Tests addition functionality with all combinations of single-digit integers (0-9)

Starting URL: https://nuix.github.io/SDET/senior-sdet/stagingCalc/index.html

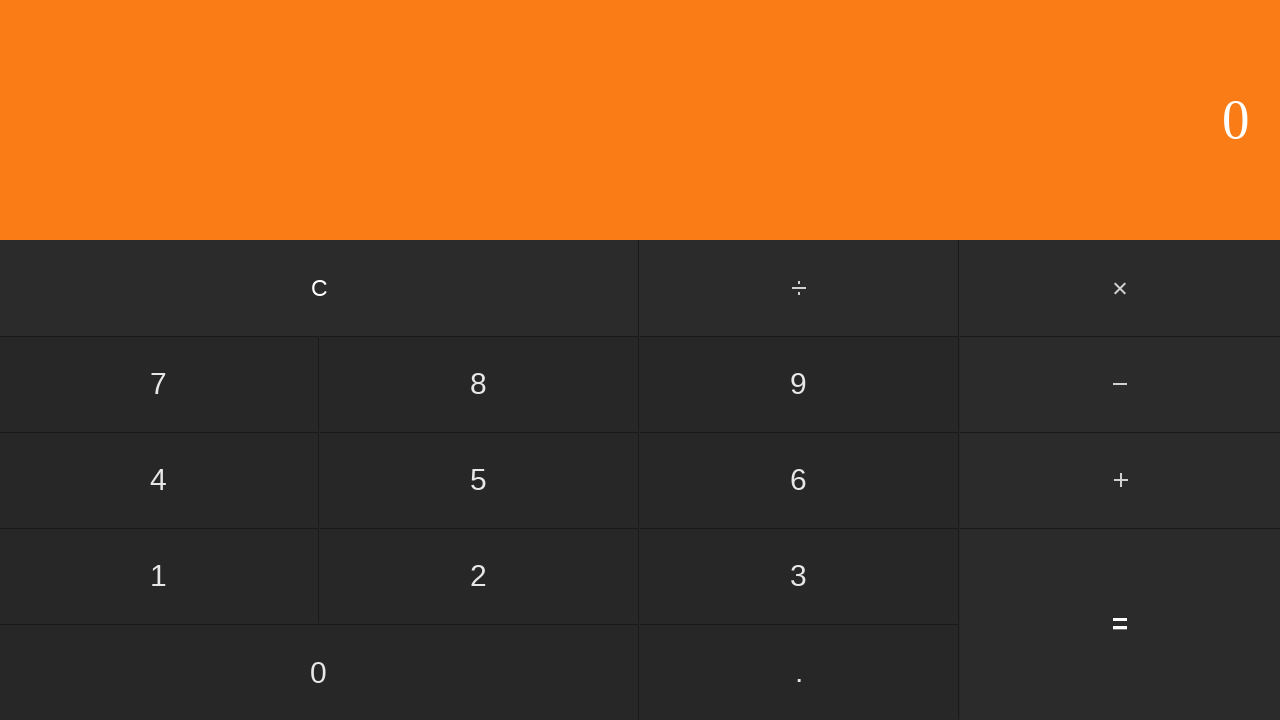

Navigated to calculator application
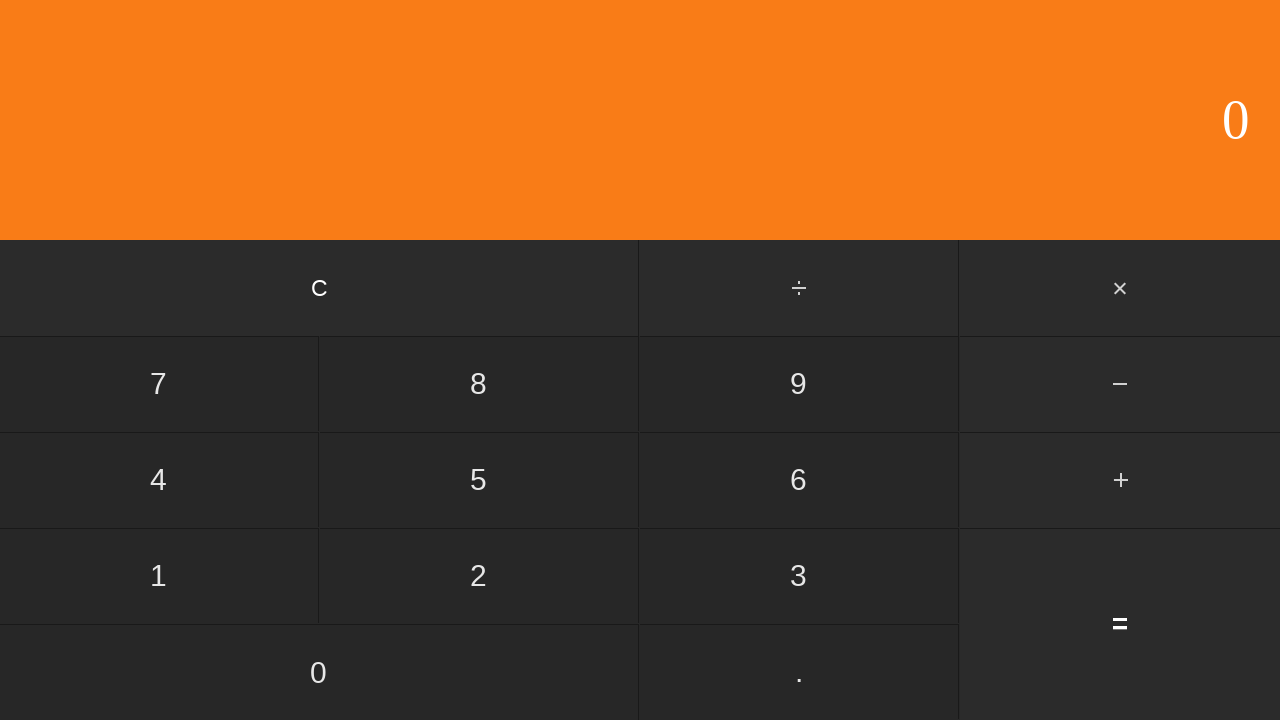

Clicked first number: 0 at (319, 672) on input[value='0']
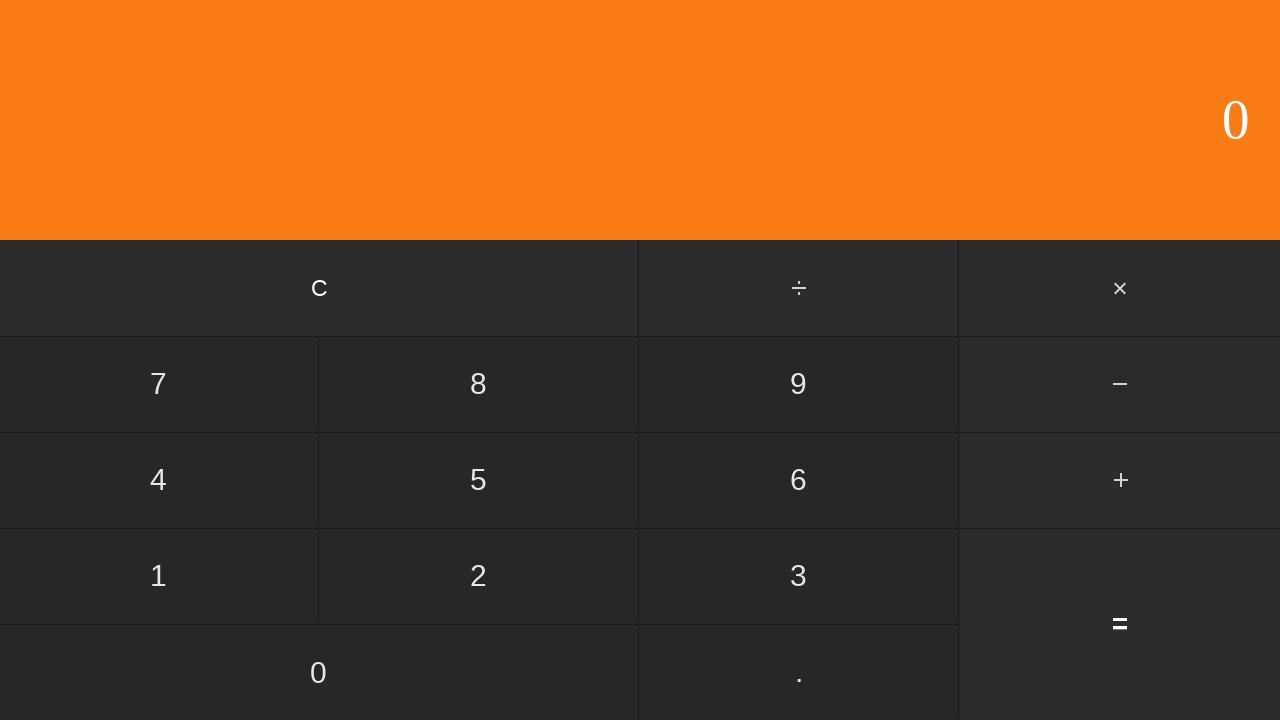

Clicked add button at (1120, 480) on #add
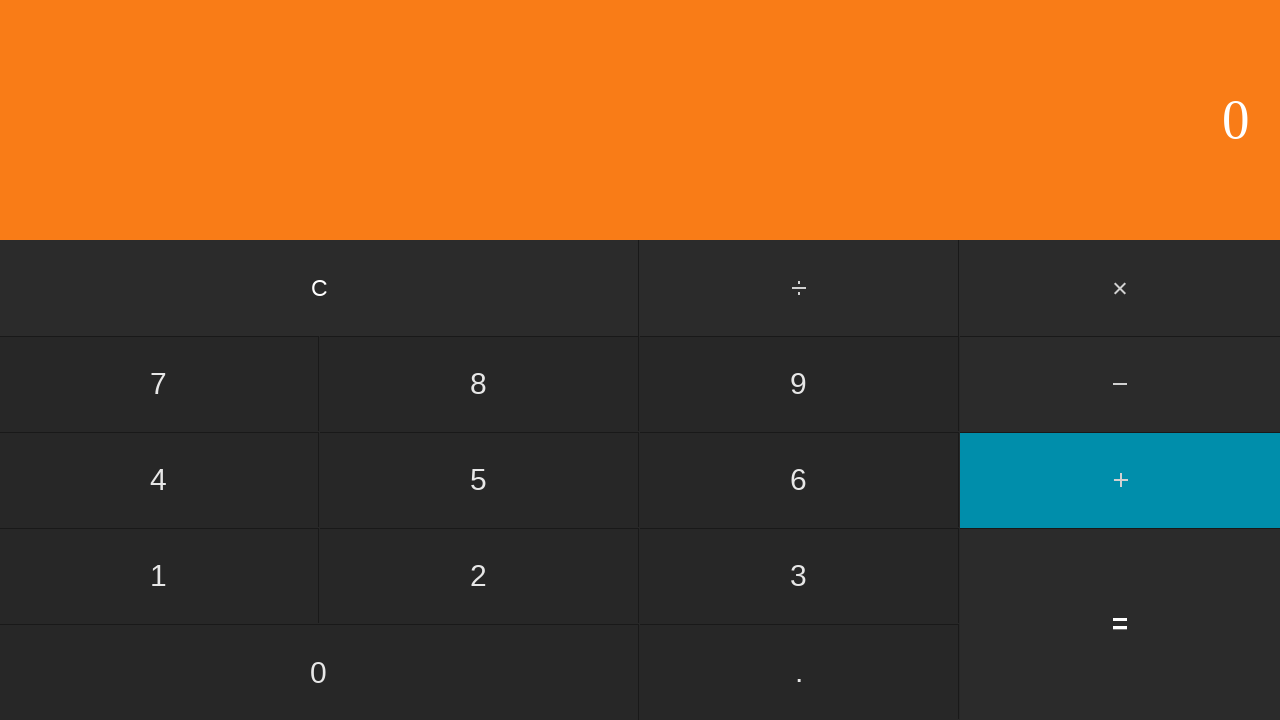

Clicked second number: 0 at (319, 672) on input[value='0']
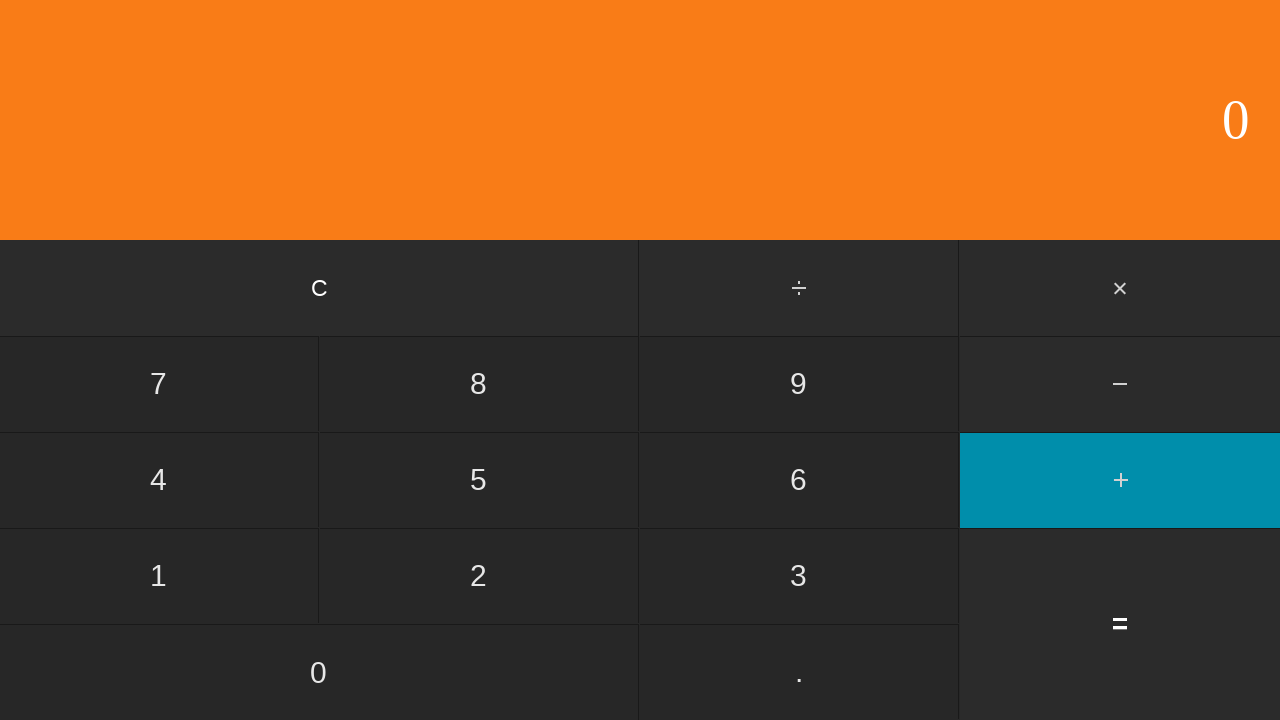

Clicked equals to calculate 0 + 0 at (1120, 624) on input[value='=']
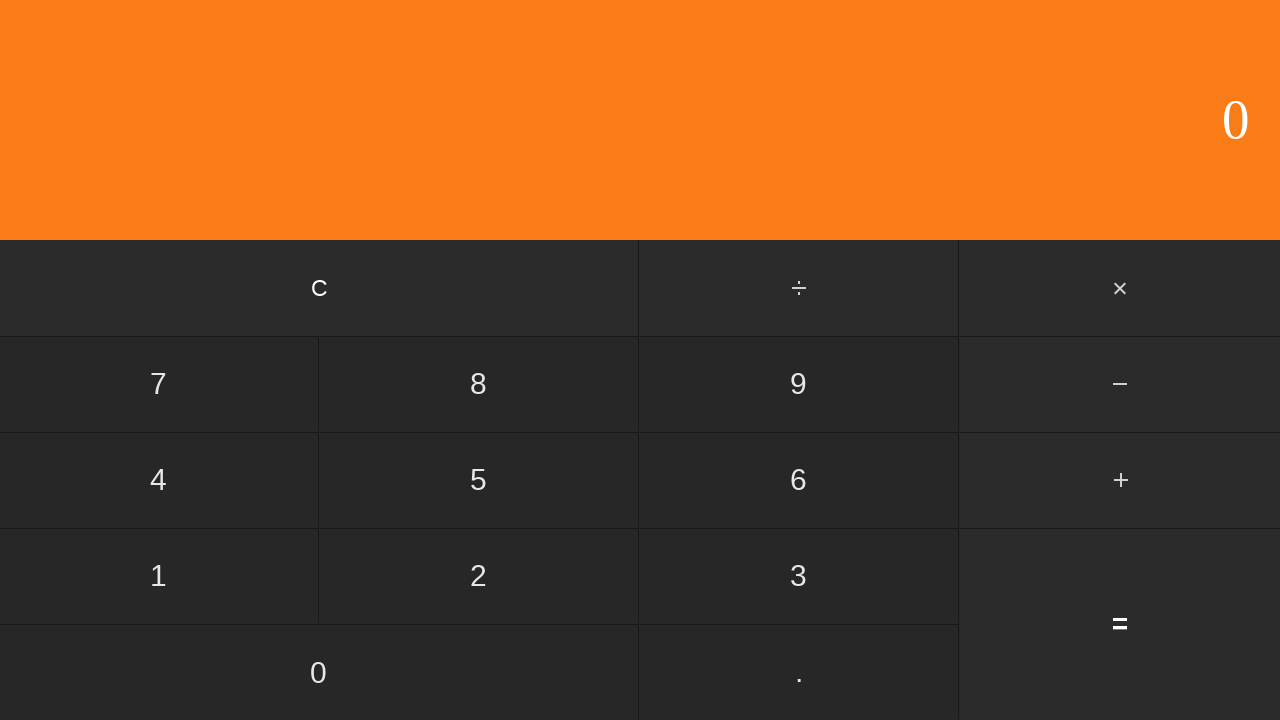

Waited for calculation result
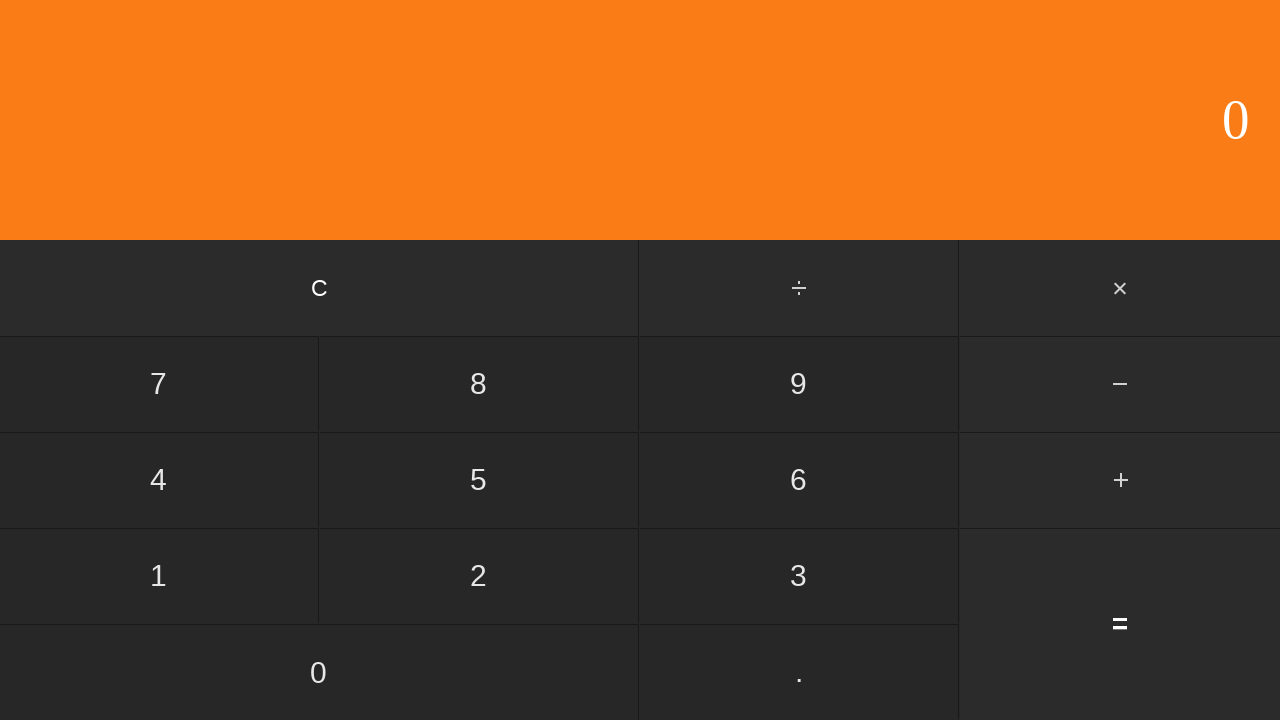

Clicked clear button to reset calculator at (320, 288) on input[value='C']
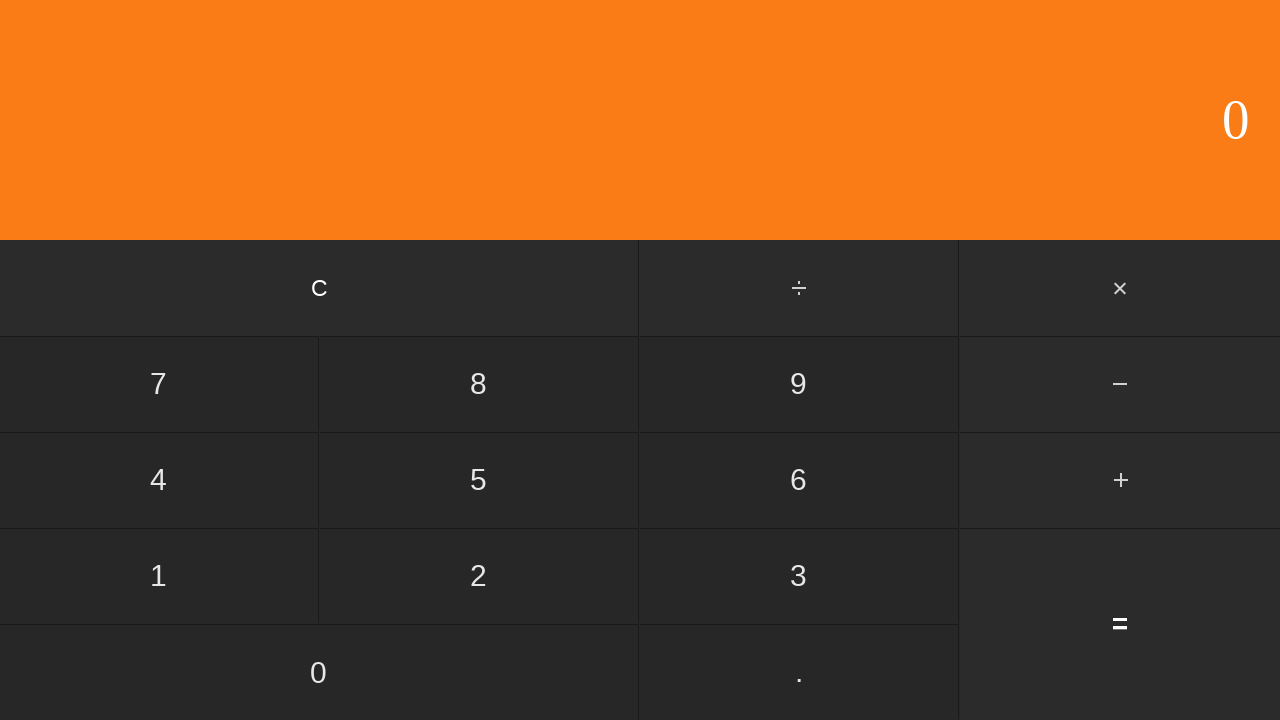

Waited after clearing calculator
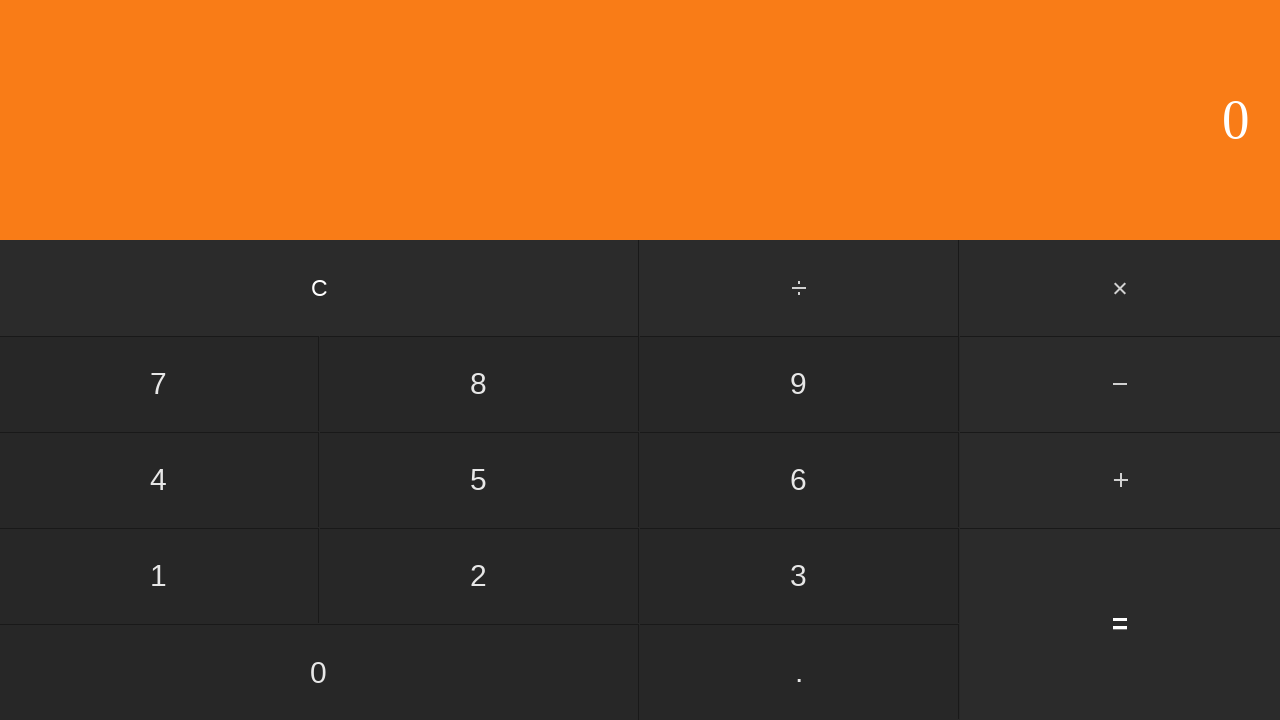

Clicked first number: 0 at (319, 672) on input[value='0']
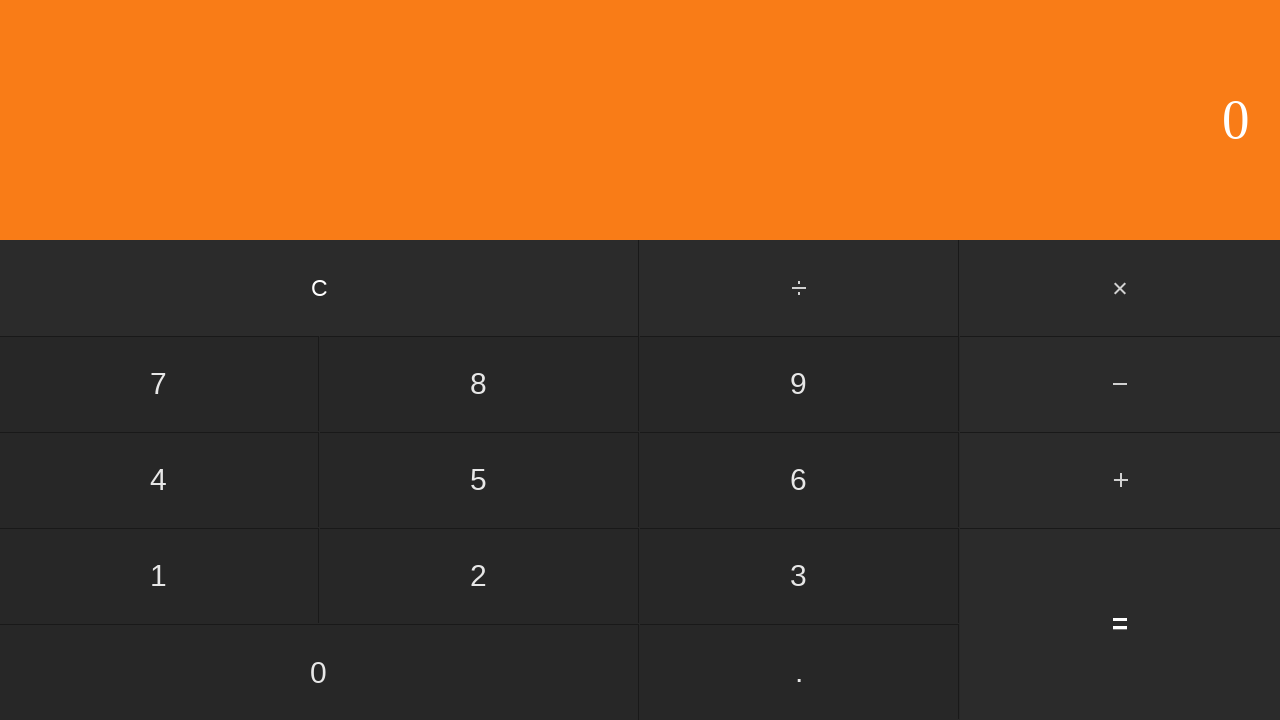

Clicked add button at (1120, 480) on #add
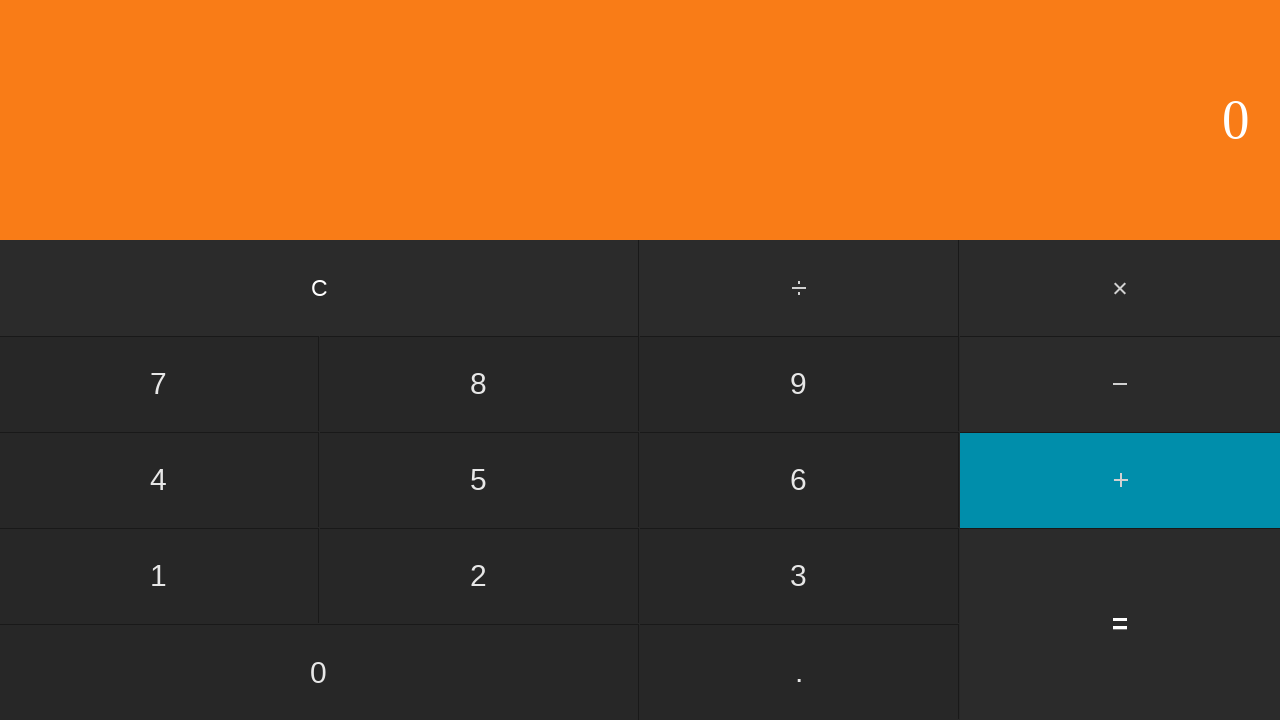

Clicked second number: 1 at (159, 576) on input[value='1']
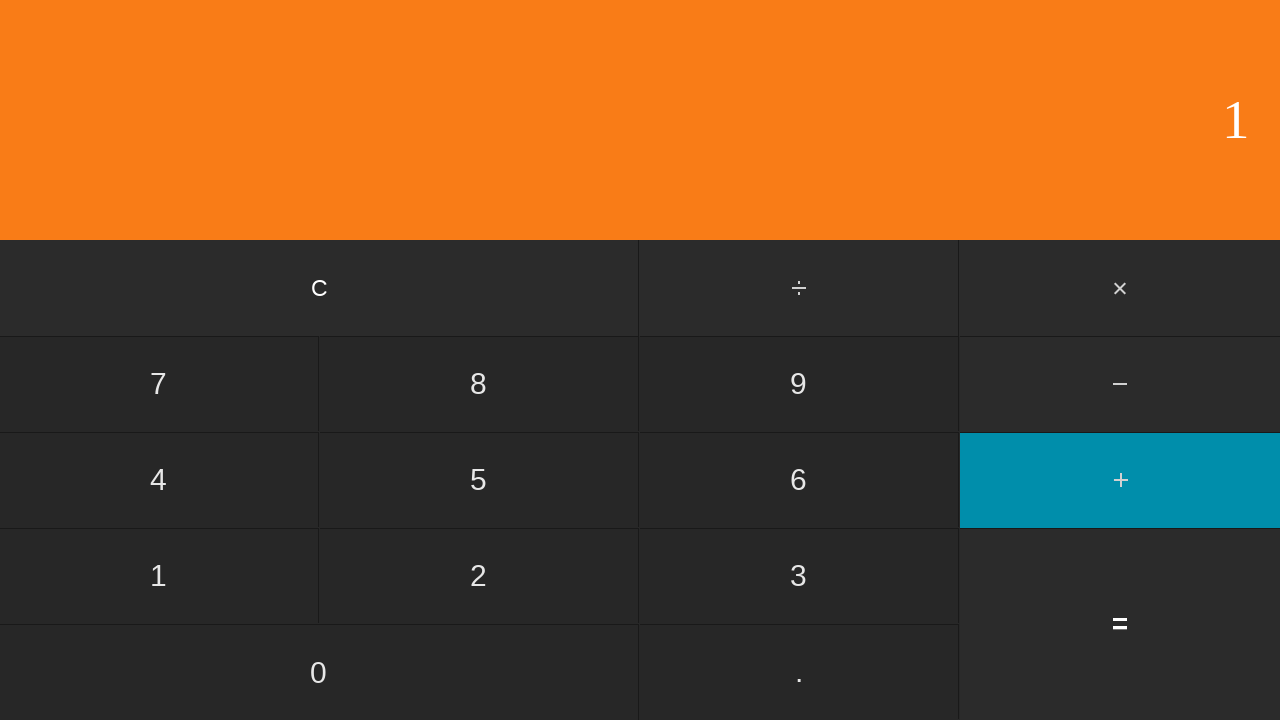

Clicked equals to calculate 0 + 1 at (1120, 624) on input[value='=']
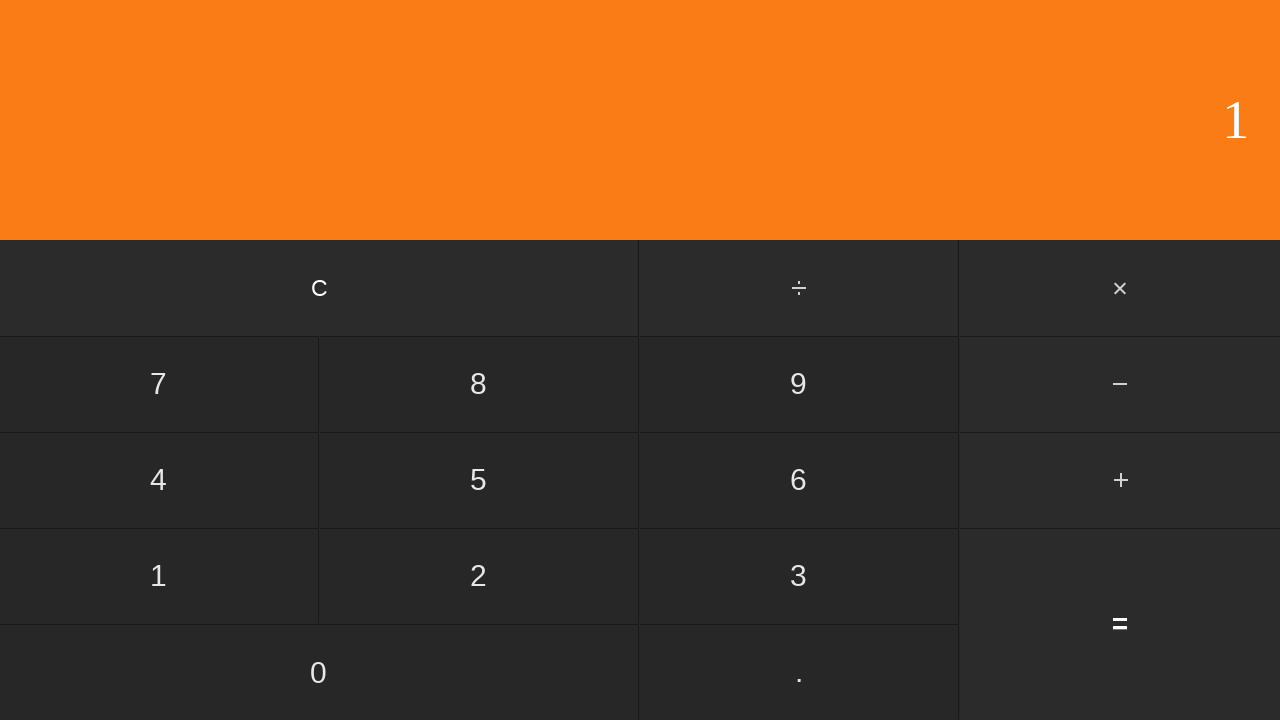

Waited for calculation result
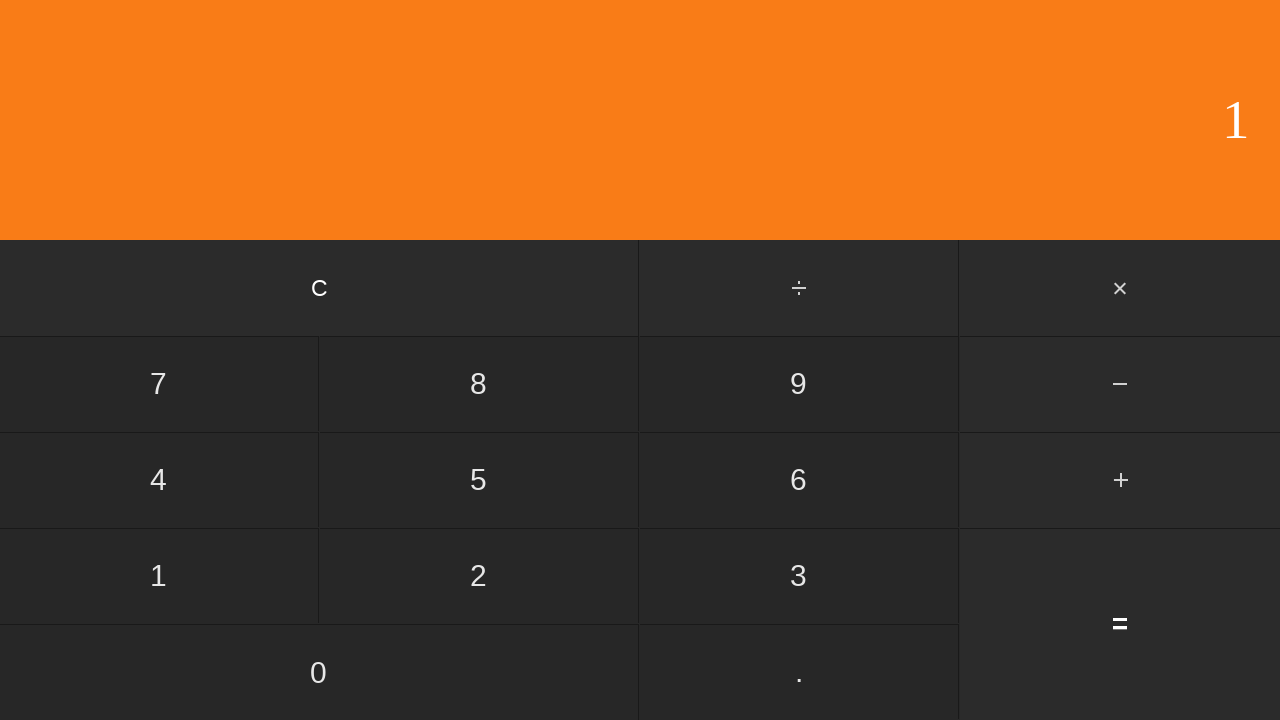

Clicked clear button to reset calculator at (320, 288) on input[value='C']
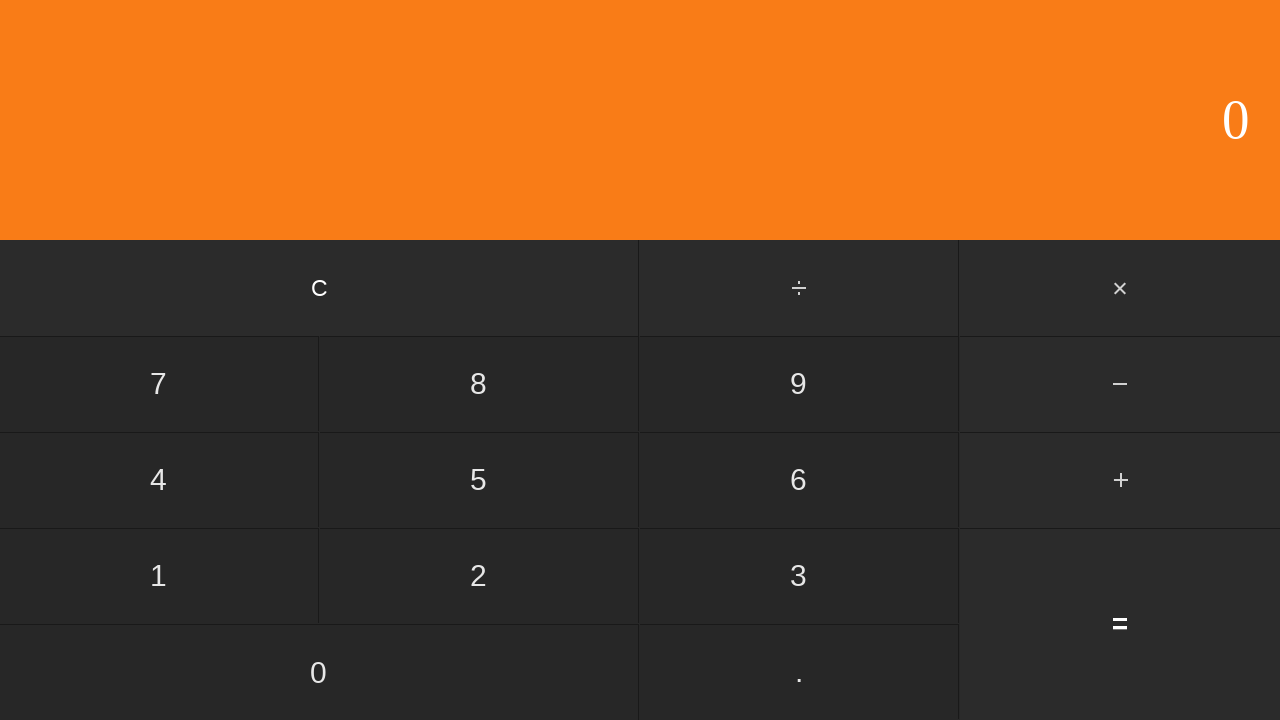

Waited after clearing calculator
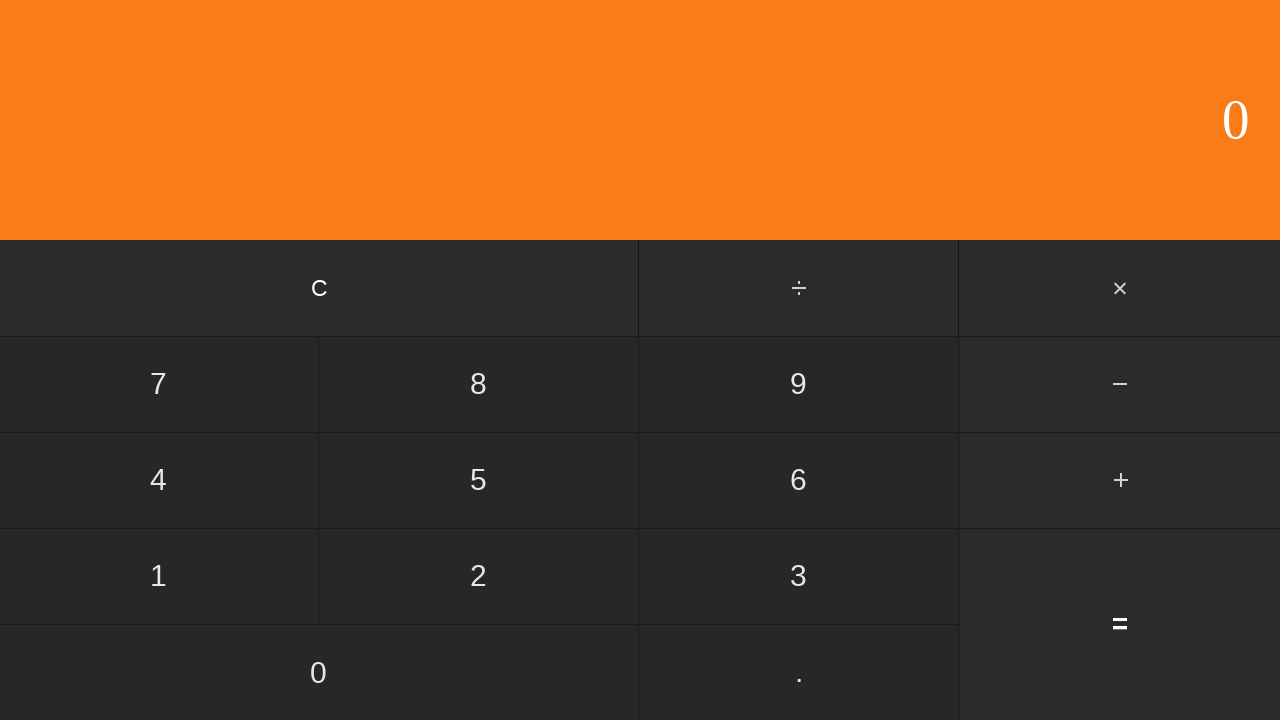

Clicked first number: 0 at (319, 672) on input[value='0']
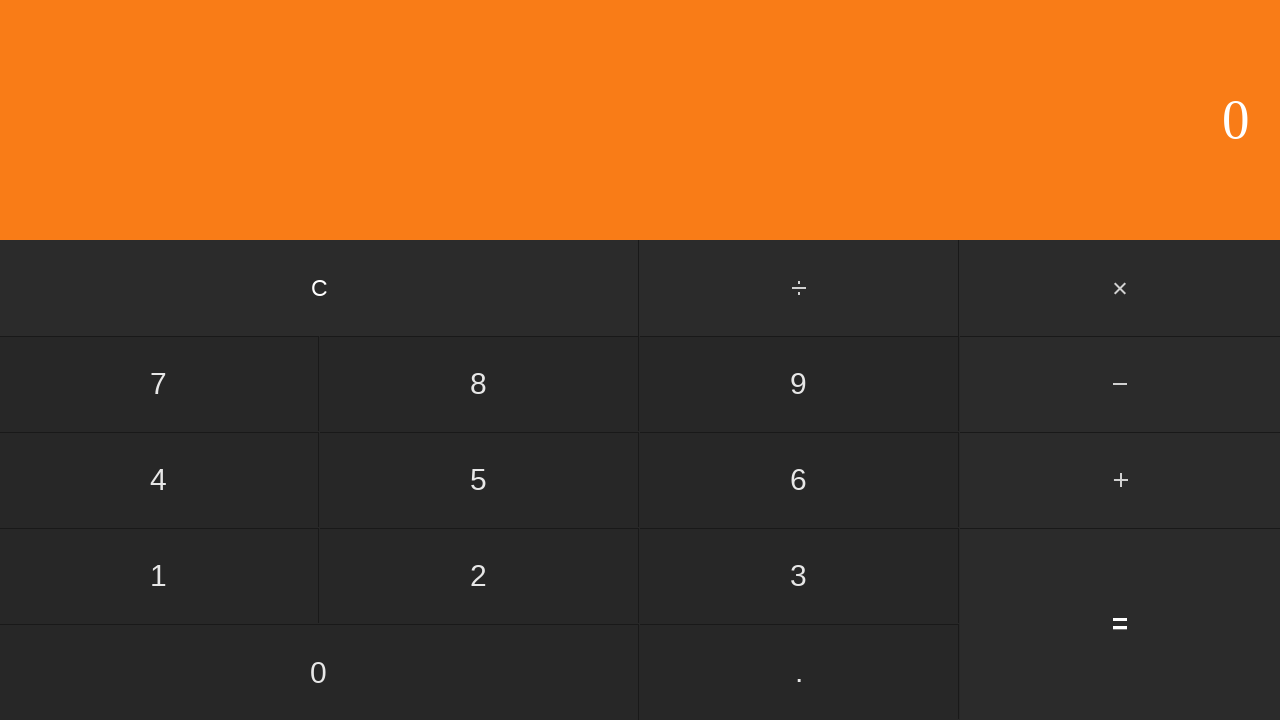

Clicked add button at (1120, 480) on #add
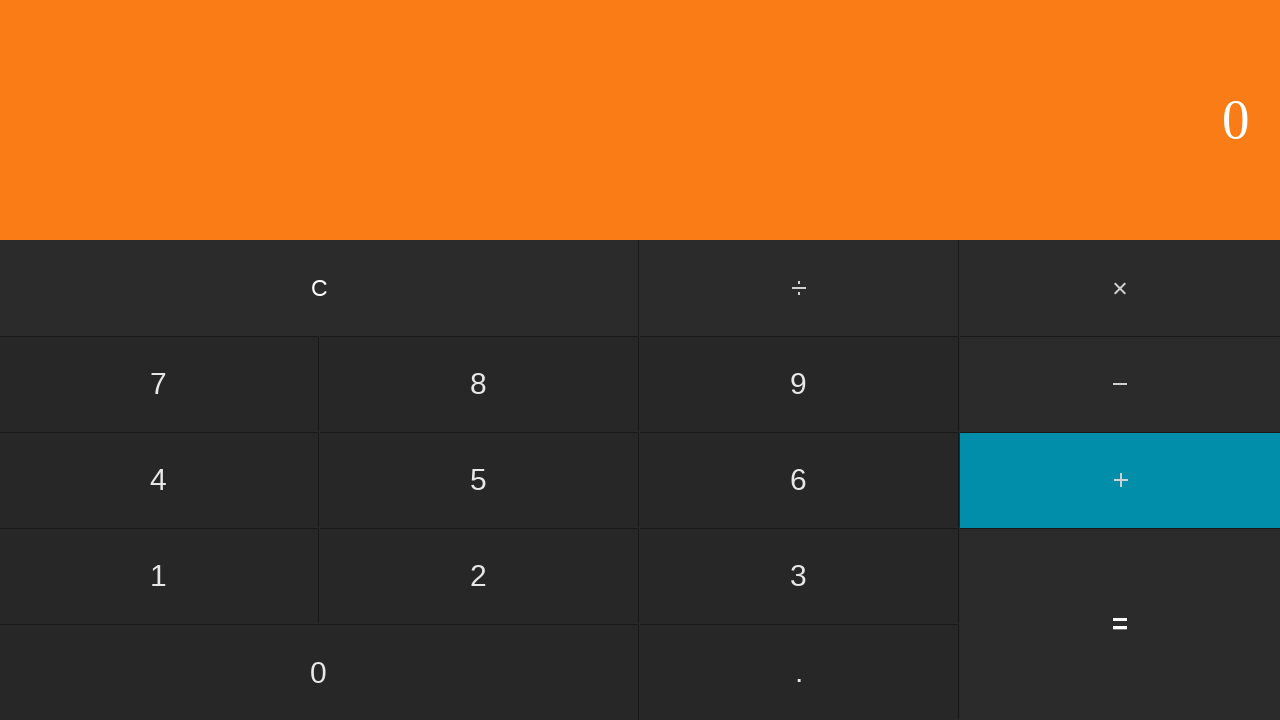

Clicked second number: 2 at (479, 576) on input[value='2']
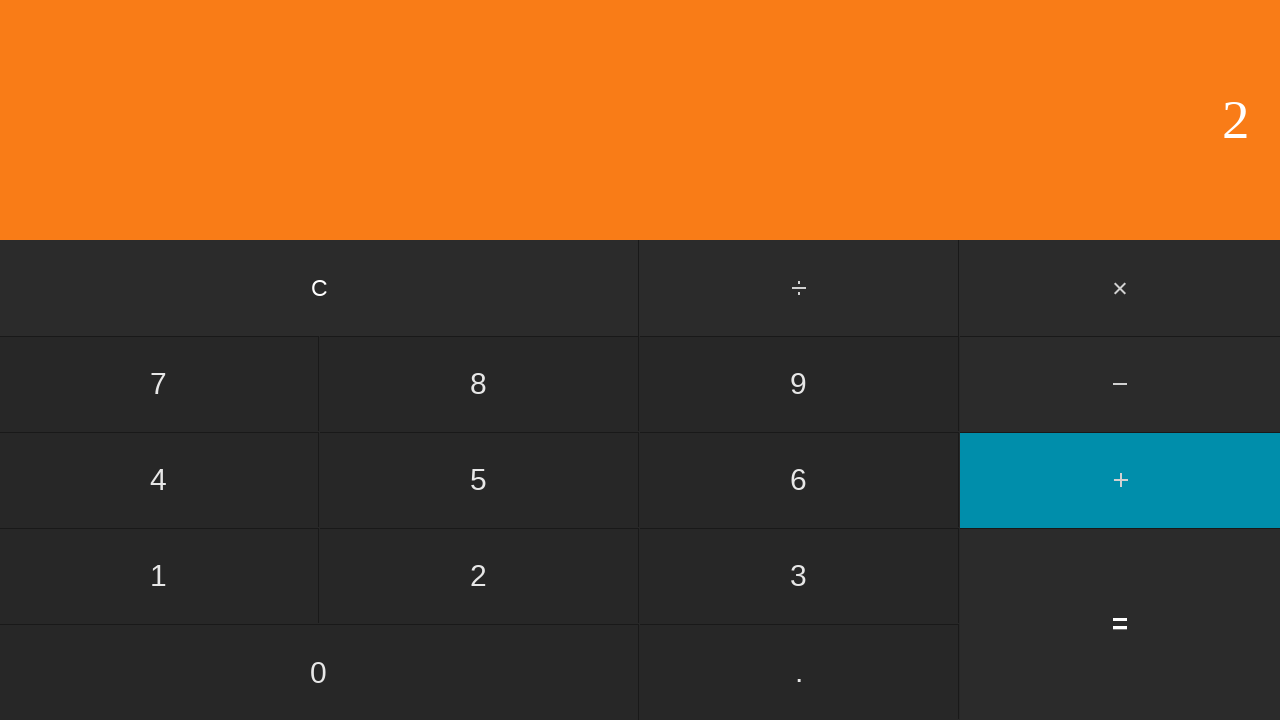

Clicked equals to calculate 0 + 2 at (1120, 624) on input[value='=']
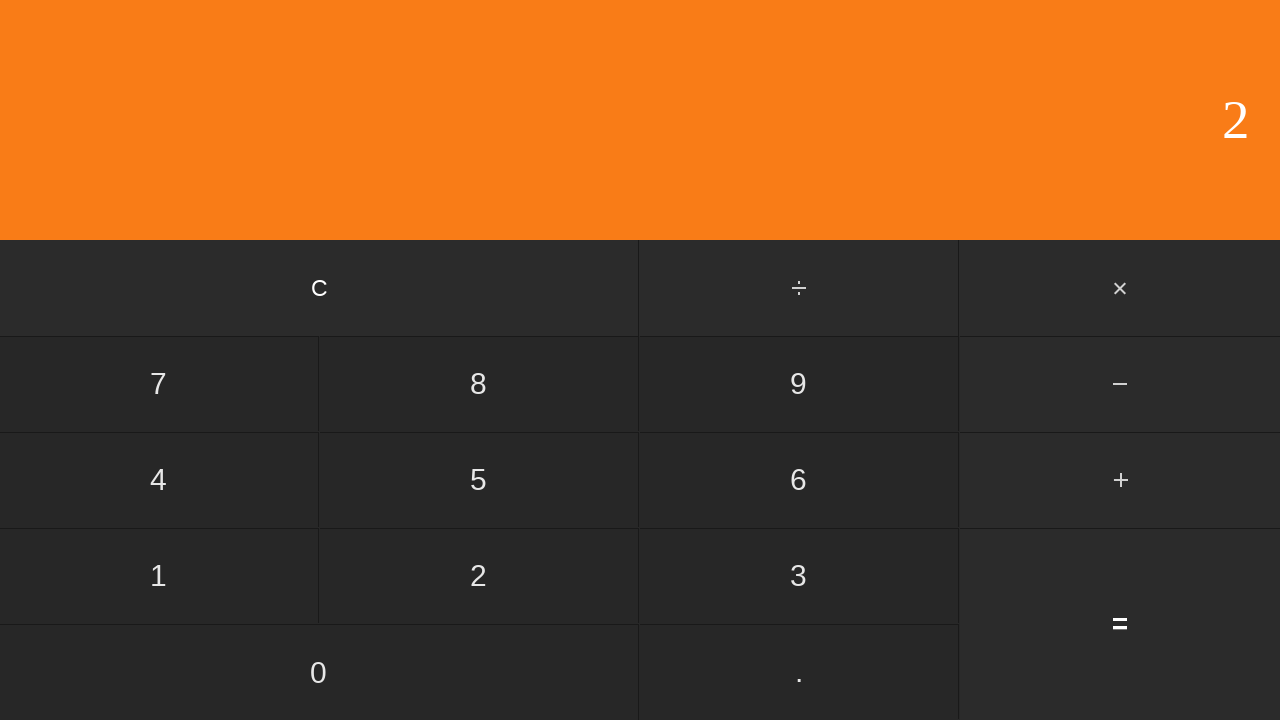

Waited for calculation result
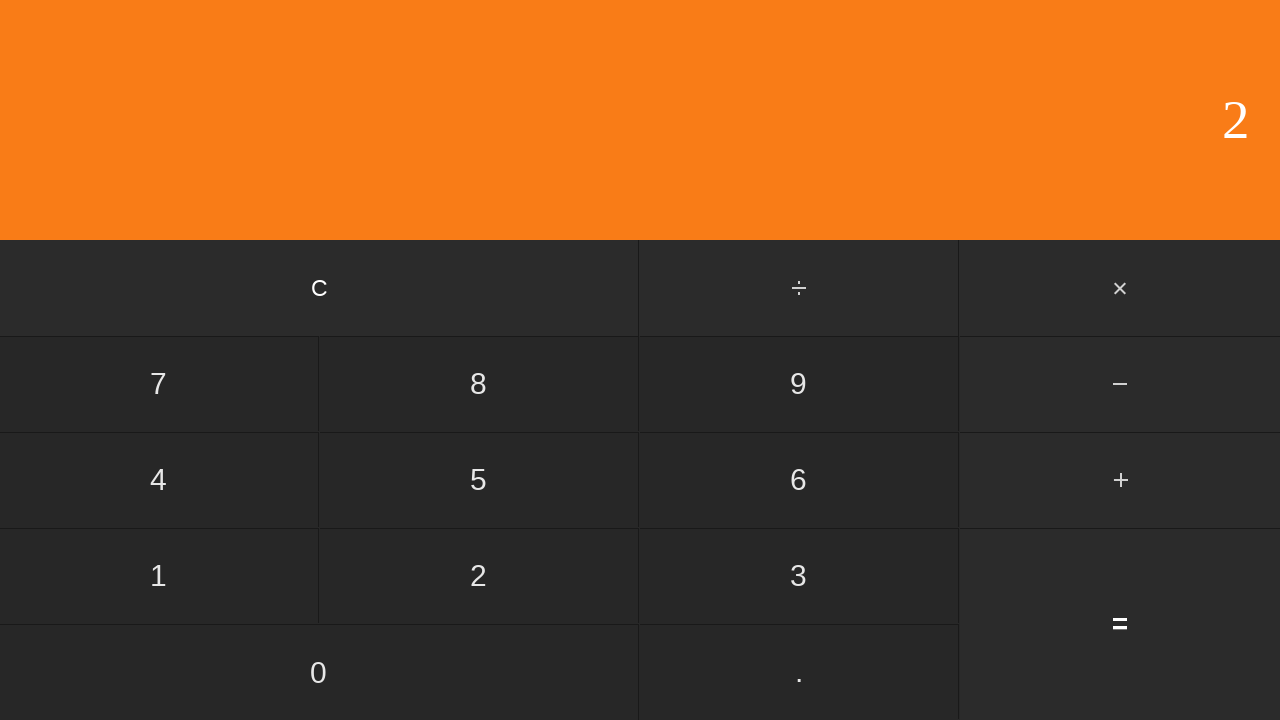

Clicked clear button to reset calculator at (320, 288) on input[value='C']
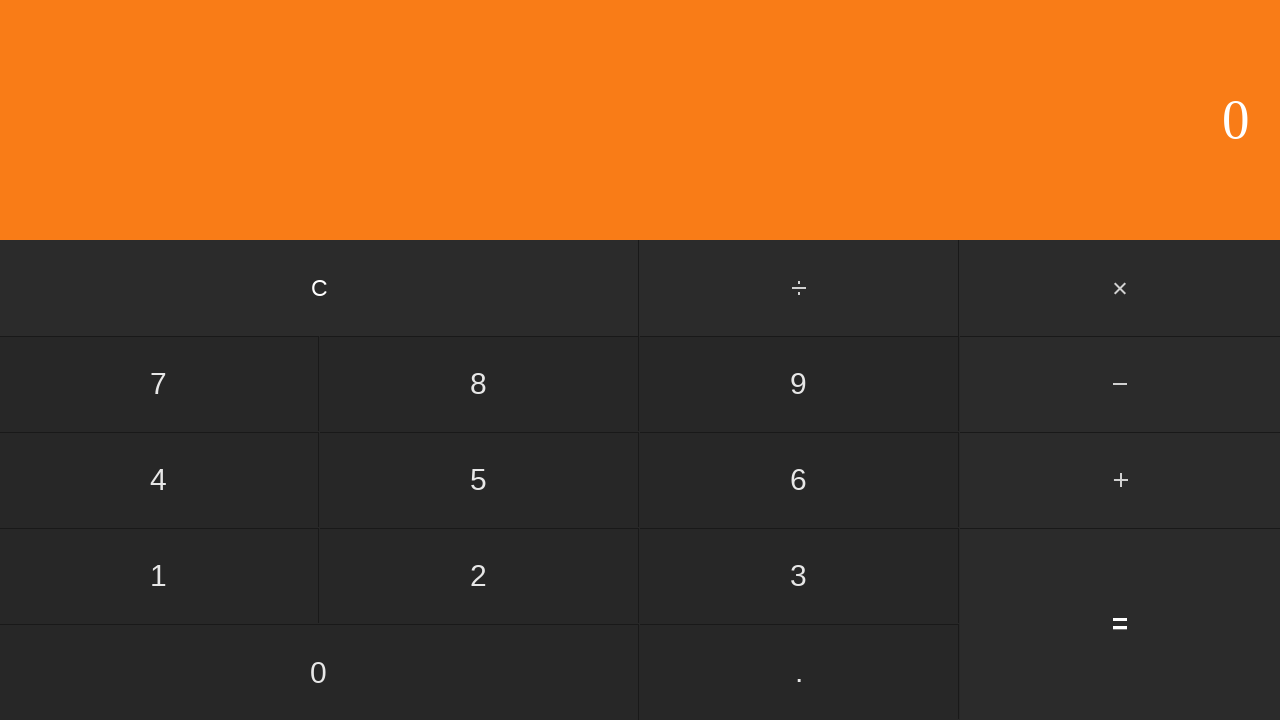

Waited after clearing calculator
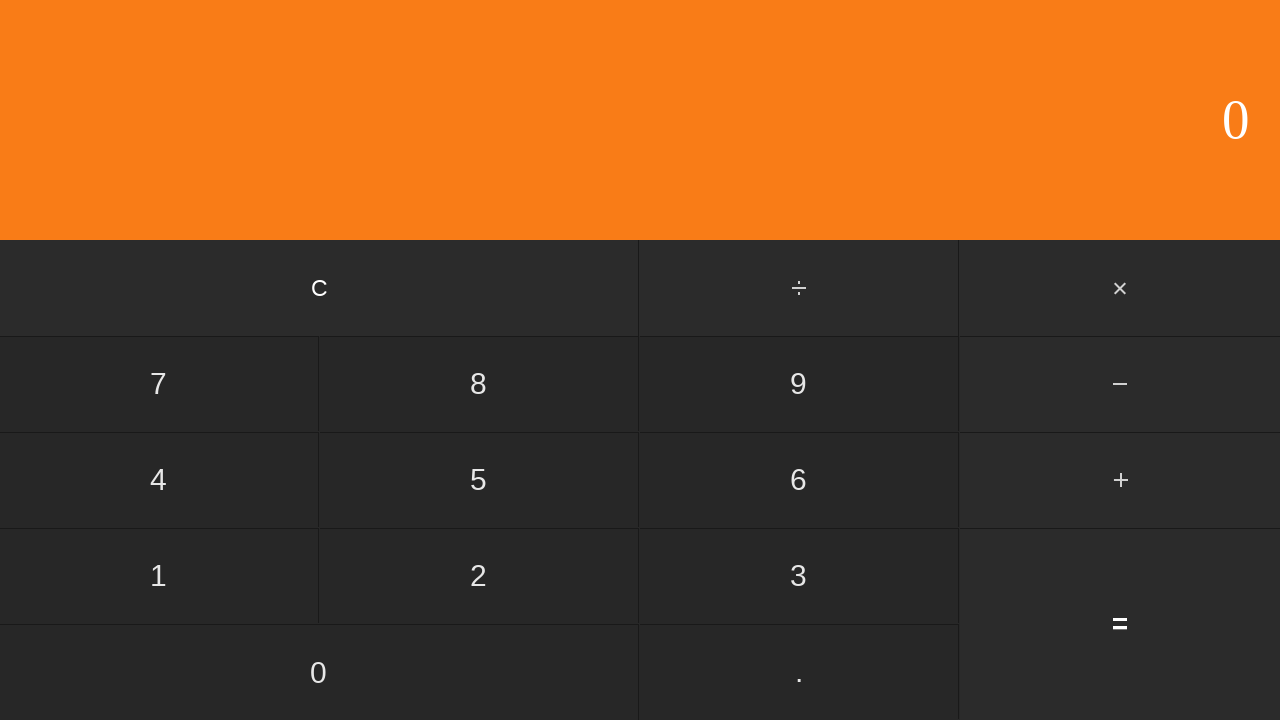

Clicked first number: 0 at (319, 672) on input[value='0']
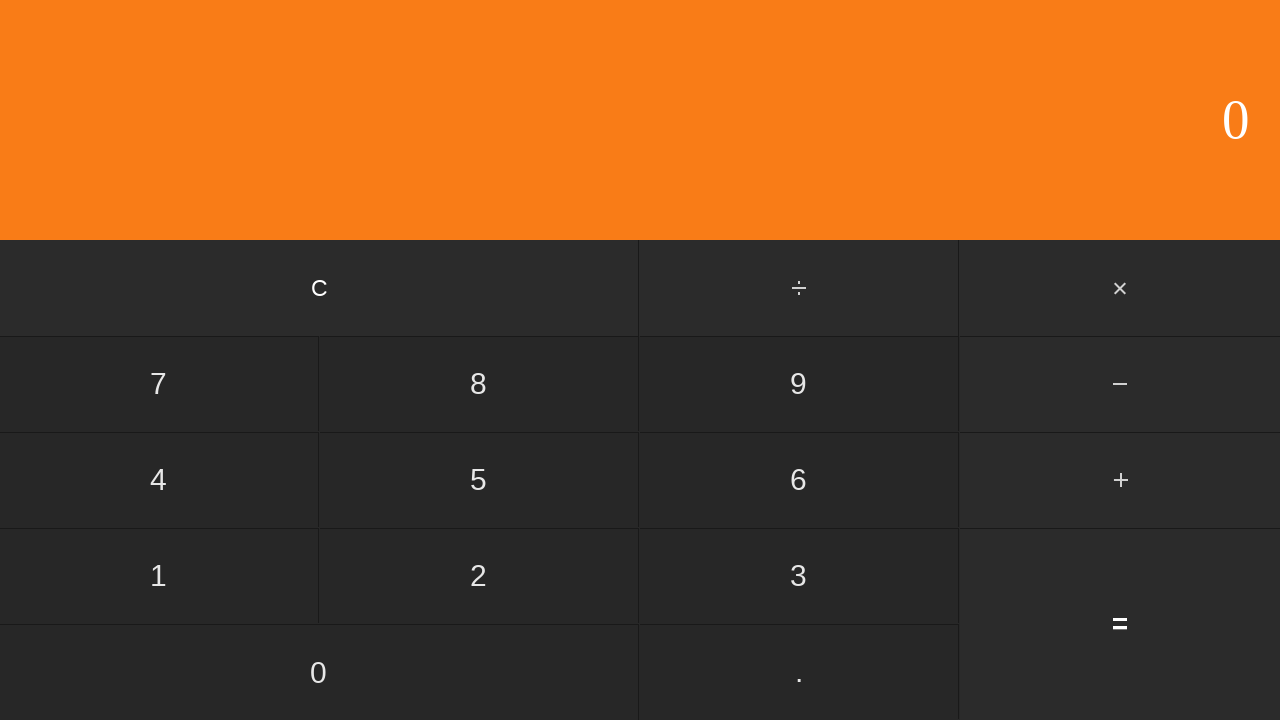

Clicked add button at (1120, 480) on #add
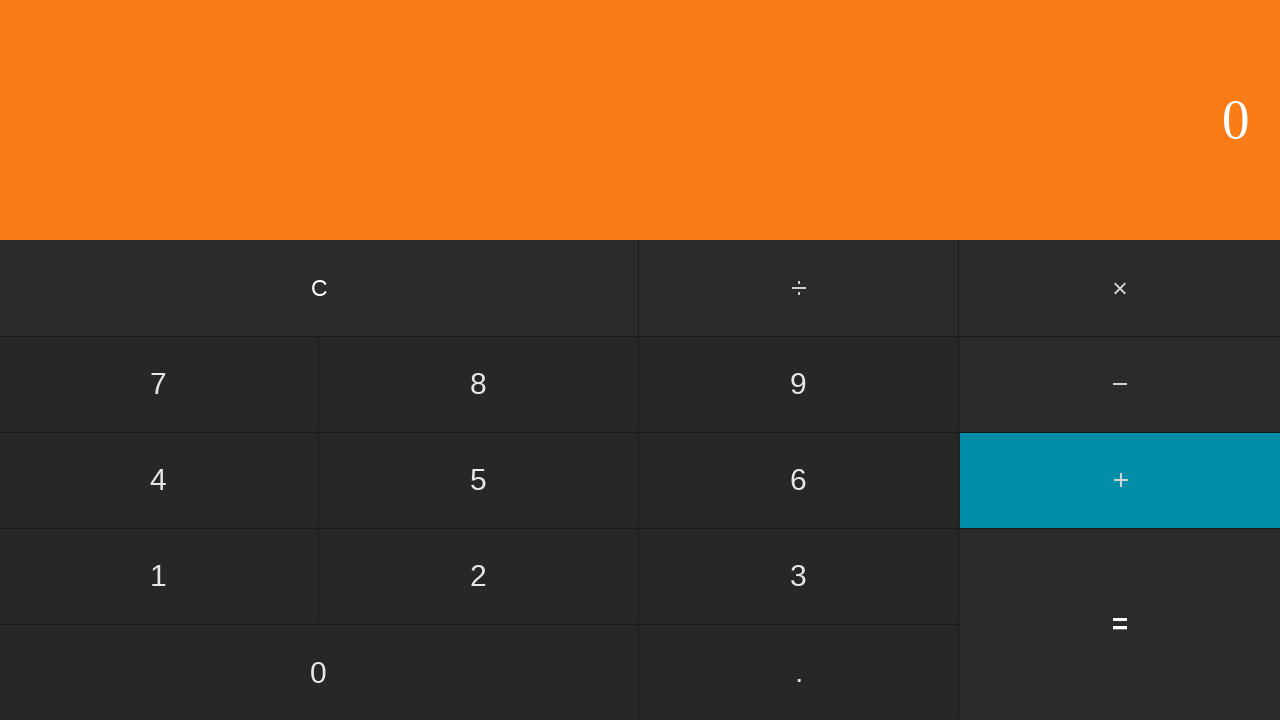

Clicked second number: 3 at (799, 576) on input[value='3']
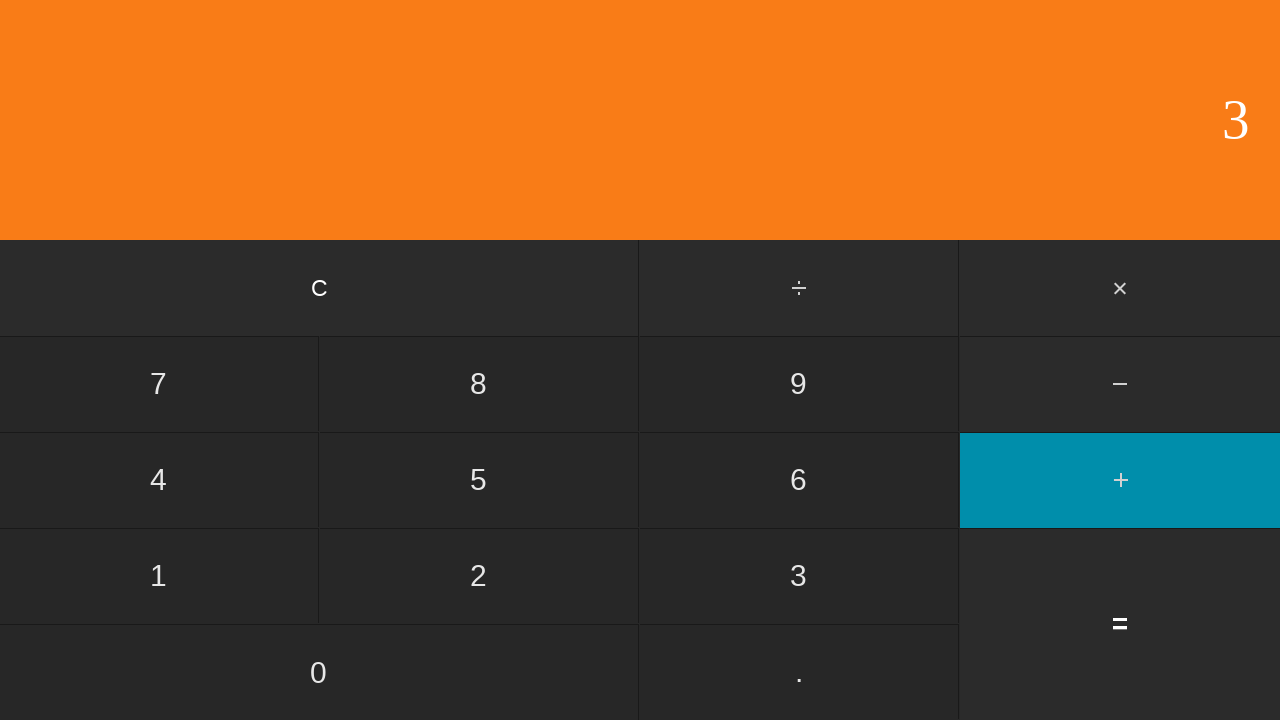

Clicked equals to calculate 0 + 3 at (1120, 624) on input[value='=']
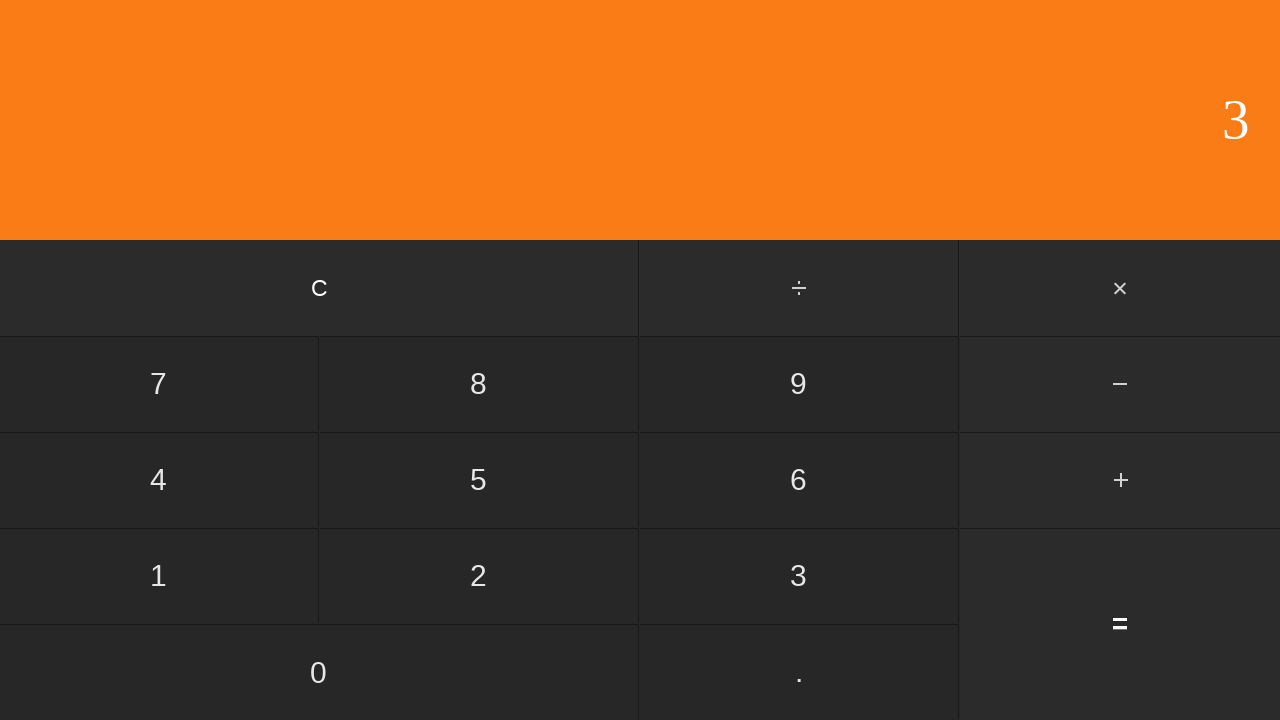

Waited for calculation result
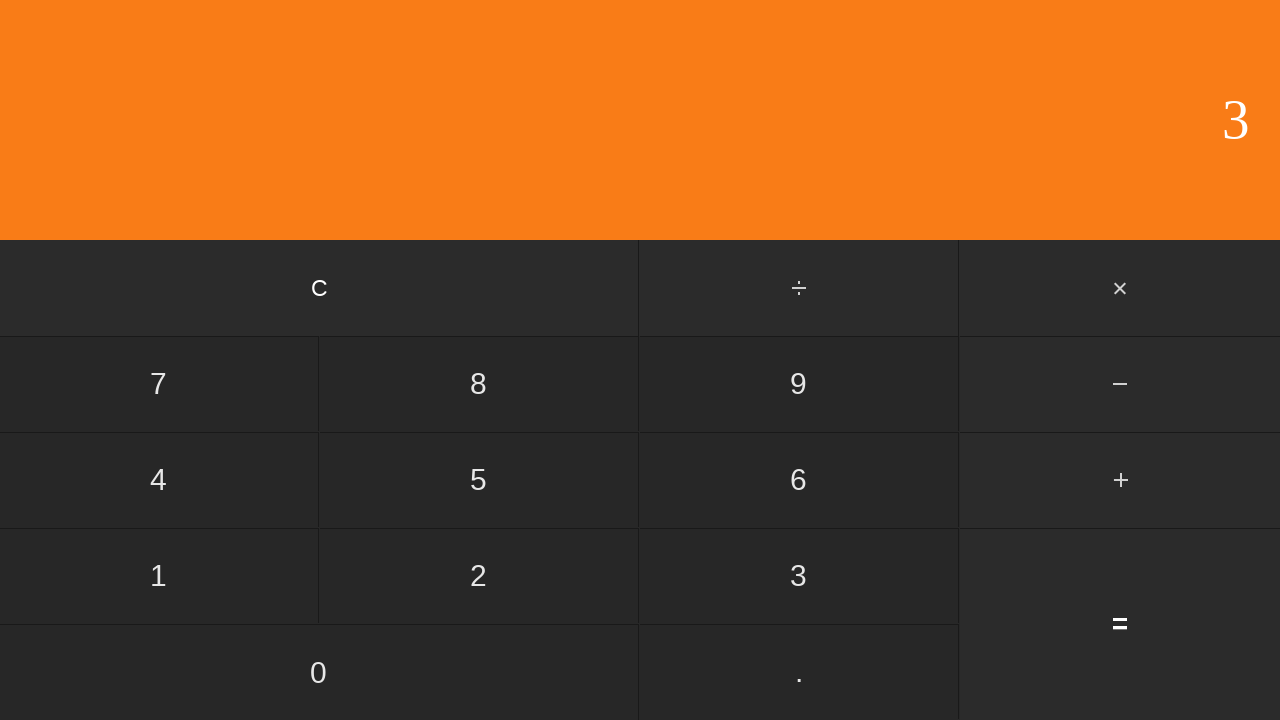

Clicked clear button to reset calculator at (320, 288) on input[value='C']
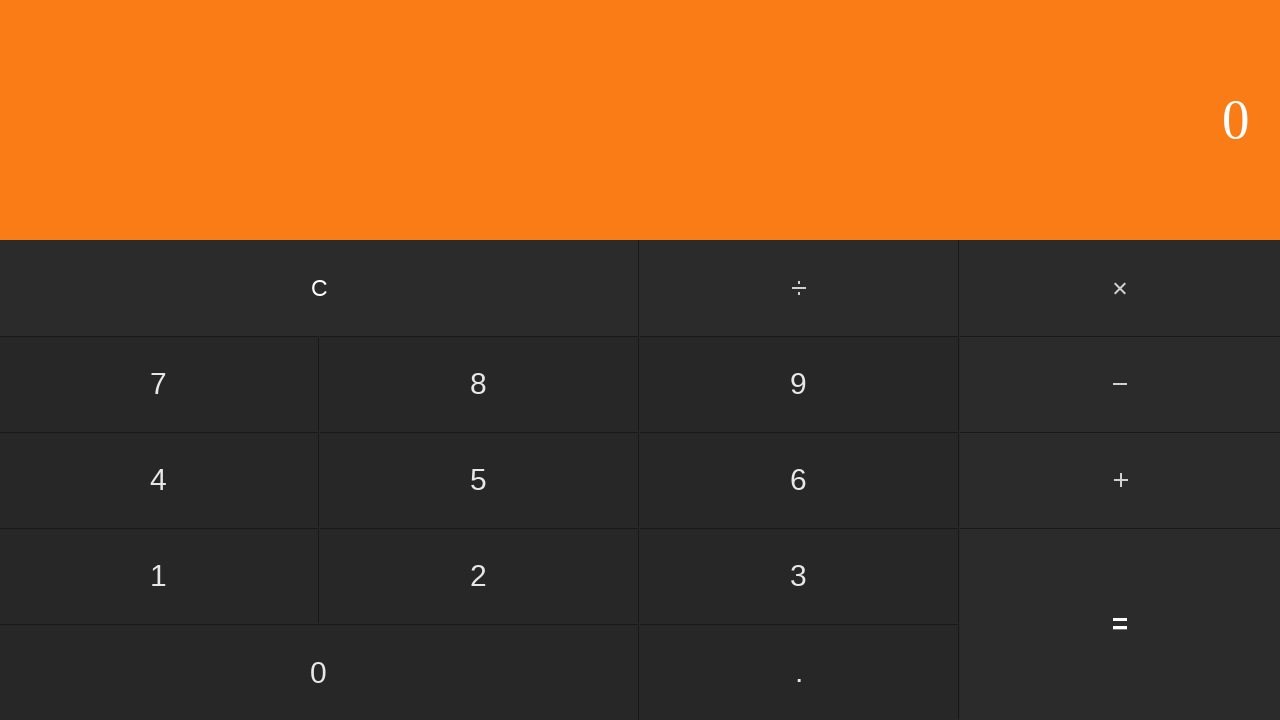

Waited after clearing calculator
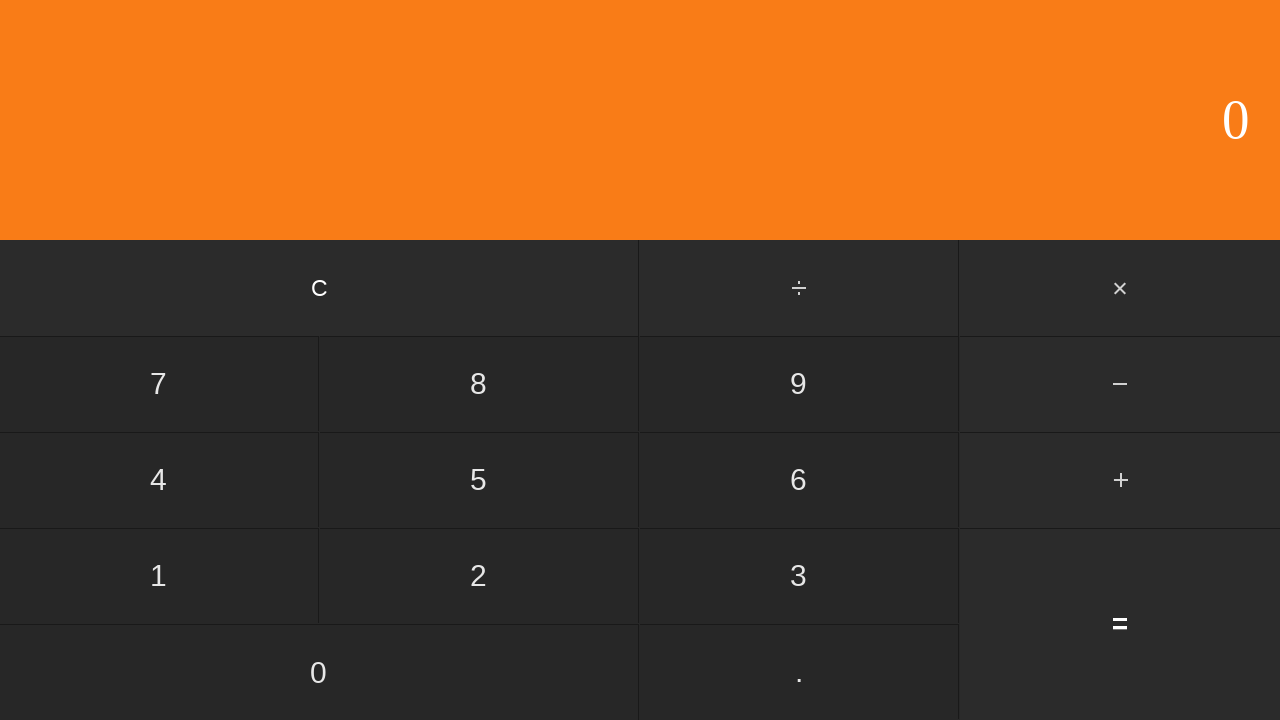

Clicked first number: 0 at (319, 672) on input[value='0']
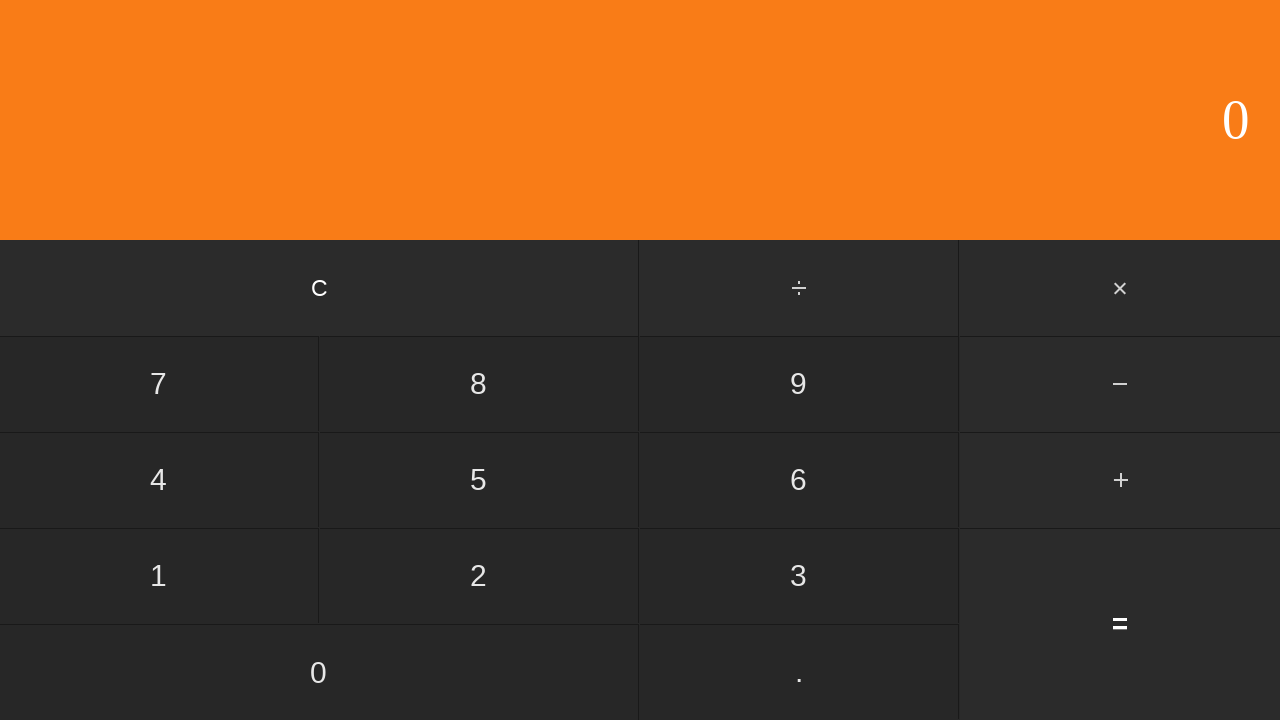

Clicked add button at (1120, 480) on #add
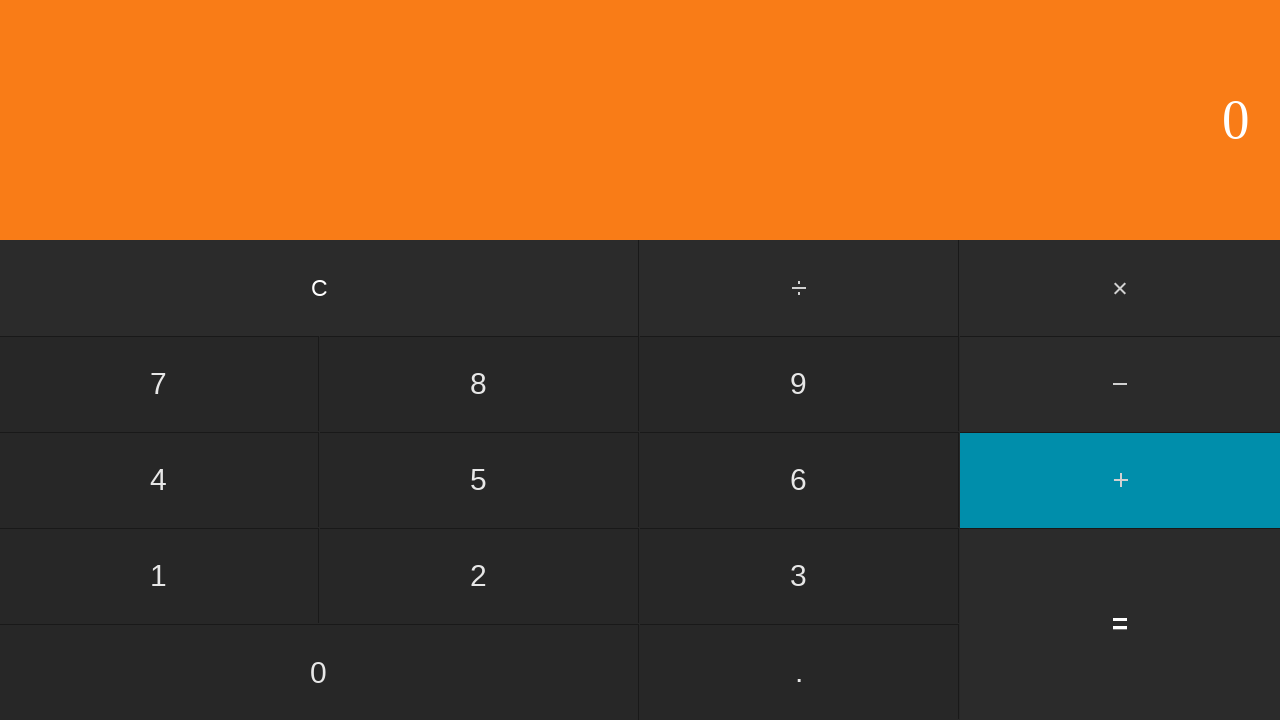

Clicked second number: 4 at (159, 480) on input[value='4']
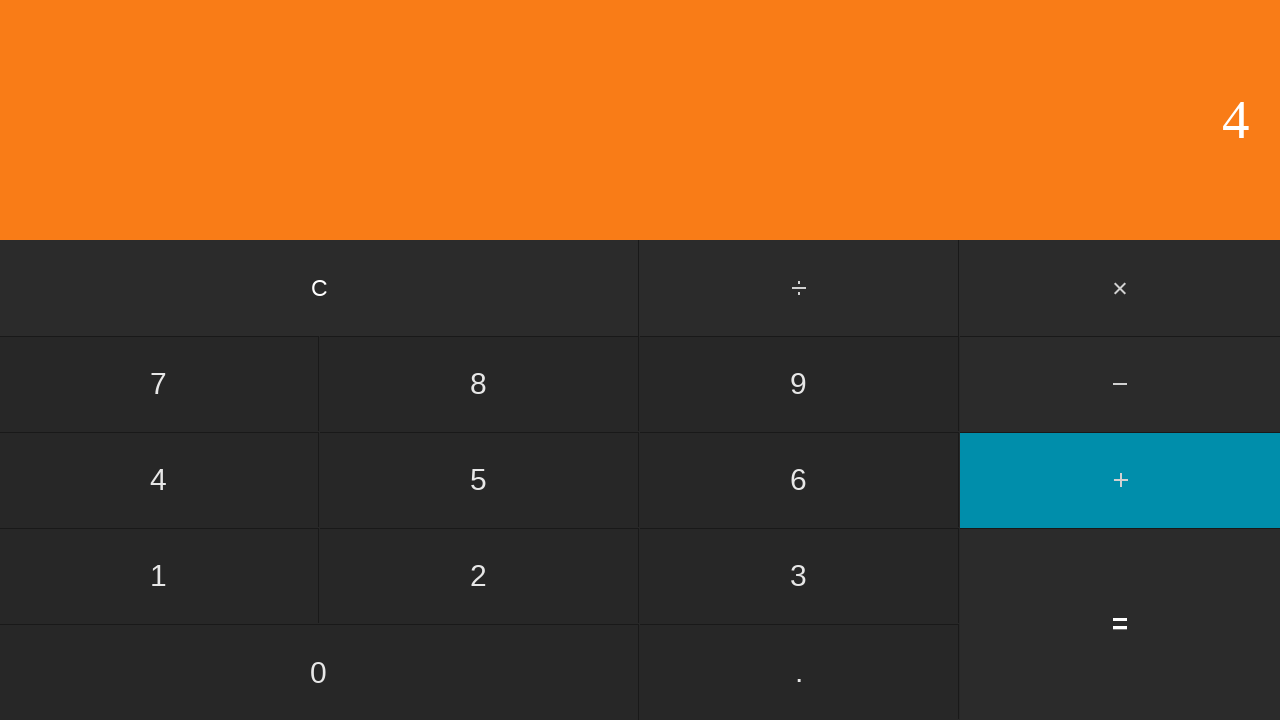

Clicked equals to calculate 0 + 4 at (1120, 624) on input[value='=']
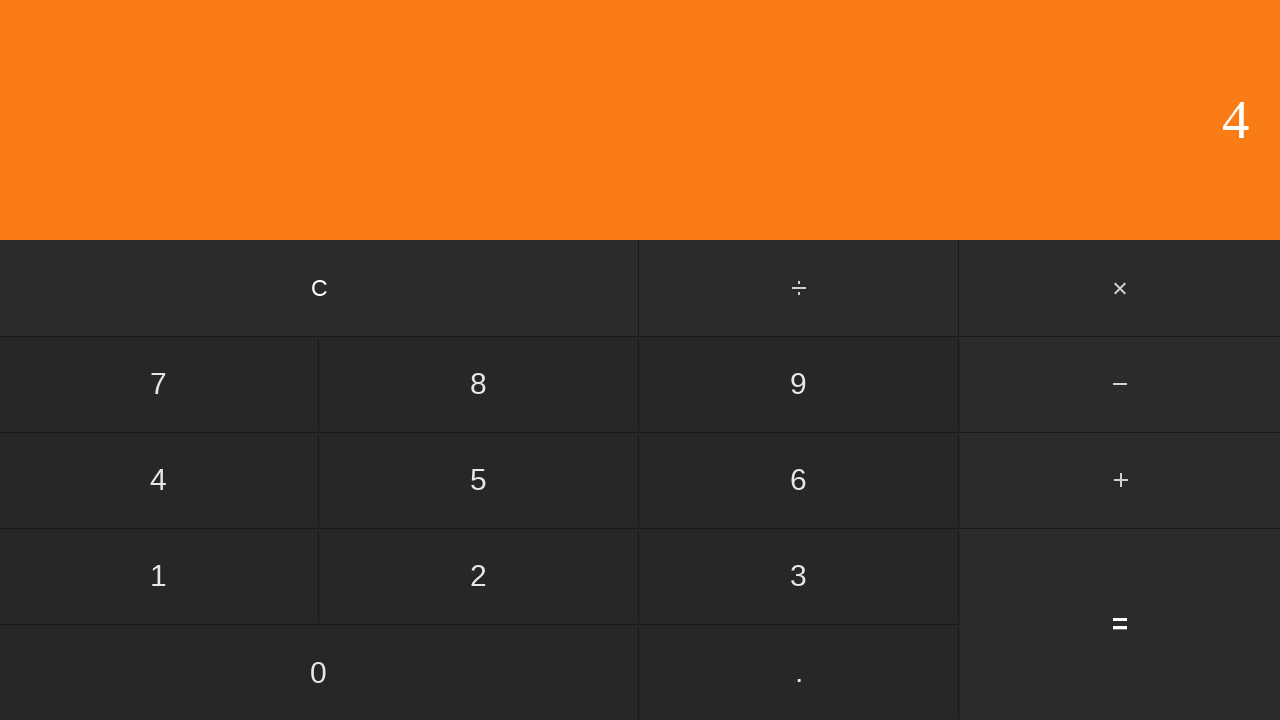

Waited for calculation result
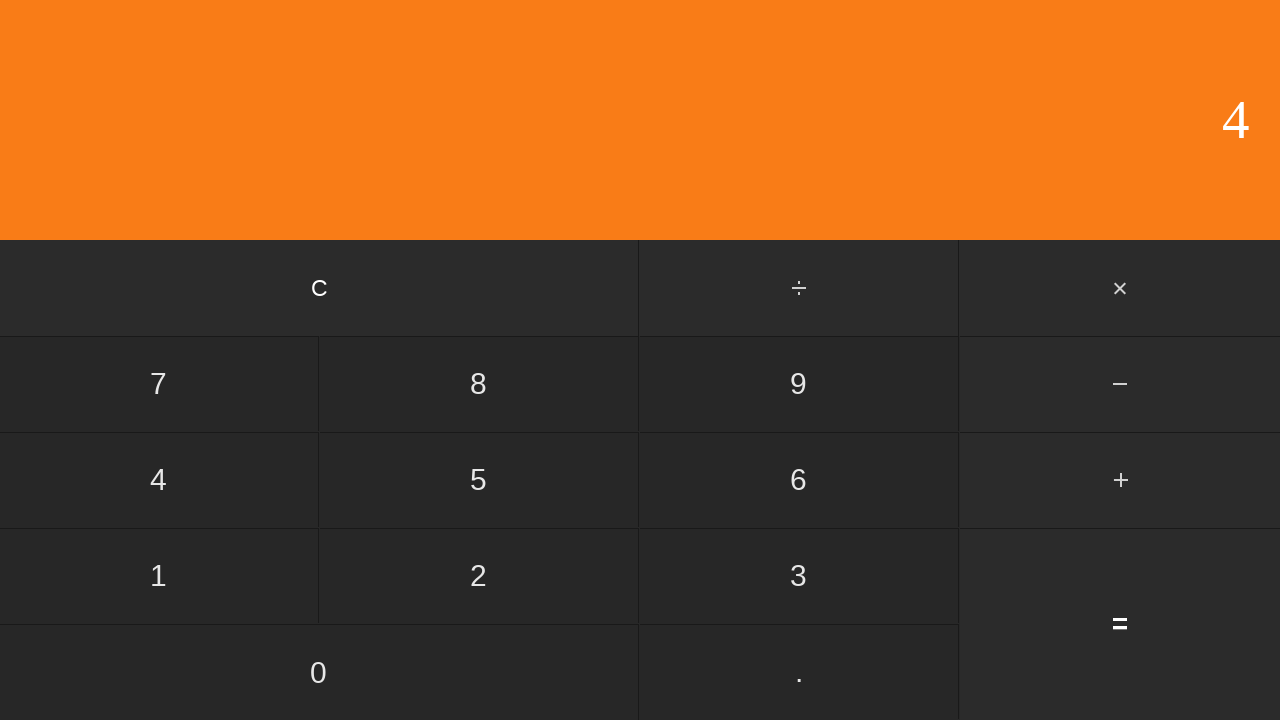

Clicked clear button to reset calculator at (320, 288) on input[value='C']
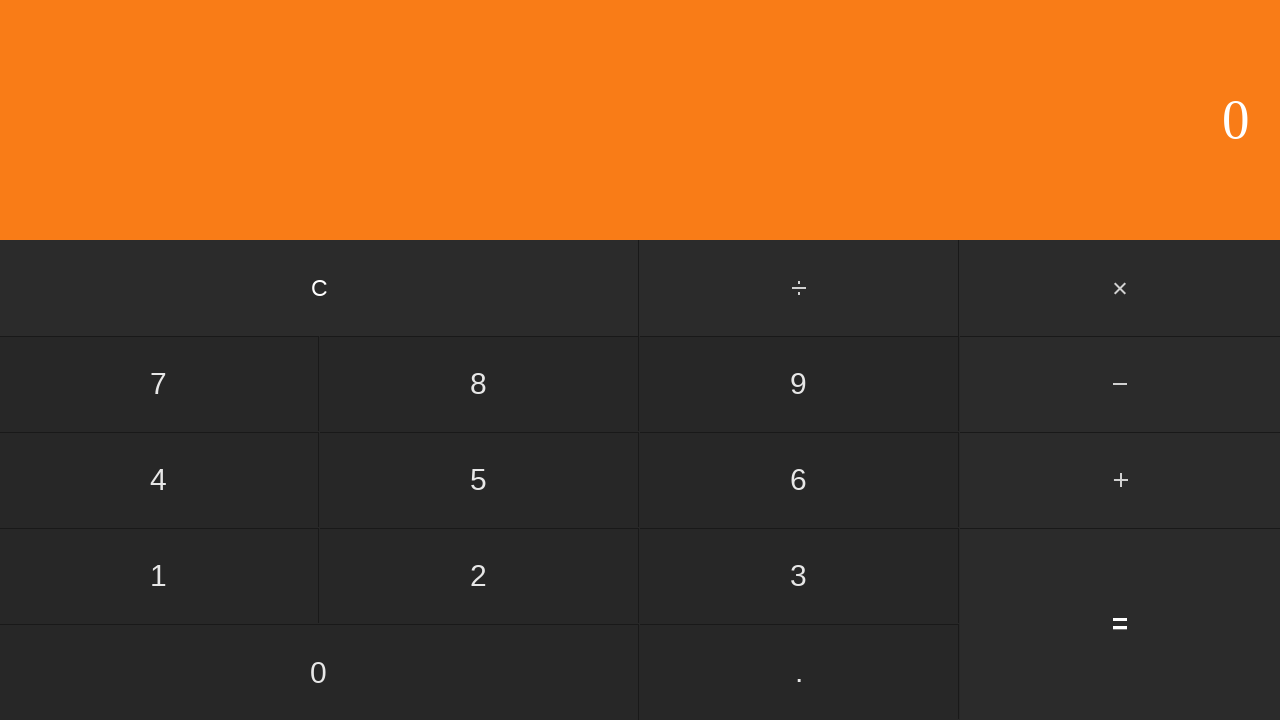

Waited after clearing calculator
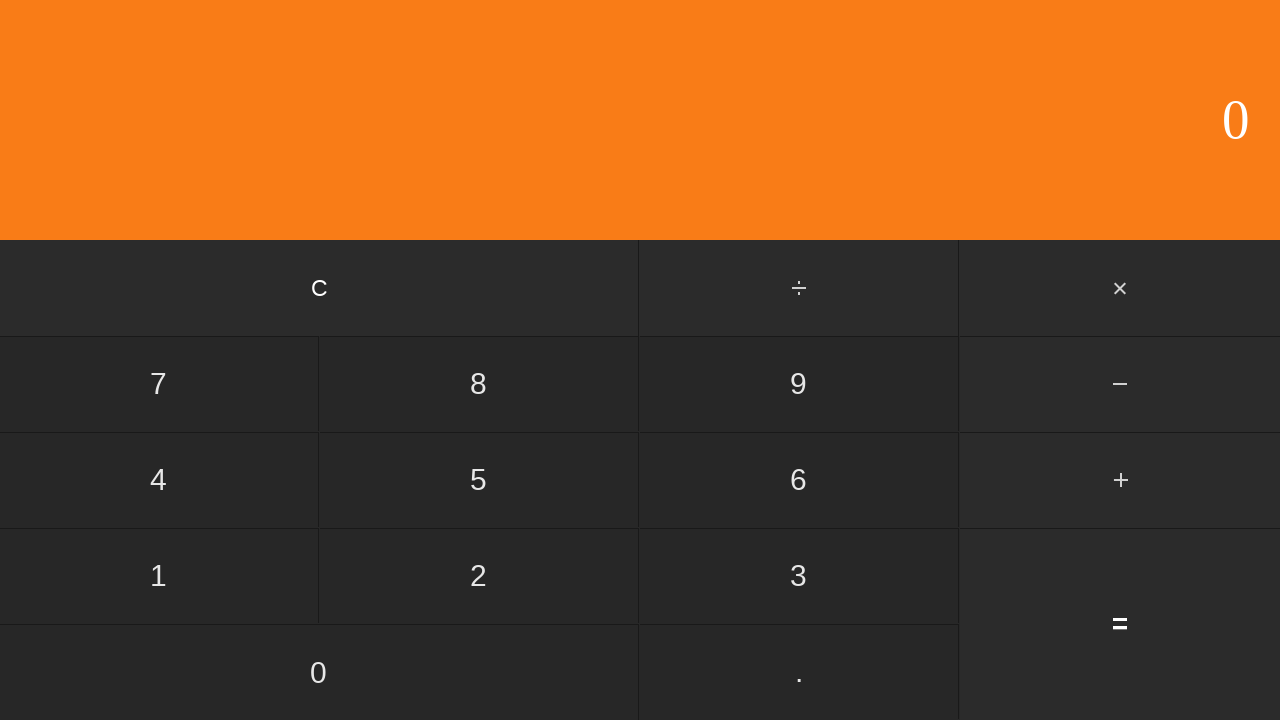

Clicked first number: 0 at (319, 672) on input[value='0']
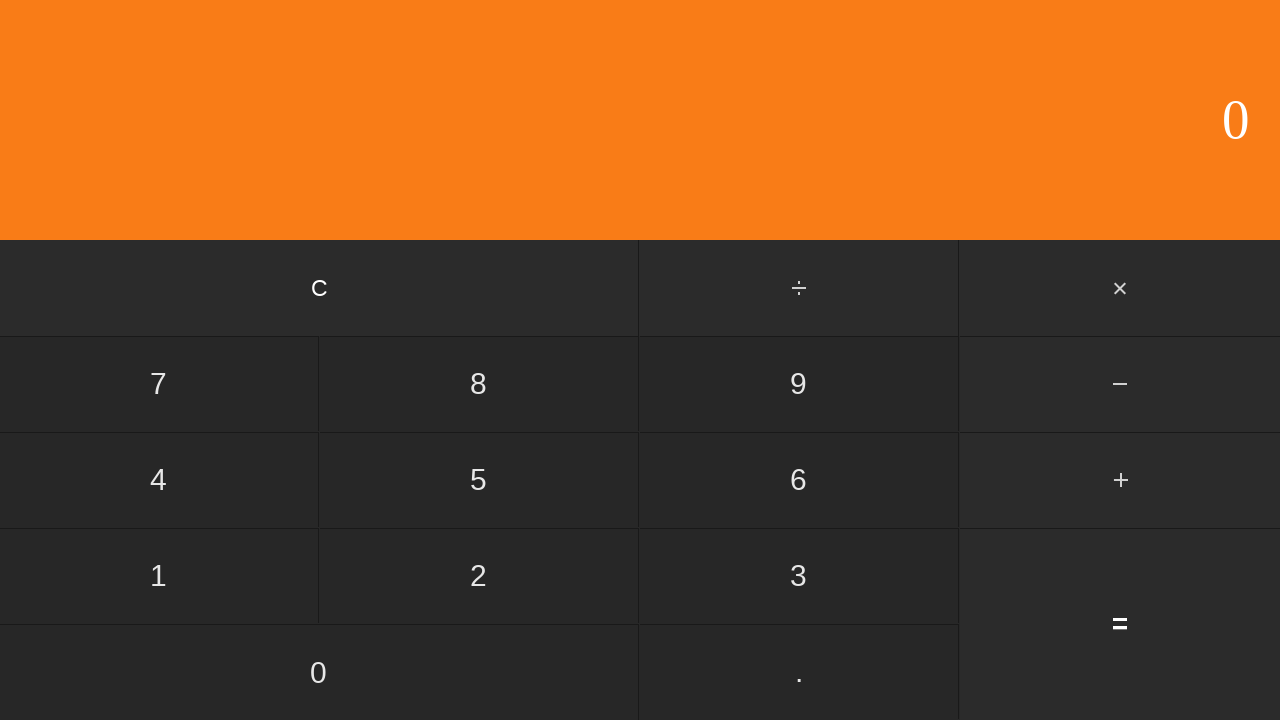

Clicked add button at (1120, 480) on #add
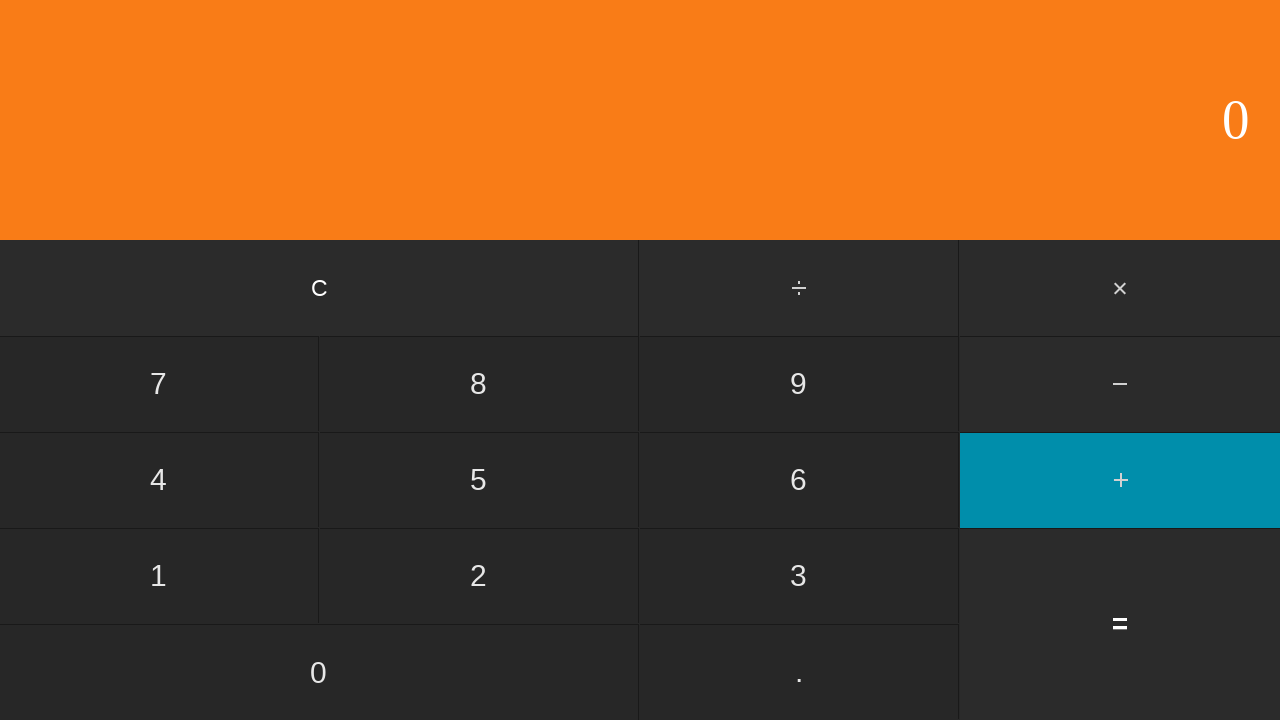

Clicked second number: 5 at (479, 480) on input[value='5']
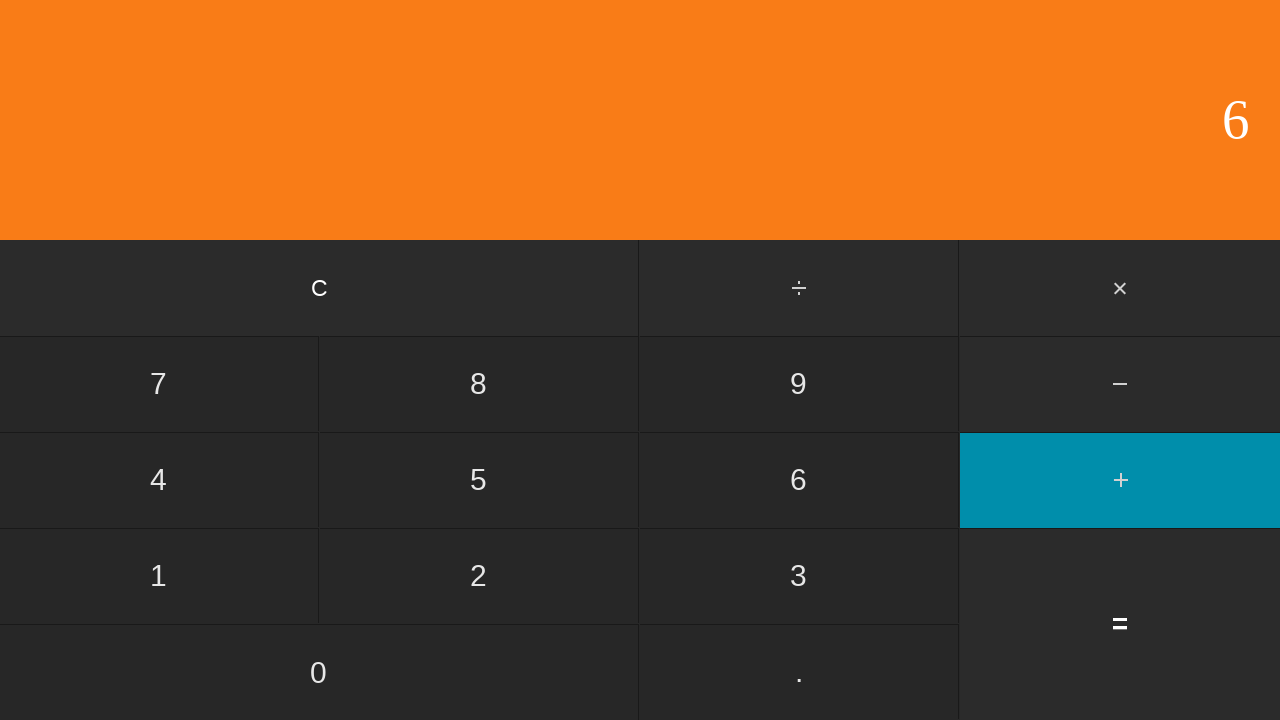

Clicked equals to calculate 0 + 5 at (1120, 624) on input[value='=']
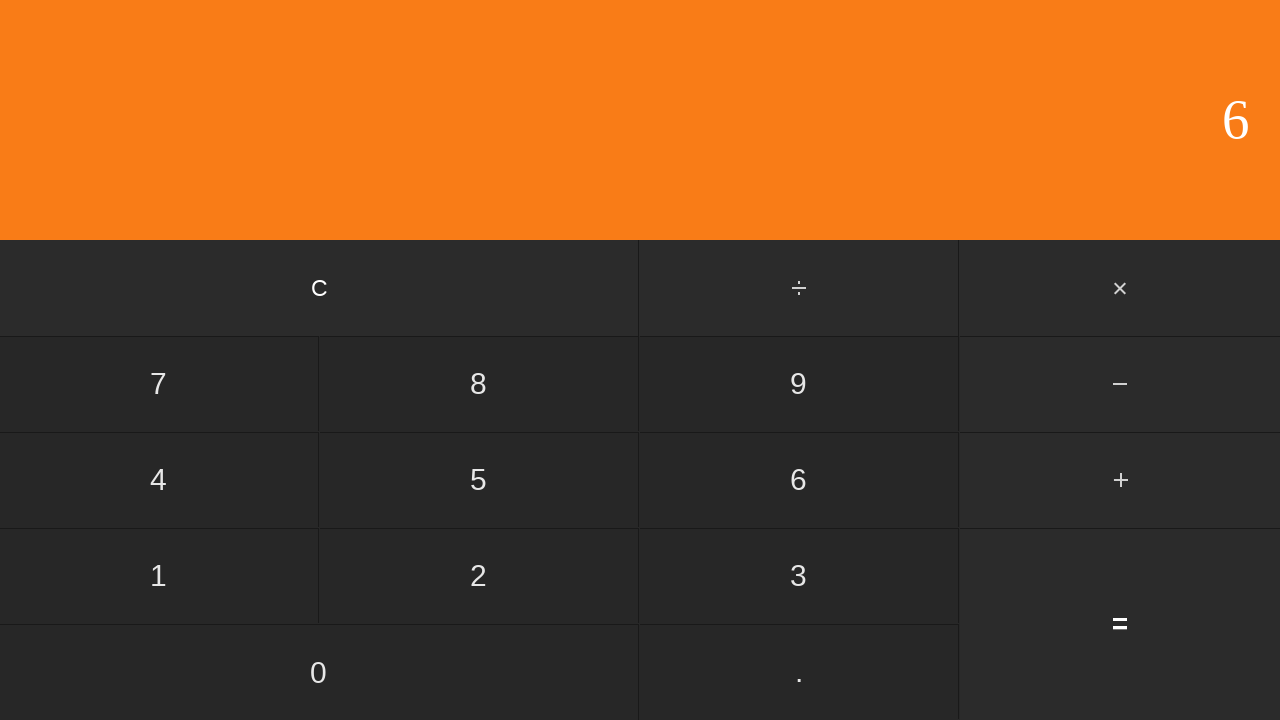

Waited for calculation result
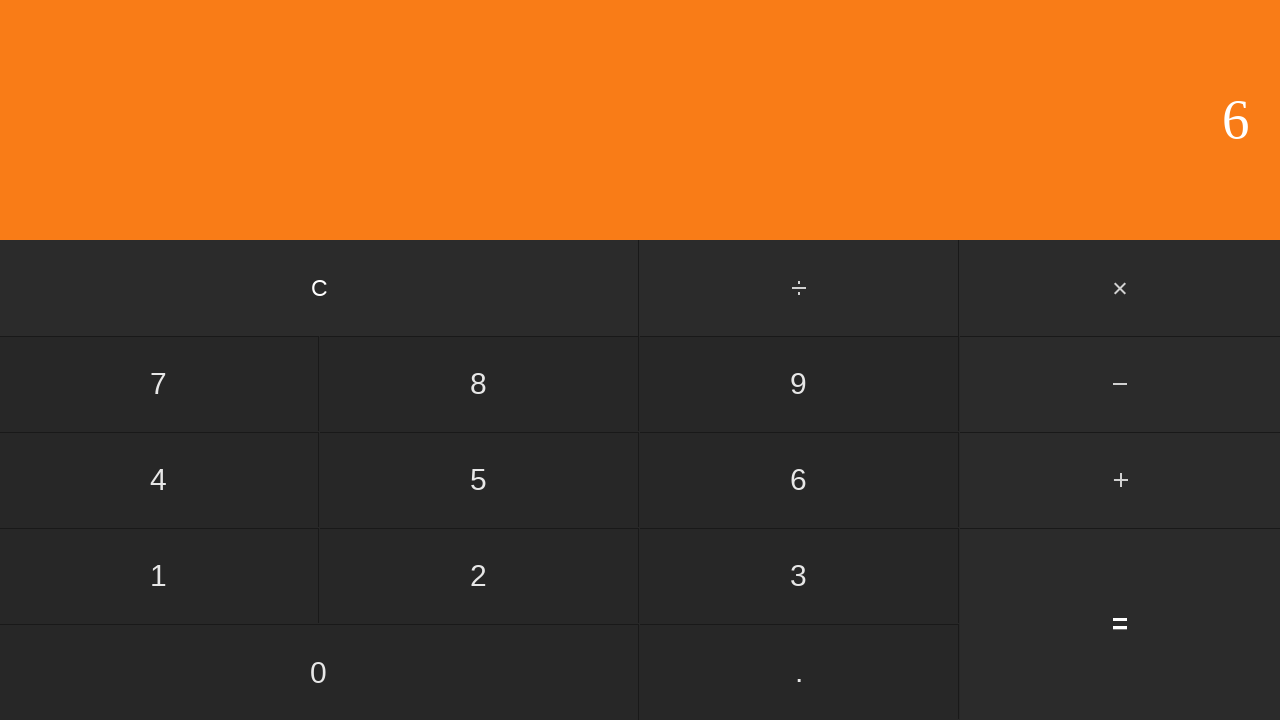

Clicked clear button to reset calculator at (320, 288) on input[value='C']
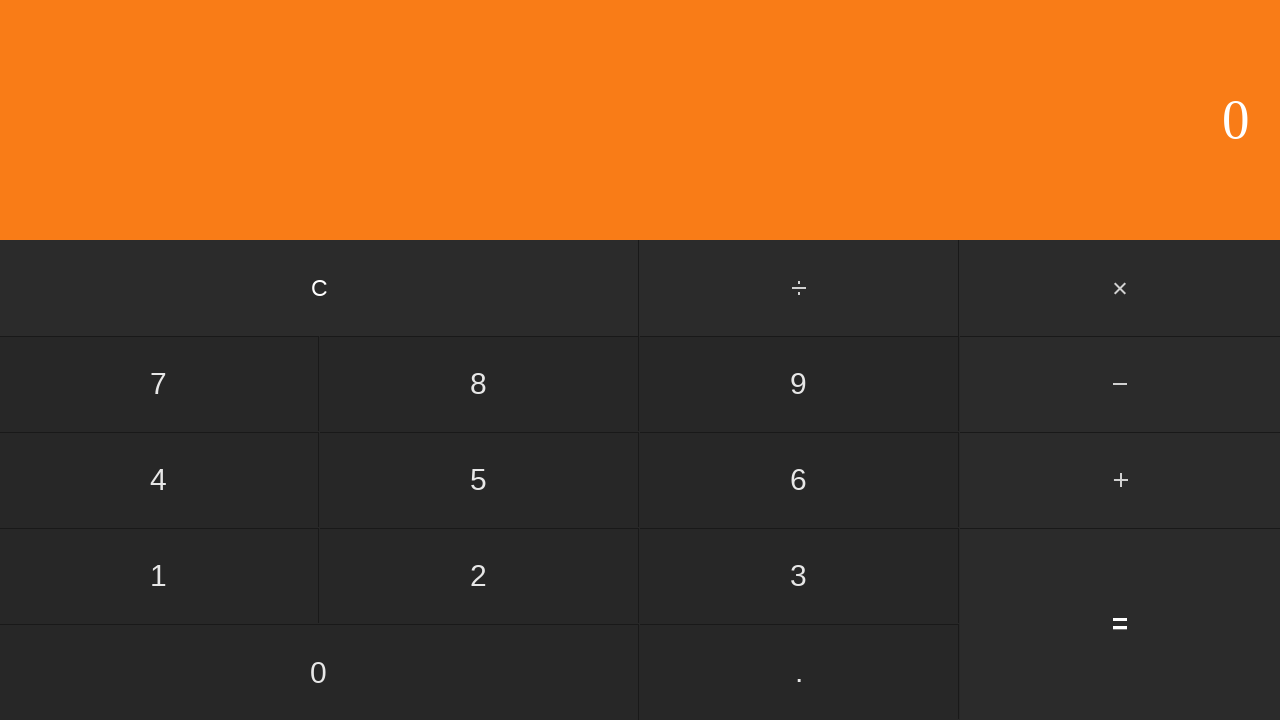

Waited after clearing calculator
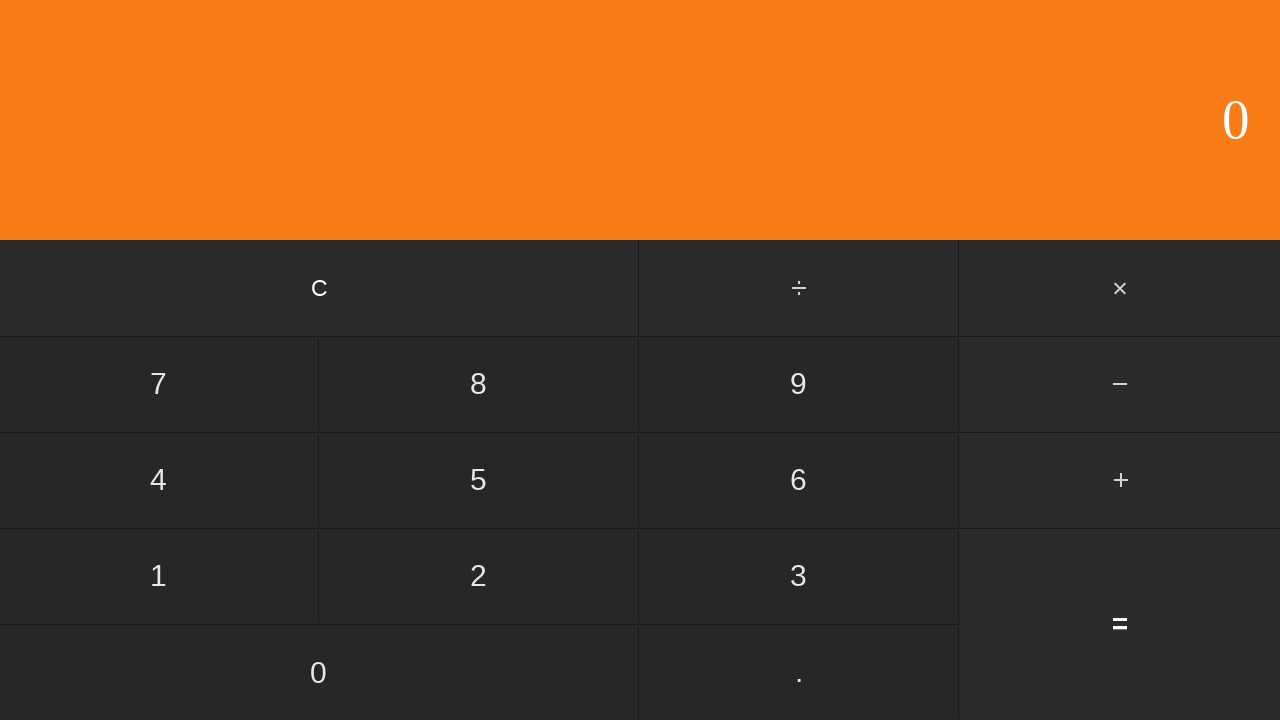

Clicked first number: 0 at (319, 672) on input[value='0']
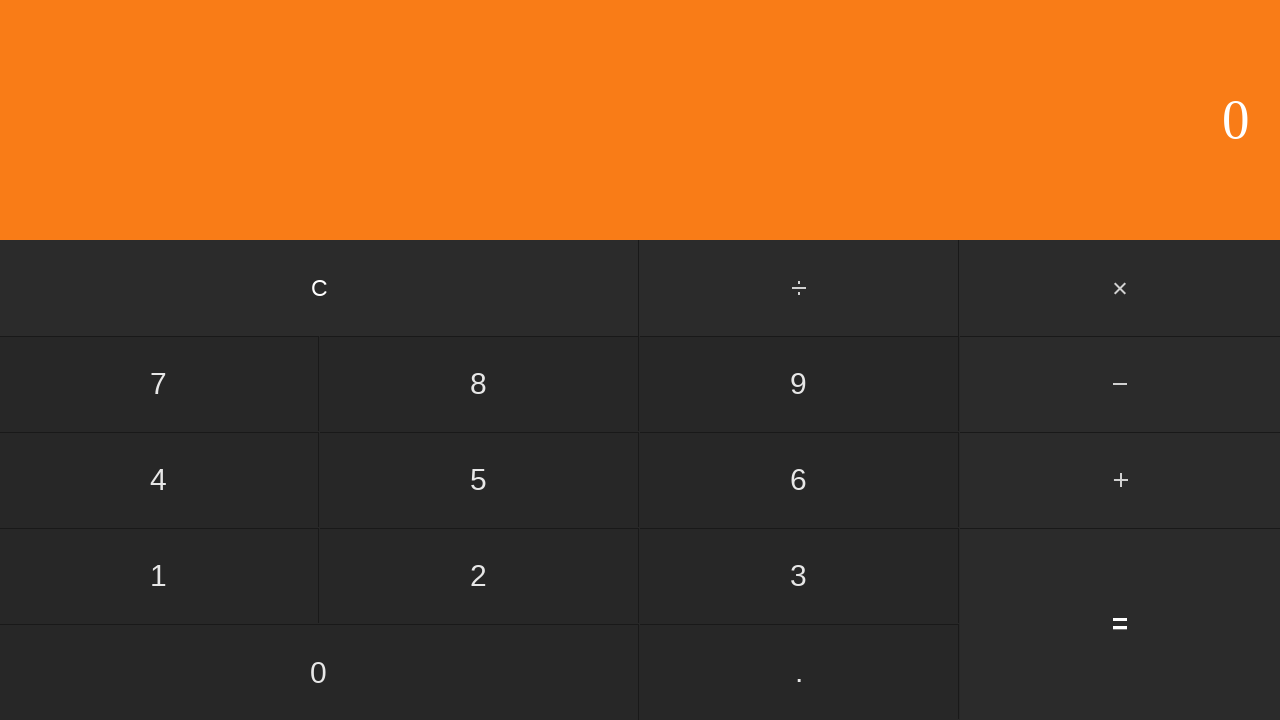

Clicked add button at (1120, 480) on #add
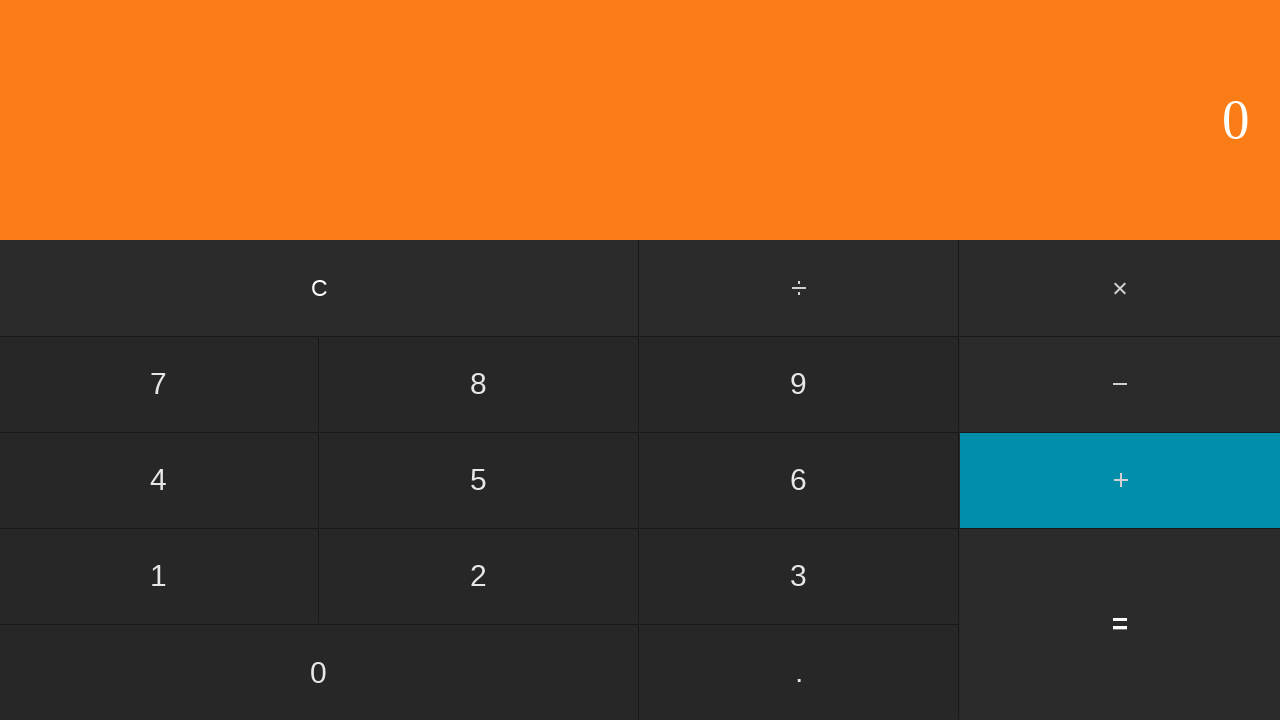

Clicked second number: 6 at (799, 480) on input[value='6']
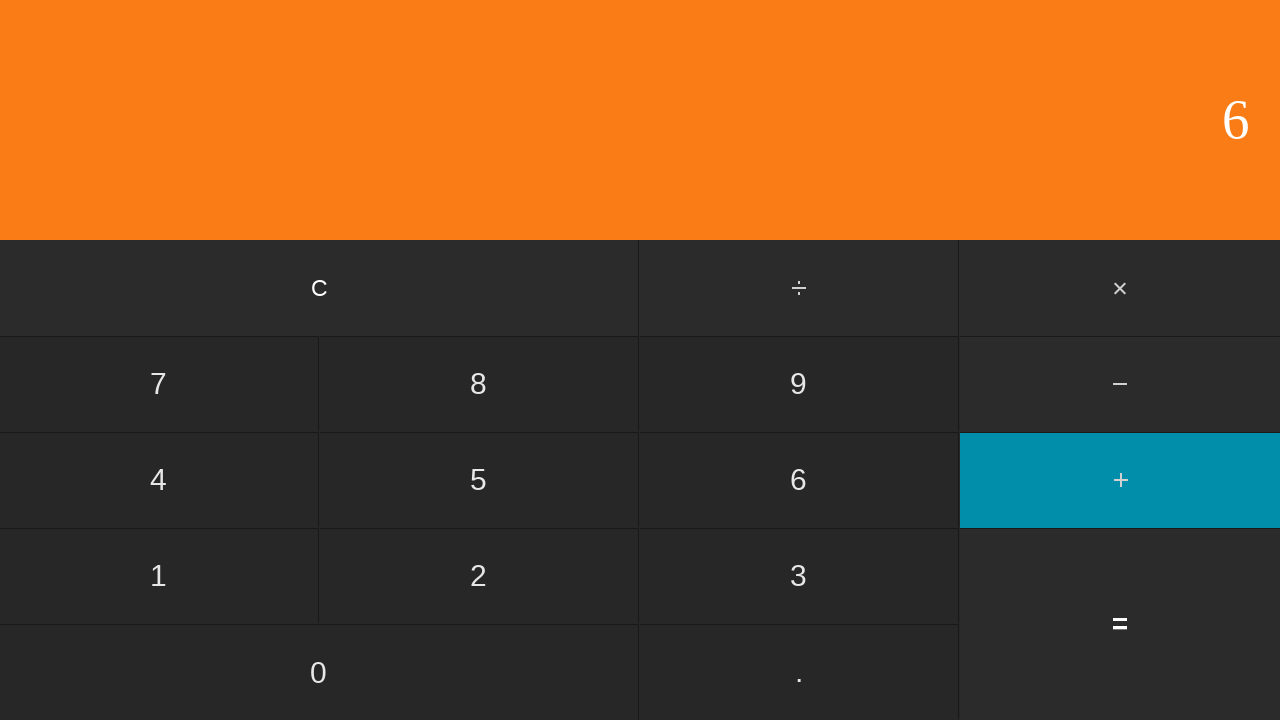

Clicked equals to calculate 0 + 6 at (1120, 624) on input[value='=']
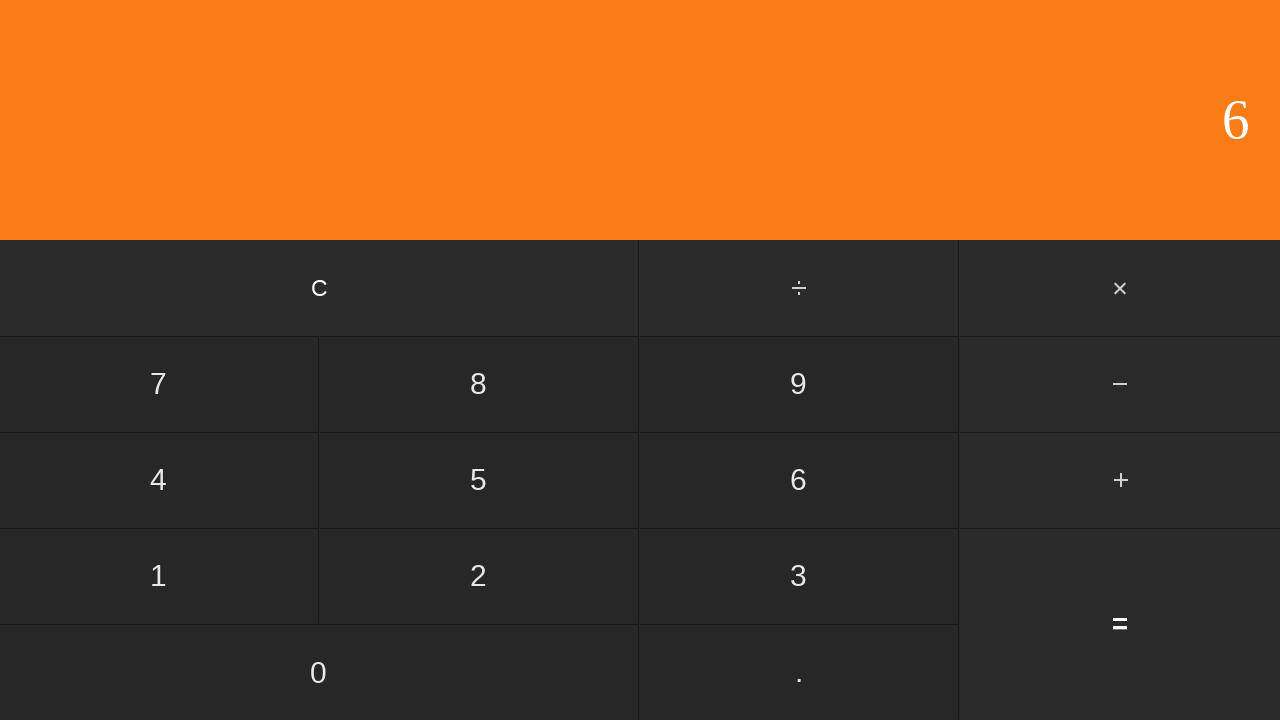

Waited for calculation result
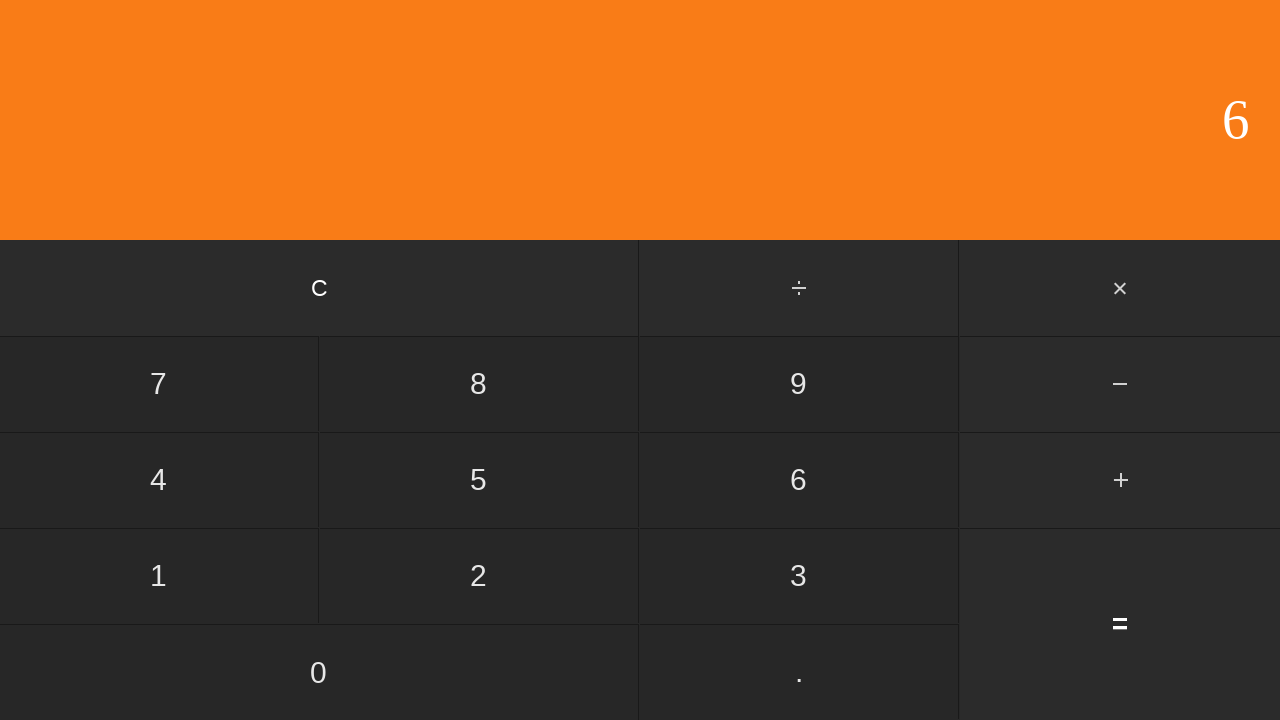

Clicked clear button to reset calculator at (320, 288) on input[value='C']
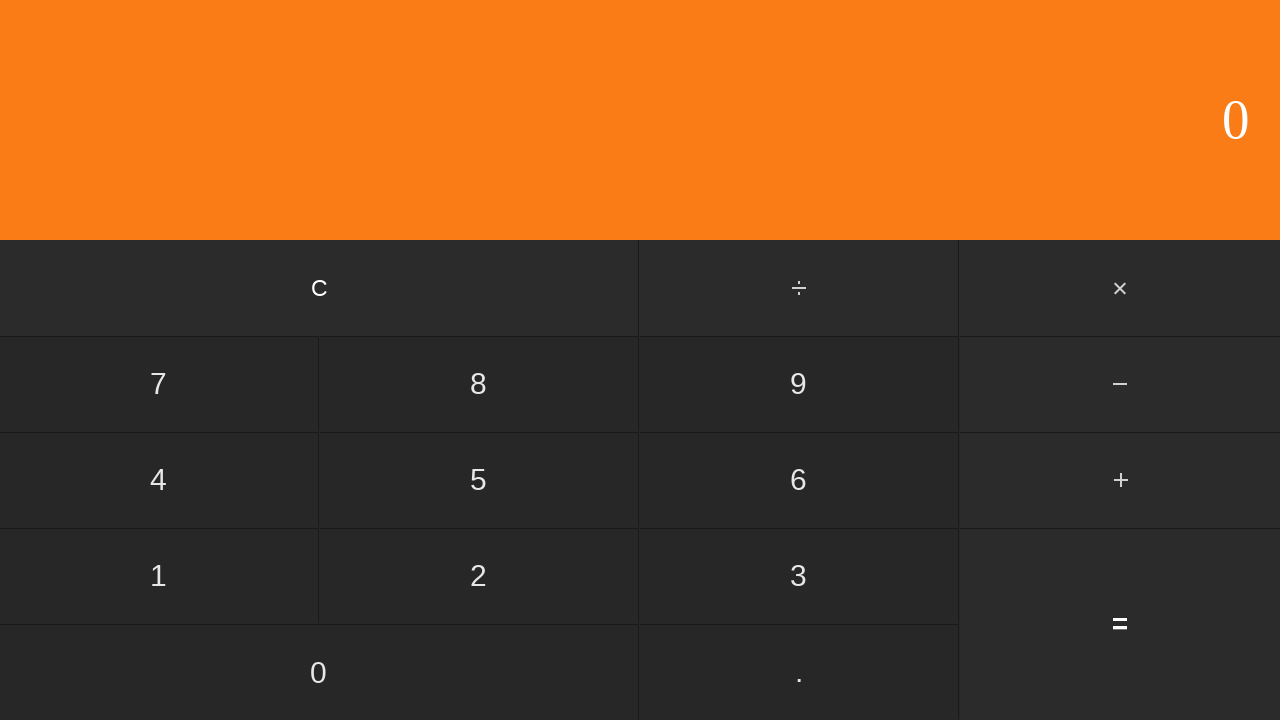

Waited after clearing calculator
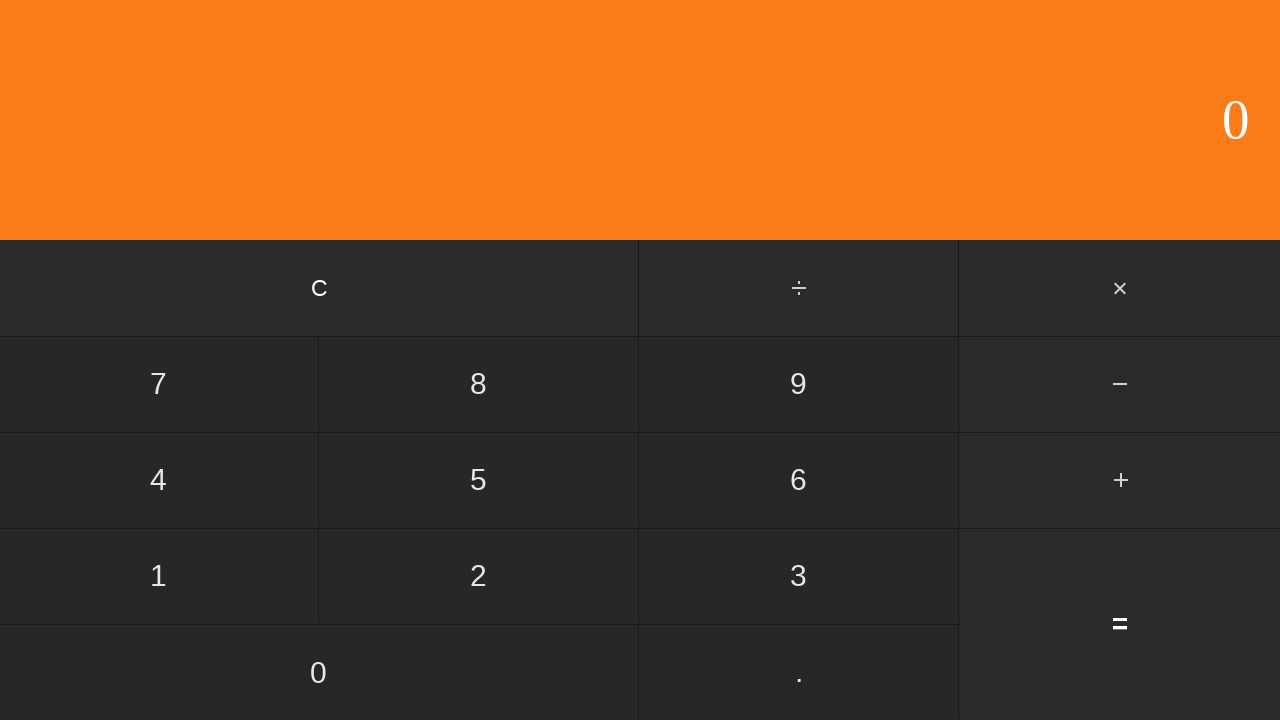

Clicked first number: 0 at (319, 672) on input[value='0']
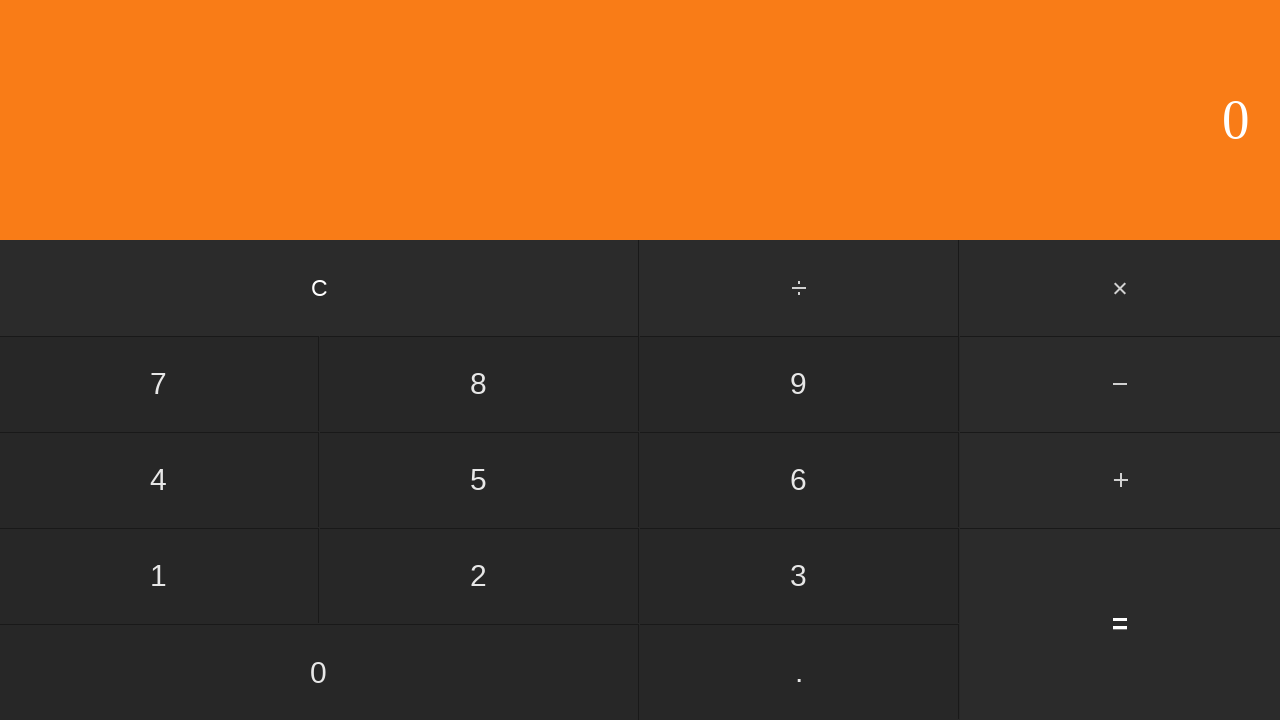

Clicked add button at (1120, 480) on #add
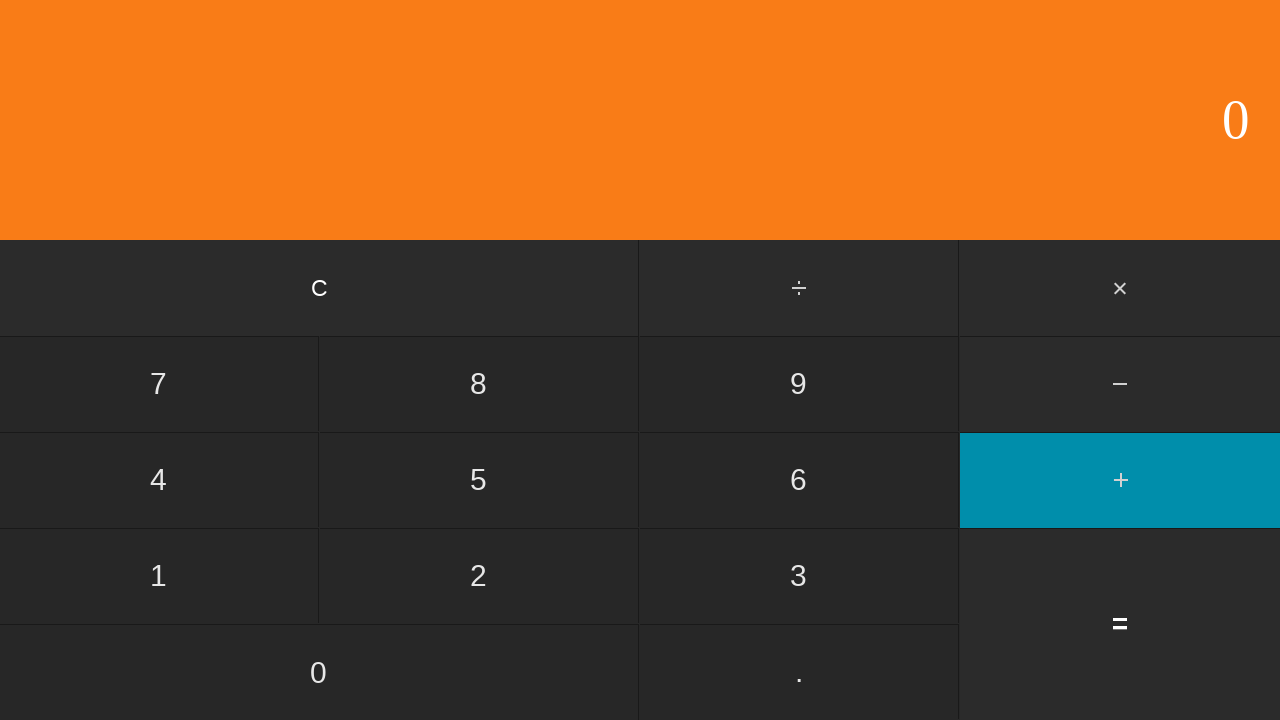

Clicked second number: 7 at (159, 384) on input[value='7']
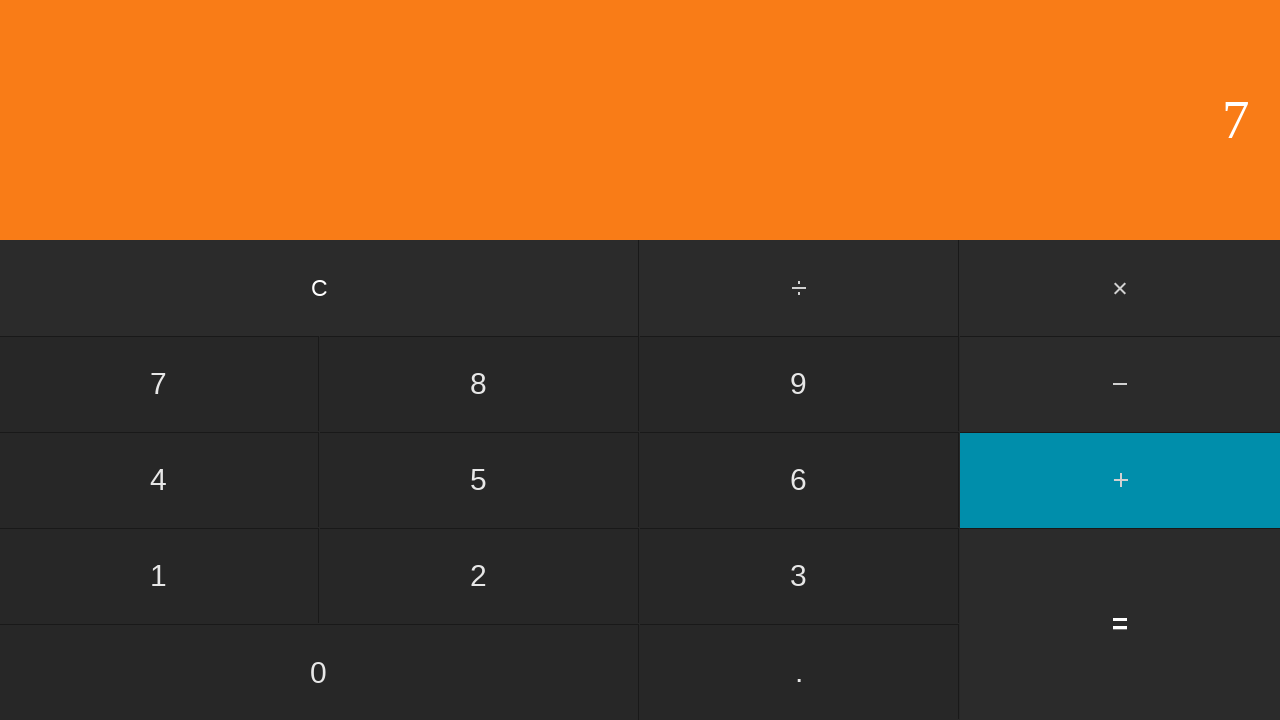

Clicked equals to calculate 0 + 7 at (1120, 624) on input[value='=']
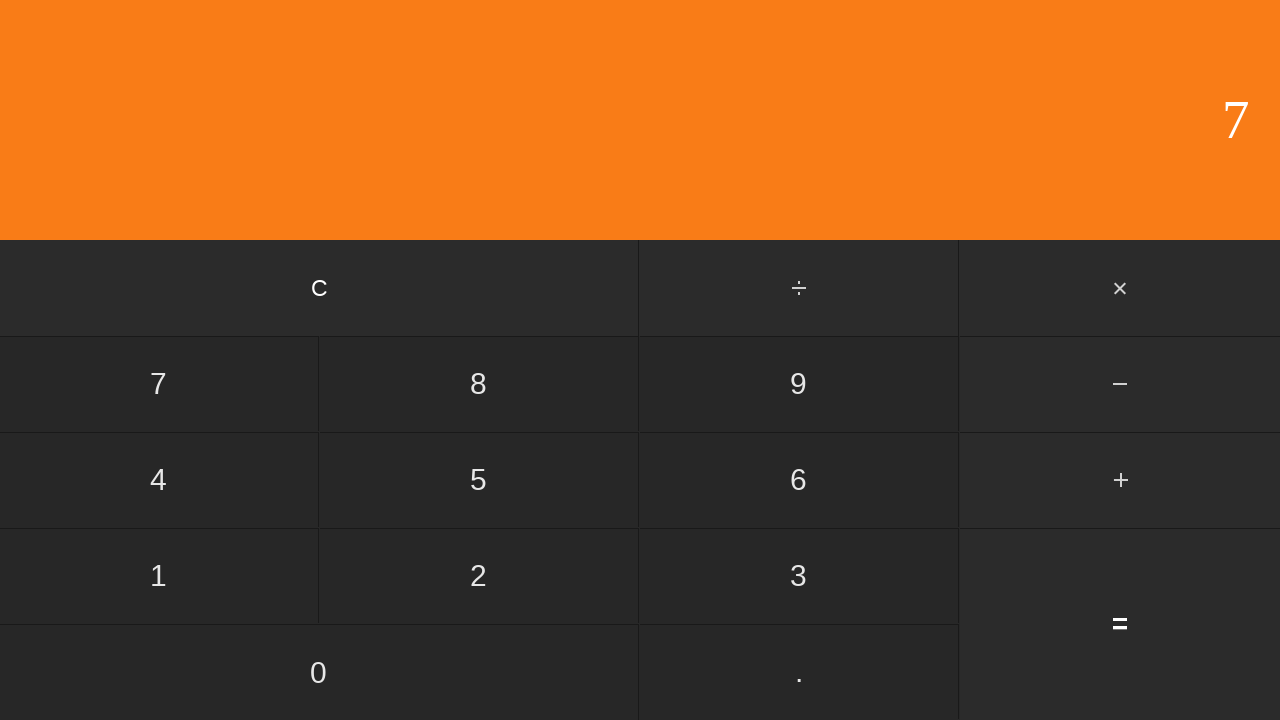

Waited for calculation result
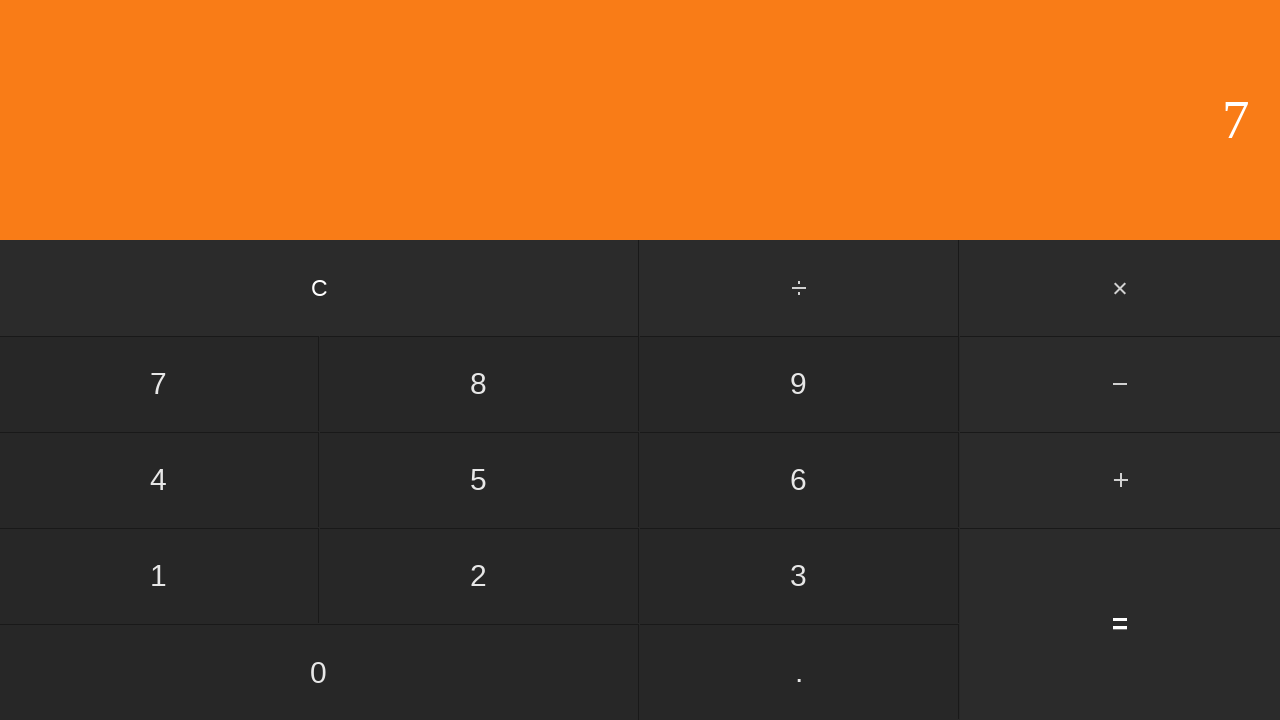

Clicked clear button to reset calculator at (320, 288) on input[value='C']
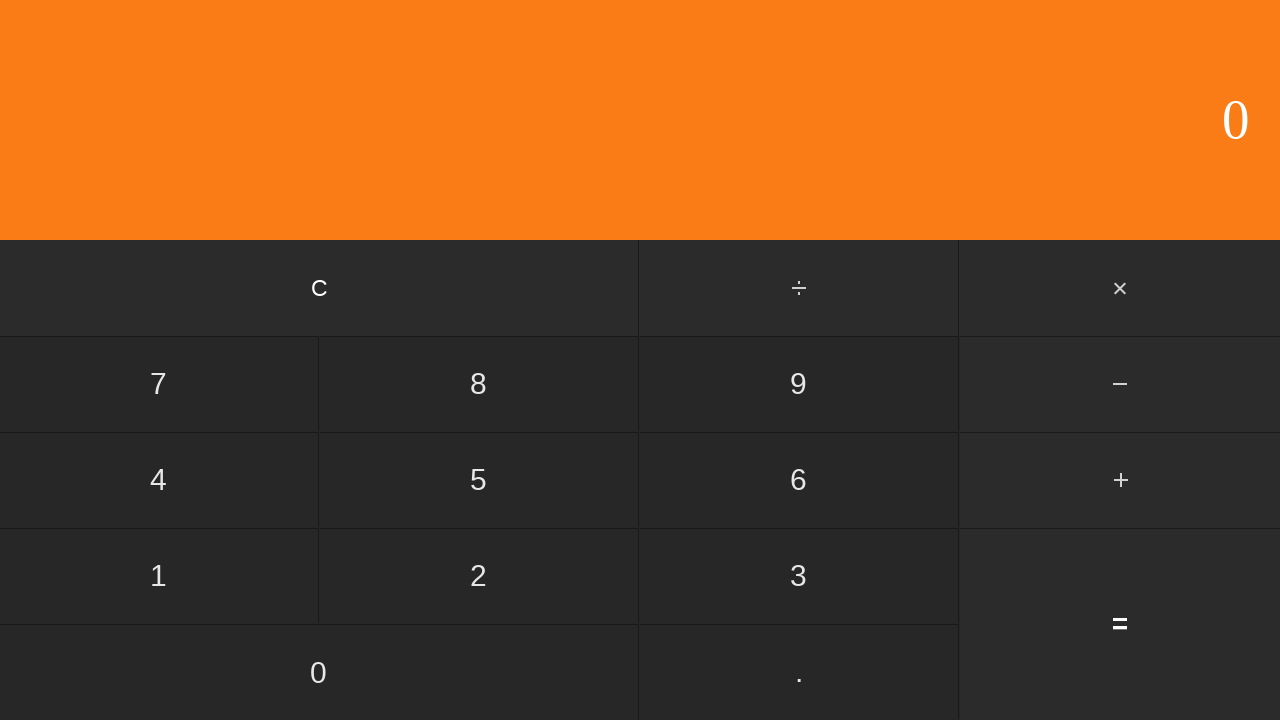

Waited after clearing calculator
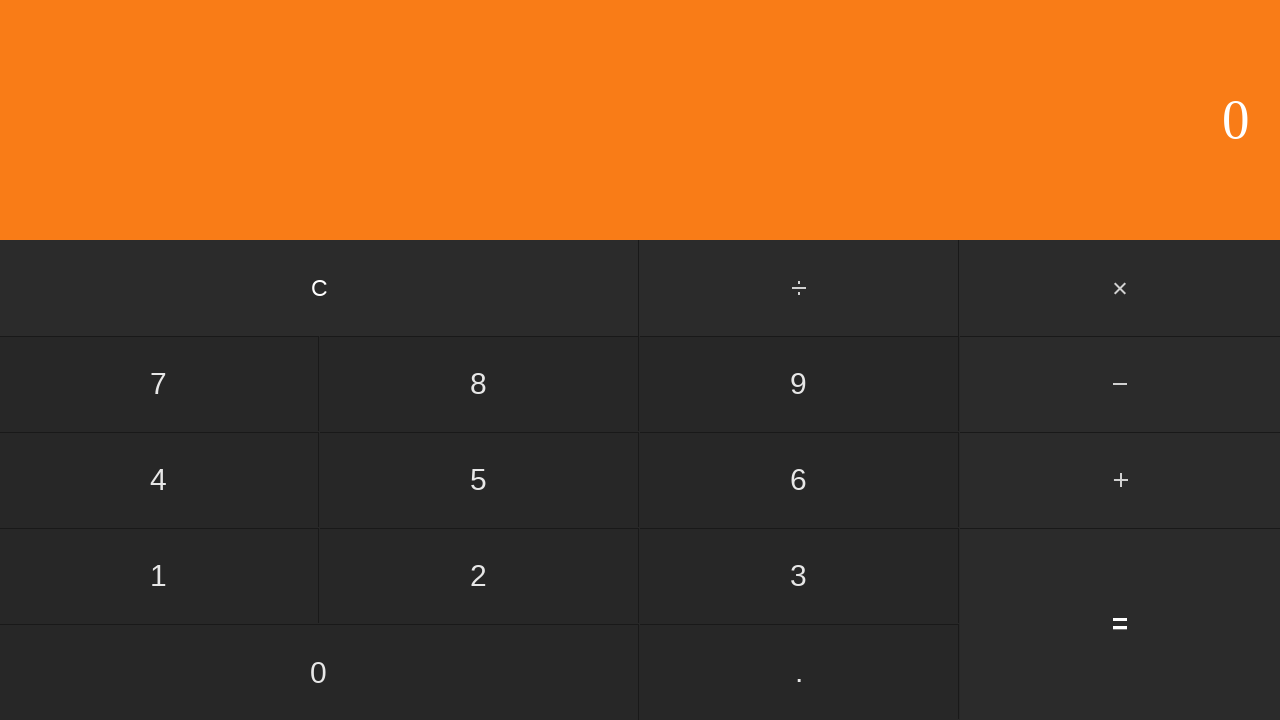

Clicked first number: 0 at (319, 672) on input[value='0']
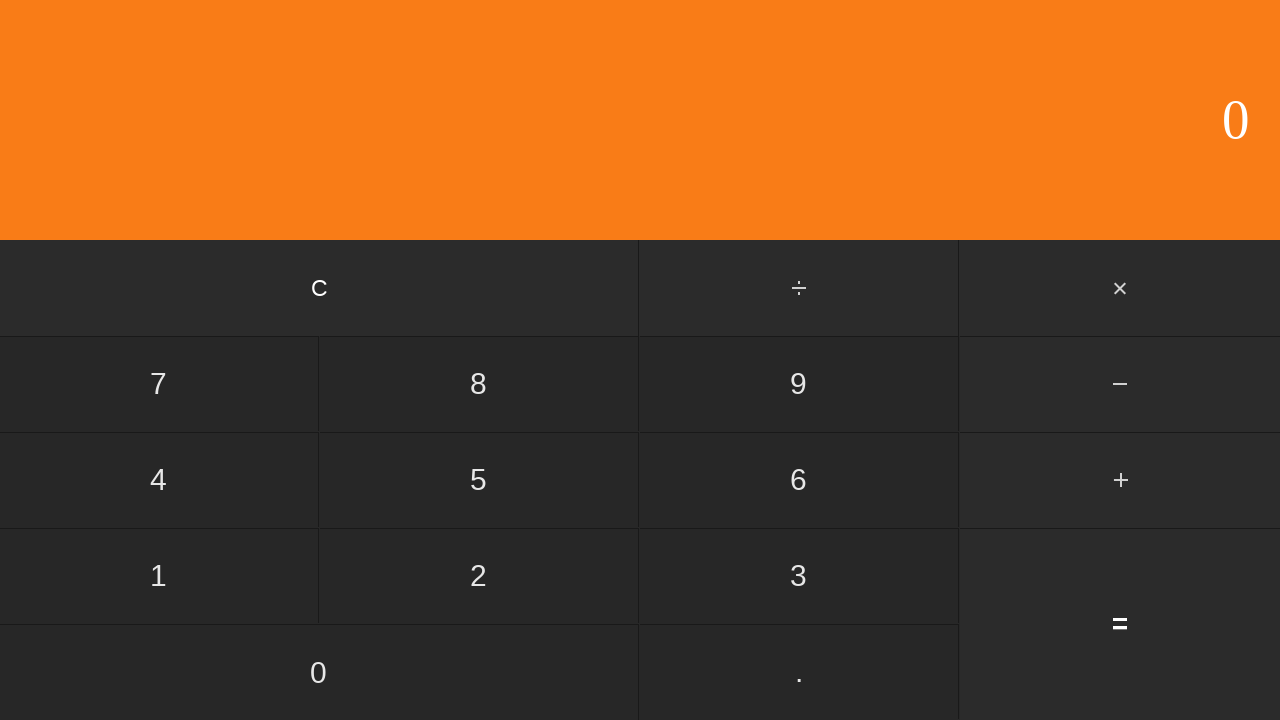

Clicked add button at (1120, 480) on #add
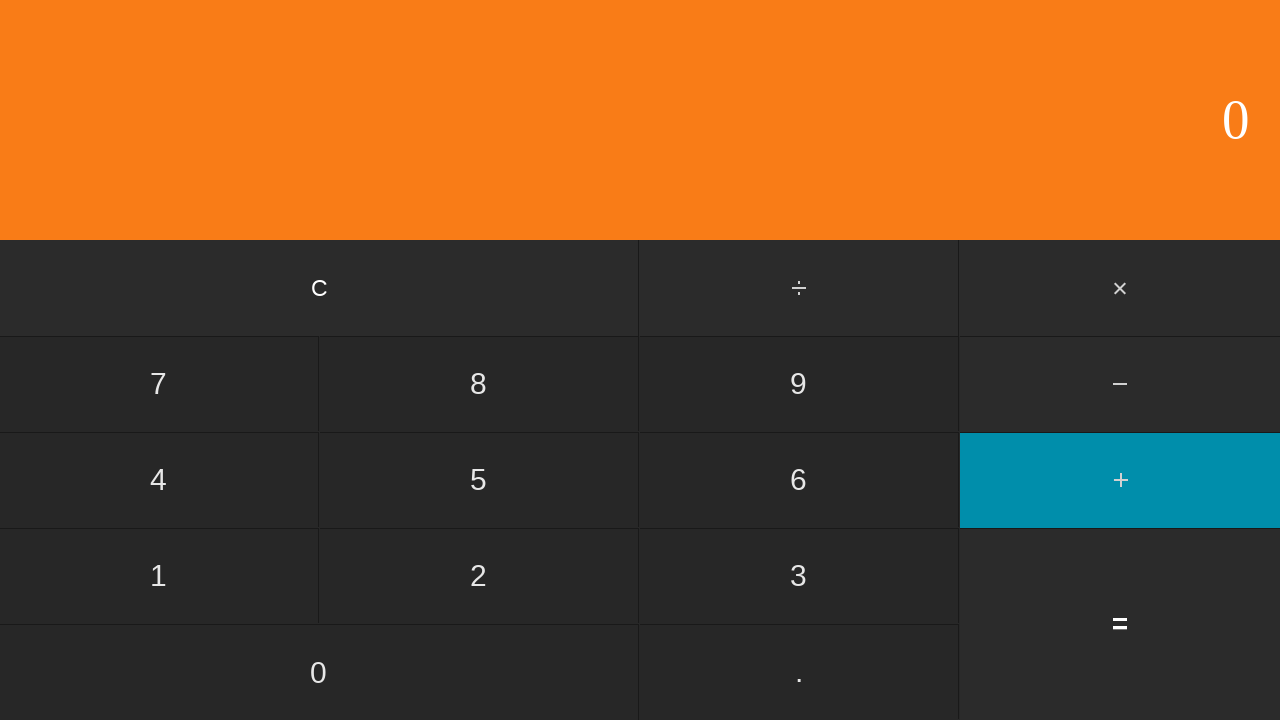

Clicked second number: 8 at (479, 384) on input[value='8']
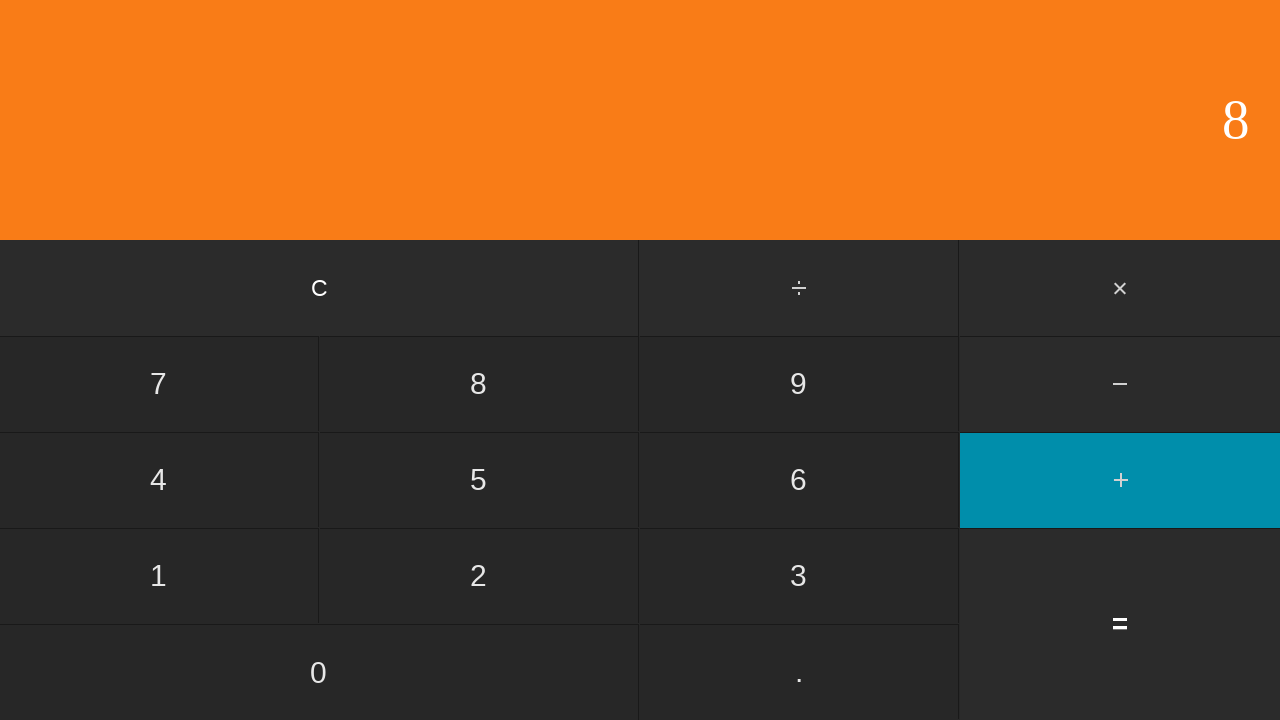

Clicked equals to calculate 0 + 8 at (1120, 624) on input[value='=']
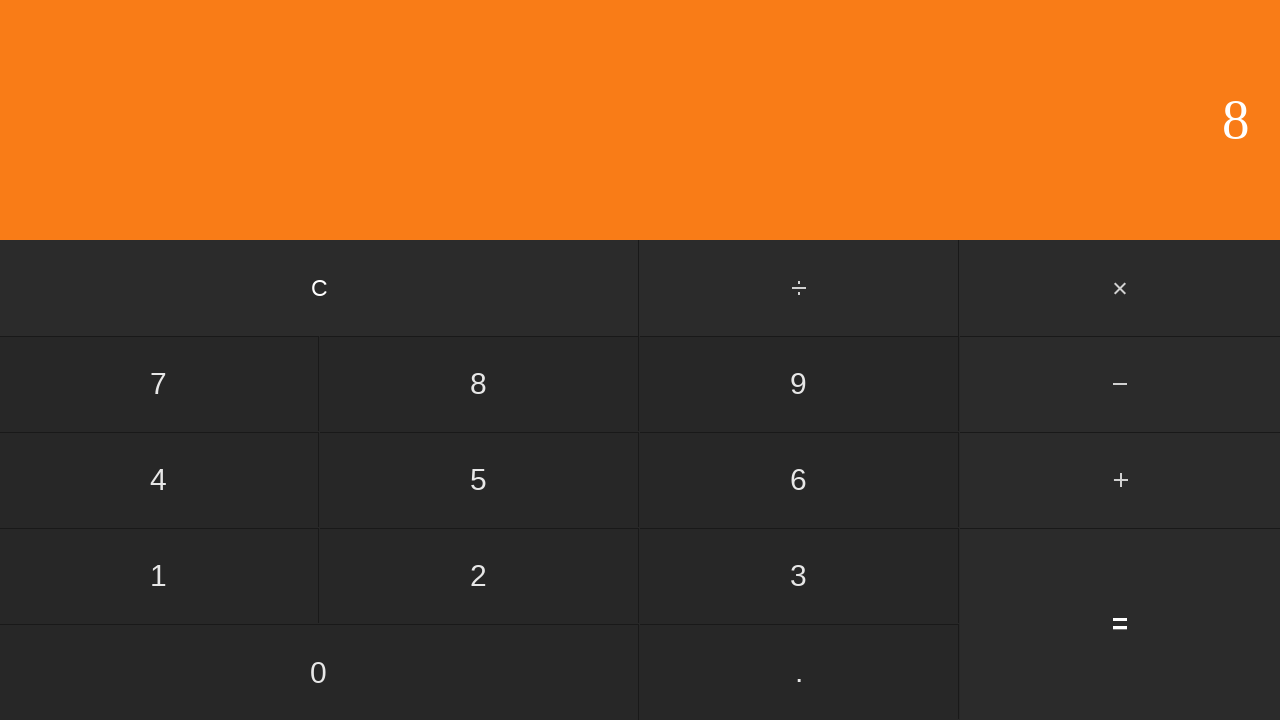

Waited for calculation result
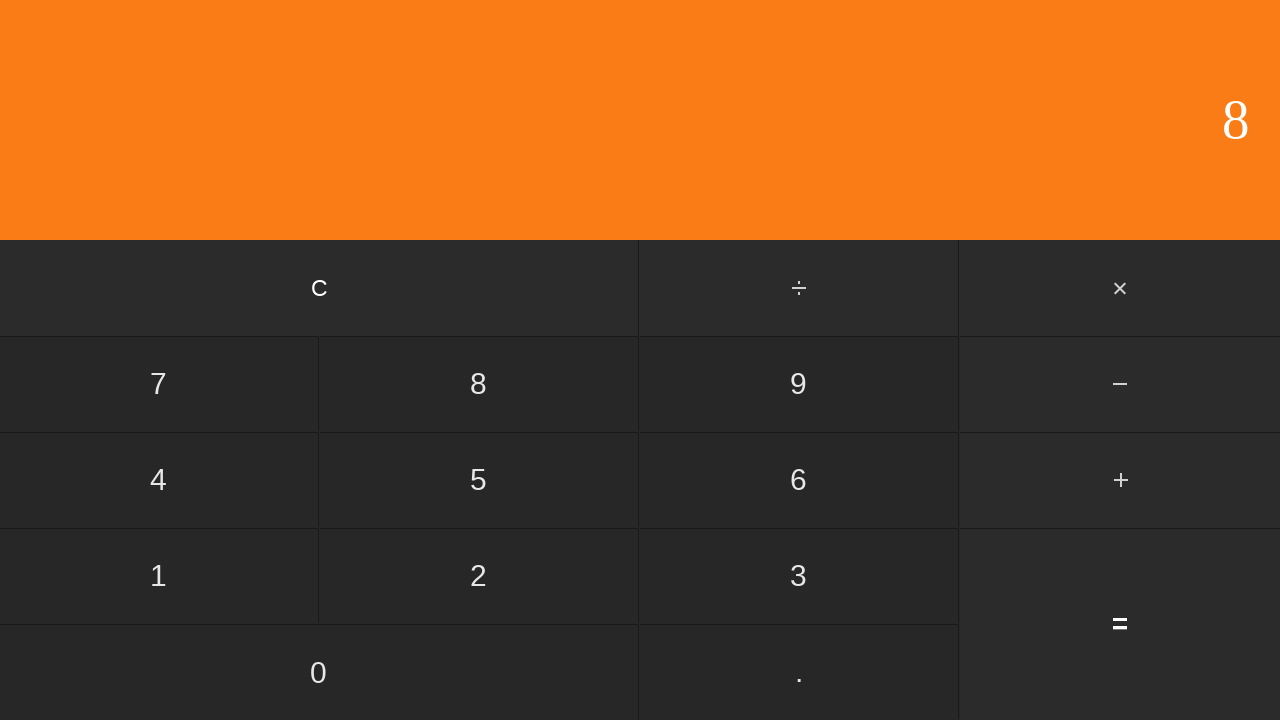

Clicked clear button to reset calculator at (320, 288) on input[value='C']
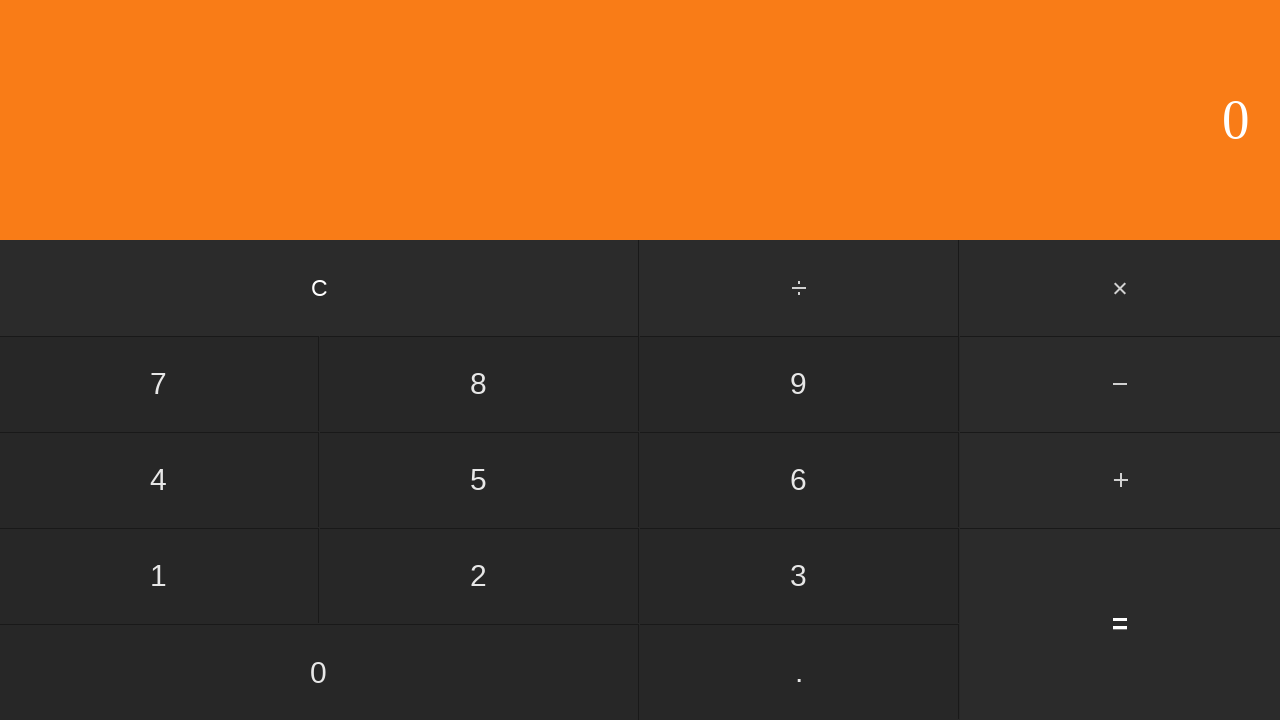

Waited after clearing calculator
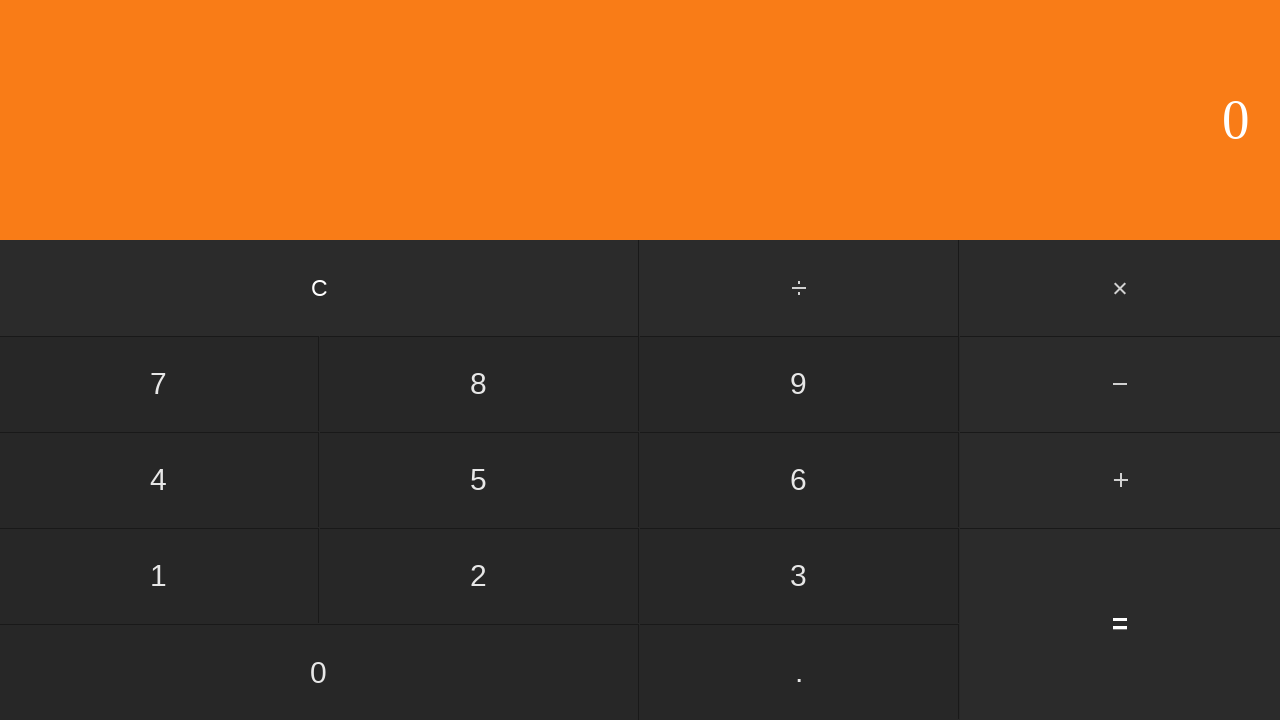

Clicked first number: 0 at (319, 672) on input[value='0']
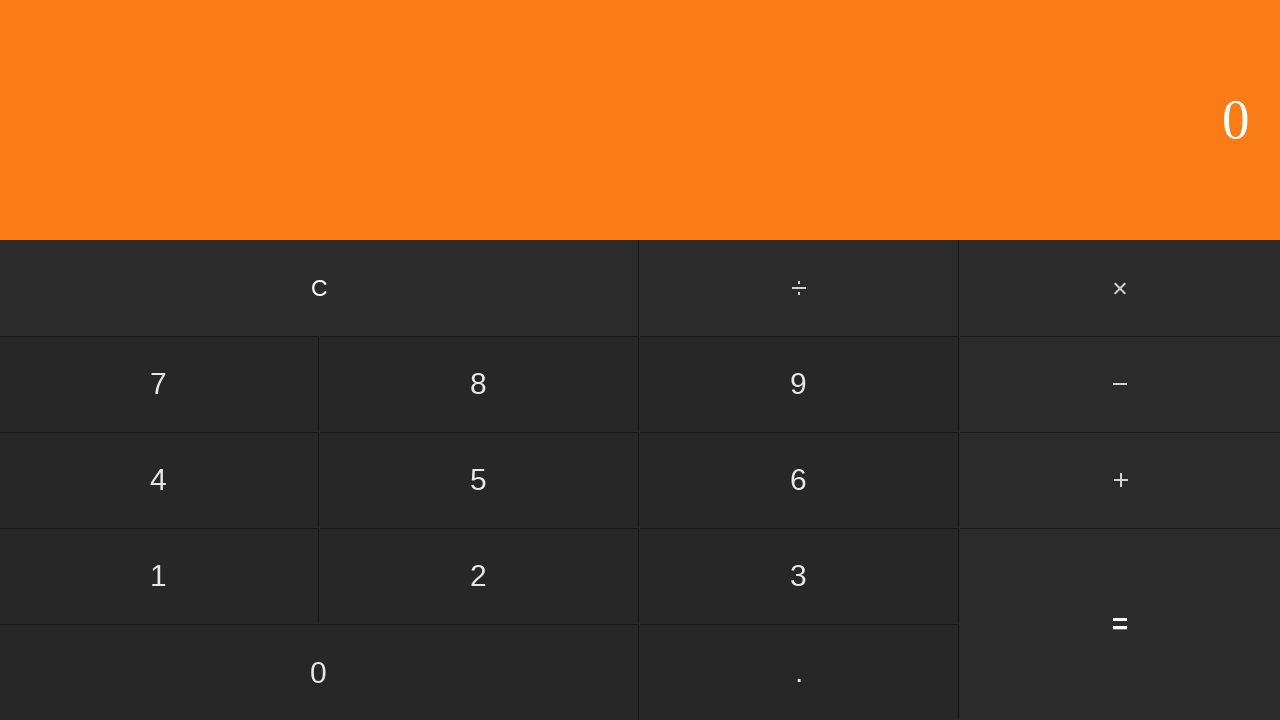

Clicked add button at (1120, 480) on #add
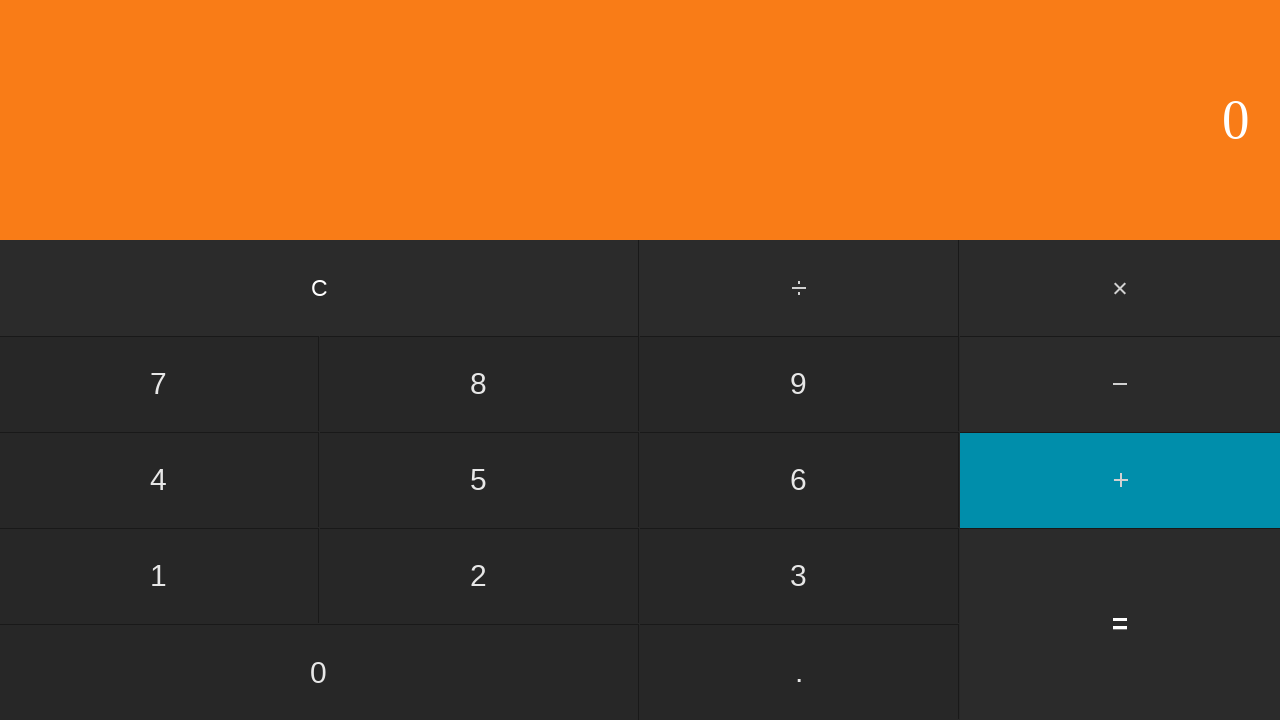

Clicked second number: 9 at (799, 384) on input[value='9']
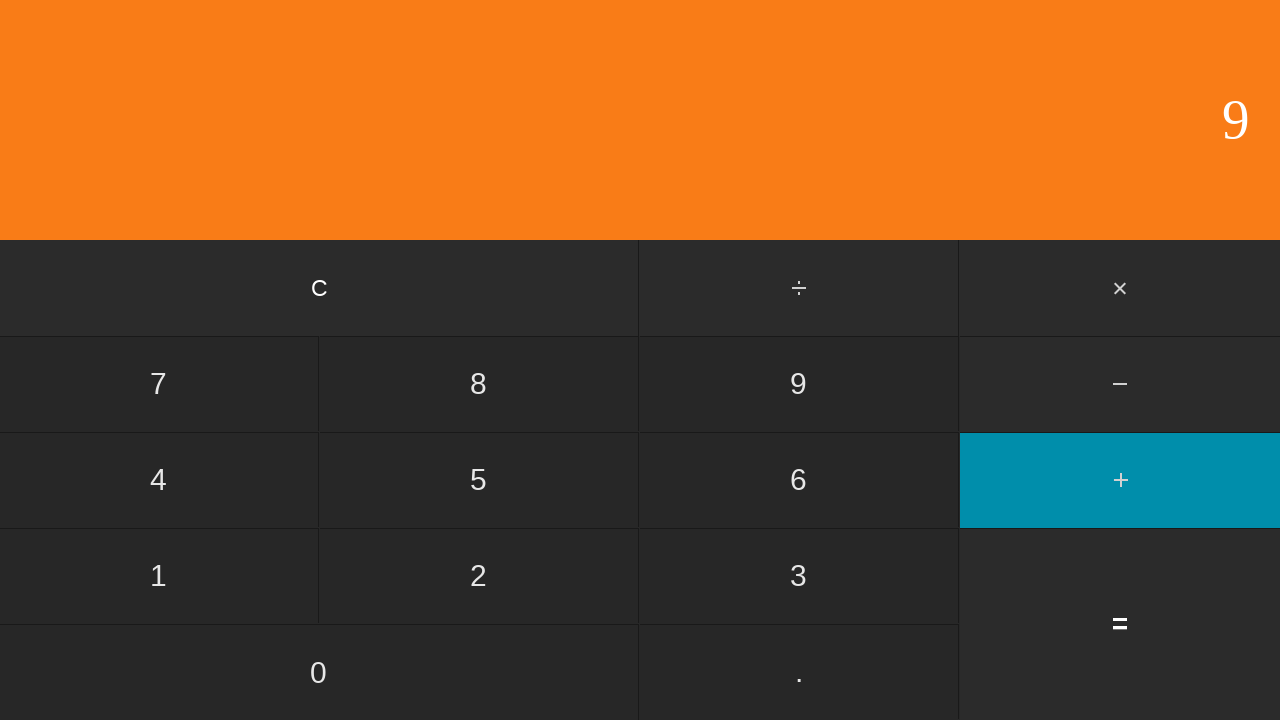

Clicked equals to calculate 0 + 9 at (1120, 624) on input[value='=']
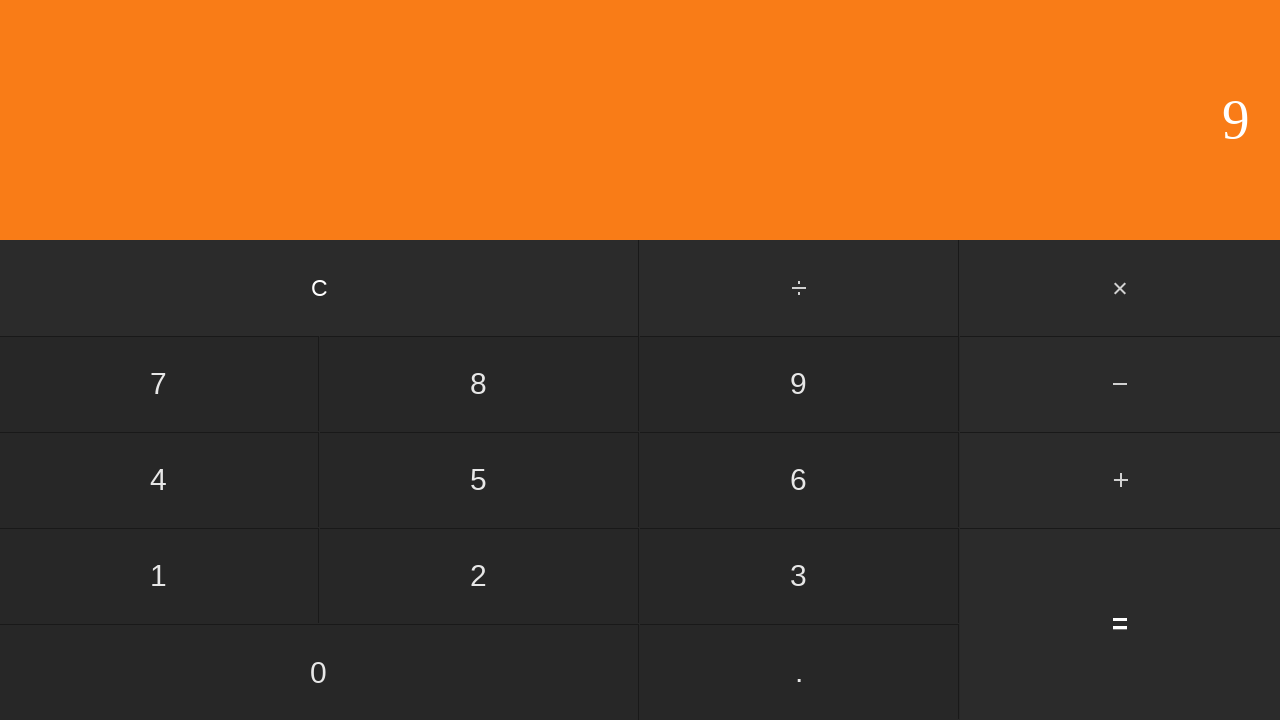

Waited for calculation result
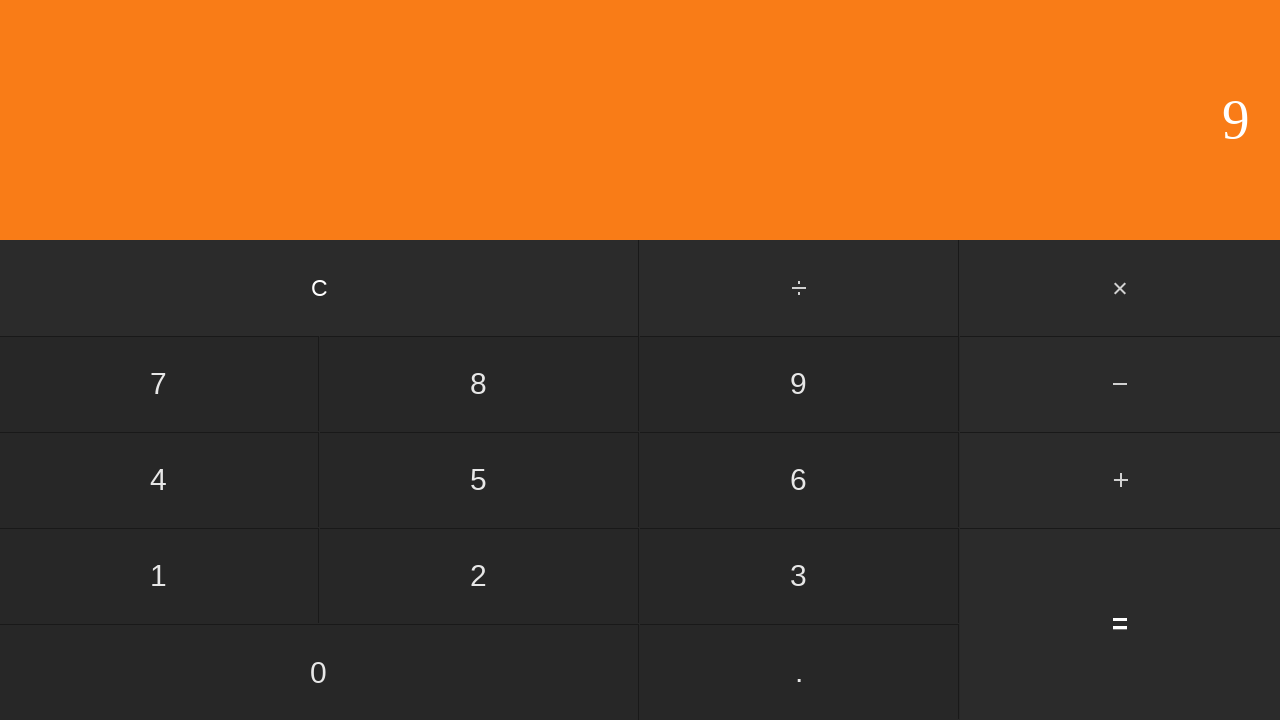

Clicked clear button to reset calculator at (320, 288) on input[value='C']
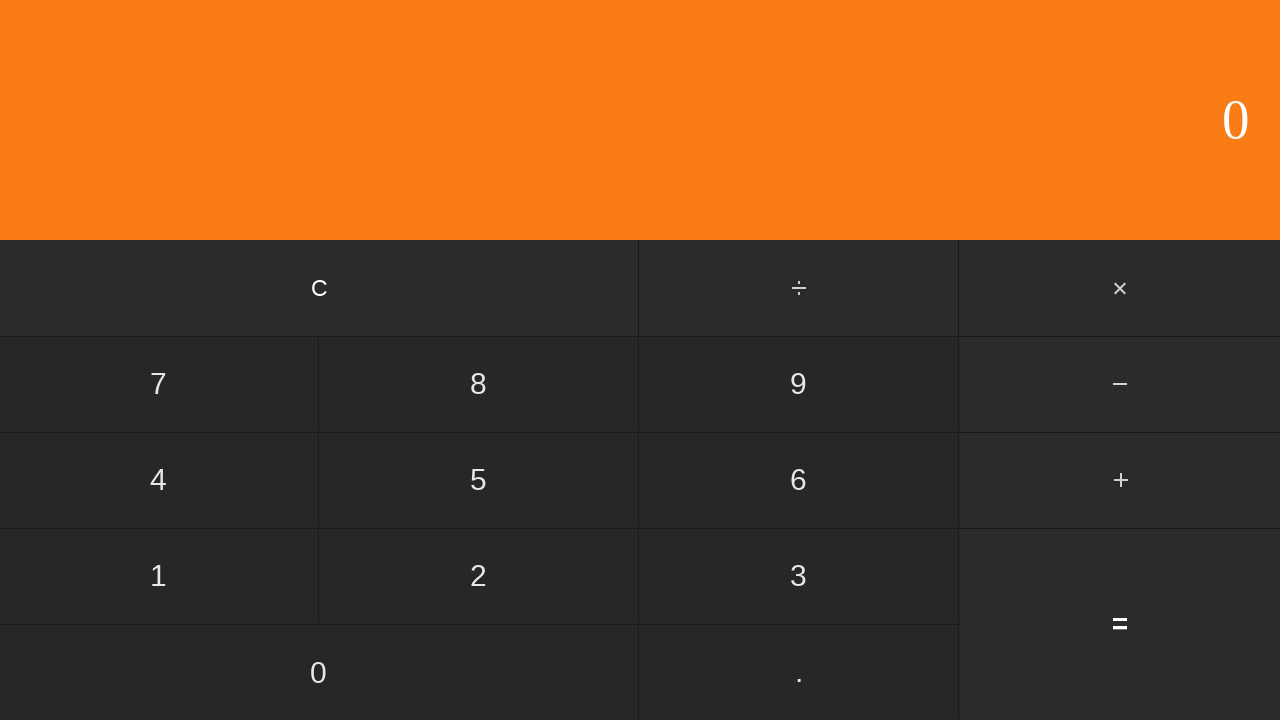

Waited after clearing calculator
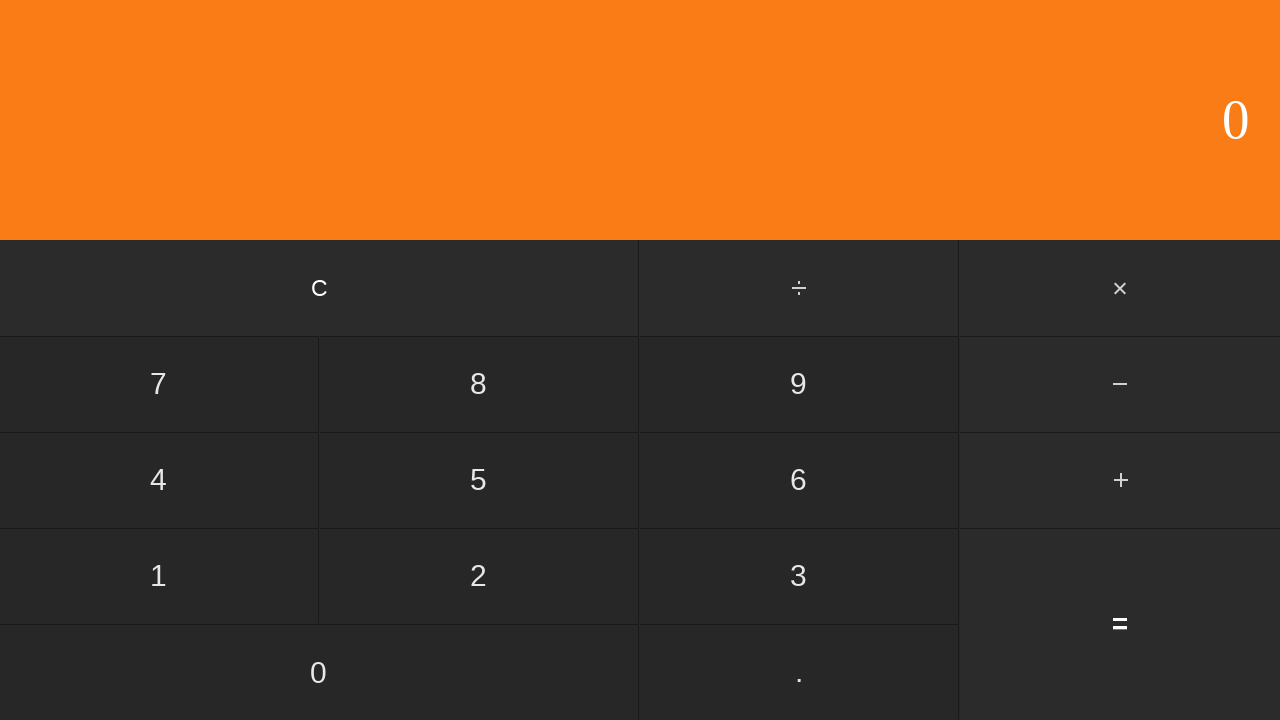

Clicked first number: 1 at (159, 576) on input[value='1']
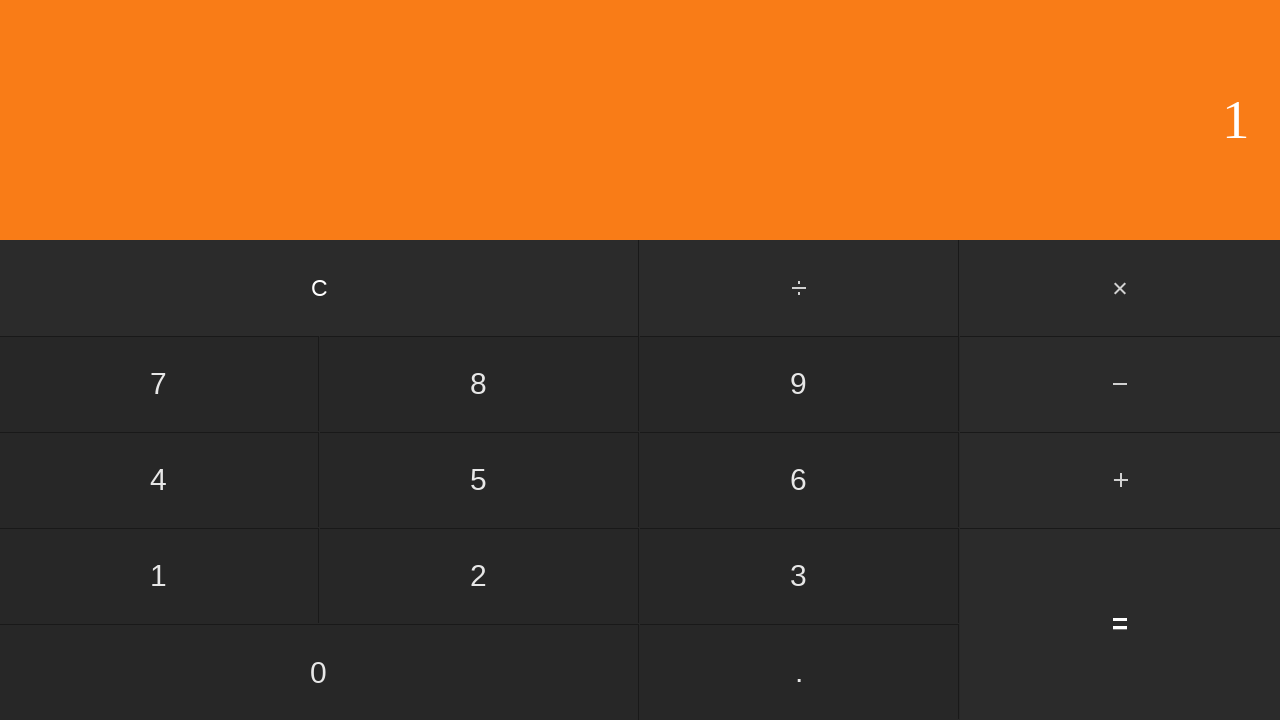

Clicked add button at (1120, 480) on #add
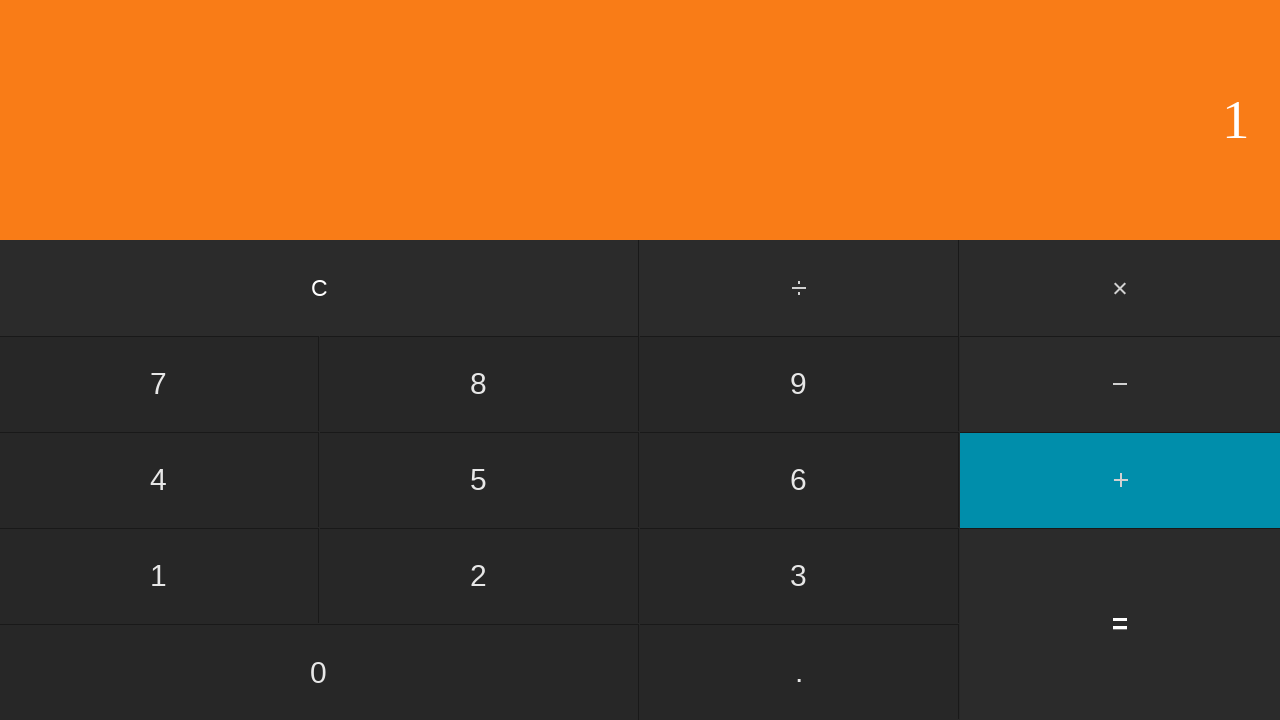

Clicked second number: 0 at (319, 672) on input[value='0']
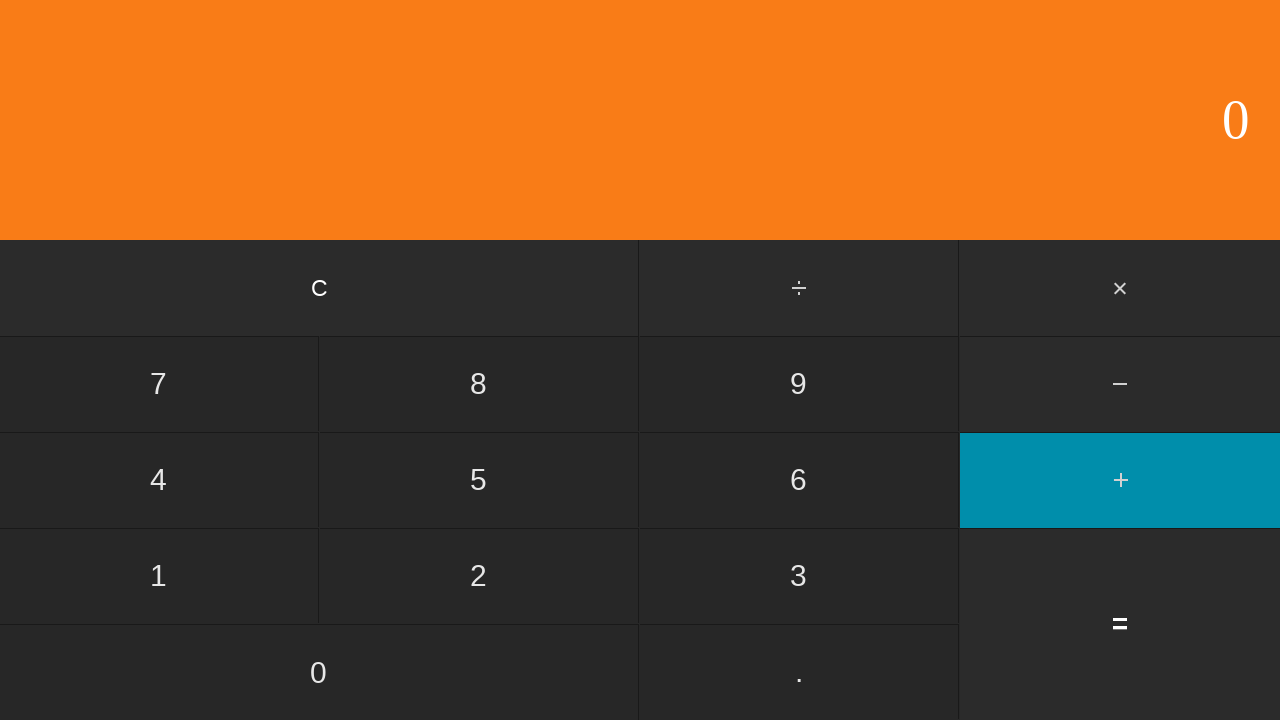

Clicked equals to calculate 1 + 0 at (1120, 624) on input[value='=']
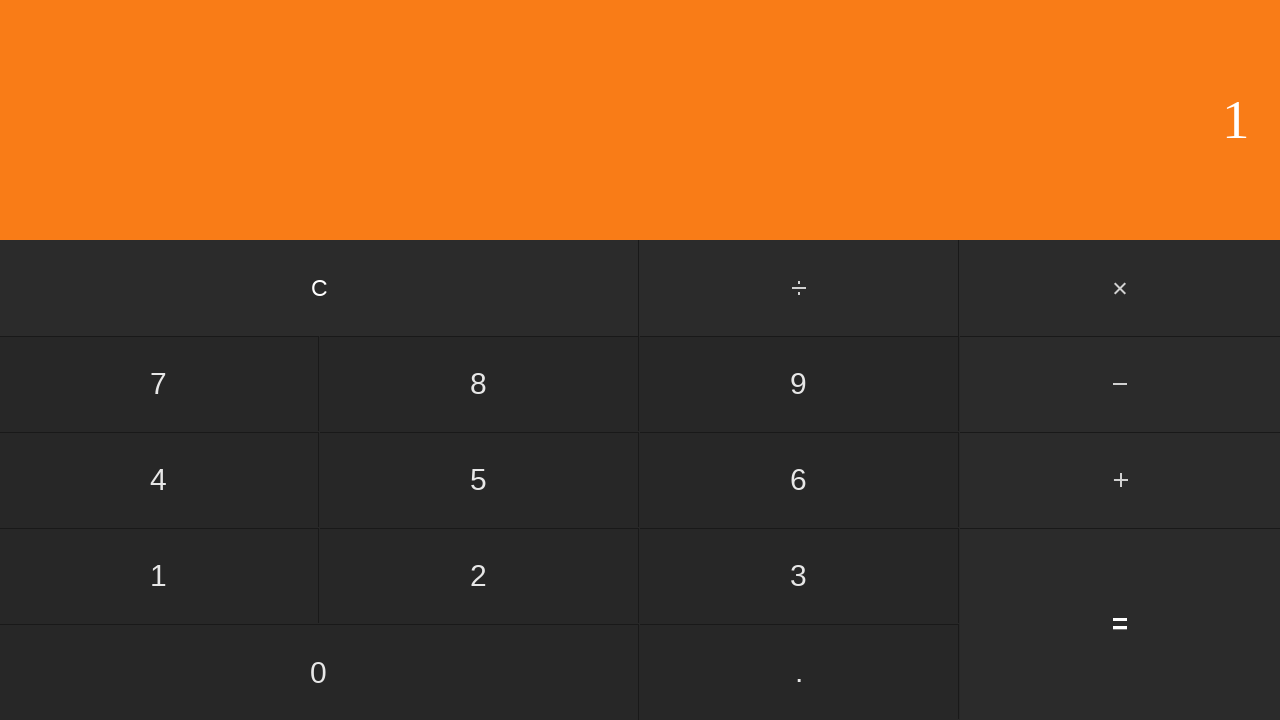

Waited for calculation result
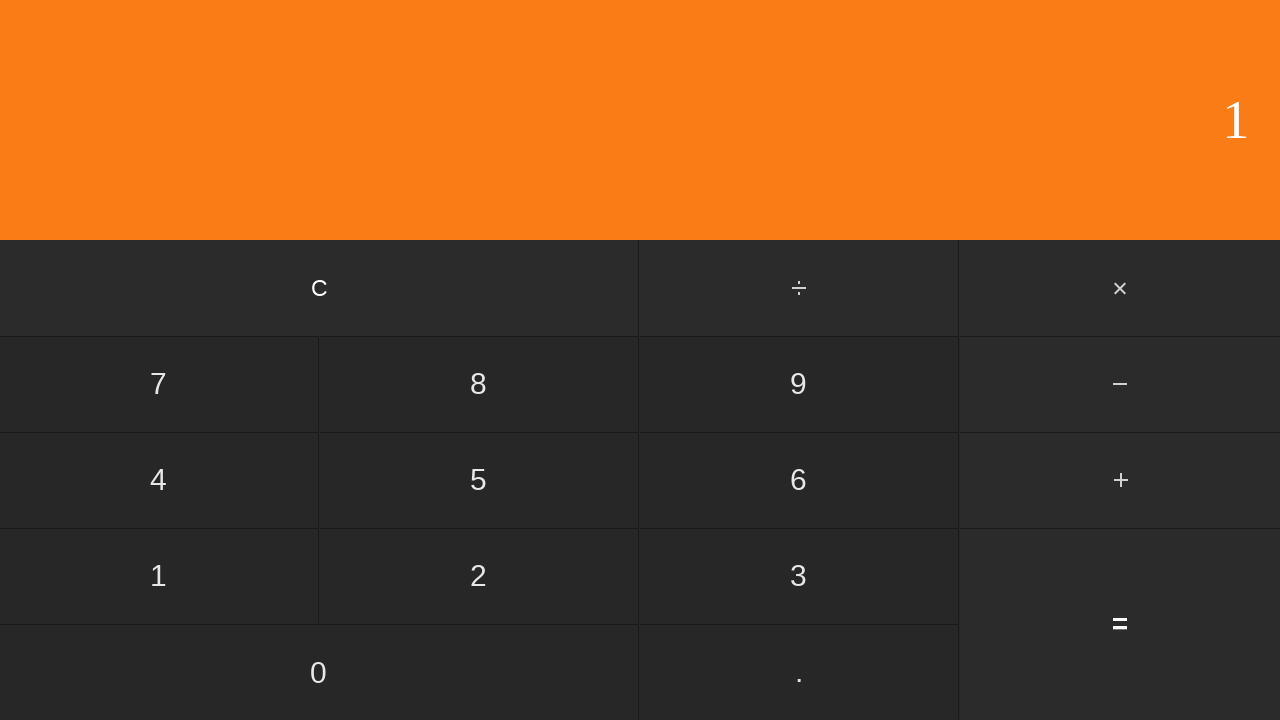

Clicked clear button to reset calculator at (320, 288) on input[value='C']
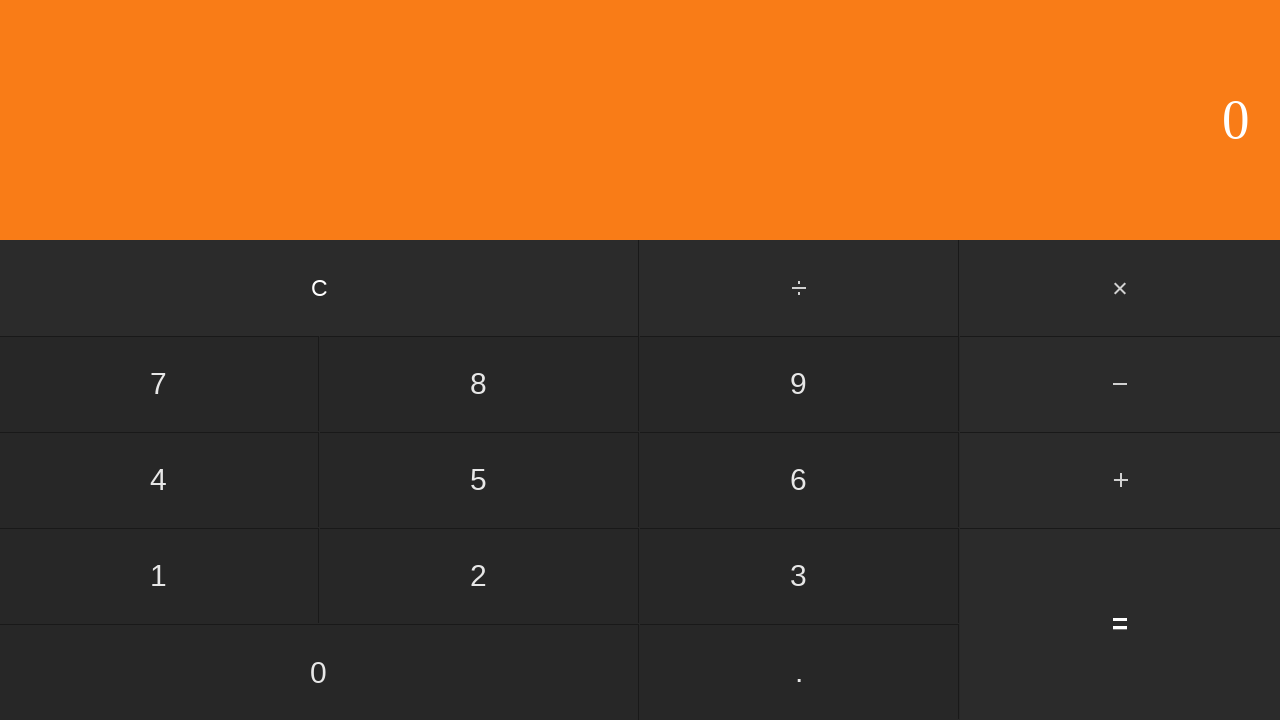

Waited after clearing calculator
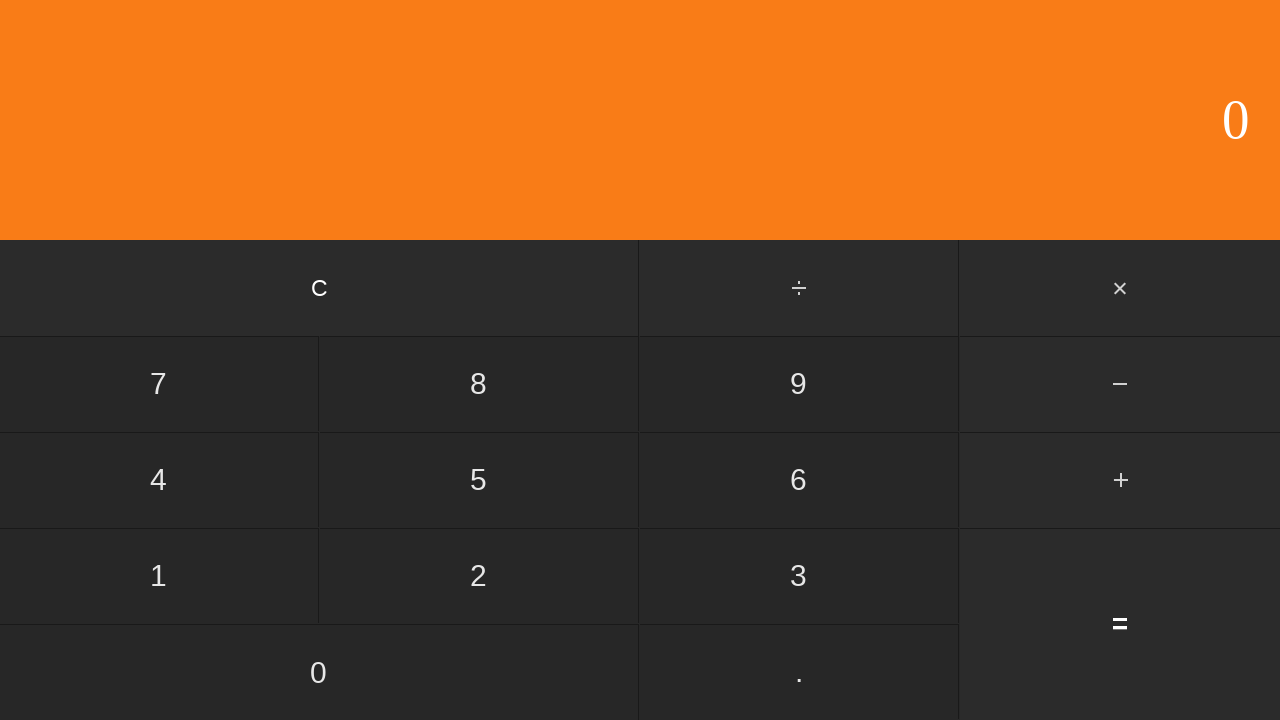

Clicked first number: 1 at (159, 576) on input[value='1']
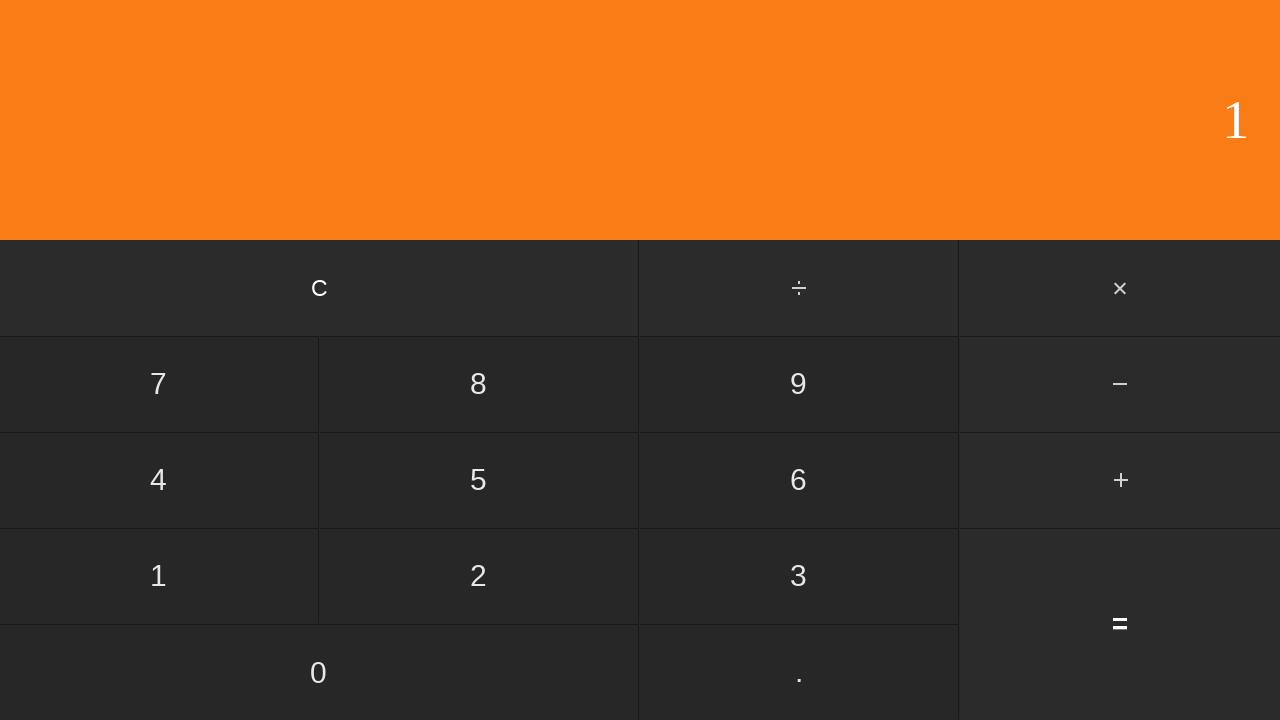

Clicked add button at (1120, 480) on #add
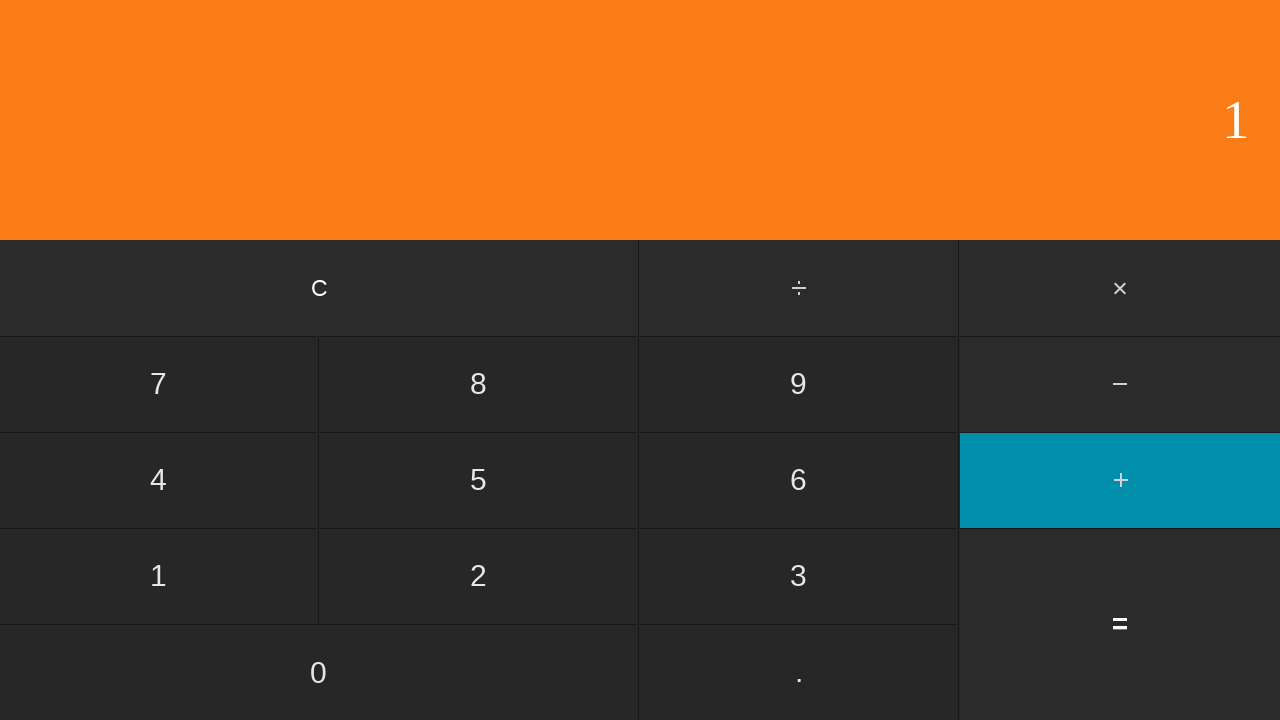

Clicked second number: 1 at (159, 576) on input[value='1']
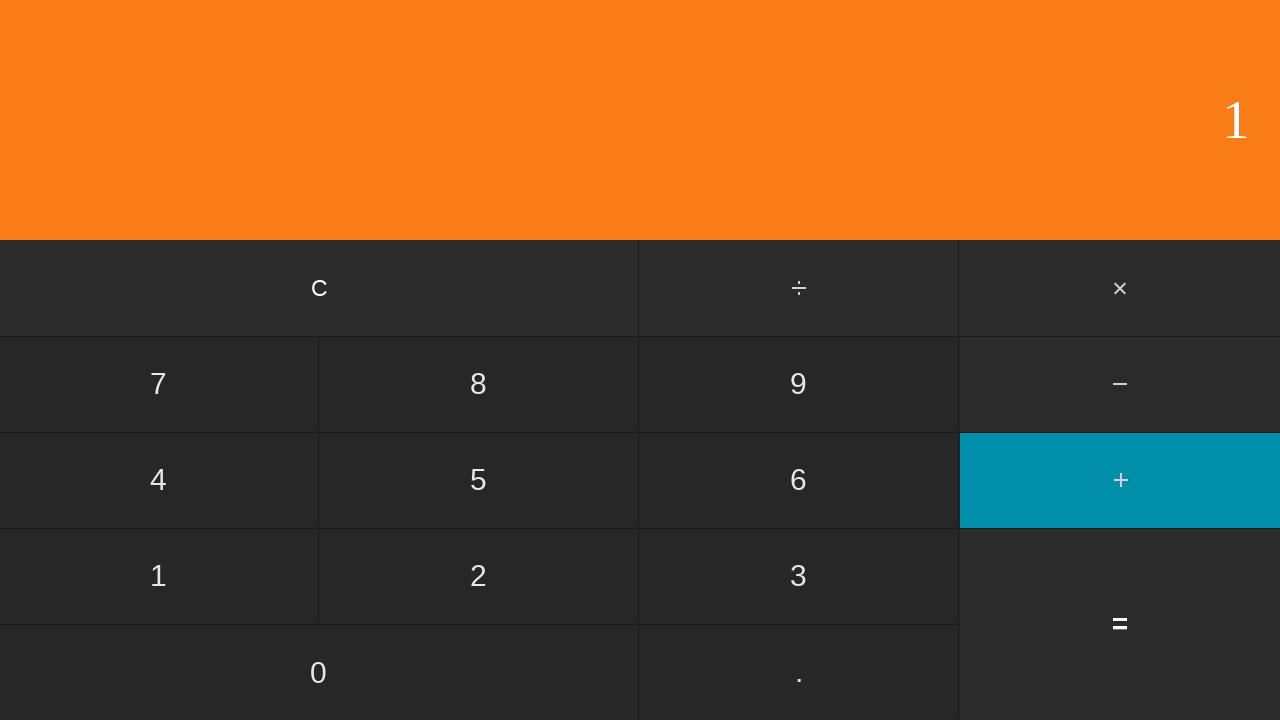

Clicked equals to calculate 1 + 1 at (1120, 624) on input[value='=']
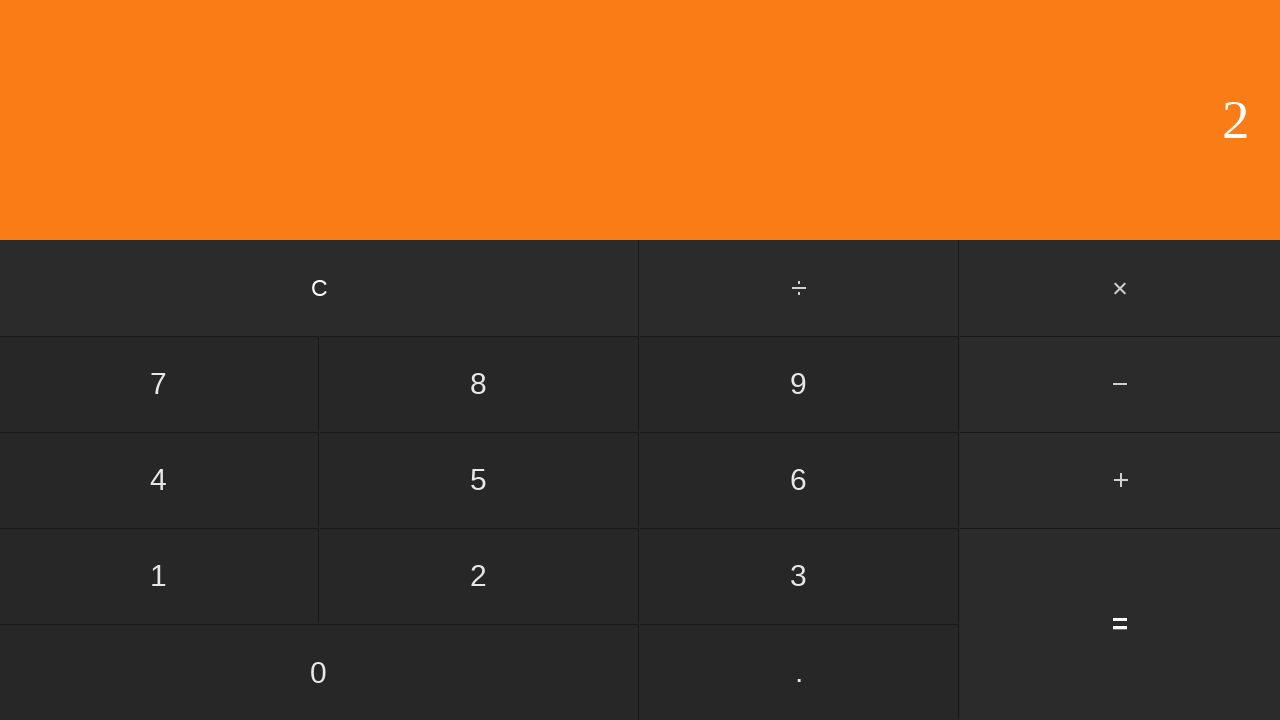

Waited for calculation result
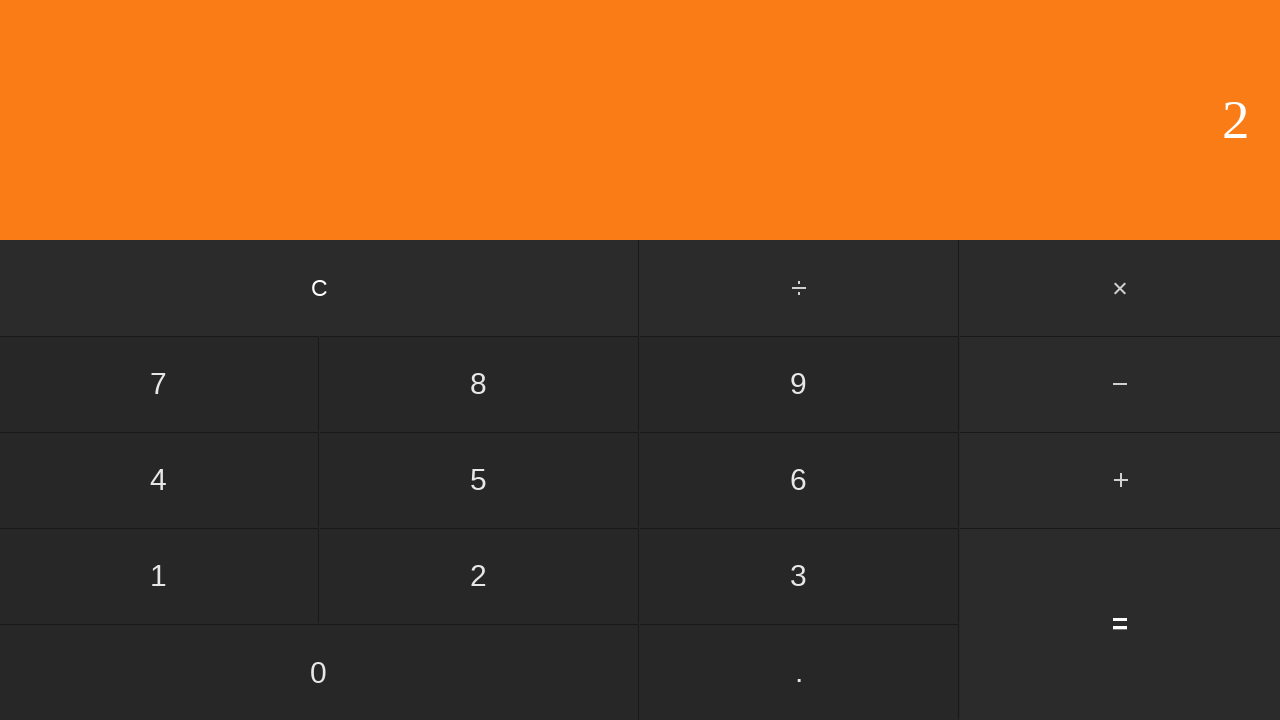

Clicked clear button to reset calculator at (320, 288) on input[value='C']
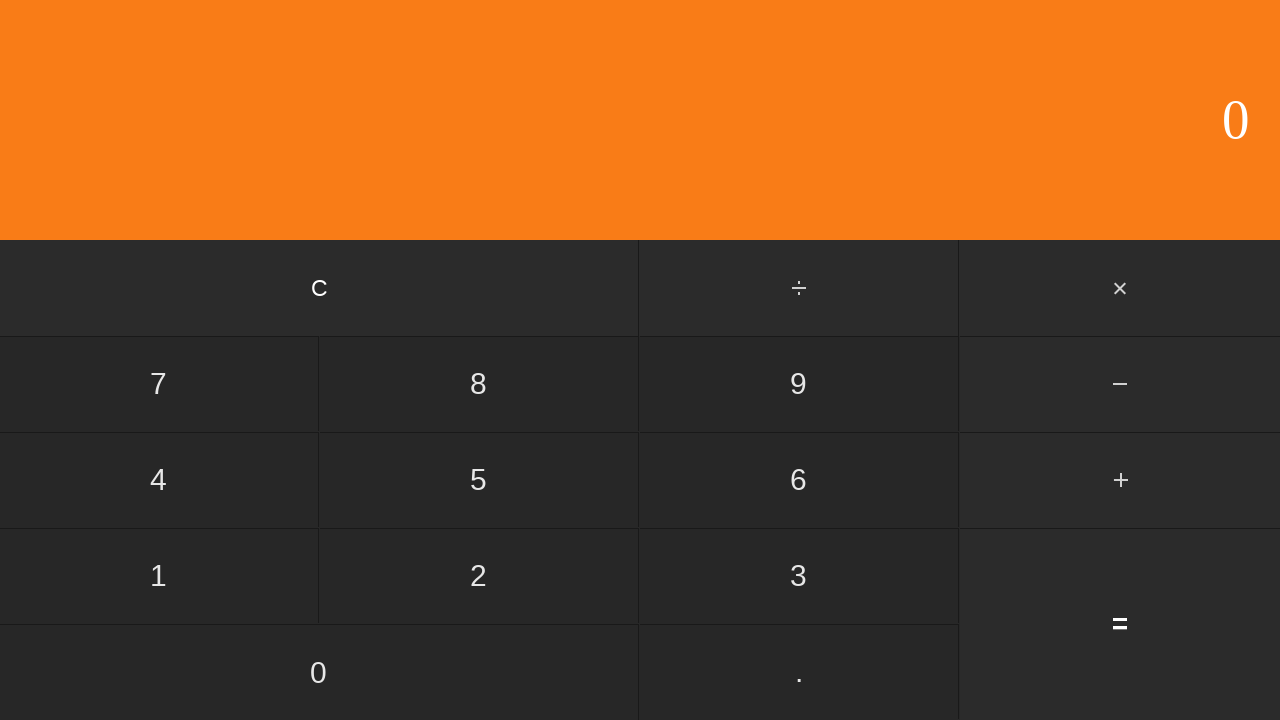

Waited after clearing calculator
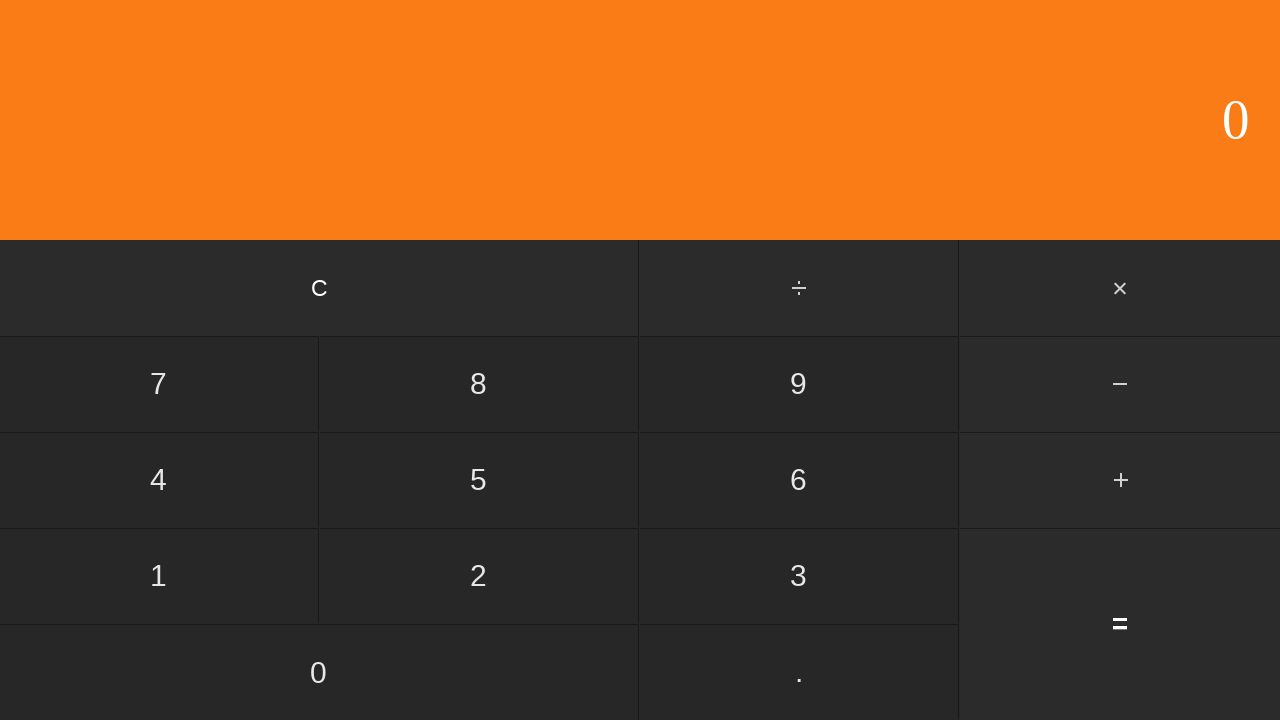

Clicked first number: 1 at (159, 576) on input[value='1']
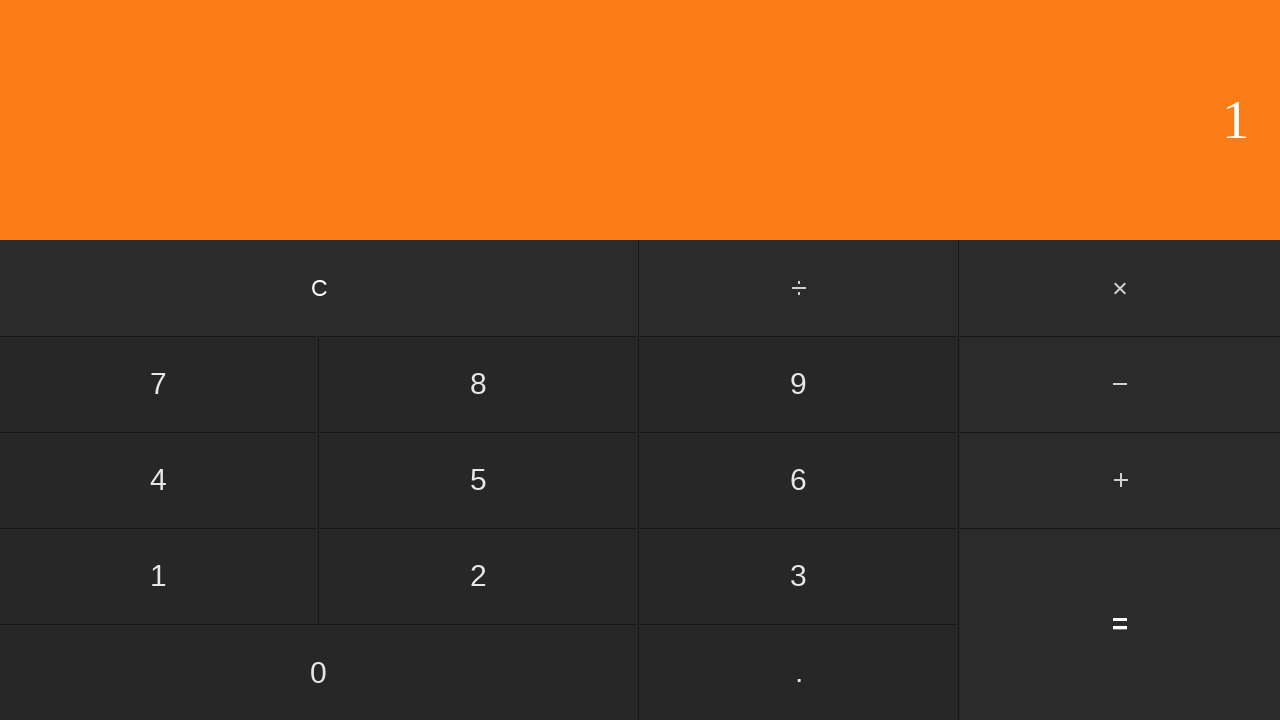

Clicked add button at (1120, 480) on #add
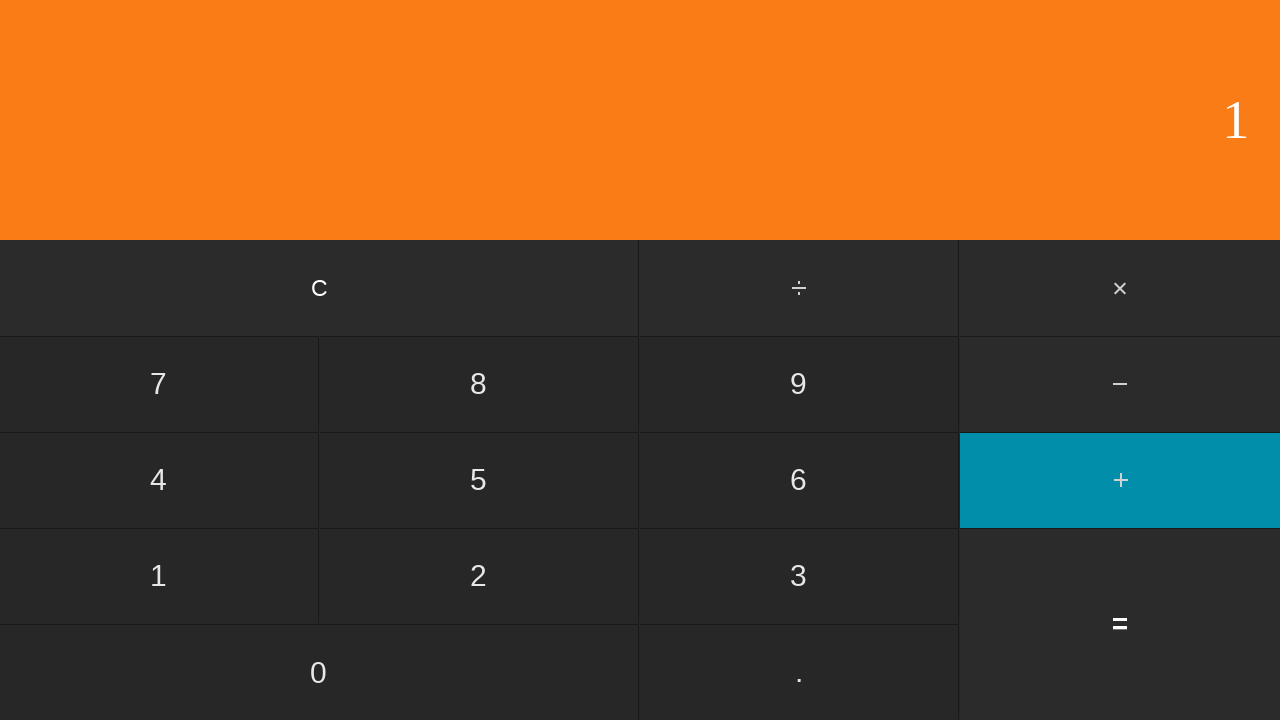

Clicked second number: 2 at (479, 576) on input[value='2']
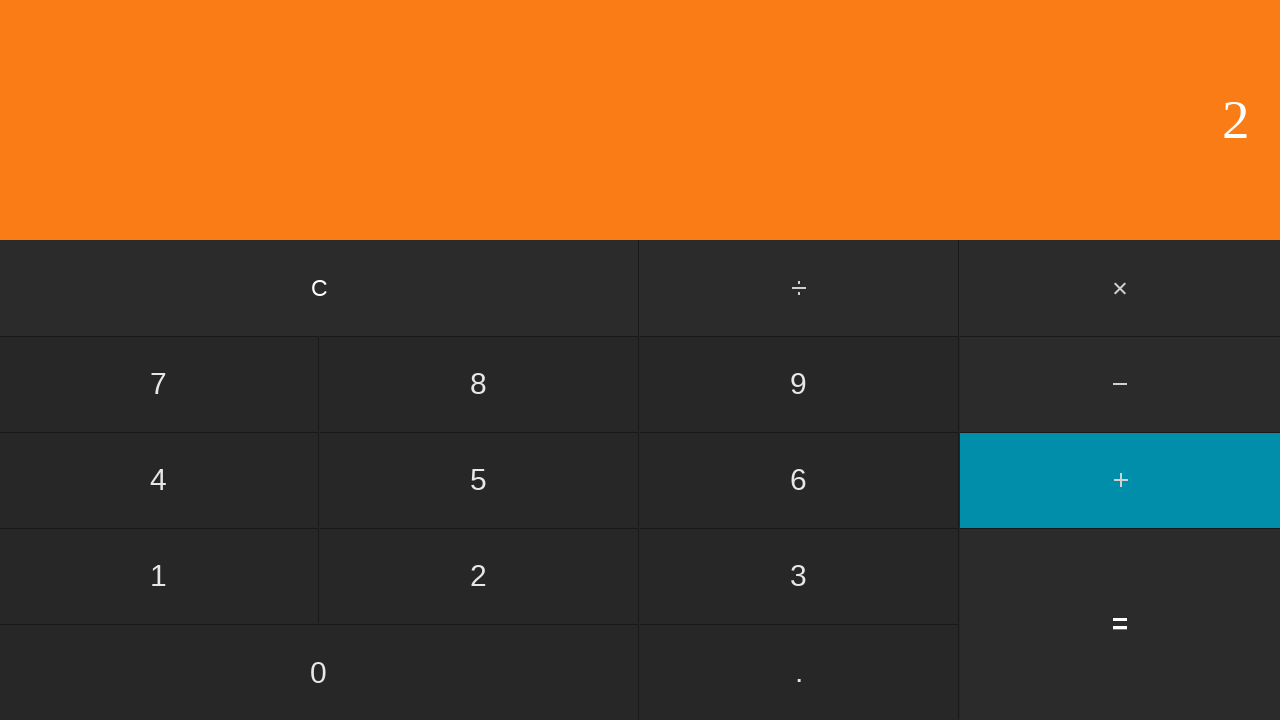

Clicked equals to calculate 1 + 2 at (1120, 624) on input[value='=']
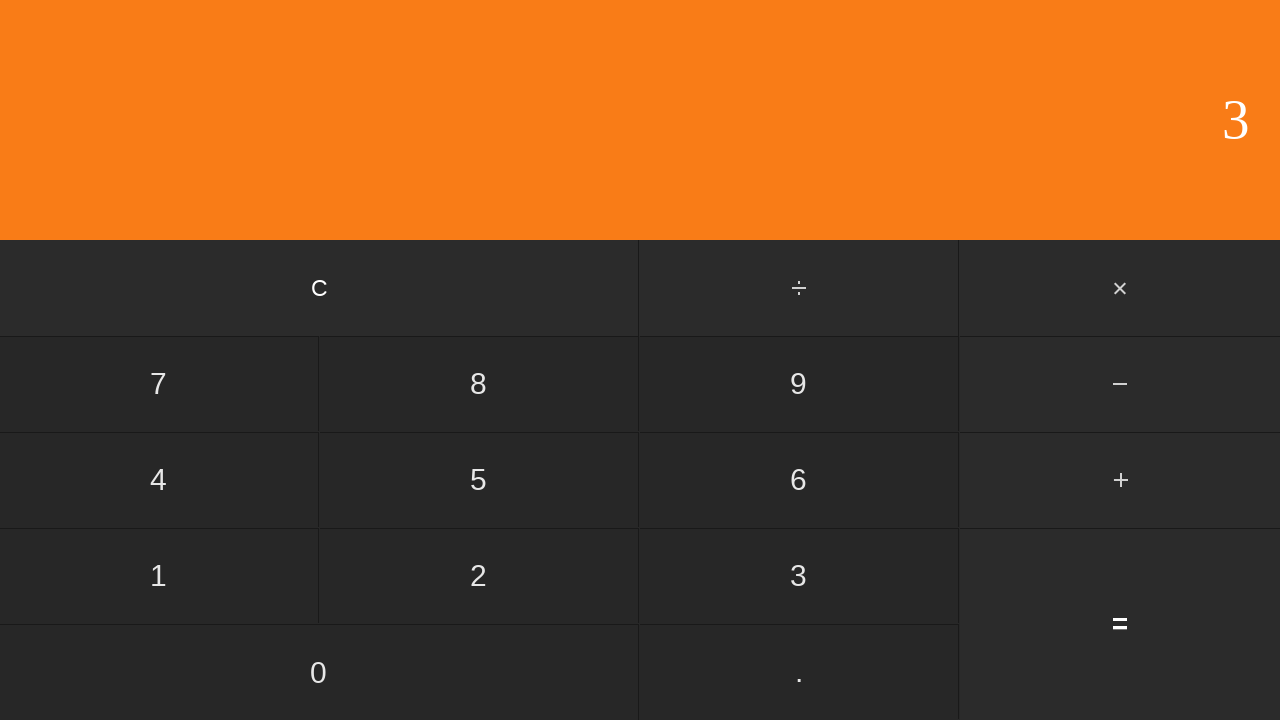

Waited for calculation result
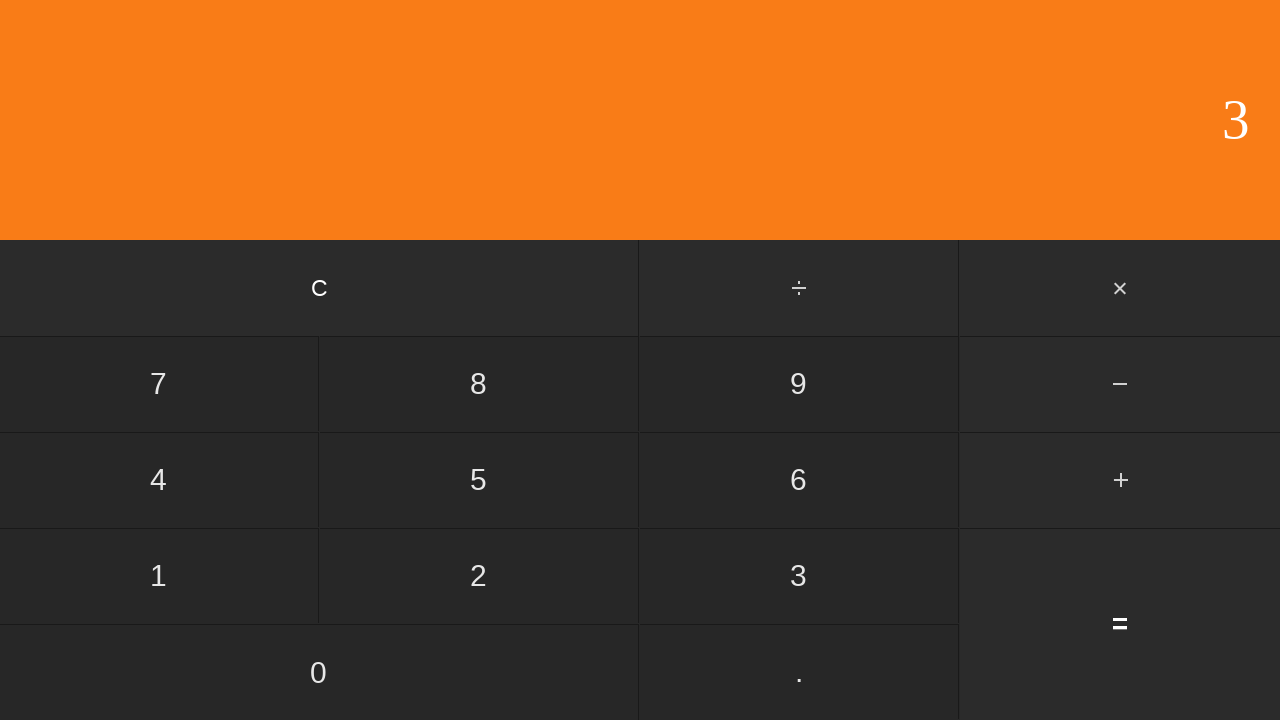

Clicked clear button to reset calculator at (320, 288) on input[value='C']
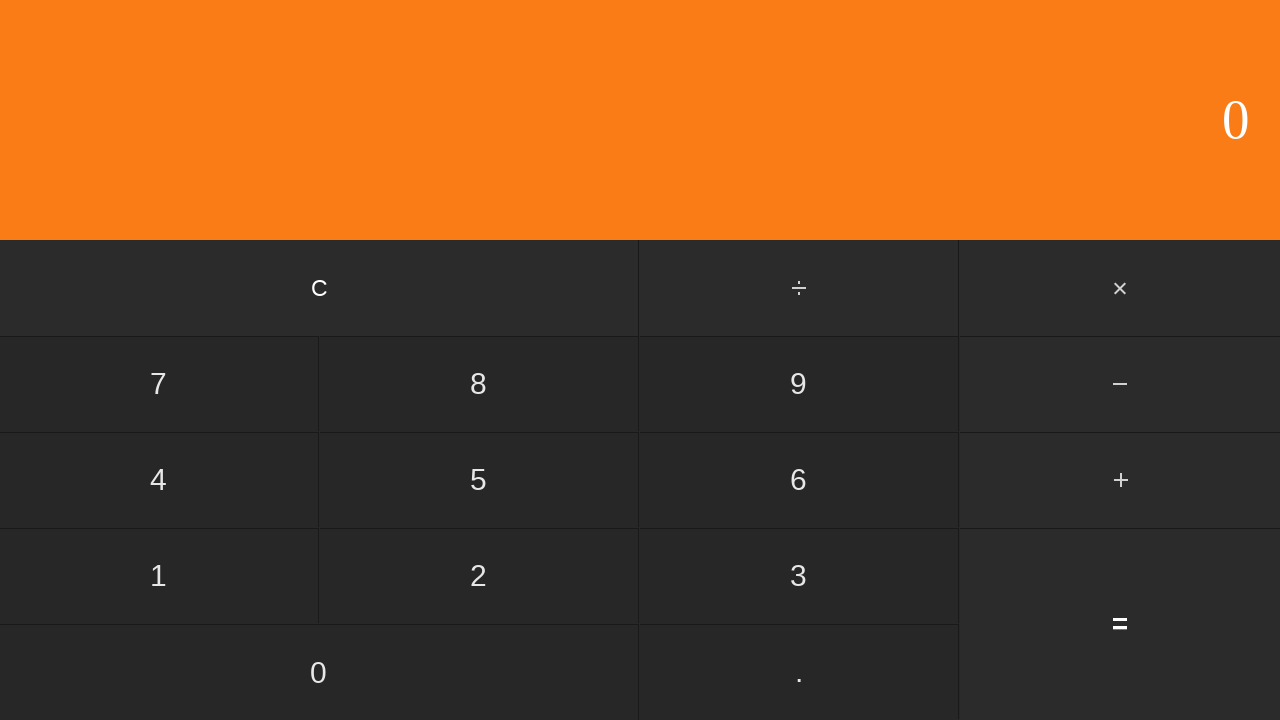

Waited after clearing calculator
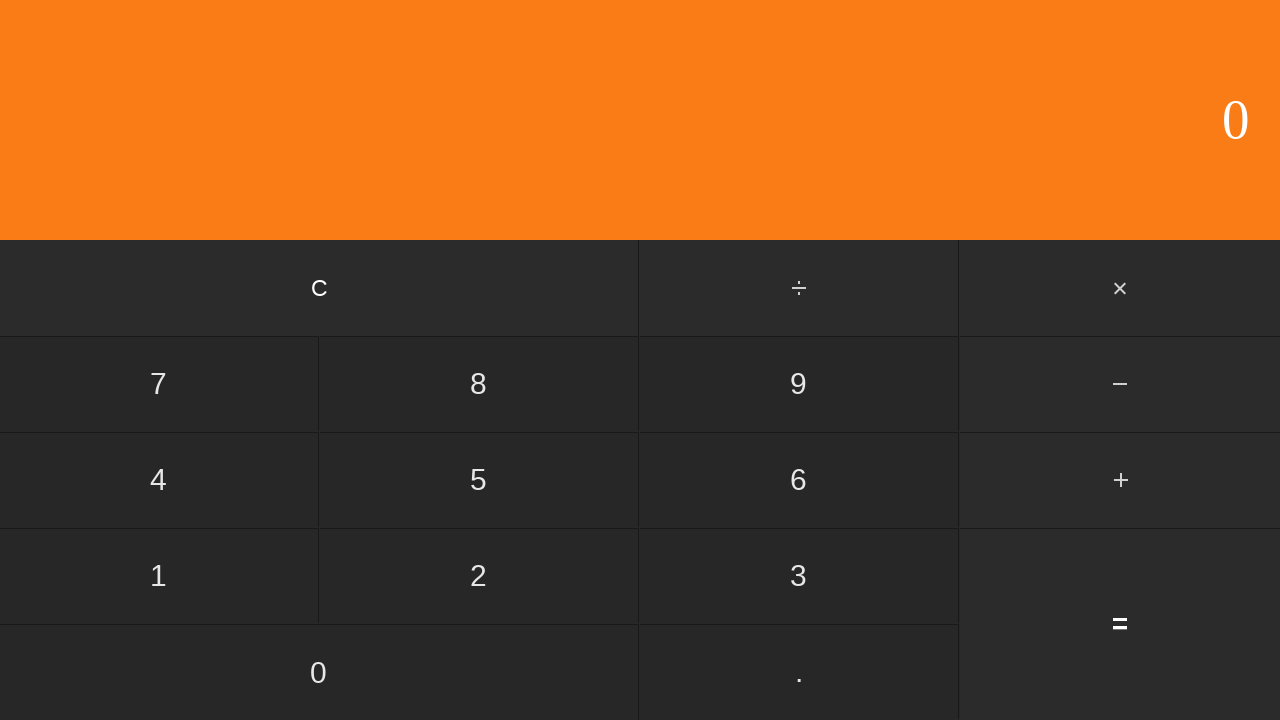

Clicked first number: 1 at (159, 576) on input[value='1']
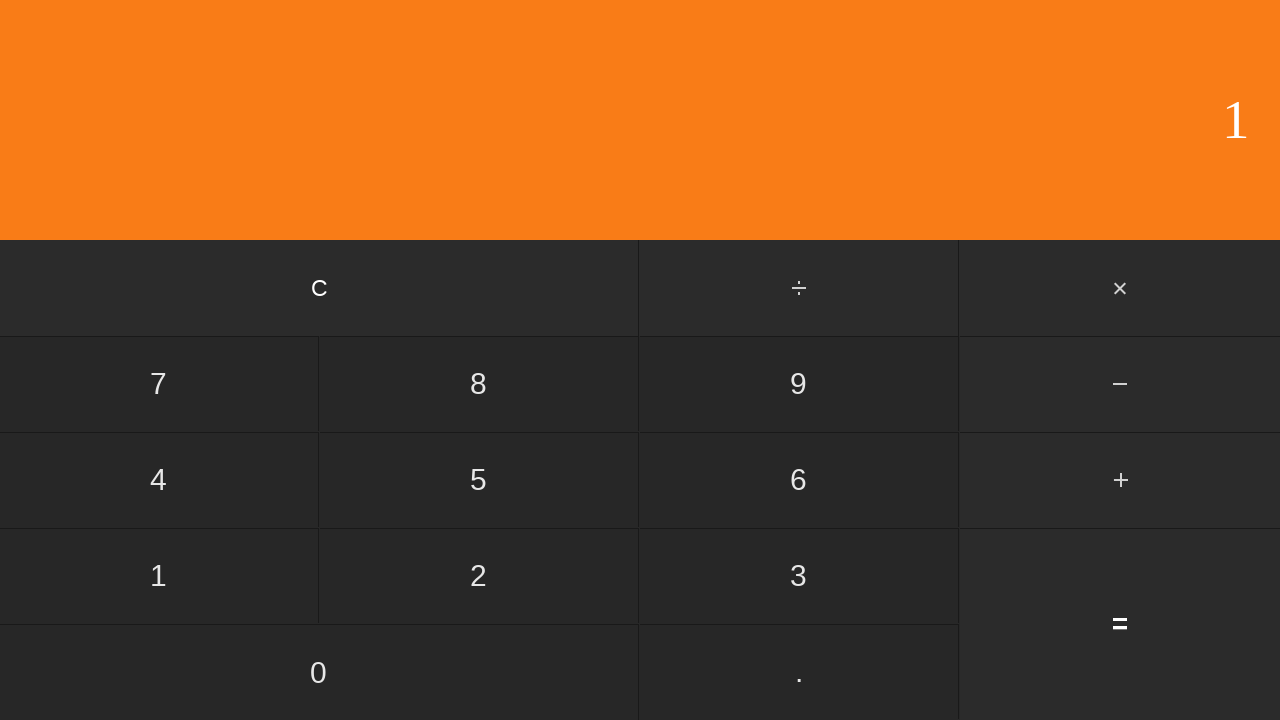

Clicked add button at (1120, 480) on #add
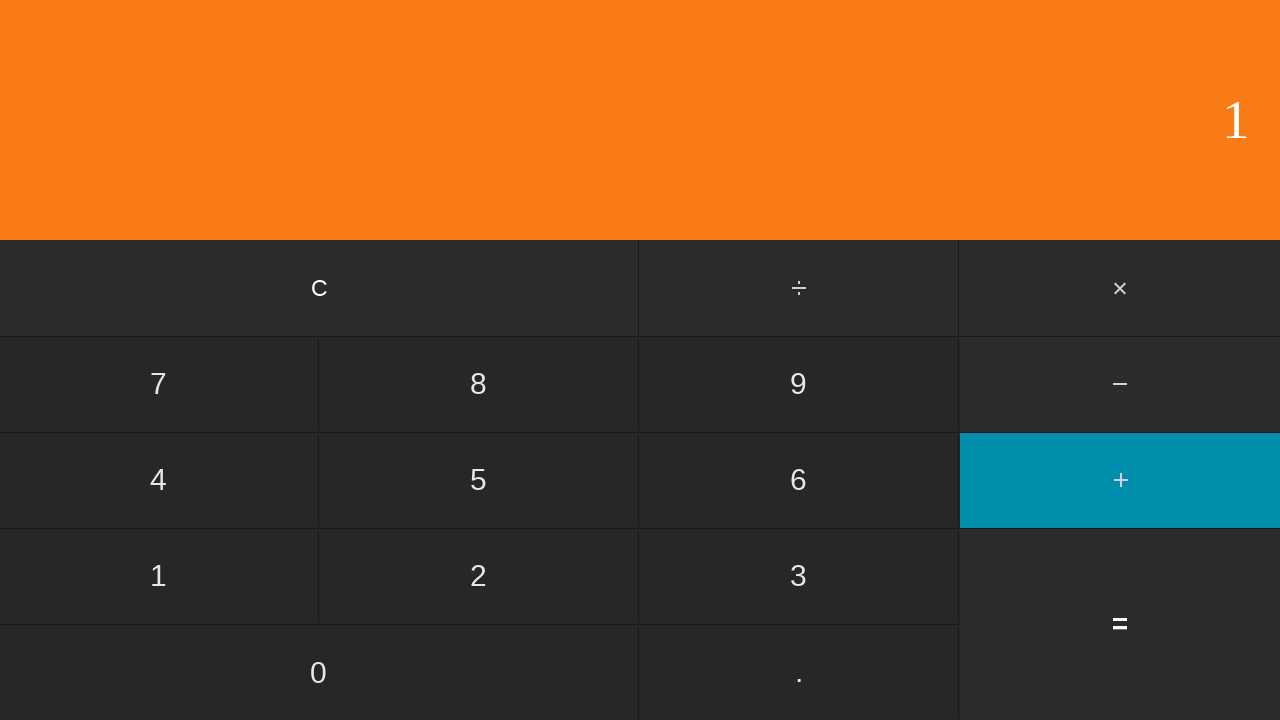

Clicked second number: 3 at (799, 576) on input[value='3']
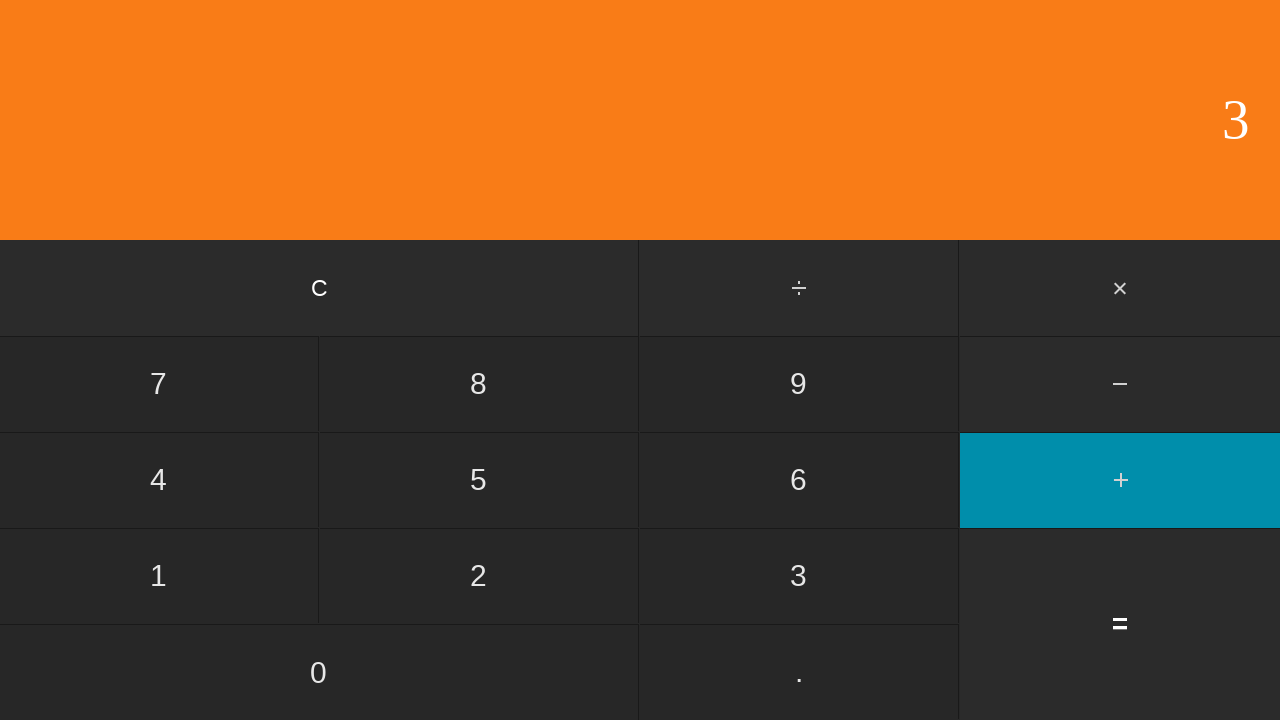

Clicked equals to calculate 1 + 3 at (1120, 624) on input[value='=']
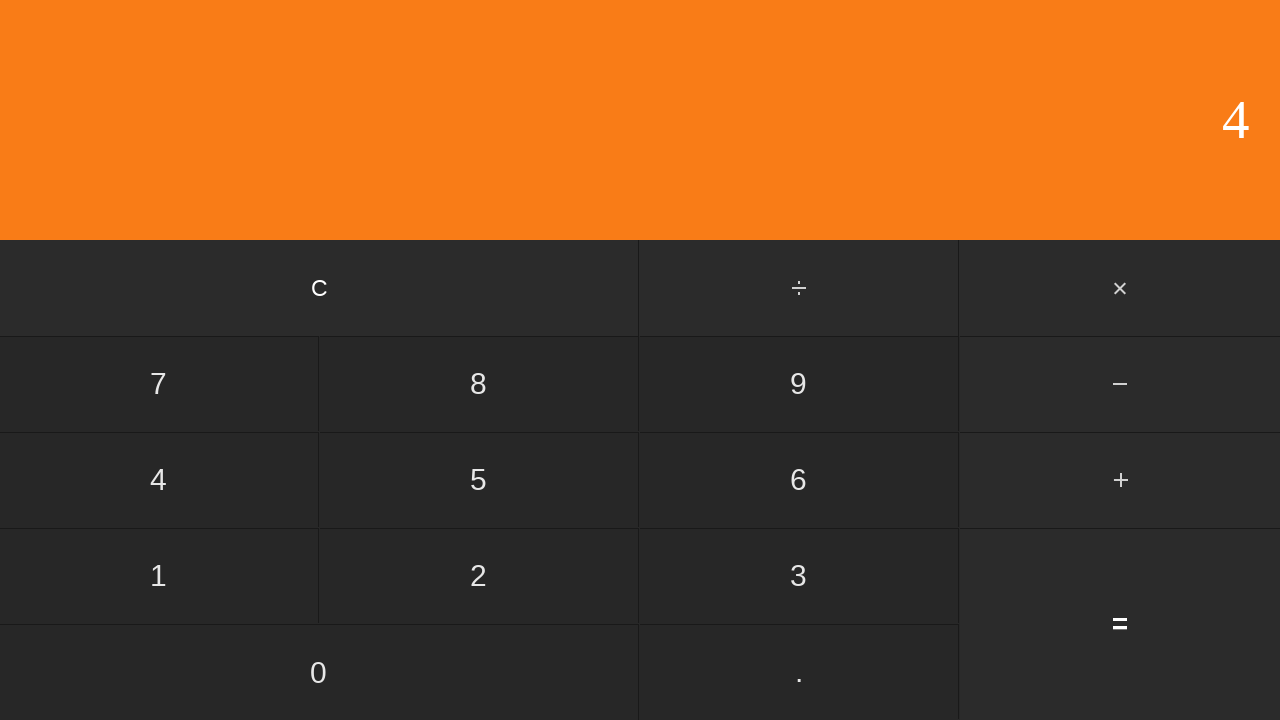

Waited for calculation result
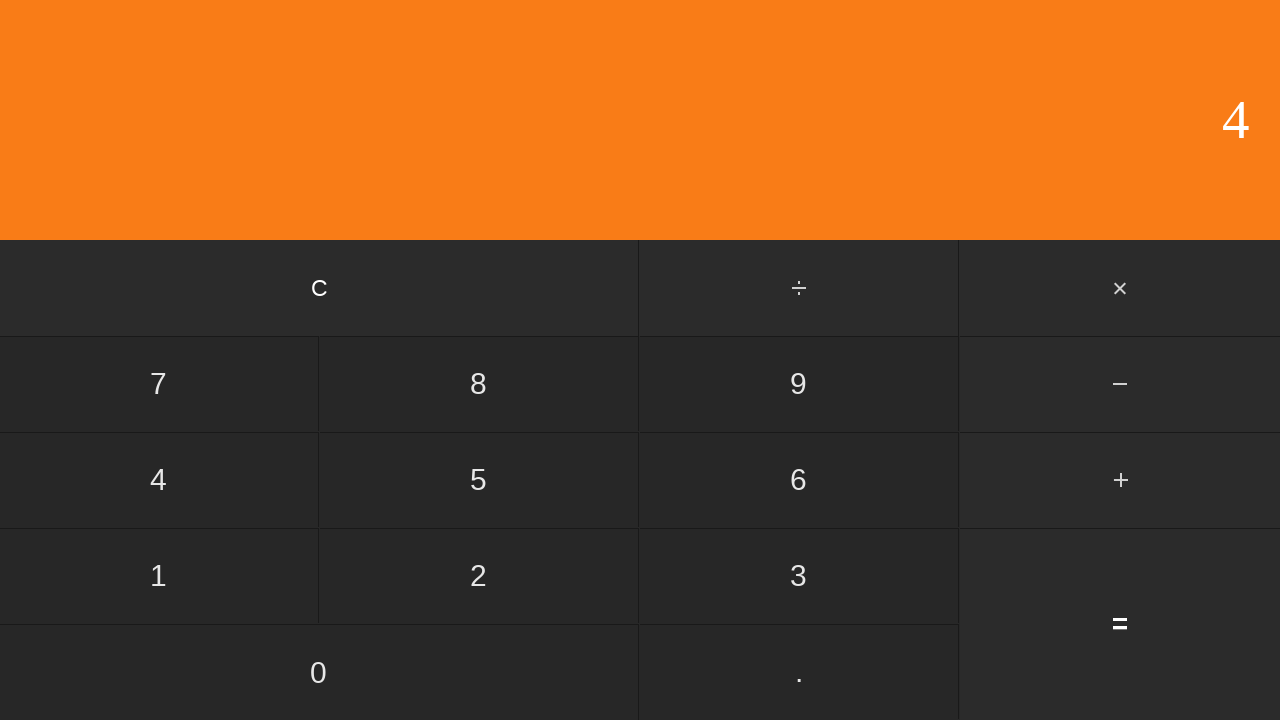

Clicked clear button to reset calculator at (320, 288) on input[value='C']
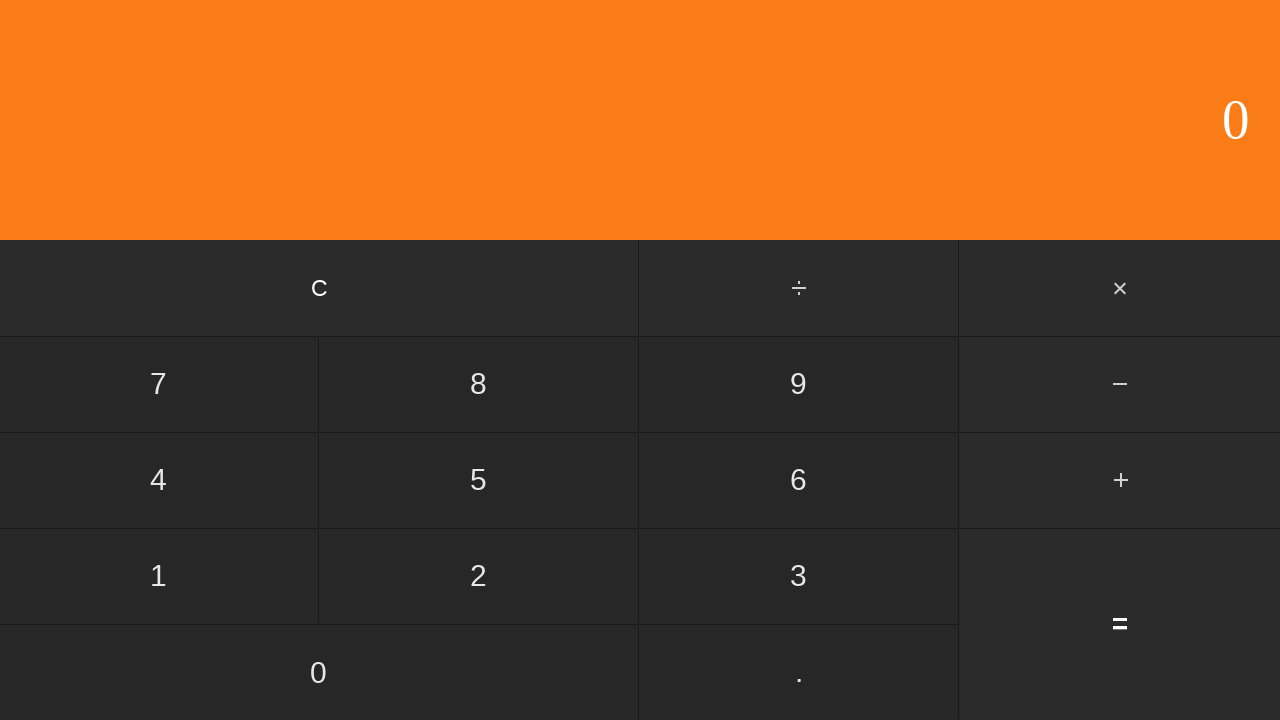

Waited after clearing calculator
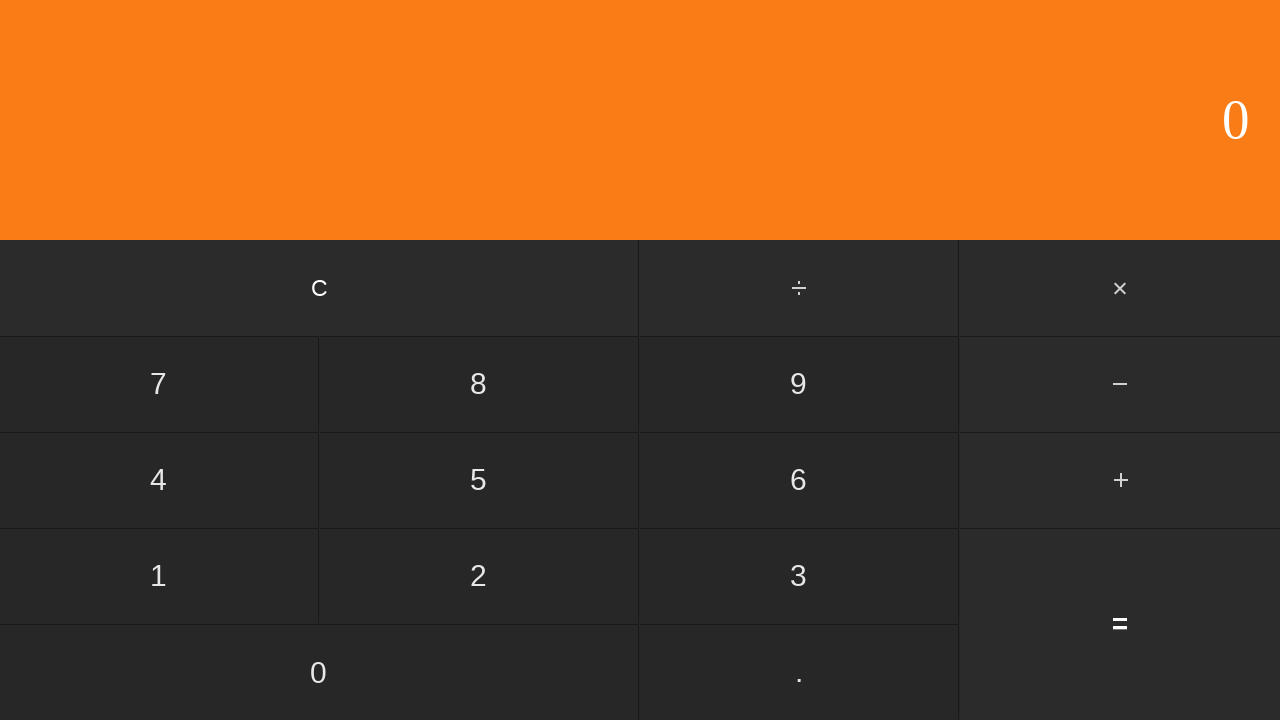

Clicked first number: 1 at (159, 576) on input[value='1']
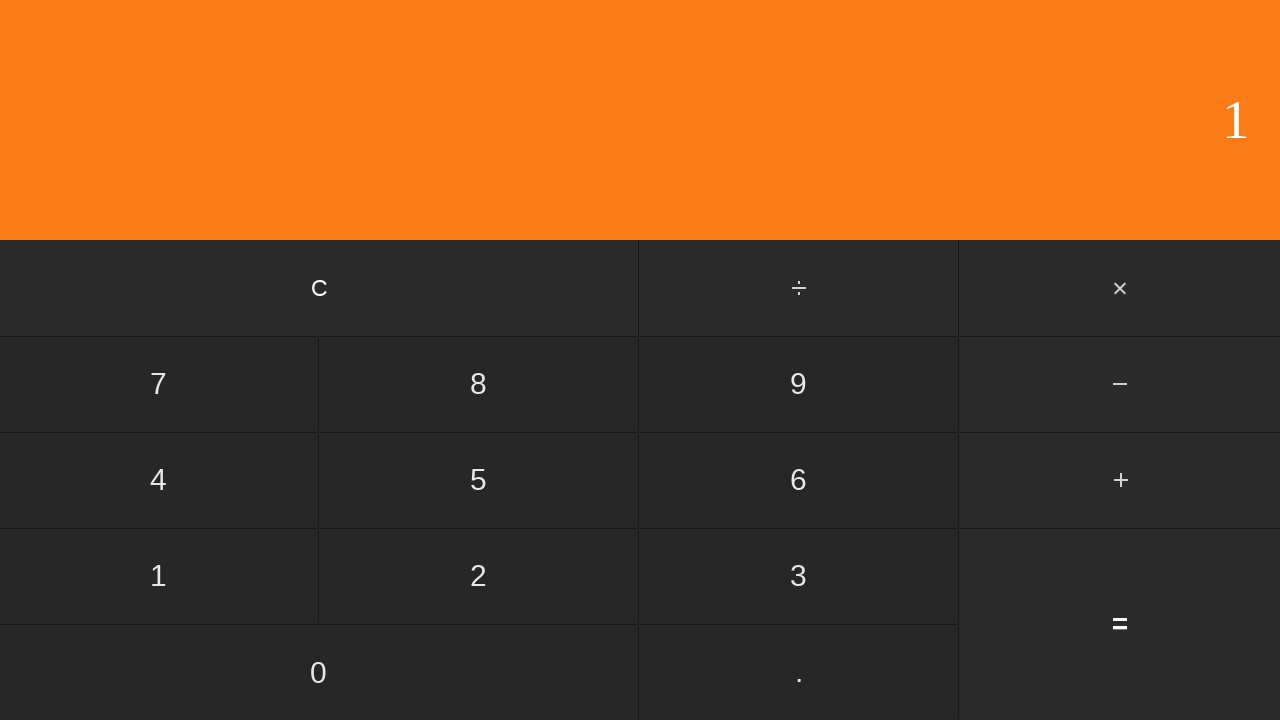

Clicked add button at (1120, 480) on #add
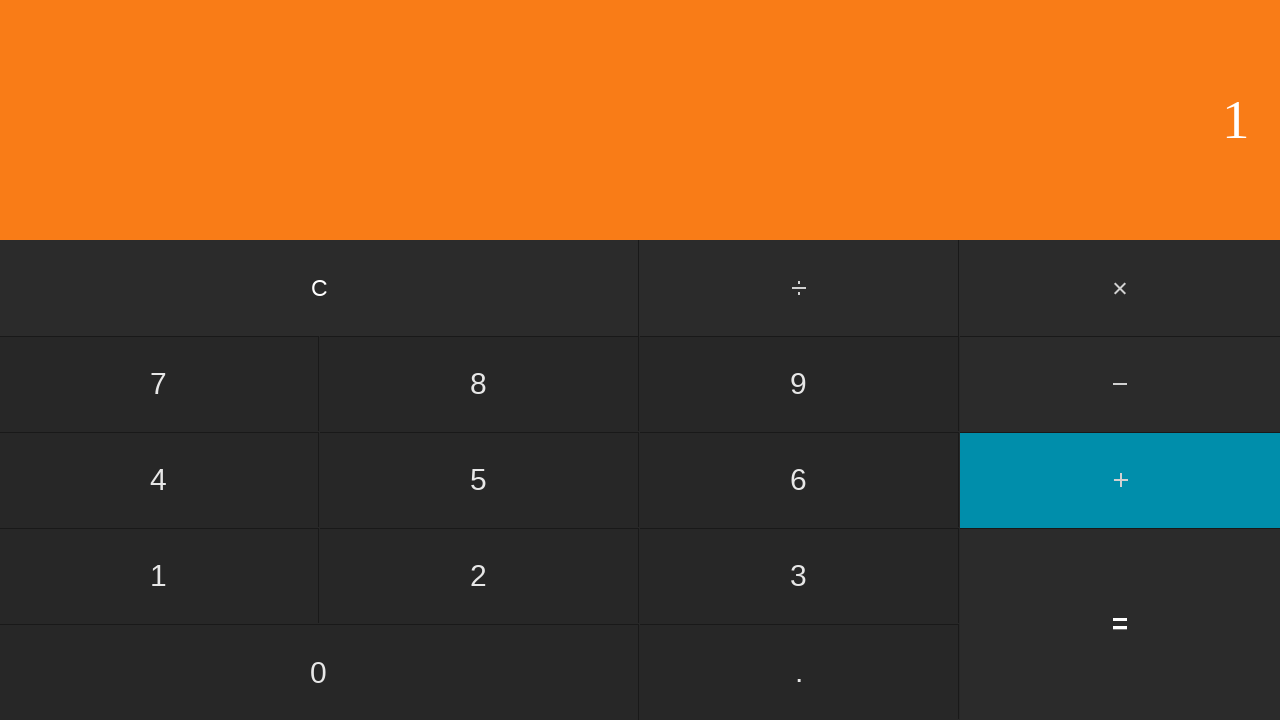

Clicked second number: 4 at (159, 480) on input[value='4']
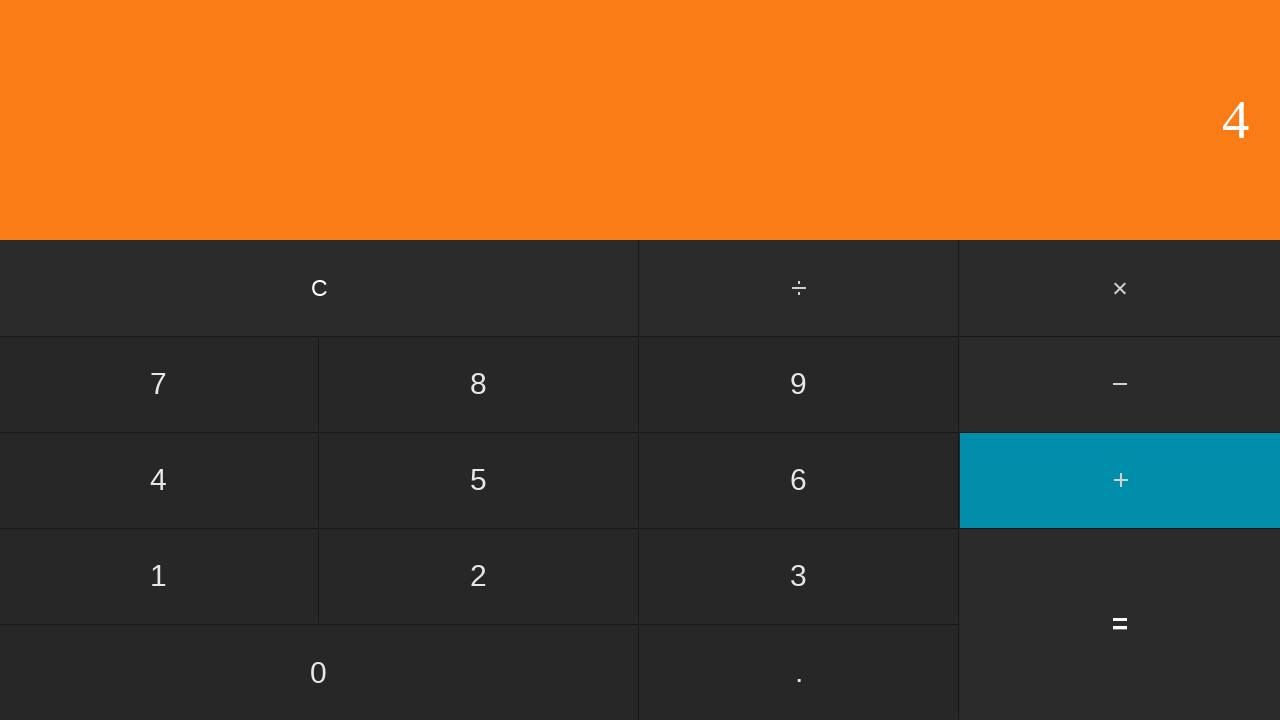

Clicked equals to calculate 1 + 4 at (1120, 624) on input[value='=']
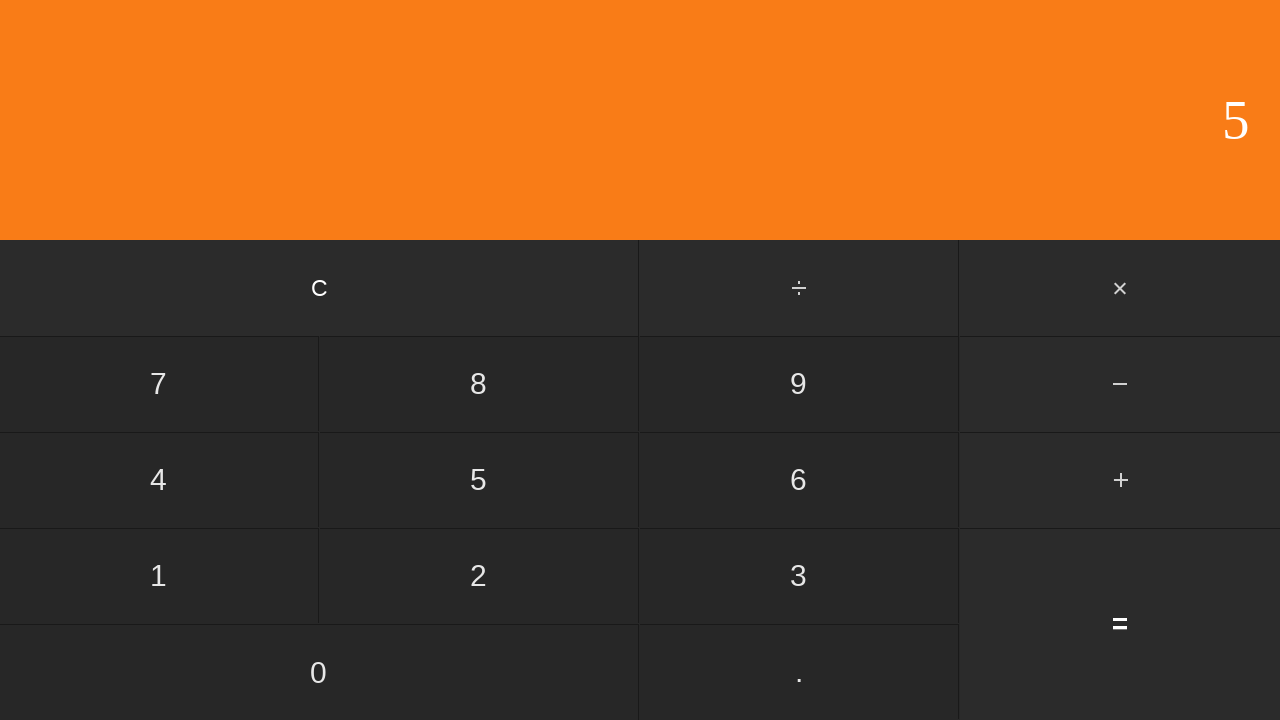

Waited for calculation result
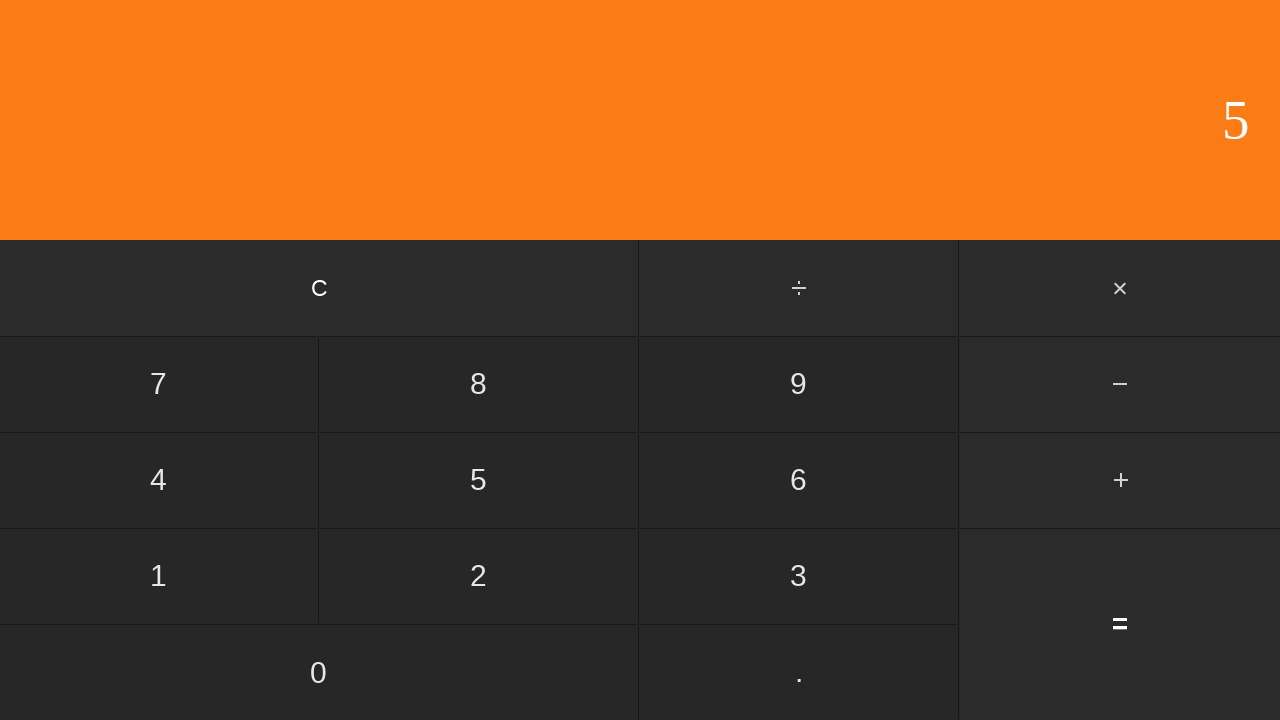

Clicked clear button to reset calculator at (320, 288) on input[value='C']
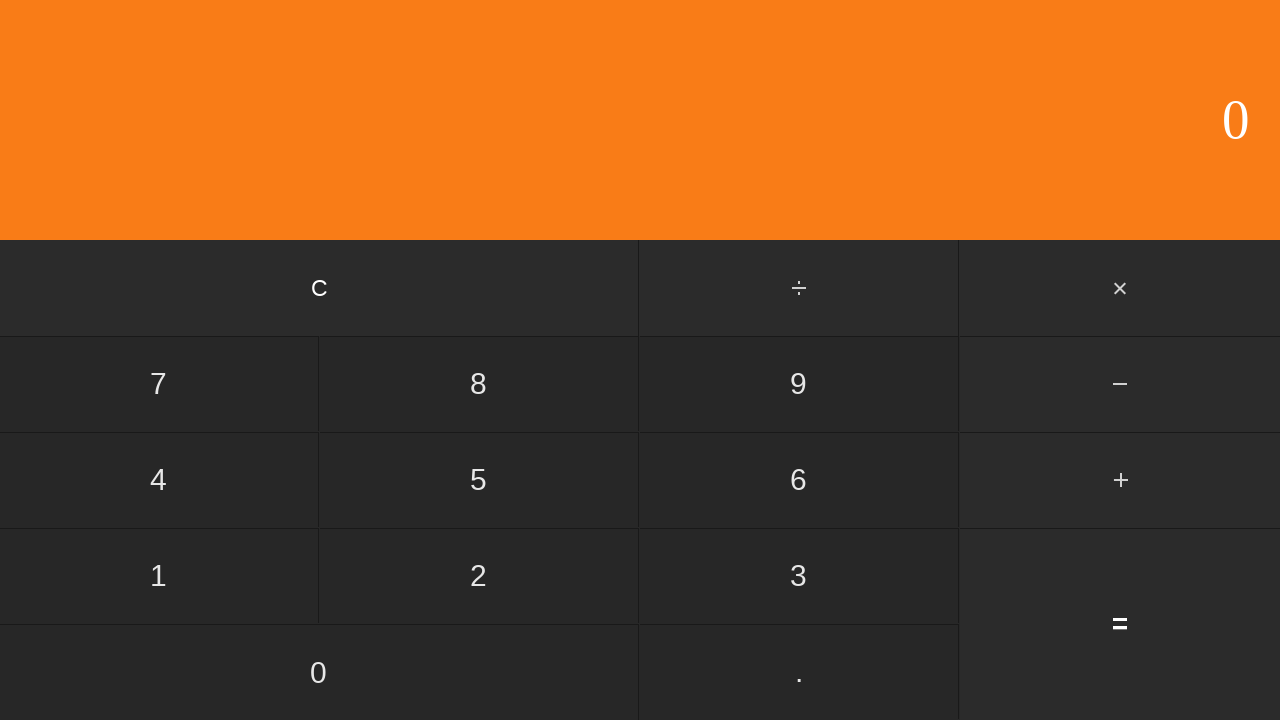

Waited after clearing calculator
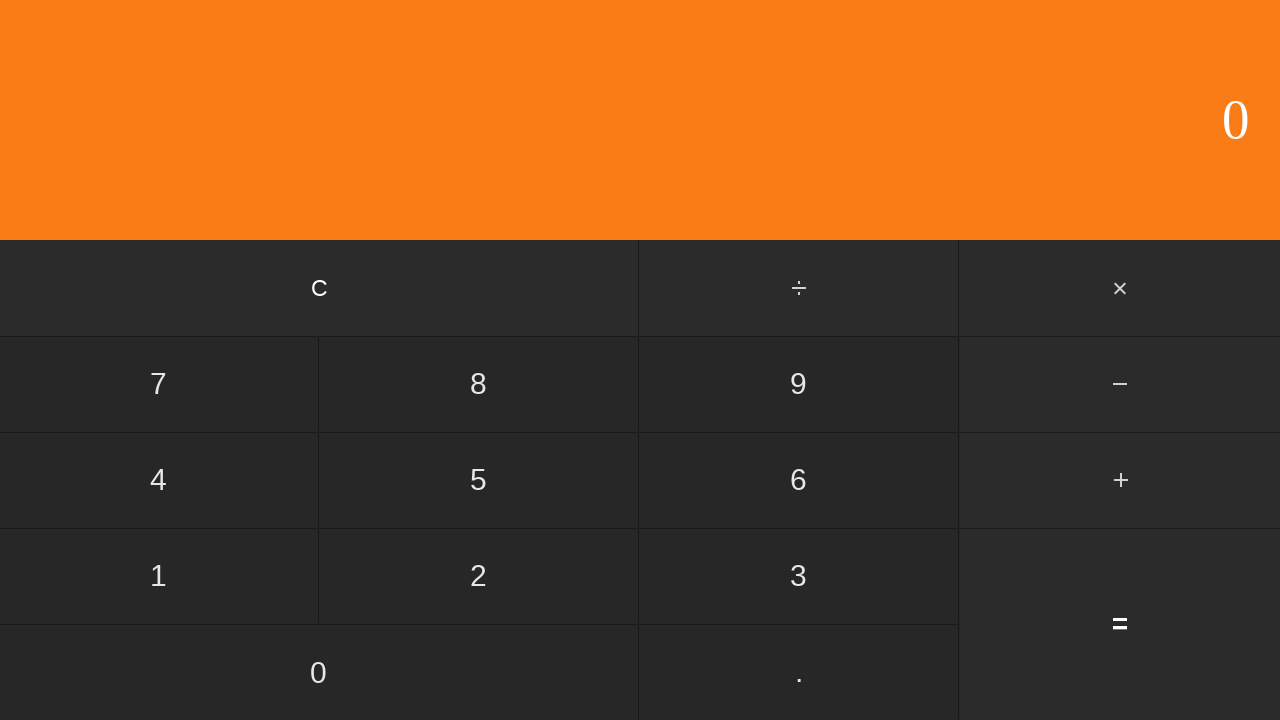

Clicked first number: 1 at (159, 576) on input[value='1']
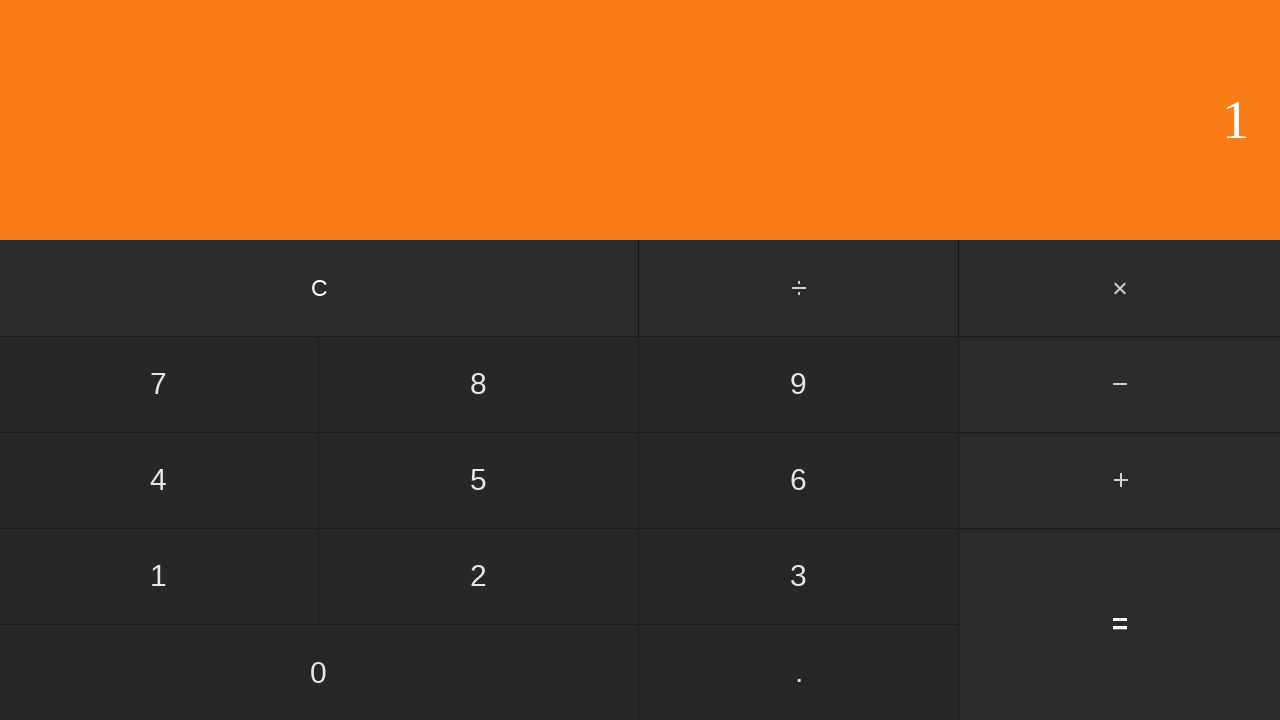

Clicked add button at (1120, 480) on #add
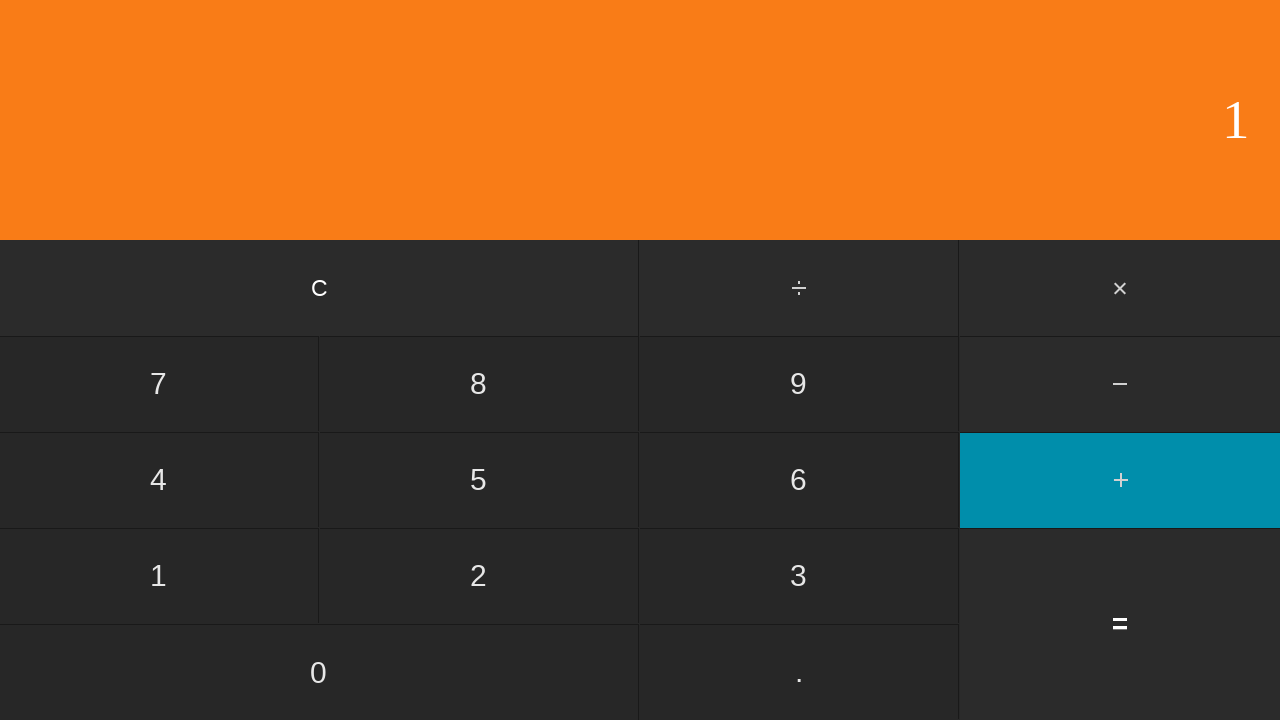

Clicked second number: 5 at (479, 480) on input[value='5']
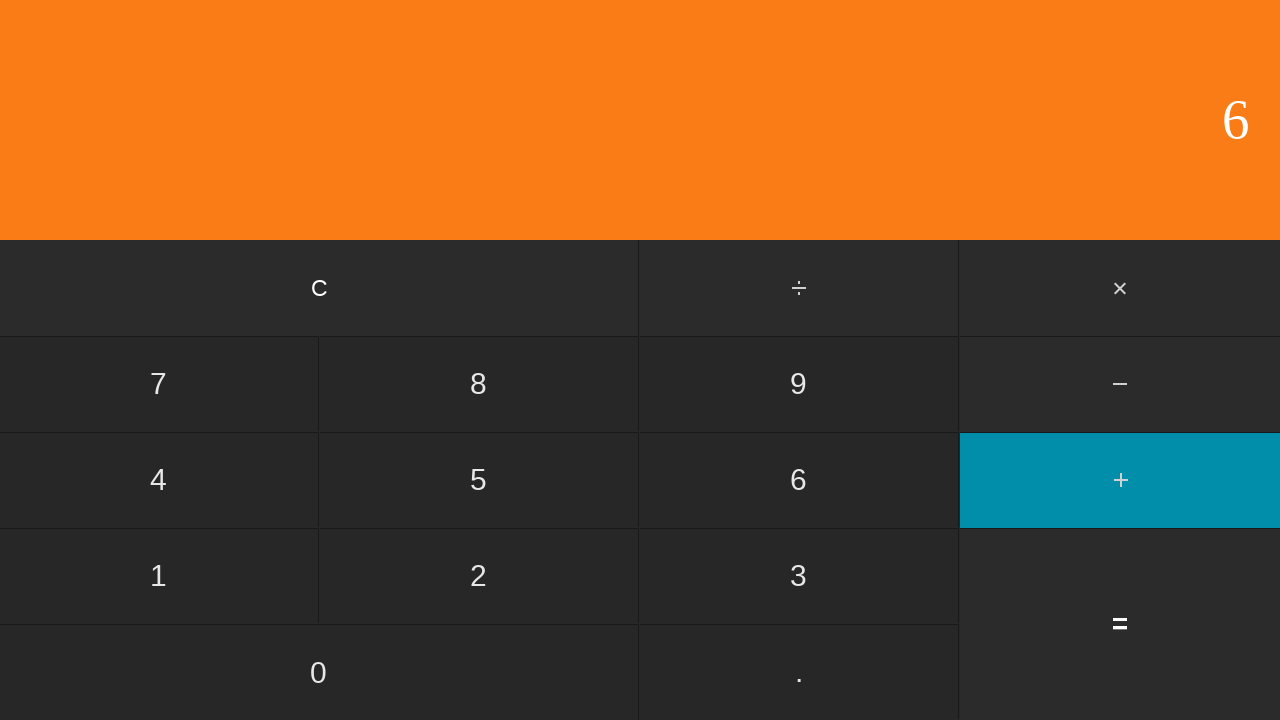

Clicked equals to calculate 1 + 5 at (1120, 624) on input[value='=']
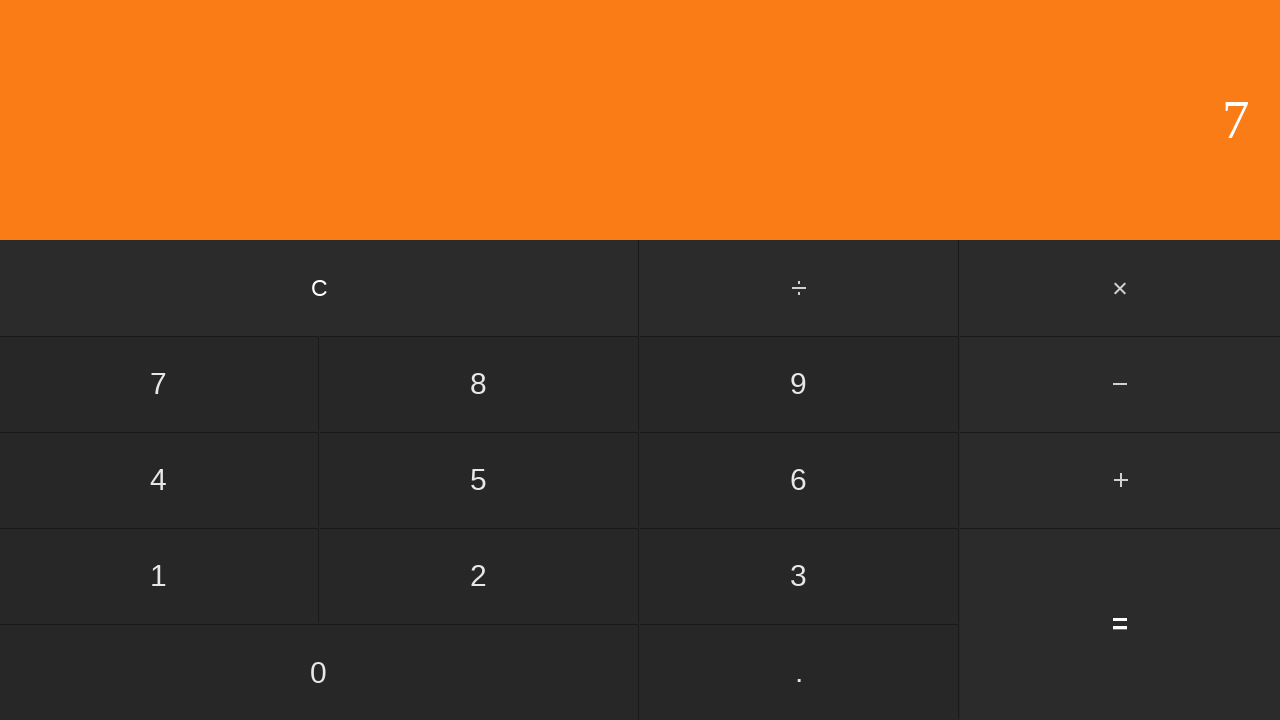

Waited for calculation result
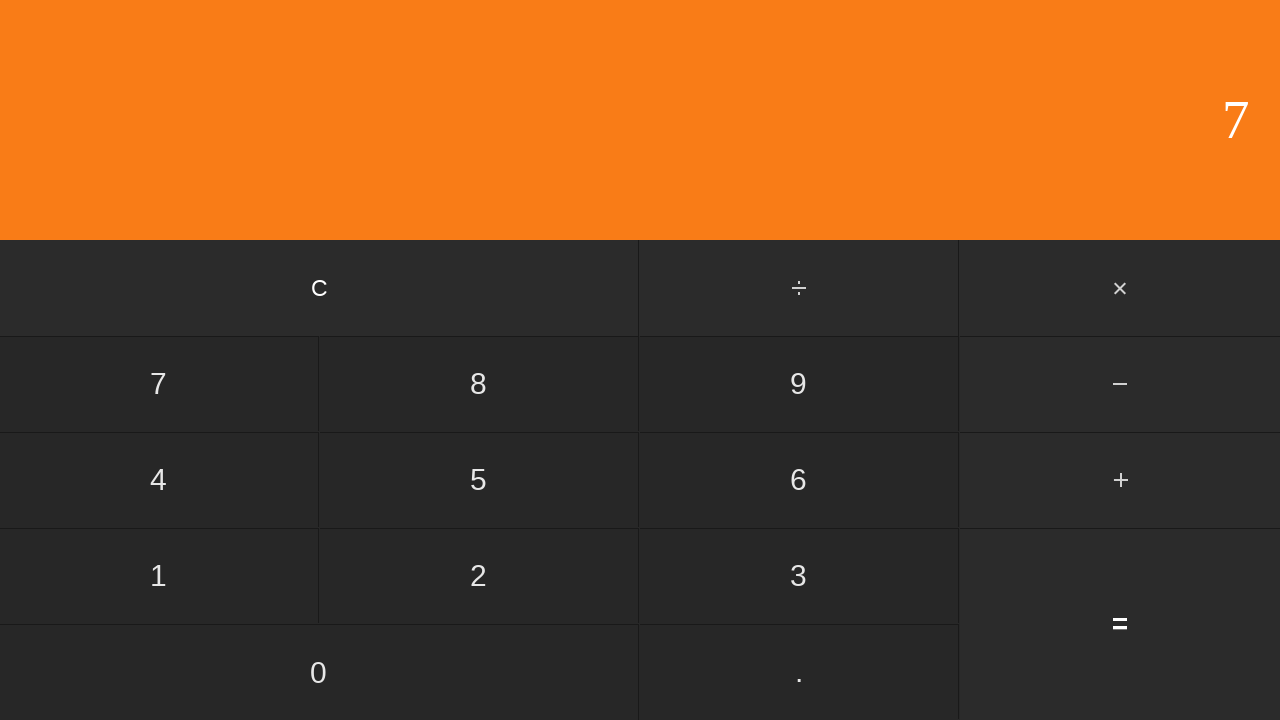

Clicked clear button to reset calculator at (320, 288) on input[value='C']
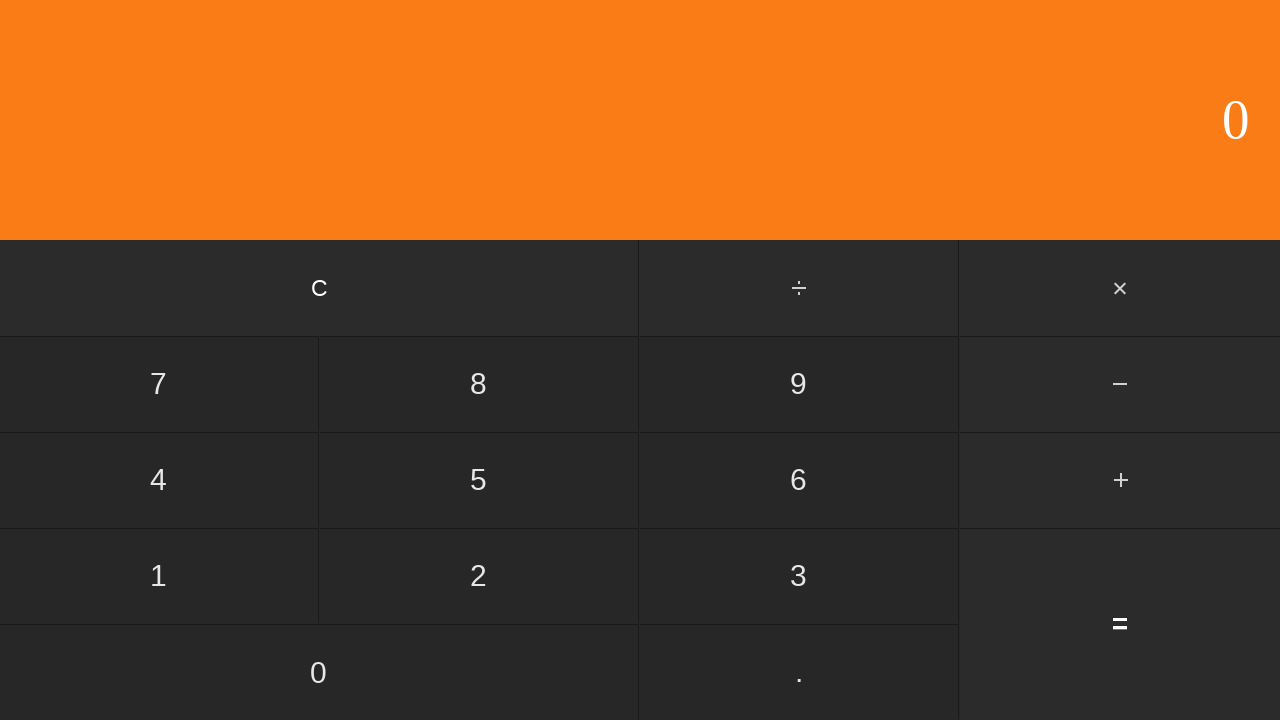

Waited after clearing calculator
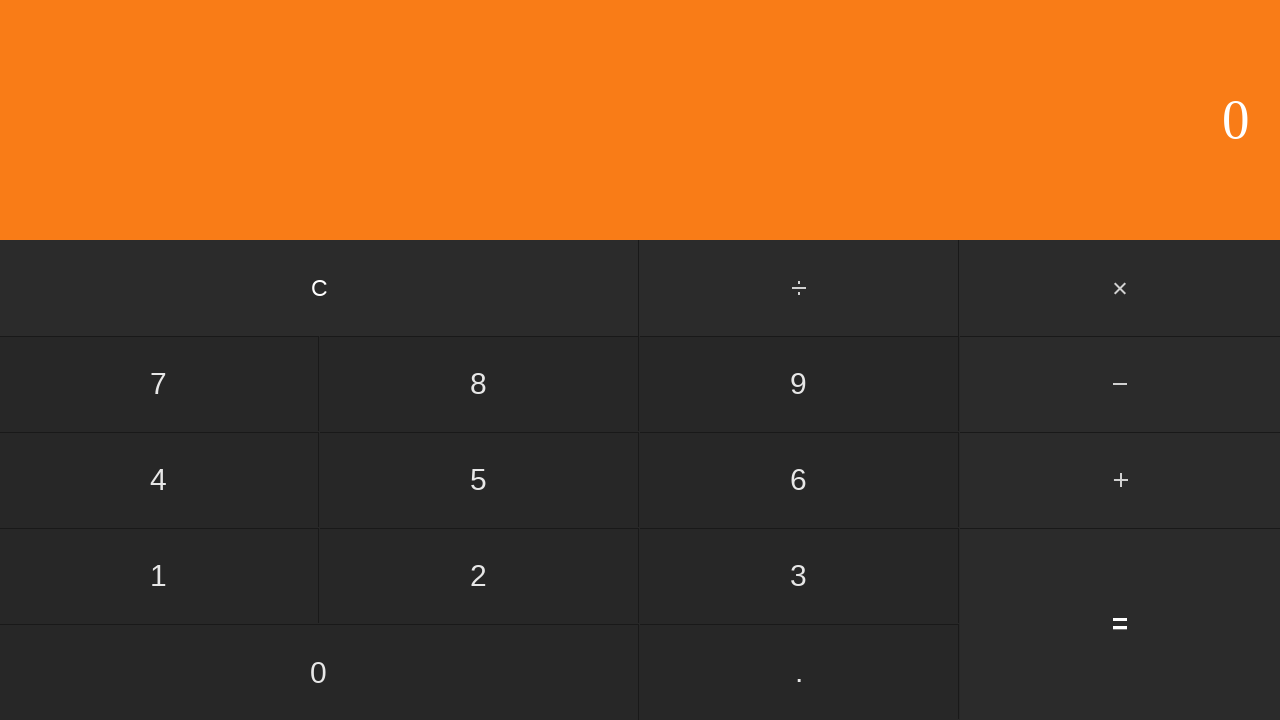

Clicked first number: 1 at (159, 576) on input[value='1']
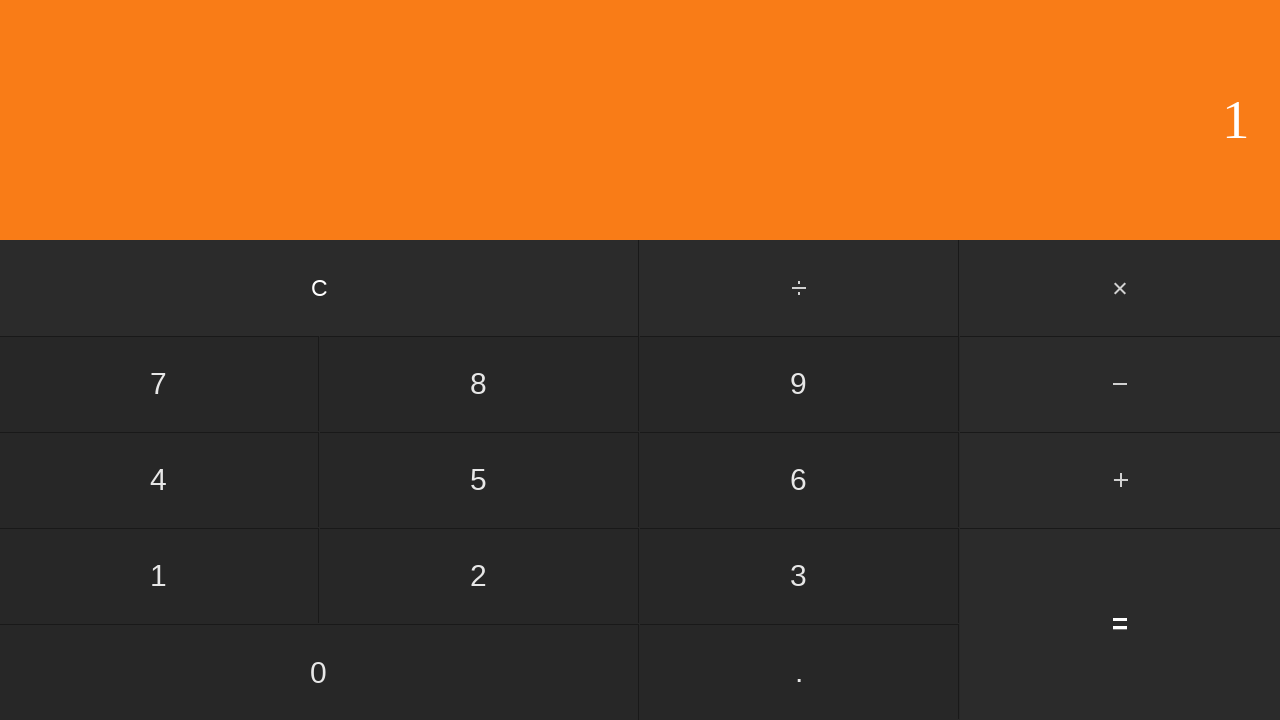

Clicked add button at (1120, 480) on #add
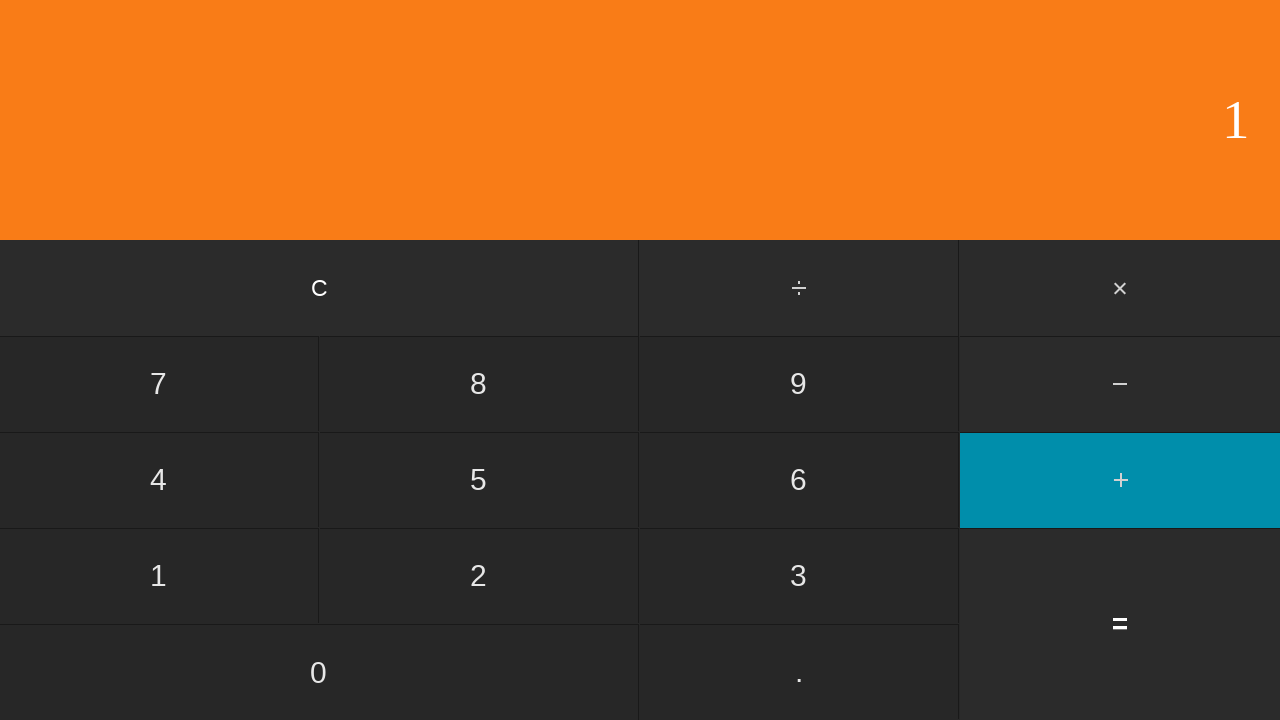

Clicked second number: 6 at (799, 480) on input[value='6']
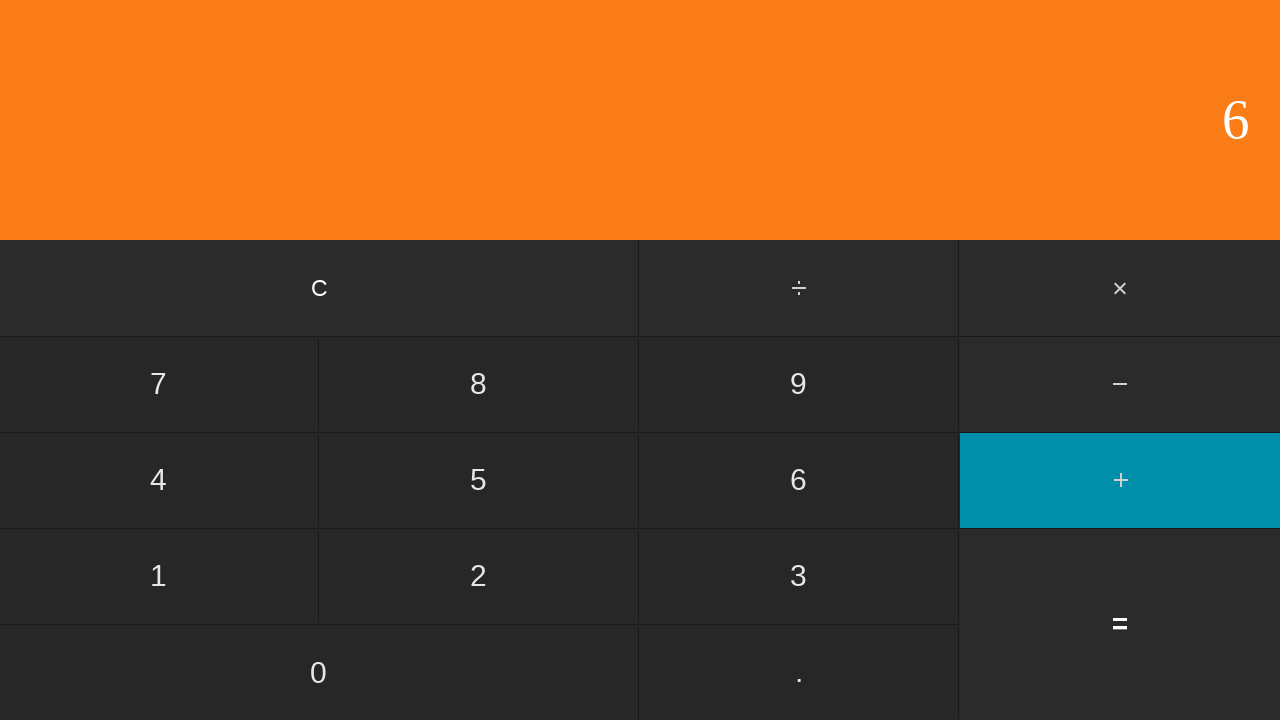

Clicked equals to calculate 1 + 6 at (1120, 624) on input[value='=']
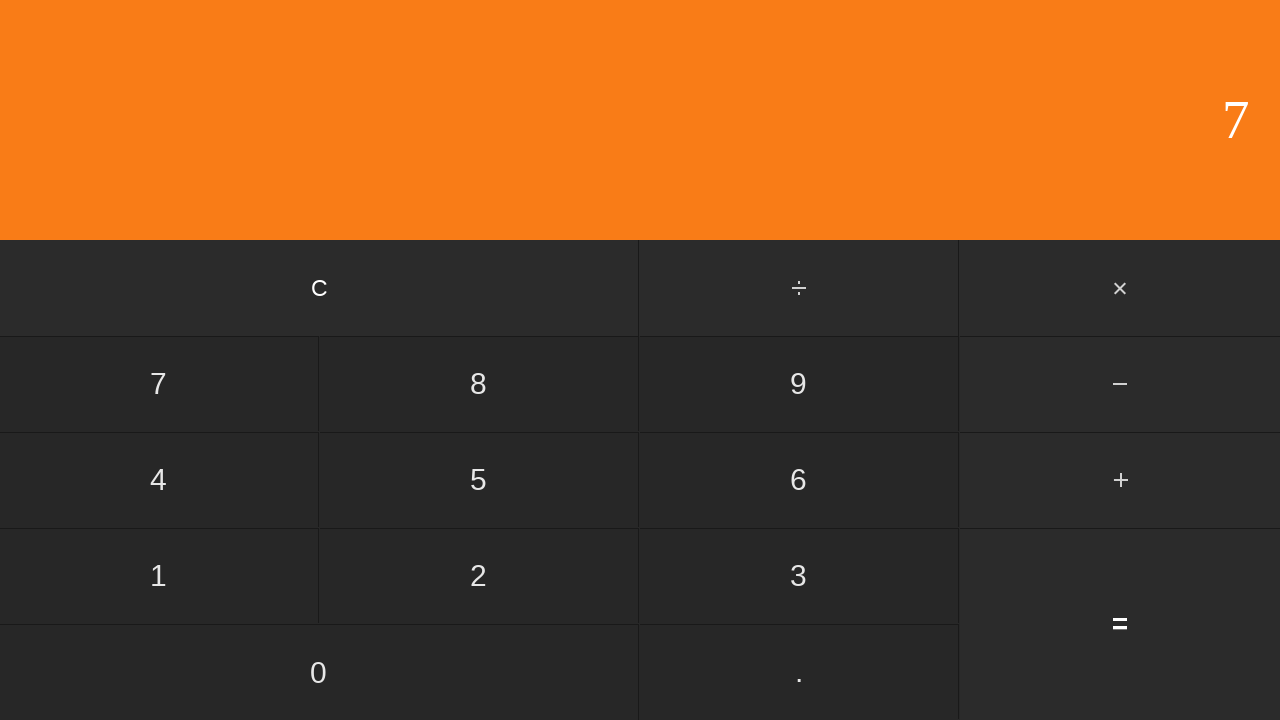

Waited for calculation result
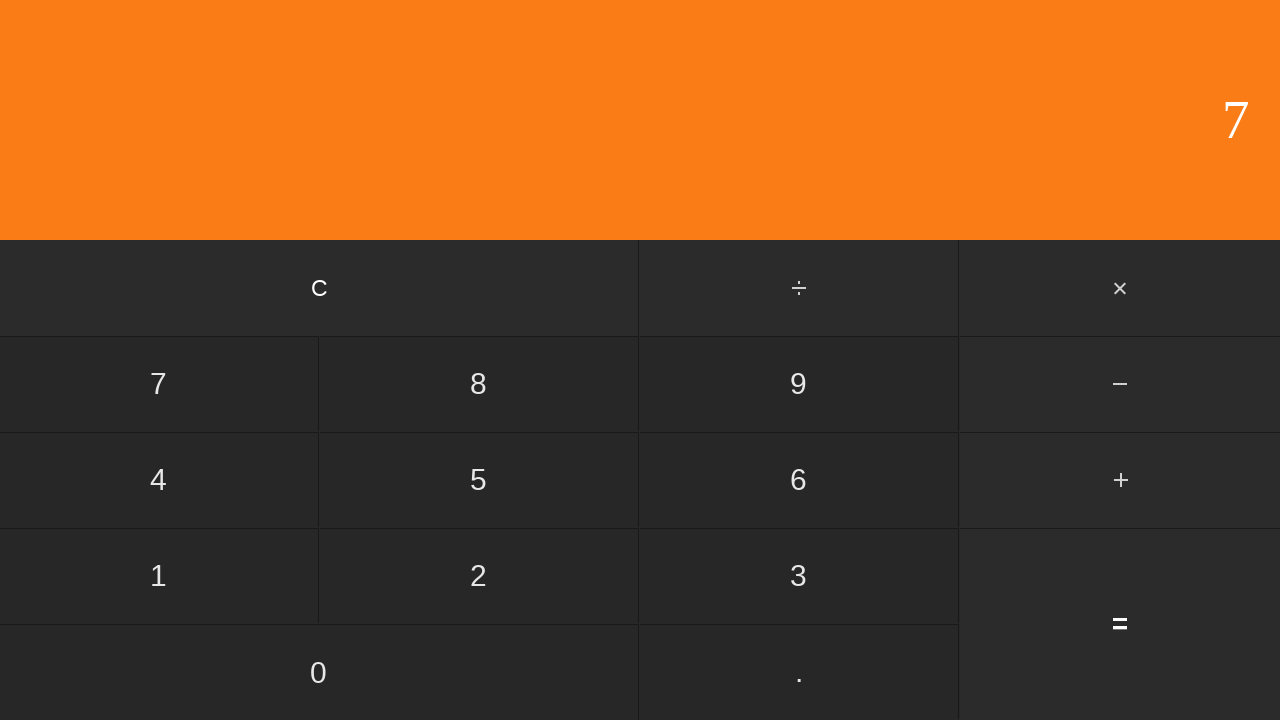

Clicked clear button to reset calculator at (320, 288) on input[value='C']
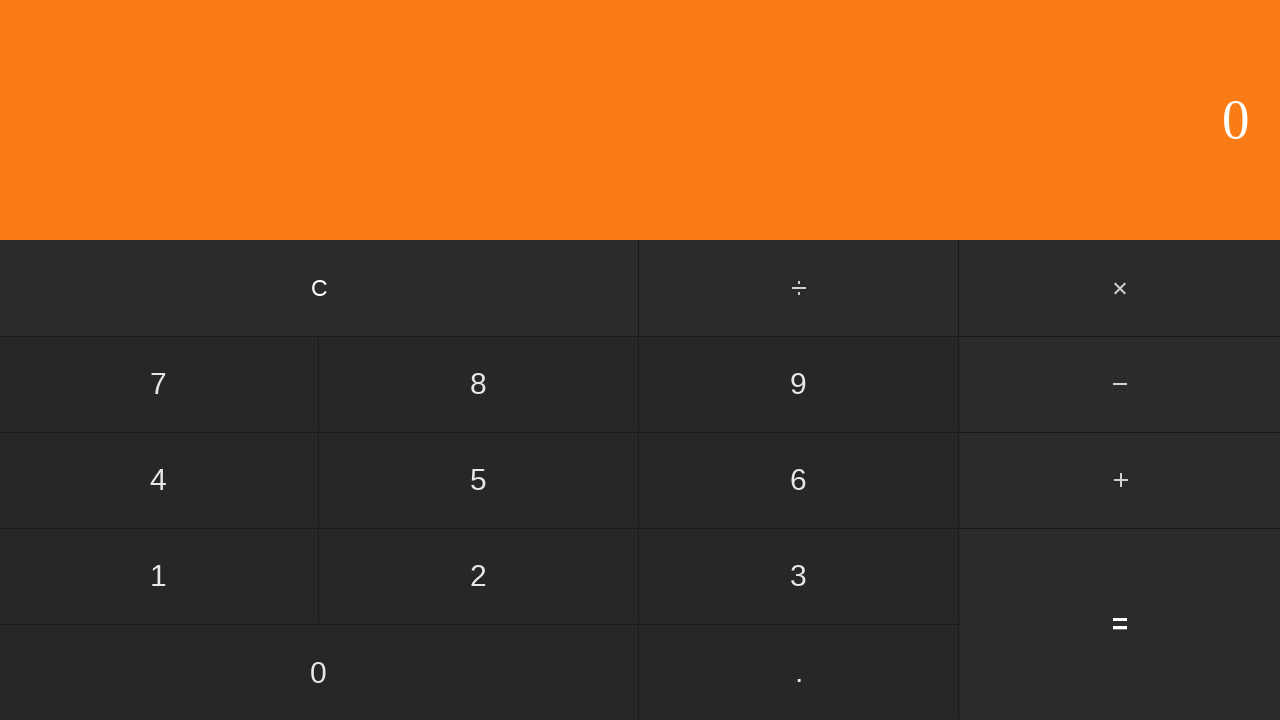

Waited after clearing calculator
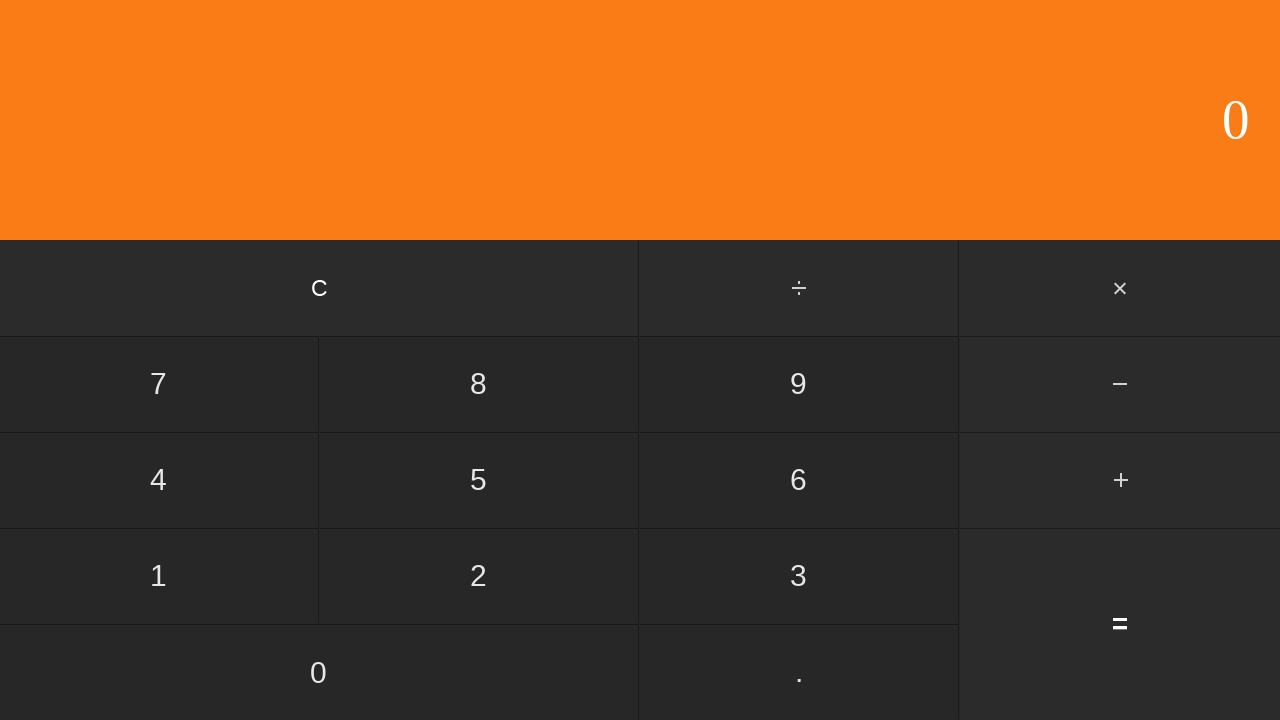

Clicked first number: 1 at (159, 576) on input[value='1']
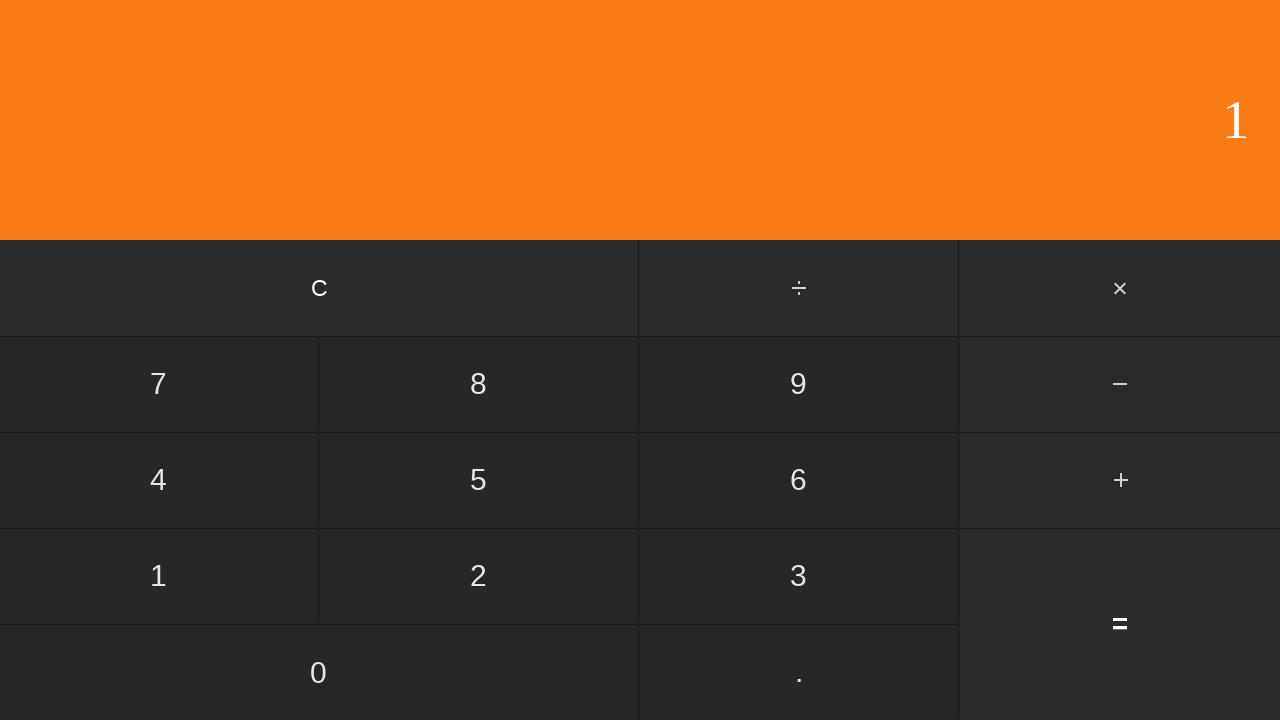

Clicked add button at (1120, 480) on #add
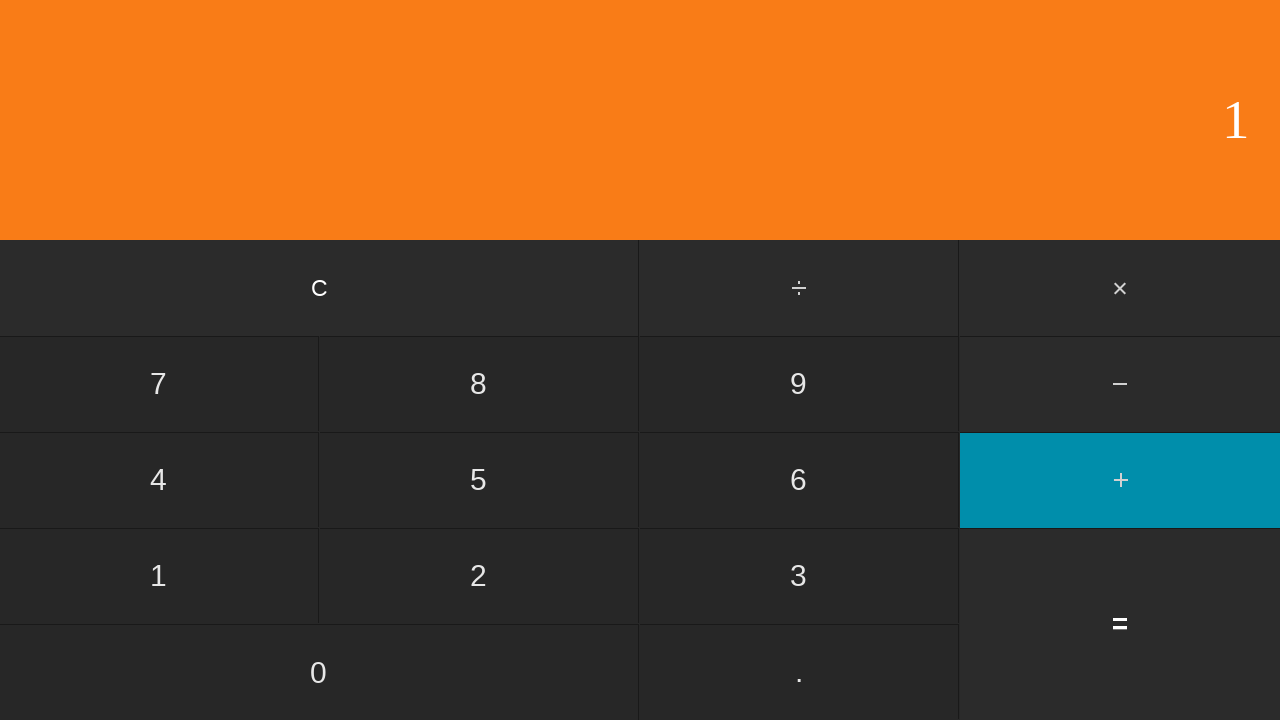

Clicked second number: 7 at (159, 384) on input[value='7']
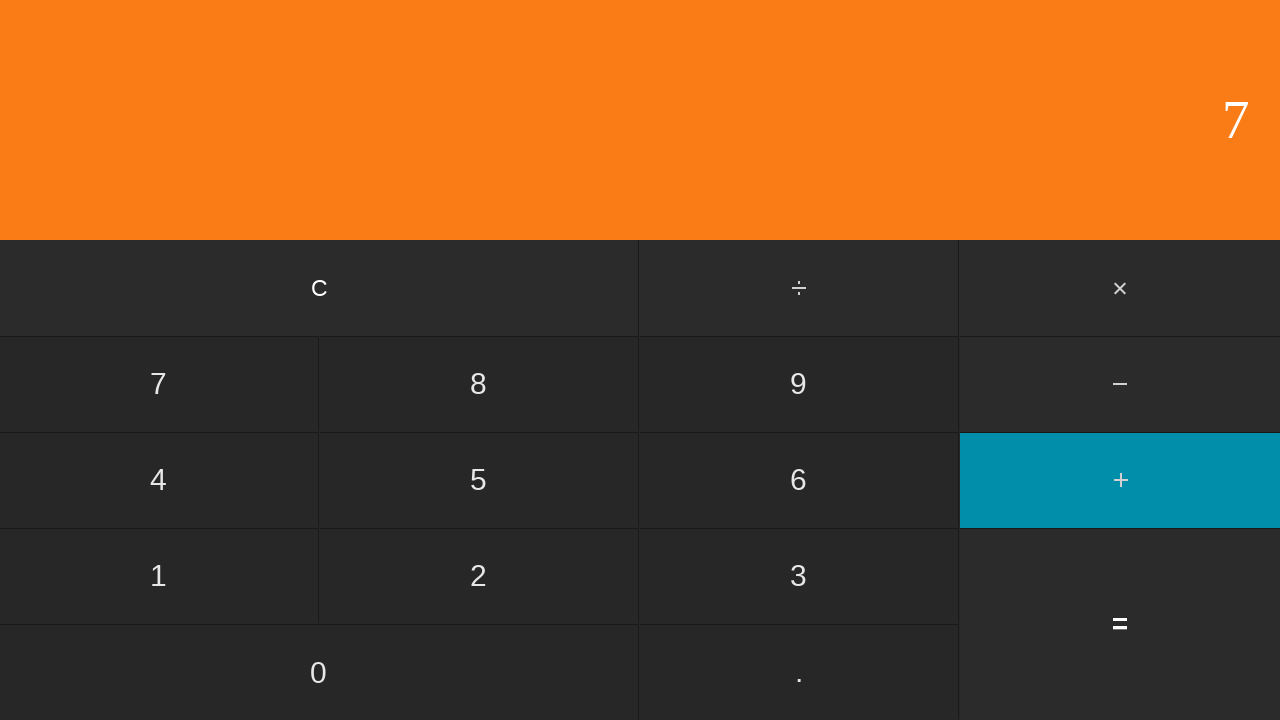

Clicked equals to calculate 1 + 7 at (1120, 624) on input[value='=']
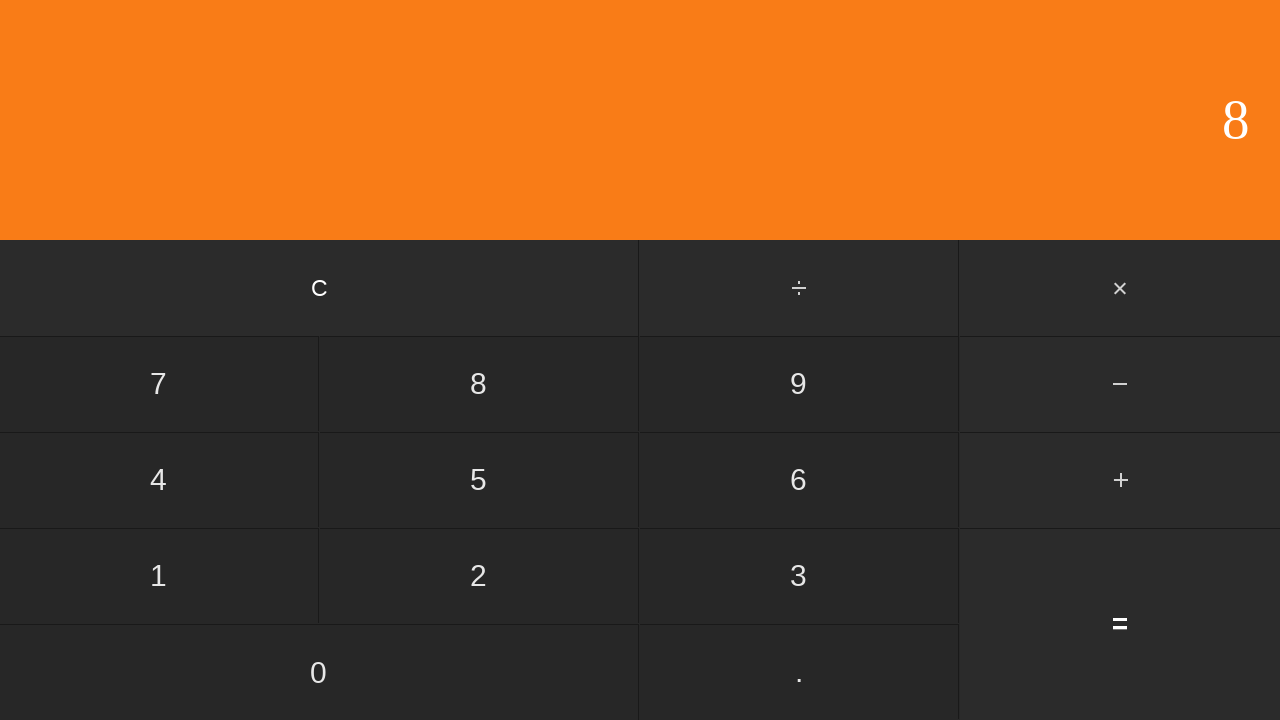

Waited for calculation result
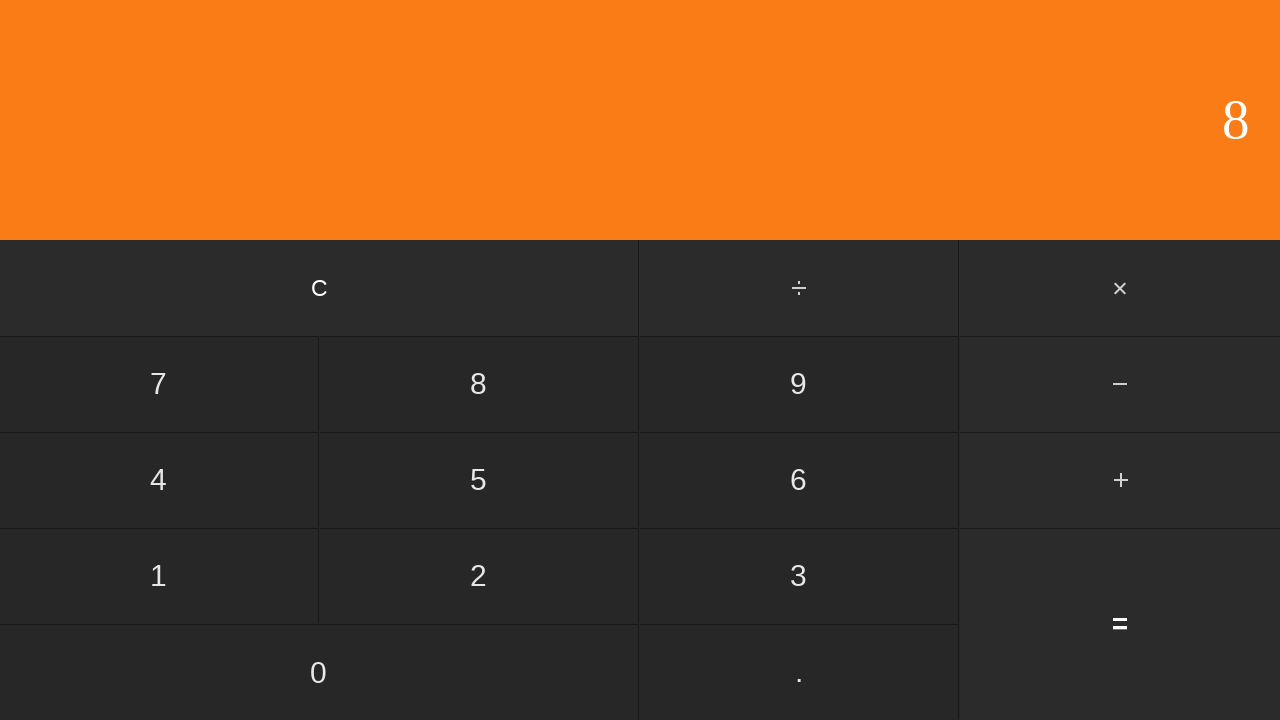

Clicked clear button to reset calculator at (320, 288) on input[value='C']
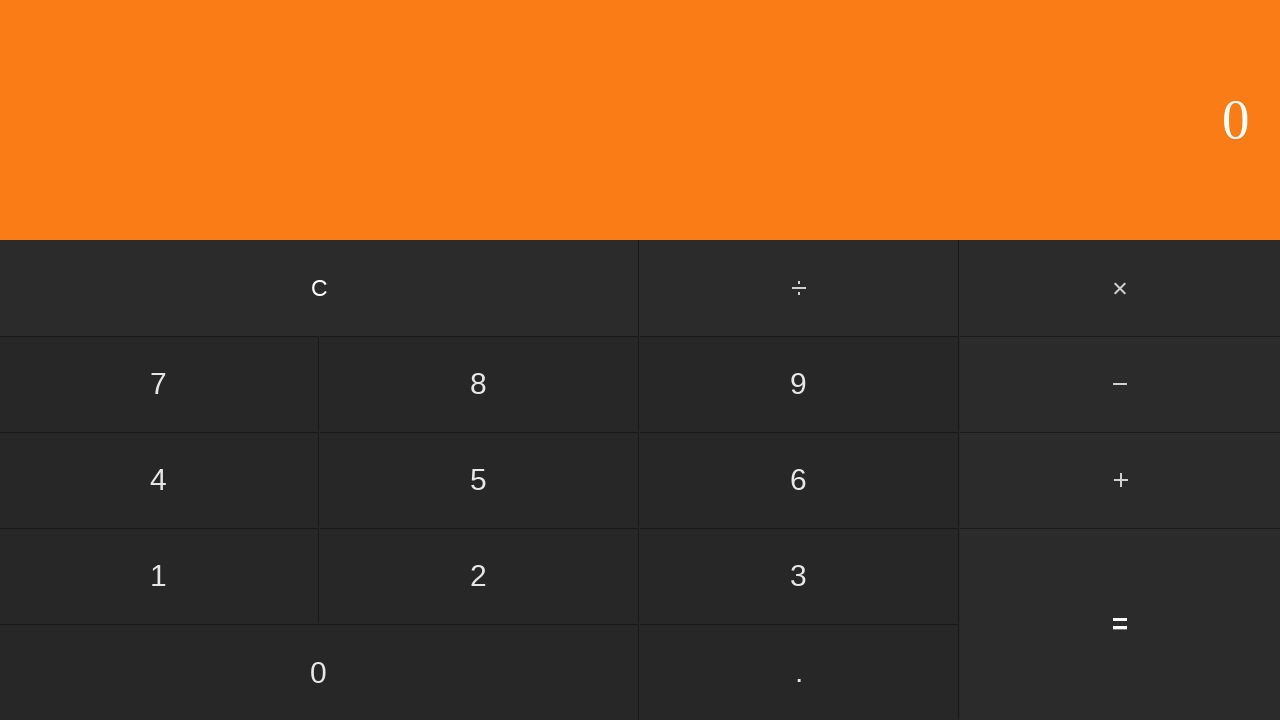

Waited after clearing calculator
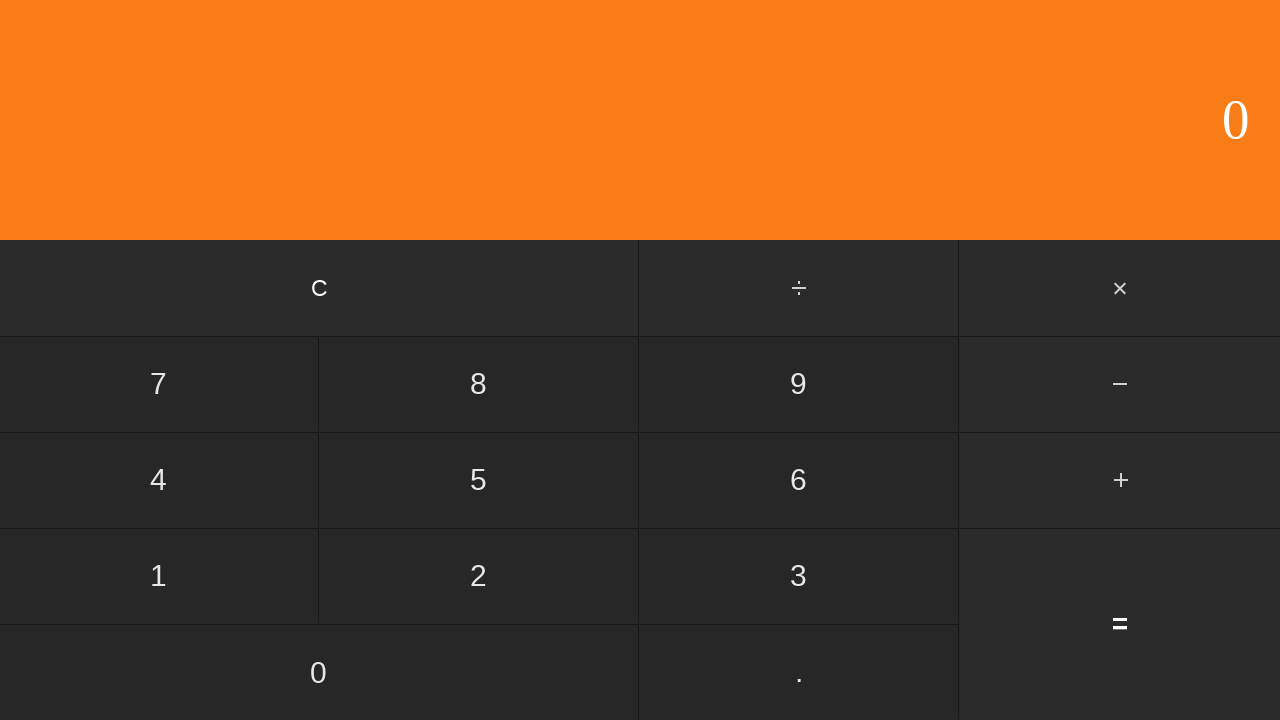

Clicked first number: 1 at (159, 576) on input[value='1']
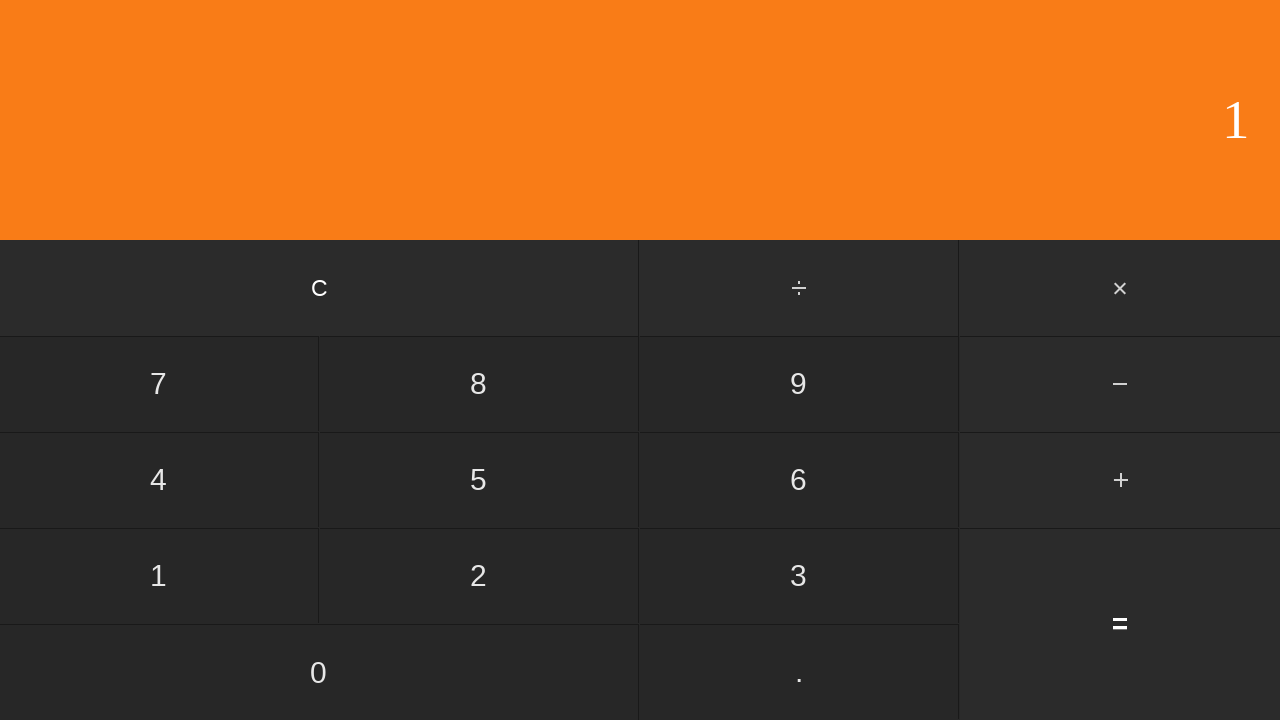

Clicked add button at (1120, 480) on #add
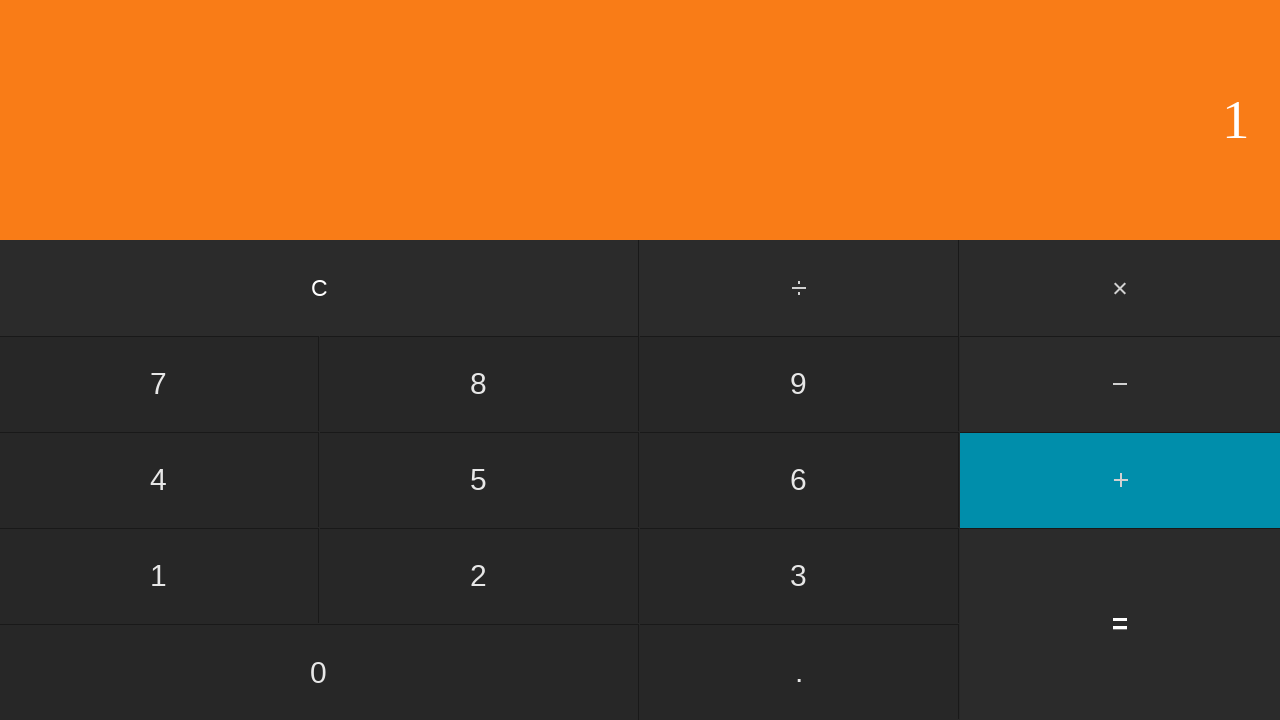

Clicked second number: 8 at (479, 384) on input[value='8']
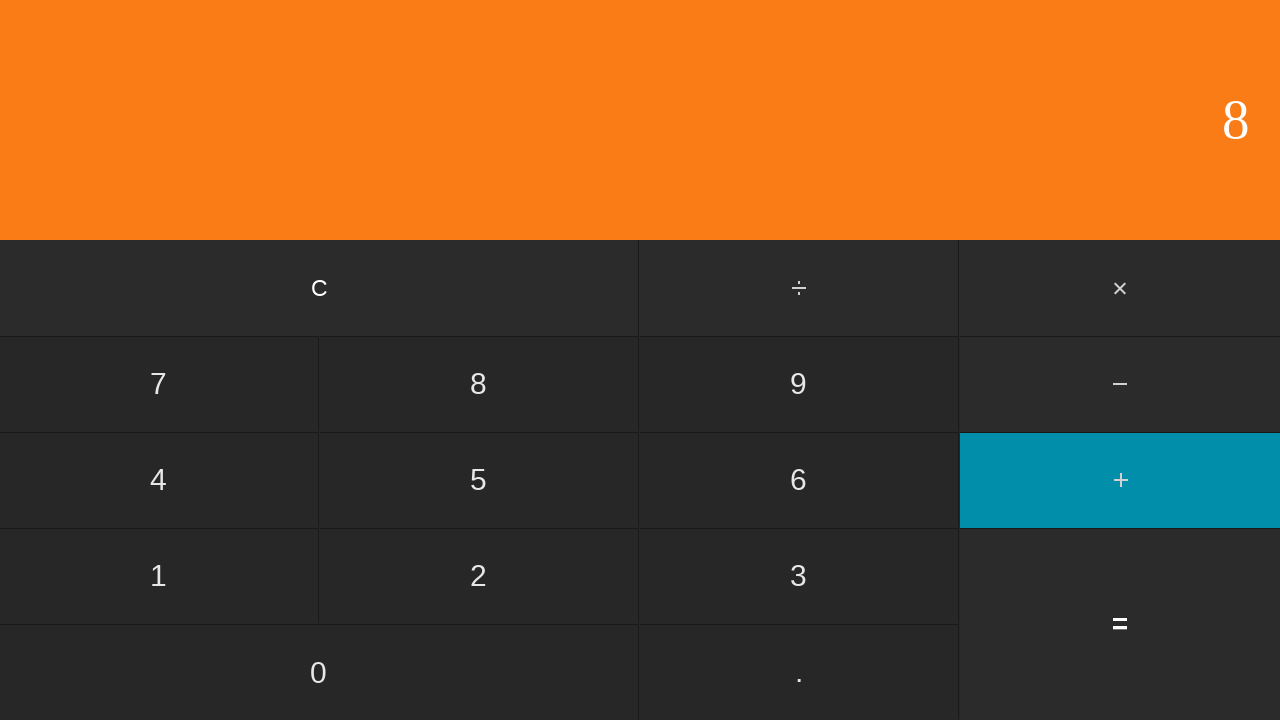

Clicked equals to calculate 1 + 8 at (1120, 624) on input[value='=']
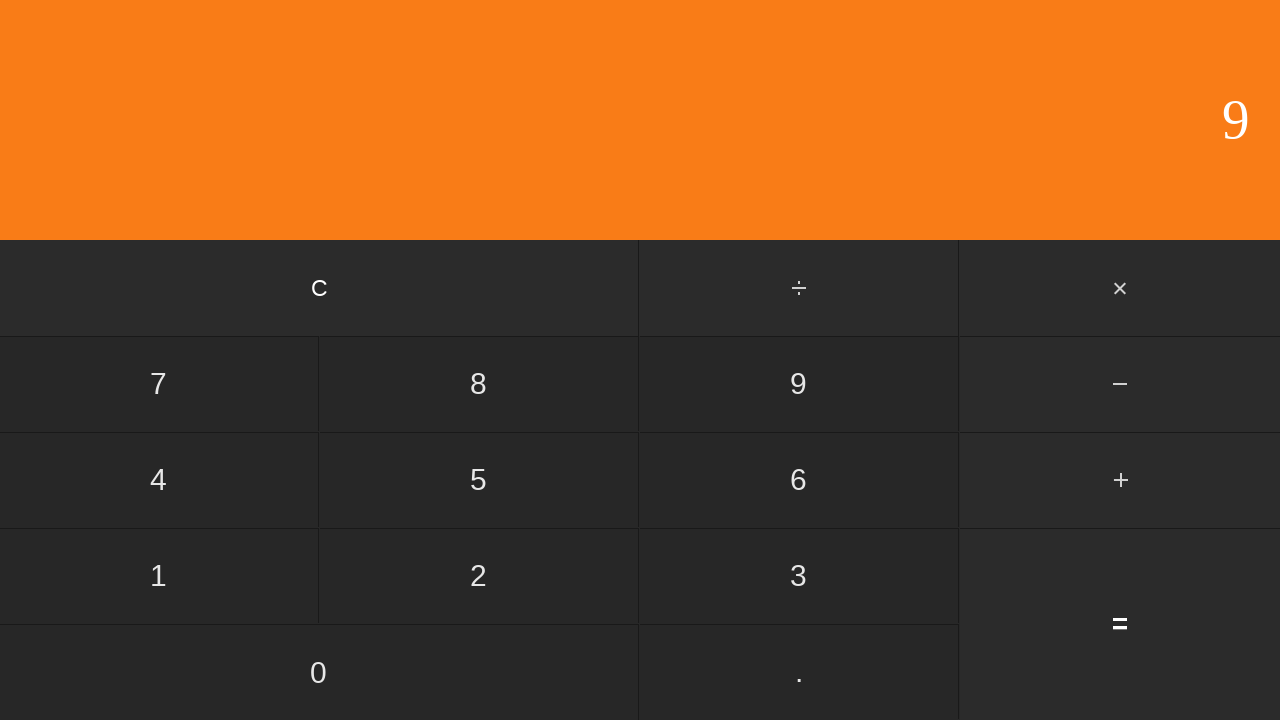

Waited for calculation result
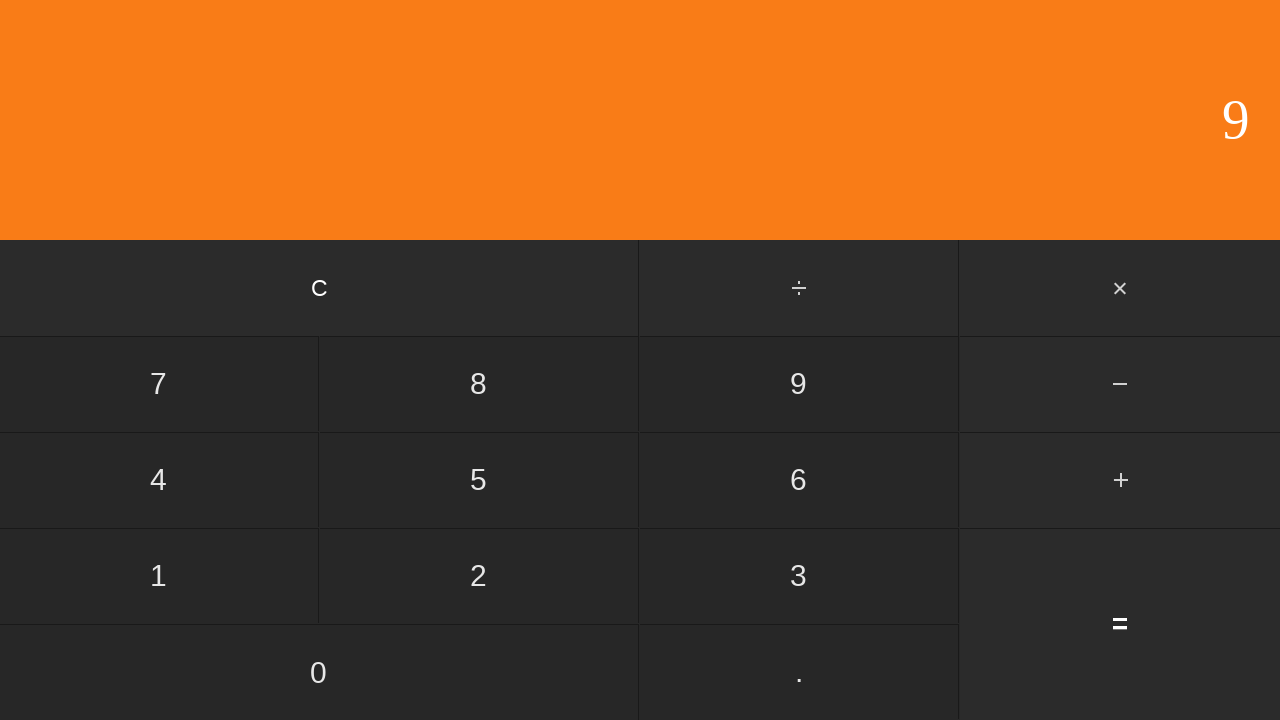

Clicked clear button to reset calculator at (320, 288) on input[value='C']
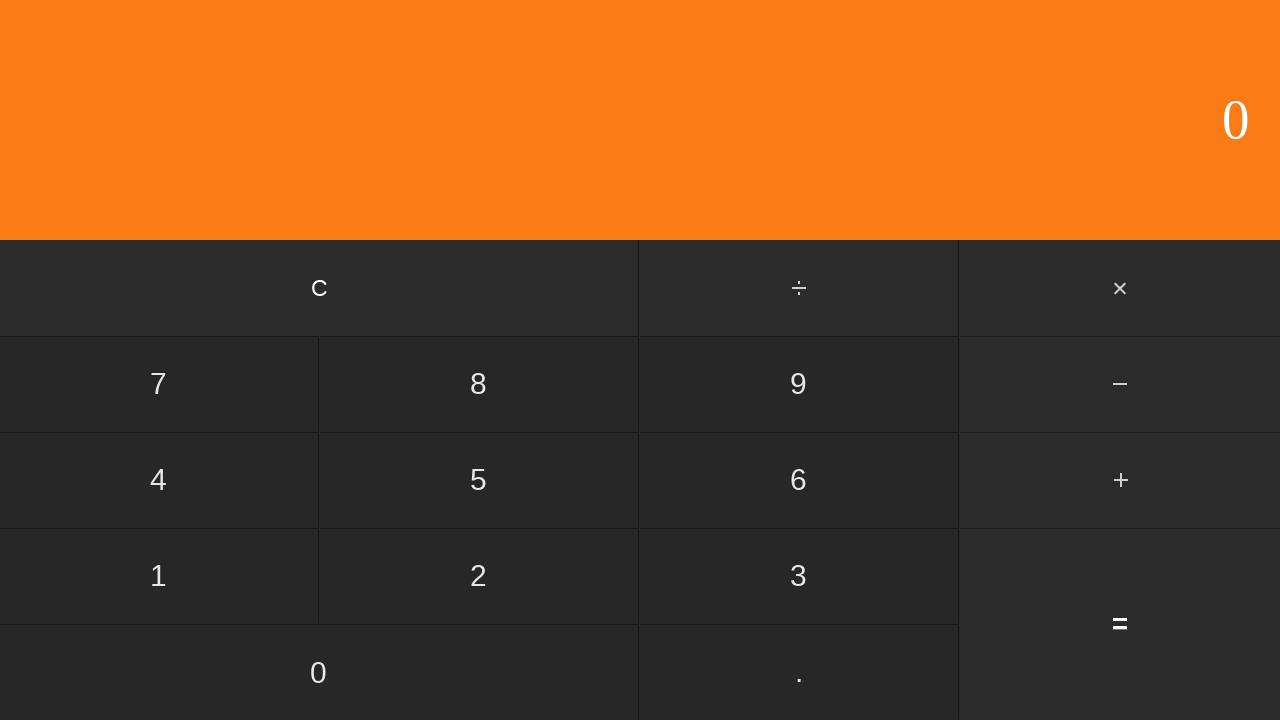

Waited after clearing calculator
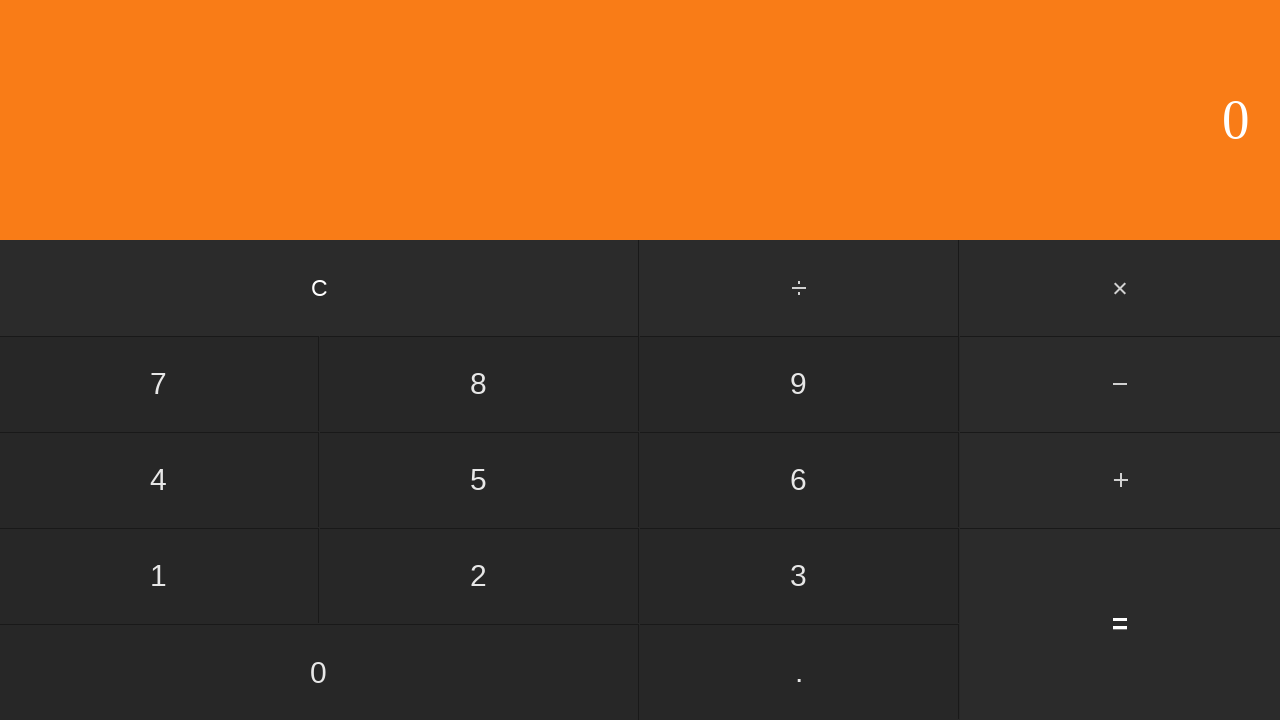

Clicked first number: 1 at (159, 576) on input[value='1']
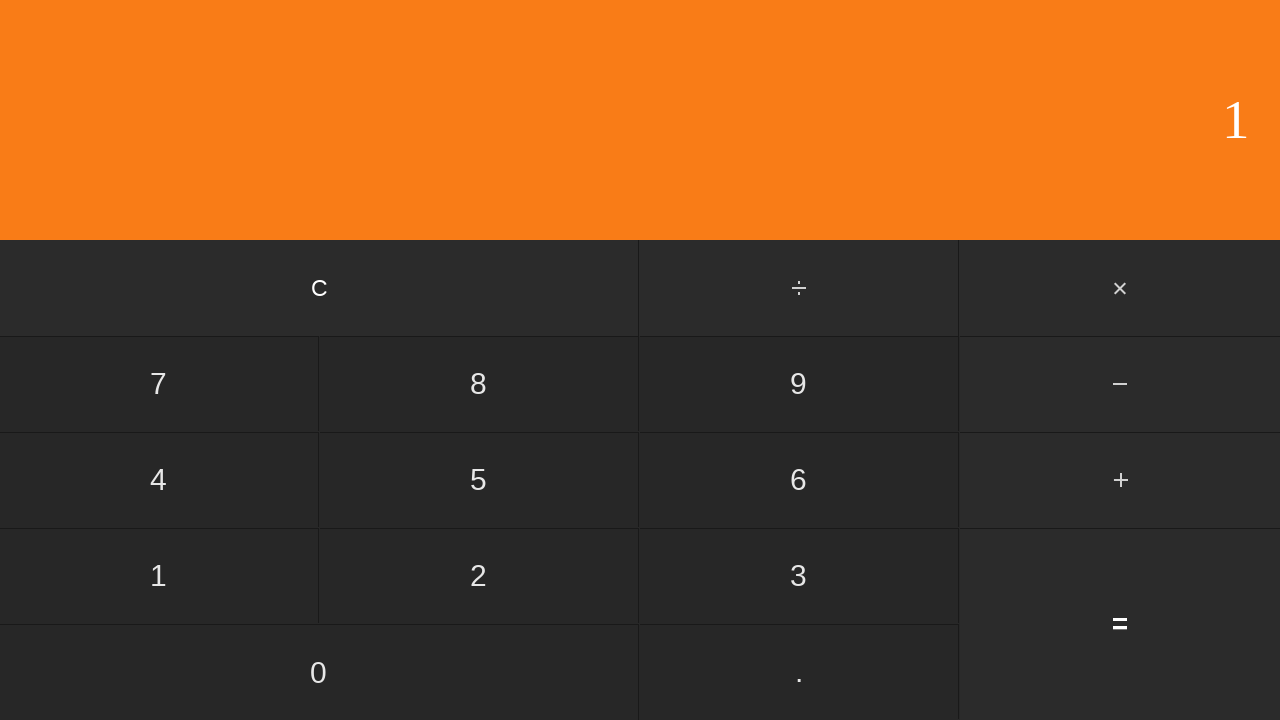

Clicked add button at (1120, 480) on #add
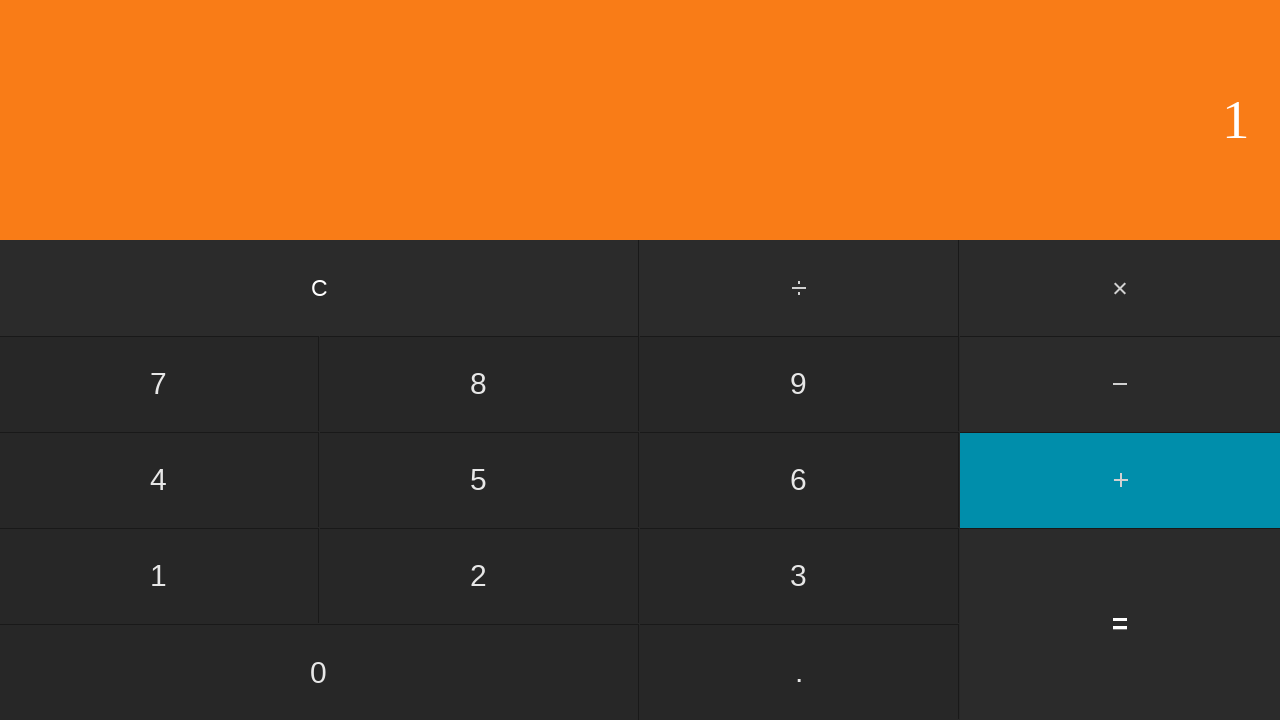

Clicked second number: 9 at (799, 384) on input[value='9']
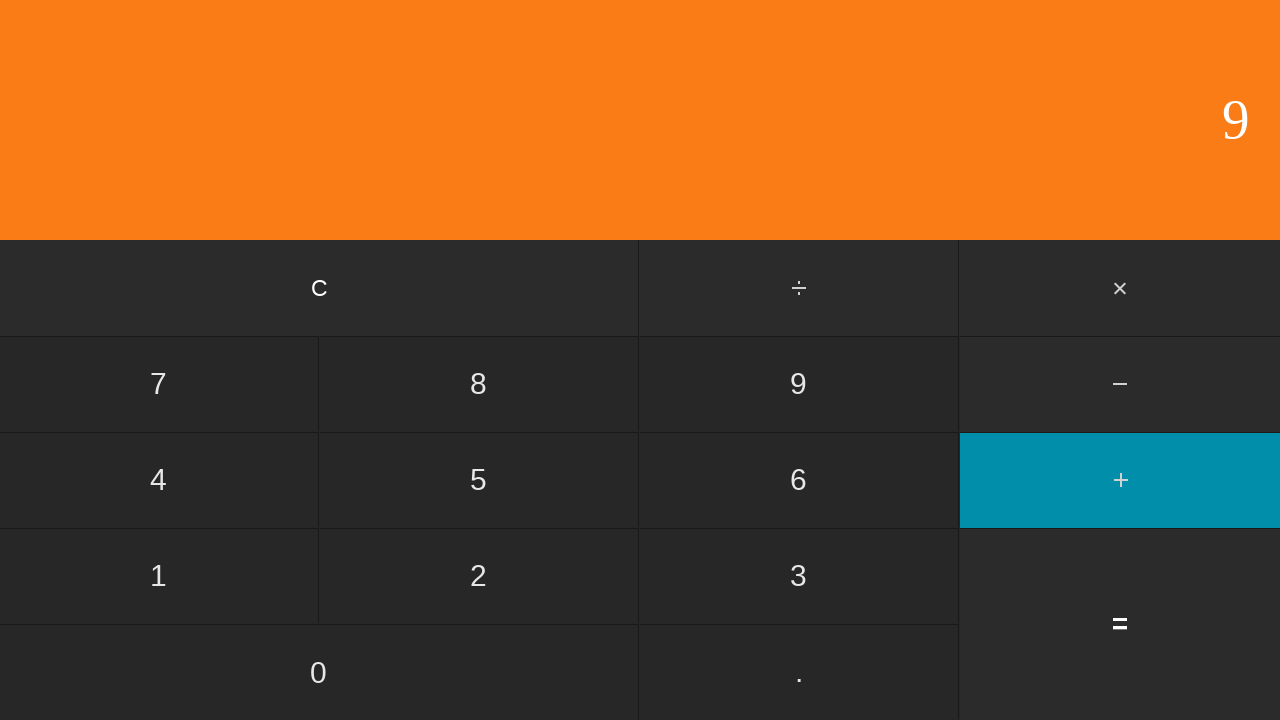

Clicked equals to calculate 1 + 9 at (1120, 624) on input[value='=']
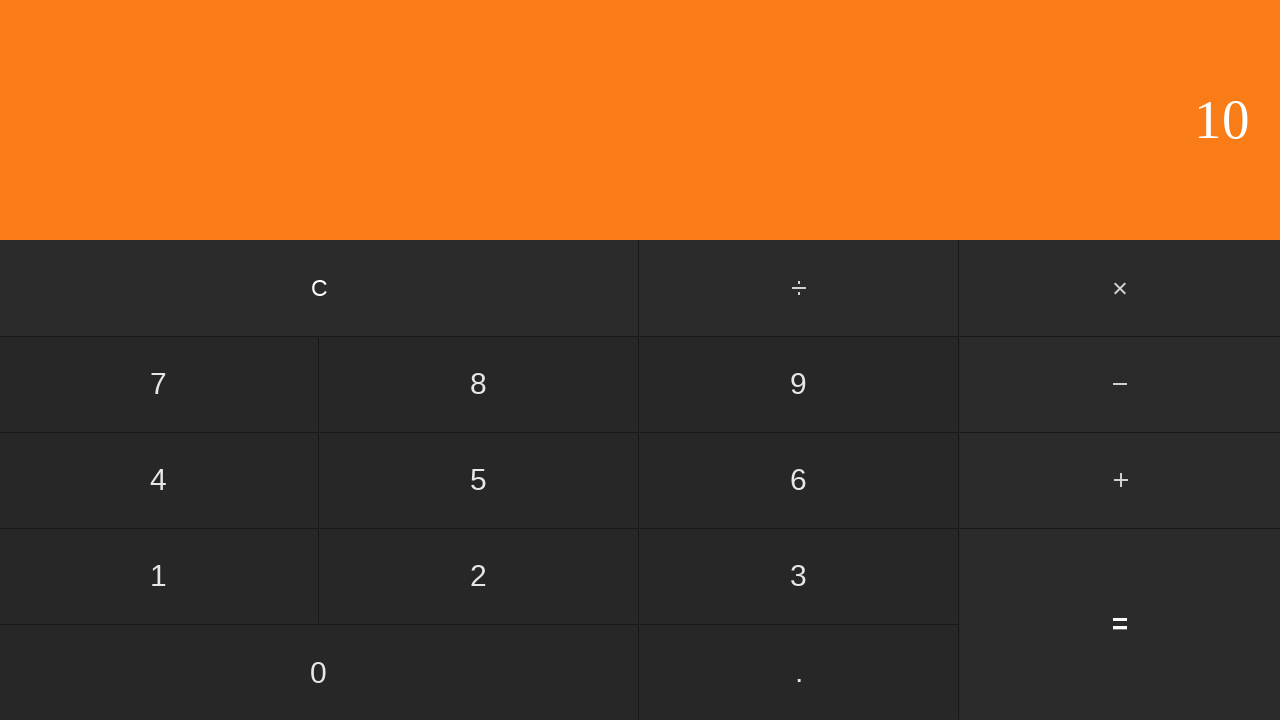

Waited for calculation result
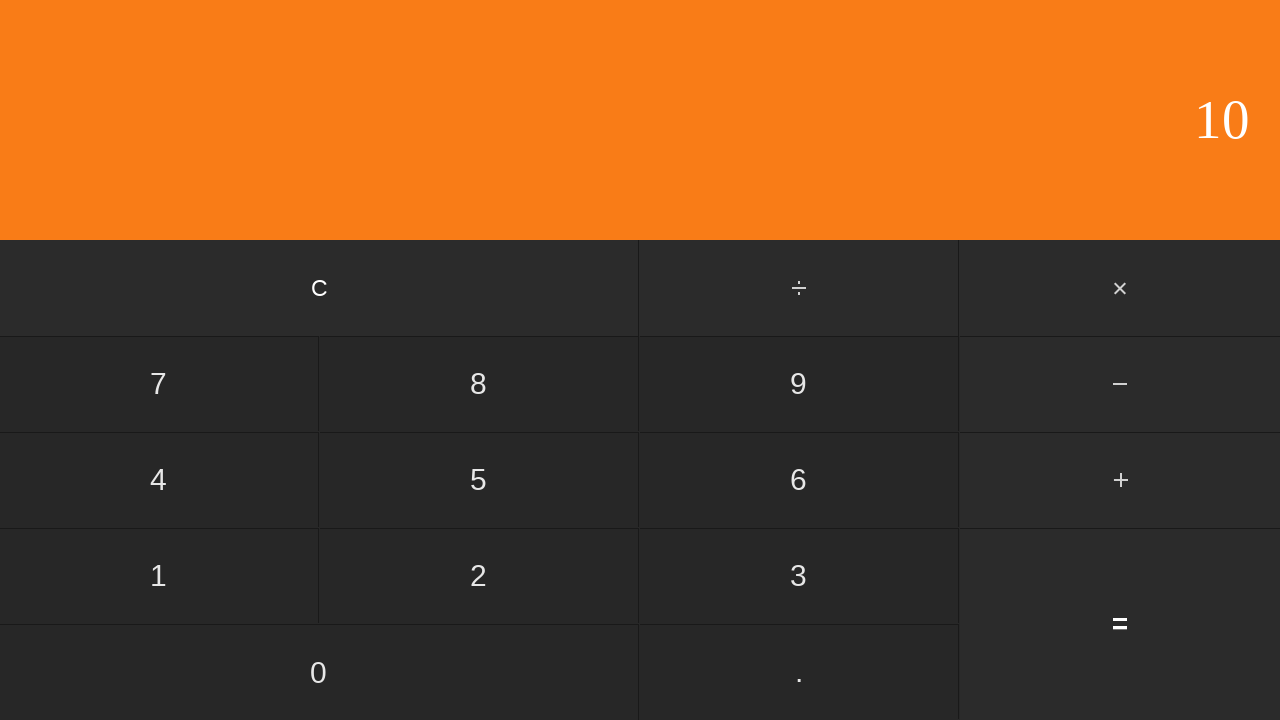

Clicked clear button to reset calculator at (320, 288) on input[value='C']
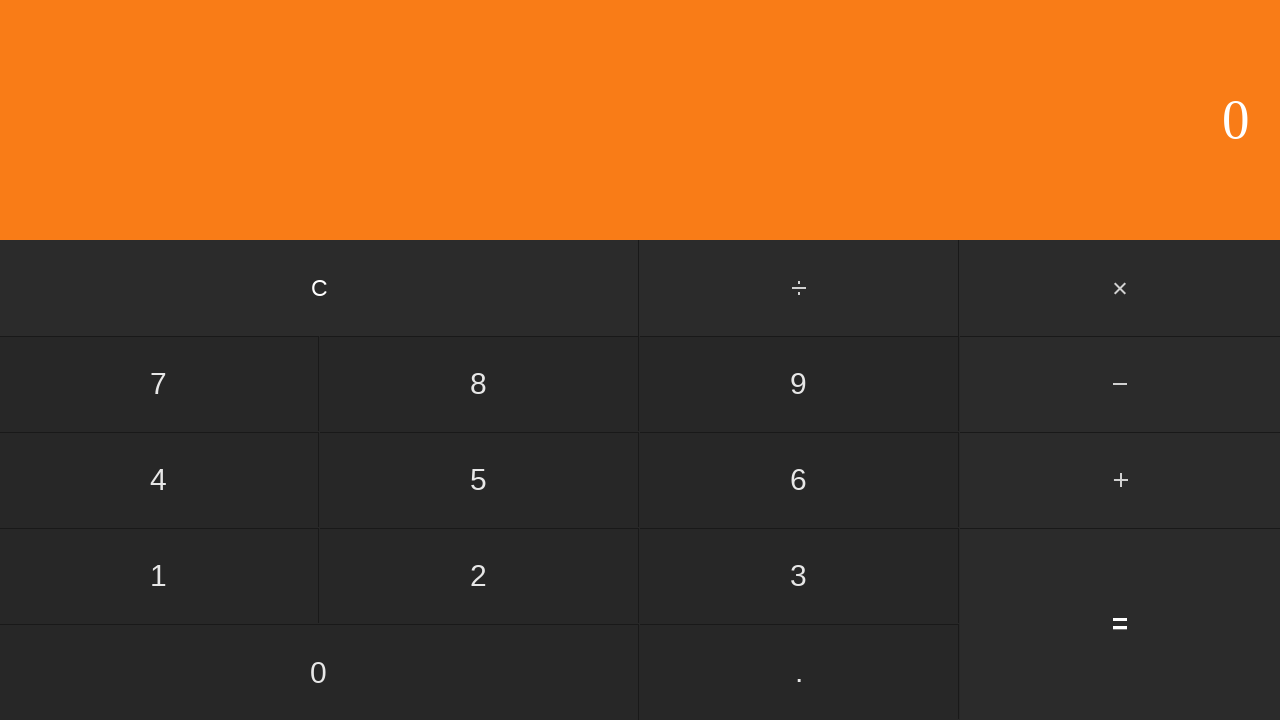

Waited after clearing calculator
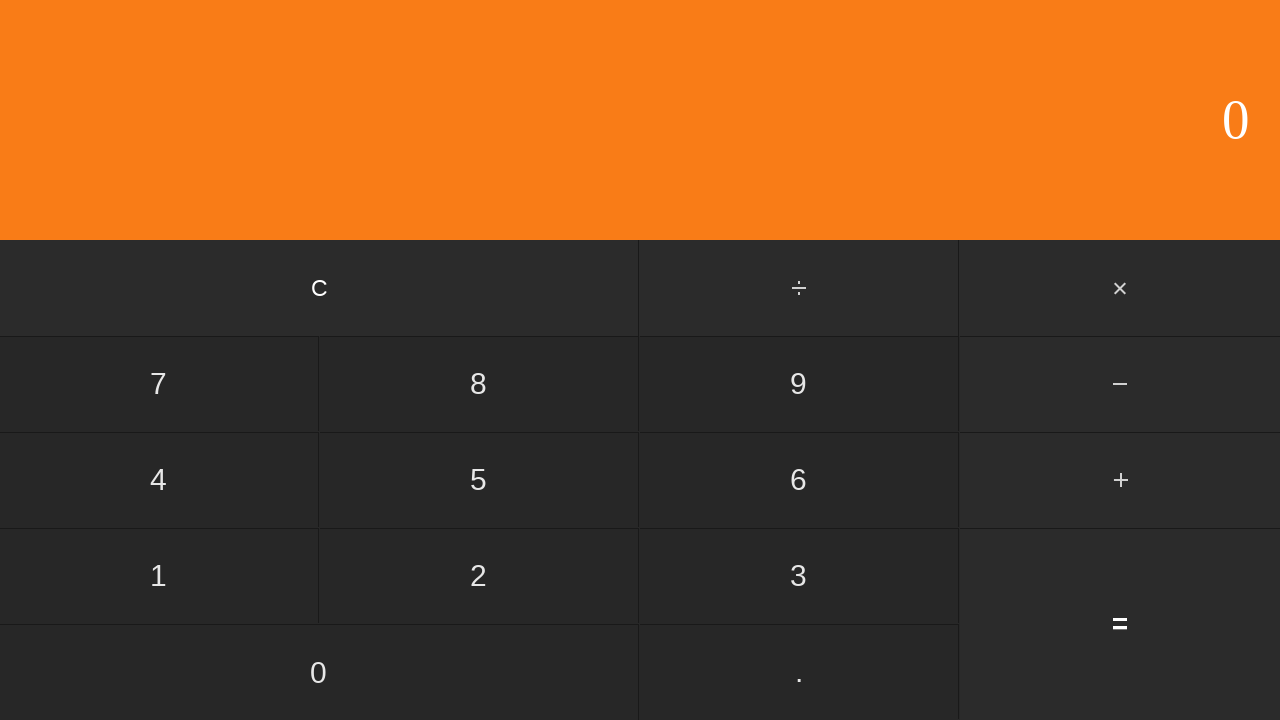

Clicked first number: 2 at (479, 576) on input[value='2']
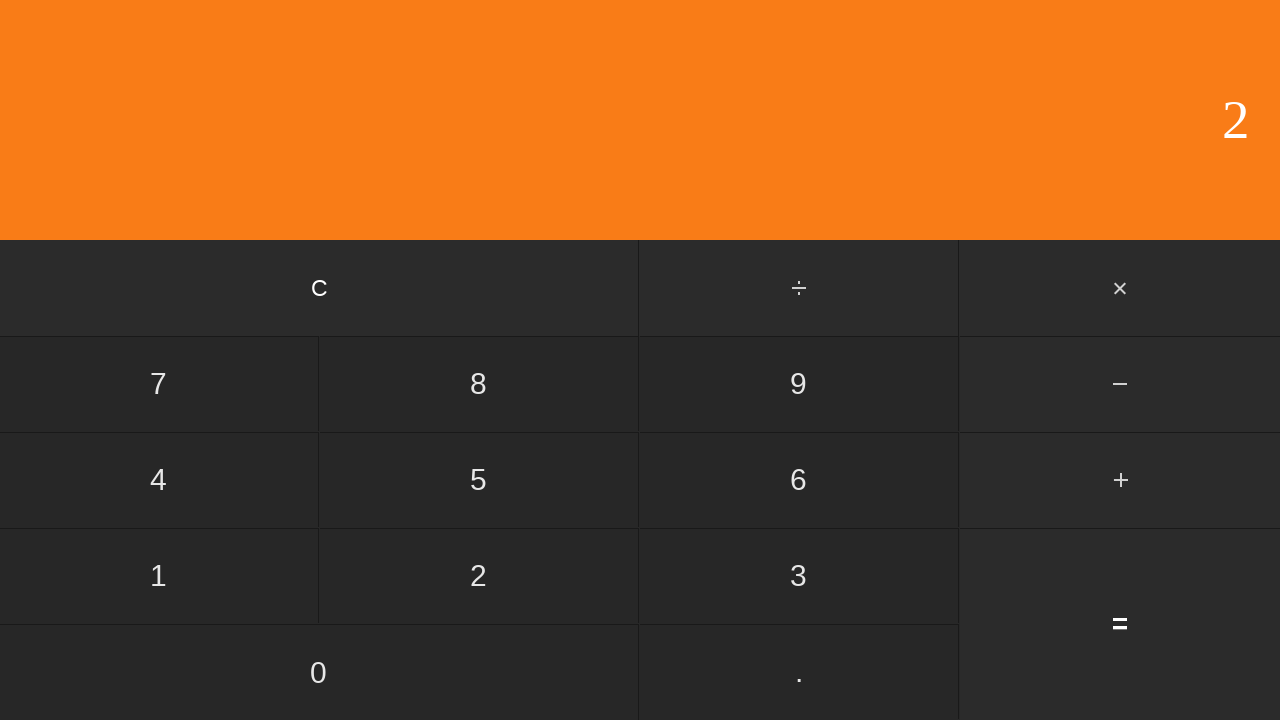

Clicked add button at (1120, 480) on #add
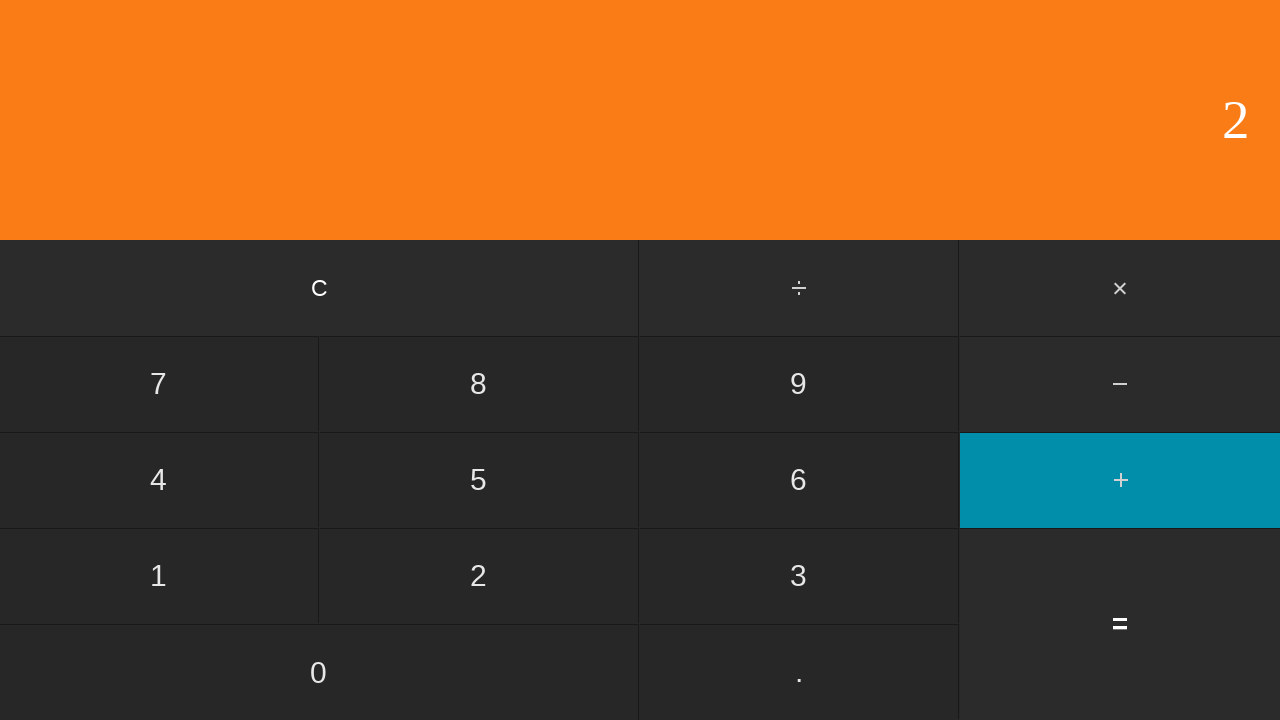

Clicked second number: 0 at (319, 672) on input[value='0']
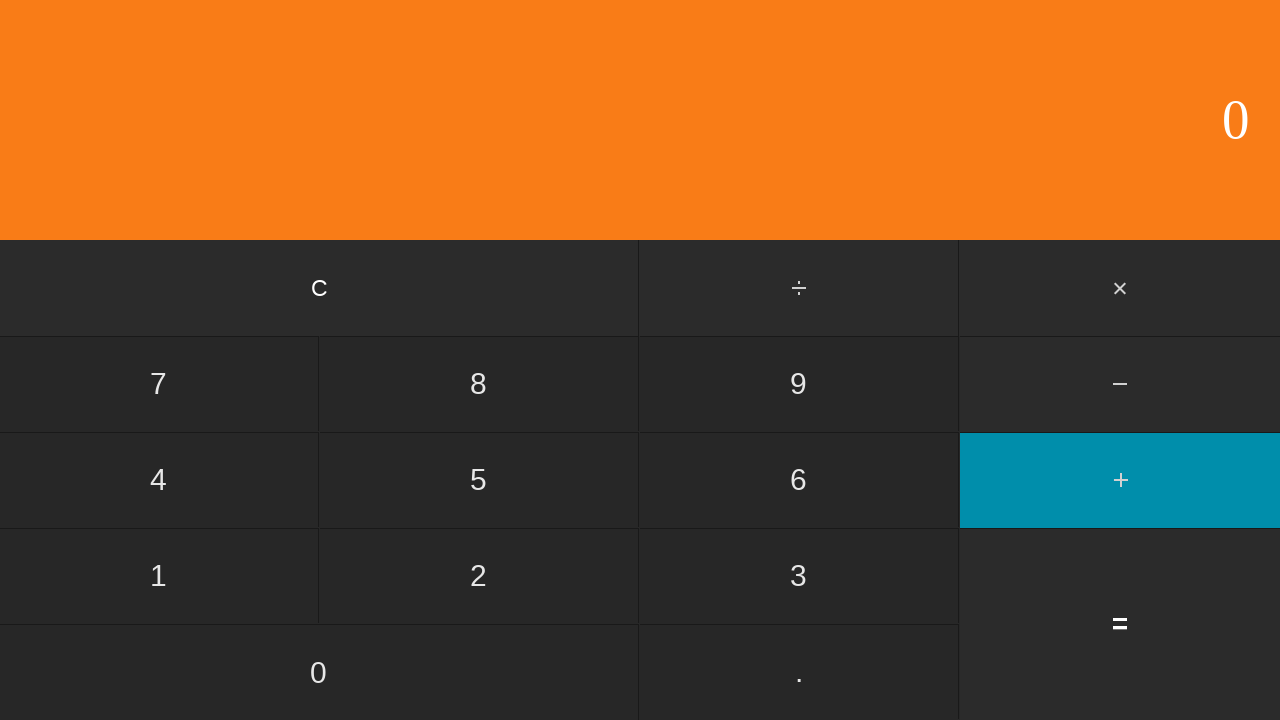

Clicked equals to calculate 2 + 0 at (1120, 624) on input[value='=']
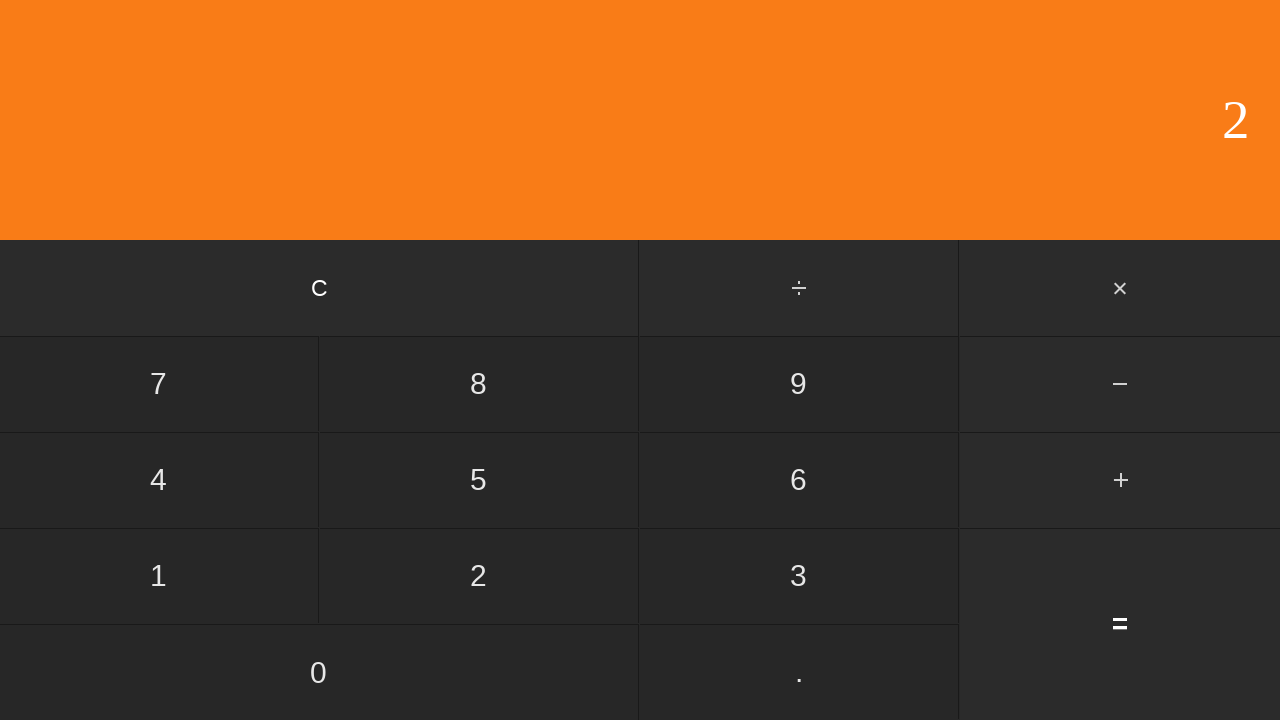

Waited for calculation result
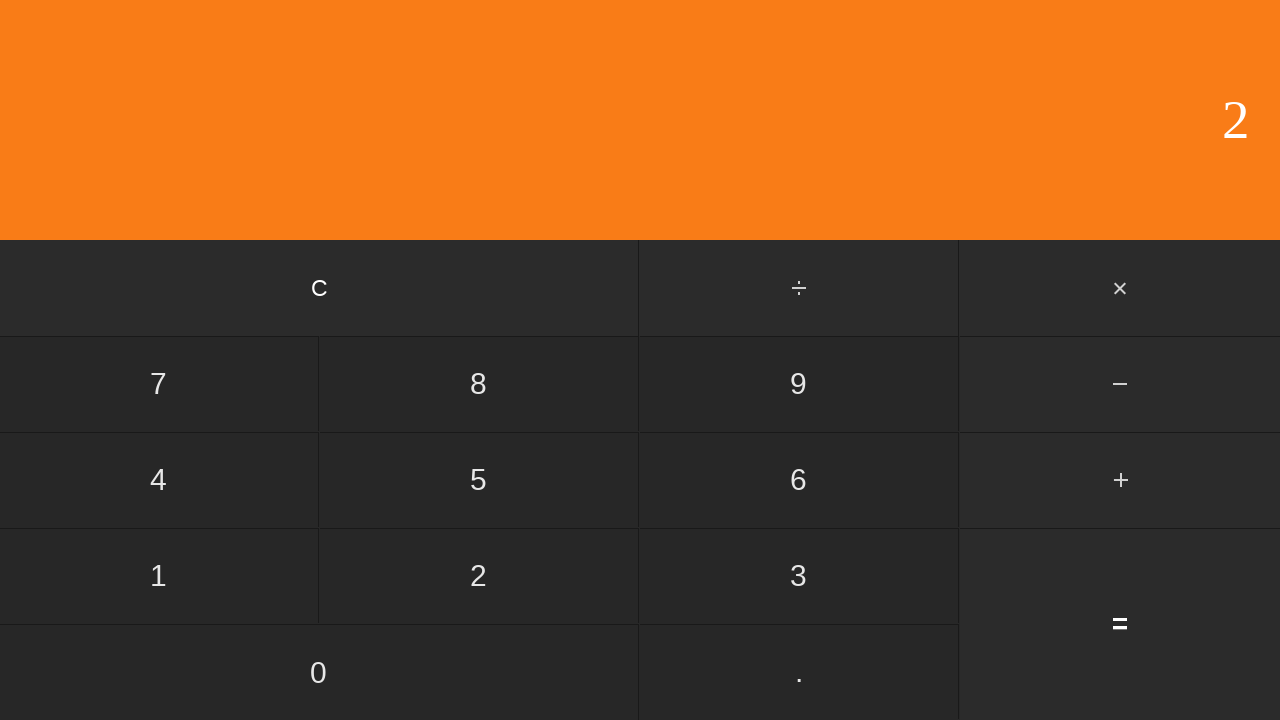

Clicked clear button to reset calculator at (320, 288) on input[value='C']
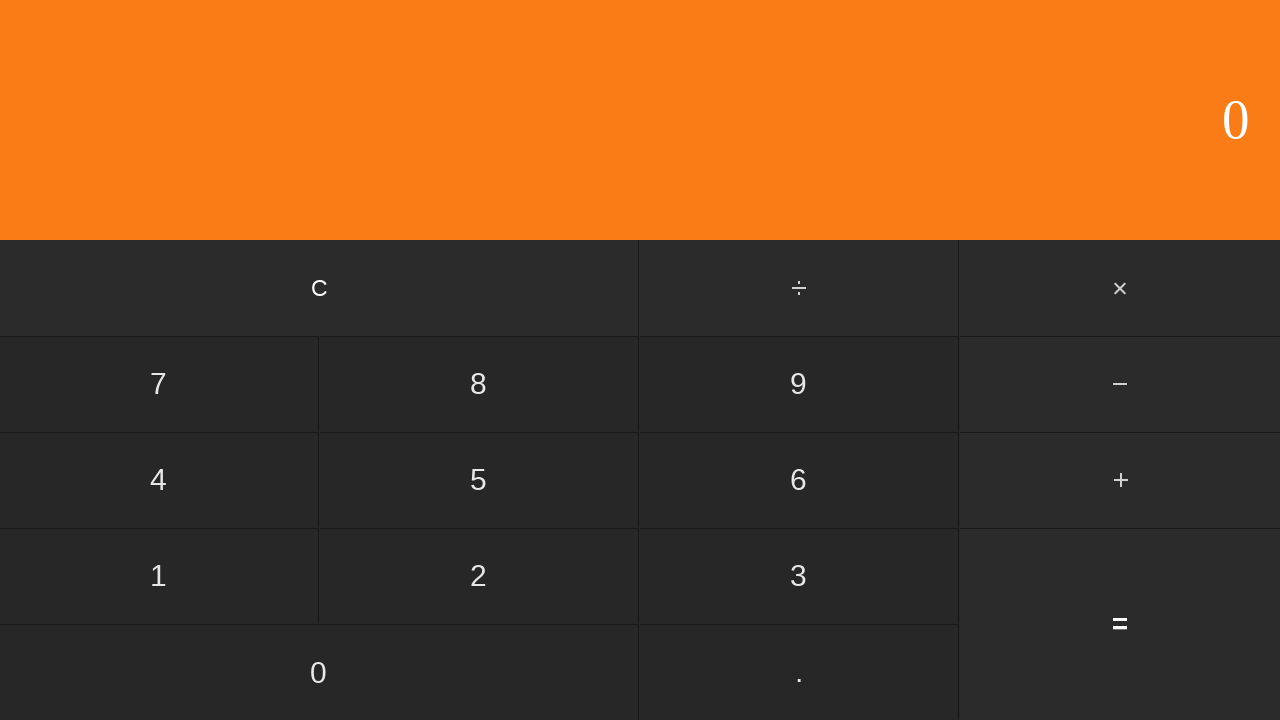

Waited after clearing calculator
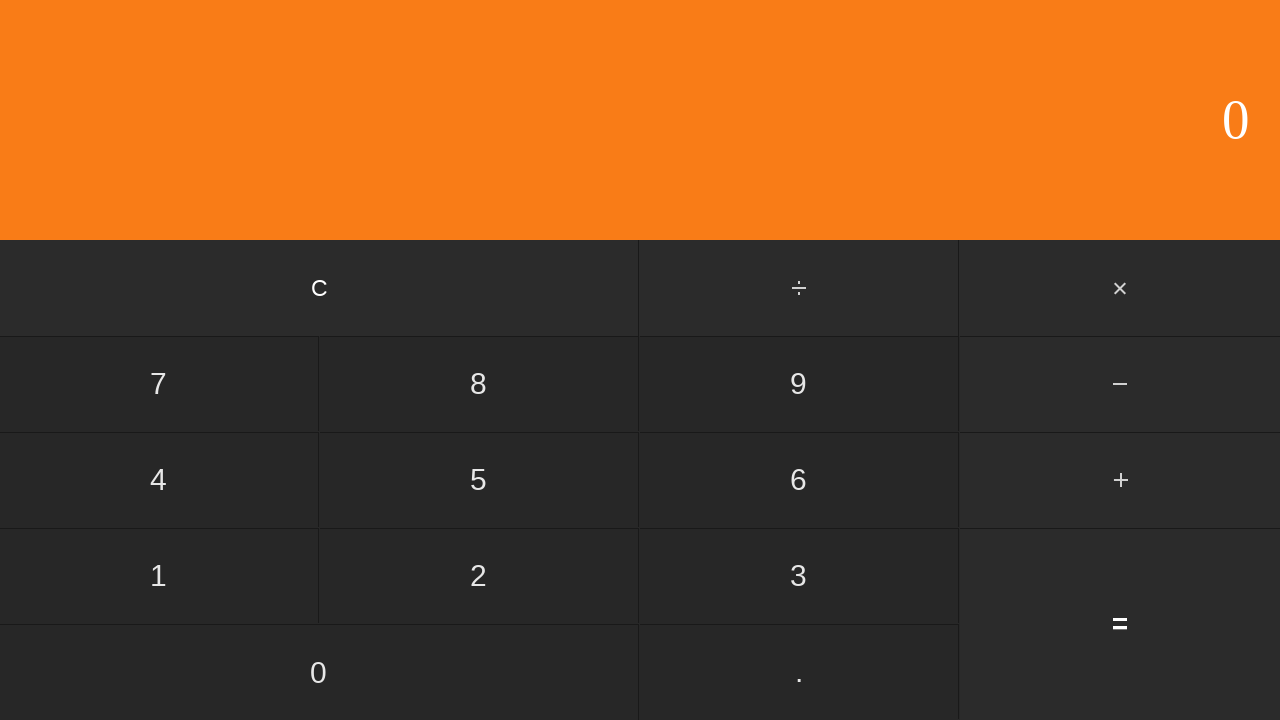

Clicked first number: 2 at (479, 576) on input[value='2']
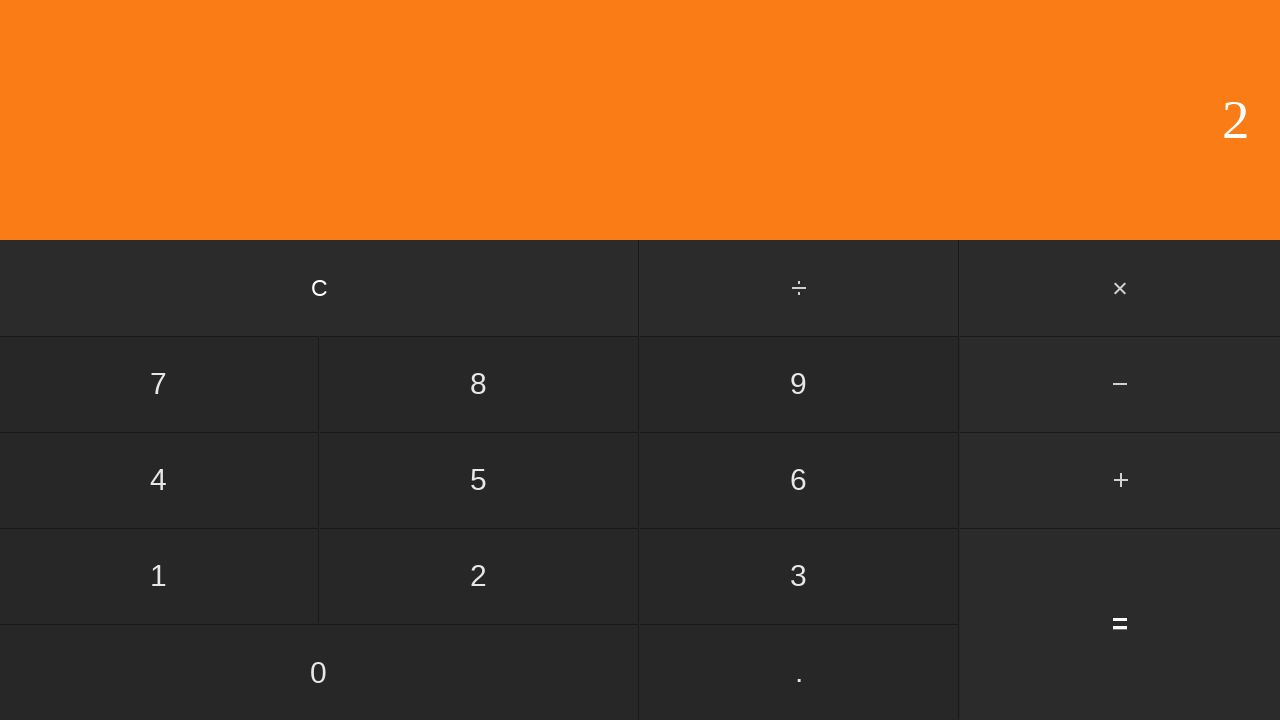

Clicked add button at (1120, 480) on #add
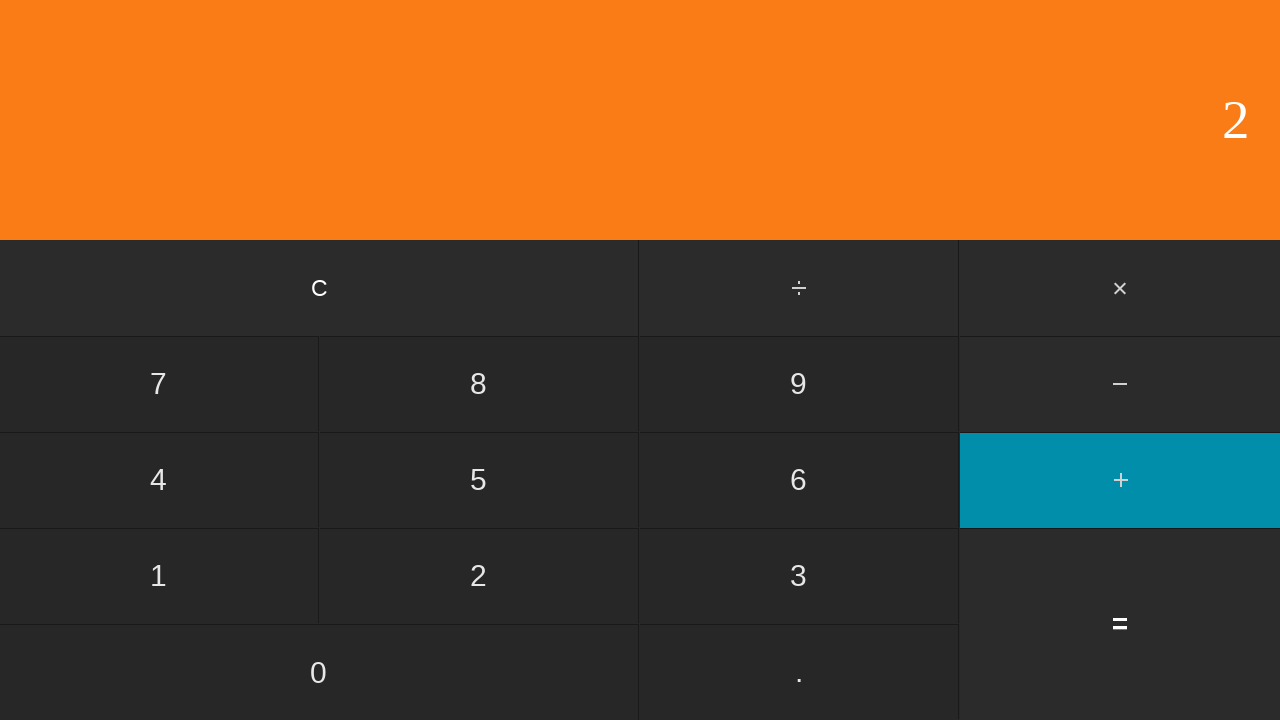

Clicked second number: 1 at (159, 576) on input[value='1']
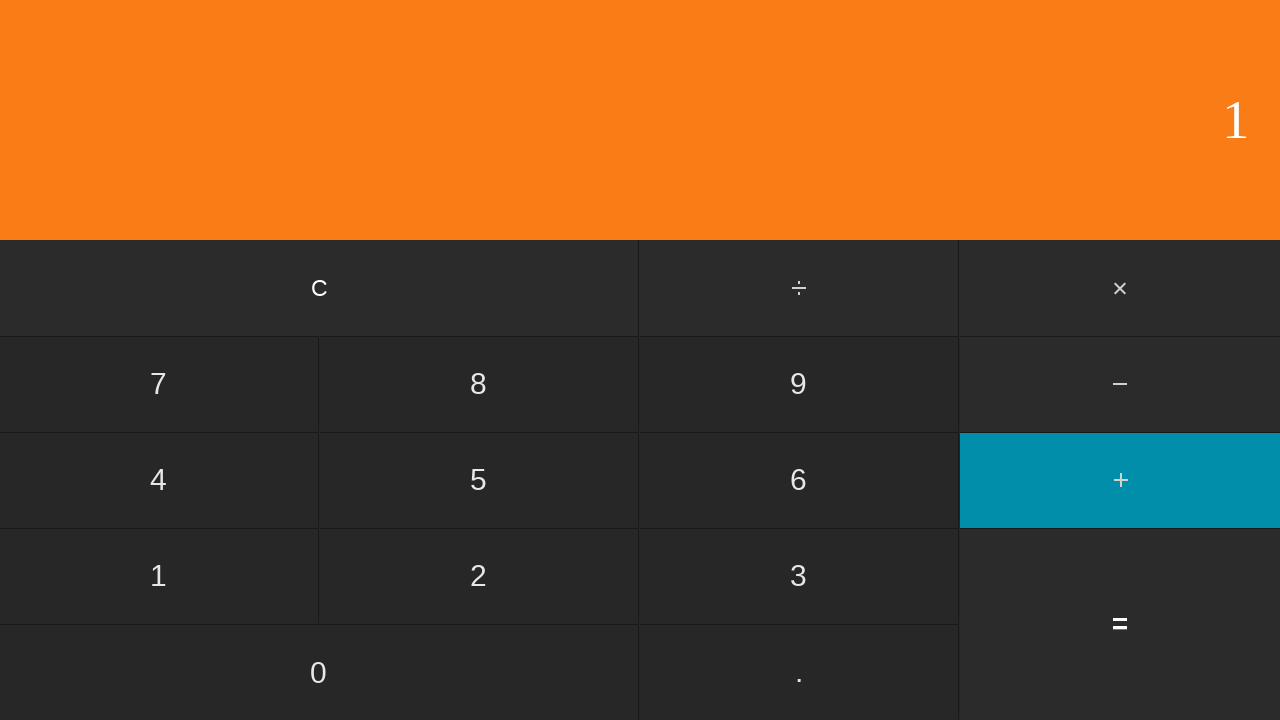

Clicked equals to calculate 2 + 1 at (1120, 624) on input[value='=']
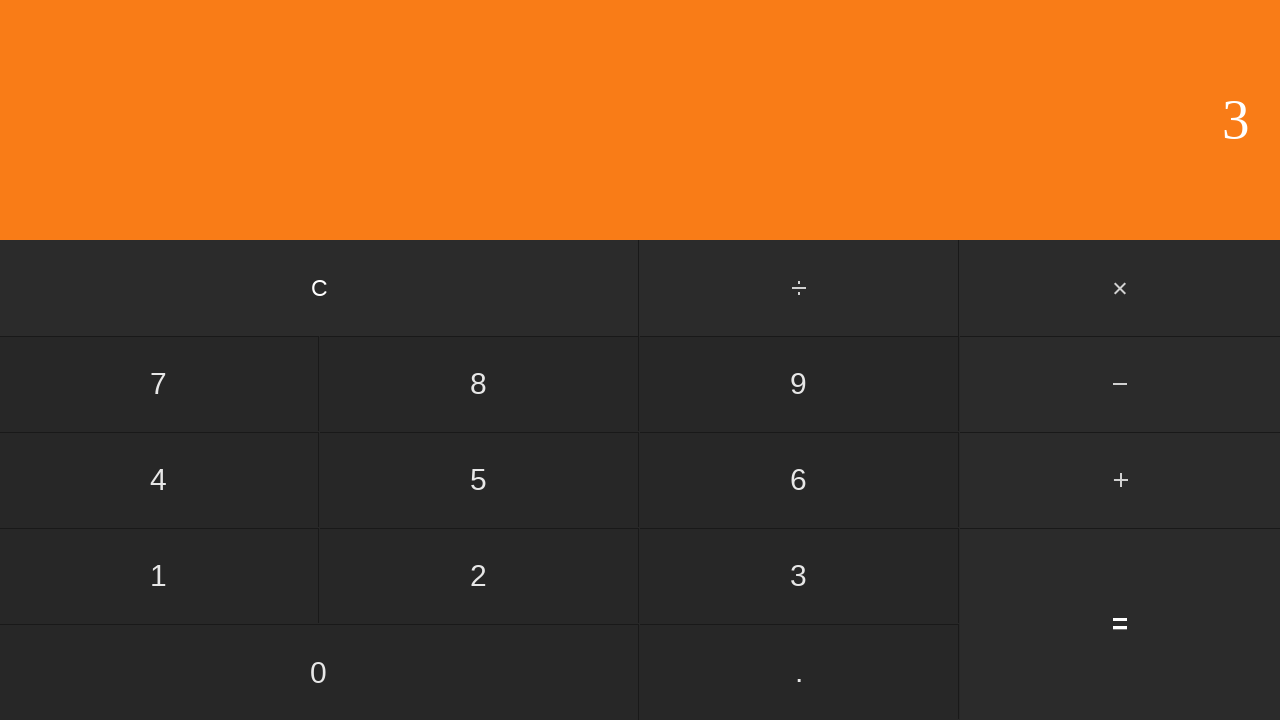

Waited for calculation result
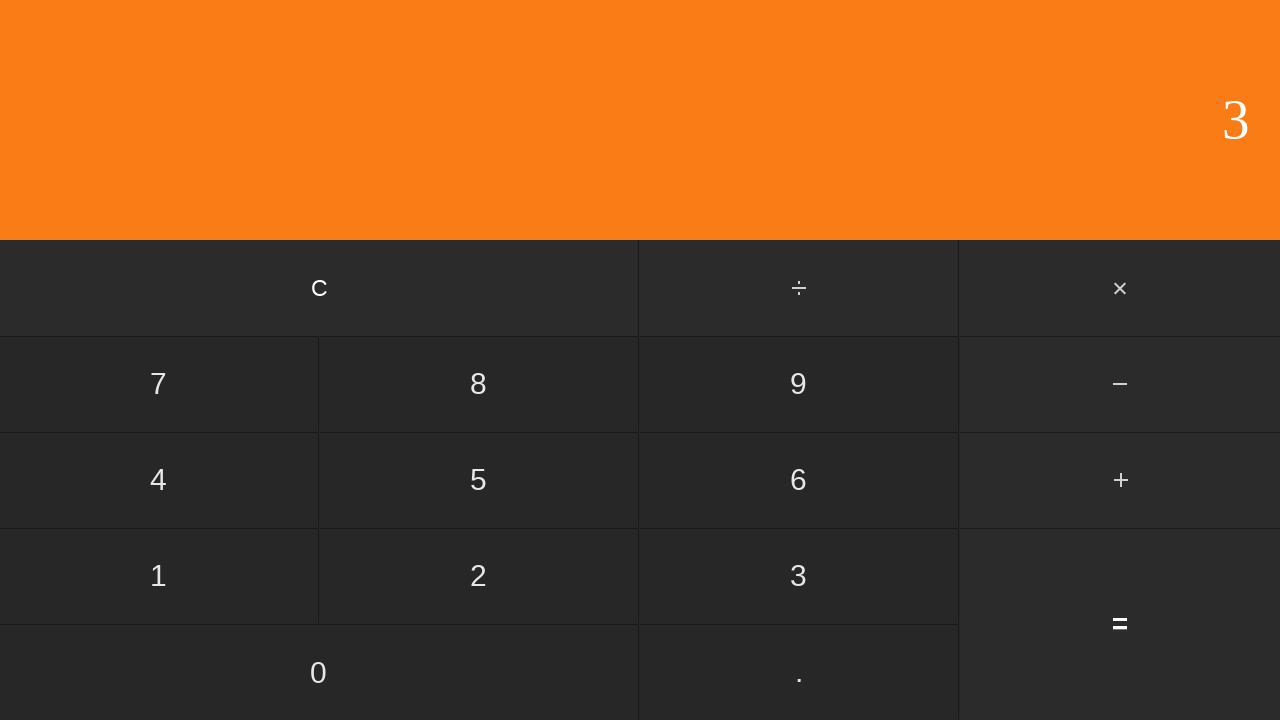

Clicked clear button to reset calculator at (320, 288) on input[value='C']
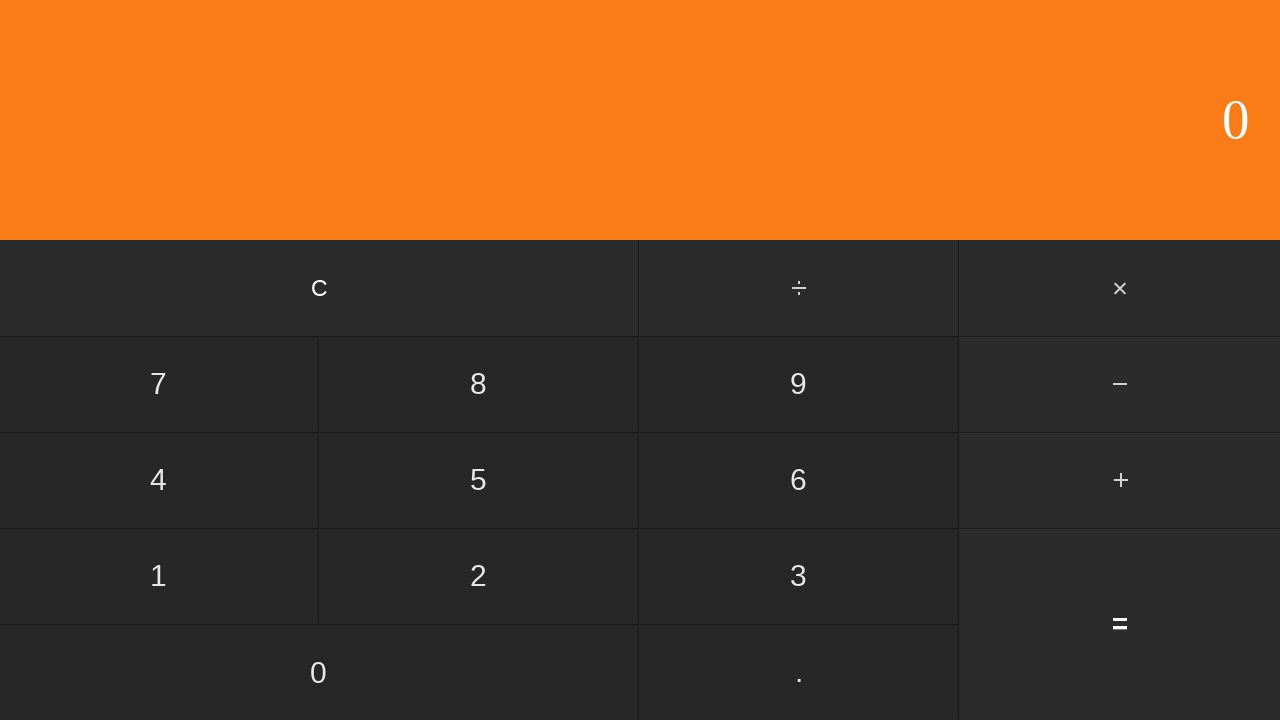

Waited after clearing calculator
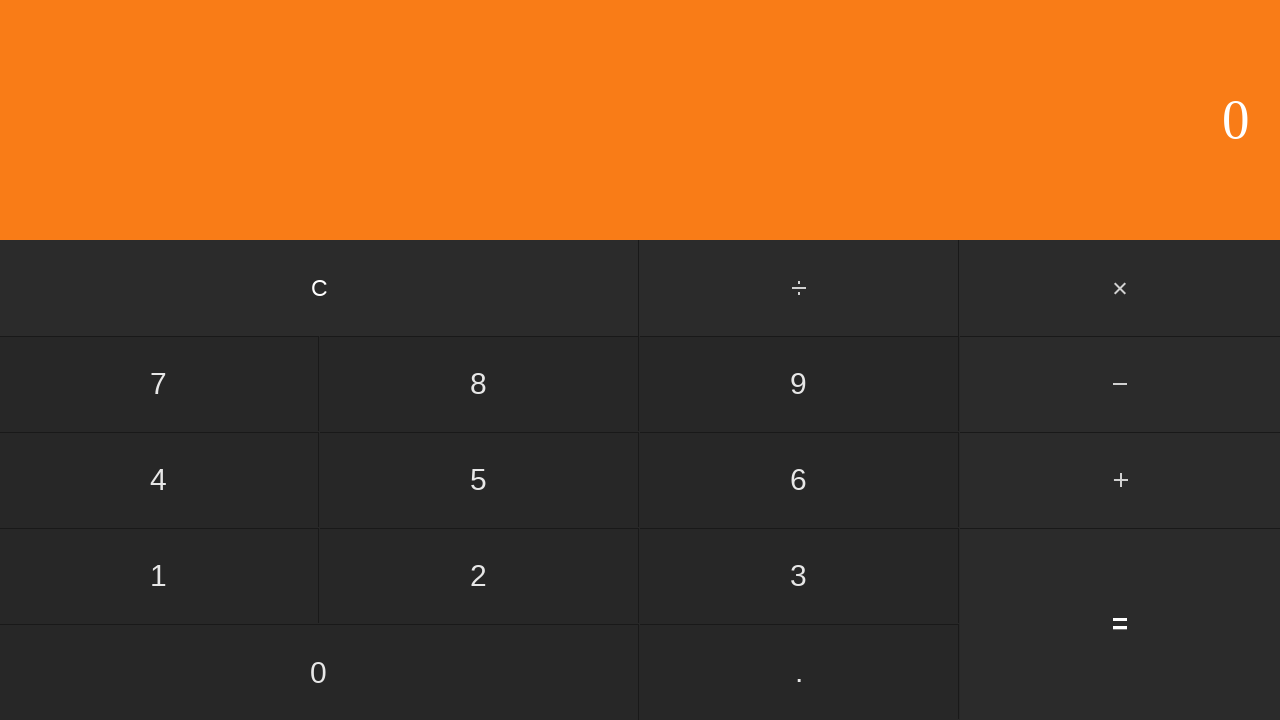

Clicked first number: 2 at (479, 576) on input[value='2']
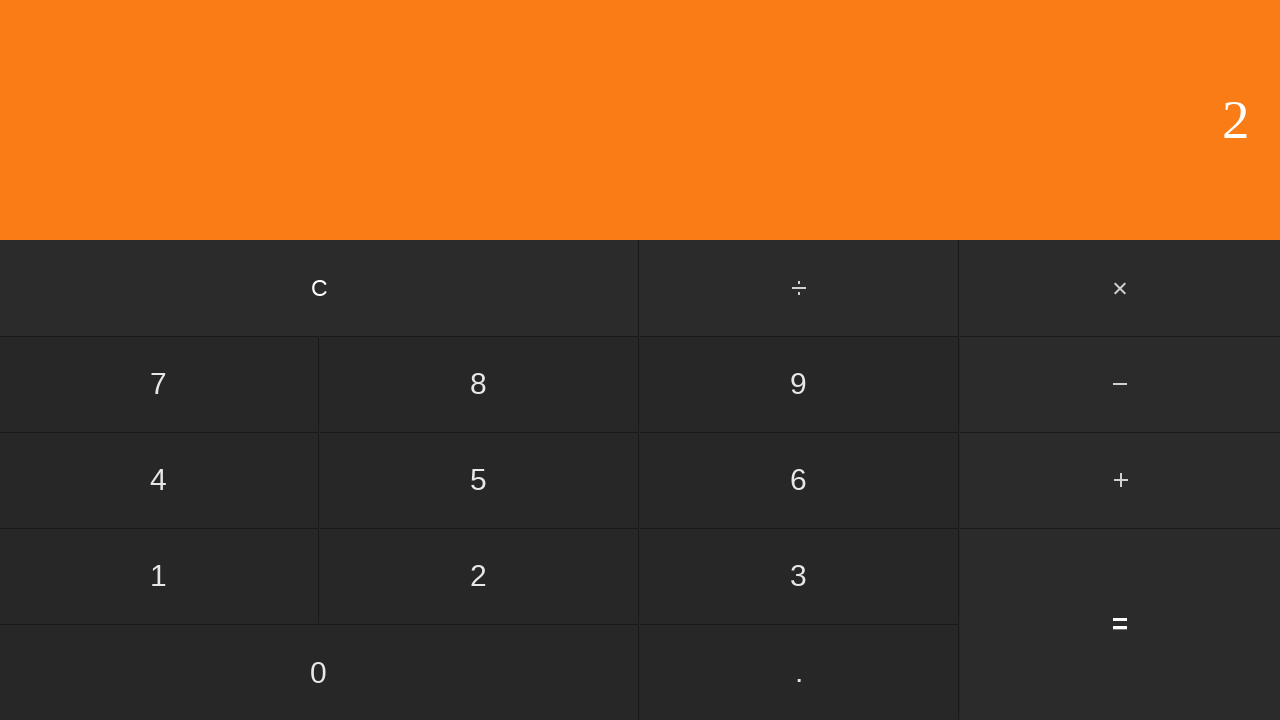

Clicked add button at (1120, 480) on #add
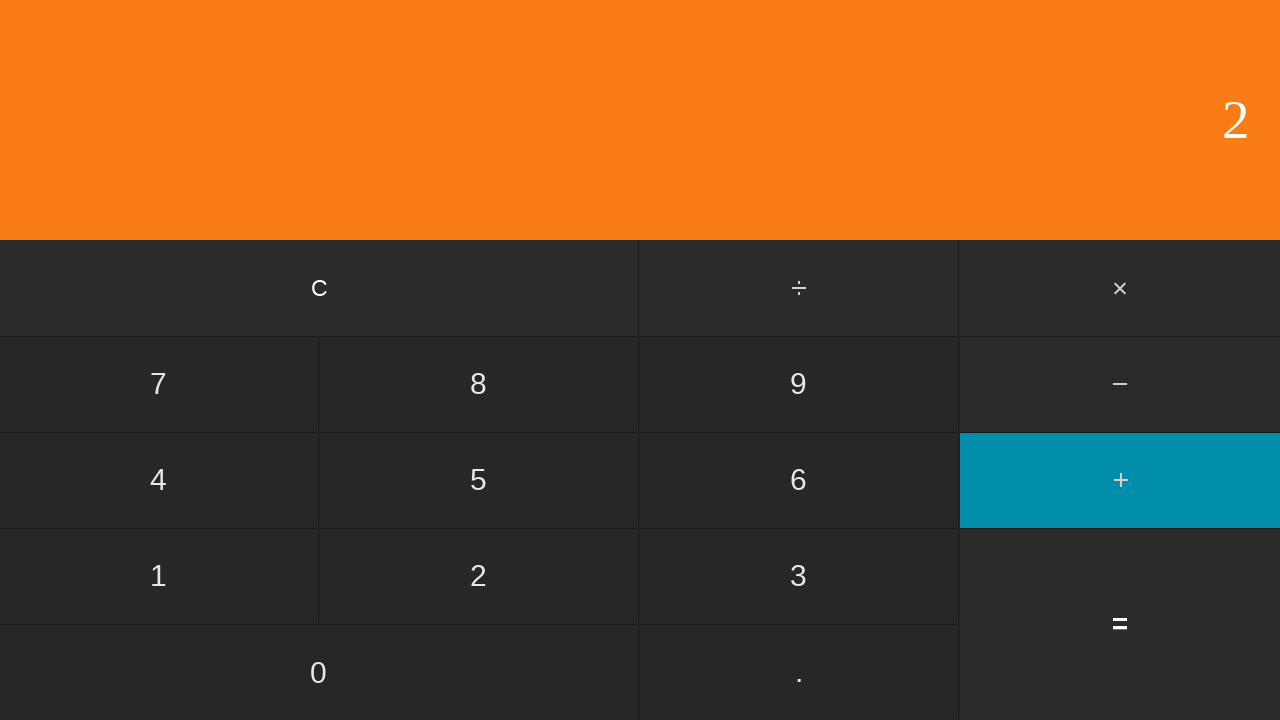

Clicked second number: 2 at (479, 576) on input[value='2']
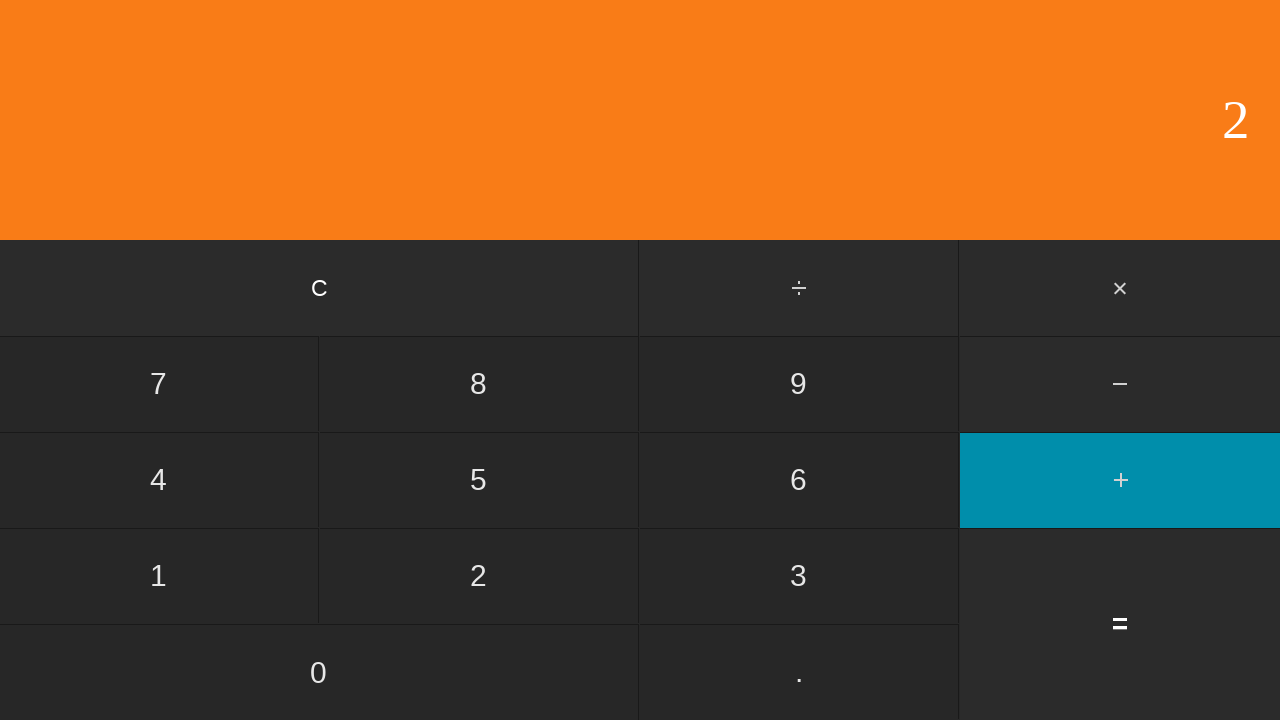

Clicked equals to calculate 2 + 2 at (1120, 624) on input[value='=']
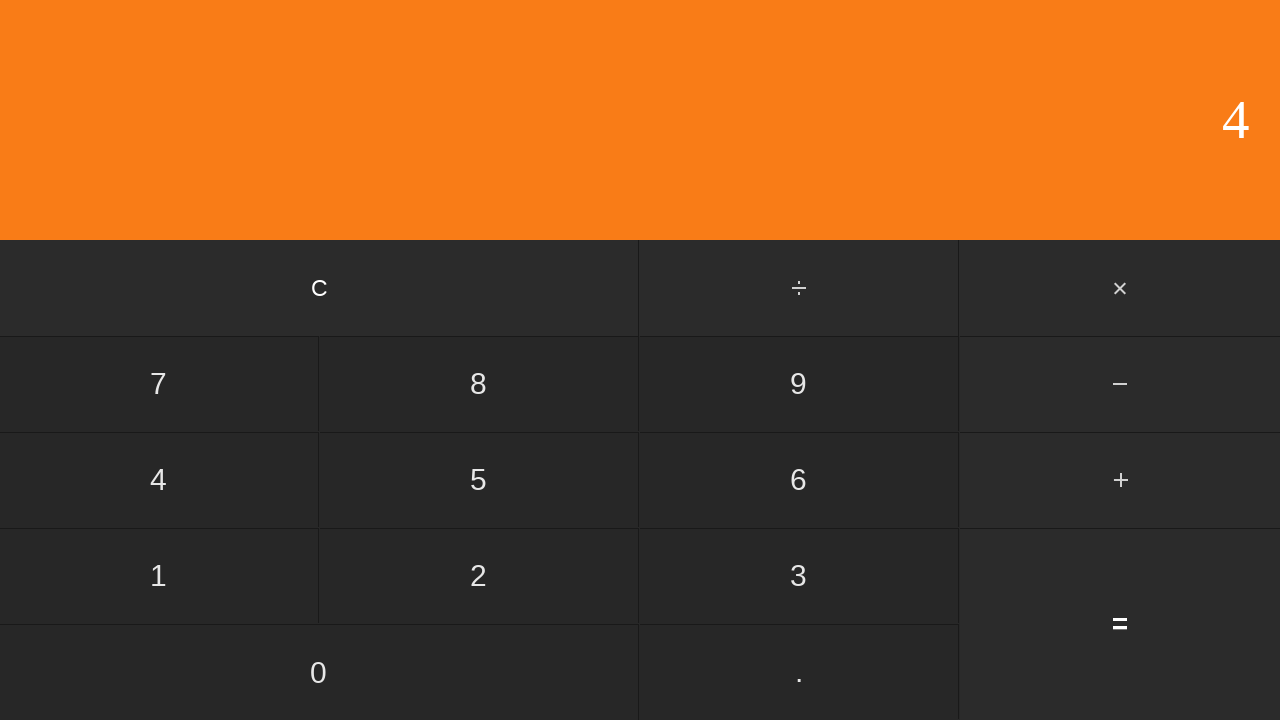

Waited for calculation result
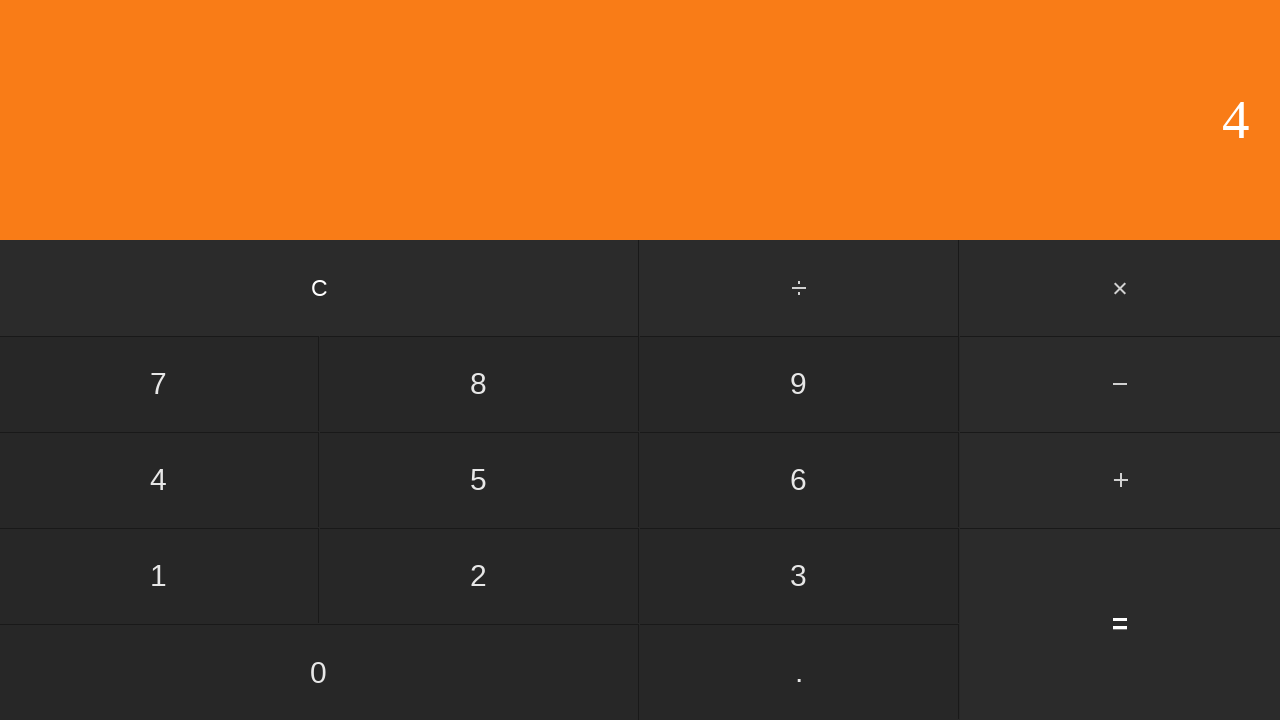

Clicked clear button to reset calculator at (320, 288) on input[value='C']
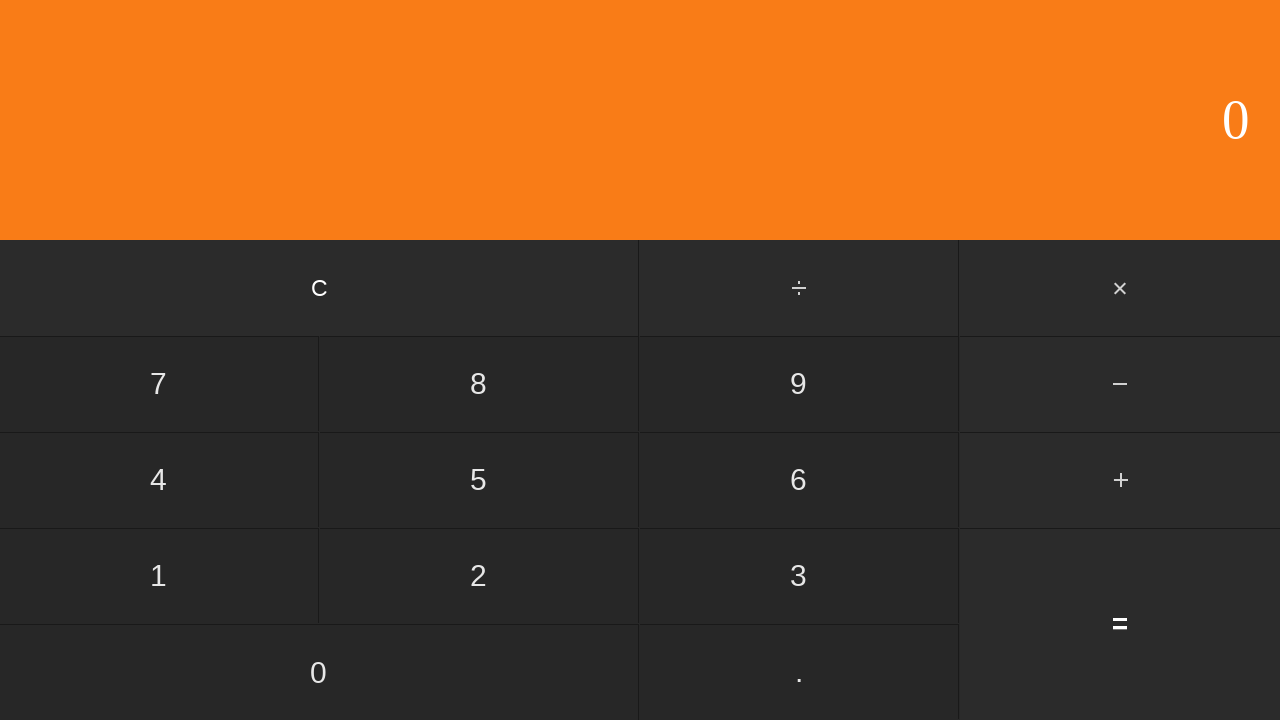

Waited after clearing calculator
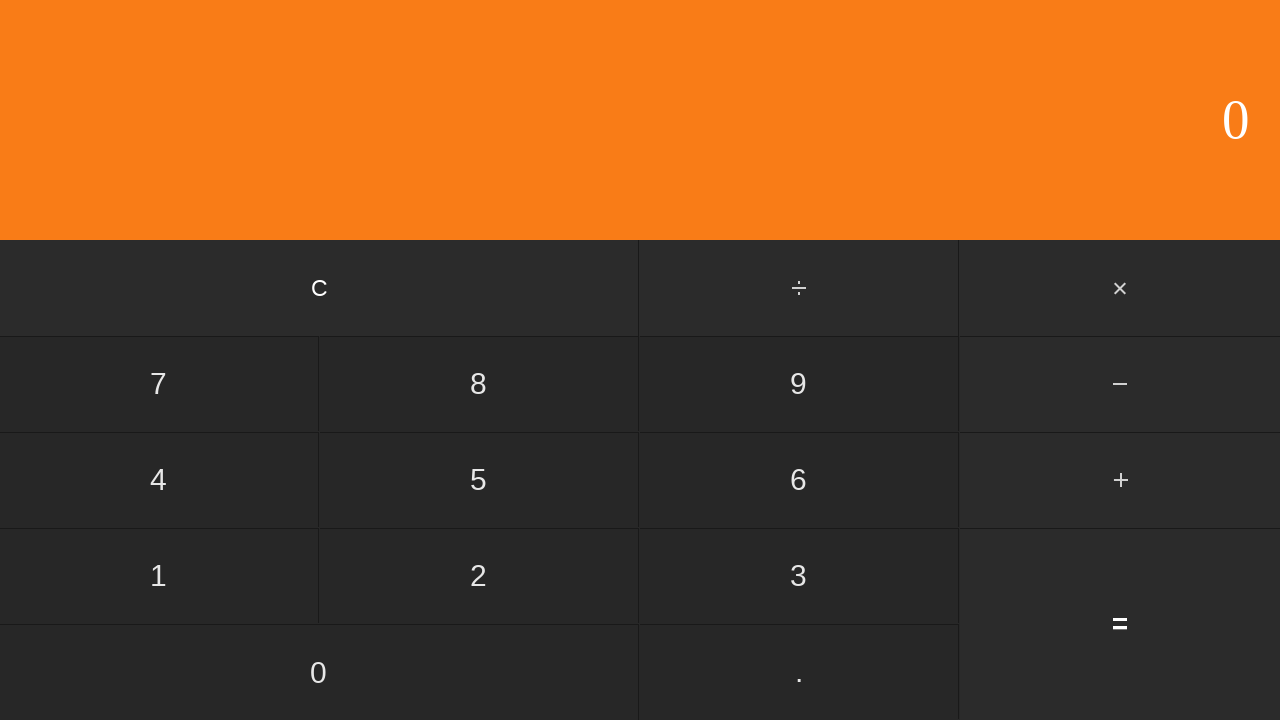

Clicked first number: 2 at (479, 576) on input[value='2']
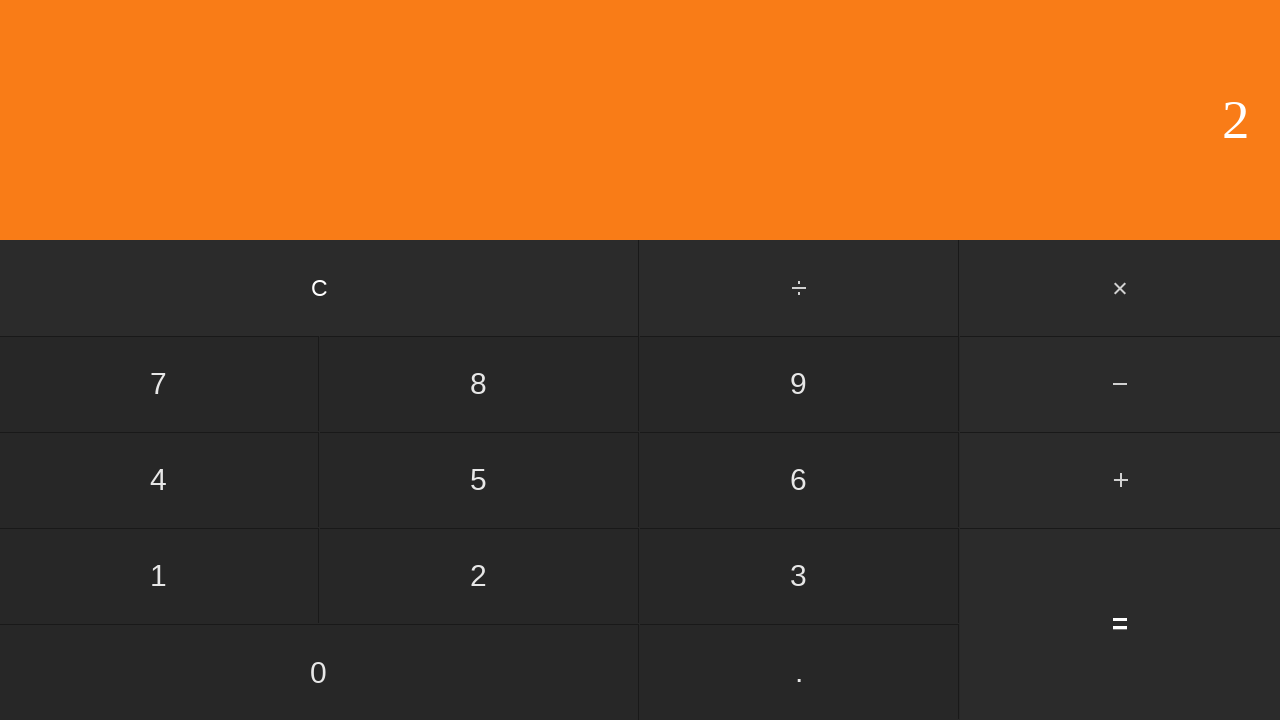

Clicked add button at (1120, 480) on #add
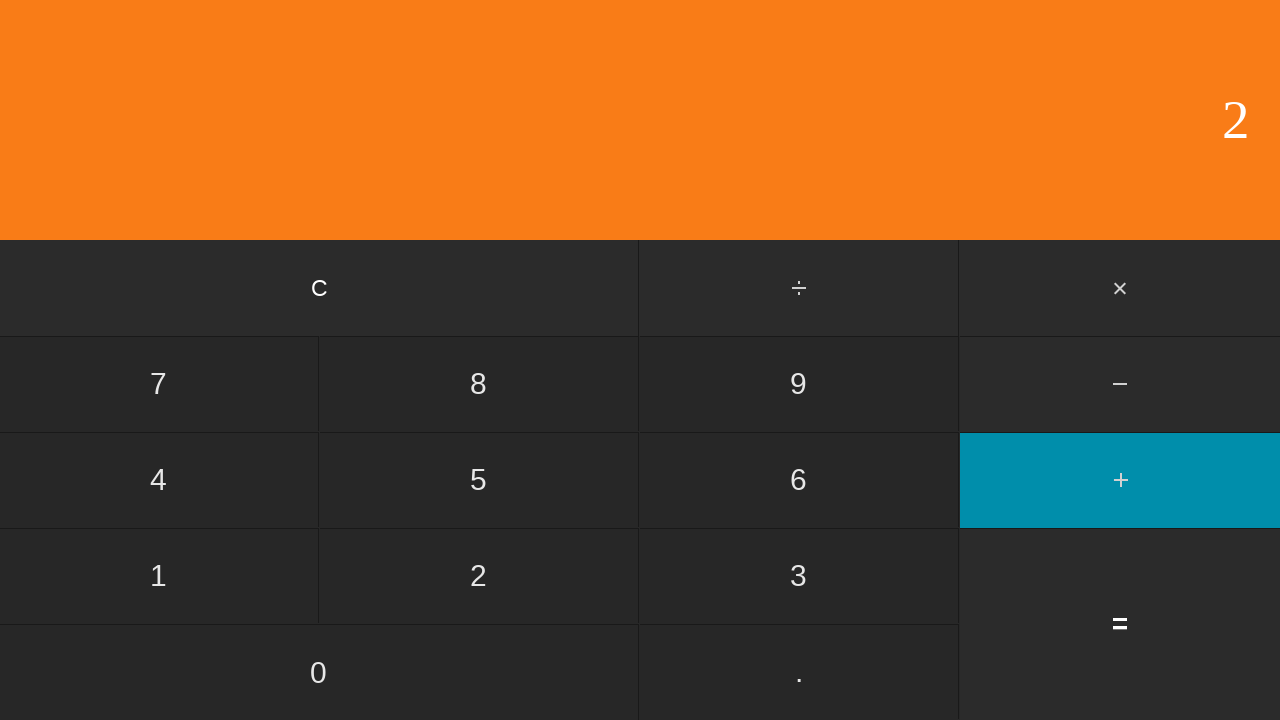

Clicked second number: 3 at (799, 576) on input[value='3']
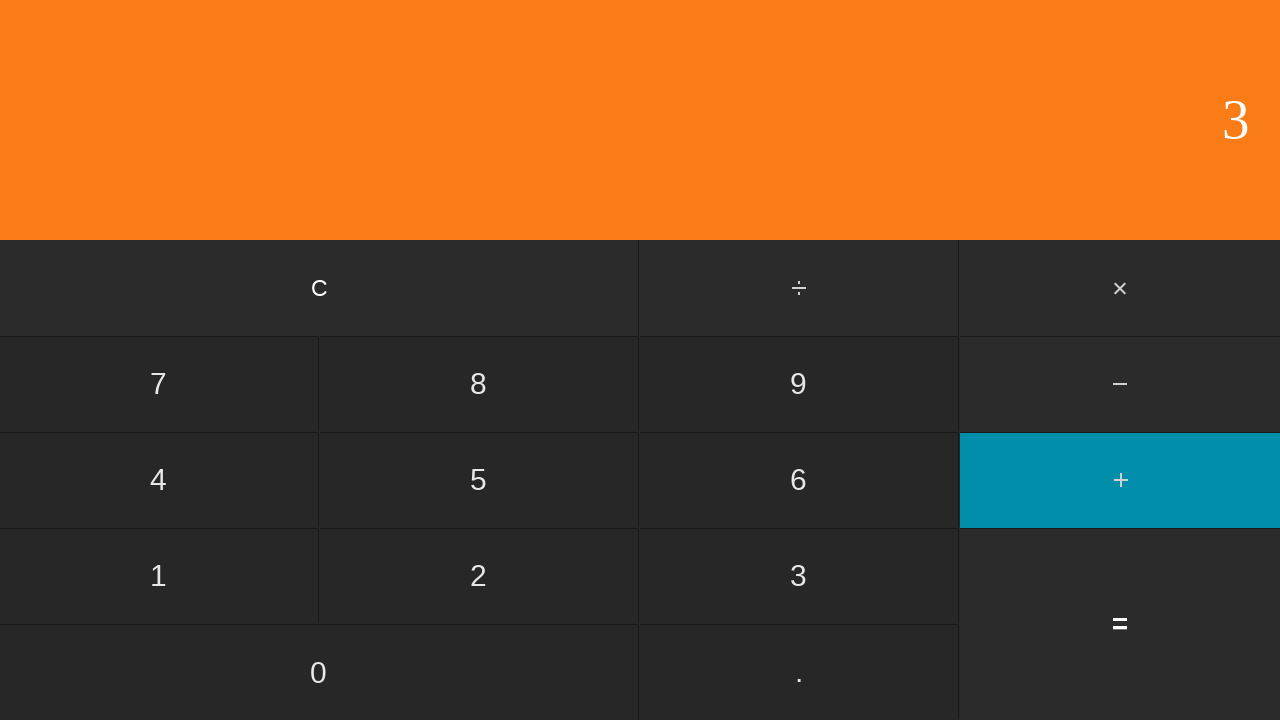

Clicked equals to calculate 2 + 3 at (1120, 624) on input[value='=']
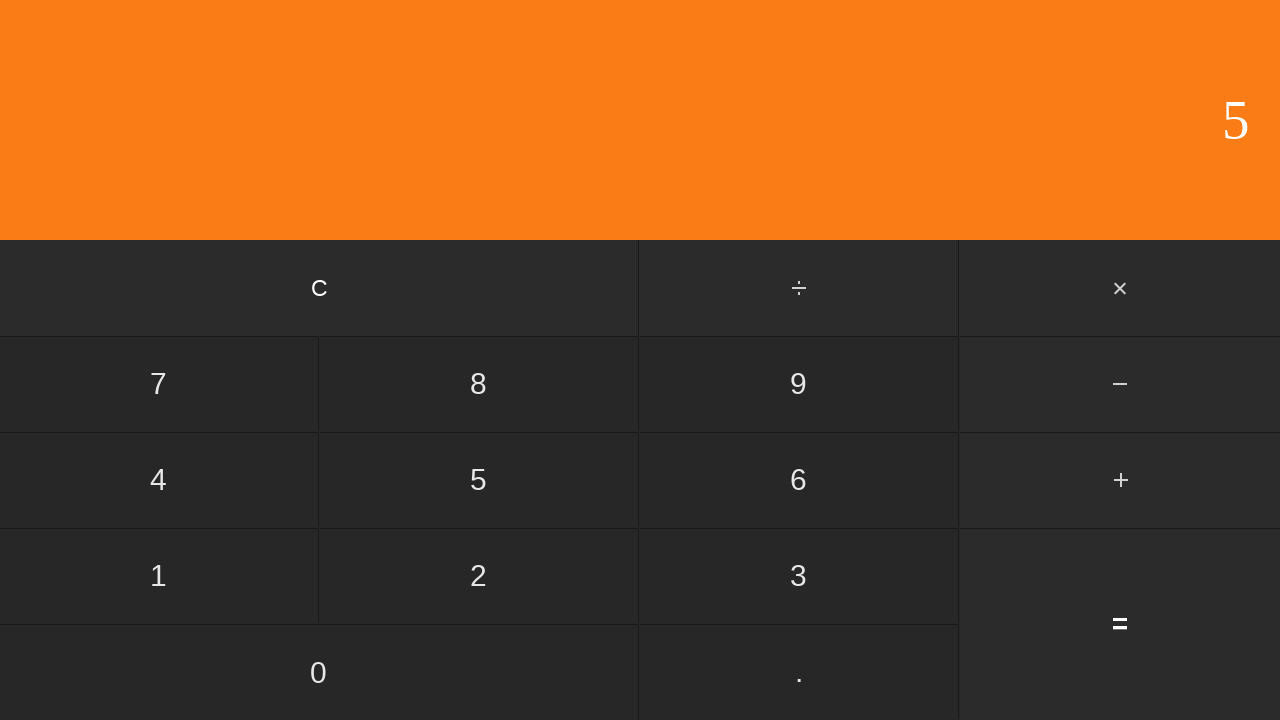

Waited for calculation result
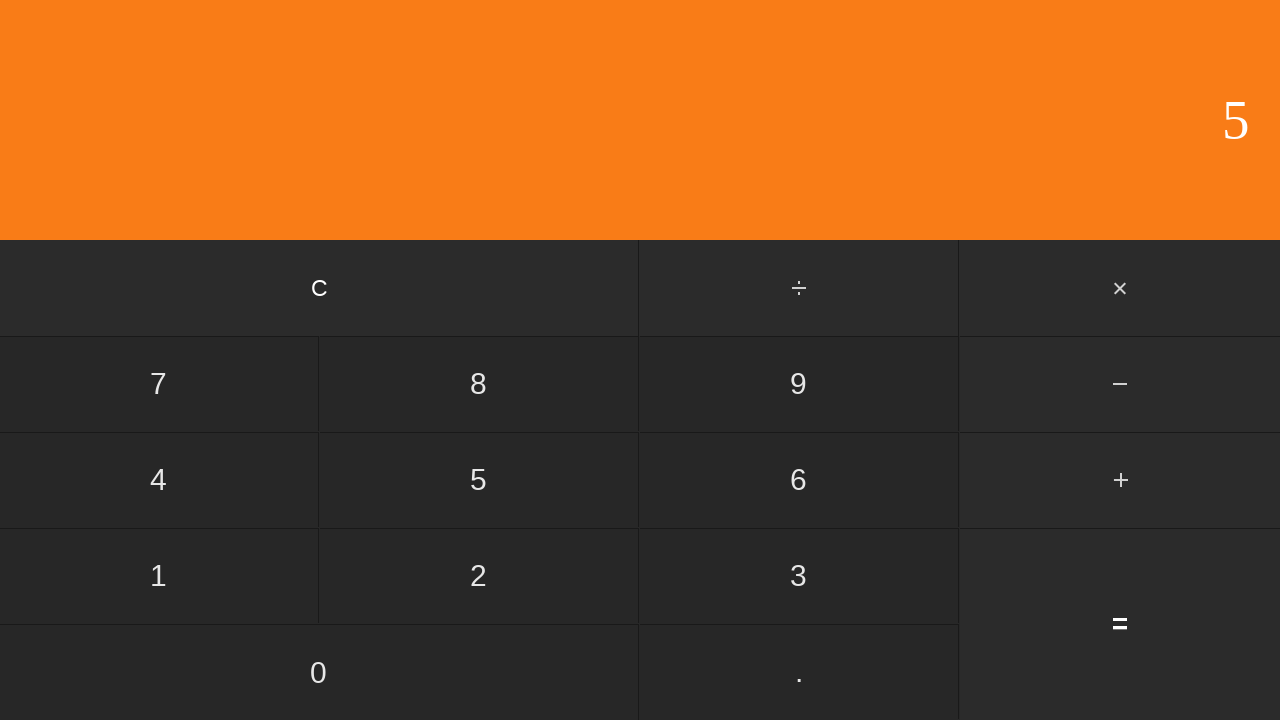

Clicked clear button to reset calculator at (320, 288) on input[value='C']
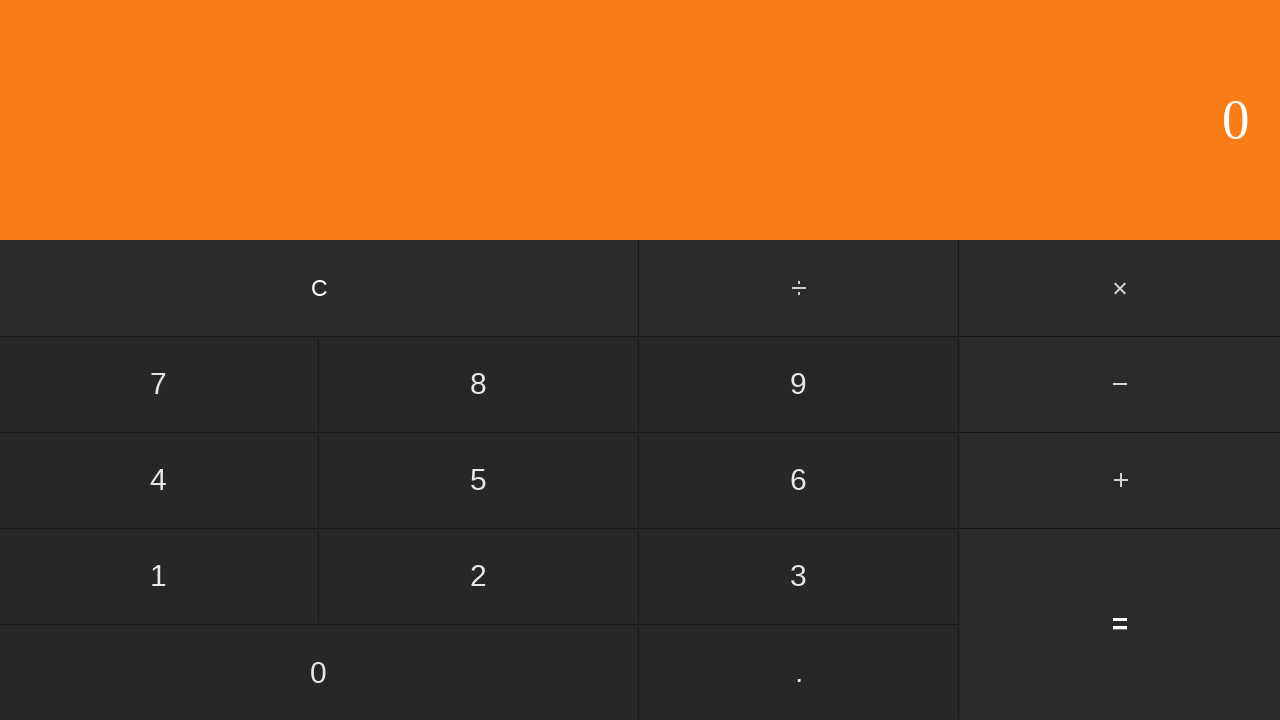

Waited after clearing calculator
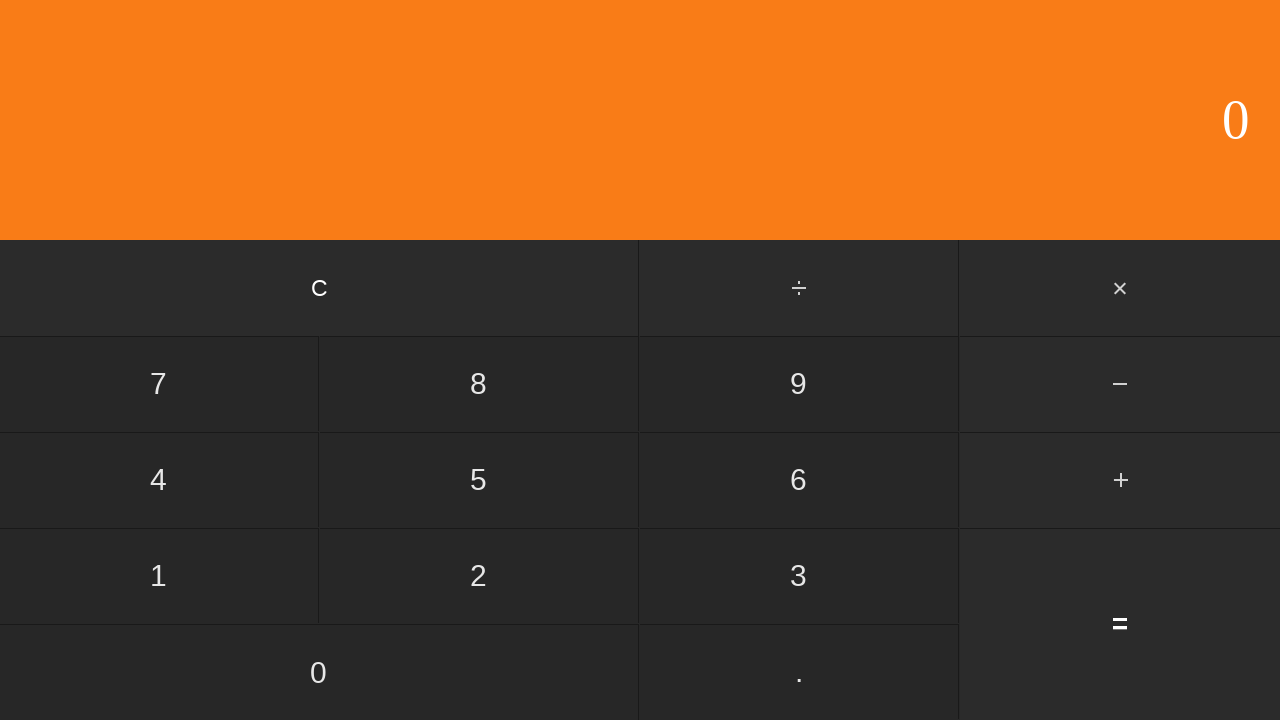

Clicked first number: 2 at (479, 576) on input[value='2']
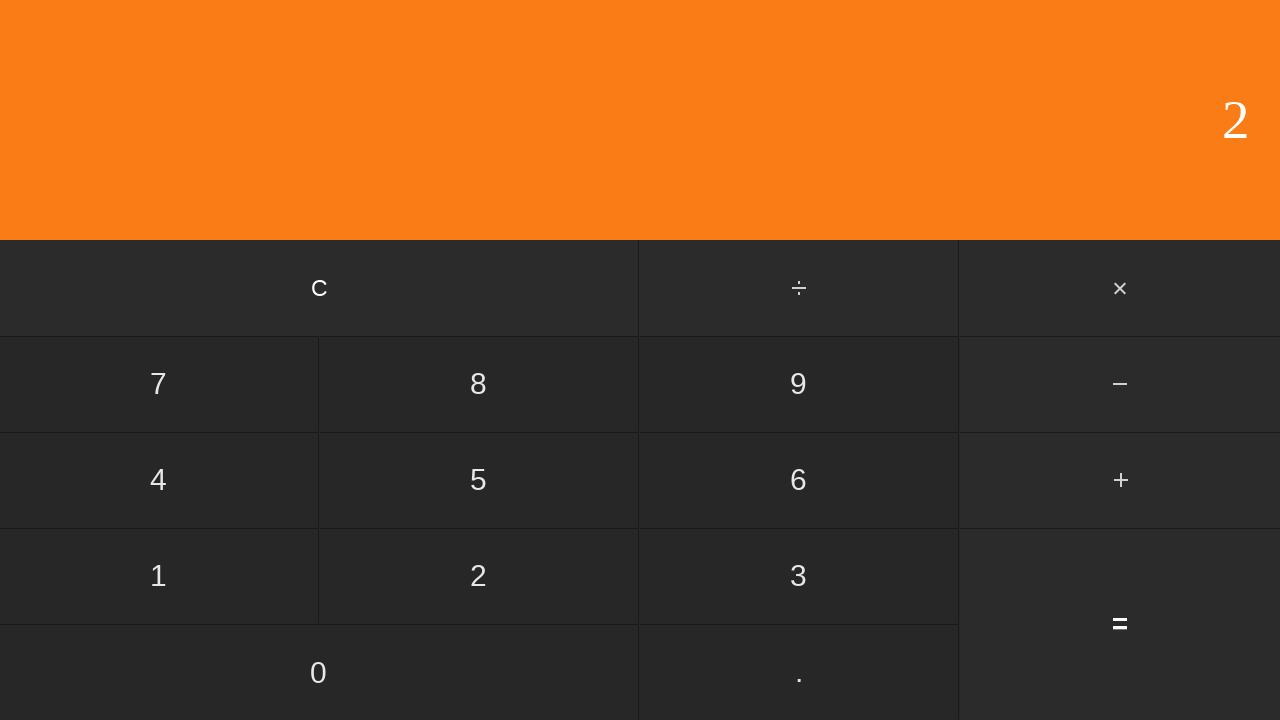

Clicked add button at (1120, 480) on #add
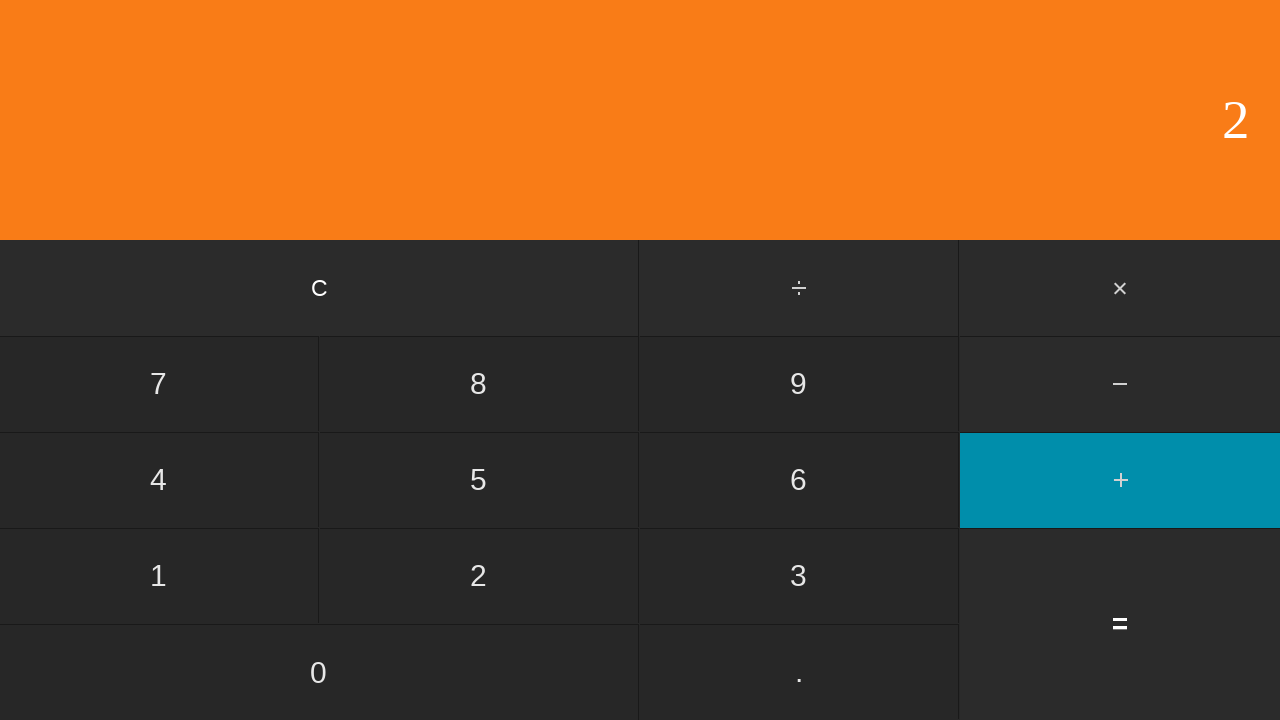

Clicked second number: 4 at (159, 480) on input[value='4']
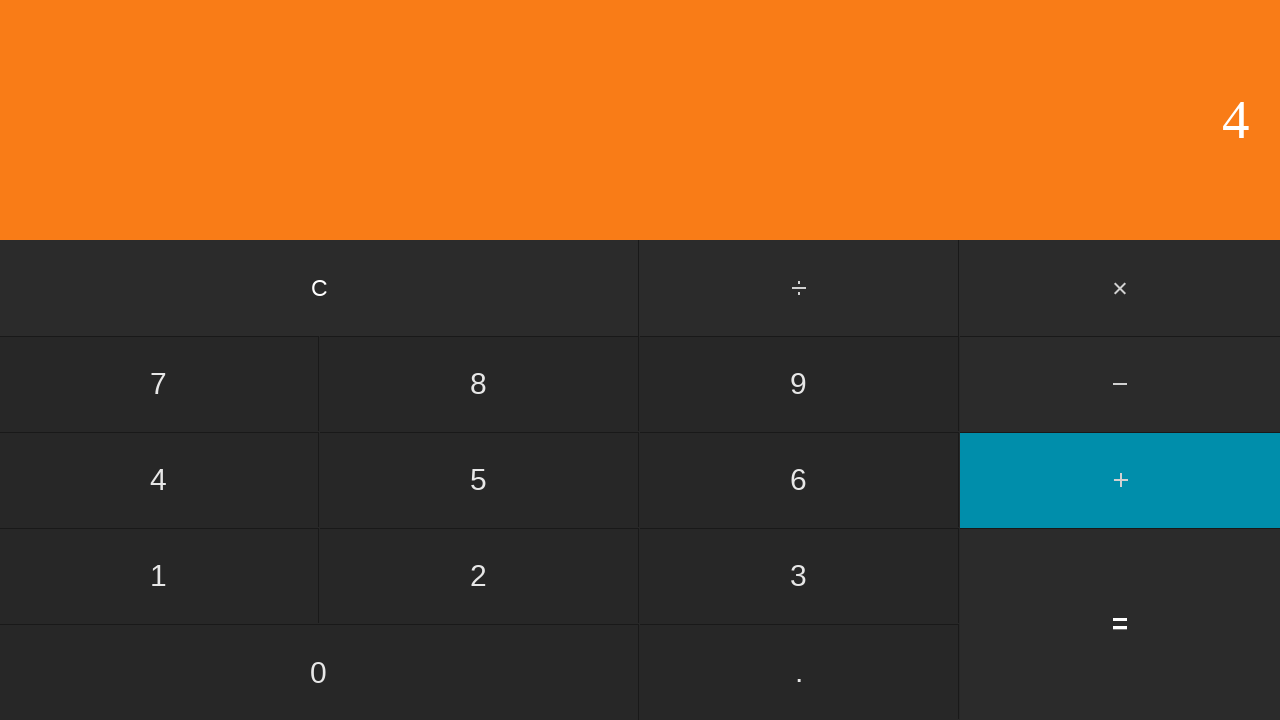

Clicked equals to calculate 2 + 4 at (1120, 624) on input[value='=']
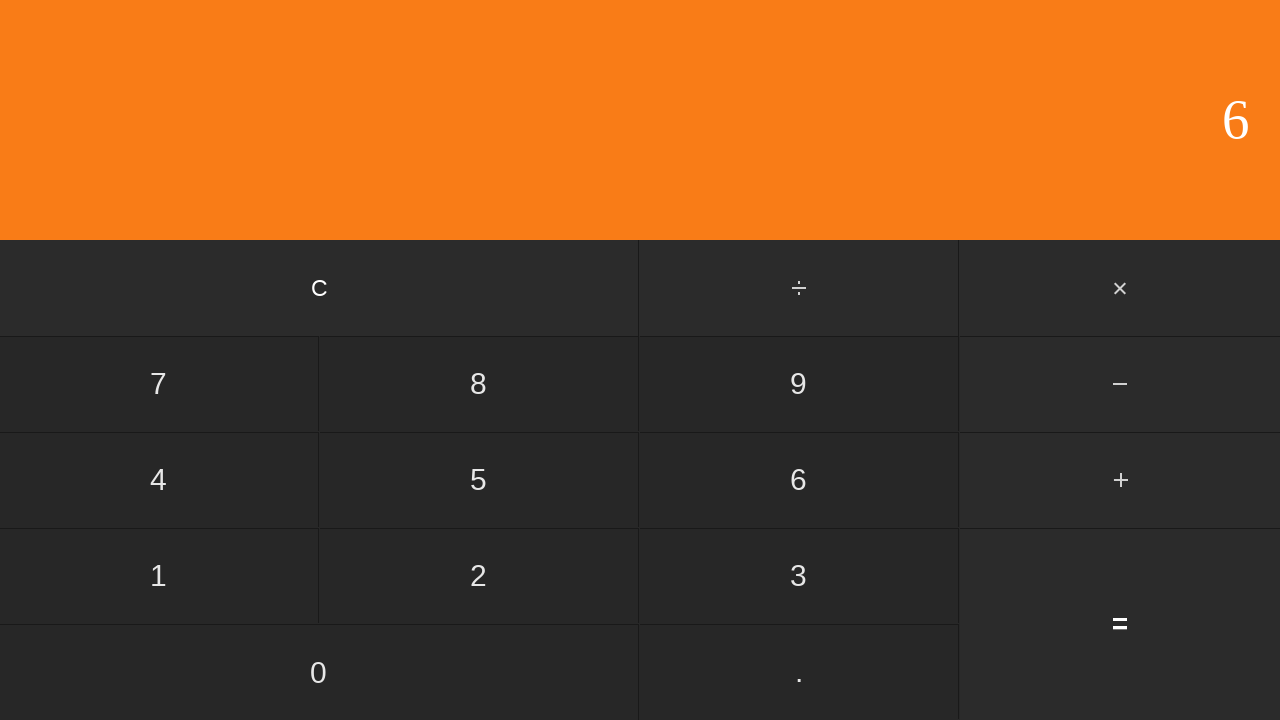

Waited for calculation result
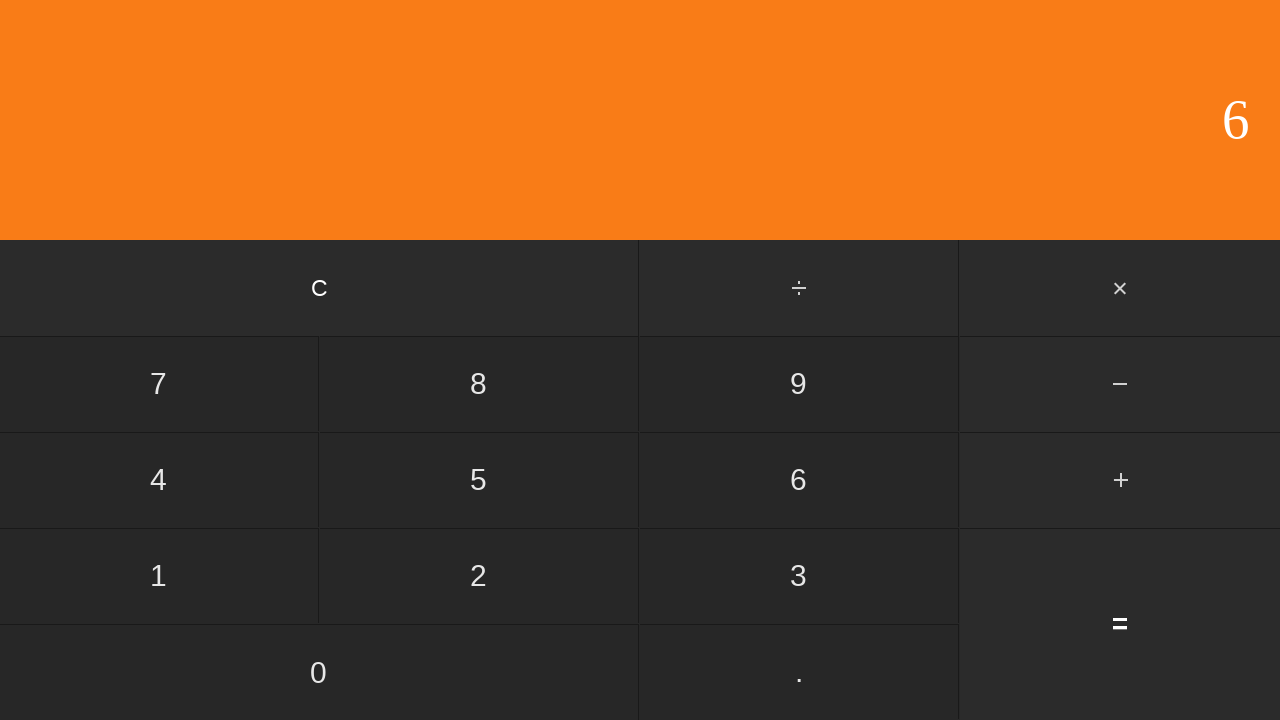

Clicked clear button to reset calculator at (320, 288) on input[value='C']
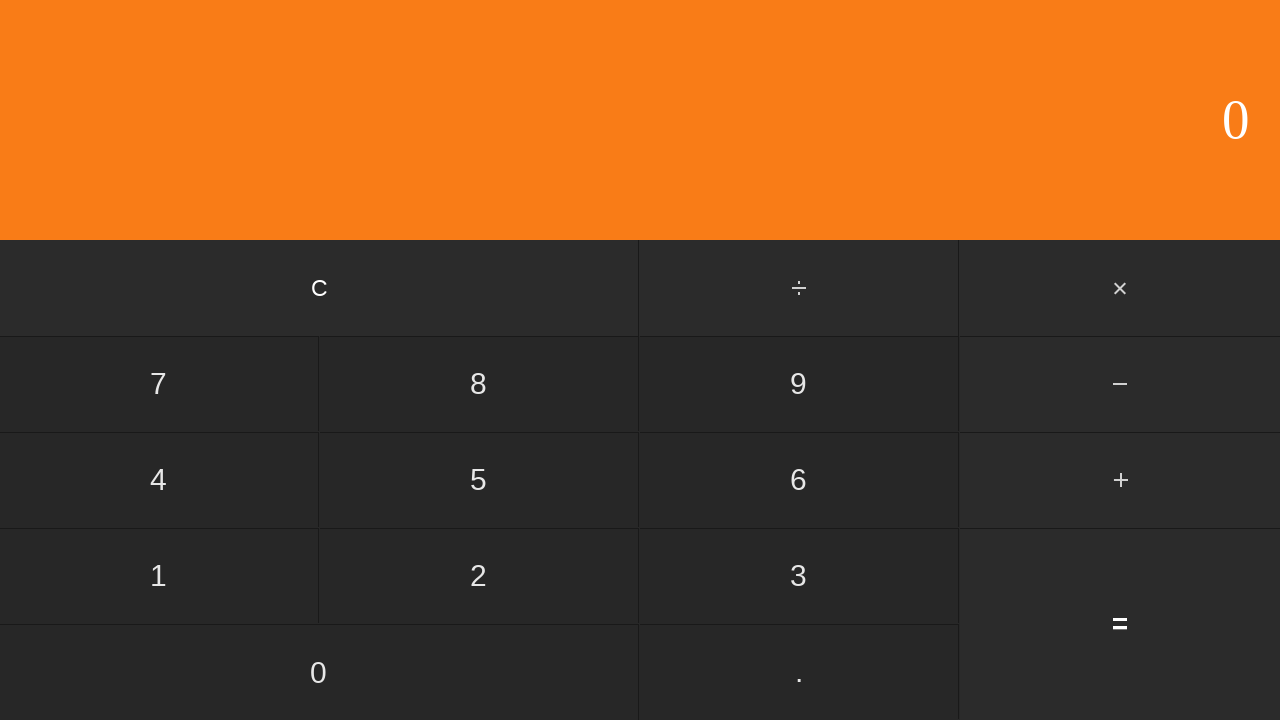

Waited after clearing calculator
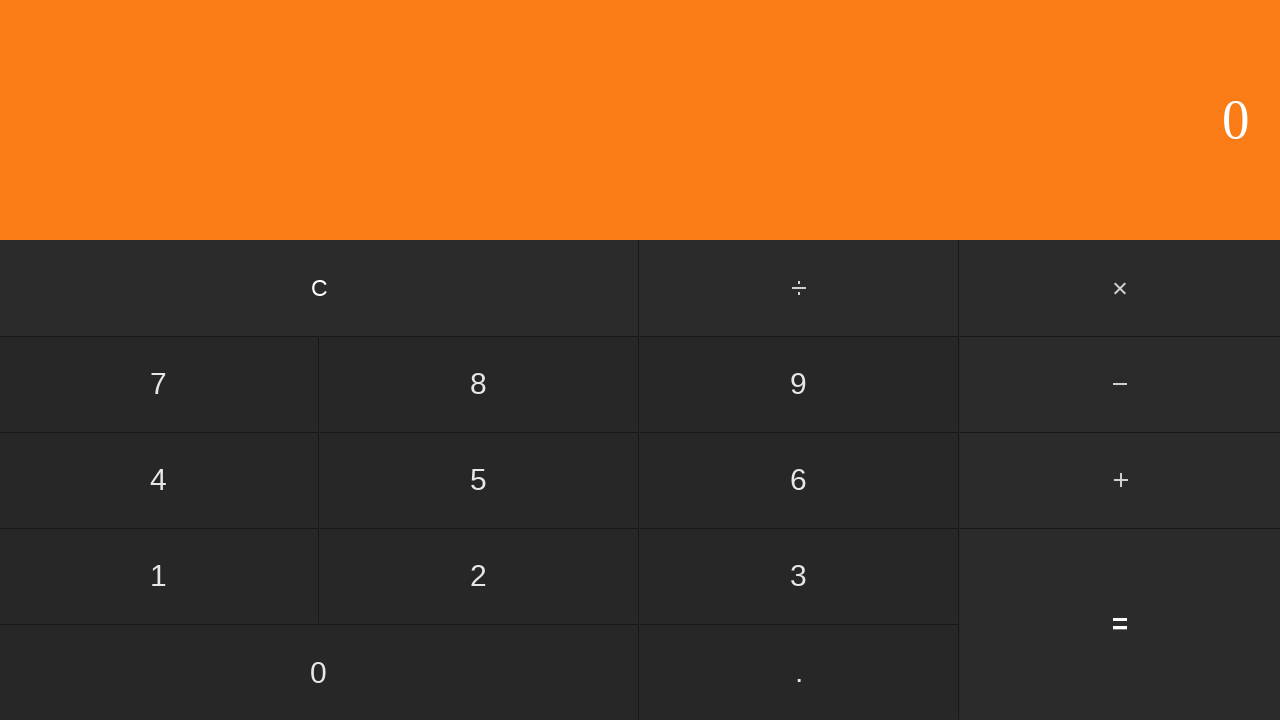

Clicked first number: 2 at (479, 576) on input[value='2']
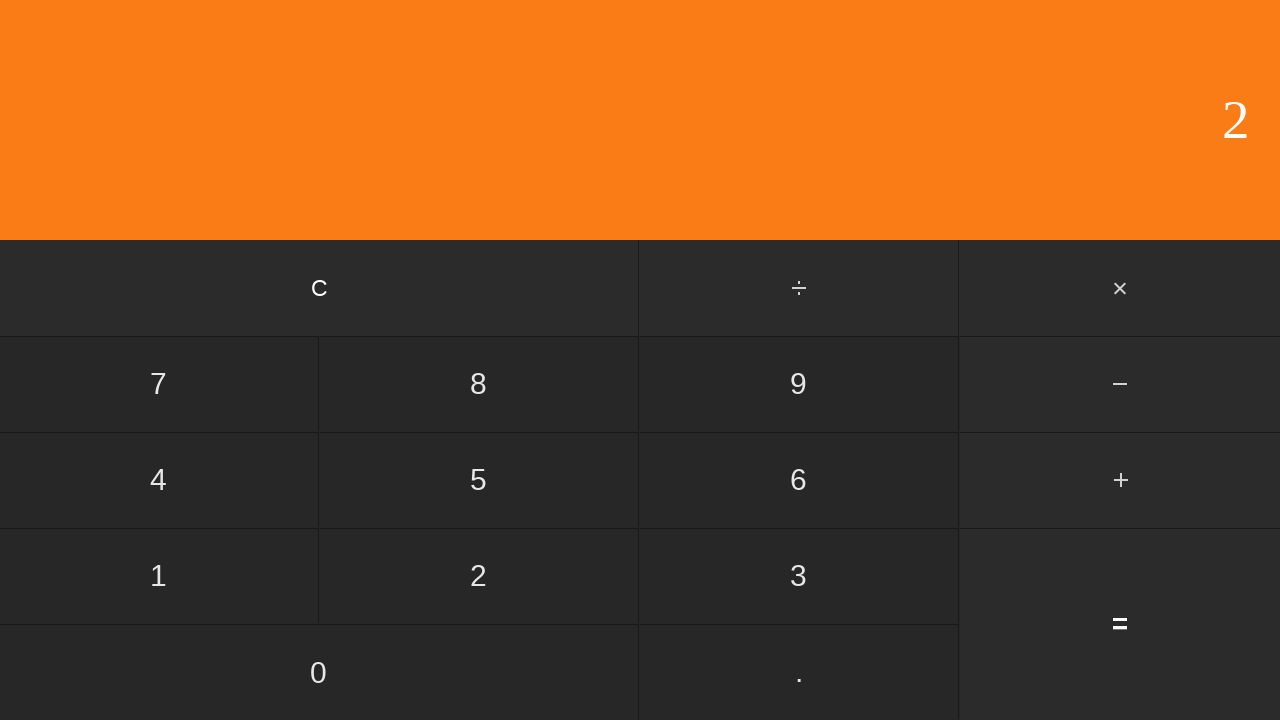

Clicked add button at (1120, 480) on #add
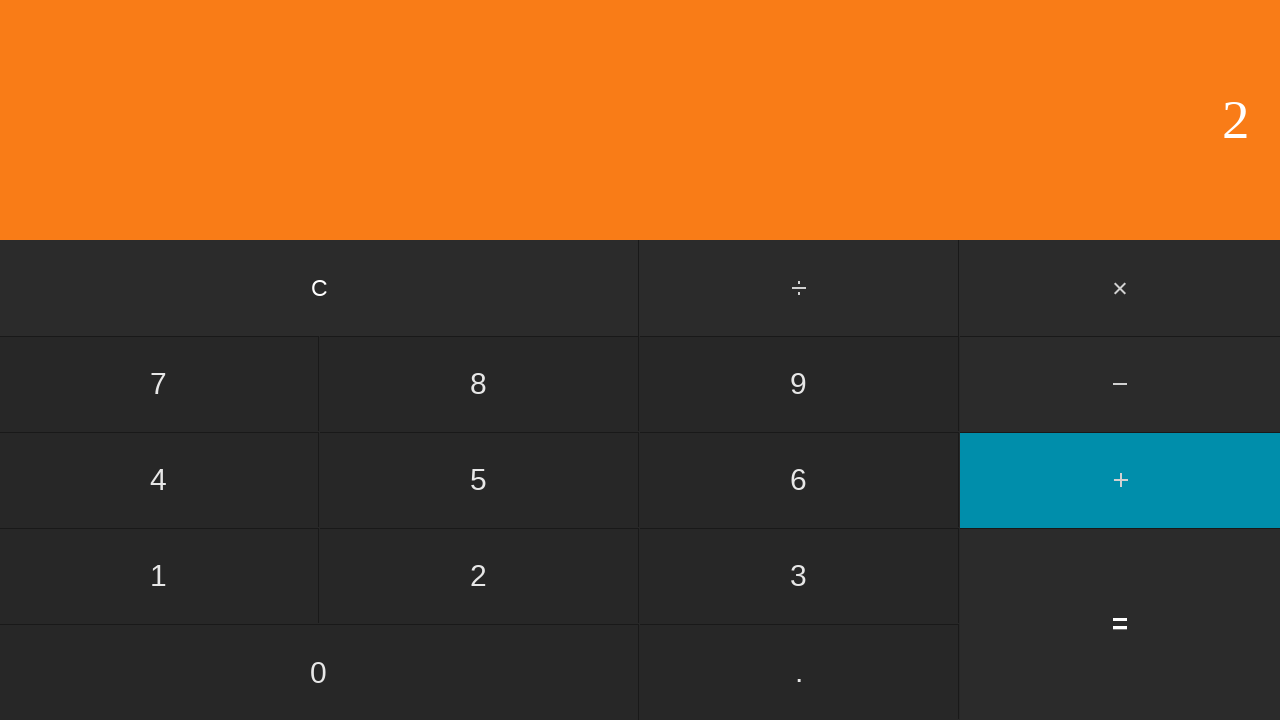

Clicked second number: 5 at (479, 480) on input[value='5']
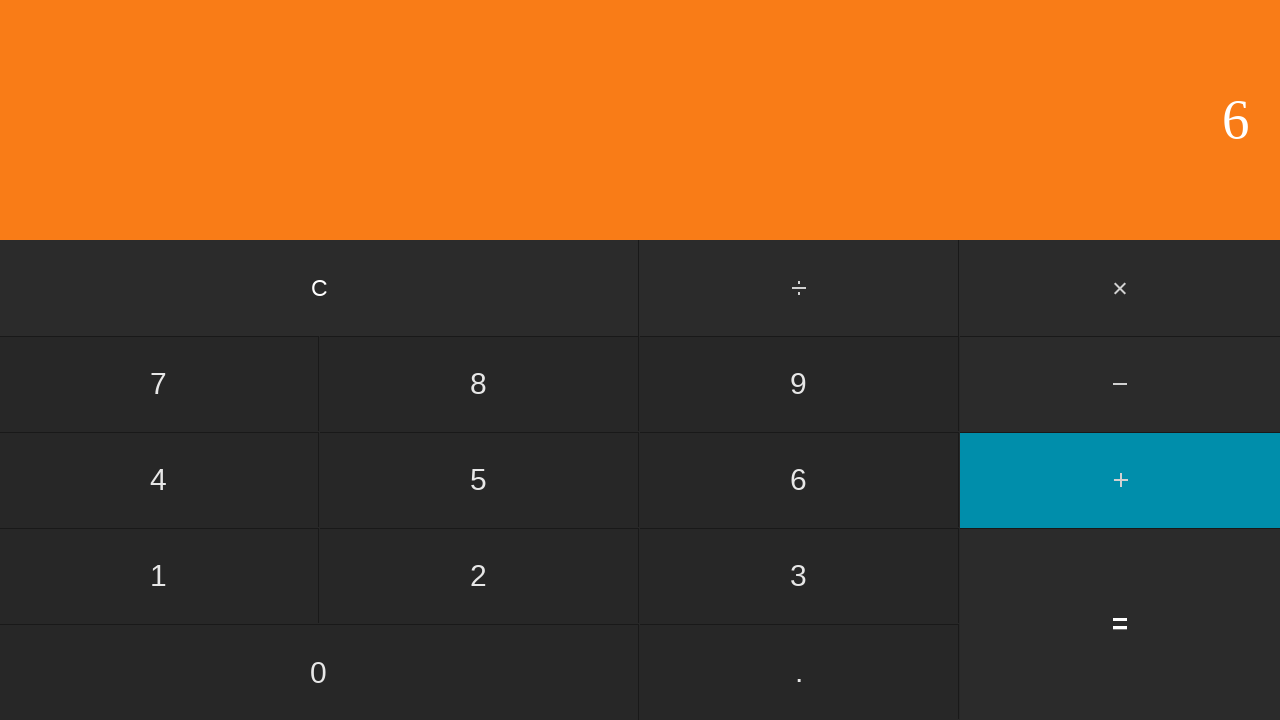

Clicked equals to calculate 2 + 5 at (1120, 624) on input[value='=']
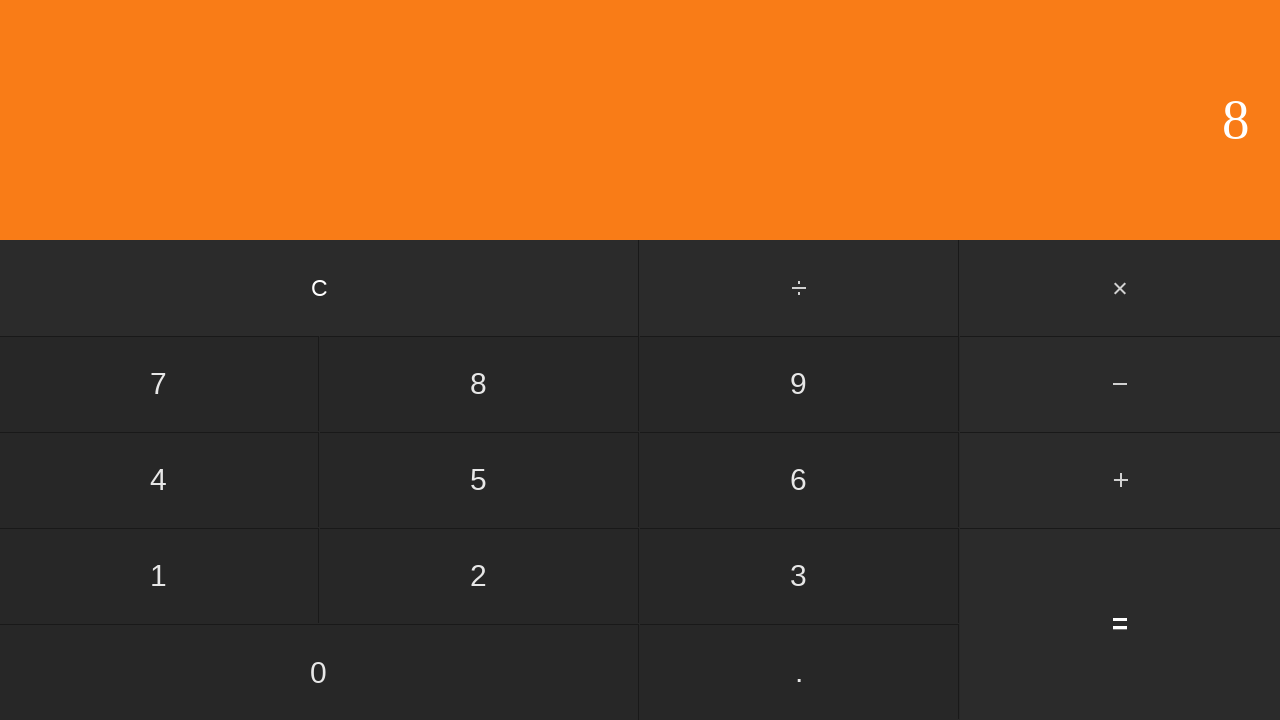

Waited for calculation result
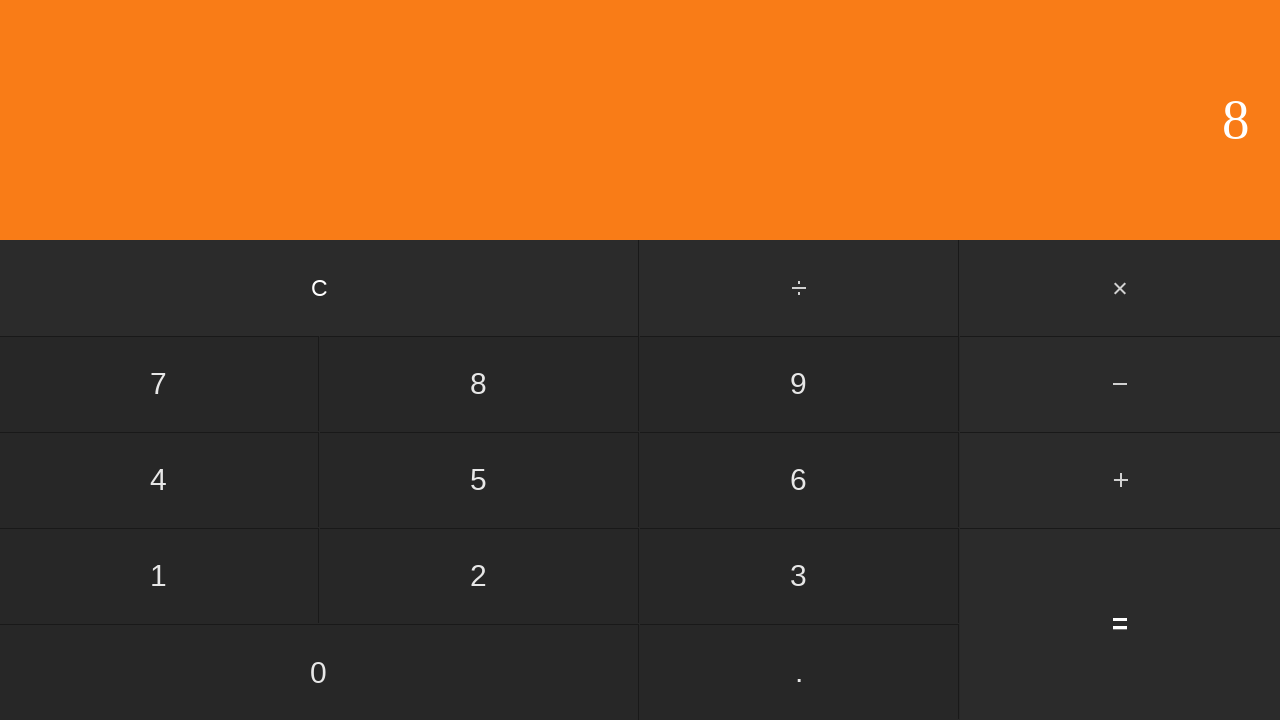

Clicked clear button to reset calculator at (320, 288) on input[value='C']
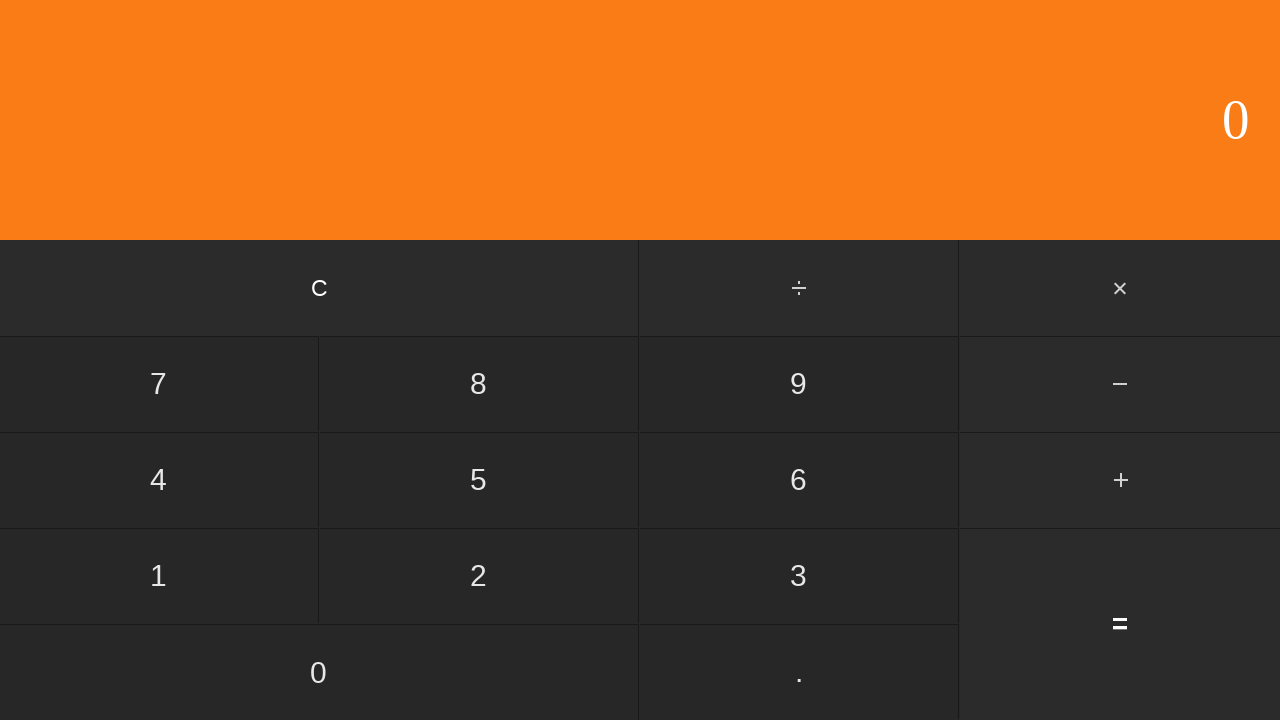

Waited after clearing calculator
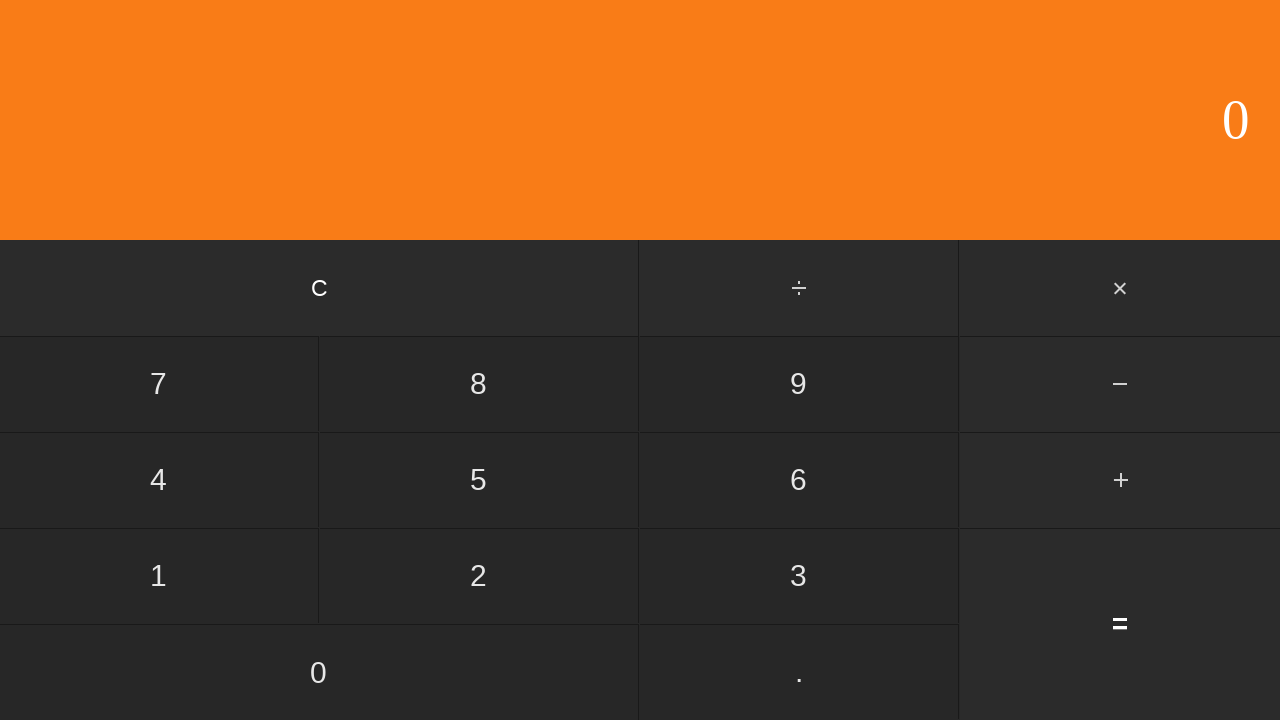

Clicked first number: 2 at (479, 576) on input[value='2']
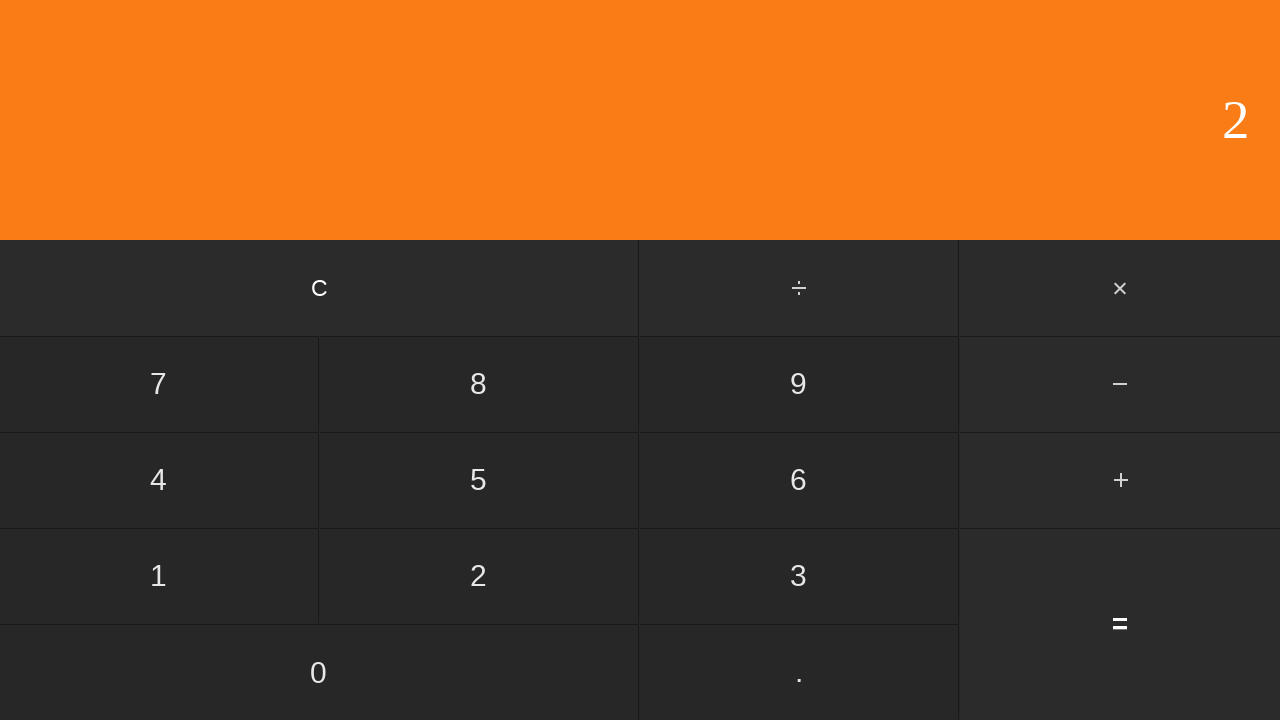

Clicked add button at (1120, 480) on #add
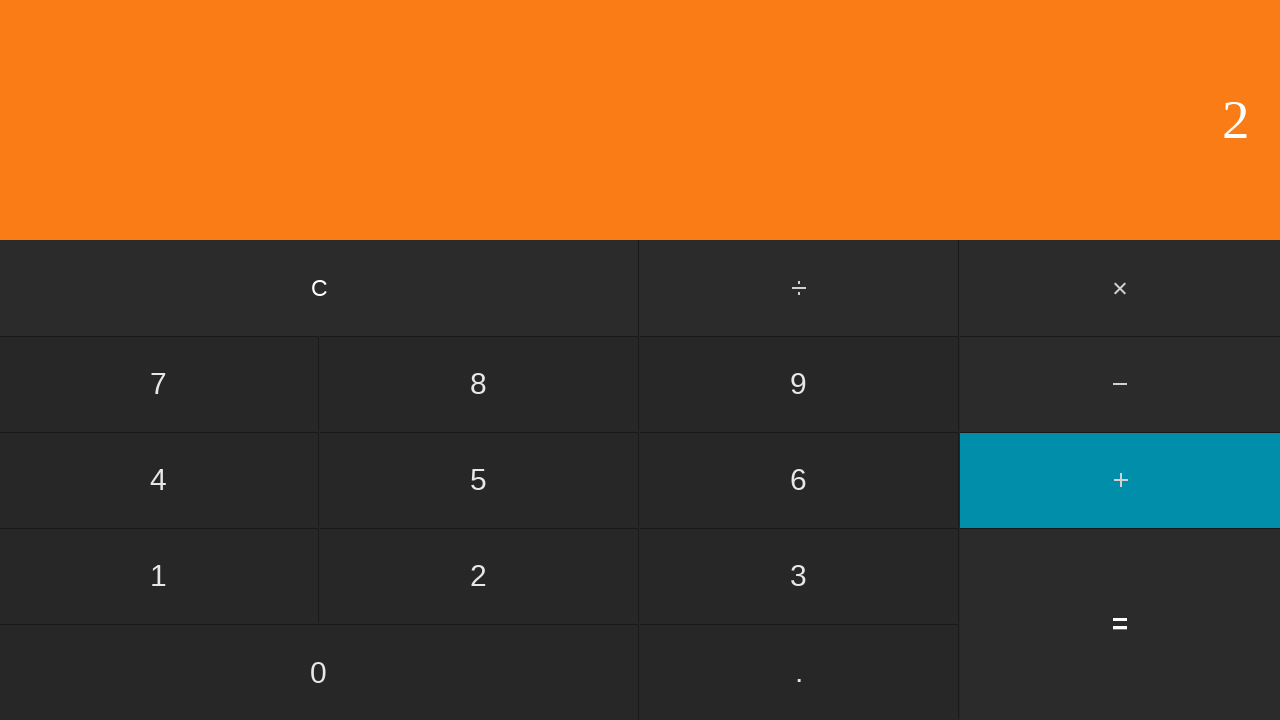

Clicked second number: 6 at (799, 480) on input[value='6']
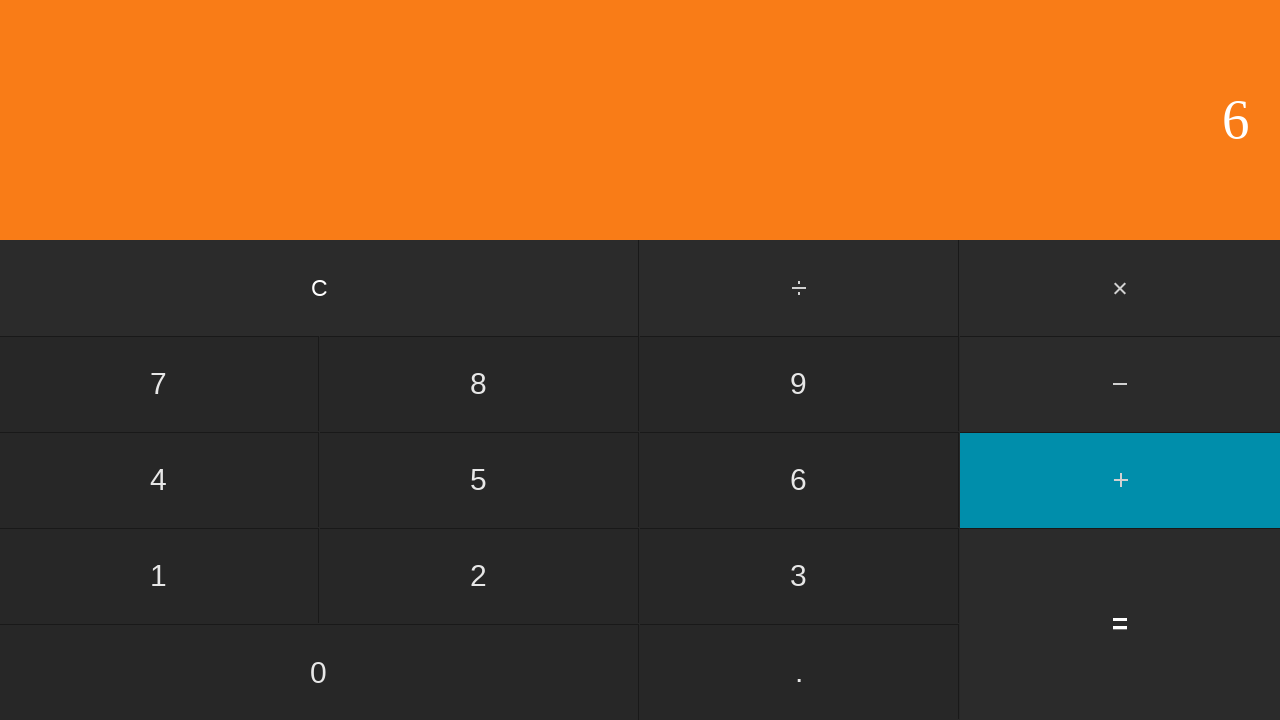

Clicked equals to calculate 2 + 6 at (1120, 624) on input[value='=']
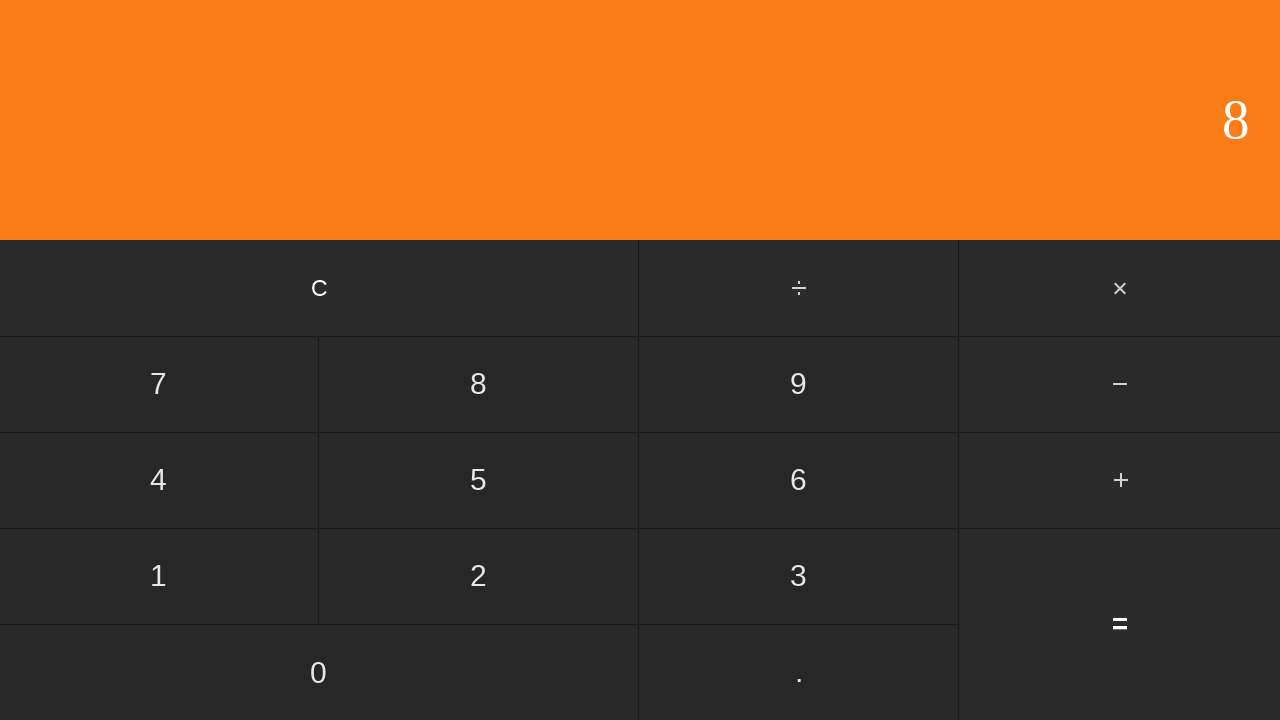

Waited for calculation result
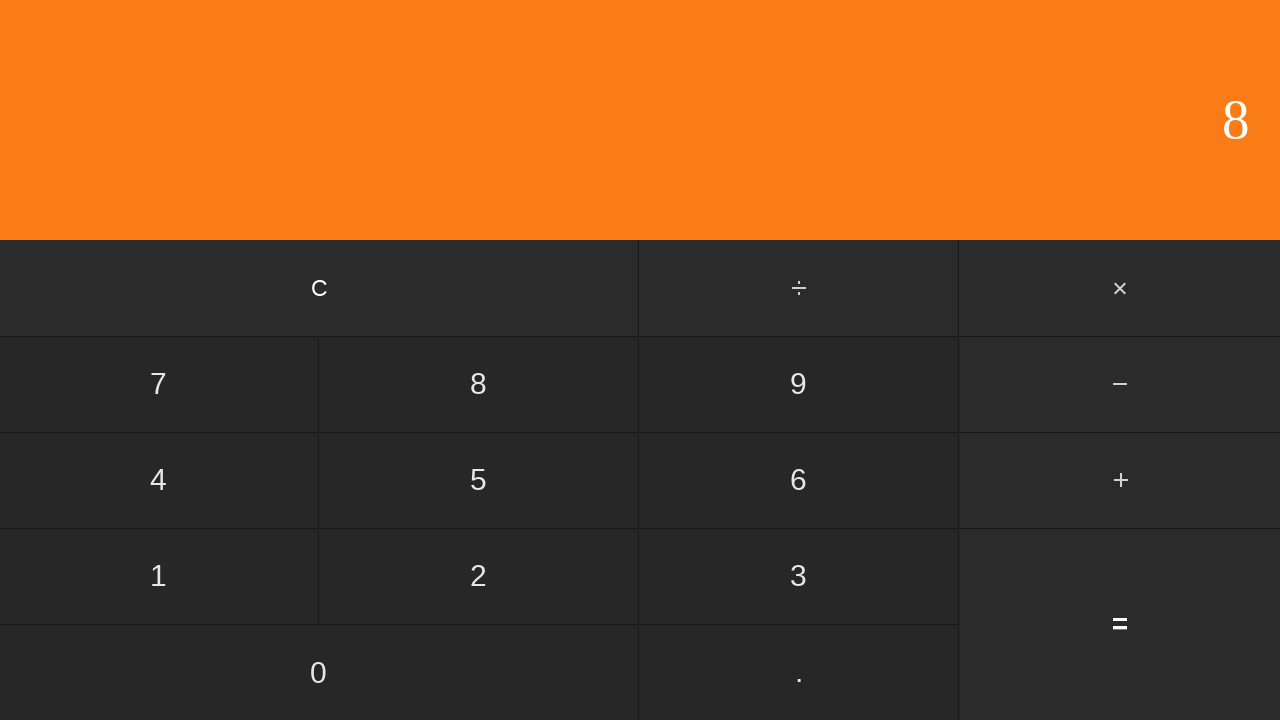

Clicked clear button to reset calculator at (320, 288) on input[value='C']
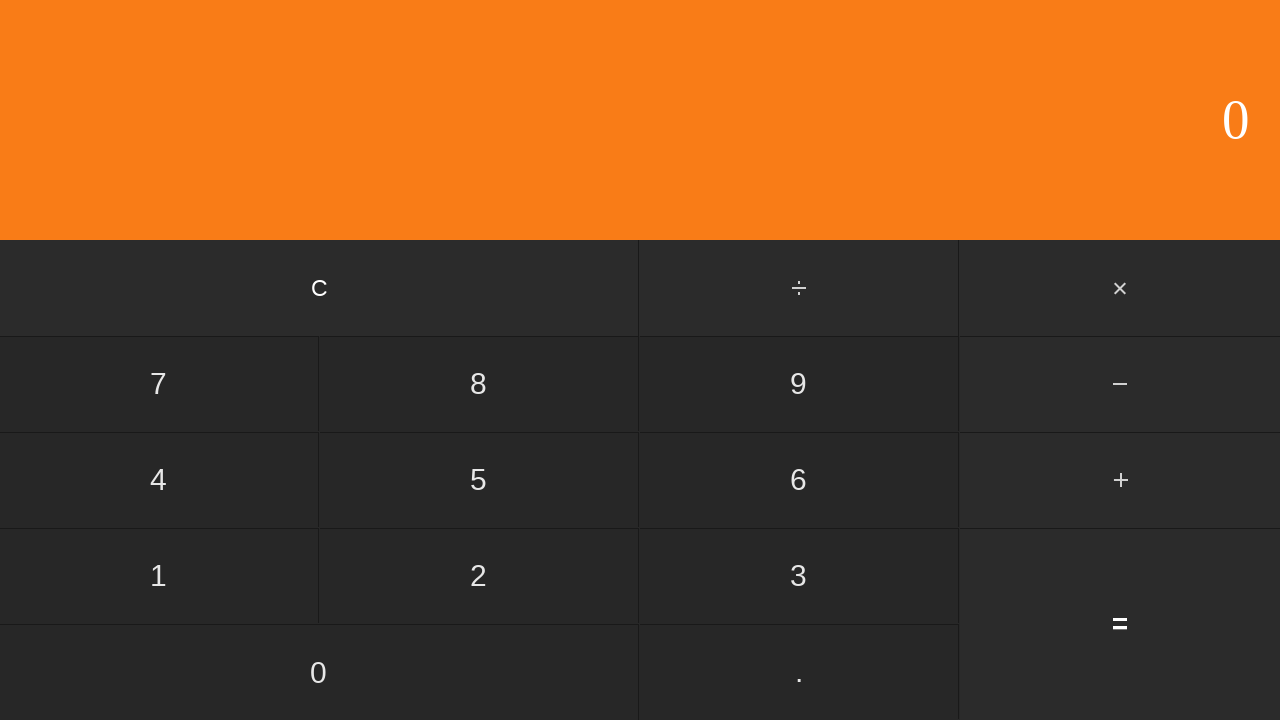

Waited after clearing calculator
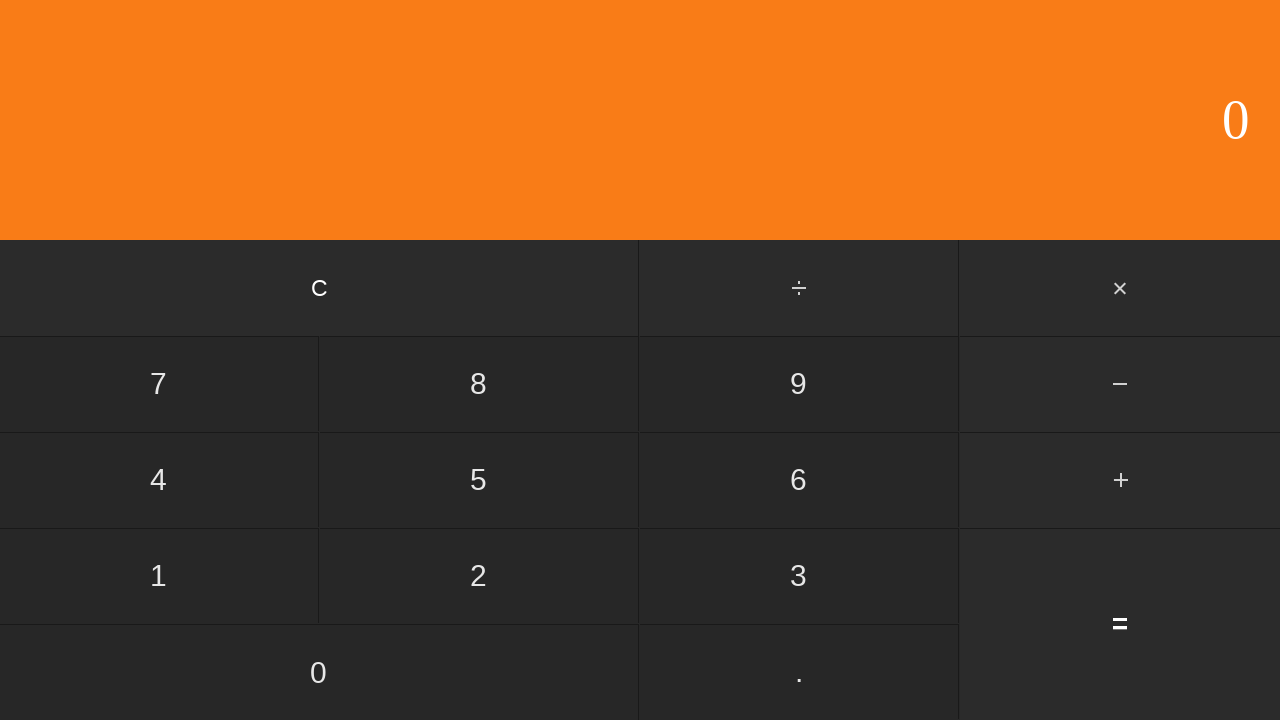

Clicked first number: 2 at (479, 576) on input[value='2']
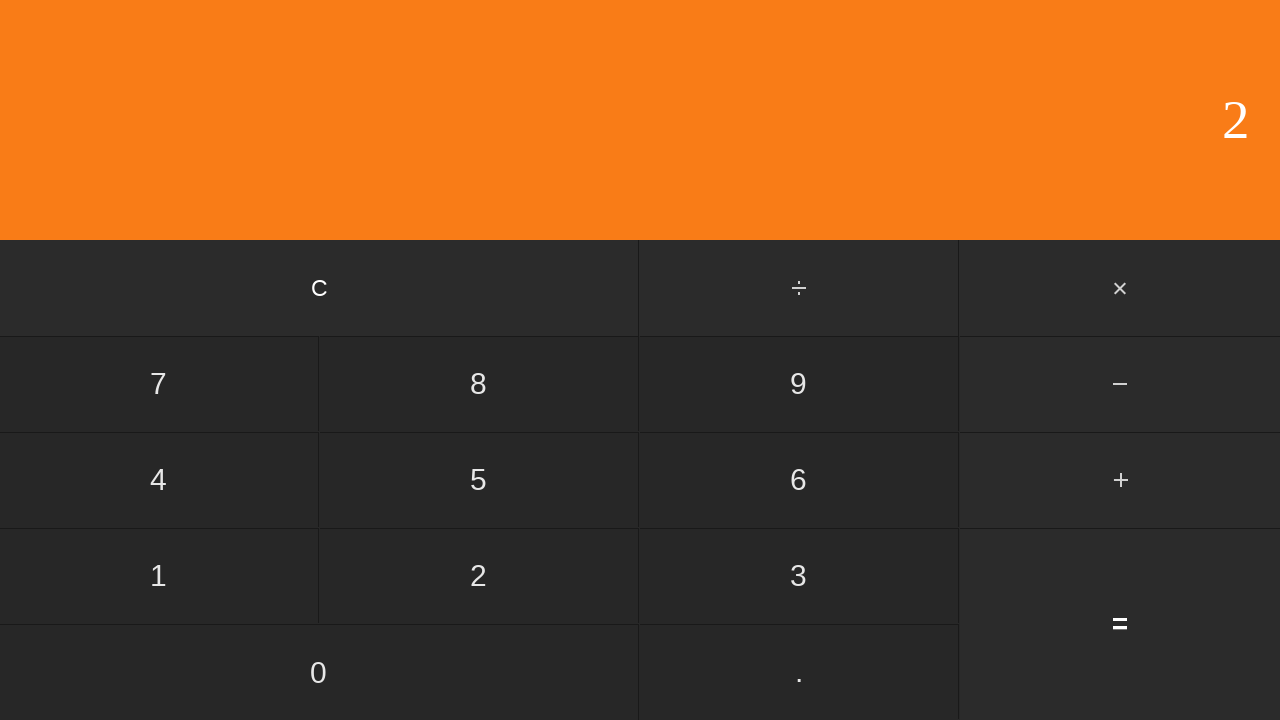

Clicked add button at (1120, 480) on #add
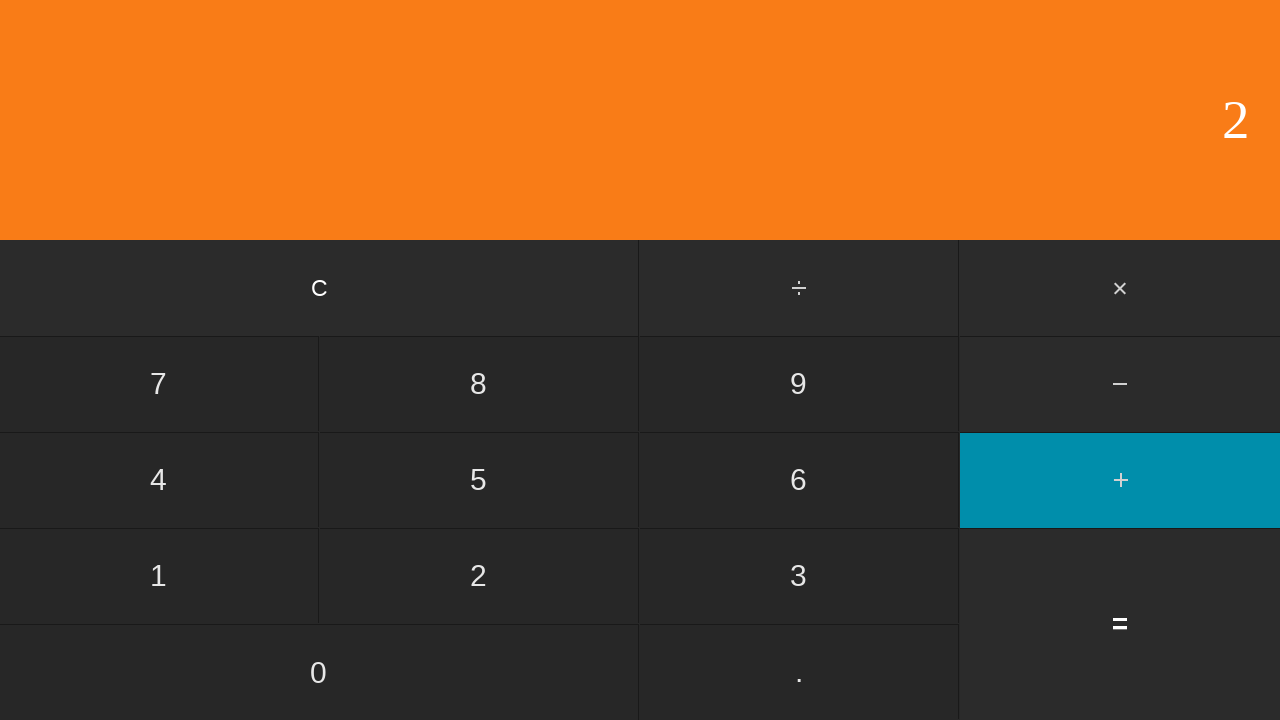

Clicked second number: 7 at (159, 384) on input[value='7']
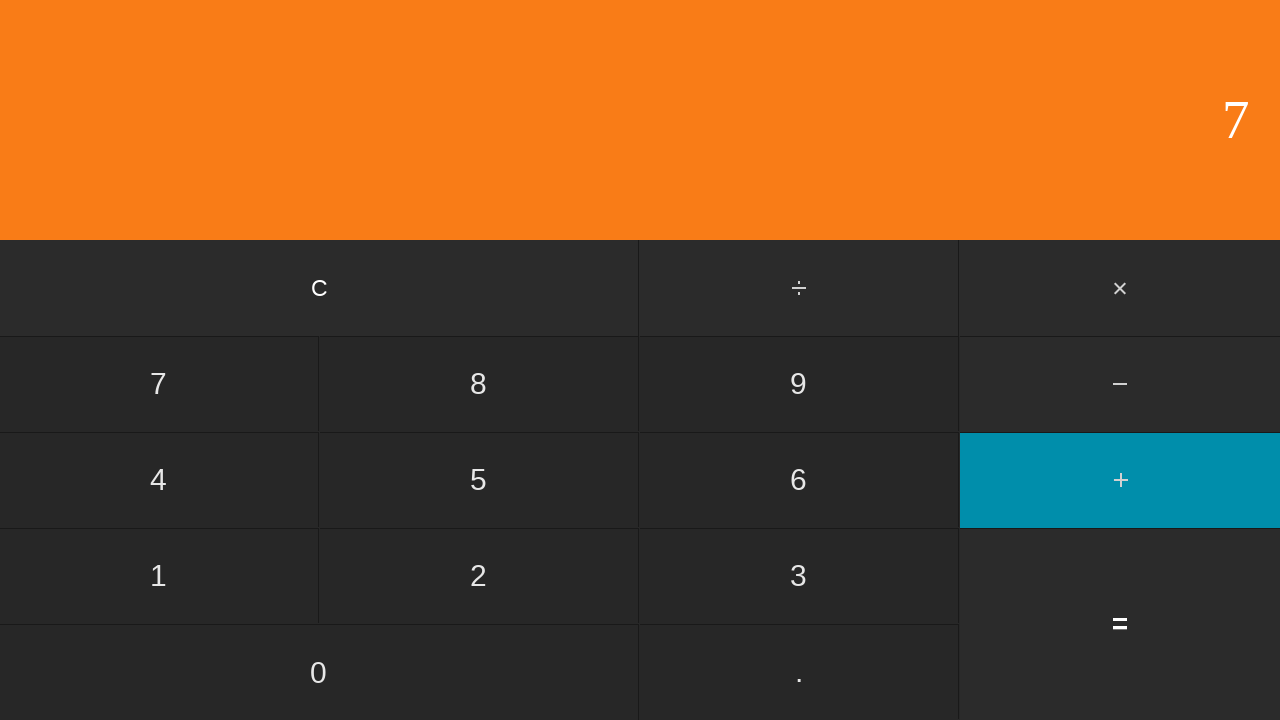

Clicked equals to calculate 2 + 7 at (1120, 624) on input[value='=']
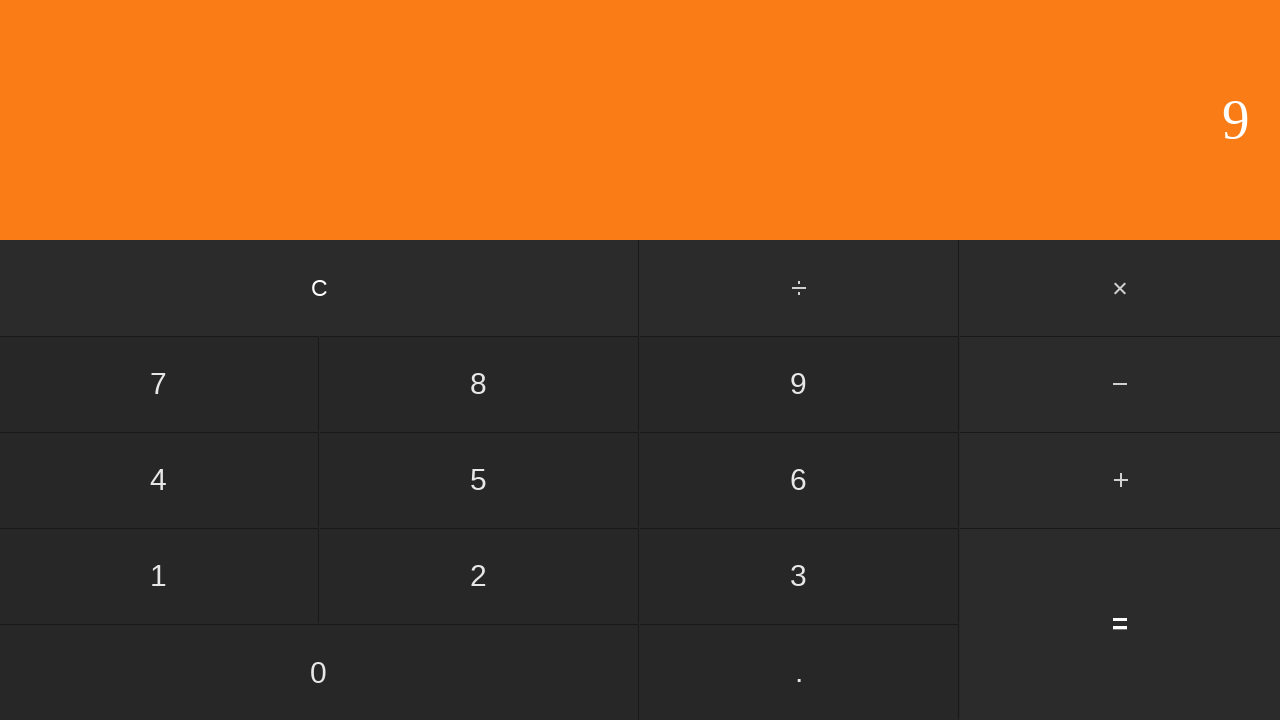

Waited for calculation result
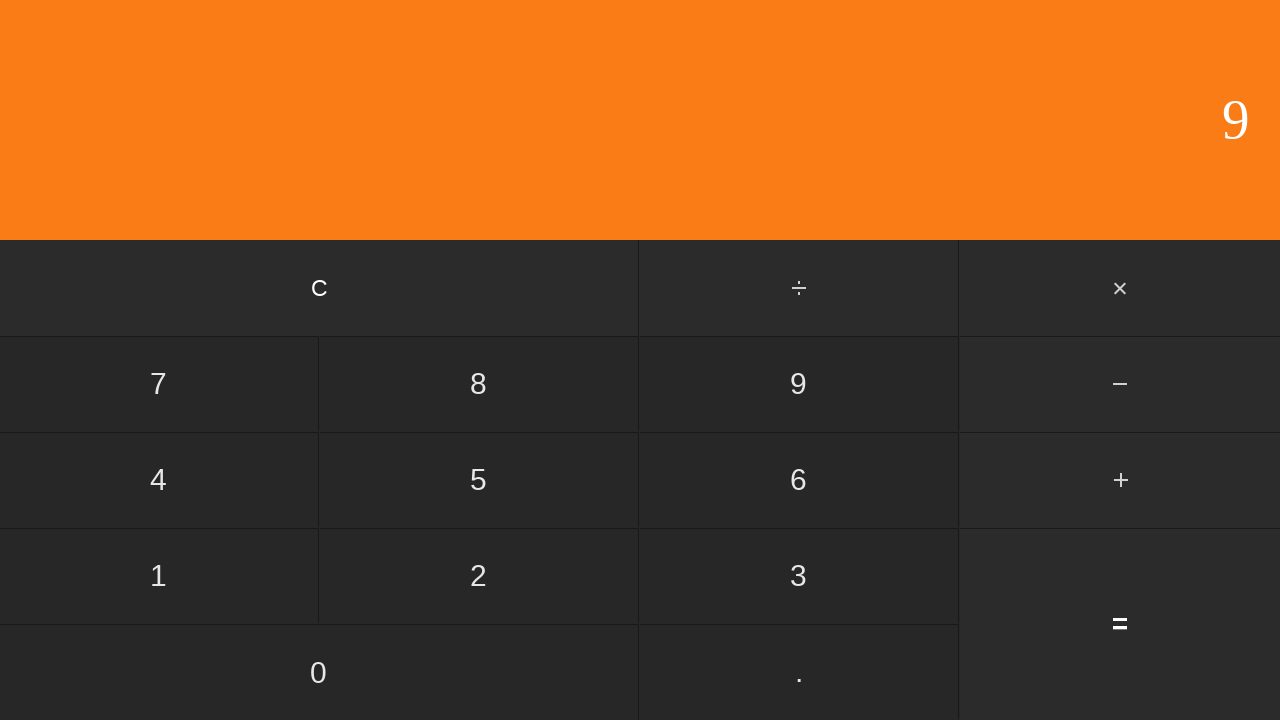

Clicked clear button to reset calculator at (320, 288) on input[value='C']
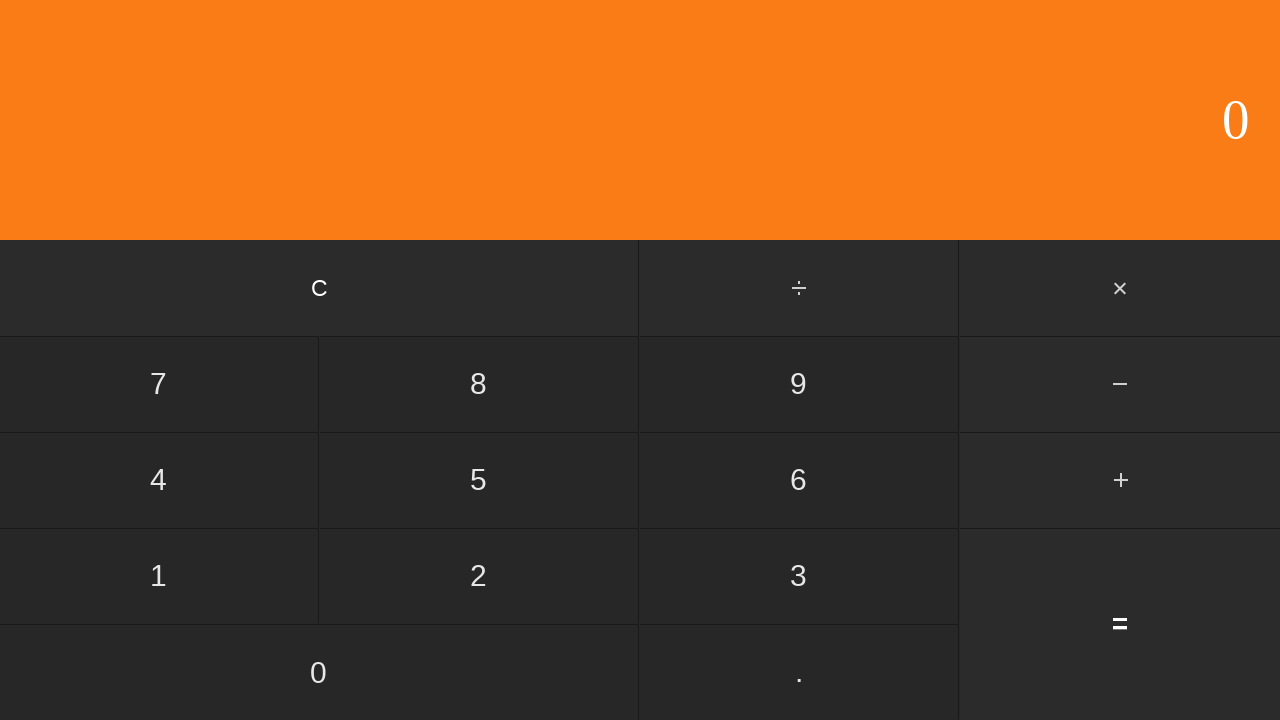

Waited after clearing calculator
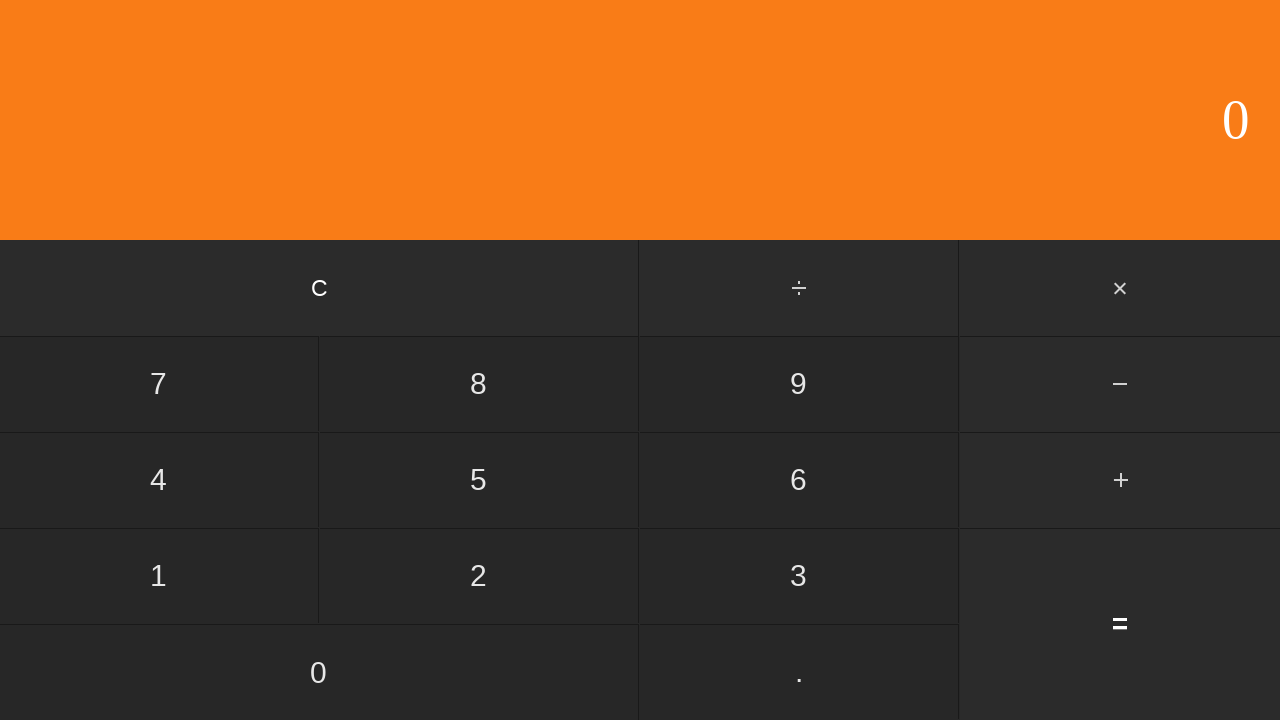

Clicked first number: 2 at (479, 576) on input[value='2']
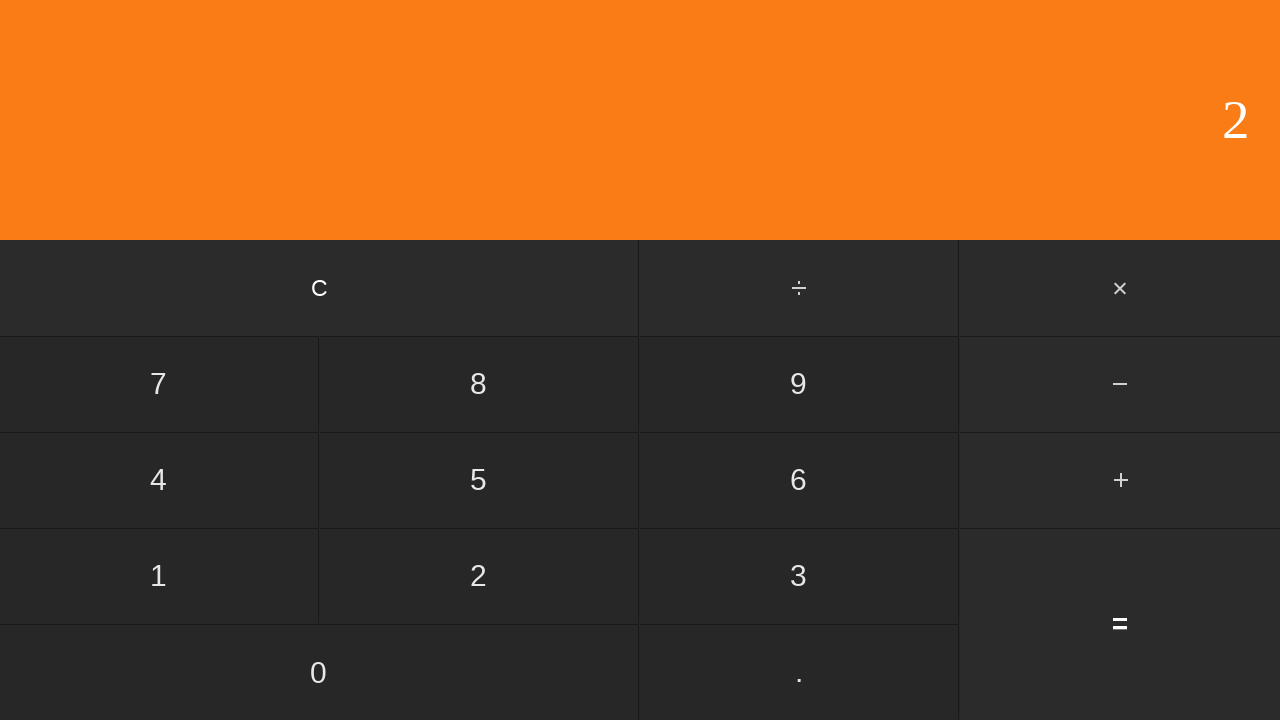

Clicked add button at (1120, 480) on #add
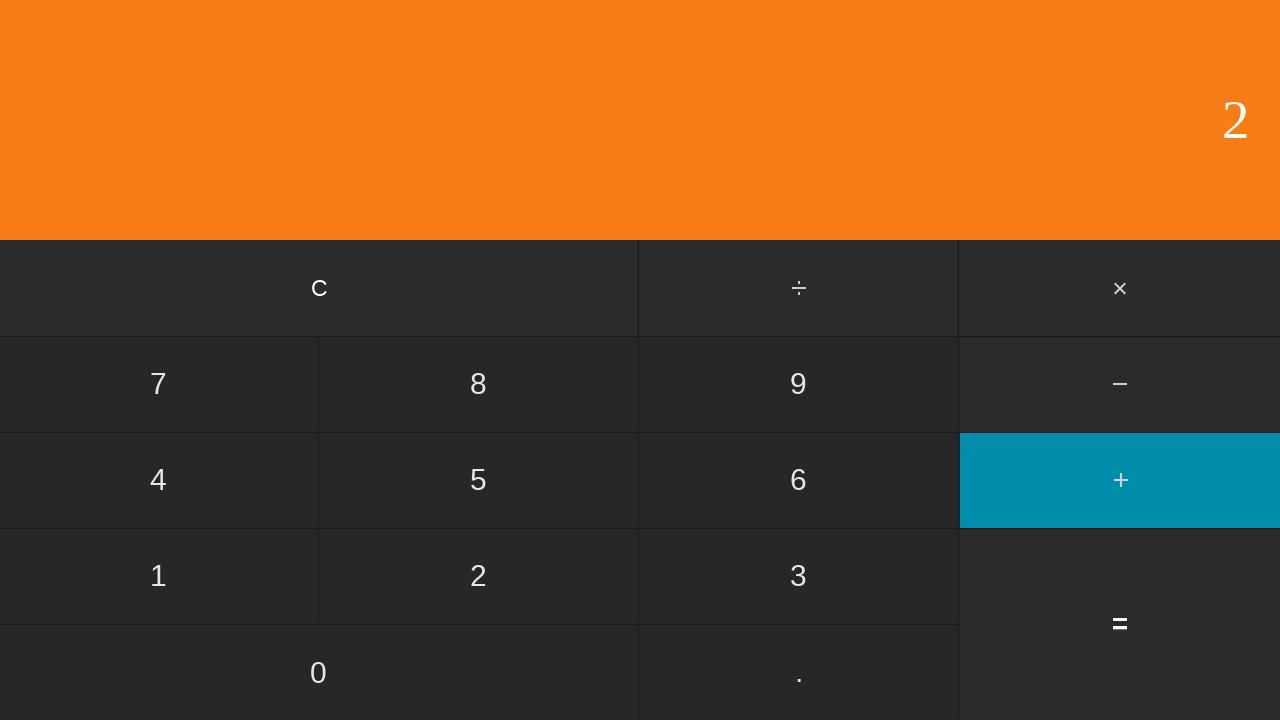

Clicked second number: 8 at (479, 384) on input[value='8']
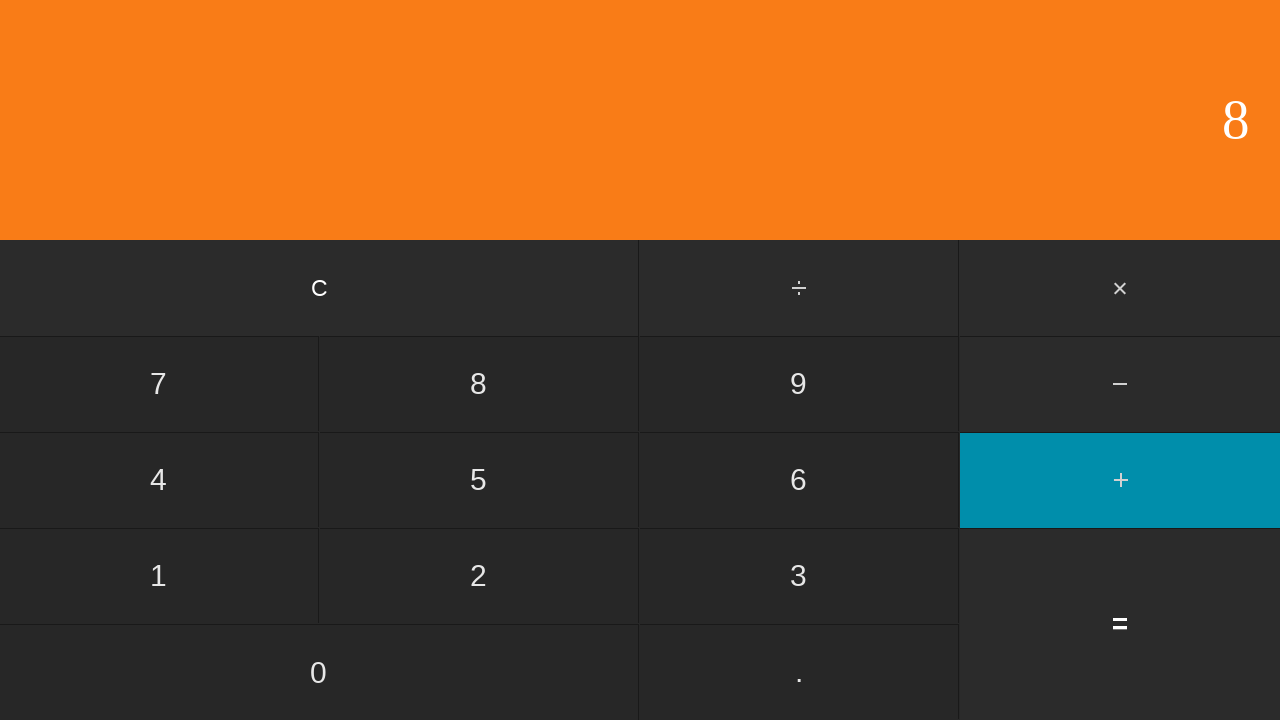

Clicked equals to calculate 2 + 8 at (1120, 624) on input[value='=']
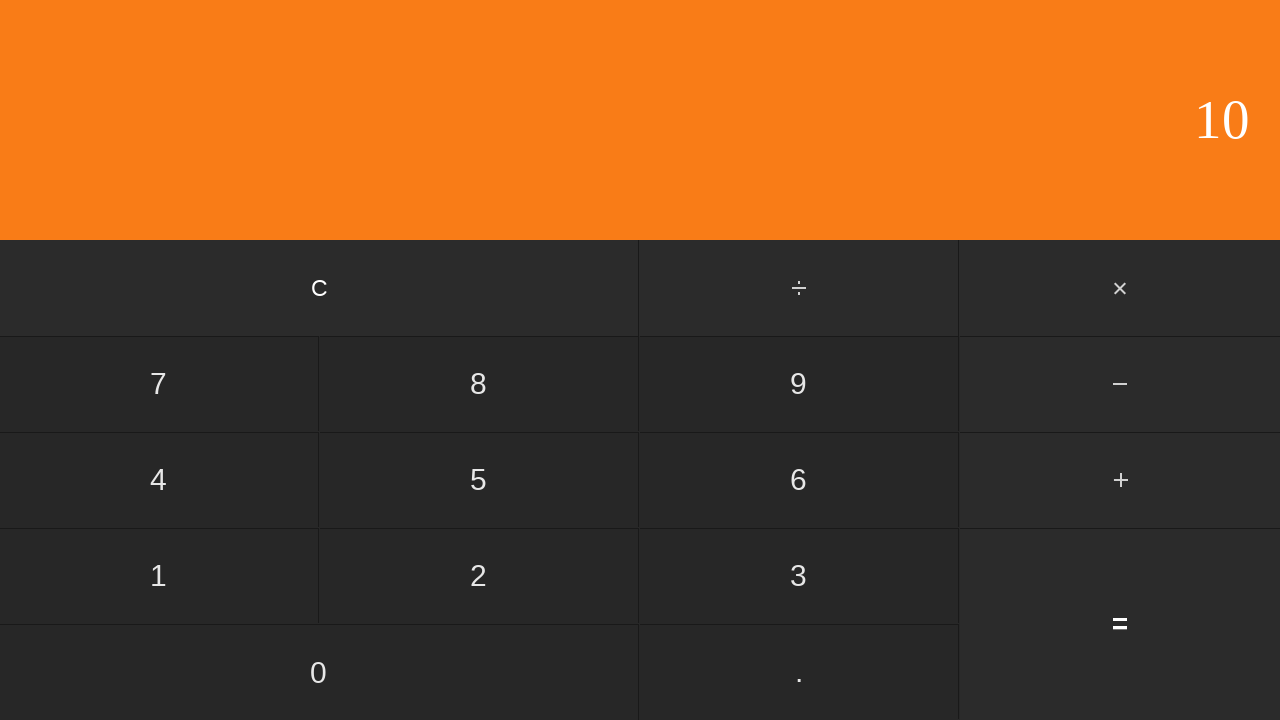

Waited for calculation result
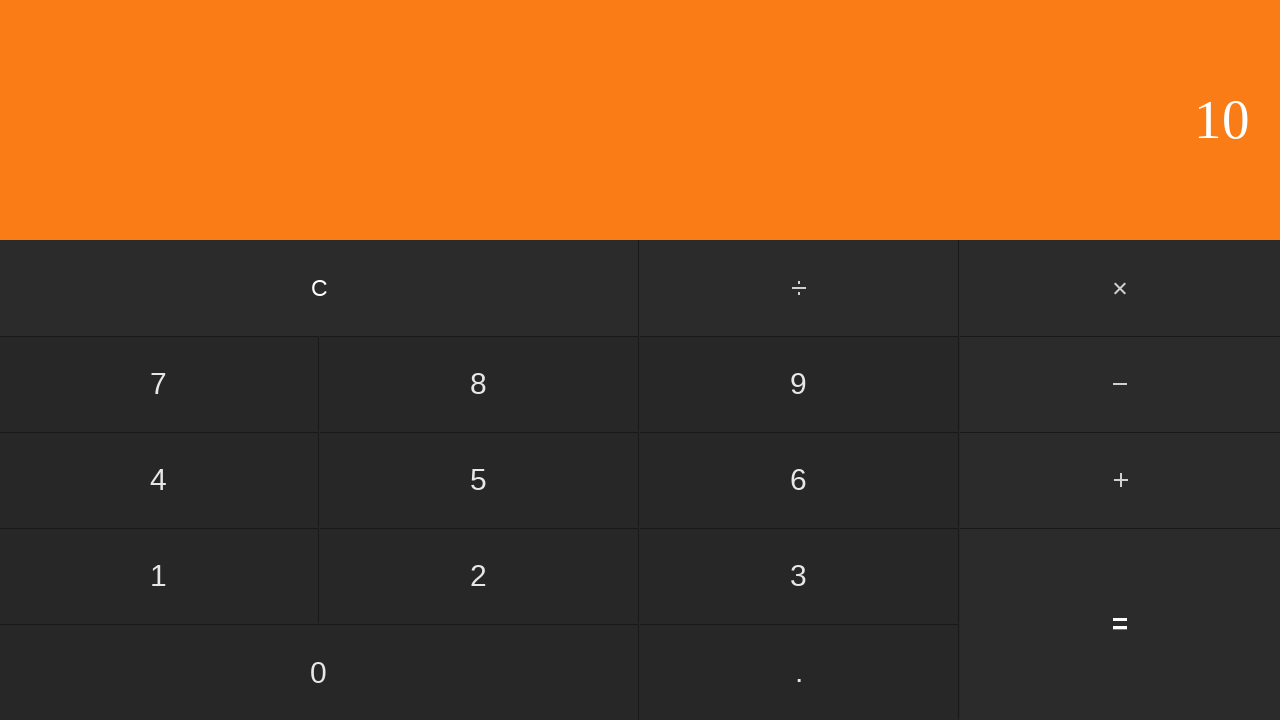

Clicked clear button to reset calculator at (320, 288) on input[value='C']
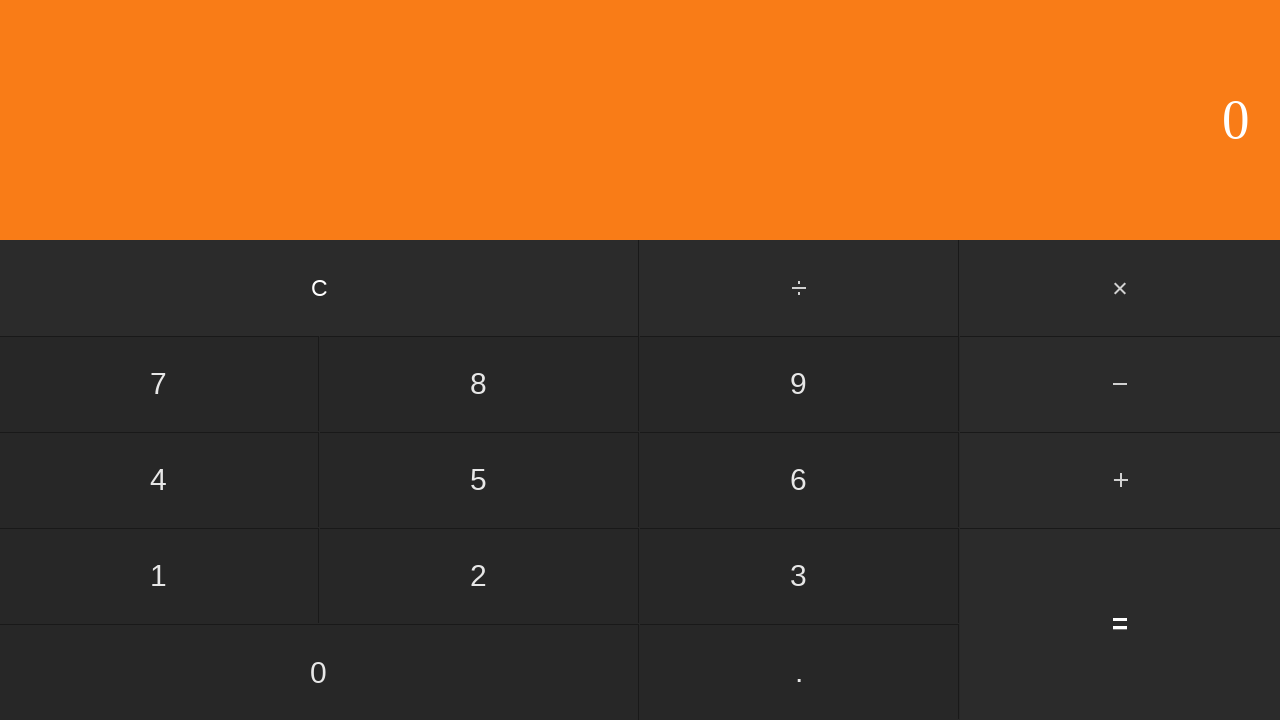

Waited after clearing calculator
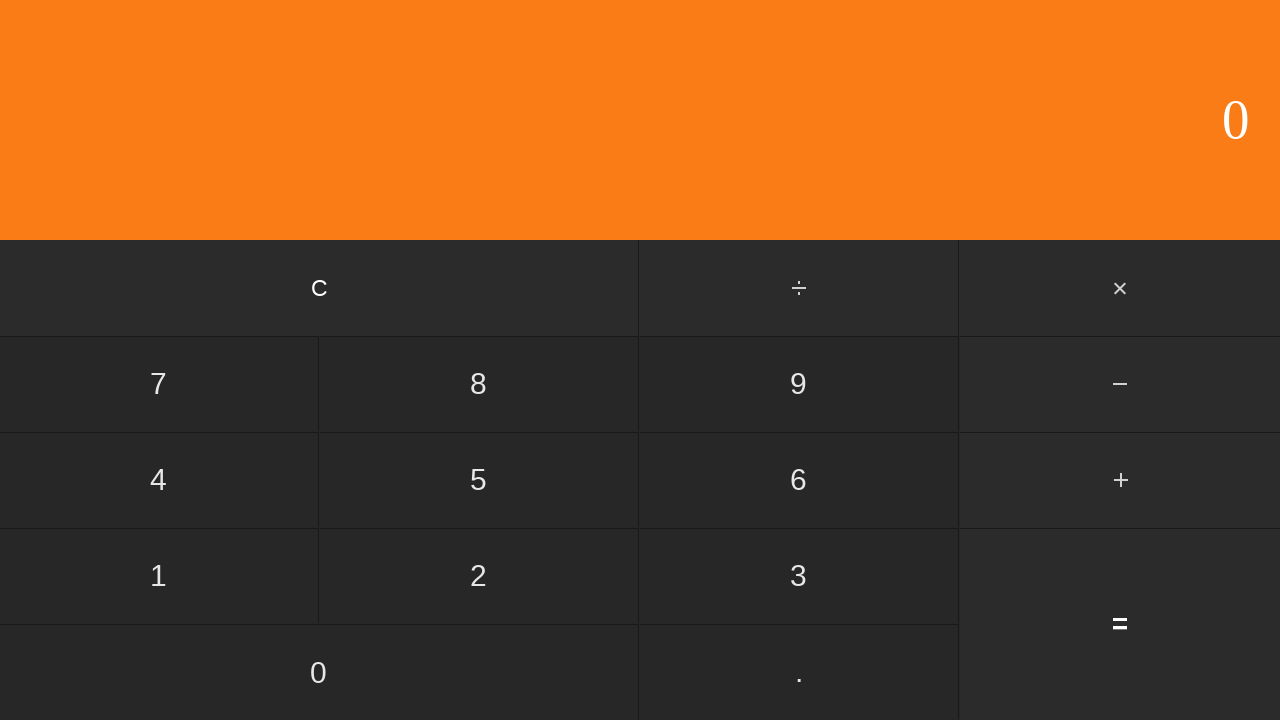

Clicked first number: 2 at (479, 576) on input[value='2']
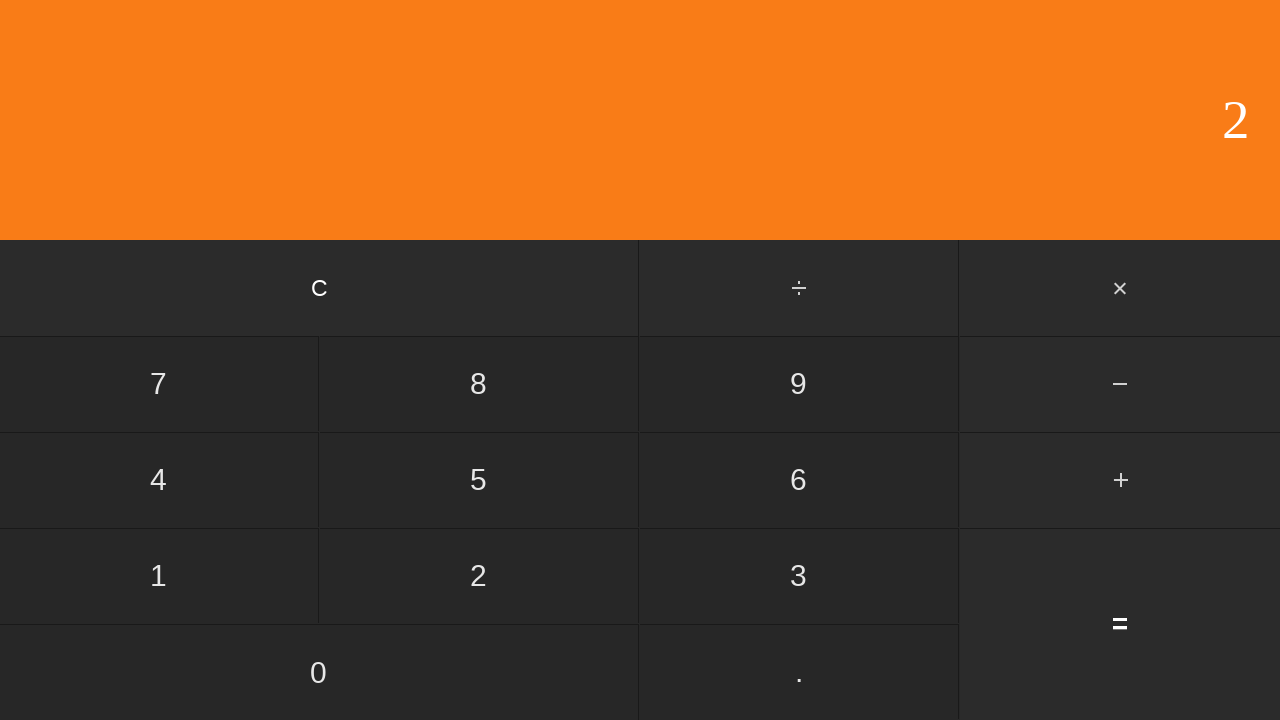

Clicked add button at (1120, 480) on #add
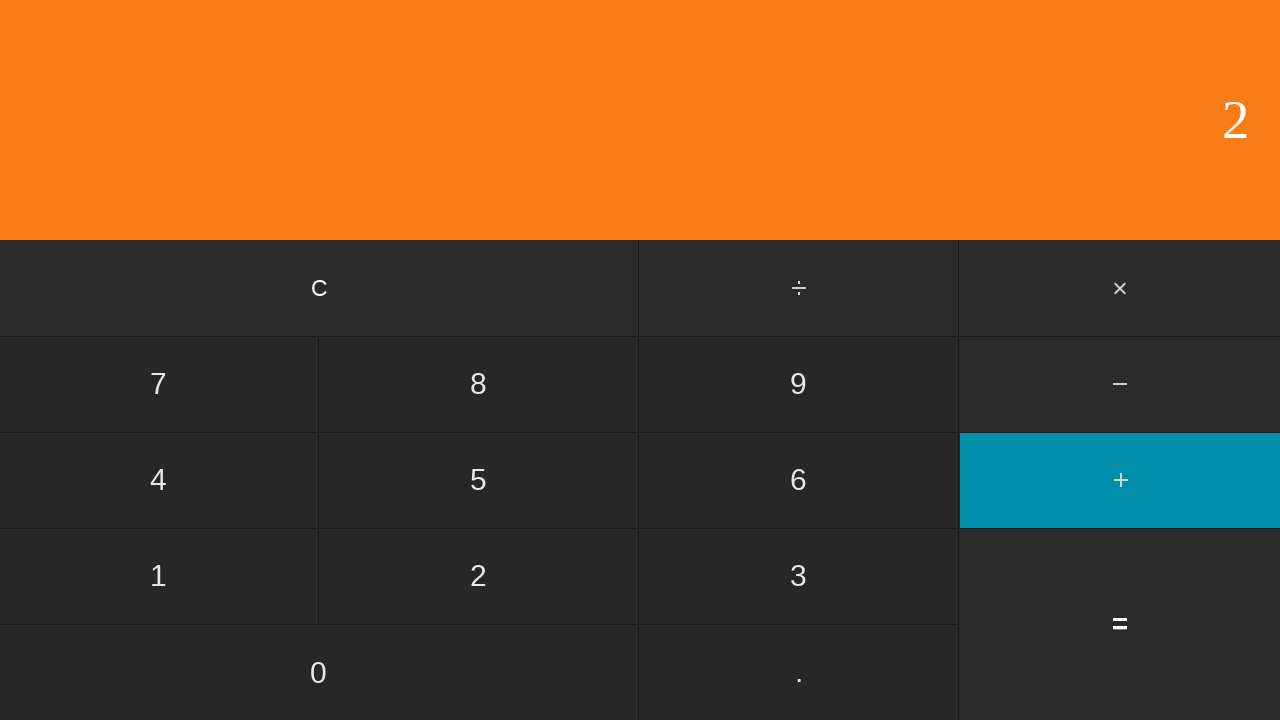

Clicked second number: 9 at (799, 384) on input[value='9']
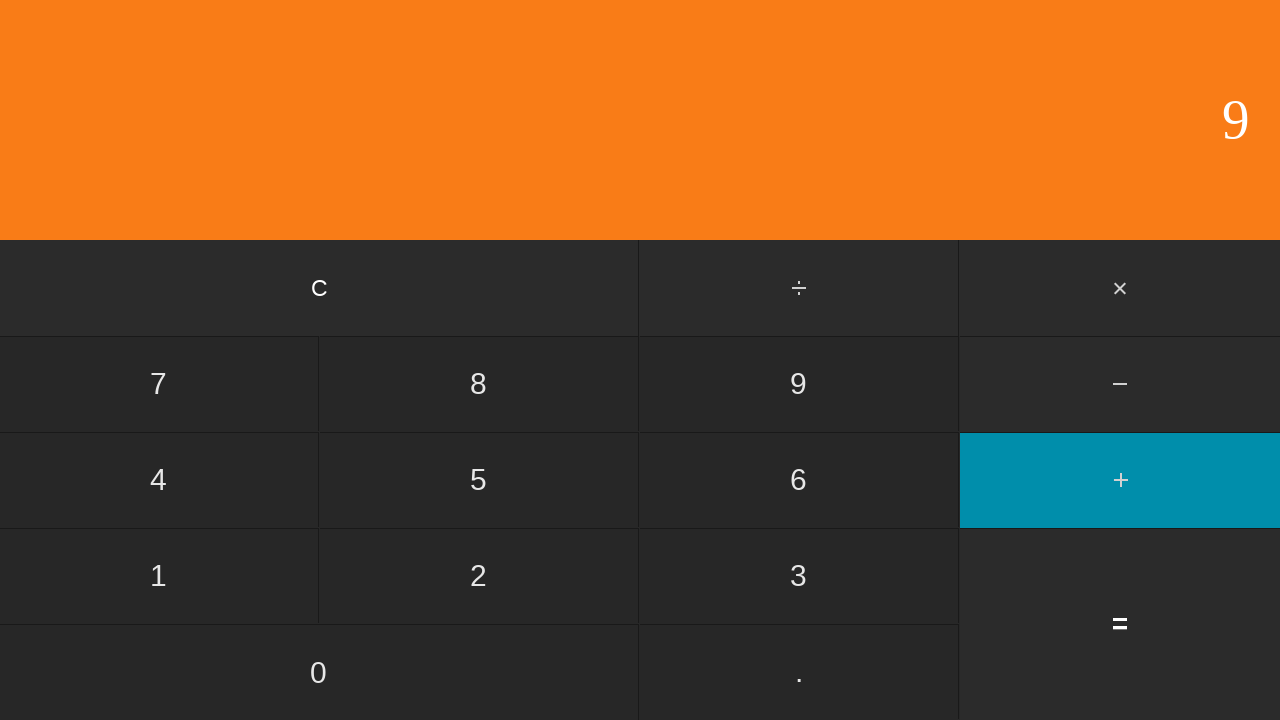

Clicked equals to calculate 2 + 9 at (1120, 624) on input[value='=']
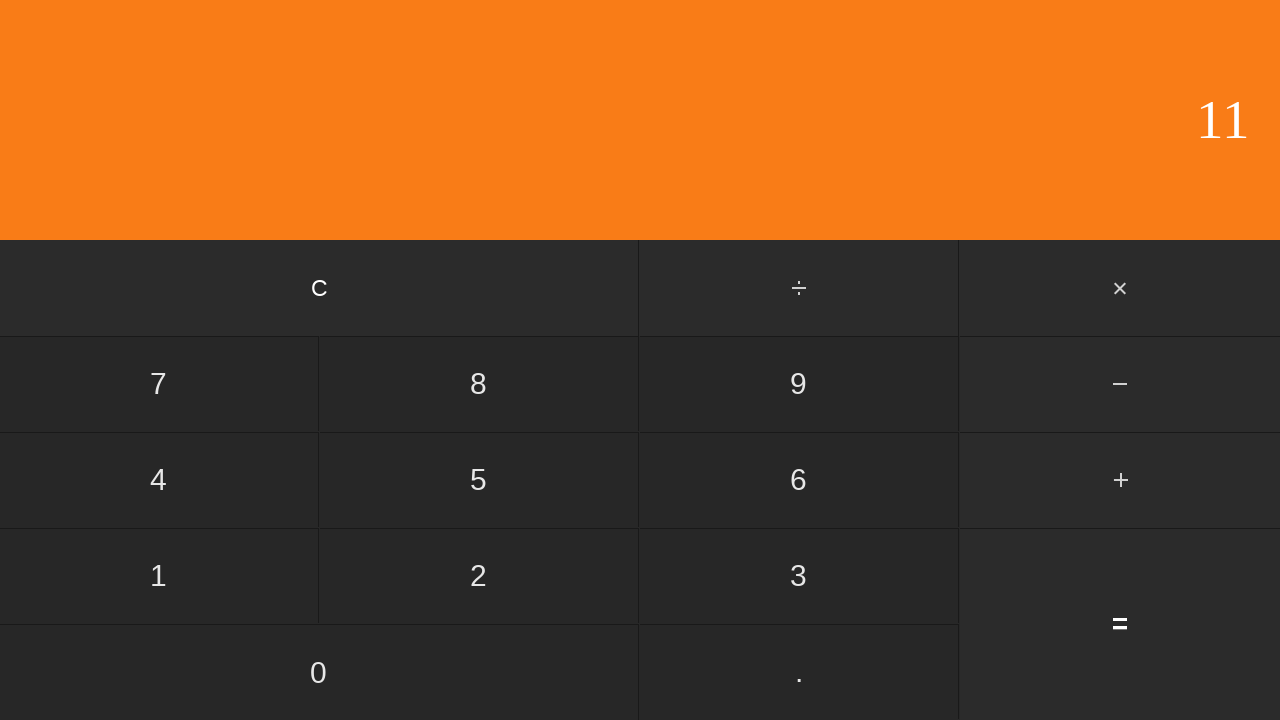

Waited for calculation result
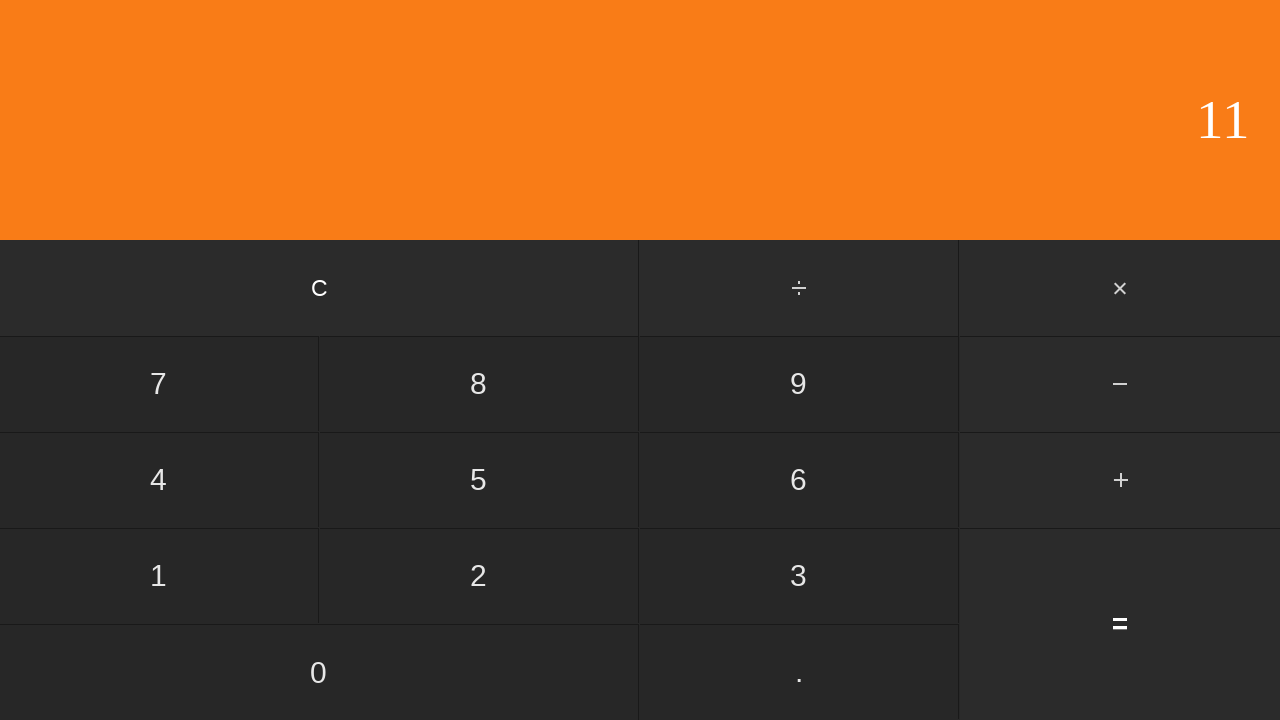

Clicked clear button to reset calculator at (320, 288) on input[value='C']
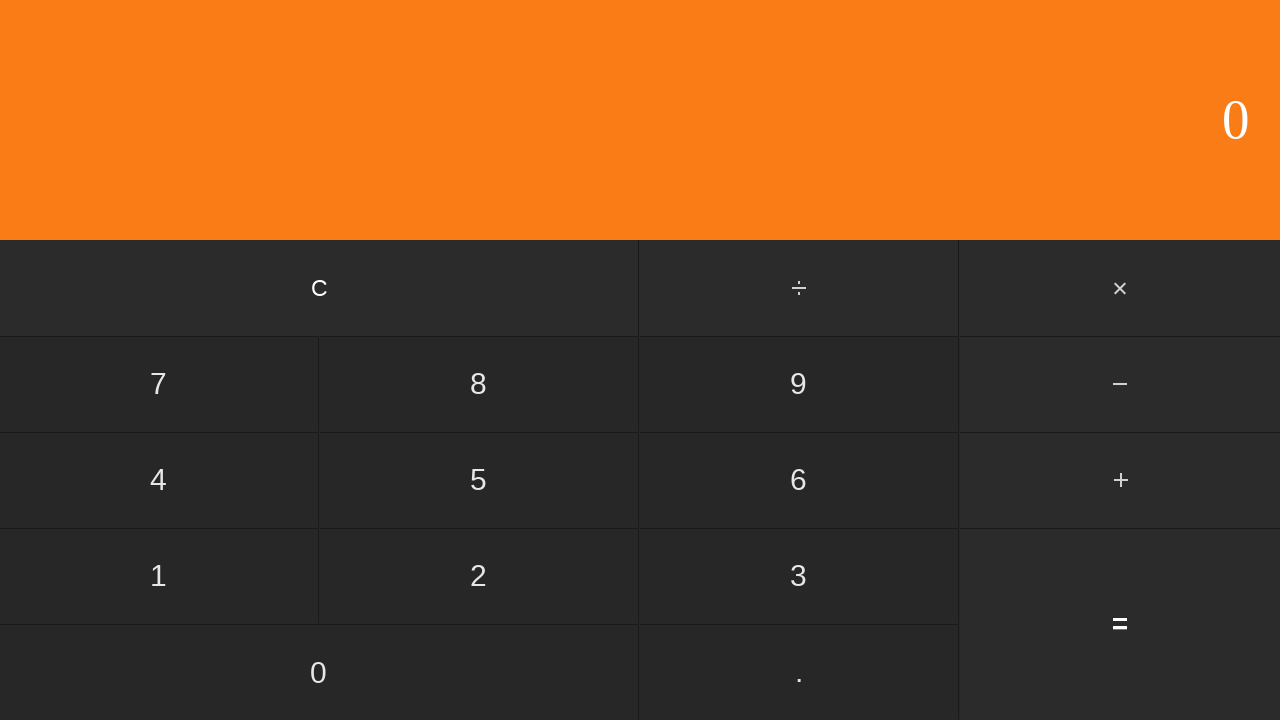

Waited after clearing calculator
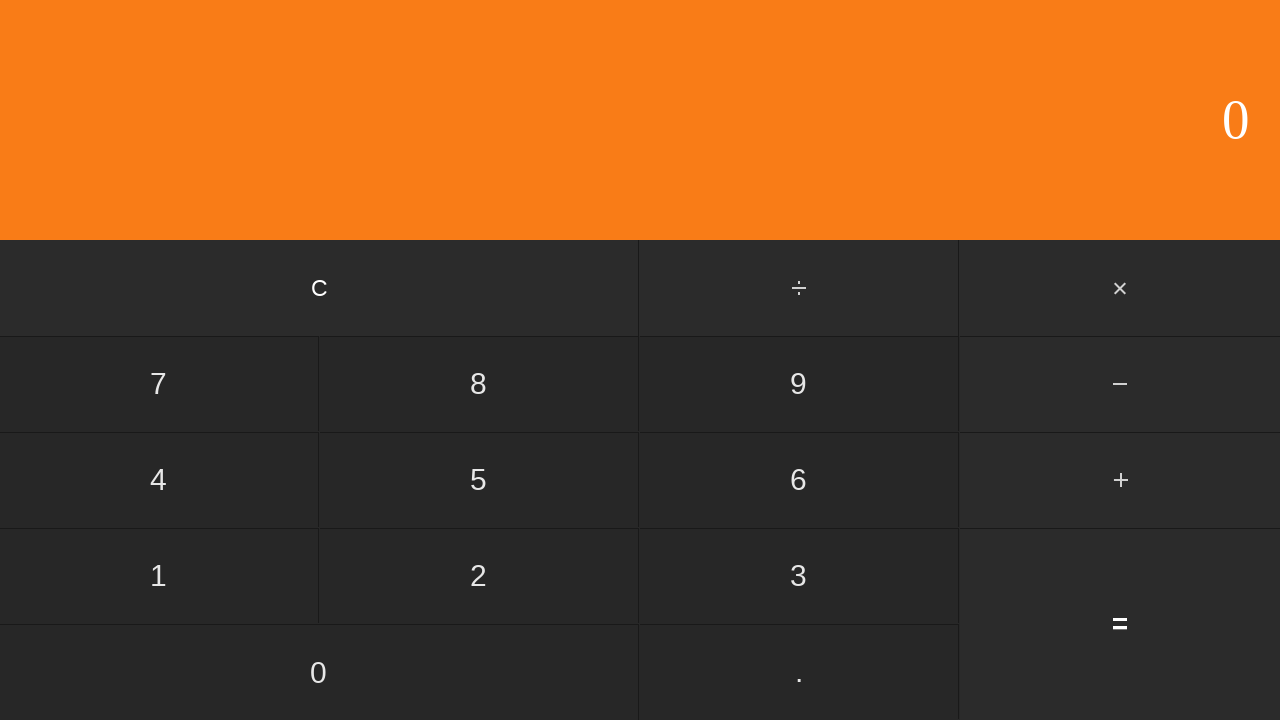

Clicked first number: 3 at (799, 576) on input[value='3']
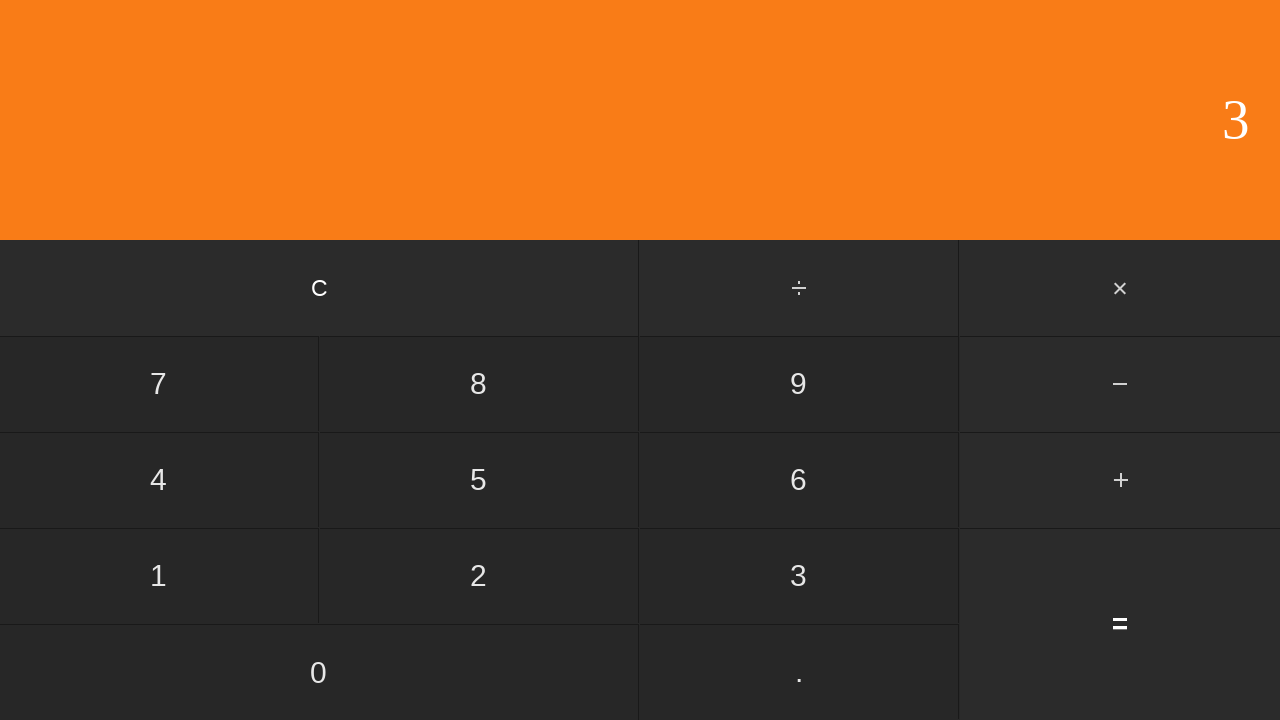

Clicked add button at (1120, 480) on #add
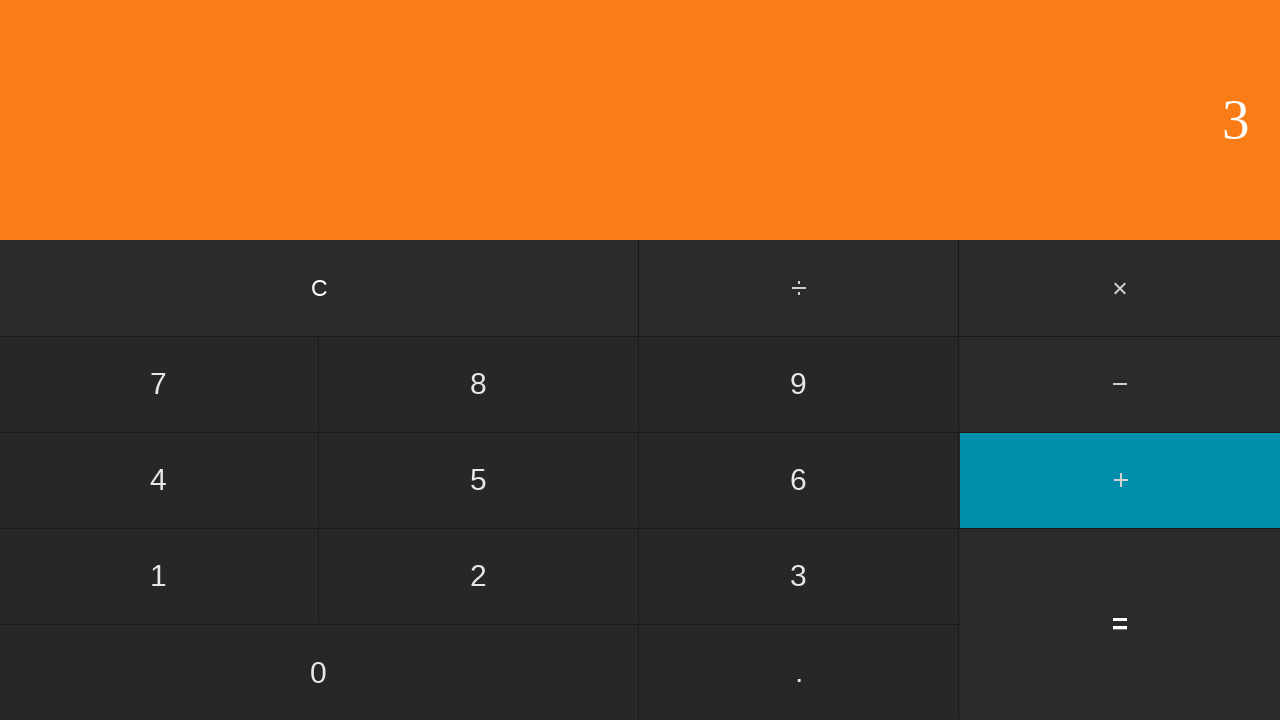

Clicked second number: 0 at (319, 672) on input[value='0']
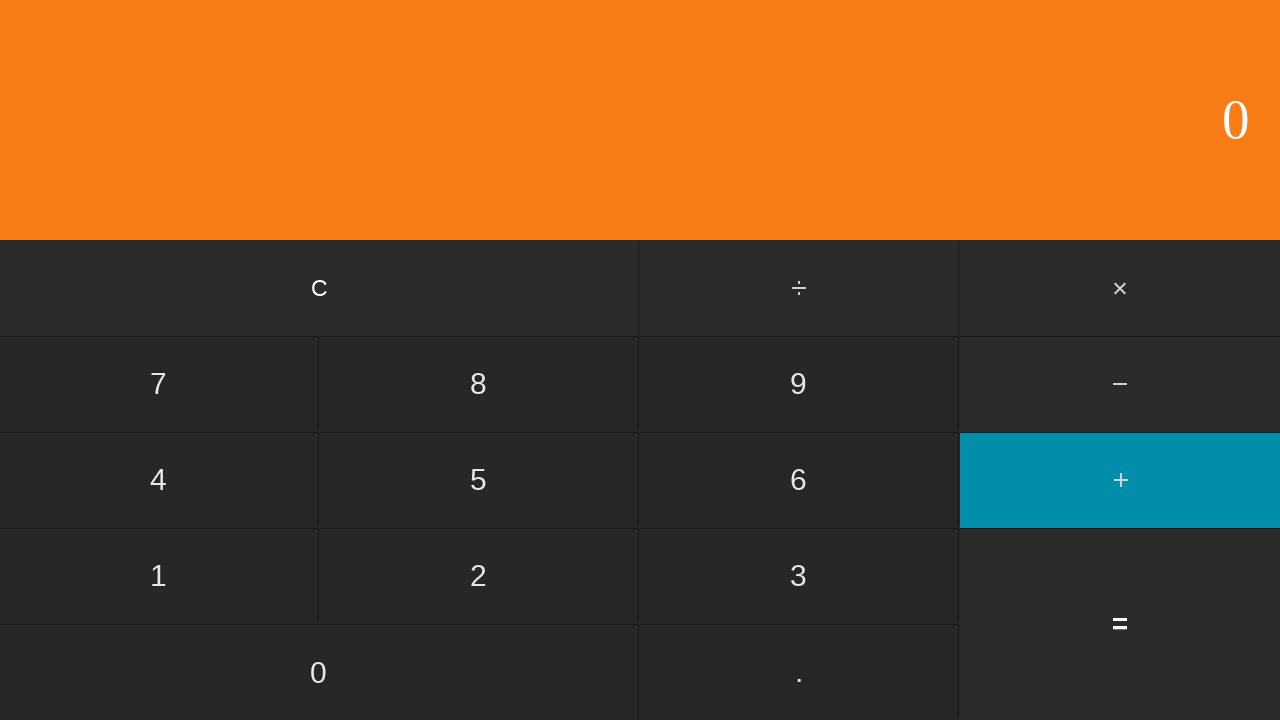

Clicked equals to calculate 3 + 0 at (1120, 624) on input[value='=']
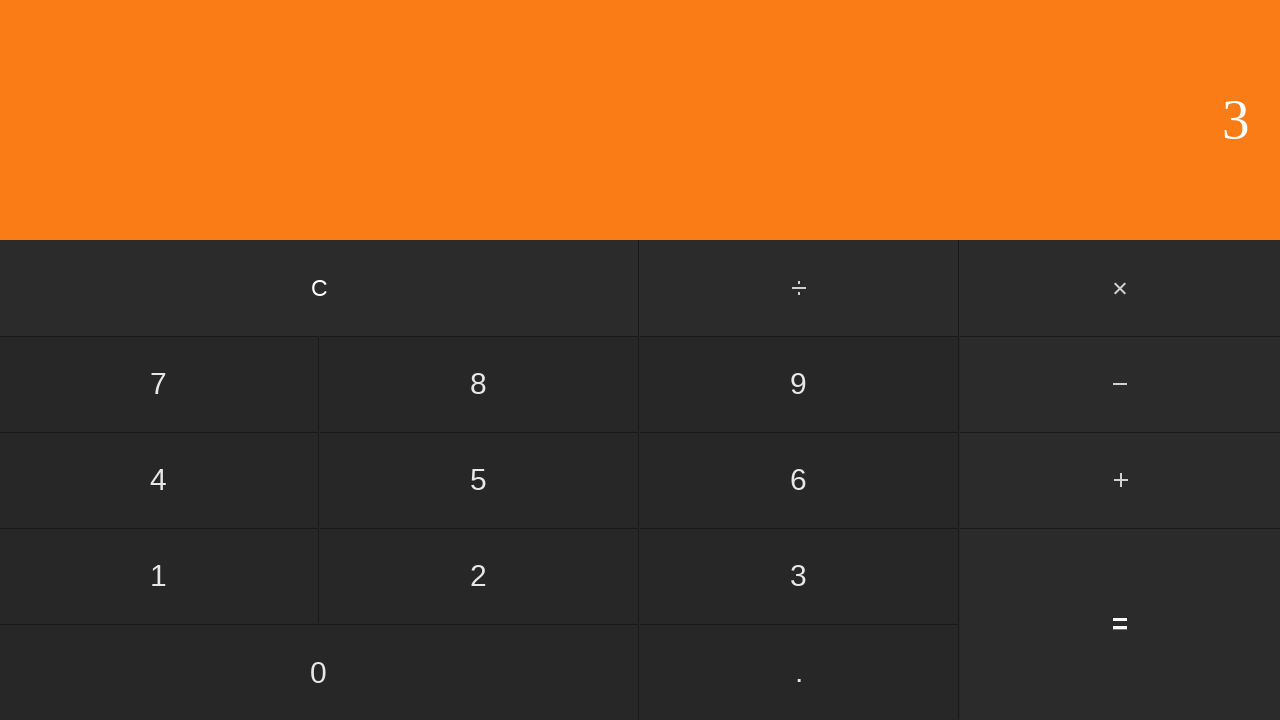

Waited for calculation result
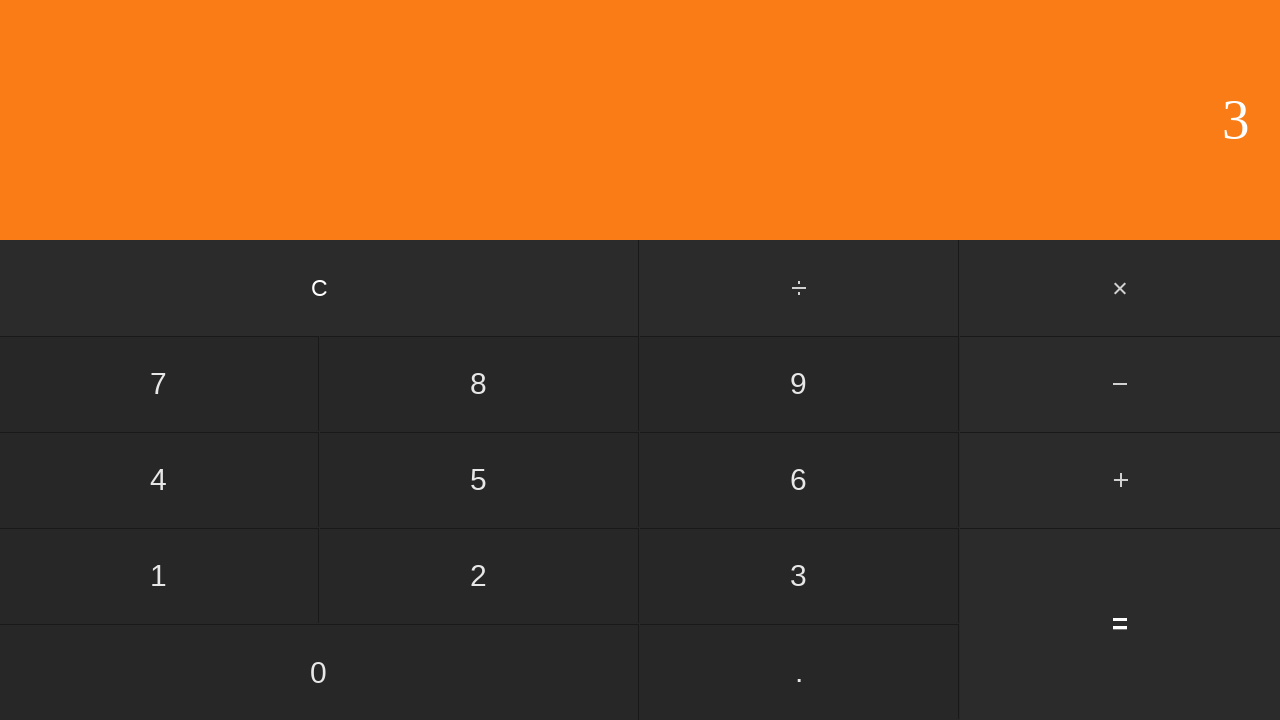

Clicked clear button to reset calculator at (320, 288) on input[value='C']
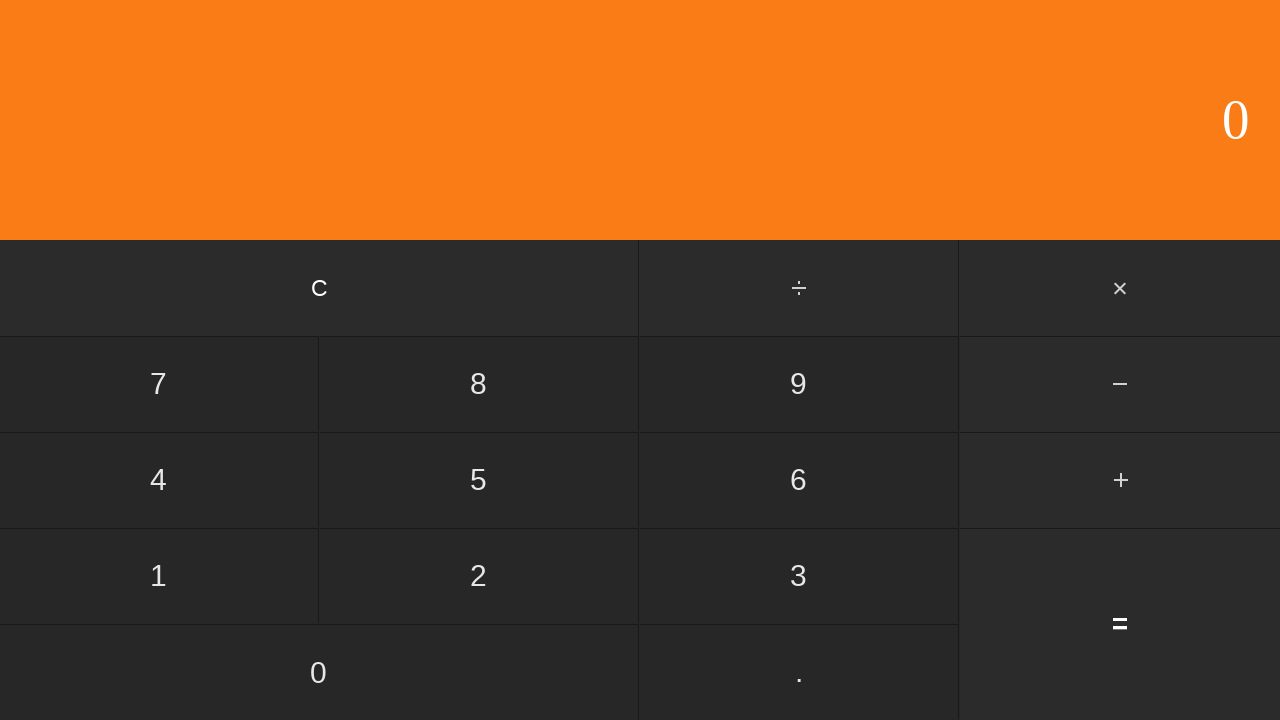

Waited after clearing calculator
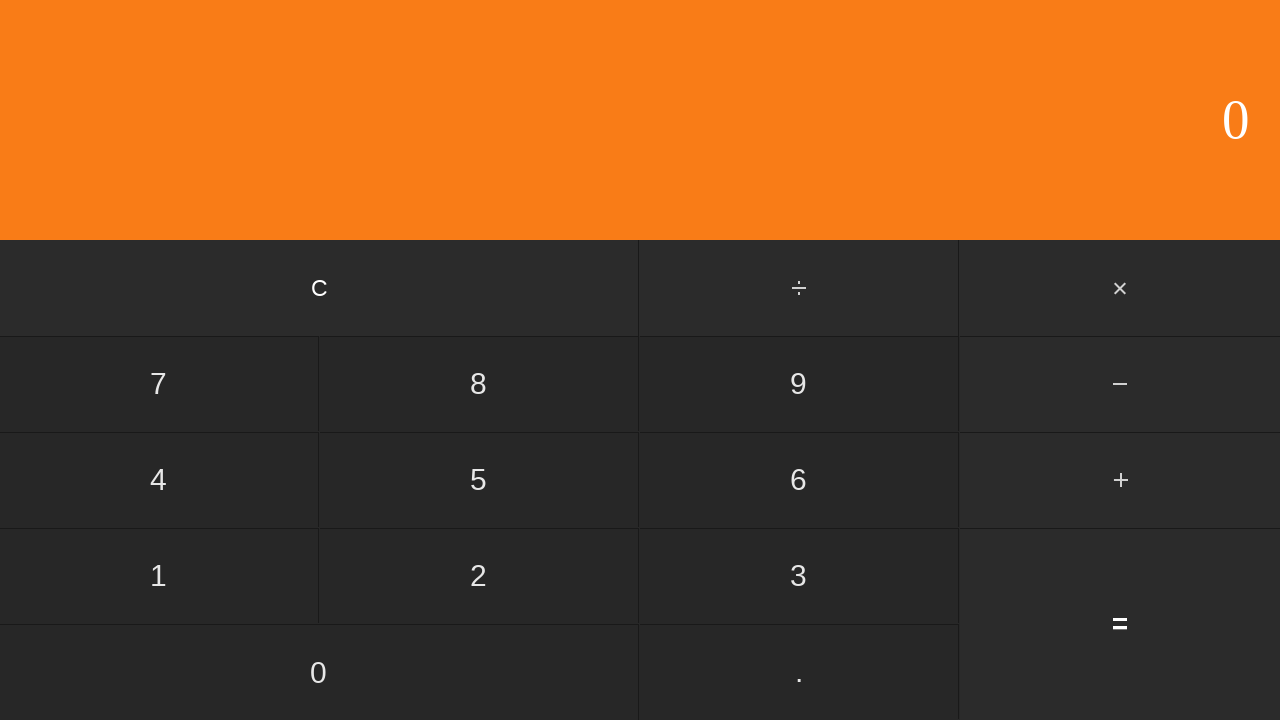

Clicked first number: 3 at (799, 576) on input[value='3']
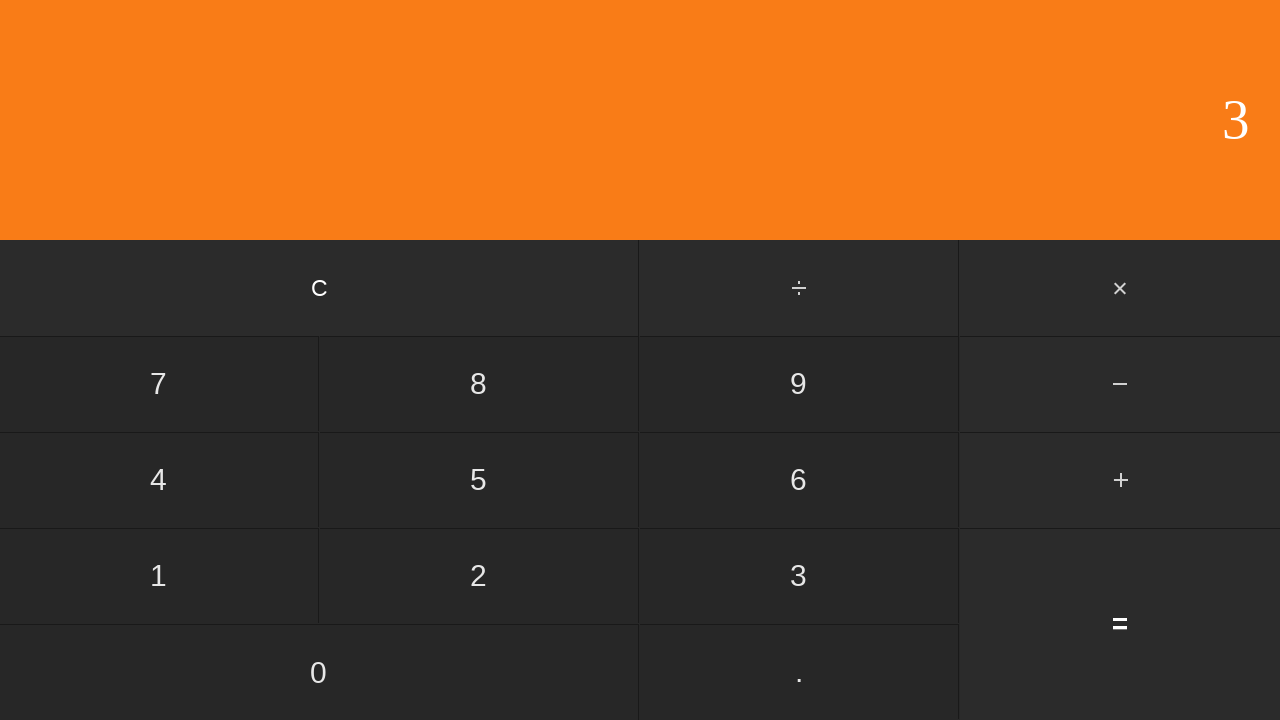

Clicked add button at (1120, 480) on #add
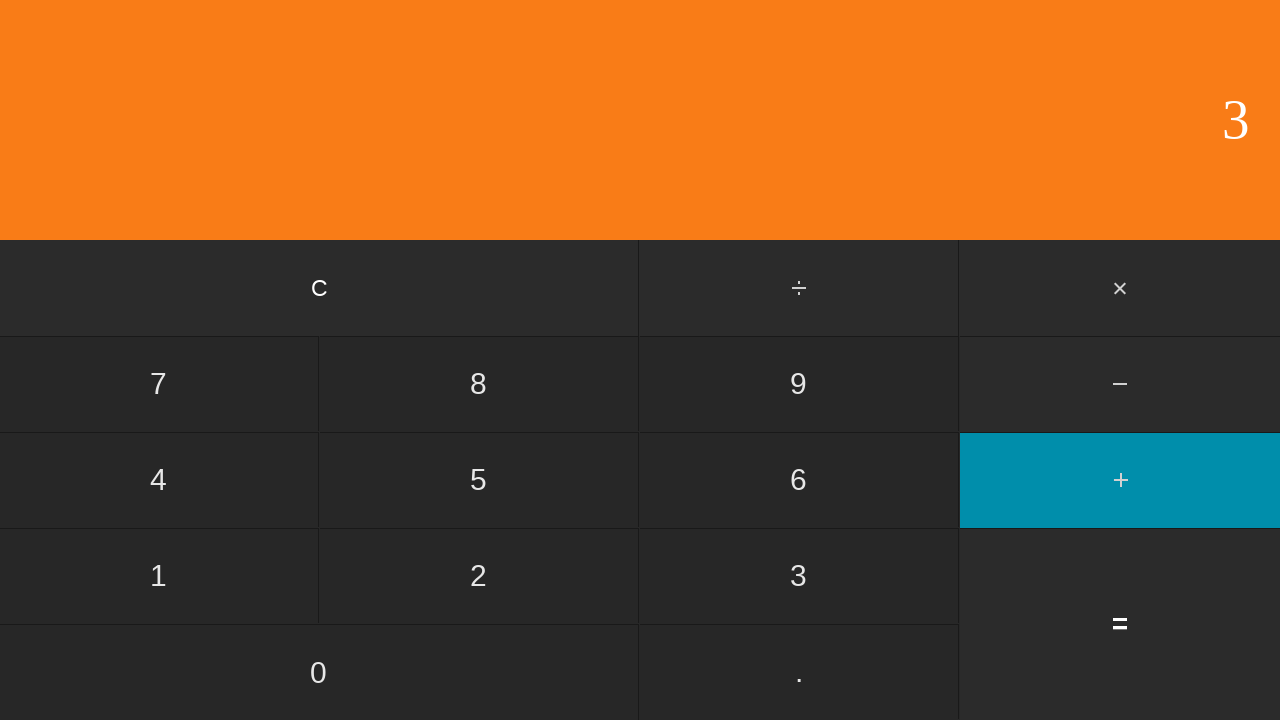

Clicked second number: 1 at (159, 576) on input[value='1']
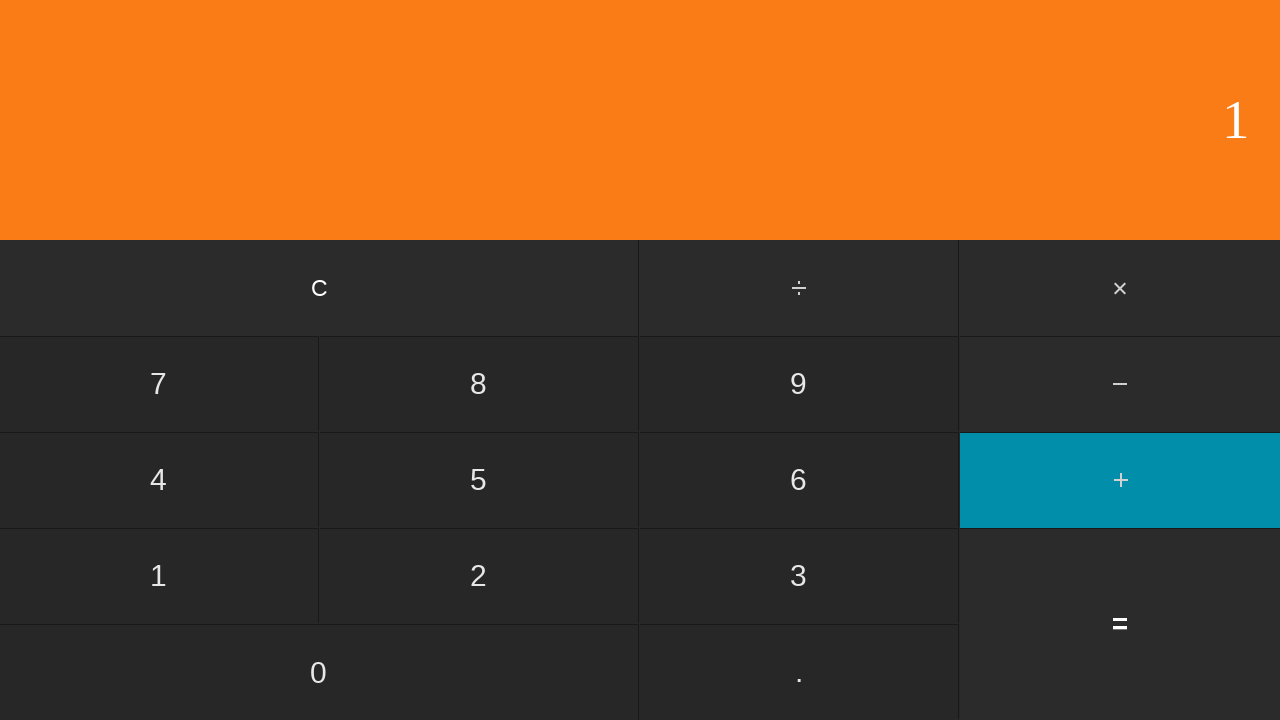

Clicked equals to calculate 3 + 1 at (1120, 624) on input[value='=']
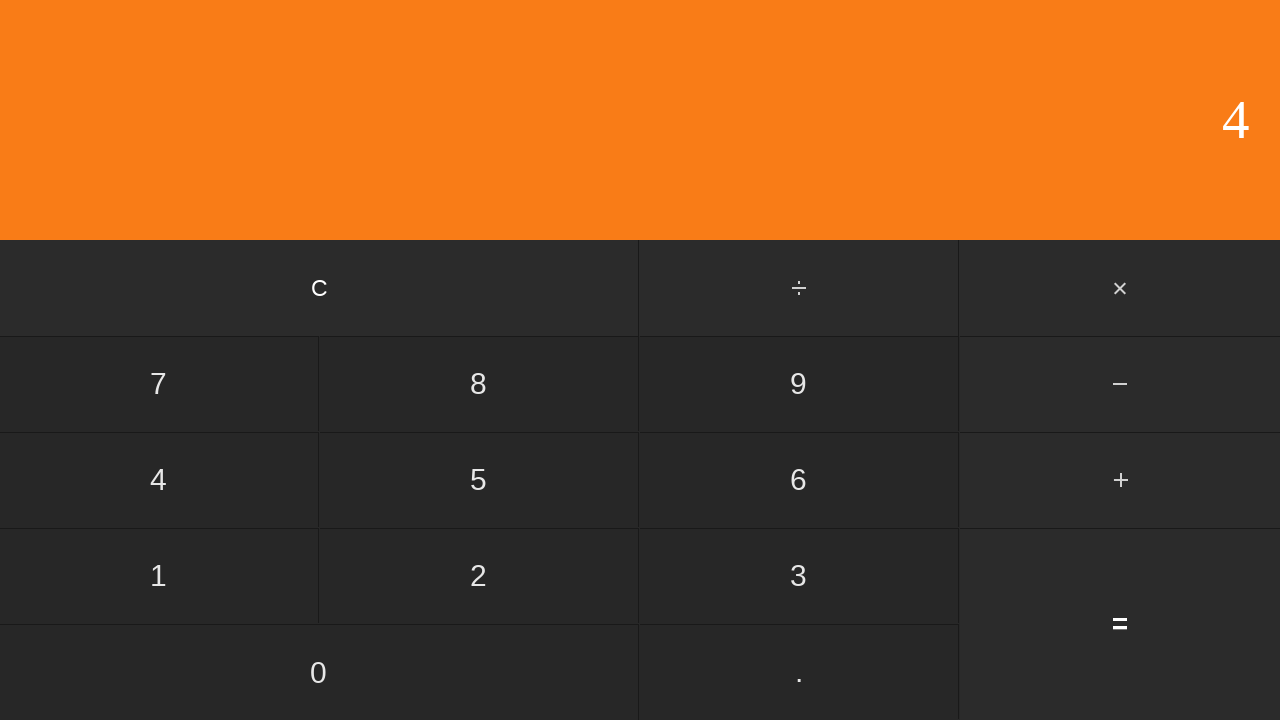

Waited for calculation result
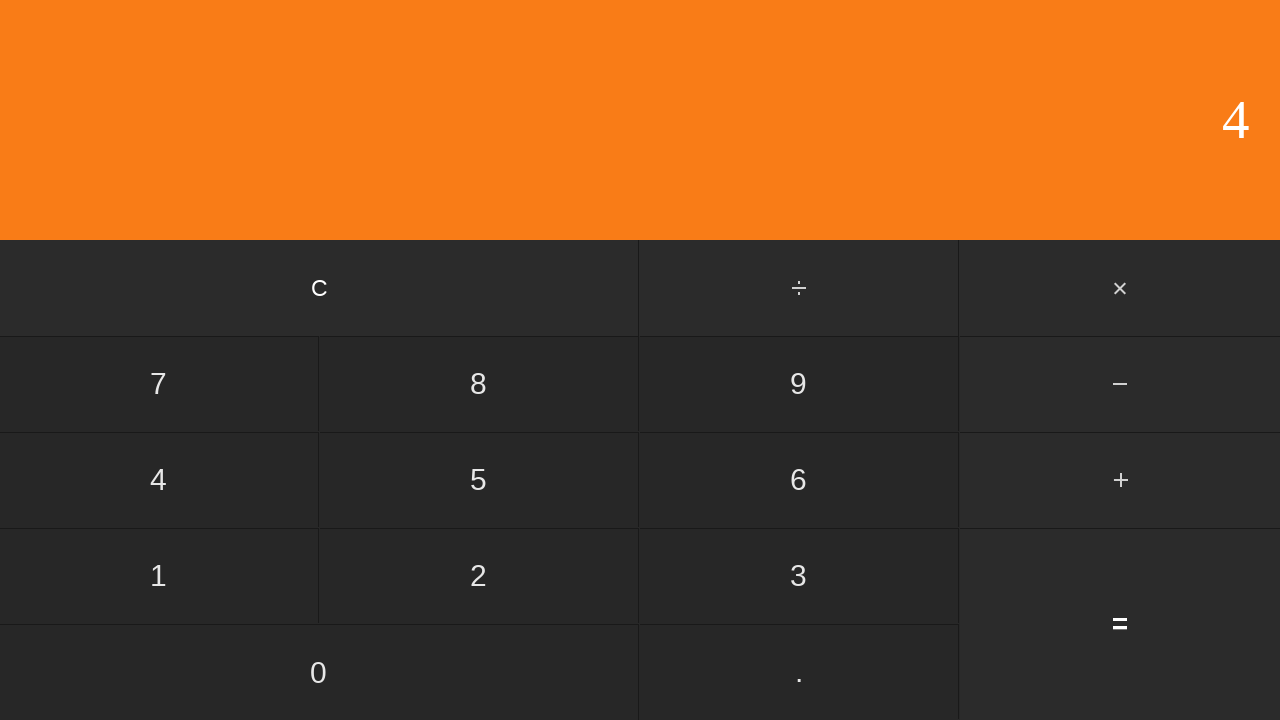

Clicked clear button to reset calculator at (320, 288) on input[value='C']
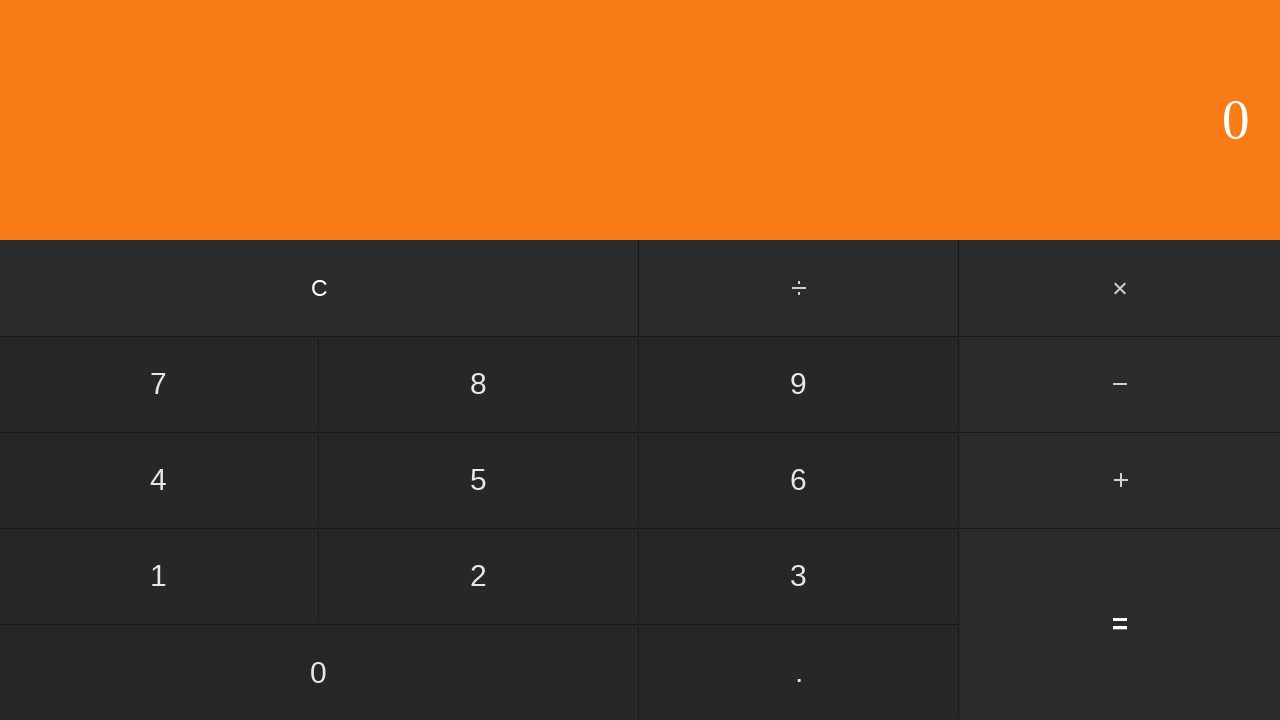

Waited after clearing calculator
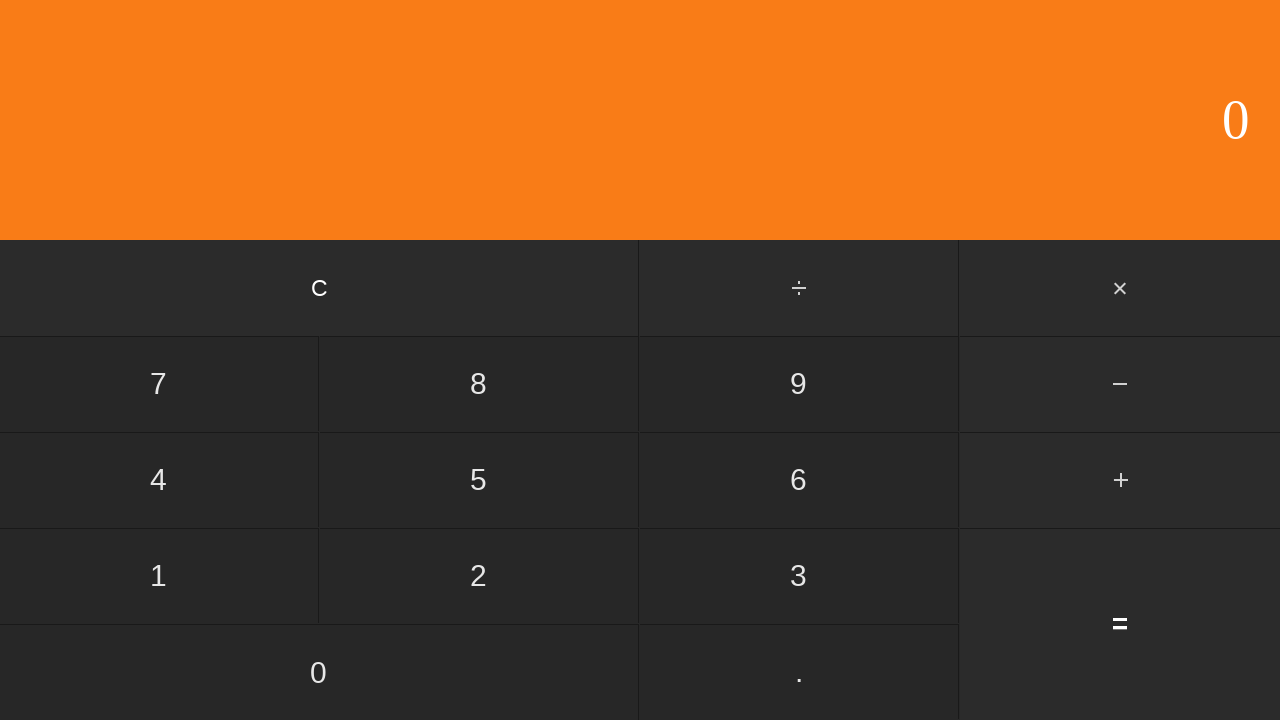

Clicked first number: 3 at (799, 576) on input[value='3']
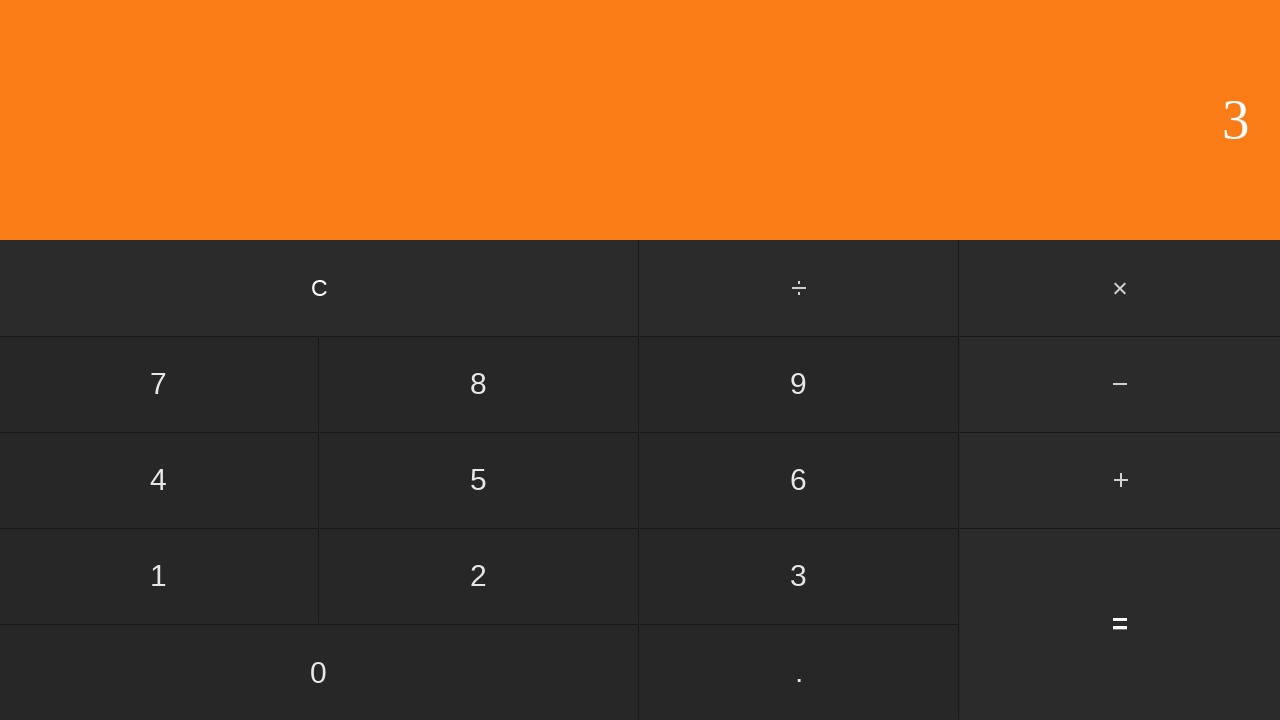

Clicked add button at (1120, 480) on #add
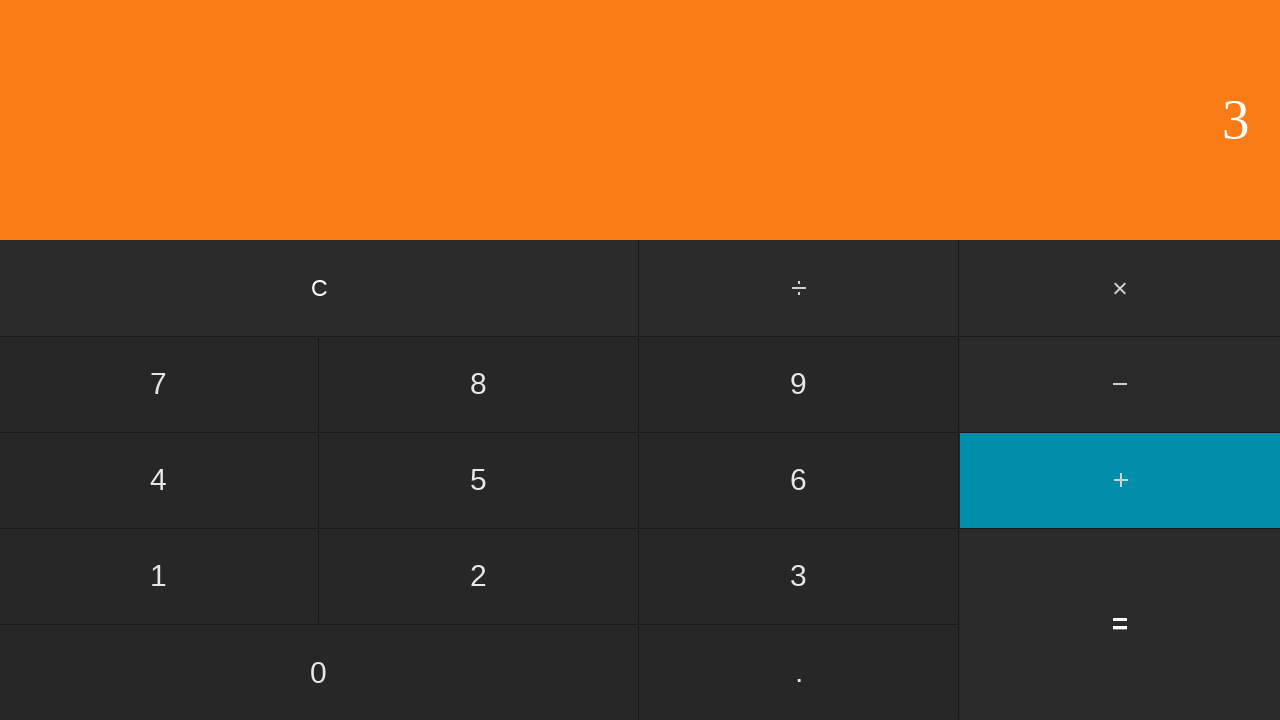

Clicked second number: 2 at (479, 576) on input[value='2']
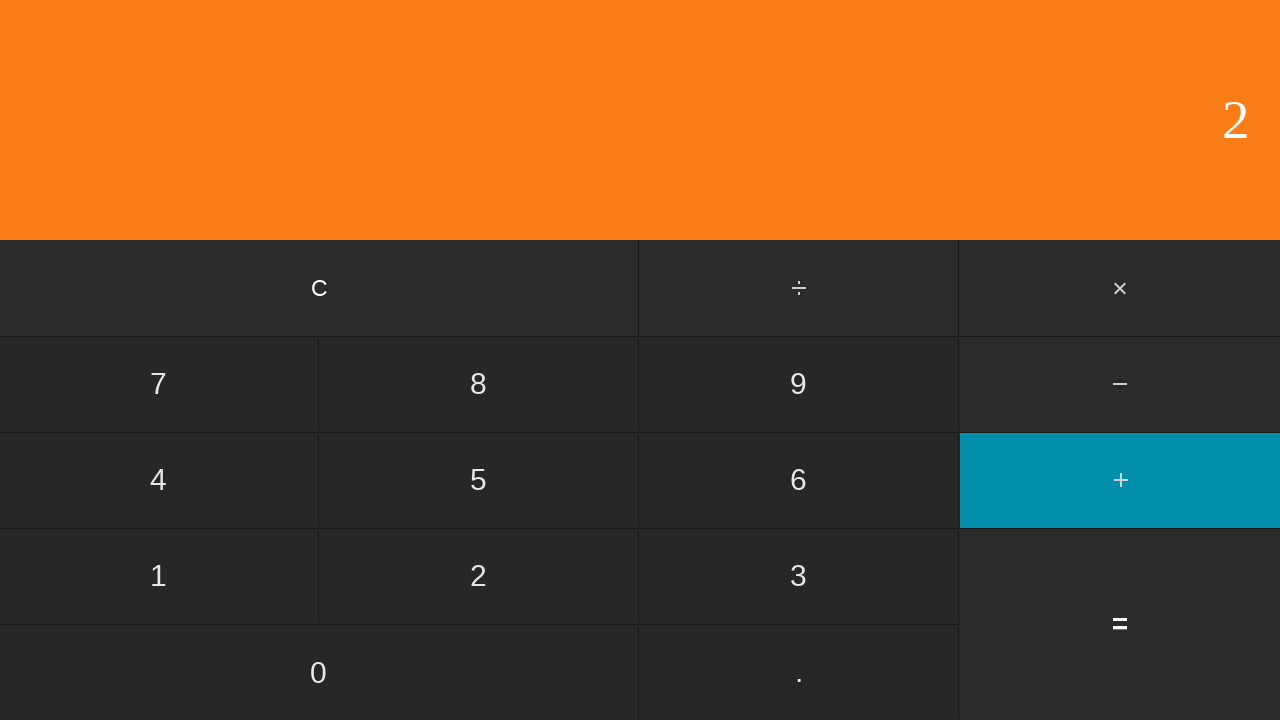

Clicked equals to calculate 3 + 2 at (1120, 624) on input[value='=']
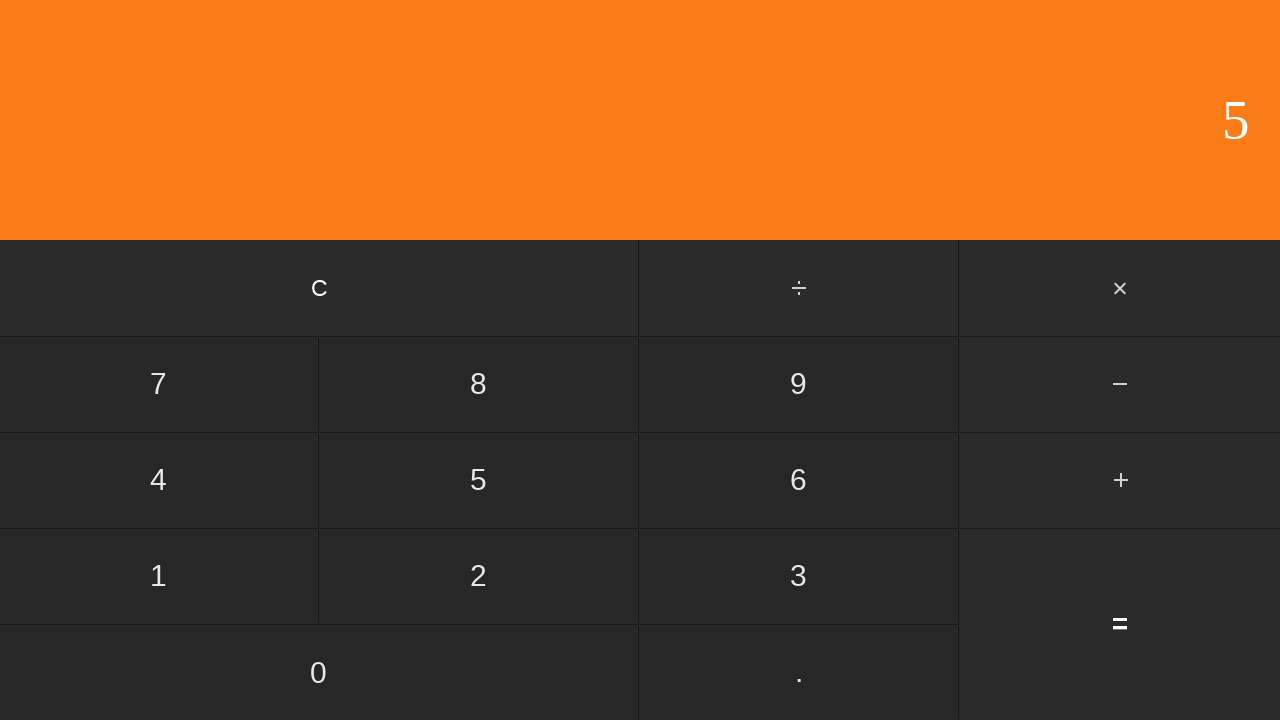

Waited for calculation result
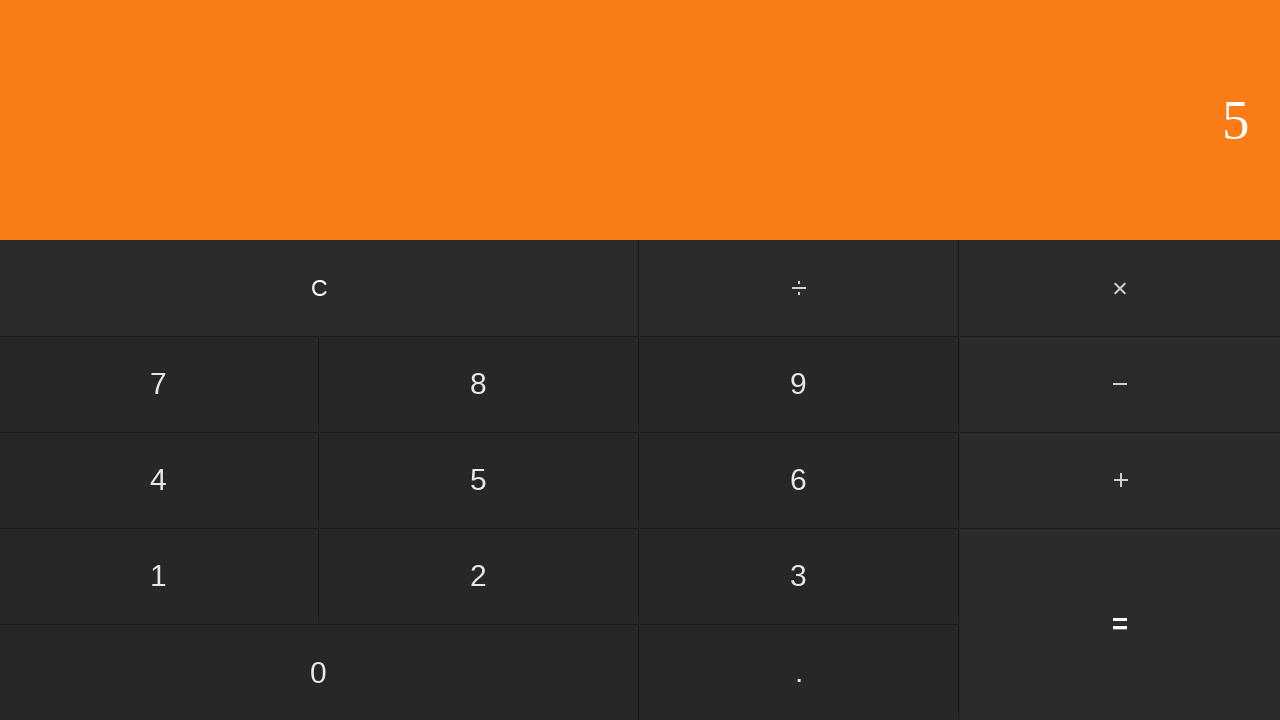

Clicked clear button to reset calculator at (320, 288) on input[value='C']
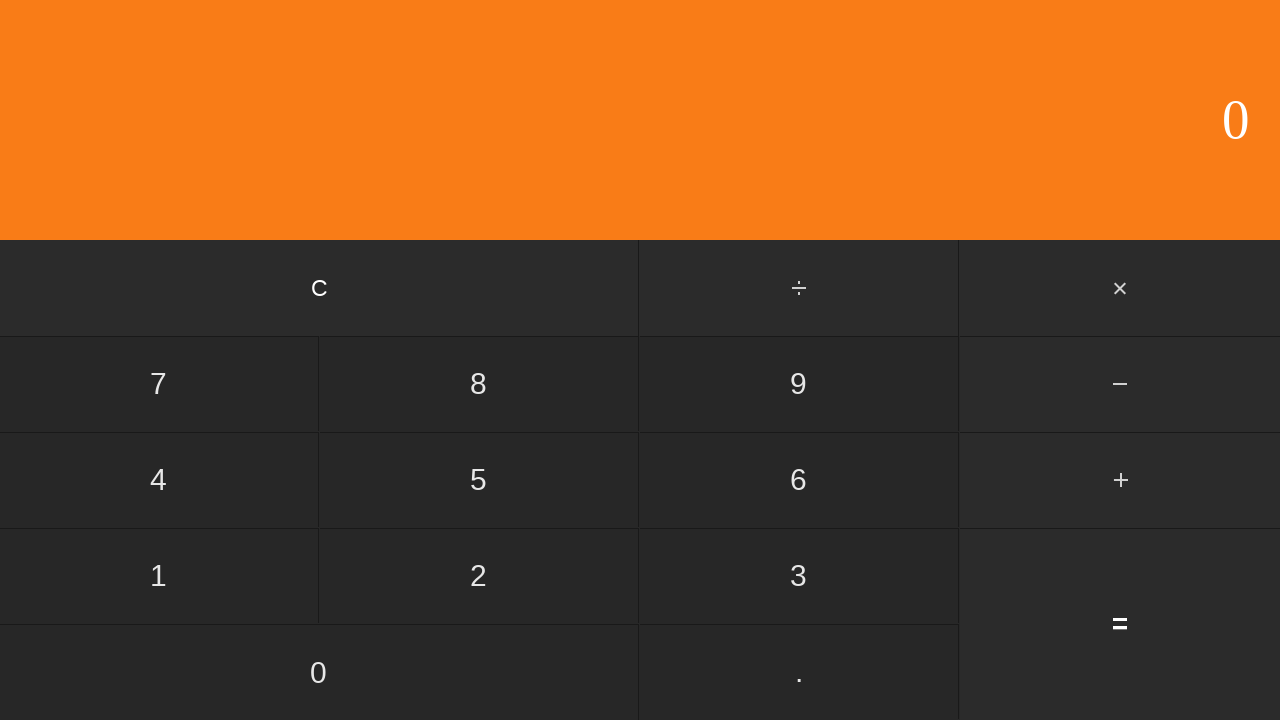

Waited after clearing calculator
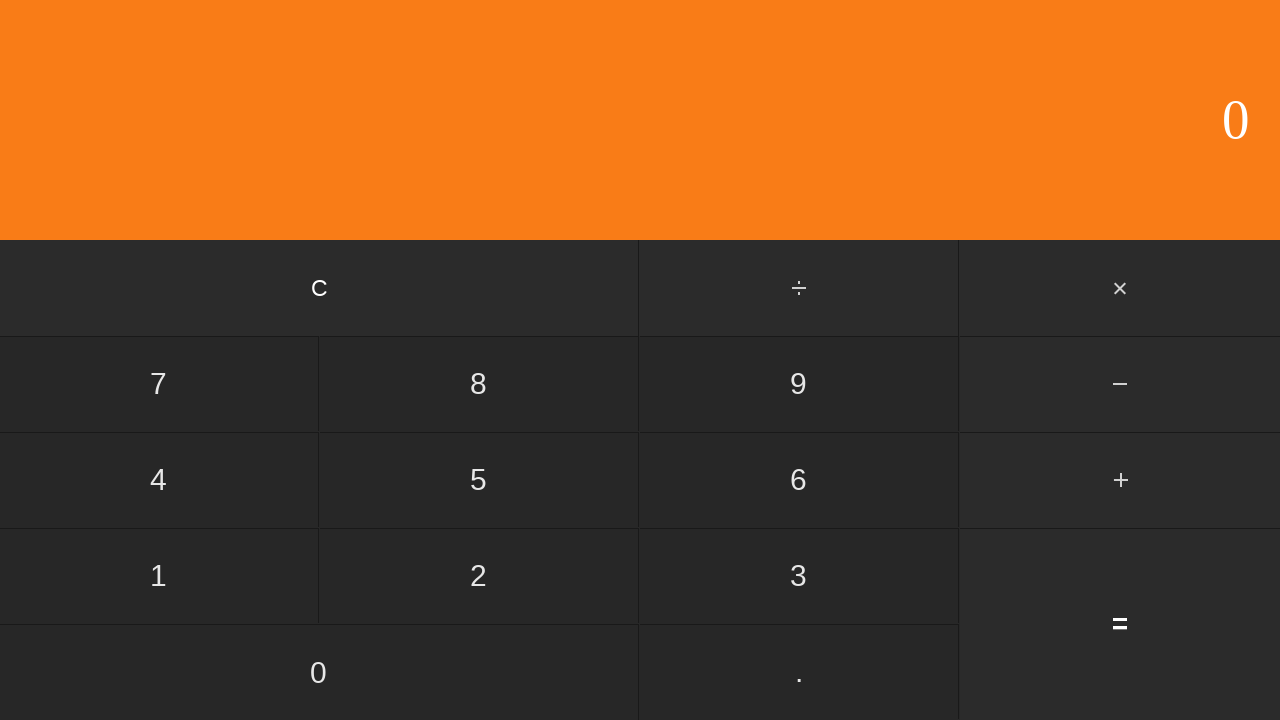

Clicked first number: 3 at (799, 576) on input[value='3']
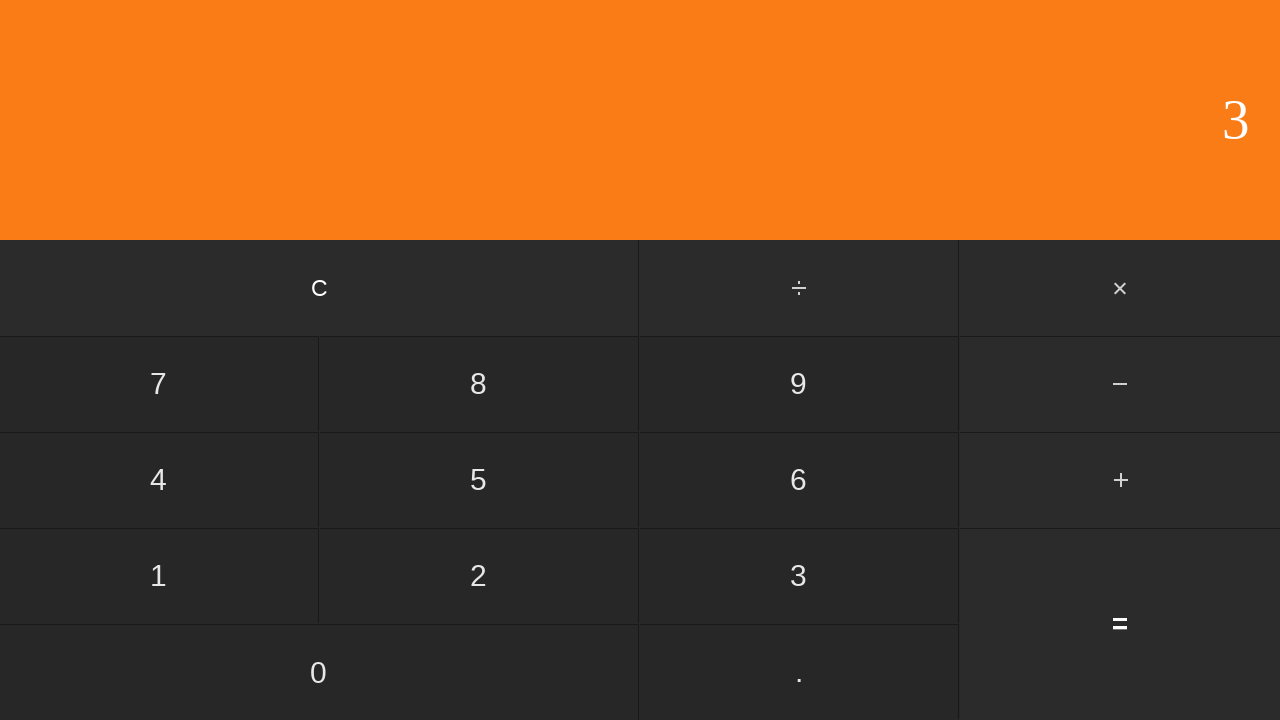

Clicked add button at (1120, 480) on #add
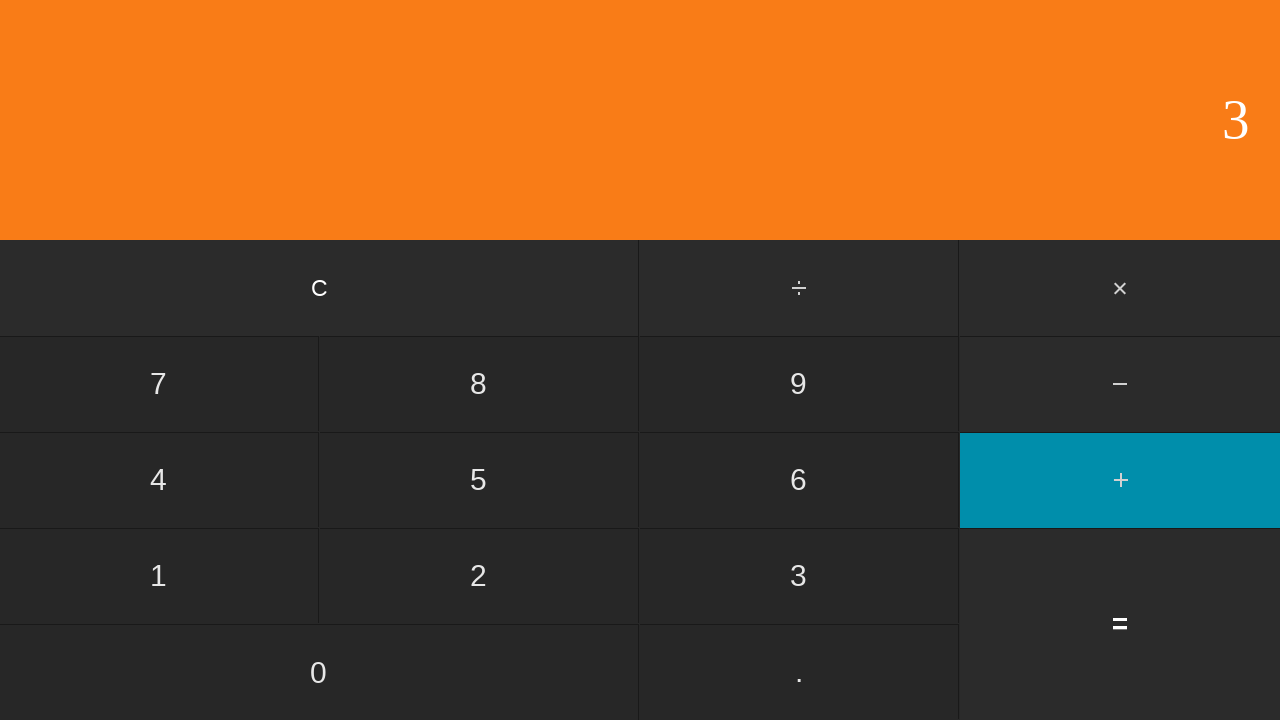

Clicked second number: 3 at (799, 576) on input[value='3']
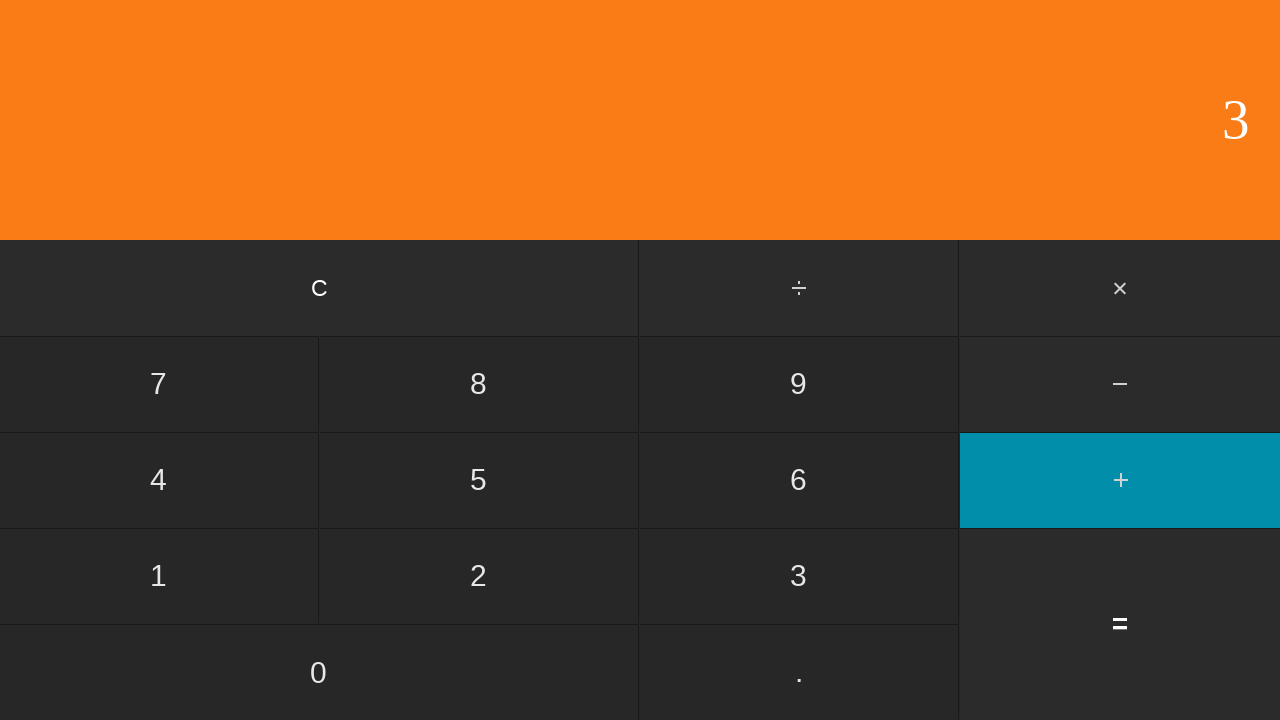

Clicked equals to calculate 3 + 3 at (1120, 624) on input[value='=']
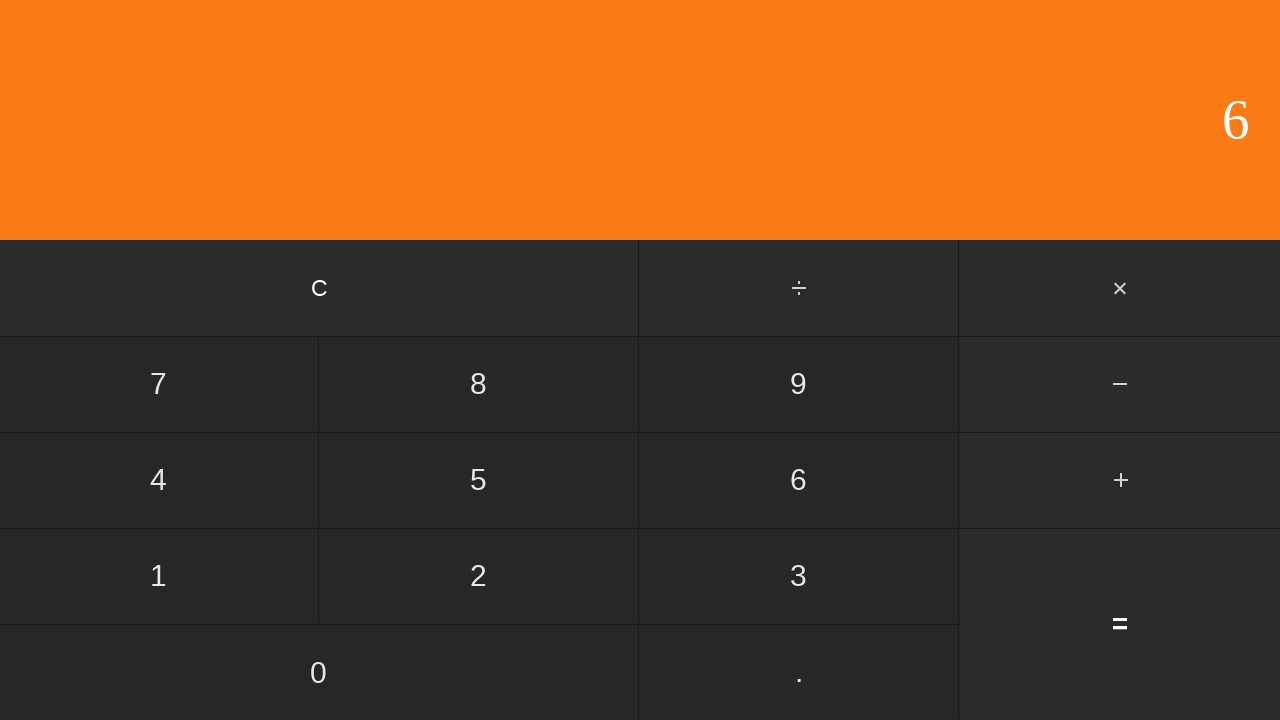

Waited for calculation result
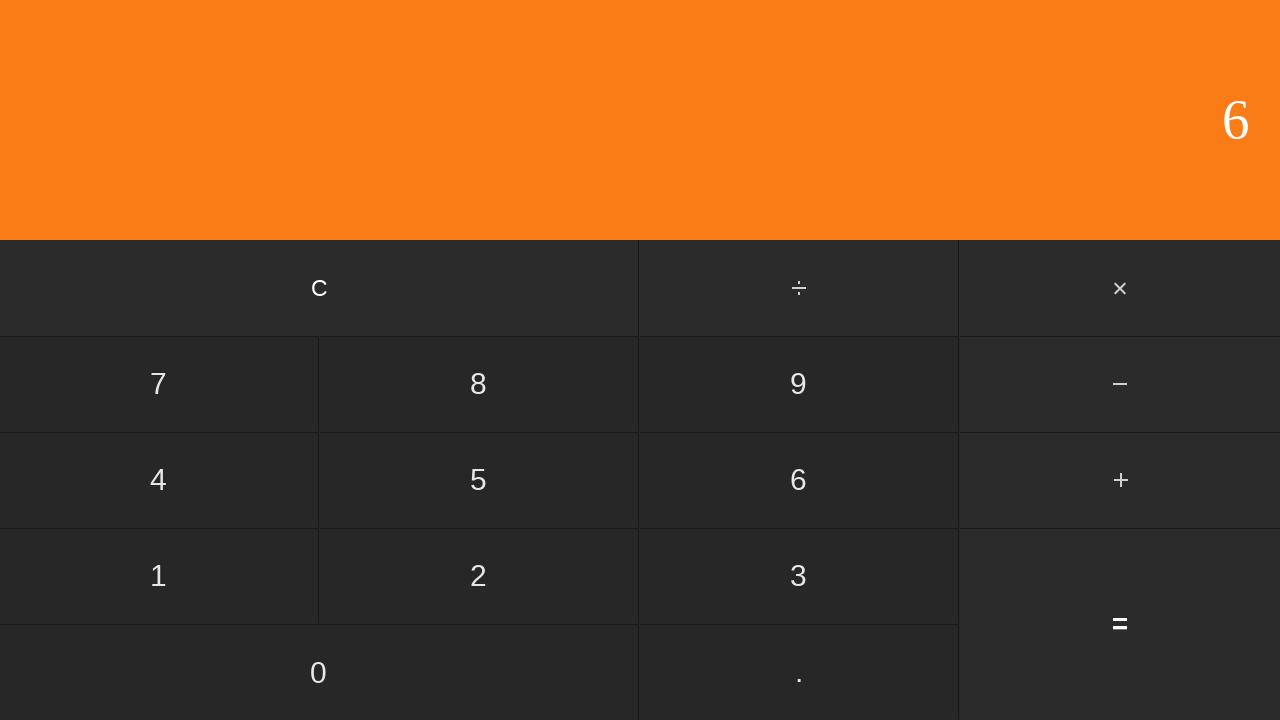

Clicked clear button to reset calculator at (320, 288) on input[value='C']
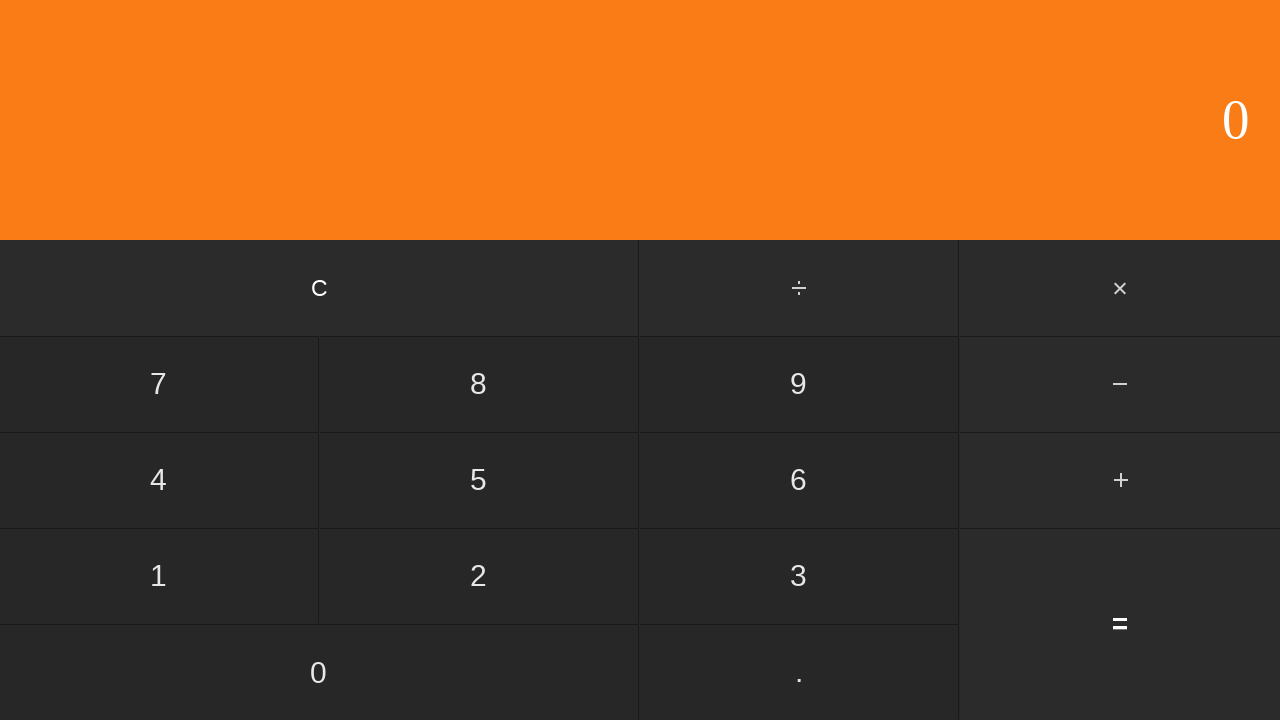

Waited after clearing calculator
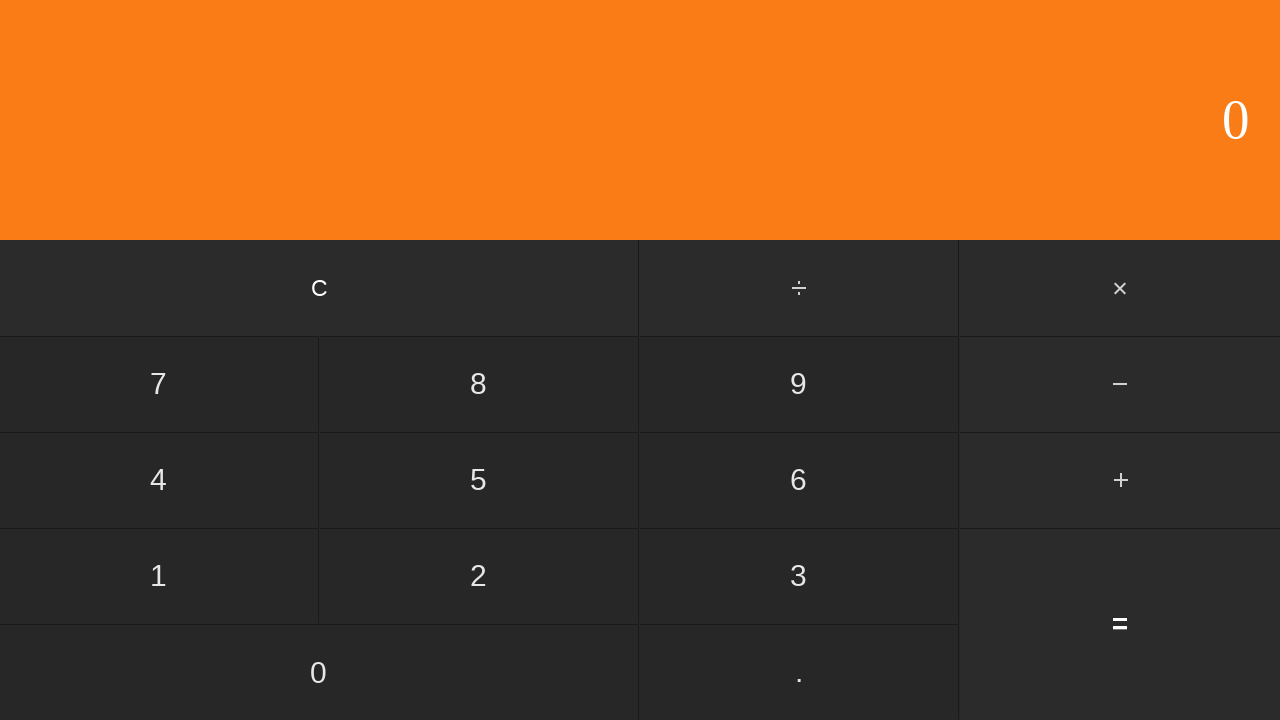

Clicked first number: 3 at (799, 576) on input[value='3']
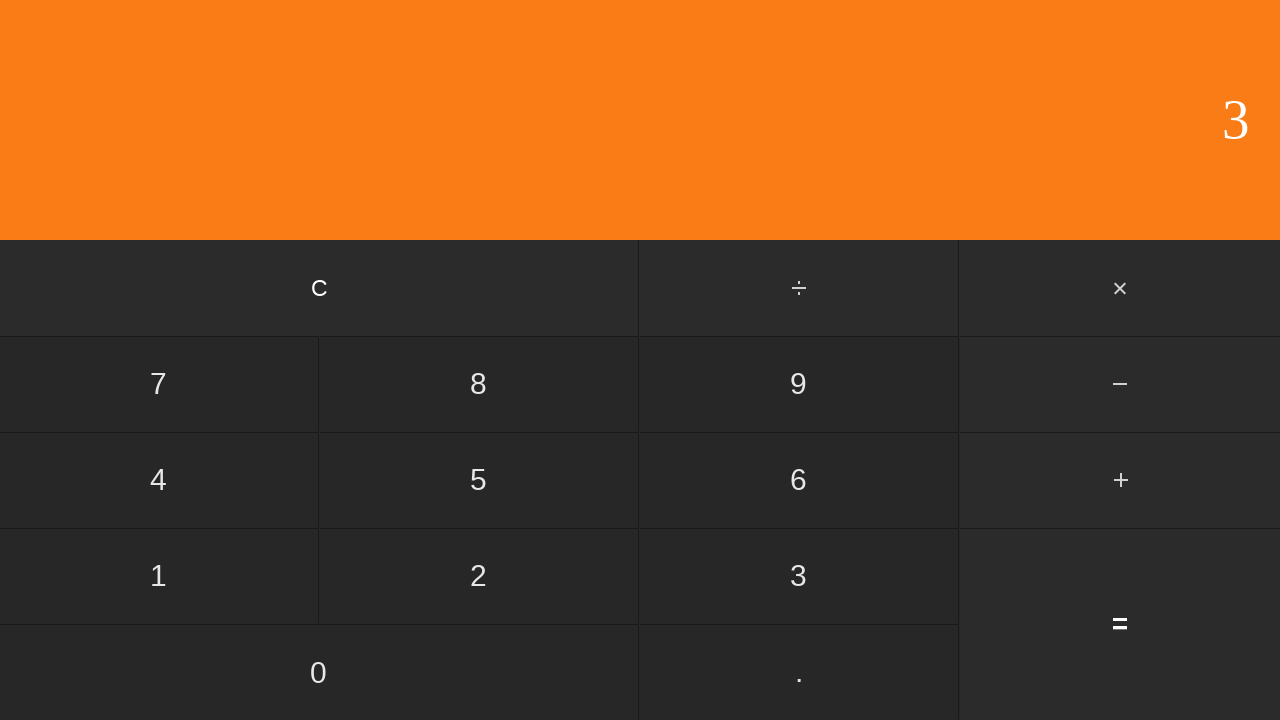

Clicked add button at (1120, 480) on #add
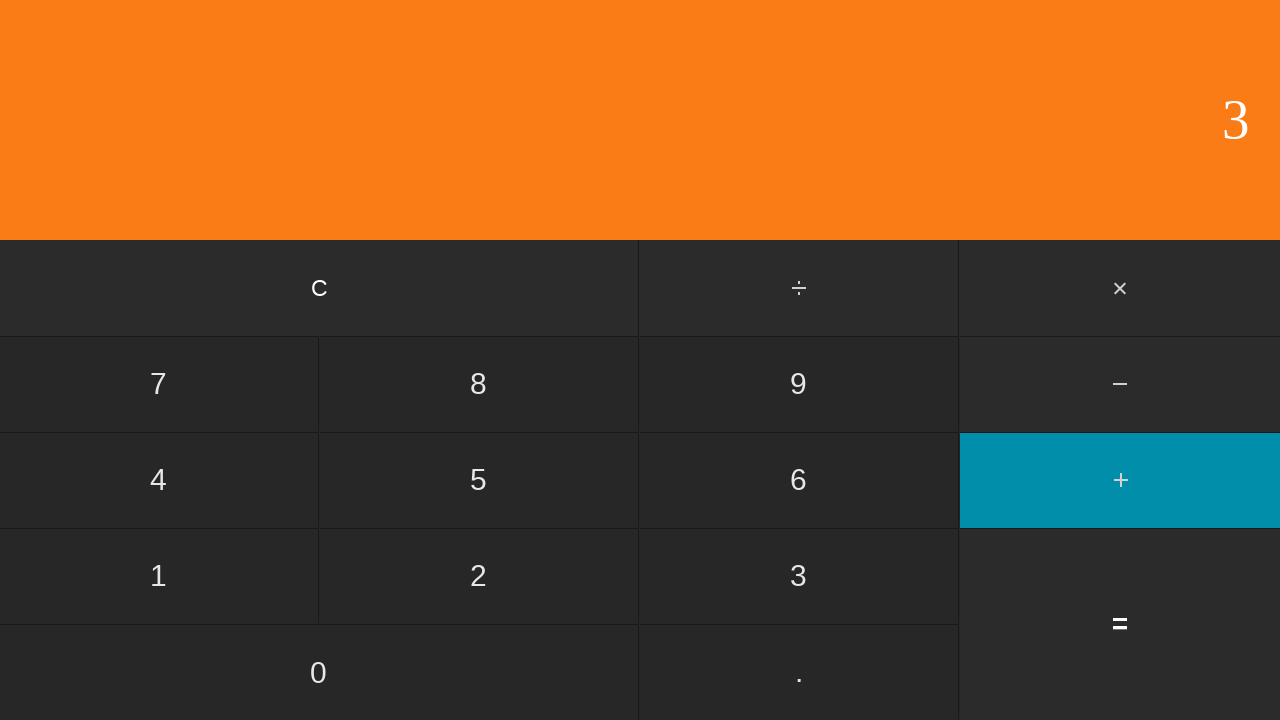

Clicked second number: 4 at (159, 480) on input[value='4']
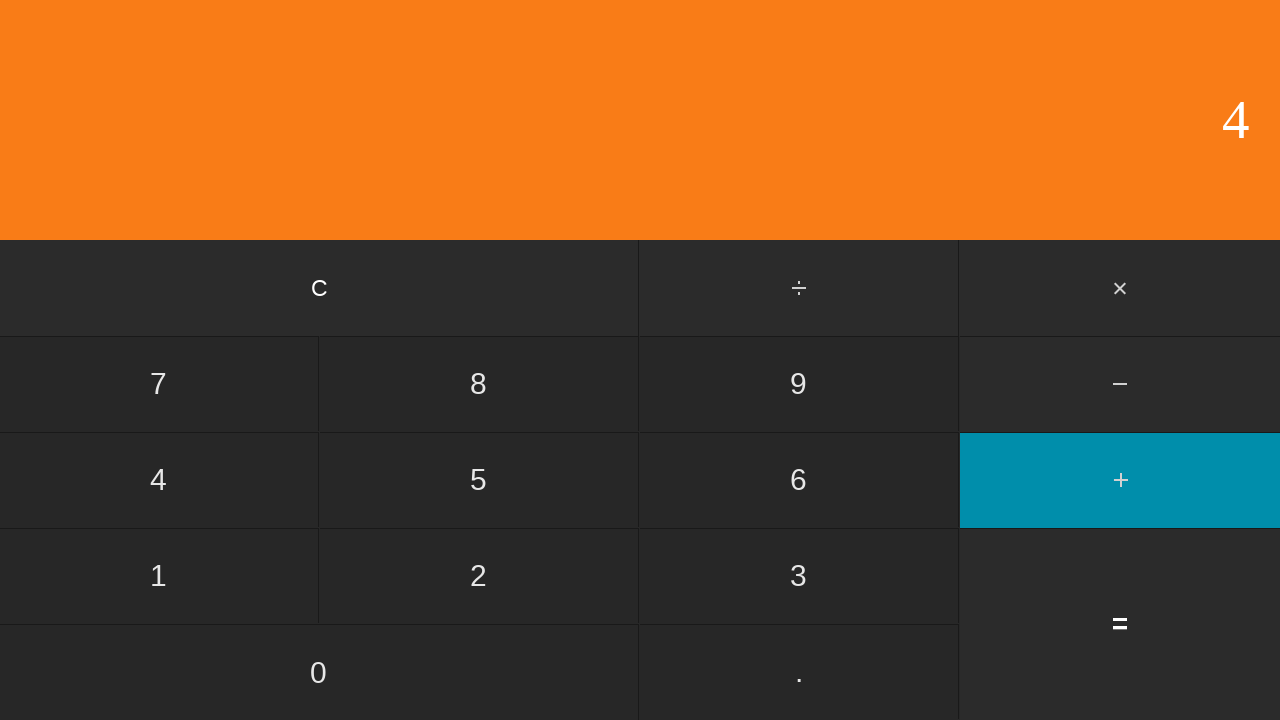

Clicked equals to calculate 3 + 4 at (1120, 624) on input[value='=']
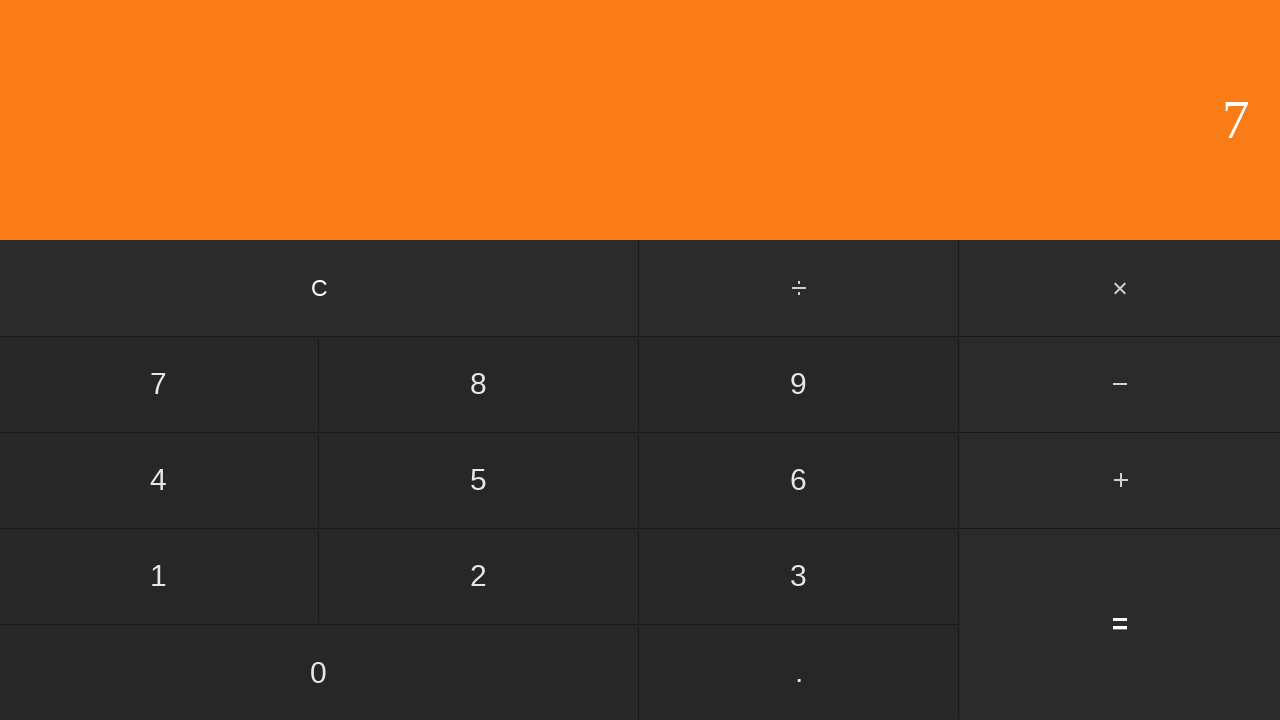

Waited for calculation result
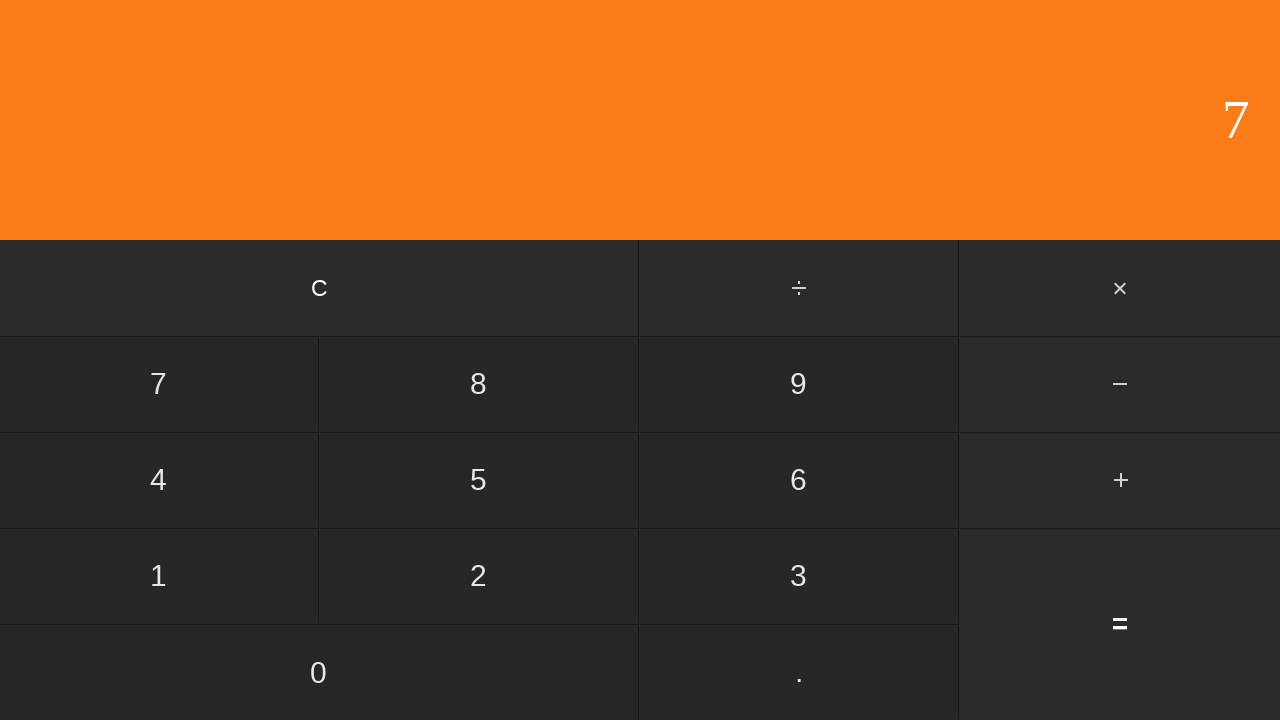

Clicked clear button to reset calculator at (320, 288) on input[value='C']
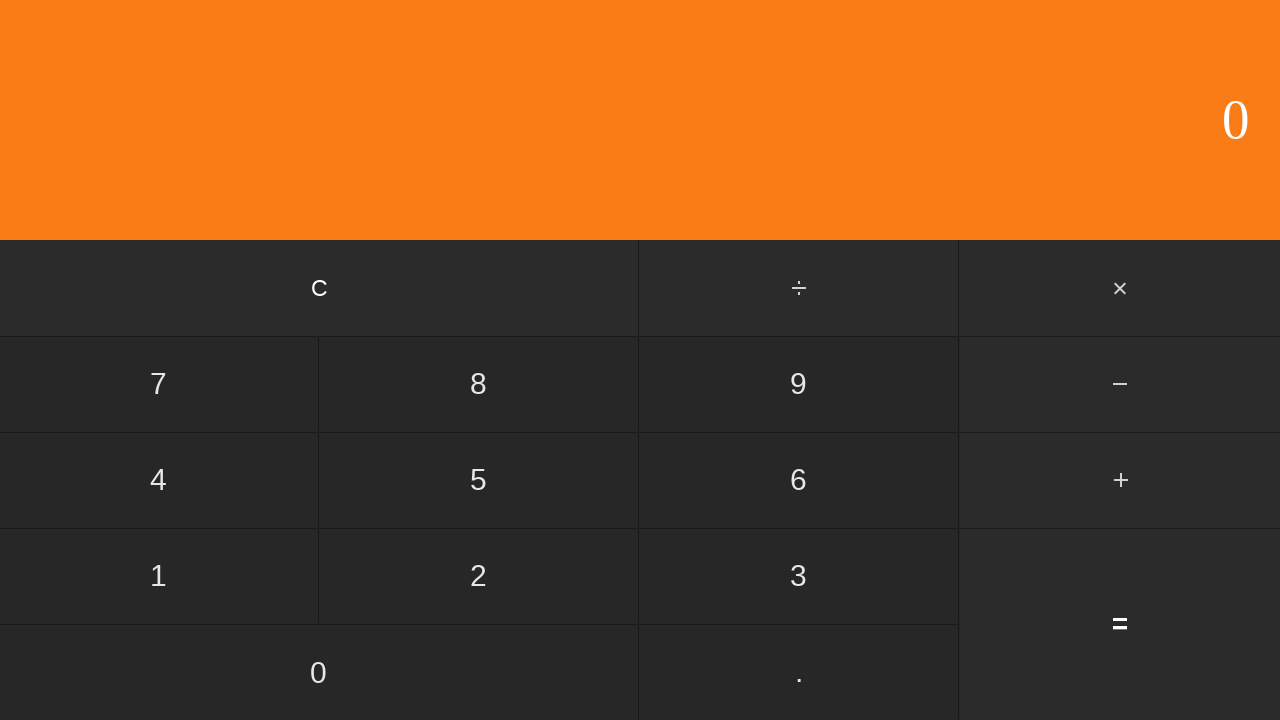

Waited after clearing calculator
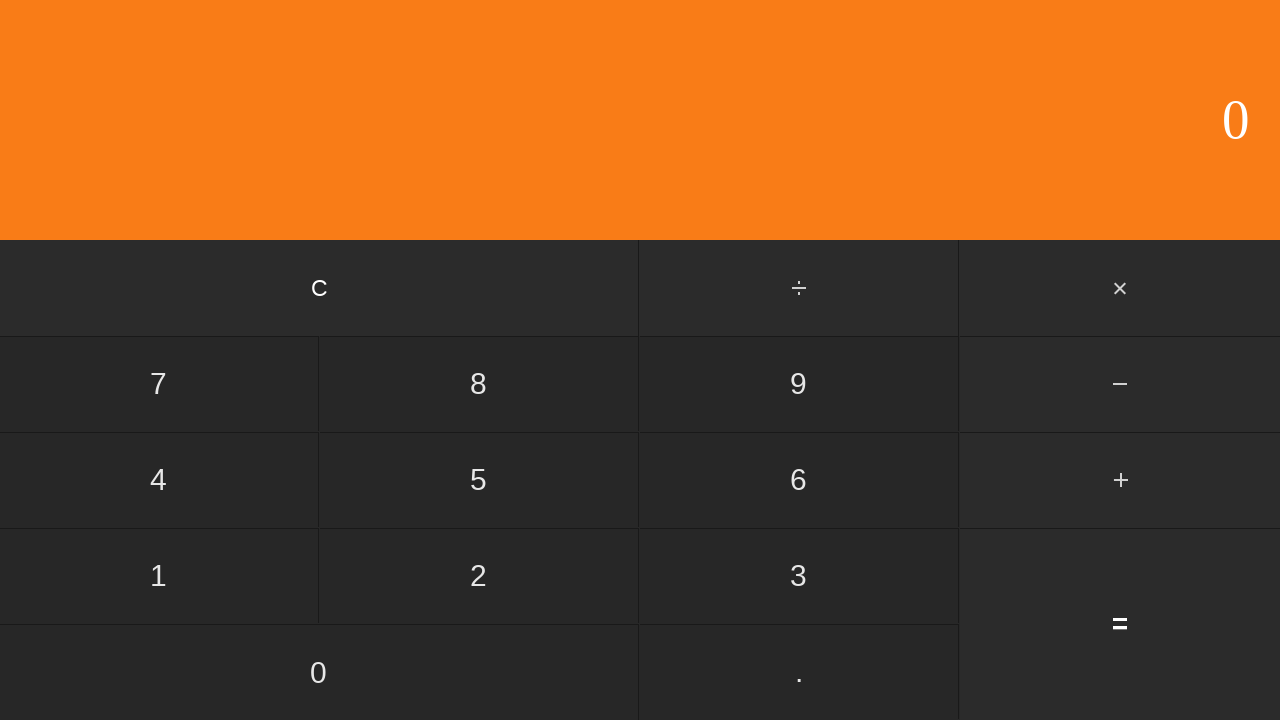

Clicked first number: 3 at (799, 576) on input[value='3']
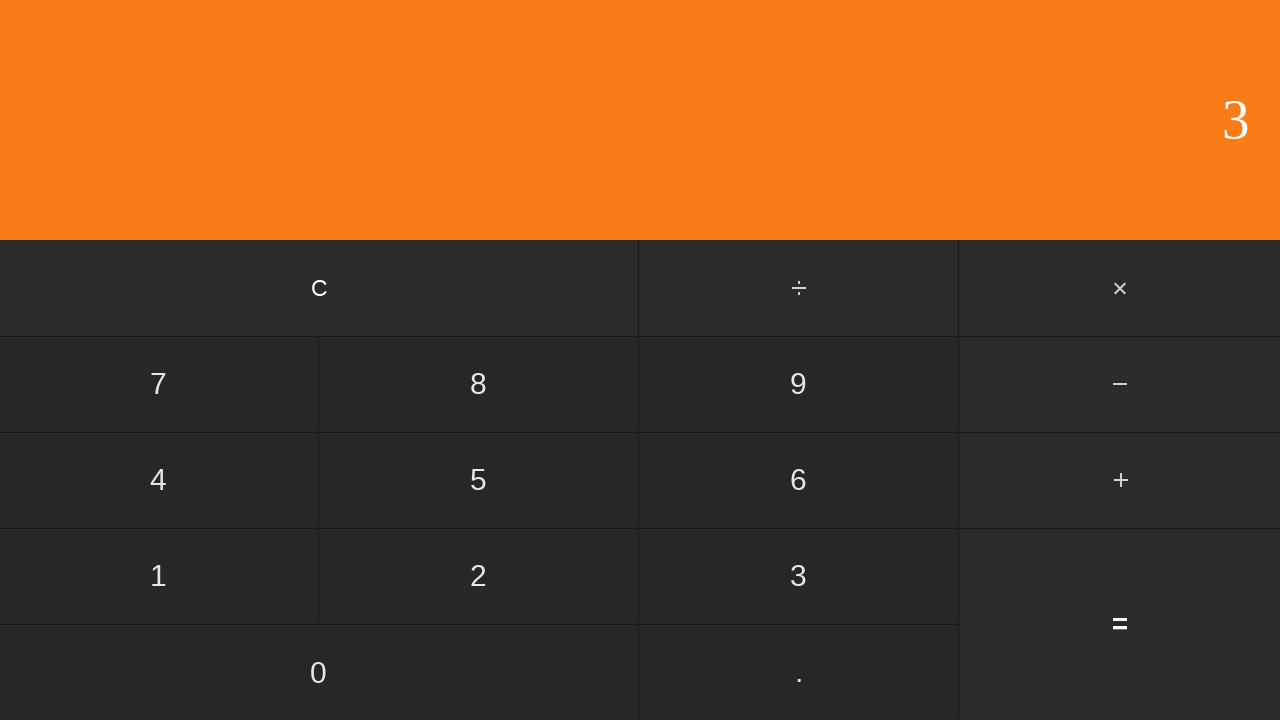

Clicked add button at (1120, 480) on #add
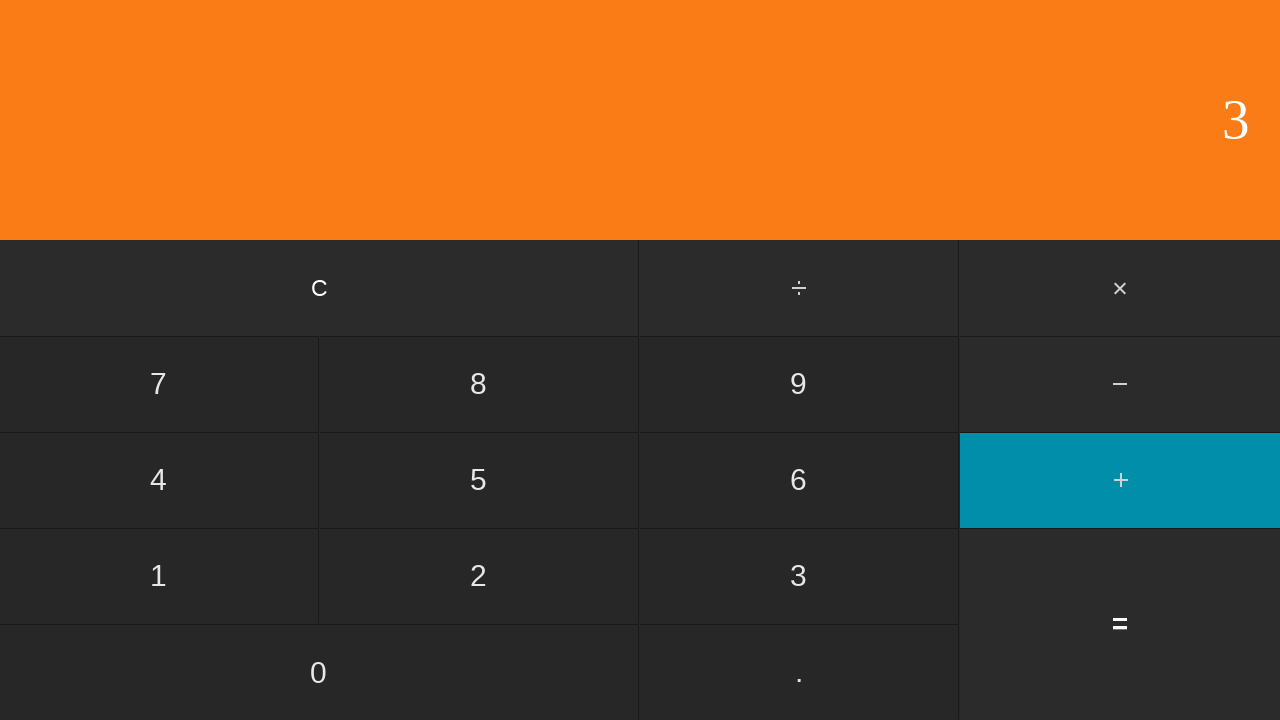

Clicked second number: 5 at (479, 480) on input[value='5']
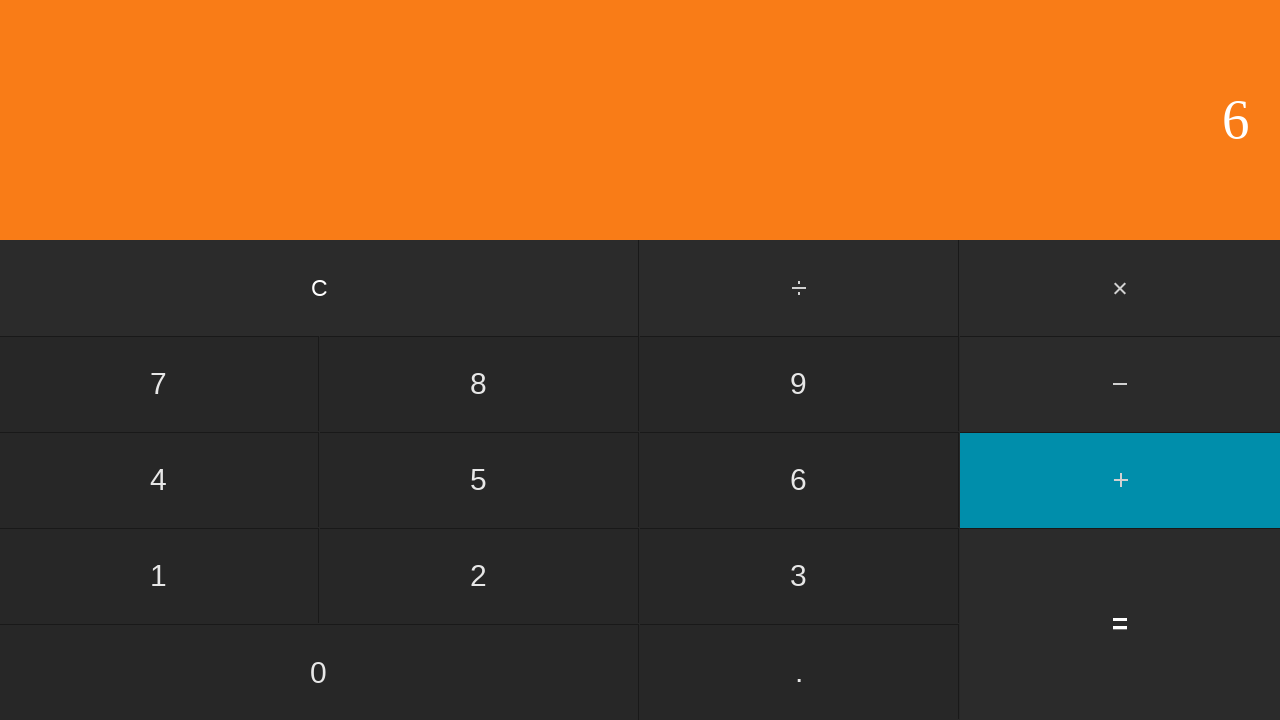

Clicked equals to calculate 3 + 5 at (1120, 624) on input[value='=']
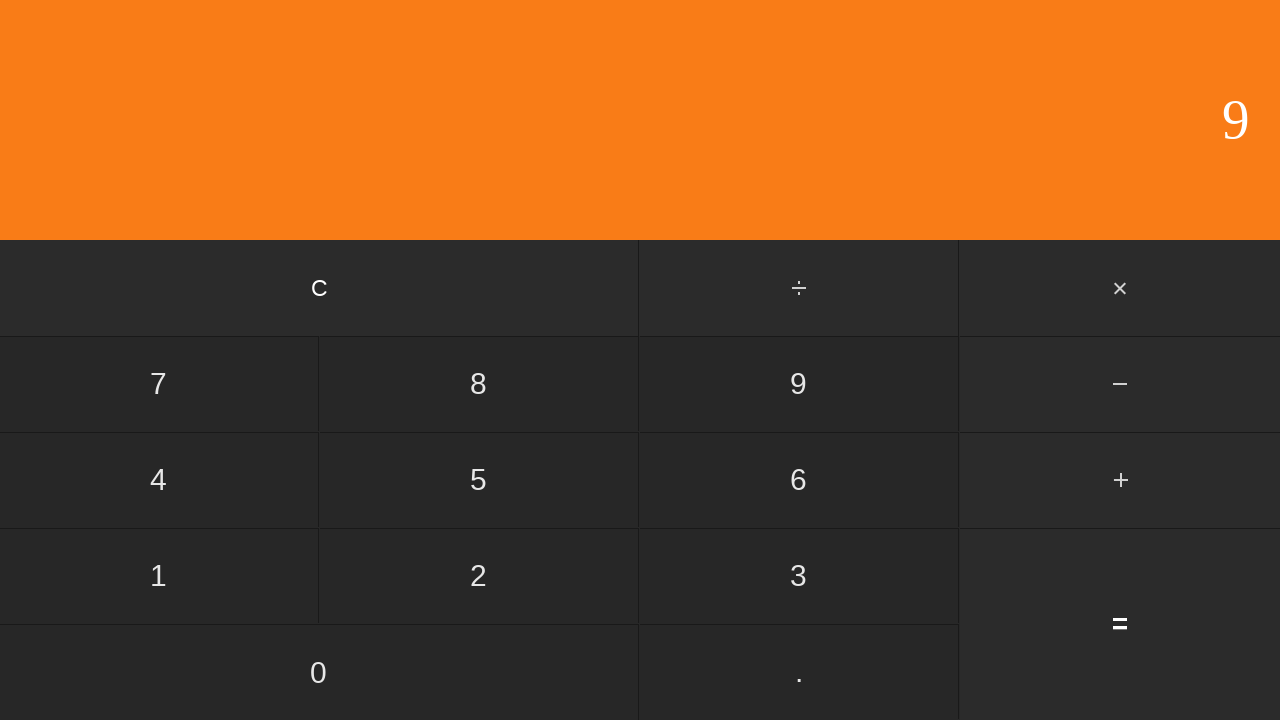

Waited for calculation result
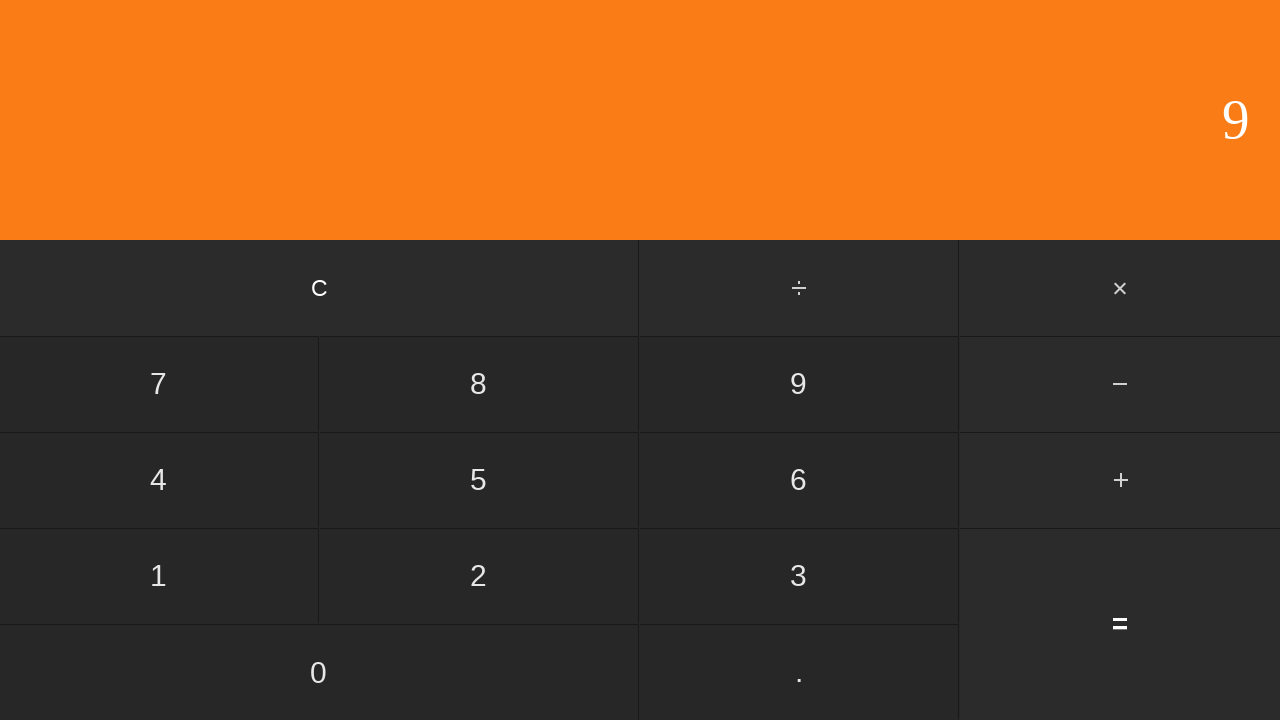

Clicked clear button to reset calculator at (320, 288) on input[value='C']
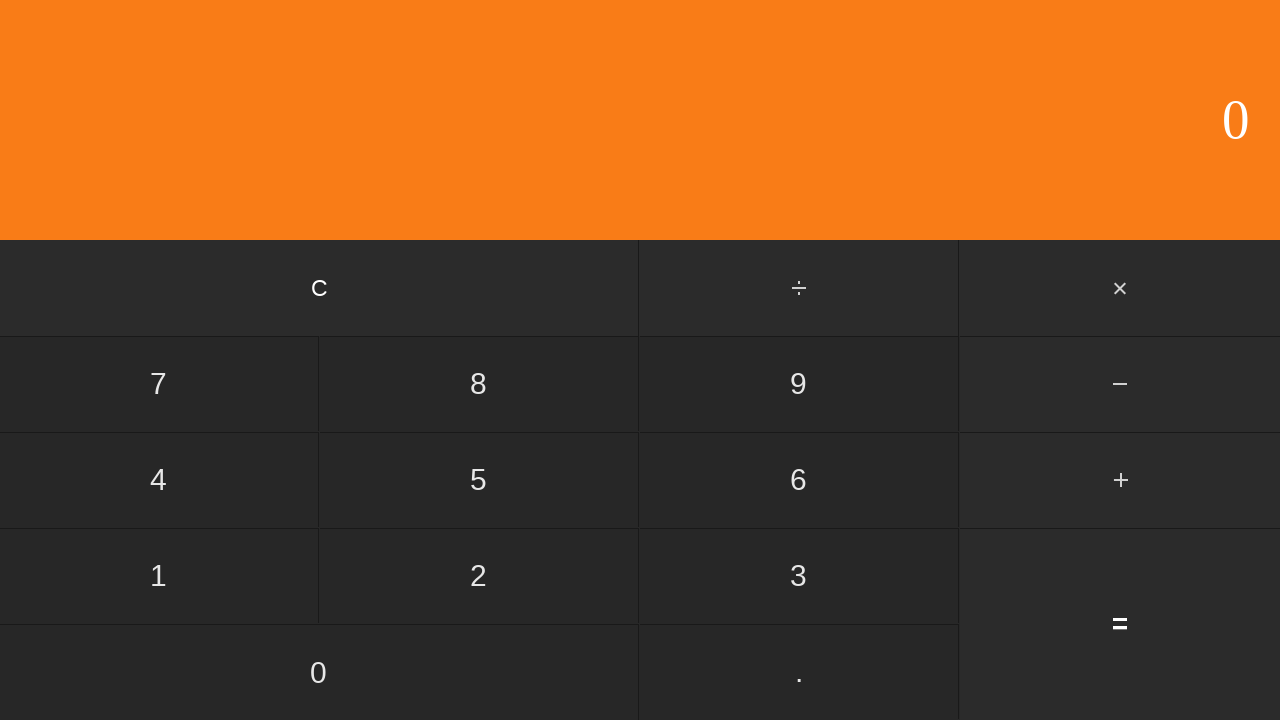

Waited after clearing calculator
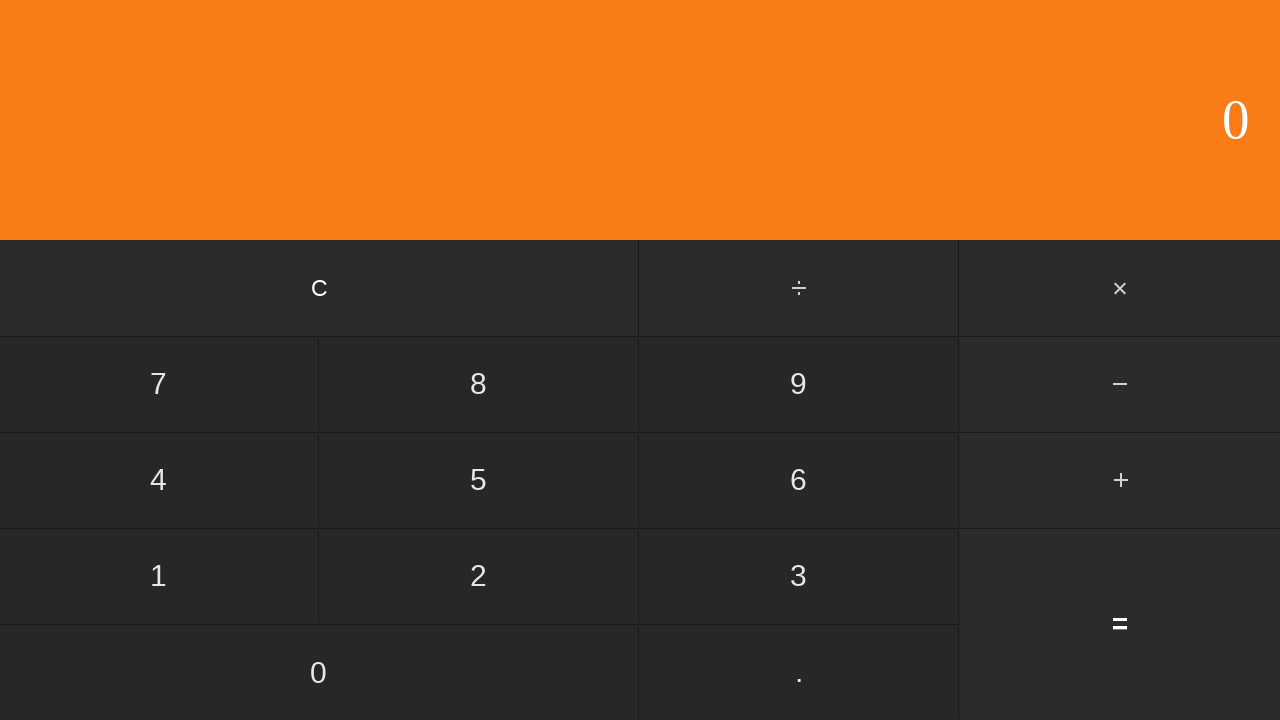

Clicked first number: 3 at (799, 576) on input[value='3']
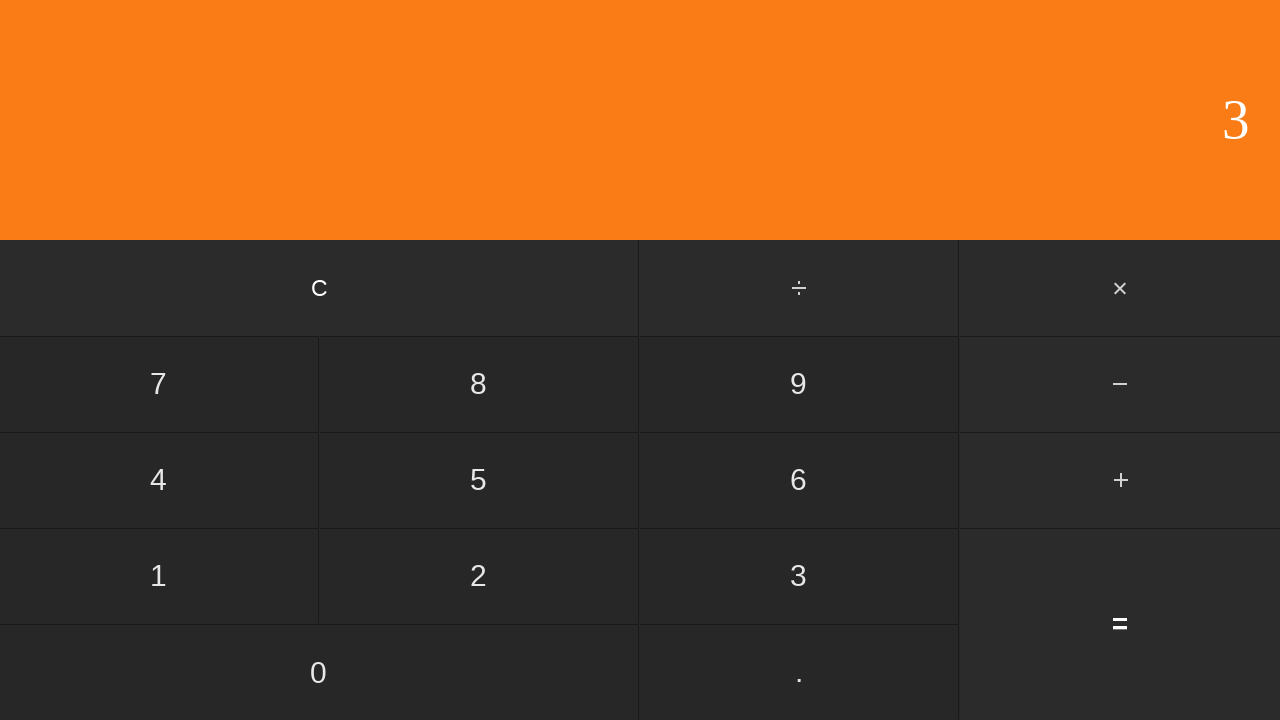

Clicked add button at (1120, 480) on #add
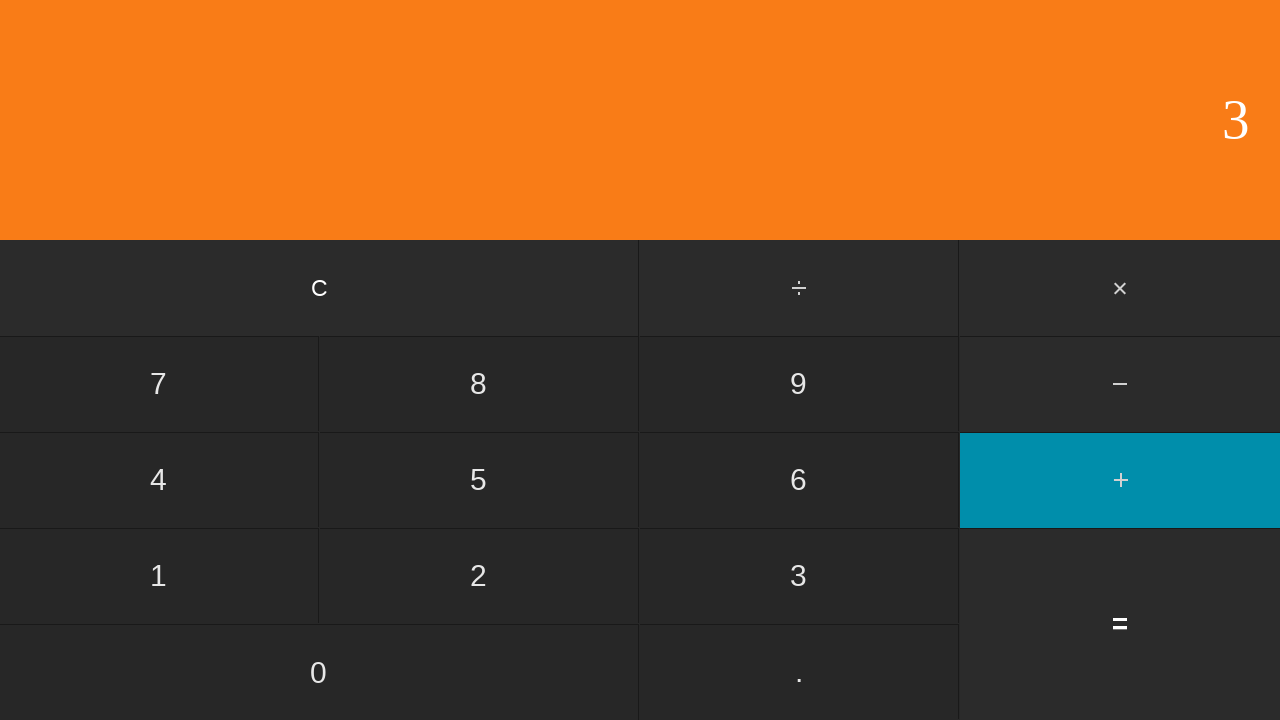

Clicked second number: 6 at (799, 480) on input[value='6']
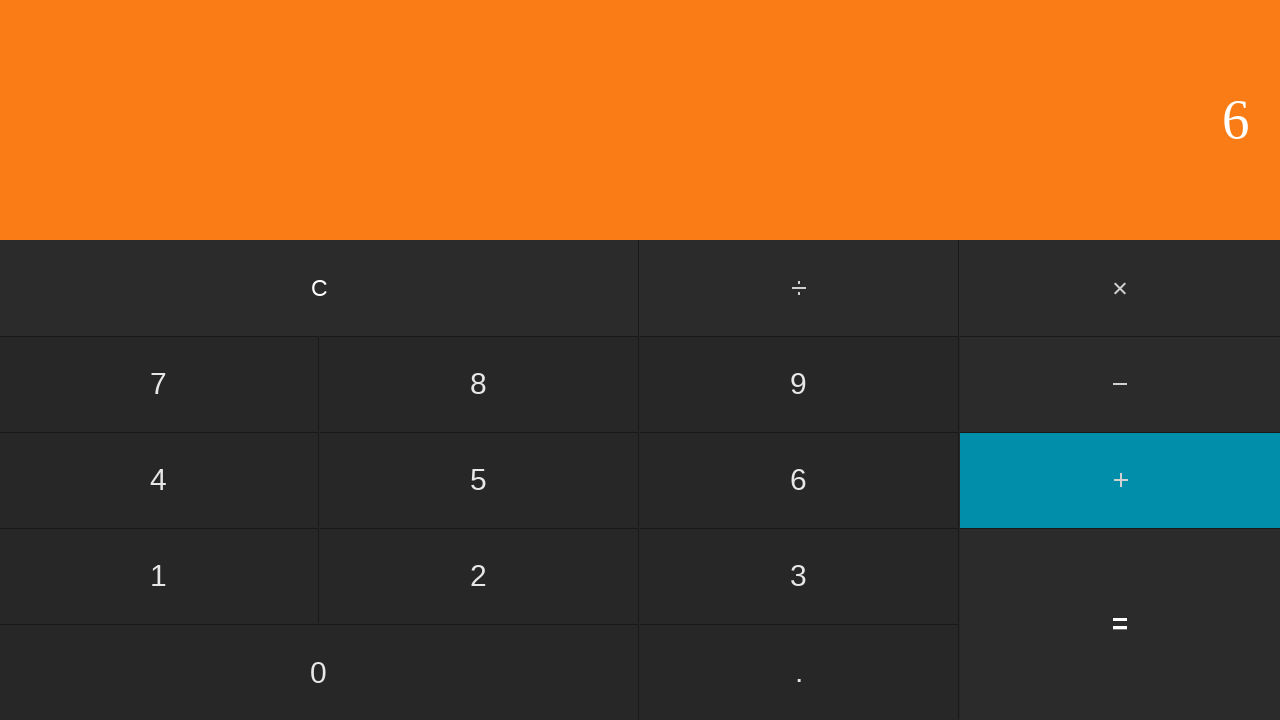

Clicked equals to calculate 3 + 6 at (1120, 624) on input[value='=']
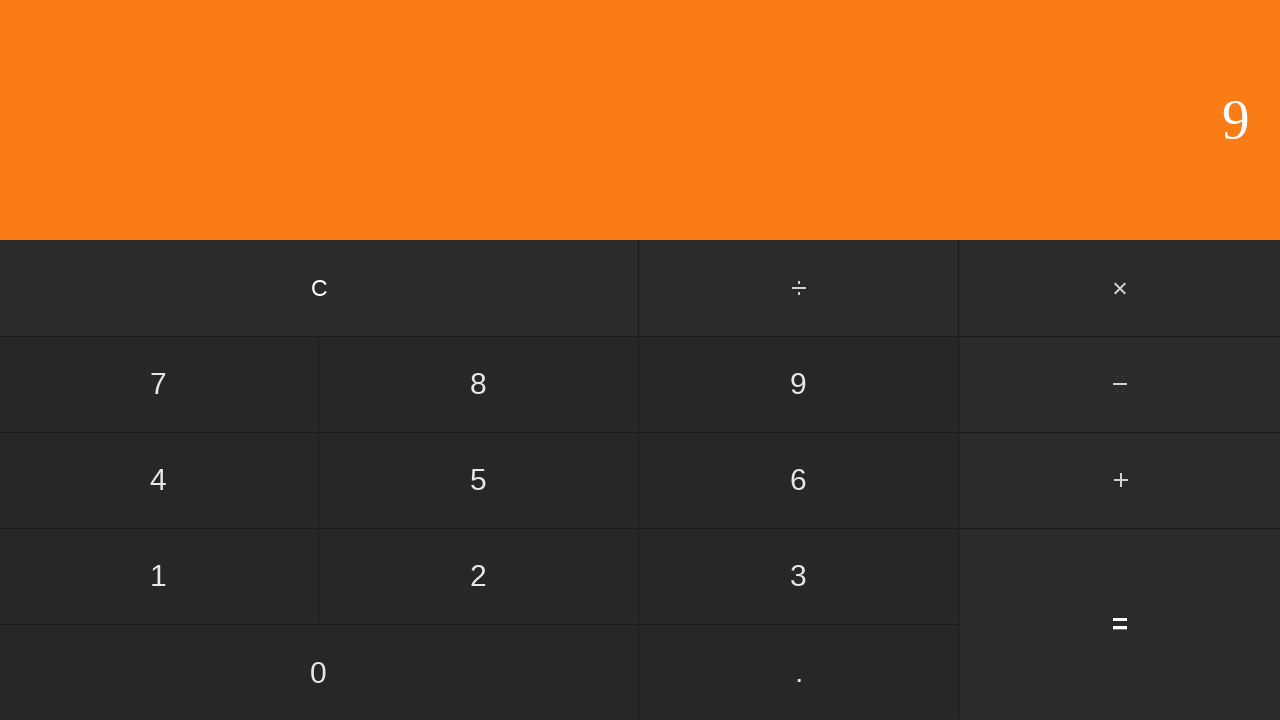

Waited for calculation result
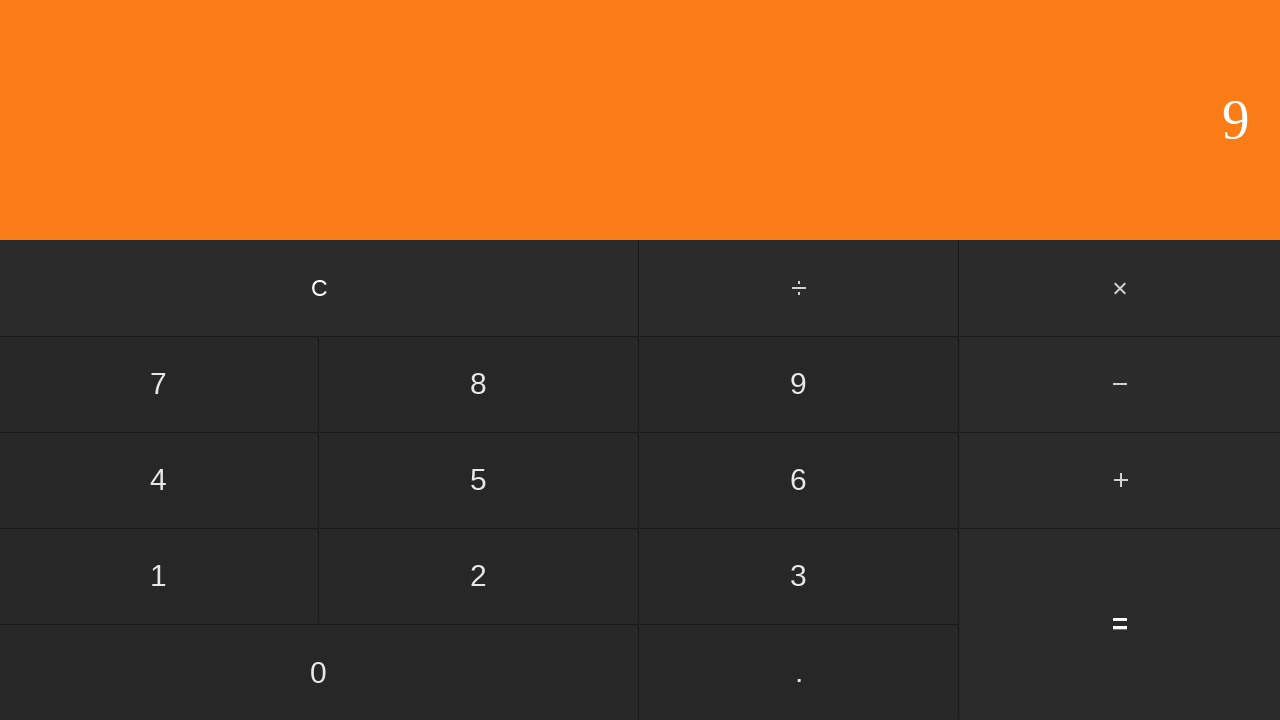

Clicked clear button to reset calculator at (320, 288) on input[value='C']
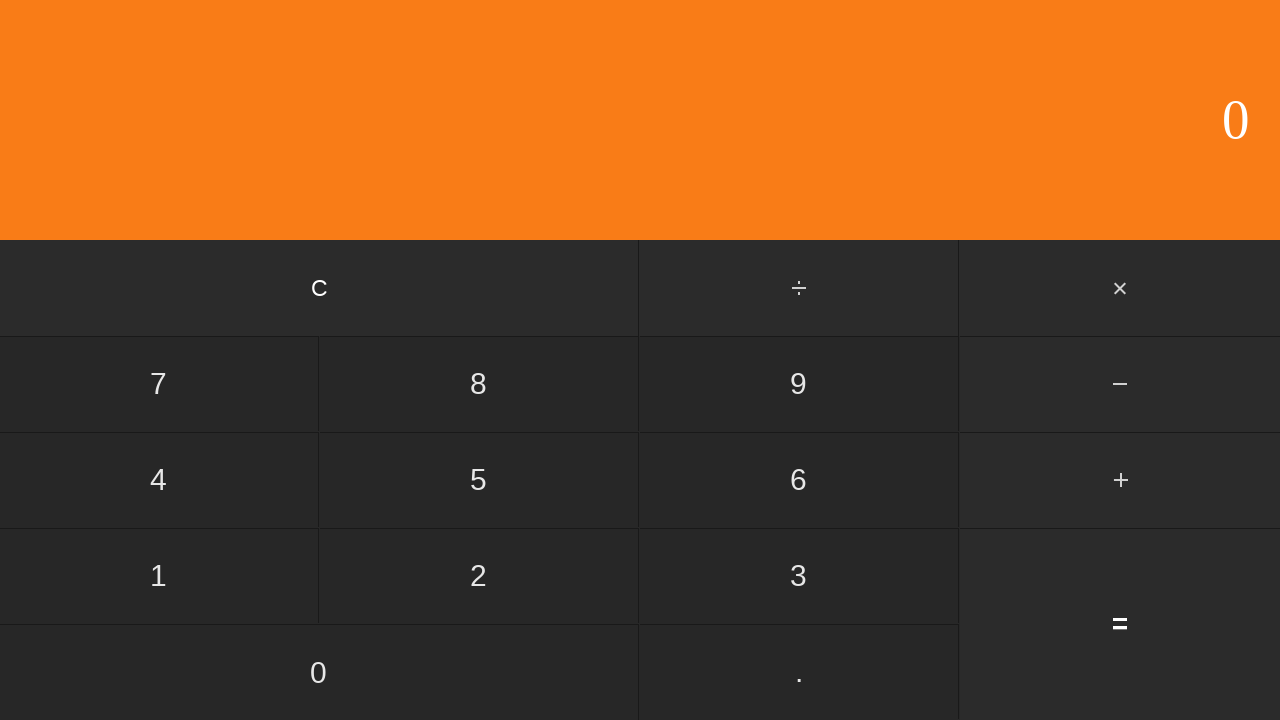

Waited after clearing calculator
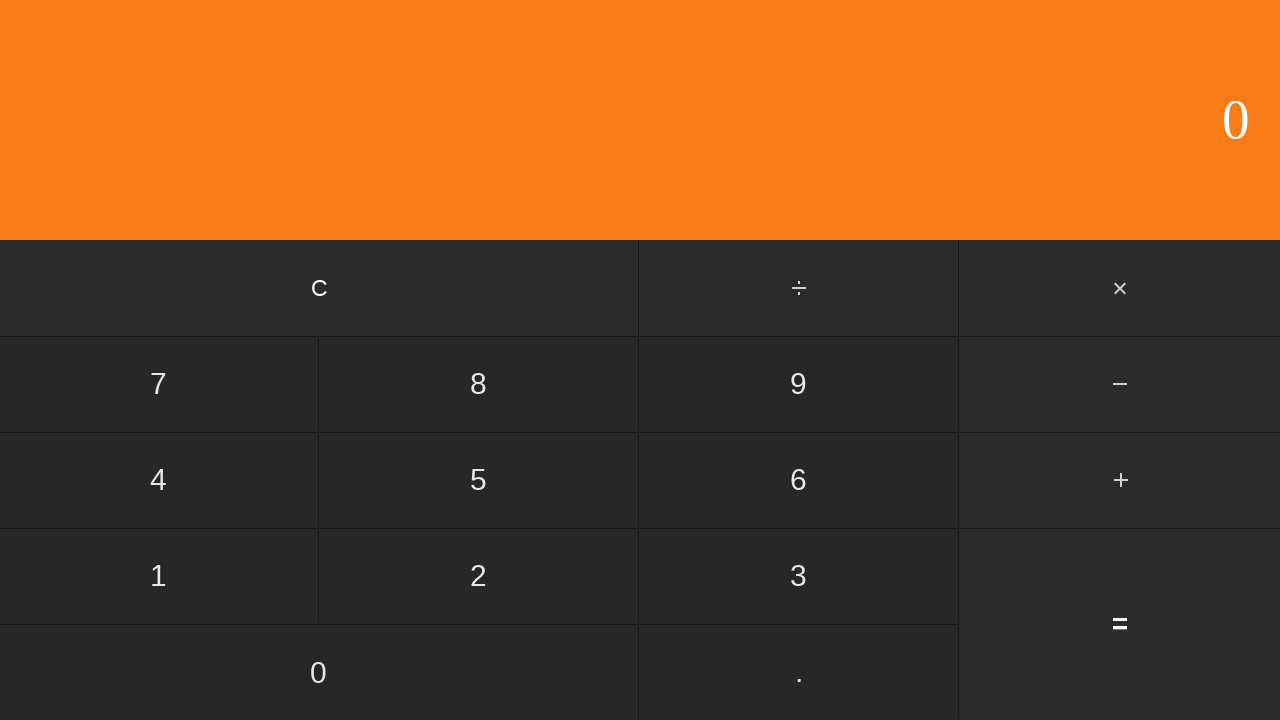

Clicked first number: 3 at (799, 576) on input[value='3']
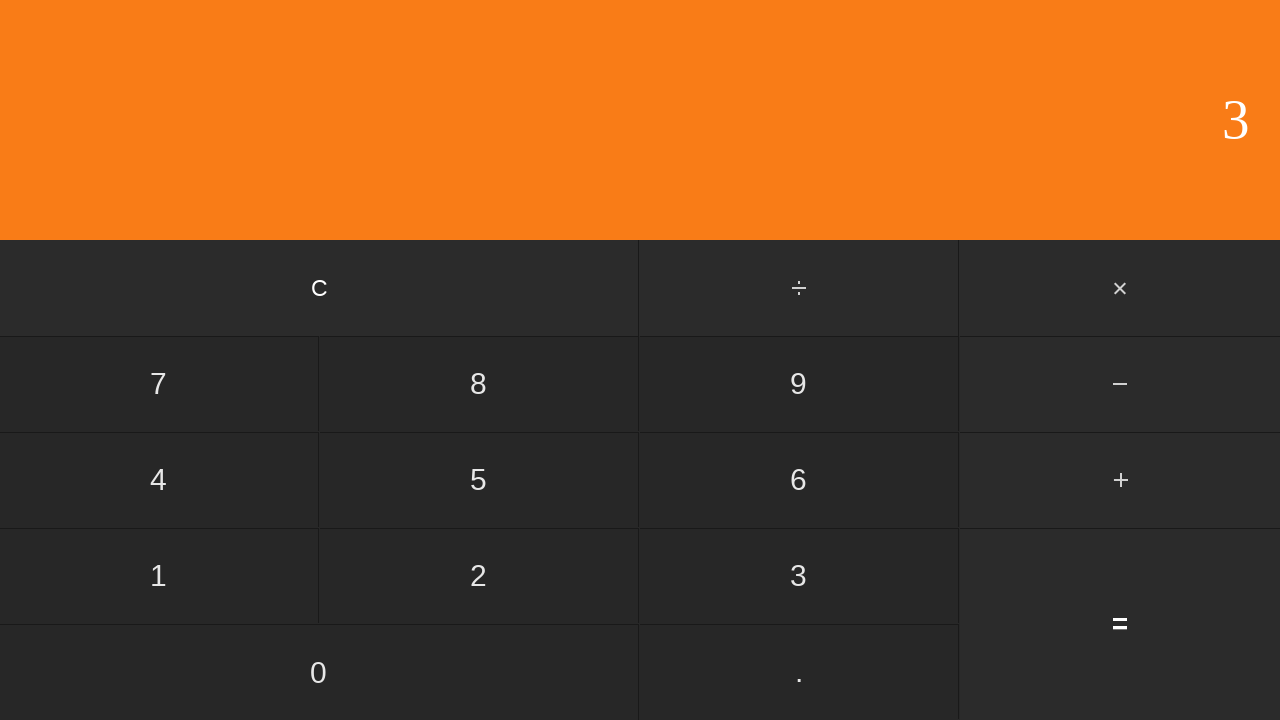

Clicked add button at (1120, 480) on #add
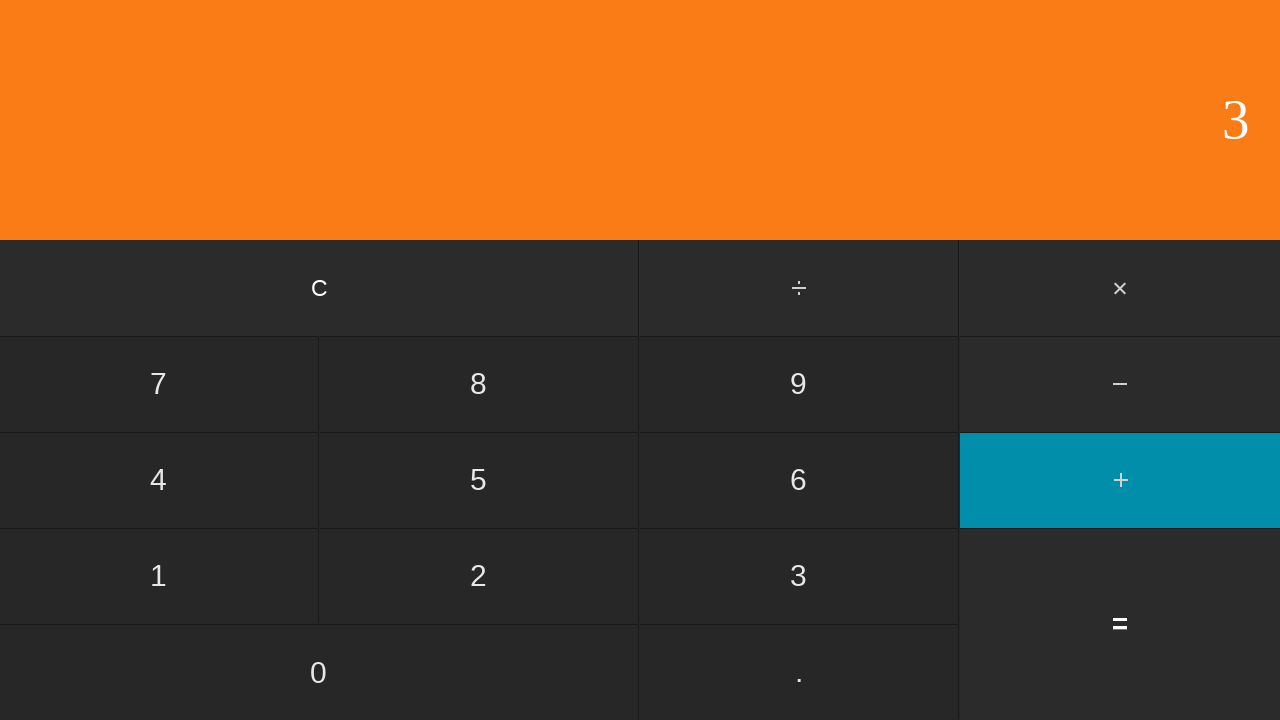

Clicked second number: 7 at (159, 384) on input[value='7']
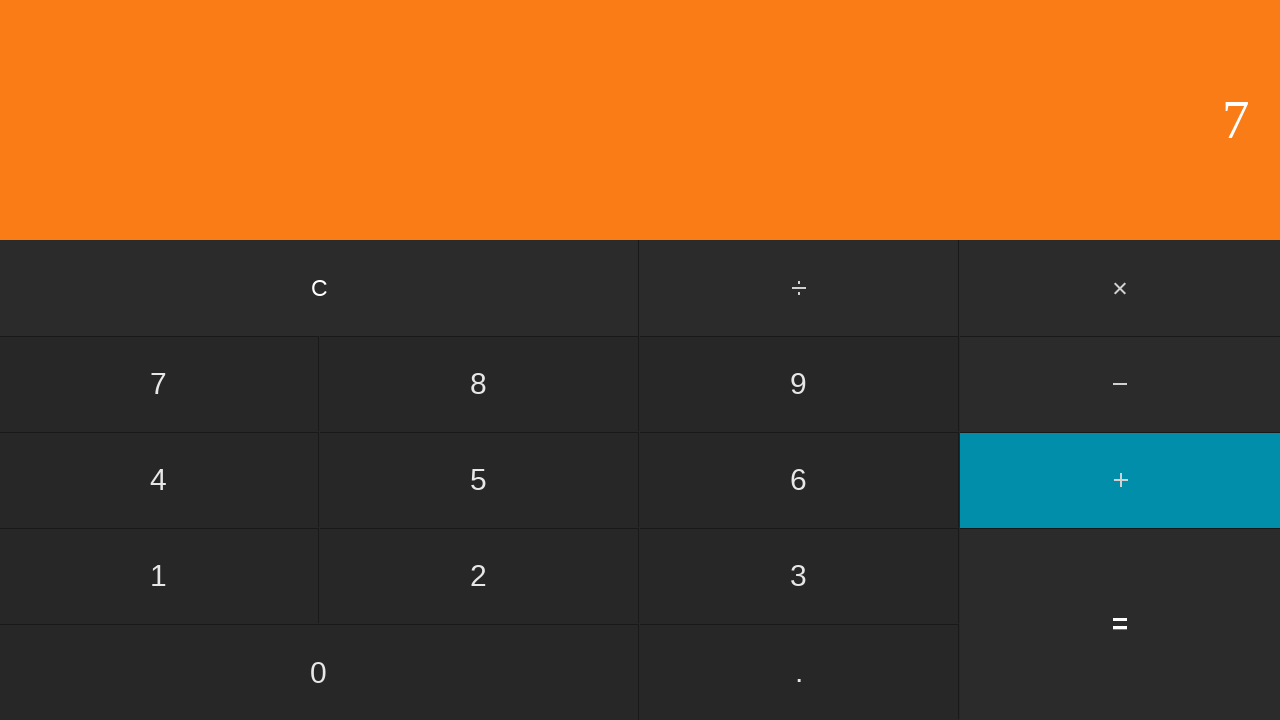

Clicked equals to calculate 3 + 7 at (1120, 624) on input[value='=']
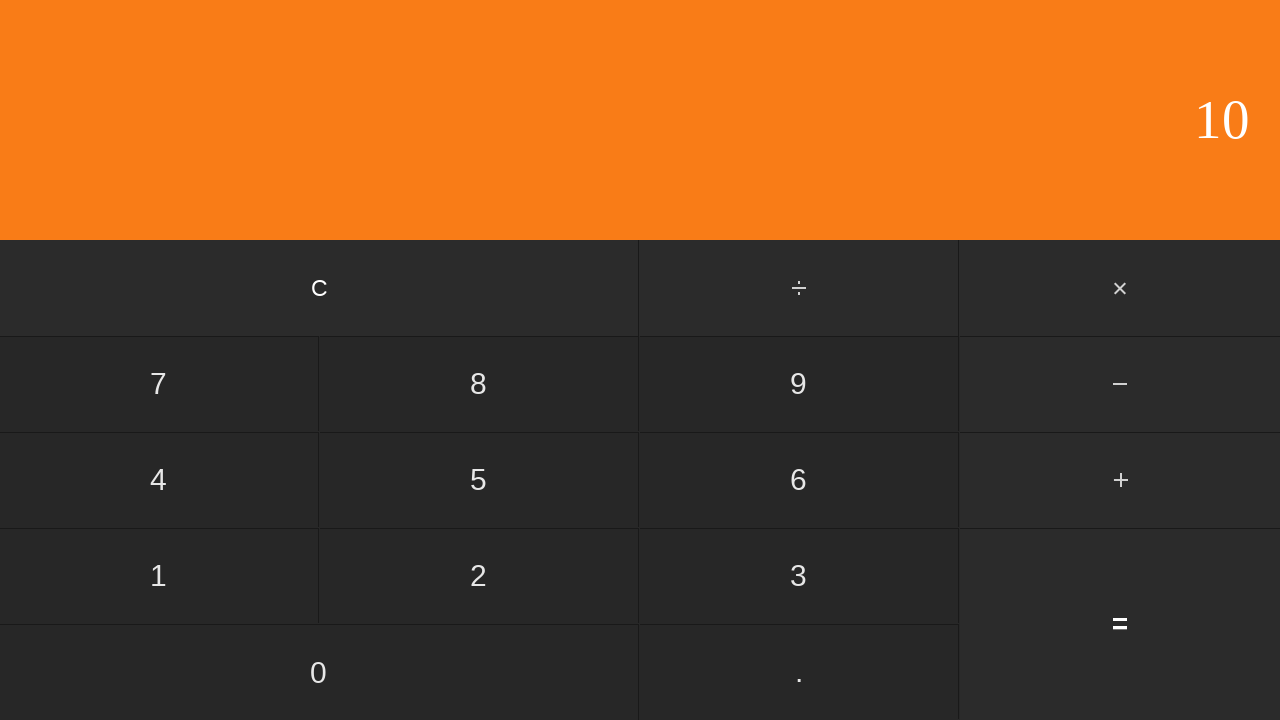

Waited for calculation result
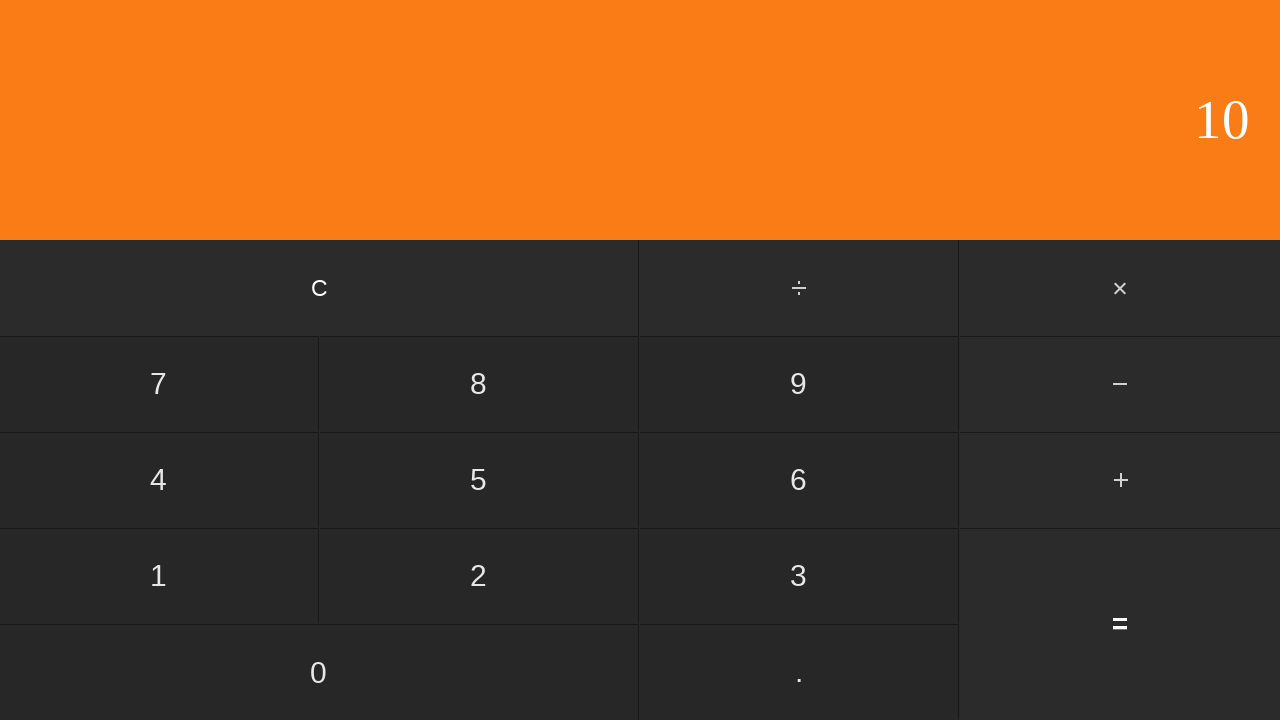

Clicked clear button to reset calculator at (320, 288) on input[value='C']
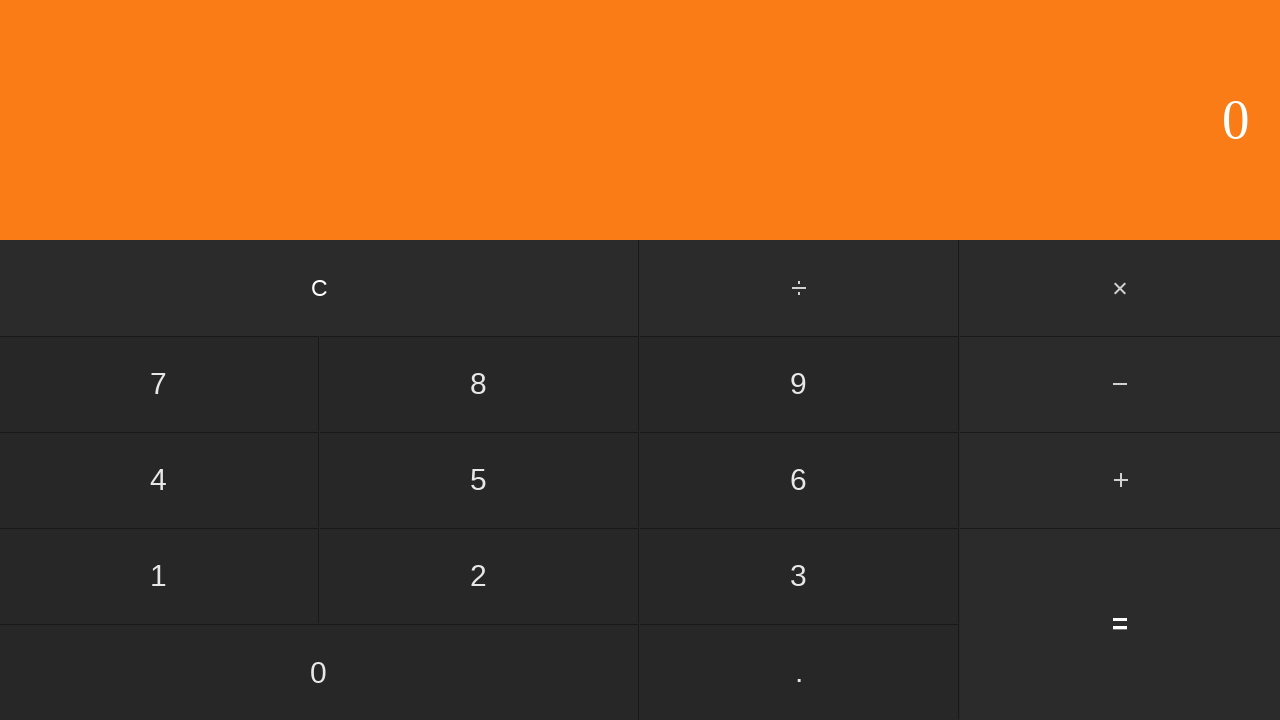

Waited after clearing calculator
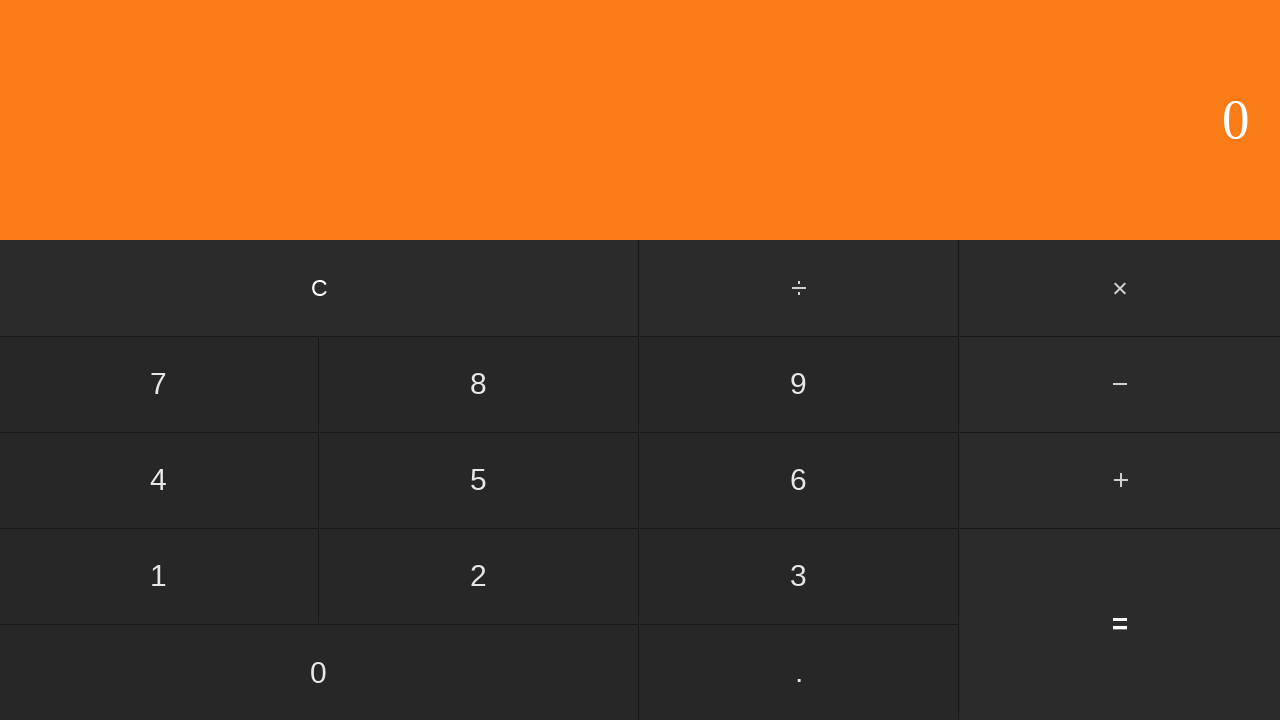

Clicked first number: 3 at (799, 576) on input[value='3']
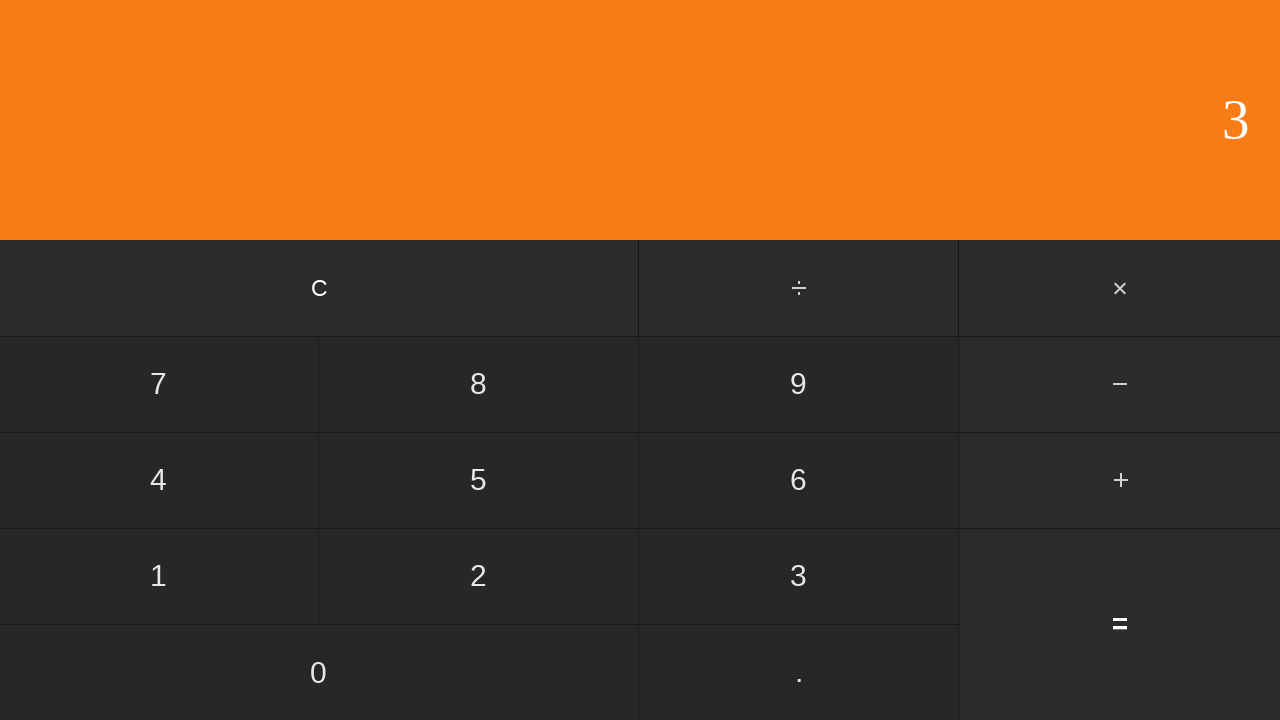

Clicked add button at (1120, 480) on #add
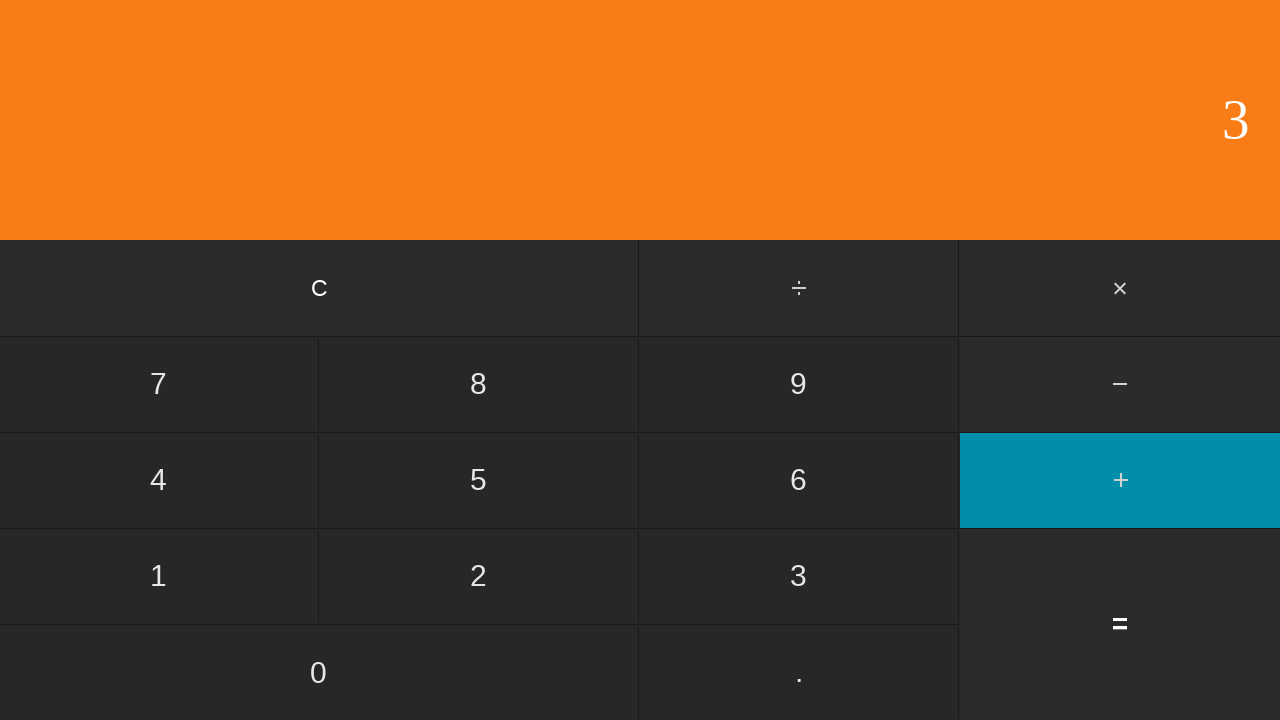

Clicked second number: 8 at (479, 384) on input[value='8']
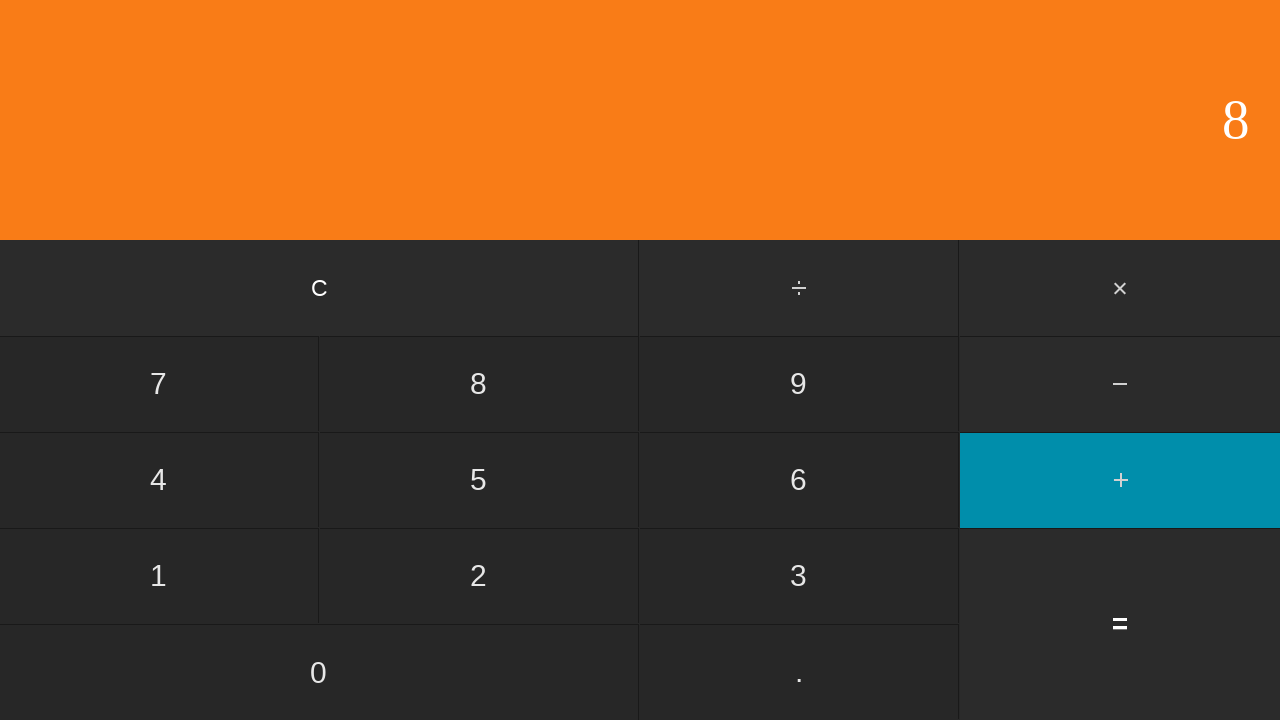

Clicked equals to calculate 3 + 8 at (1120, 624) on input[value='=']
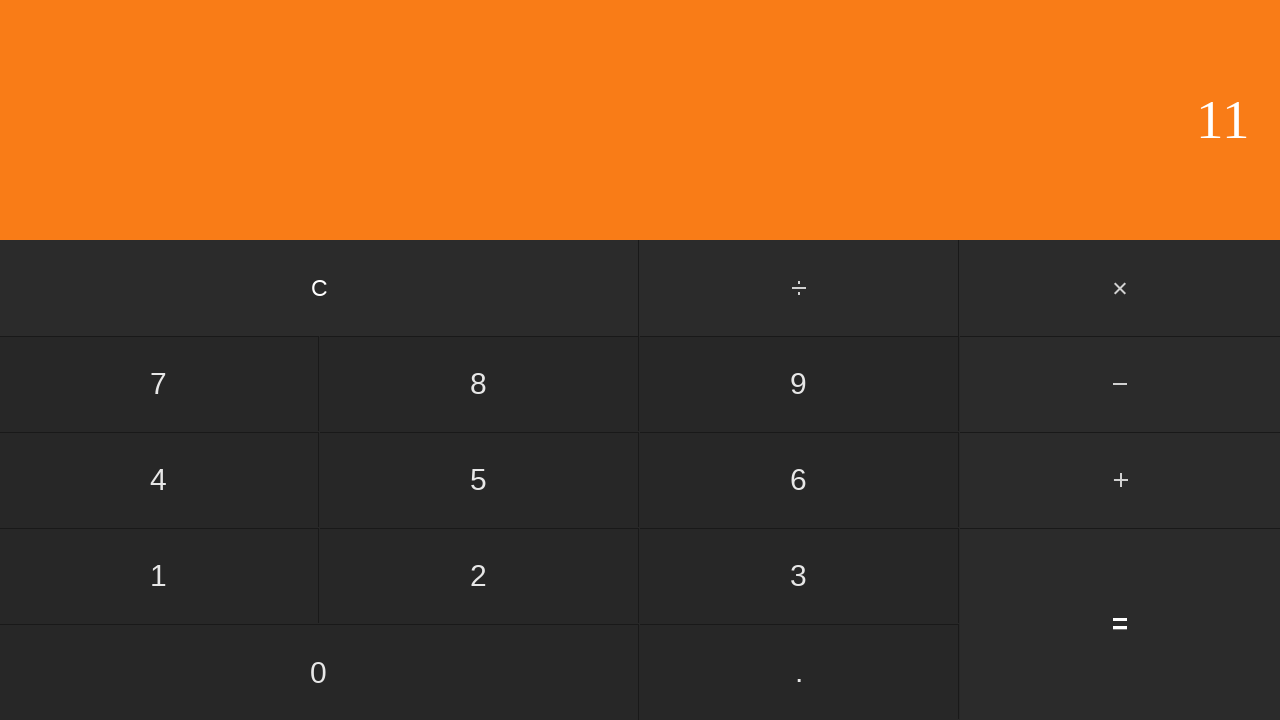

Waited for calculation result
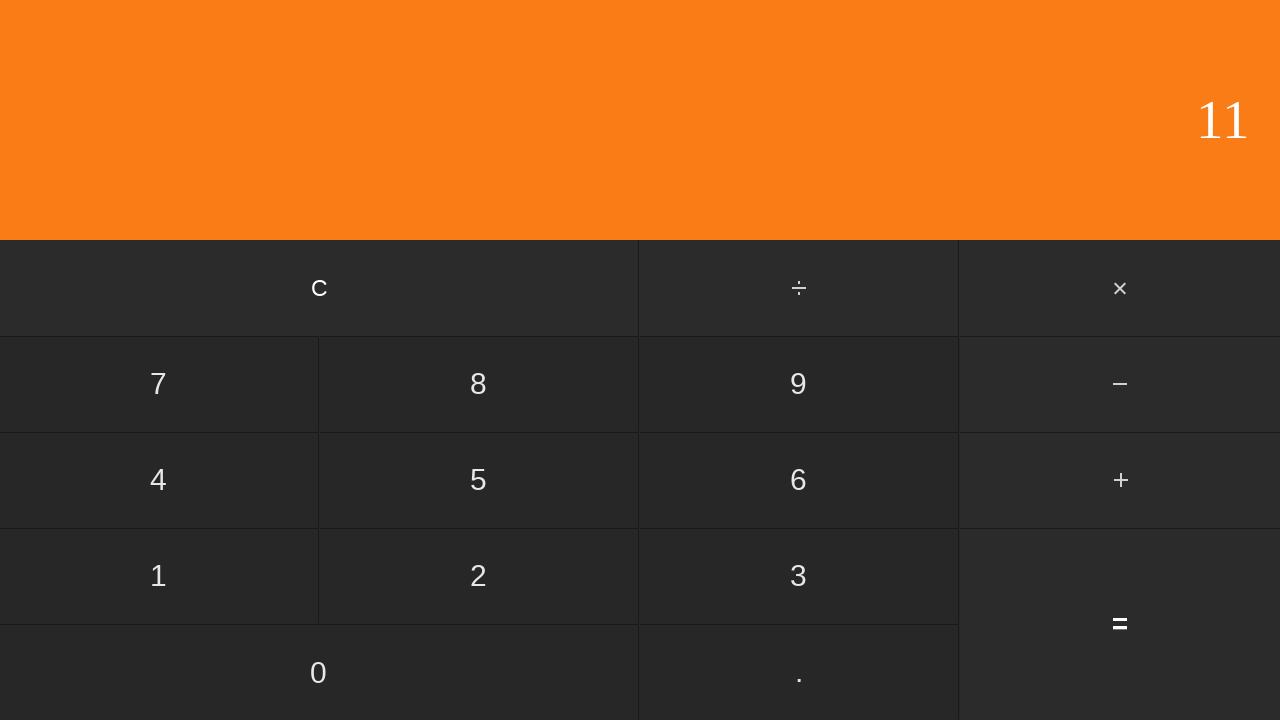

Clicked clear button to reset calculator at (320, 288) on input[value='C']
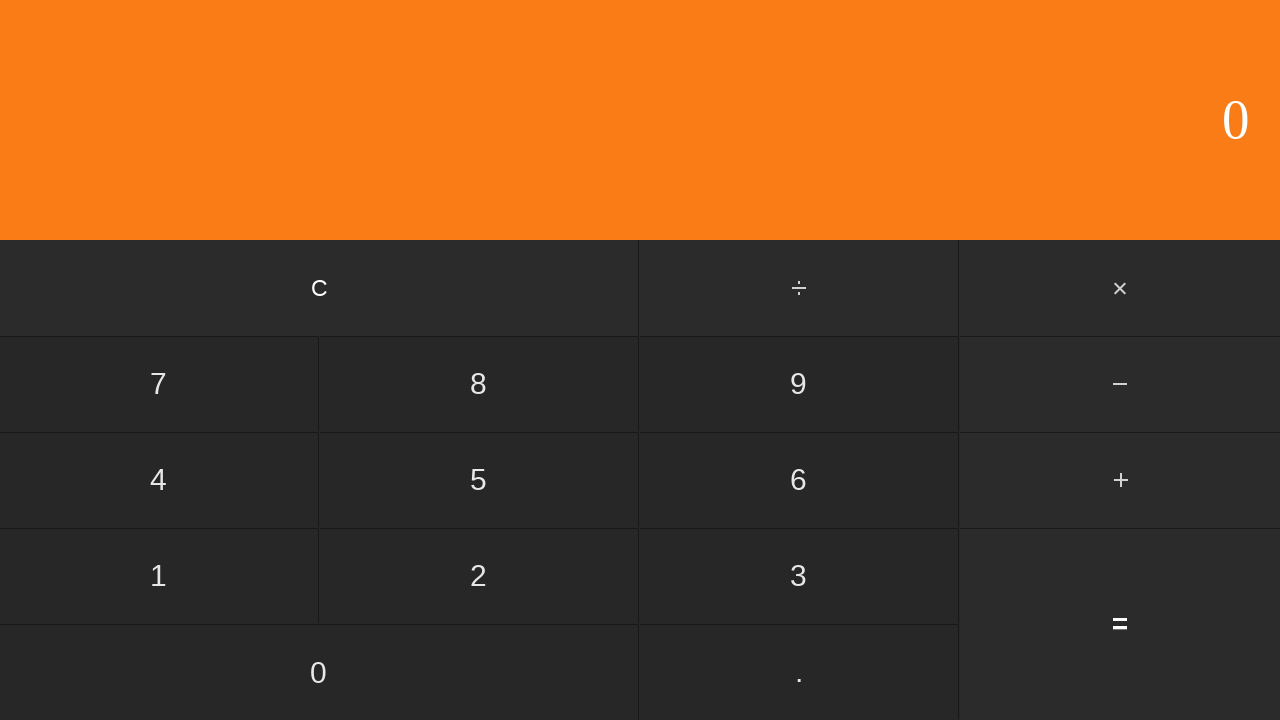

Waited after clearing calculator
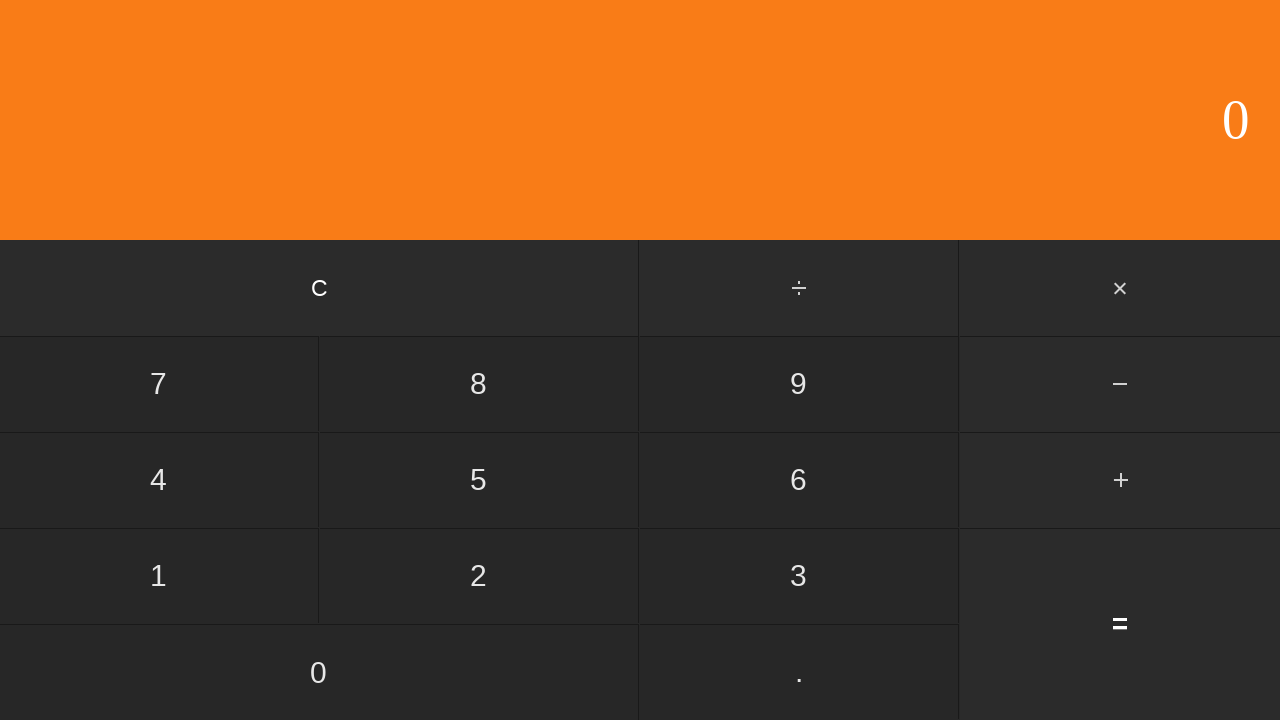

Clicked first number: 3 at (799, 576) on input[value='3']
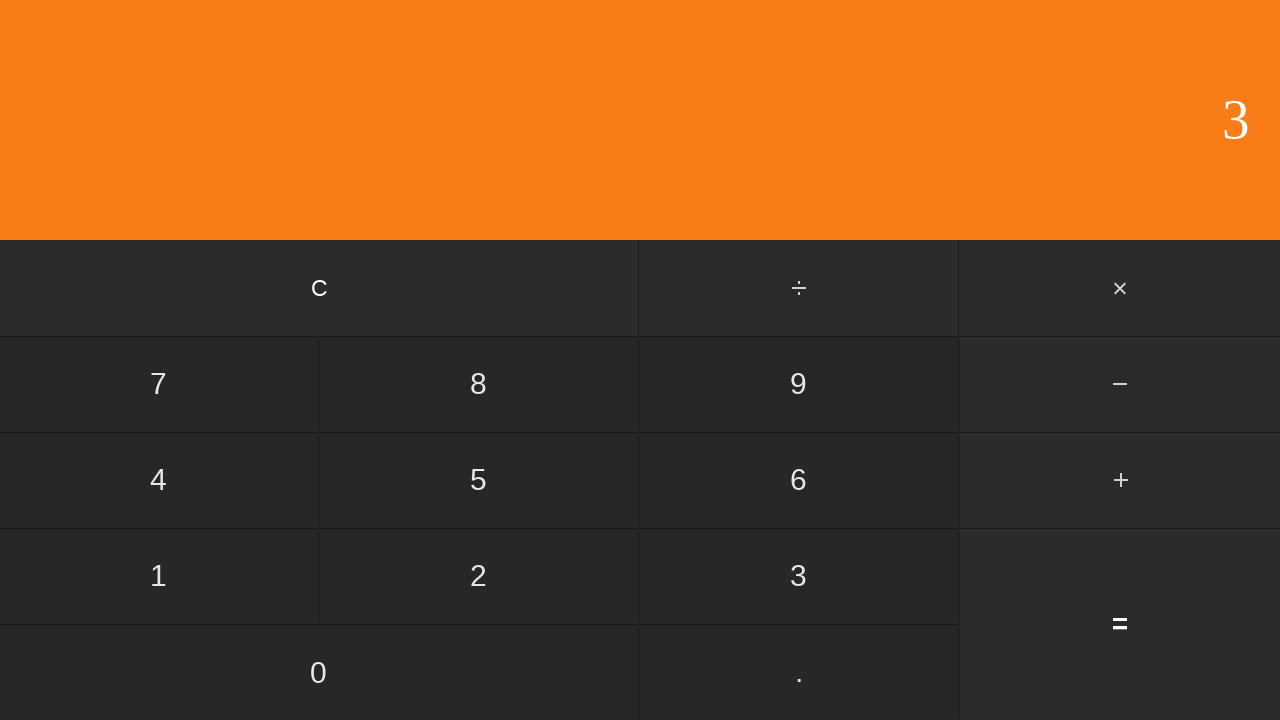

Clicked add button at (1120, 480) on #add
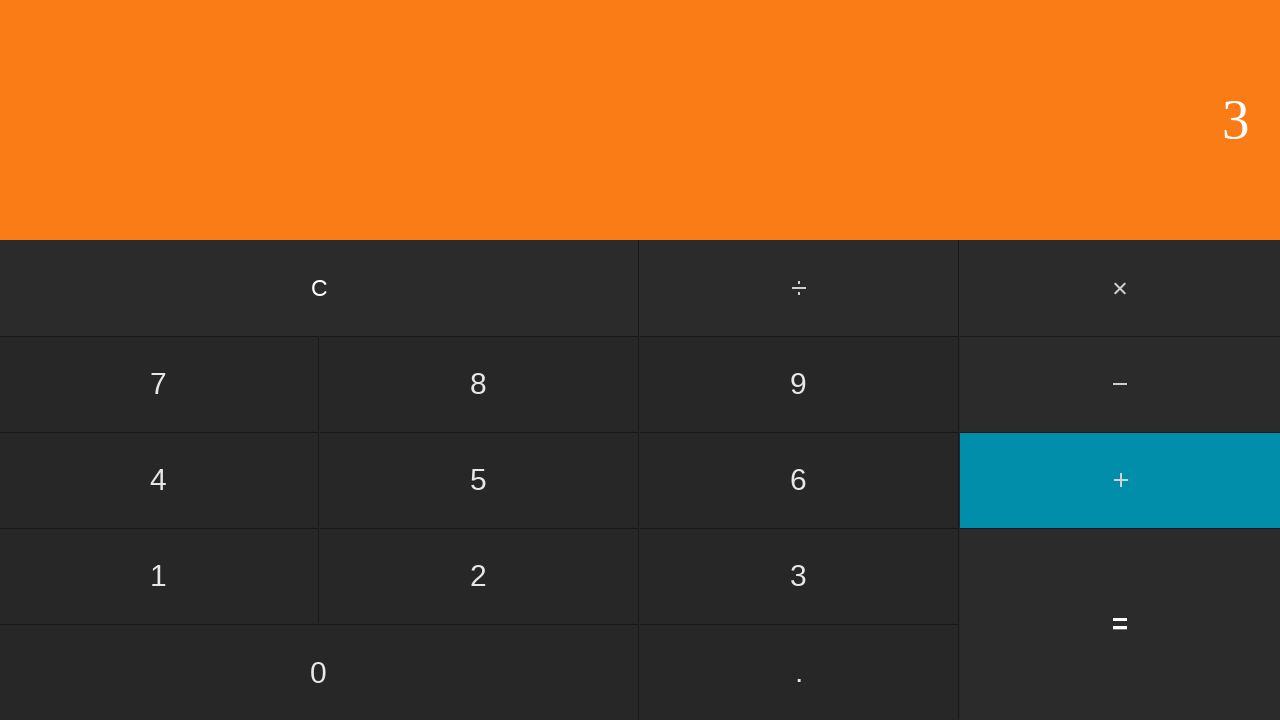

Clicked second number: 9 at (799, 384) on input[value='9']
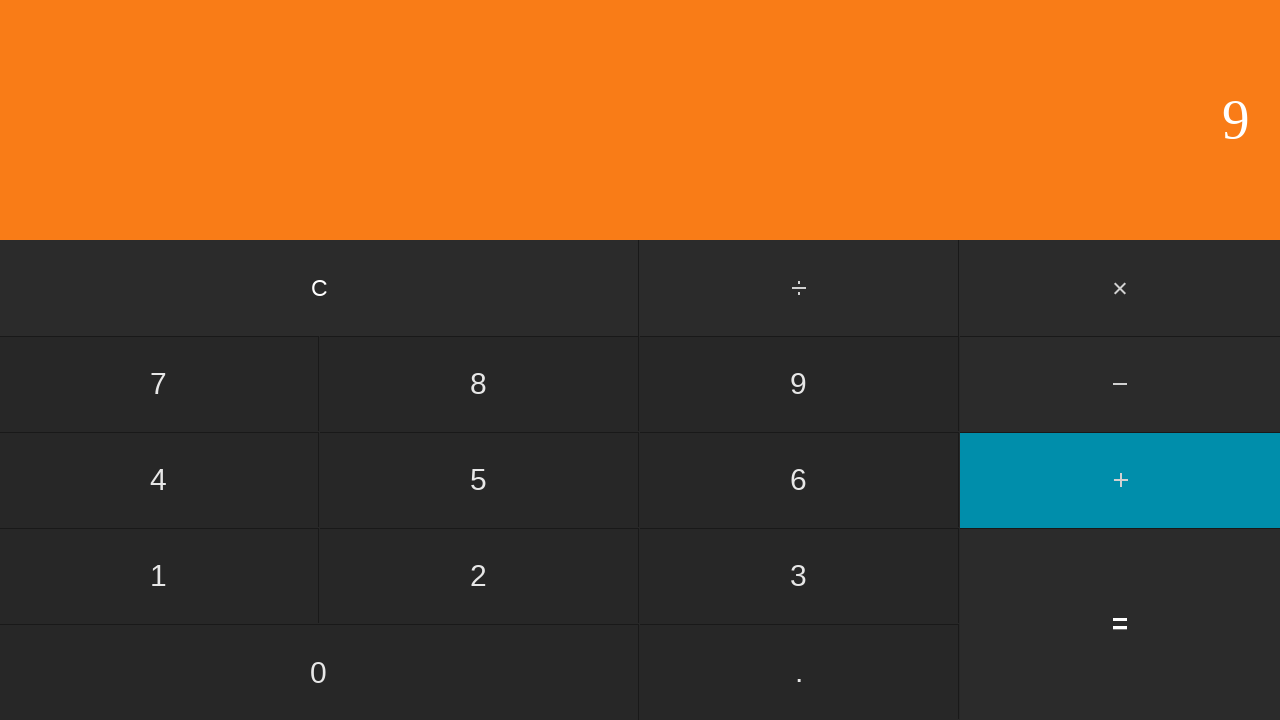

Clicked equals to calculate 3 + 9 at (1120, 624) on input[value='=']
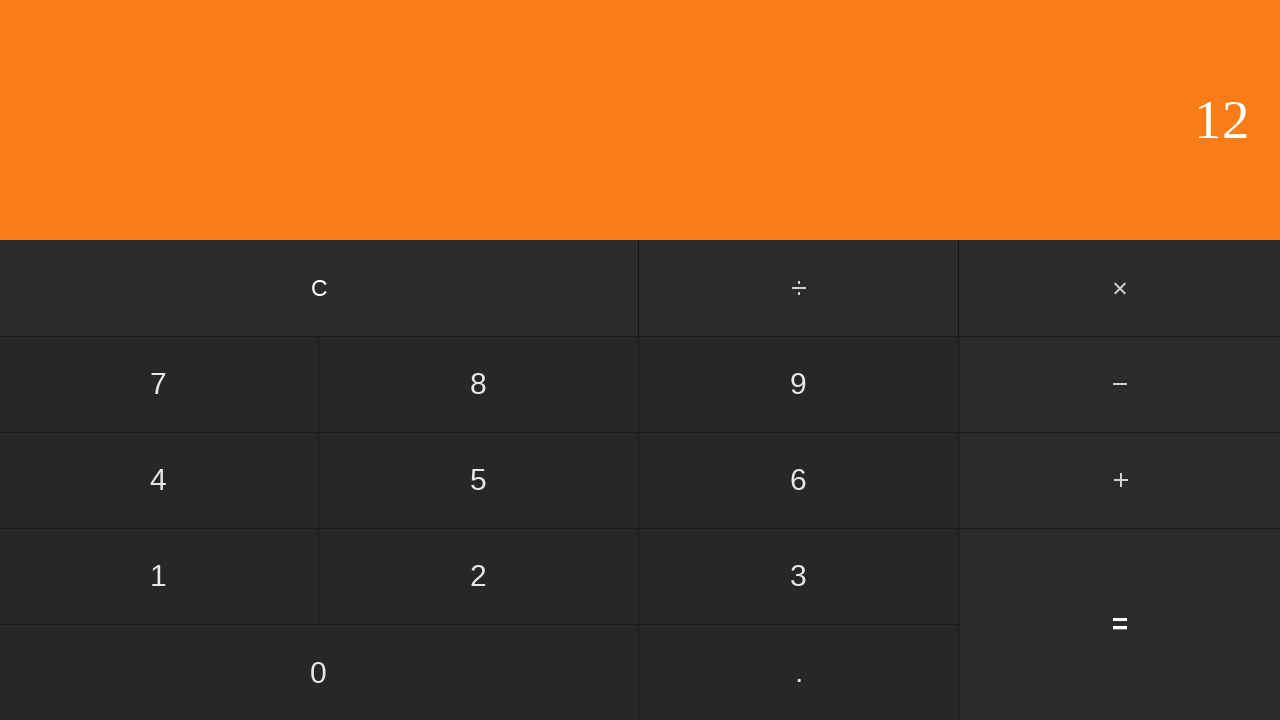

Waited for calculation result
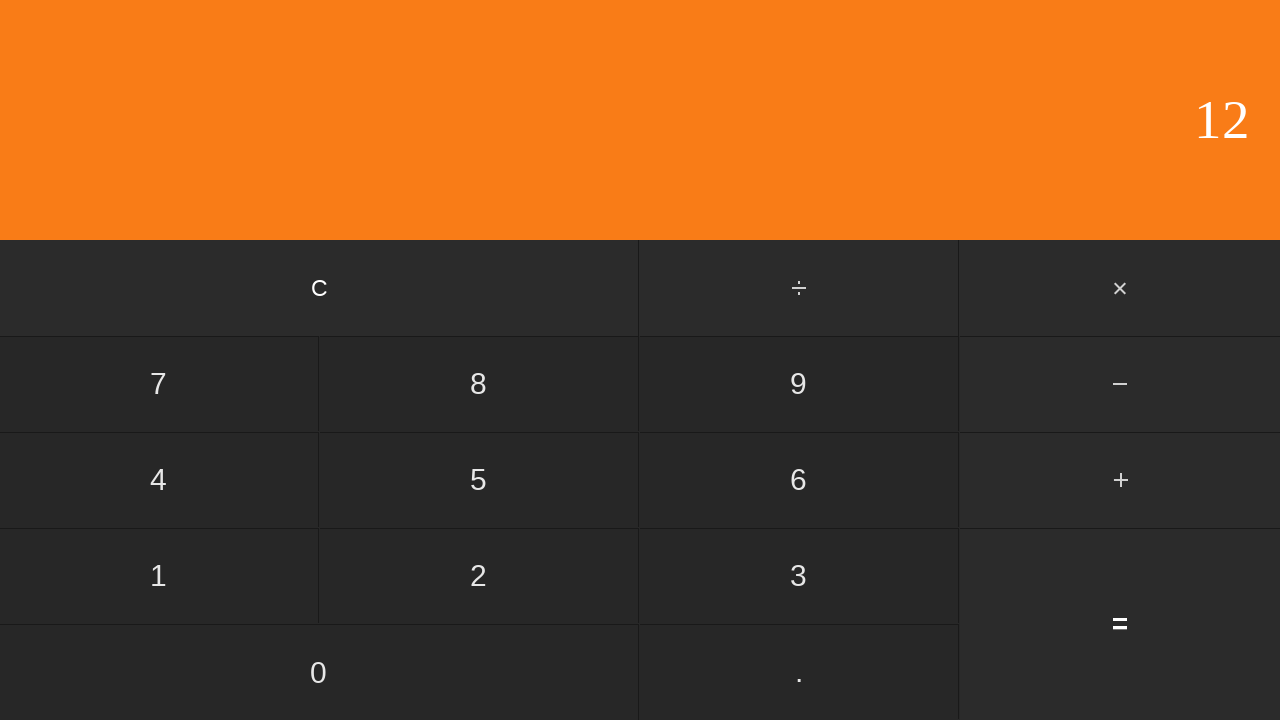

Clicked clear button to reset calculator at (320, 288) on input[value='C']
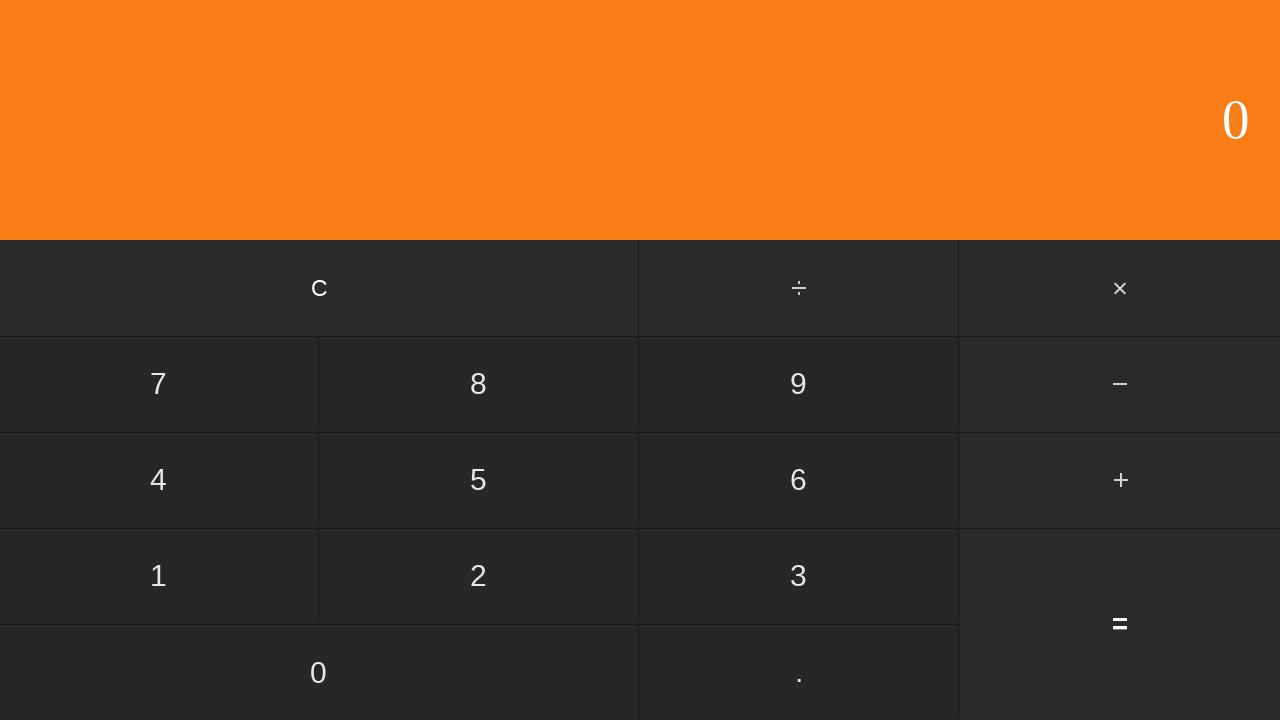

Waited after clearing calculator
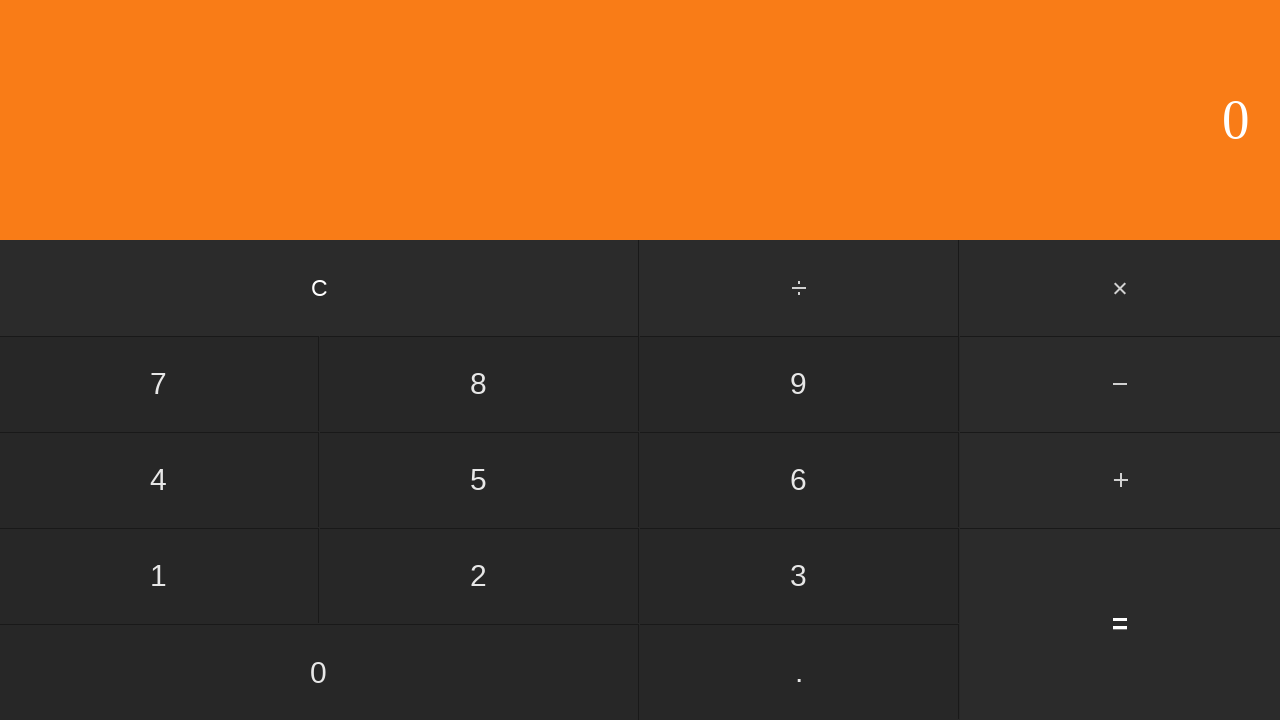

Clicked first number: 4 at (159, 480) on input[value='4']
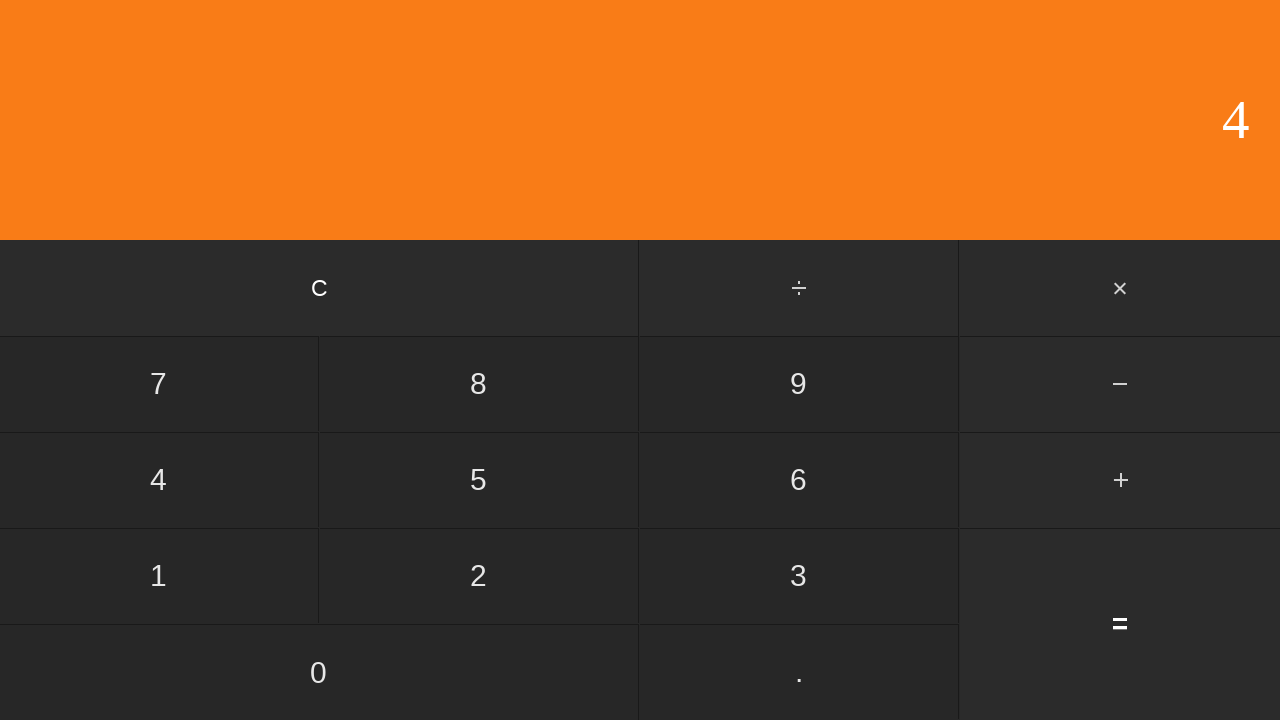

Clicked add button at (1120, 480) on #add
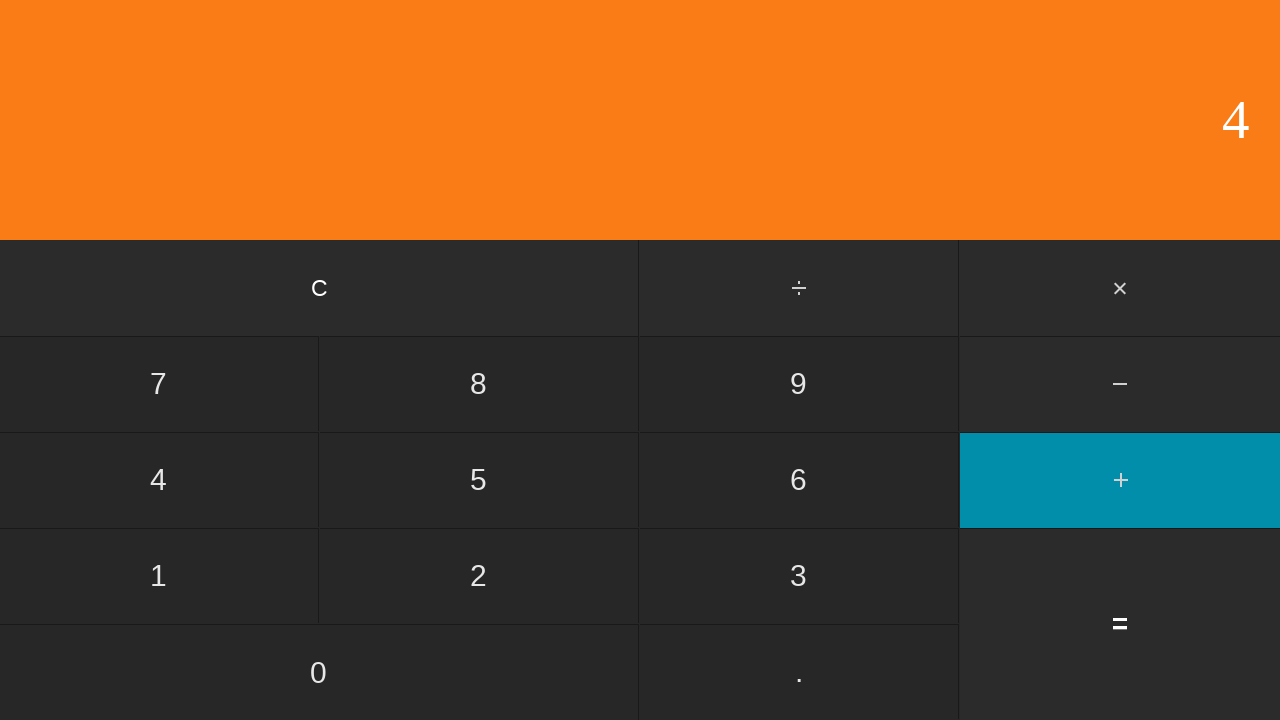

Clicked second number: 0 at (319, 672) on input[value='0']
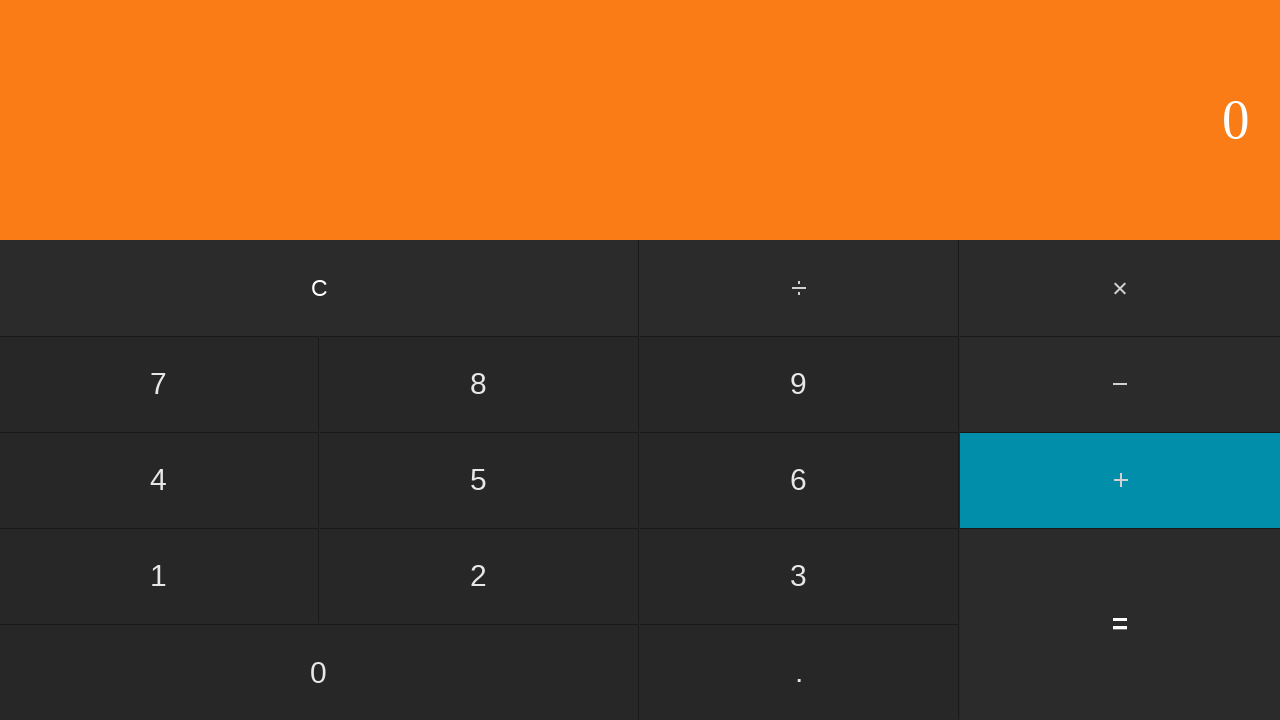

Clicked equals to calculate 4 + 0 at (1120, 624) on input[value='=']
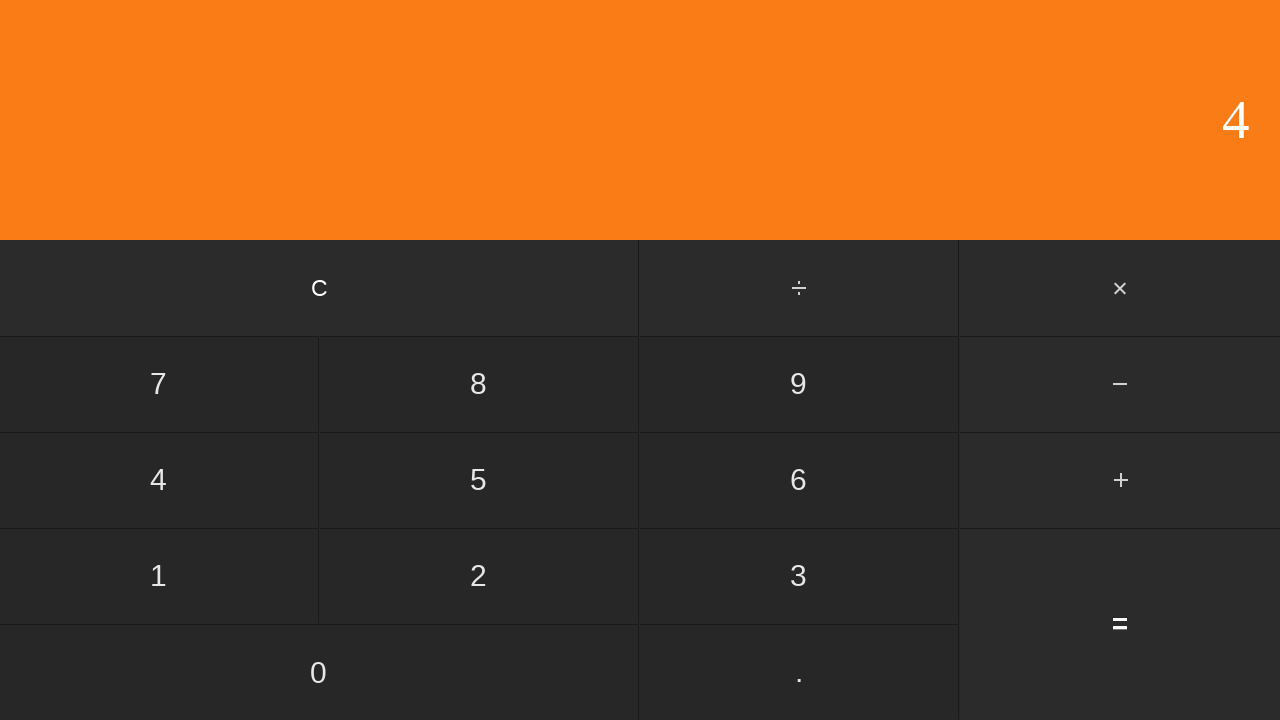

Waited for calculation result
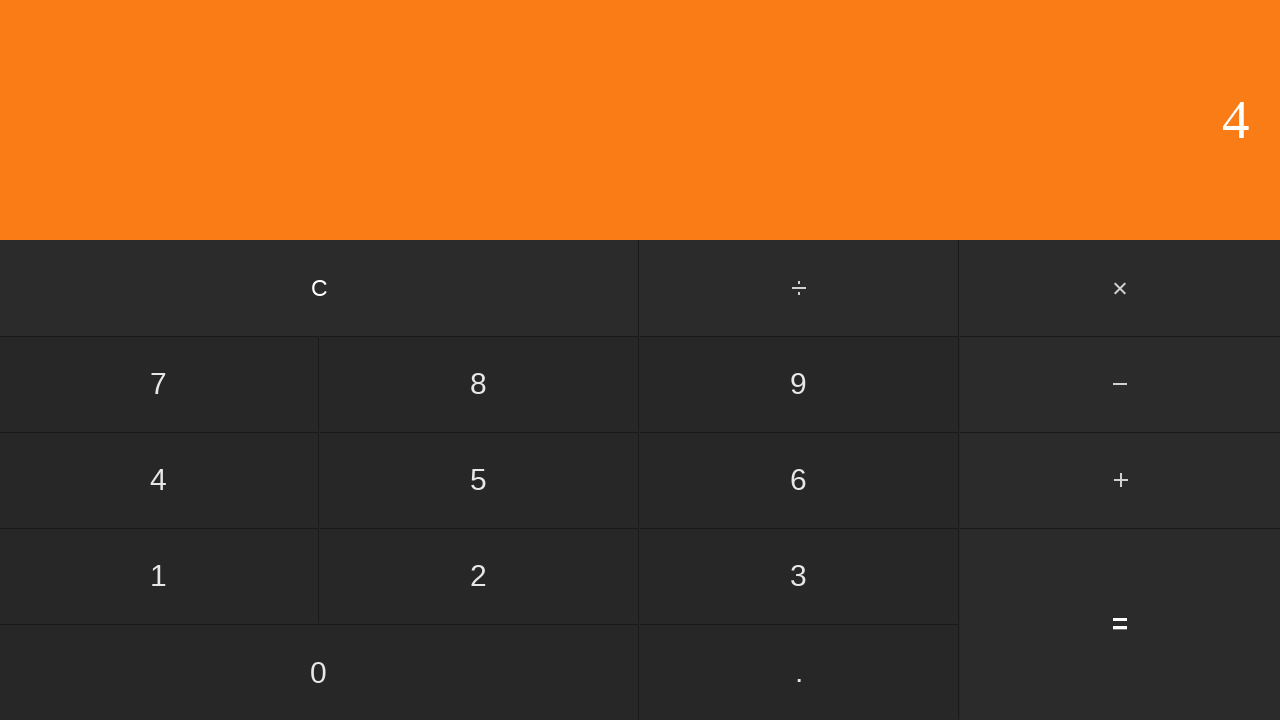

Clicked clear button to reset calculator at (320, 288) on input[value='C']
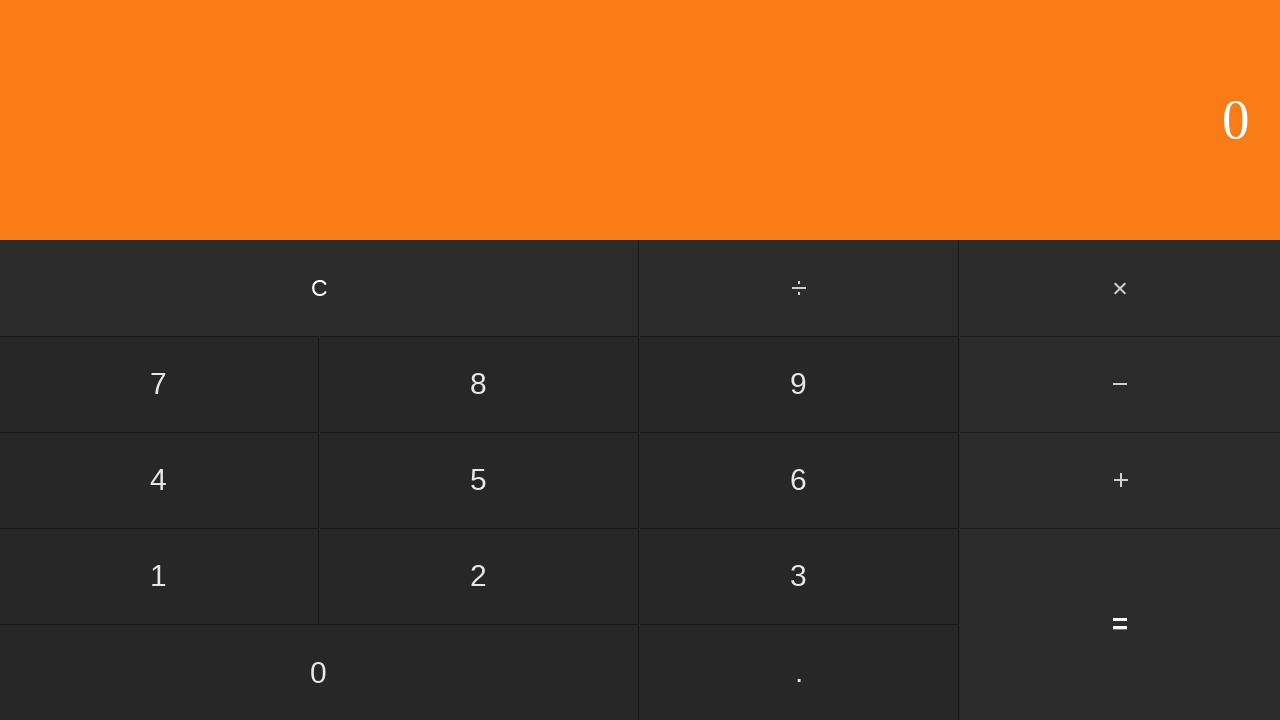

Waited after clearing calculator
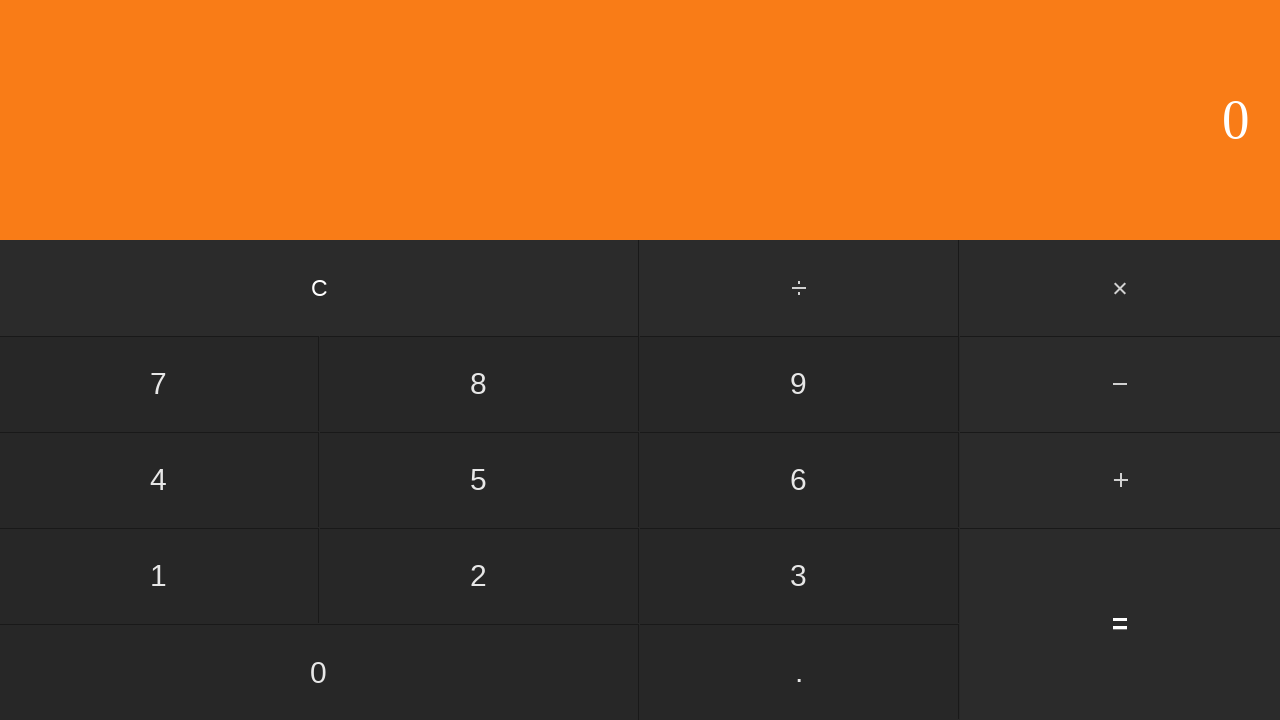

Clicked first number: 4 at (159, 480) on input[value='4']
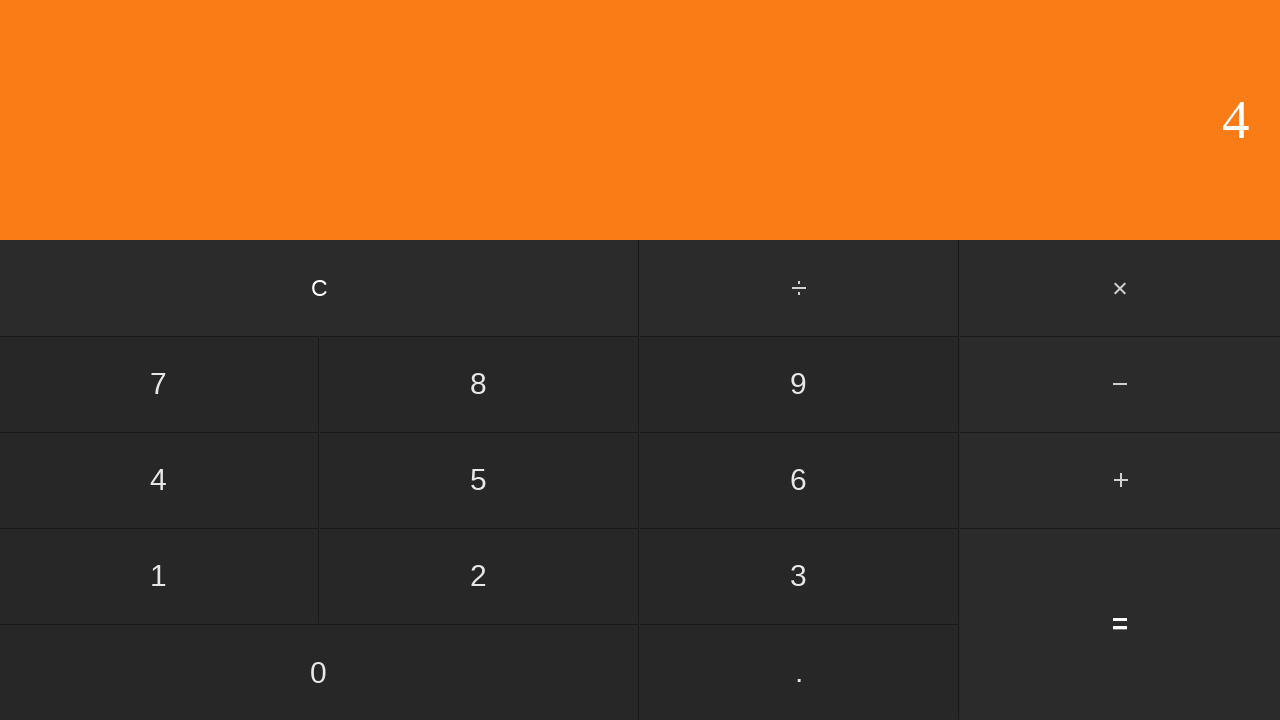

Clicked add button at (1120, 480) on #add
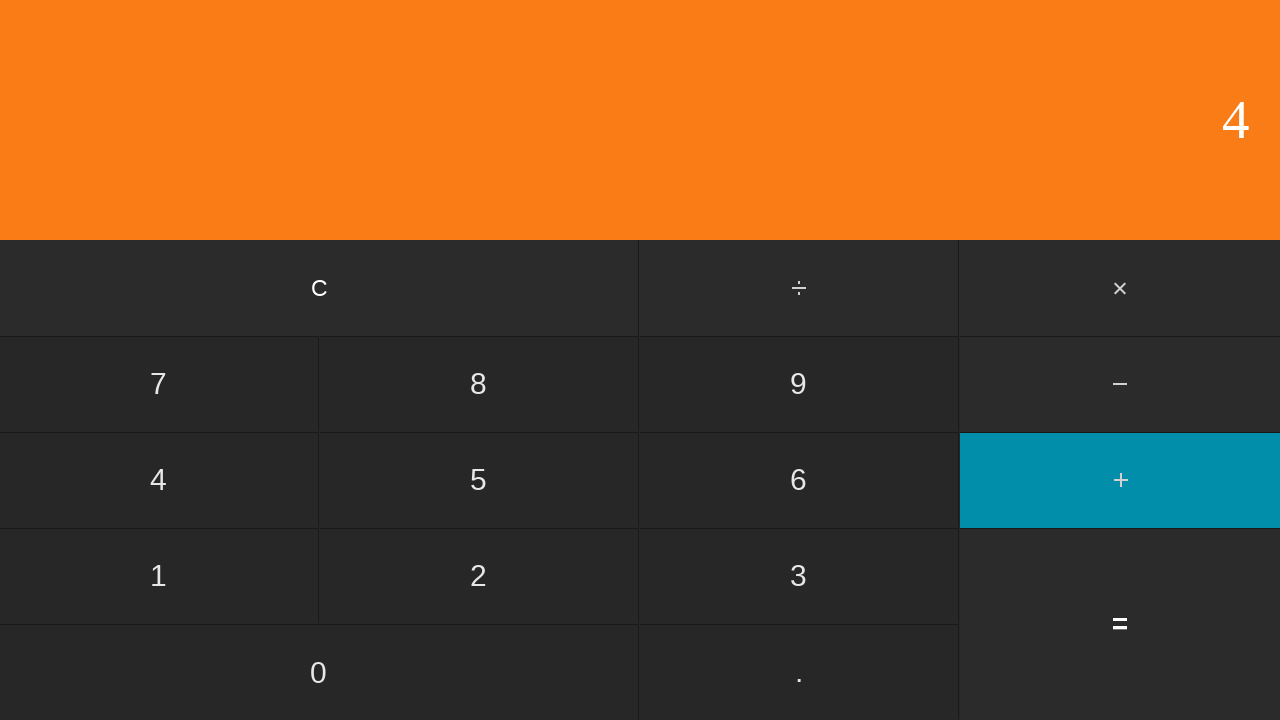

Clicked second number: 1 at (159, 576) on input[value='1']
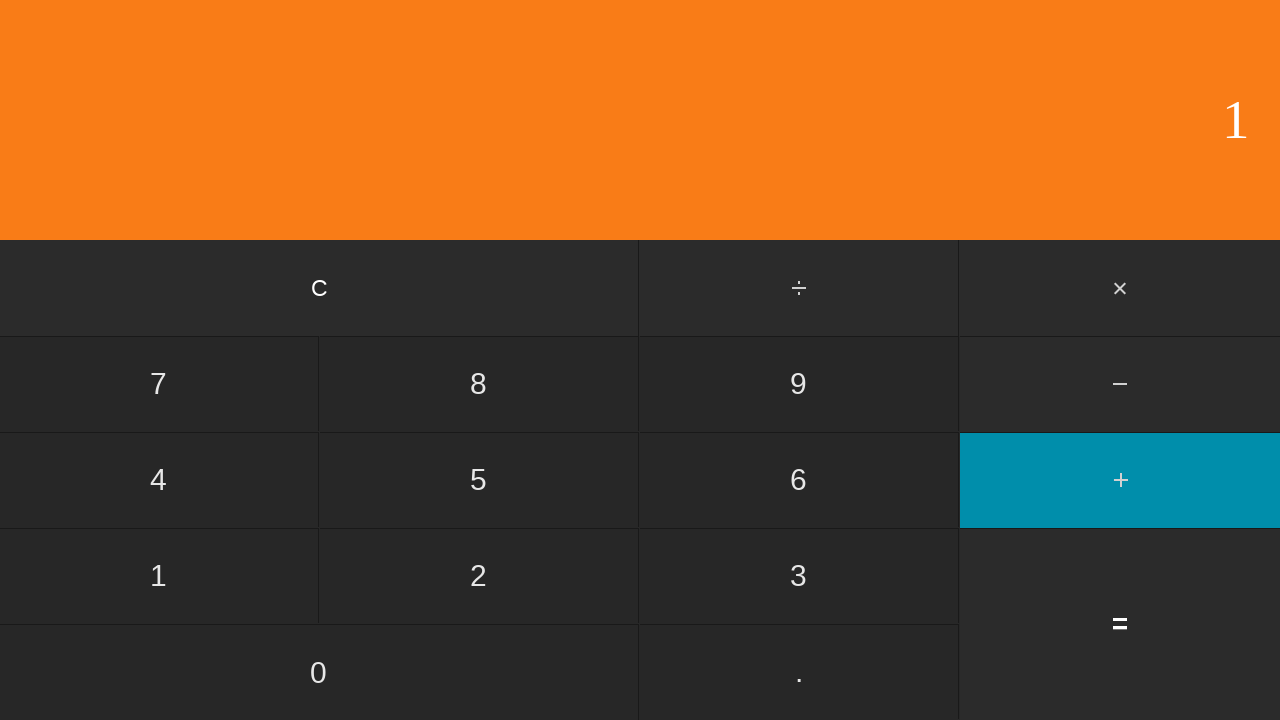

Clicked equals to calculate 4 + 1 at (1120, 624) on input[value='=']
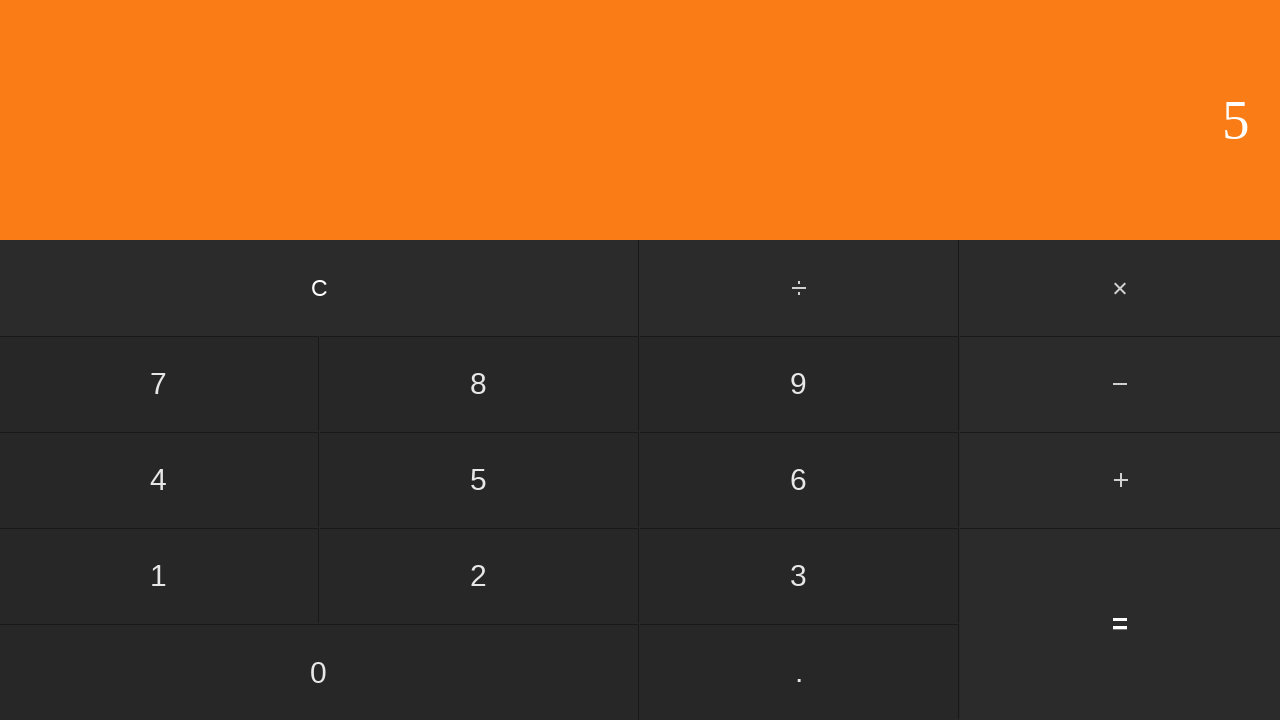

Waited for calculation result
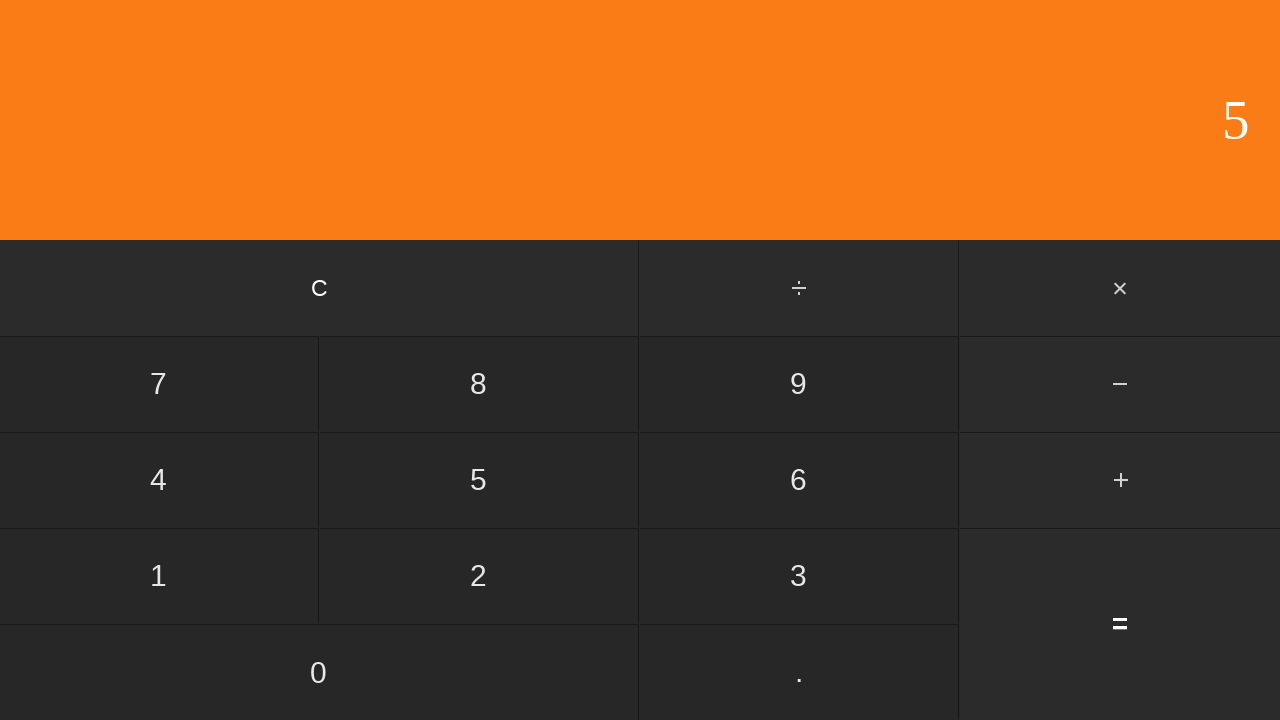

Clicked clear button to reset calculator at (320, 288) on input[value='C']
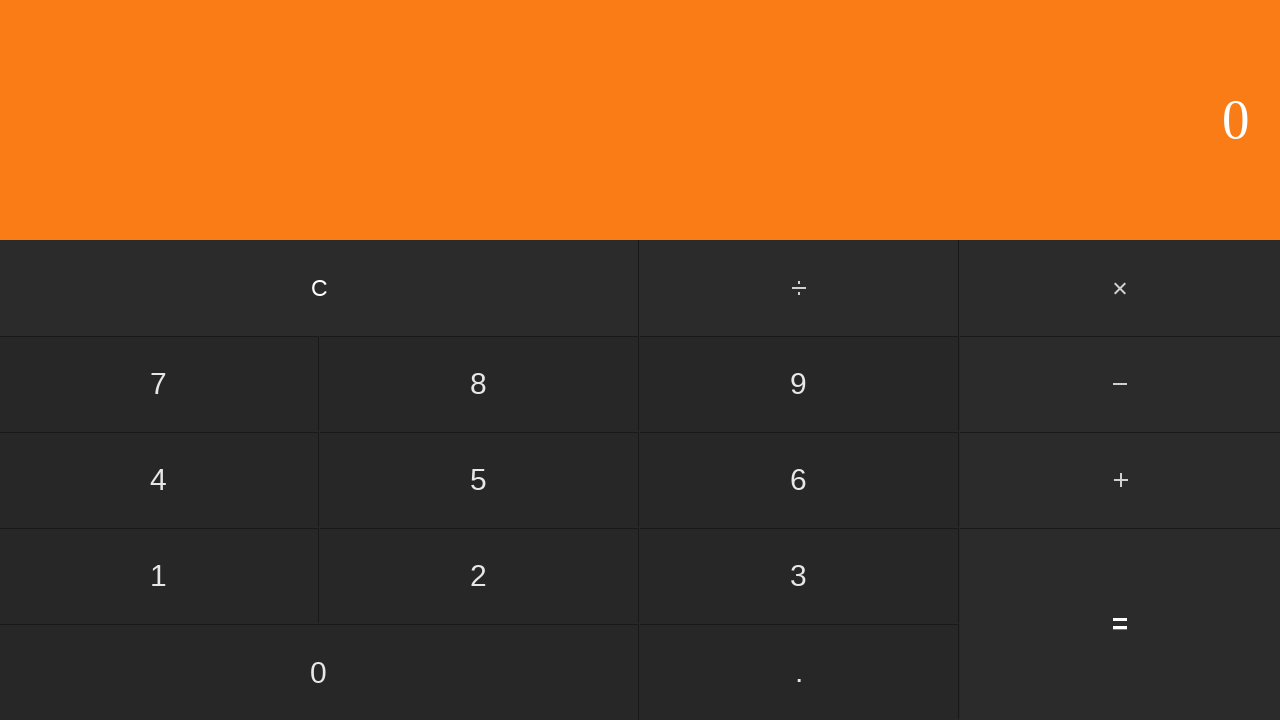

Waited after clearing calculator
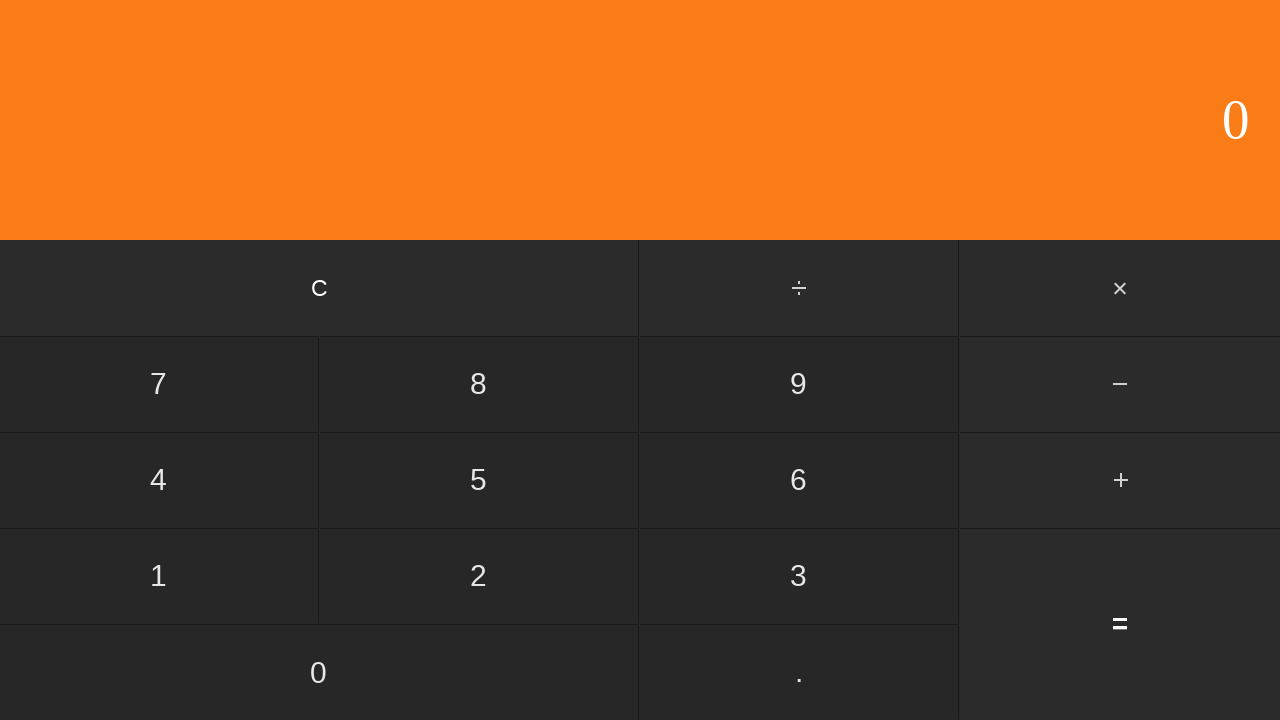

Clicked first number: 4 at (159, 480) on input[value='4']
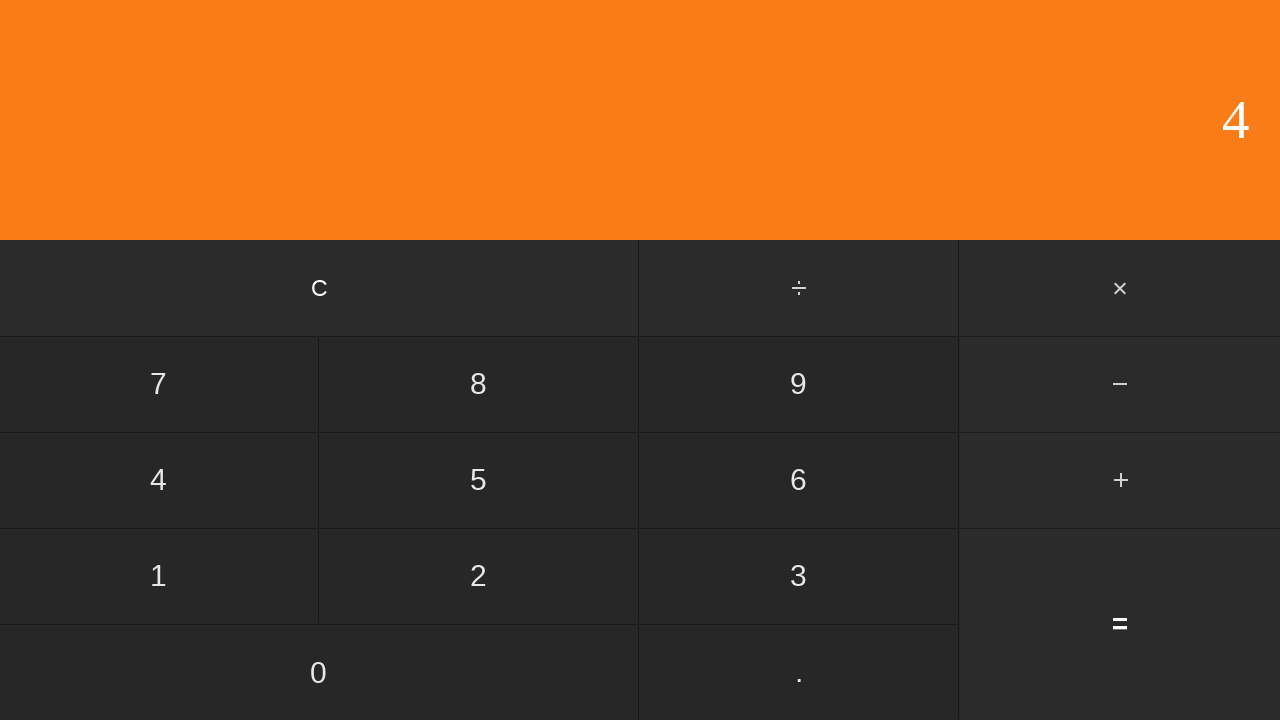

Clicked add button at (1120, 480) on #add
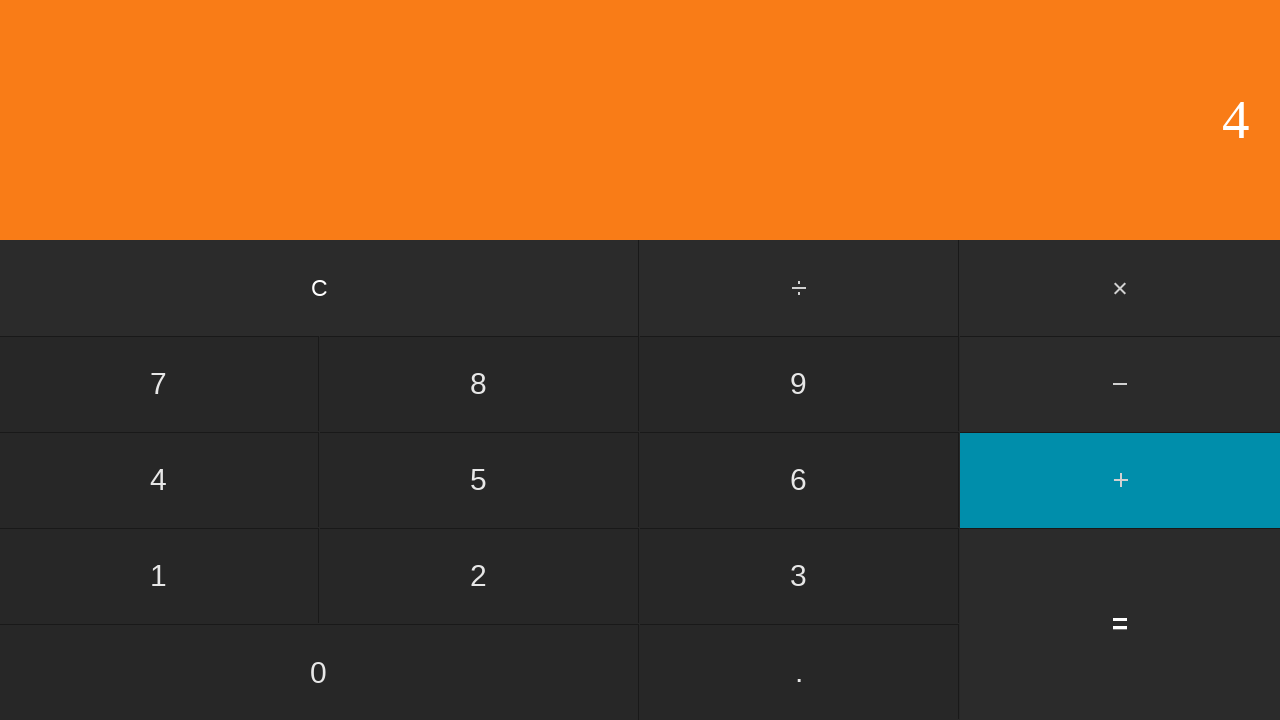

Clicked second number: 2 at (479, 576) on input[value='2']
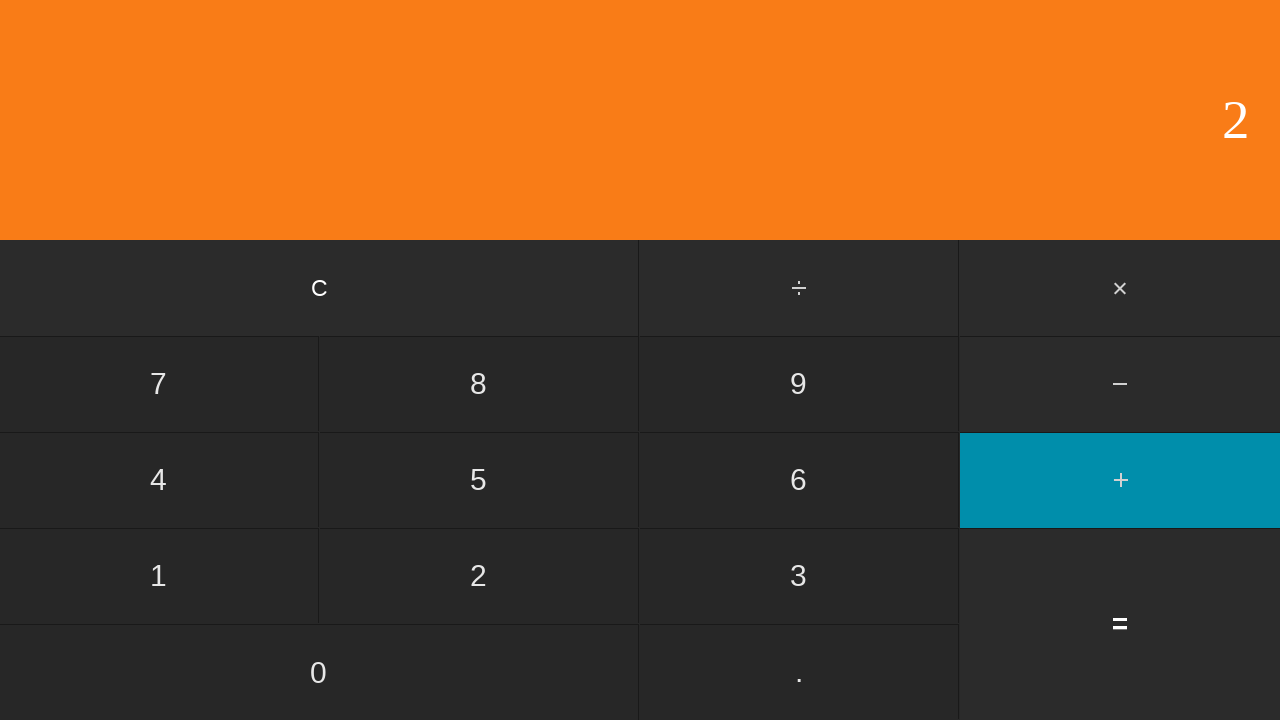

Clicked equals to calculate 4 + 2 at (1120, 624) on input[value='=']
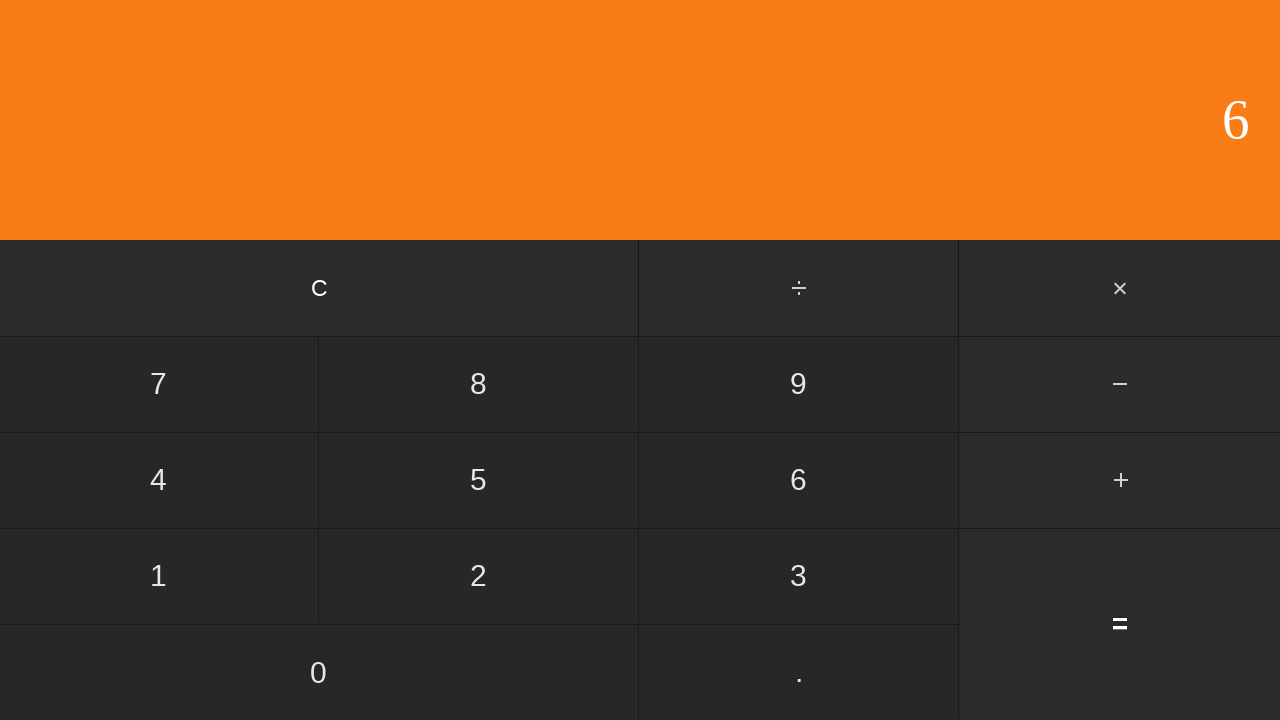

Waited for calculation result
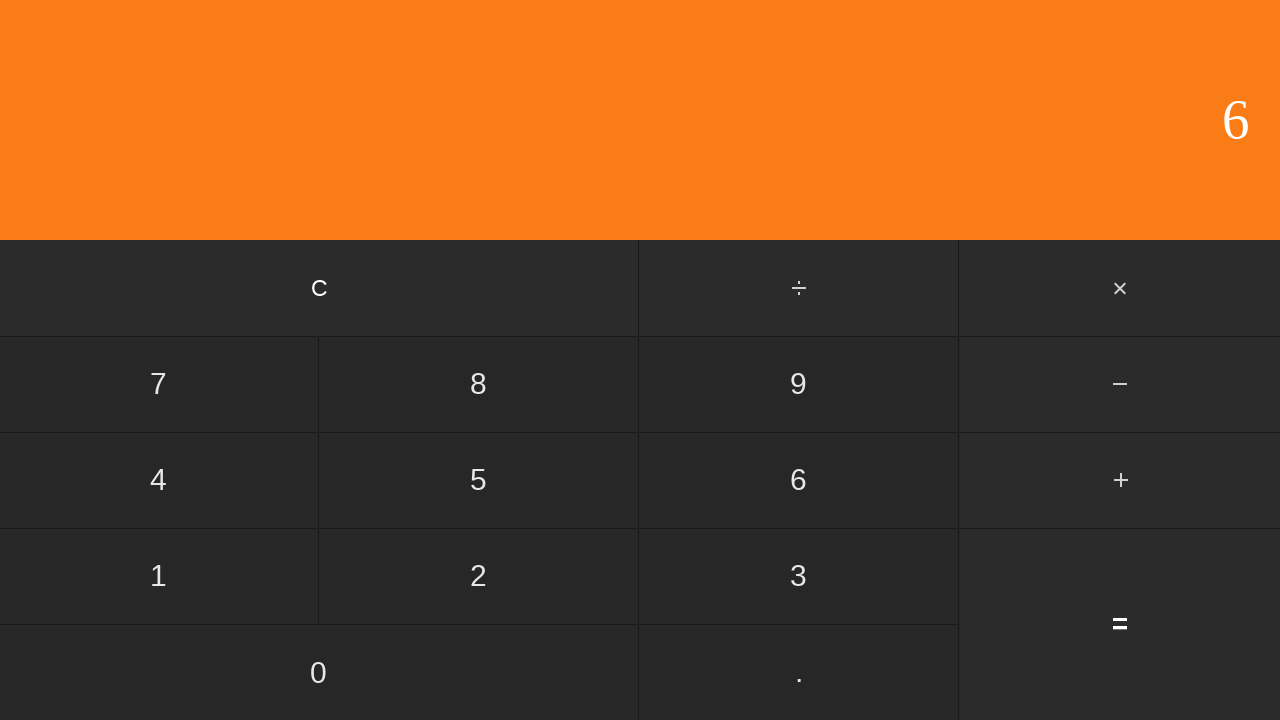

Clicked clear button to reset calculator at (320, 288) on input[value='C']
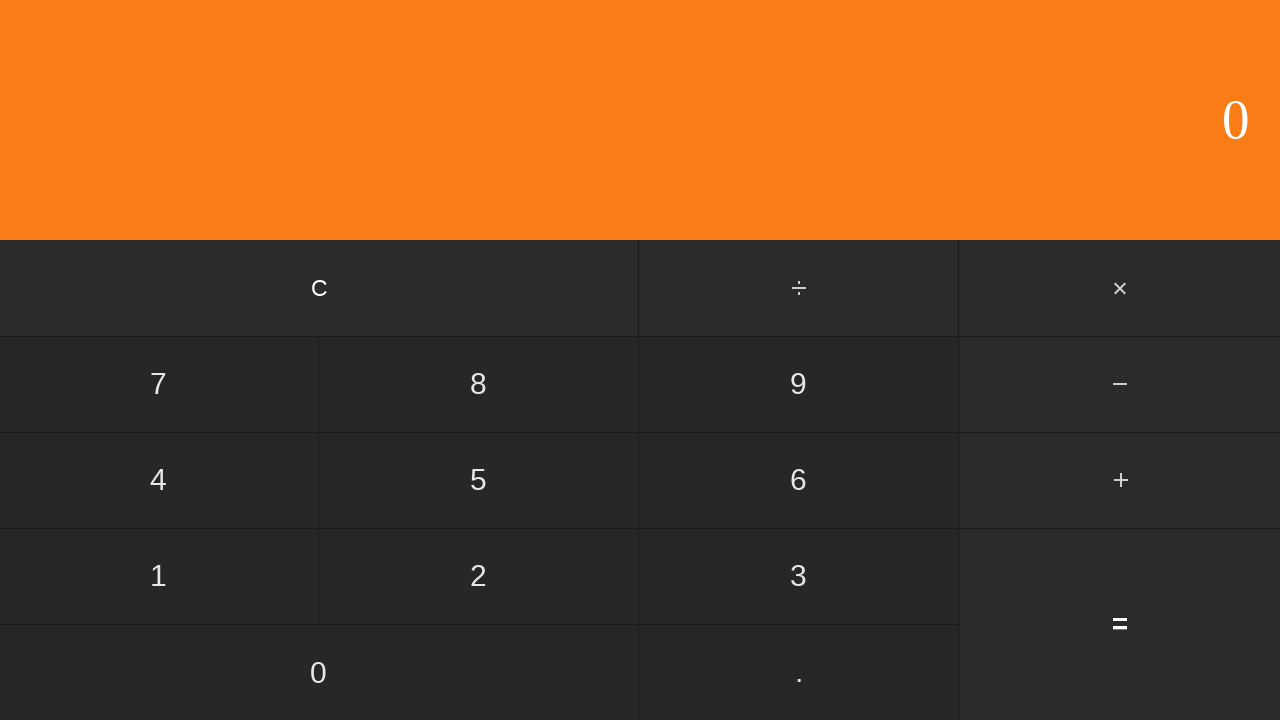

Waited after clearing calculator
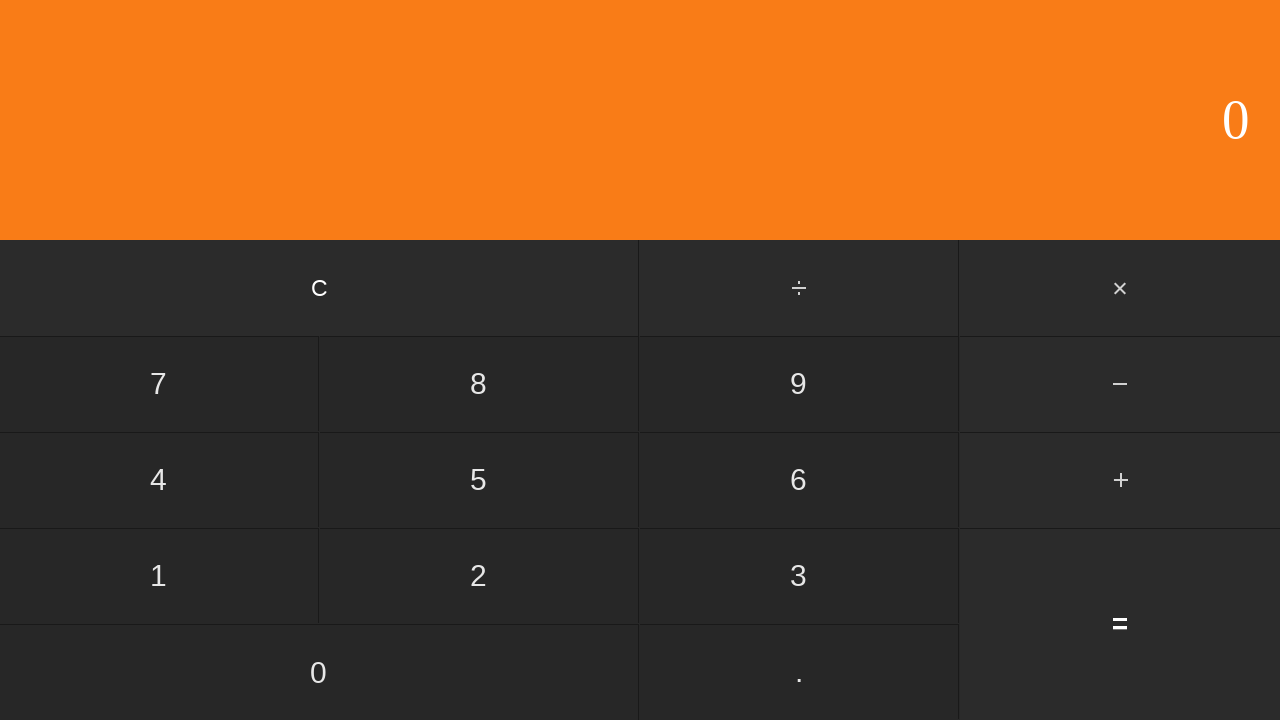

Clicked first number: 4 at (159, 480) on input[value='4']
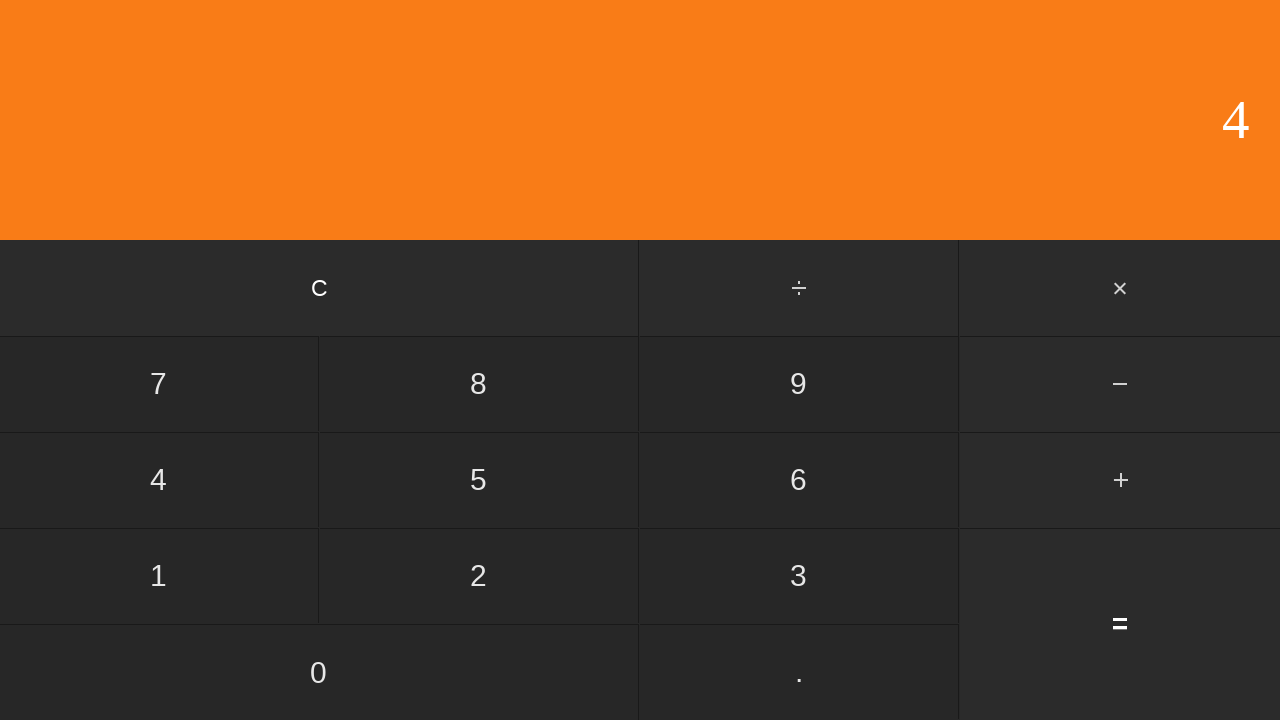

Clicked add button at (1120, 480) on #add
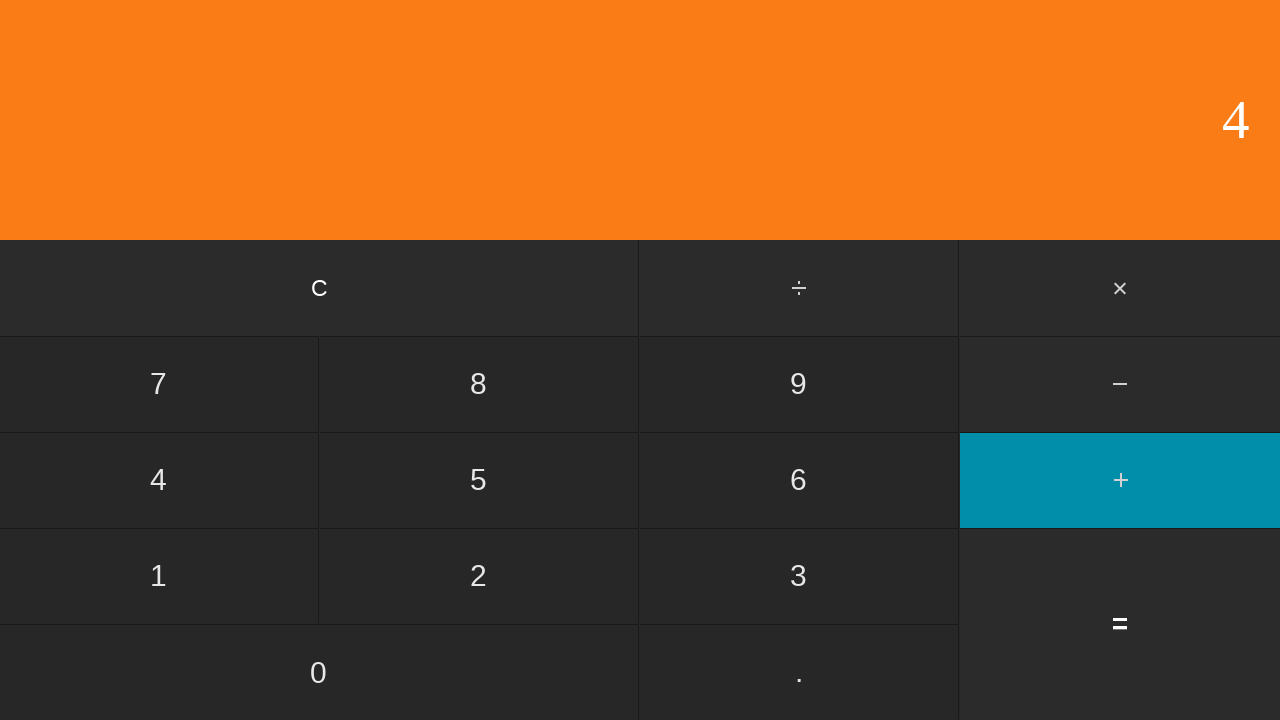

Clicked second number: 3 at (799, 576) on input[value='3']
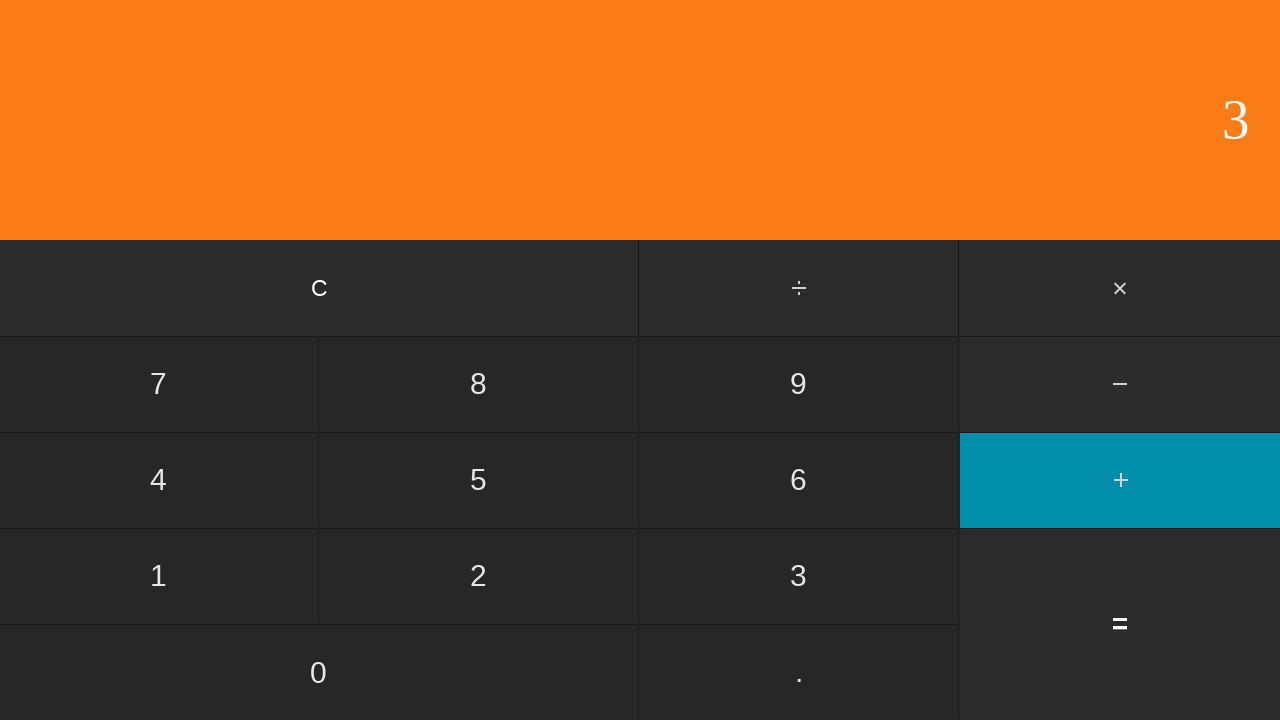

Clicked equals to calculate 4 + 3 at (1120, 624) on input[value='=']
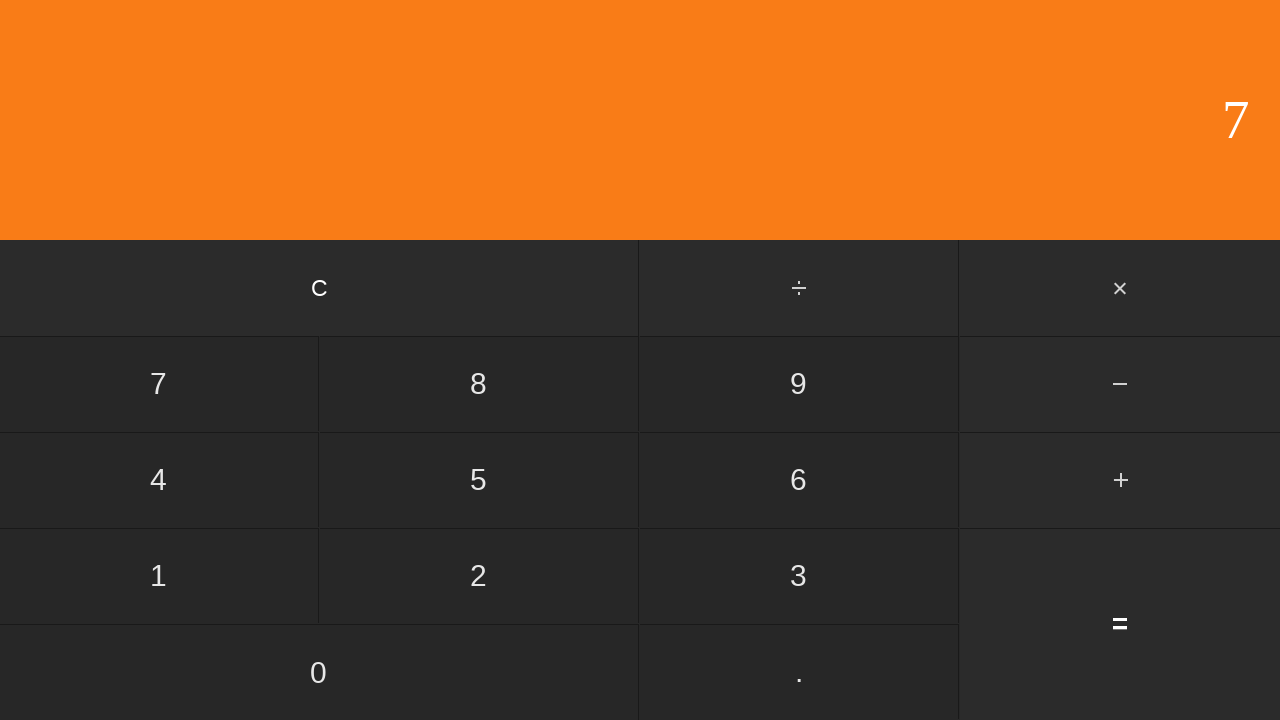

Waited for calculation result
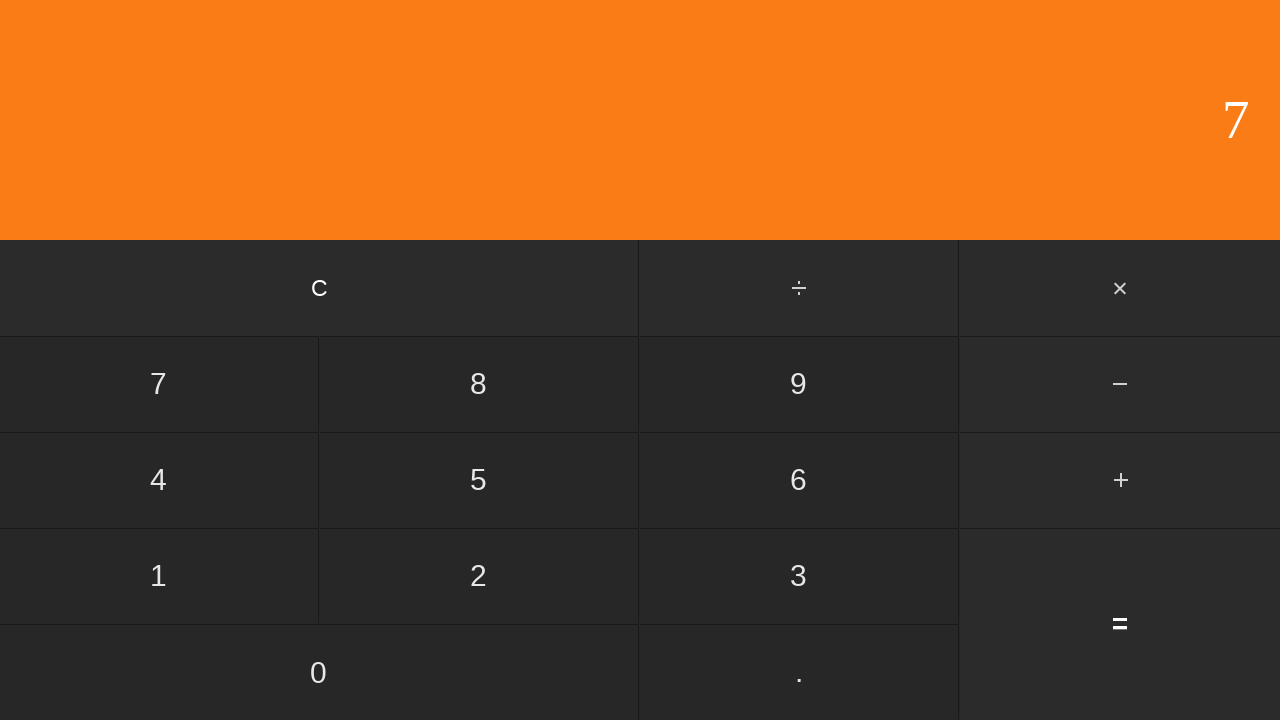

Clicked clear button to reset calculator at (320, 288) on input[value='C']
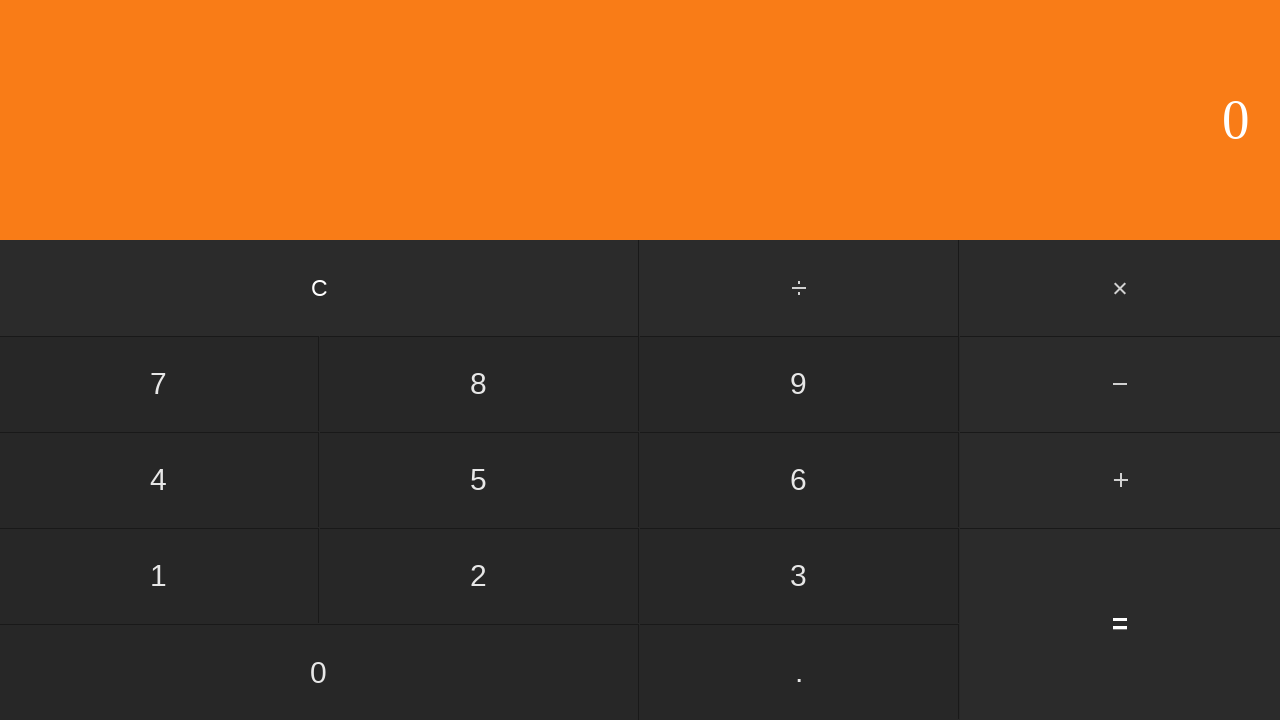

Waited after clearing calculator
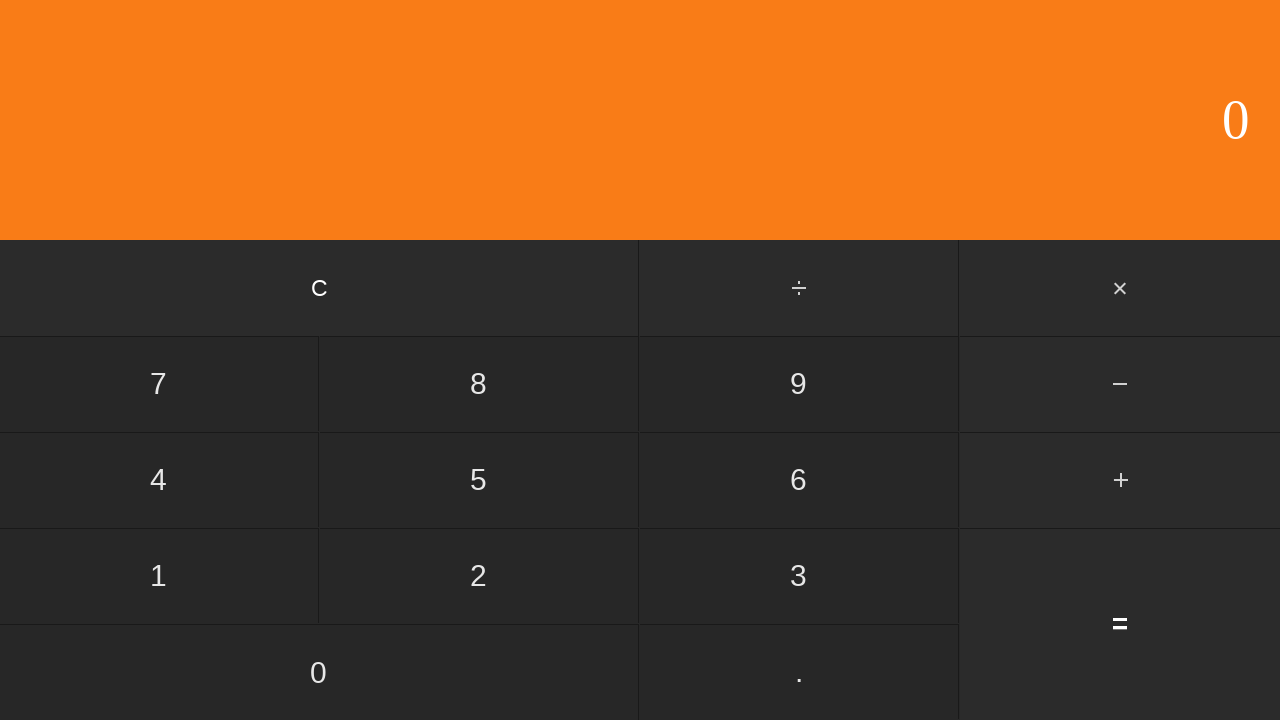

Clicked first number: 4 at (159, 480) on input[value='4']
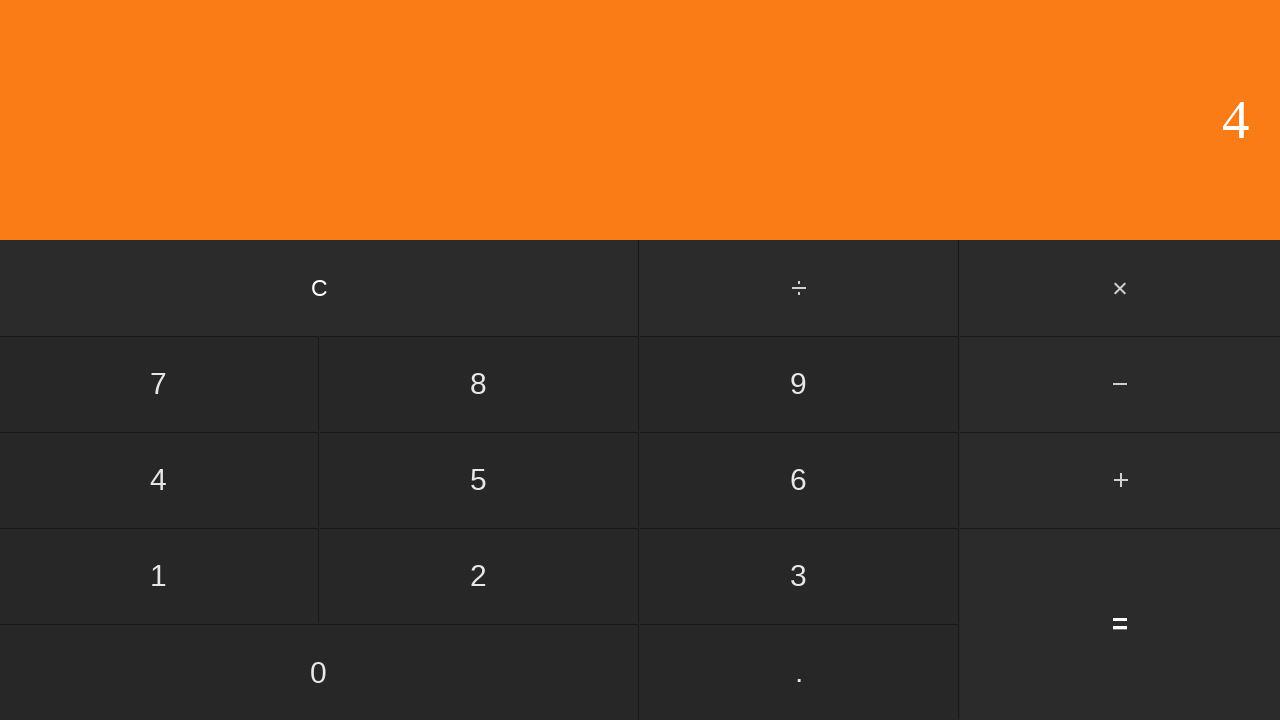

Clicked add button at (1120, 480) on #add
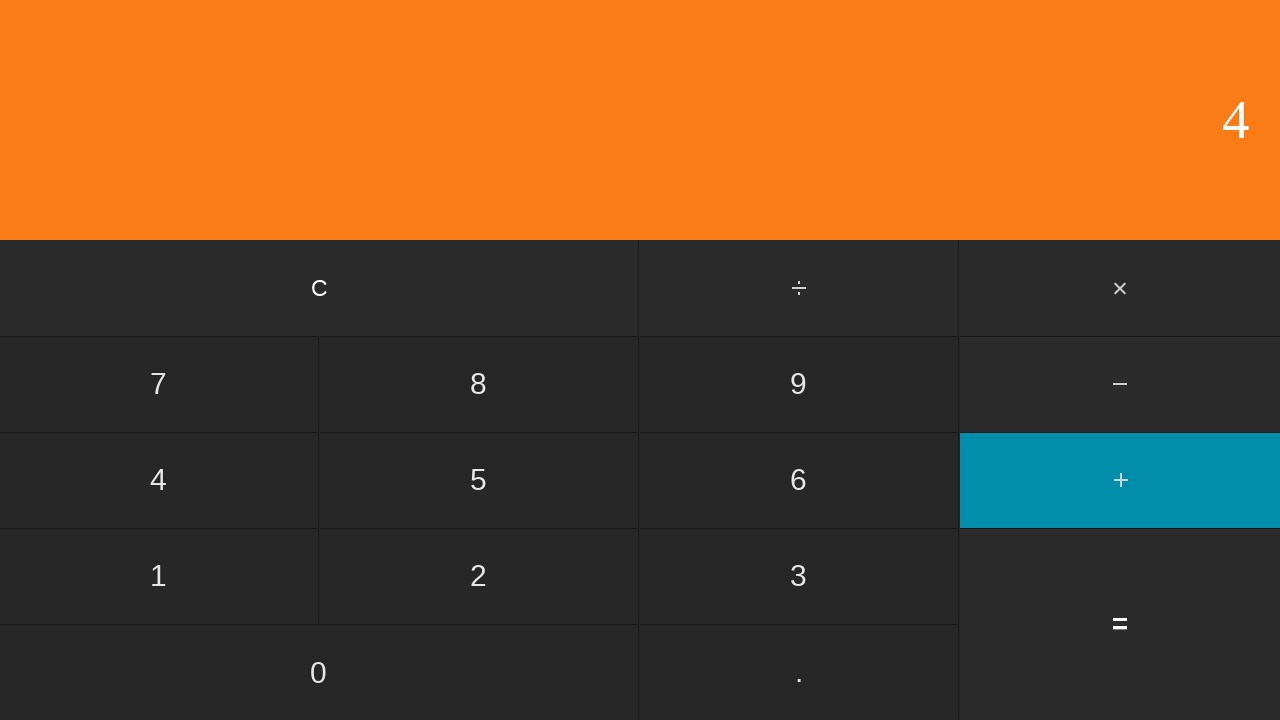

Clicked second number: 4 at (159, 480) on input[value='4']
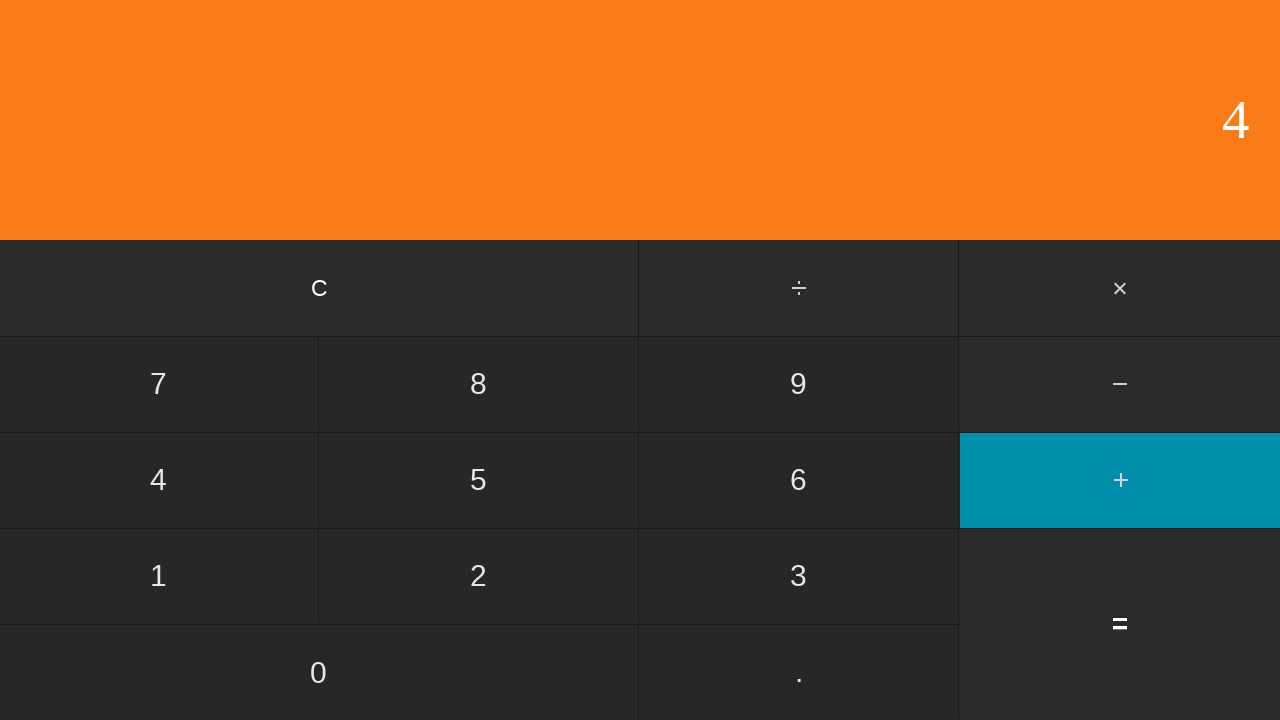

Clicked equals to calculate 4 + 4 at (1120, 624) on input[value='=']
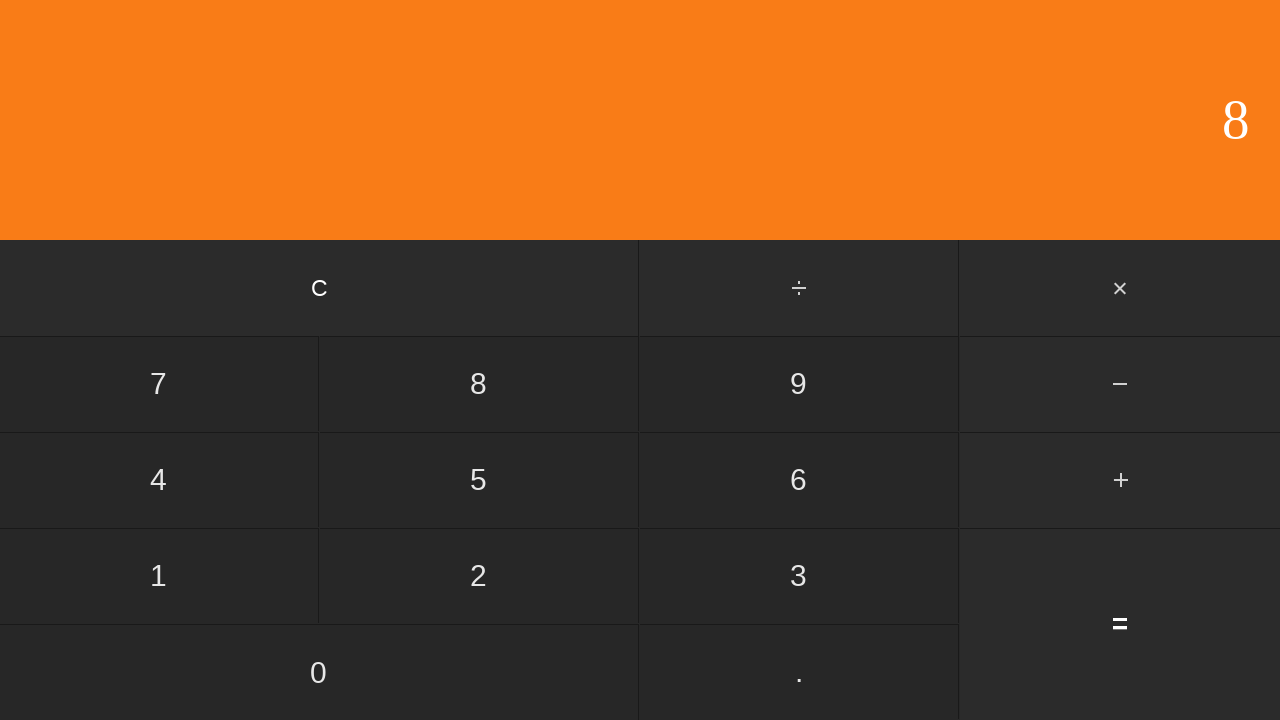

Waited for calculation result
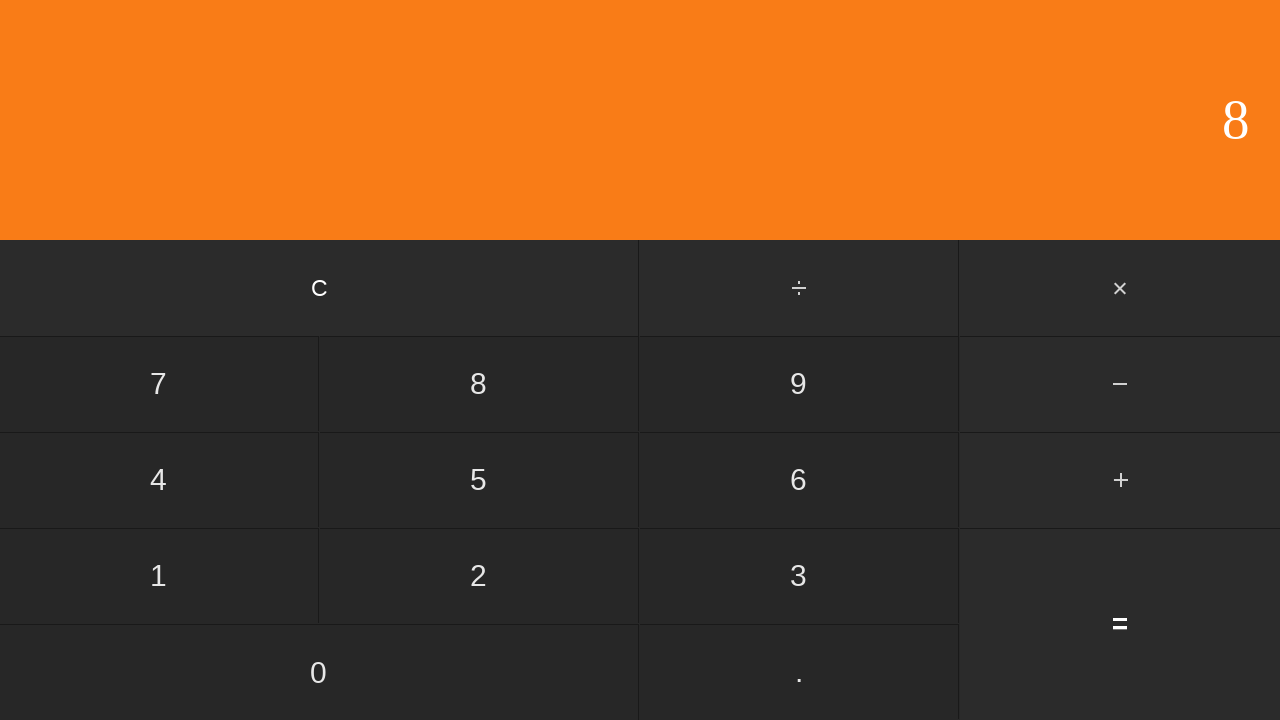

Clicked clear button to reset calculator at (320, 288) on input[value='C']
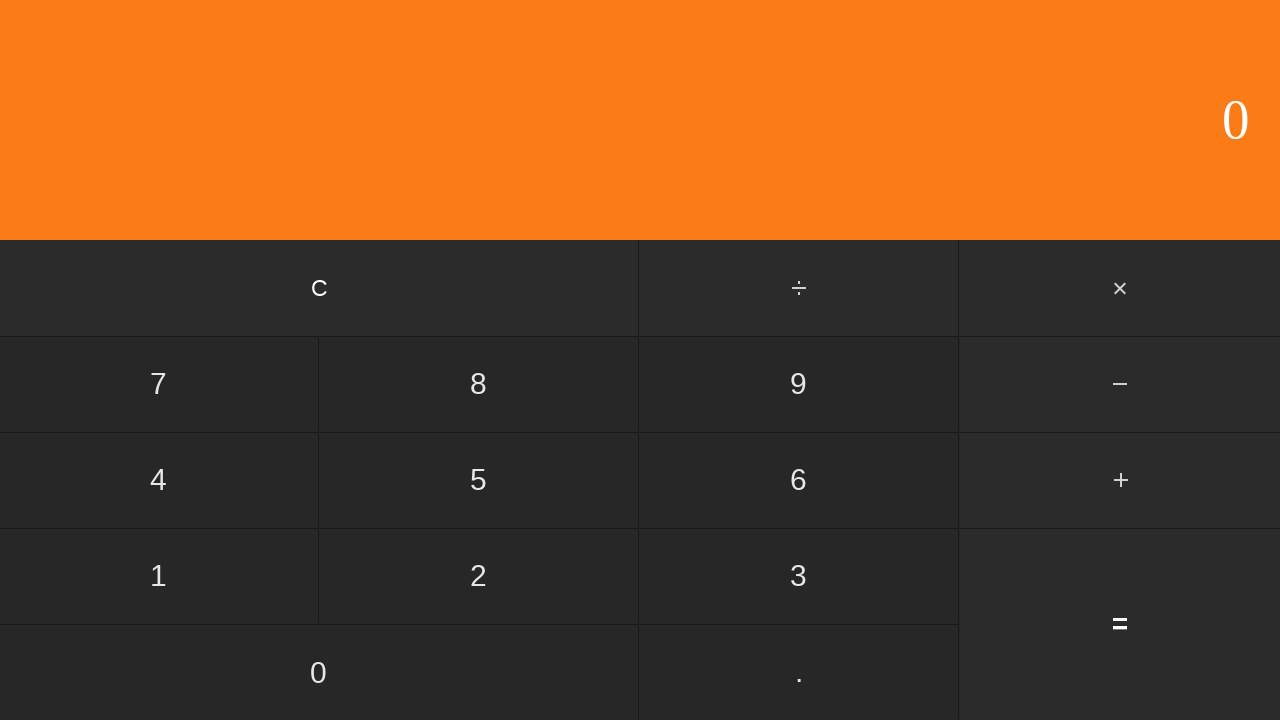

Waited after clearing calculator
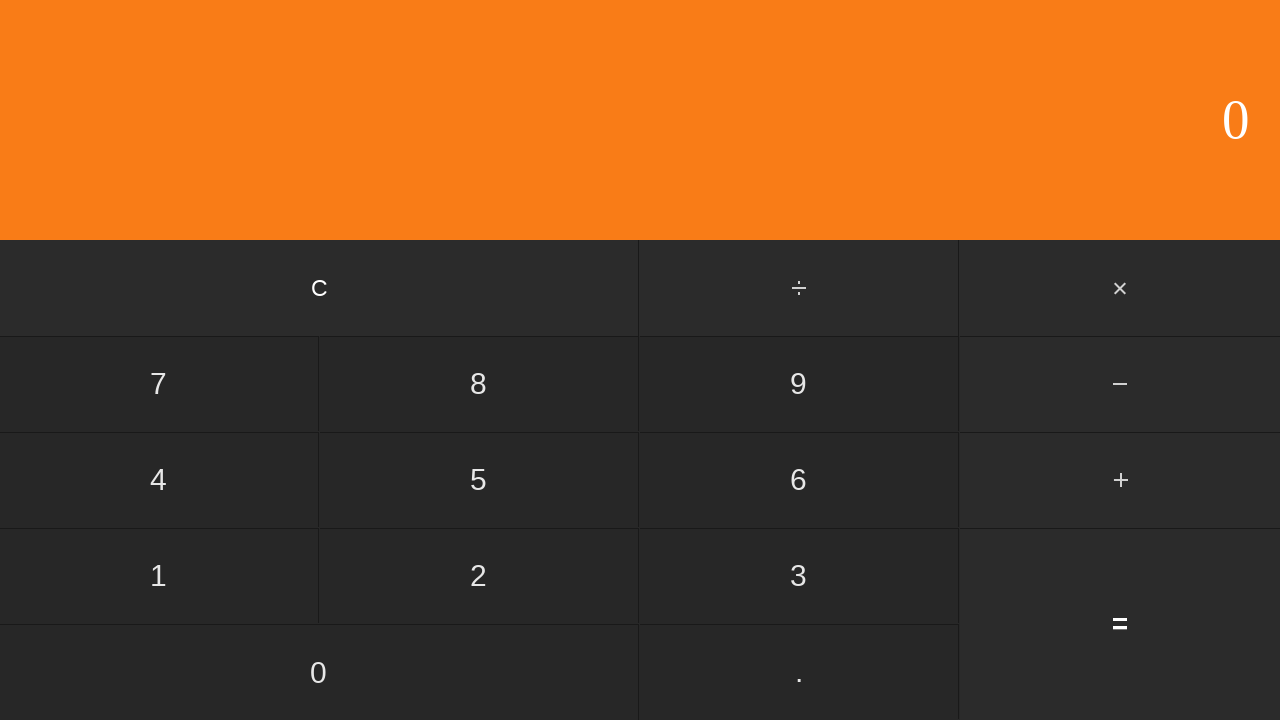

Clicked first number: 4 at (159, 480) on input[value='4']
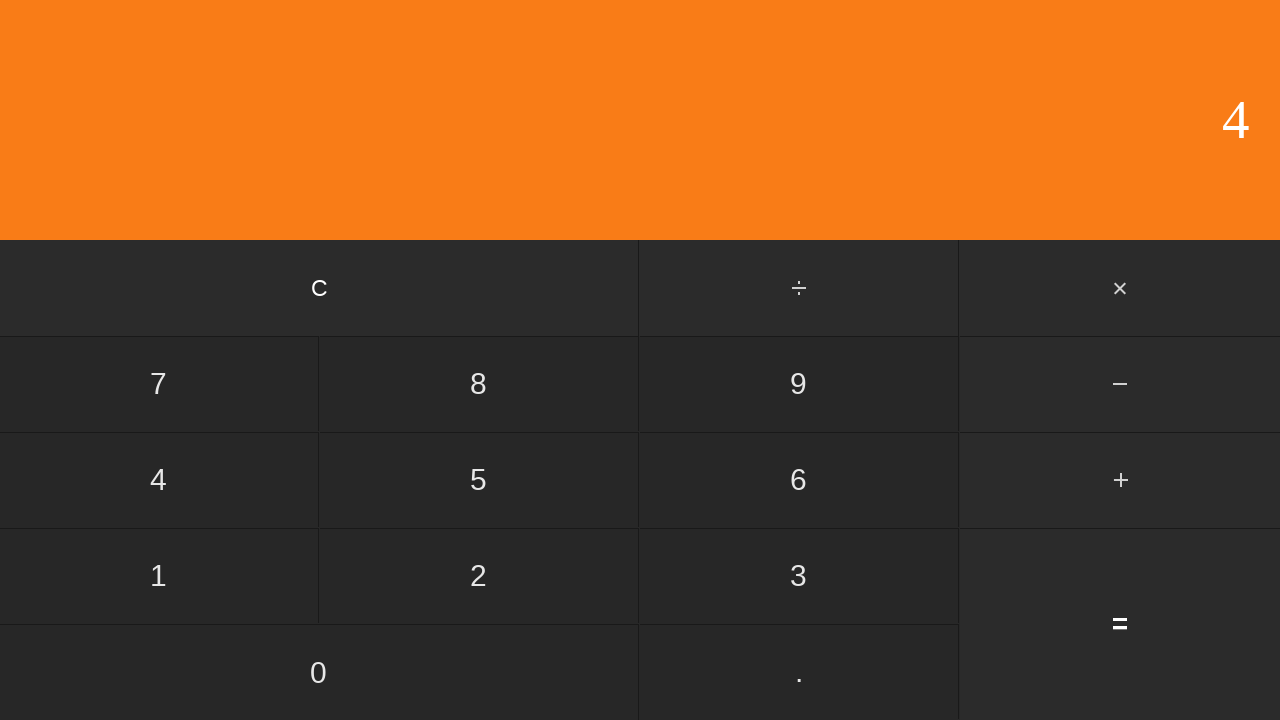

Clicked add button at (1120, 480) on #add
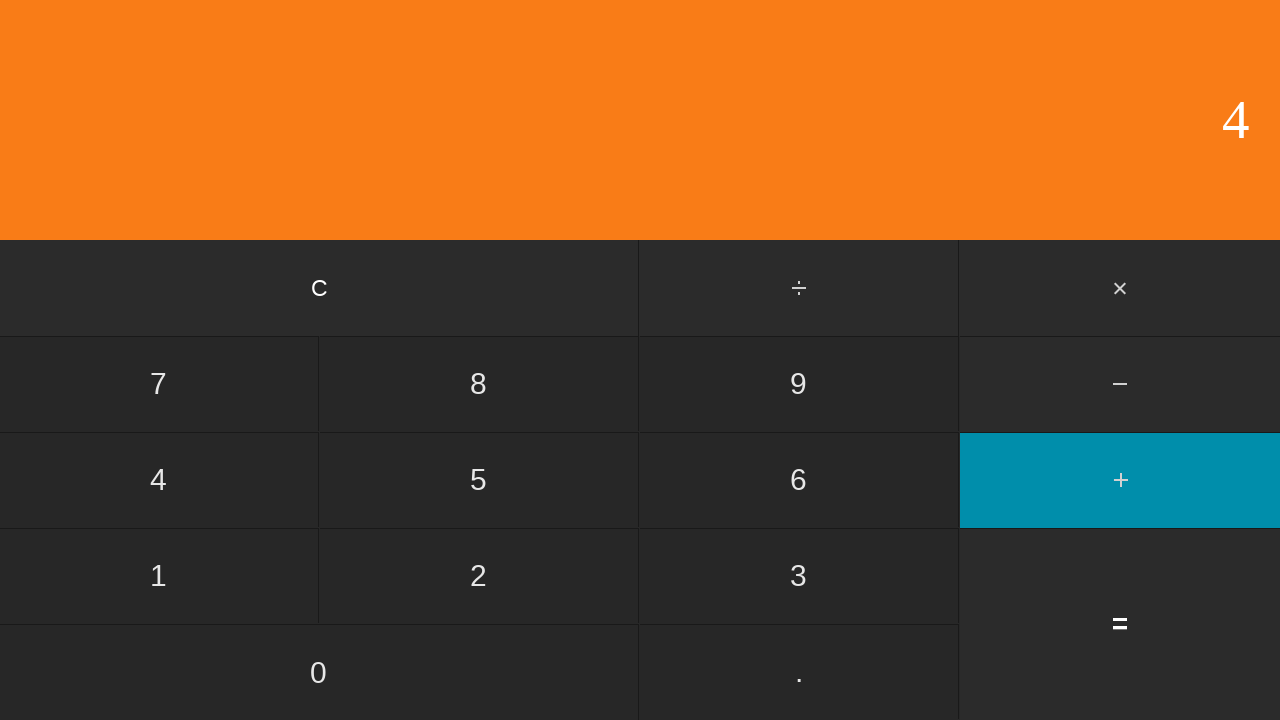

Clicked second number: 5 at (479, 480) on input[value='5']
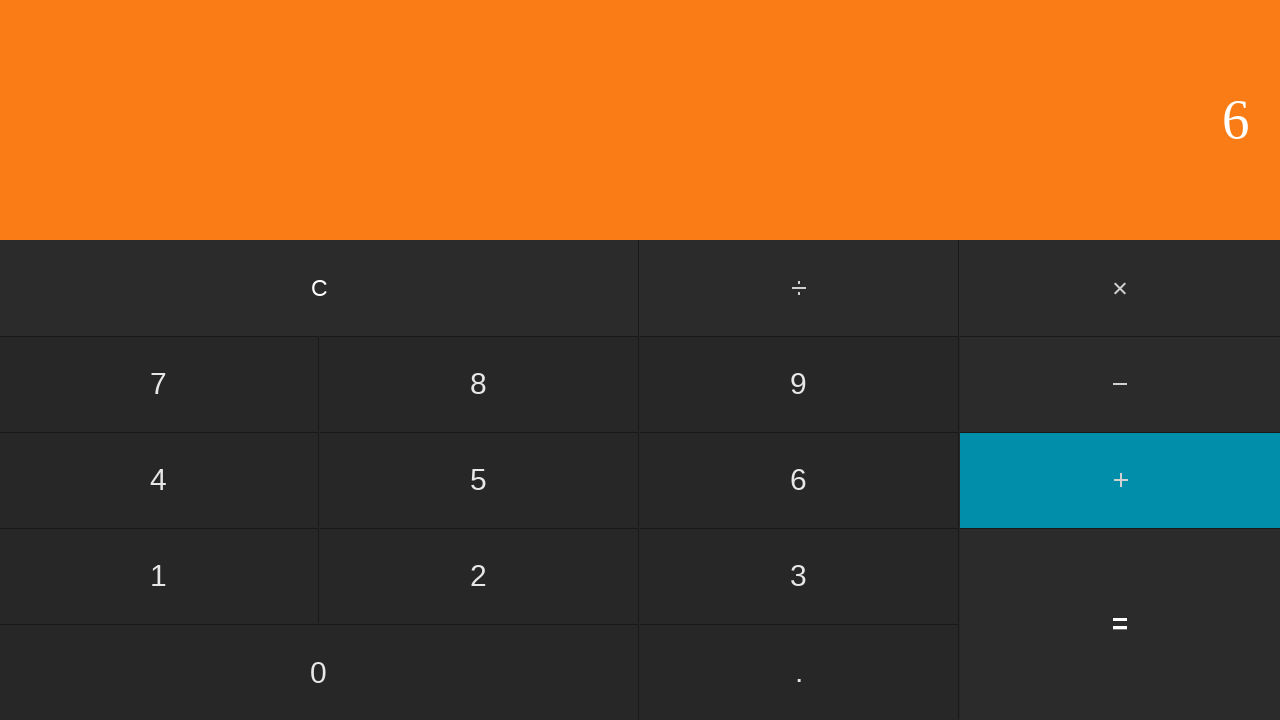

Clicked equals to calculate 4 + 5 at (1120, 624) on input[value='=']
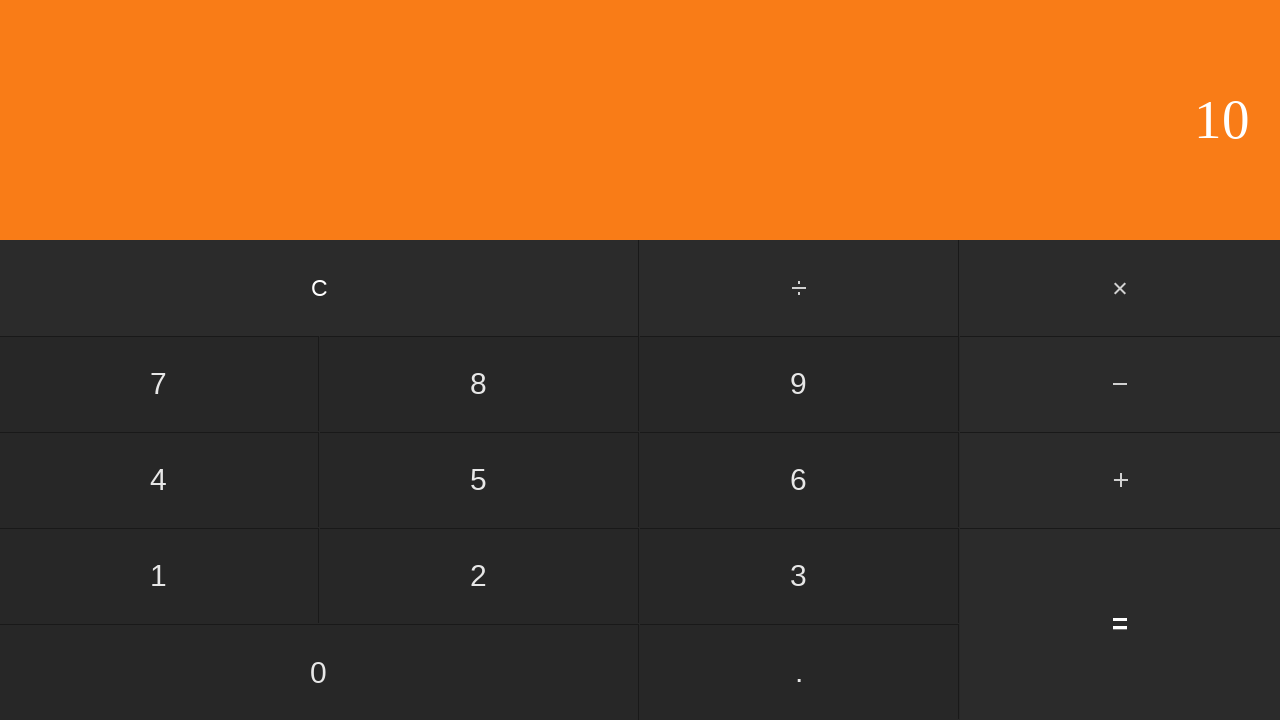

Waited for calculation result
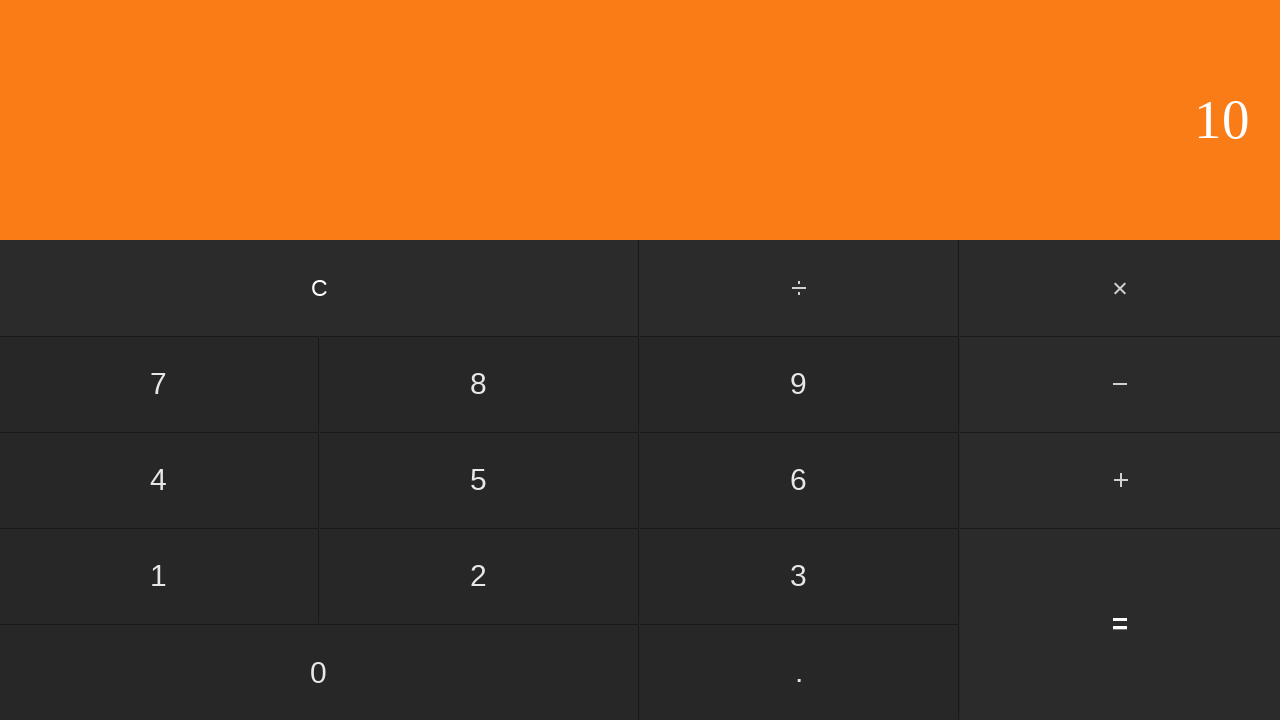

Clicked clear button to reset calculator at (320, 288) on input[value='C']
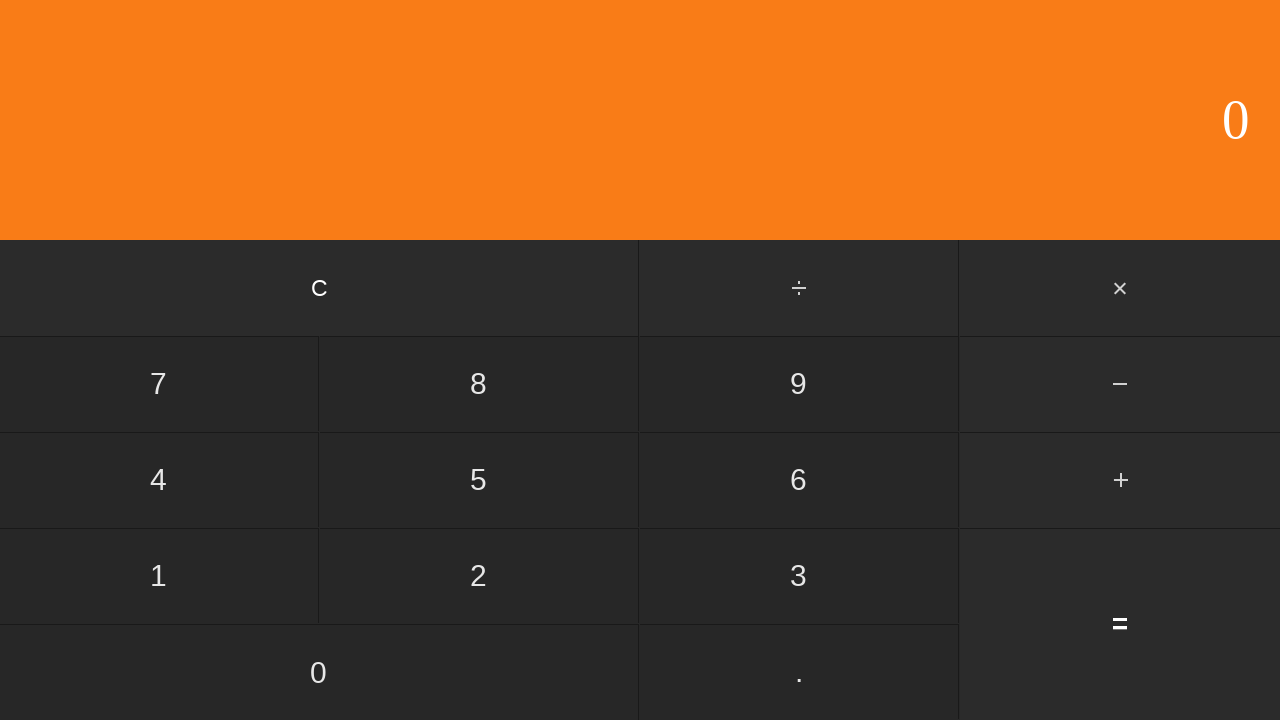

Waited after clearing calculator
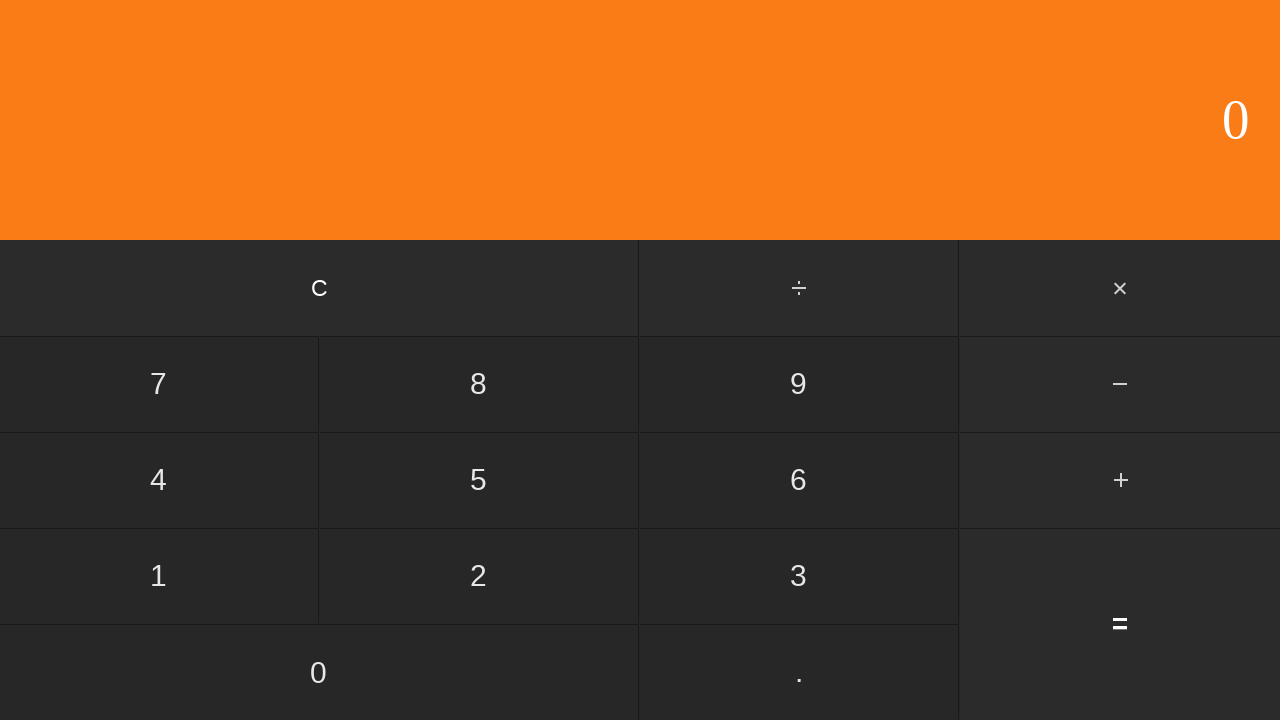

Clicked first number: 4 at (159, 480) on input[value='4']
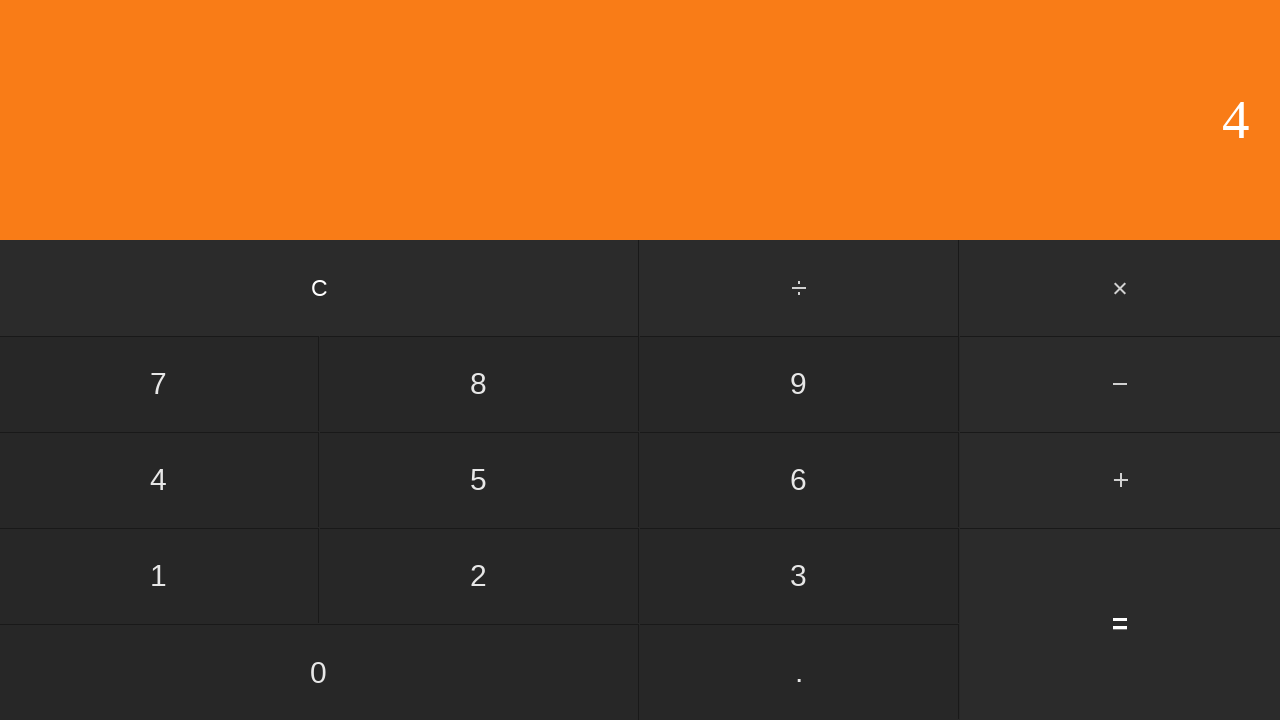

Clicked add button at (1120, 480) on #add
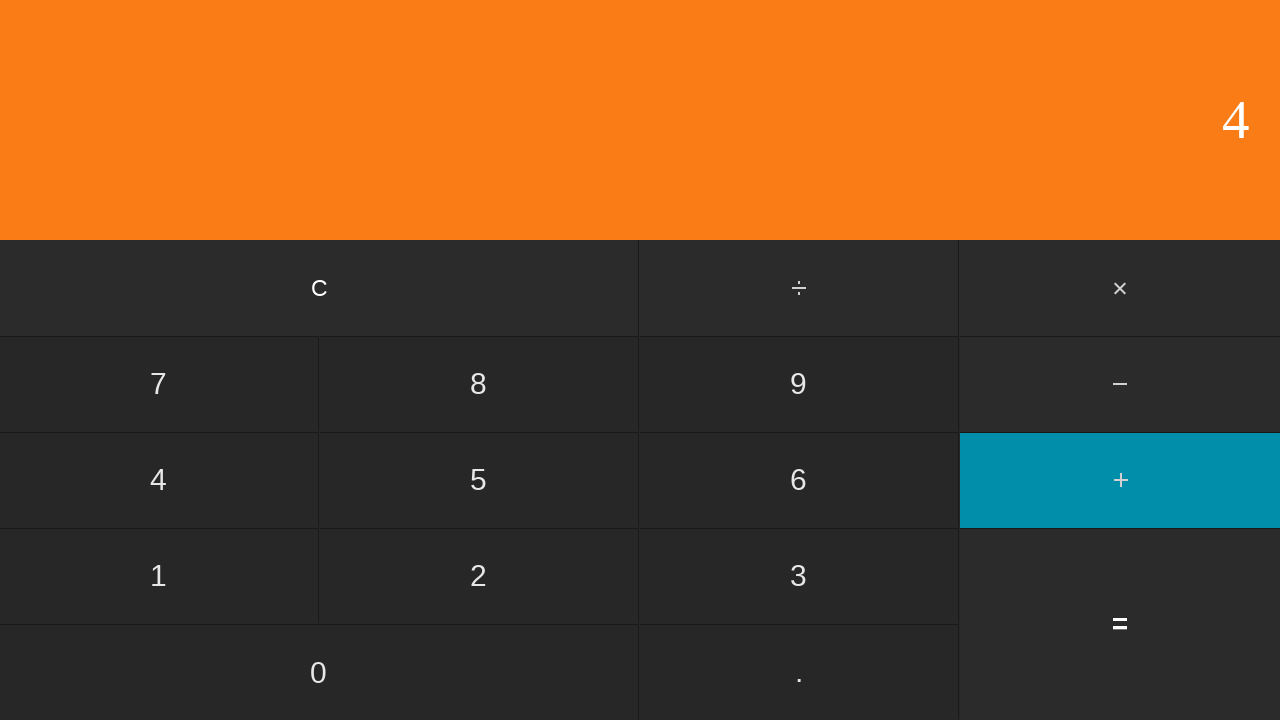

Clicked second number: 6 at (799, 480) on input[value='6']
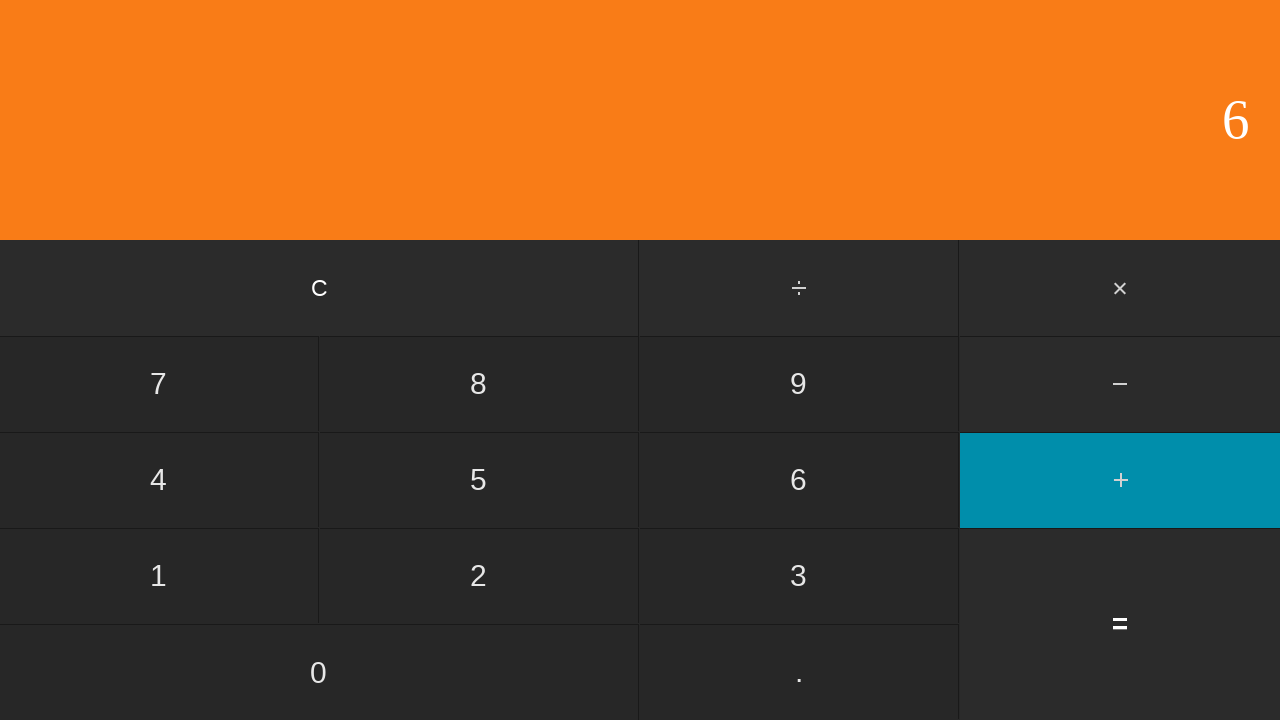

Clicked equals to calculate 4 + 6 at (1120, 624) on input[value='=']
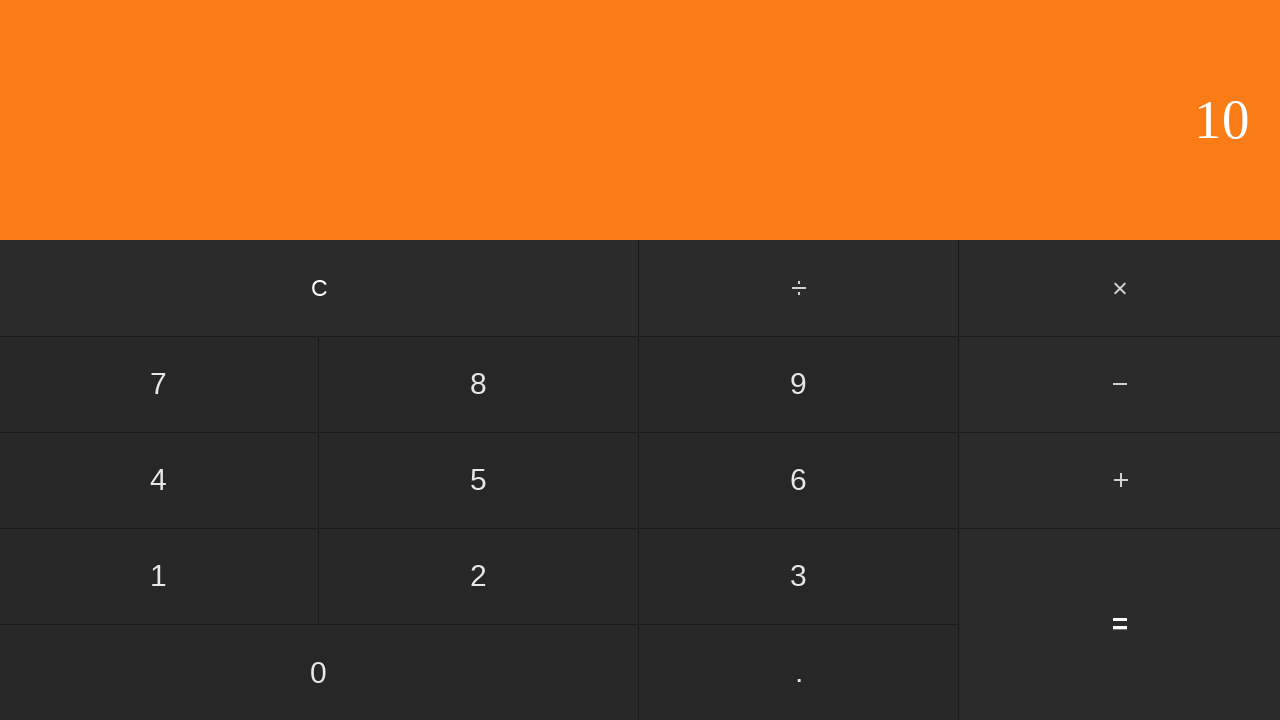

Waited for calculation result
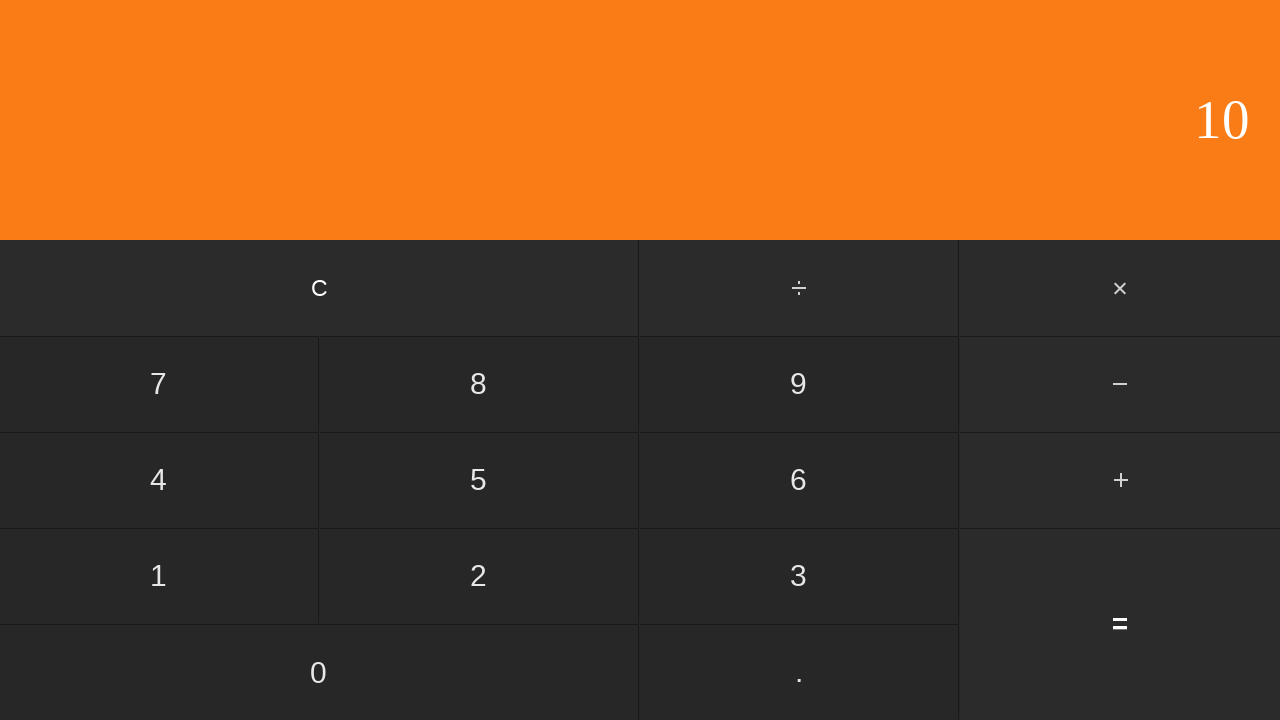

Clicked clear button to reset calculator at (320, 288) on input[value='C']
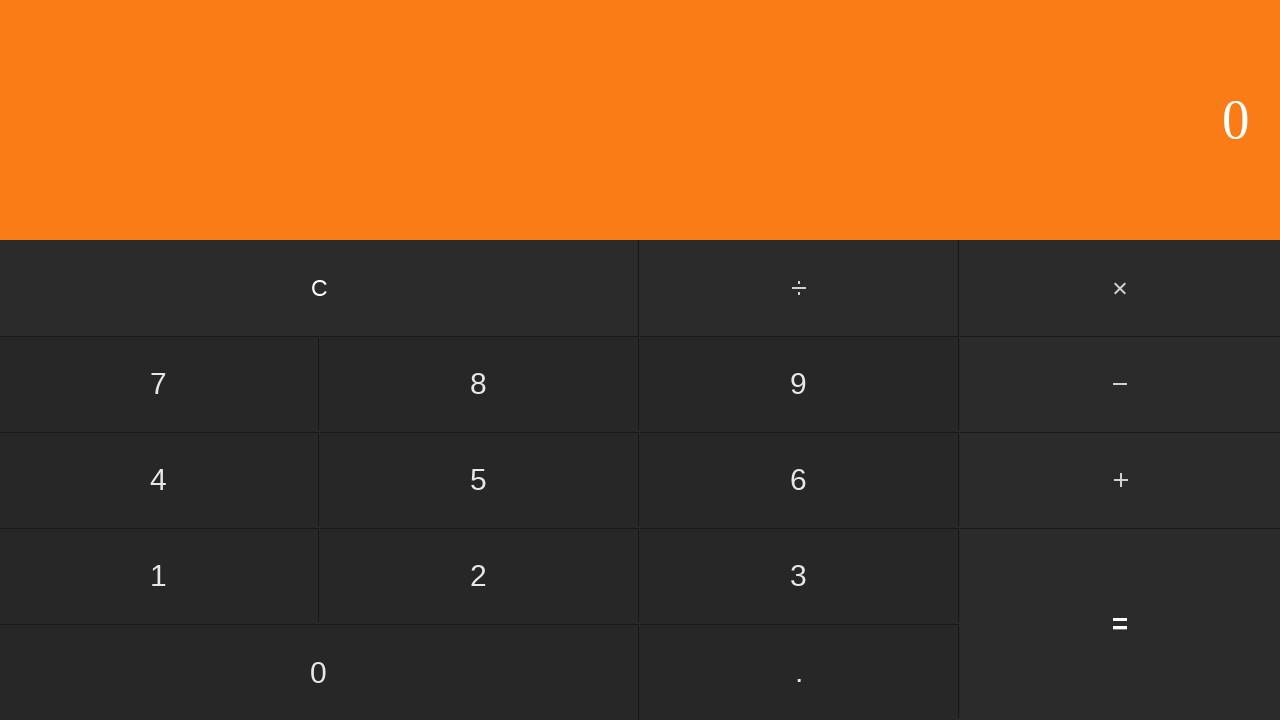

Waited after clearing calculator
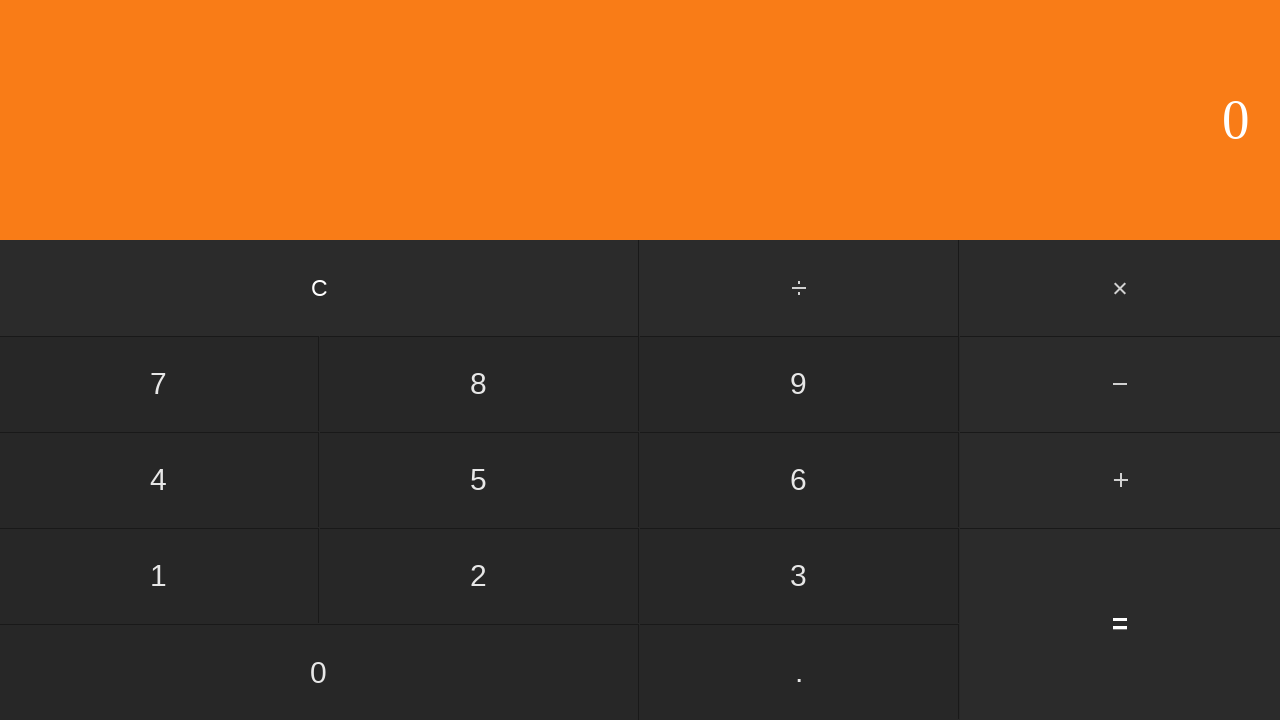

Clicked first number: 4 at (159, 480) on input[value='4']
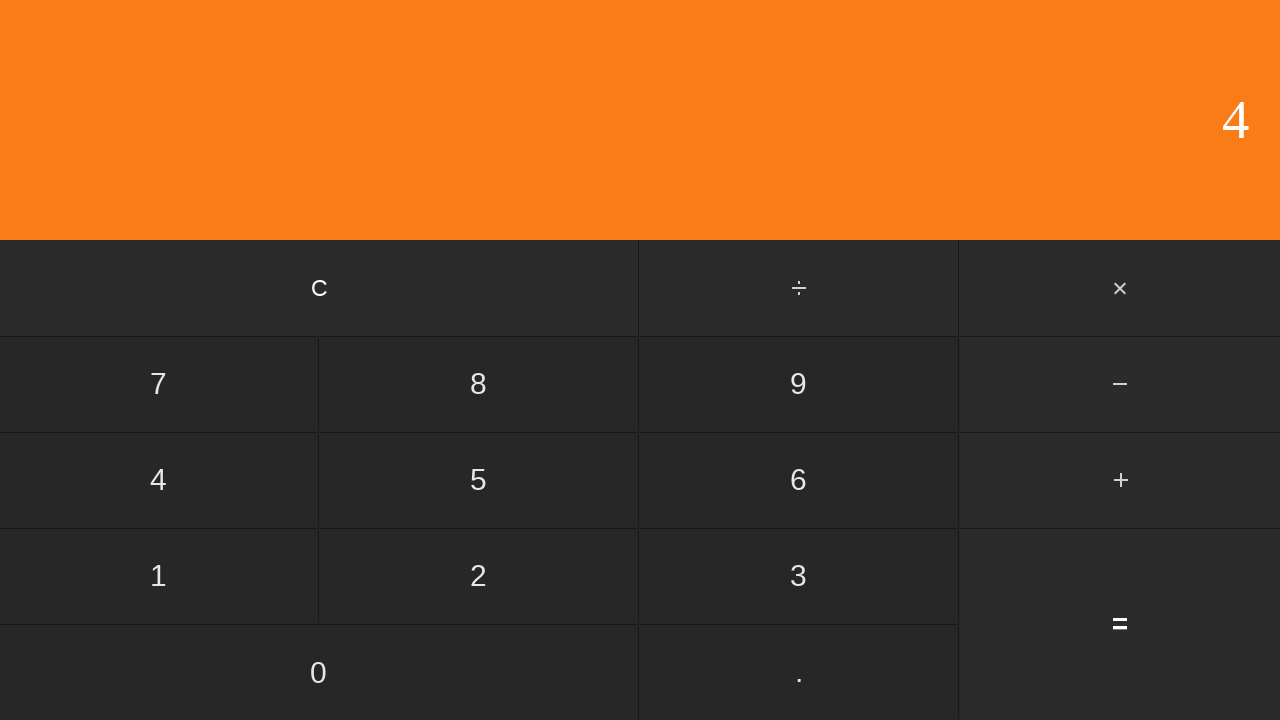

Clicked add button at (1120, 480) on #add
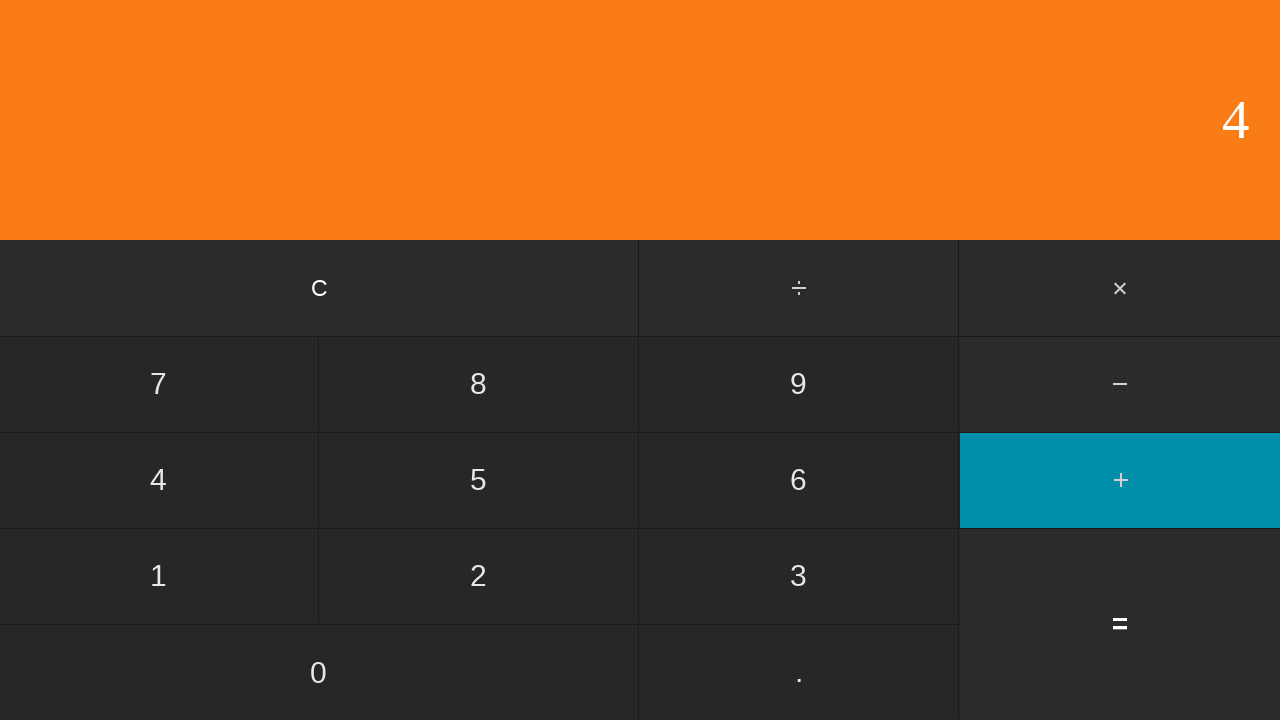

Clicked second number: 7 at (159, 384) on input[value='7']
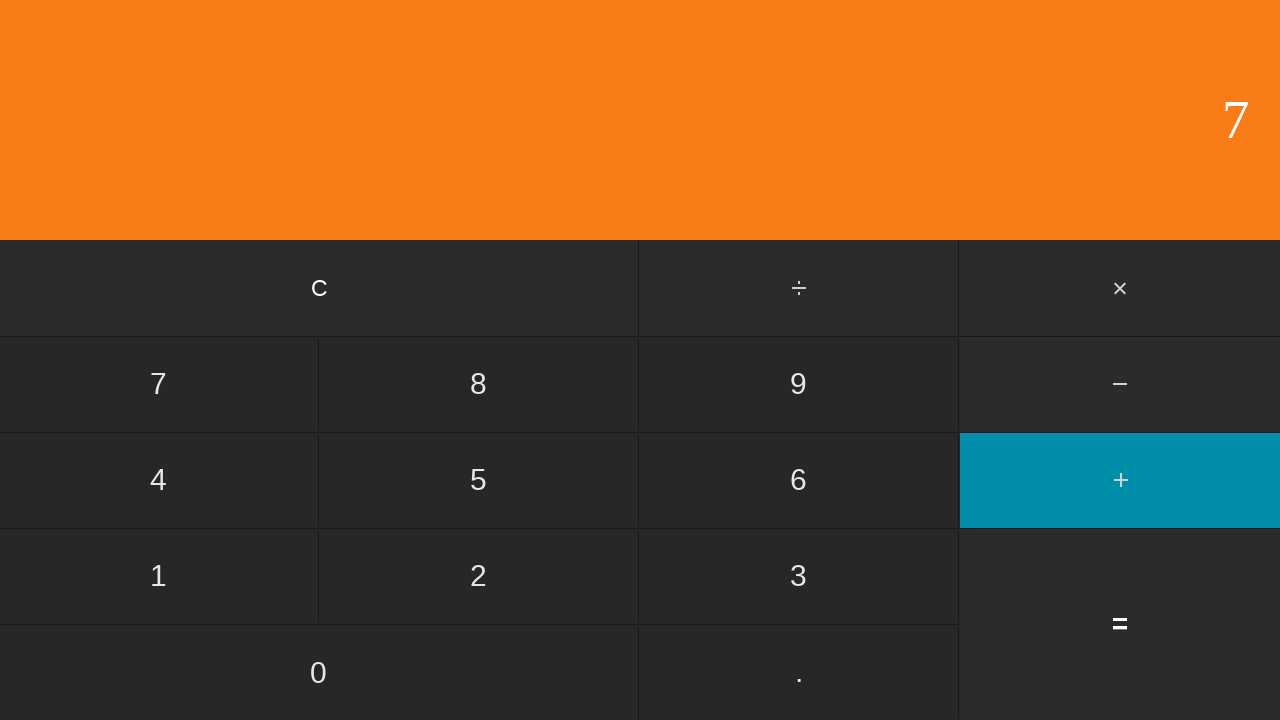

Clicked equals to calculate 4 + 7 at (1120, 624) on input[value='=']
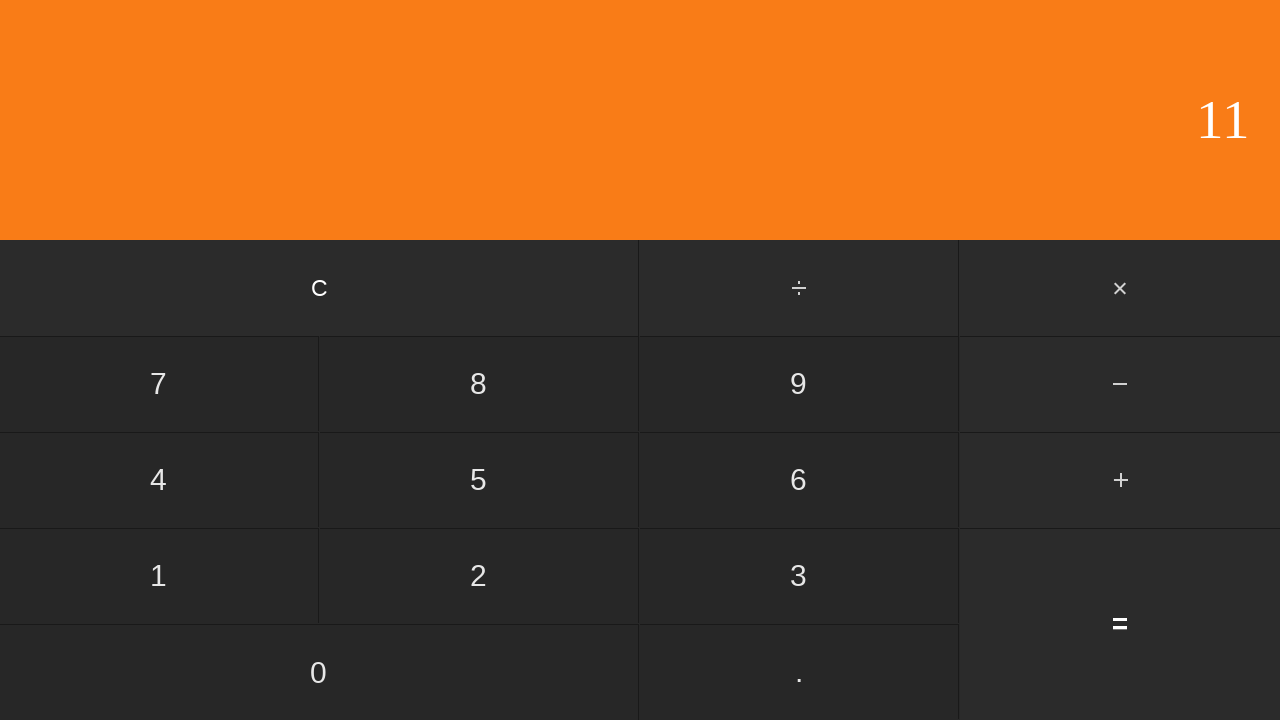

Waited for calculation result
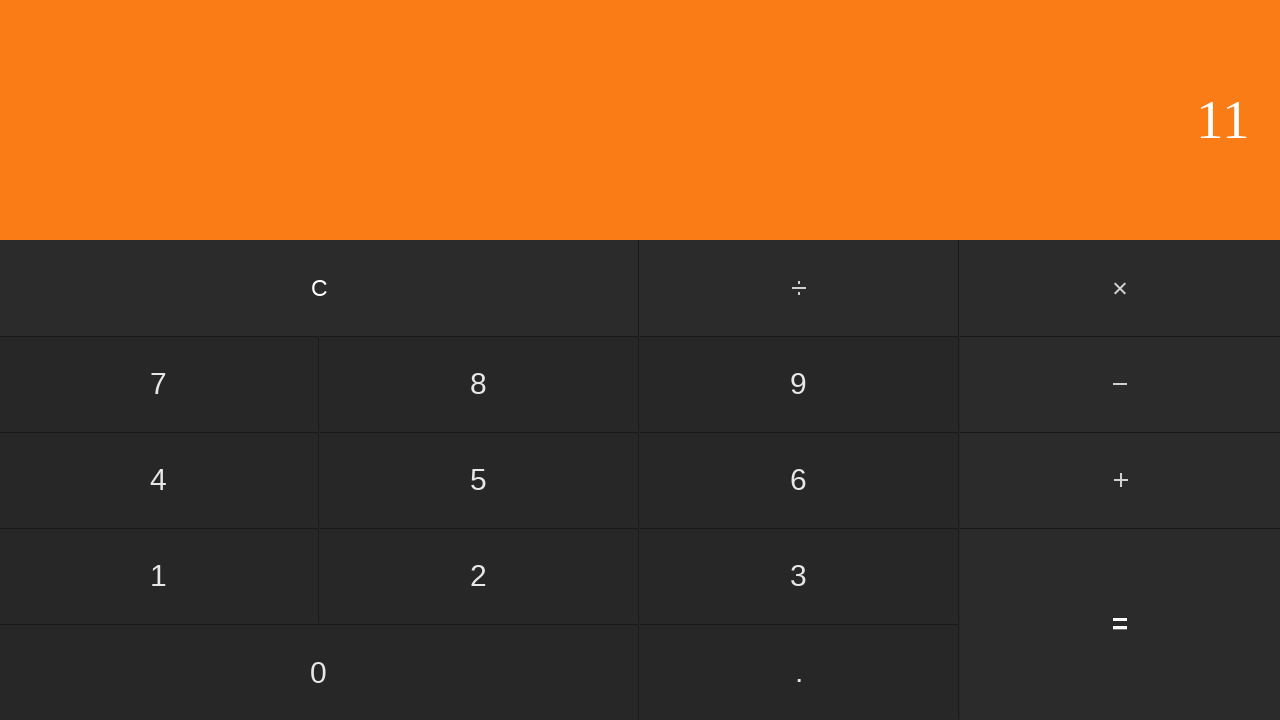

Clicked clear button to reset calculator at (320, 288) on input[value='C']
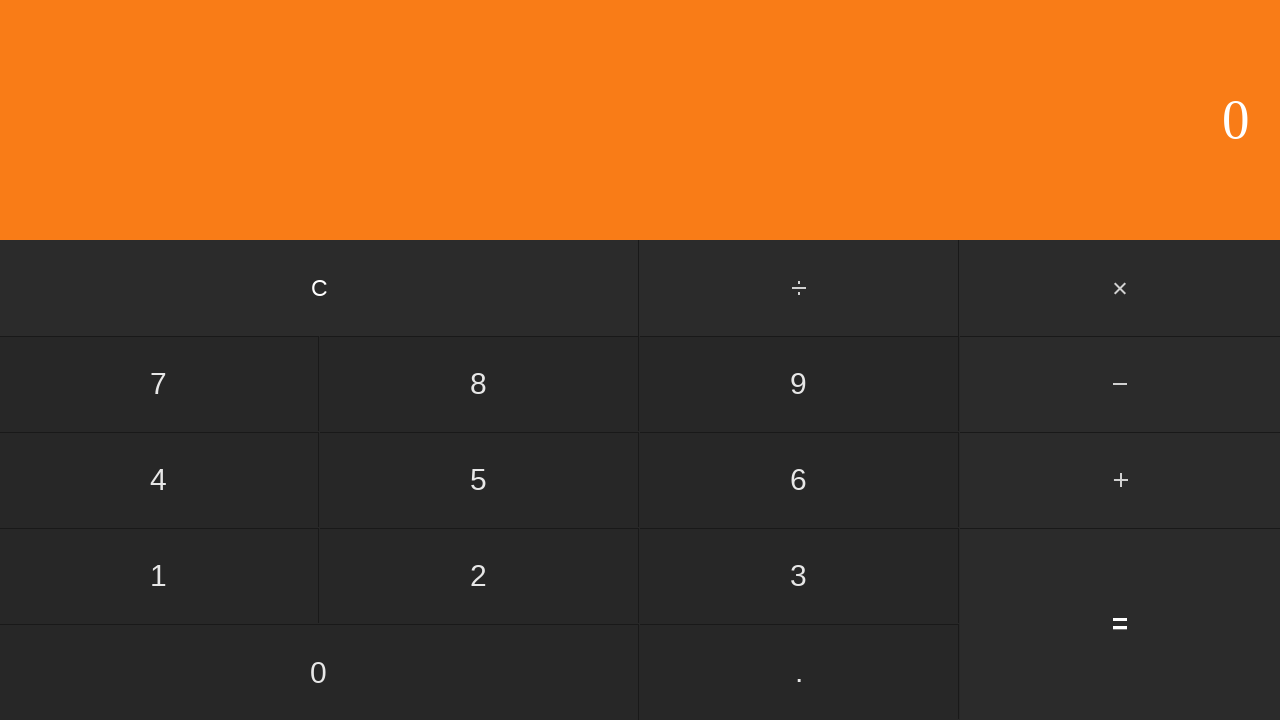

Waited after clearing calculator
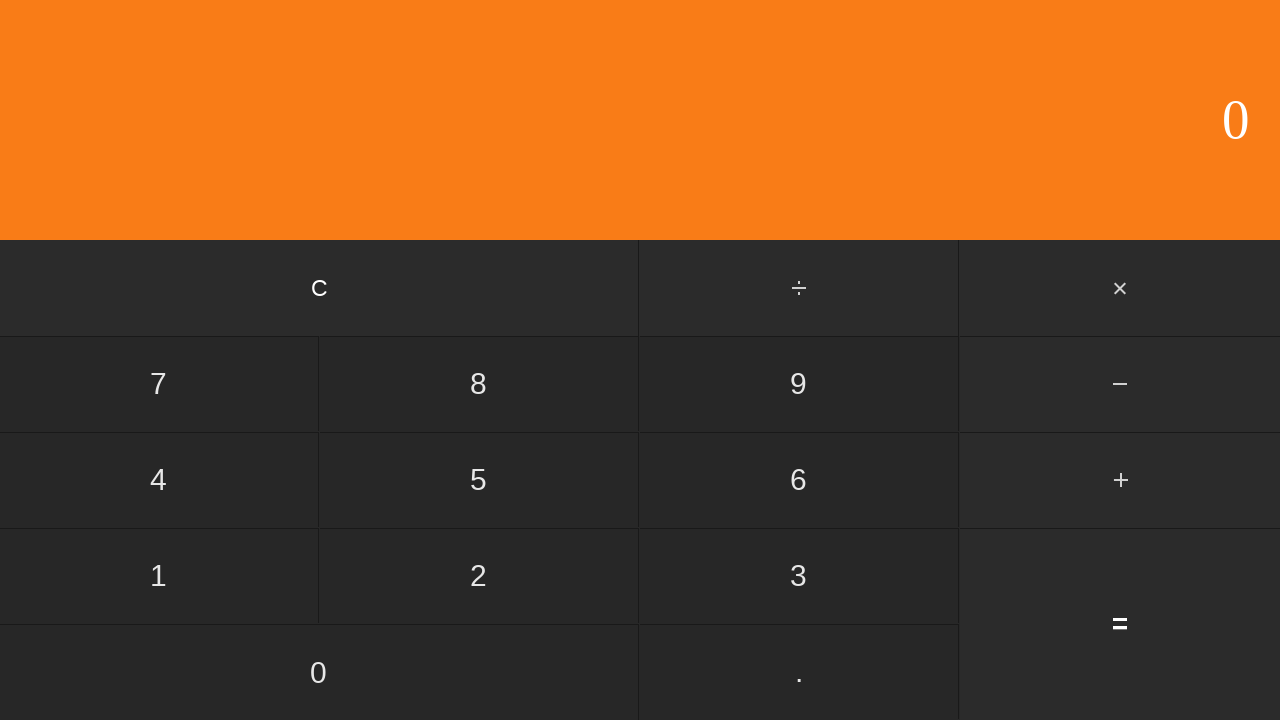

Clicked first number: 4 at (159, 480) on input[value='4']
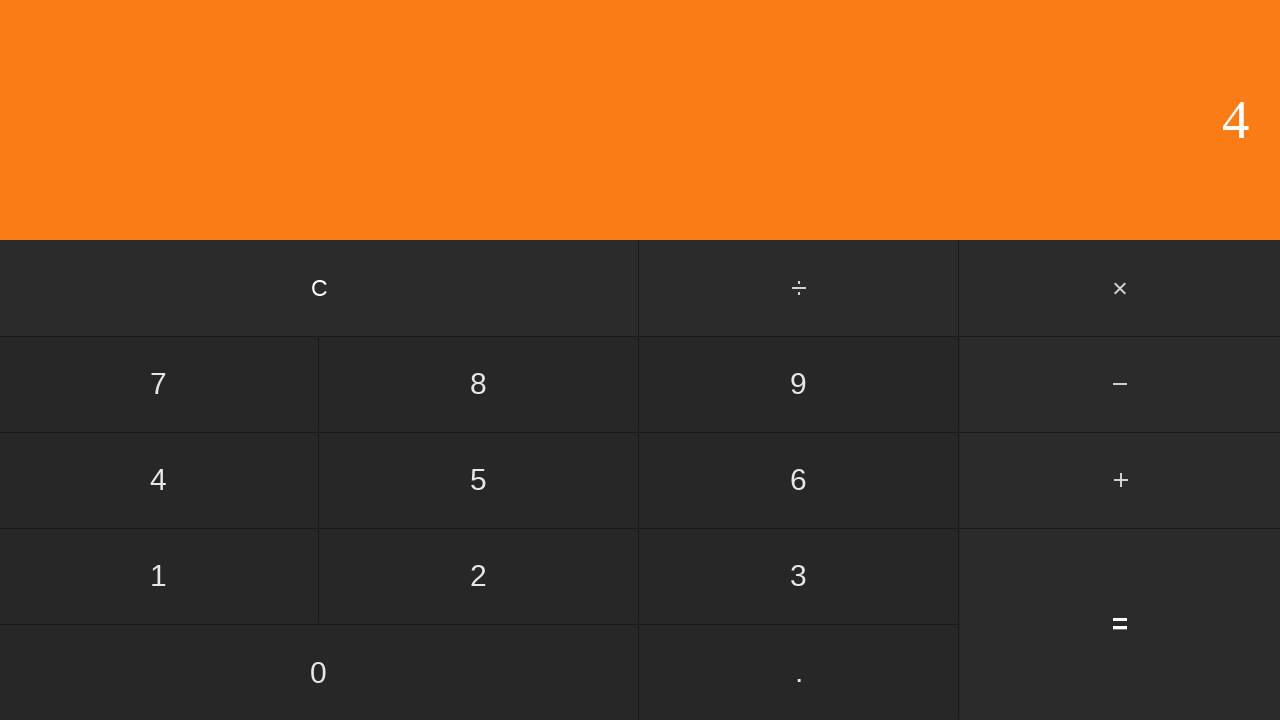

Clicked add button at (1120, 480) on #add
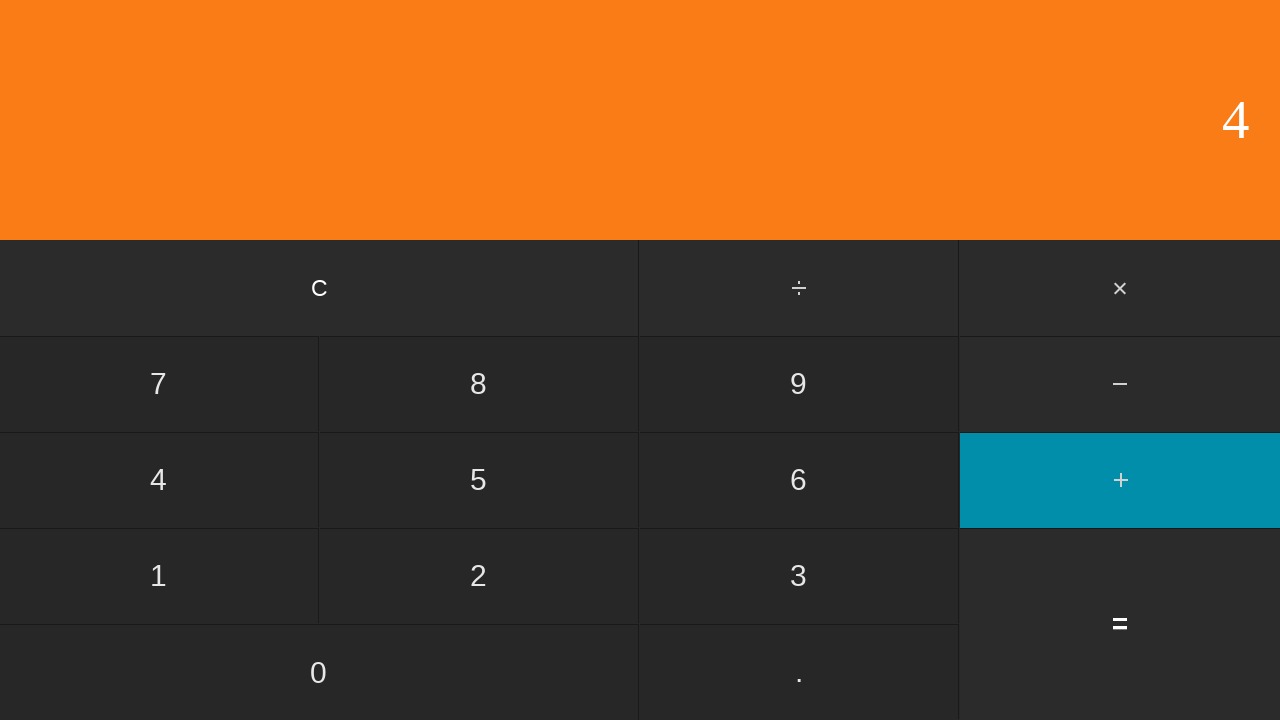

Clicked second number: 8 at (479, 384) on input[value='8']
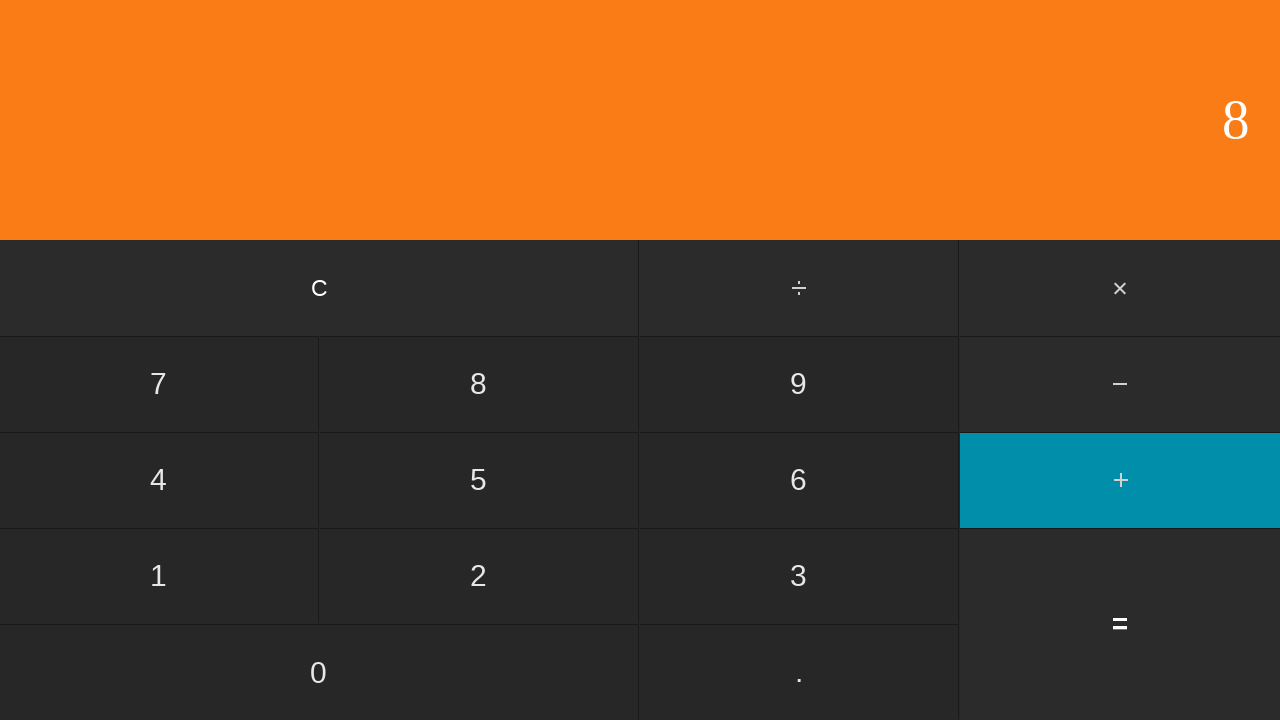

Clicked equals to calculate 4 + 8 at (1120, 624) on input[value='=']
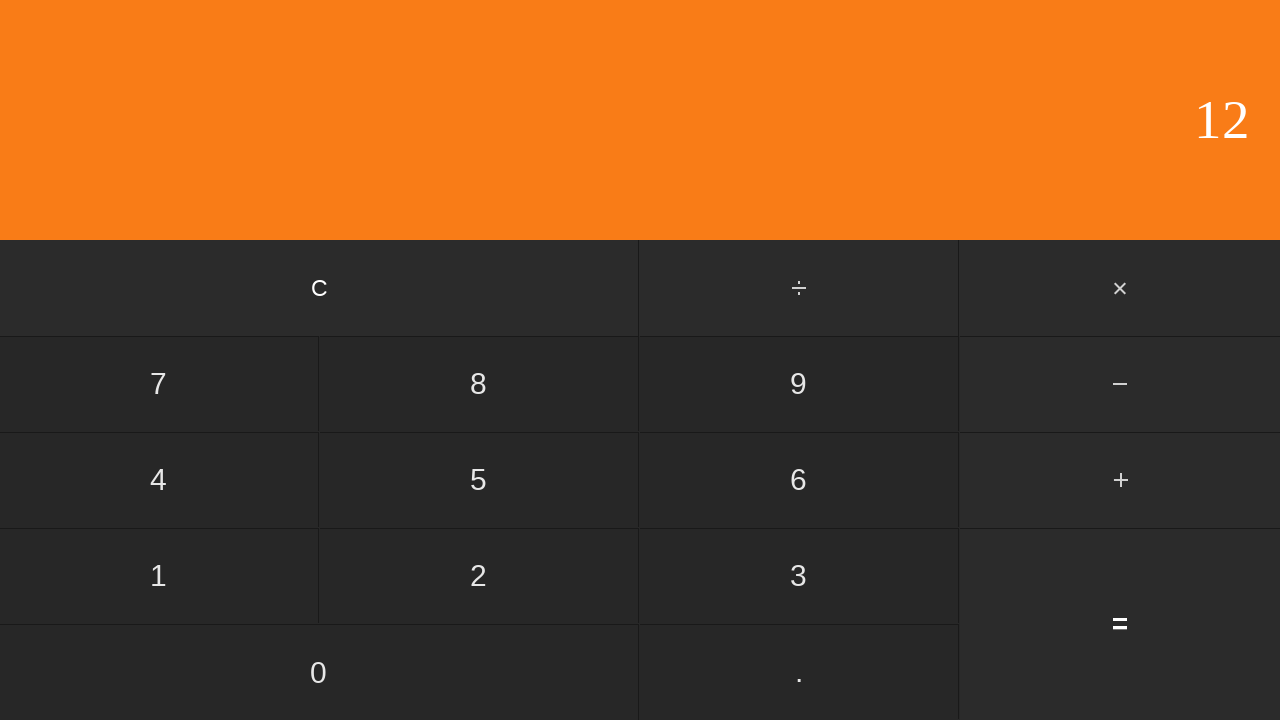

Waited for calculation result
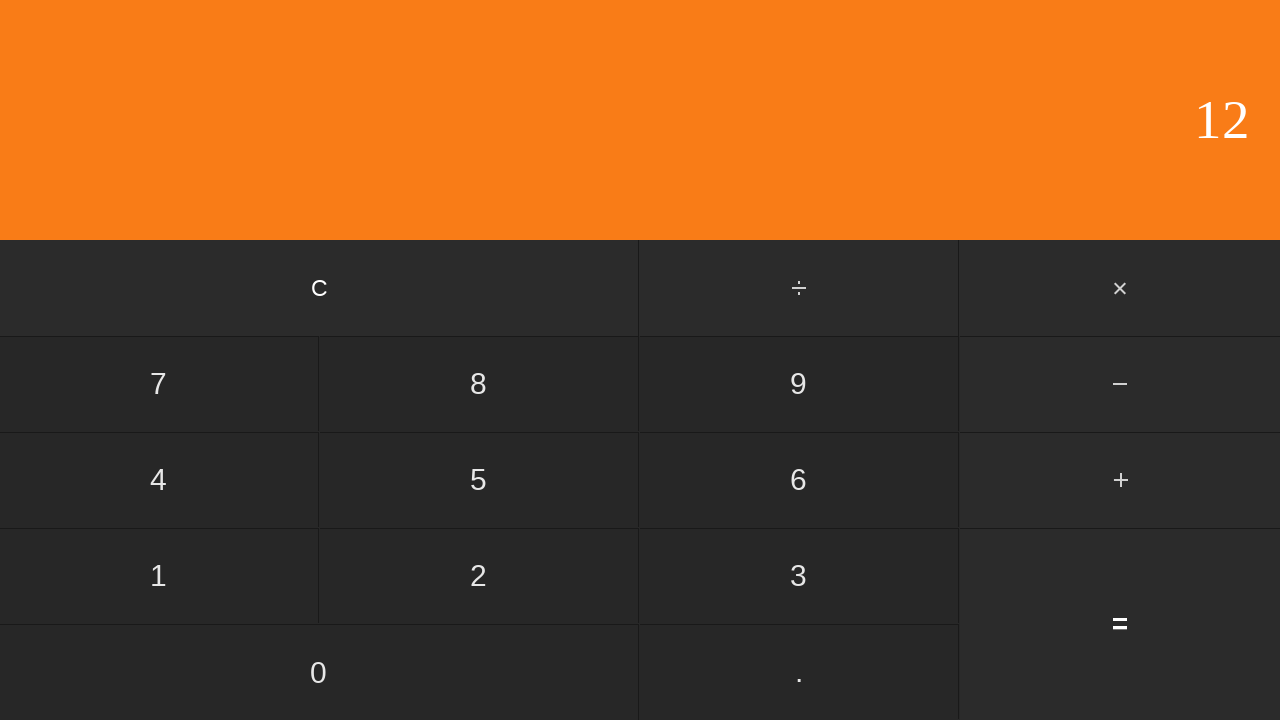

Clicked clear button to reset calculator at (320, 288) on input[value='C']
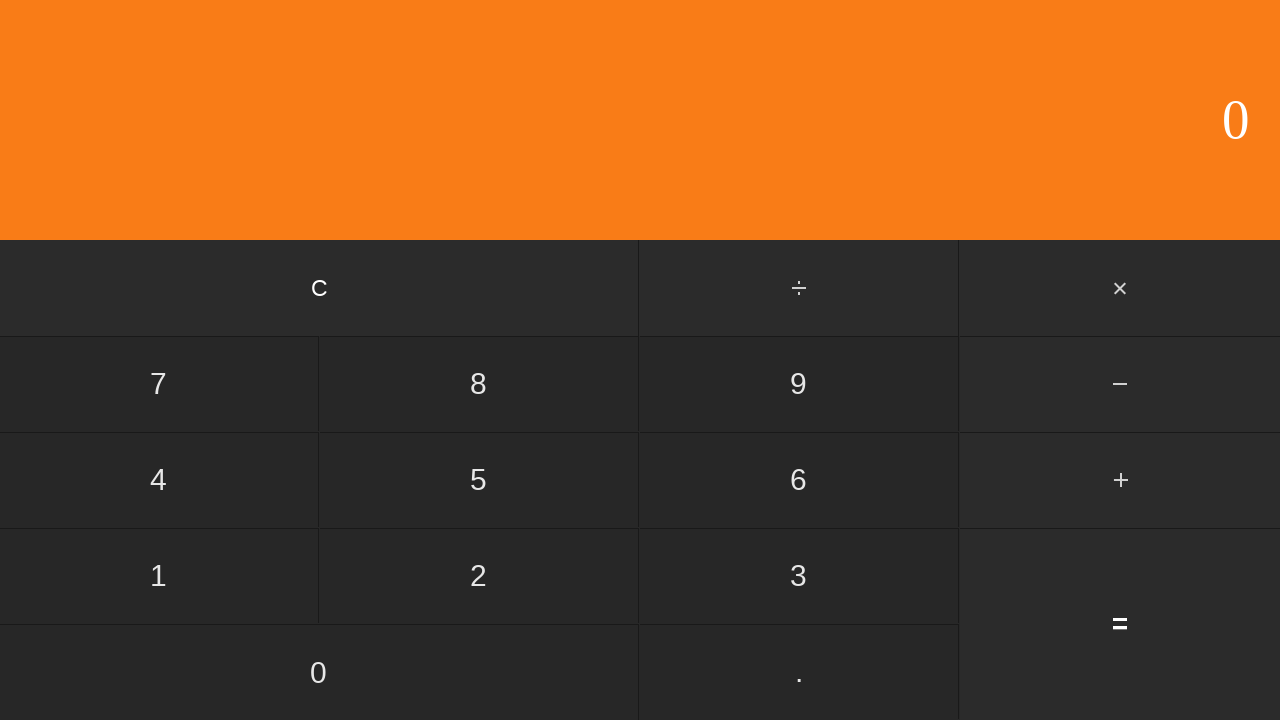

Waited after clearing calculator
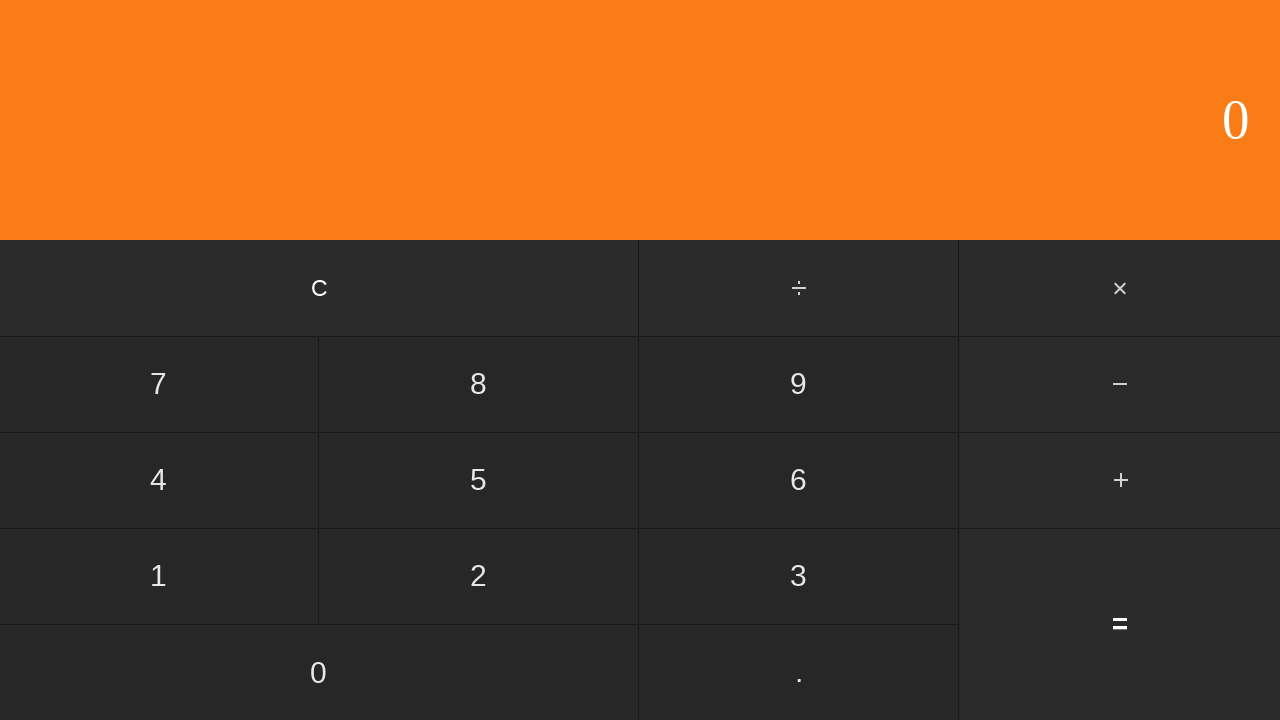

Clicked first number: 4 at (159, 480) on input[value='4']
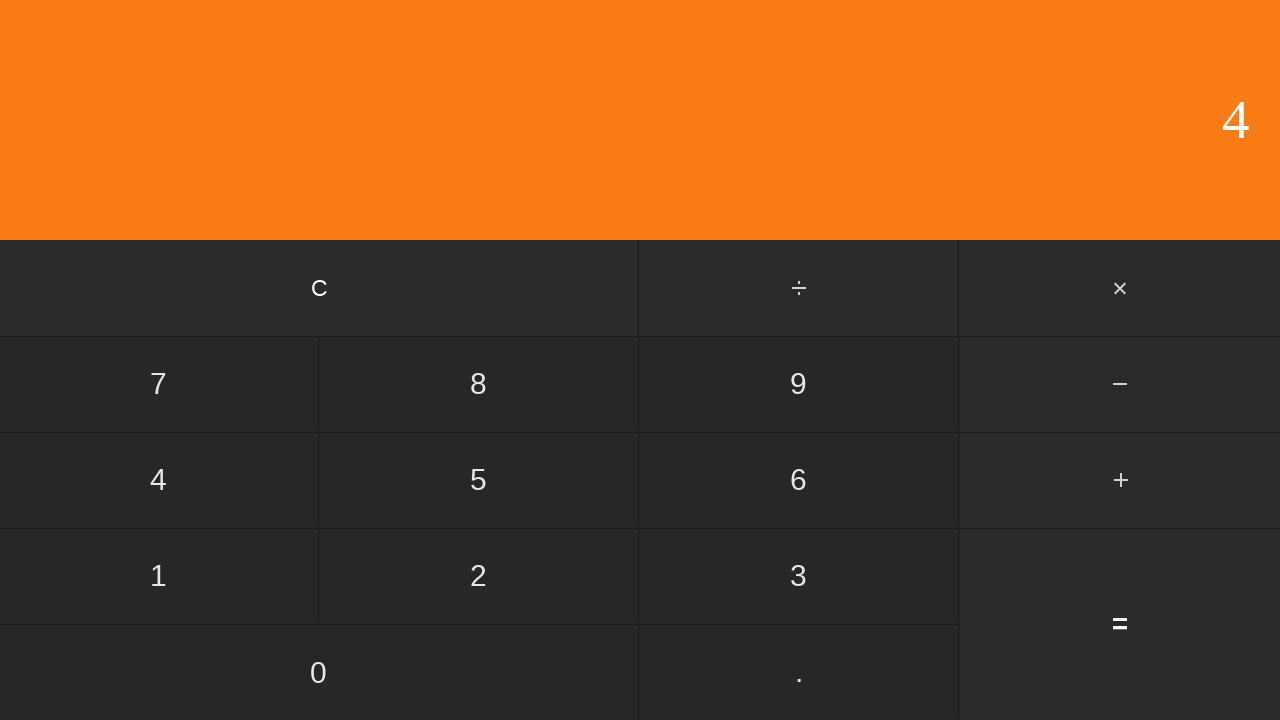

Clicked add button at (1120, 480) on #add
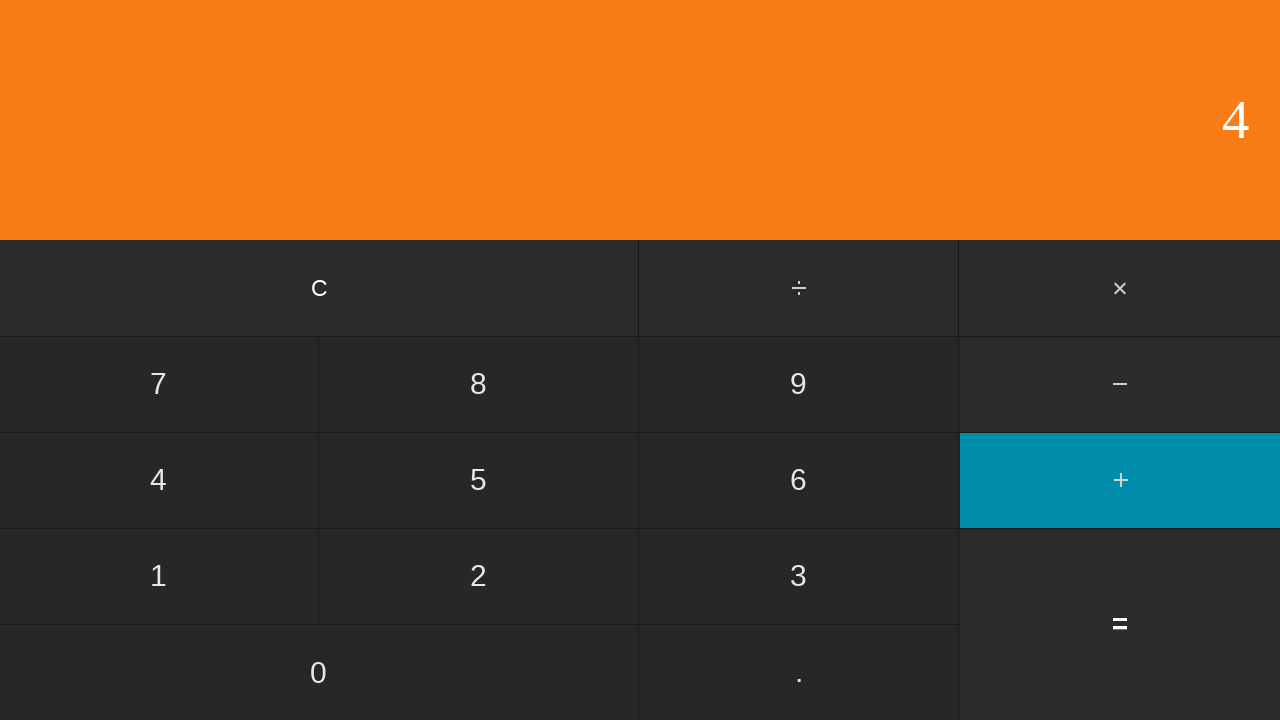

Clicked second number: 9 at (799, 384) on input[value='9']
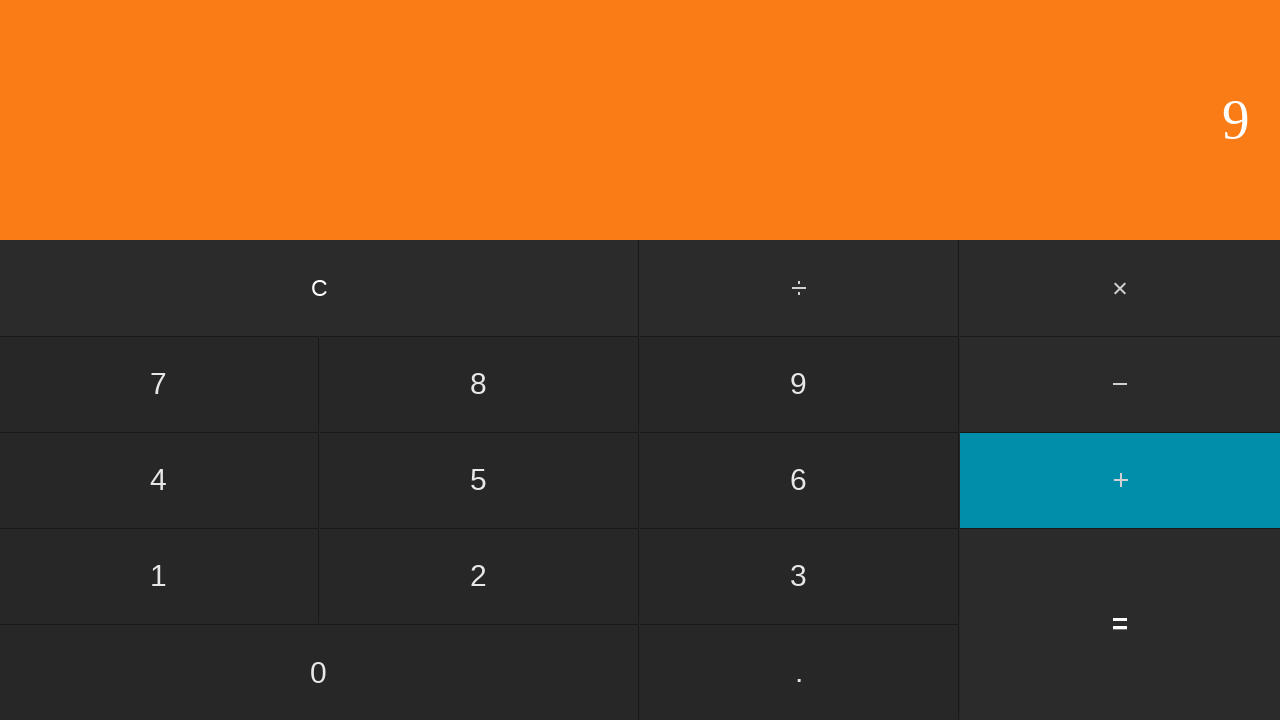

Clicked equals to calculate 4 + 9 at (1120, 624) on input[value='=']
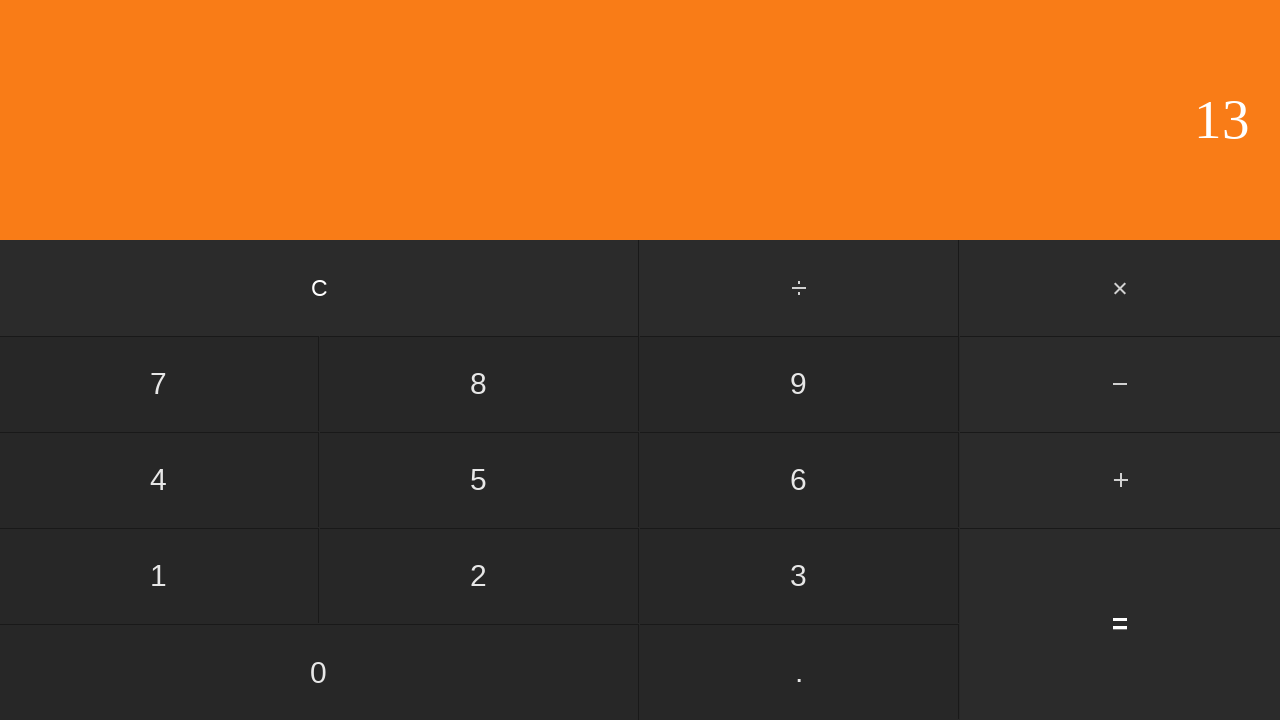

Waited for calculation result
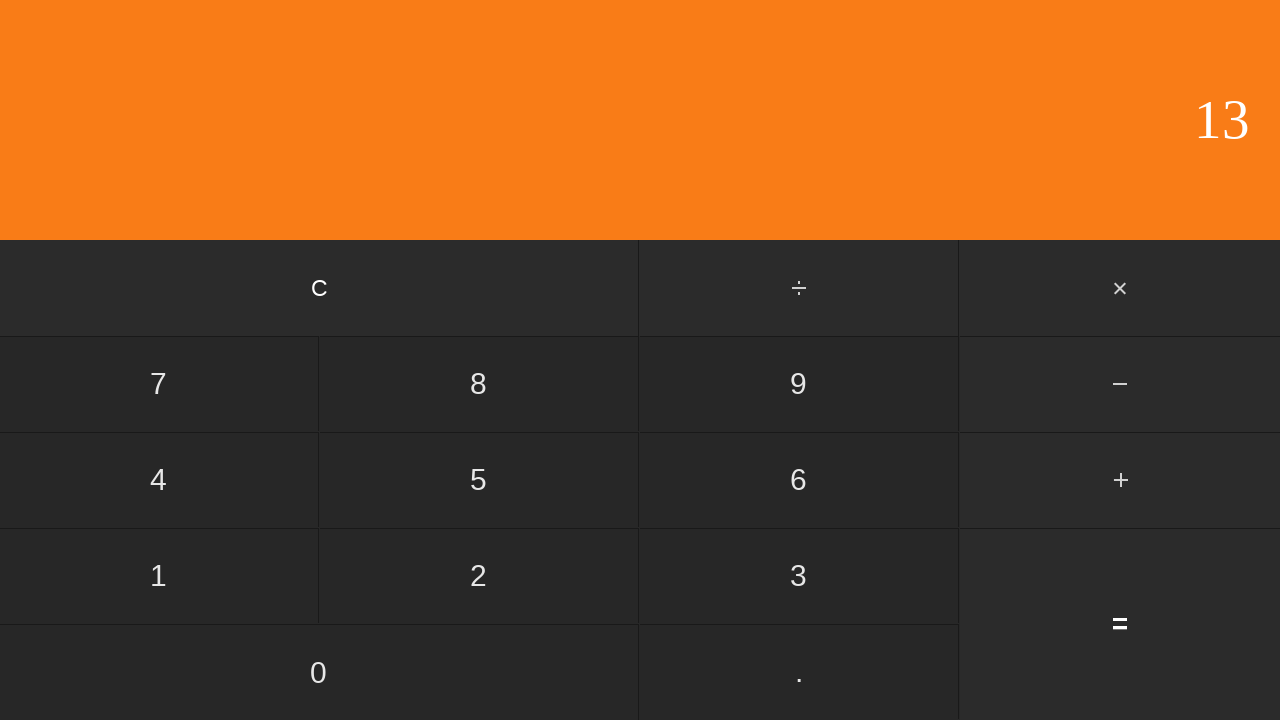

Clicked clear button to reset calculator at (320, 288) on input[value='C']
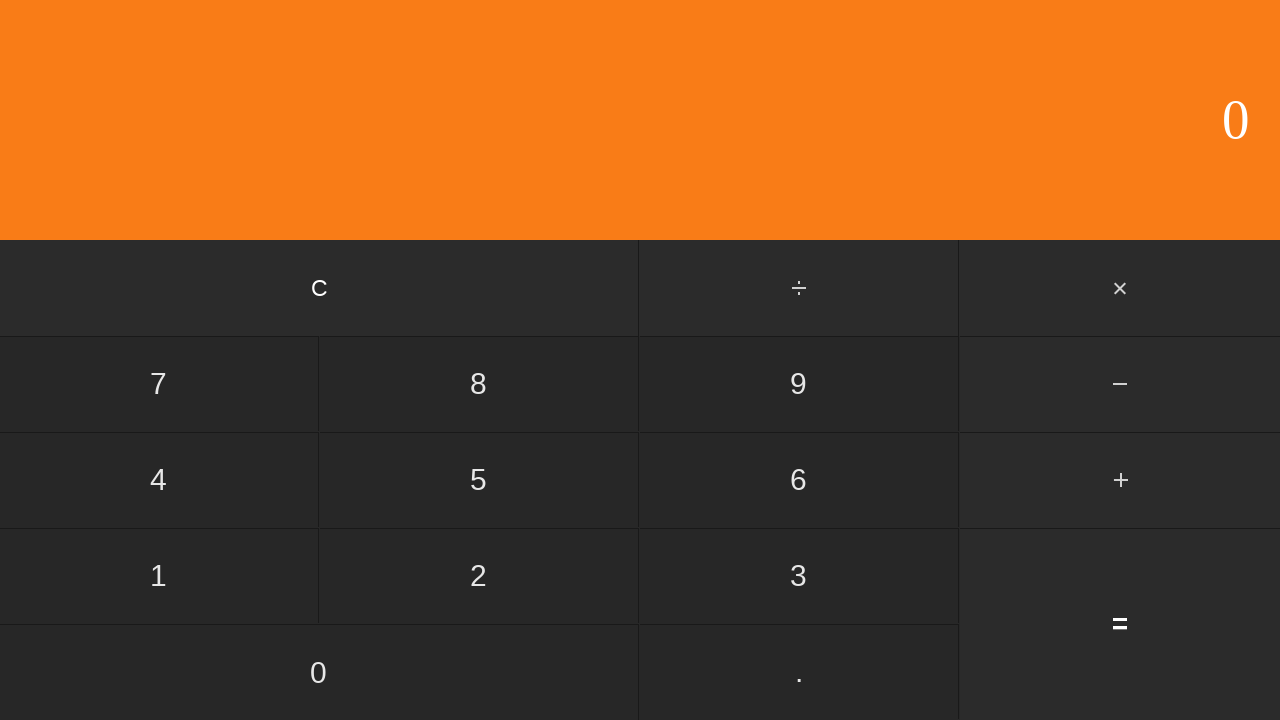

Waited after clearing calculator
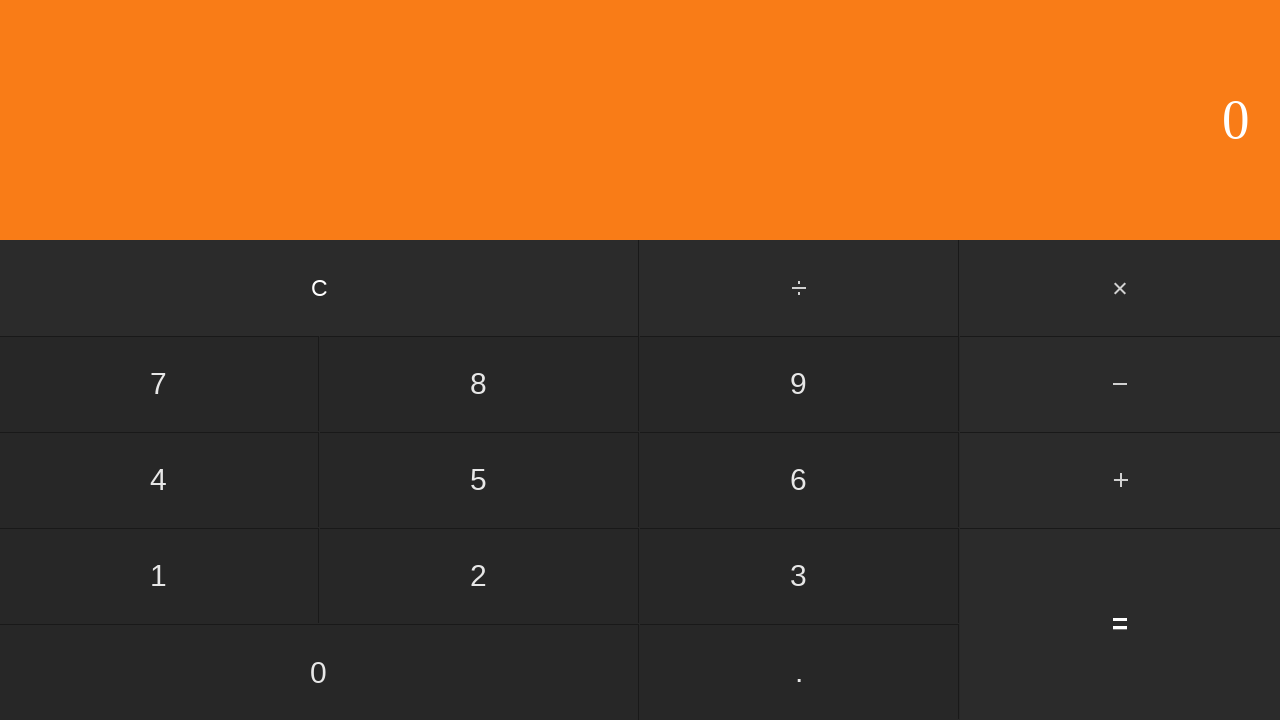

Clicked first number: 5 at (479, 480) on input[value='5']
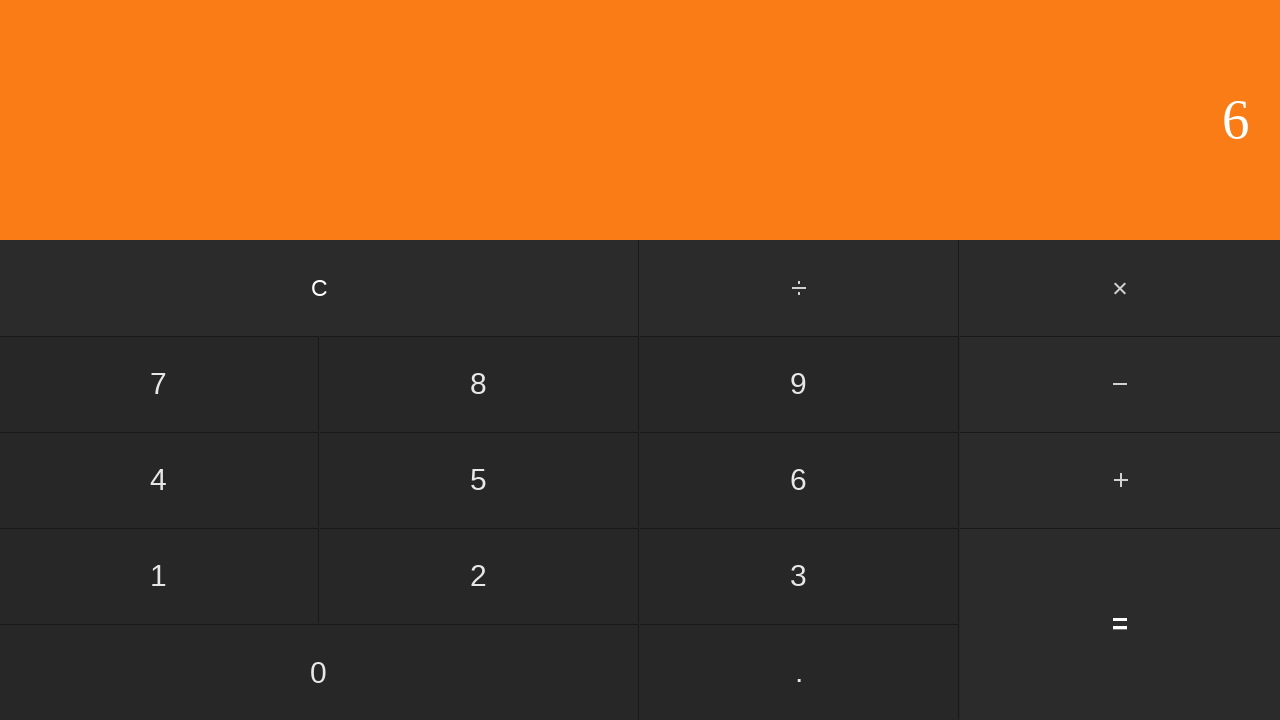

Clicked add button at (1120, 480) on #add
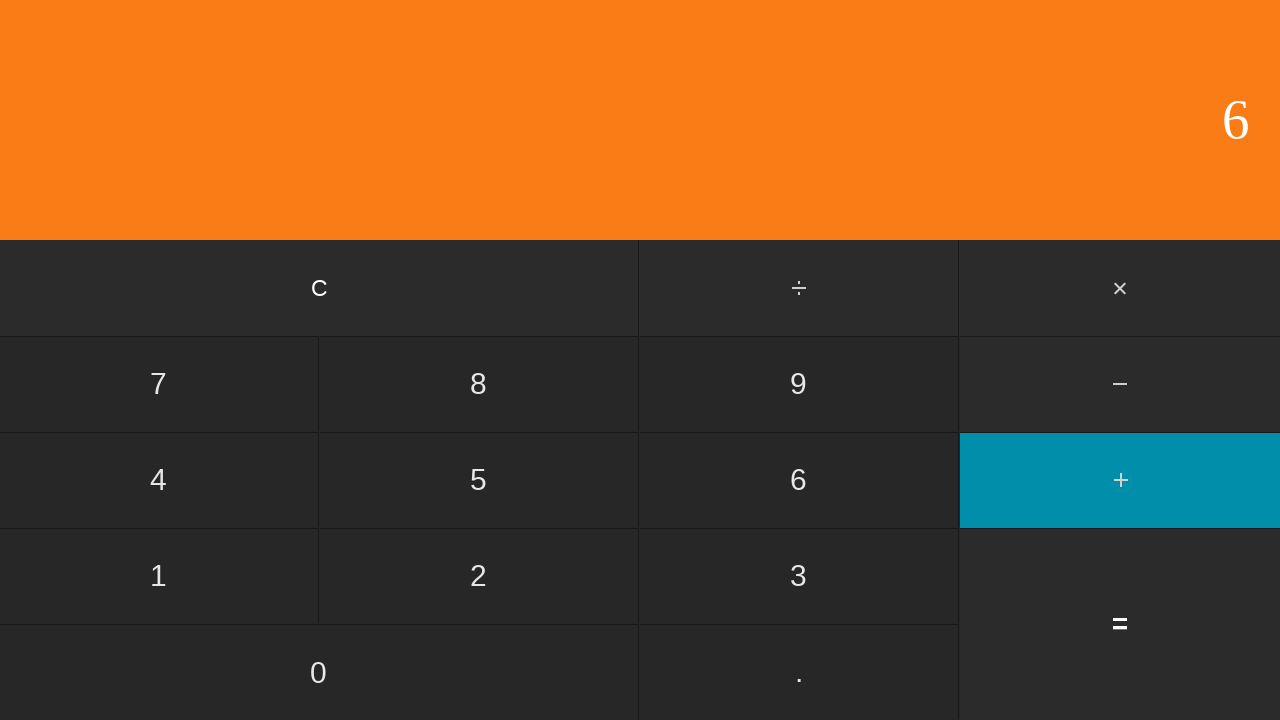

Clicked second number: 0 at (319, 672) on input[value='0']
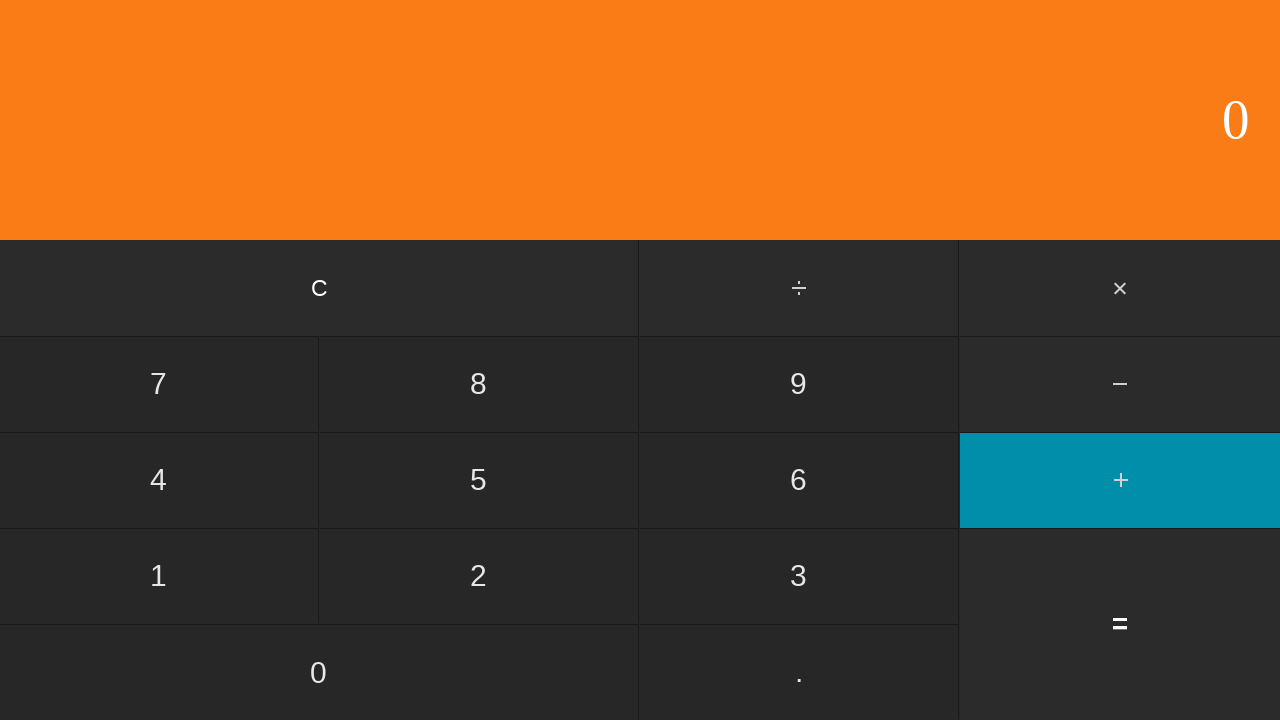

Clicked equals to calculate 5 + 0 at (1120, 624) on input[value='=']
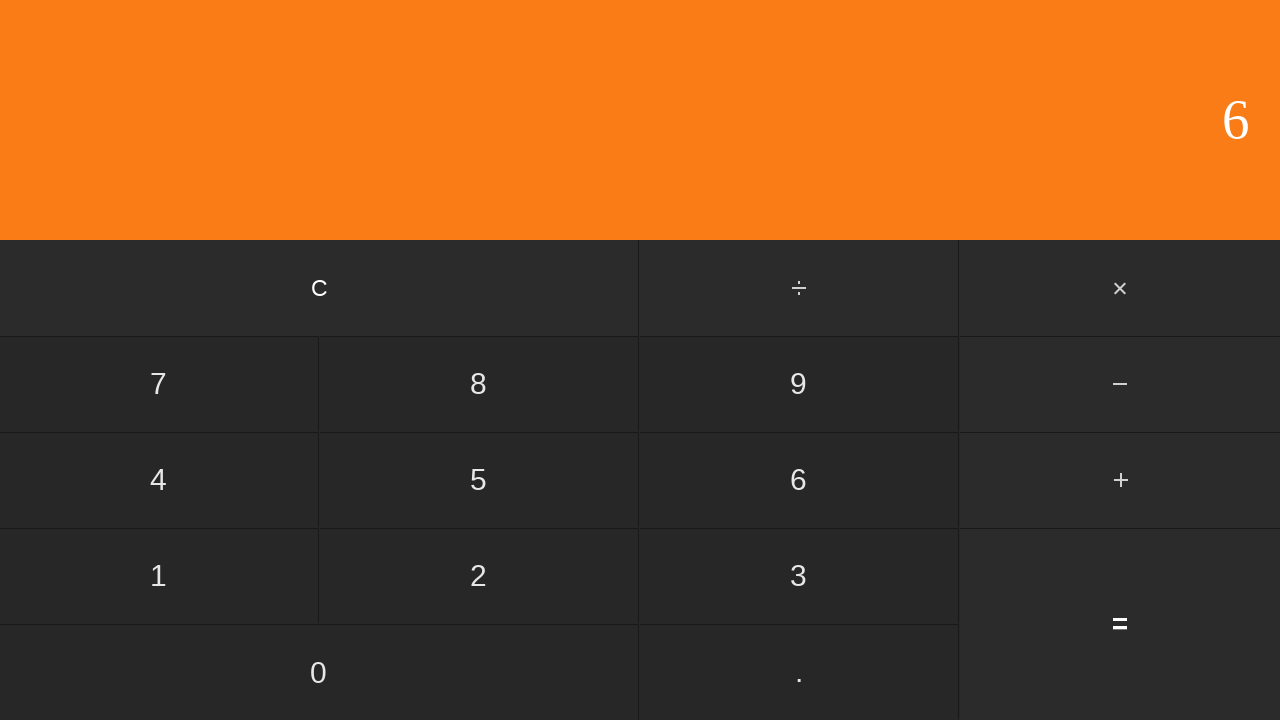

Waited for calculation result
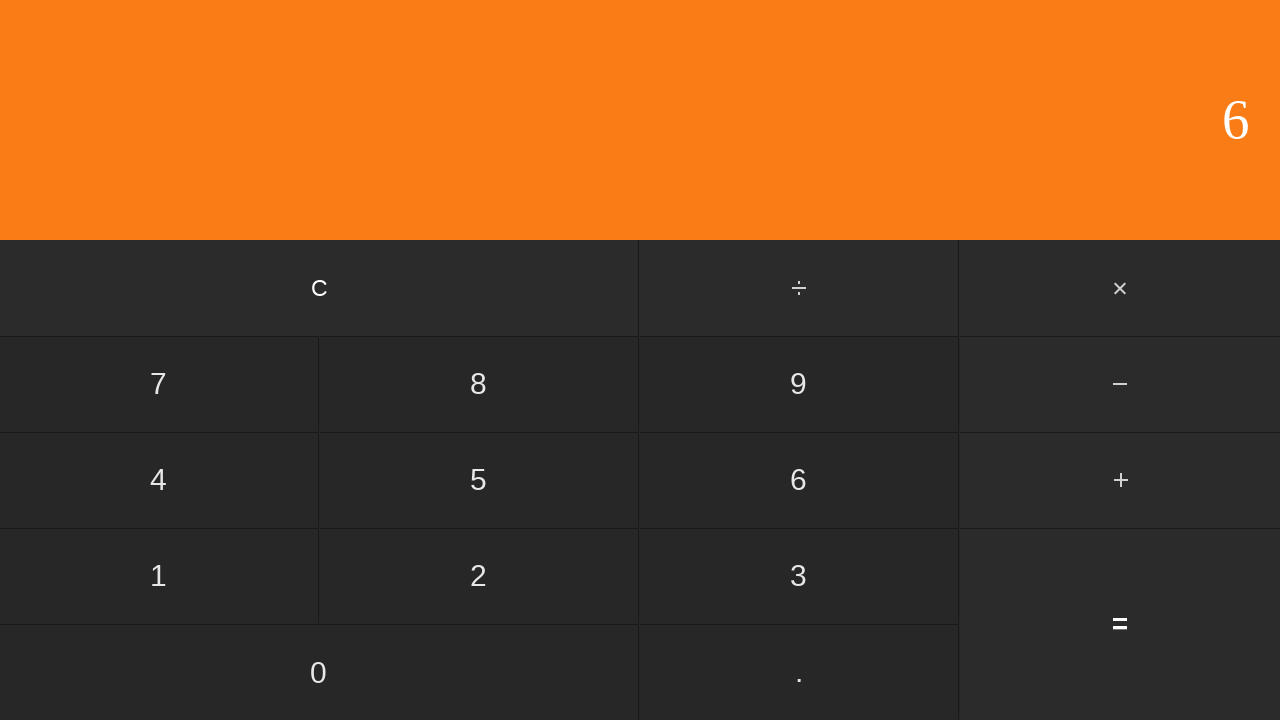

Clicked clear button to reset calculator at (320, 288) on input[value='C']
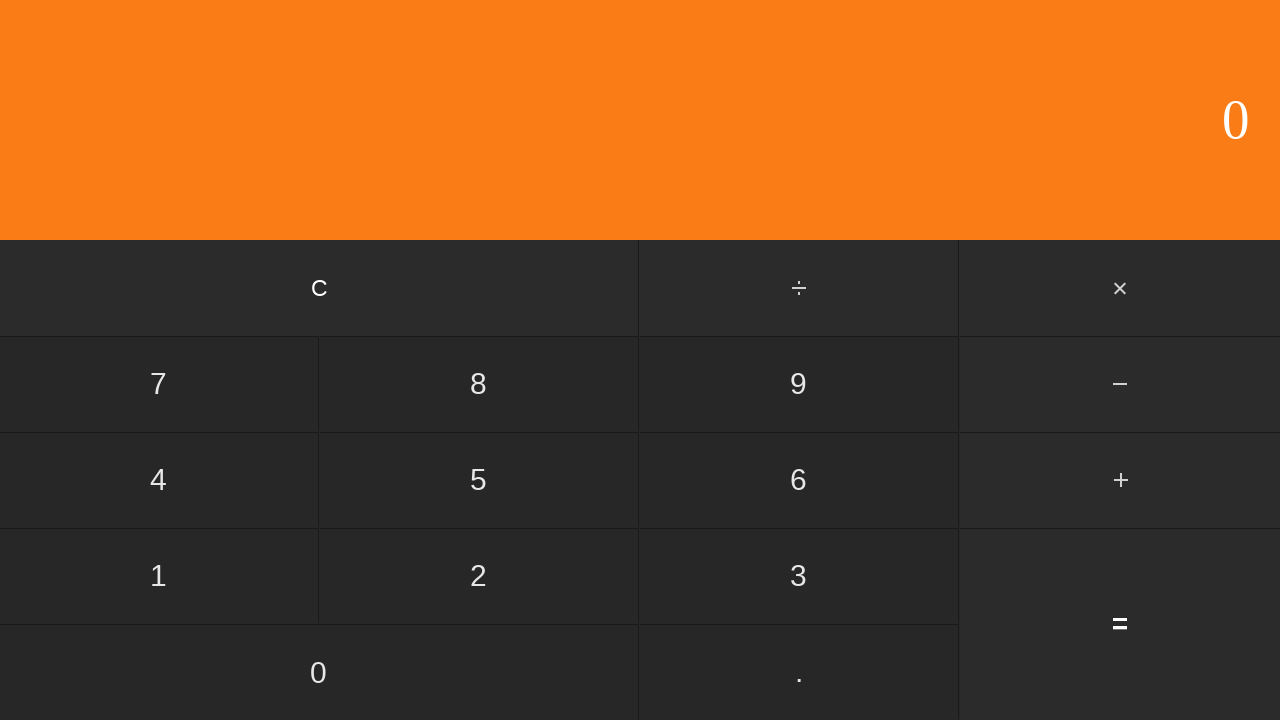

Waited after clearing calculator
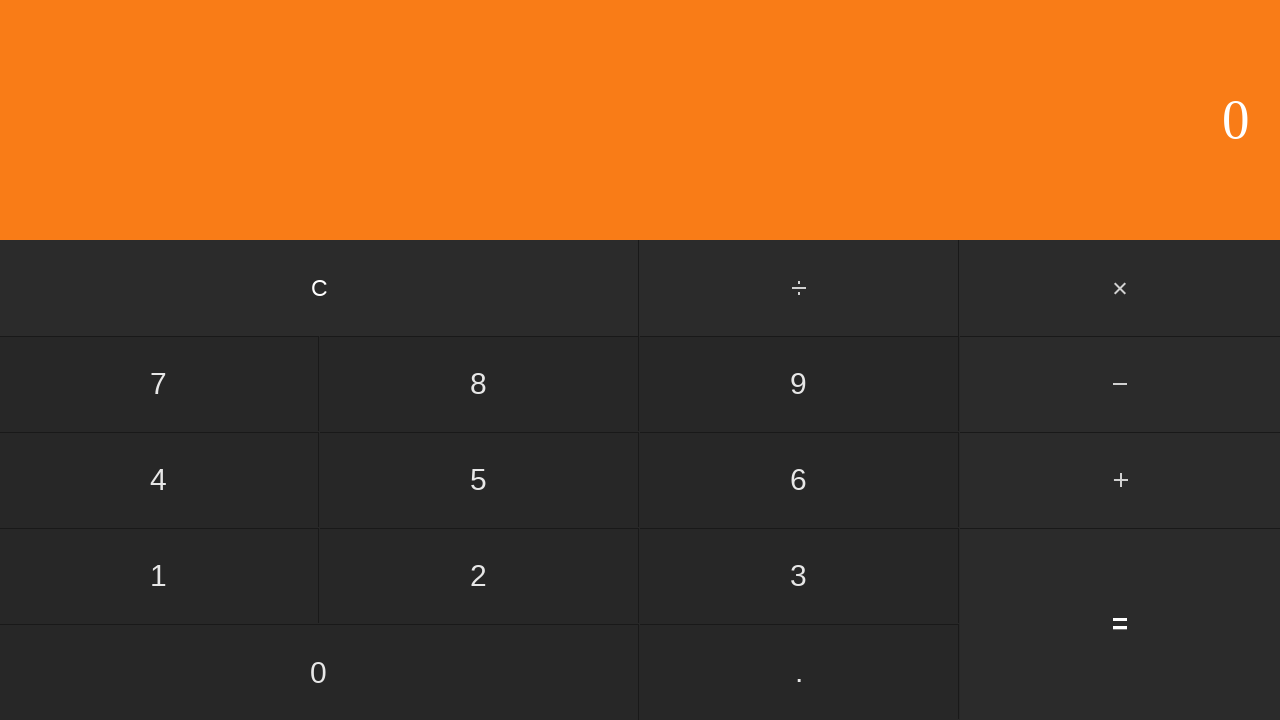

Clicked first number: 5 at (479, 480) on input[value='5']
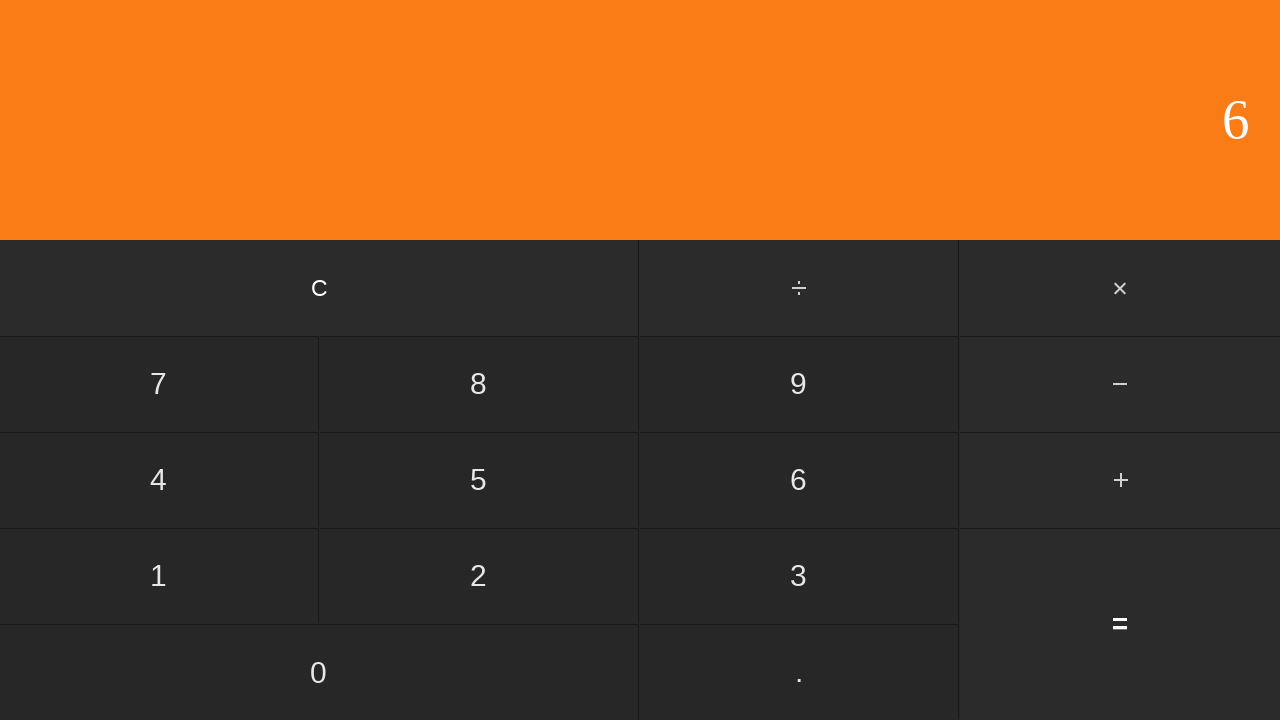

Clicked add button at (1120, 480) on #add
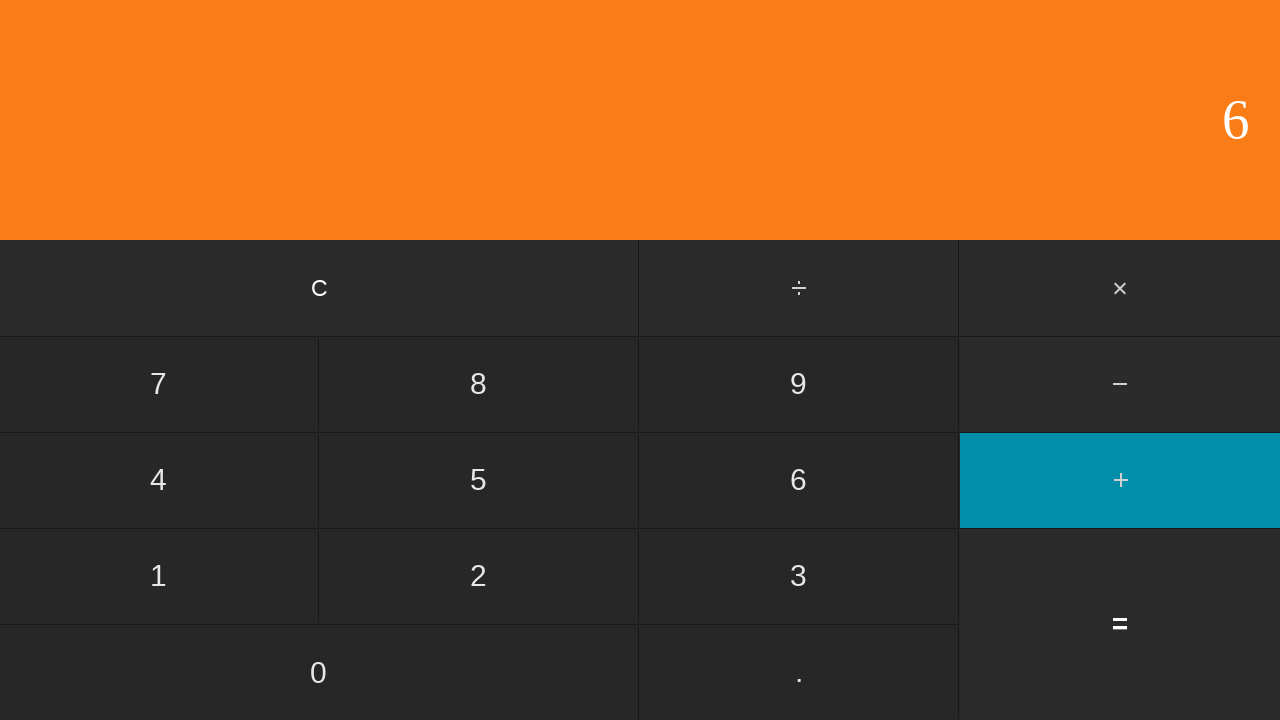

Clicked second number: 1 at (159, 576) on input[value='1']
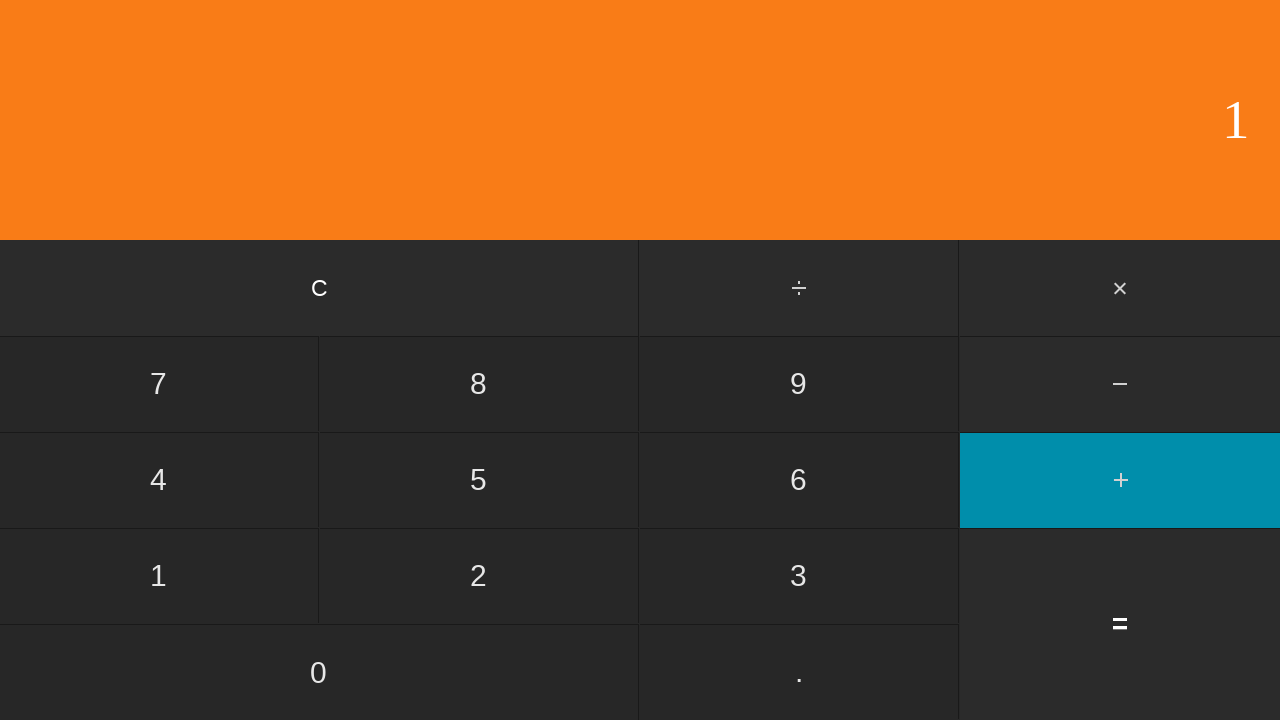

Clicked equals to calculate 5 + 1 at (1120, 624) on input[value='=']
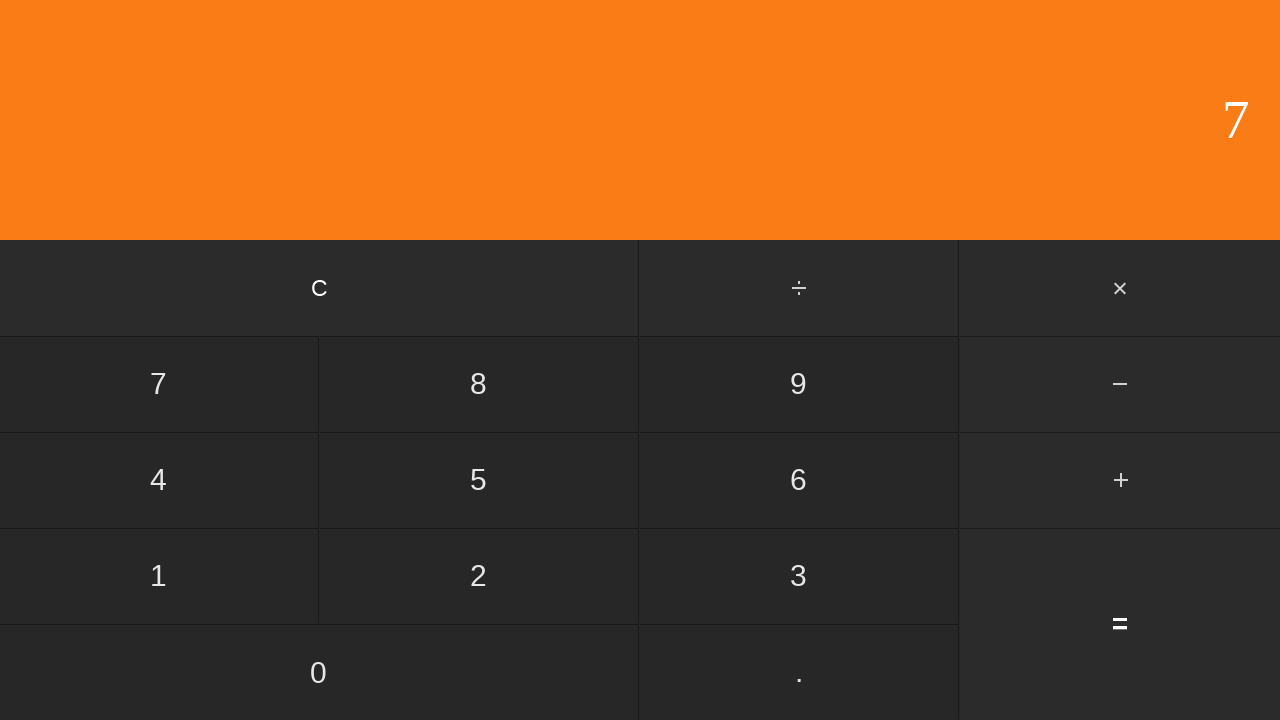

Waited for calculation result
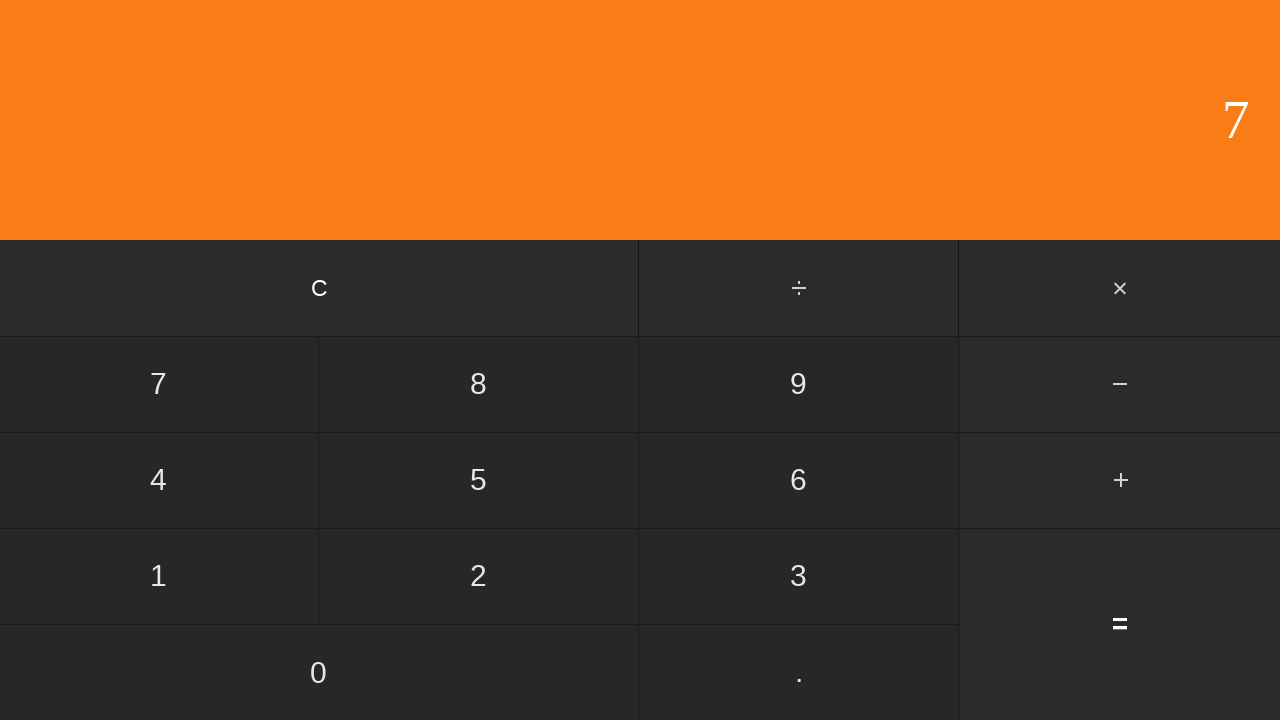

Clicked clear button to reset calculator at (320, 288) on input[value='C']
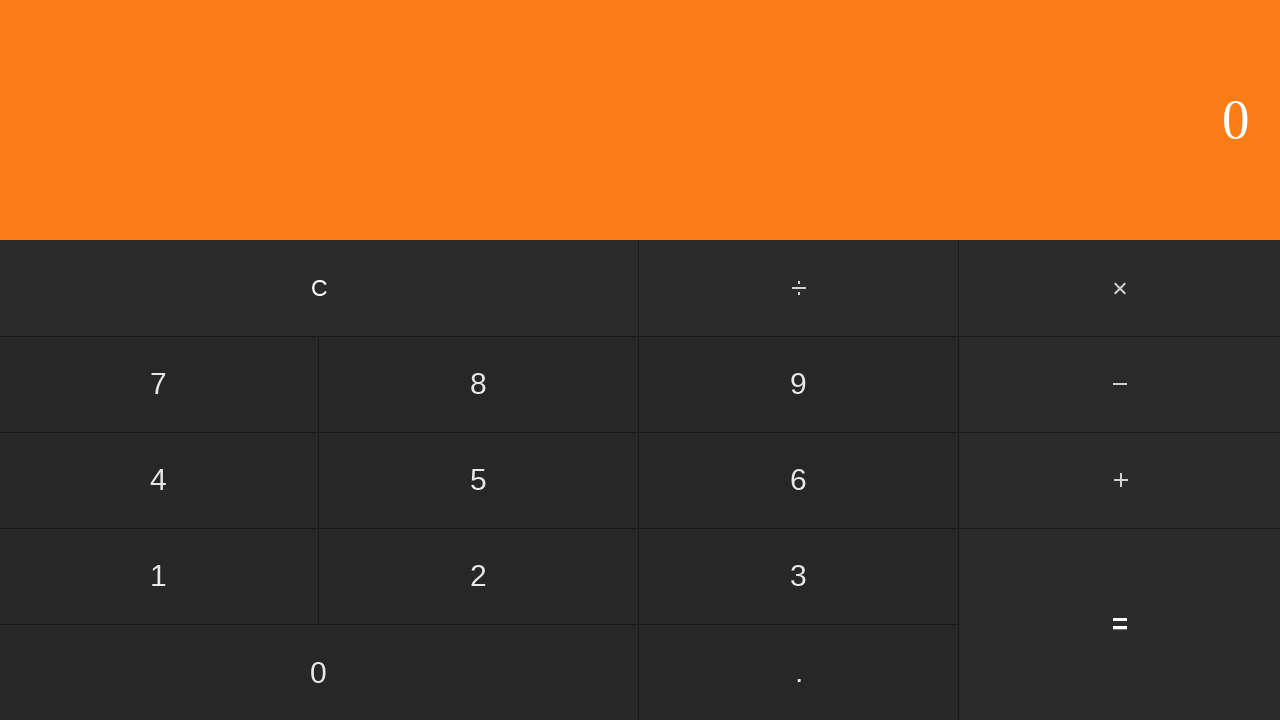

Waited after clearing calculator
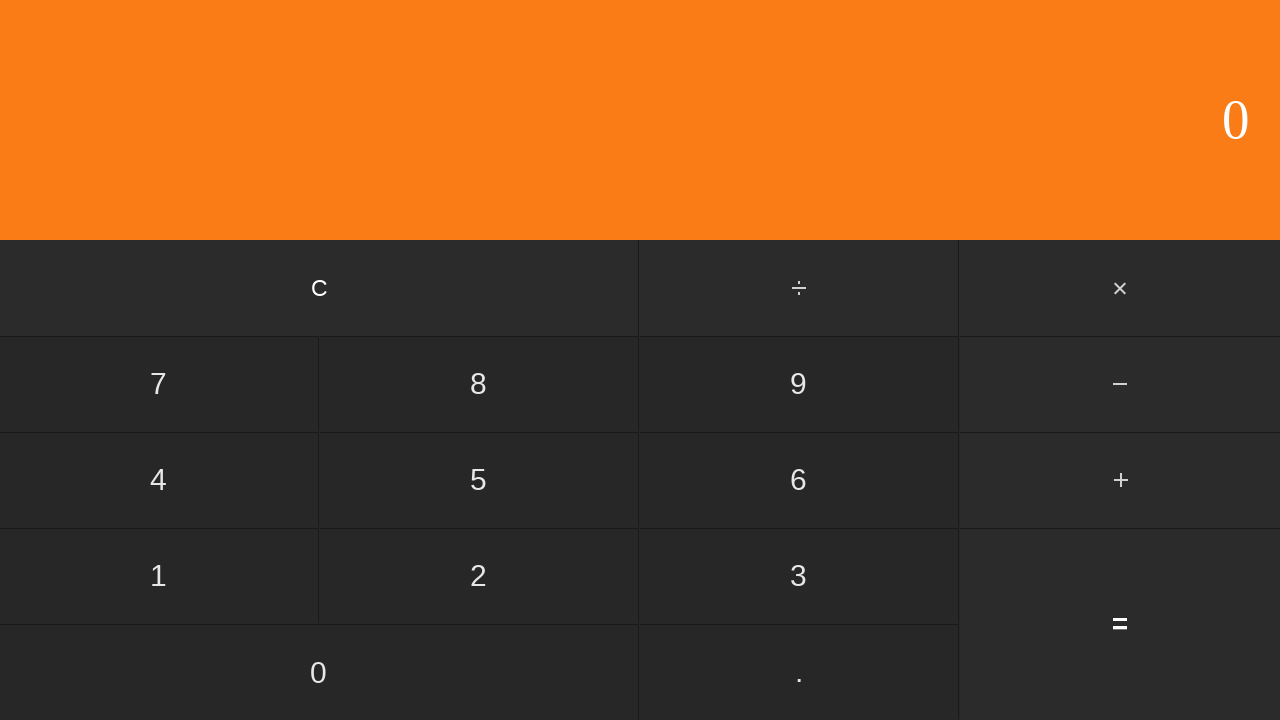

Clicked first number: 5 at (479, 480) on input[value='5']
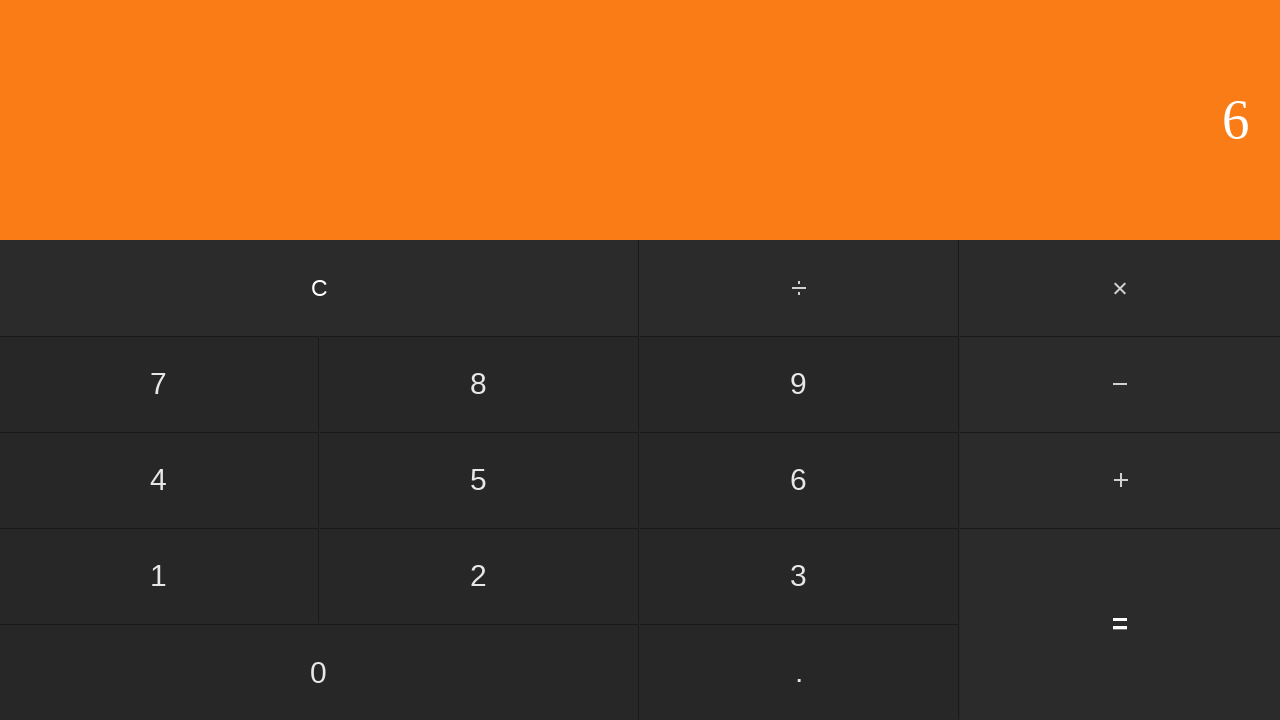

Clicked add button at (1120, 480) on #add
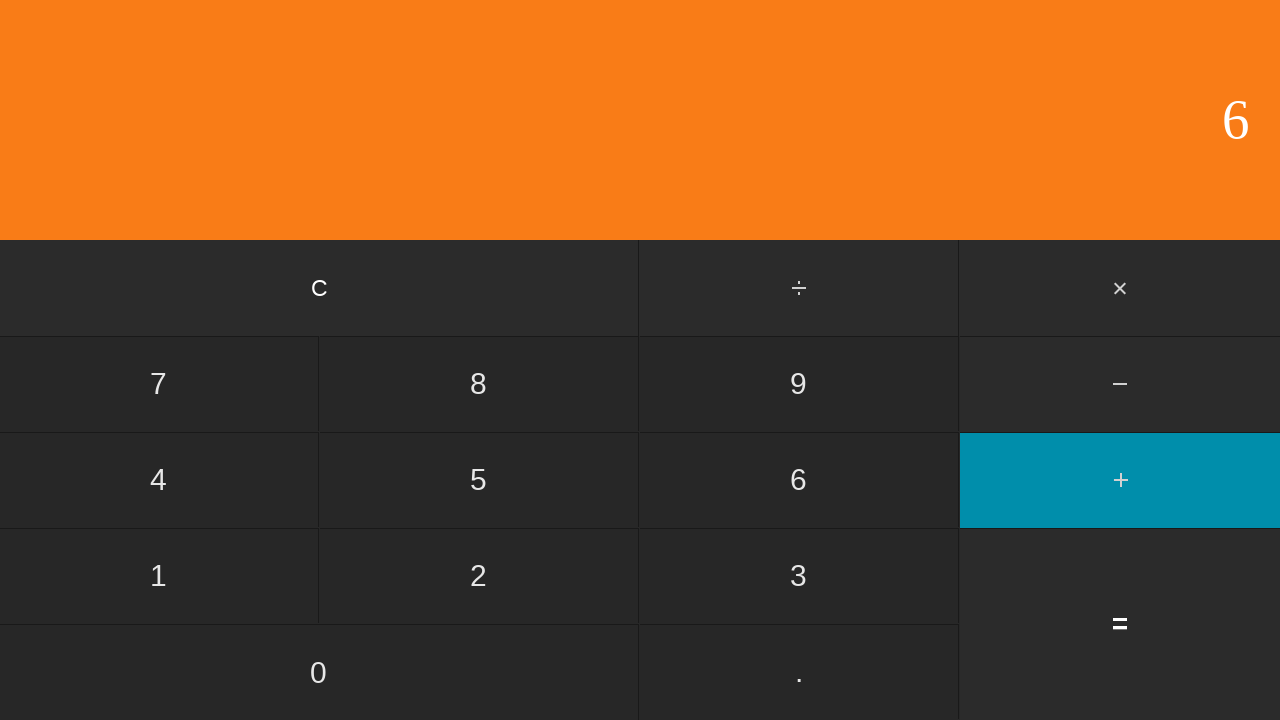

Clicked second number: 2 at (479, 576) on input[value='2']
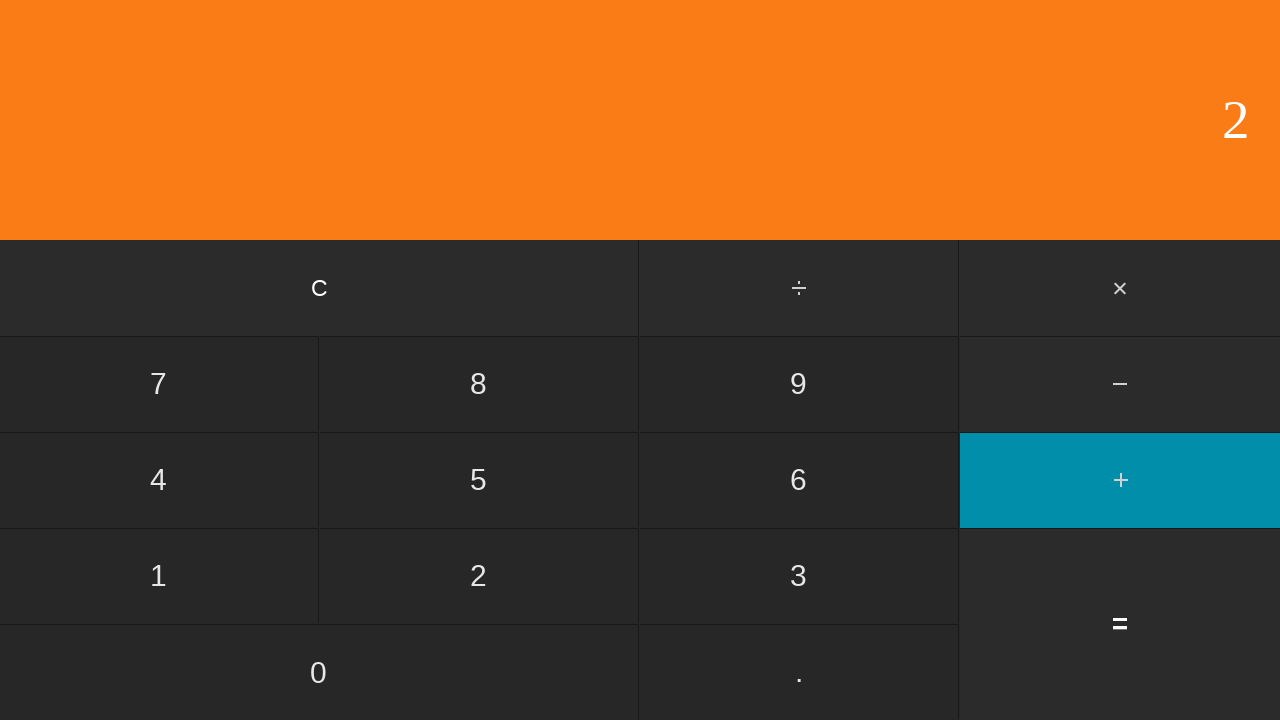

Clicked equals to calculate 5 + 2 at (1120, 624) on input[value='=']
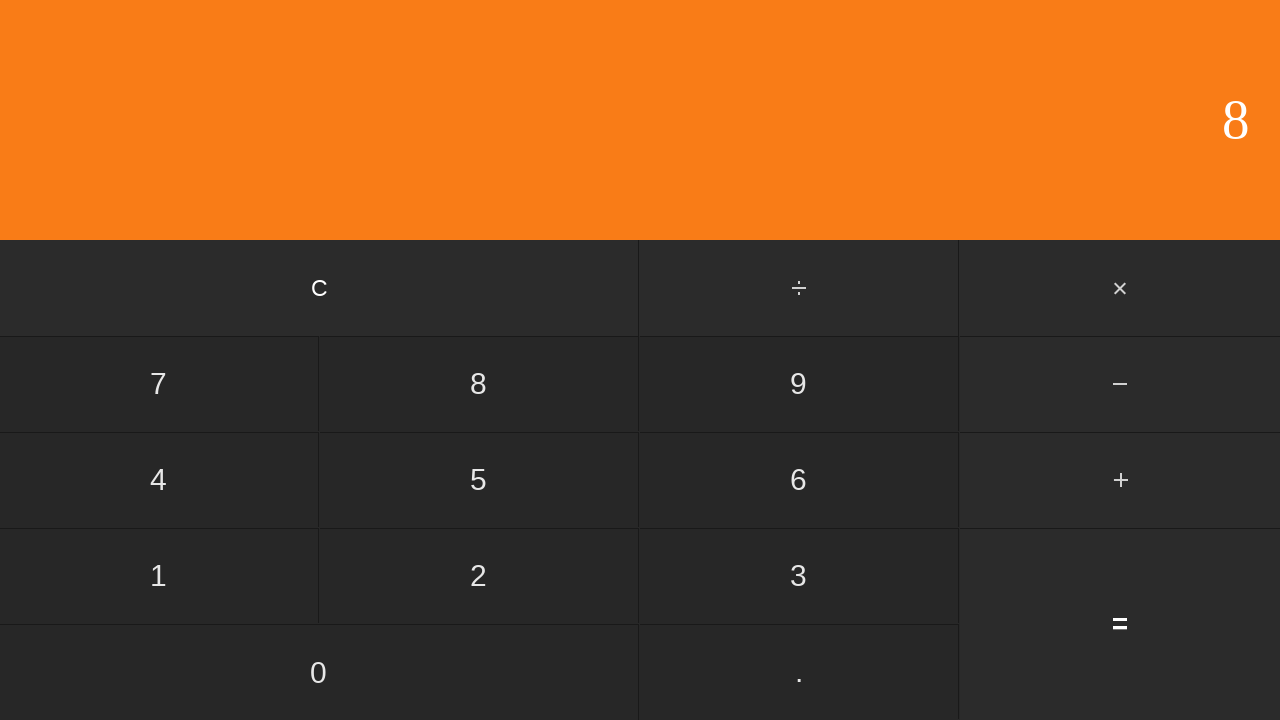

Waited for calculation result
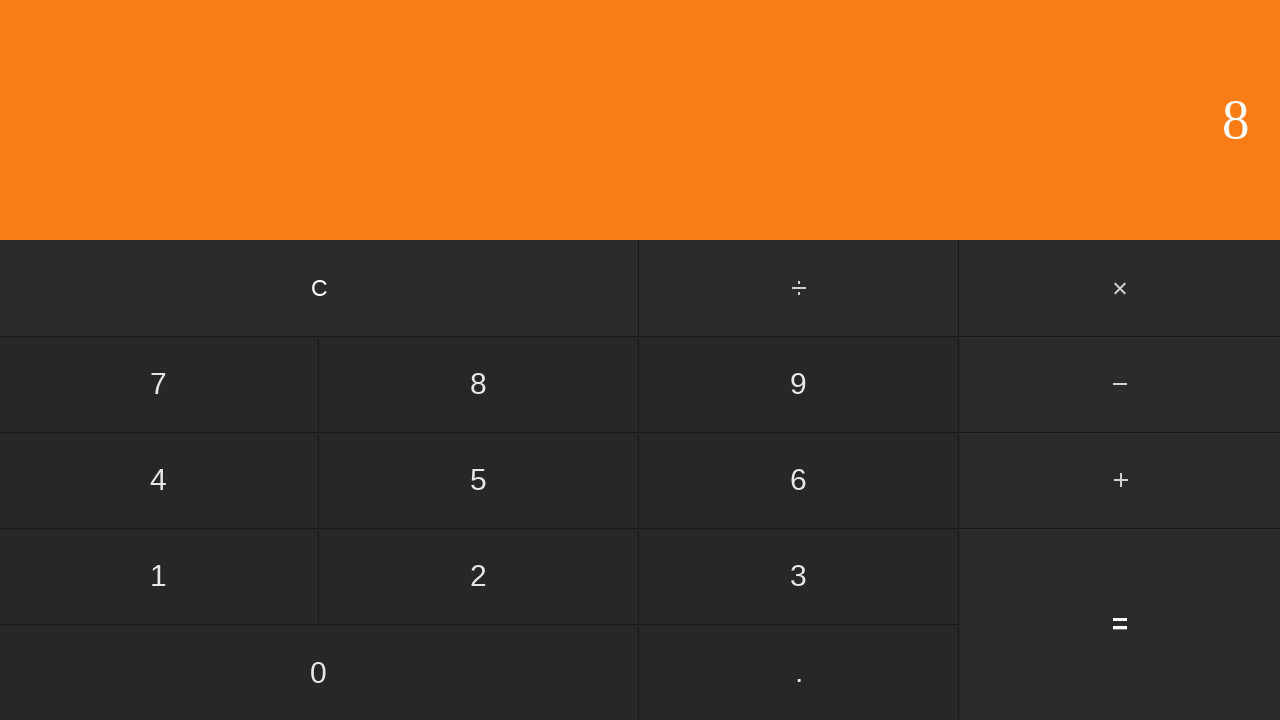

Clicked clear button to reset calculator at (320, 288) on input[value='C']
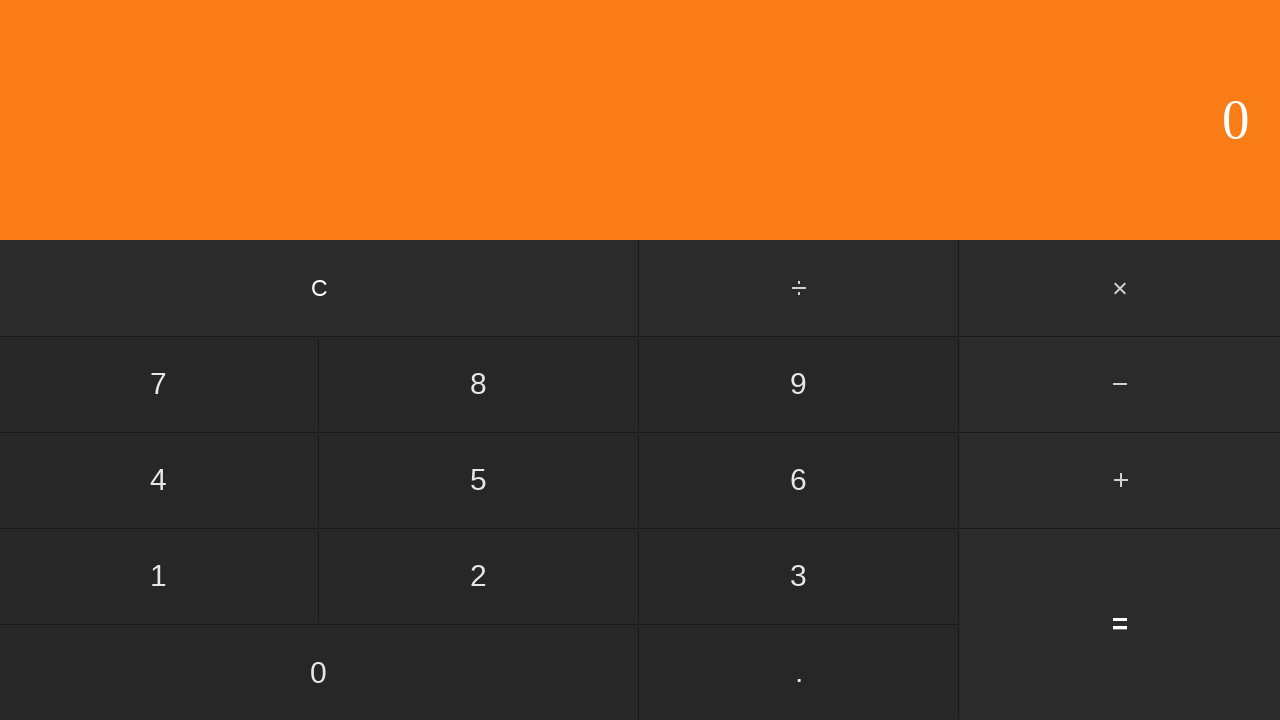

Waited after clearing calculator
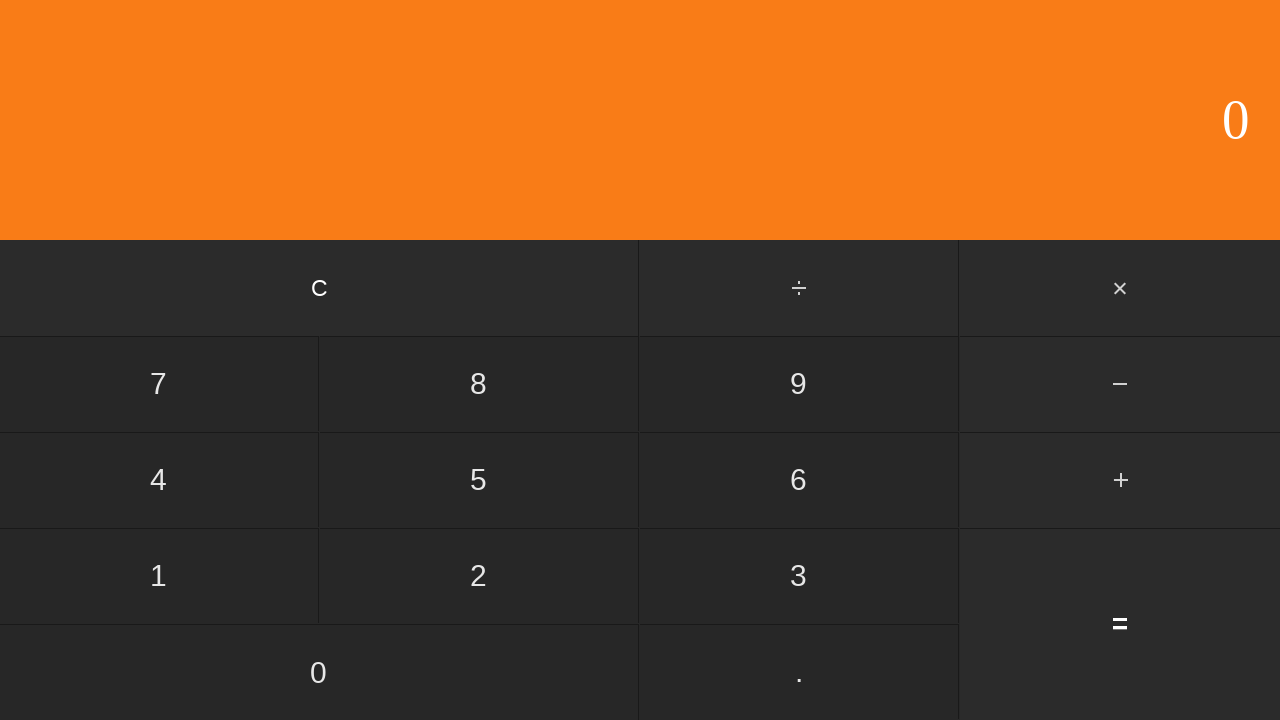

Clicked first number: 5 at (479, 480) on input[value='5']
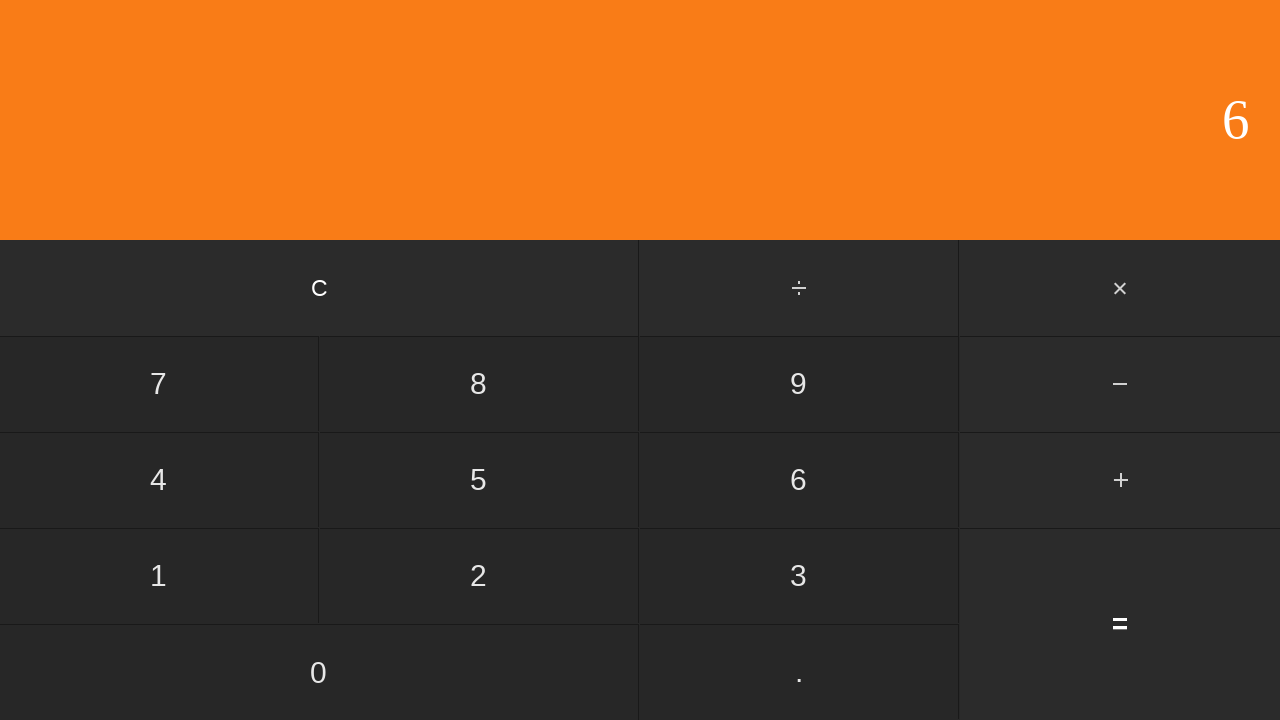

Clicked add button at (1120, 480) on #add
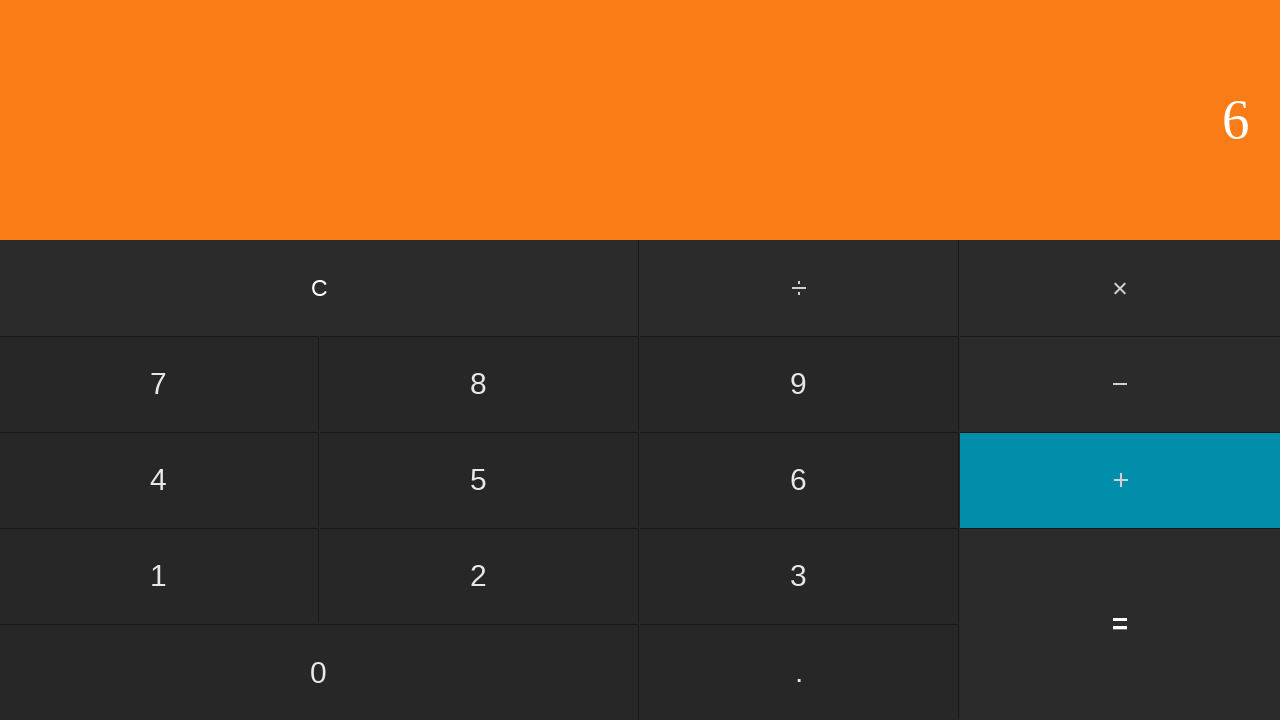

Clicked second number: 3 at (799, 576) on input[value='3']
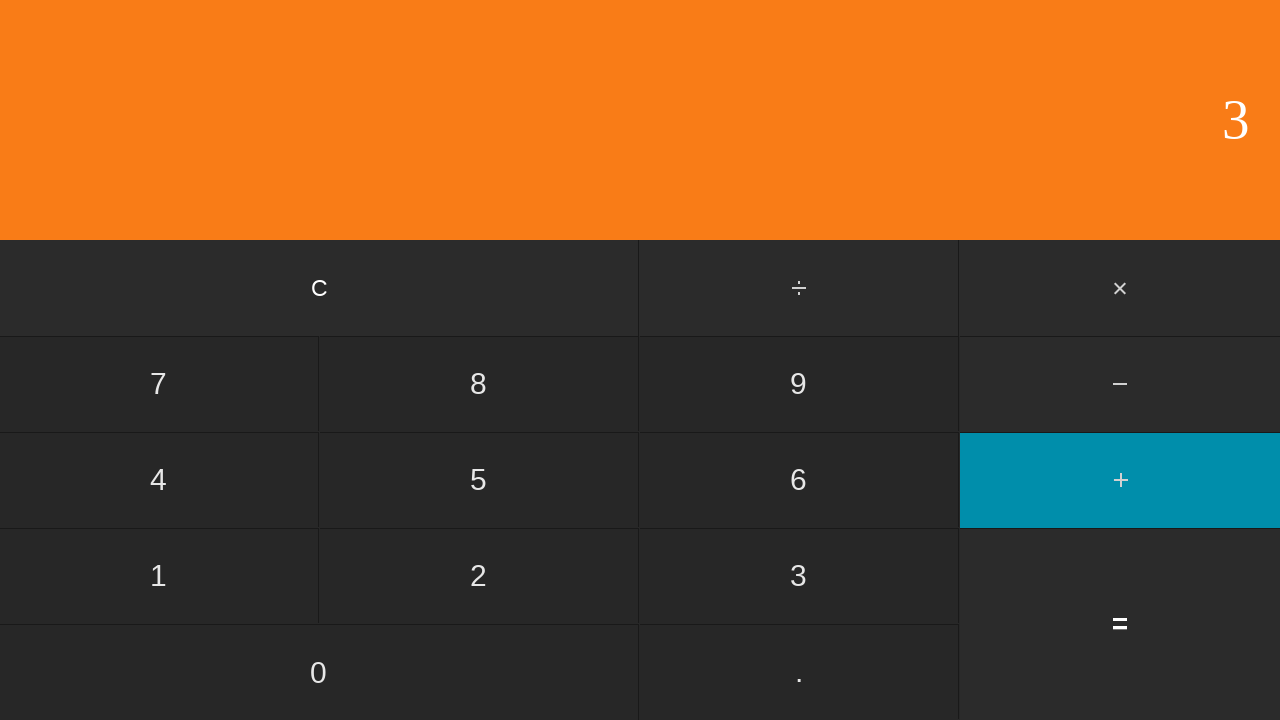

Clicked equals to calculate 5 + 3 at (1120, 624) on input[value='=']
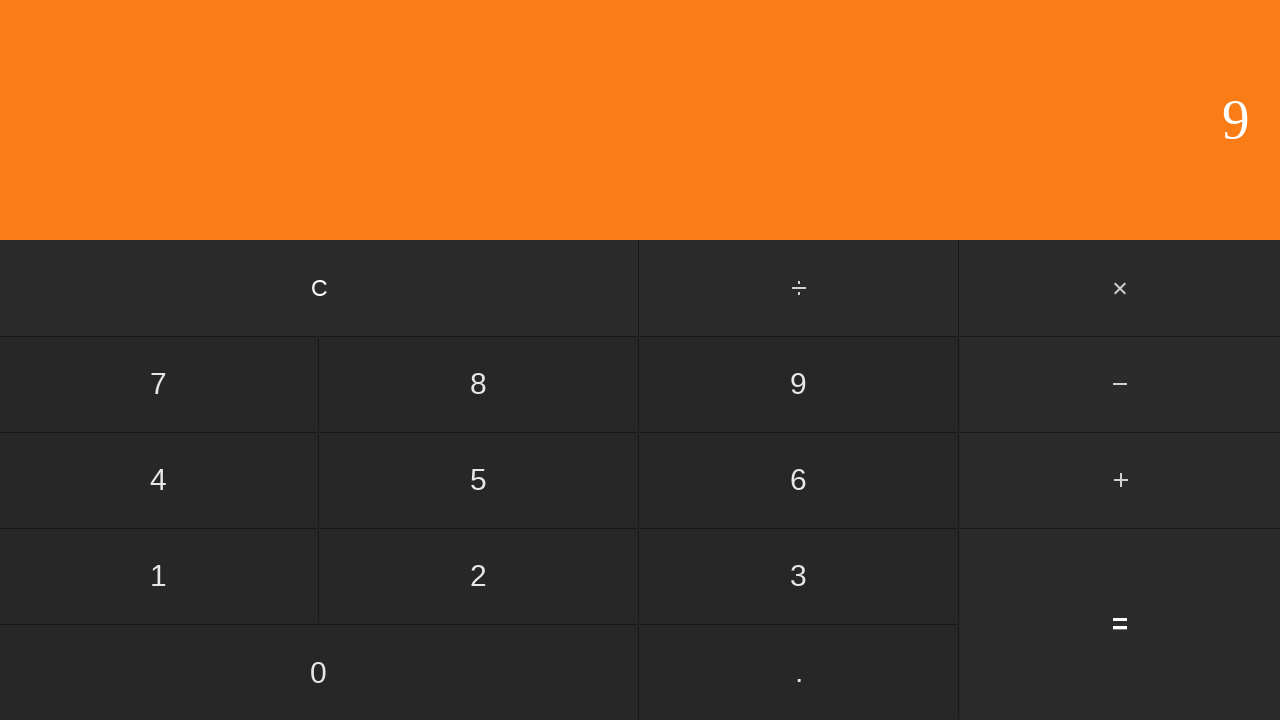

Waited for calculation result
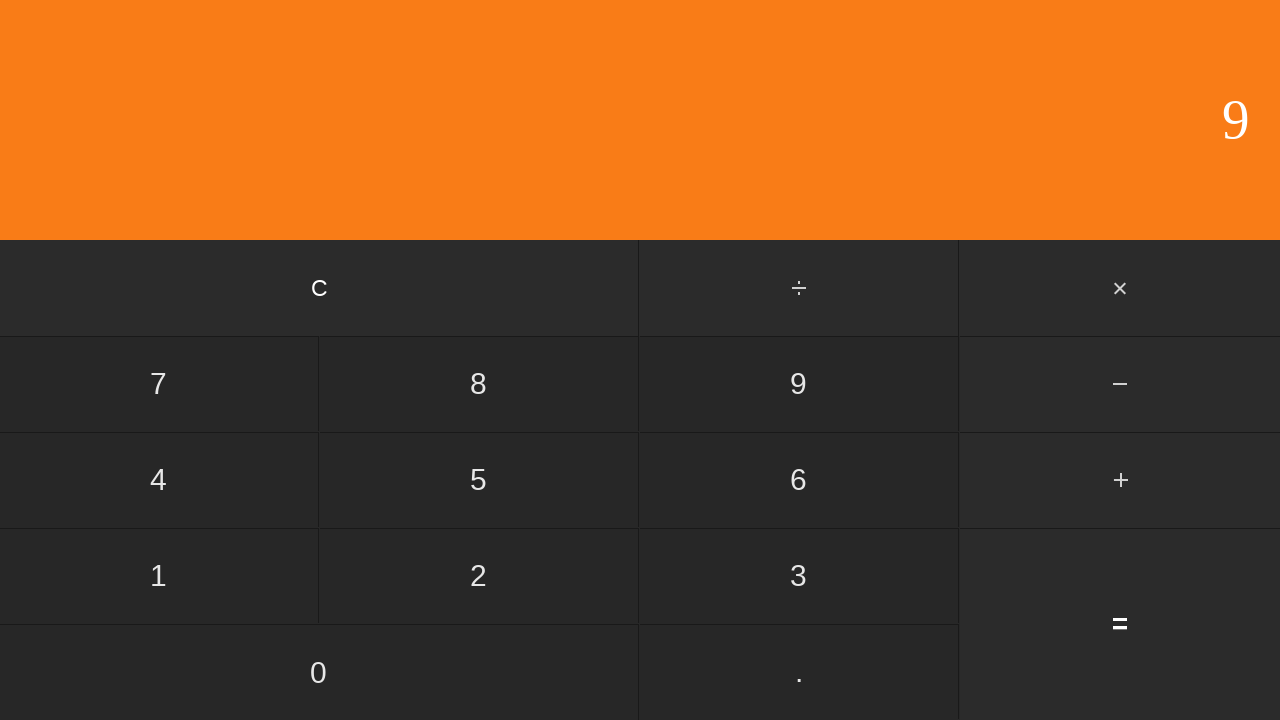

Clicked clear button to reset calculator at (320, 288) on input[value='C']
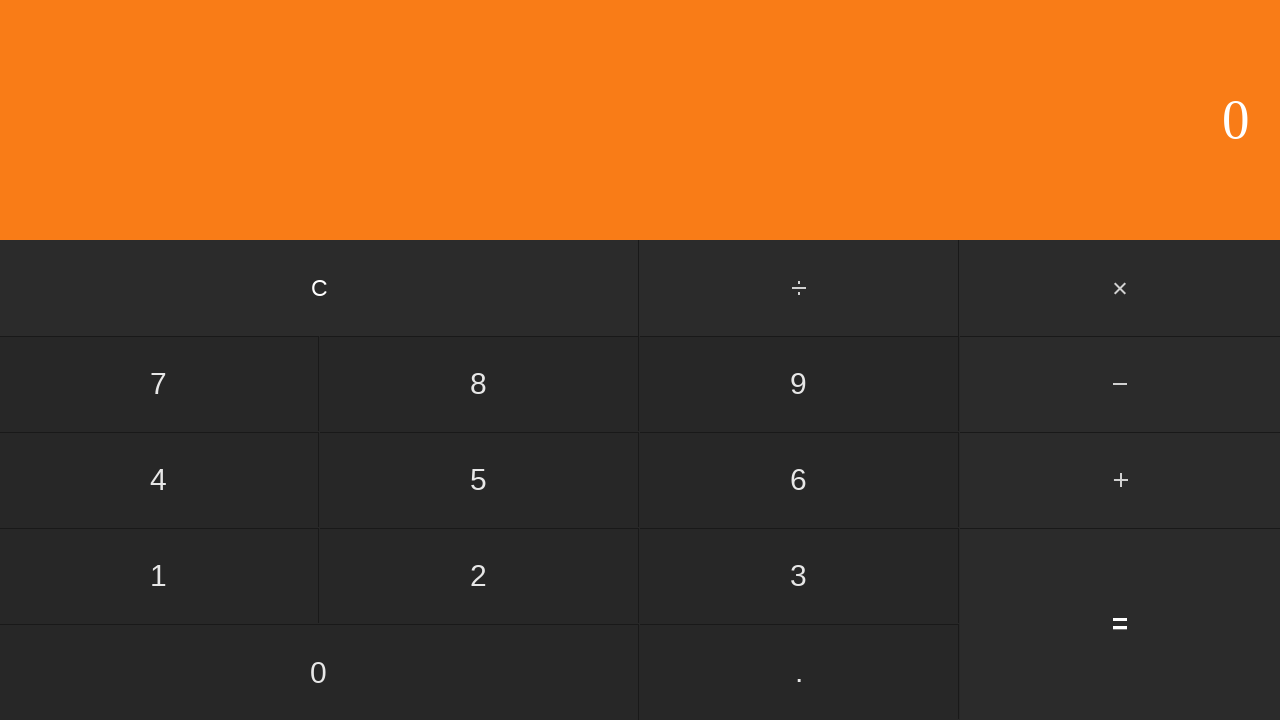

Waited after clearing calculator
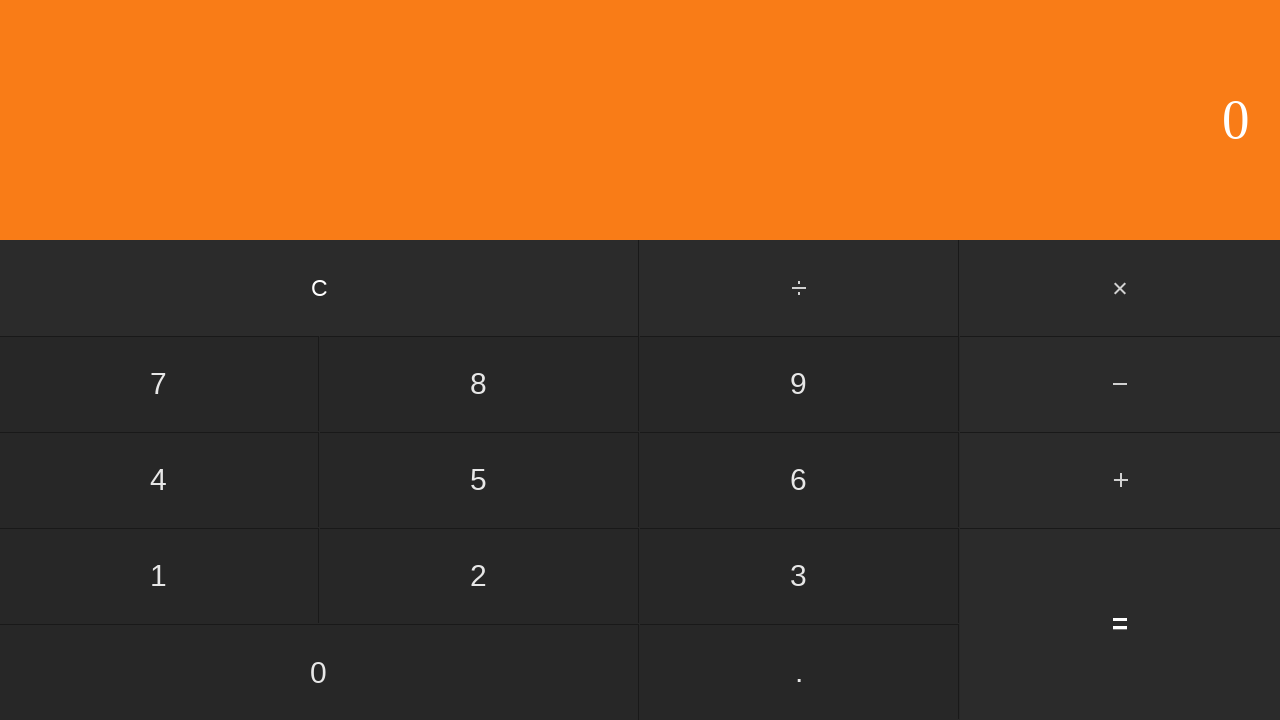

Clicked first number: 5 at (479, 480) on input[value='5']
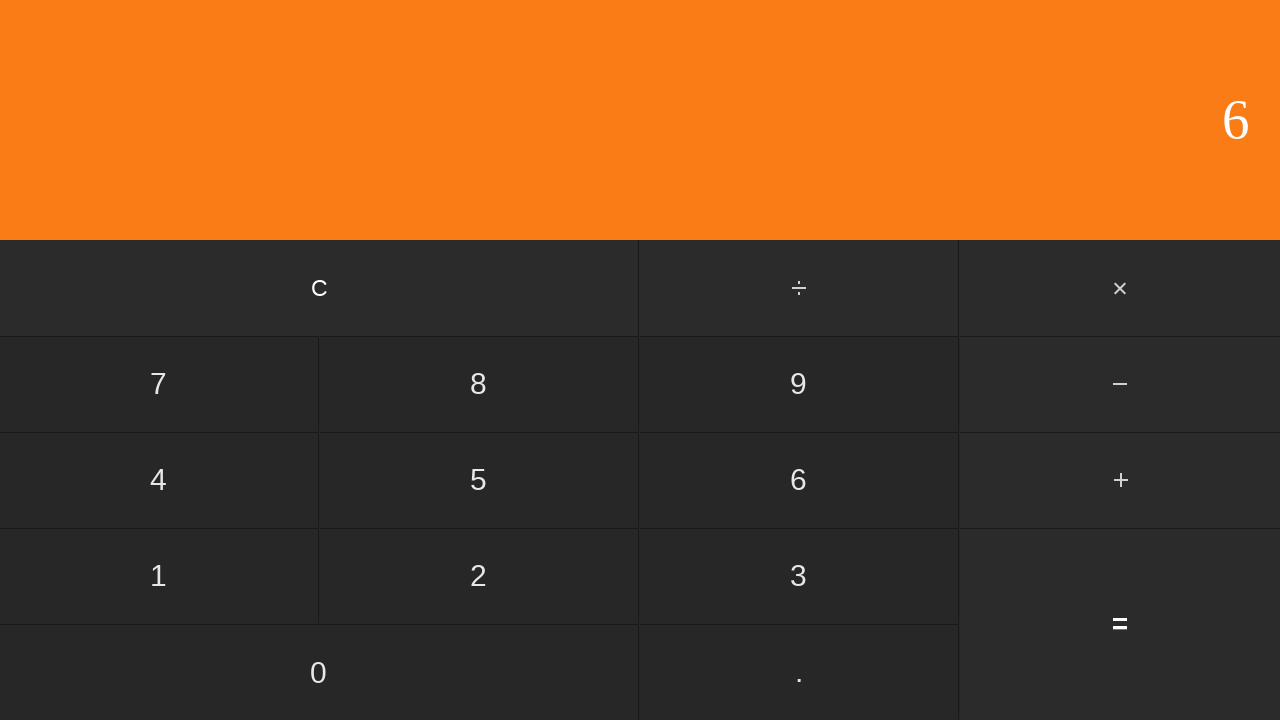

Clicked add button at (1120, 480) on #add
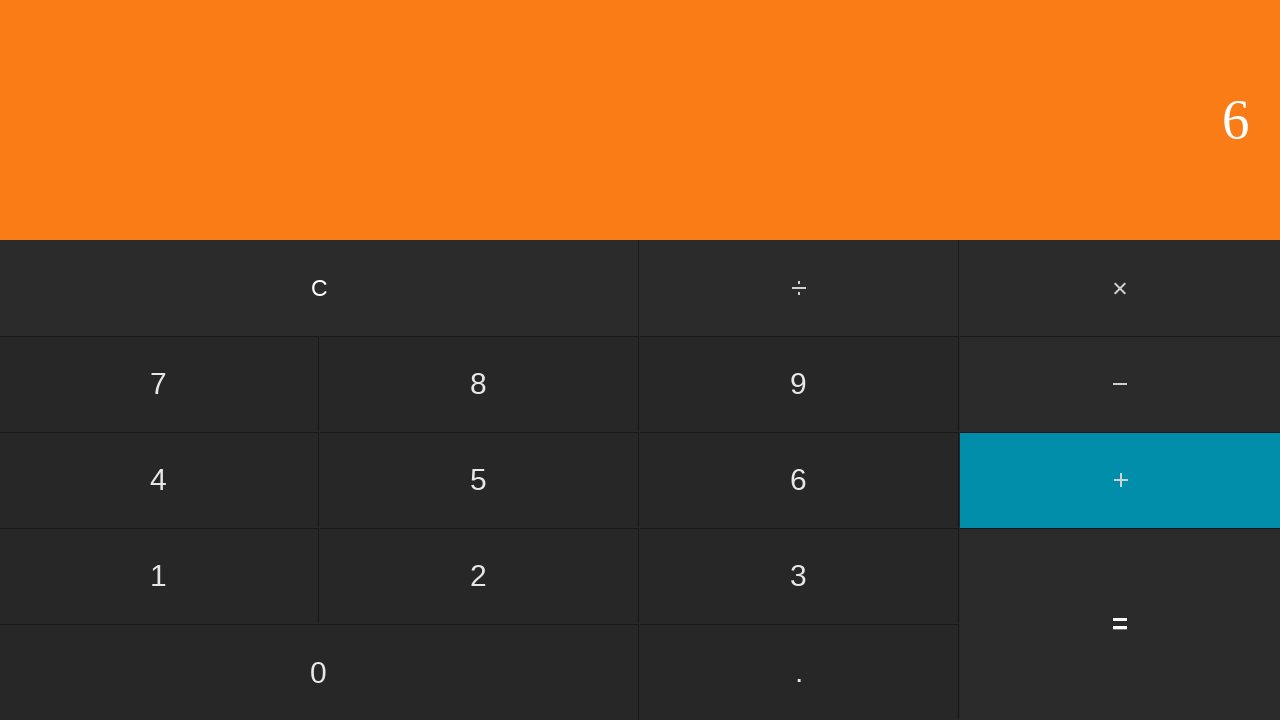

Clicked second number: 4 at (159, 480) on input[value='4']
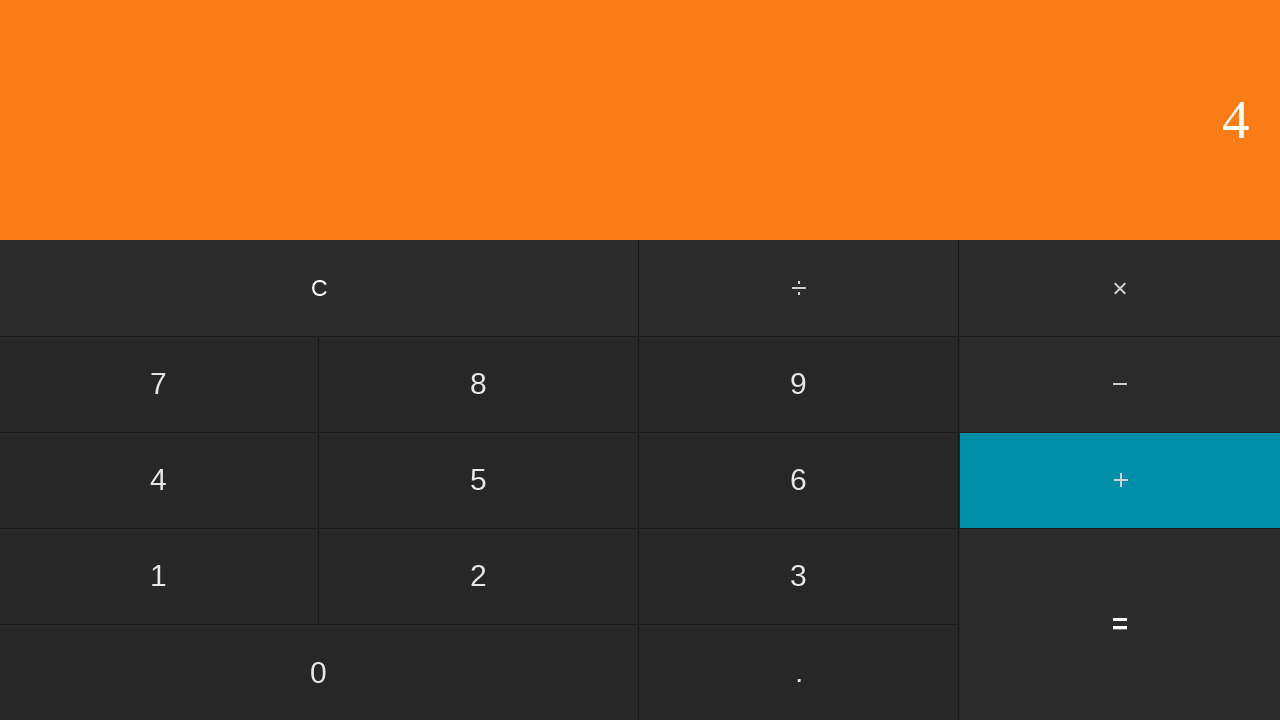

Clicked equals to calculate 5 + 4 at (1120, 624) on input[value='=']
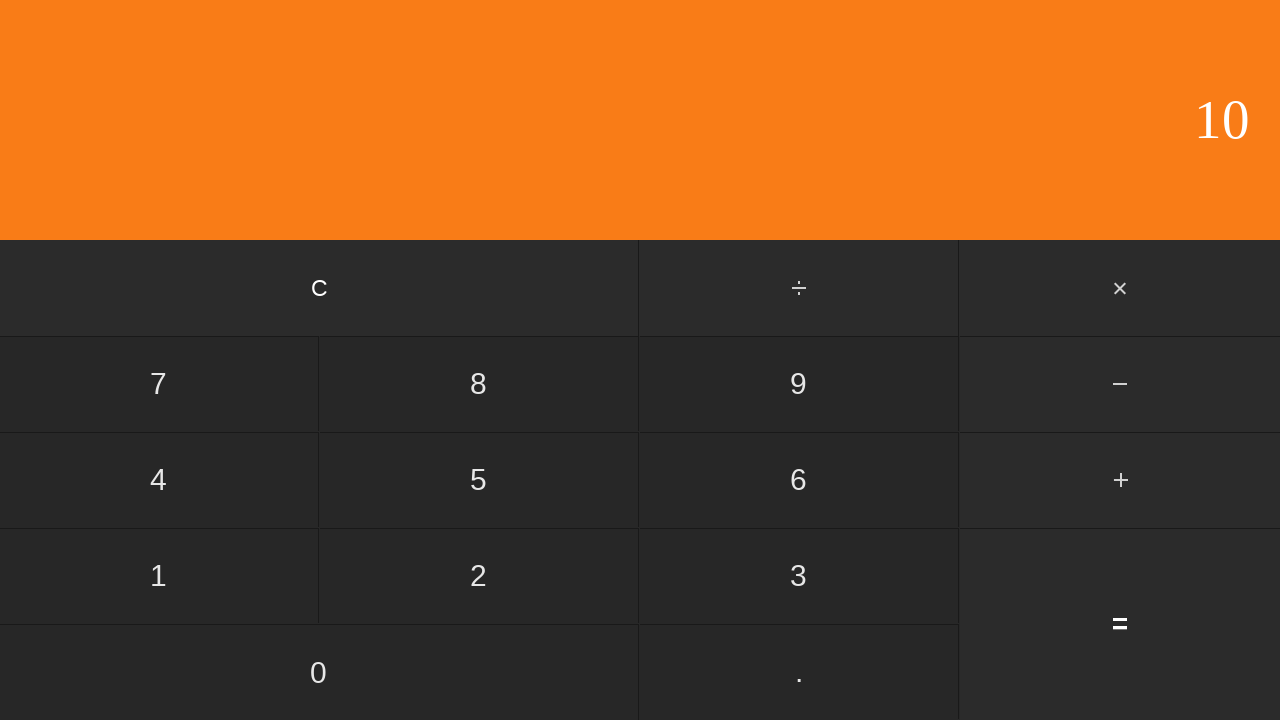

Waited for calculation result
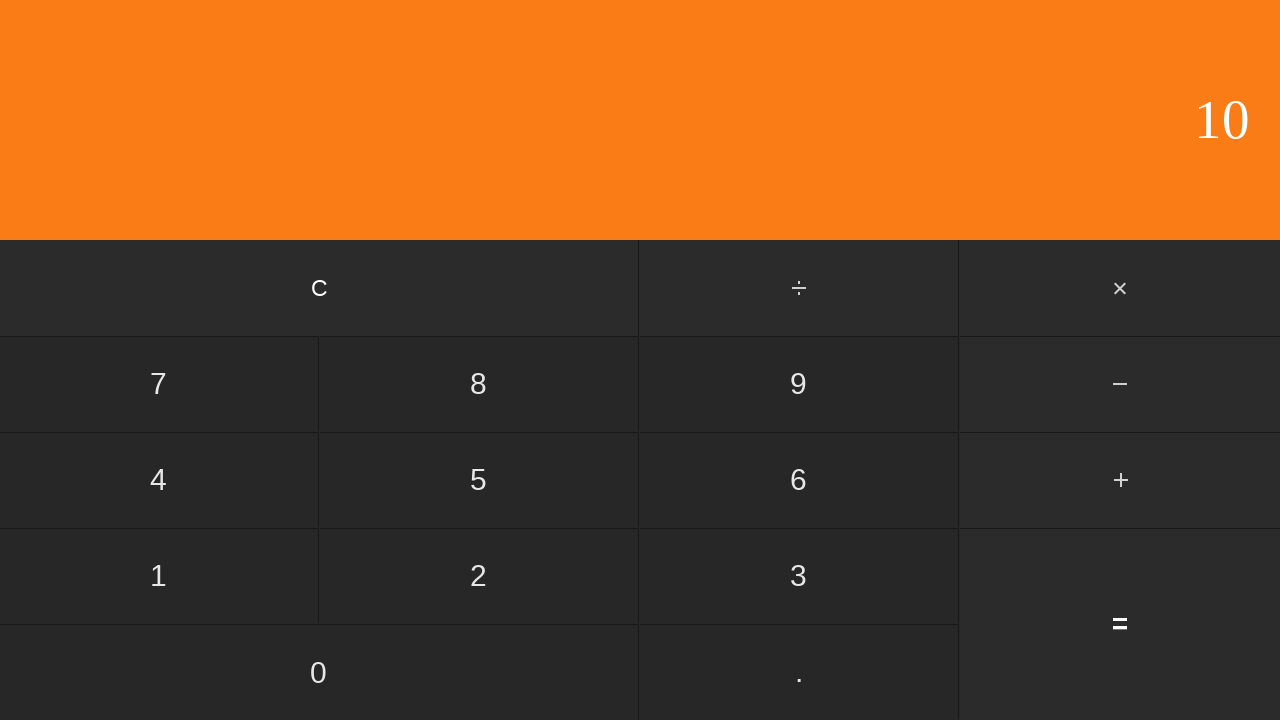

Clicked clear button to reset calculator at (320, 288) on input[value='C']
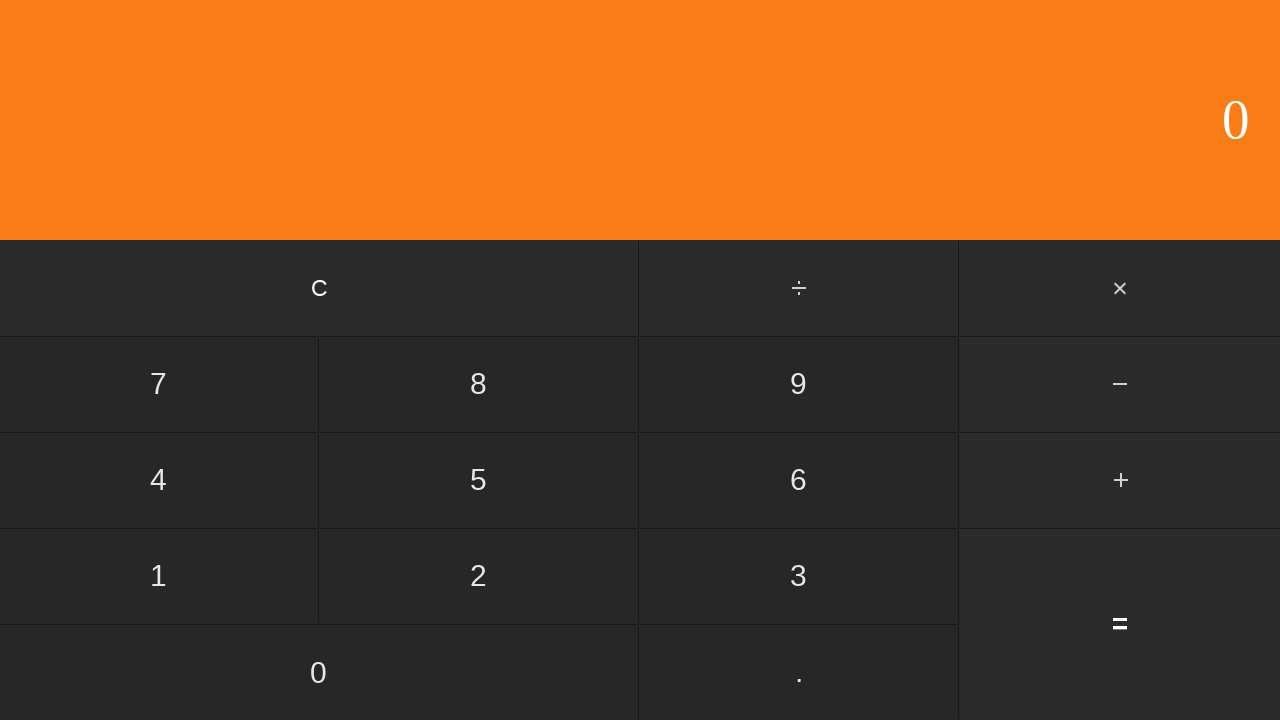

Waited after clearing calculator
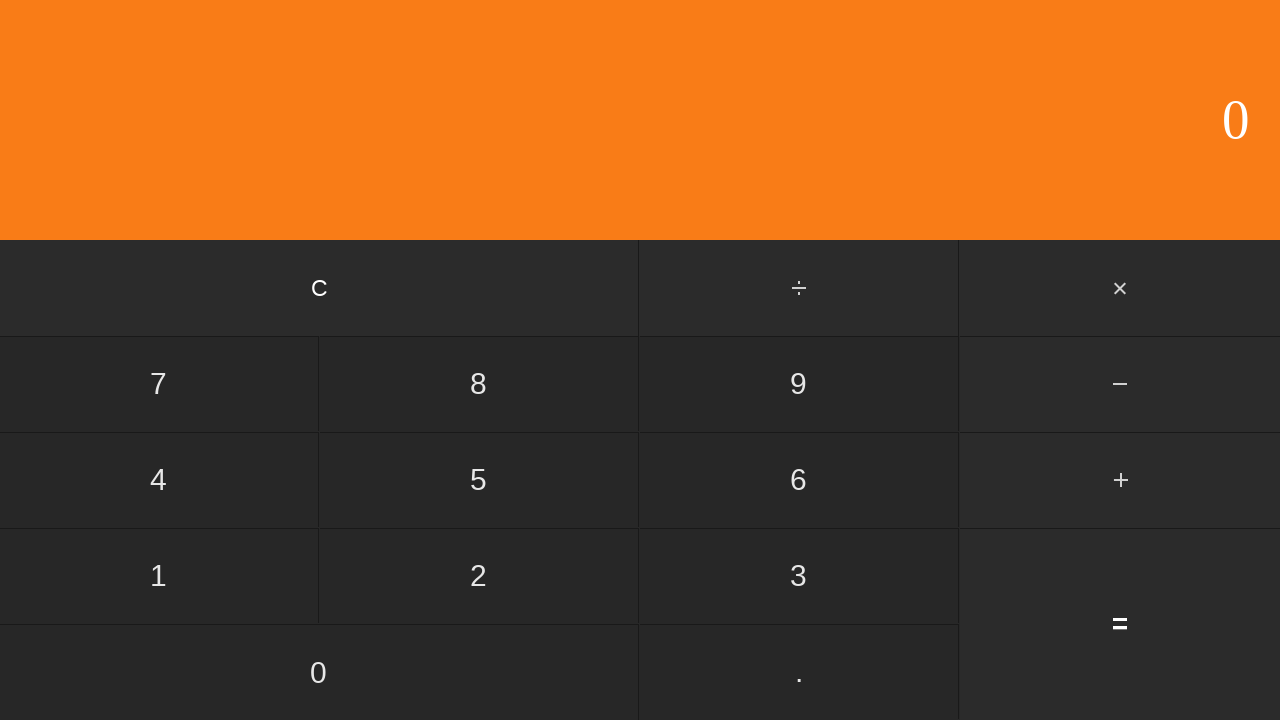

Clicked first number: 5 at (479, 480) on input[value='5']
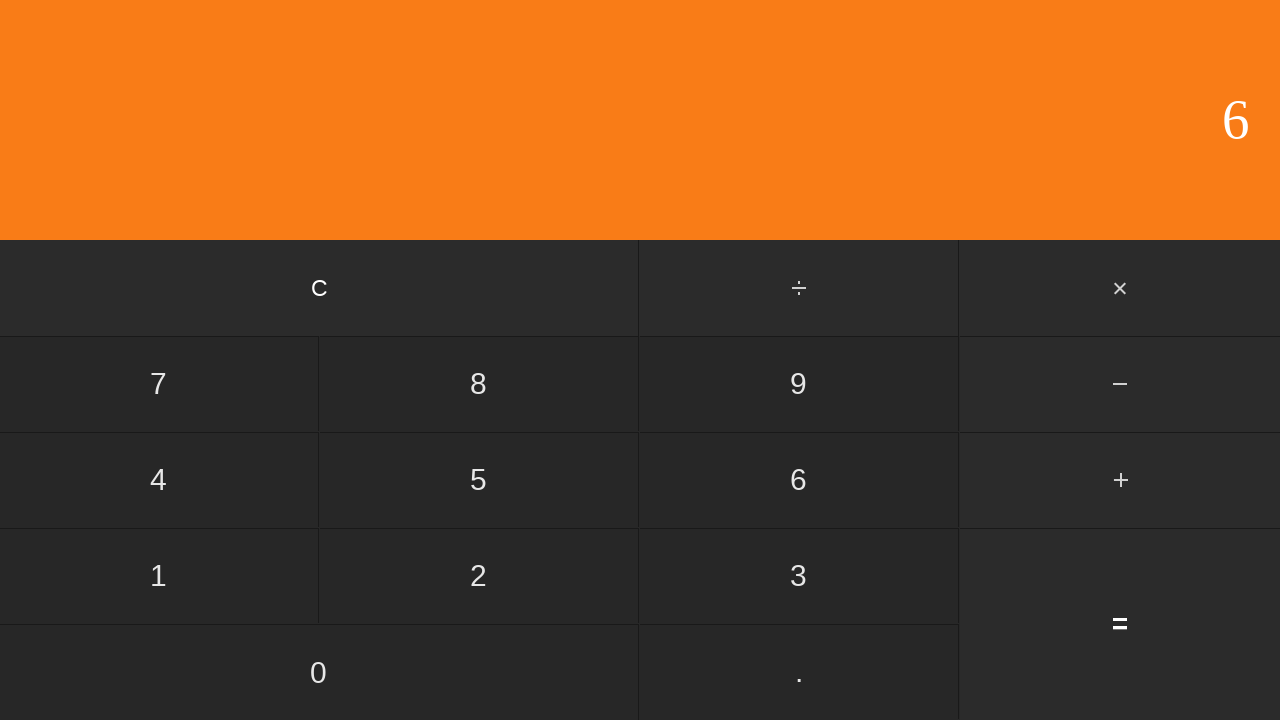

Clicked add button at (1120, 480) on #add
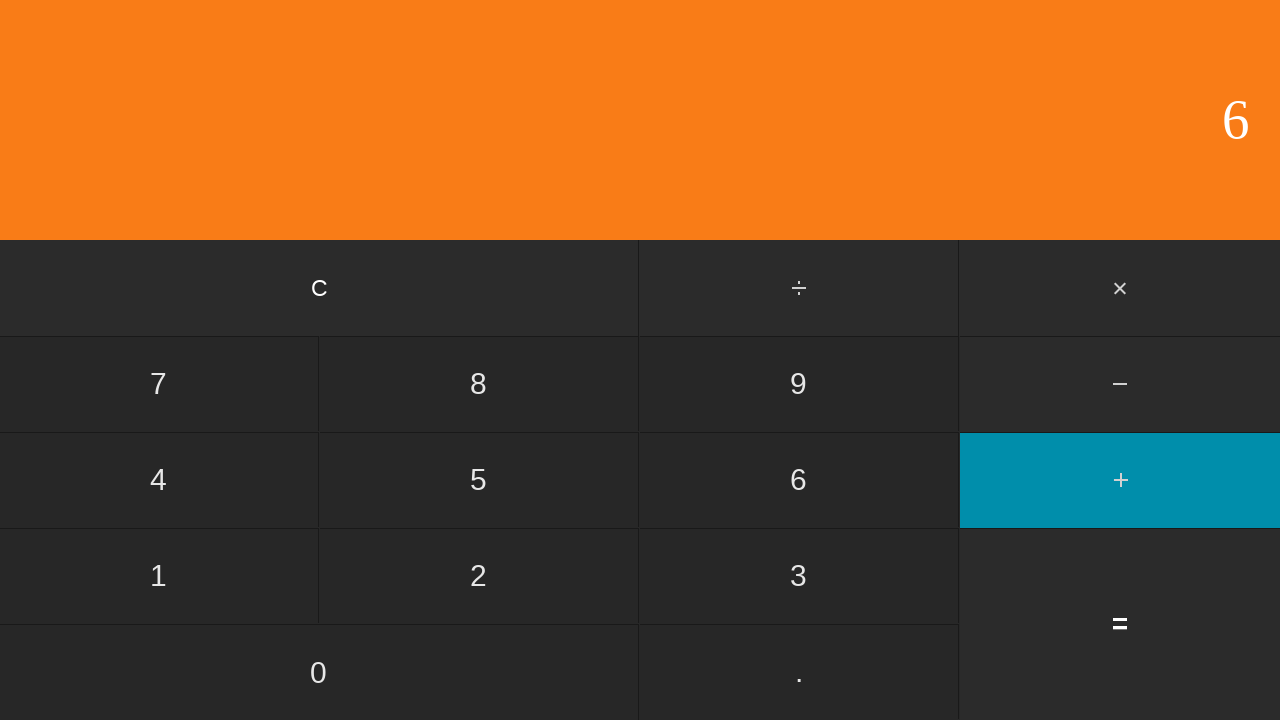

Clicked second number: 5 at (479, 480) on input[value='5']
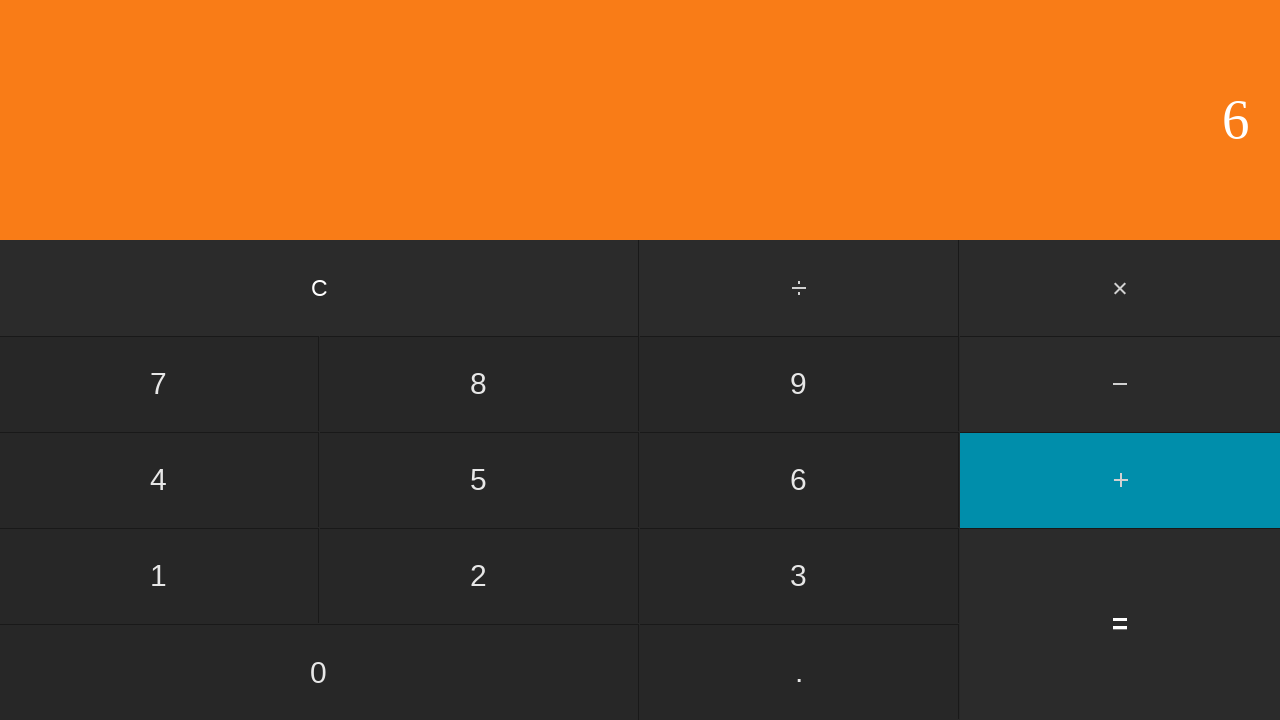

Clicked equals to calculate 5 + 5 at (1120, 624) on input[value='=']
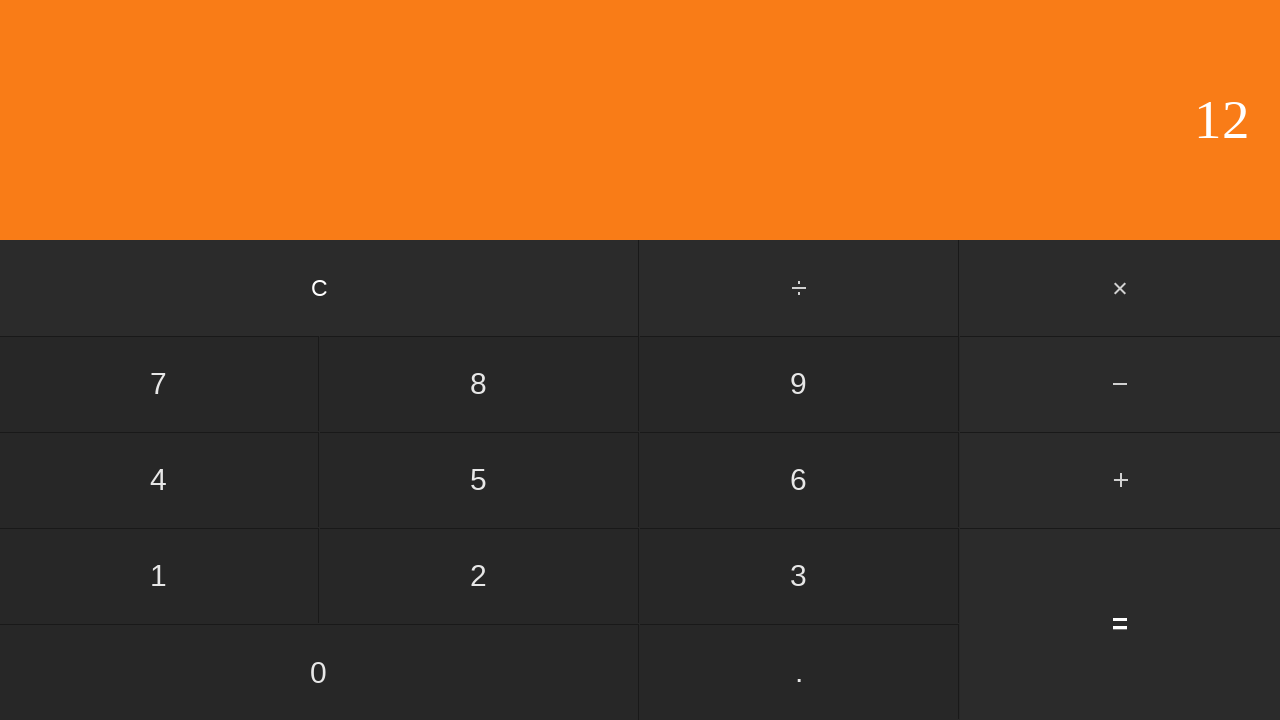

Waited for calculation result
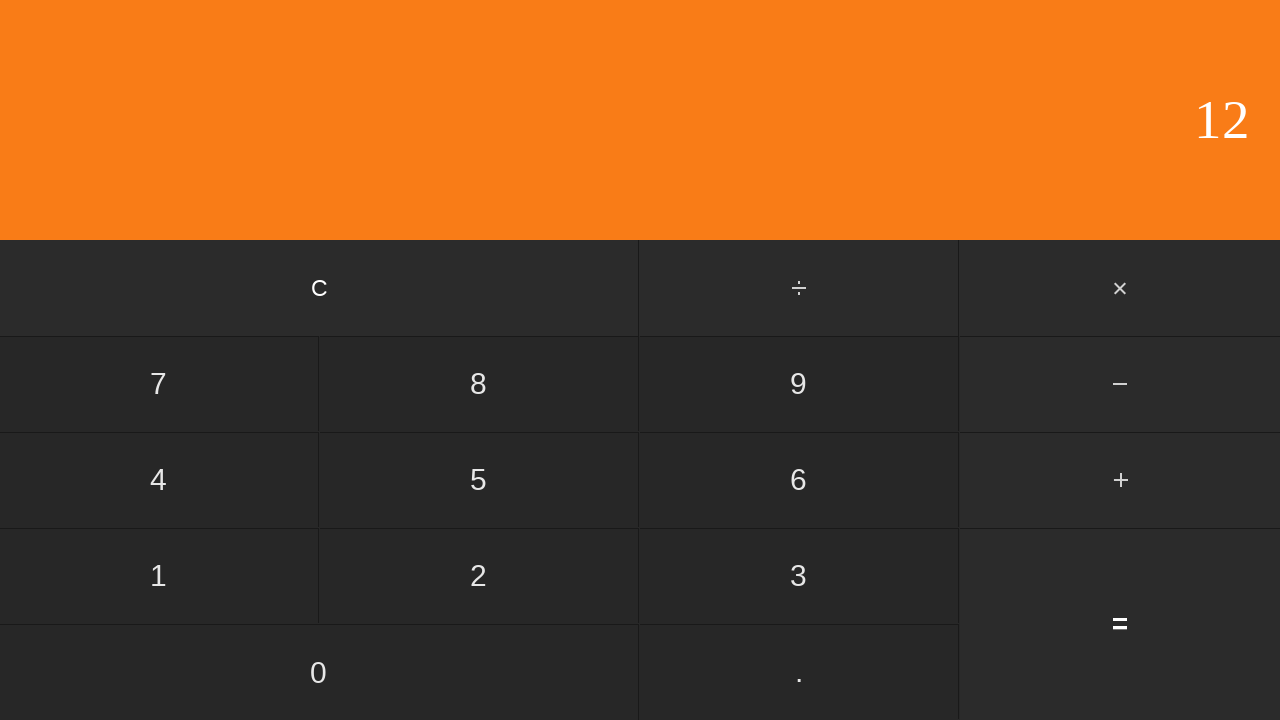

Clicked clear button to reset calculator at (320, 288) on input[value='C']
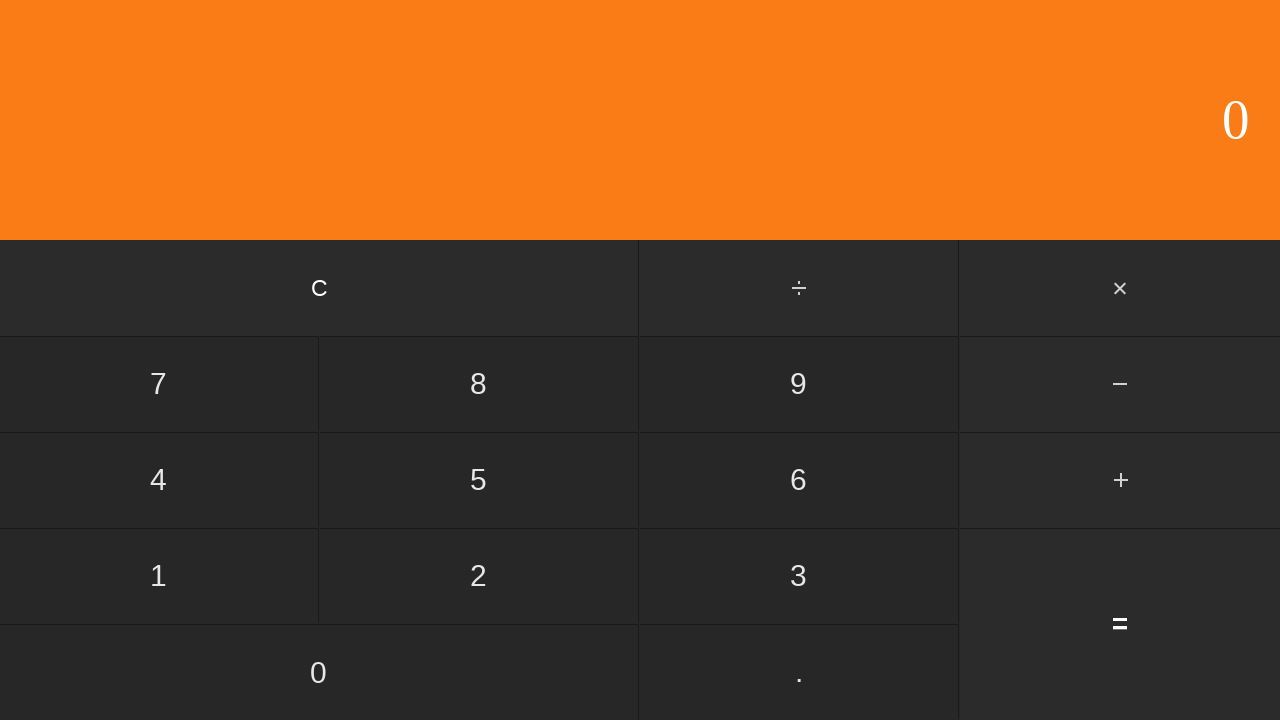

Waited after clearing calculator
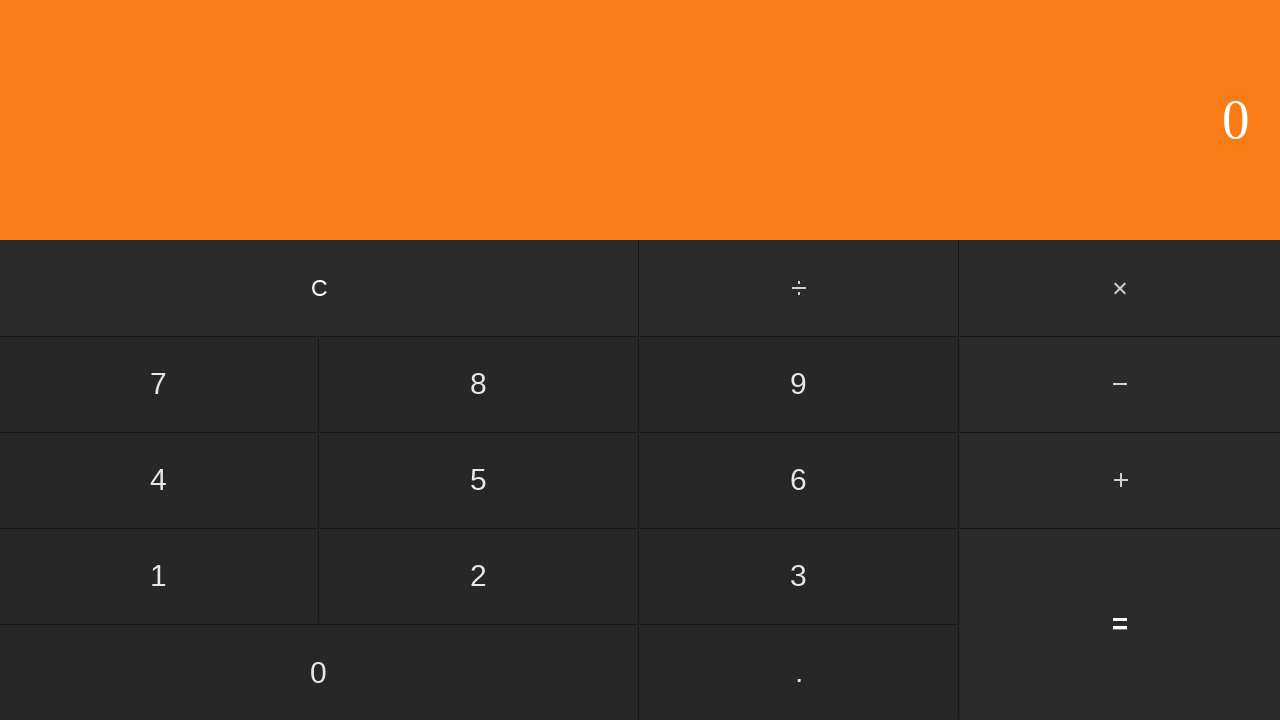

Clicked first number: 5 at (479, 480) on input[value='5']
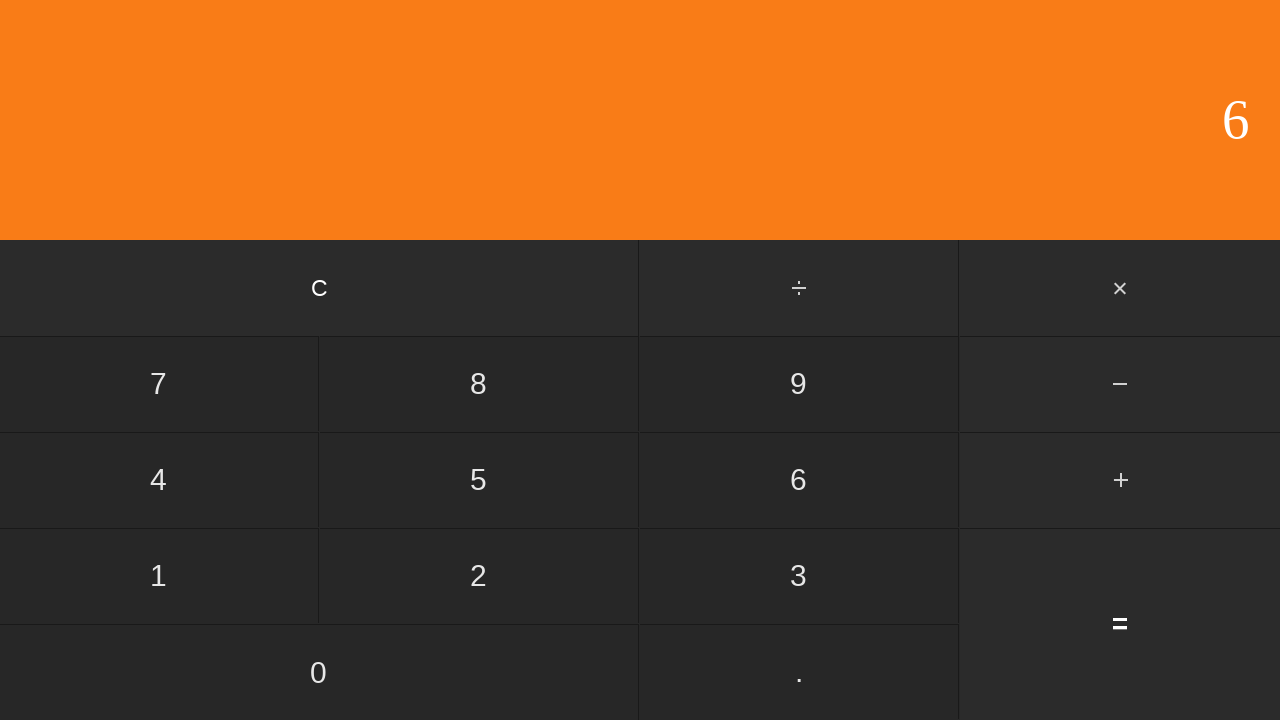

Clicked add button at (1120, 480) on #add
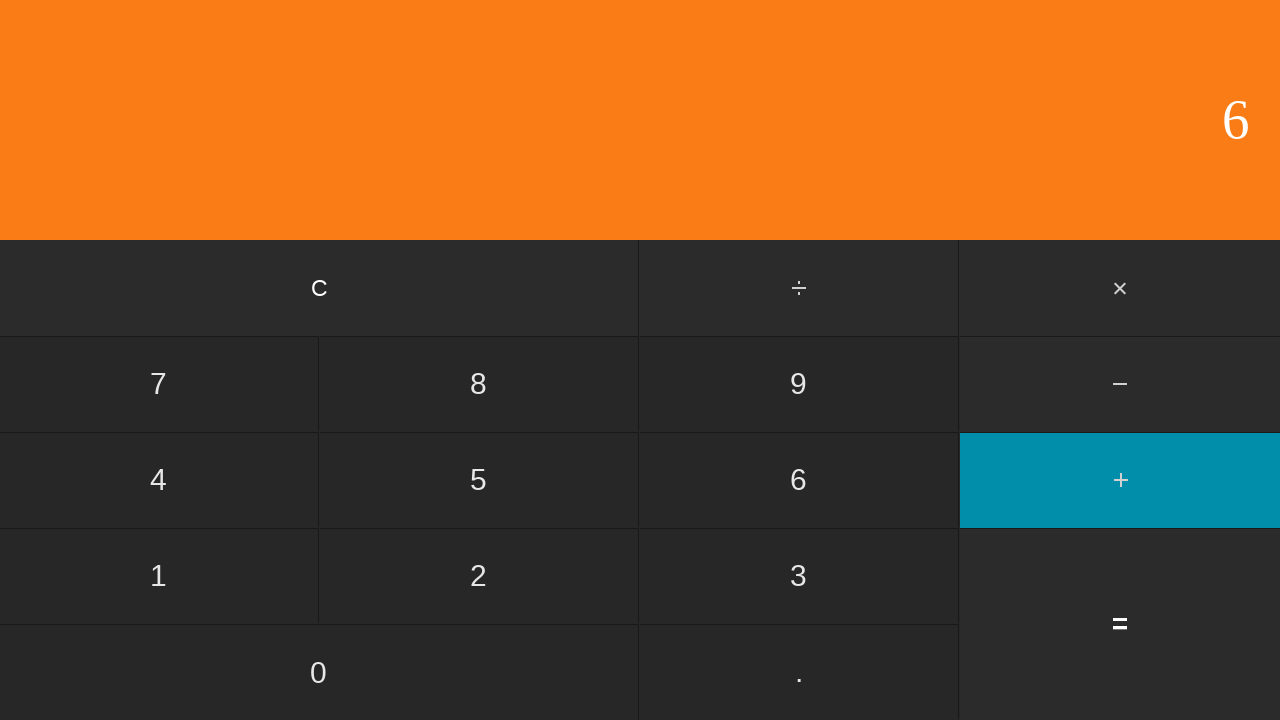

Clicked second number: 6 at (799, 480) on input[value='6']
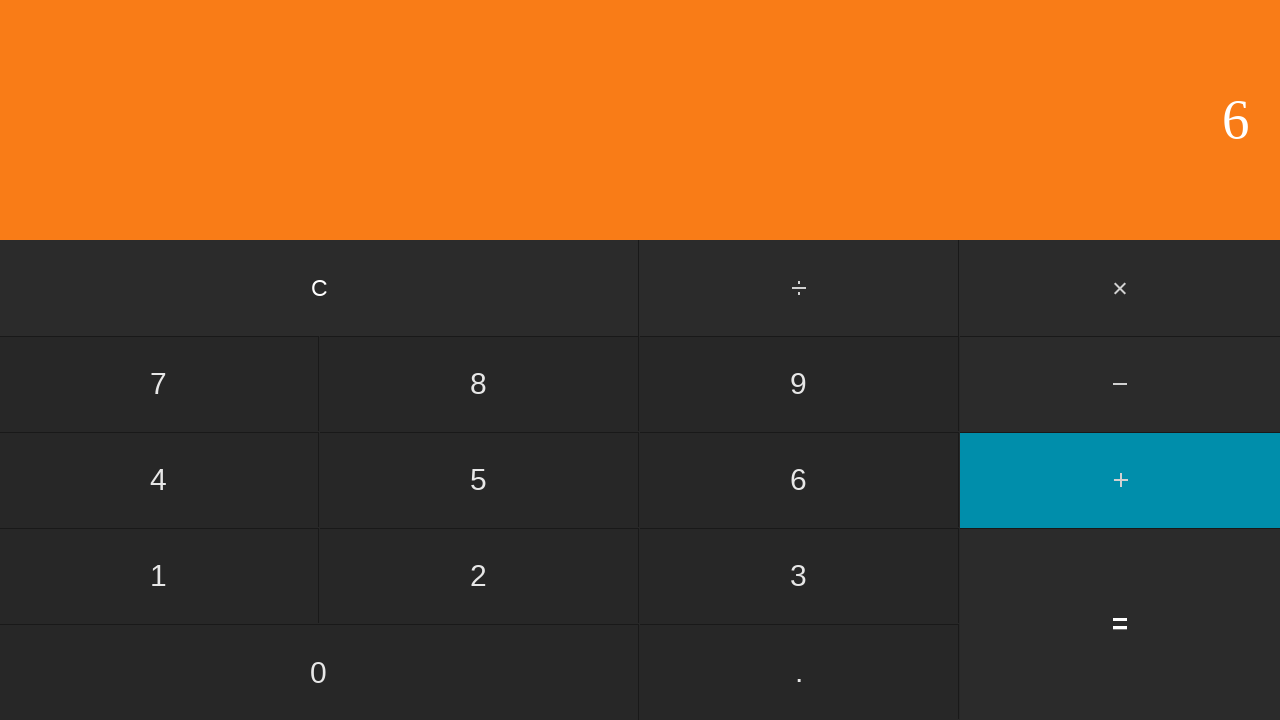

Clicked equals to calculate 5 + 6 at (1120, 624) on input[value='=']
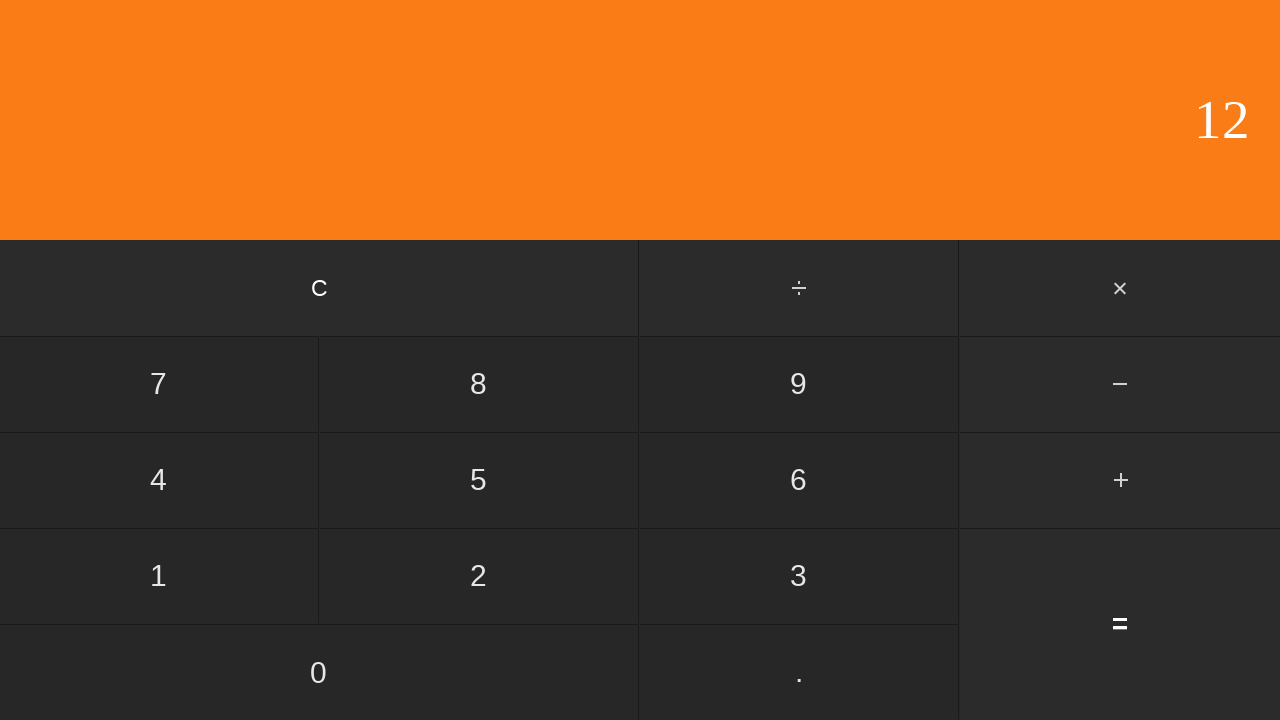

Waited for calculation result
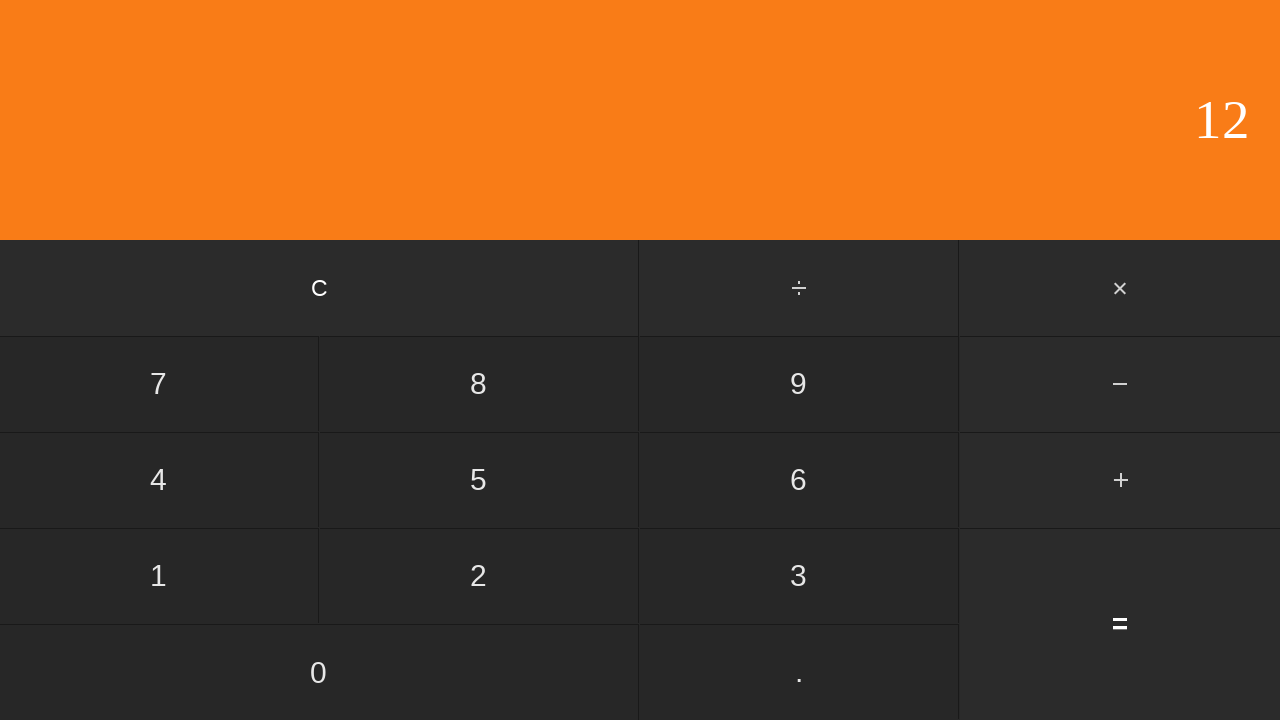

Clicked clear button to reset calculator at (320, 288) on input[value='C']
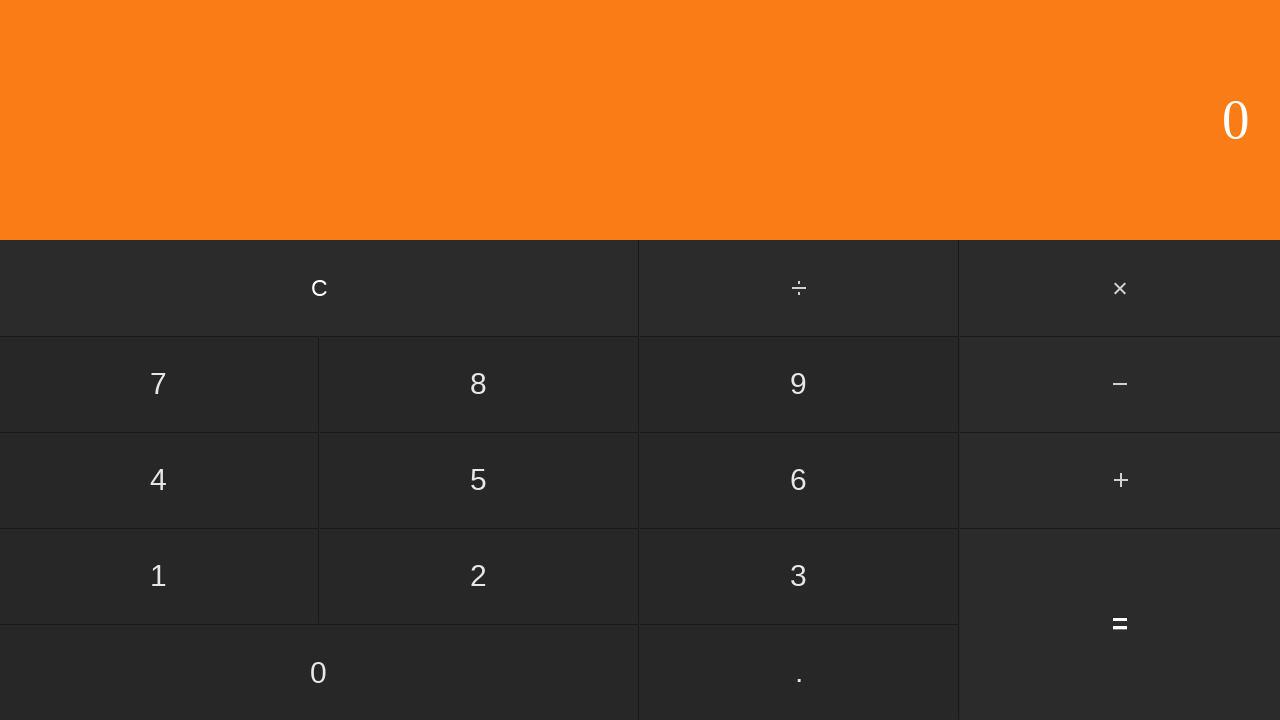

Waited after clearing calculator
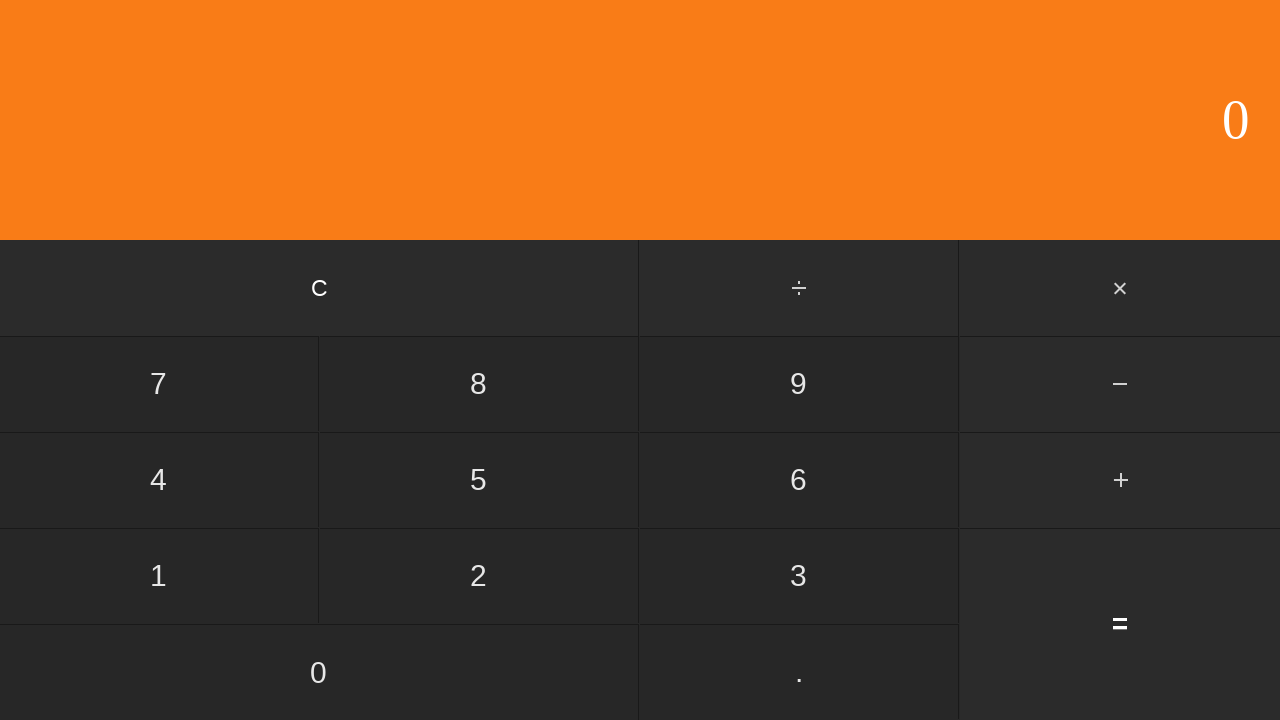

Clicked first number: 5 at (479, 480) on input[value='5']
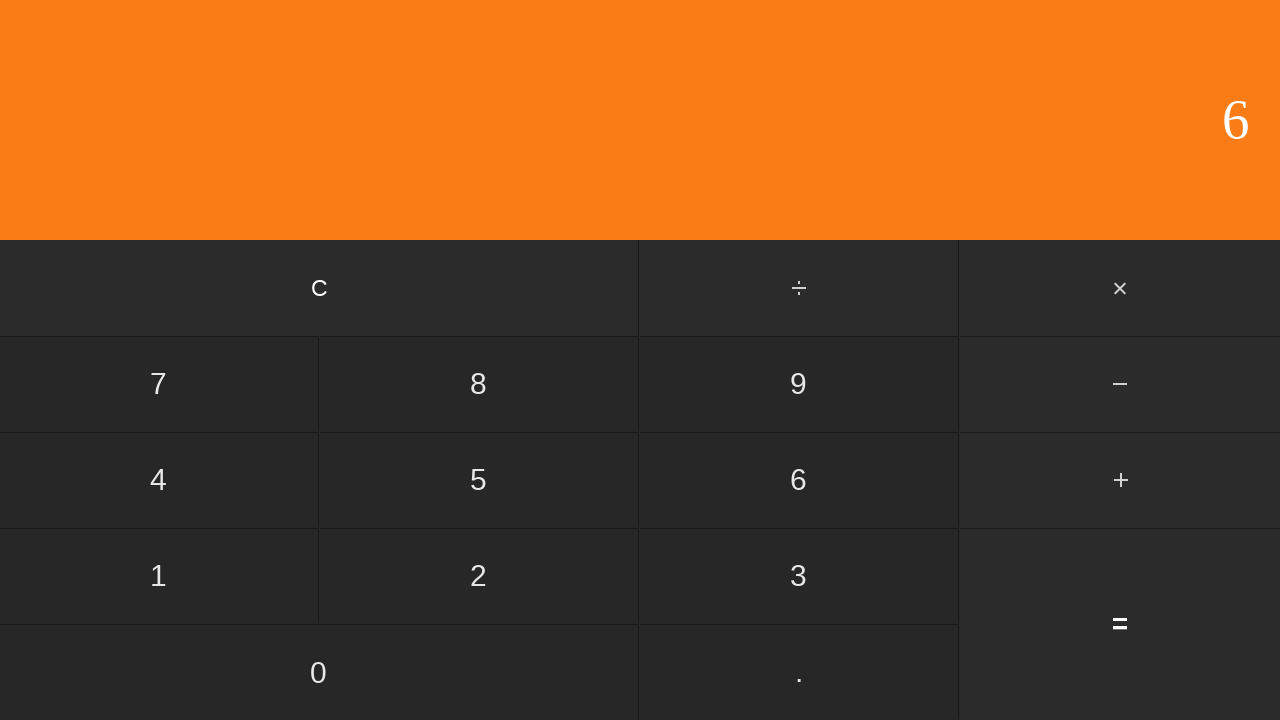

Clicked add button at (1120, 480) on #add
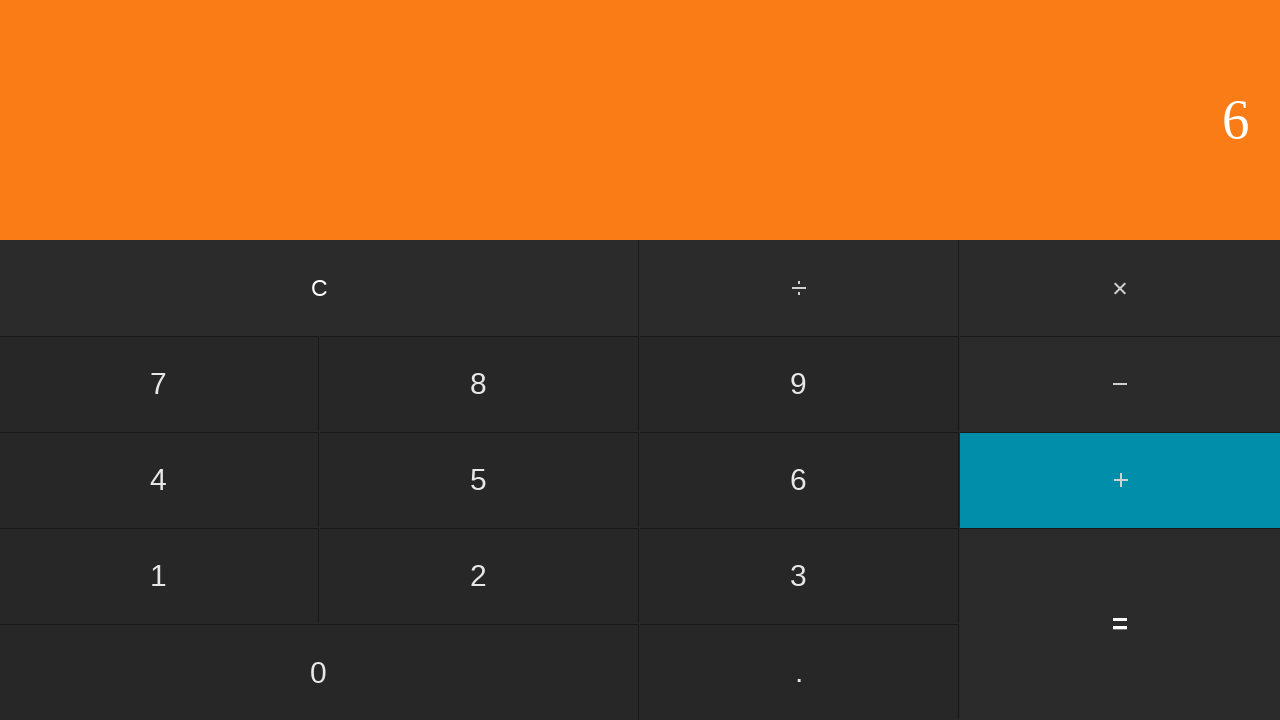

Clicked second number: 7 at (159, 384) on input[value='7']
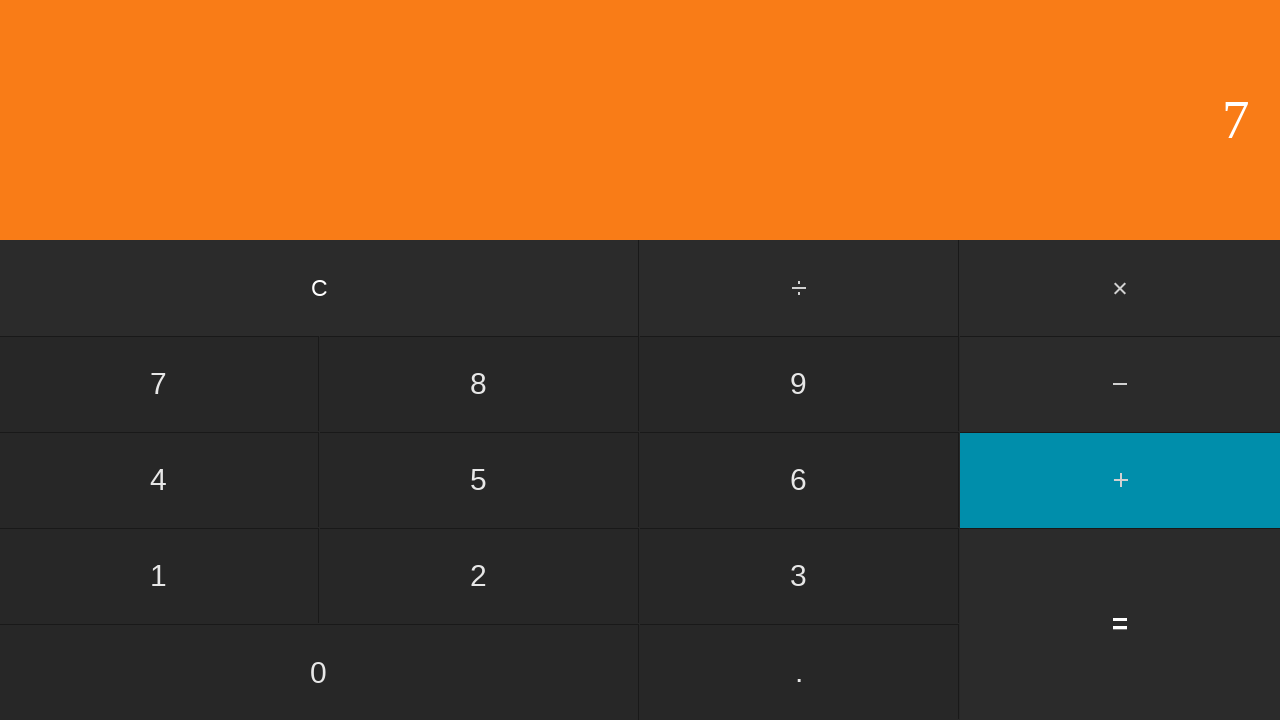

Clicked equals to calculate 5 + 7 at (1120, 624) on input[value='=']
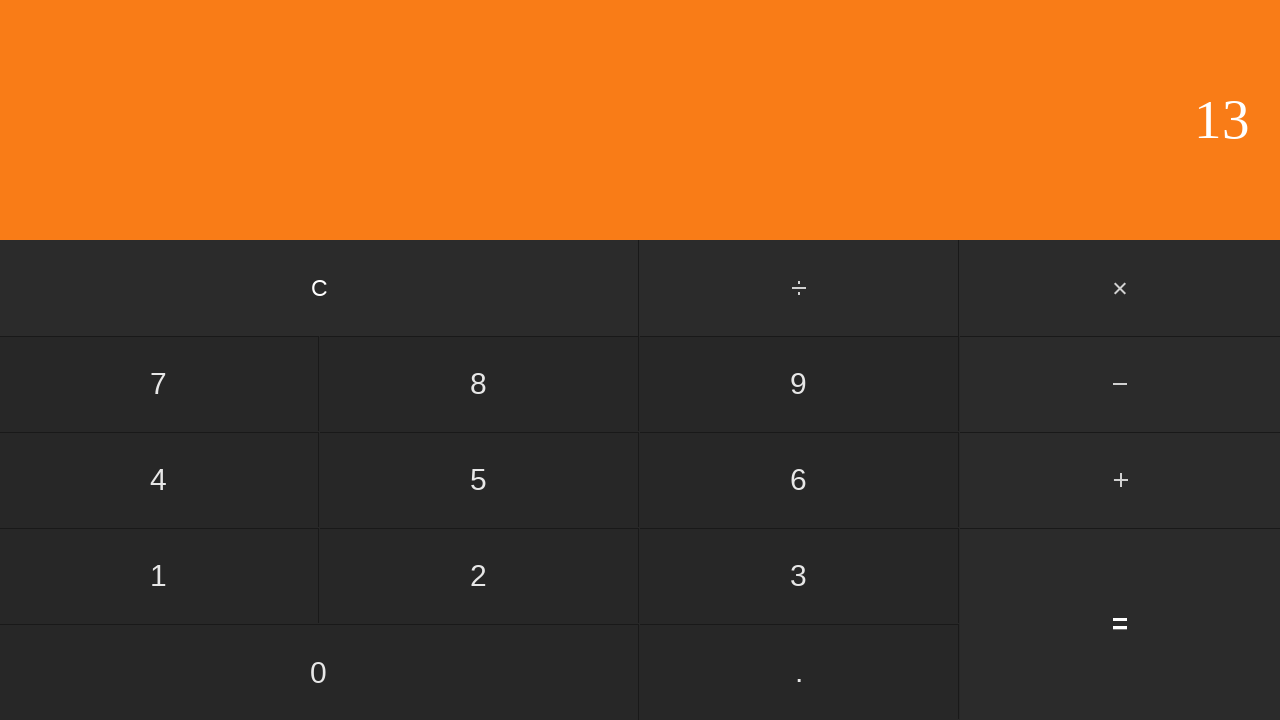

Waited for calculation result
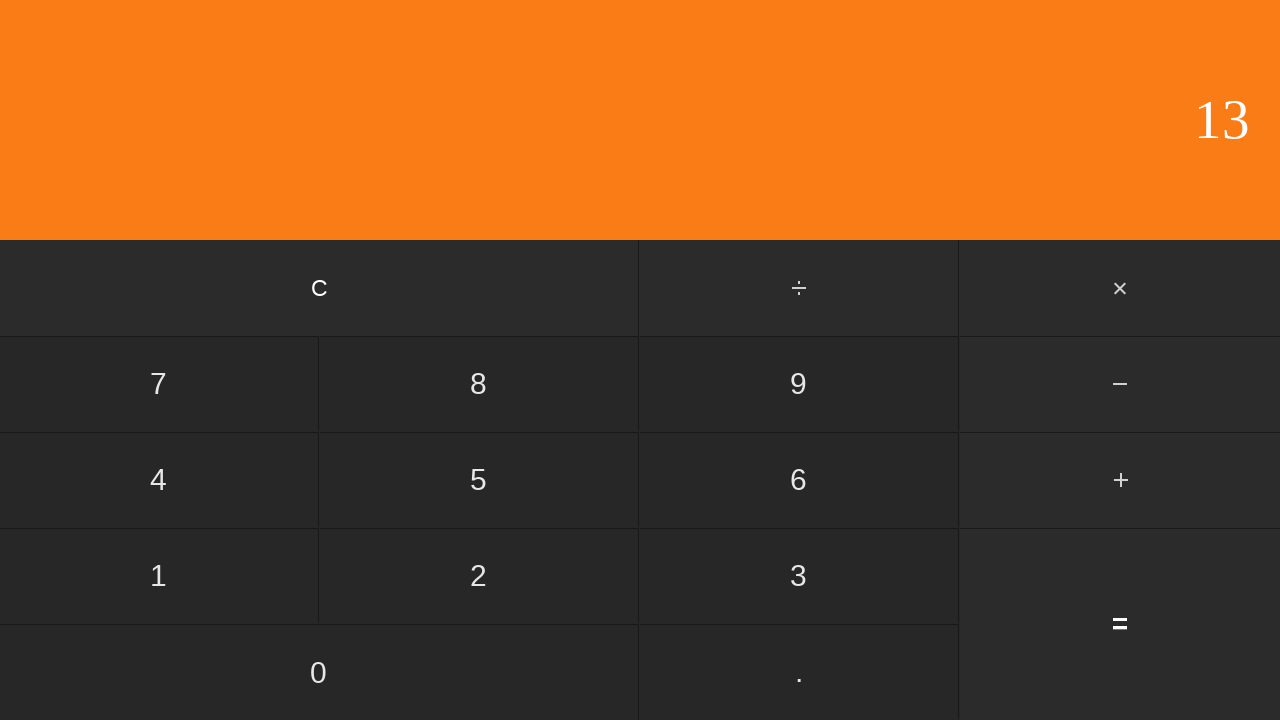

Clicked clear button to reset calculator at (320, 288) on input[value='C']
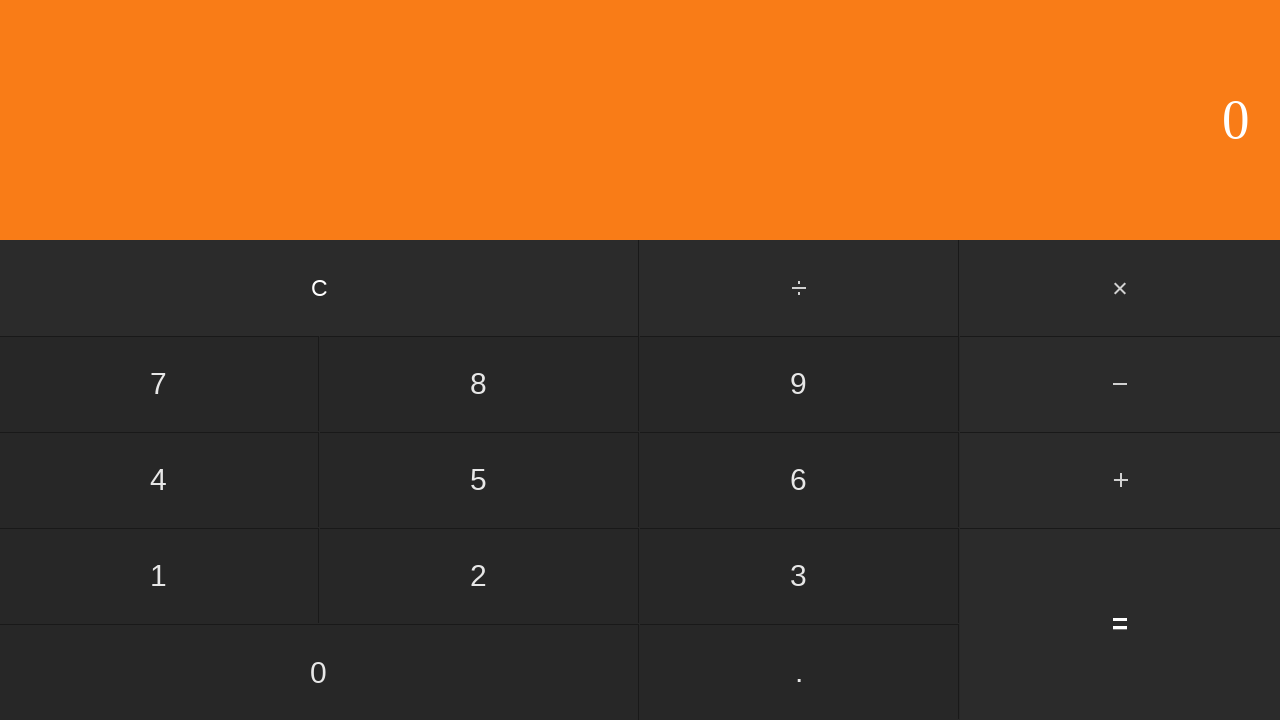

Waited after clearing calculator
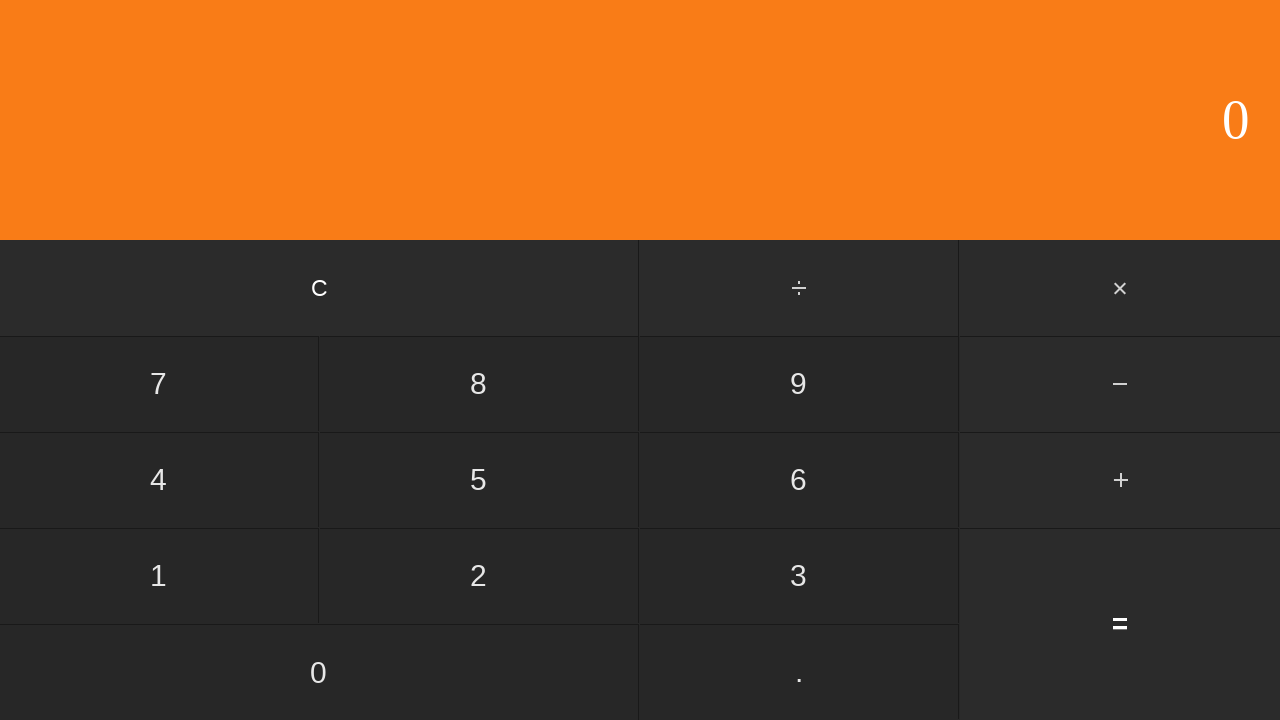

Clicked first number: 5 at (479, 480) on input[value='5']
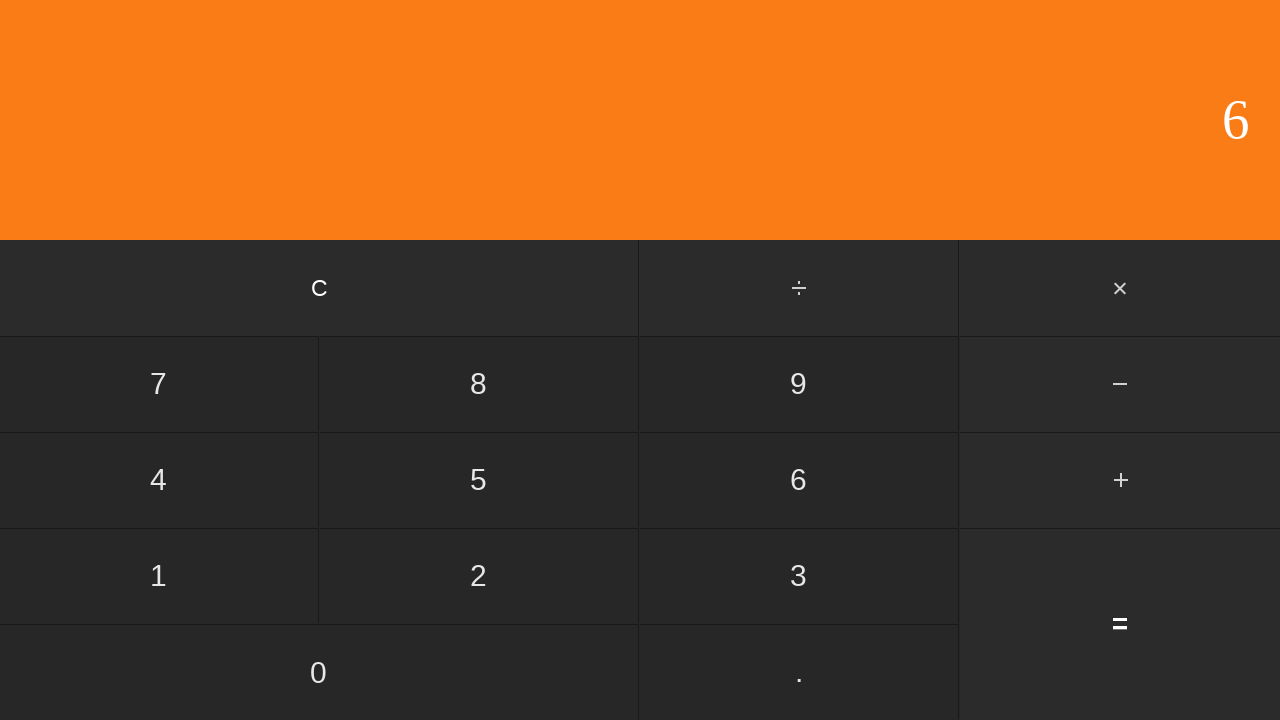

Clicked add button at (1120, 480) on #add
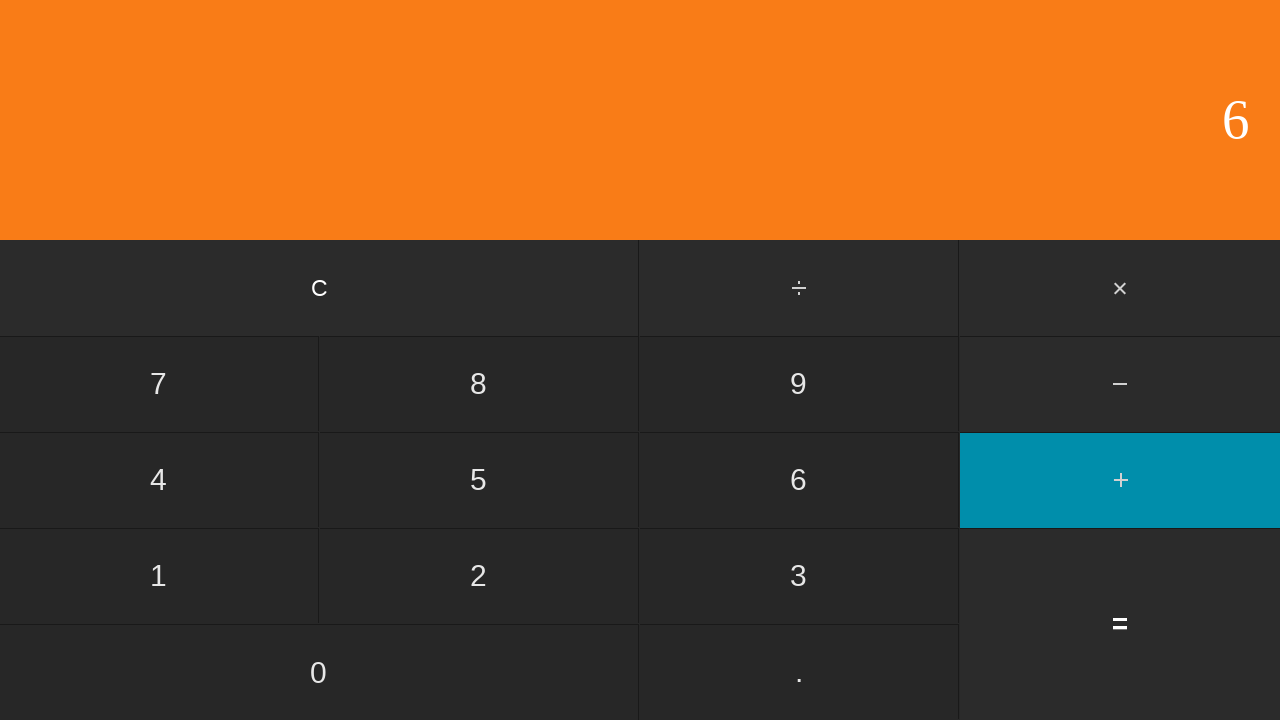

Clicked second number: 8 at (479, 384) on input[value='8']
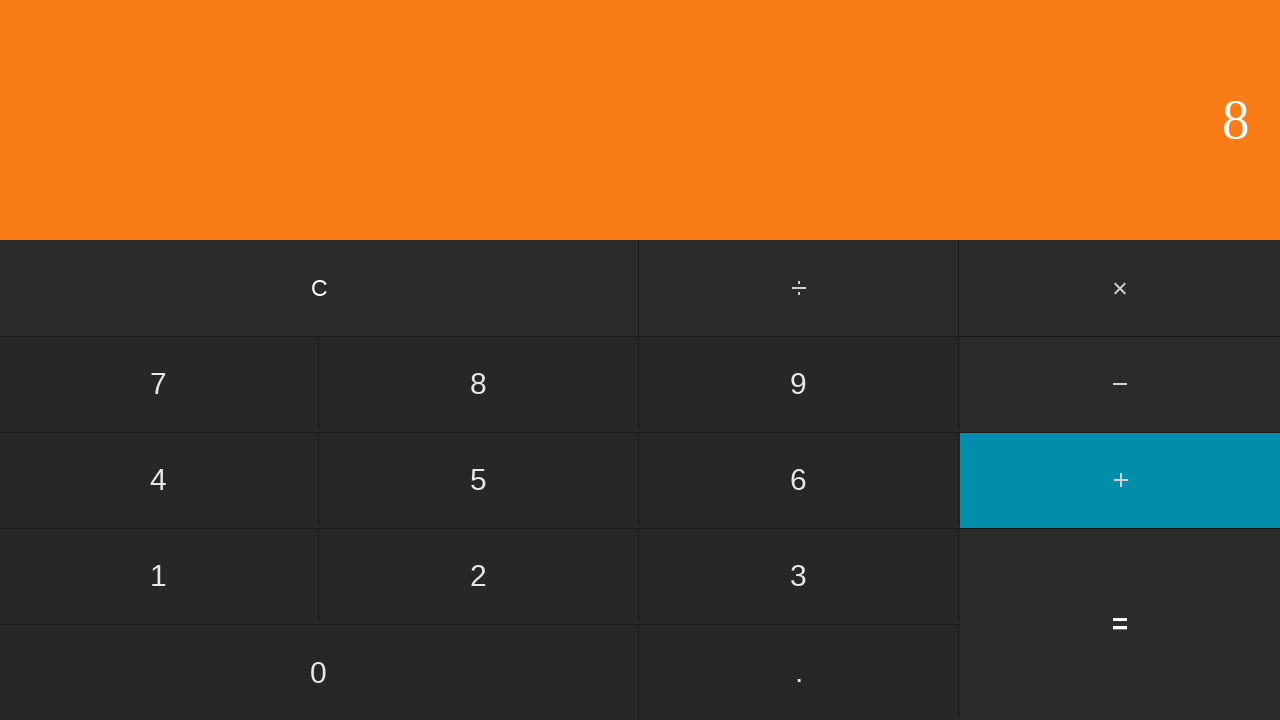

Clicked equals to calculate 5 + 8 at (1120, 624) on input[value='=']
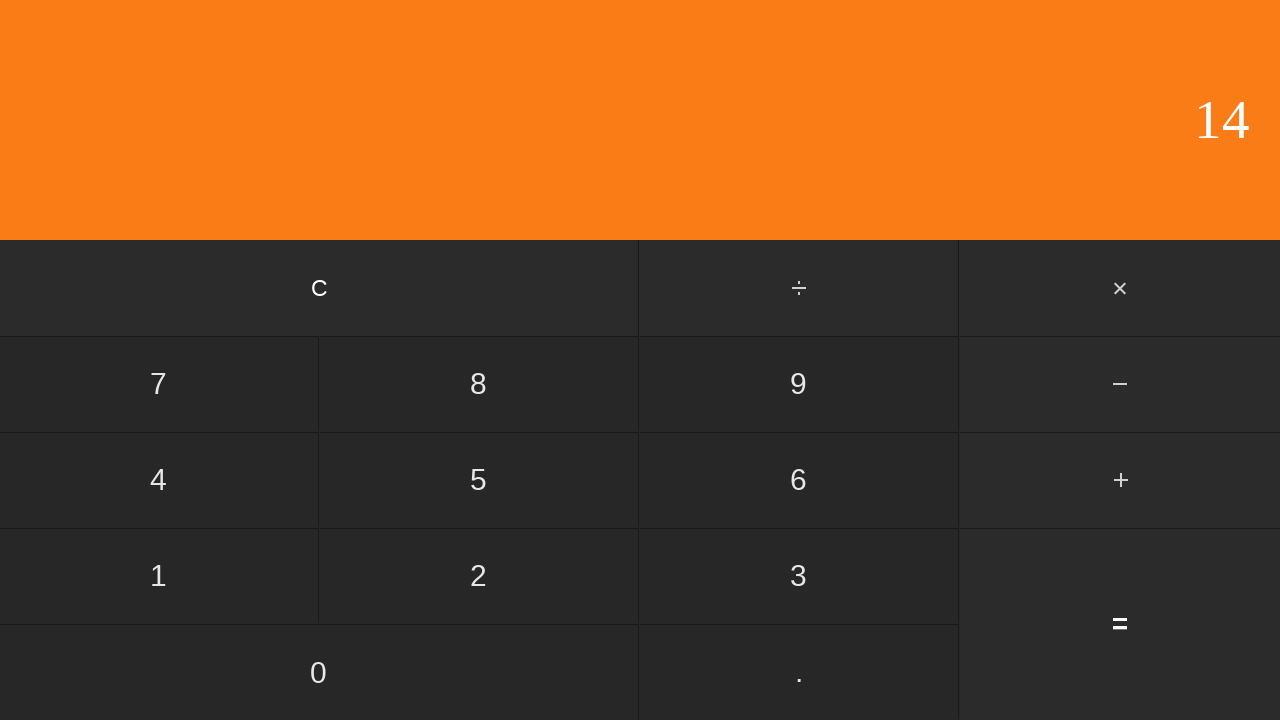

Waited for calculation result
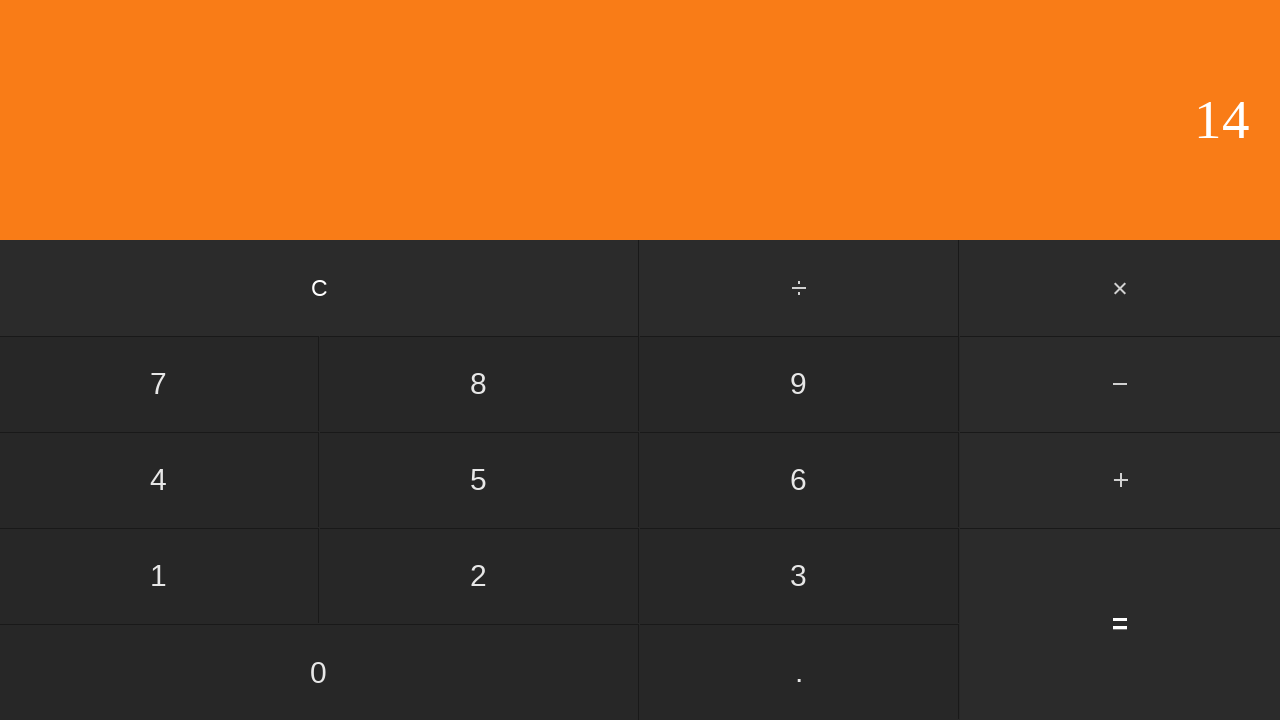

Clicked clear button to reset calculator at (320, 288) on input[value='C']
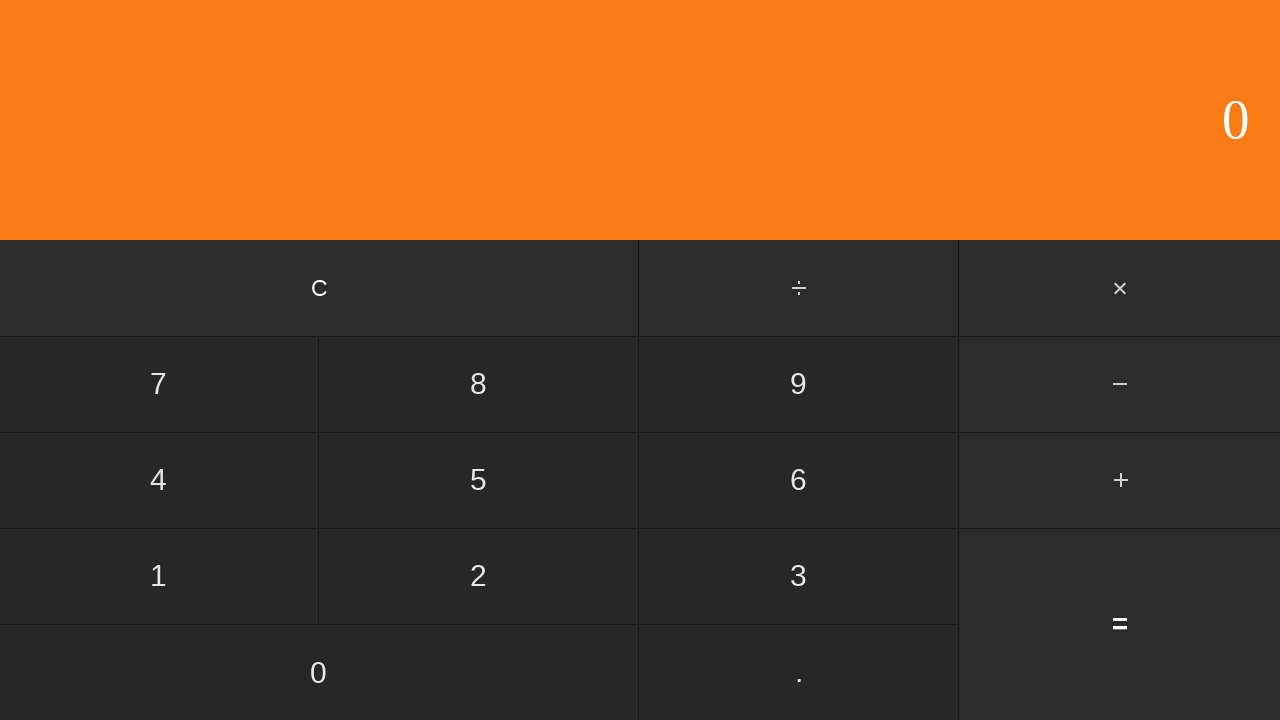

Waited after clearing calculator
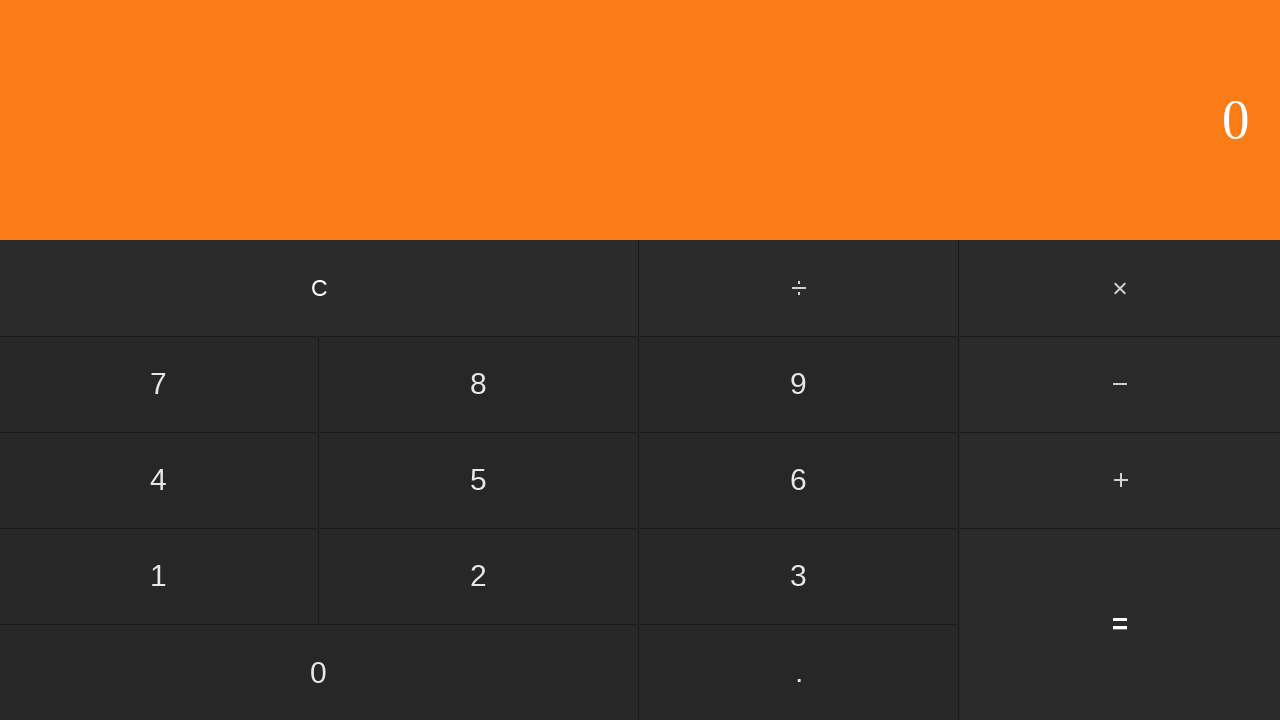

Clicked first number: 5 at (479, 480) on input[value='5']
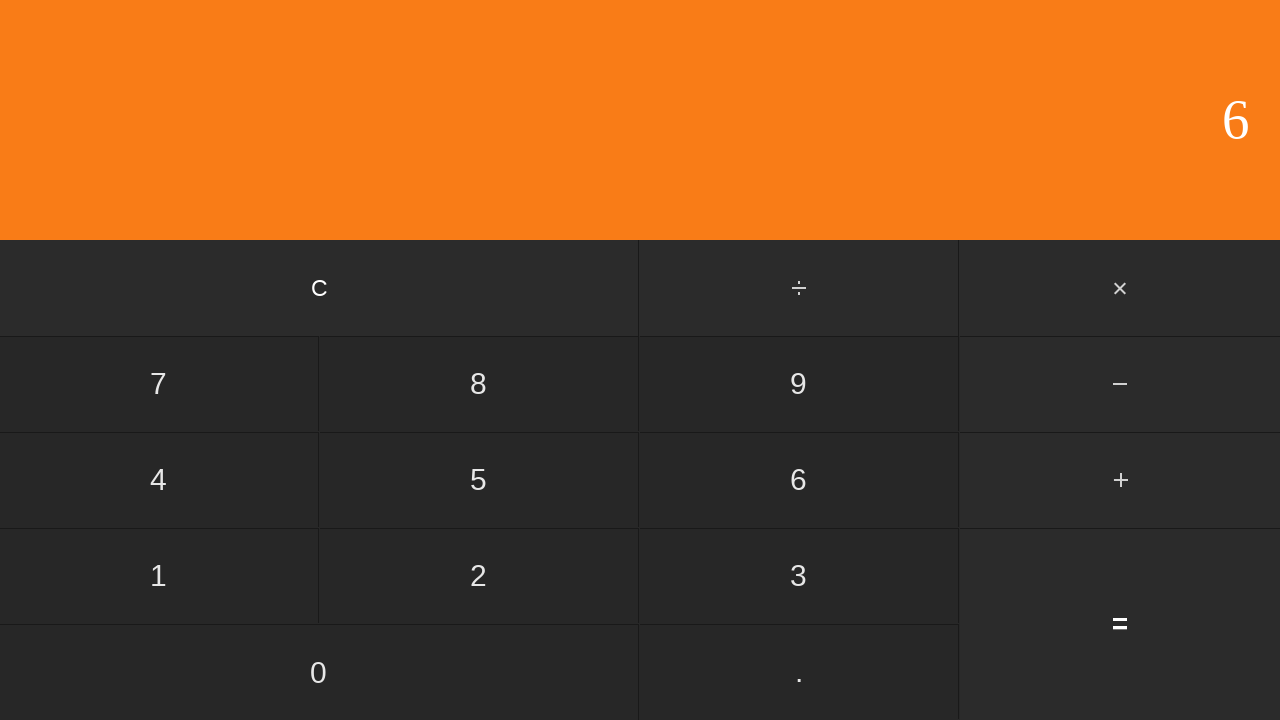

Clicked add button at (1120, 480) on #add
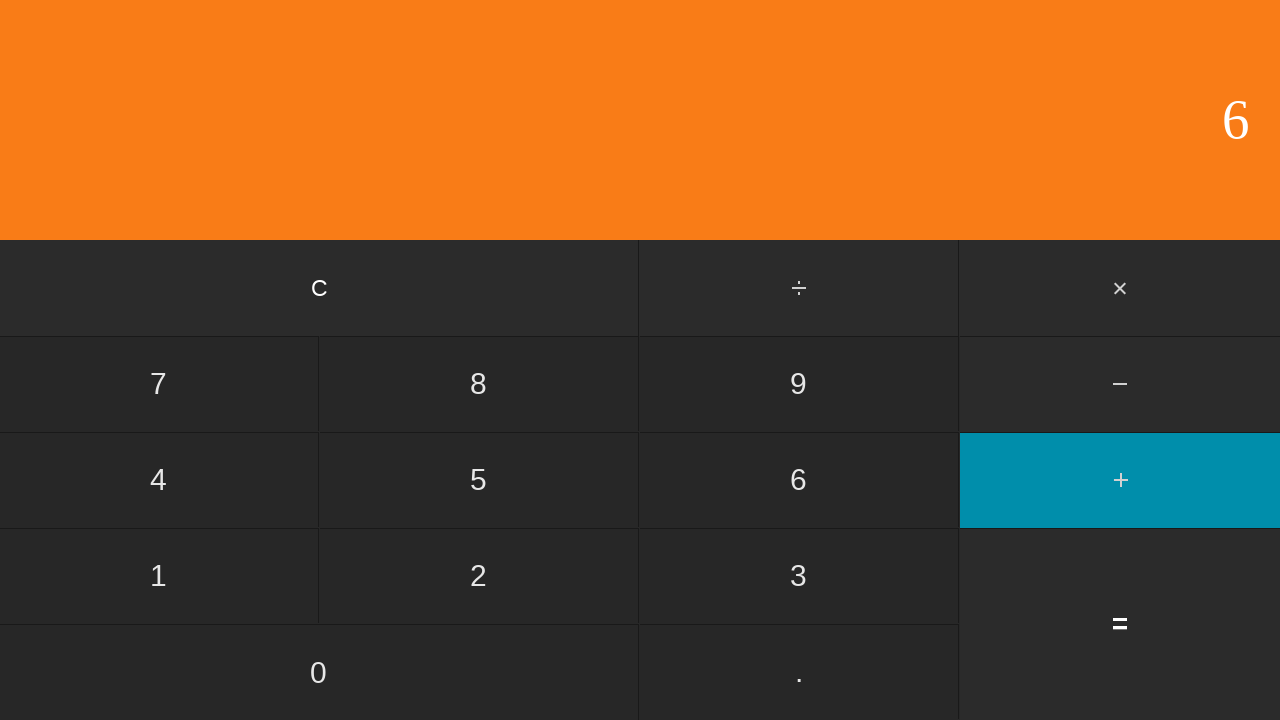

Clicked second number: 9 at (799, 384) on input[value='9']
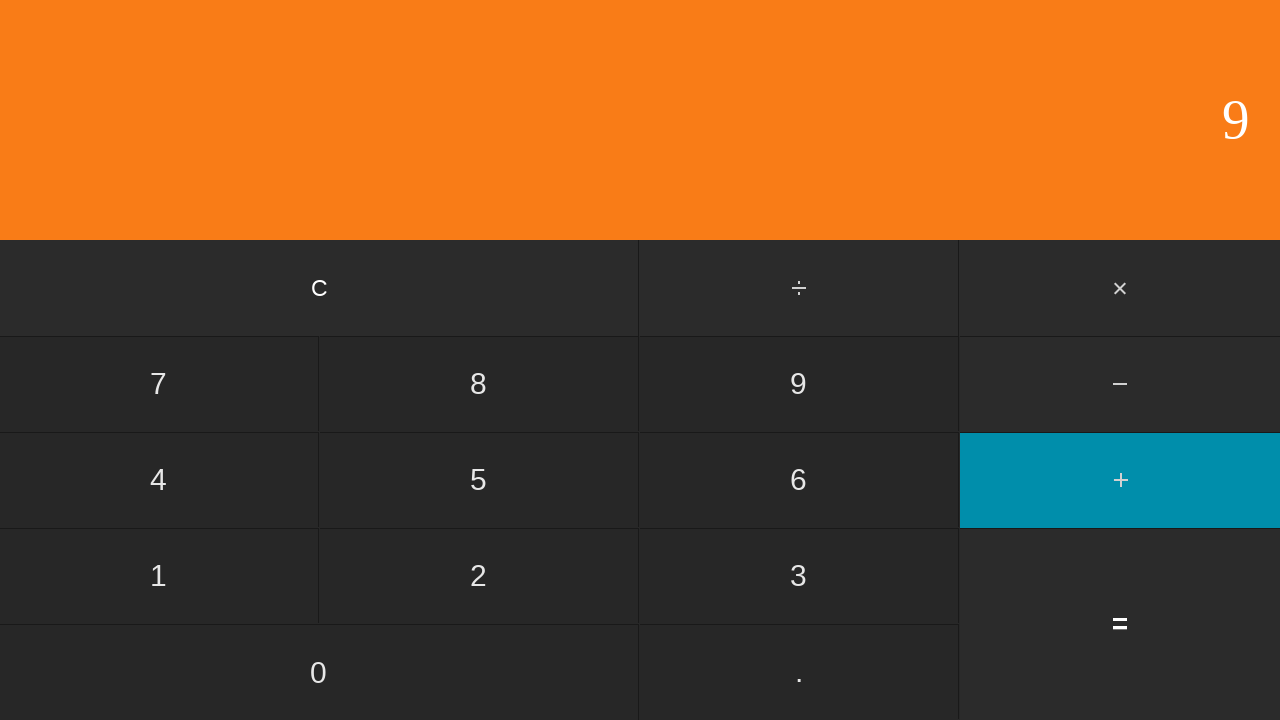

Clicked equals to calculate 5 + 9 at (1120, 624) on input[value='=']
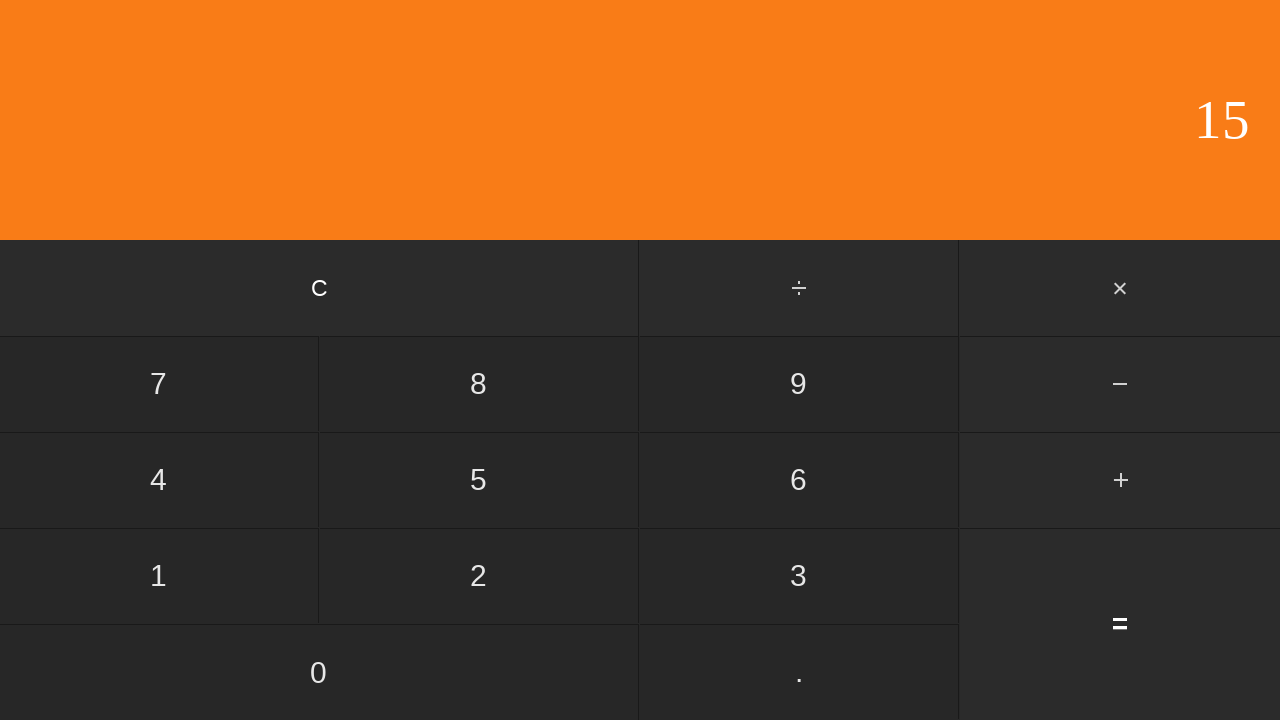

Waited for calculation result
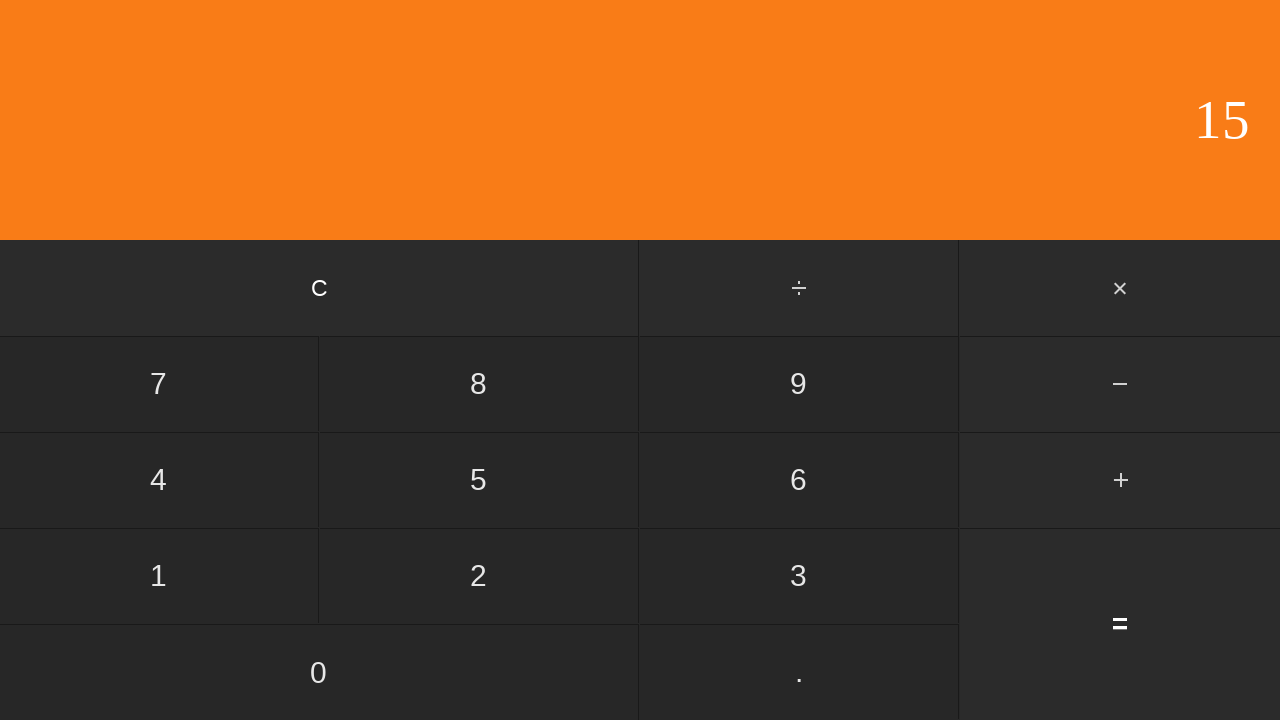

Clicked clear button to reset calculator at (320, 288) on input[value='C']
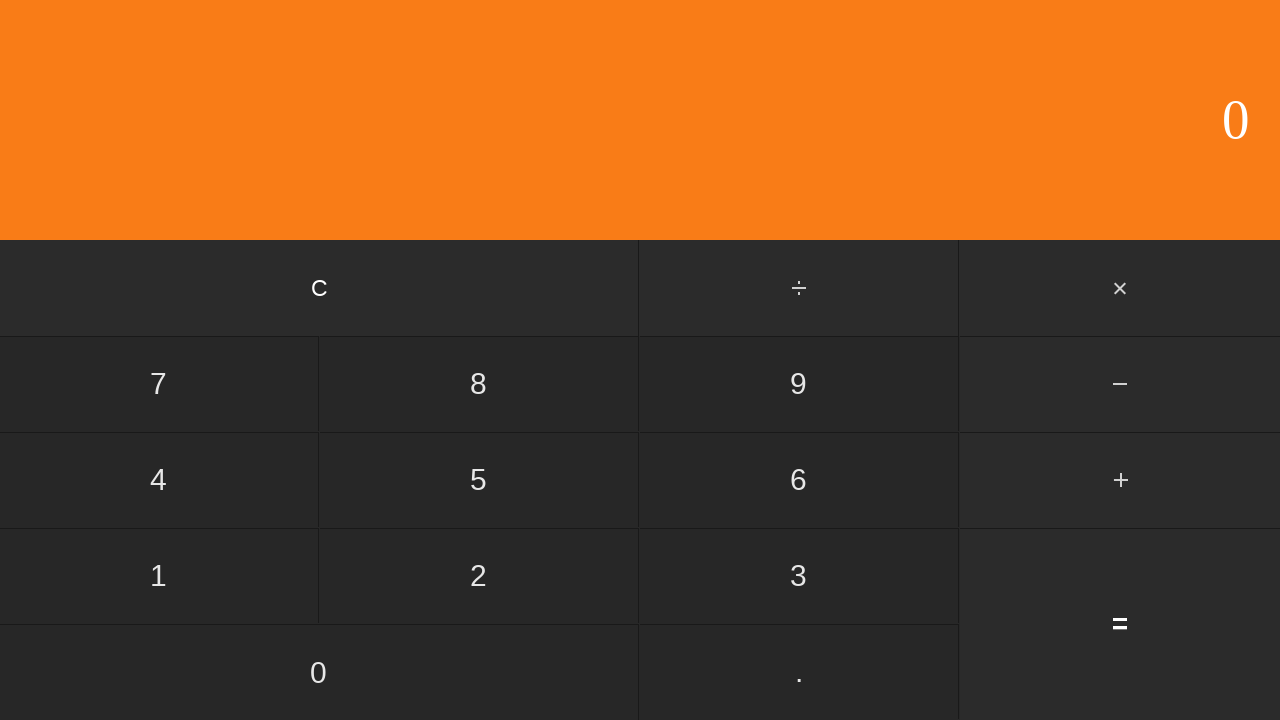

Waited after clearing calculator
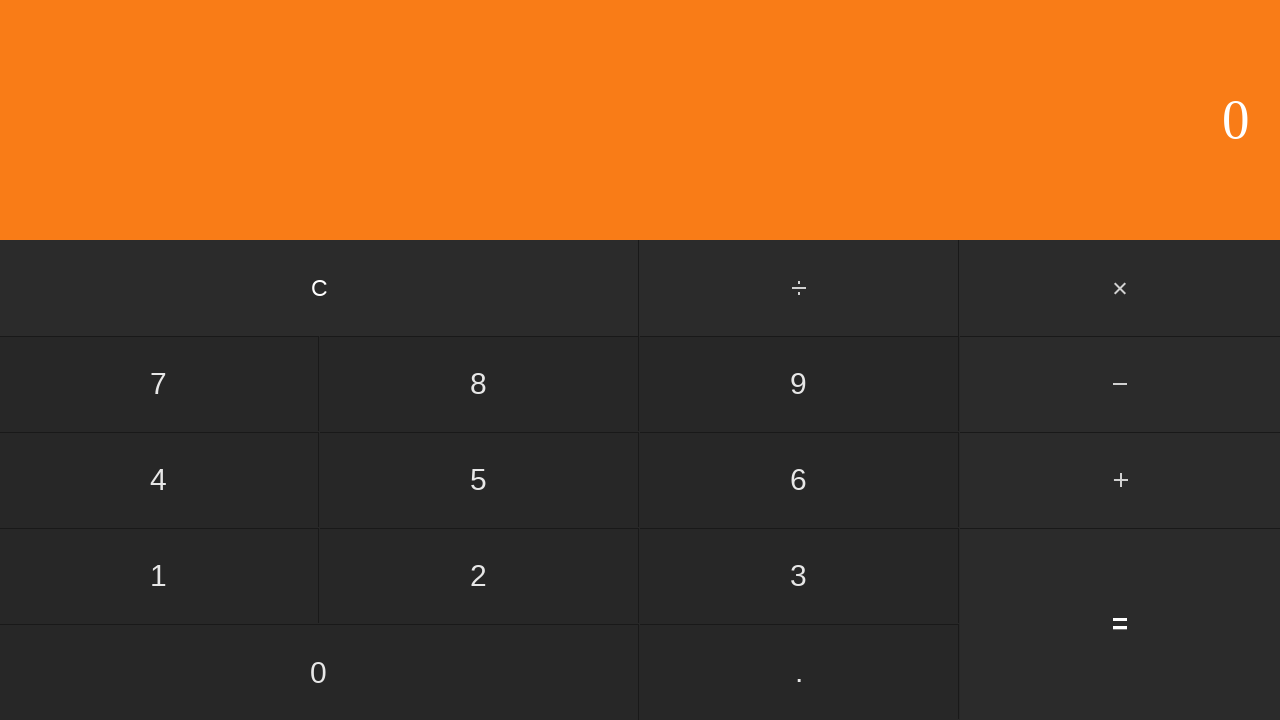

Clicked first number: 6 at (799, 480) on input[value='6']
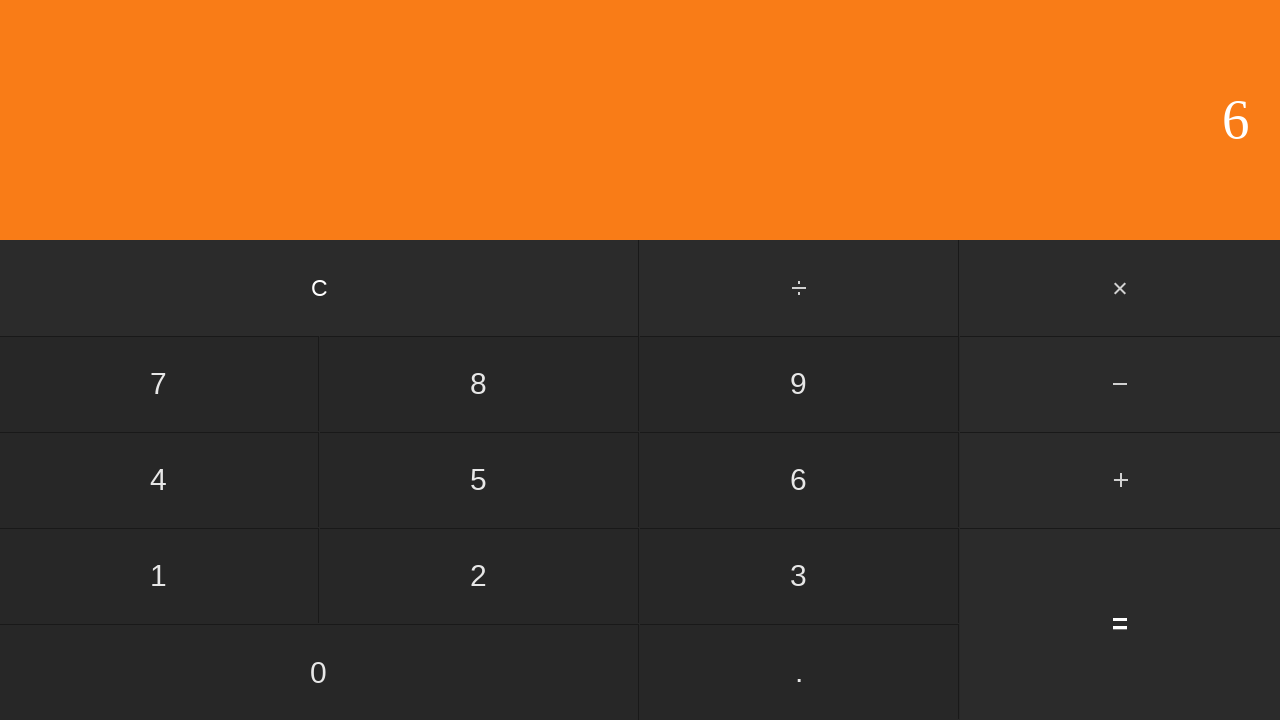

Clicked add button at (1120, 480) on #add
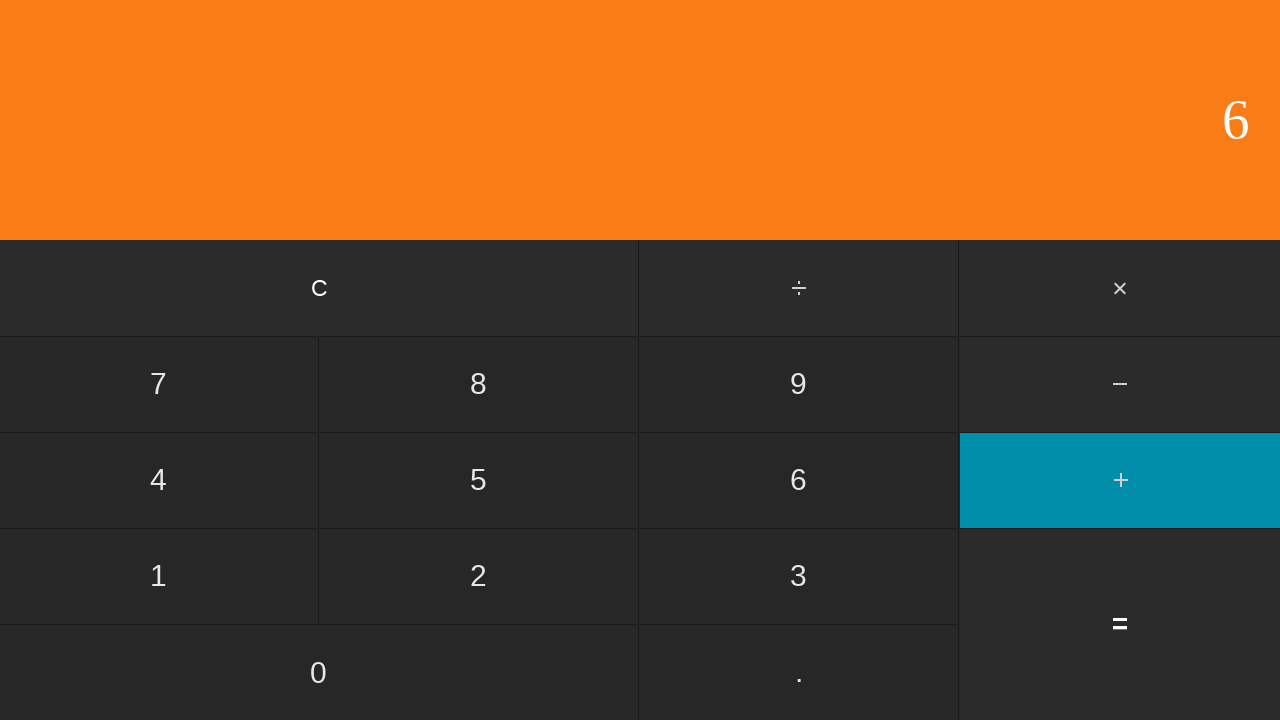

Clicked second number: 0 at (319, 672) on input[value='0']
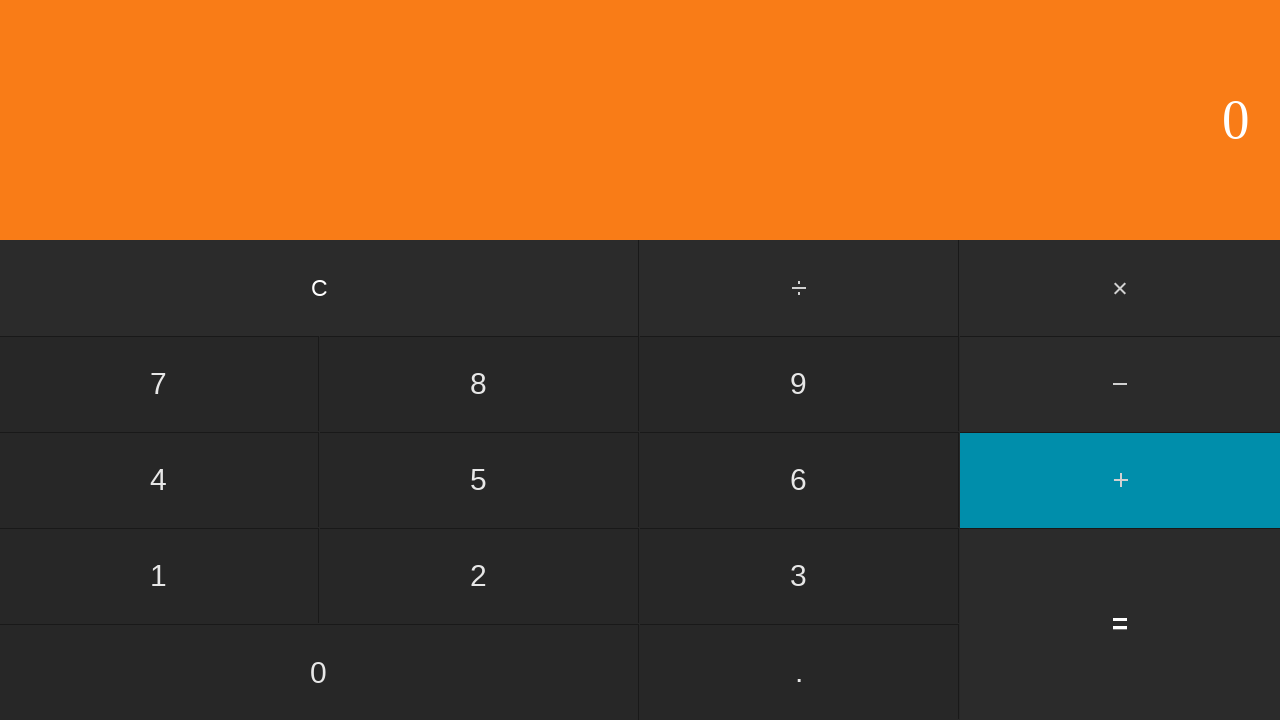

Clicked equals to calculate 6 + 0 at (1120, 624) on input[value='=']
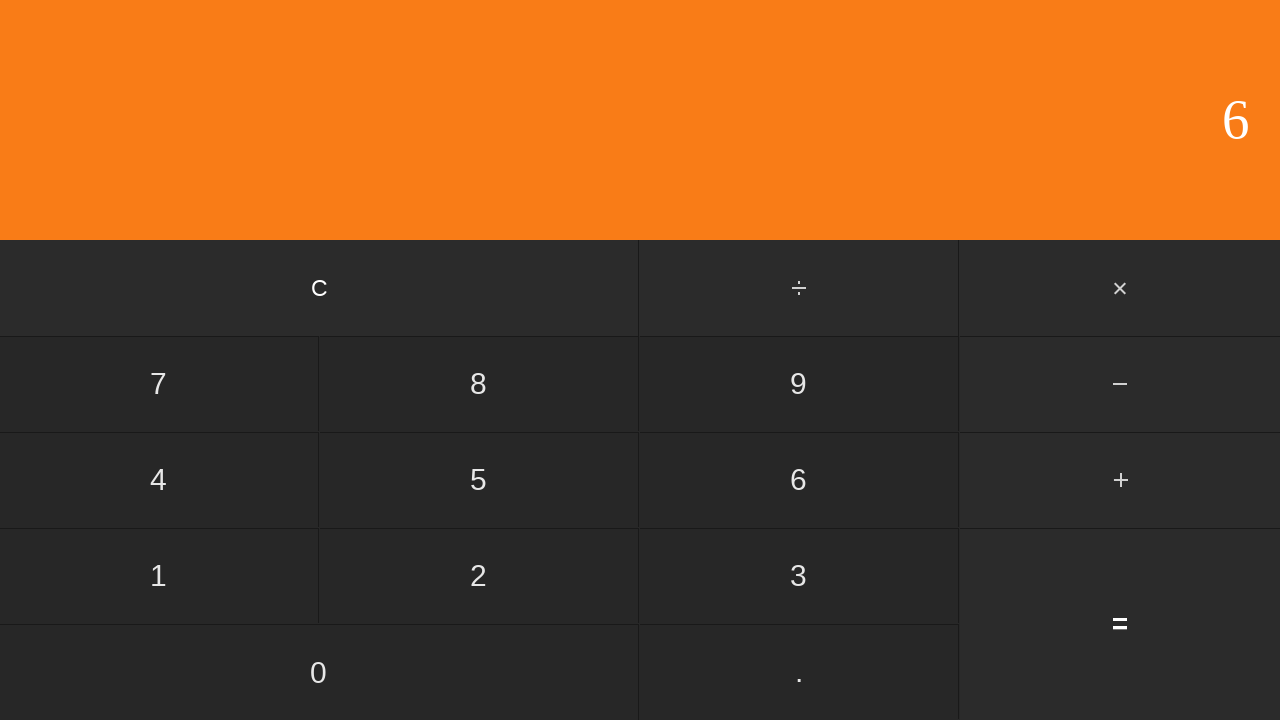

Waited for calculation result
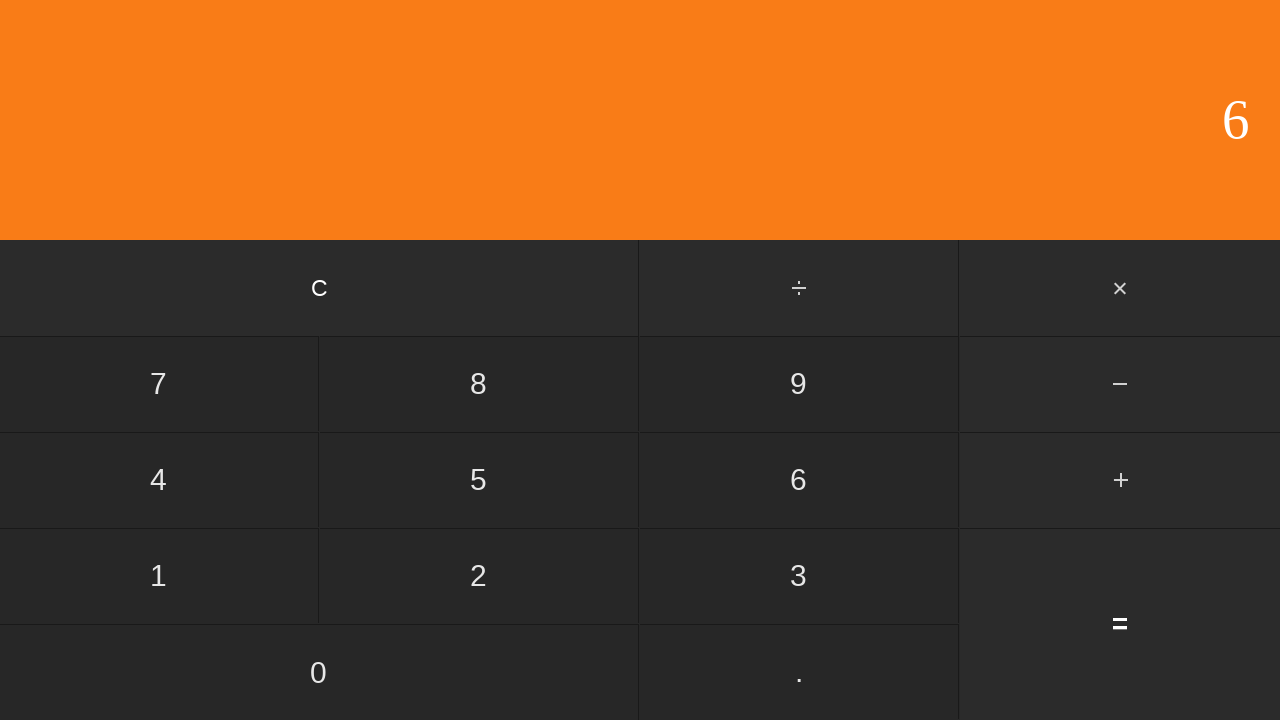

Clicked clear button to reset calculator at (320, 288) on input[value='C']
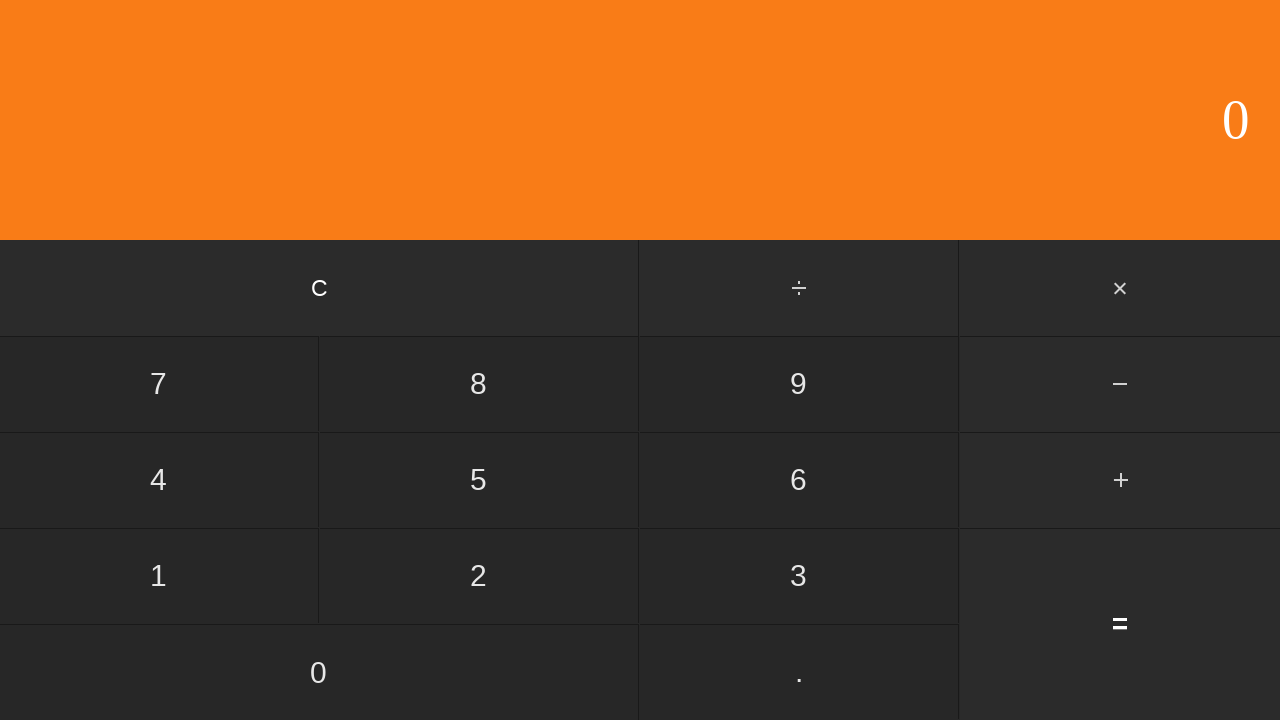

Waited after clearing calculator
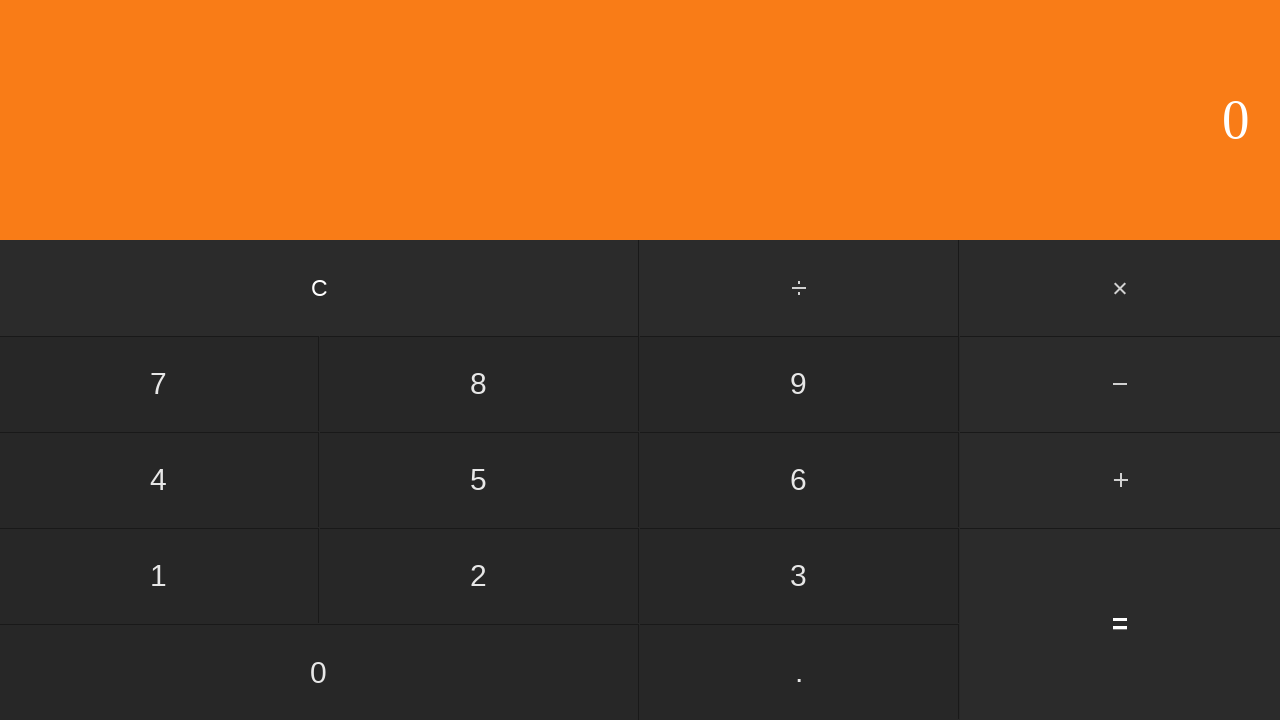

Clicked first number: 6 at (799, 480) on input[value='6']
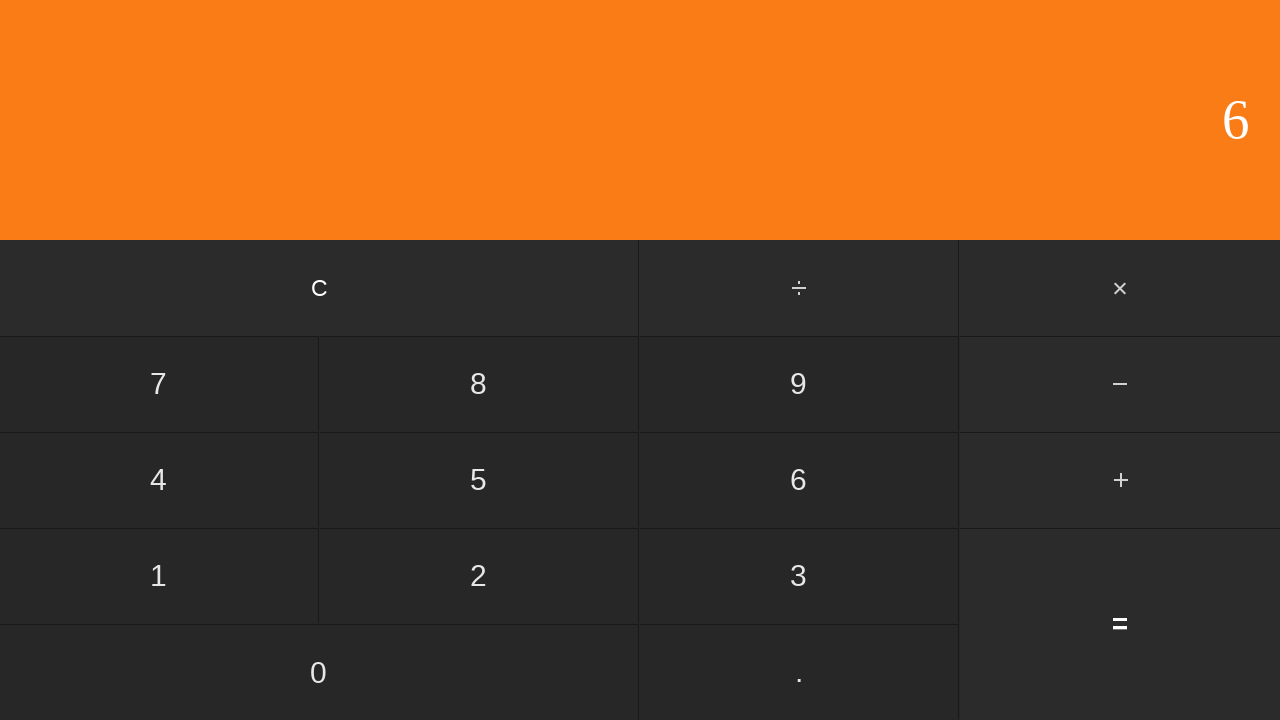

Clicked add button at (1120, 480) on #add
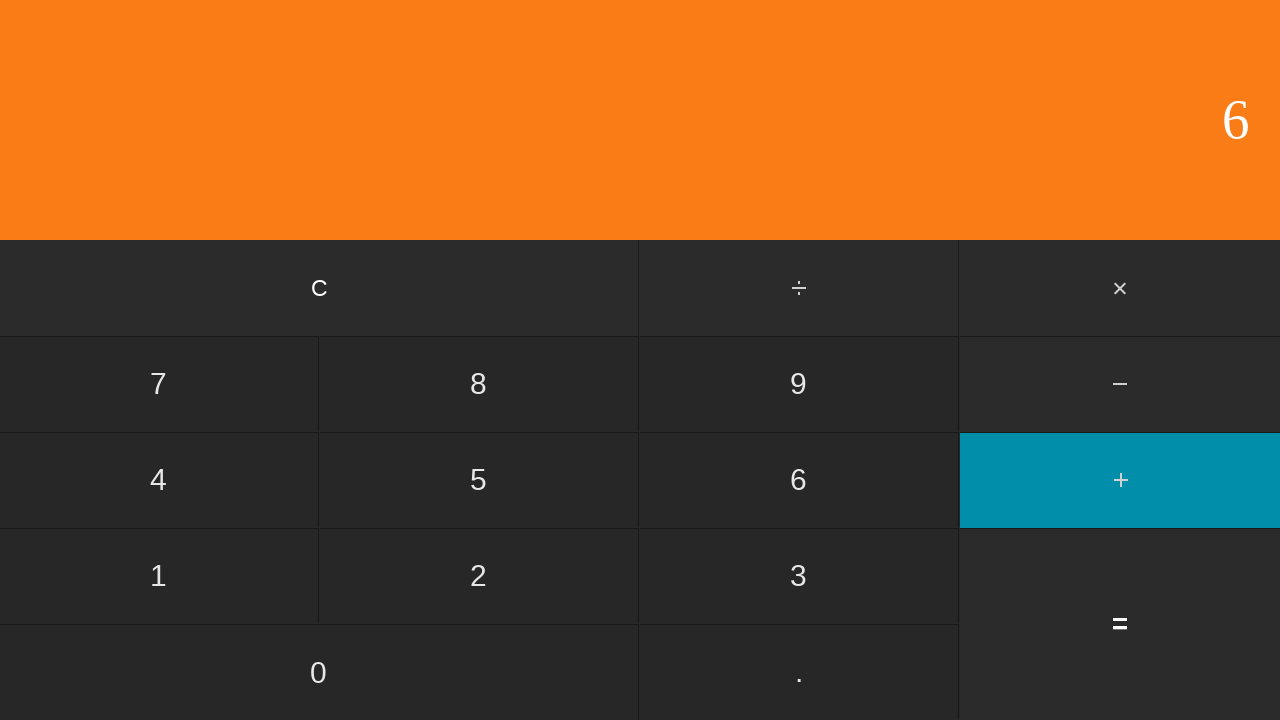

Clicked second number: 1 at (159, 576) on input[value='1']
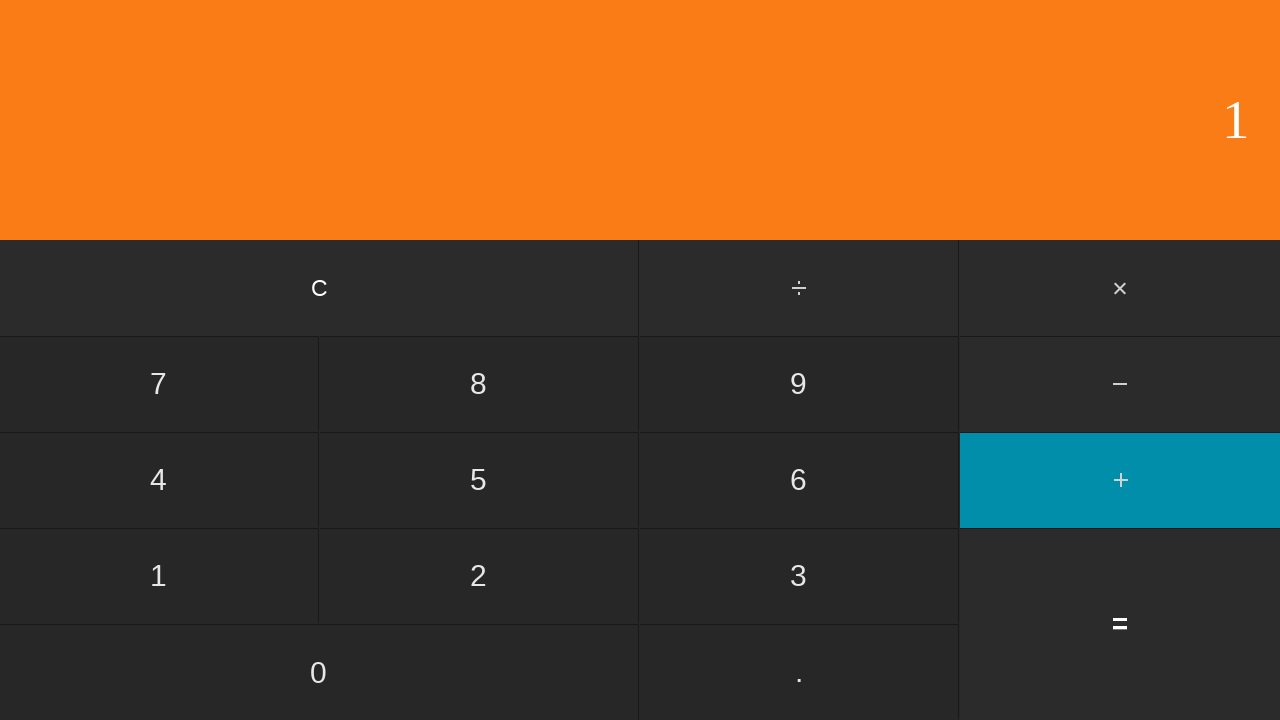

Clicked equals to calculate 6 + 1 at (1120, 624) on input[value='=']
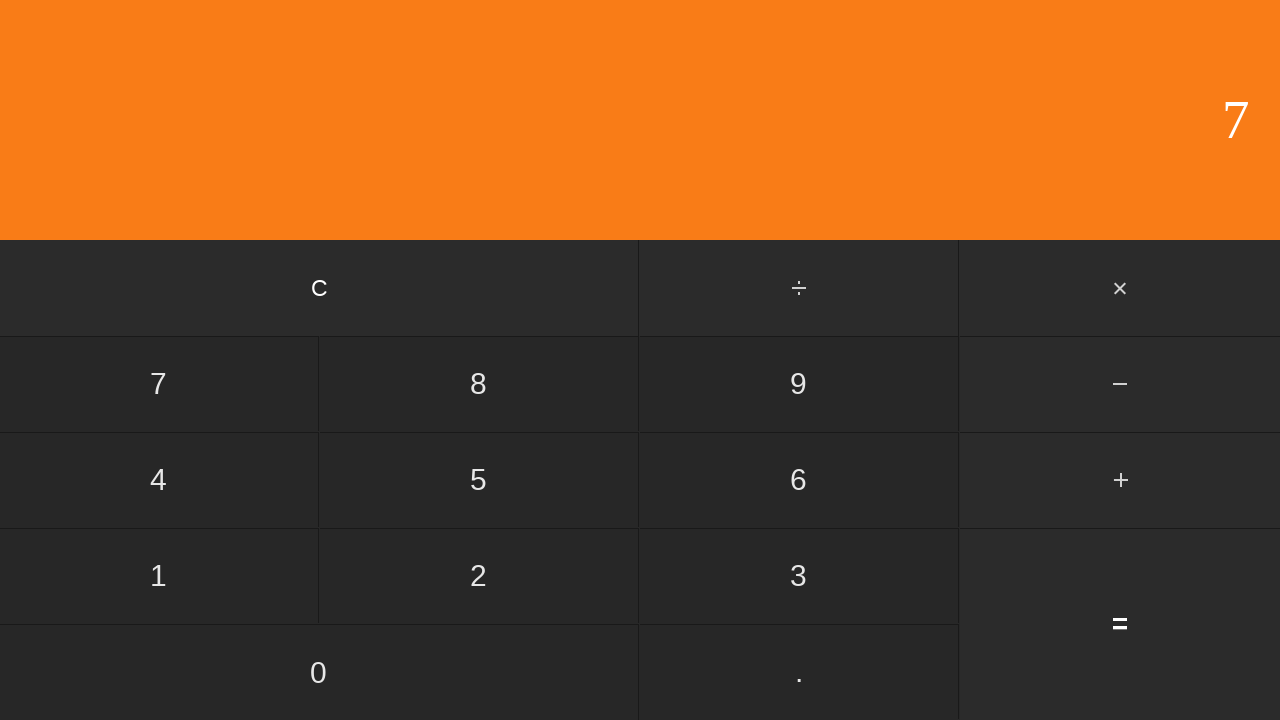

Waited for calculation result
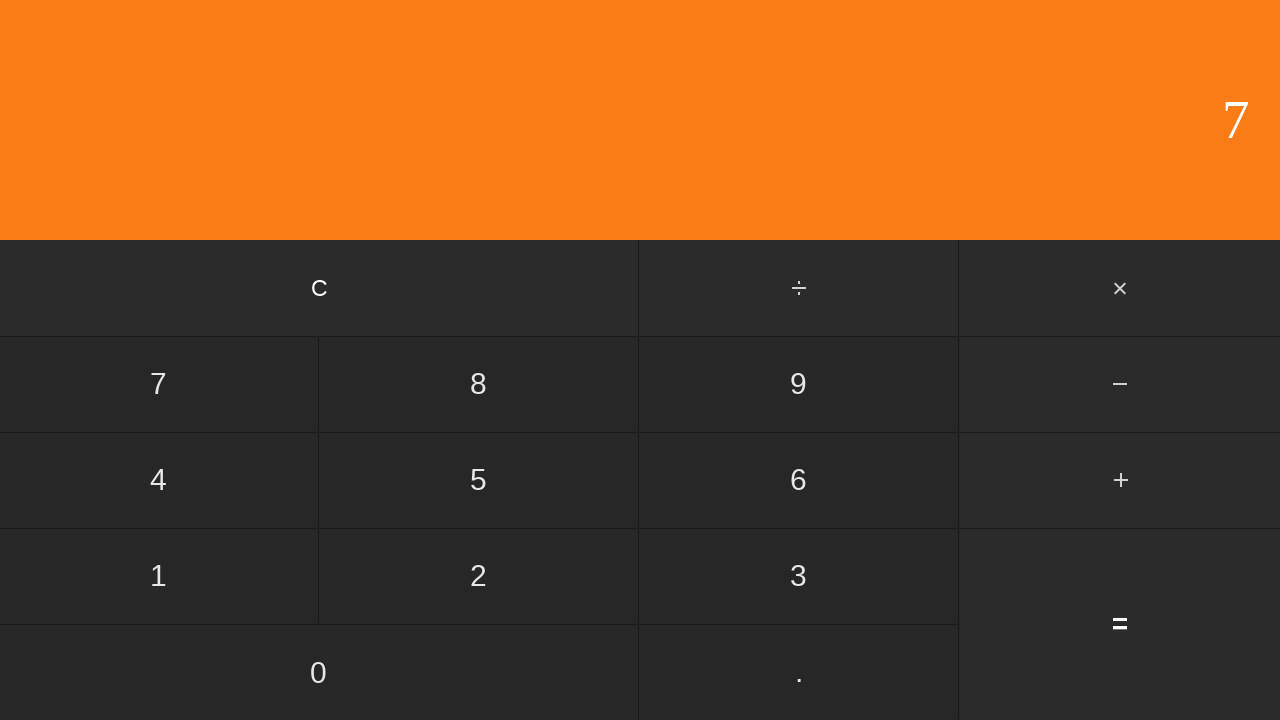

Clicked clear button to reset calculator at (320, 288) on input[value='C']
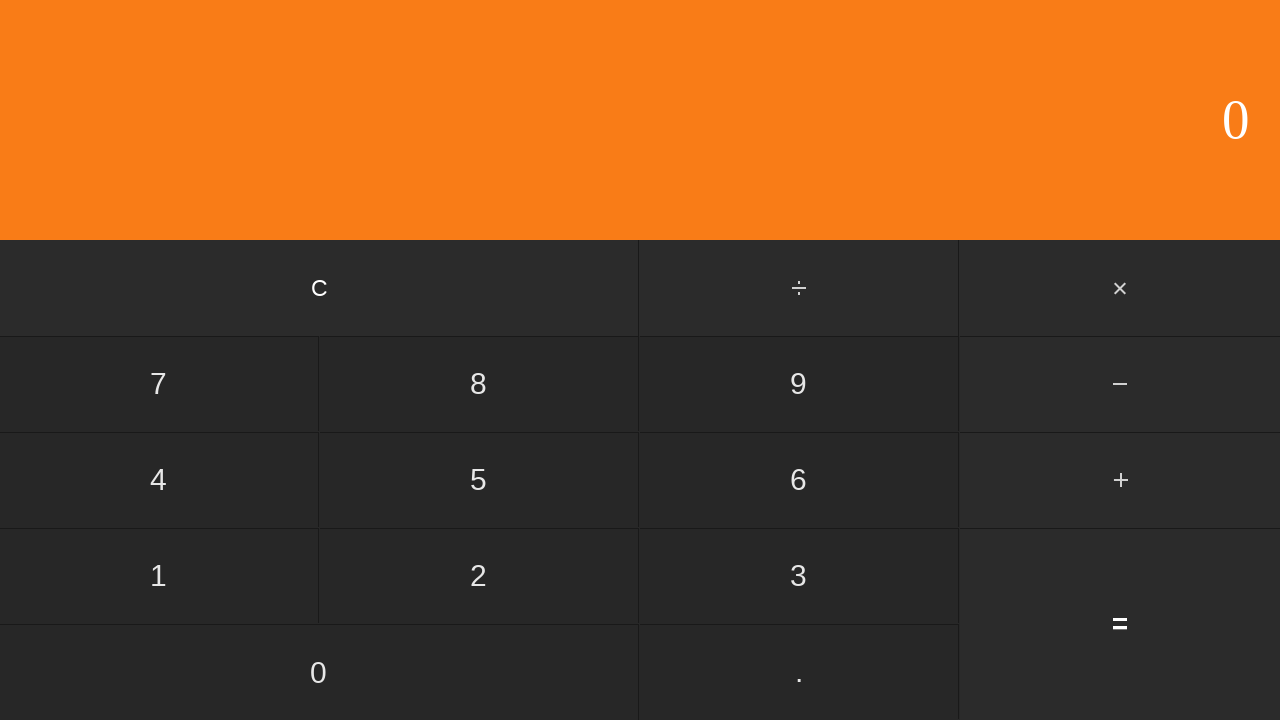

Waited after clearing calculator
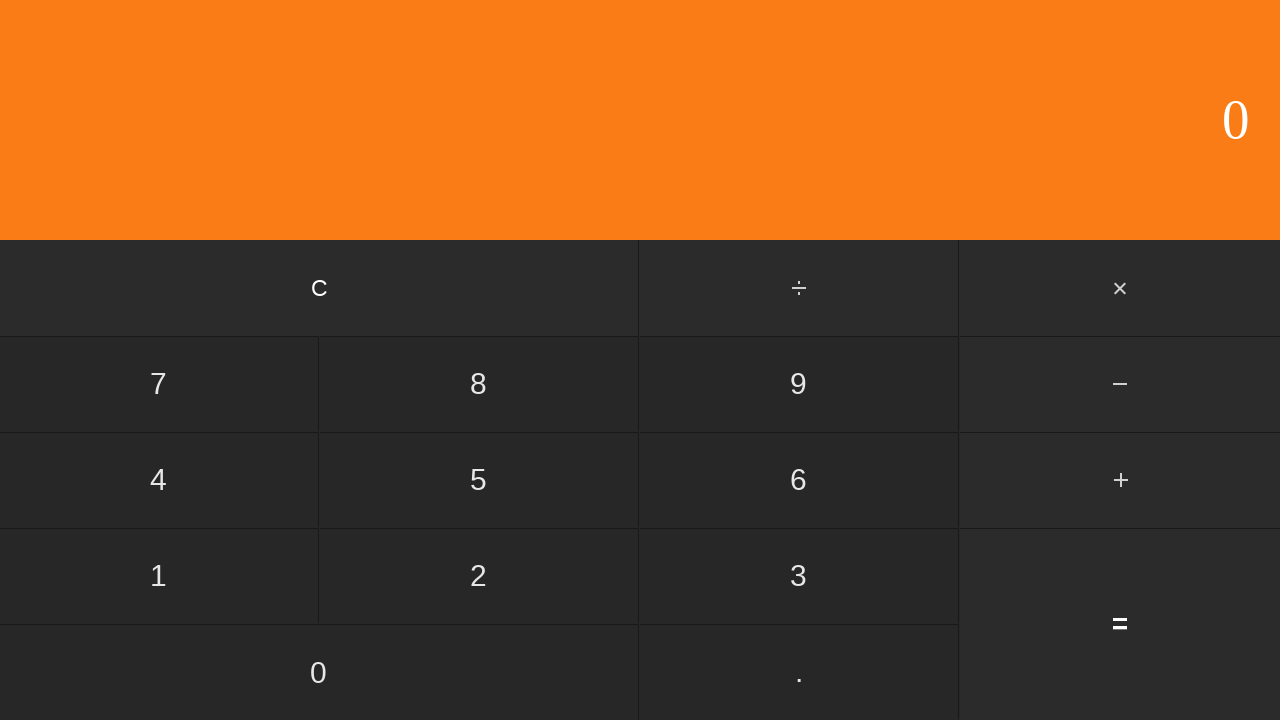

Clicked first number: 6 at (799, 480) on input[value='6']
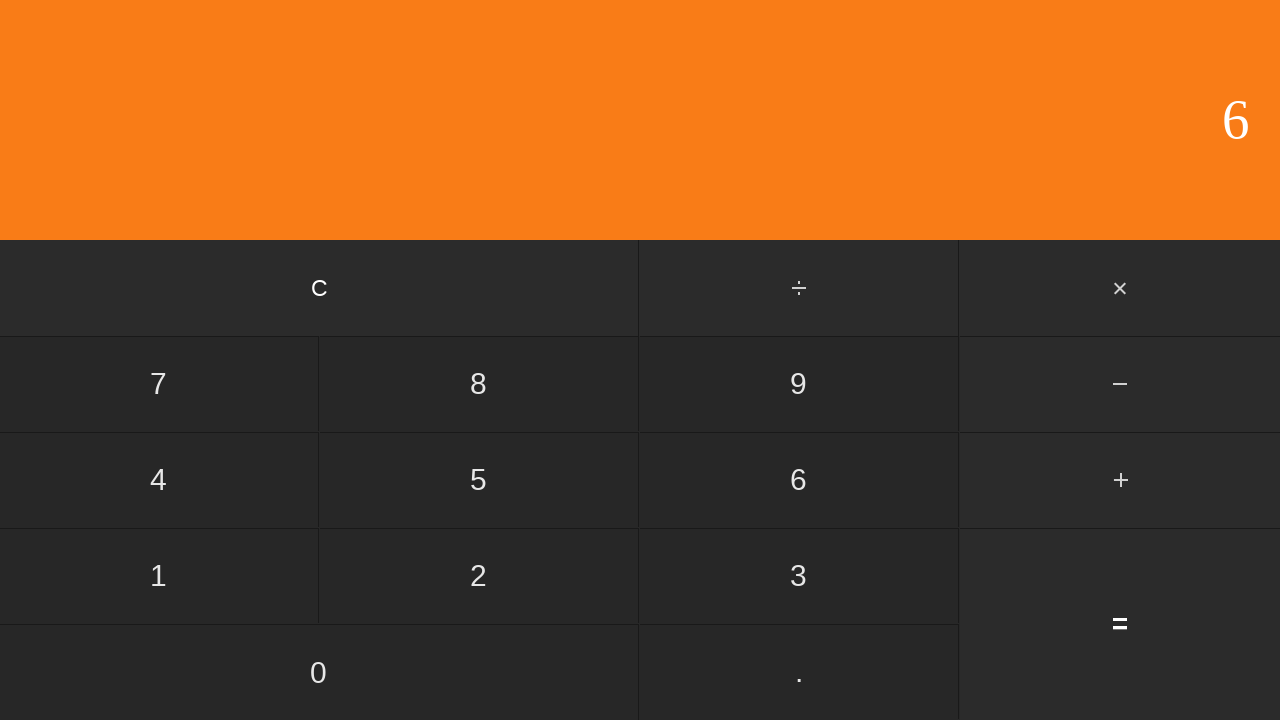

Clicked add button at (1120, 480) on #add
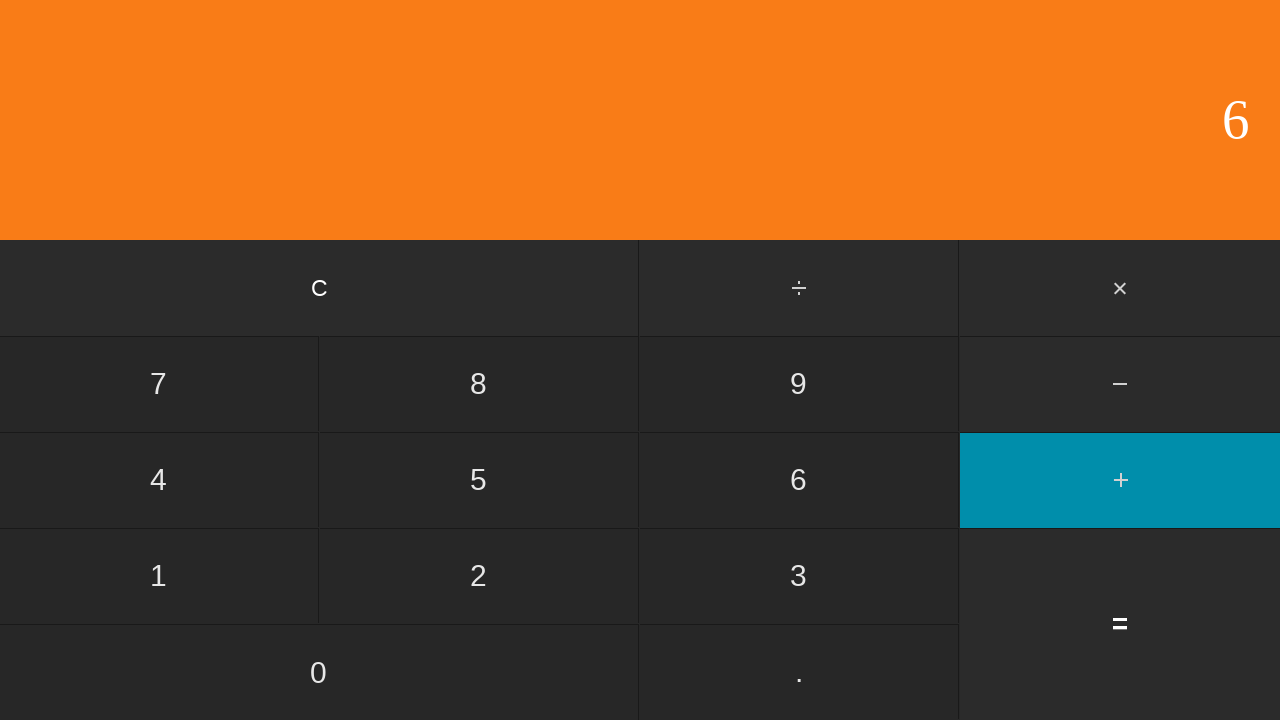

Clicked second number: 2 at (479, 576) on input[value='2']
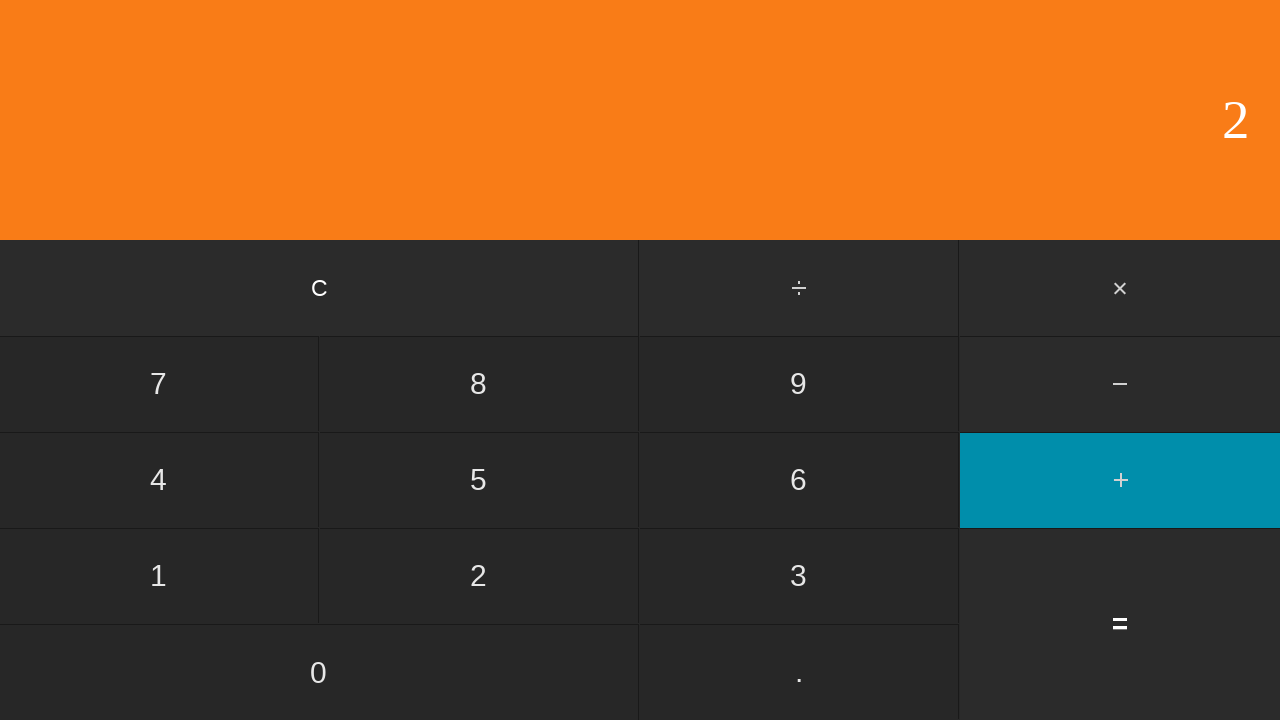

Clicked equals to calculate 6 + 2 at (1120, 624) on input[value='=']
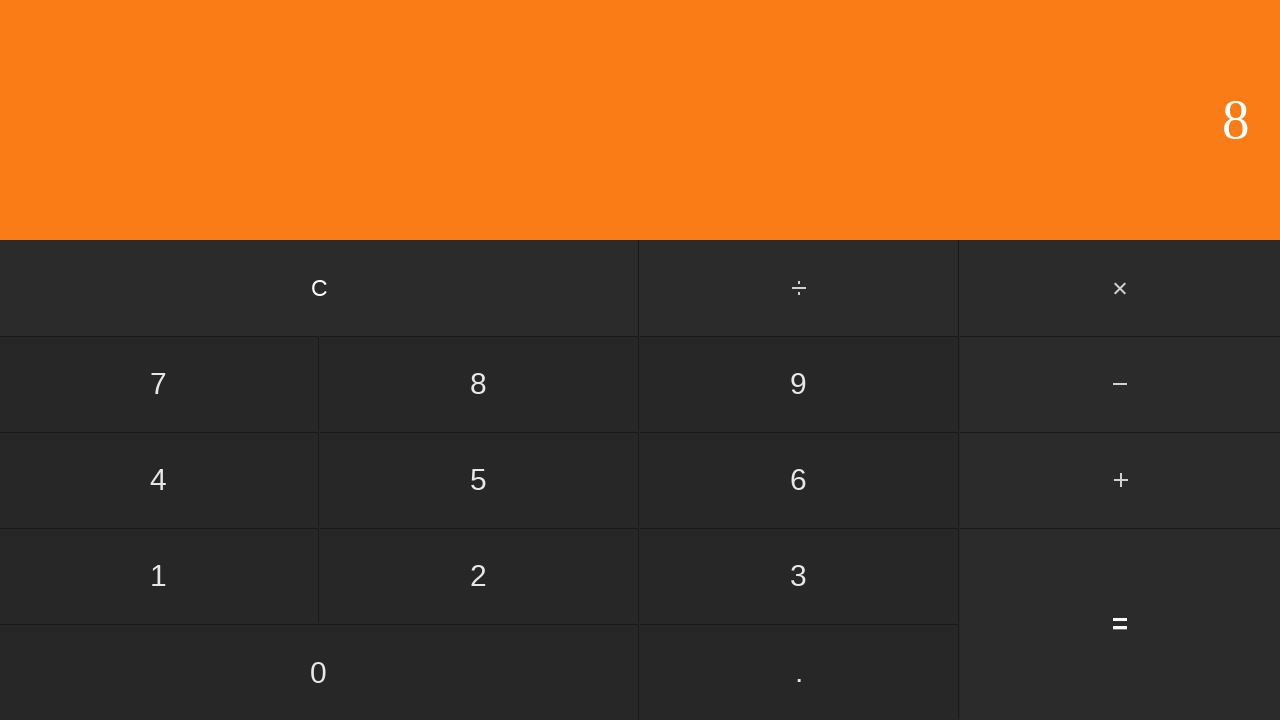

Waited for calculation result
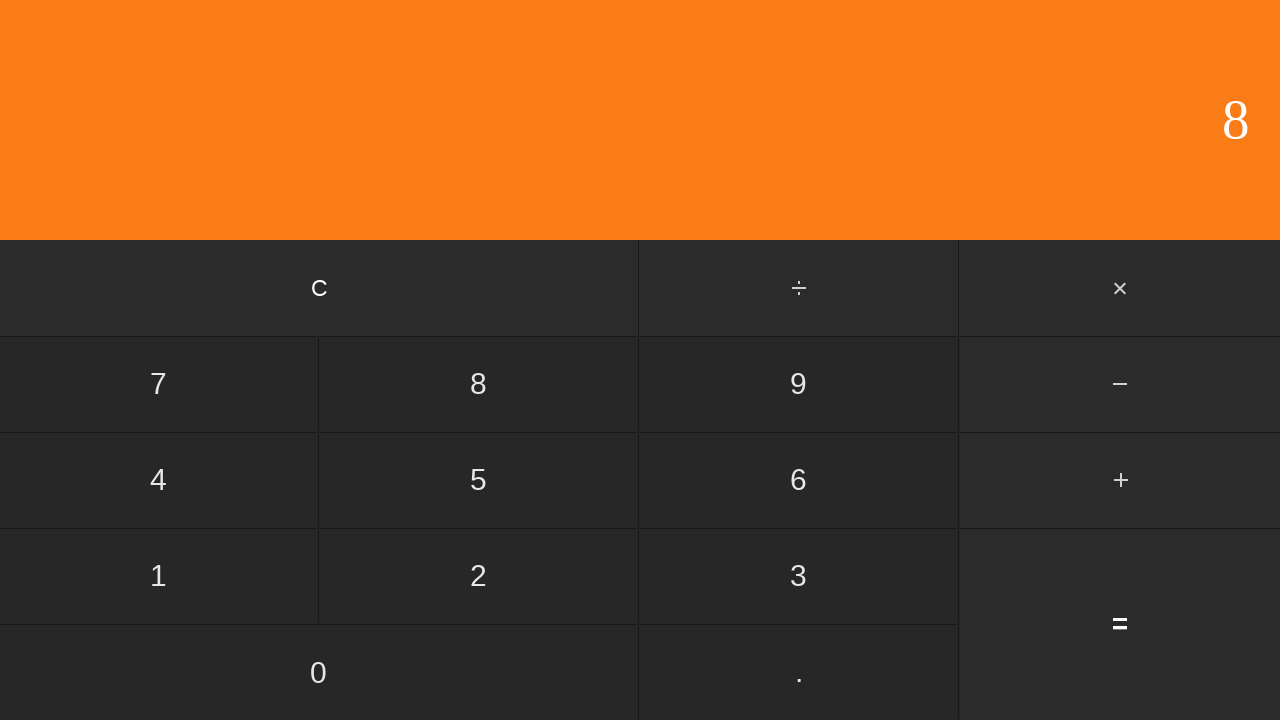

Clicked clear button to reset calculator at (320, 288) on input[value='C']
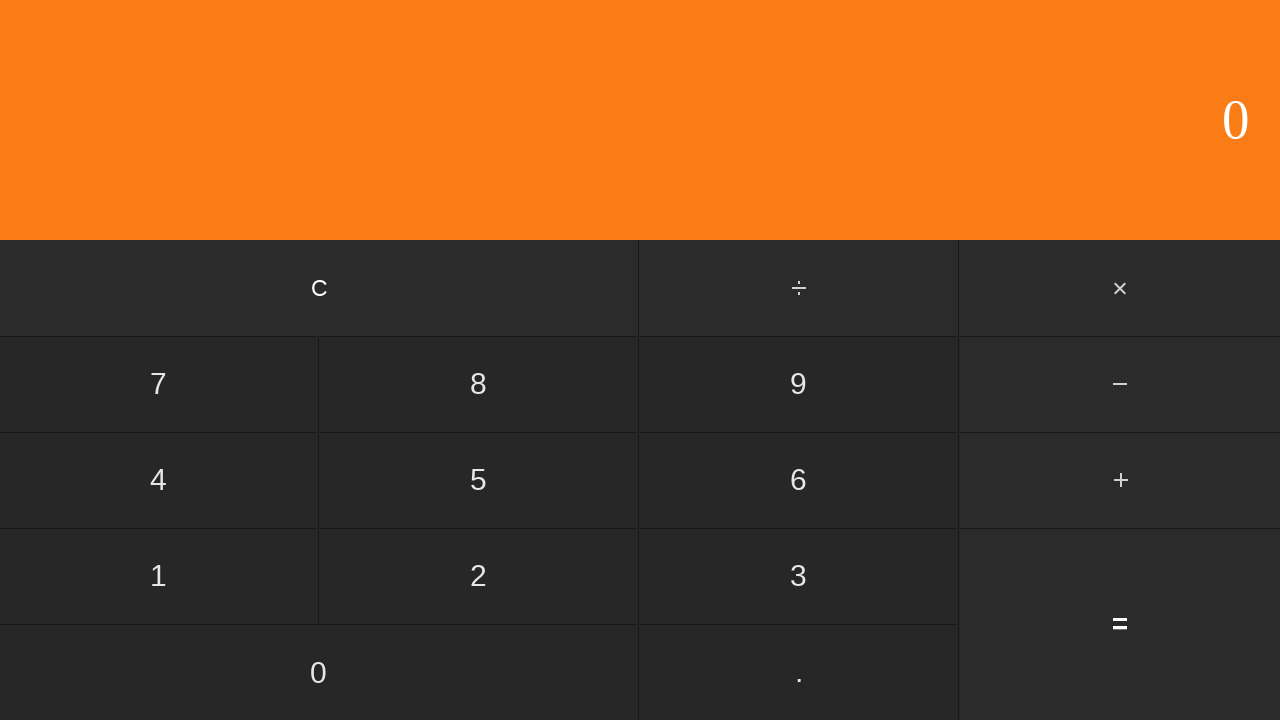

Waited after clearing calculator
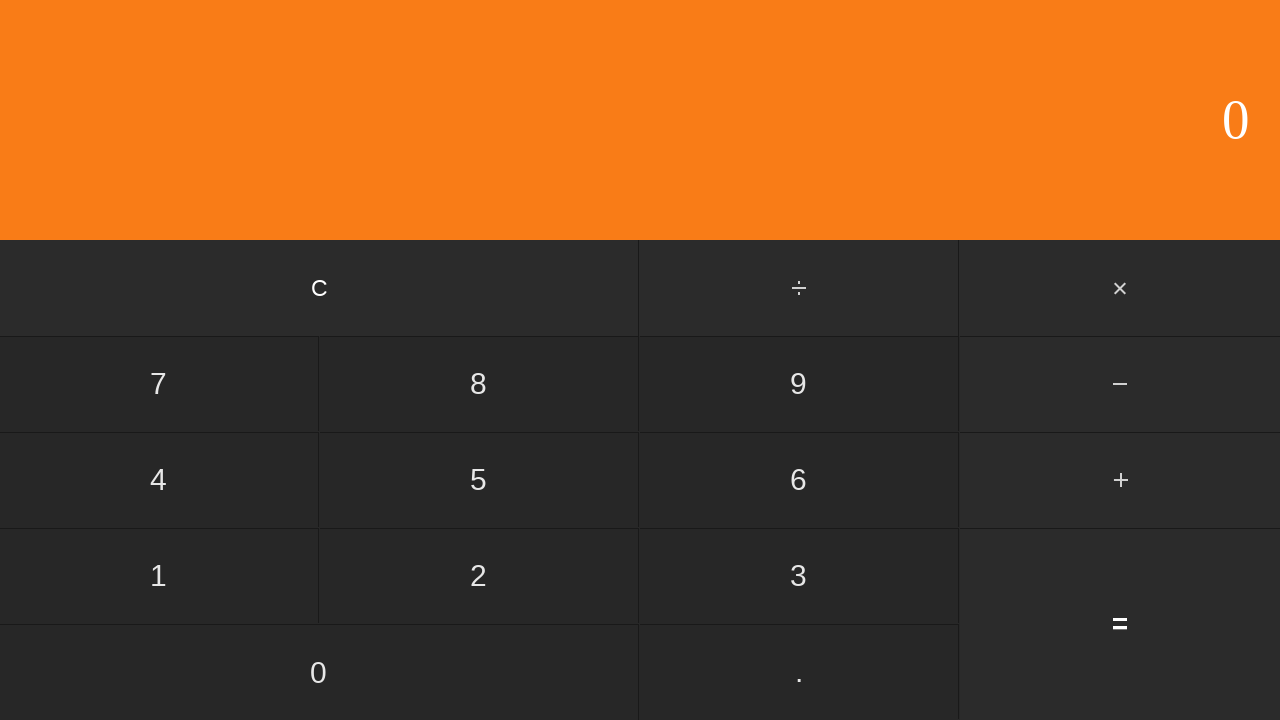

Clicked first number: 6 at (799, 480) on input[value='6']
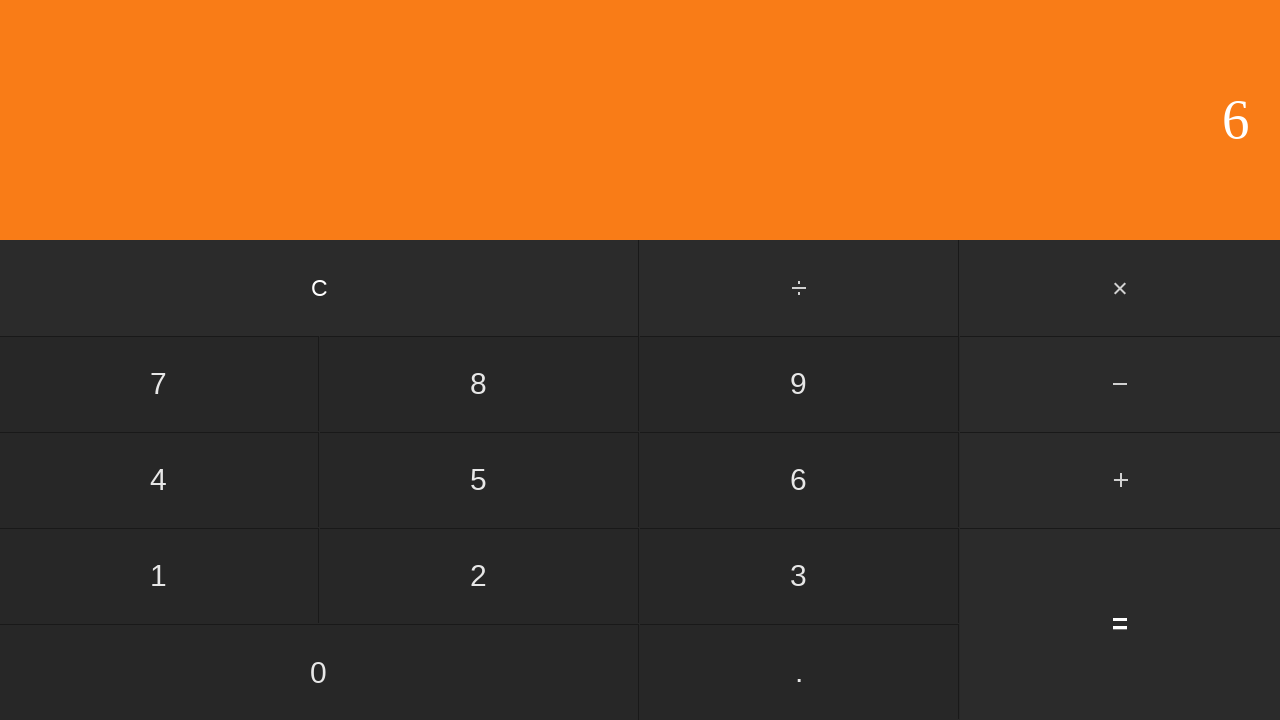

Clicked add button at (1120, 480) on #add
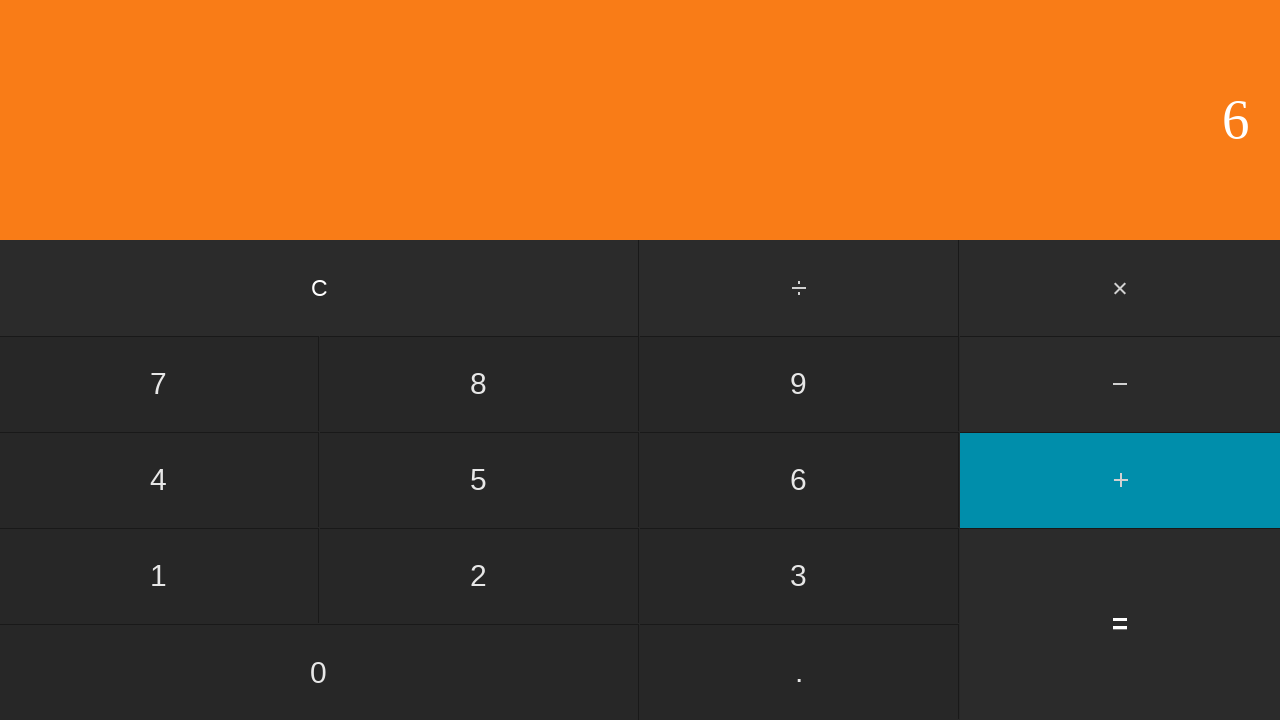

Clicked second number: 3 at (799, 576) on input[value='3']
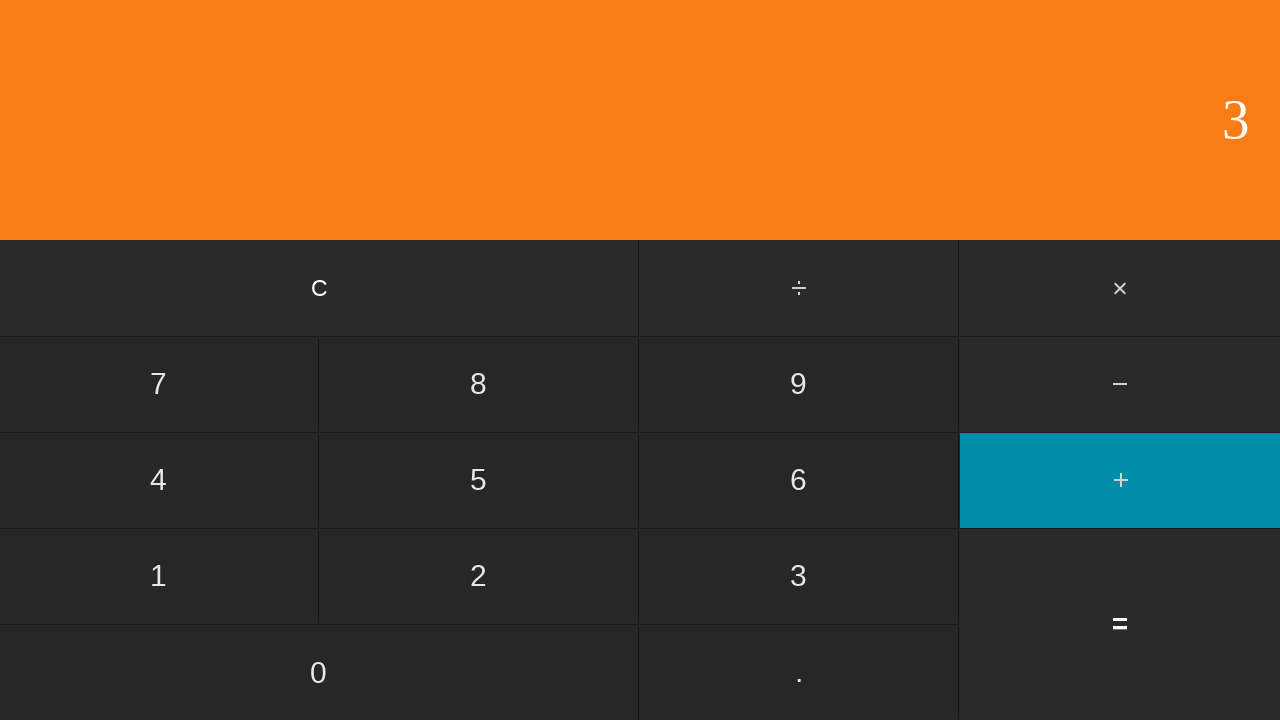

Clicked equals to calculate 6 + 3 at (1120, 624) on input[value='=']
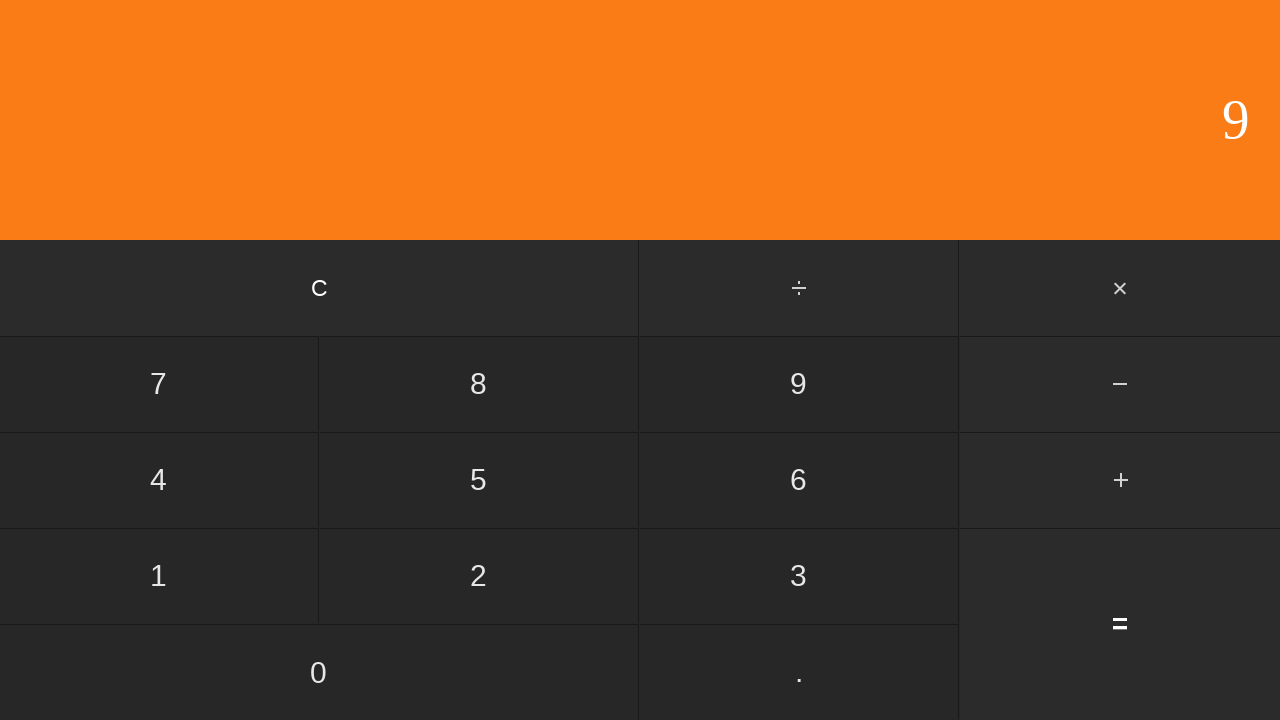

Waited for calculation result
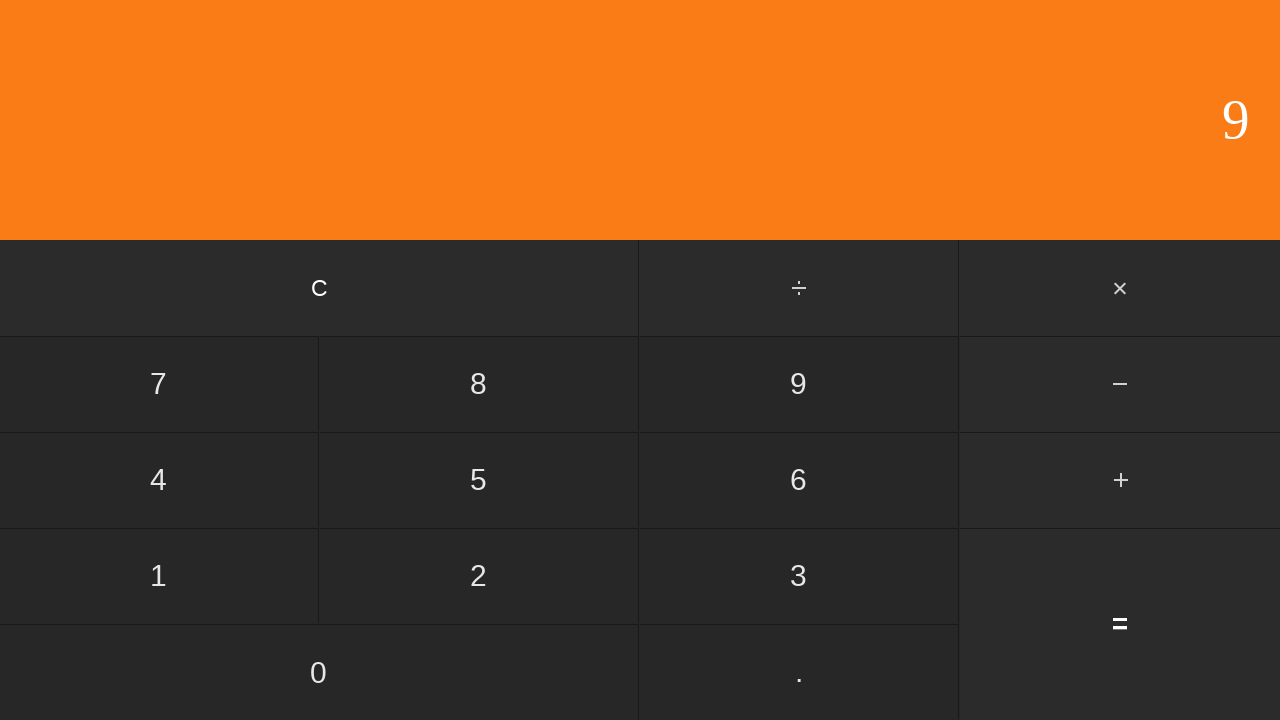

Clicked clear button to reset calculator at (320, 288) on input[value='C']
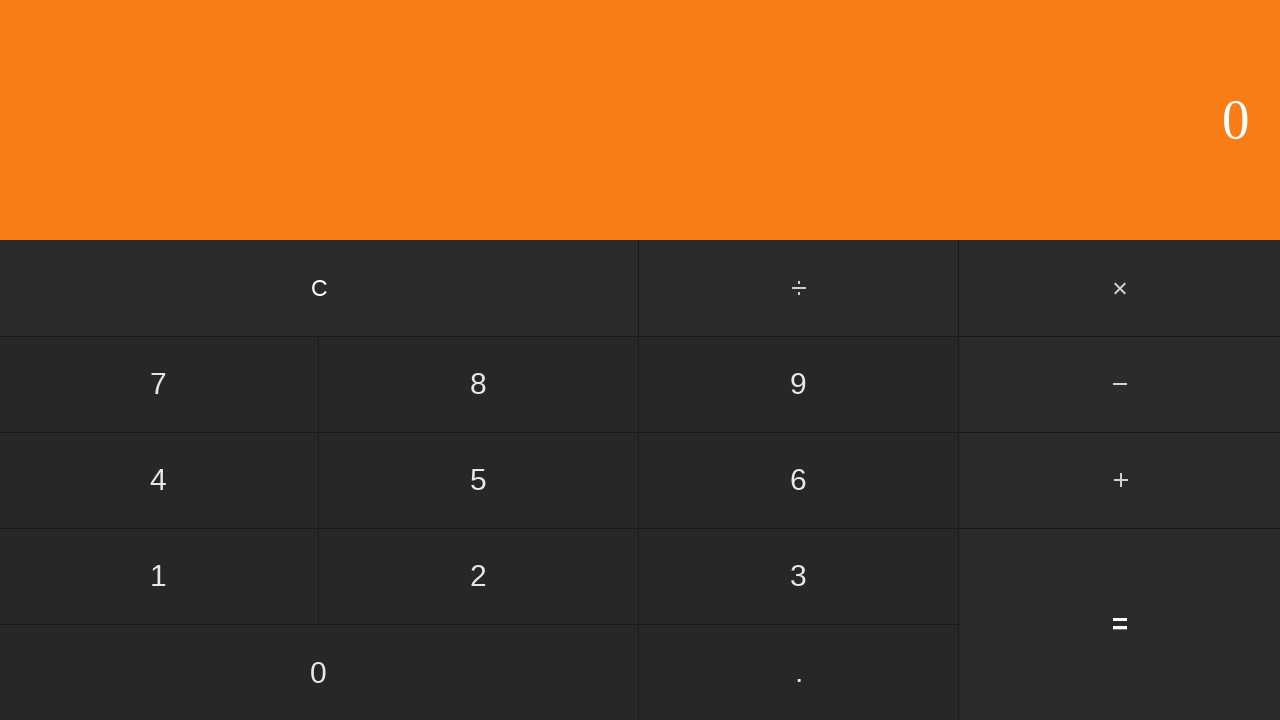

Waited after clearing calculator
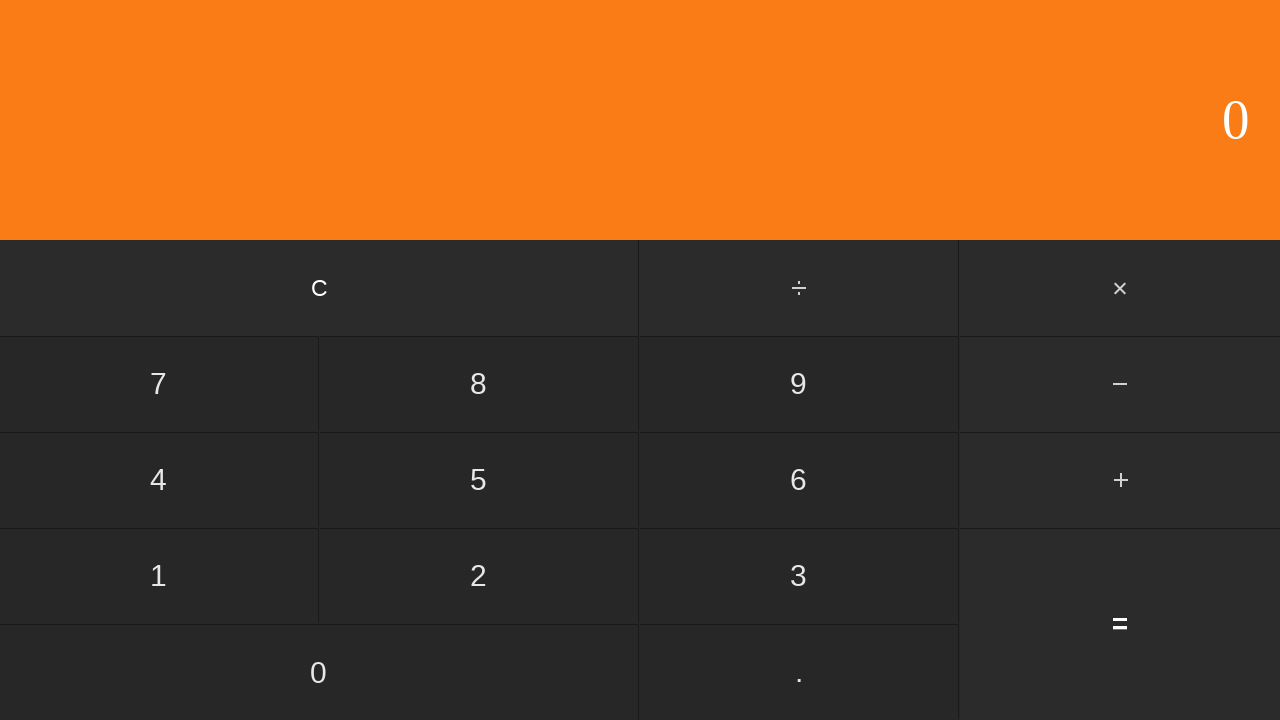

Clicked first number: 6 at (799, 480) on input[value='6']
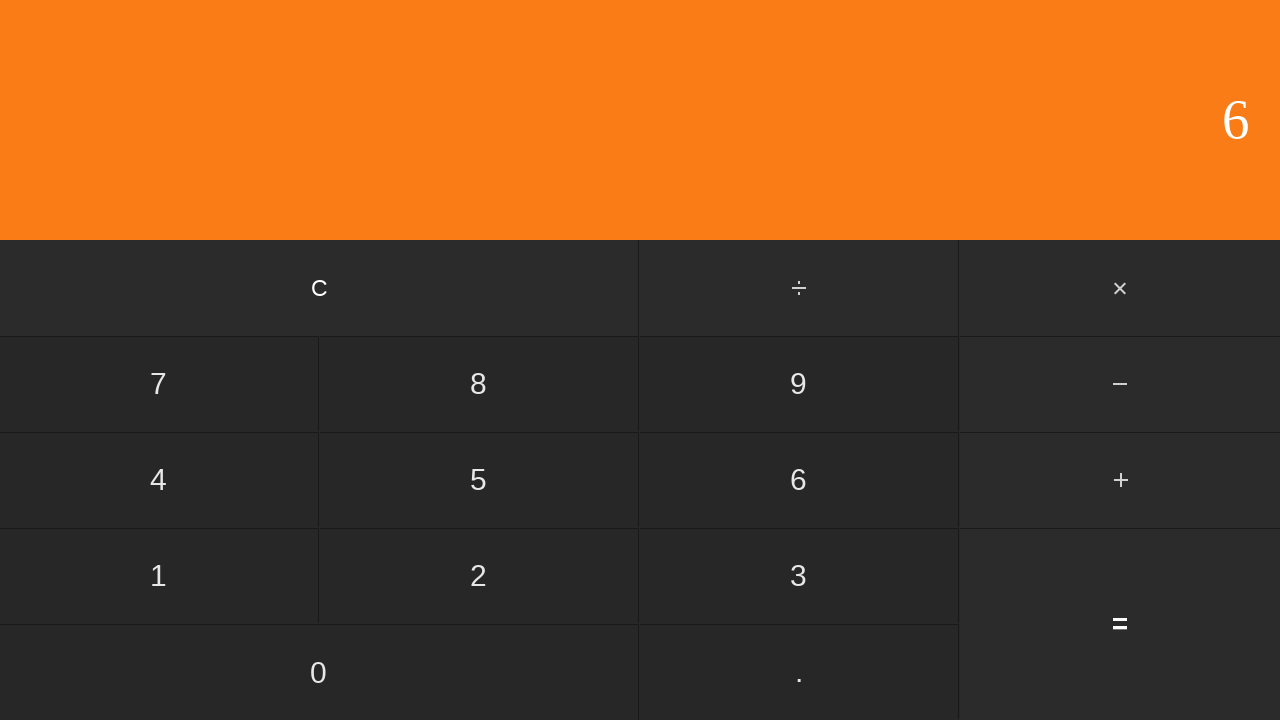

Clicked add button at (1120, 480) on #add
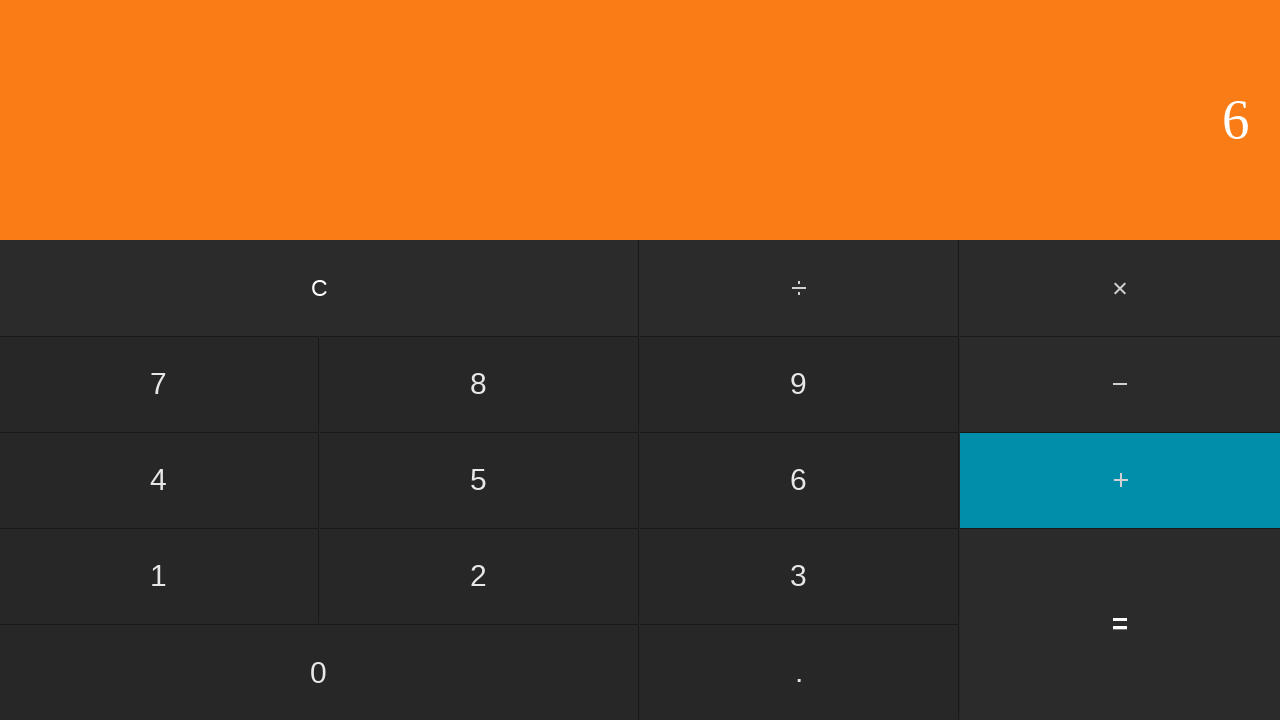

Clicked second number: 4 at (159, 480) on input[value='4']
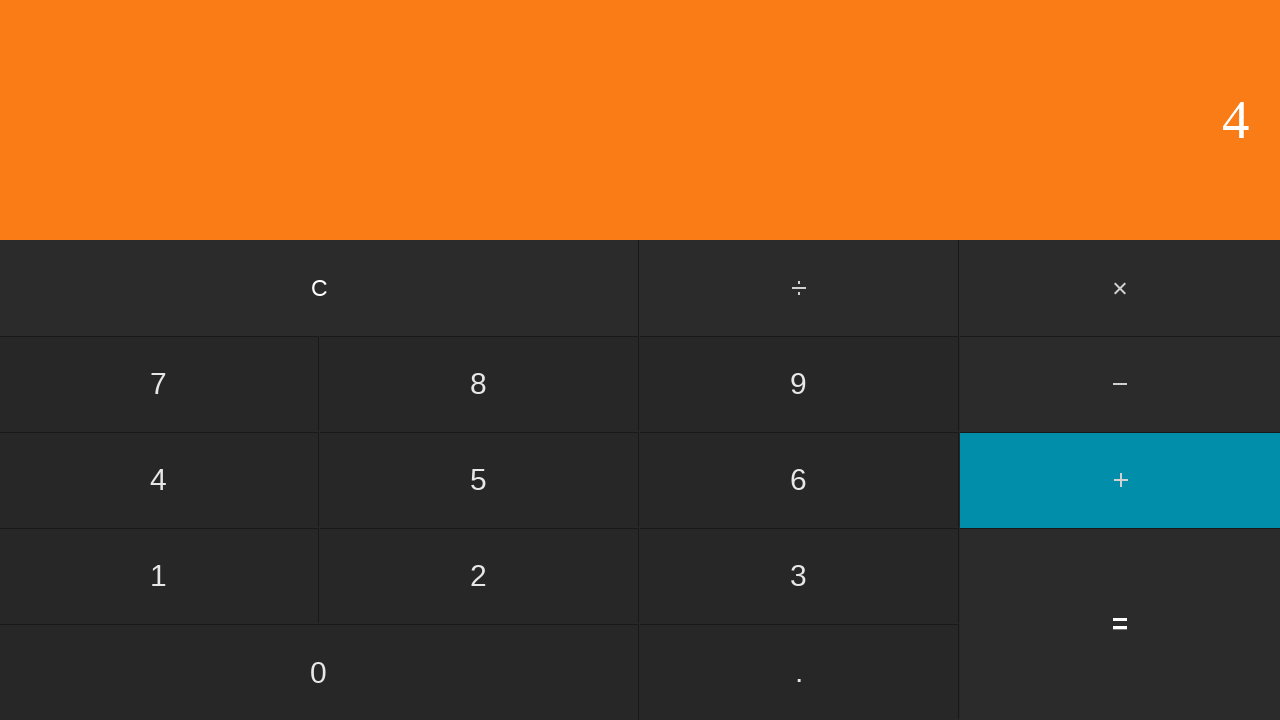

Clicked equals to calculate 6 + 4 at (1120, 624) on input[value='=']
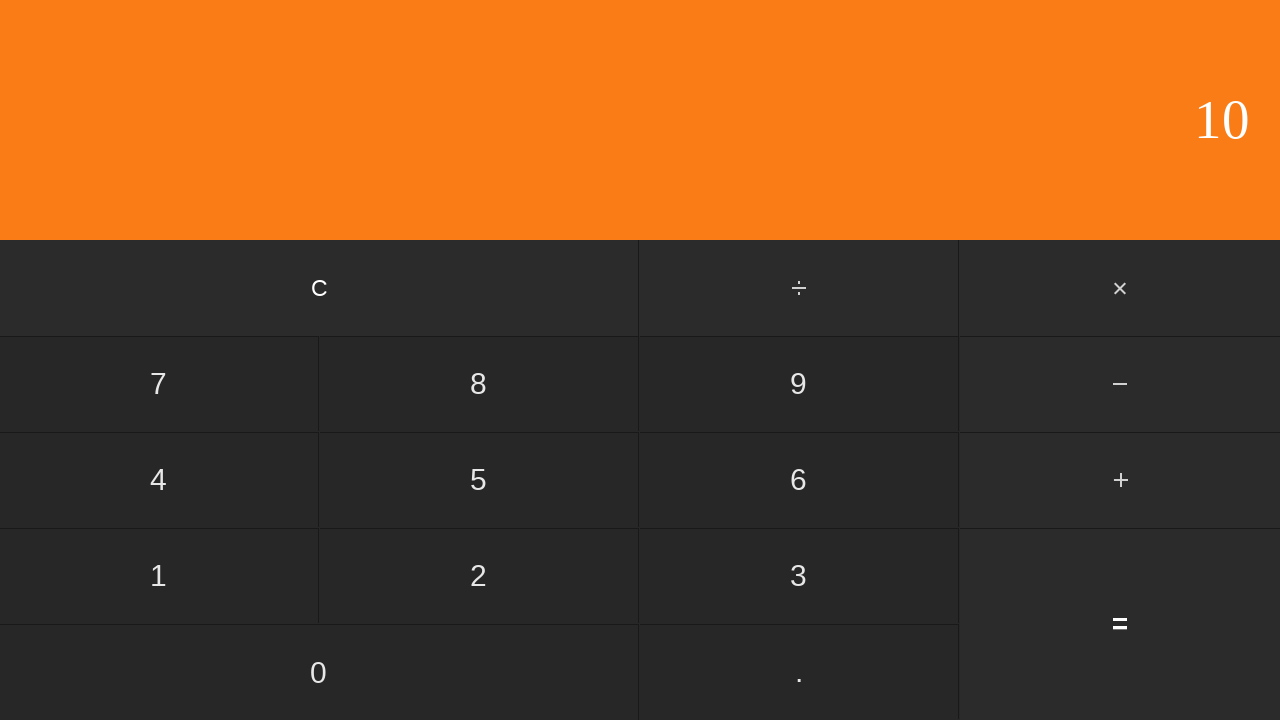

Waited for calculation result
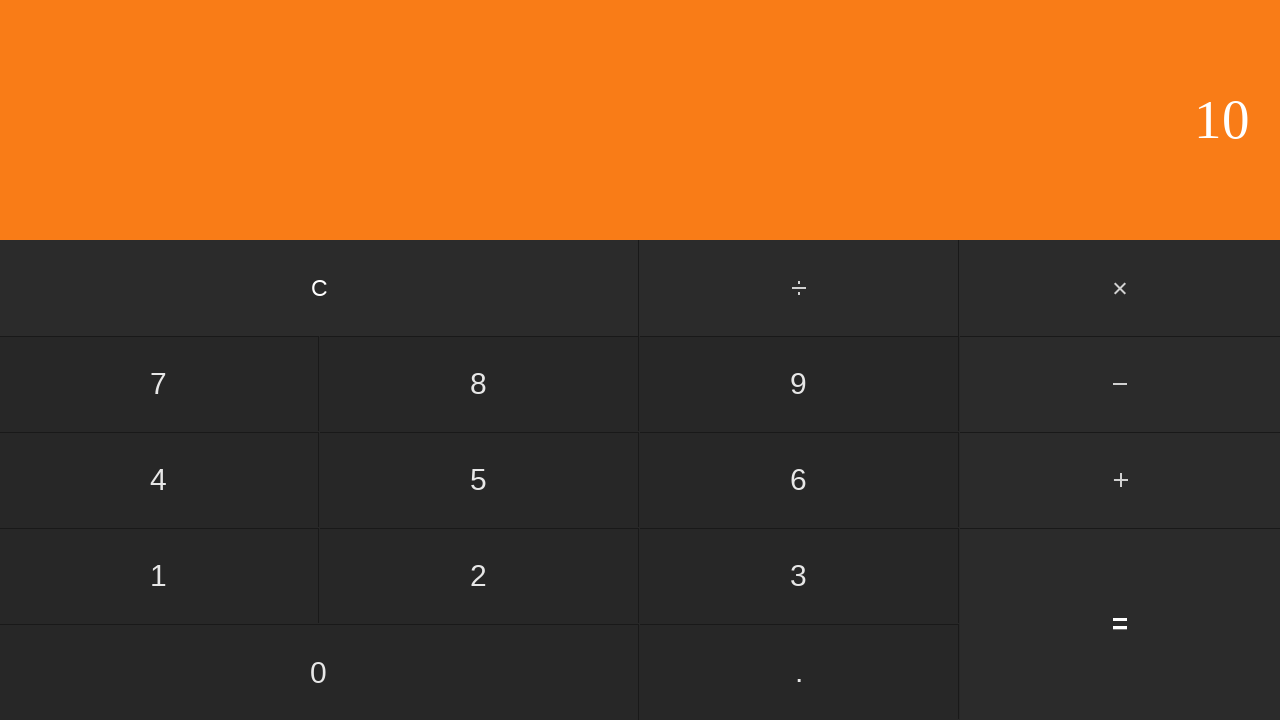

Clicked clear button to reset calculator at (320, 288) on input[value='C']
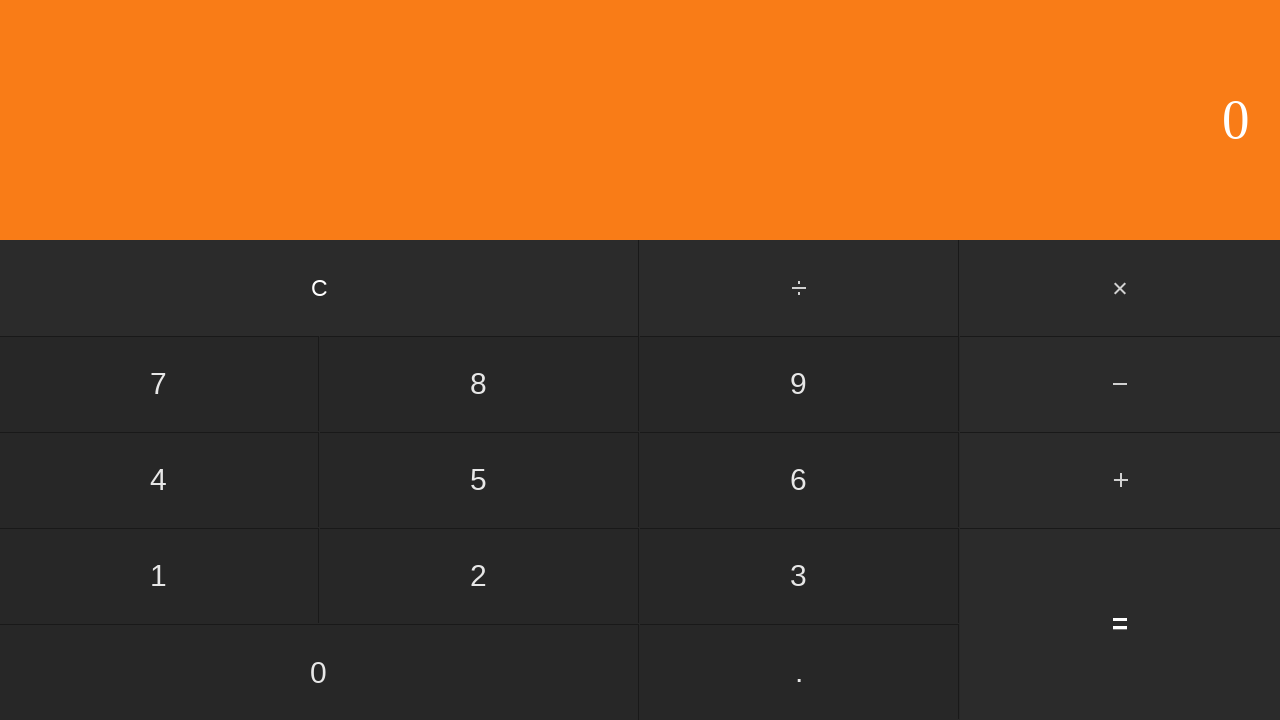

Waited after clearing calculator
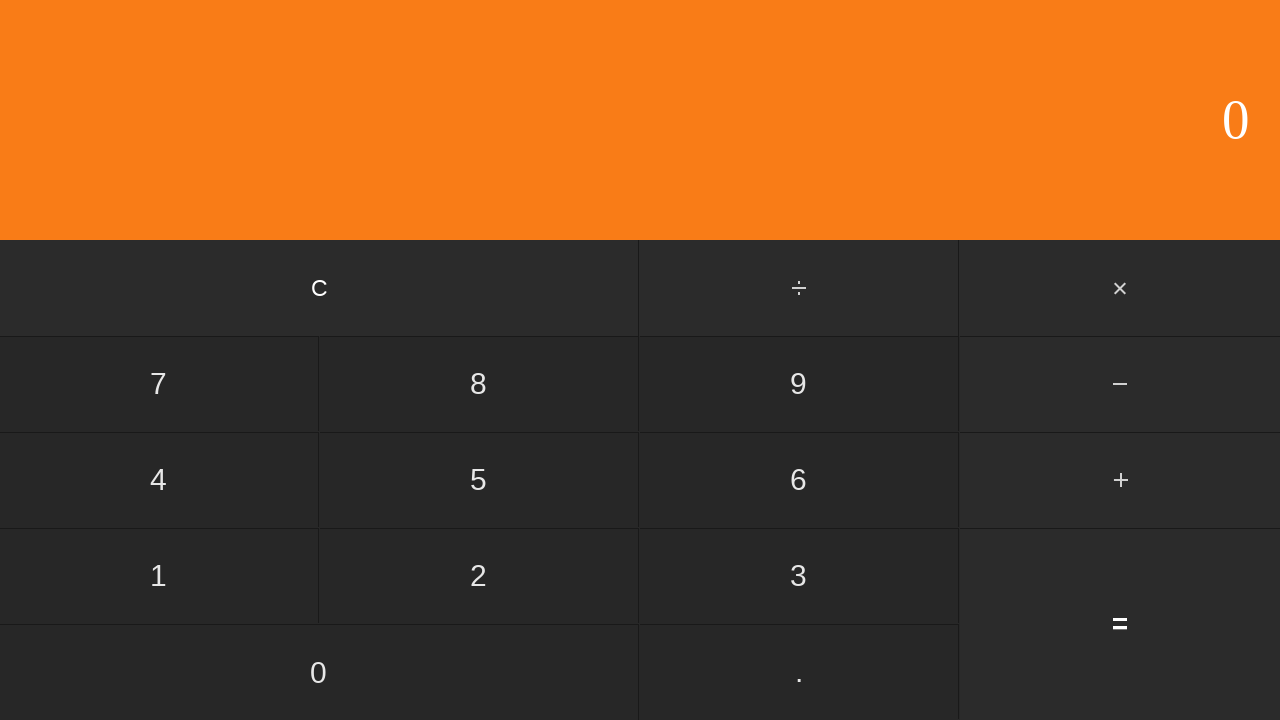

Clicked first number: 6 at (799, 480) on input[value='6']
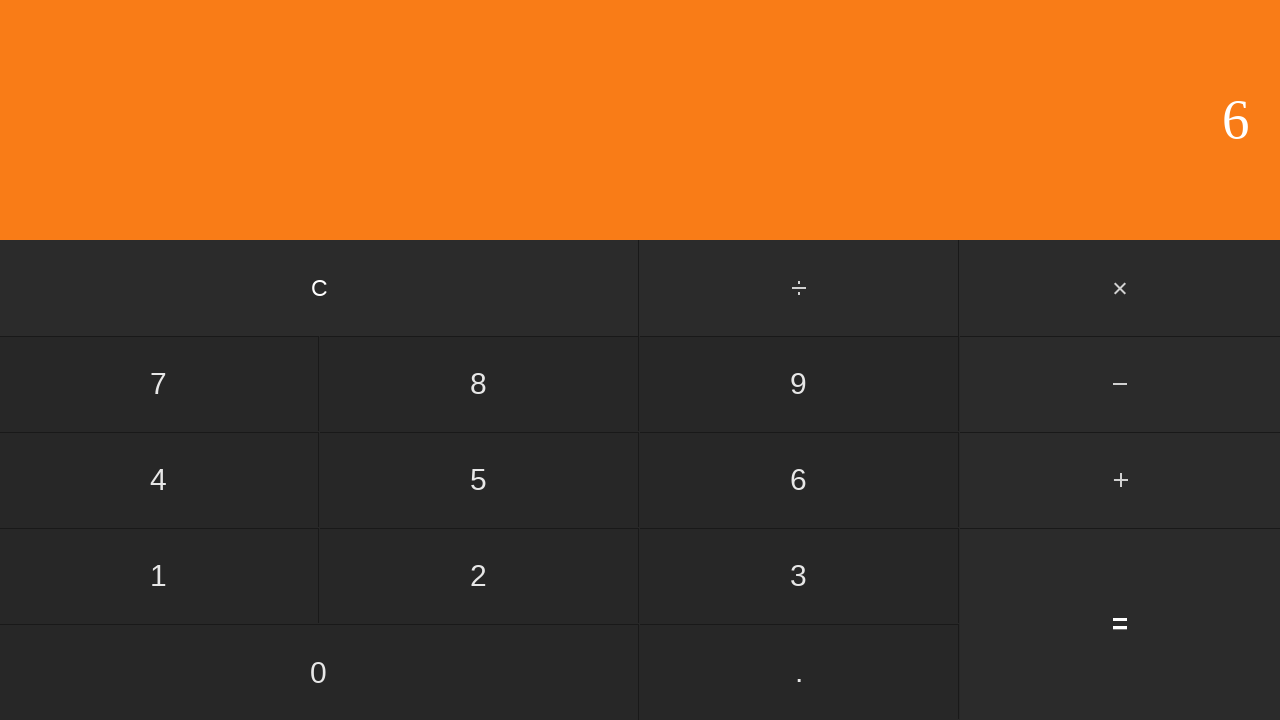

Clicked add button at (1120, 480) on #add
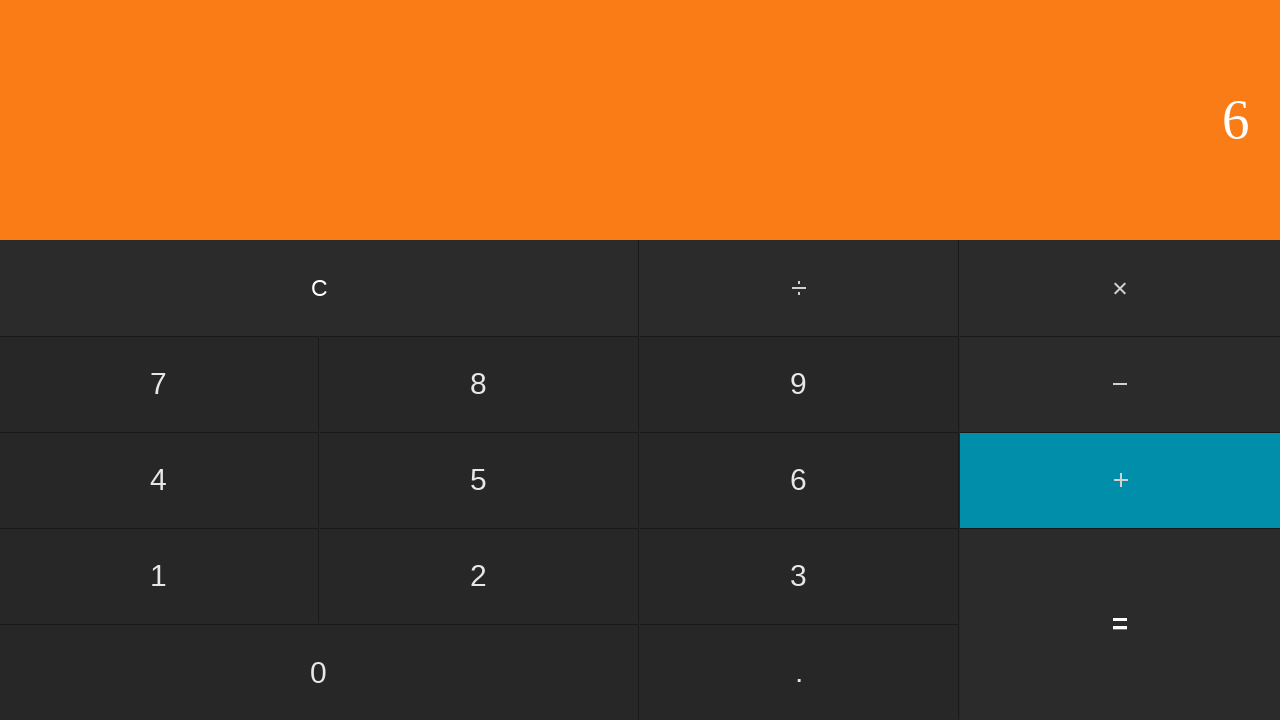

Clicked second number: 5 at (479, 480) on input[value='5']
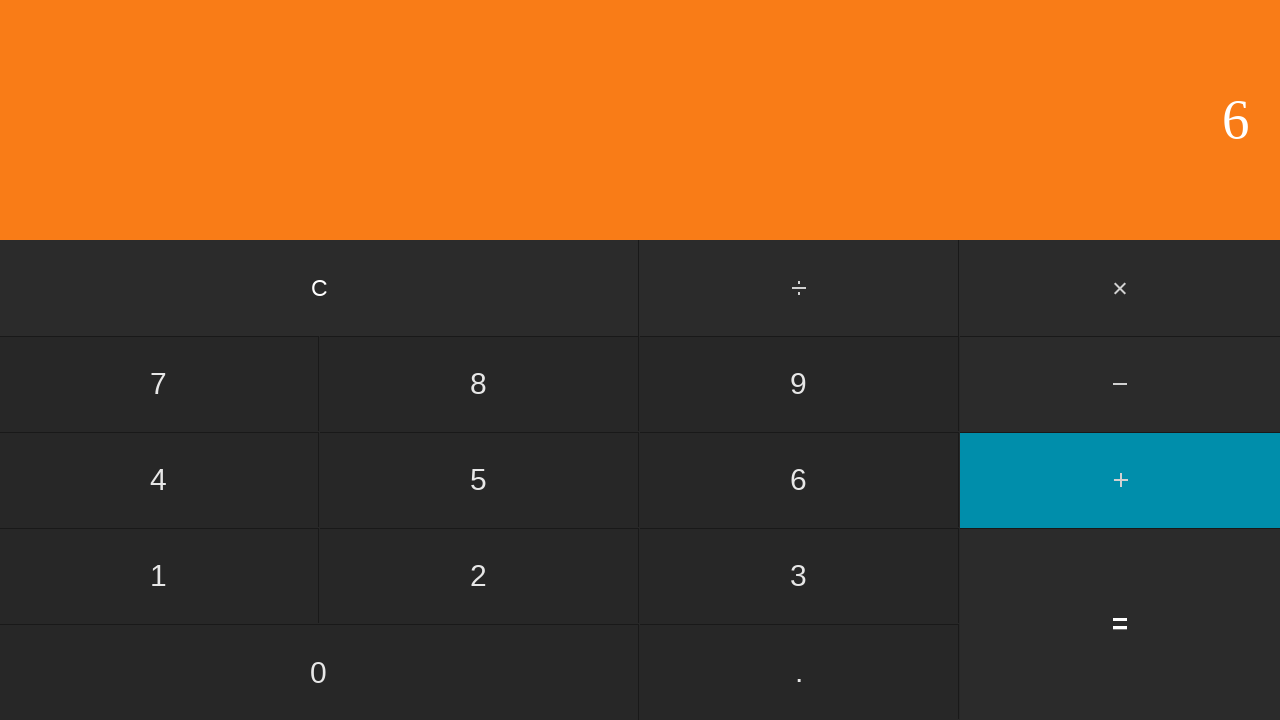

Clicked equals to calculate 6 + 5 at (1120, 624) on input[value='=']
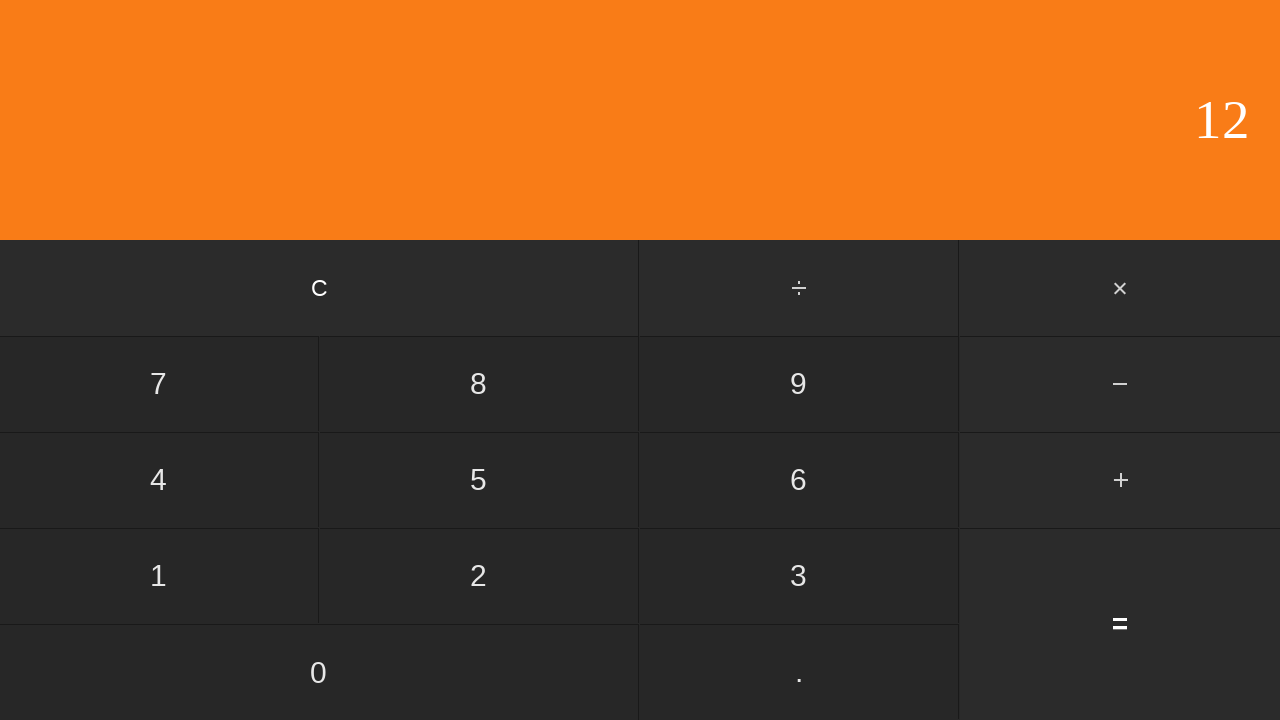

Waited for calculation result
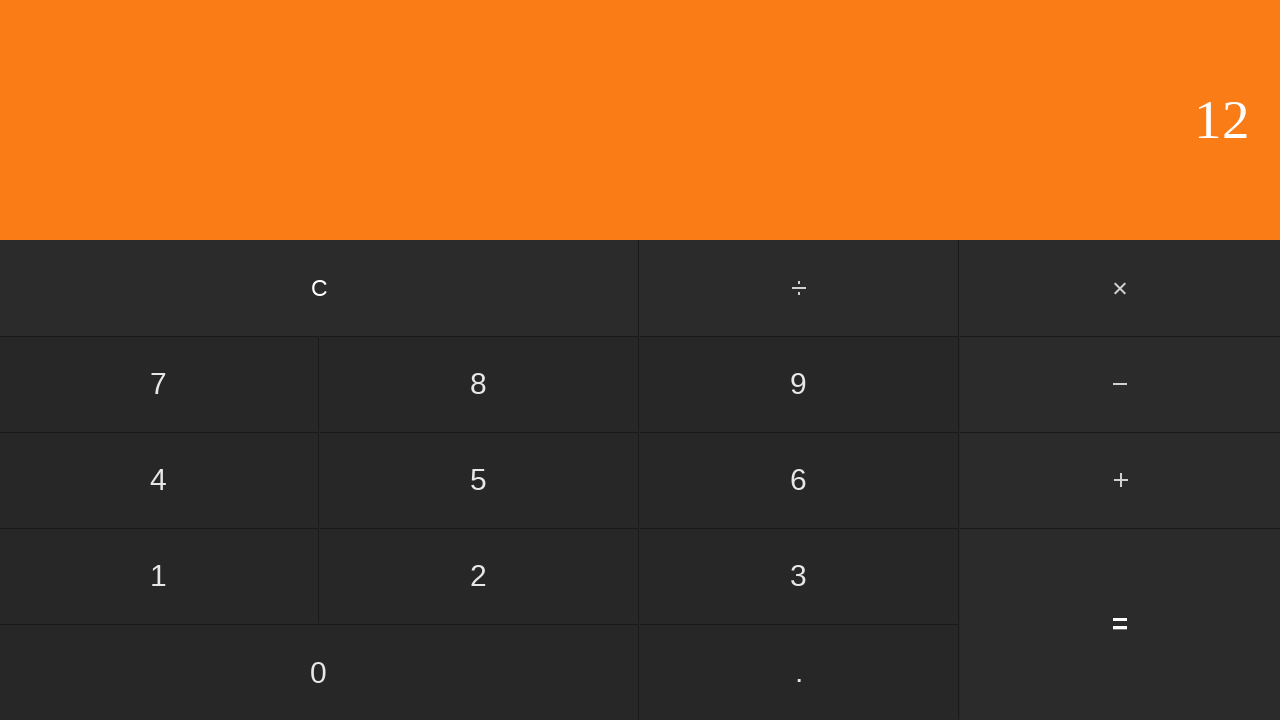

Clicked clear button to reset calculator at (320, 288) on input[value='C']
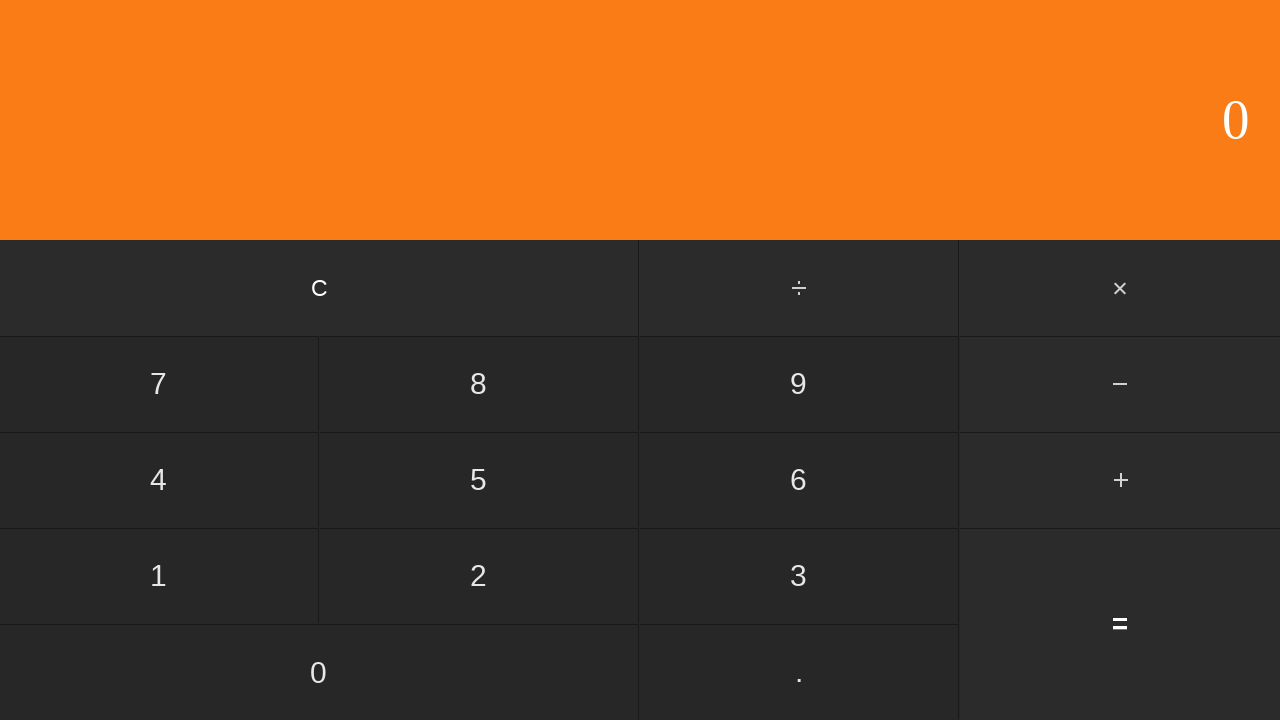

Waited after clearing calculator
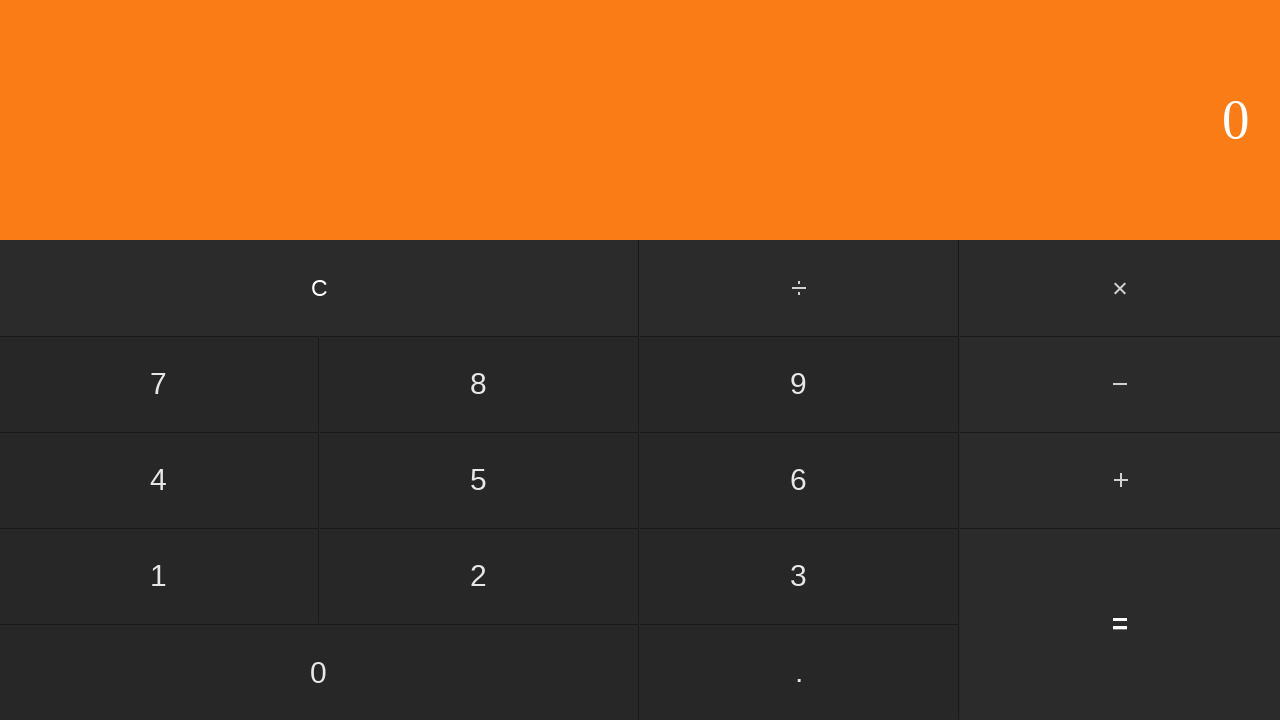

Clicked first number: 6 at (799, 480) on input[value='6']
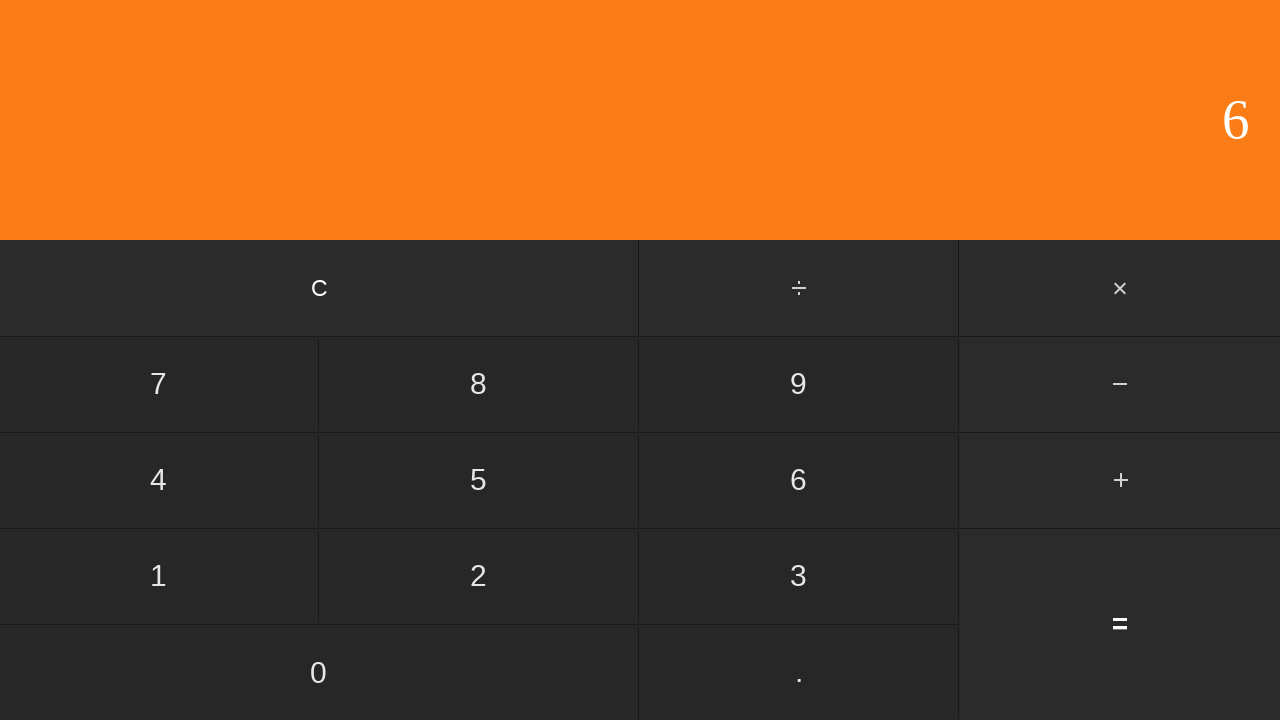

Clicked add button at (1120, 480) on #add
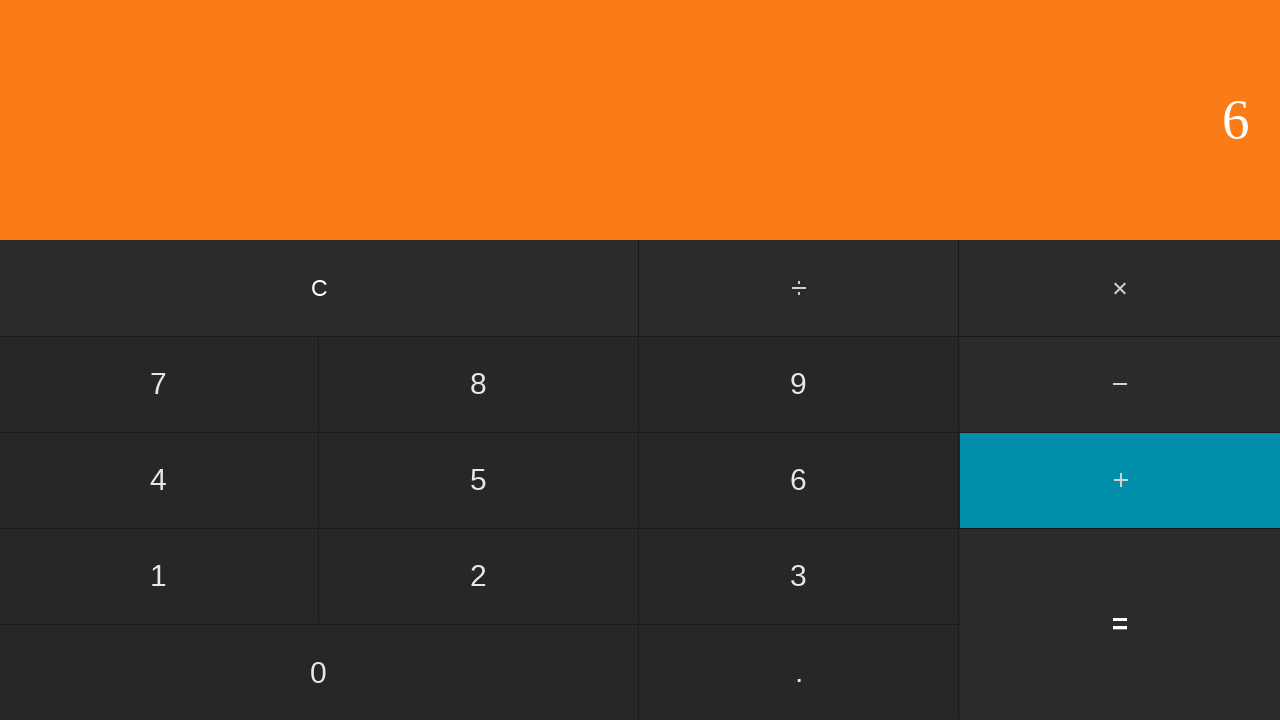

Clicked second number: 6 at (799, 480) on input[value='6']
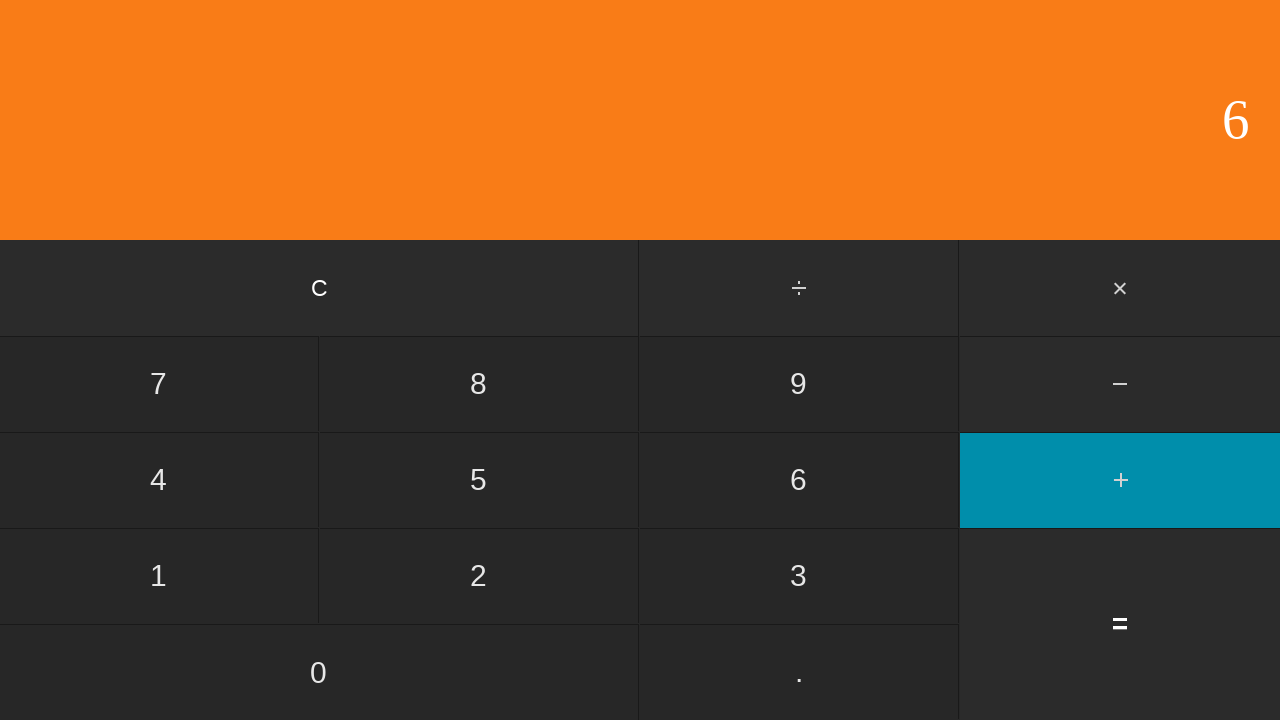

Clicked equals to calculate 6 + 6 at (1120, 624) on input[value='=']
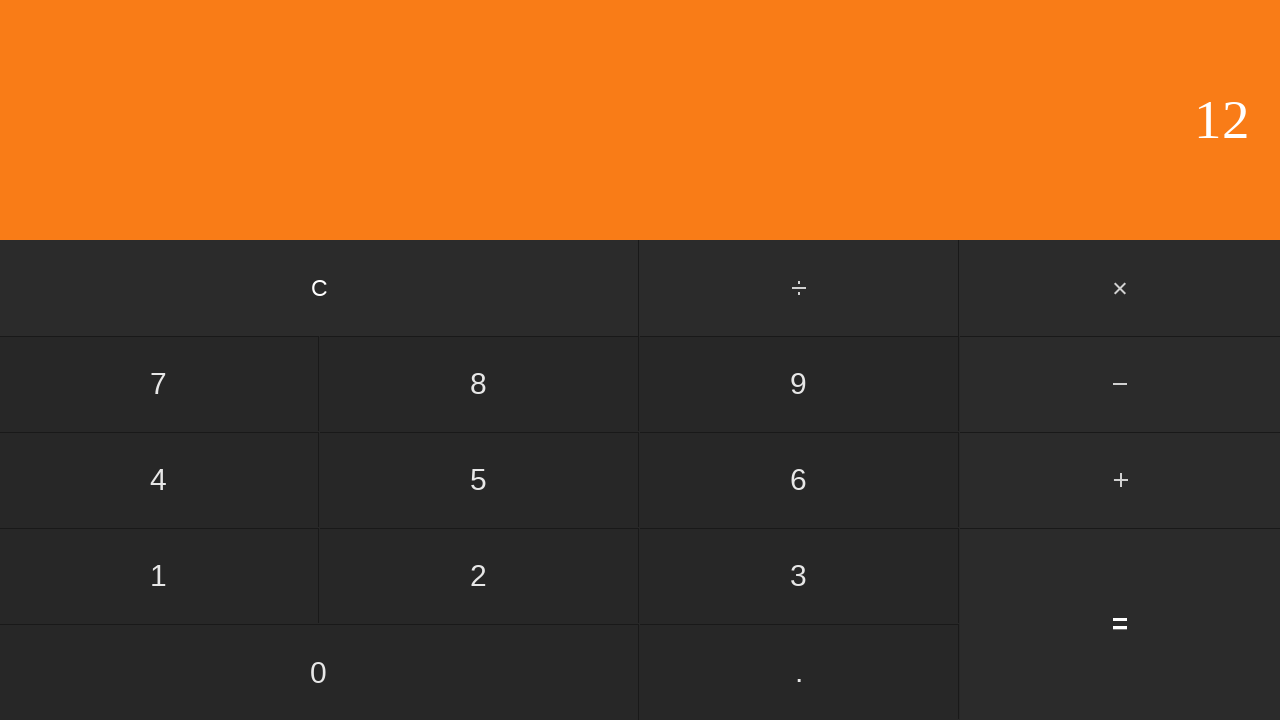

Waited for calculation result
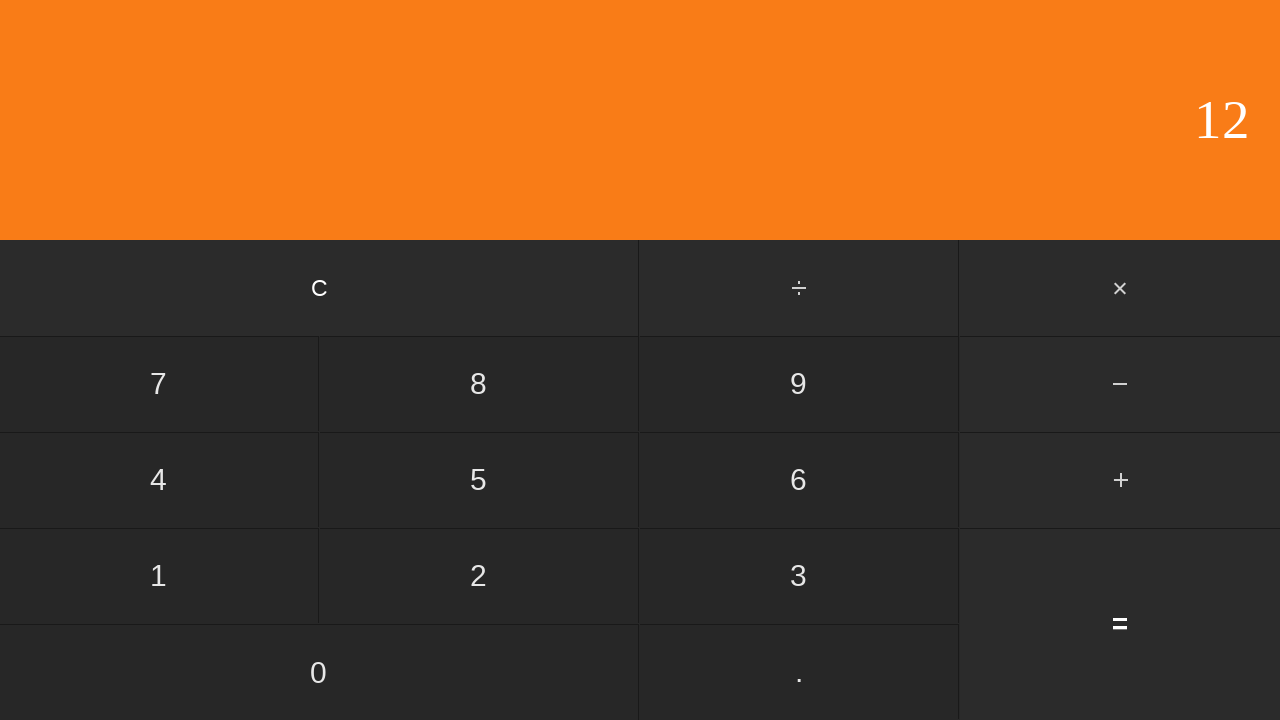

Clicked clear button to reset calculator at (320, 288) on input[value='C']
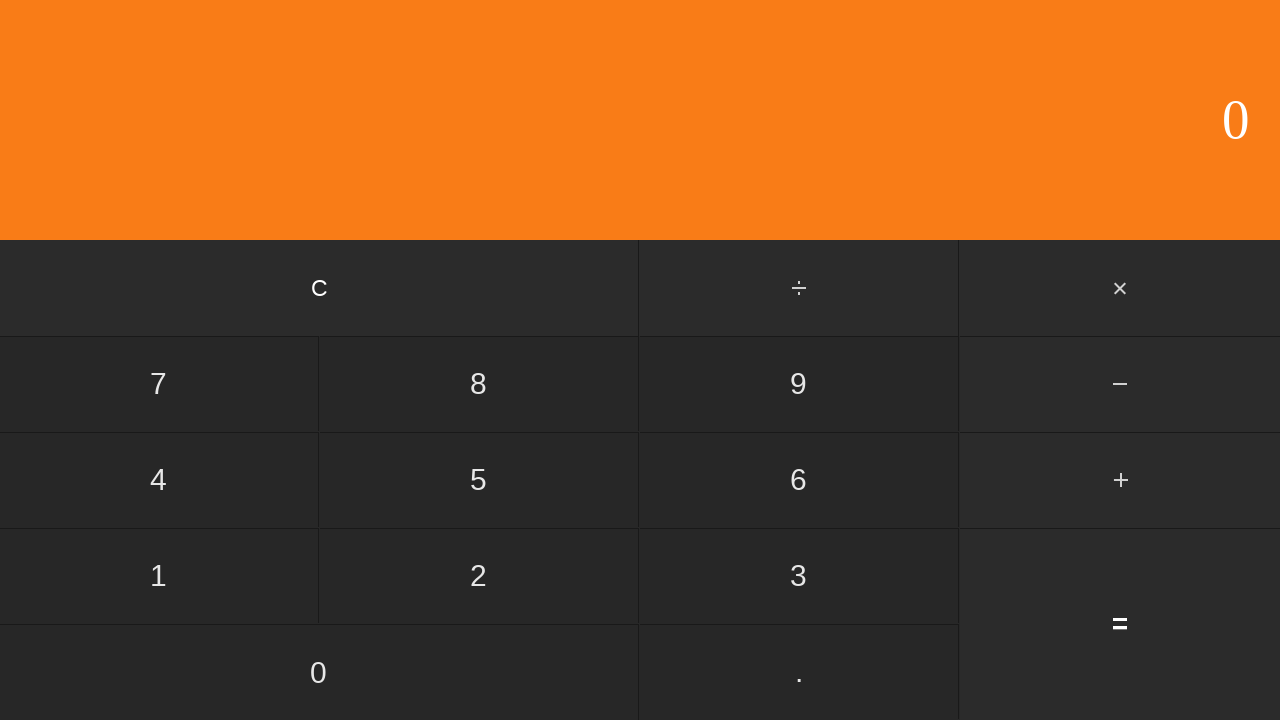

Waited after clearing calculator
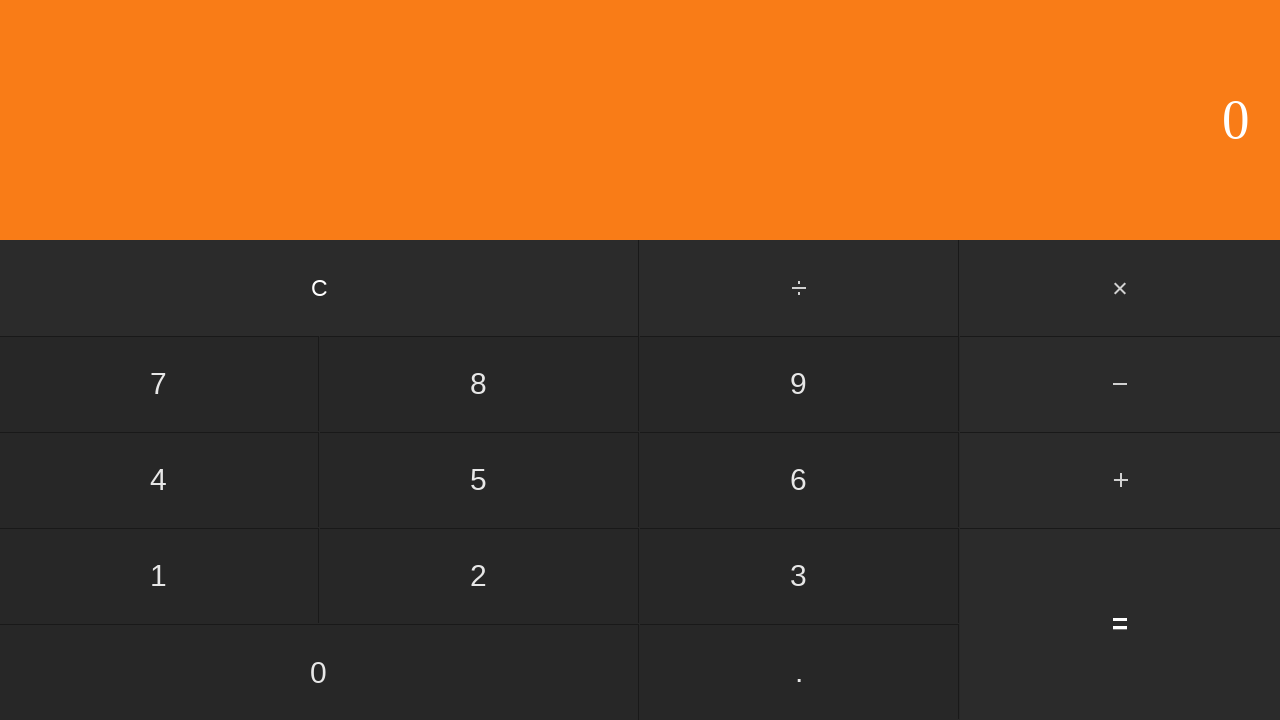

Clicked first number: 6 at (799, 480) on input[value='6']
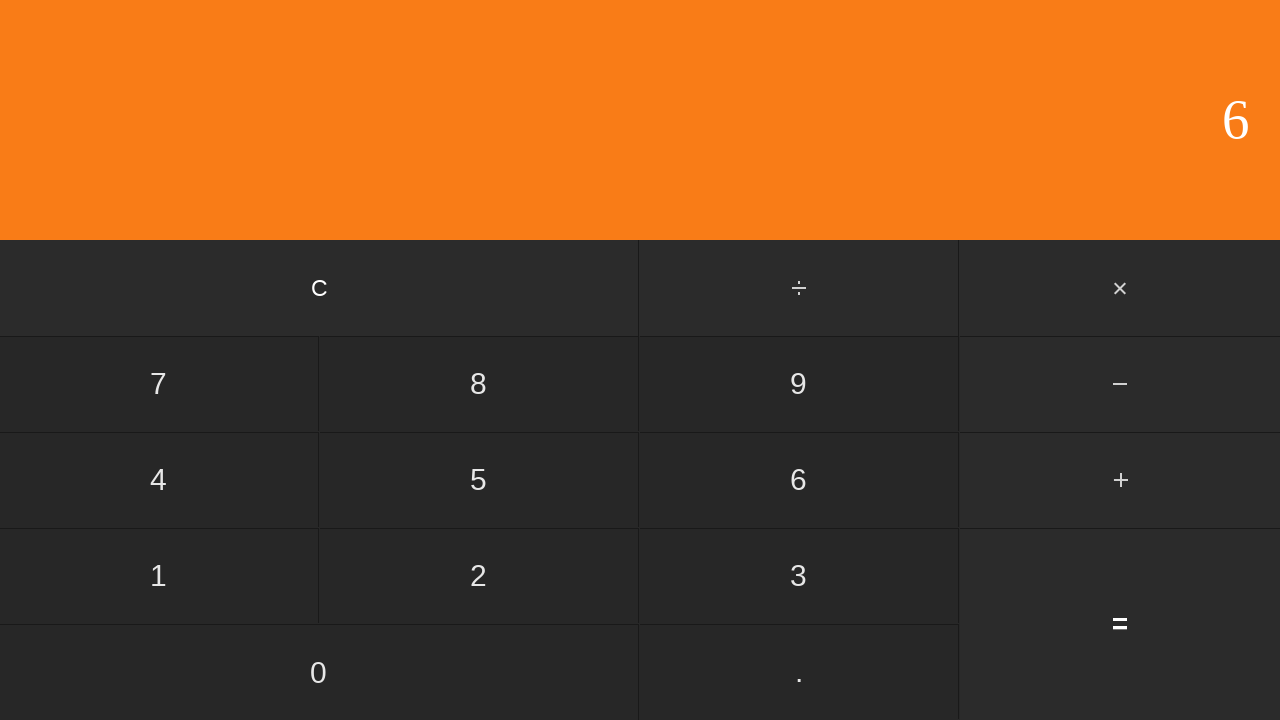

Clicked add button at (1120, 480) on #add
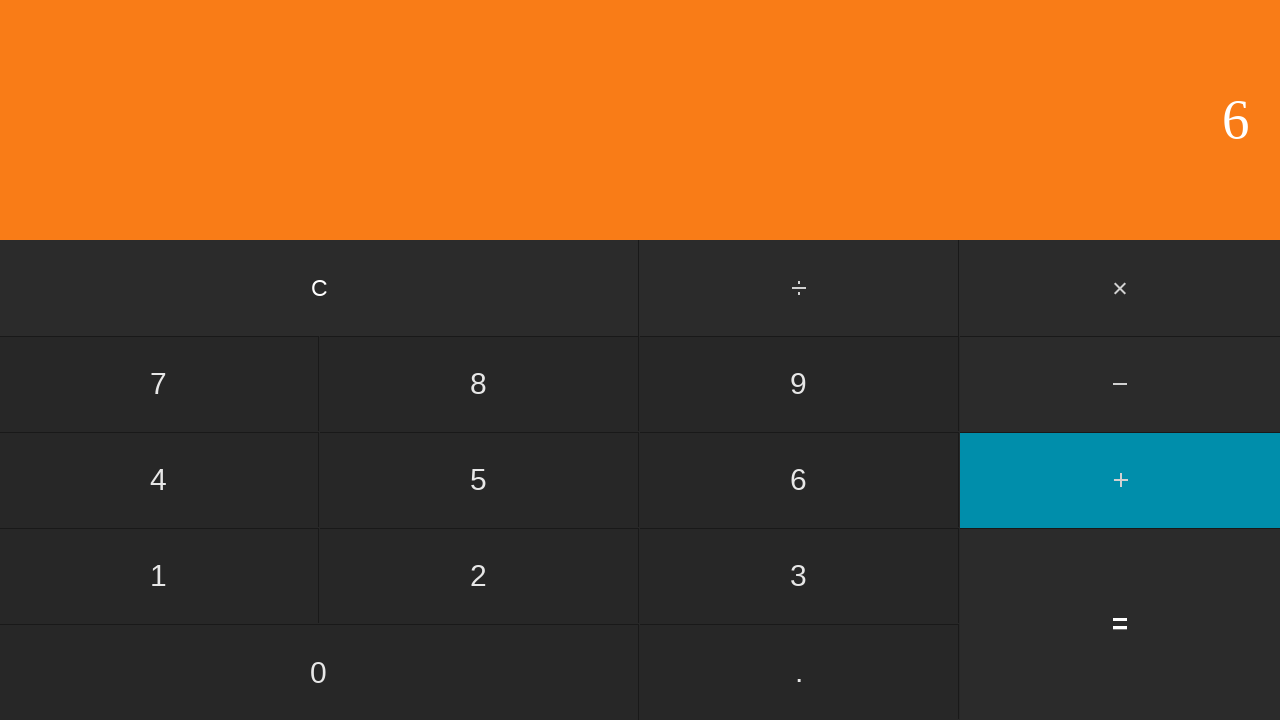

Clicked second number: 7 at (159, 384) on input[value='7']
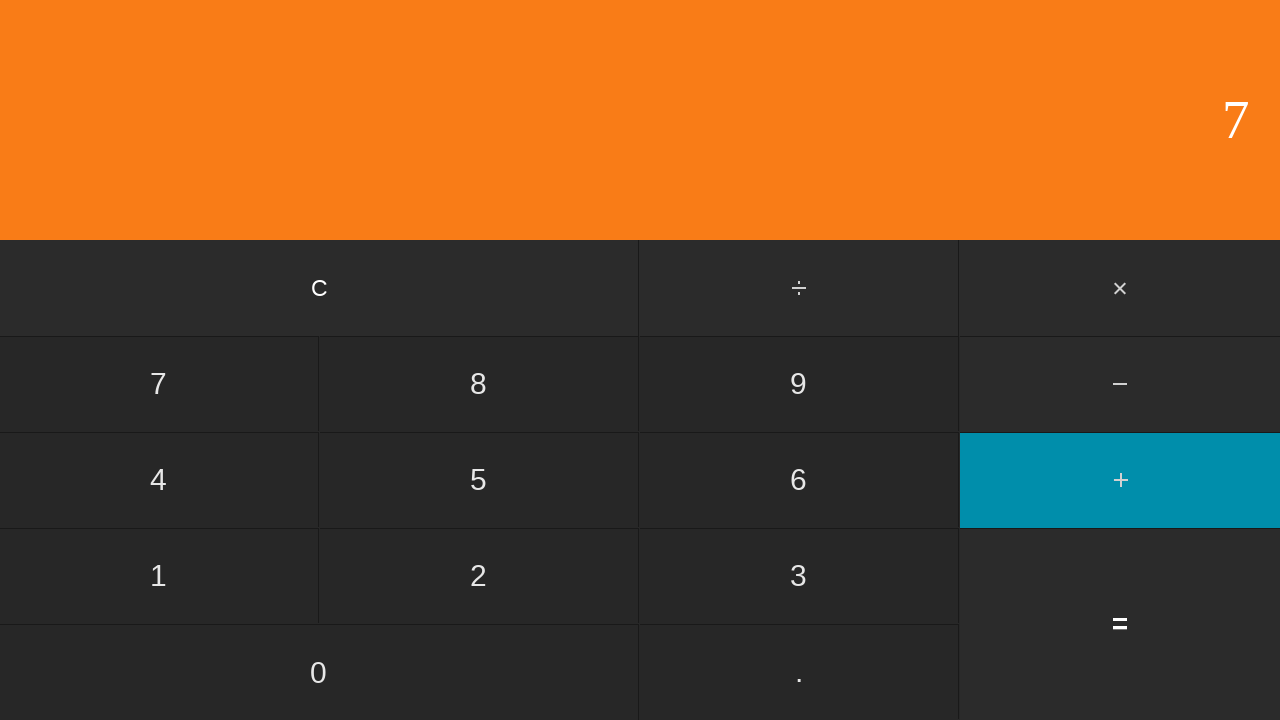

Clicked equals to calculate 6 + 7 at (1120, 624) on input[value='=']
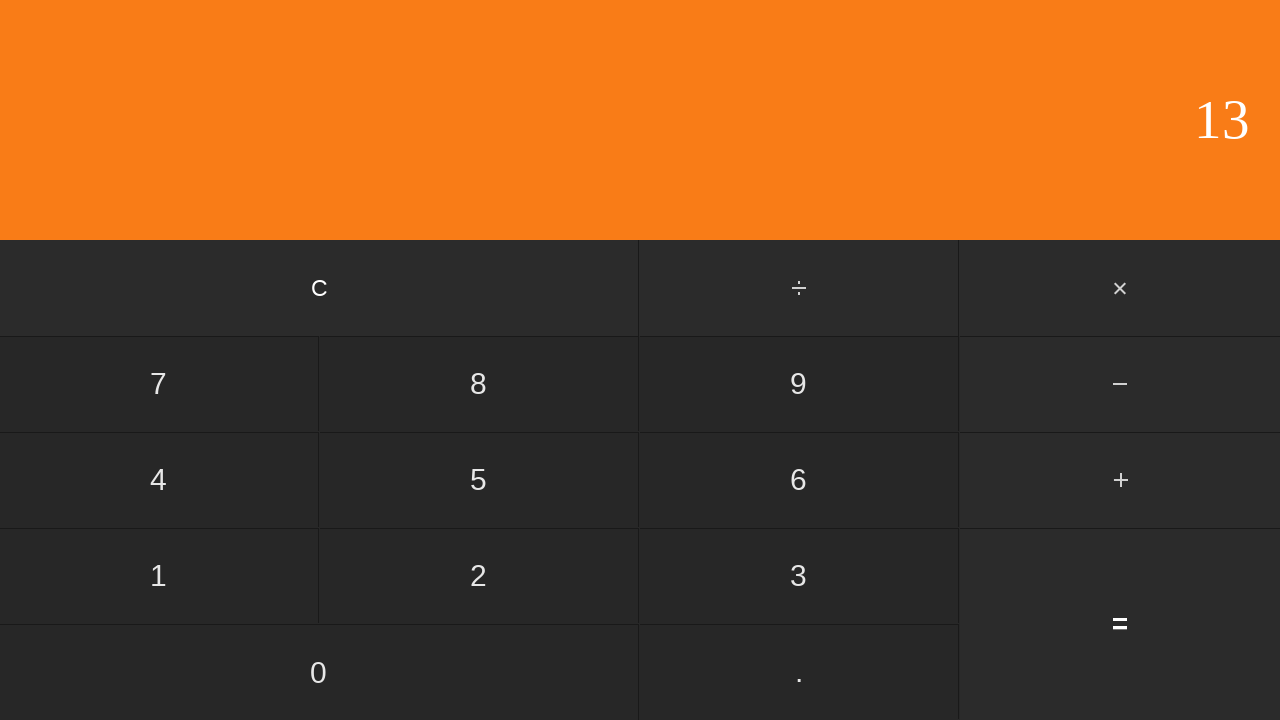

Waited for calculation result
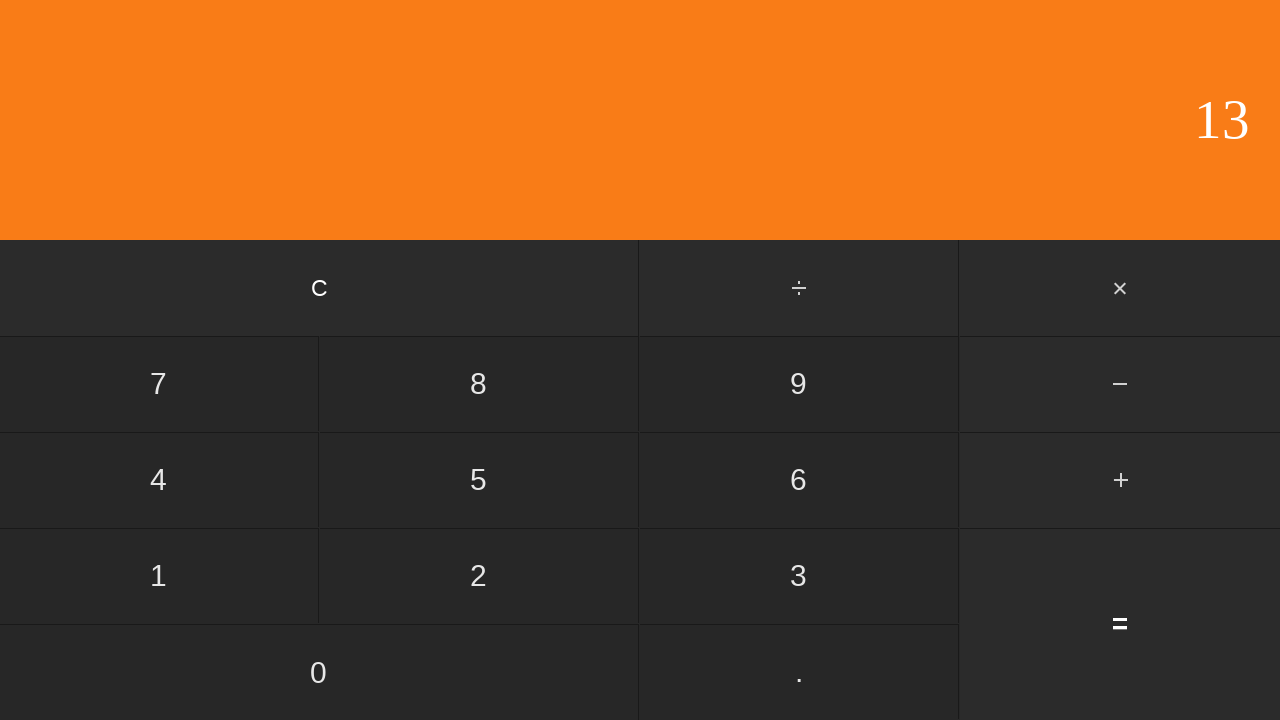

Clicked clear button to reset calculator at (320, 288) on input[value='C']
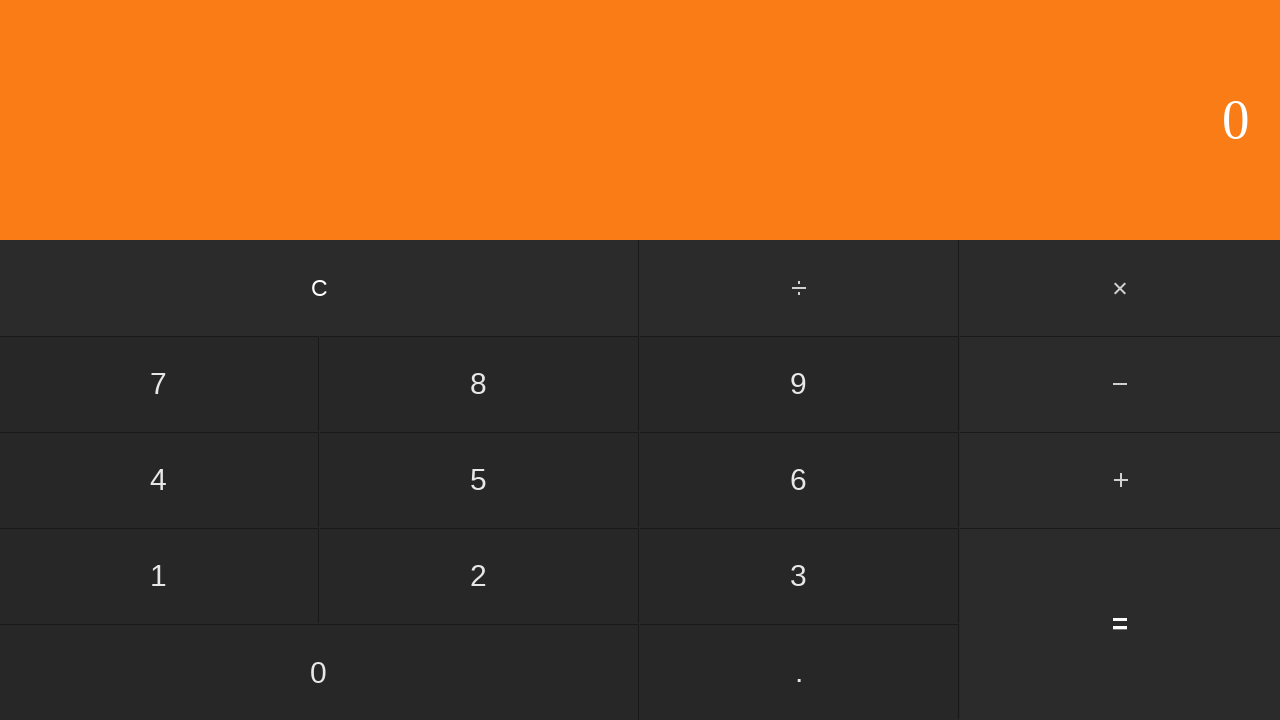

Waited after clearing calculator
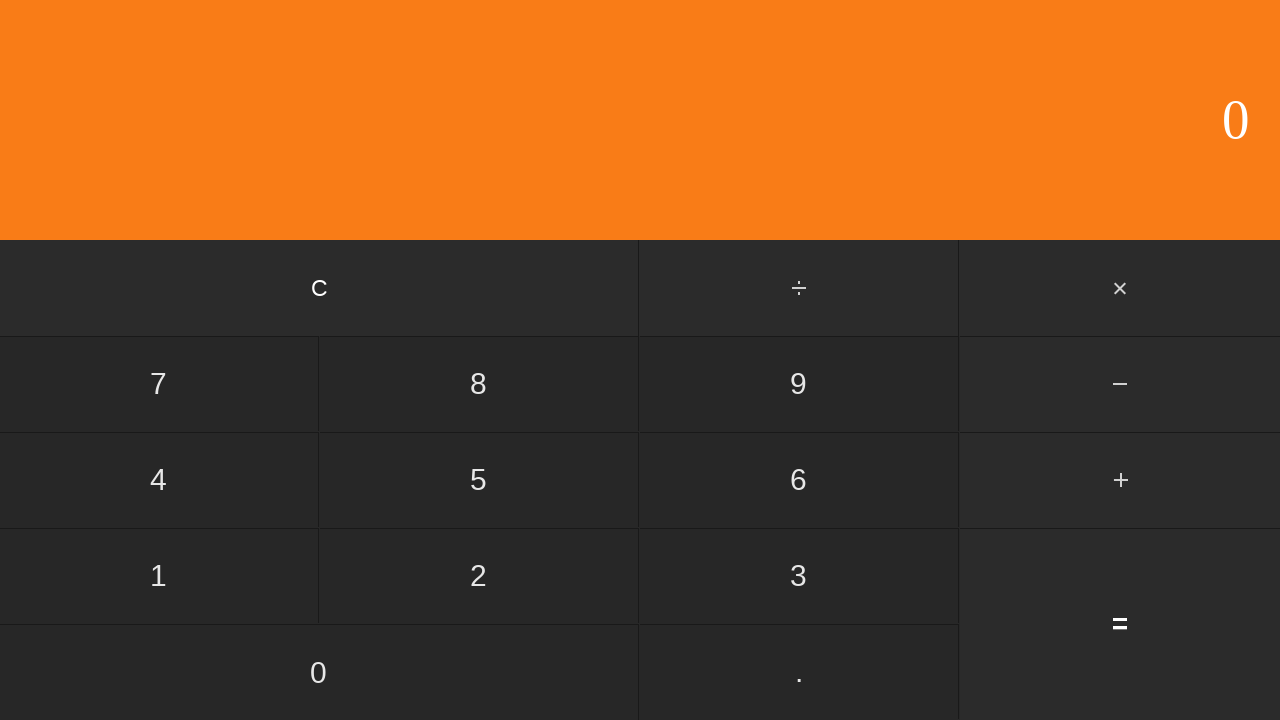

Clicked first number: 6 at (799, 480) on input[value='6']
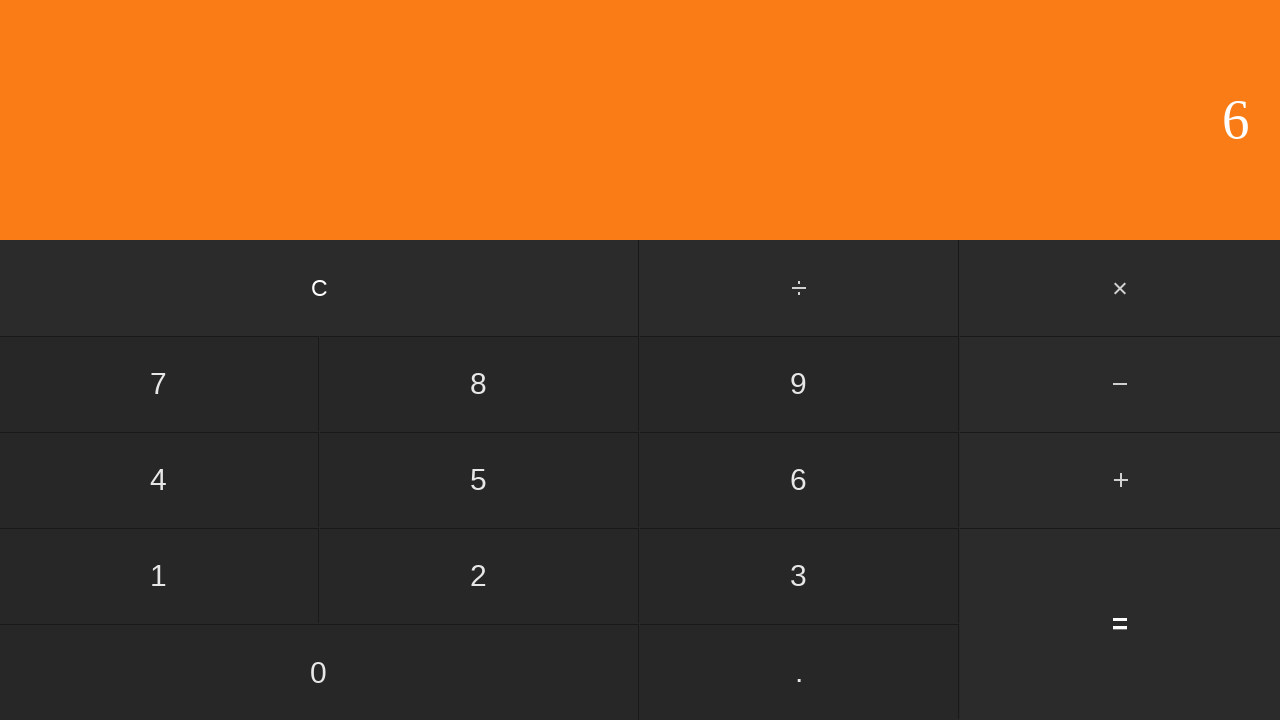

Clicked add button at (1120, 480) on #add
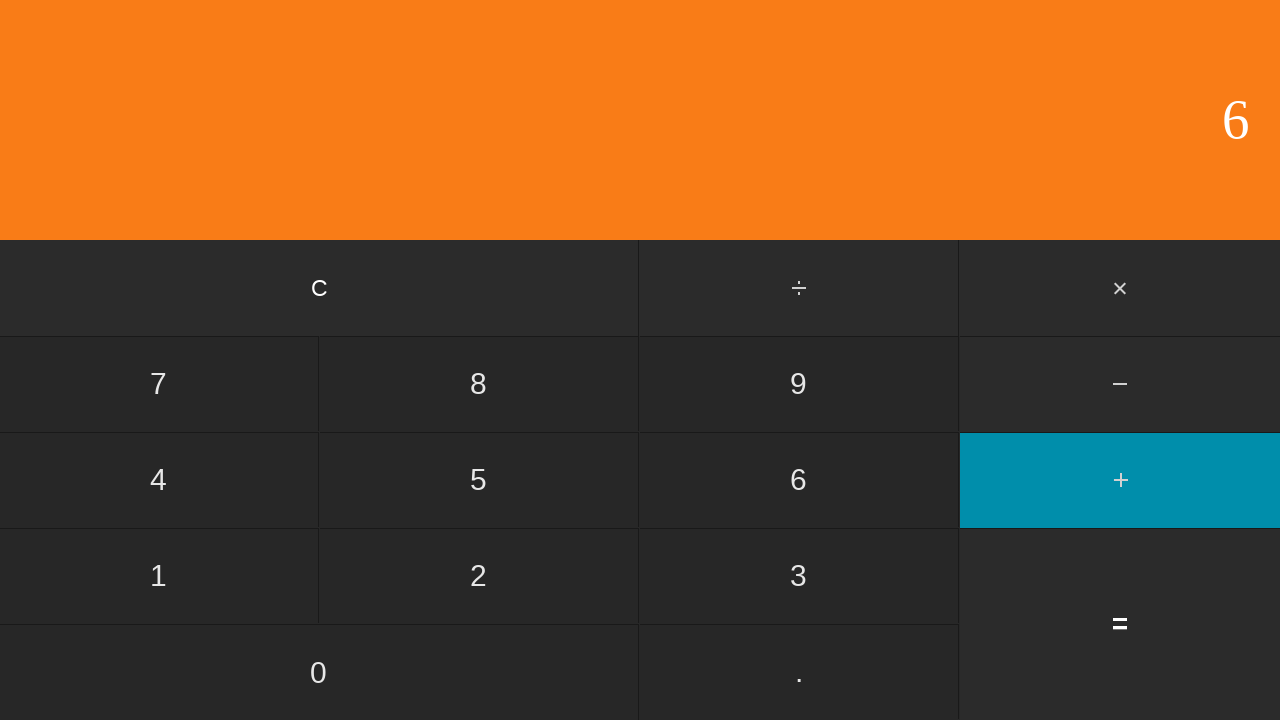

Clicked second number: 8 at (479, 384) on input[value='8']
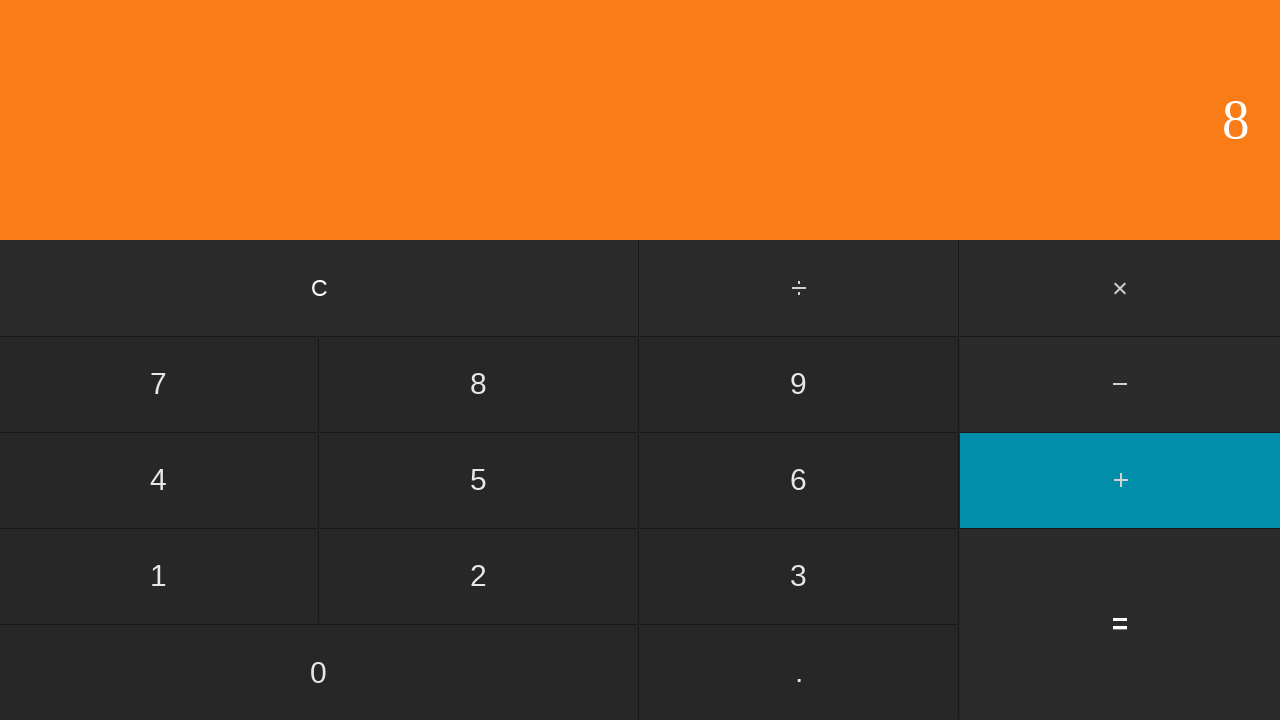

Clicked equals to calculate 6 + 8 at (1120, 624) on input[value='=']
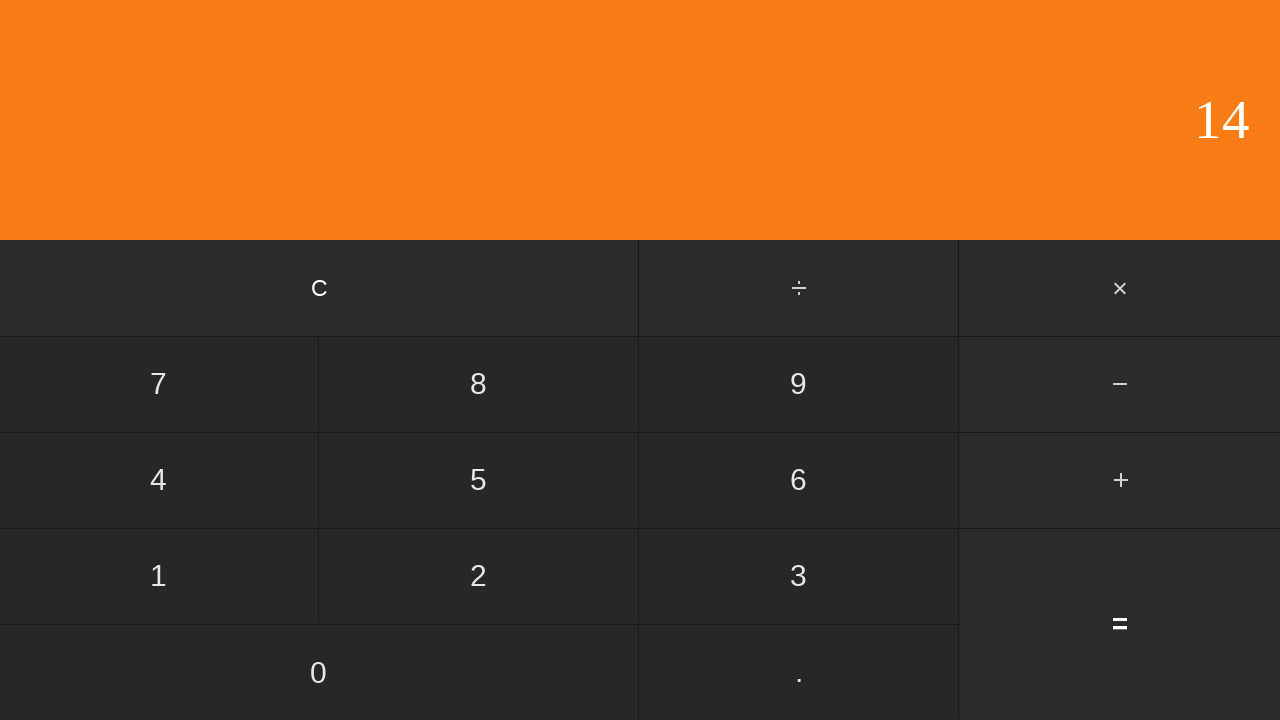

Waited for calculation result
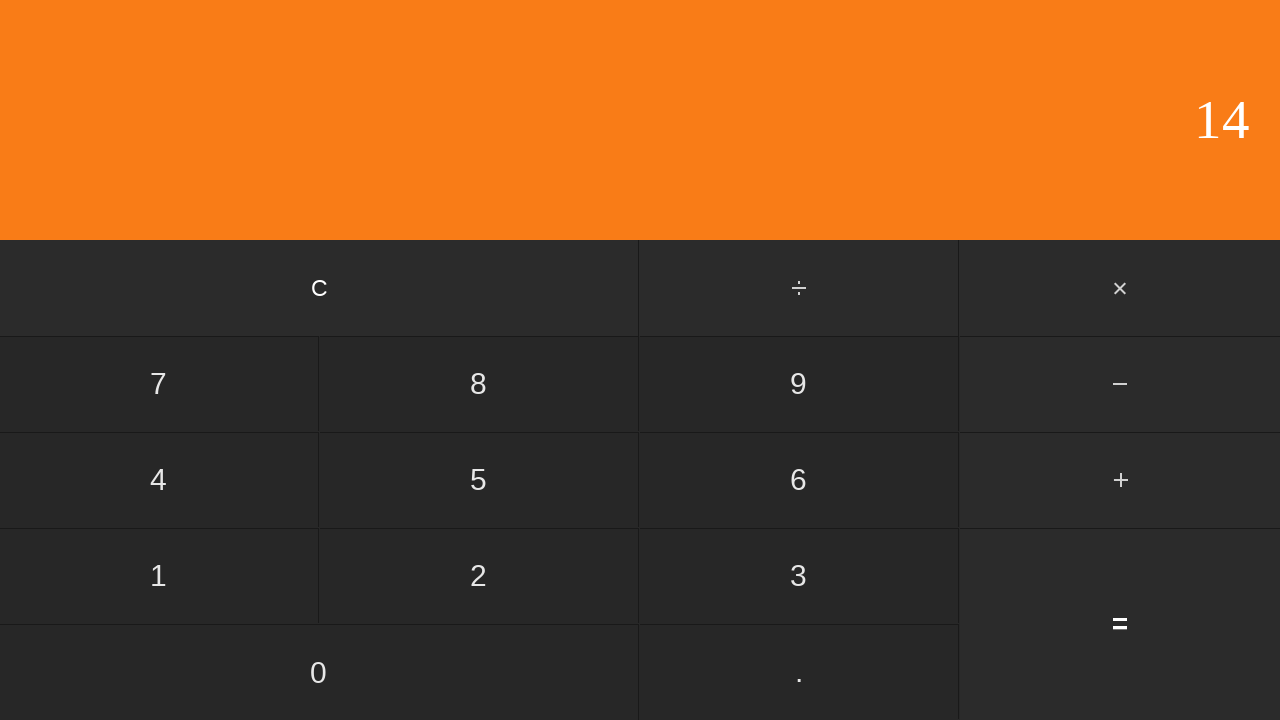

Clicked clear button to reset calculator at (320, 288) on input[value='C']
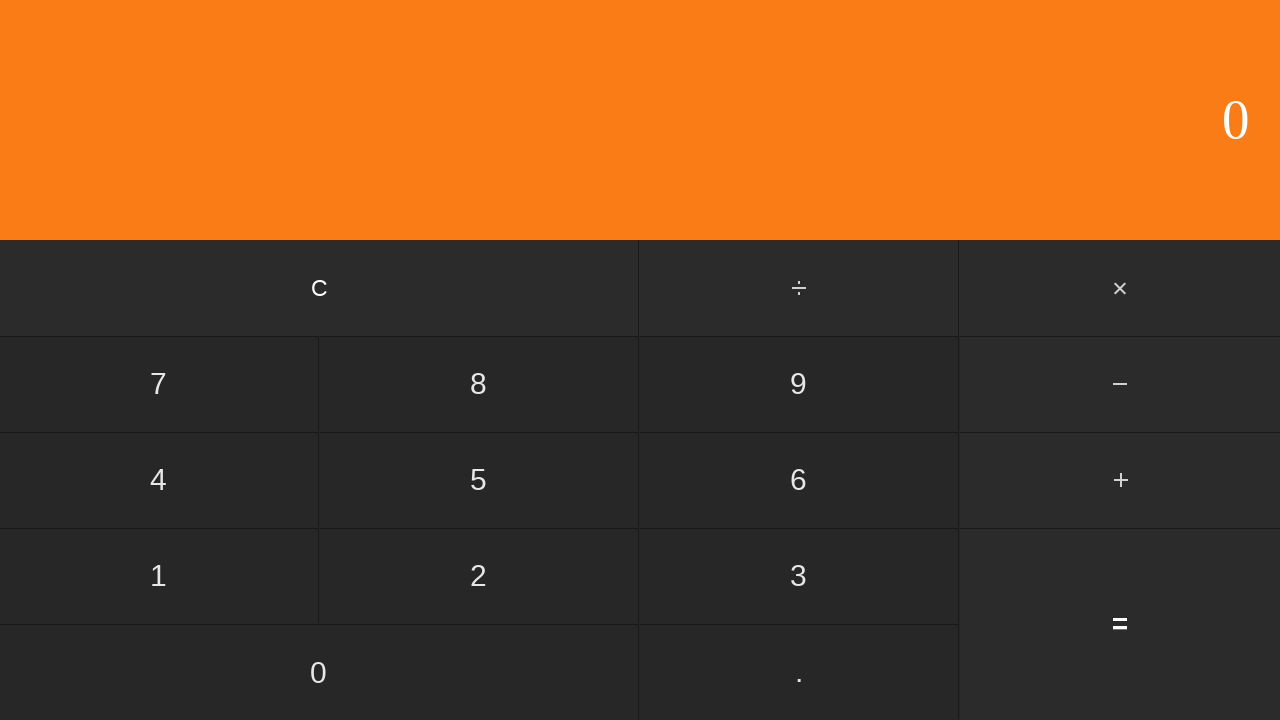

Waited after clearing calculator
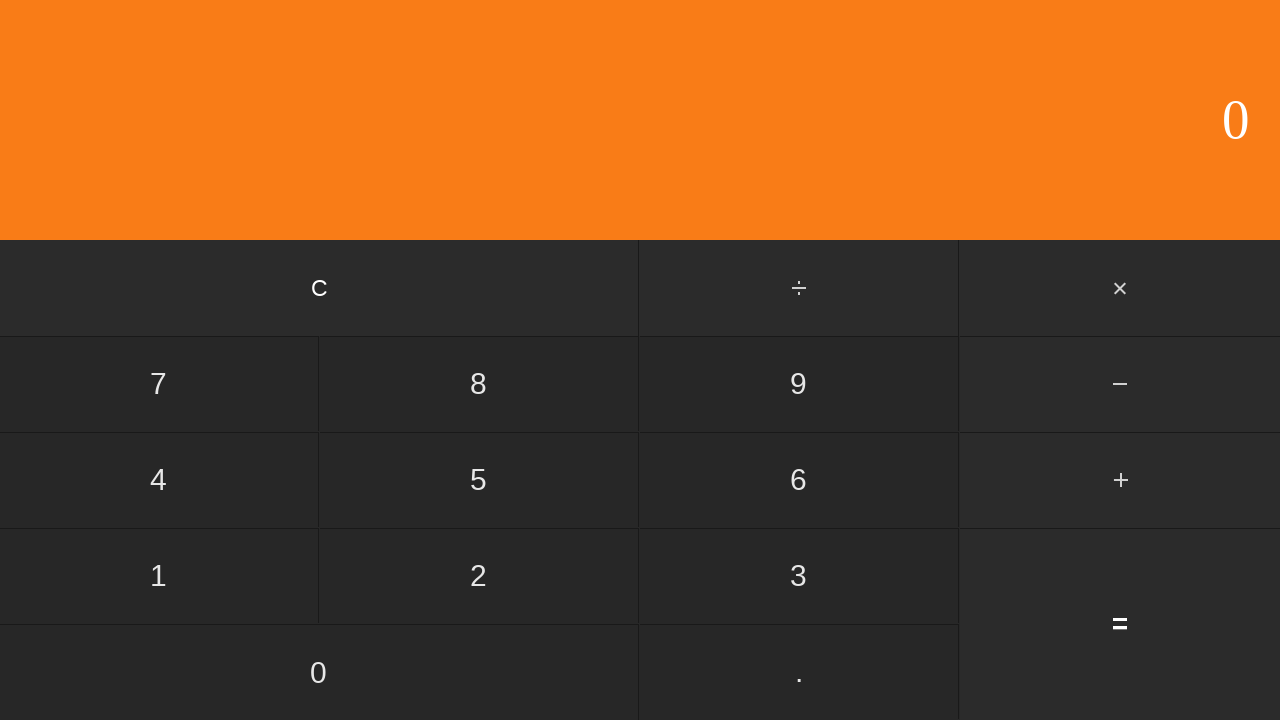

Clicked first number: 6 at (799, 480) on input[value='6']
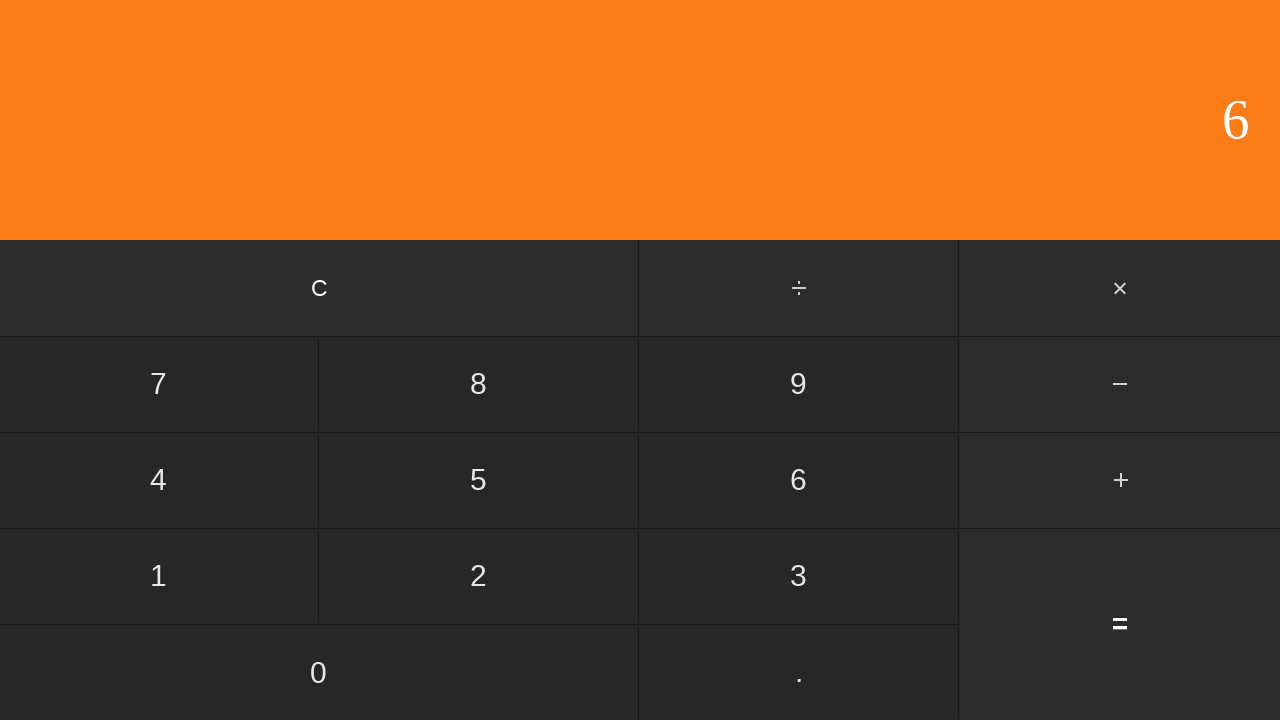

Clicked add button at (1120, 480) on #add
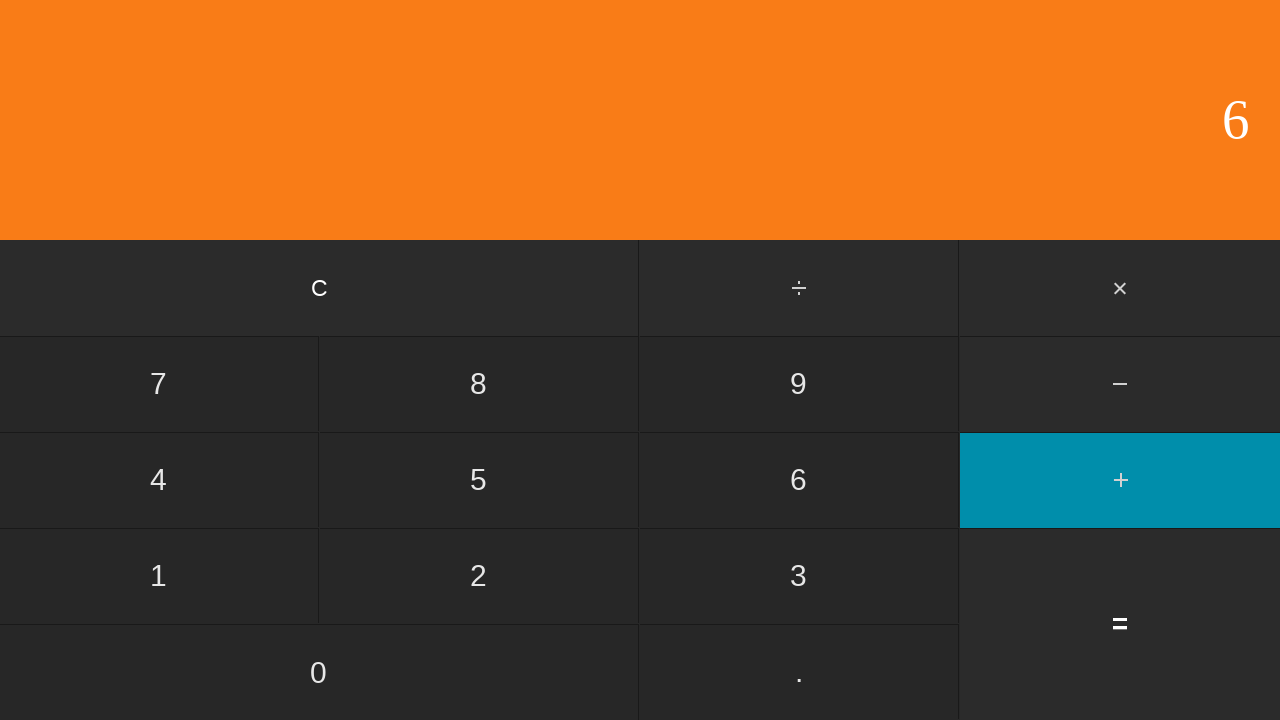

Clicked second number: 9 at (799, 384) on input[value='9']
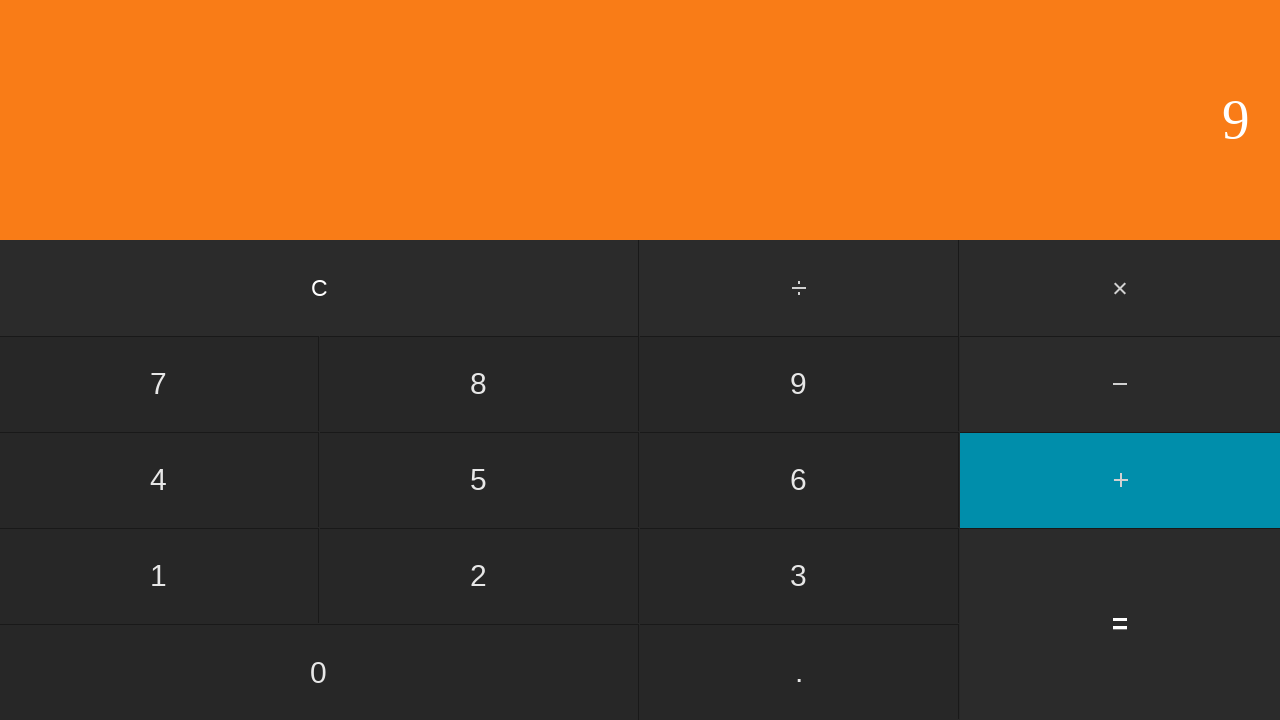

Clicked equals to calculate 6 + 9 at (1120, 624) on input[value='=']
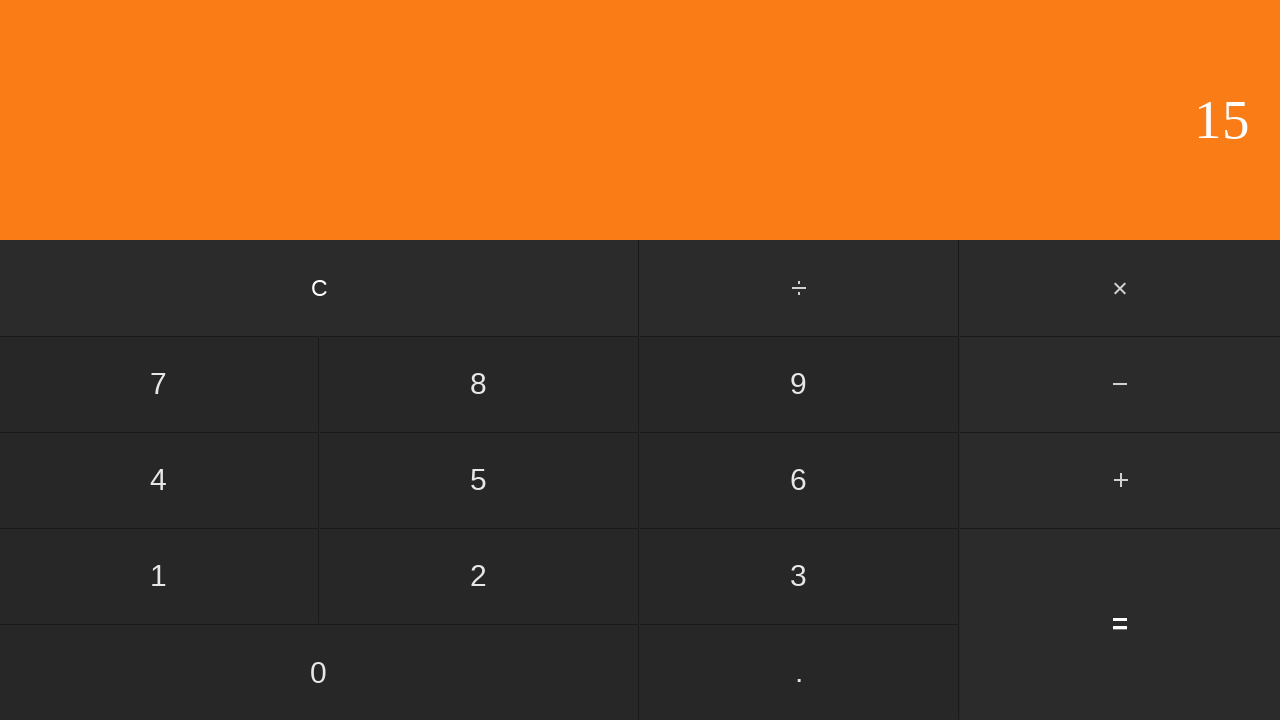

Waited for calculation result
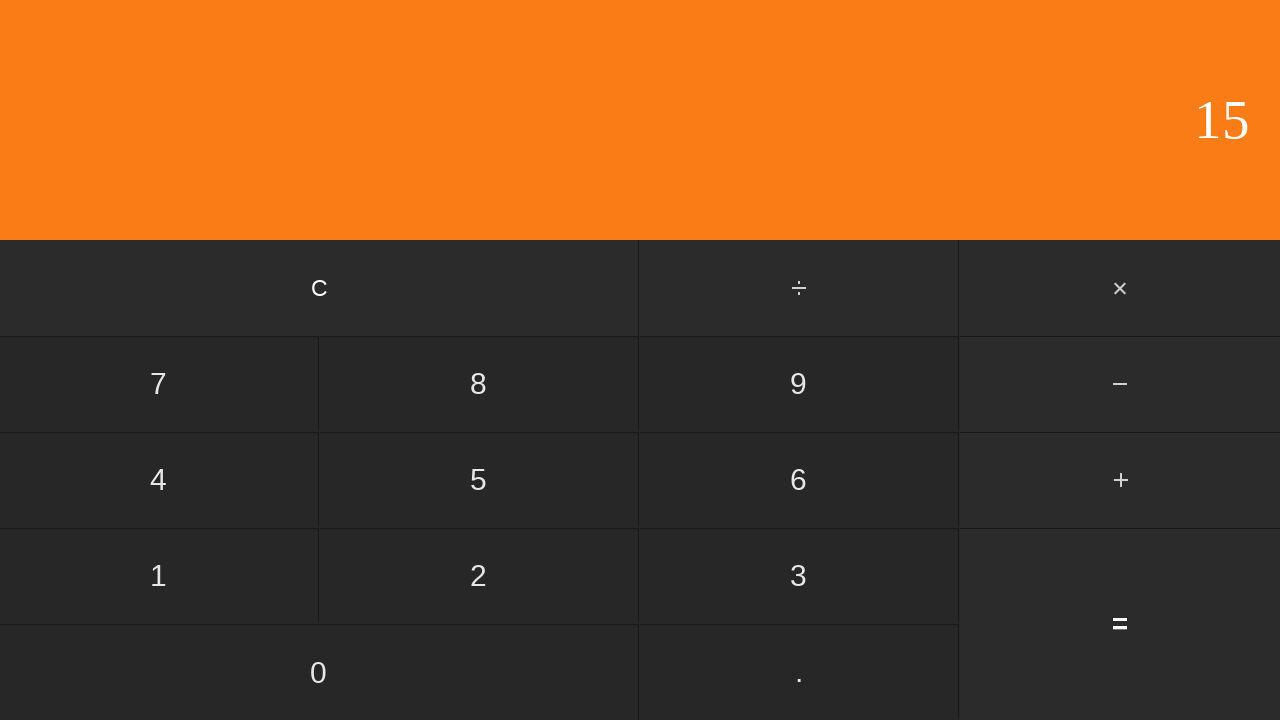

Clicked clear button to reset calculator at (320, 288) on input[value='C']
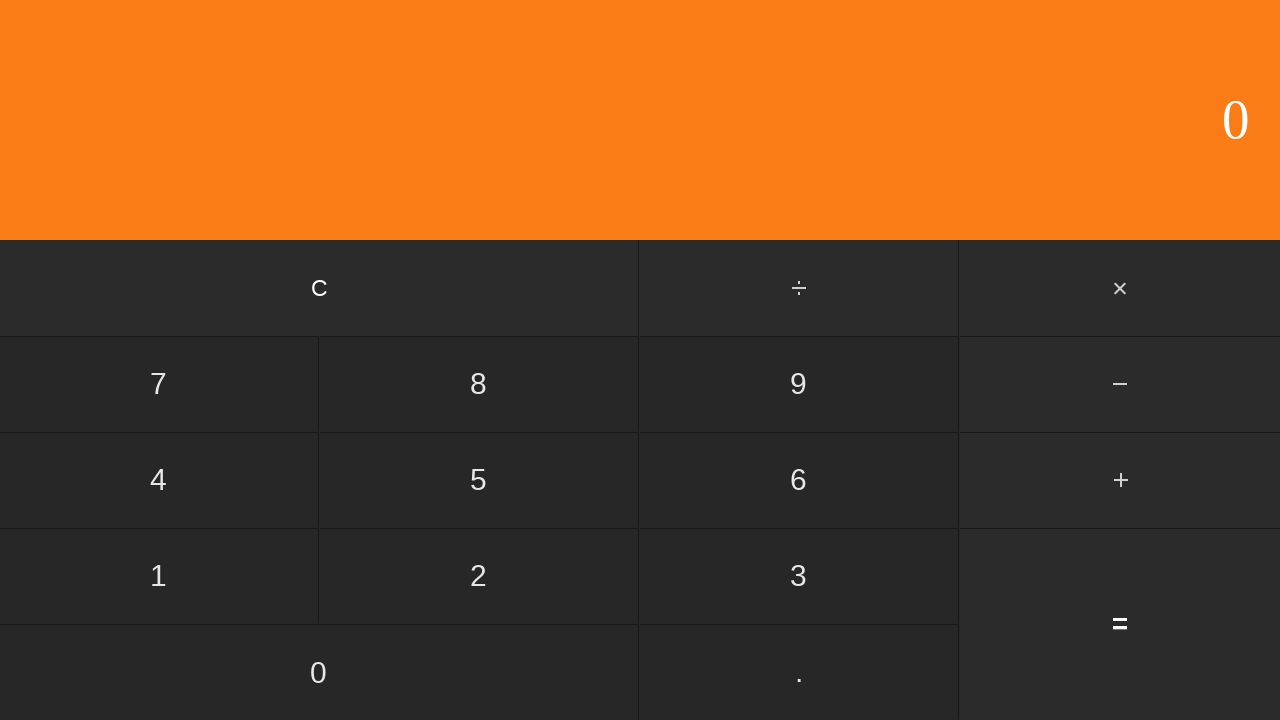

Waited after clearing calculator
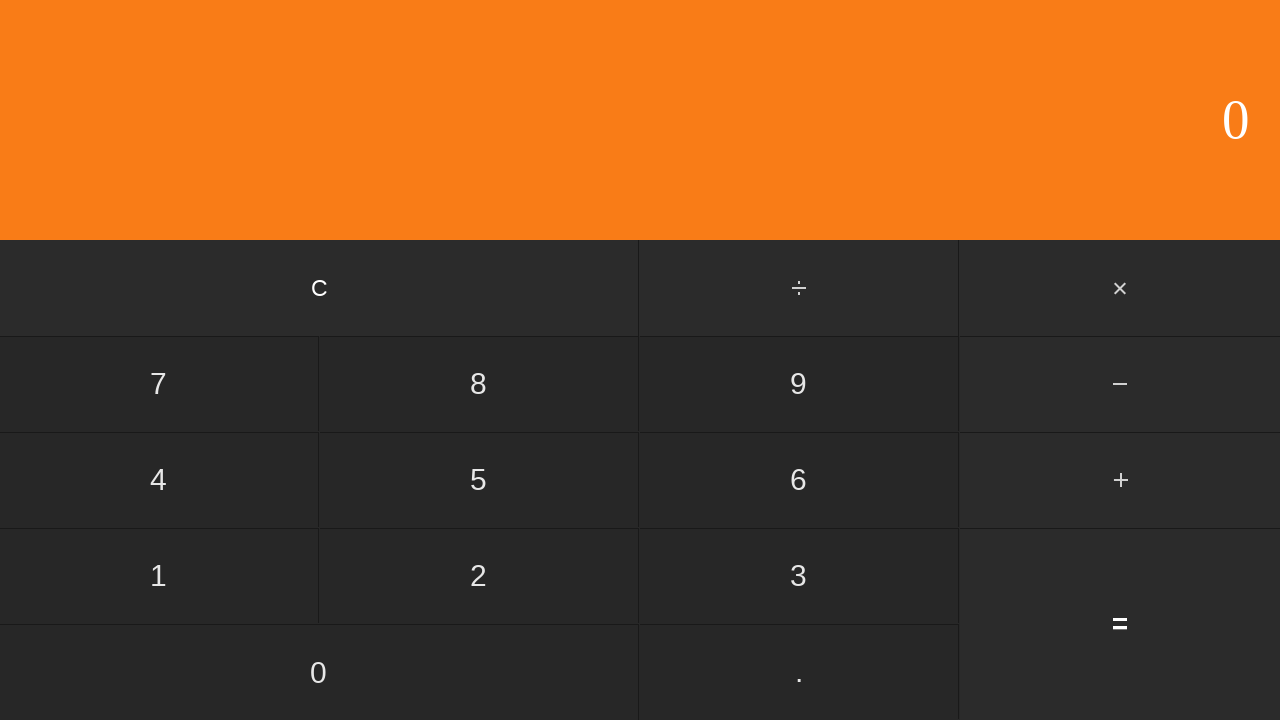

Clicked first number: 7 at (159, 384) on input[value='7']
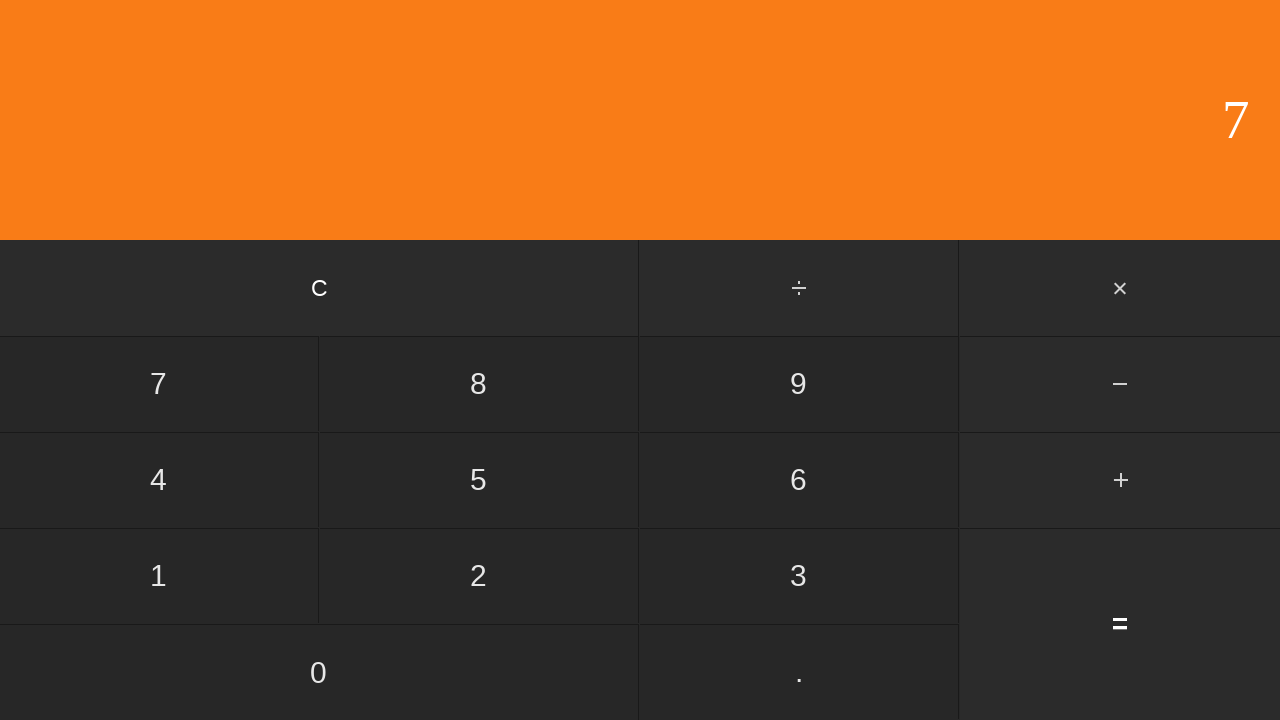

Clicked add button at (1120, 480) on #add
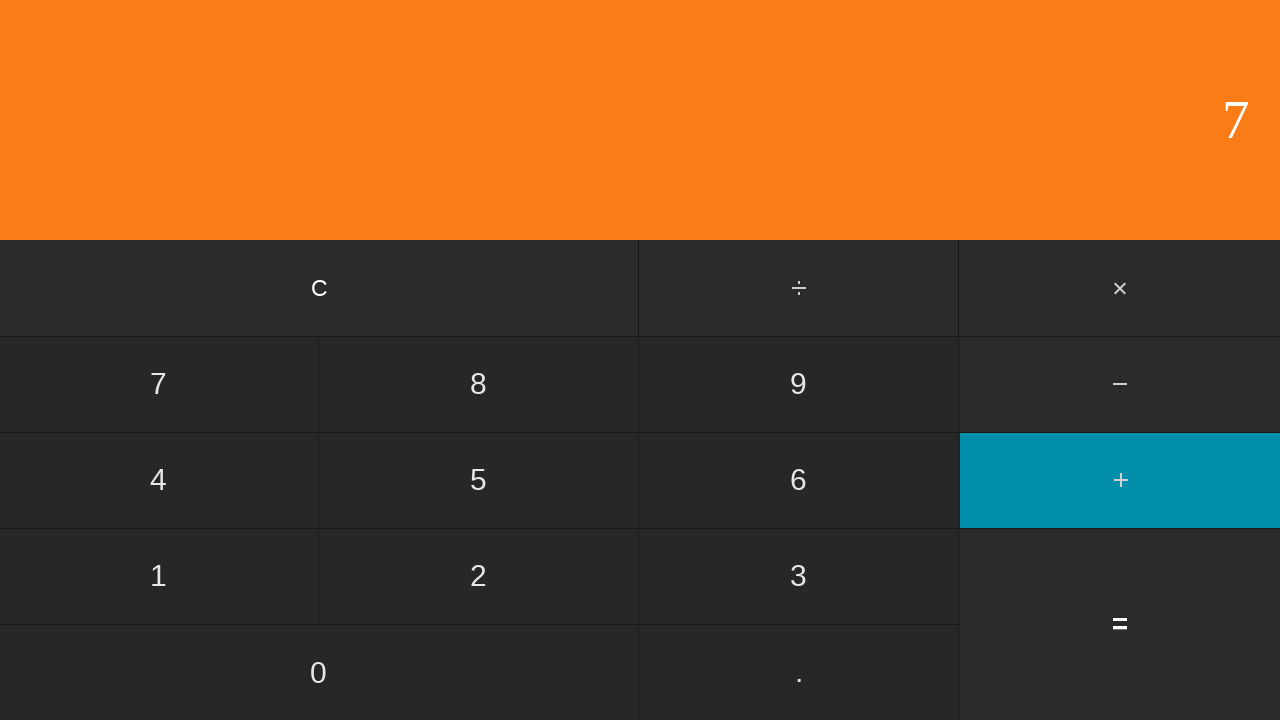

Clicked second number: 0 at (319, 672) on input[value='0']
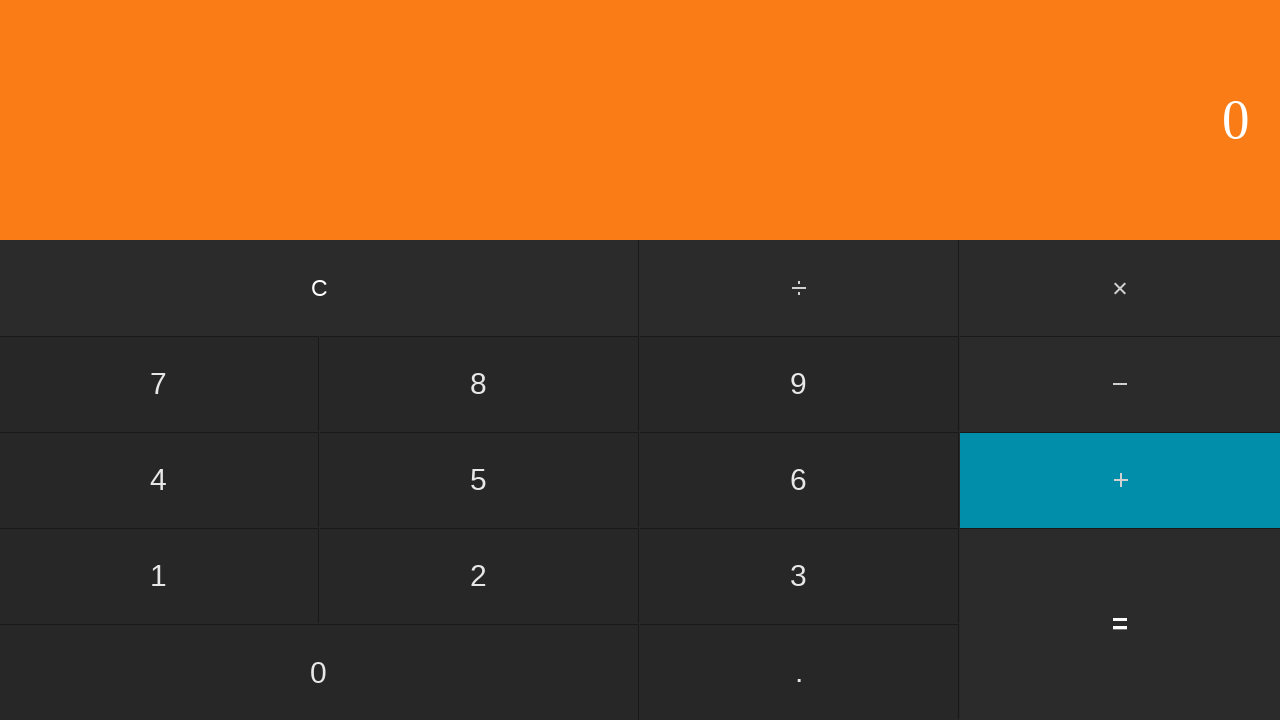

Clicked equals to calculate 7 + 0 at (1120, 624) on input[value='=']
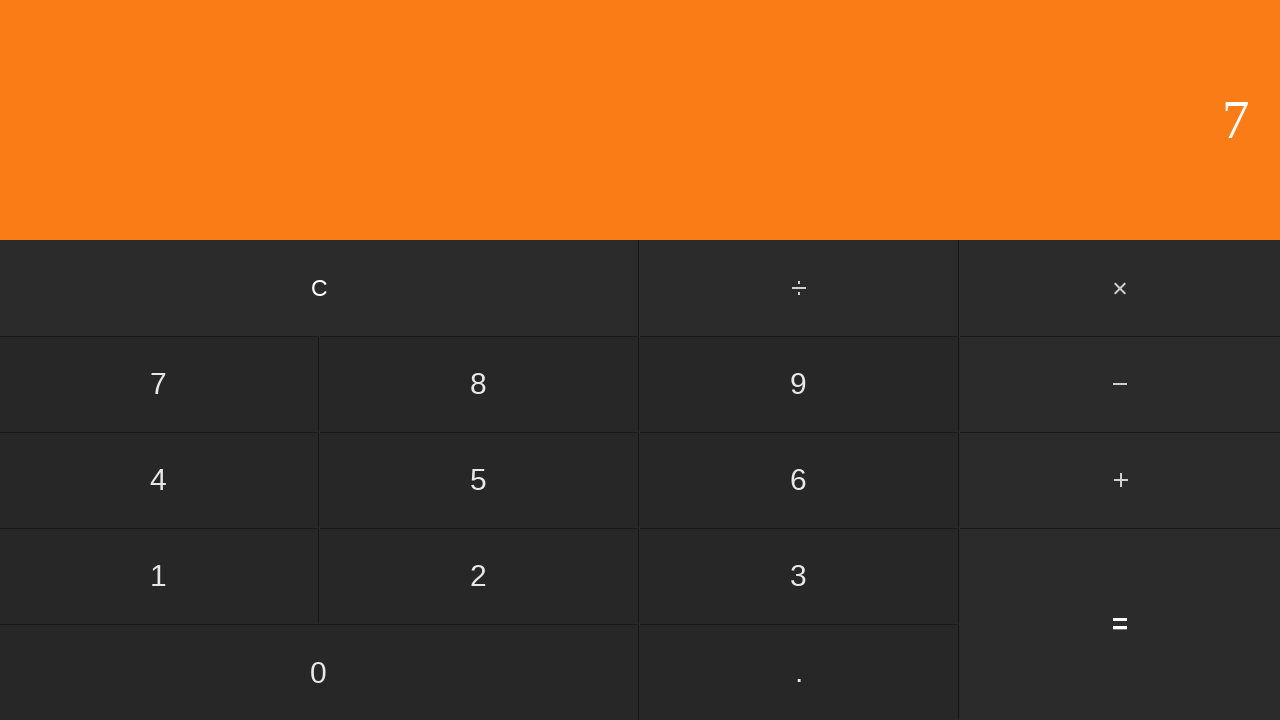

Waited for calculation result
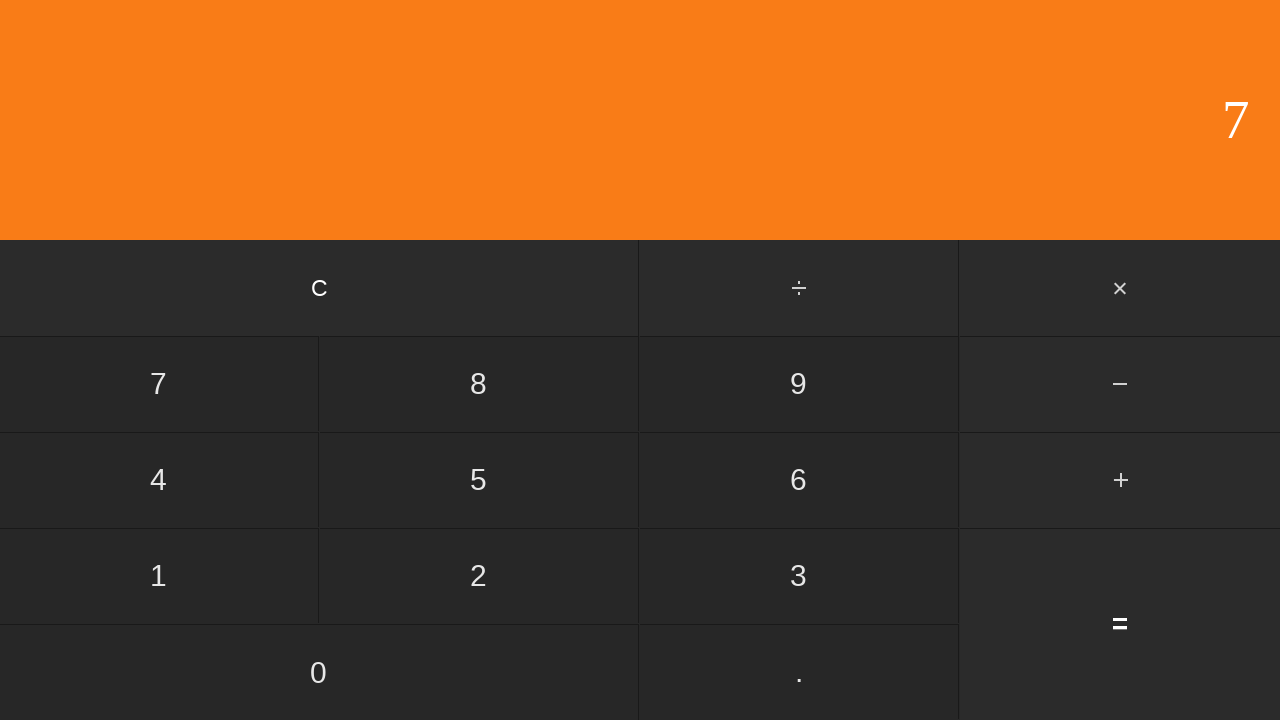

Clicked clear button to reset calculator at (320, 288) on input[value='C']
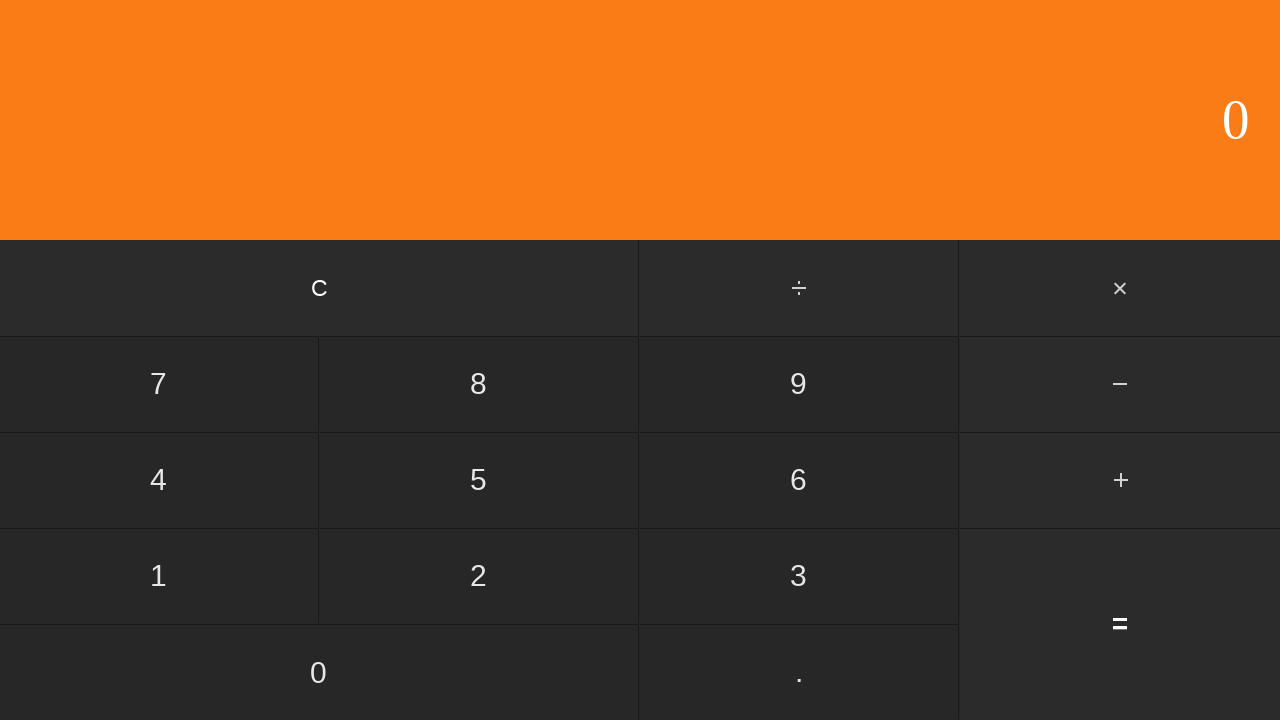

Waited after clearing calculator
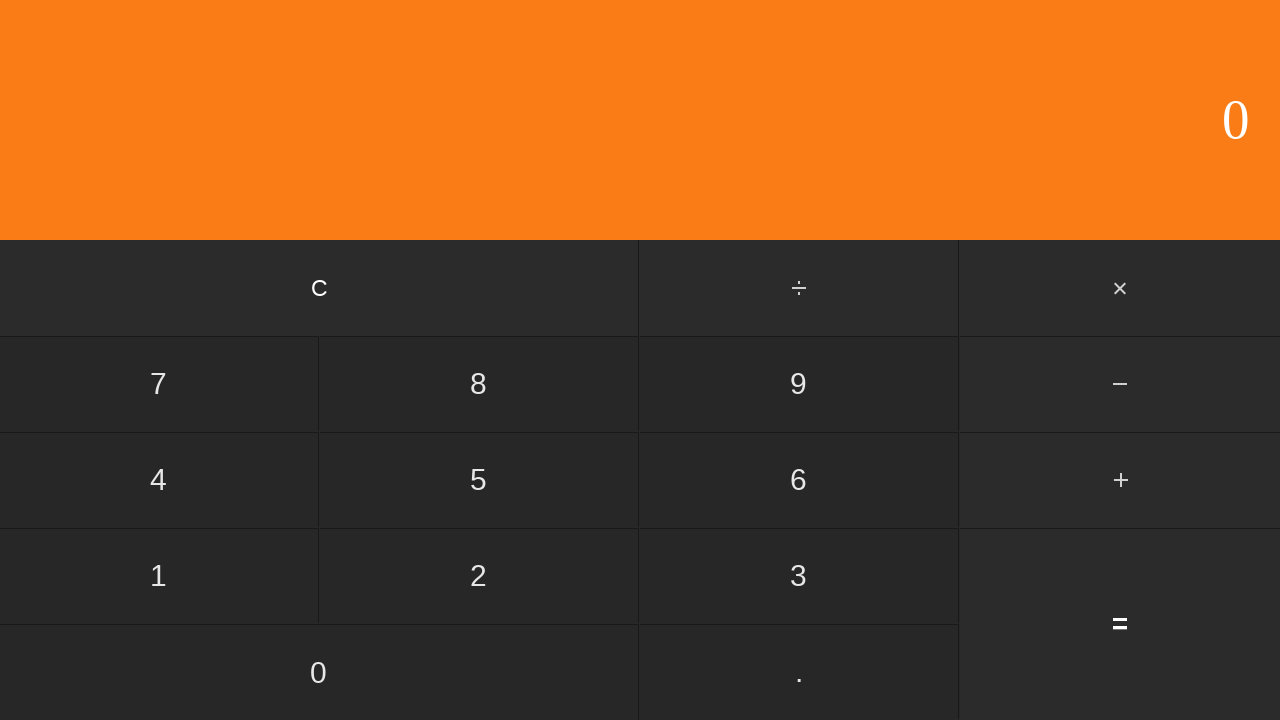

Clicked first number: 7 at (159, 384) on input[value='7']
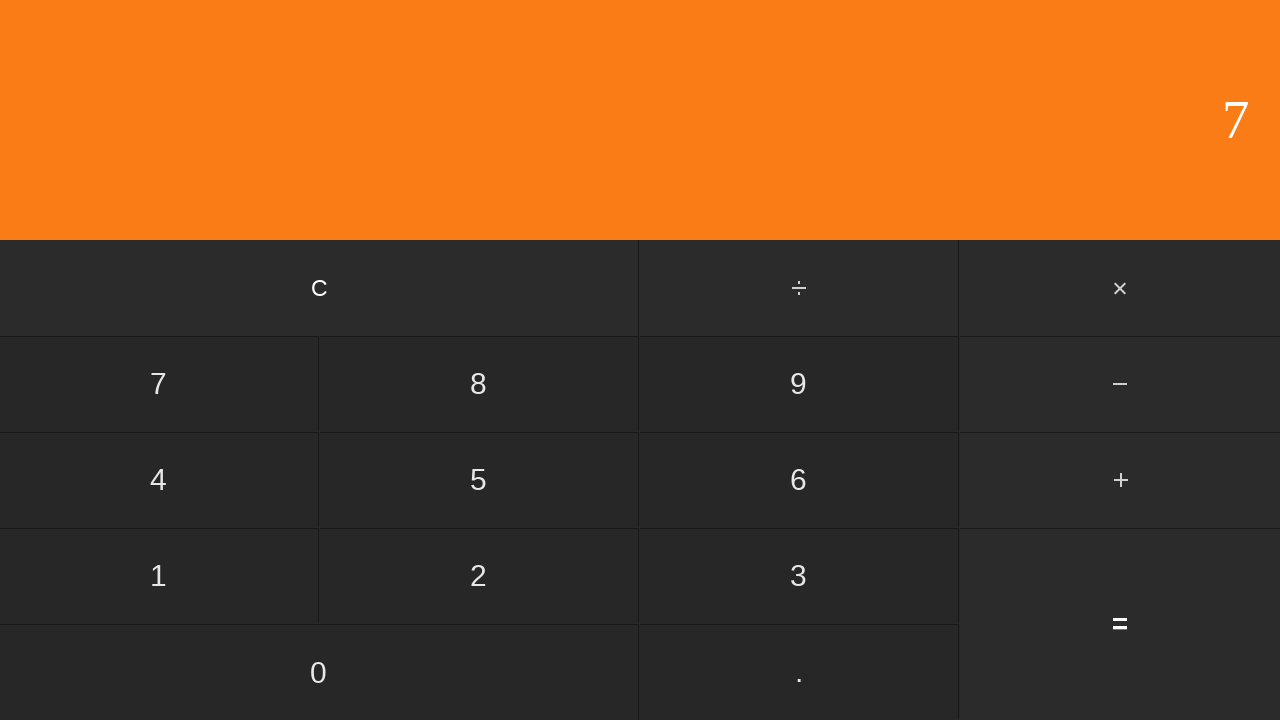

Clicked add button at (1120, 480) on #add
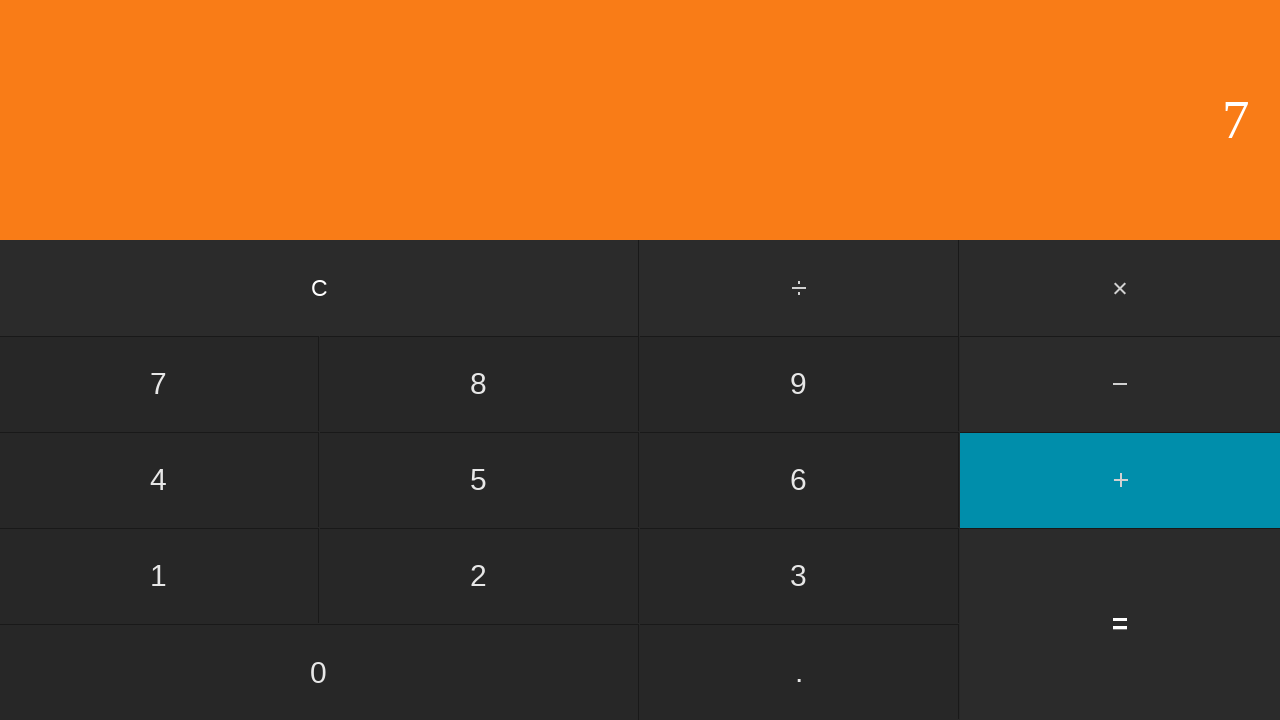

Clicked second number: 1 at (159, 576) on input[value='1']
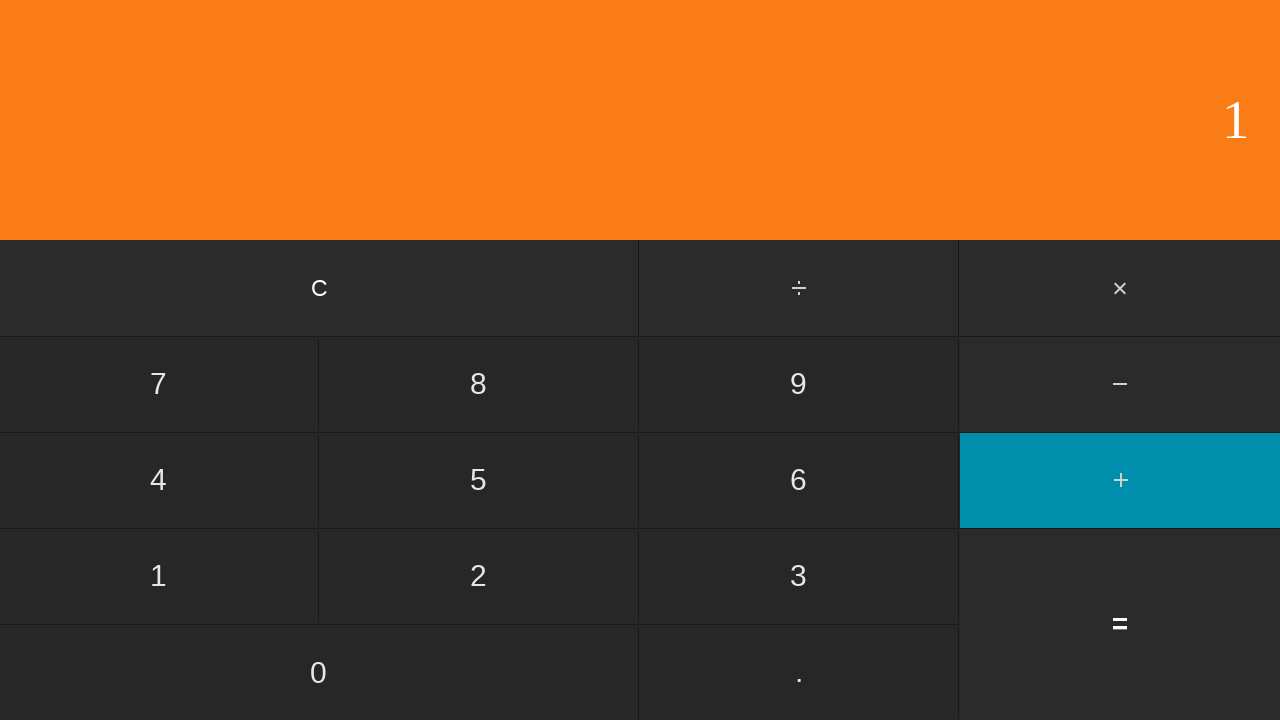

Clicked equals to calculate 7 + 1 at (1120, 624) on input[value='=']
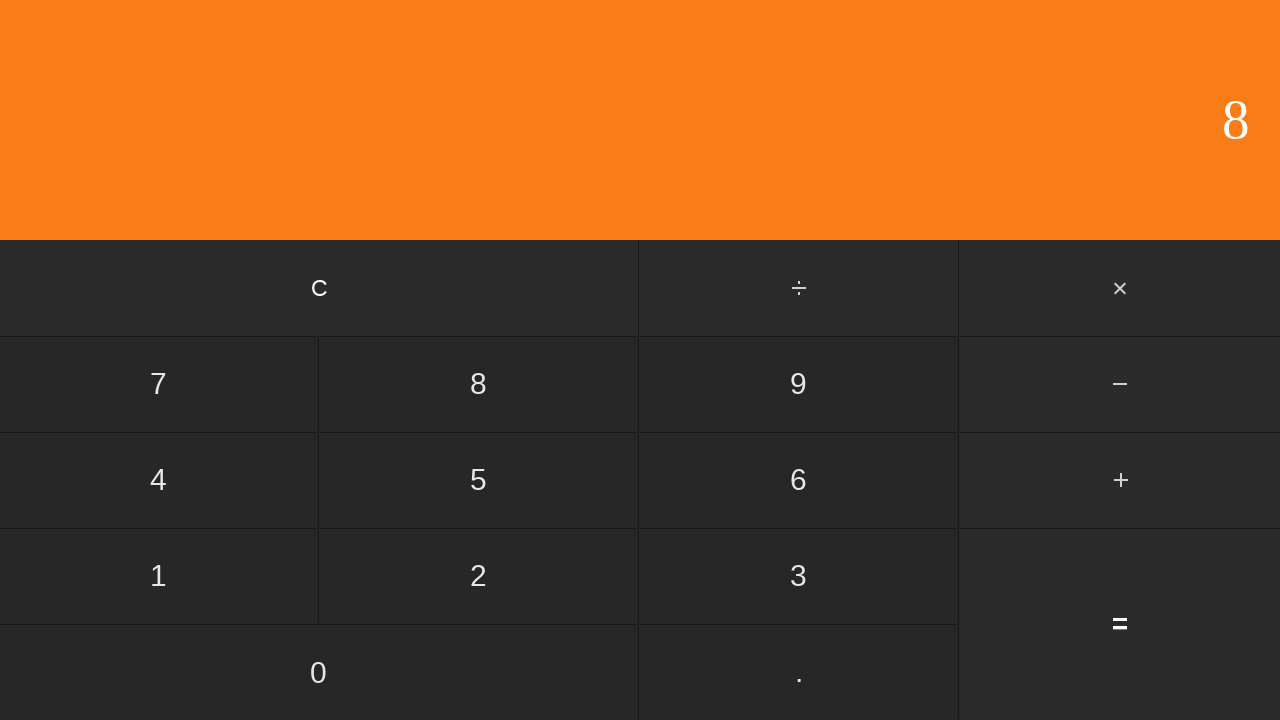

Waited for calculation result
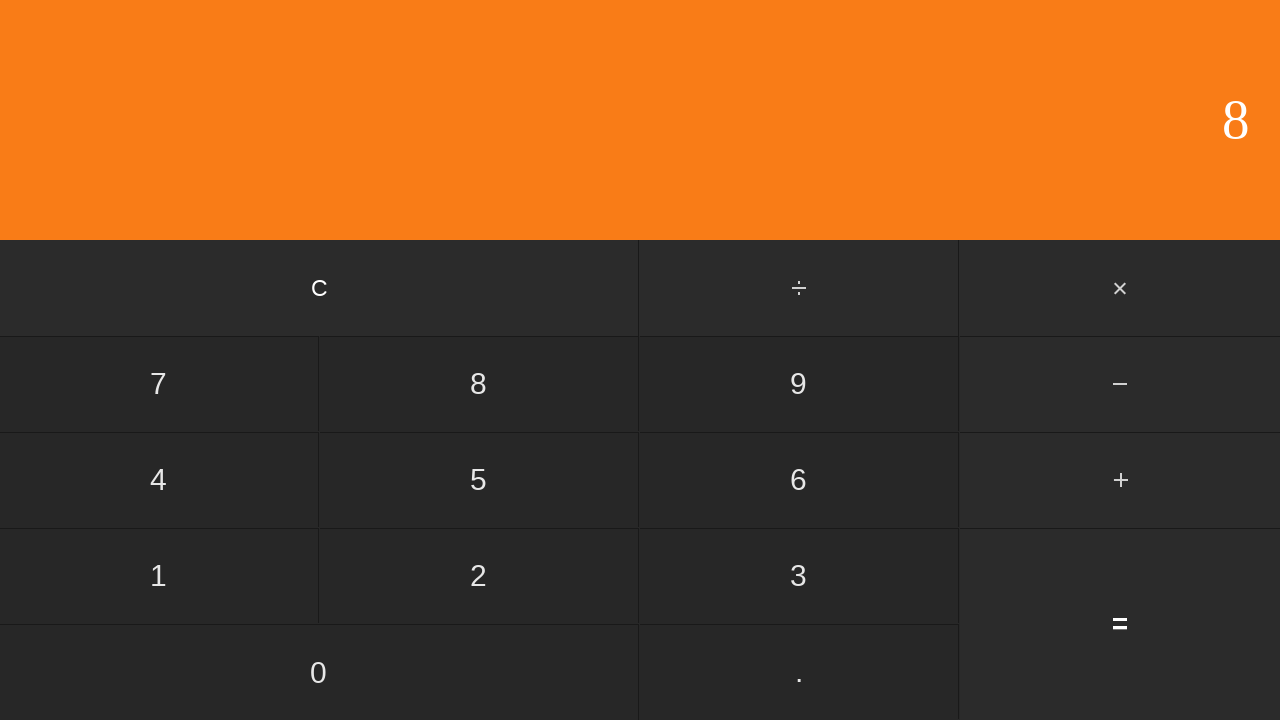

Clicked clear button to reset calculator at (320, 288) on input[value='C']
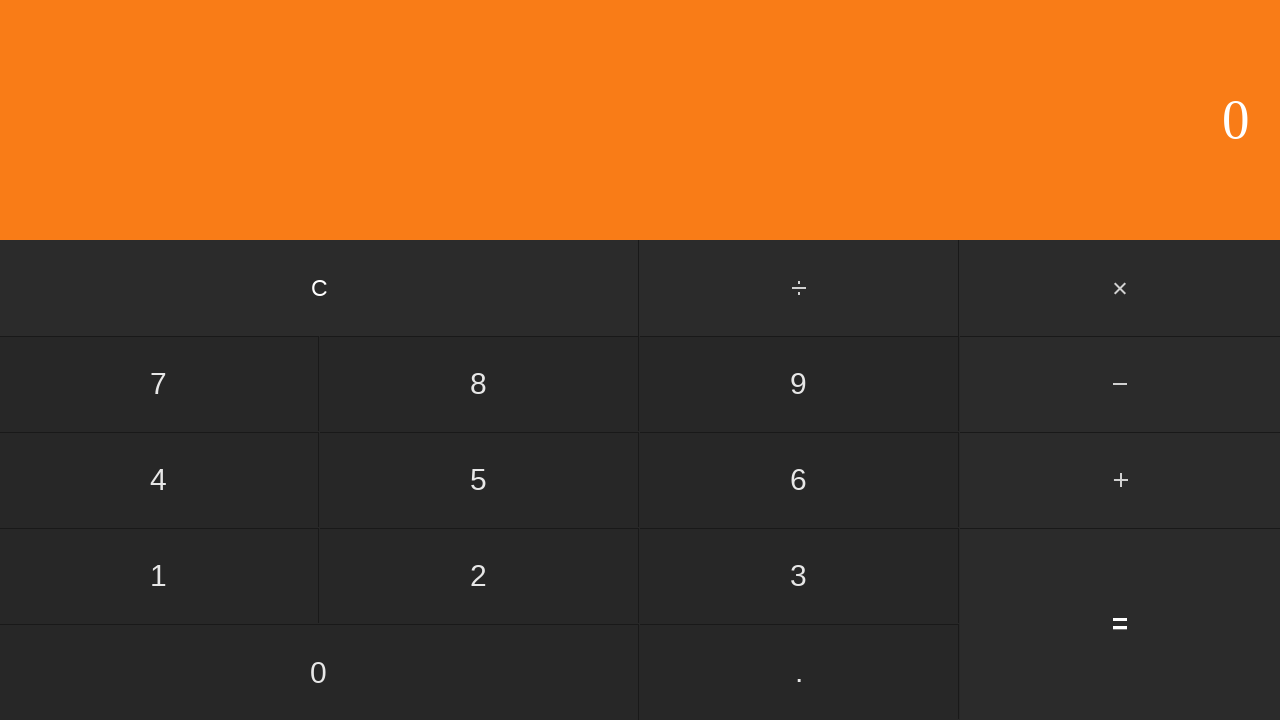

Waited after clearing calculator
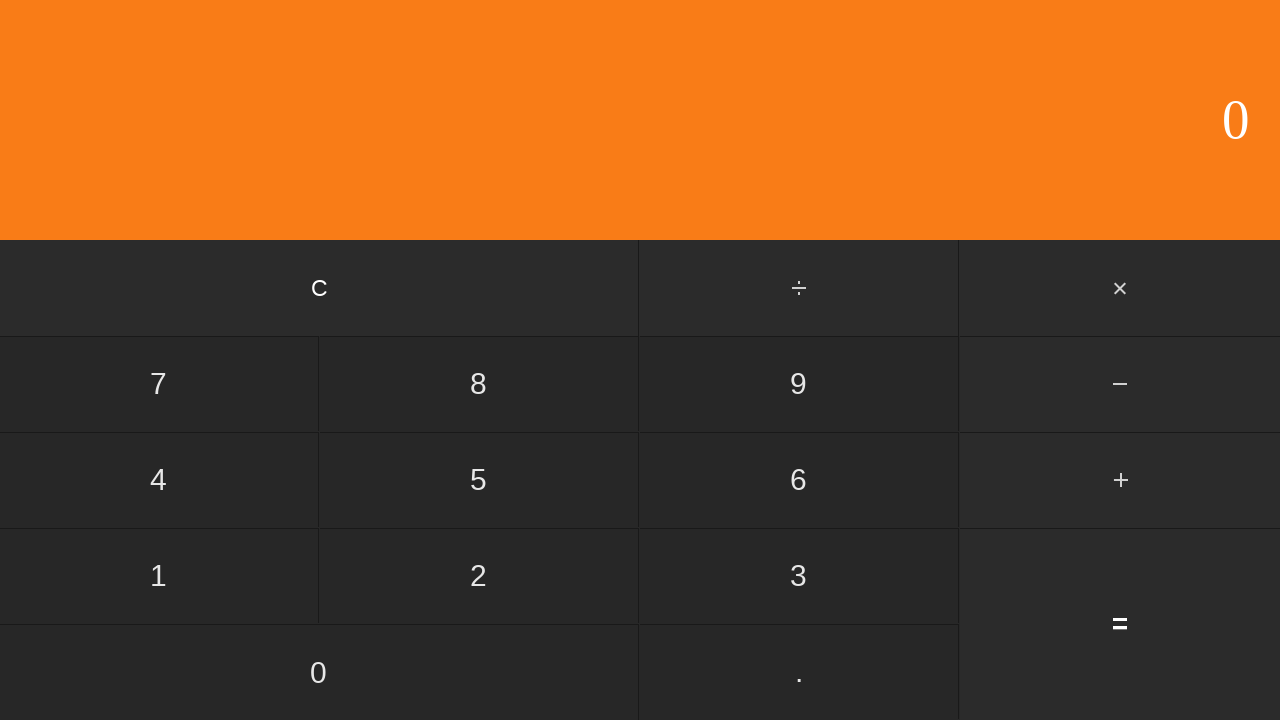

Clicked first number: 7 at (159, 384) on input[value='7']
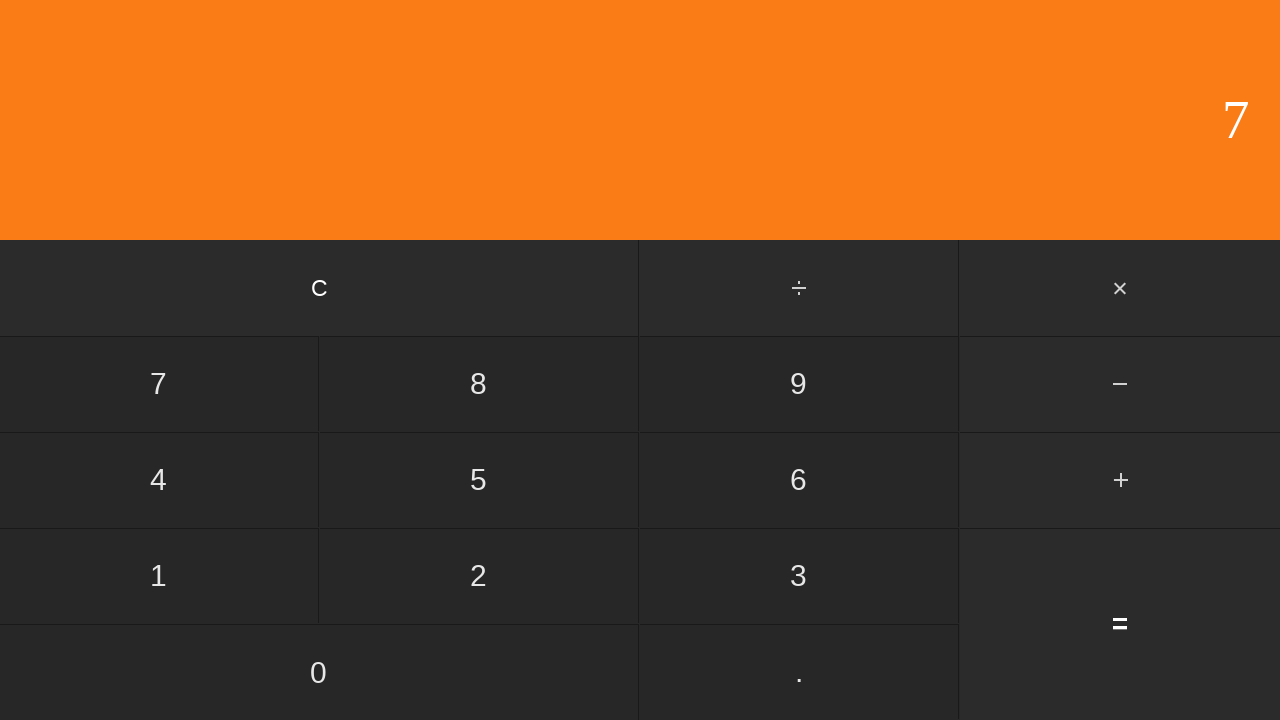

Clicked add button at (1120, 480) on #add
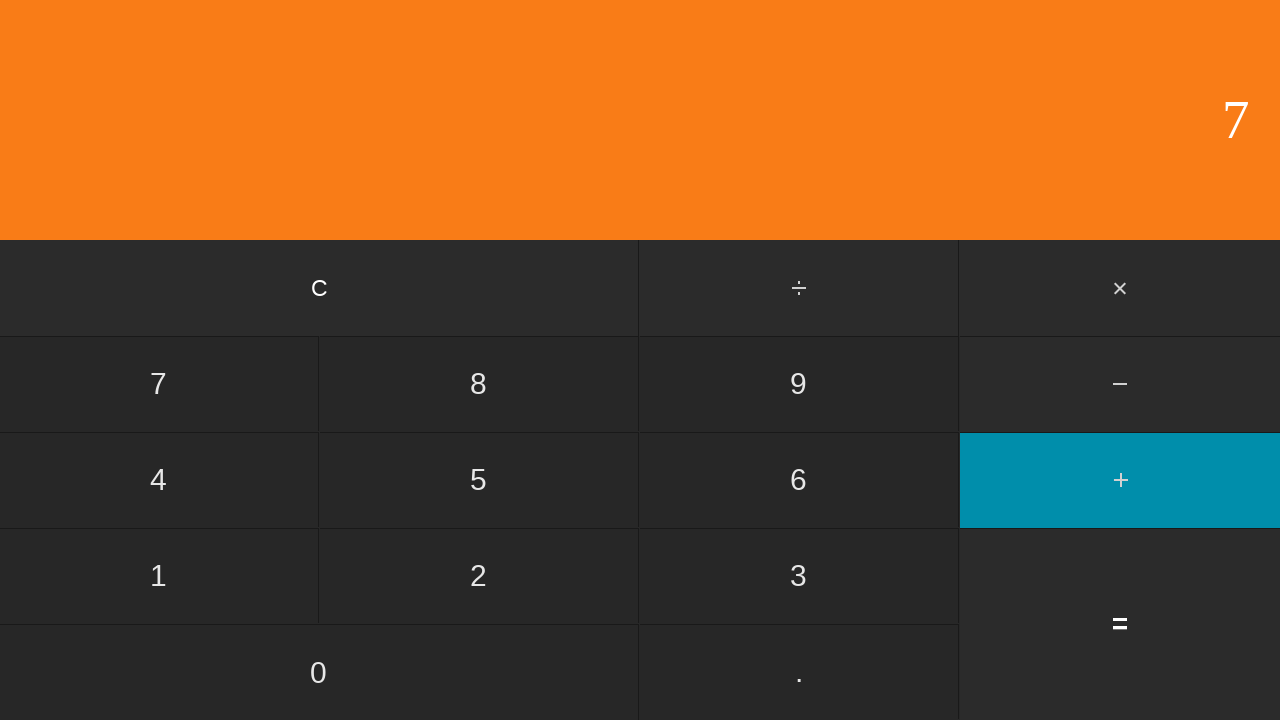

Clicked second number: 2 at (479, 576) on input[value='2']
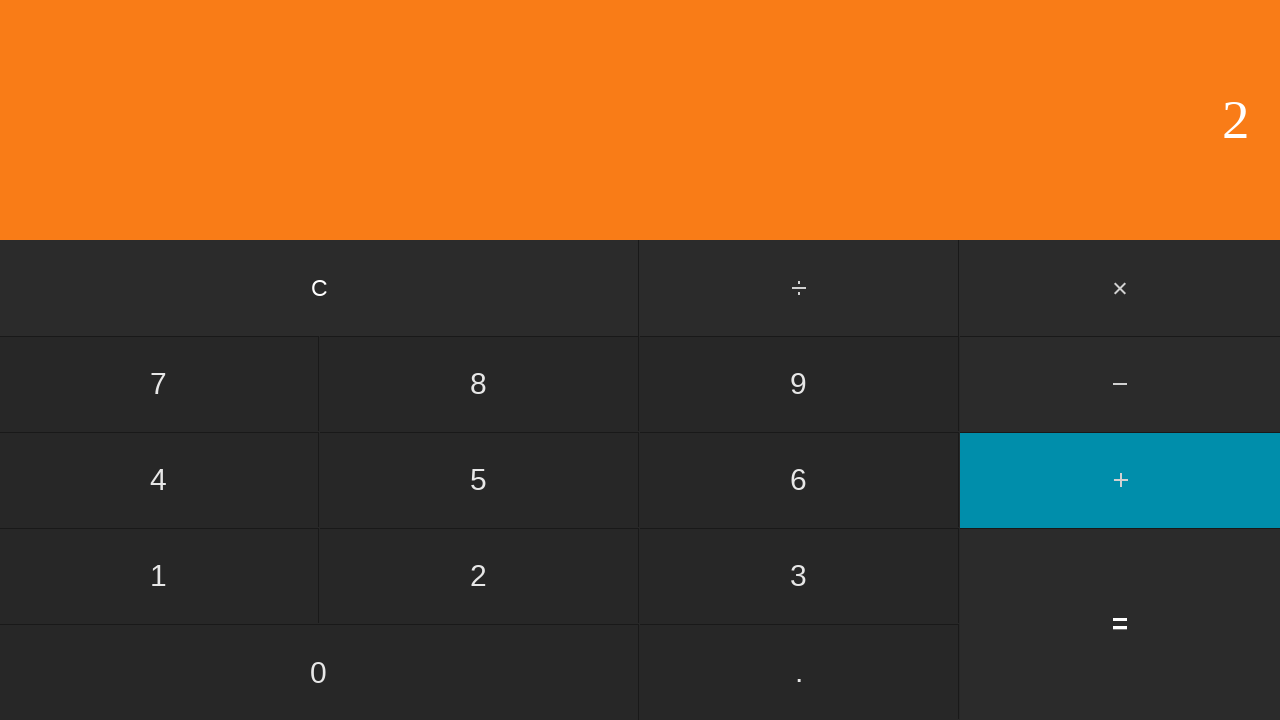

Clicked equals to calculate 7 + 2 at (1120, 624) on input[value='=']
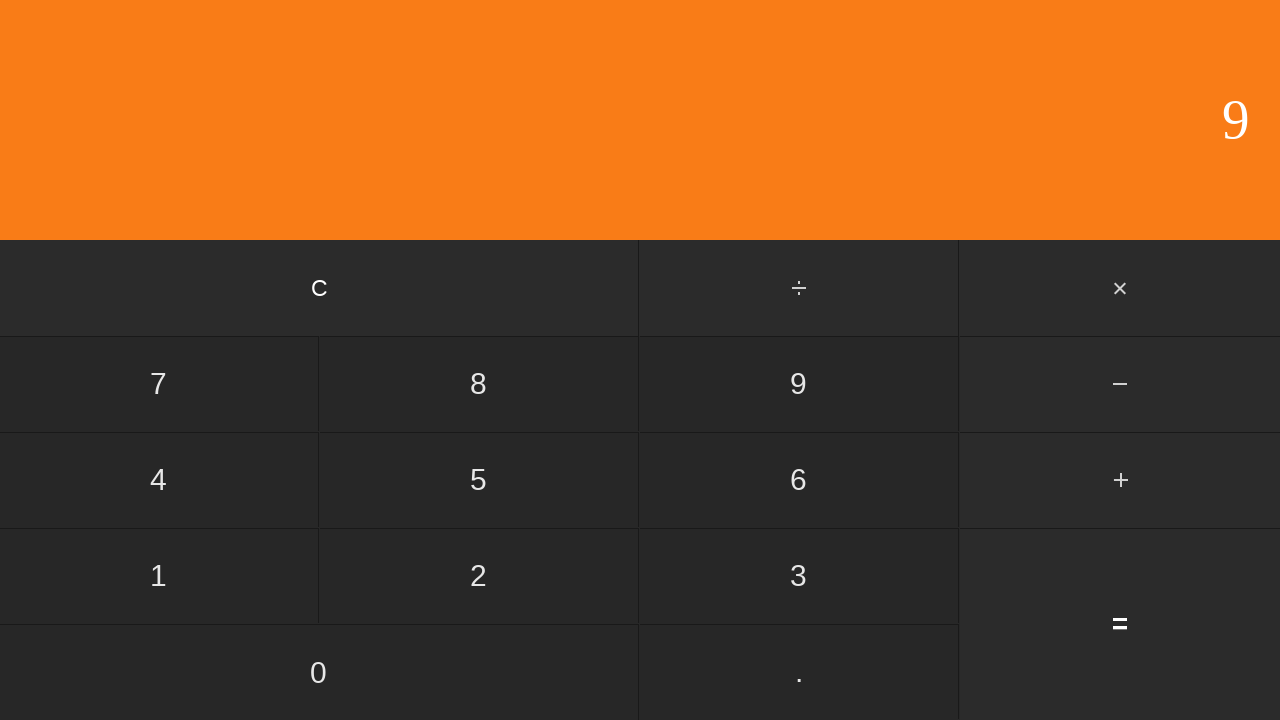

Waited for calculation result
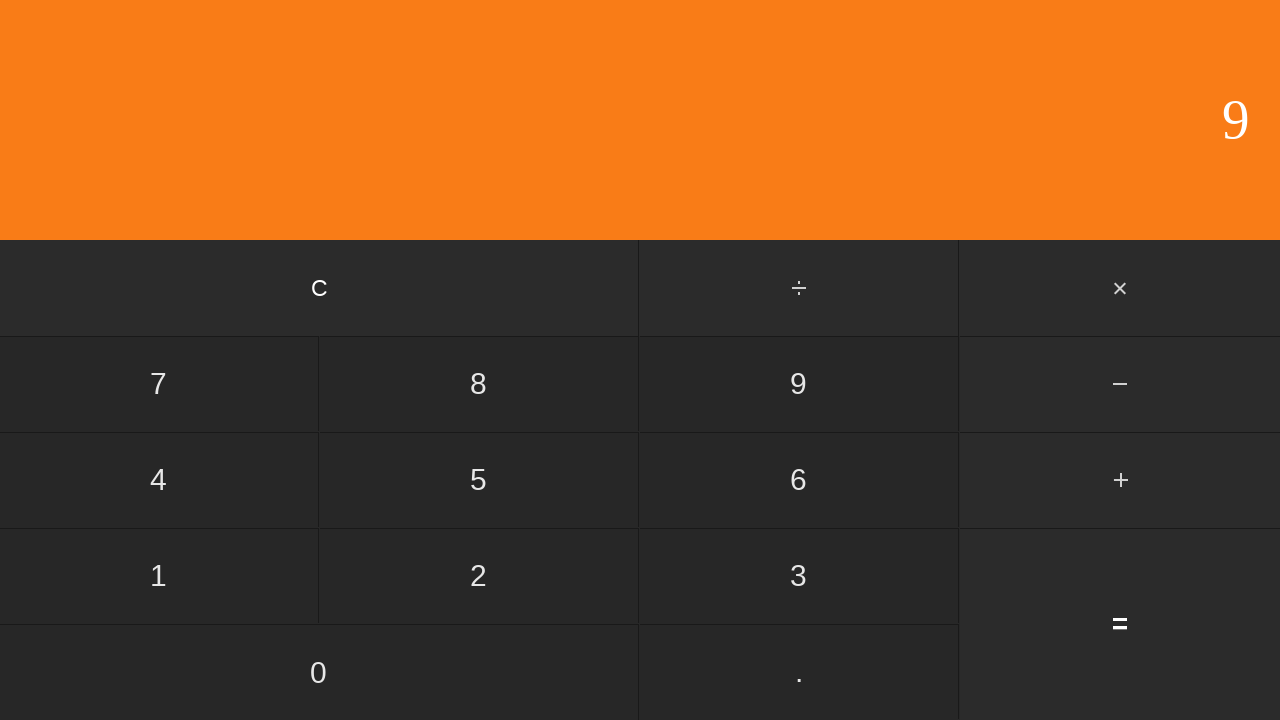

Clicked clear button to reset calculator at (320, 288) on input[value='C']
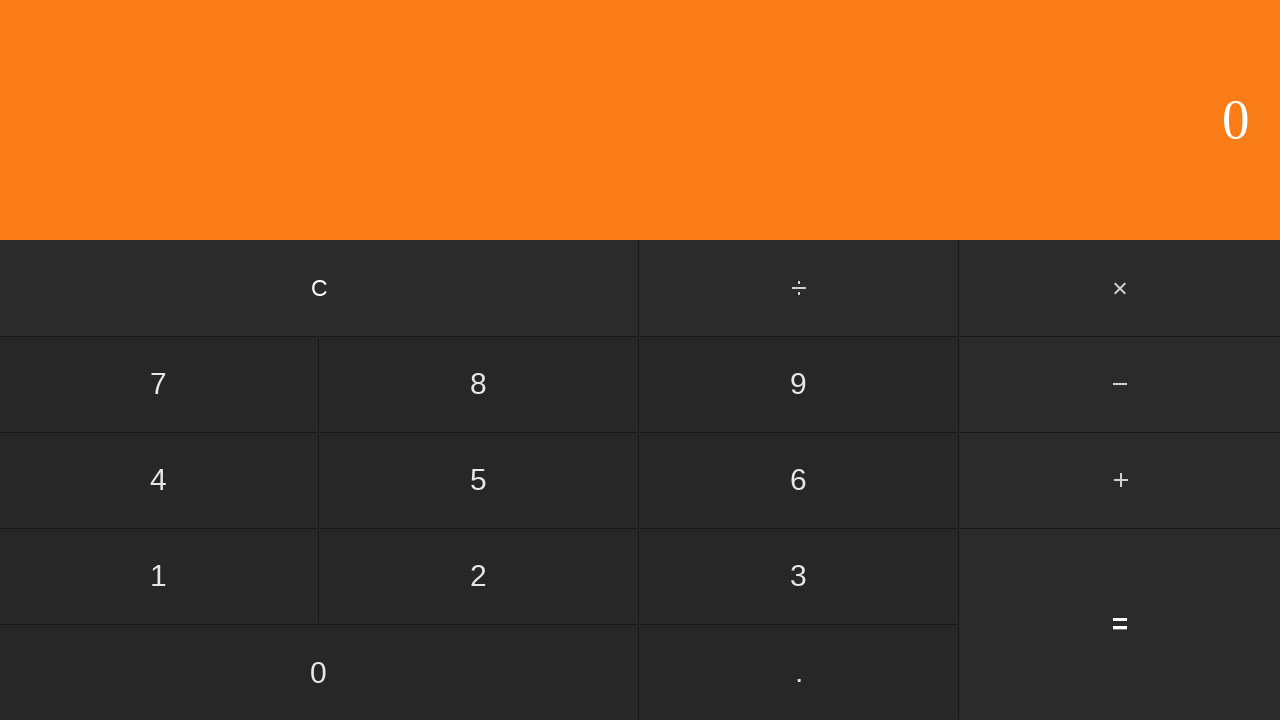

Waited after clearing calculator
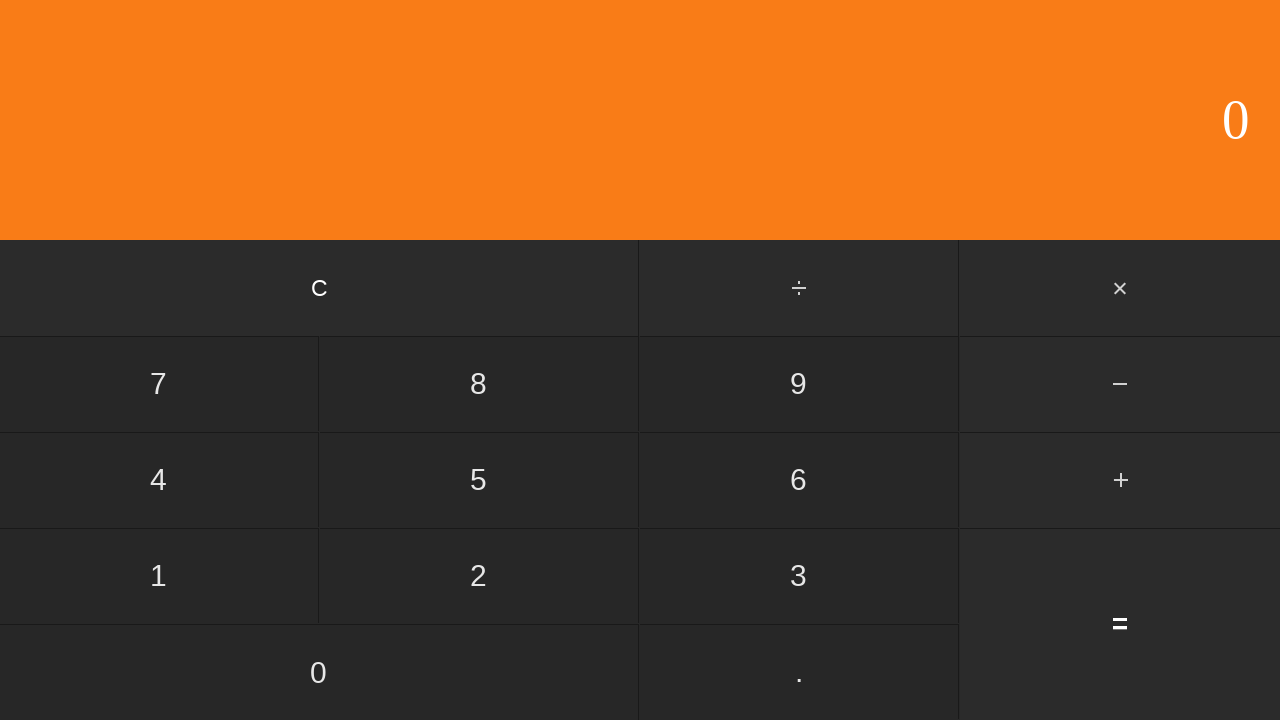

Clicked first number: 7 at (159, 384) on input[value='7']
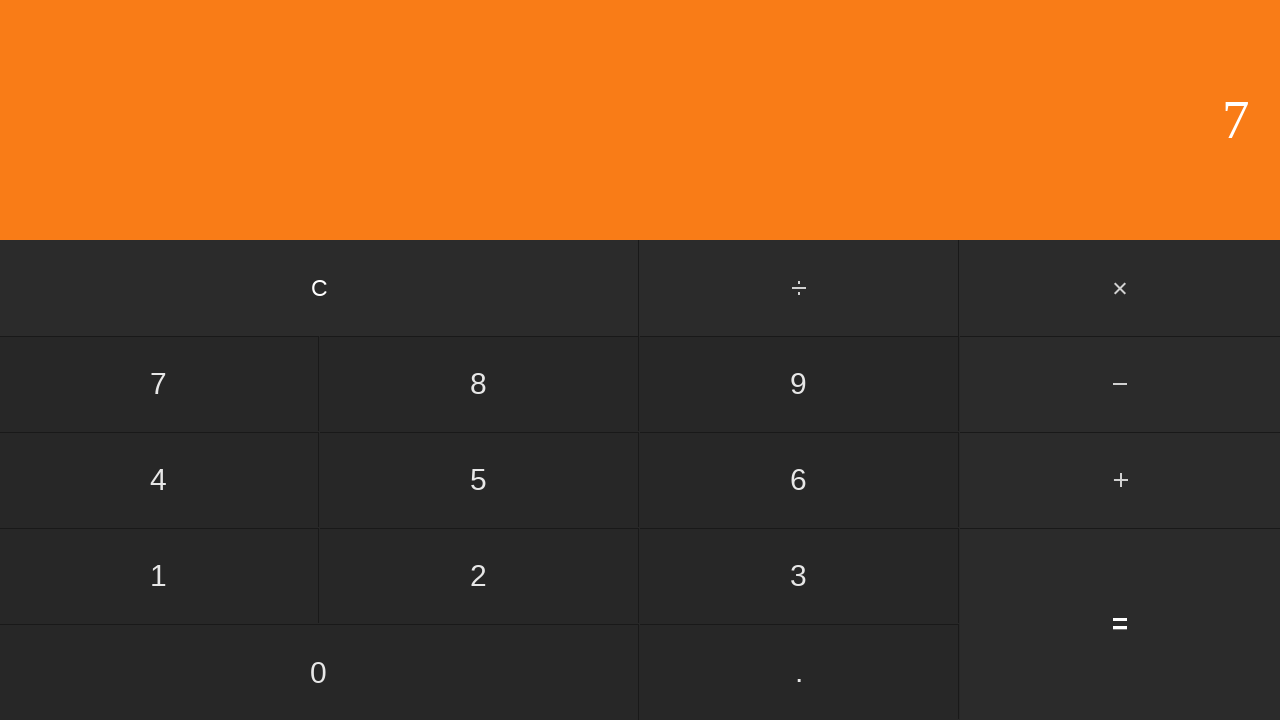

Clicked add button at (1120, 480) on #add
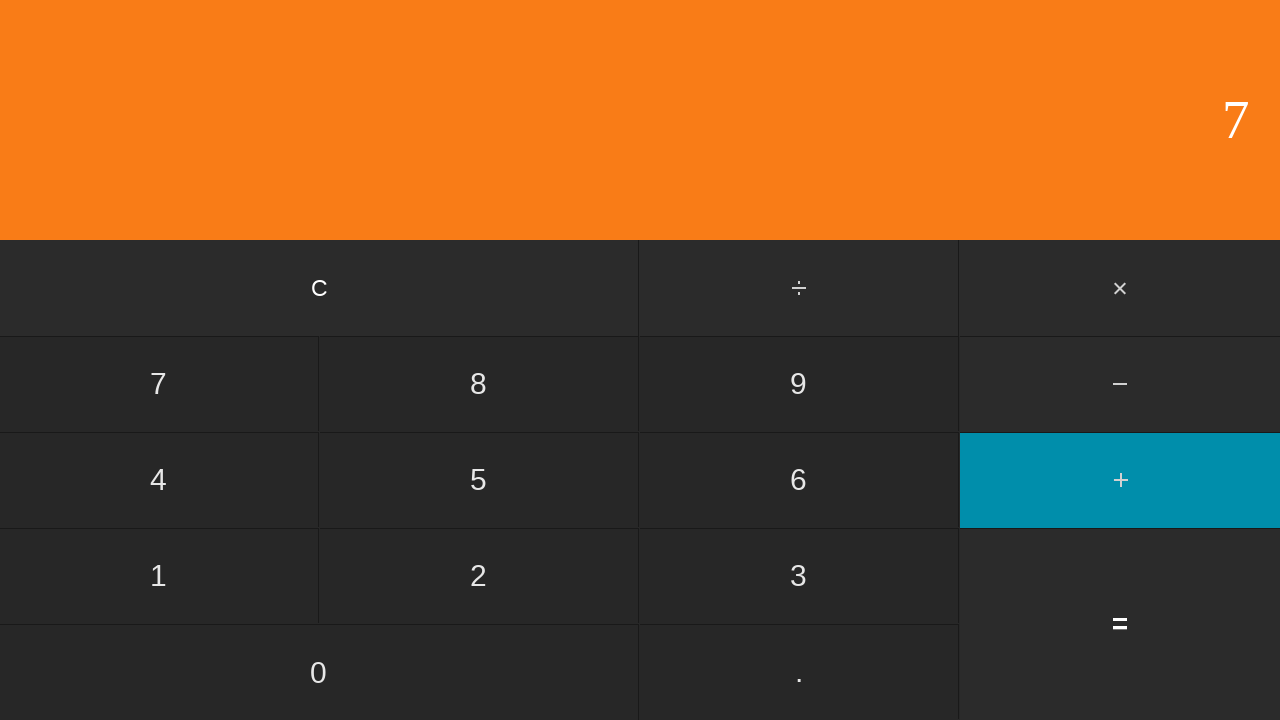

Clicked second number: 3 at (799, 576) on input[value='3']
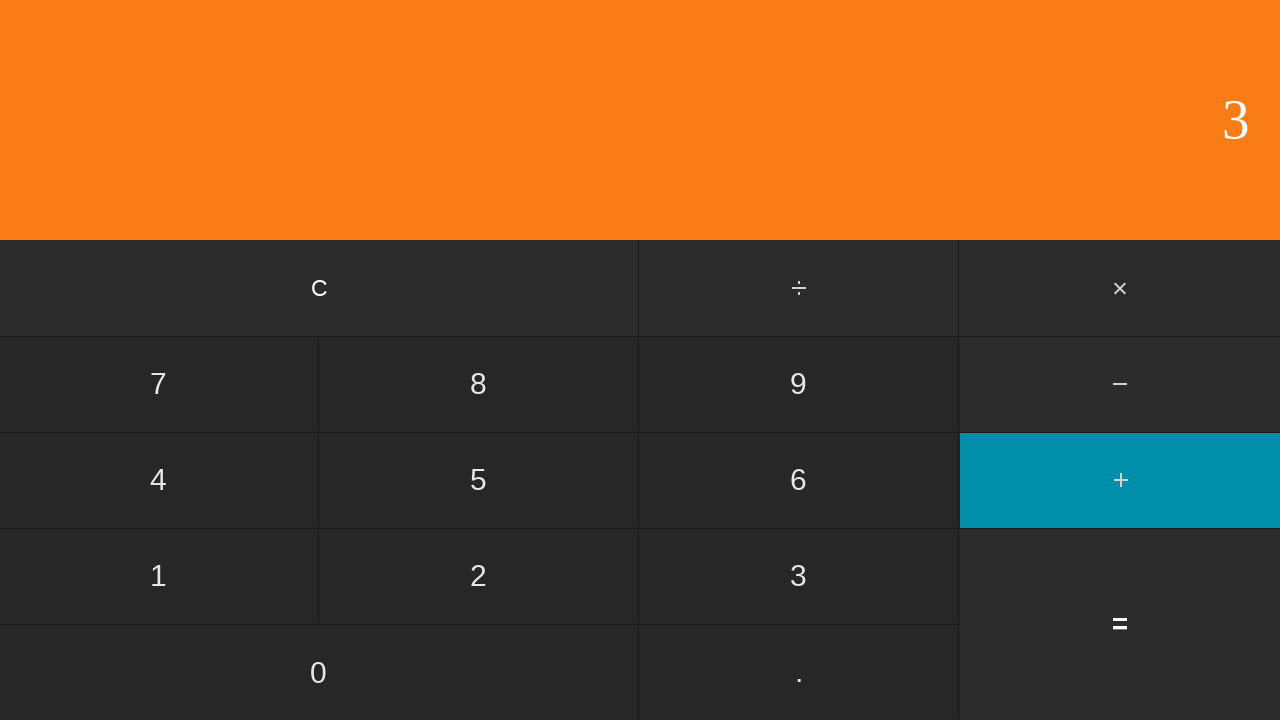

Clicked equals to calculate 7 + 3 at (1120, 624) on input[value='=']
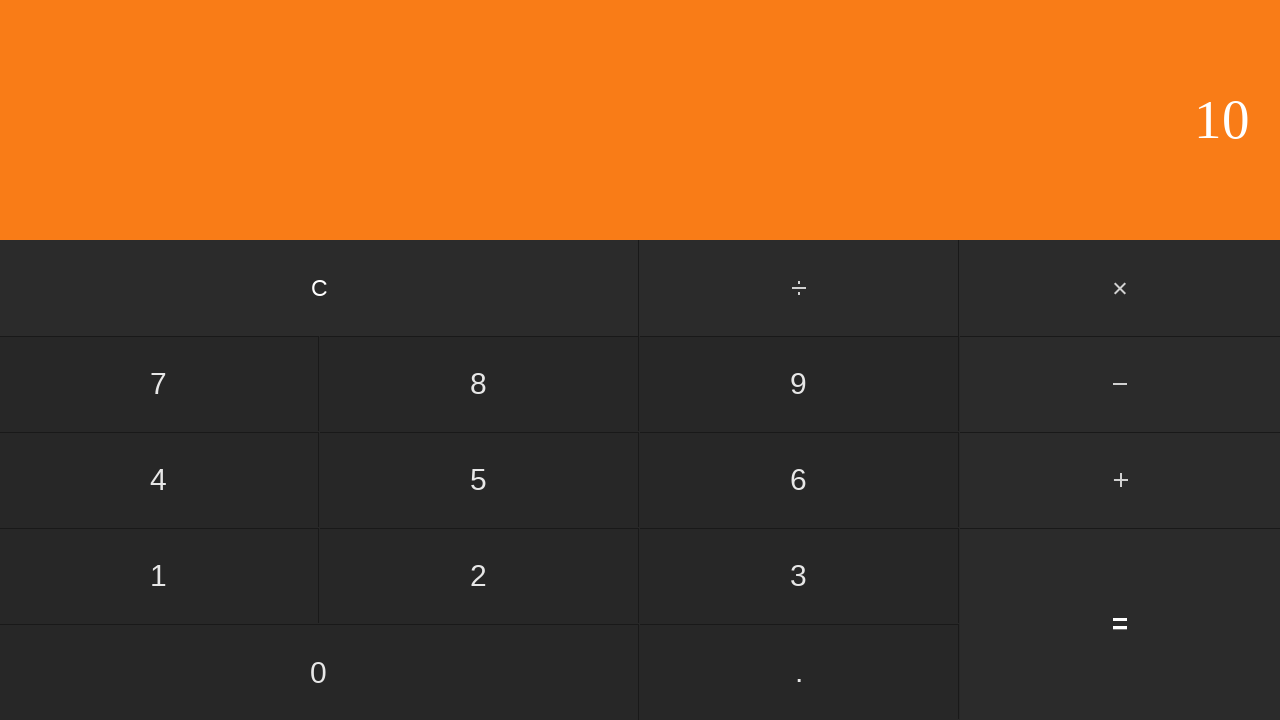

Waited for calculation result
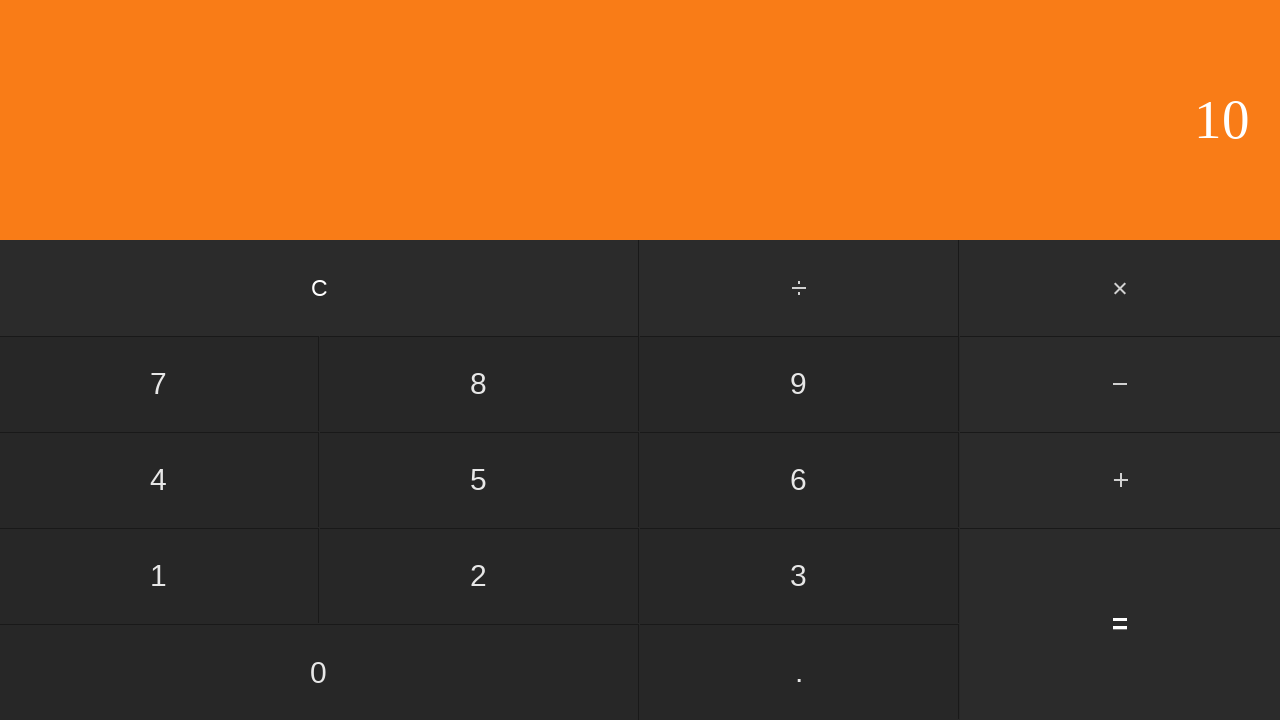

Clicked clear button to reset calculator at (320, 288) on input[value='C']
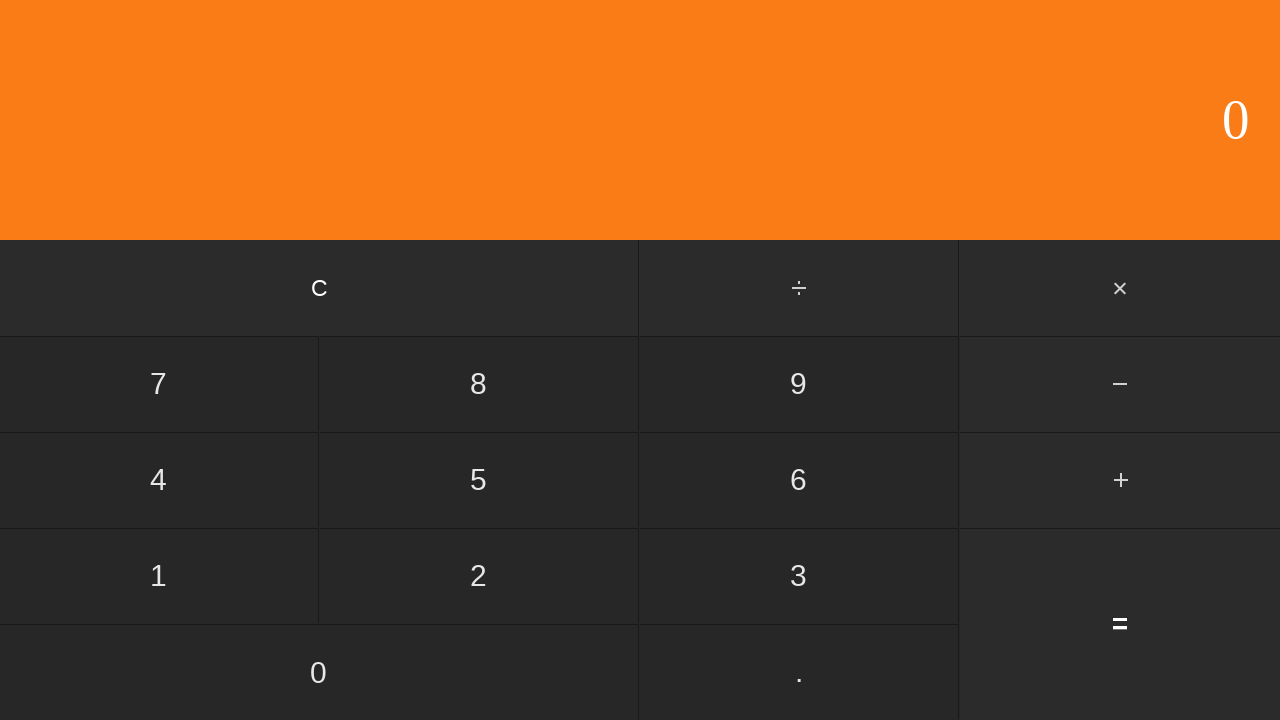

Waited after clearing calculator
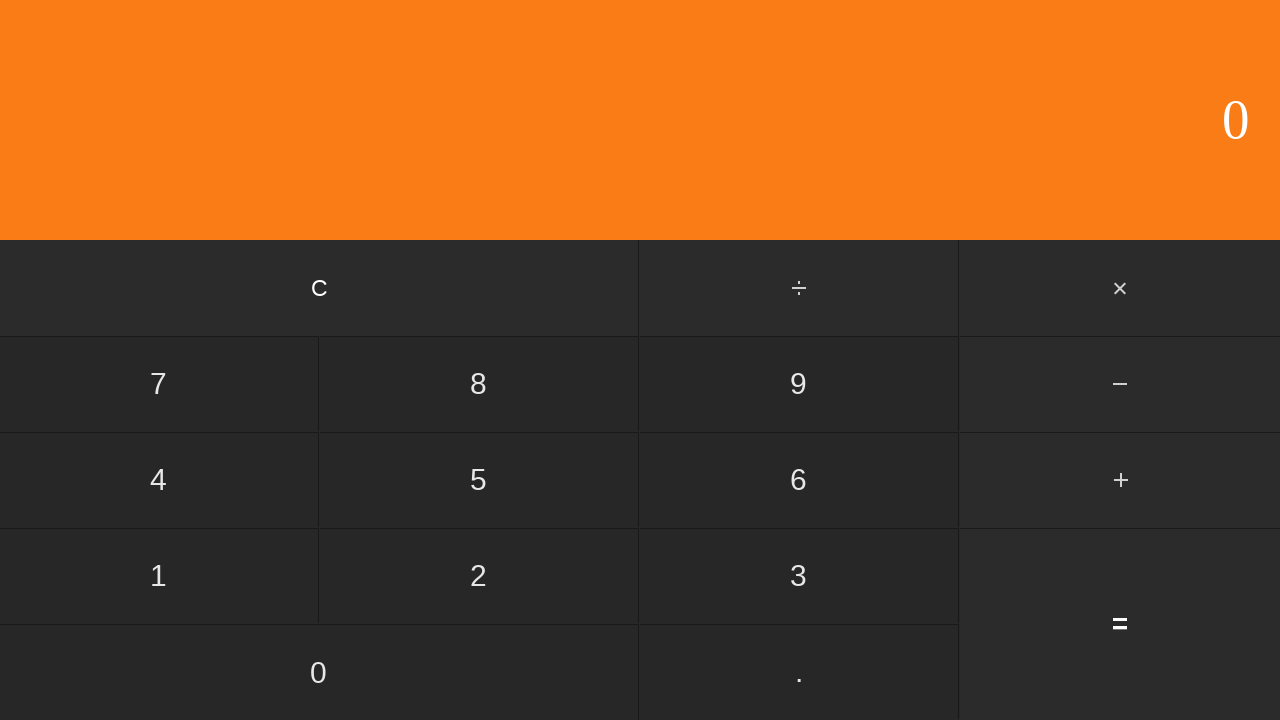

Clicked first number: 7 at (159, 384) on input[value='7']
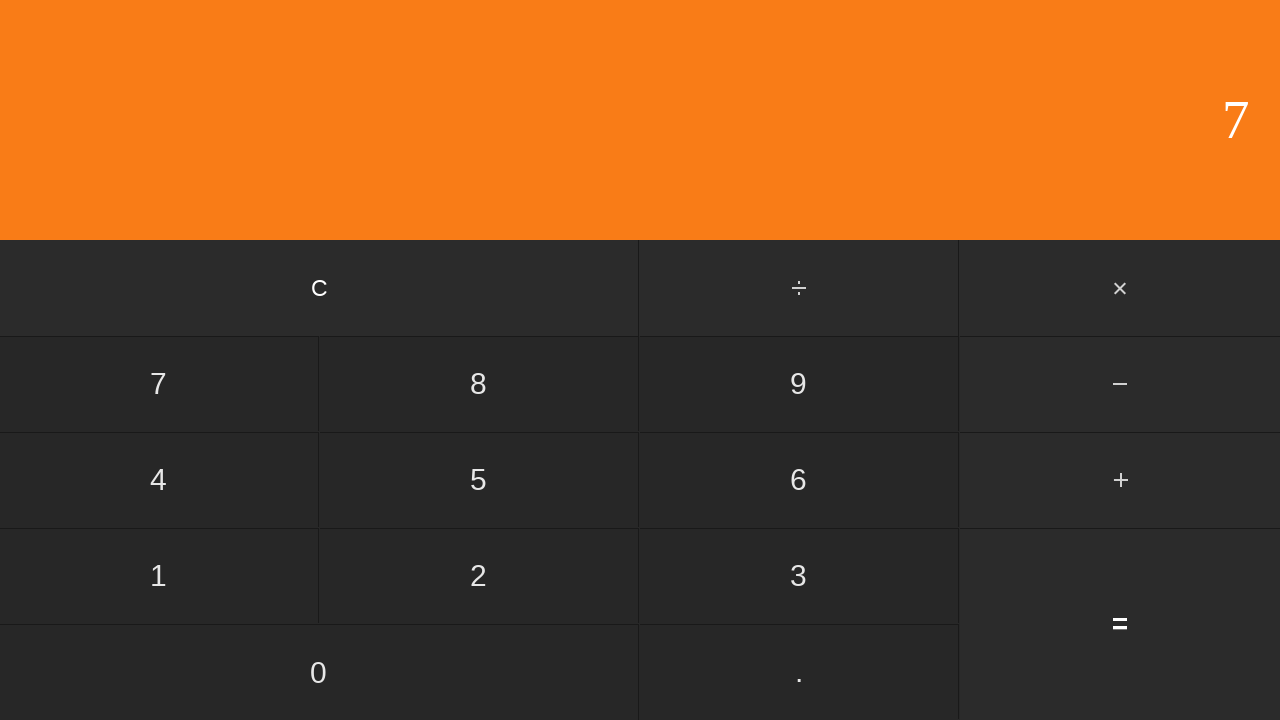

Clicked add button at (1120, 480) on #add
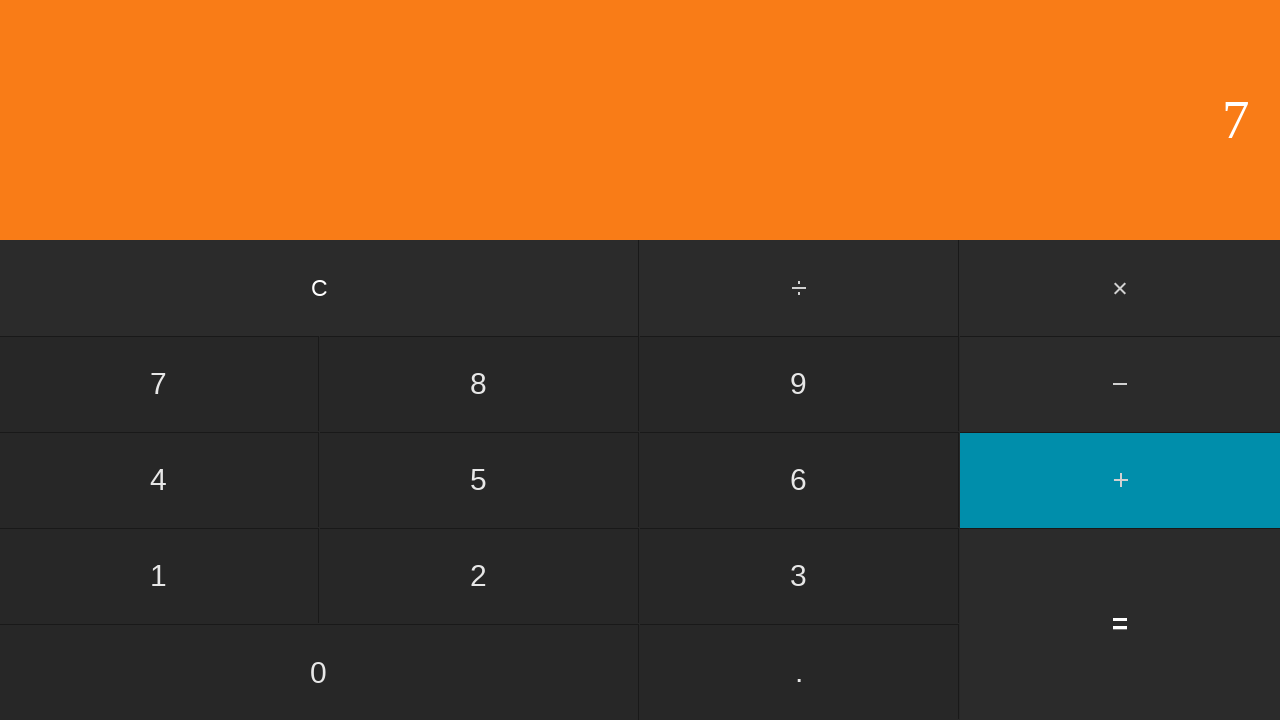

Clicked second number: 4 at (159, 480) on input[value='4']
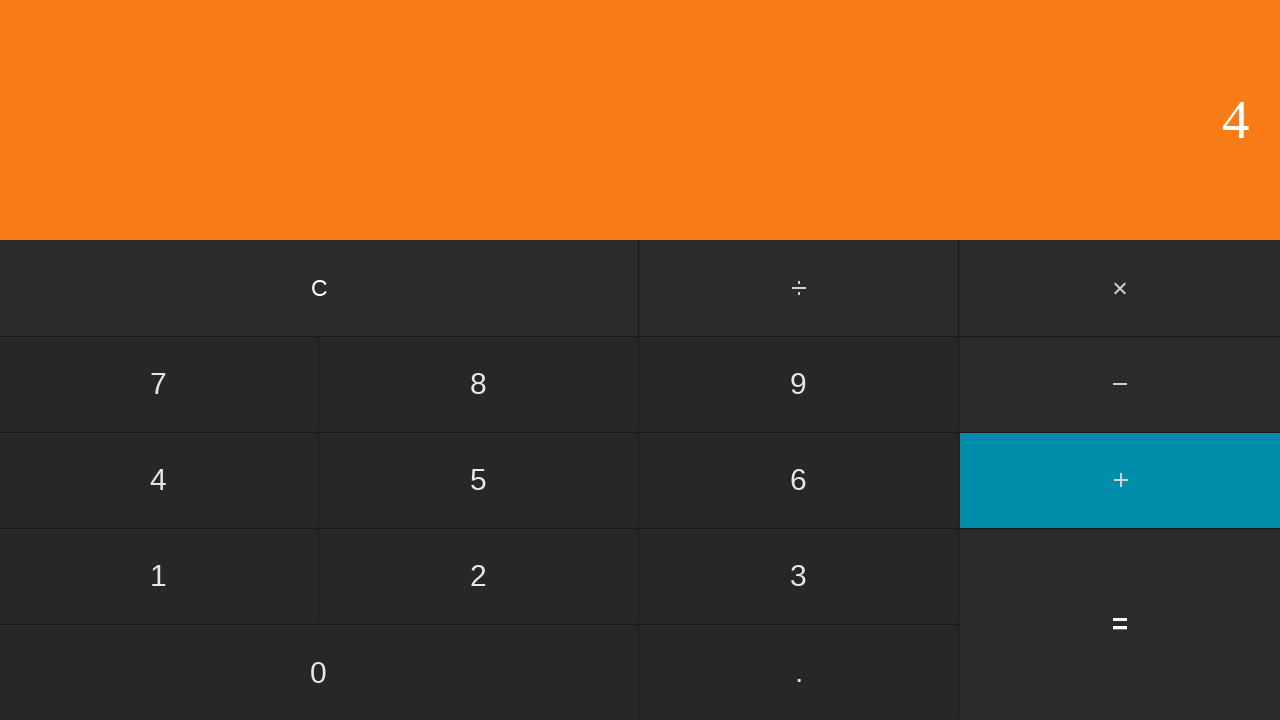

Clicked equals to calculate 7 + 4 at (1120, 624) on input[value='=']
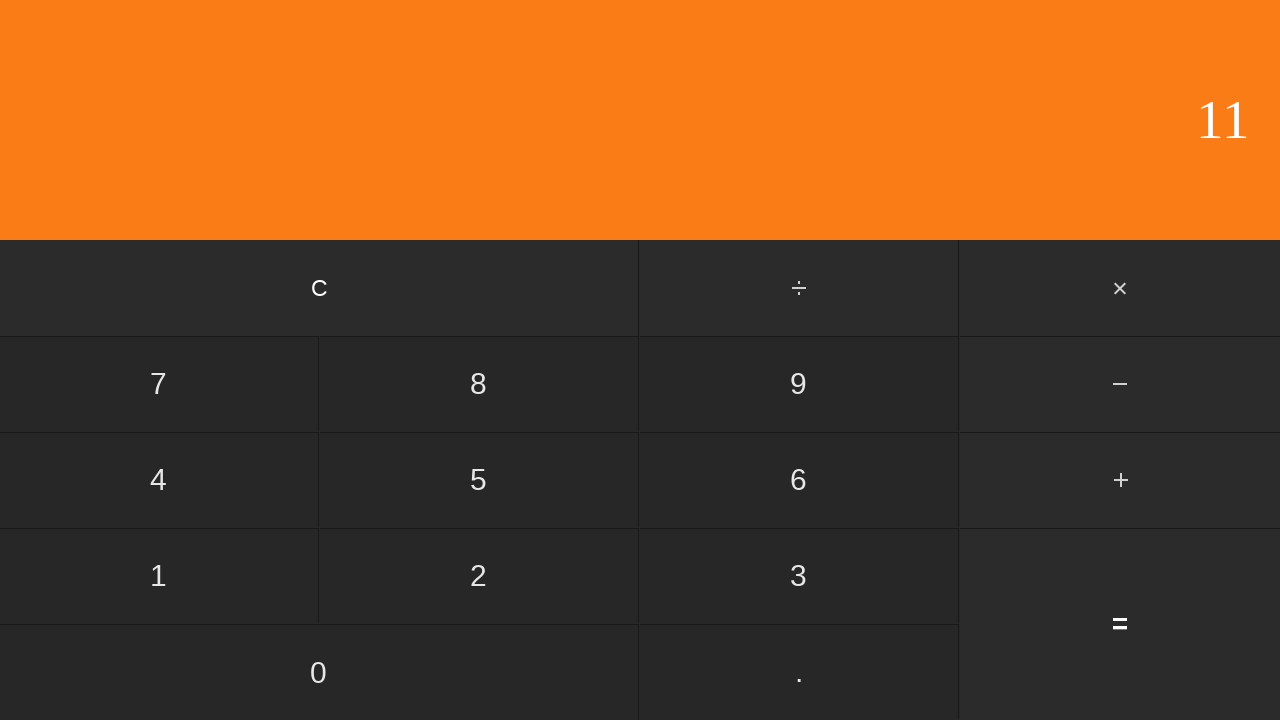

Waited for calculation result
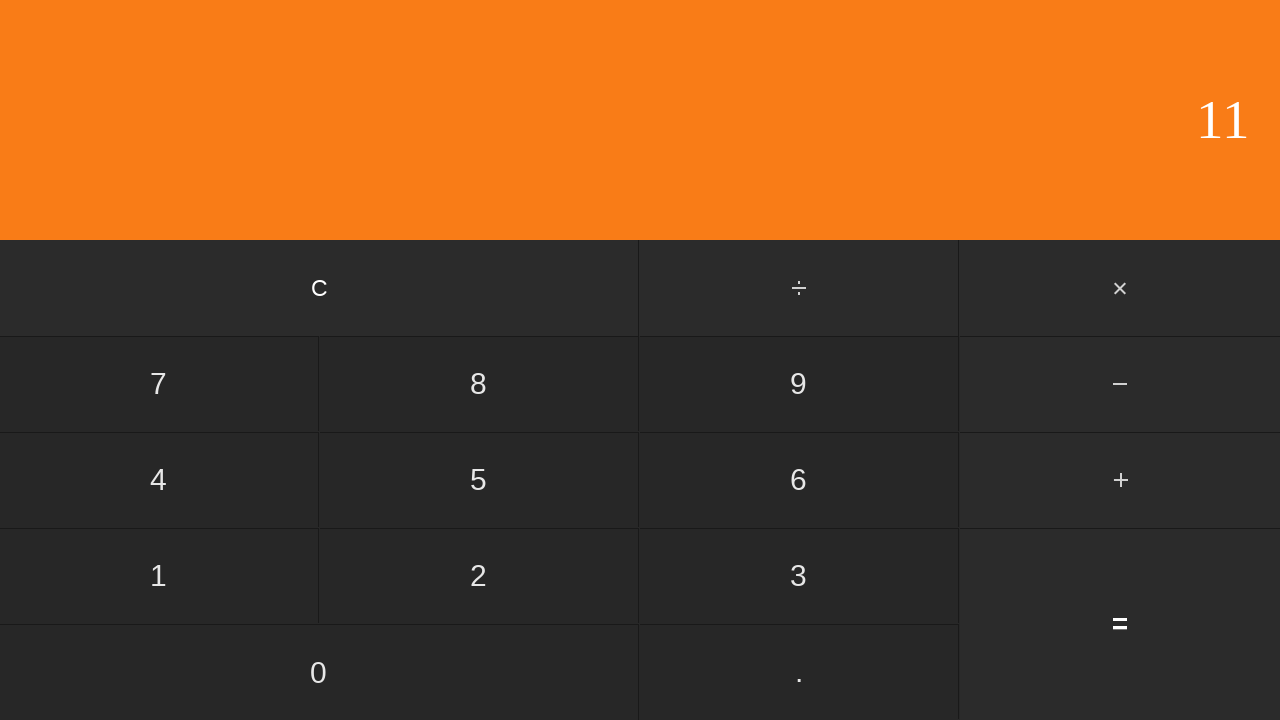

Clicked clear button to reset calculator at (320, 288) on input[value='C']
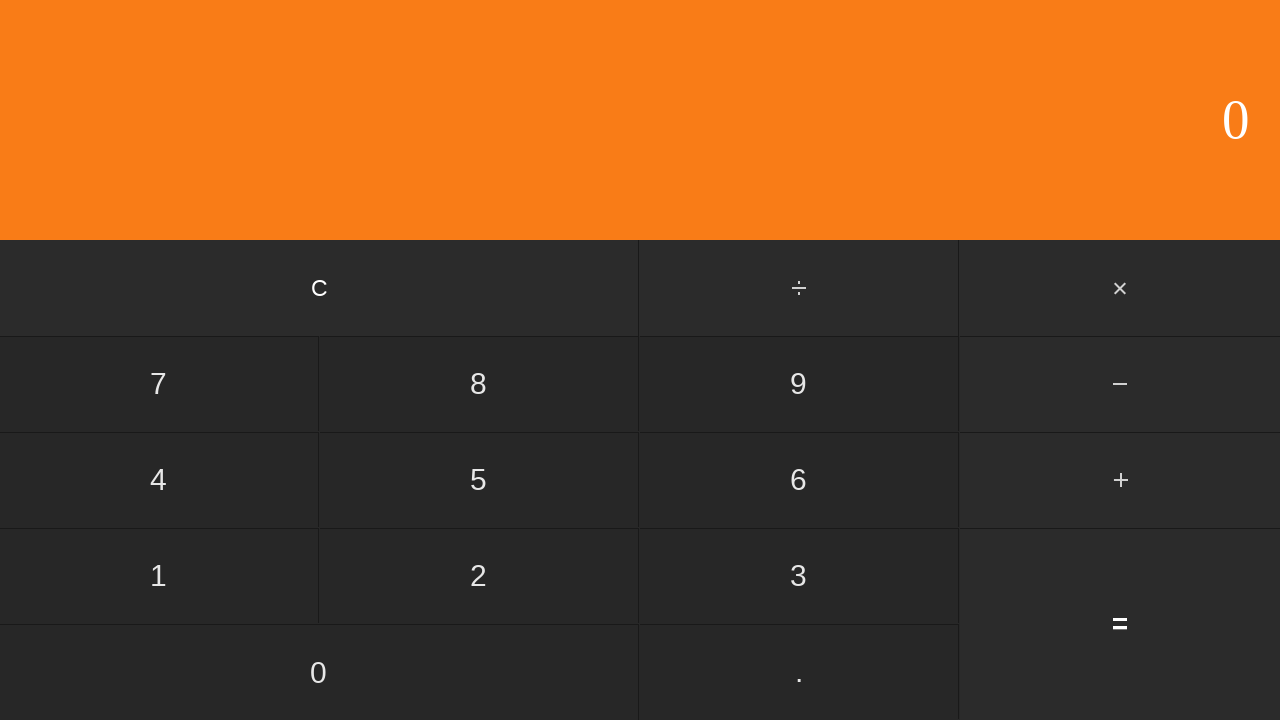

Waited after clearing calculator
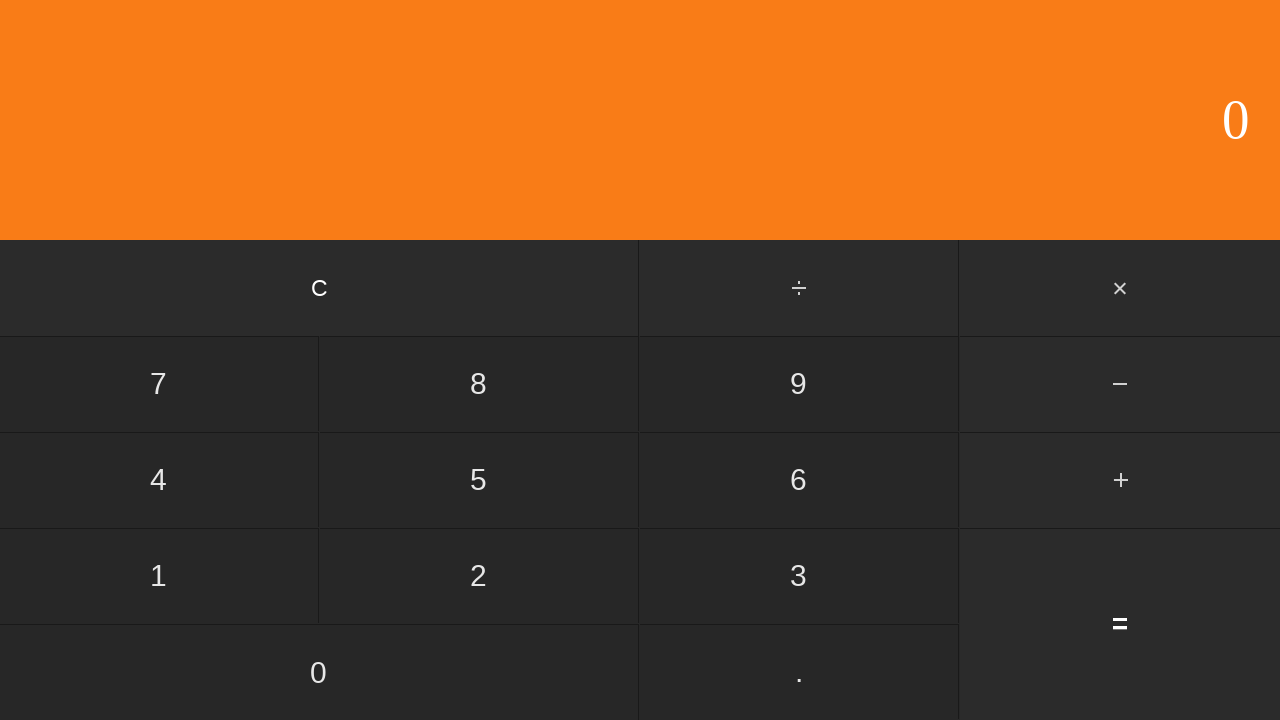

Clicked first number: 7 at (159, 384) on input[value='7']
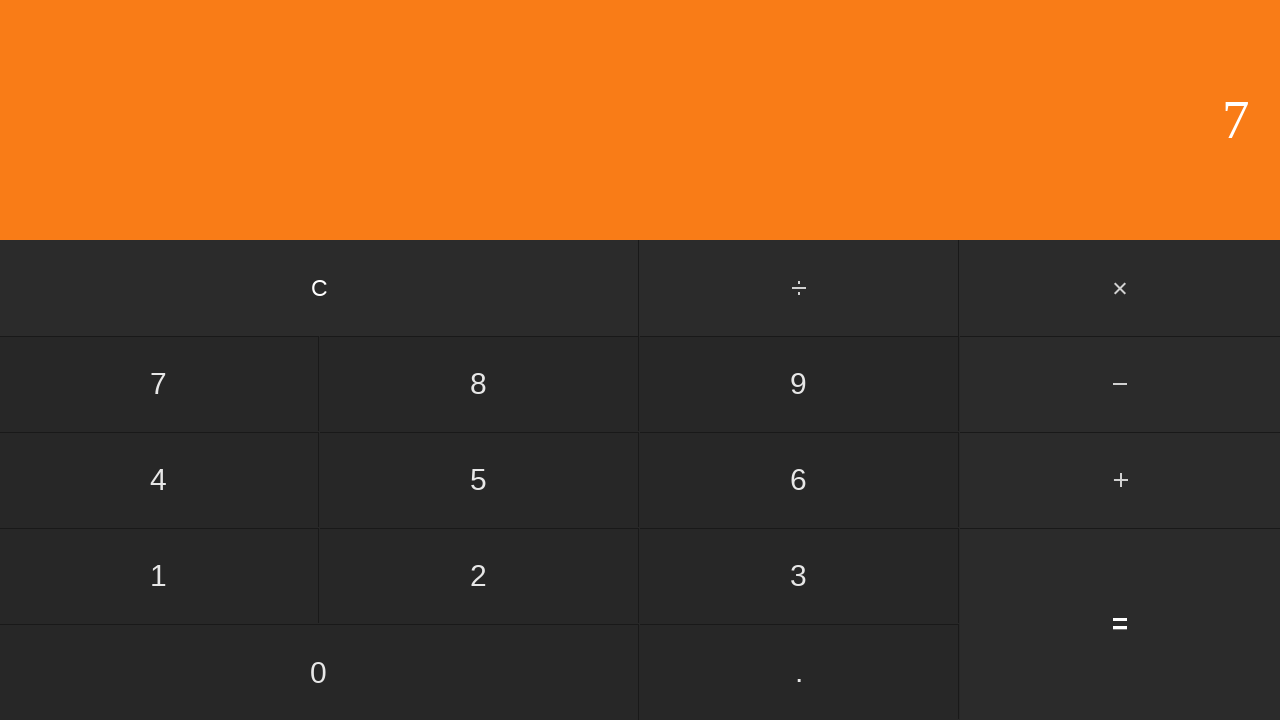

Clicked add button at (1120, 480) on #add
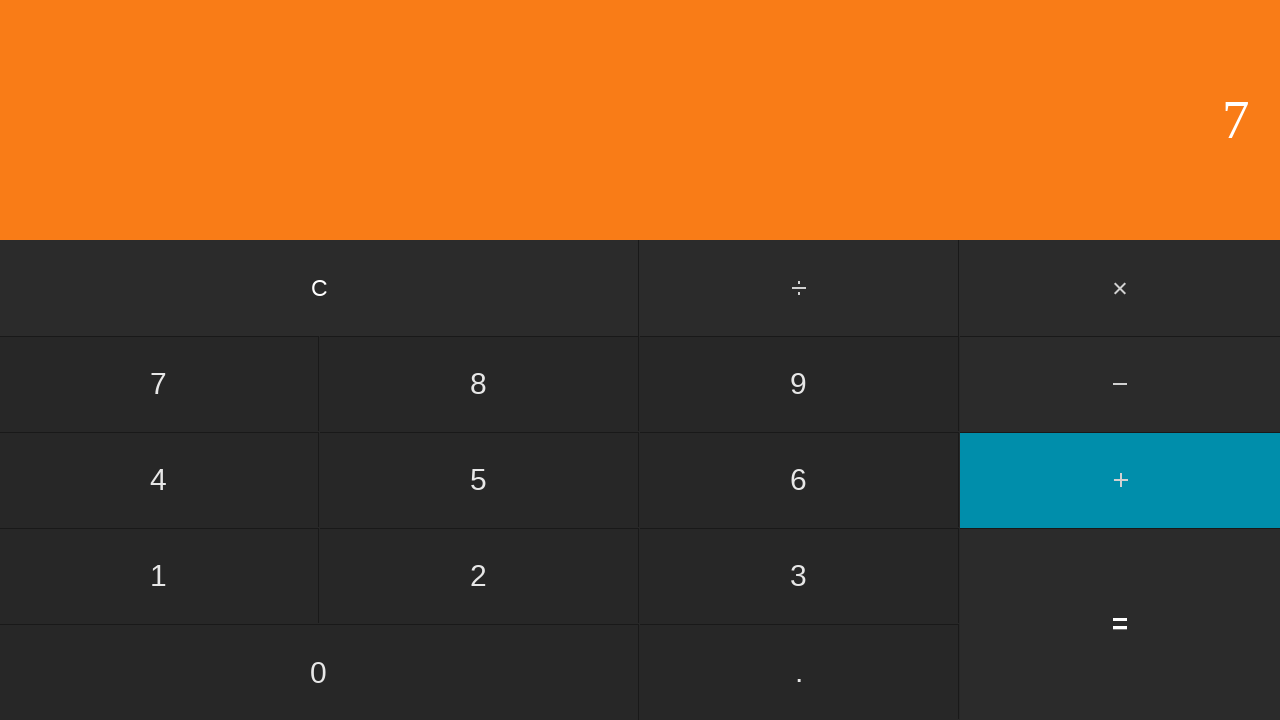

Clicked second number: 5 at (479, 480) on input[value='5']
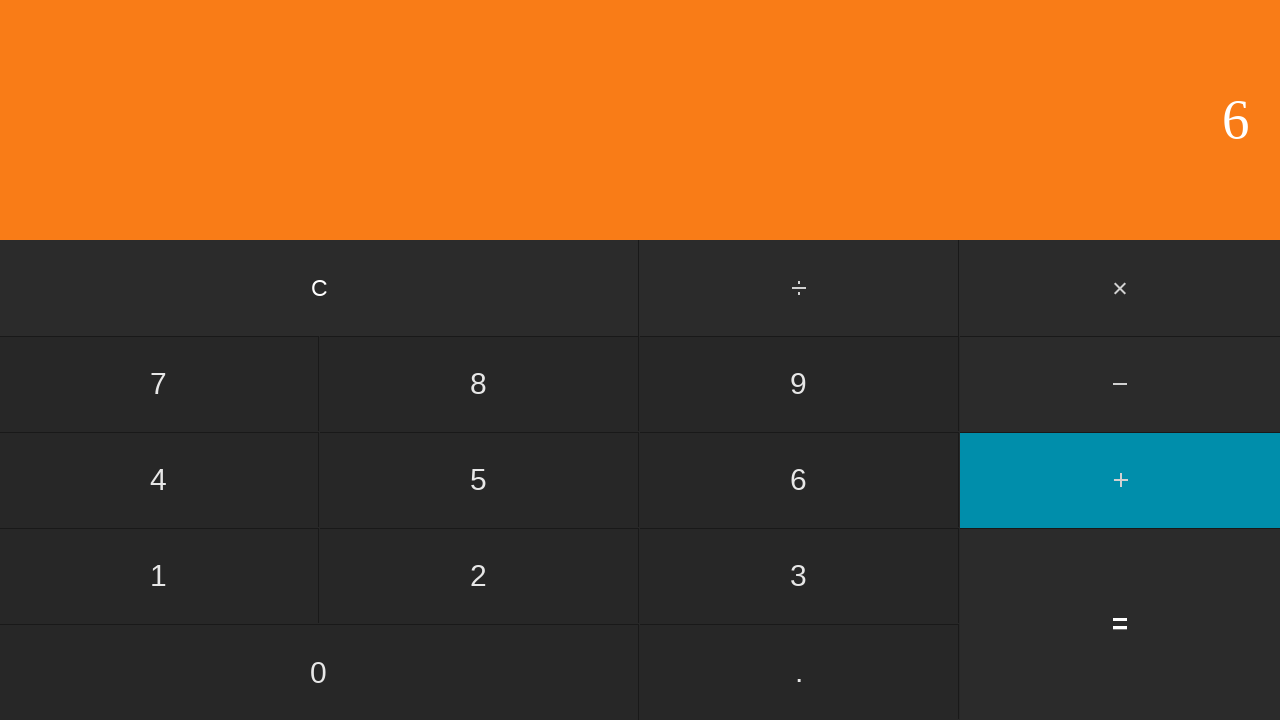

Clicked equals to calculate 7 + 5 at (1120, 624) on input[value='=']
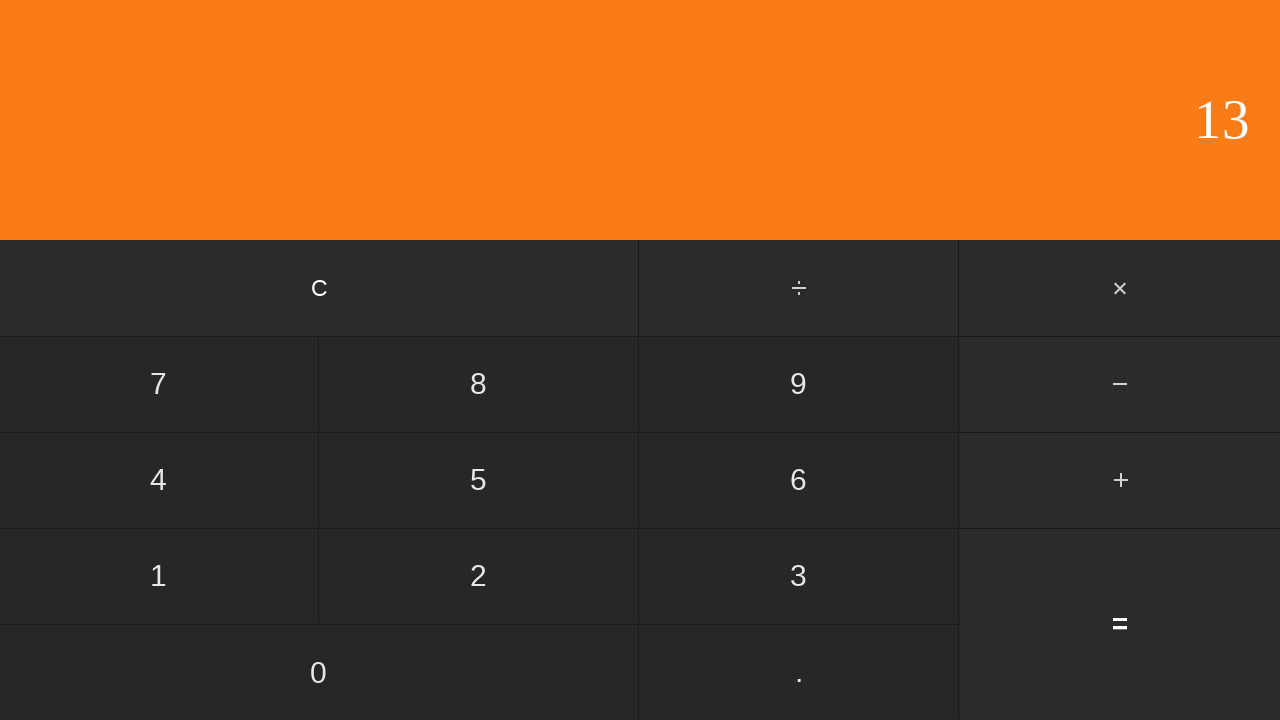

Waited for calculation result
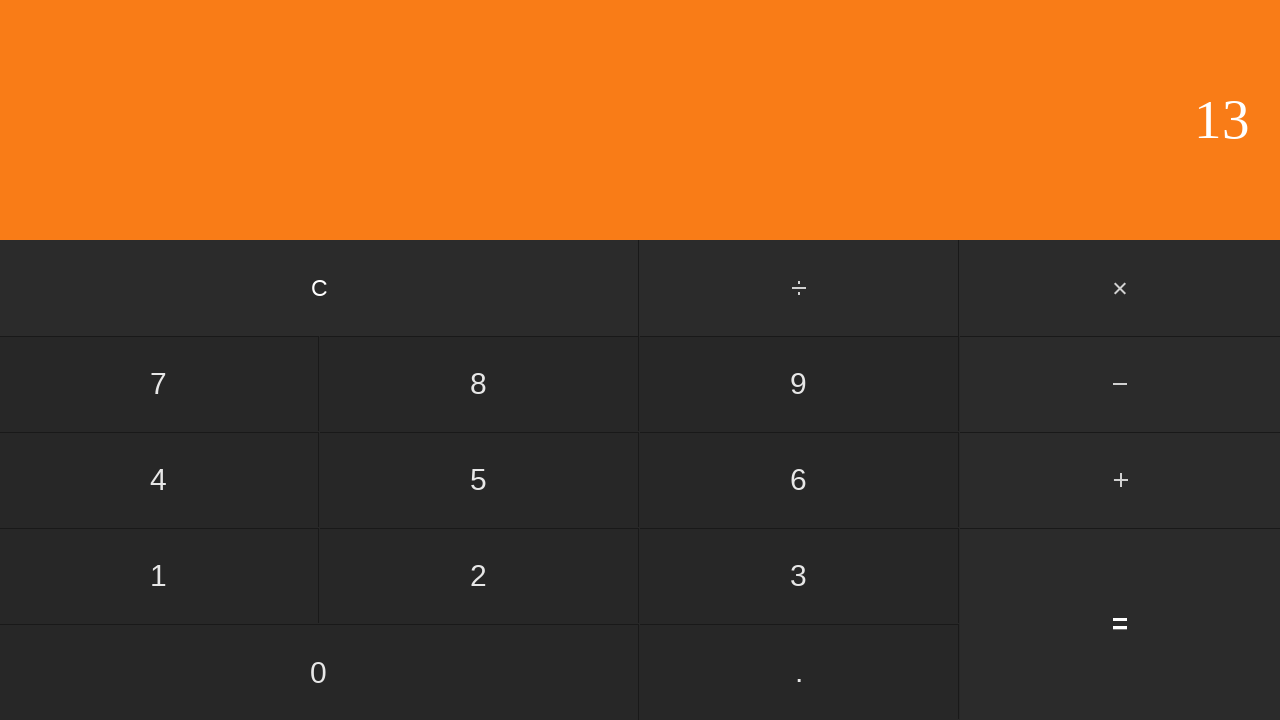

Clicked clear button to reset calculator at (320, 288) on input[value='C']
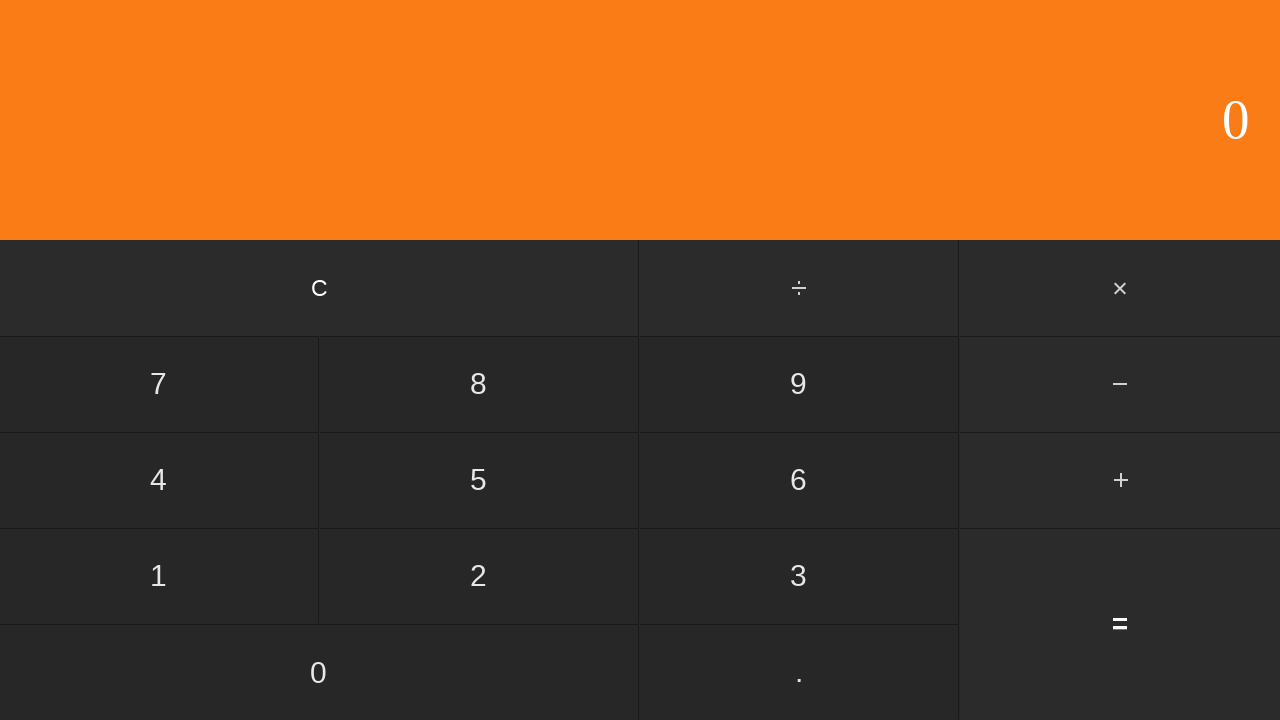

Waited after clearing calculator
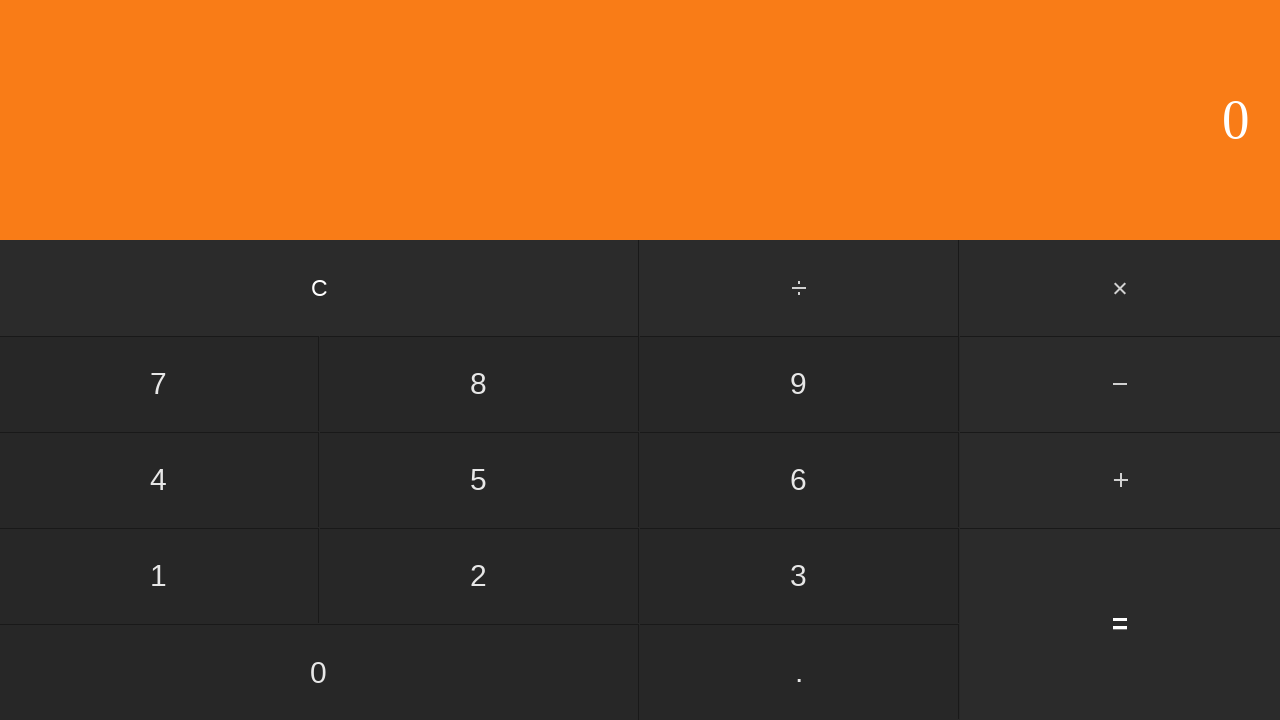

Clicked first number: 7 at (159, 384) on input[value='7']
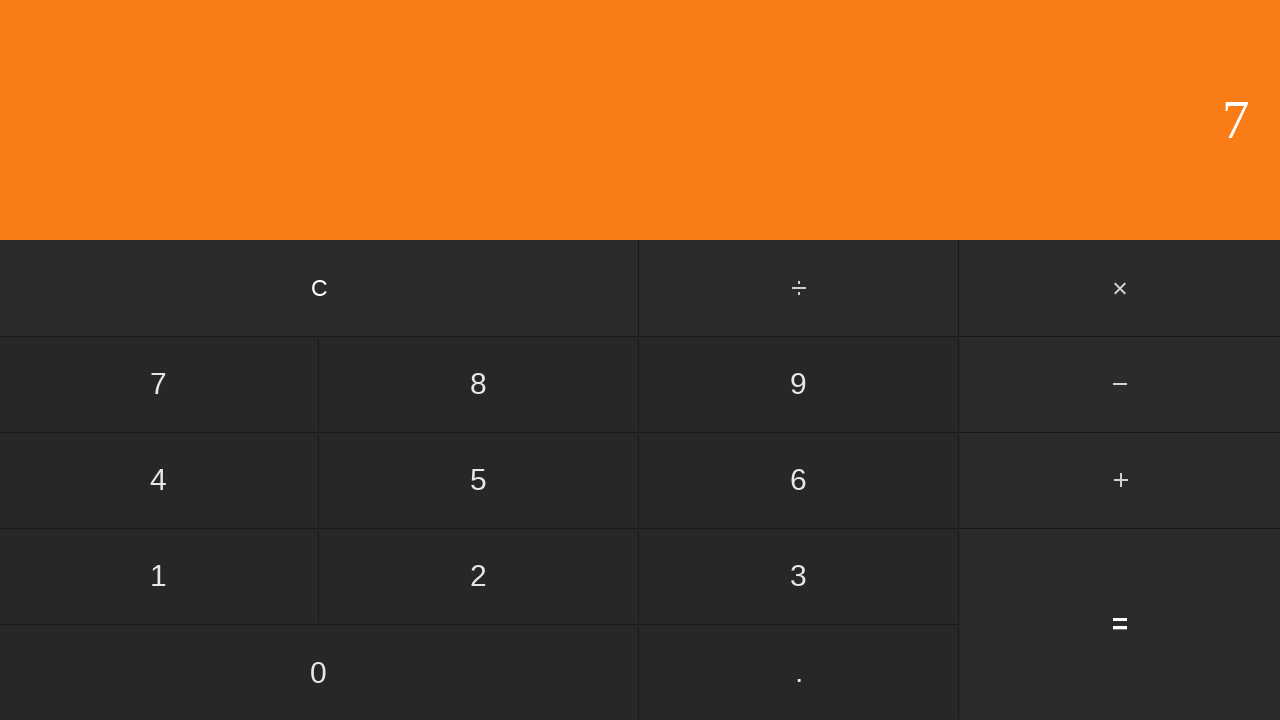

Clicked add button at (1120, 480) on #add
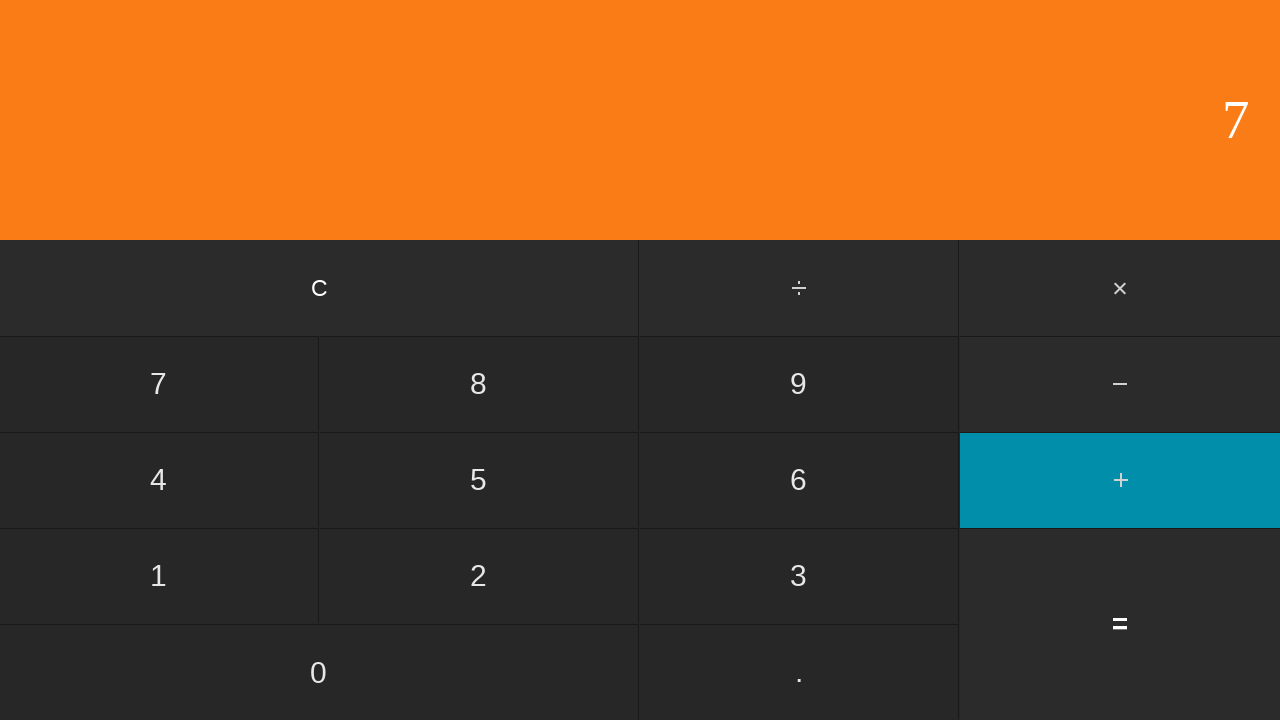

Clicked second number: 6 at (799, 480) on input[value='6']
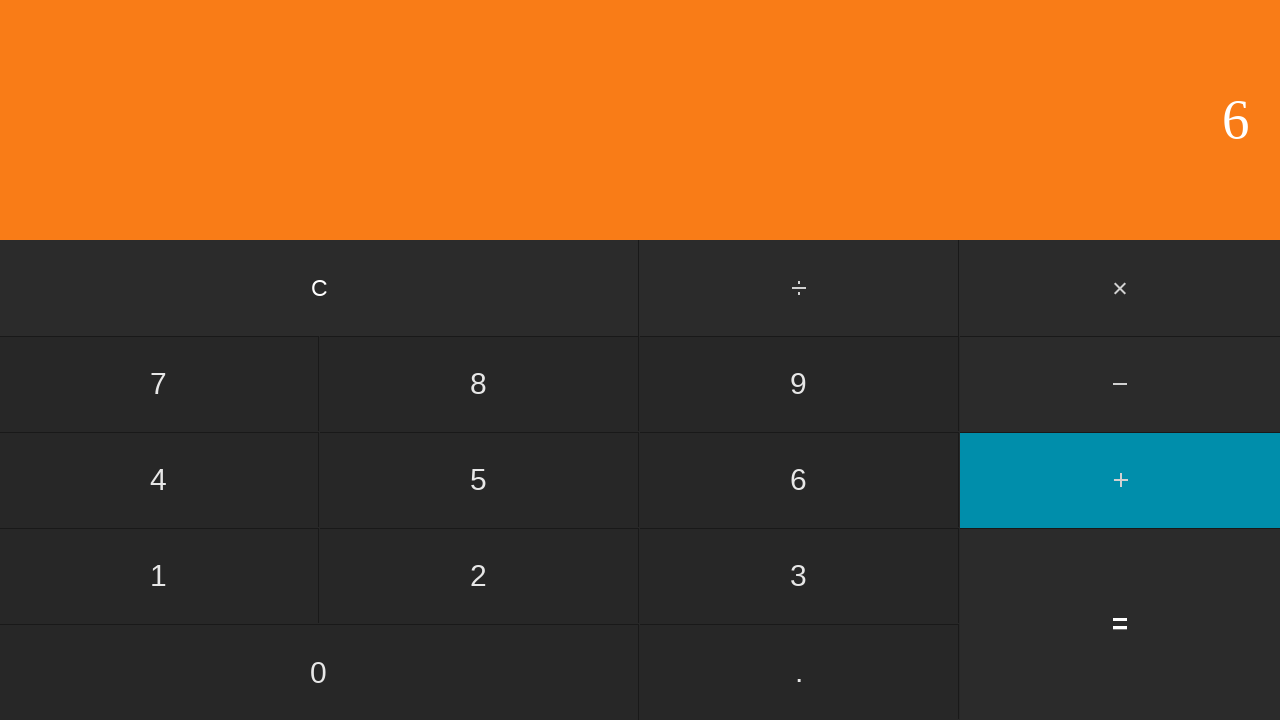

Clicked equals to calculate 7 + 6 at (1120, 624) on input[value='=']
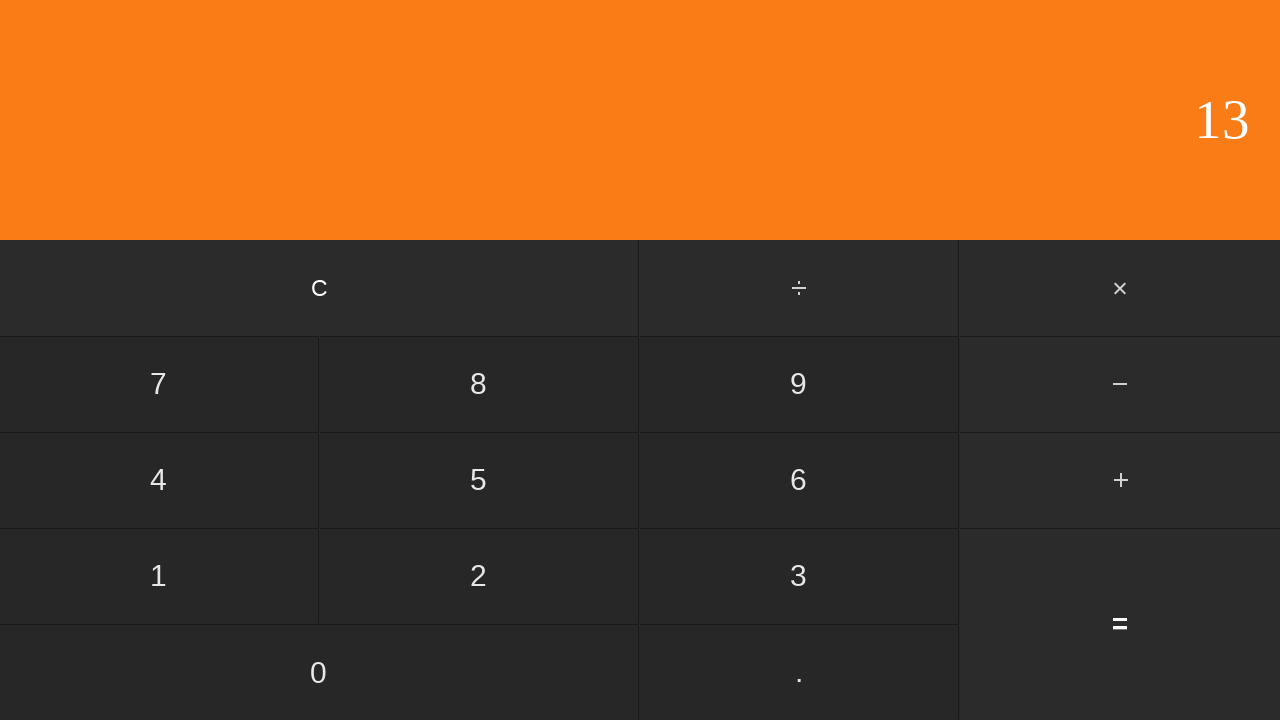

Waited for calculation result
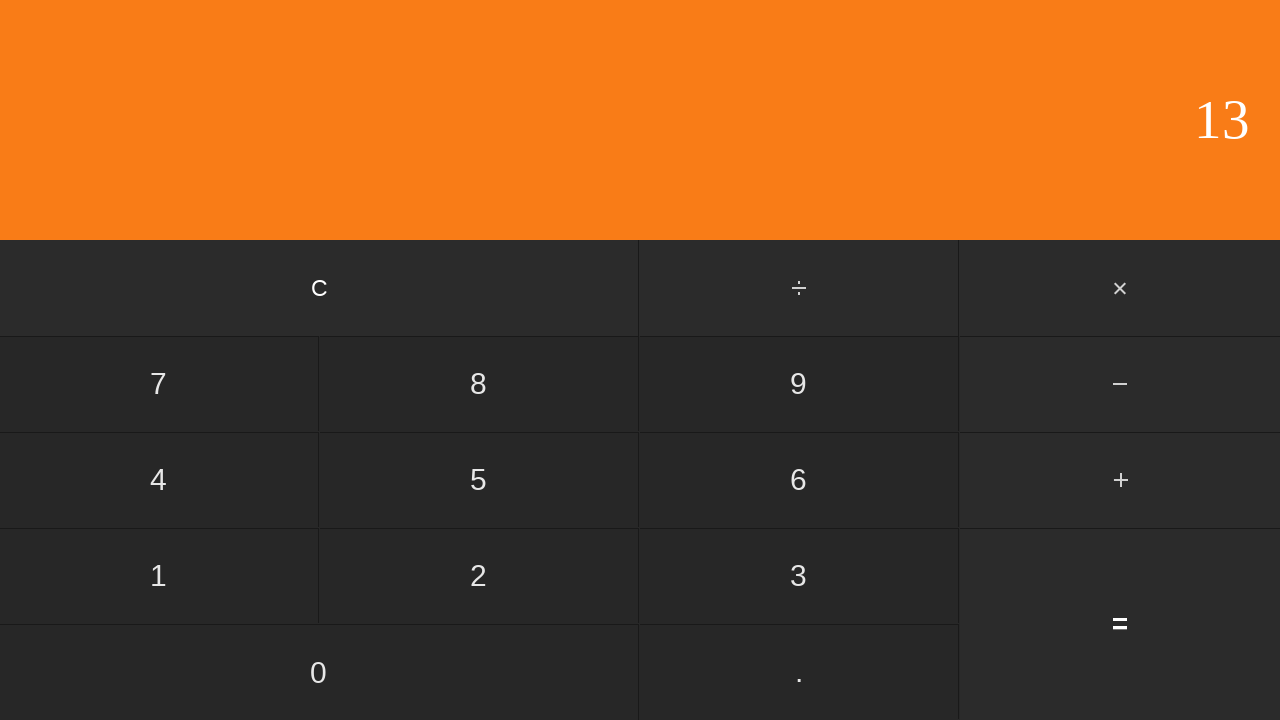

Clicked clear button to reset calculator at (320, 288) on input[value='C']
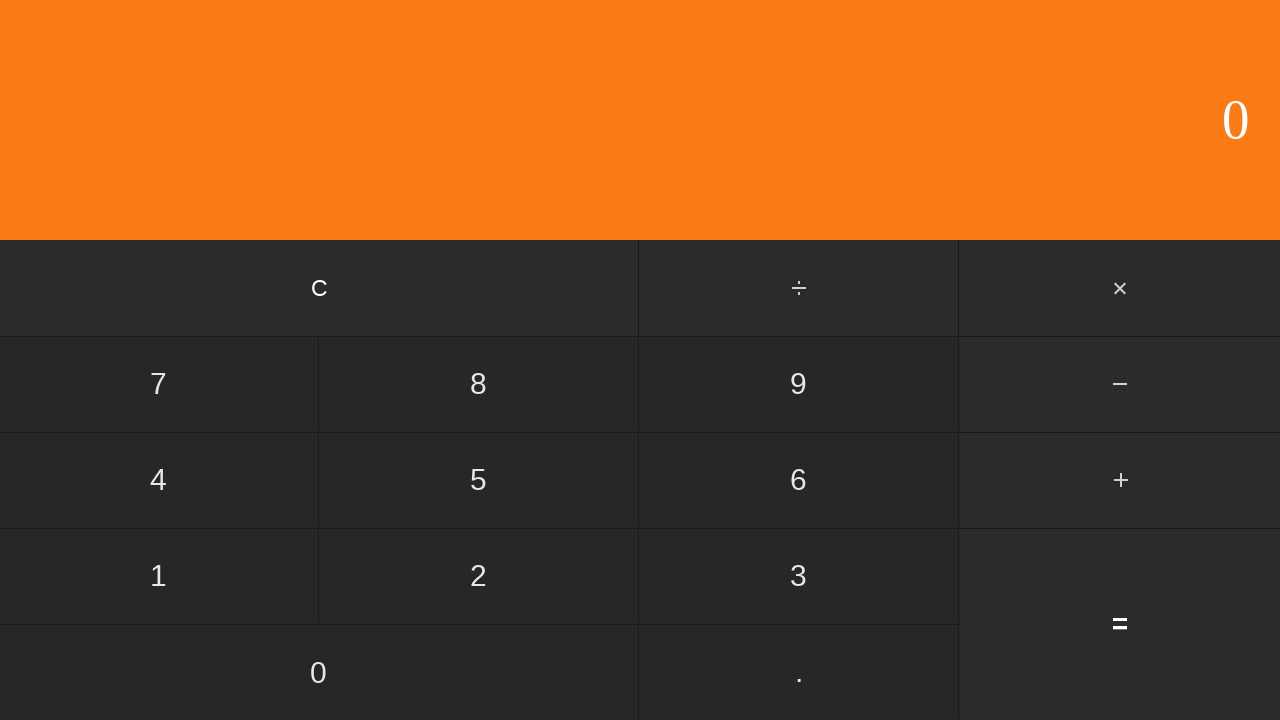

Waited after clearing calculator
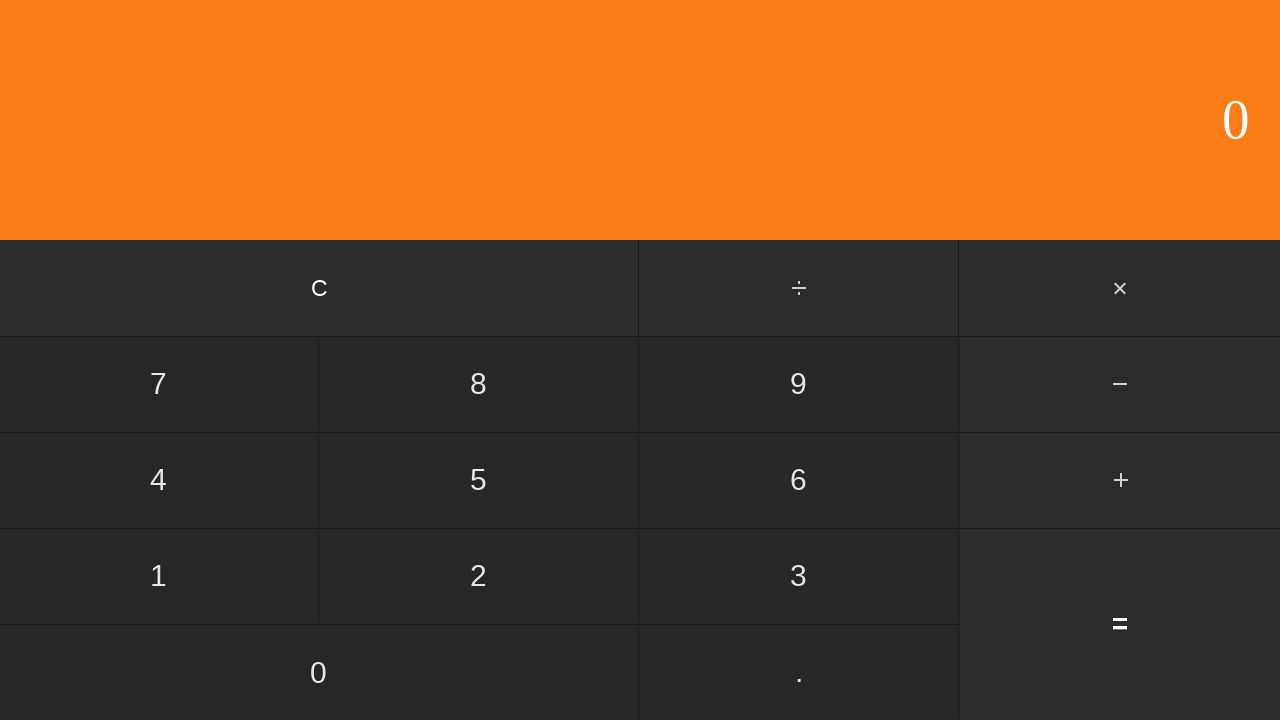

Clicked first number: 7 at (159, 384) on input[value='7']
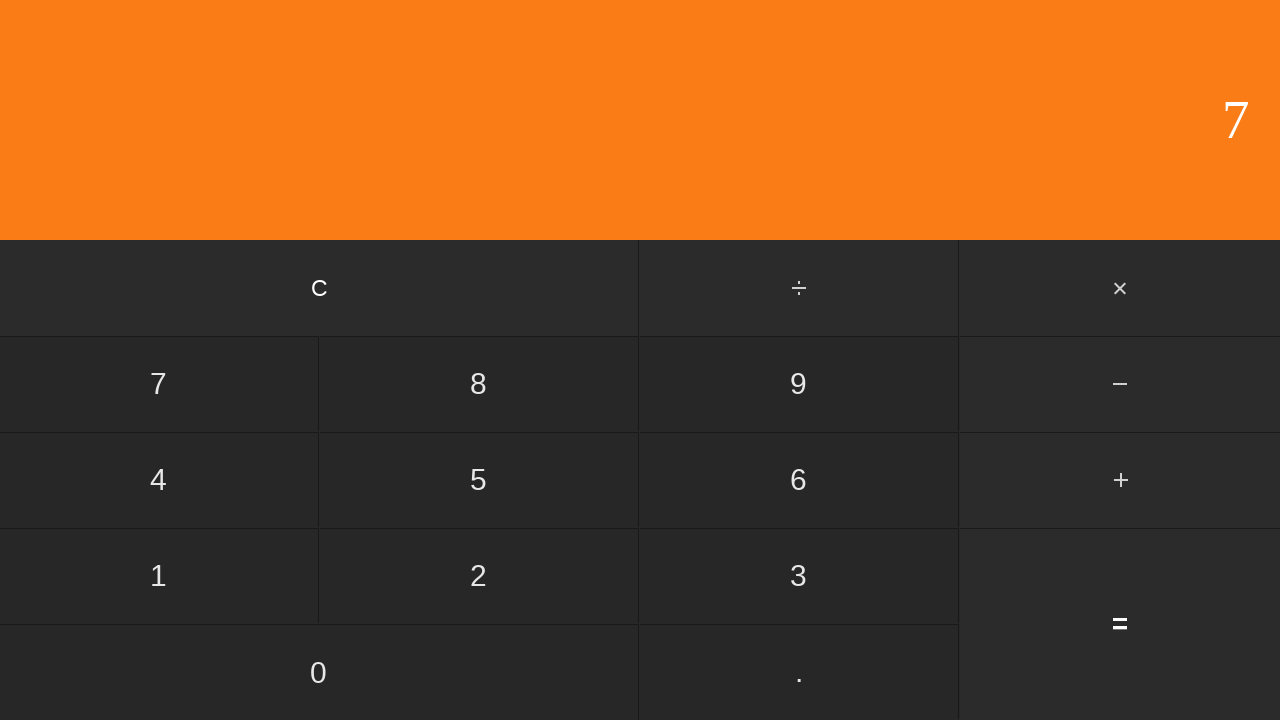

Clicked add button at (1120, 480) on #add
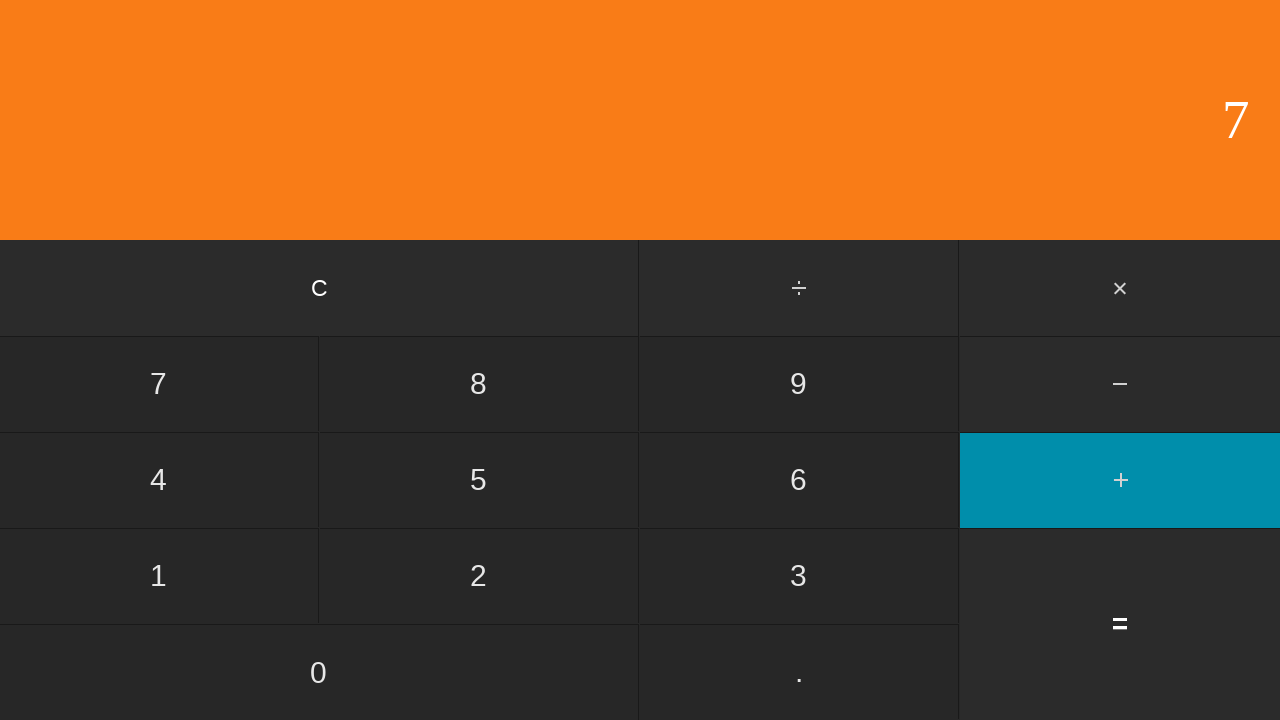

Clicked second number: 7 at (159, 384) on input[value='7']
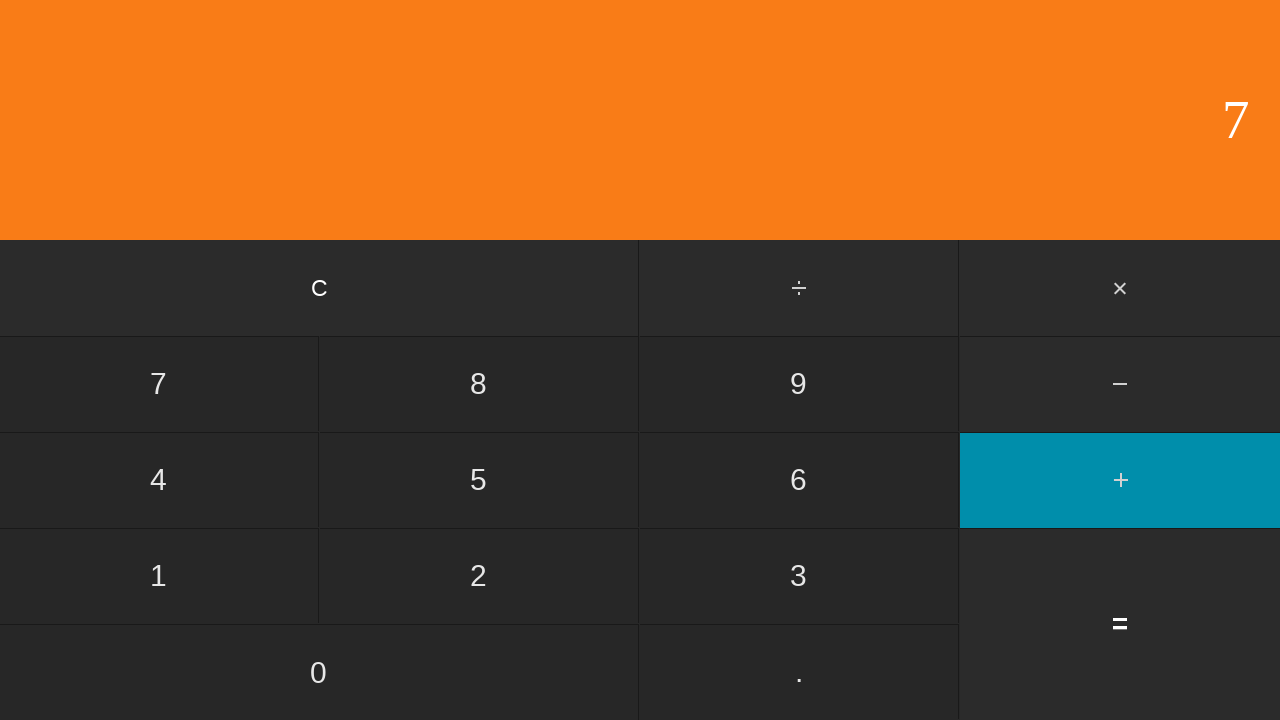

Clicked equals to calculate 7 + 7 at (1120, 624) on input[value='=']
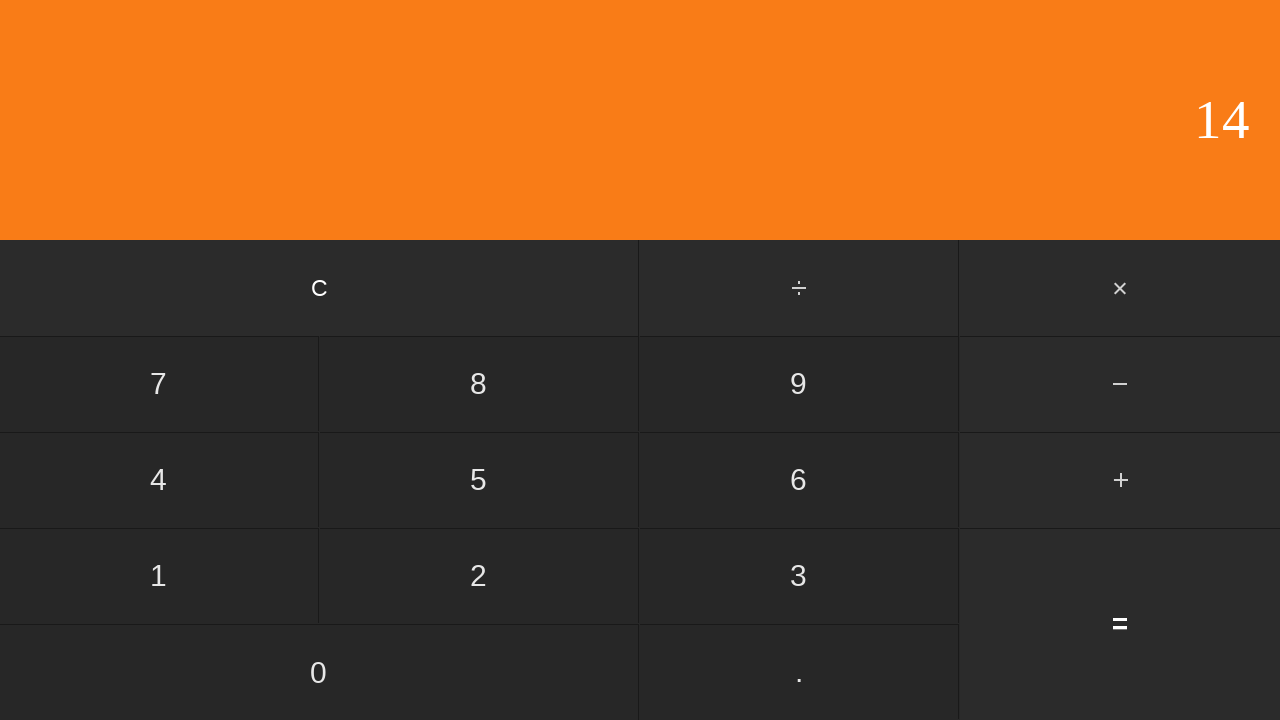

Waited for calculation result
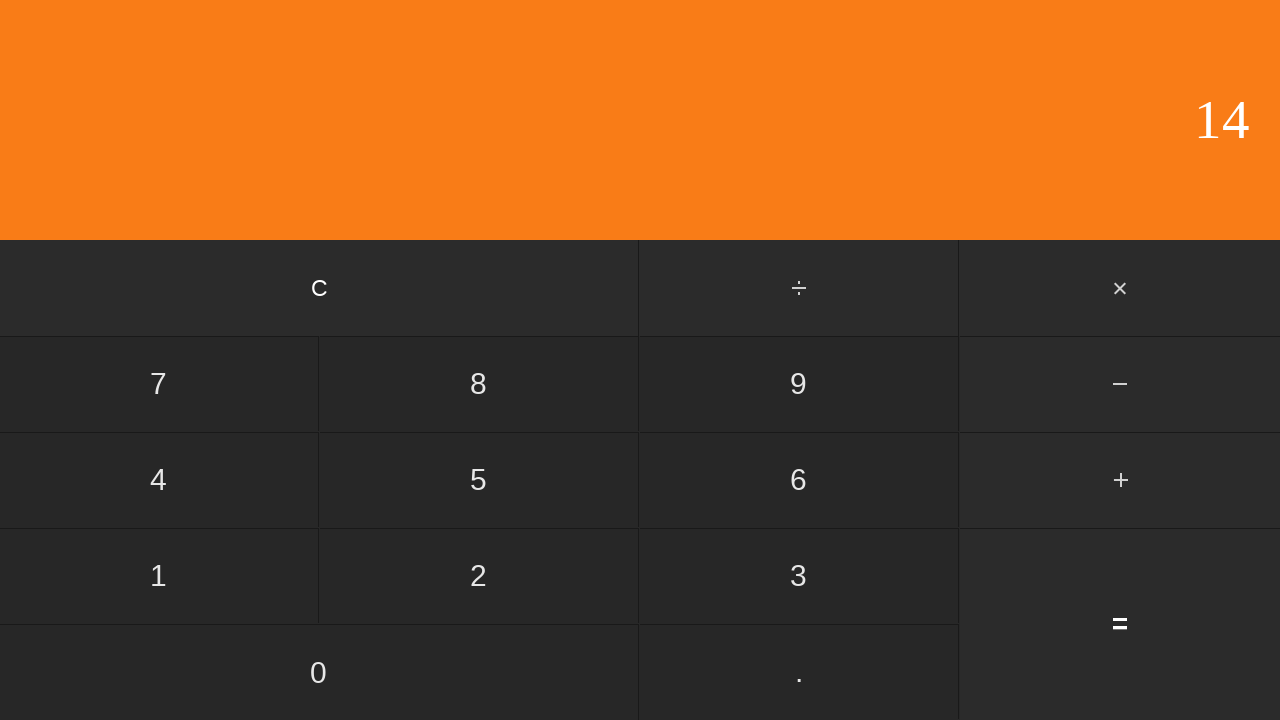

Clicked clear button to reset calculator at (320, 288) on input[value='C']
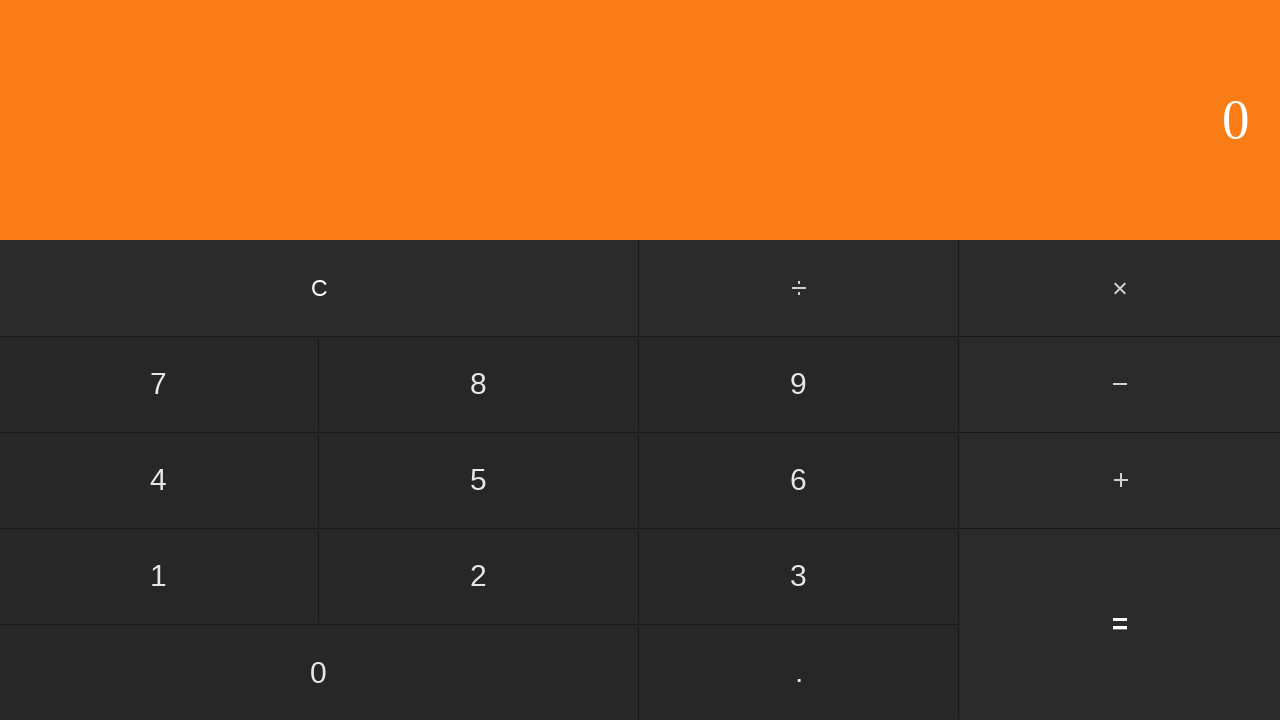

Waited after clearing calculator
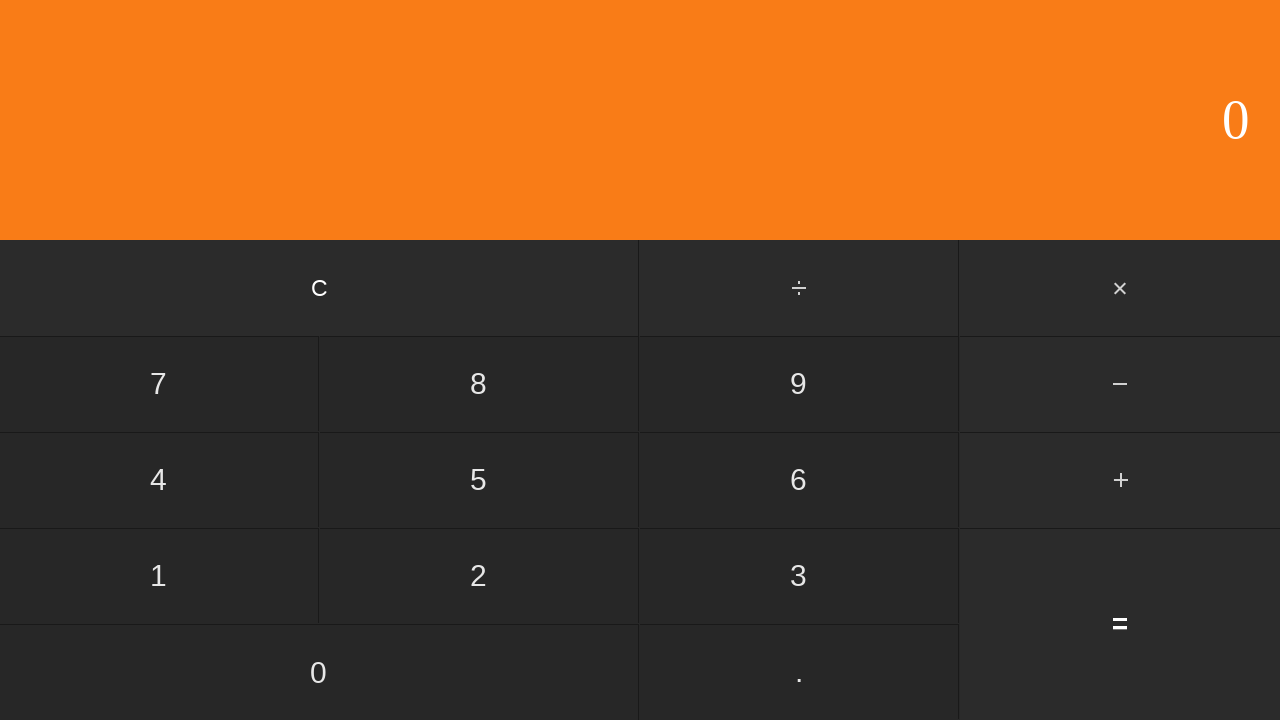

Clicked first number: 7 at (159, 384) on input[value='7']
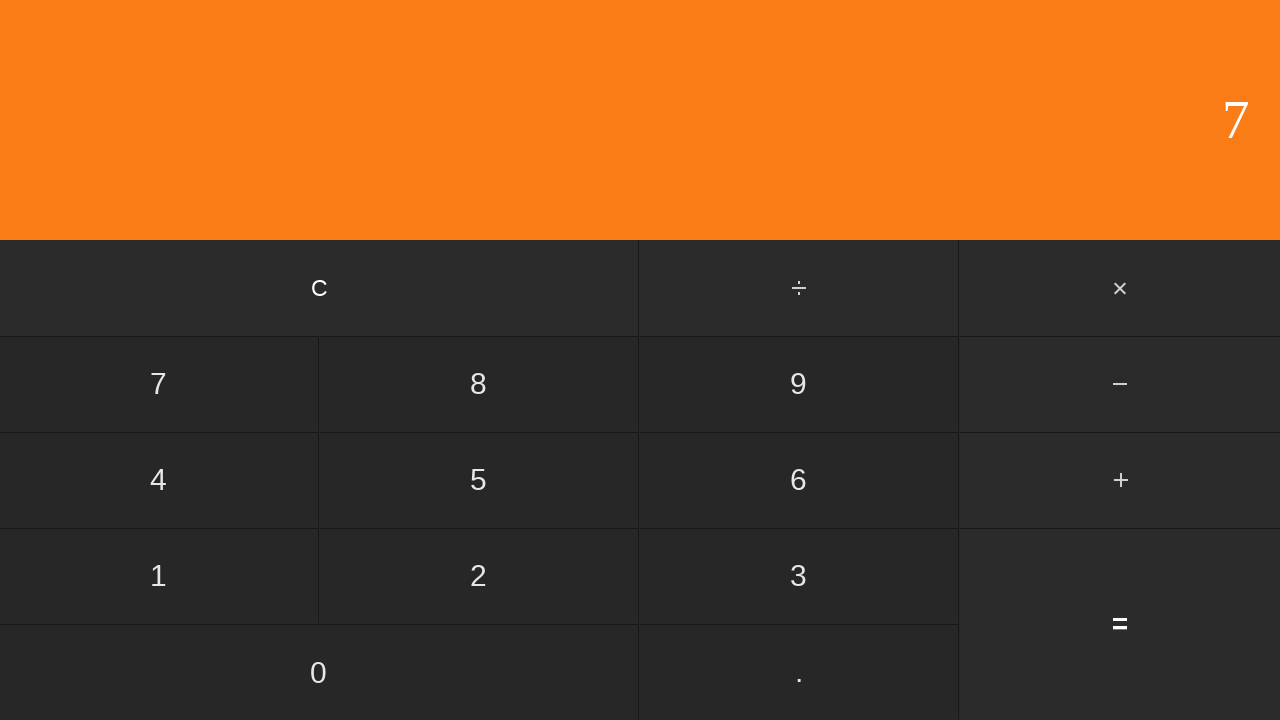

Clicked add button at (1120, 480) on #add
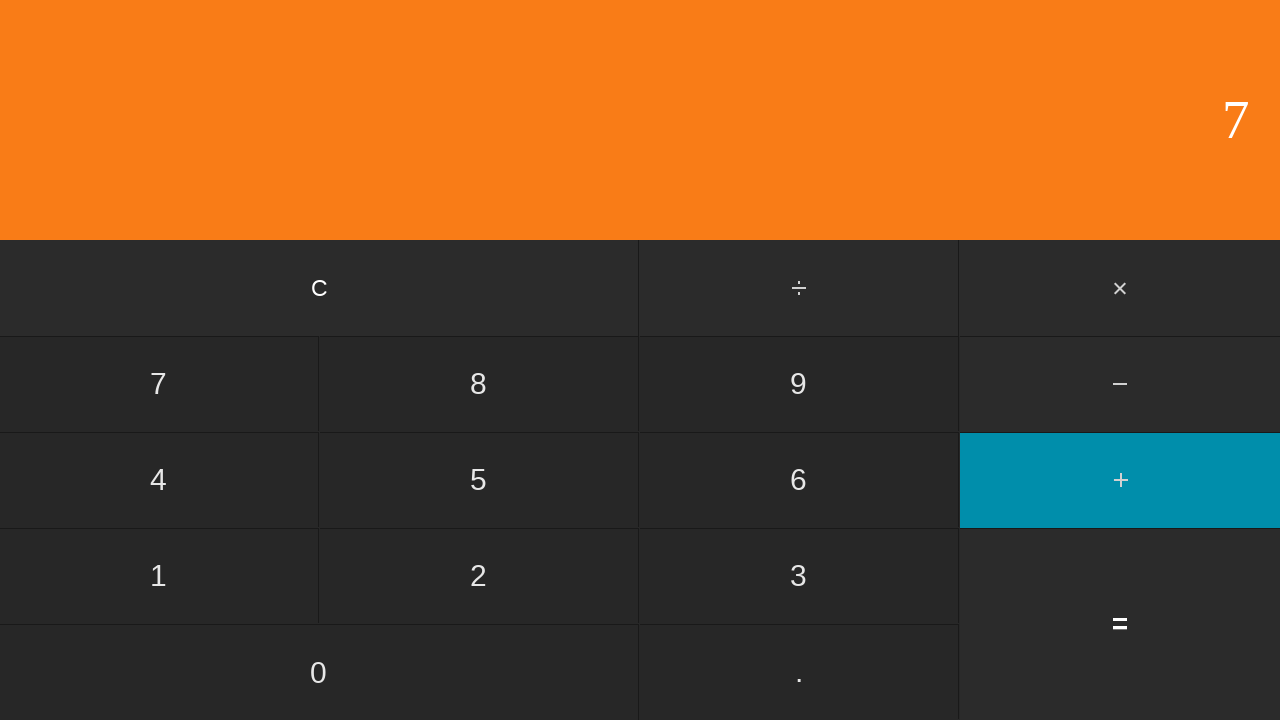

Clicked second number: 8 at (479, 384) on input[value='8']
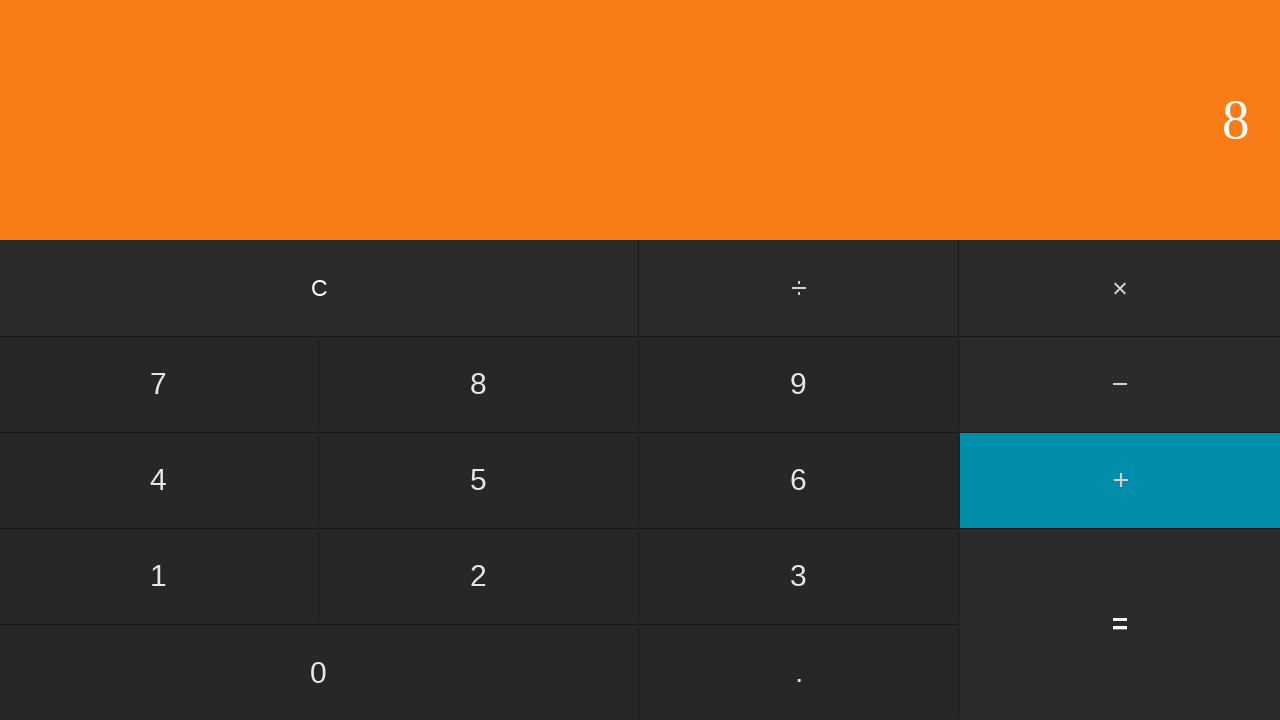

Clicked equals to calculate 7 + 8 at (1120, 624) on input[value='=']
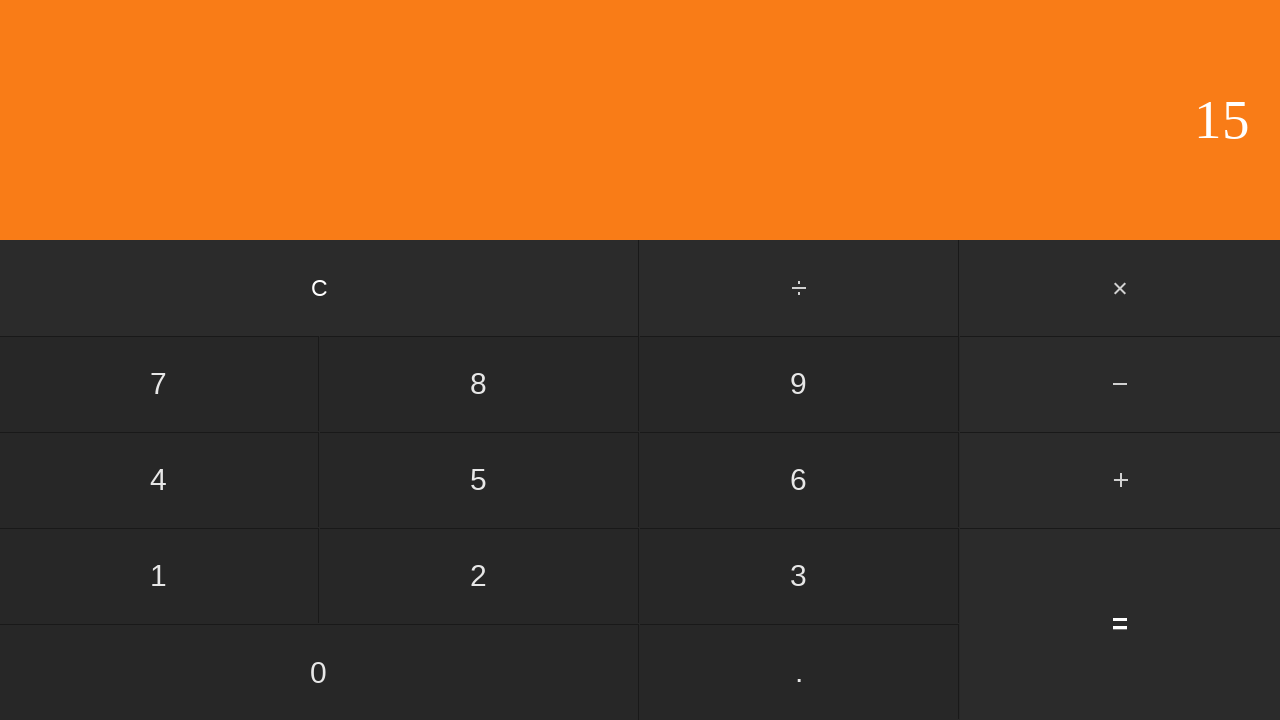

Waited for calculation result
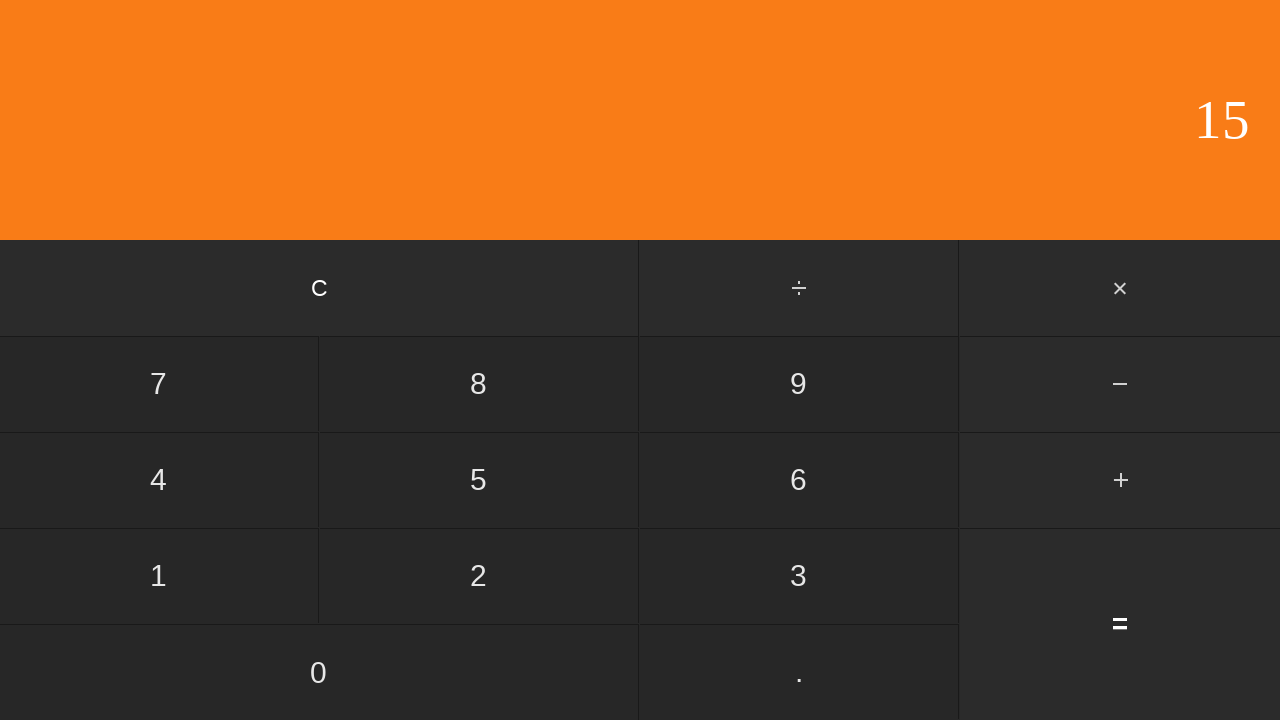

Clicked clear button to reset calculator at (320, 288) on input[value='C']
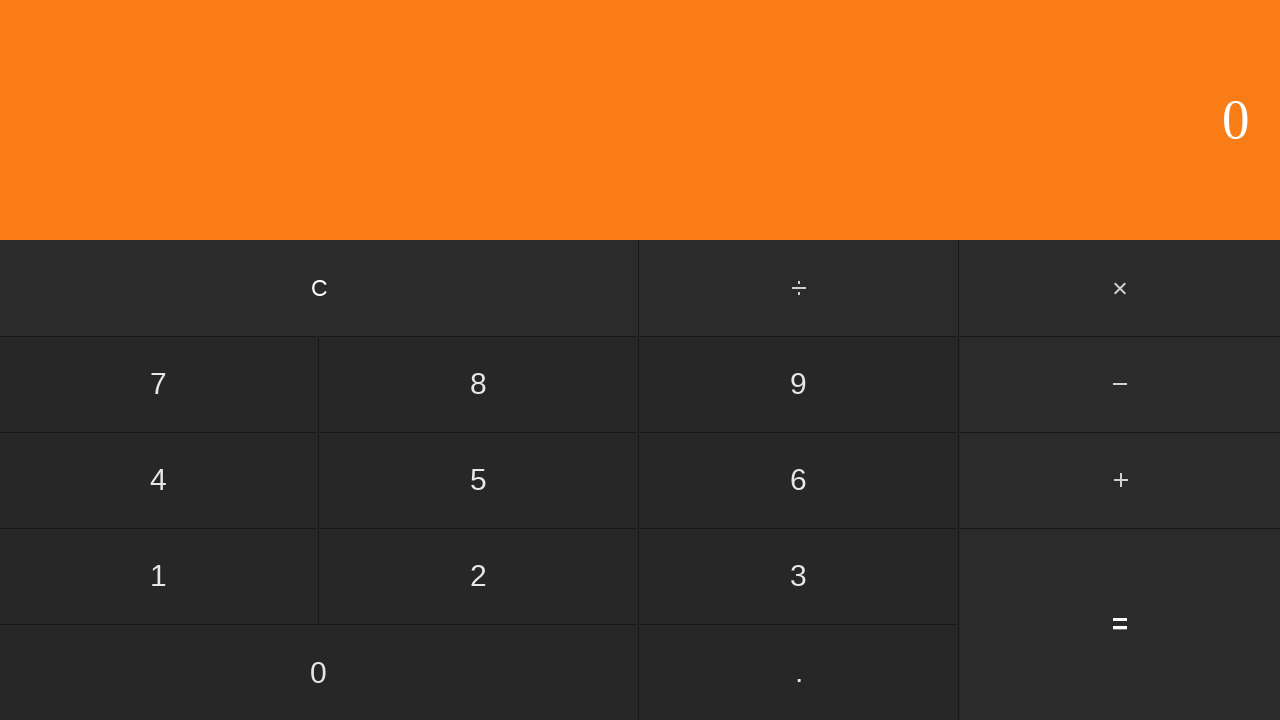

Waited after clearing calculator
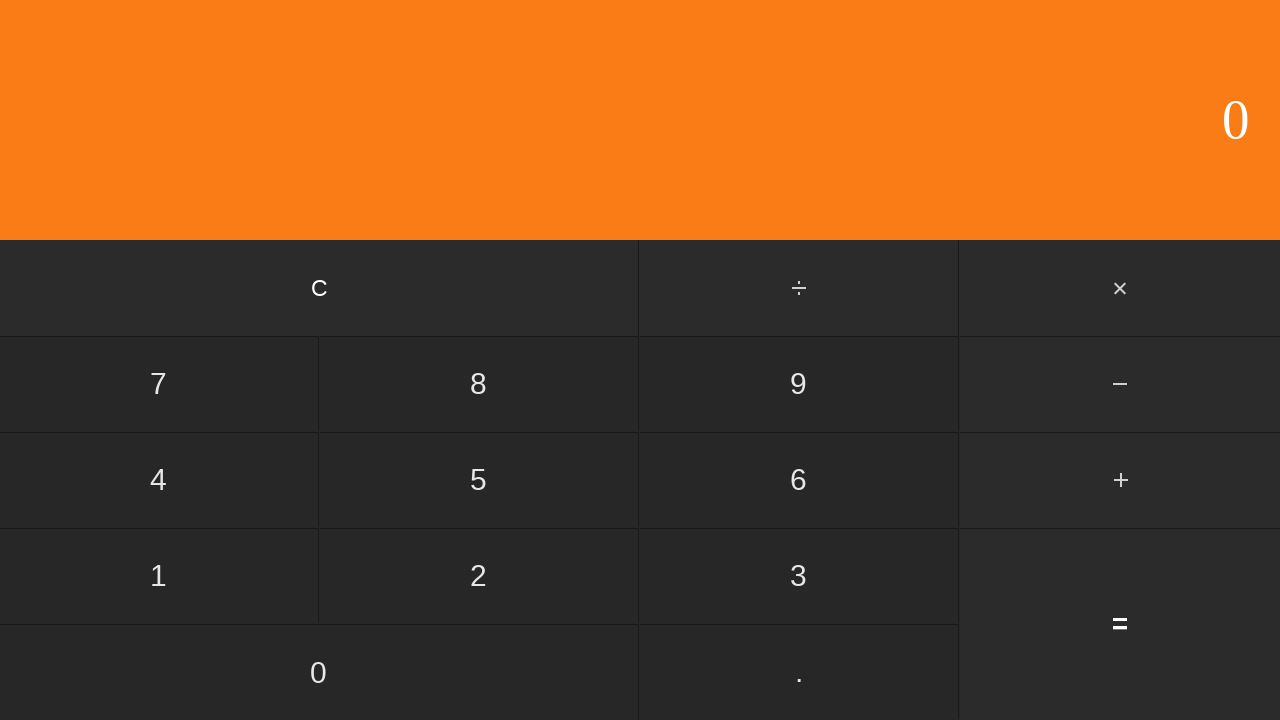

Clicked first number: 7 at (159, 384) on input[value='7']
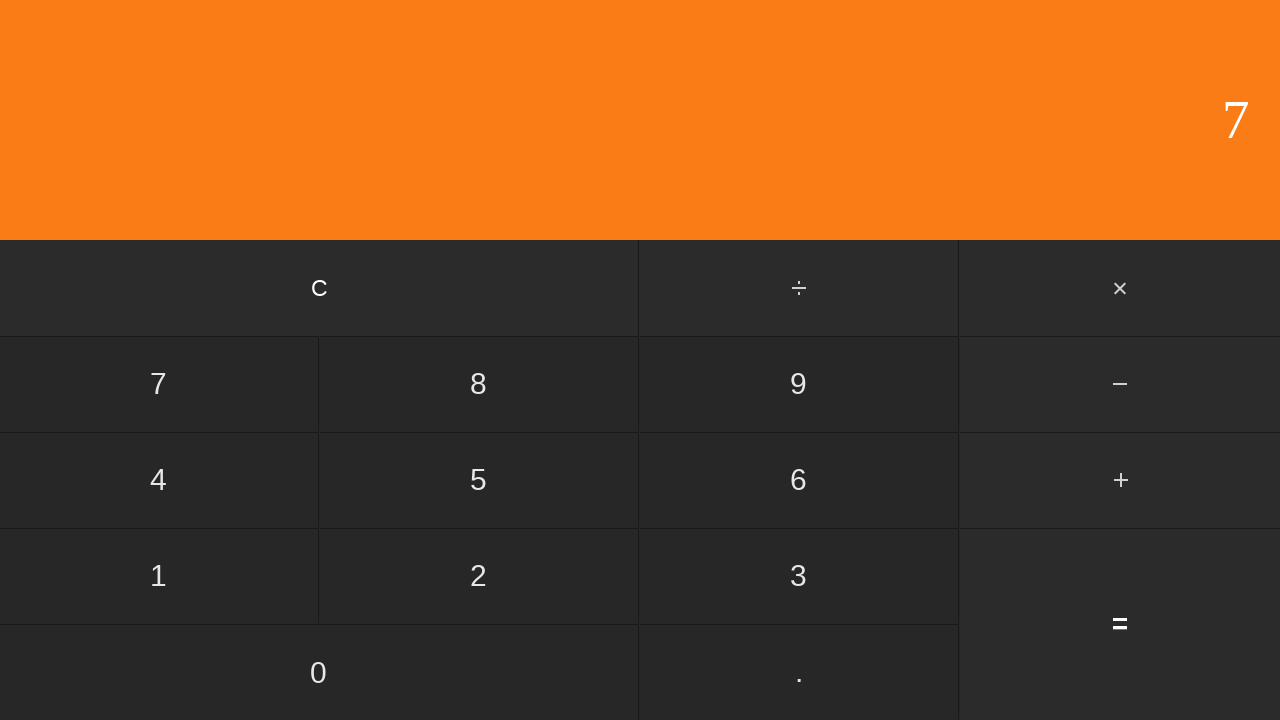

Clicked add button at (1120, 480) on #add
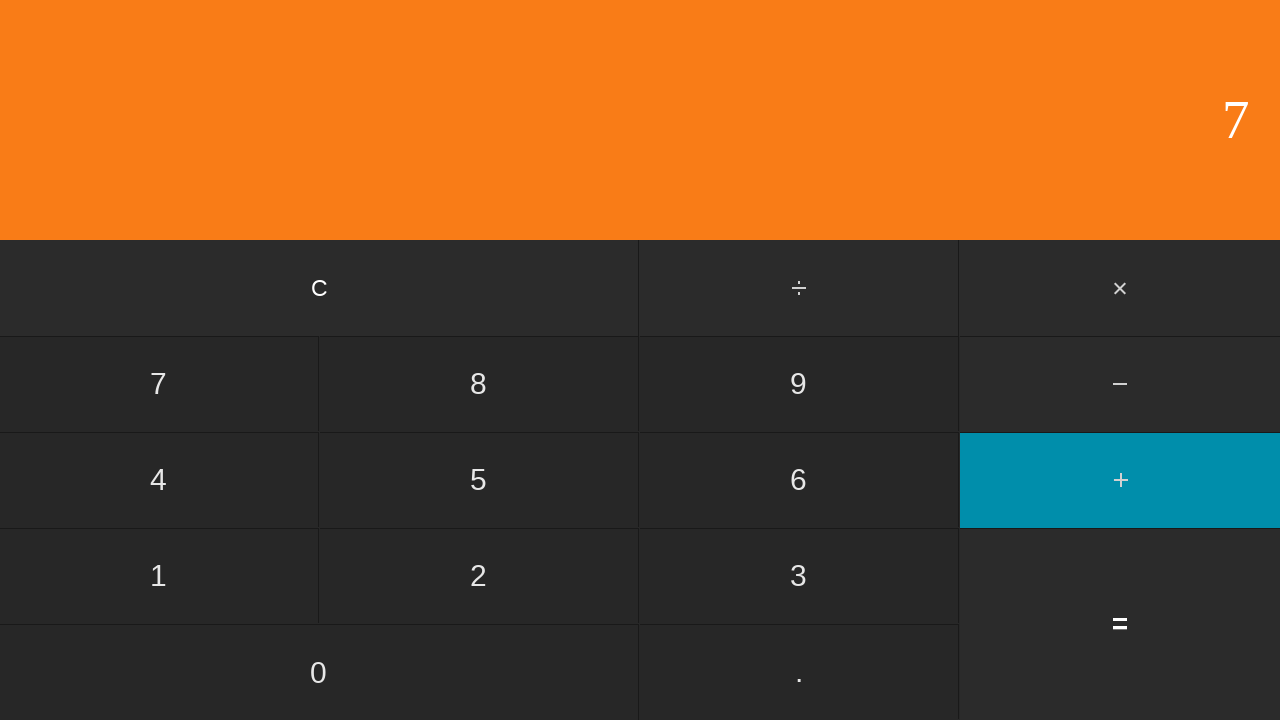

Clicked second number: 9 at (799, 384) on input[value='9']
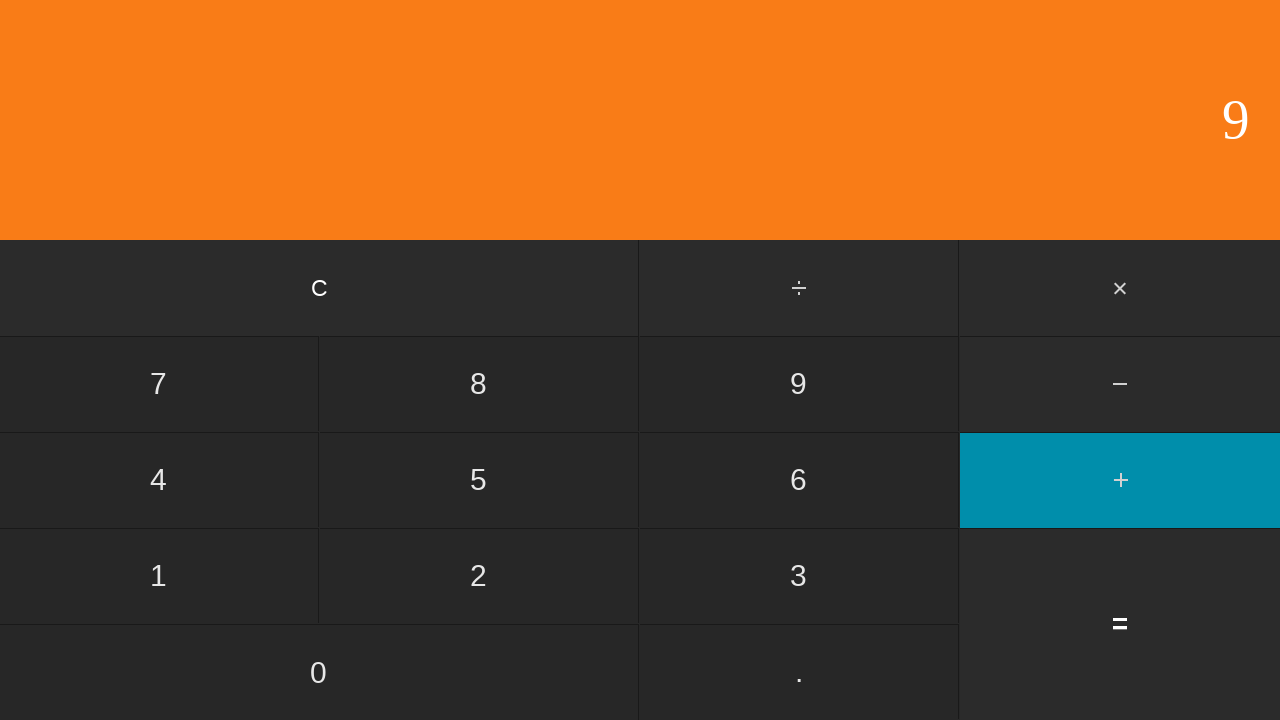

Clicked equals to calculate 7 + 9 at (1120, 624) on input[value='=']
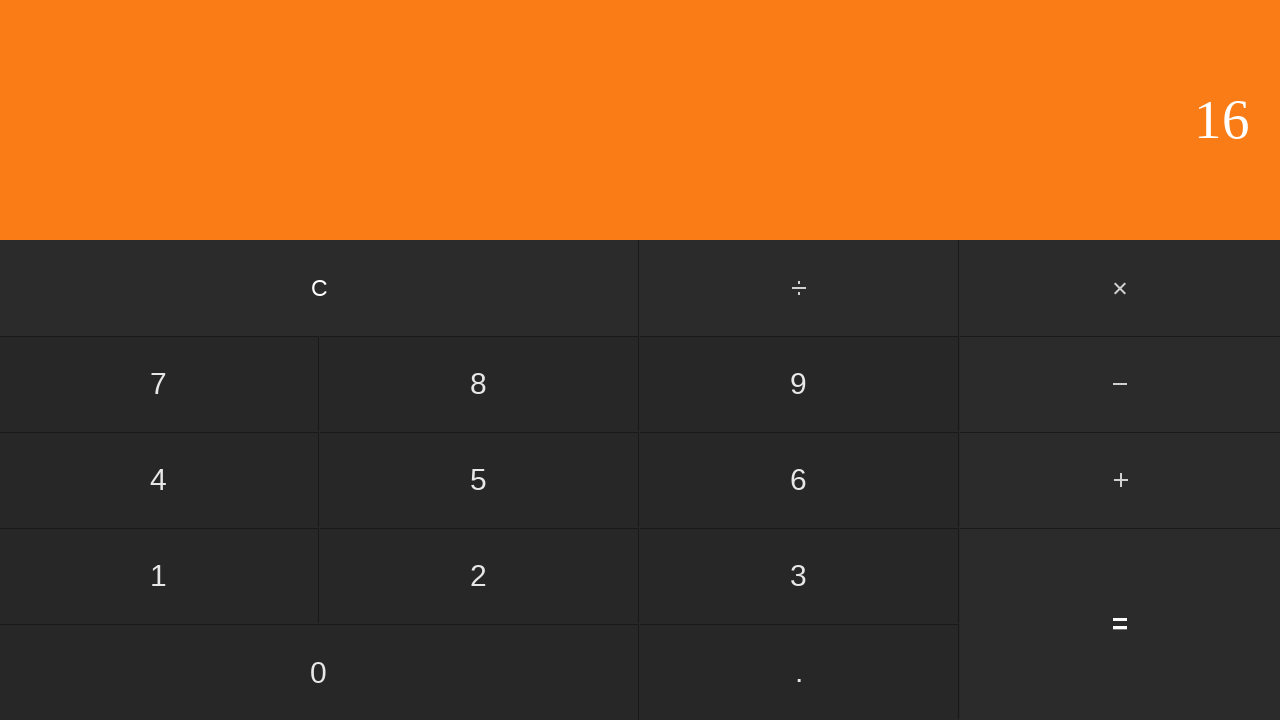

Waited for calculation result
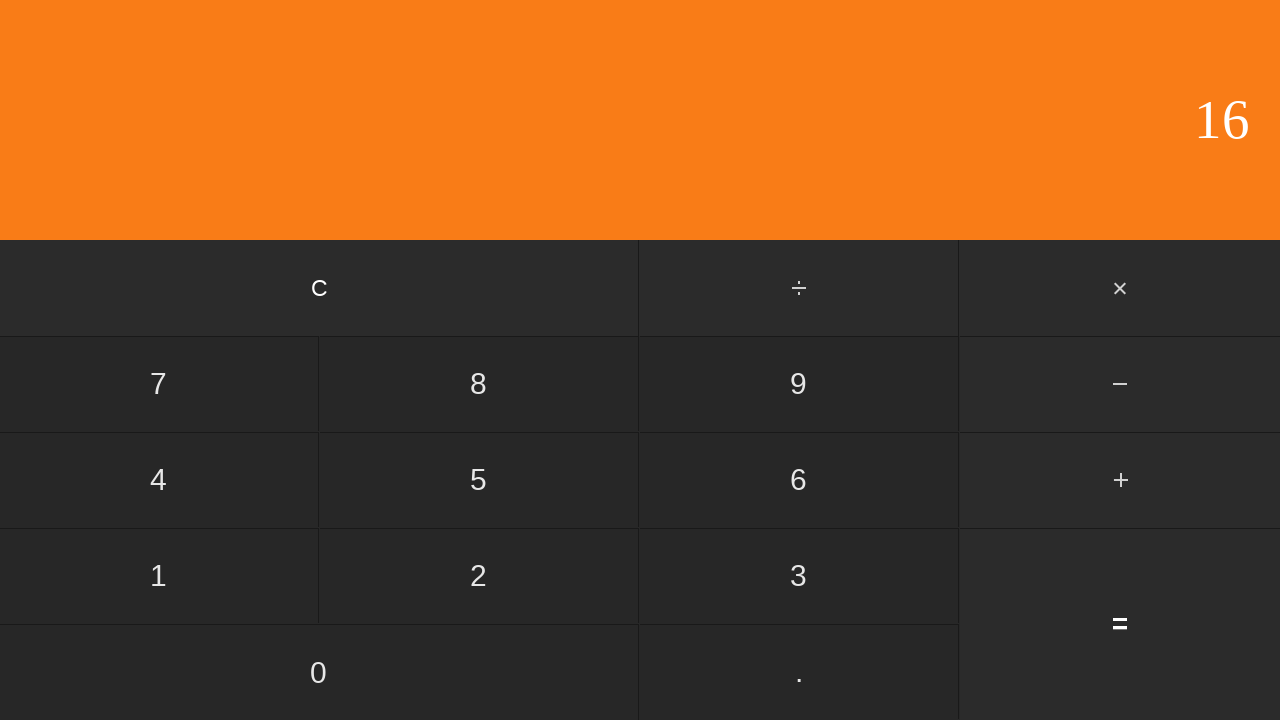

Clicked clear button to reset calculator at (320, 288) on input[value='C']
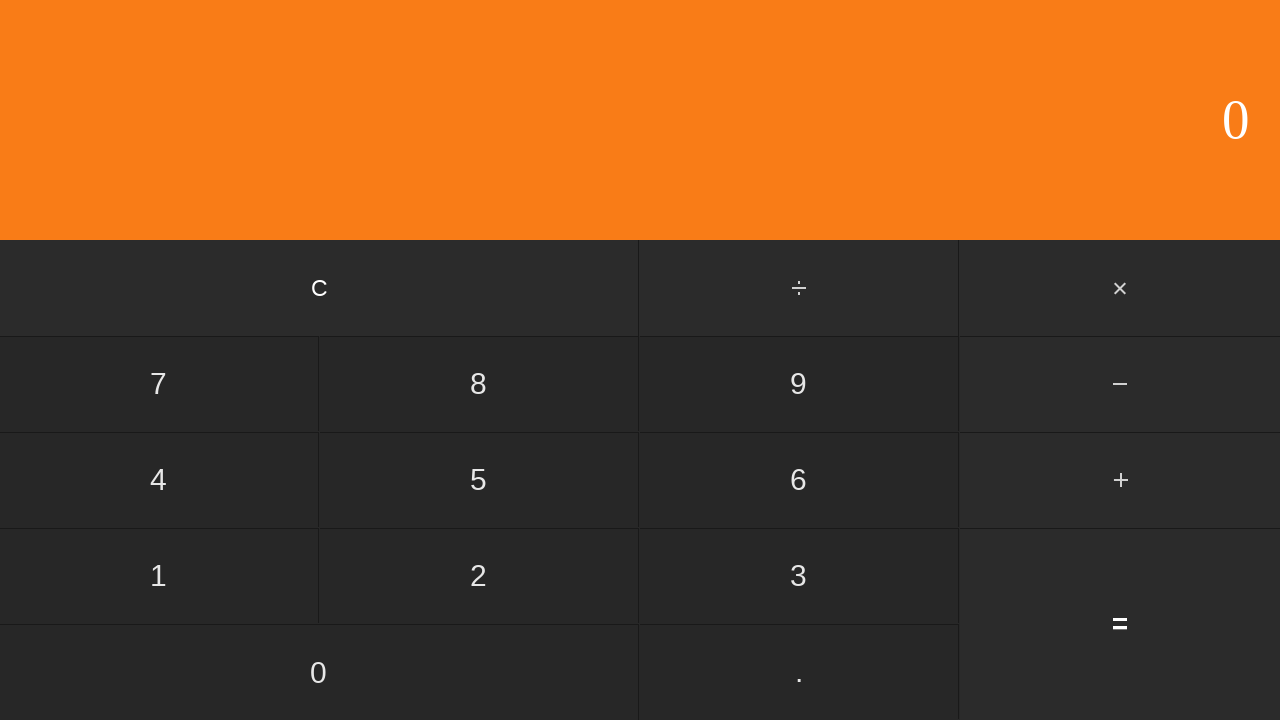

Waited after clearing calculator
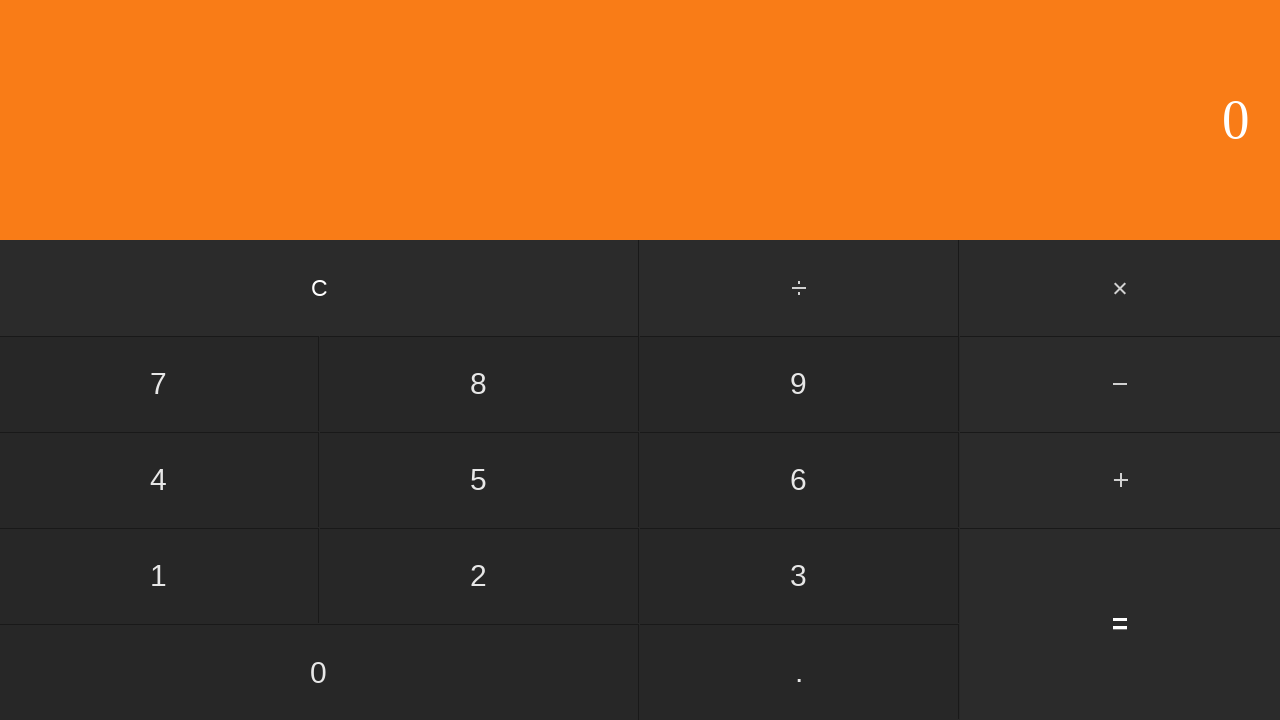

Clicked first number: 8 at (479, 384) on input[value='8']
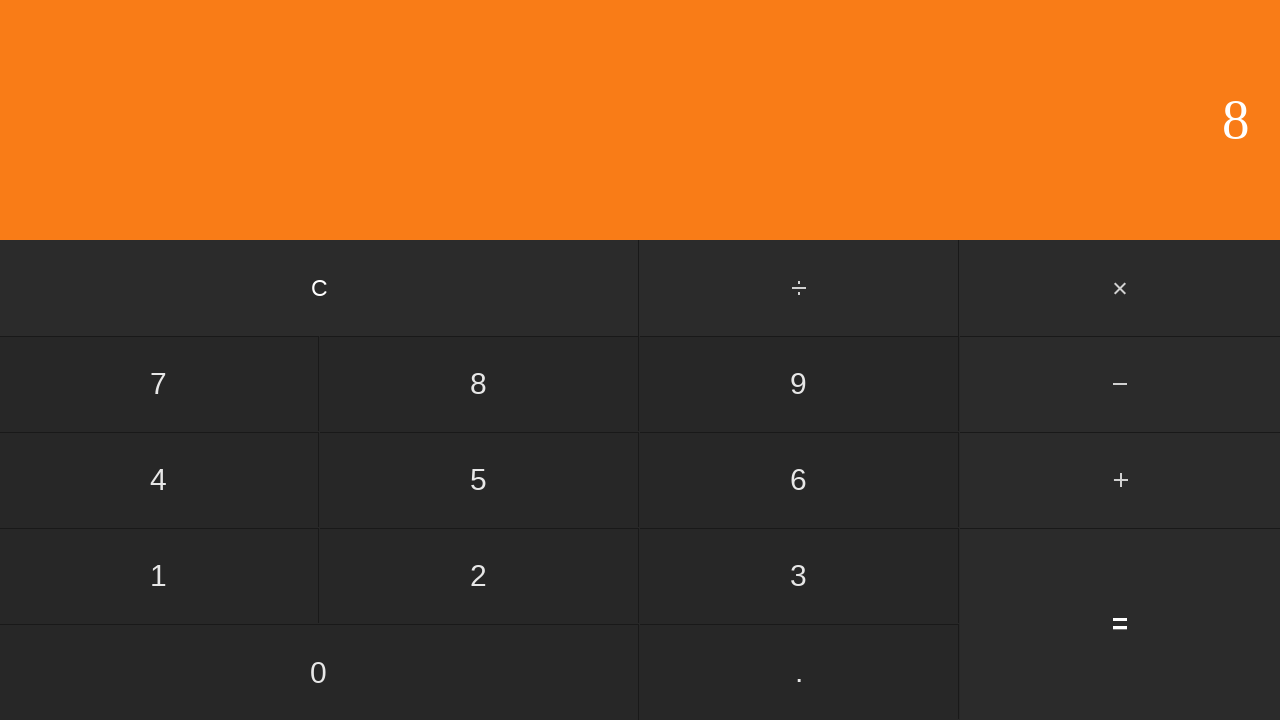

Clicked add button at (1120, 480) on #add
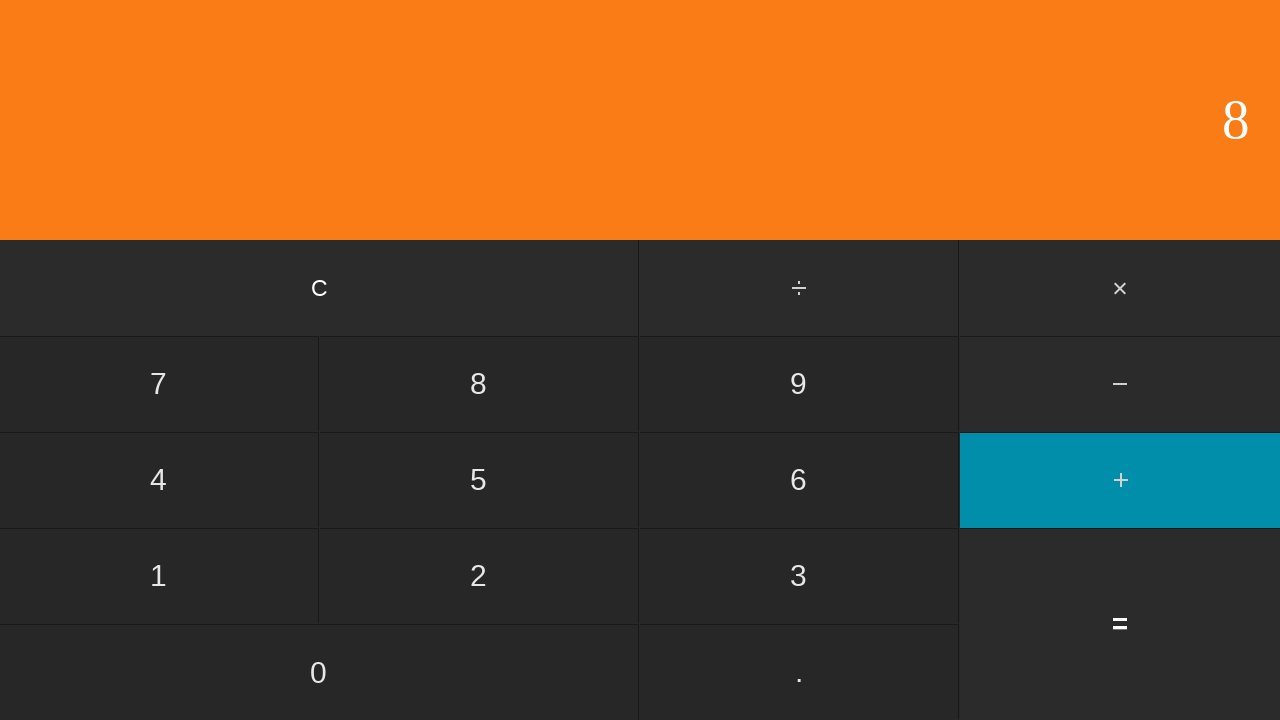

Clicked second number: 0 at (319, 672) on input[value='0']
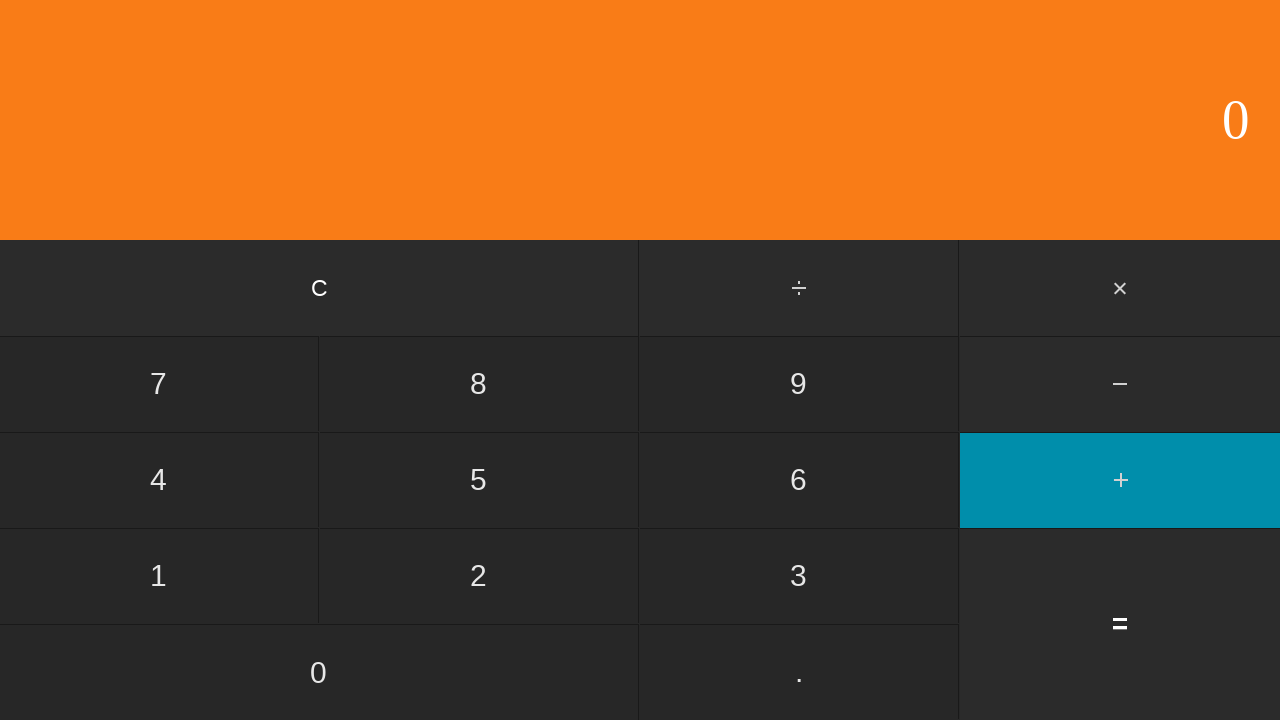

Clicked equals to calculate 8 + 0 at (1120, 624) on input[value='=']
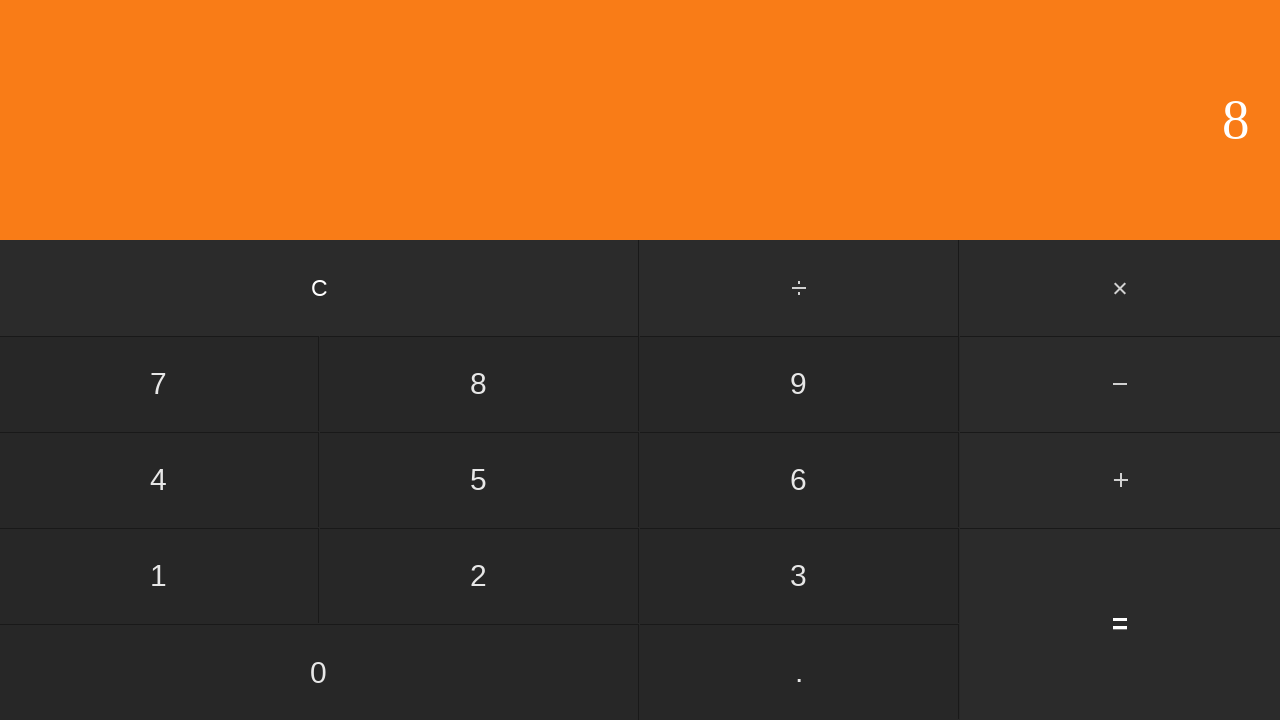

Waited for calculation result
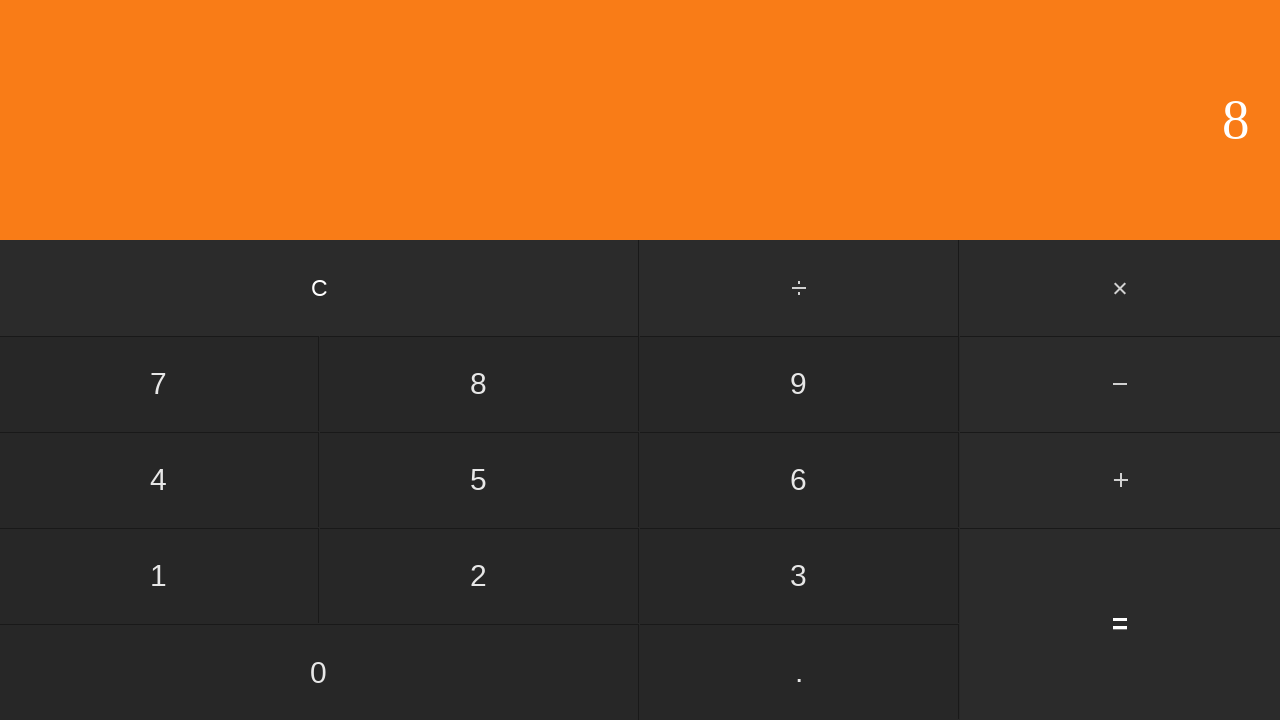

Clicked clear button to reset calculator at (320, 288) on input[value='C']
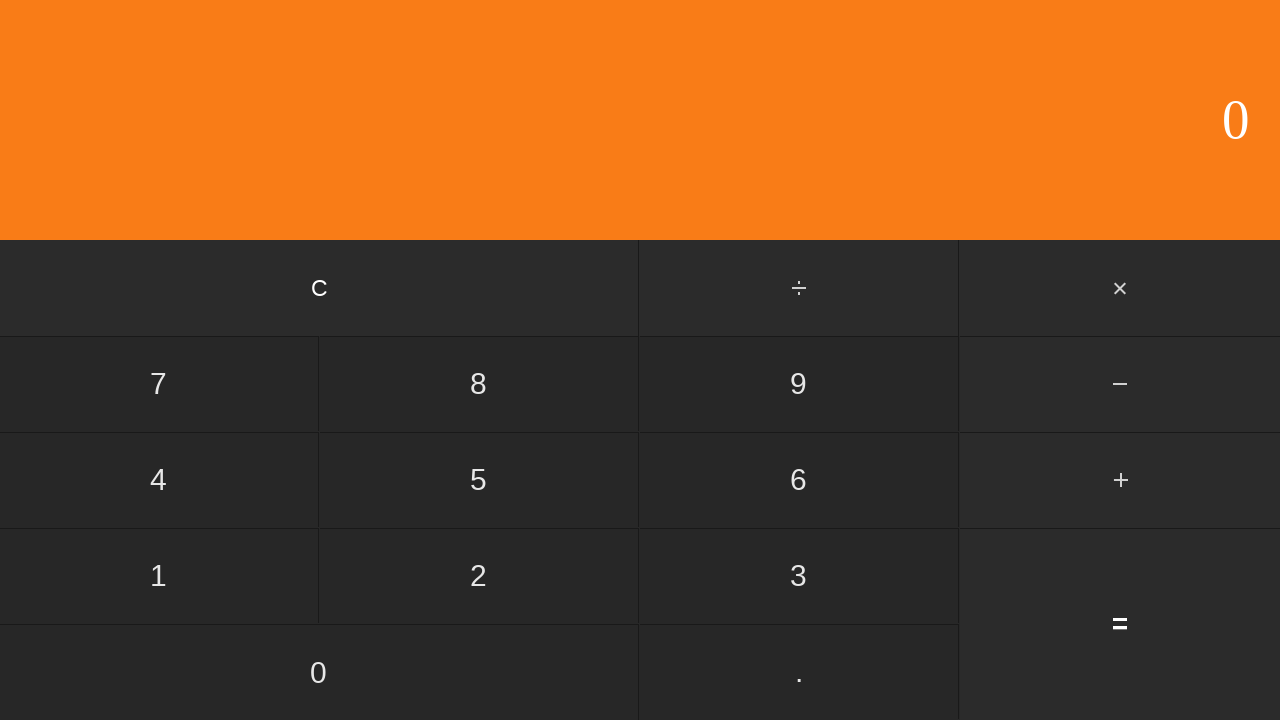

Waited after clearing calculator
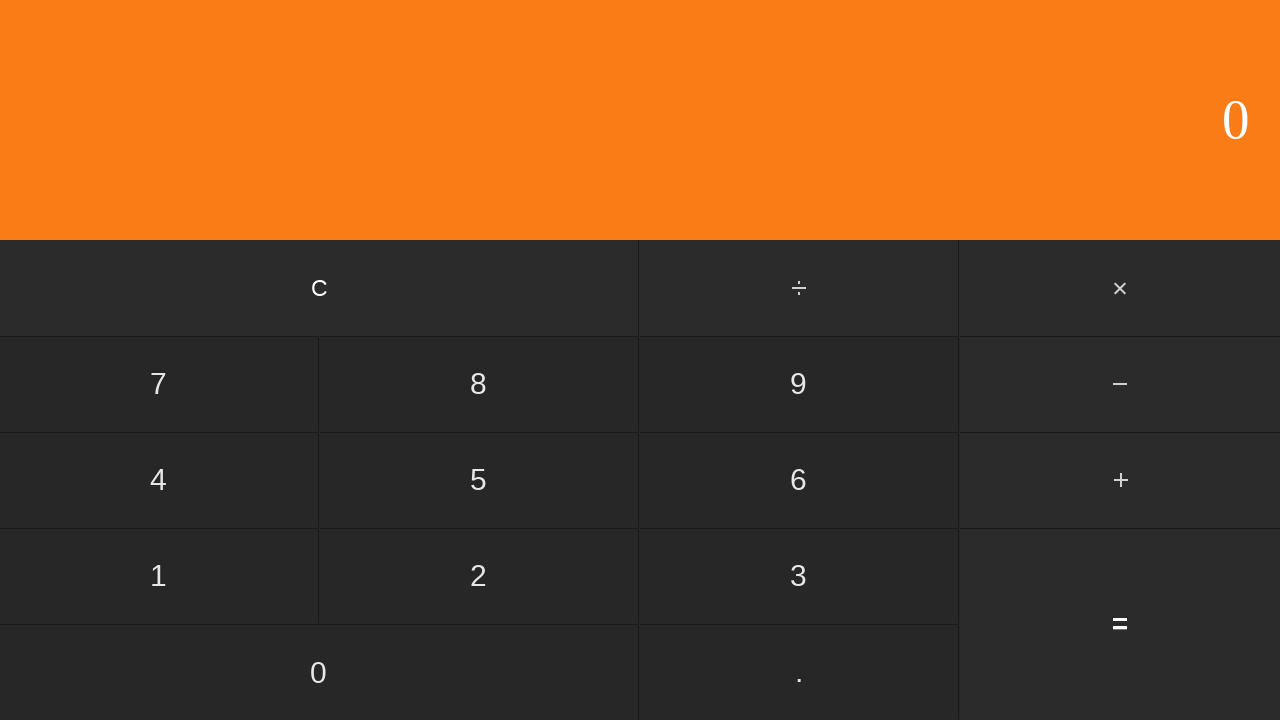

Clicked first number: 8 at (479, 384) on input[value='8']
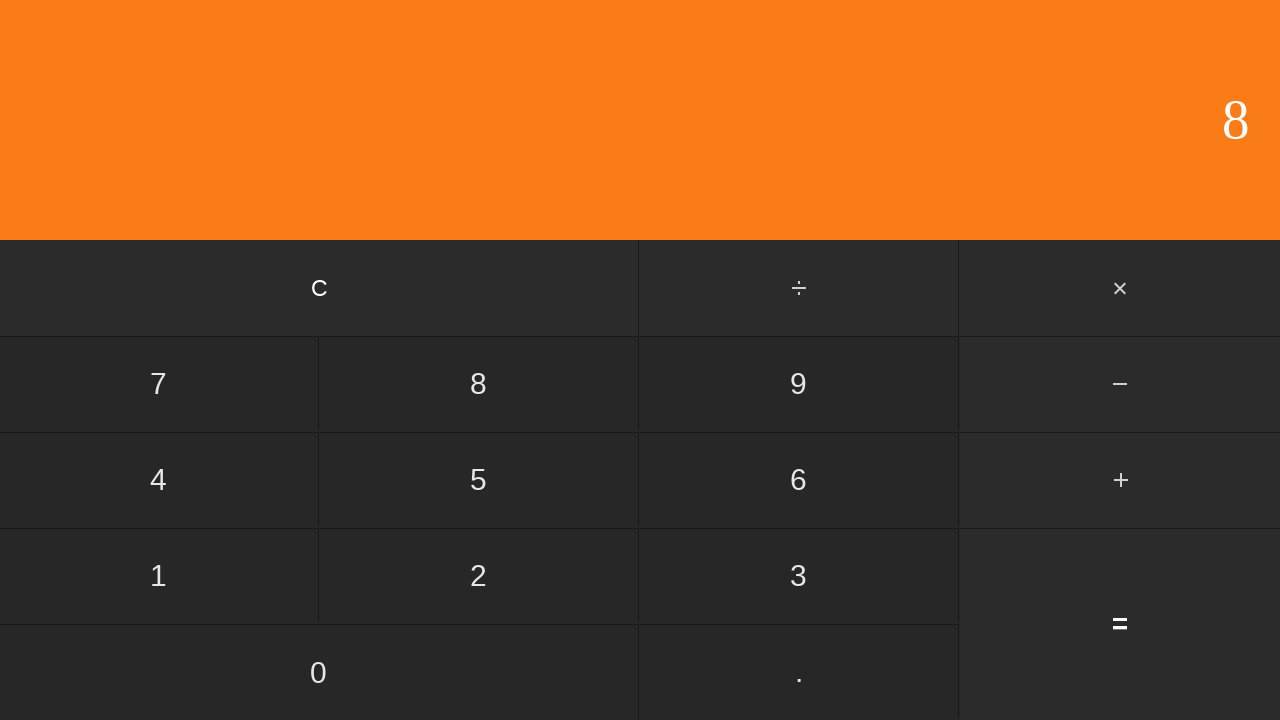

Clicked add button at (1120, 480) on #add
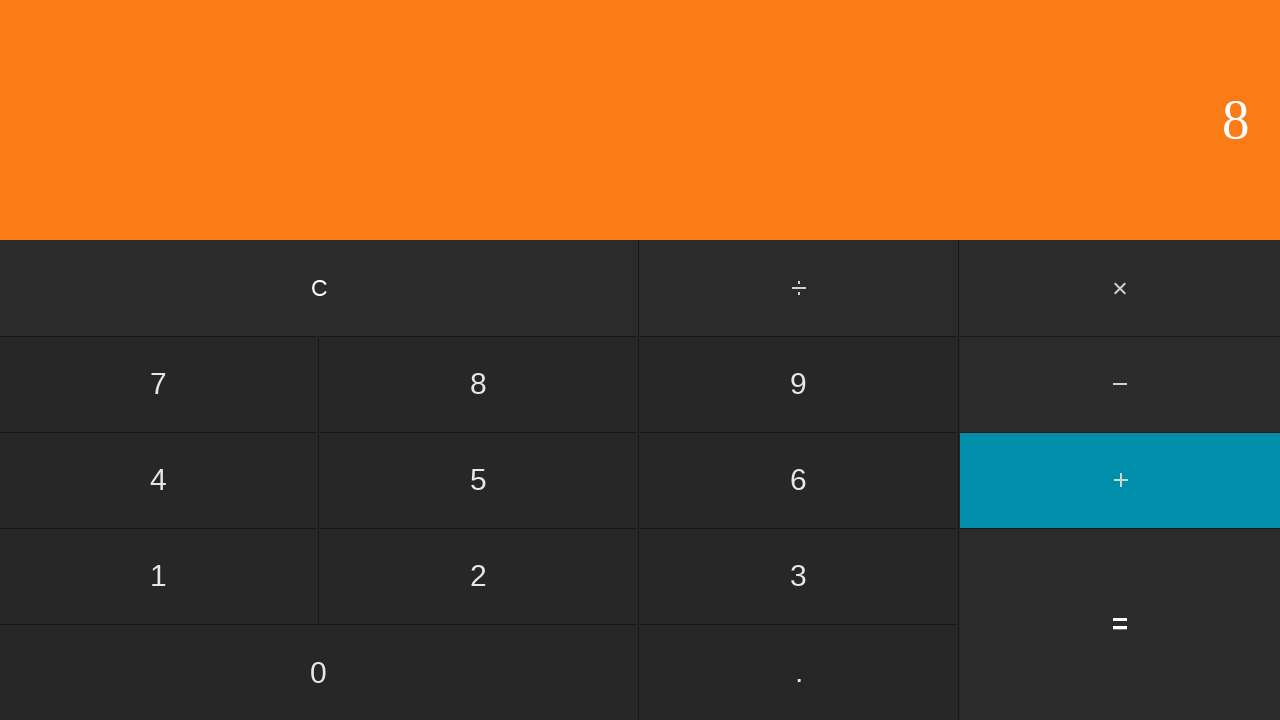

Clicked second number: 1 at (159, 576) on input[value='1']
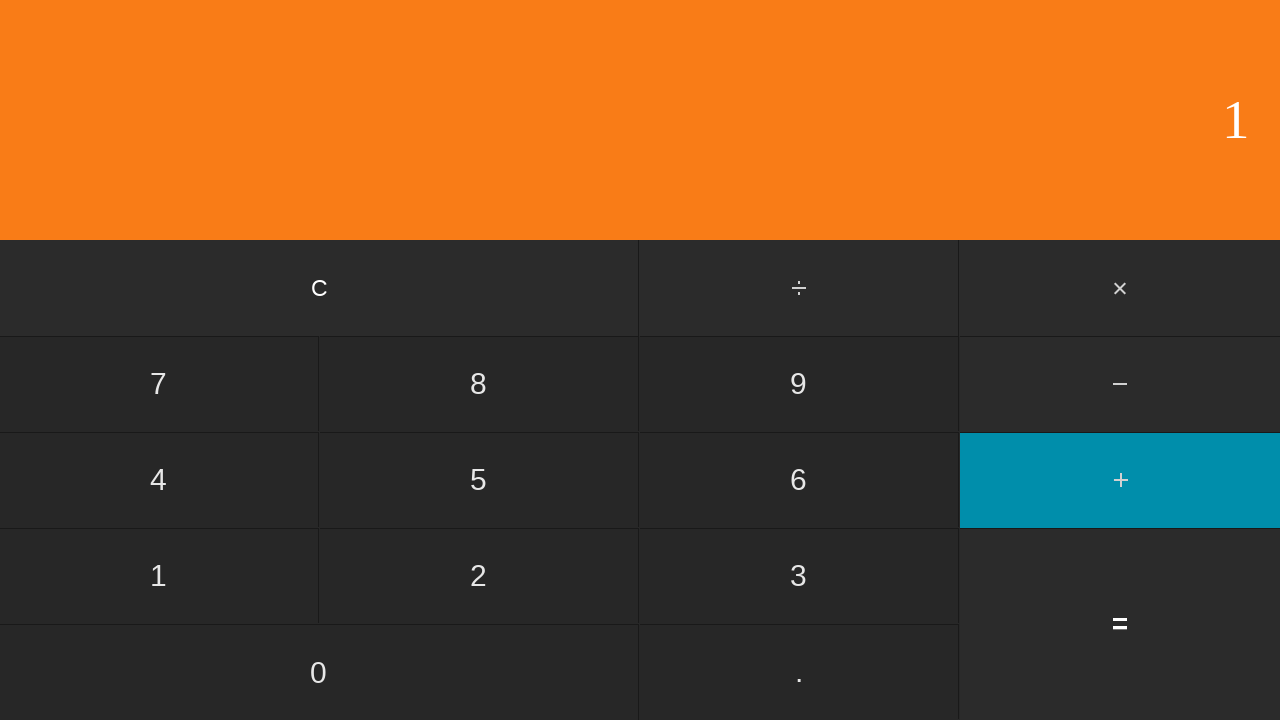

Clicked equals to calculate 8 + 1 at (1120, 624) on input[value='=']
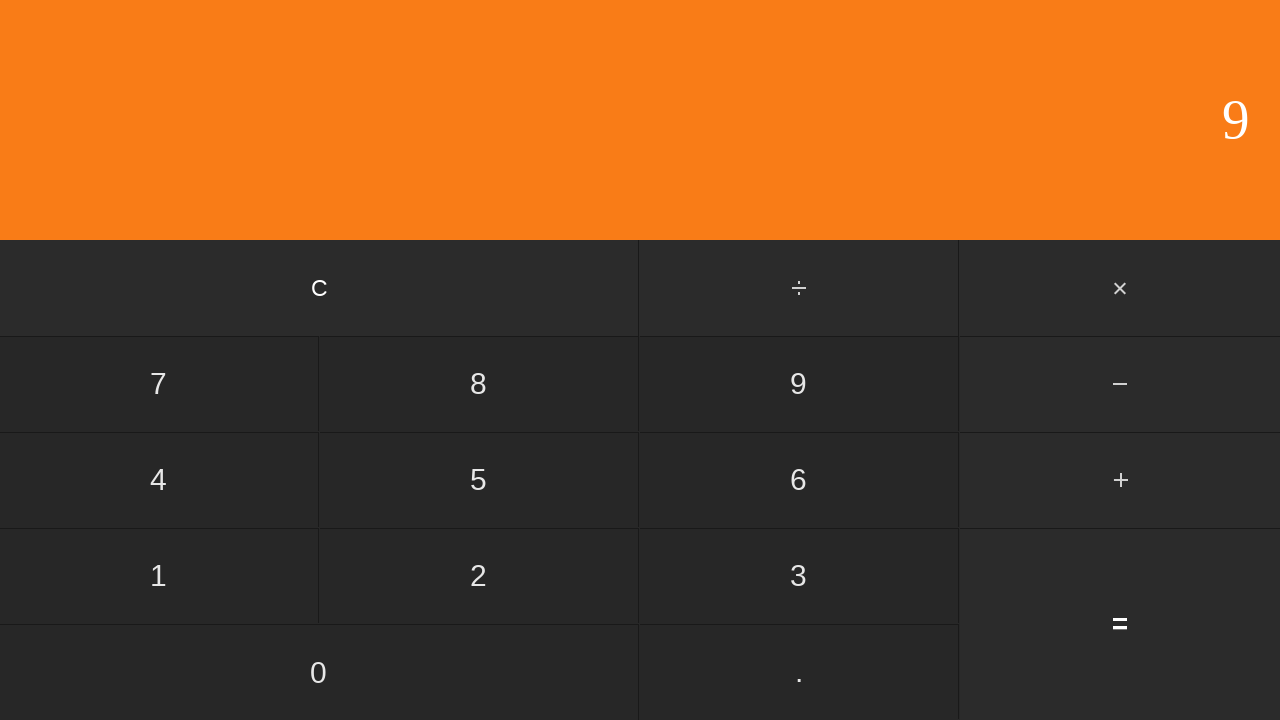

Waited for calculation result
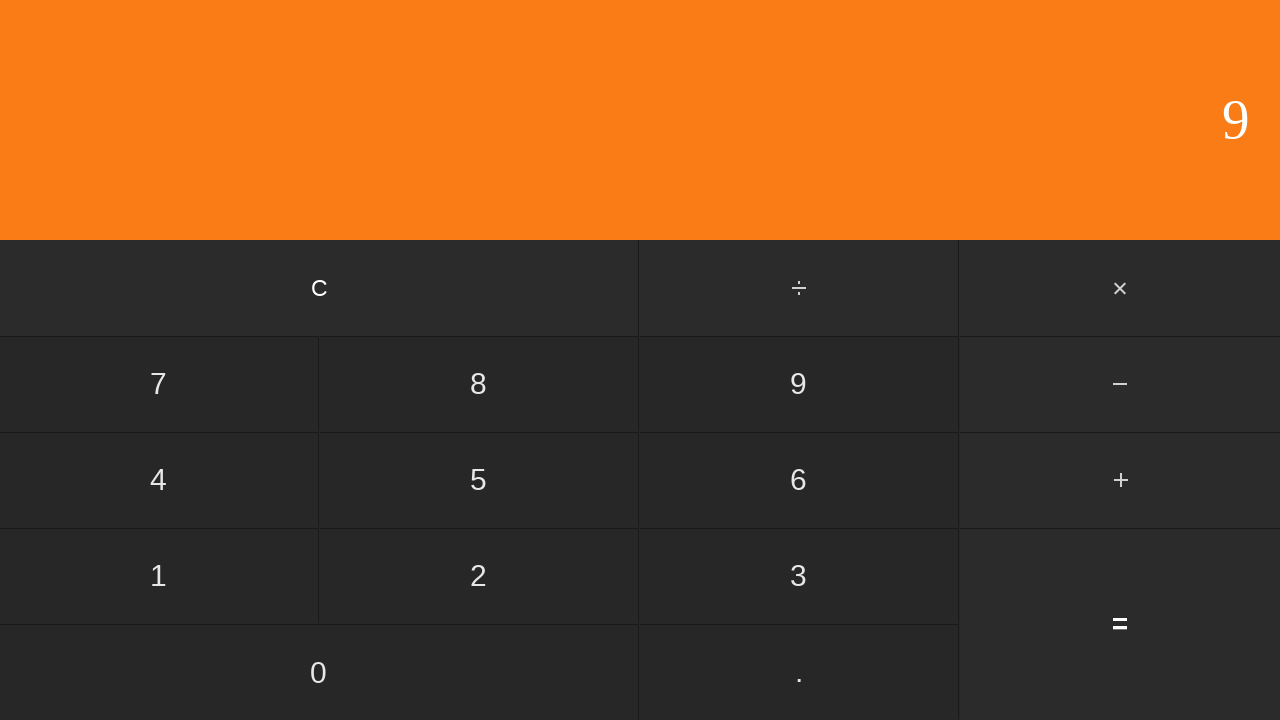

Clicked clear button to reset calculator at (320, 288) on input[value='C']
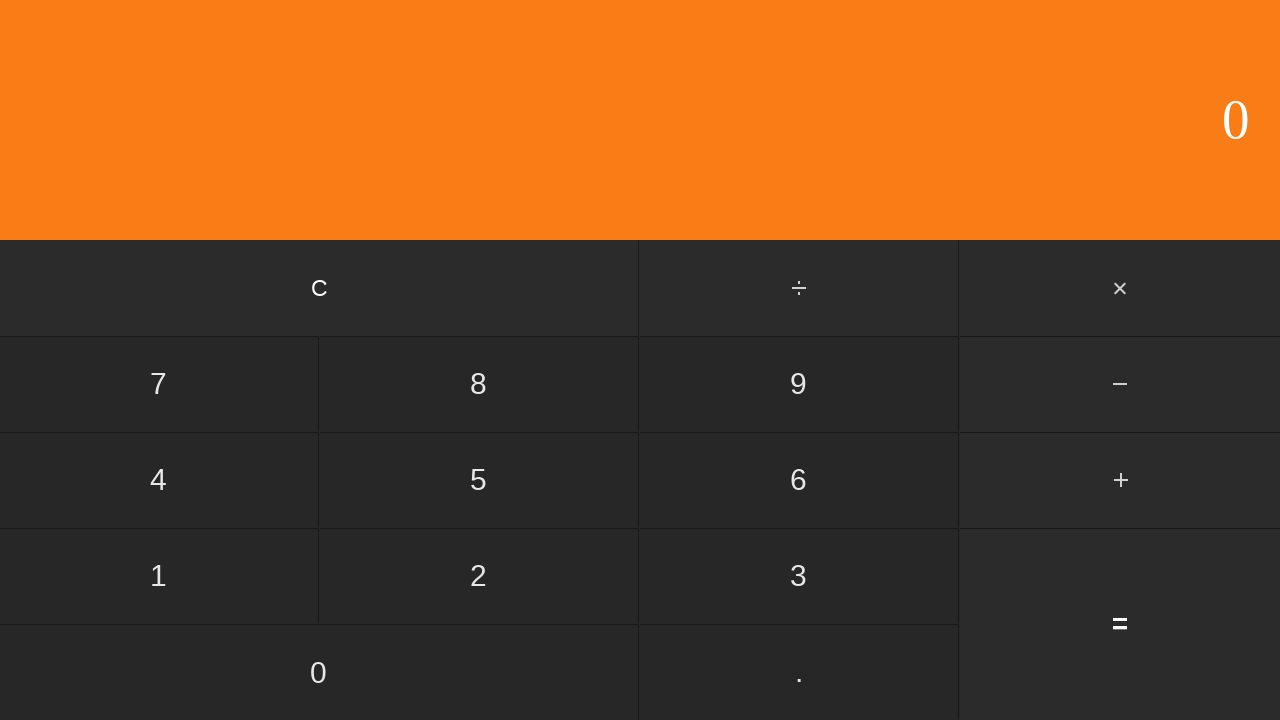

Waited after clearing calculator
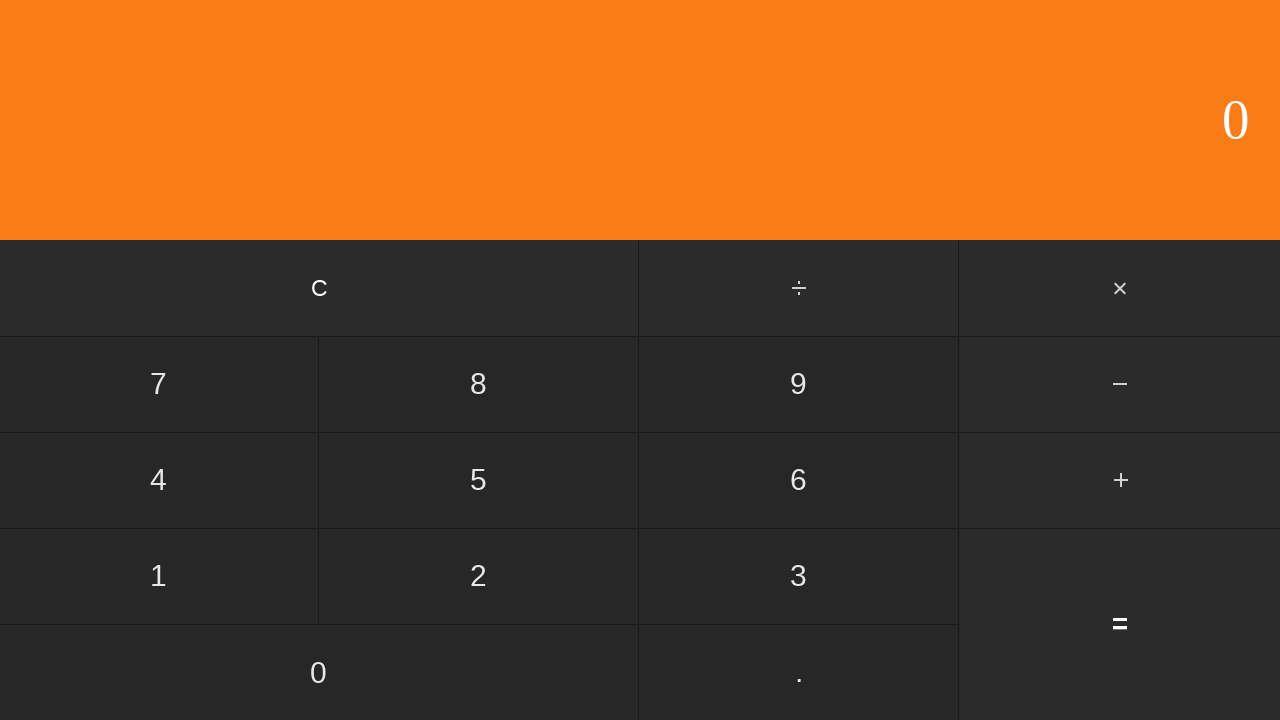

Clicked first number: 8 at (479, 384) on input[value='8']
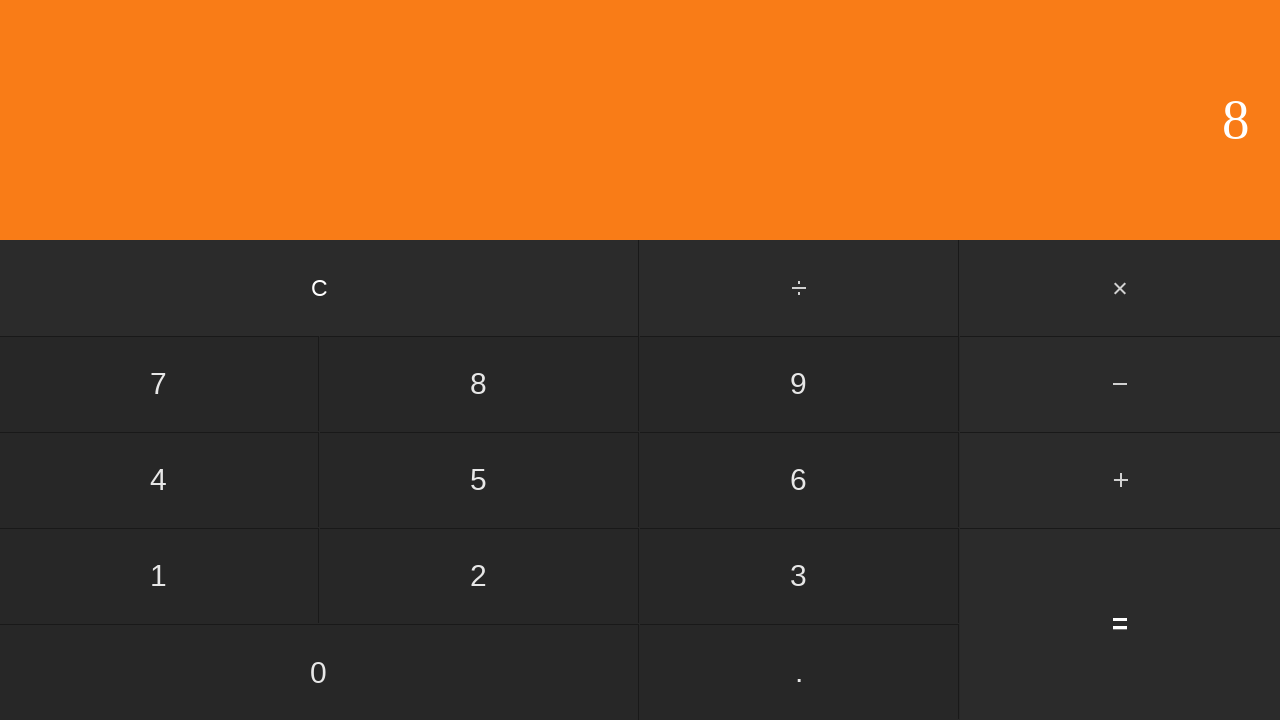

Clicked add button at (1120, 480) on #add
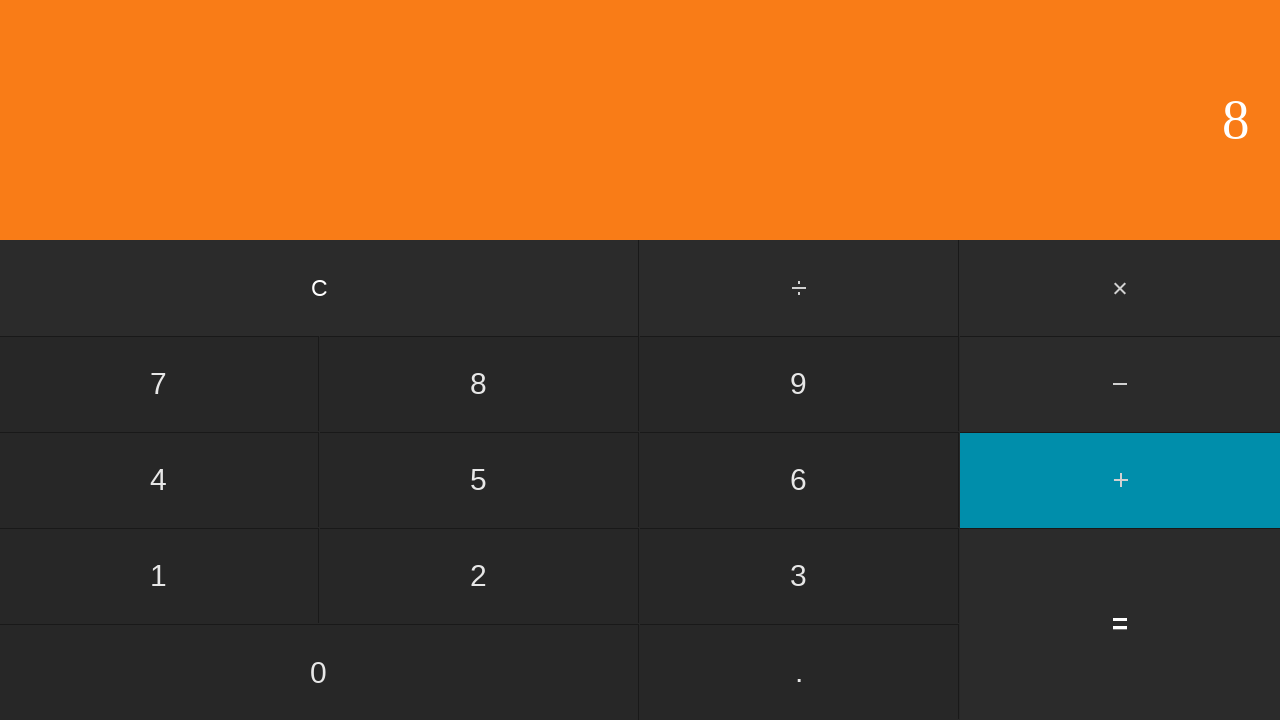

Clicked second number: 2 at (479, 576) on input[value='2']
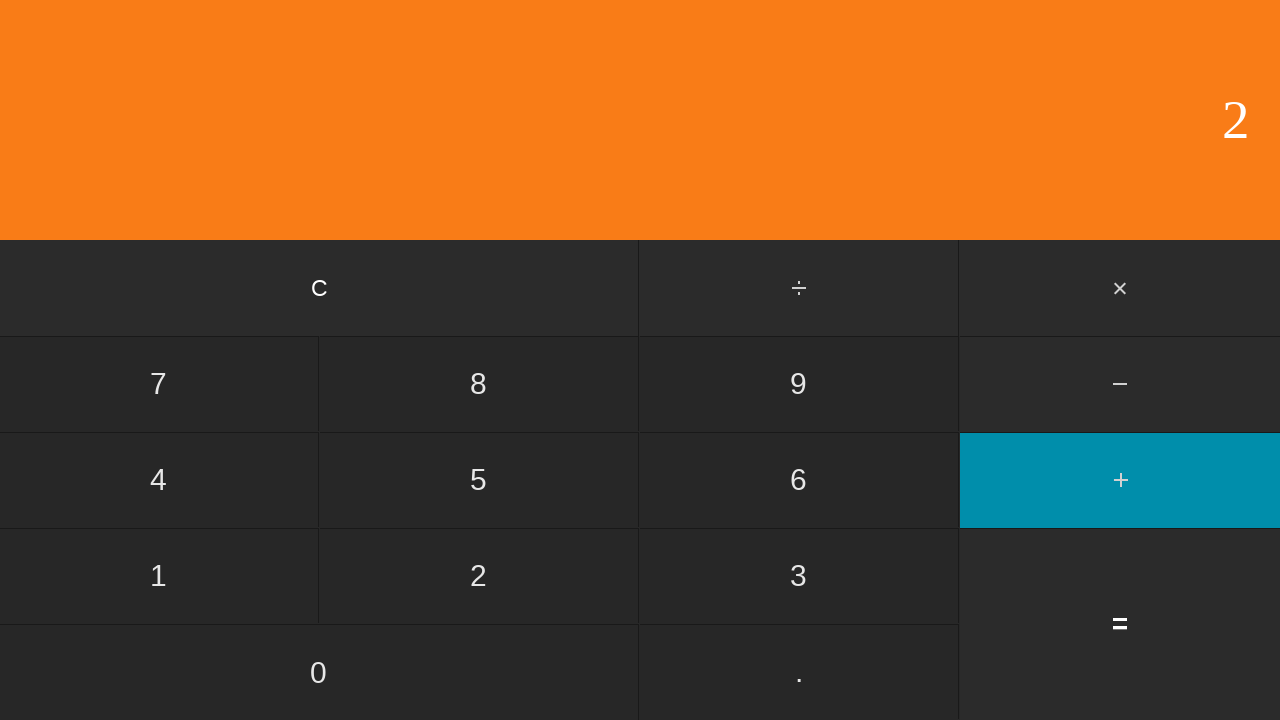

Clicked equals to calculate 8 + 2 at (1120, 624) on input[value='=']
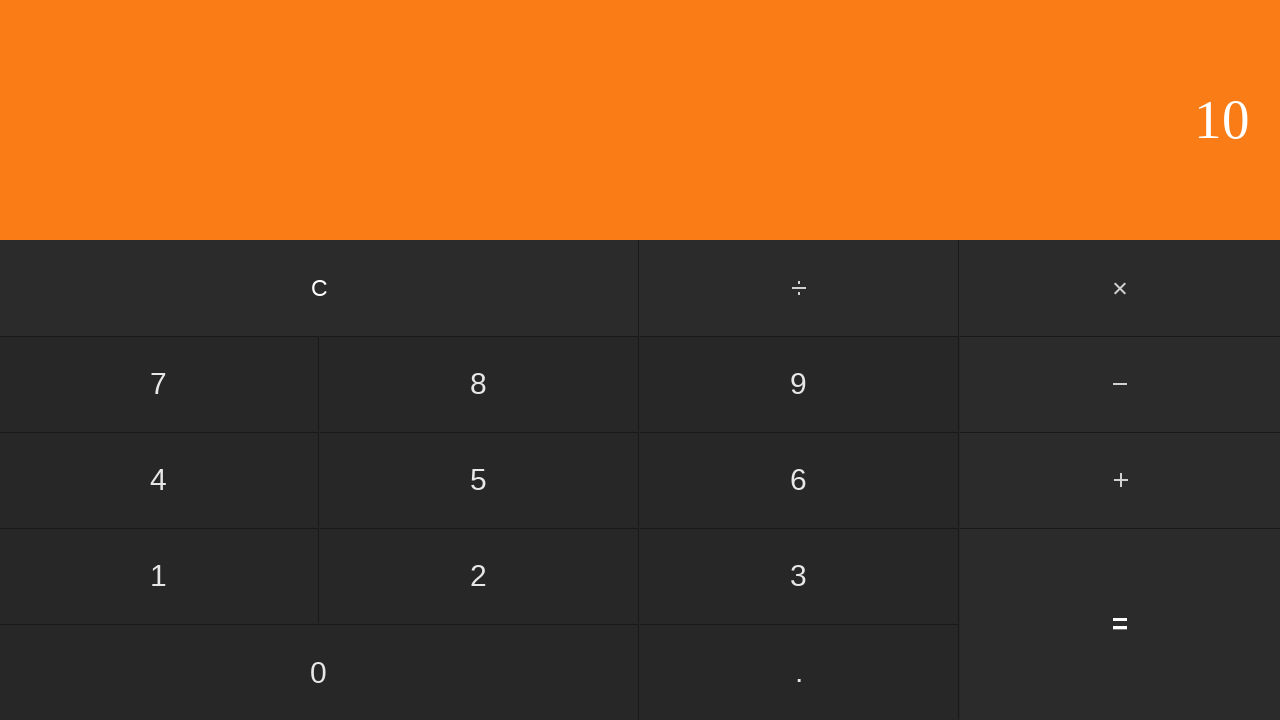

Waited for calculation result
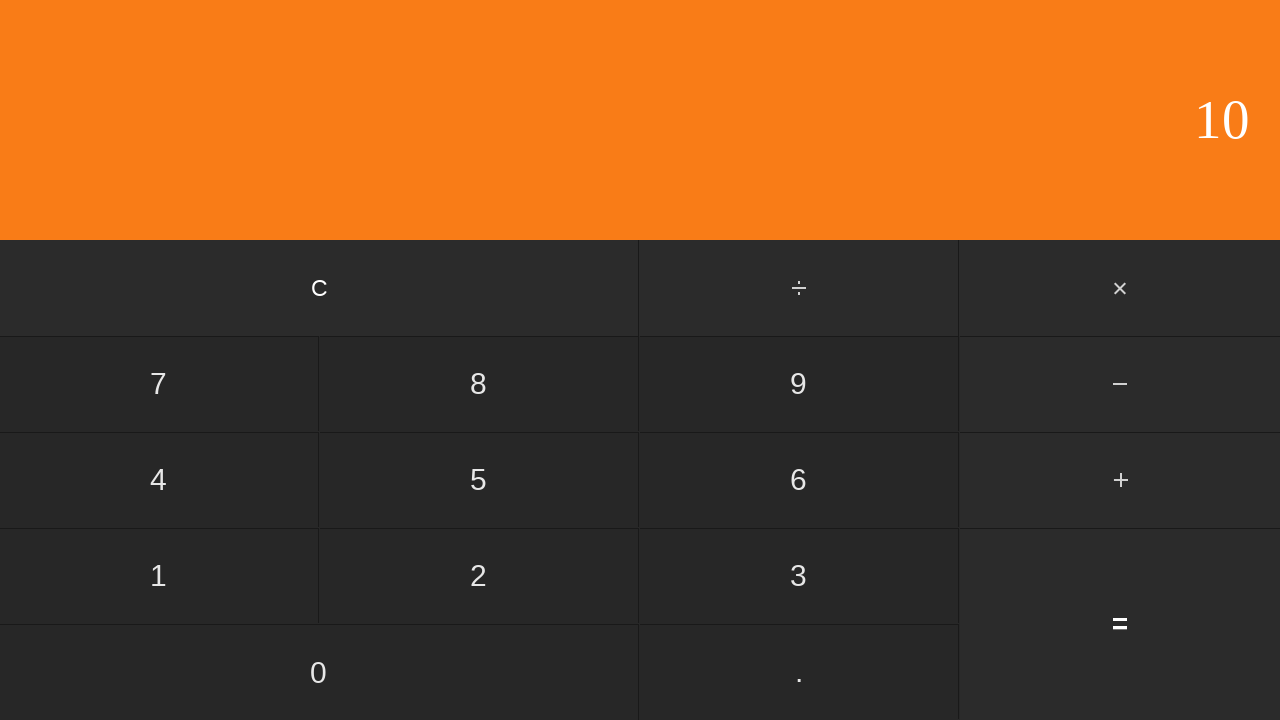

Clicked clear button to reset calculator at (320, 288) on input[value='C']
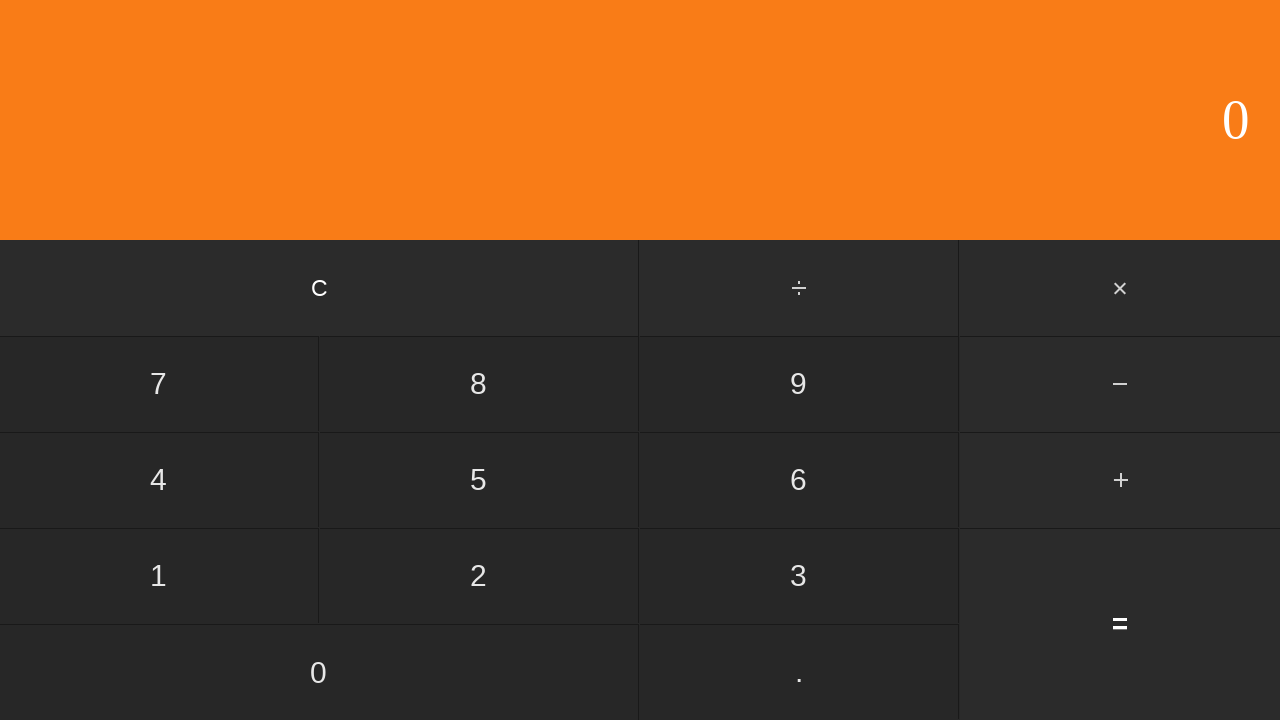

Waited after clearing calculator
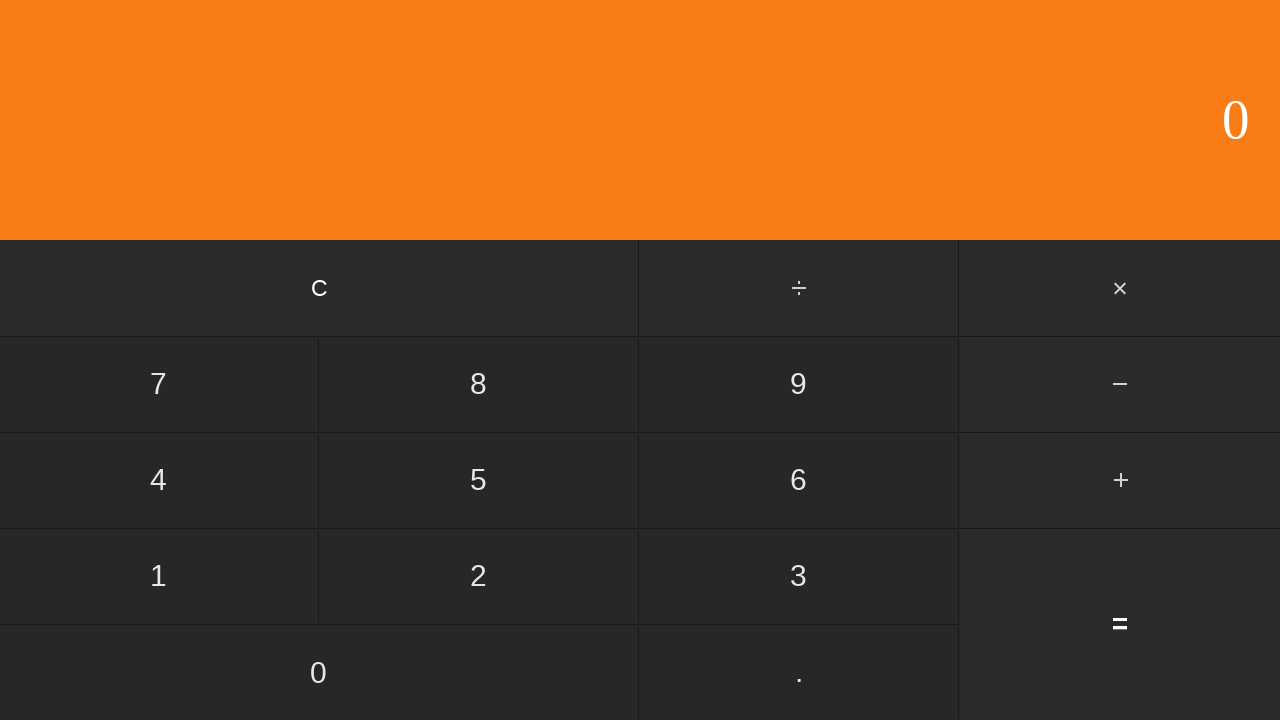

Clicked first number: 8 at (479, 384) on input[value='8']
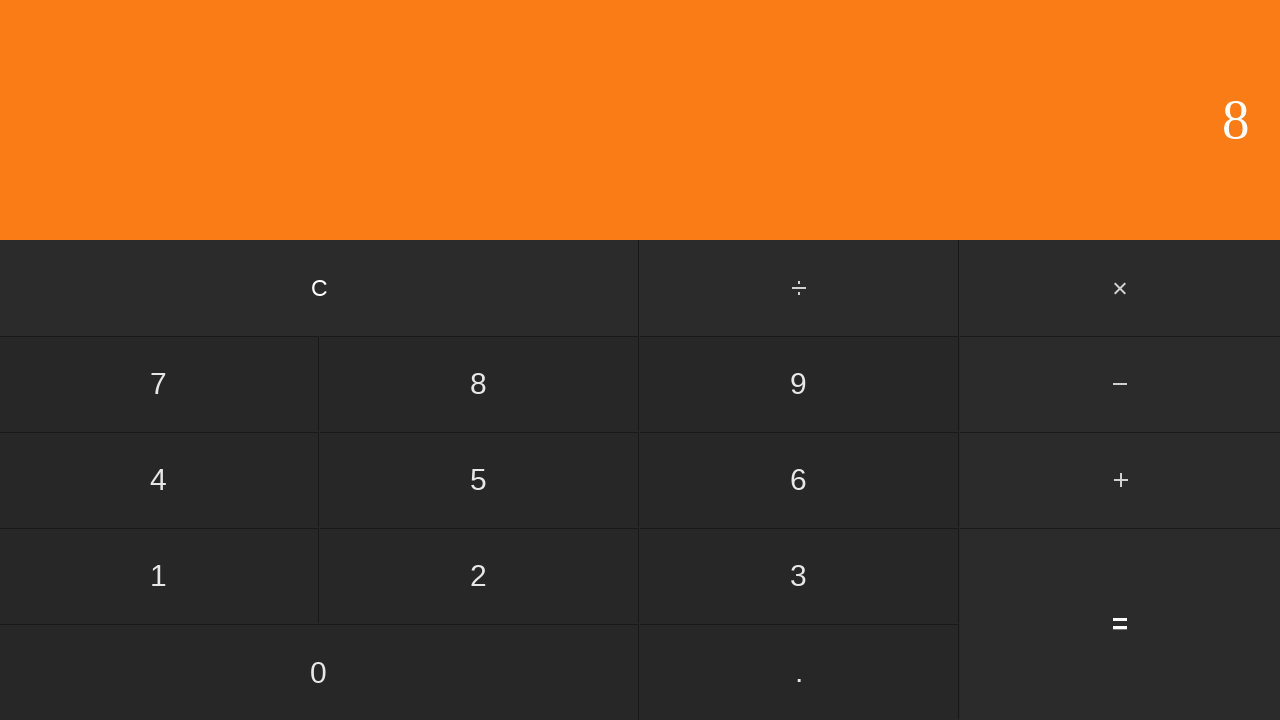

Clicked add button at (1120, 480) on #add
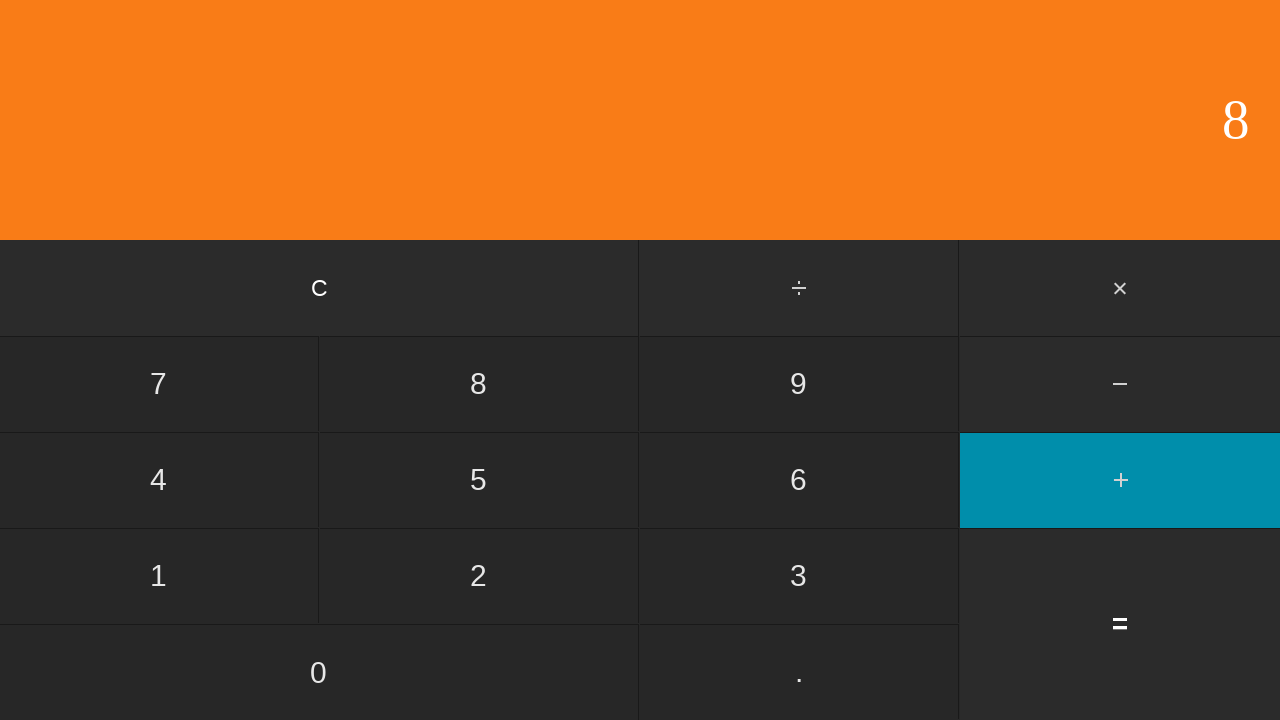

Clicked second number: 3 at (799, 576) on input[value='3']
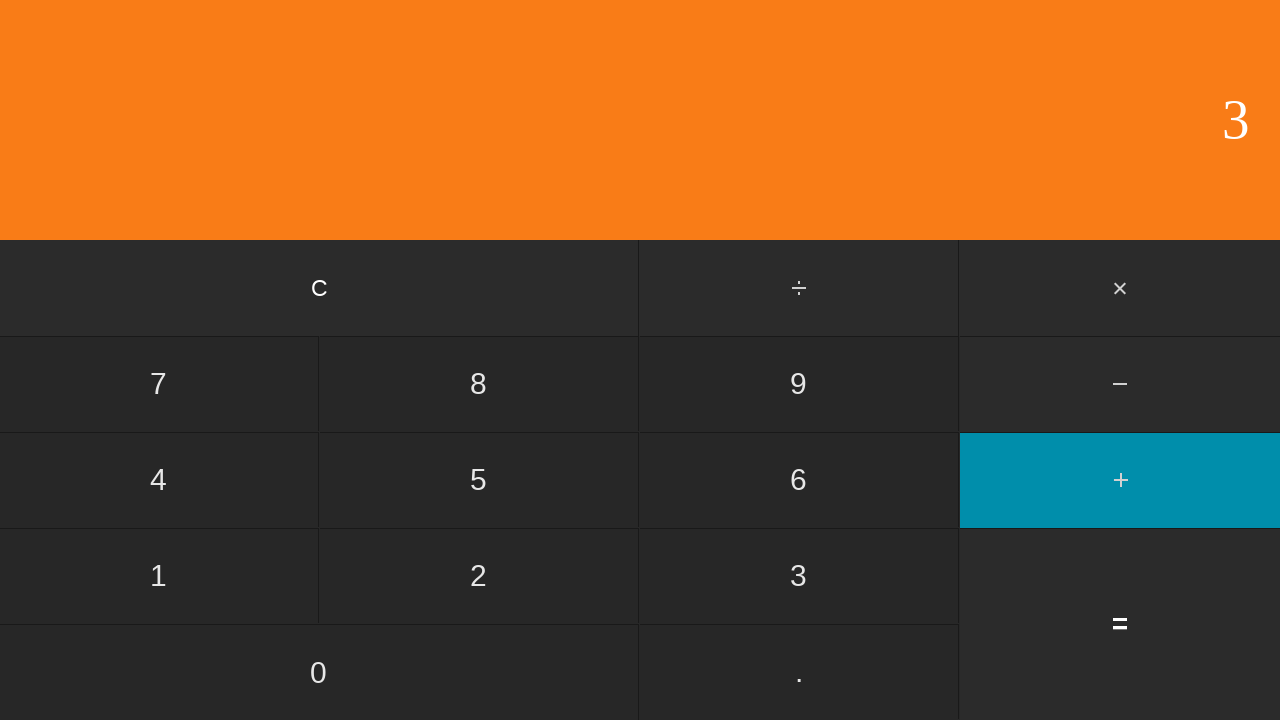

Clicked equals to calculate 8 + 3 at (1120, 624) on input[value='=']
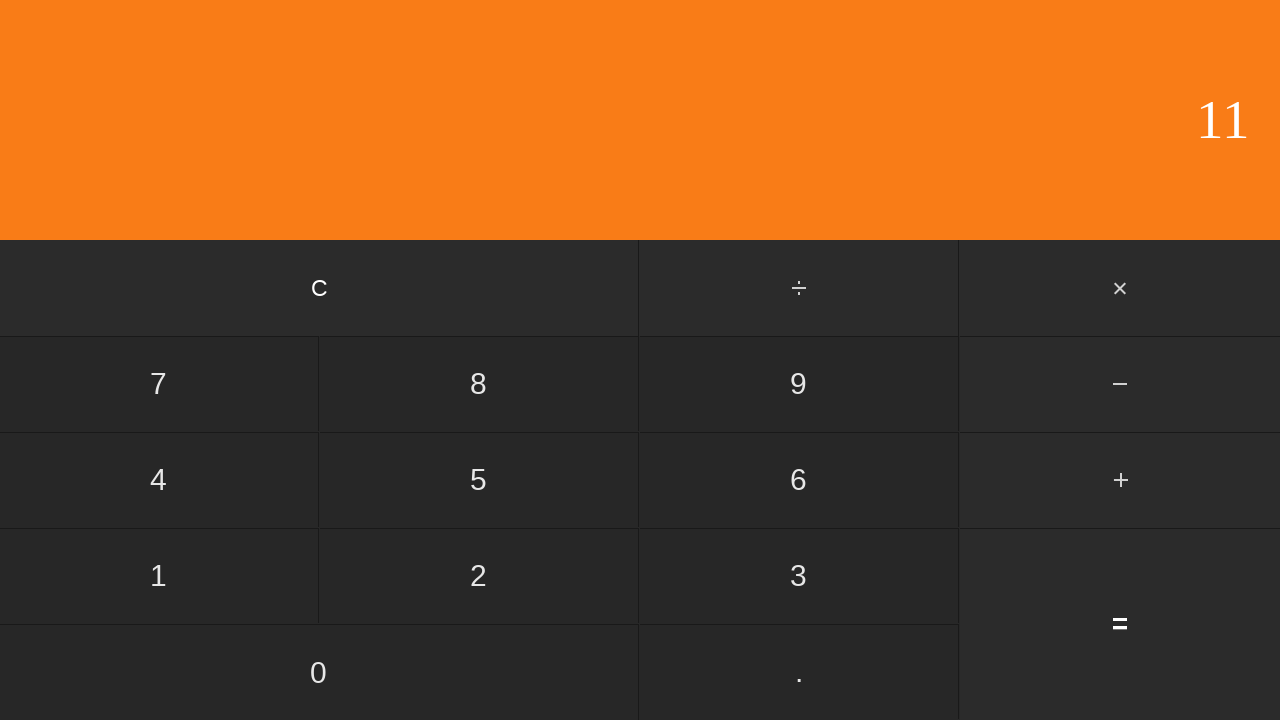

Waited for calculation result
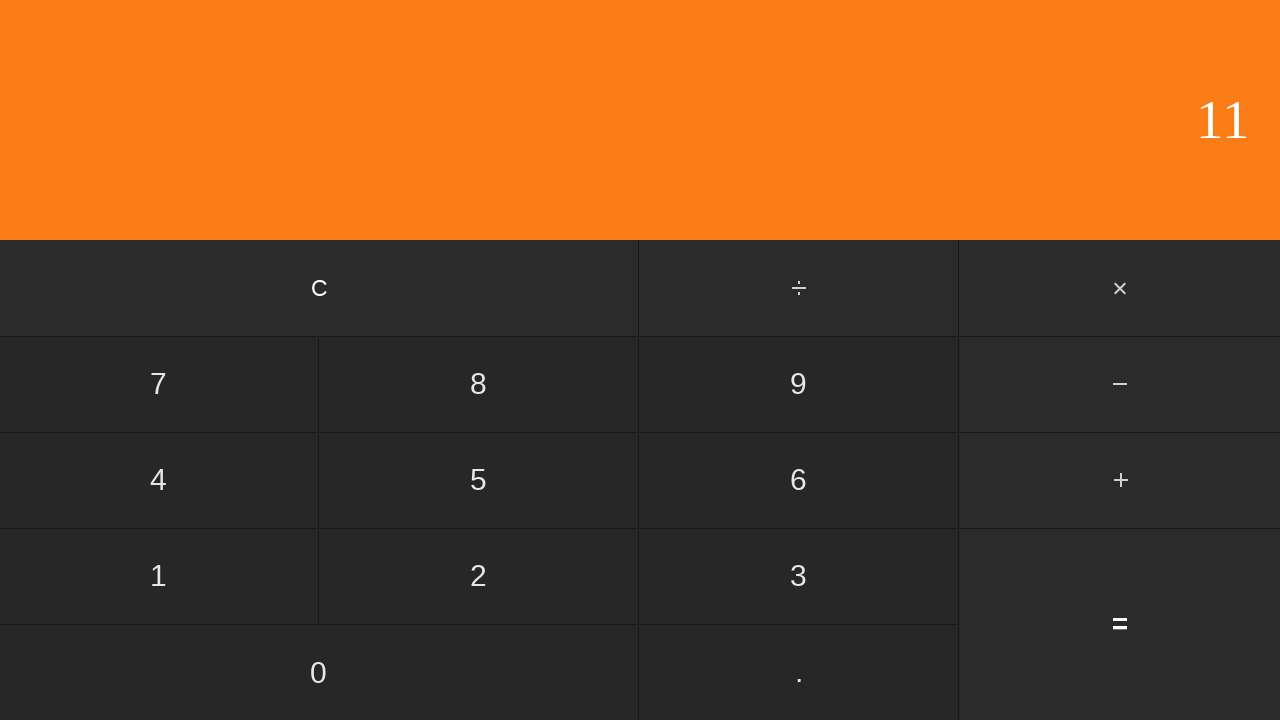

Clicked clear button to reset calculator at (320, 288) on input[value='C']
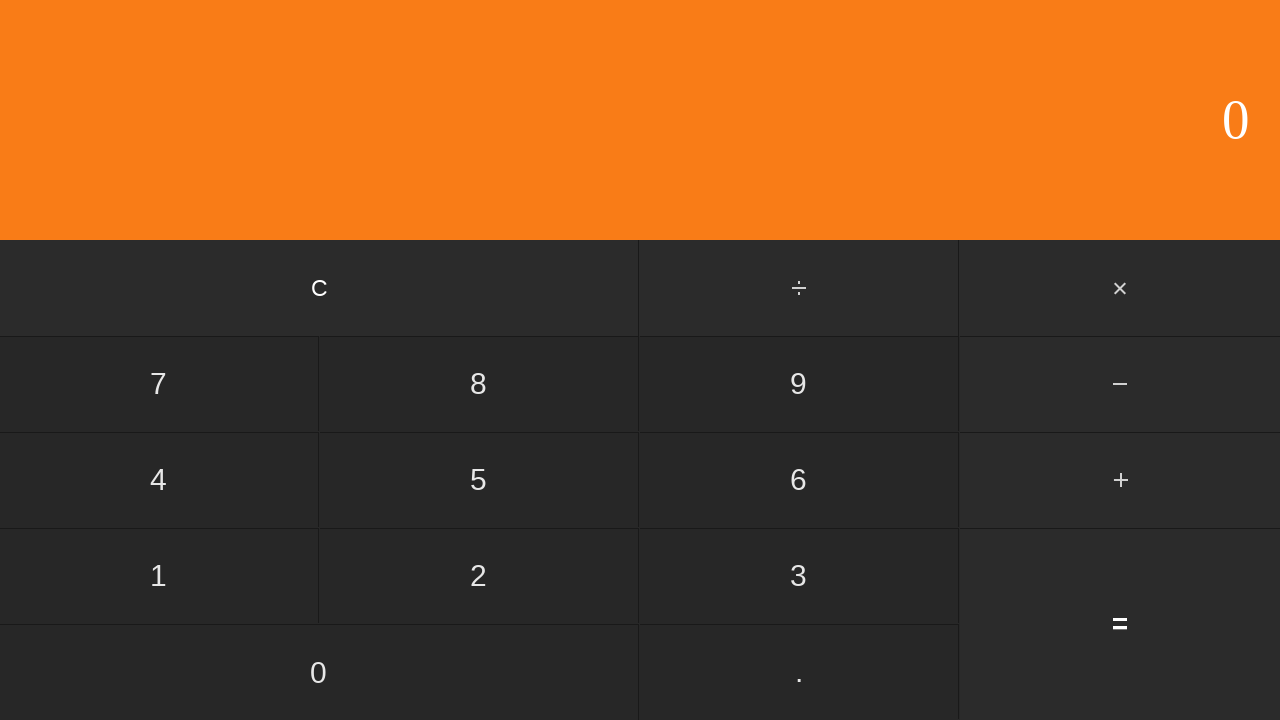

Waited after clearing calculator
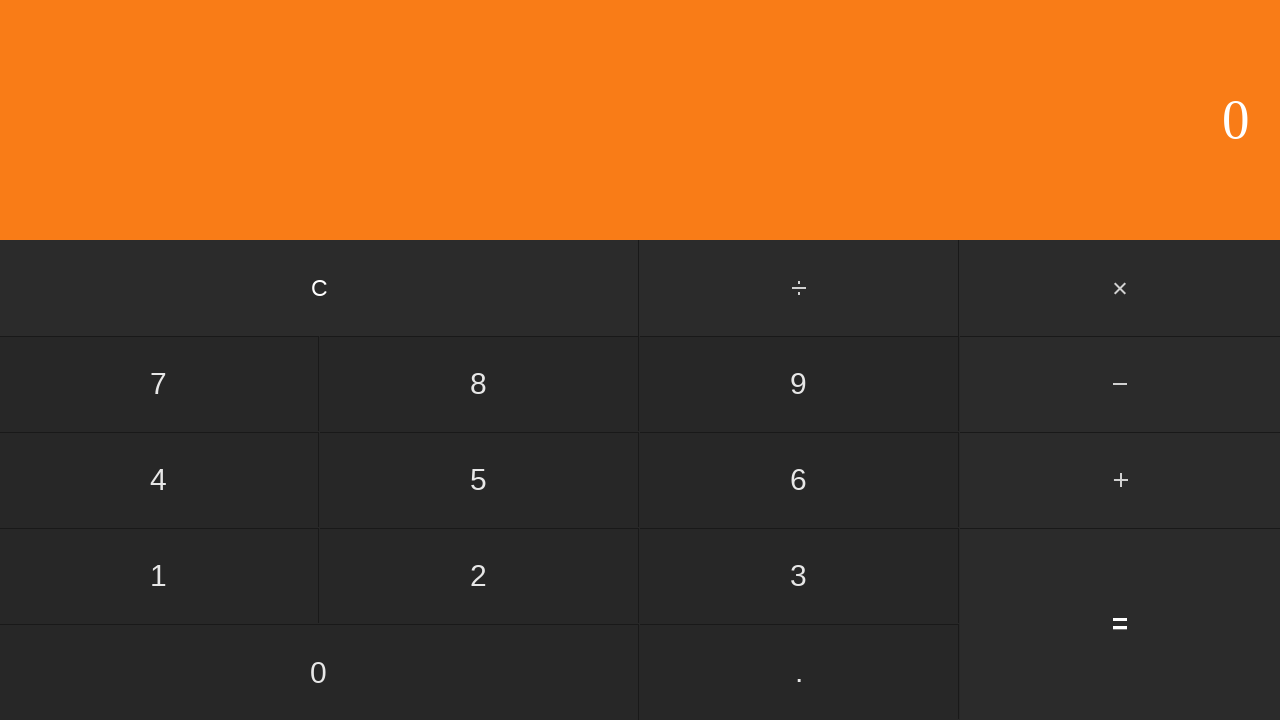

Clicked first number: 8 at (479, 384) on input[value='8']
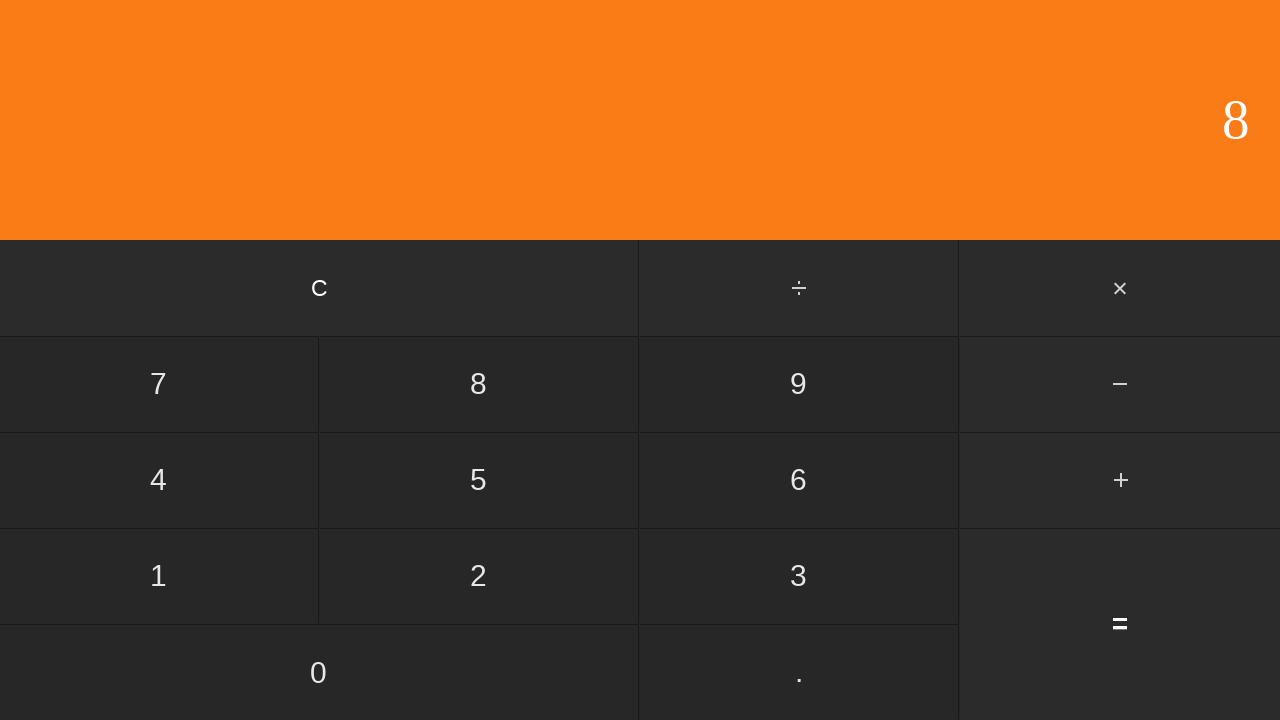

Clicked add button at (1120, 480) on #add
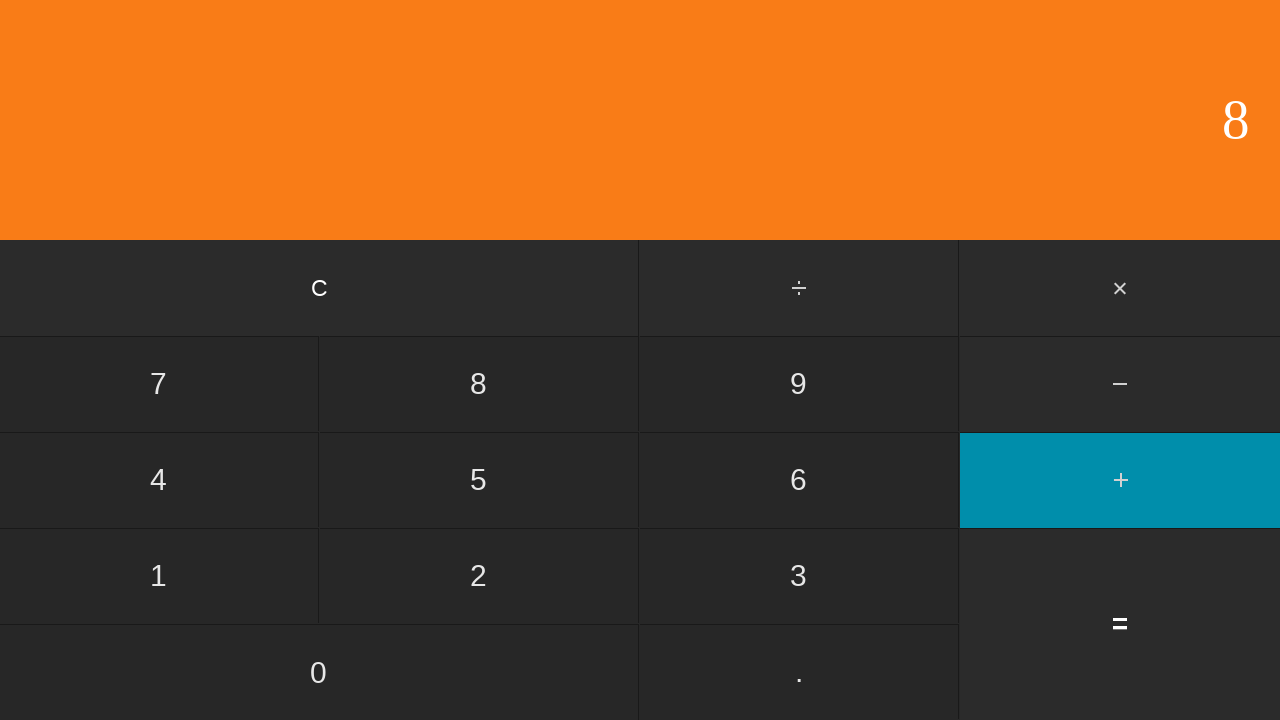

Clicked second number: 4 at (159, 480) on input[value='4']
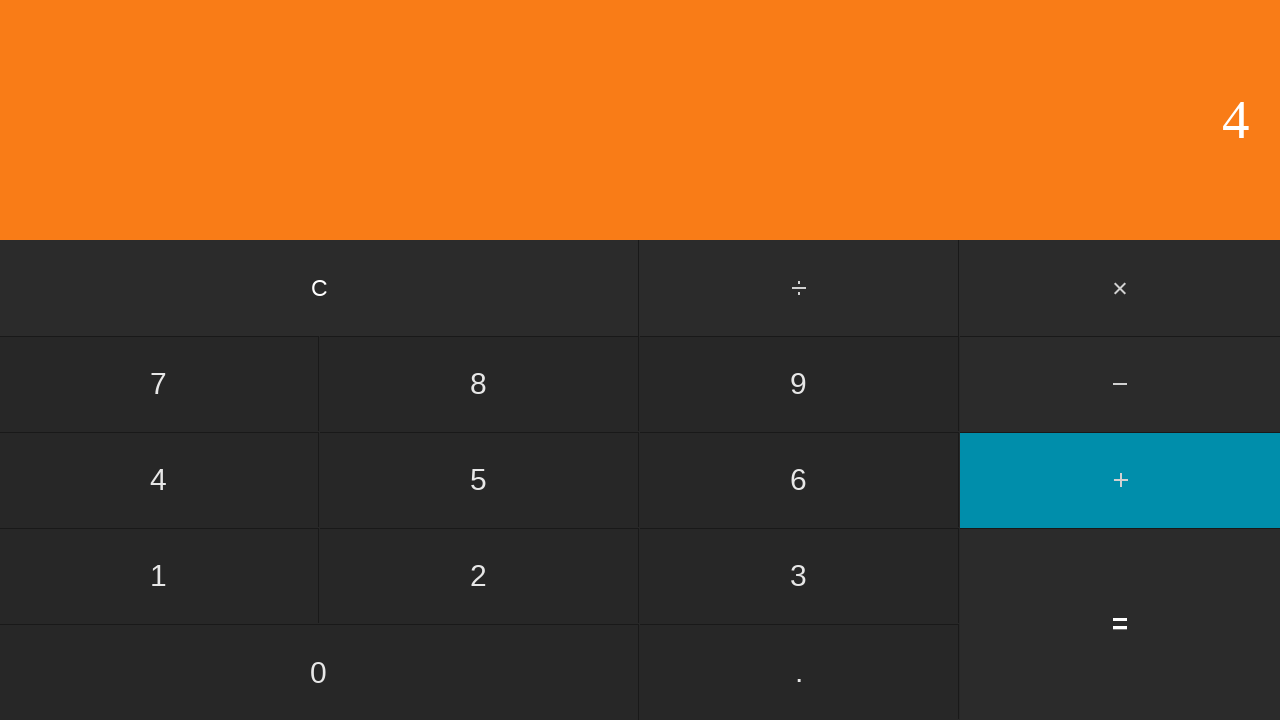

Clicked equals to calculate 8 + 4 at (1120, 624) on input[value='=']
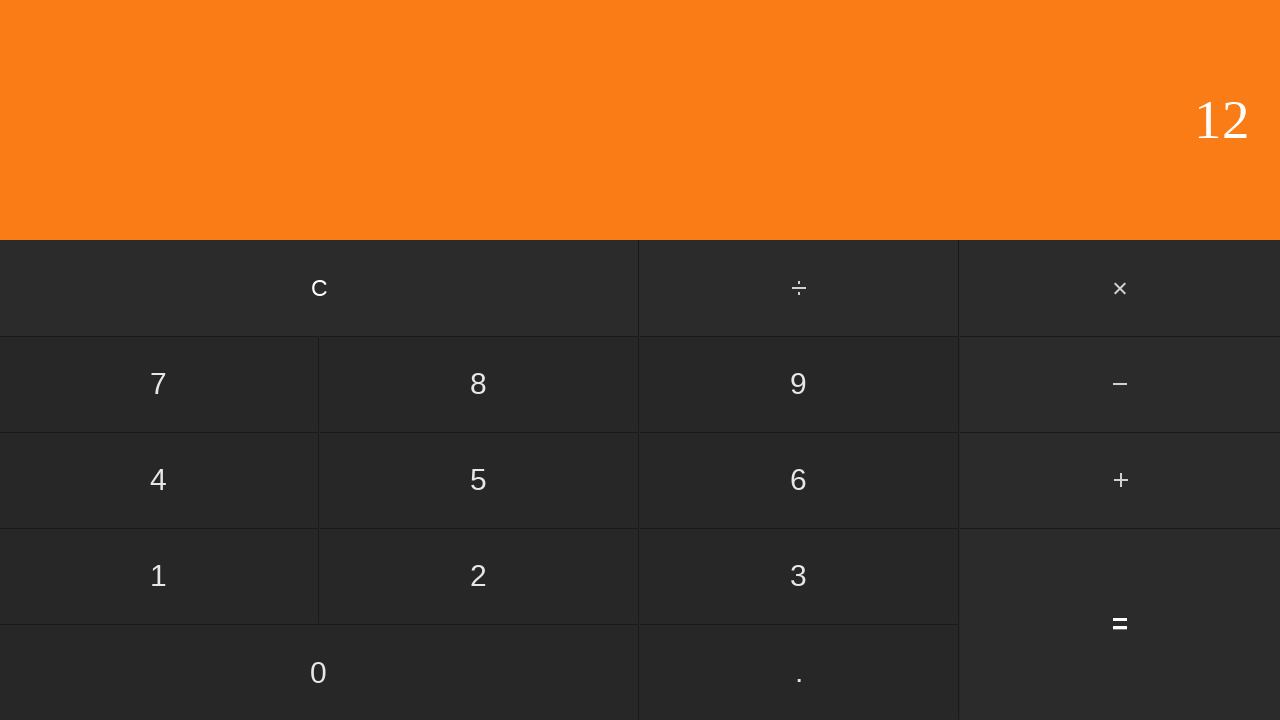

Waited for calculation result
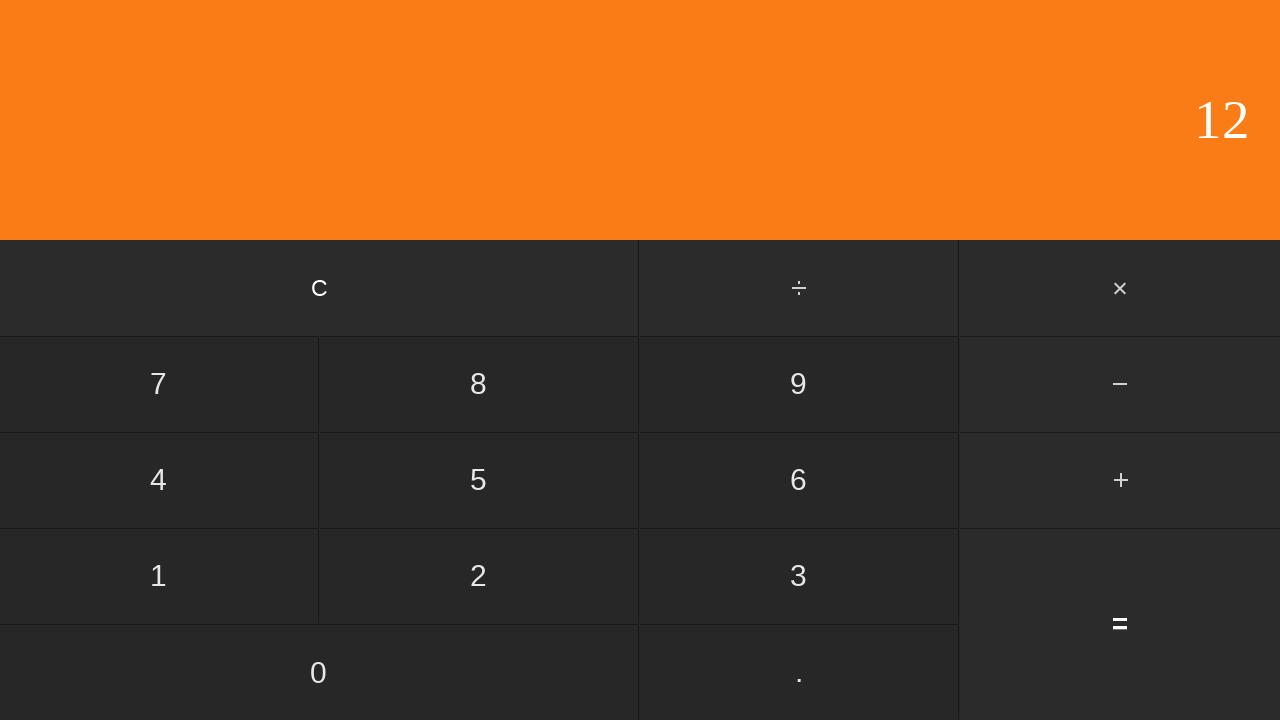

Clicked clear button to reset calculator at (320, 288) on input[value='C']
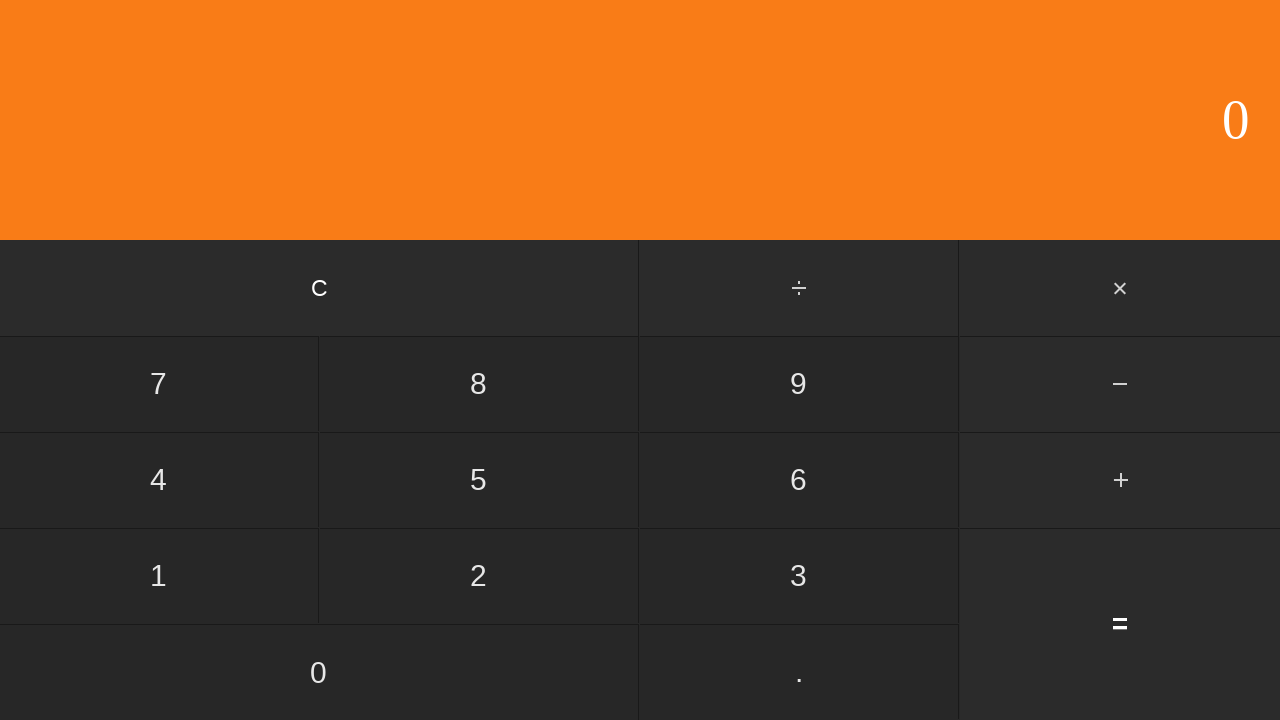

Waited after clearing calculator
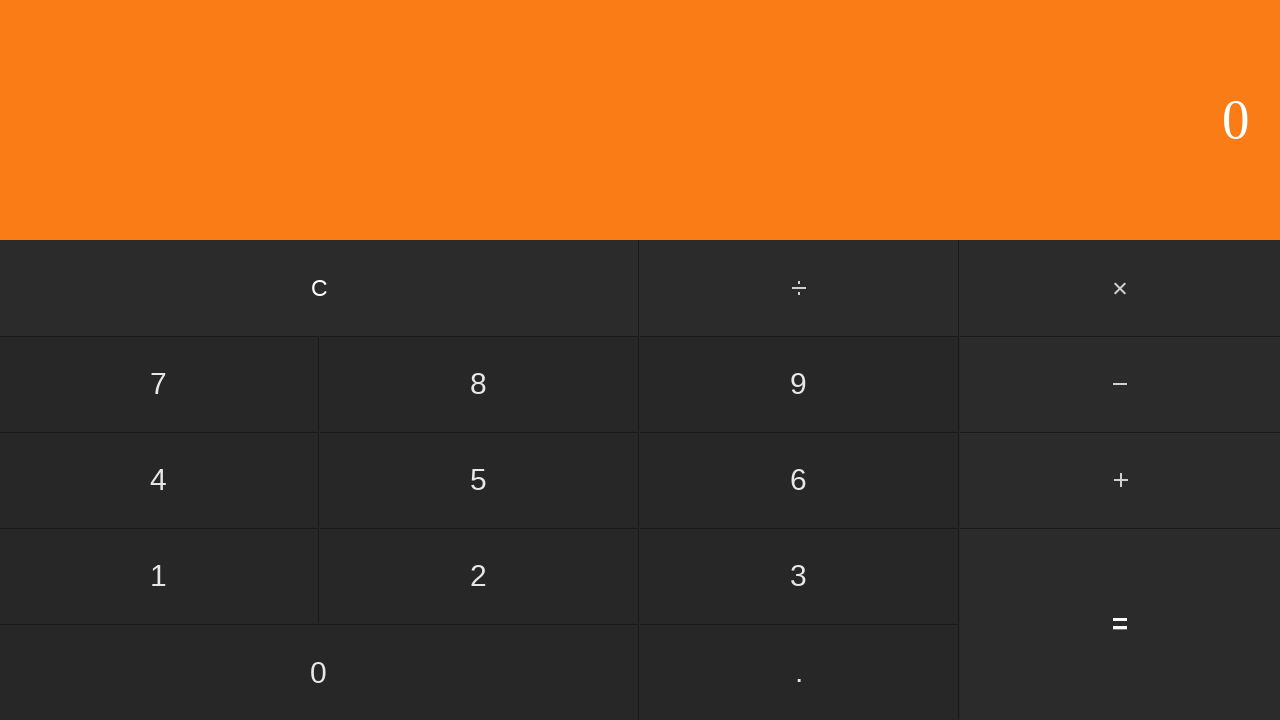

Clicked first number: 8 at (479, 384) on input[value='8']
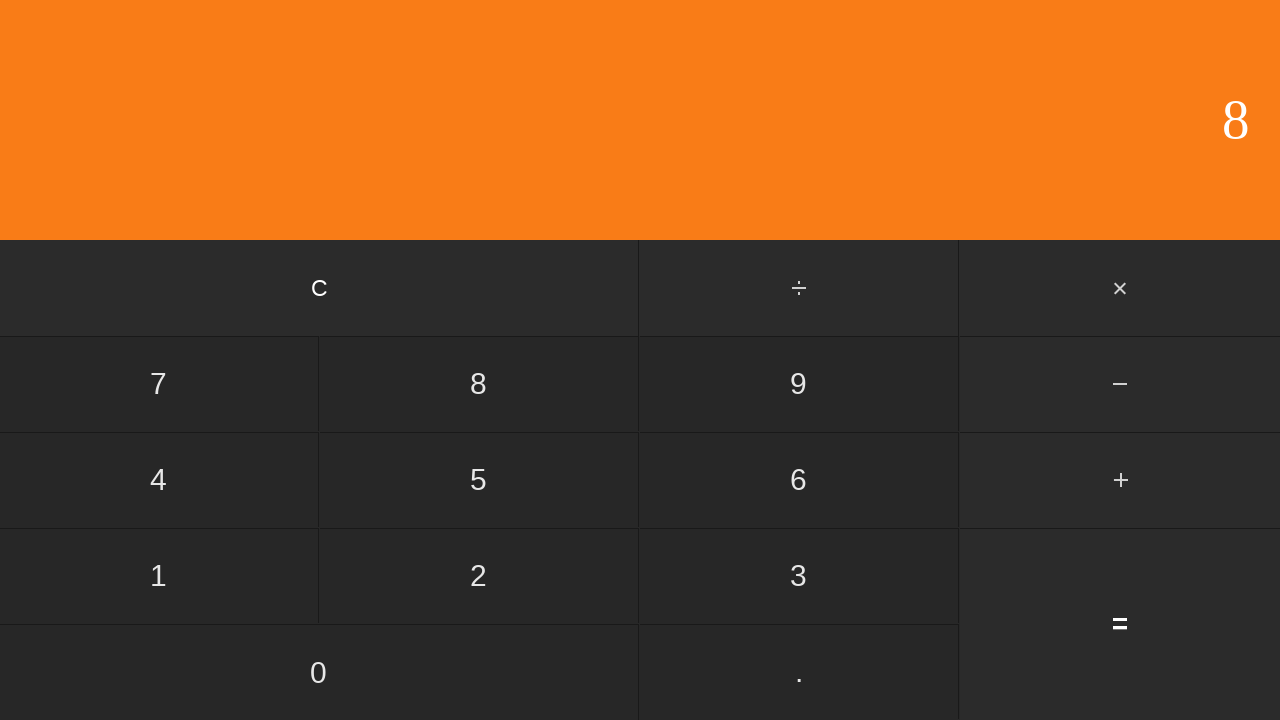

Clicked add button at (1120, 480) on #add
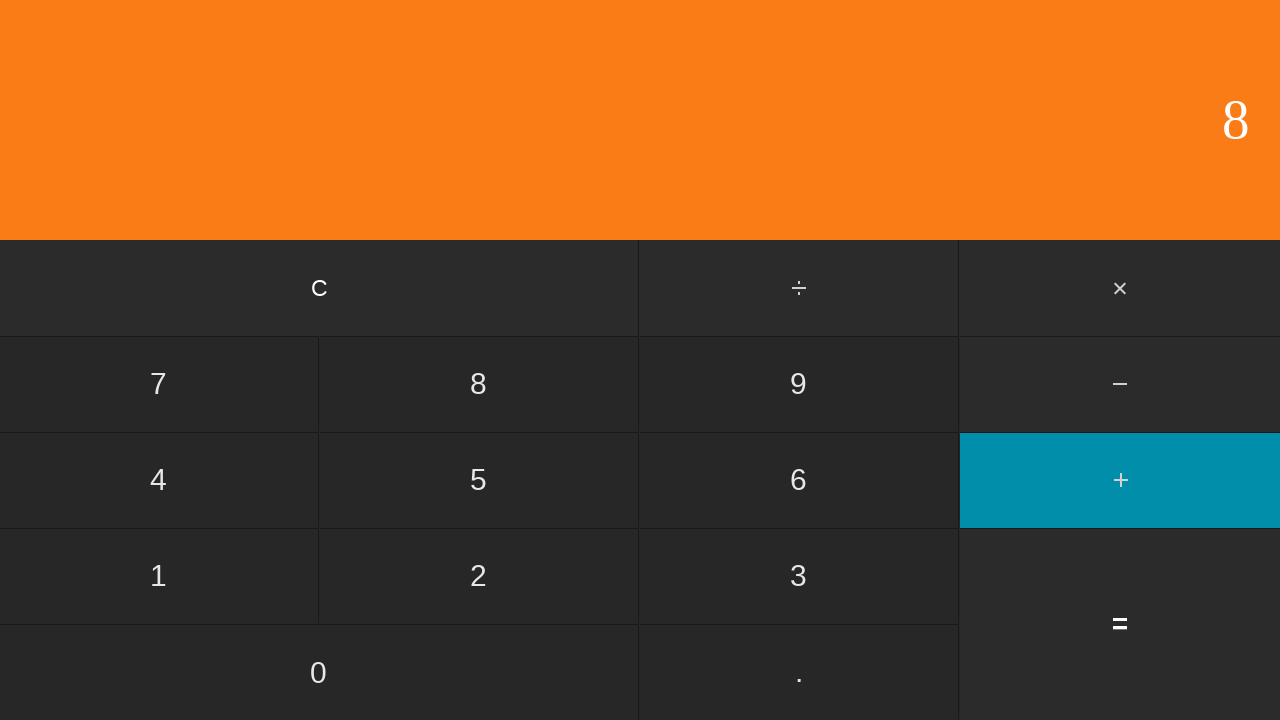

Clicked second number: 5 at (479, 480) on input[value='5']
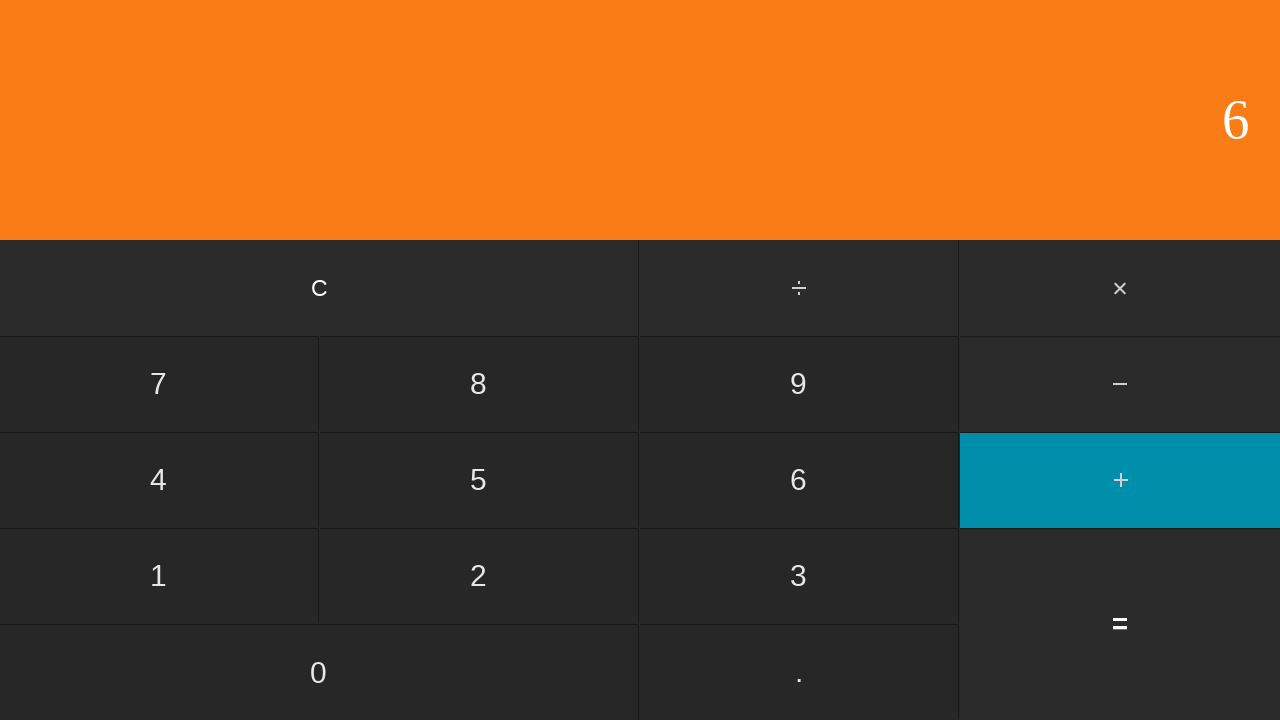

Clicked equals to calculate 8 + 5 at (1120, 624) on input[value='=']
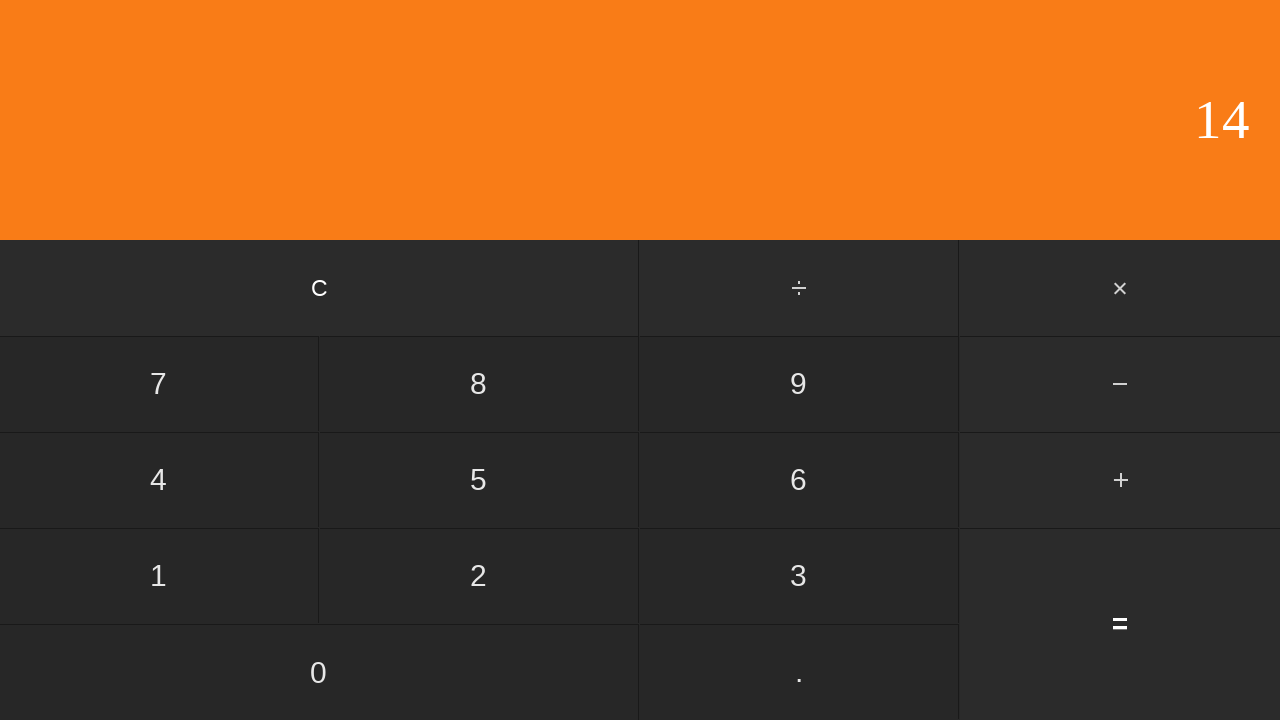

Waited for calculation result
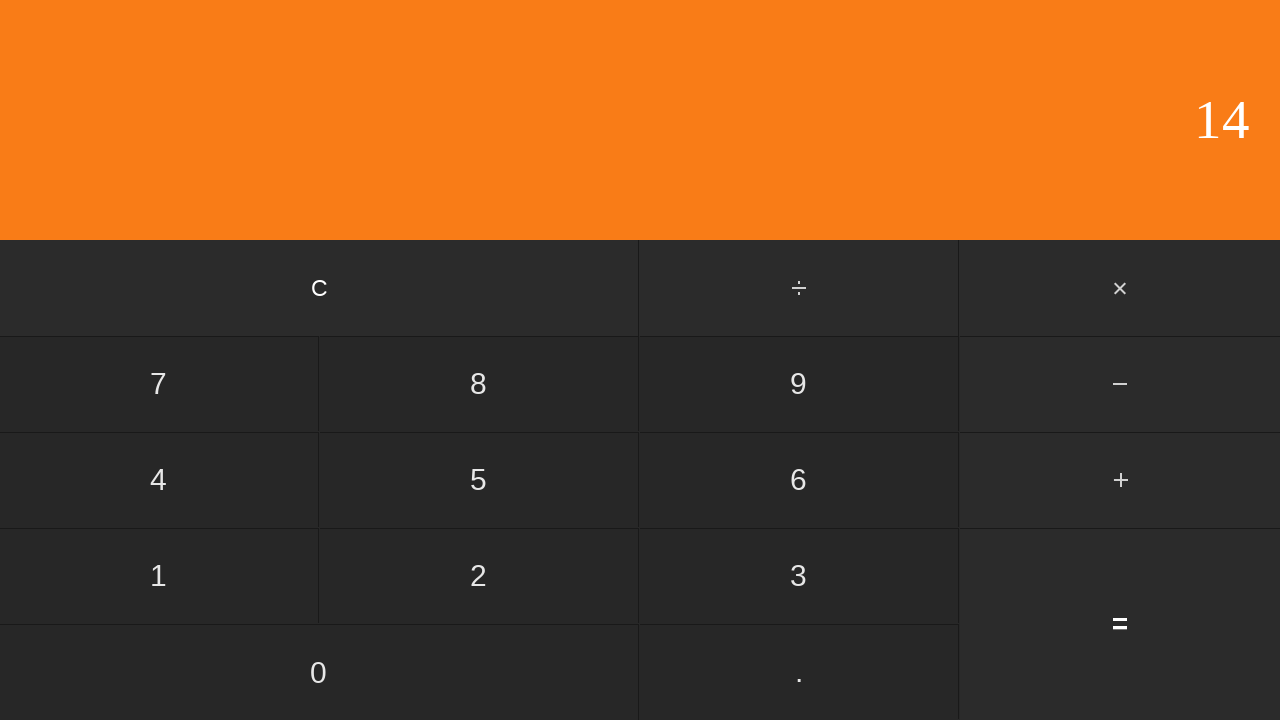

Clicked clear button to reset calculator at (320, 288) on input[value='C']
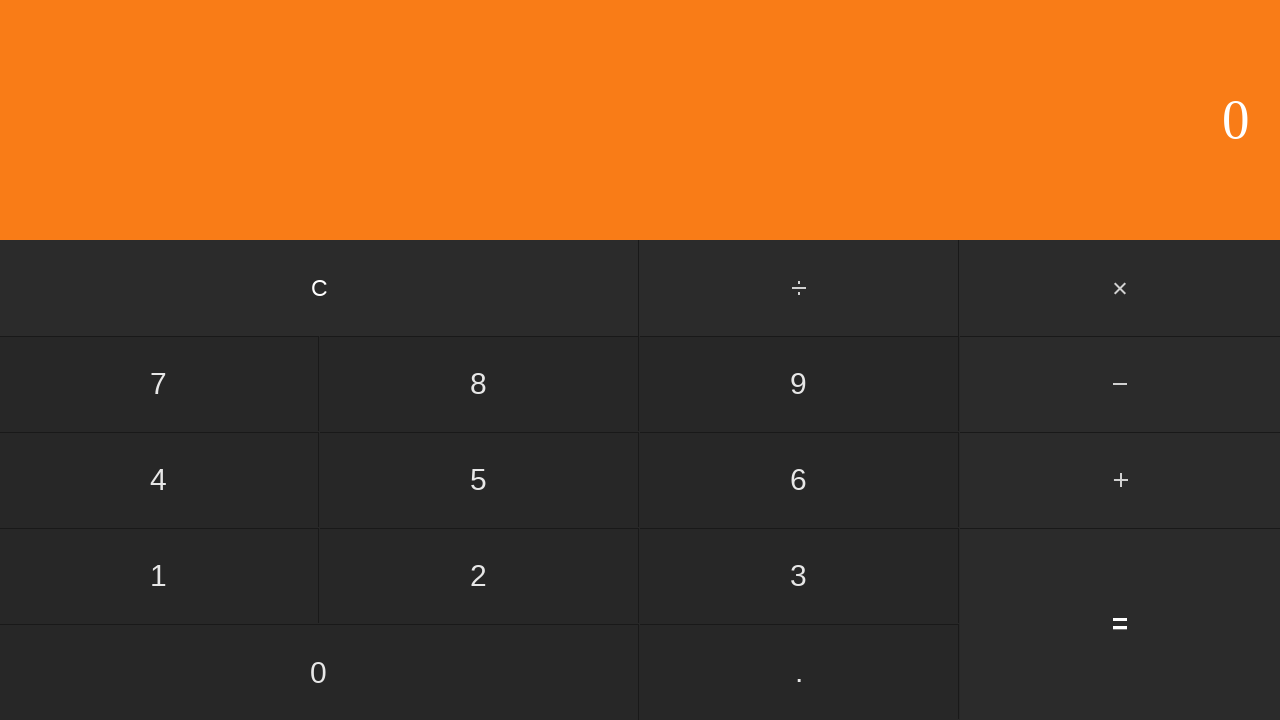

Waited after clearing calculator
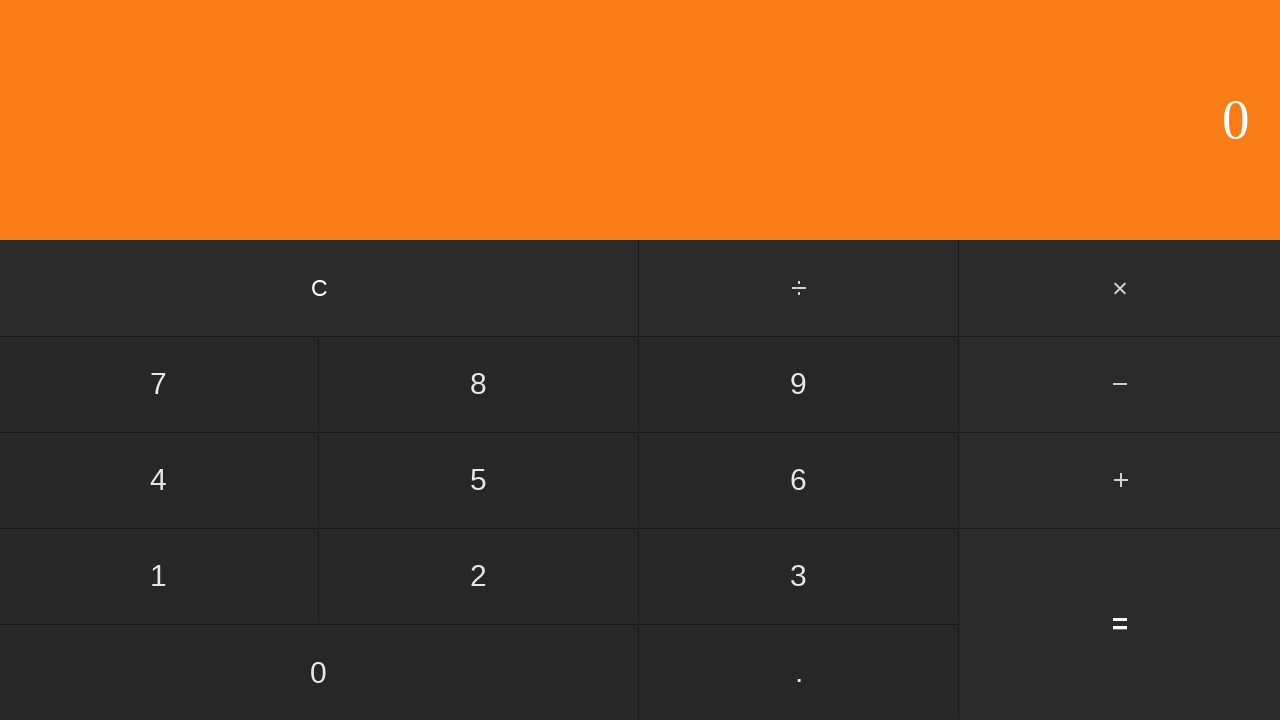

Clicked first number: 8 at (479, 384) on input[value='8']
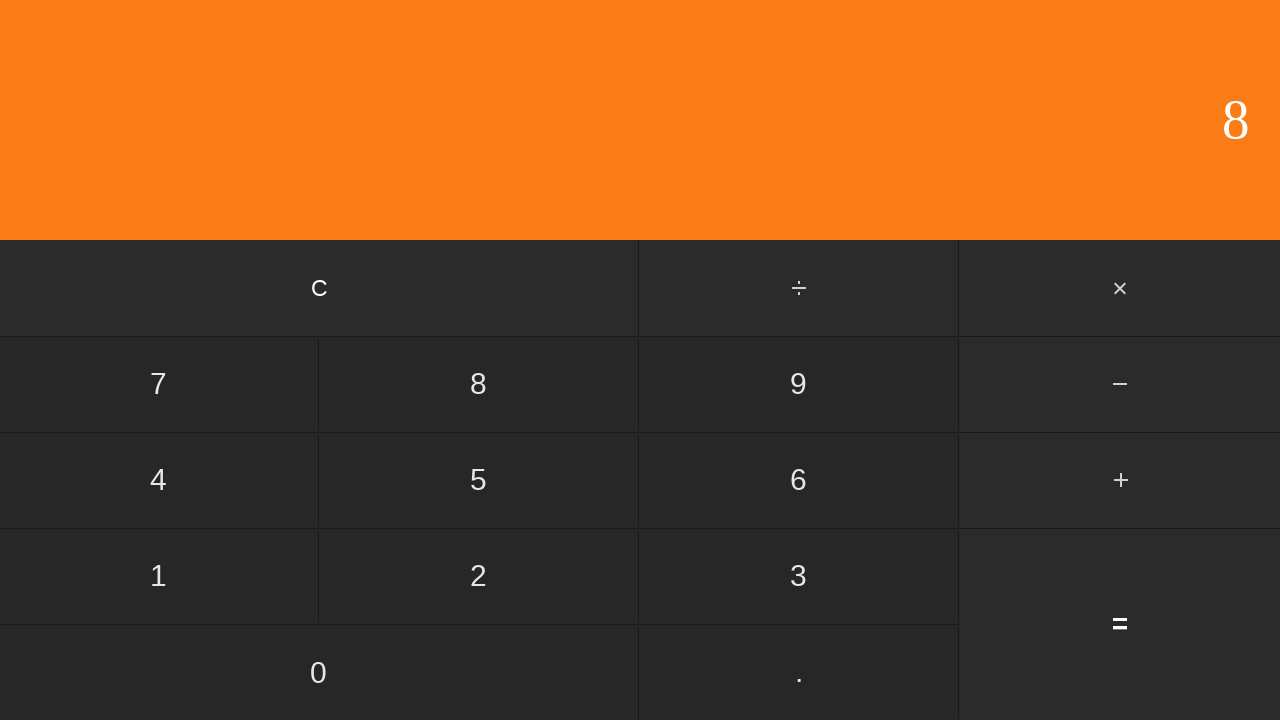

Clicked add button at (1120, 480) on #add
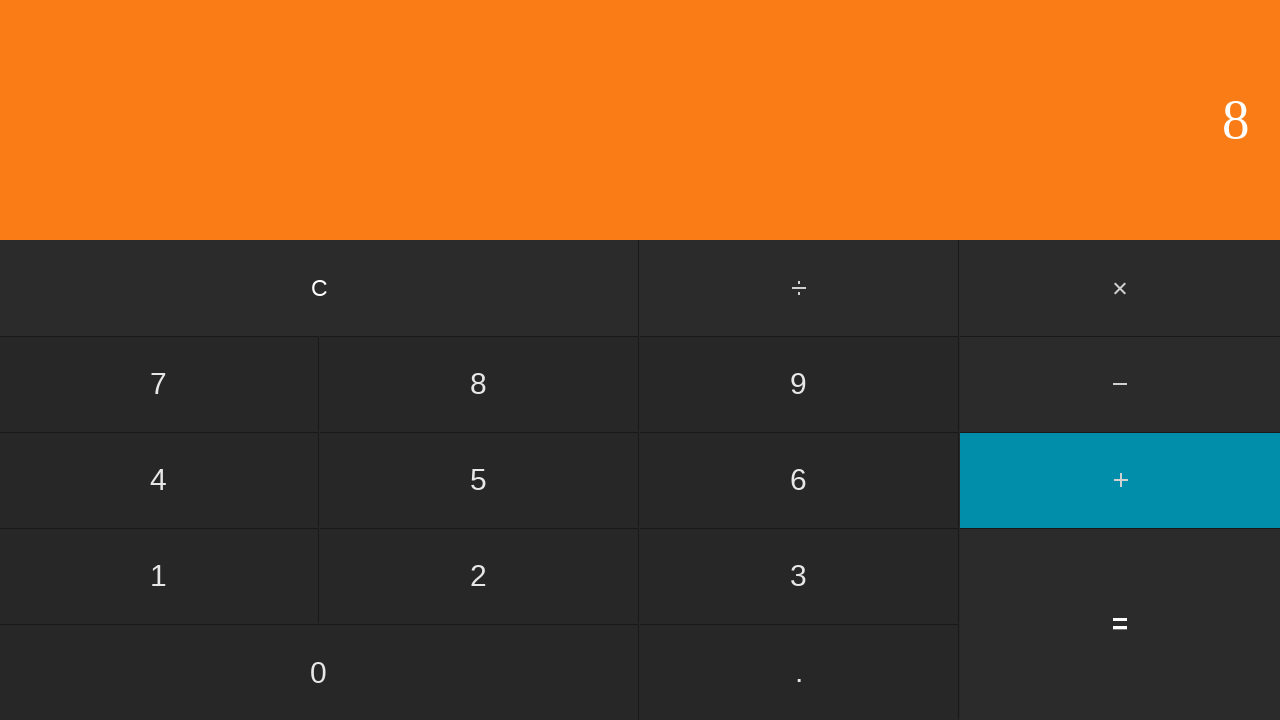

Clicked second number: 6 at (799, 480) on input[value='6']
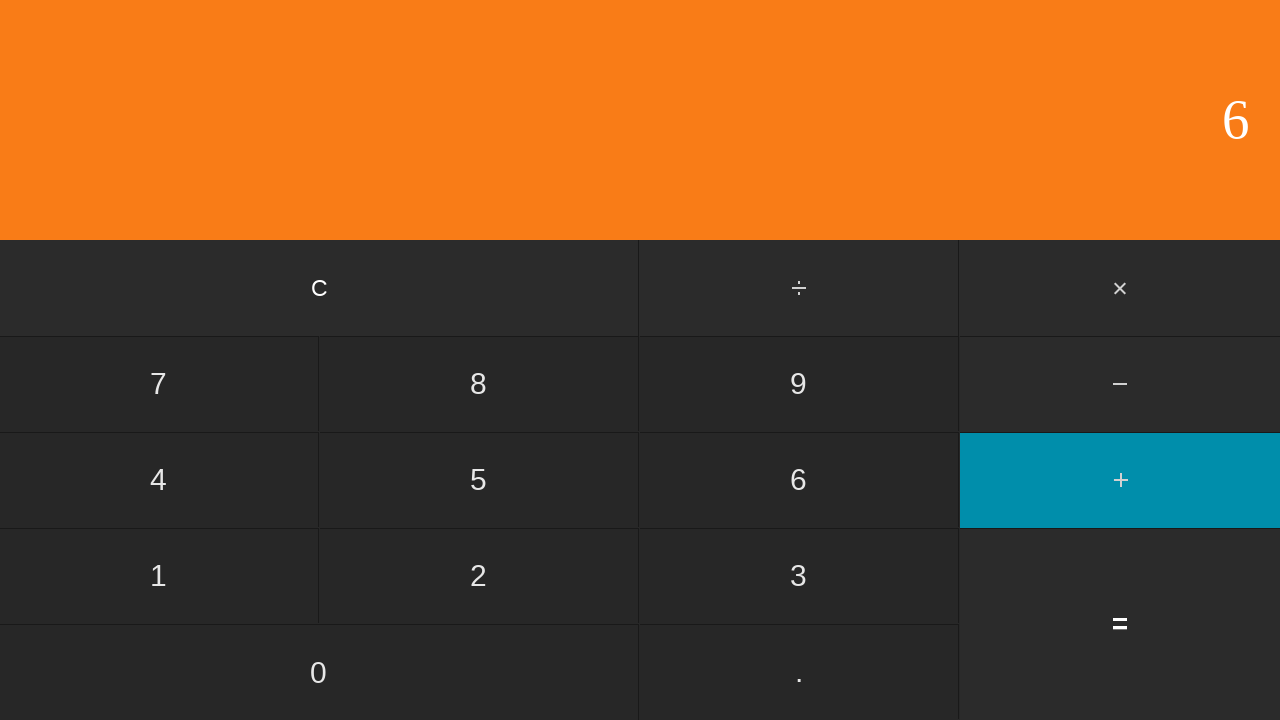

Clicked equals to calculate 8 + 6 at (1120, 624) on input[value='=']
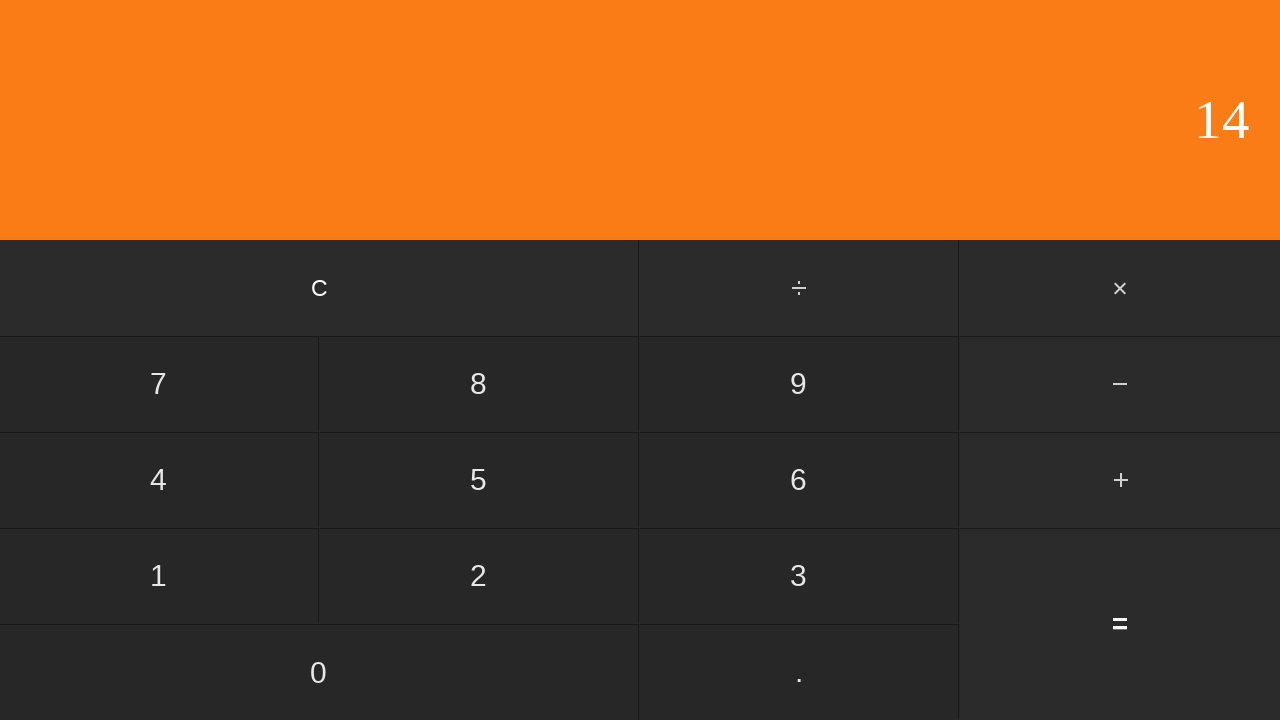

Waited for calculation result
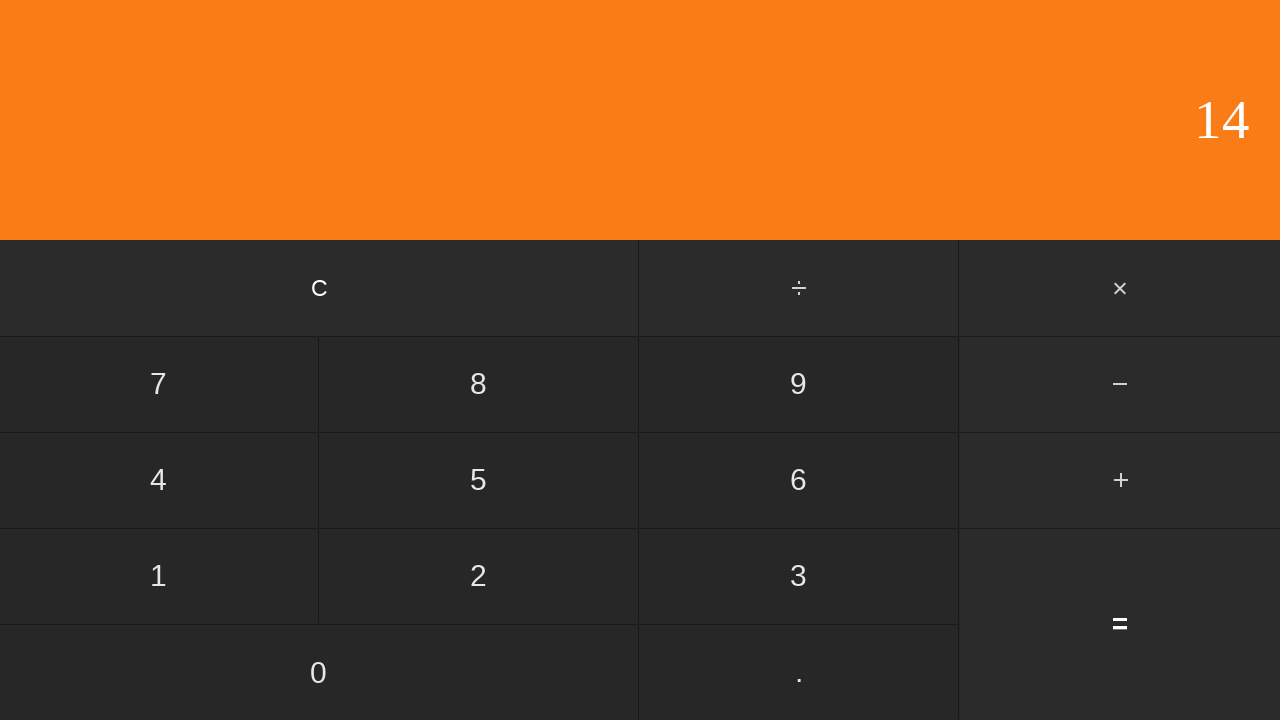

Clicked clear button to reset calculator at (320, 288) on input[value='C']
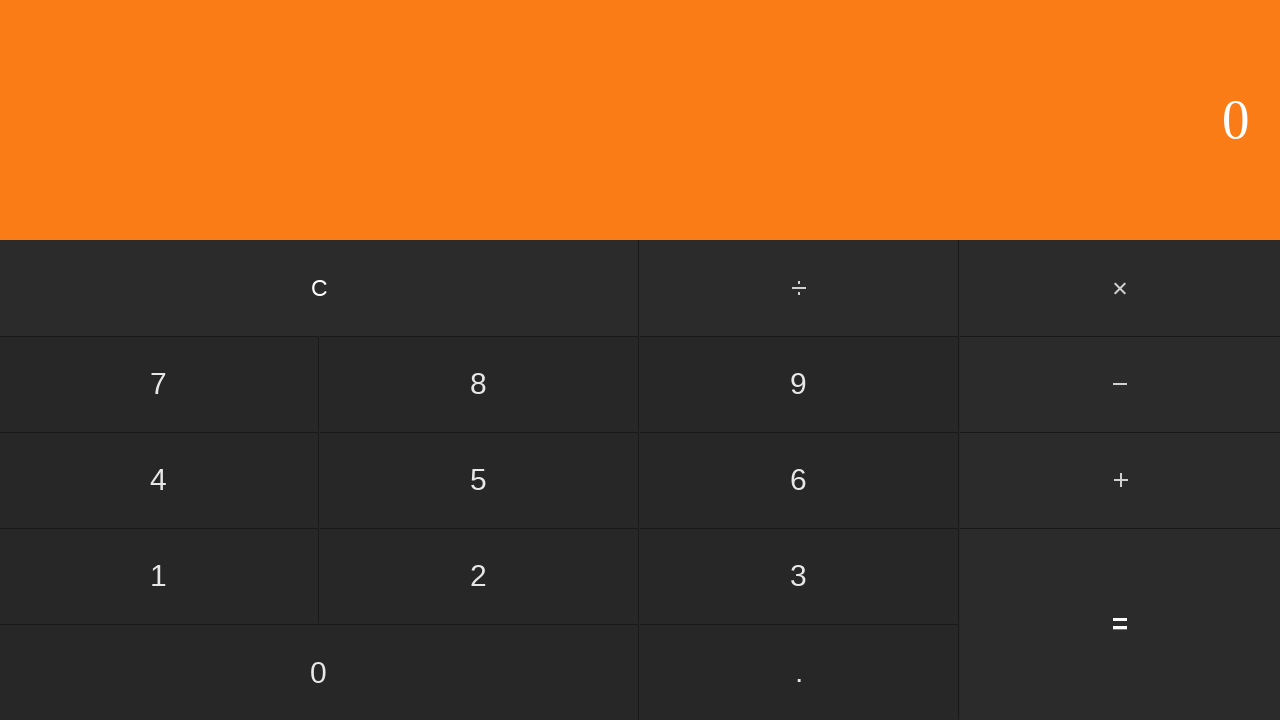

Waited after clearing calculator
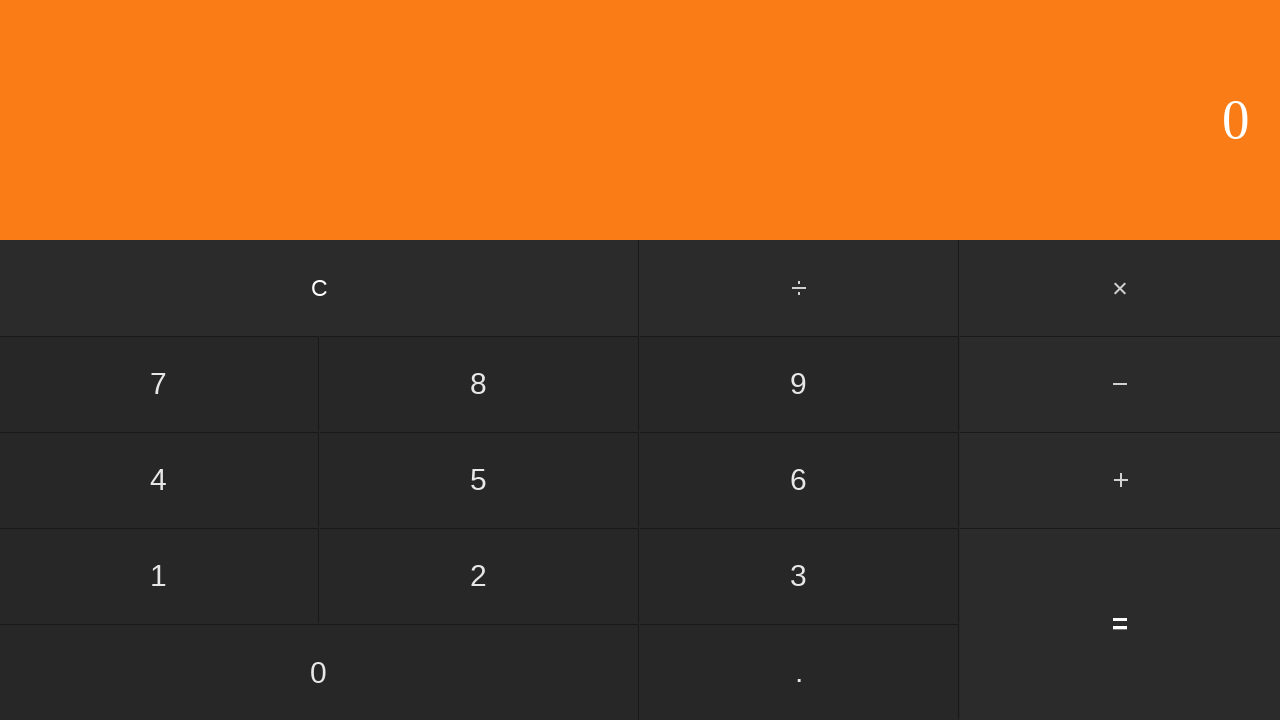

Clicked first number: 8 at (479, 384) on input[value='8']
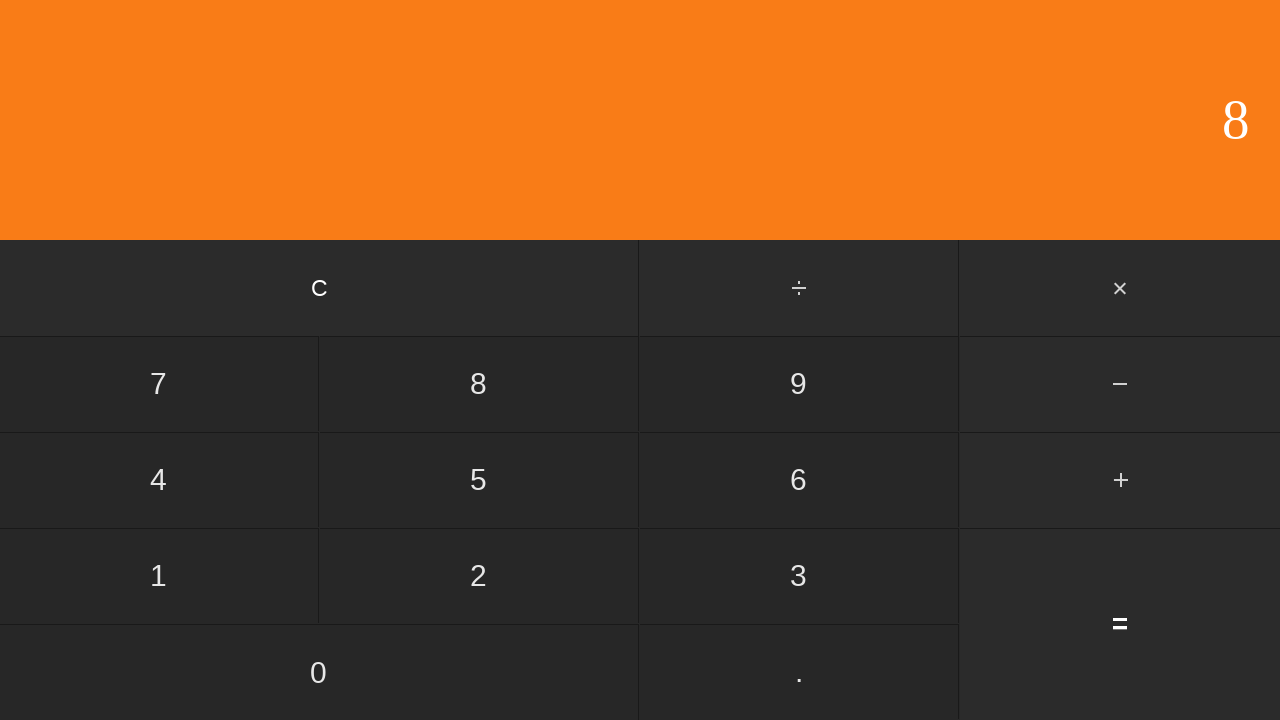

Clicked add button at (1120, 480) on #add
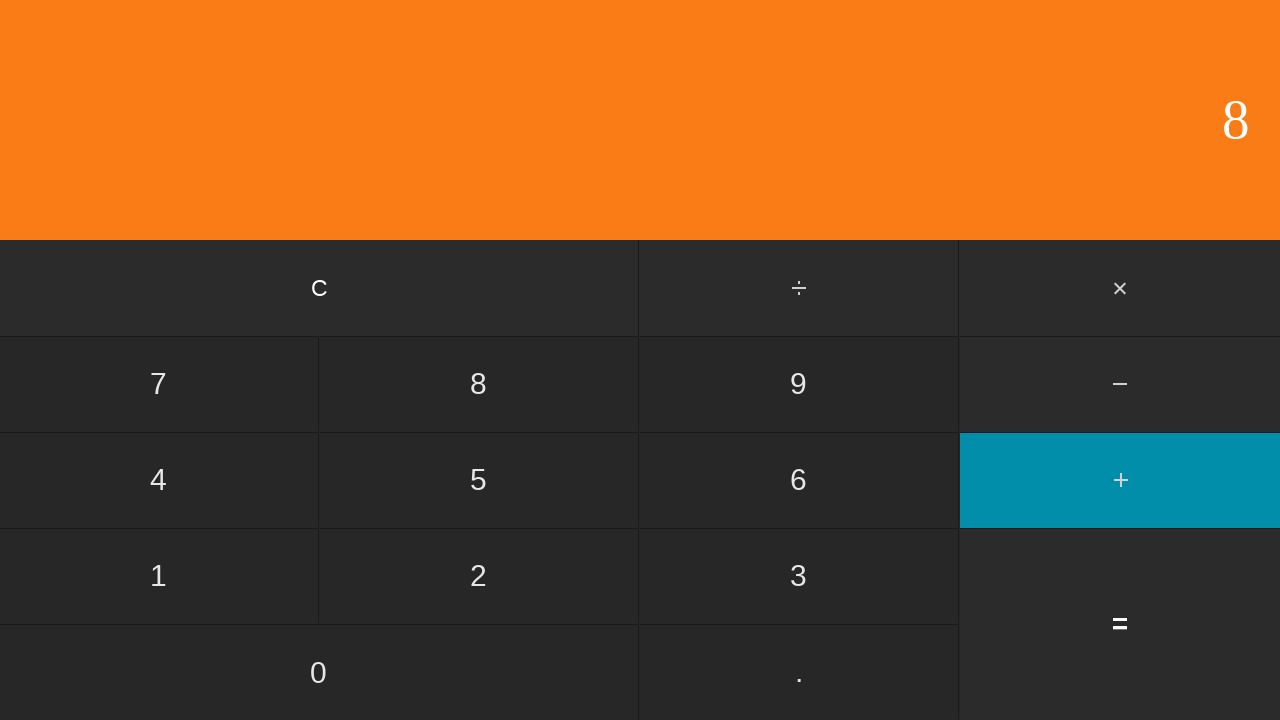

Clicked second number: 7 at (159, 384) on input[value='7']
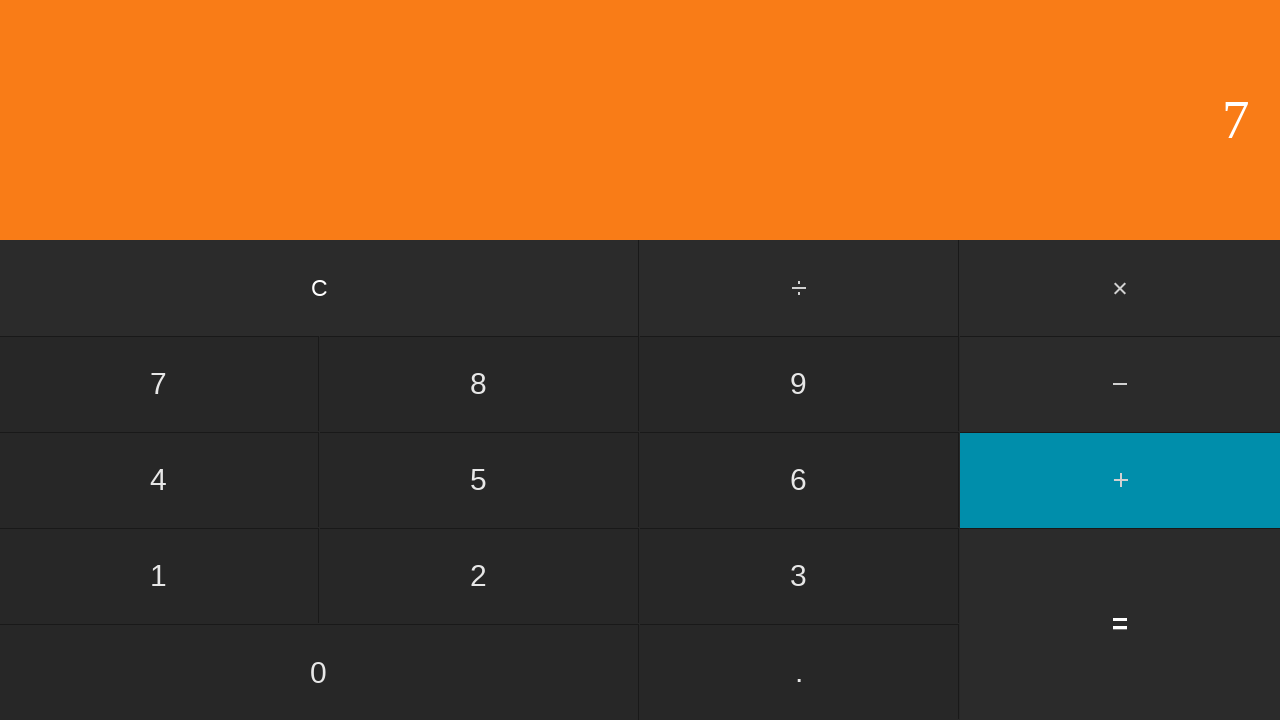

Clicked equals to calculate 8 + 7 at (1120, 624) on input[value='=']
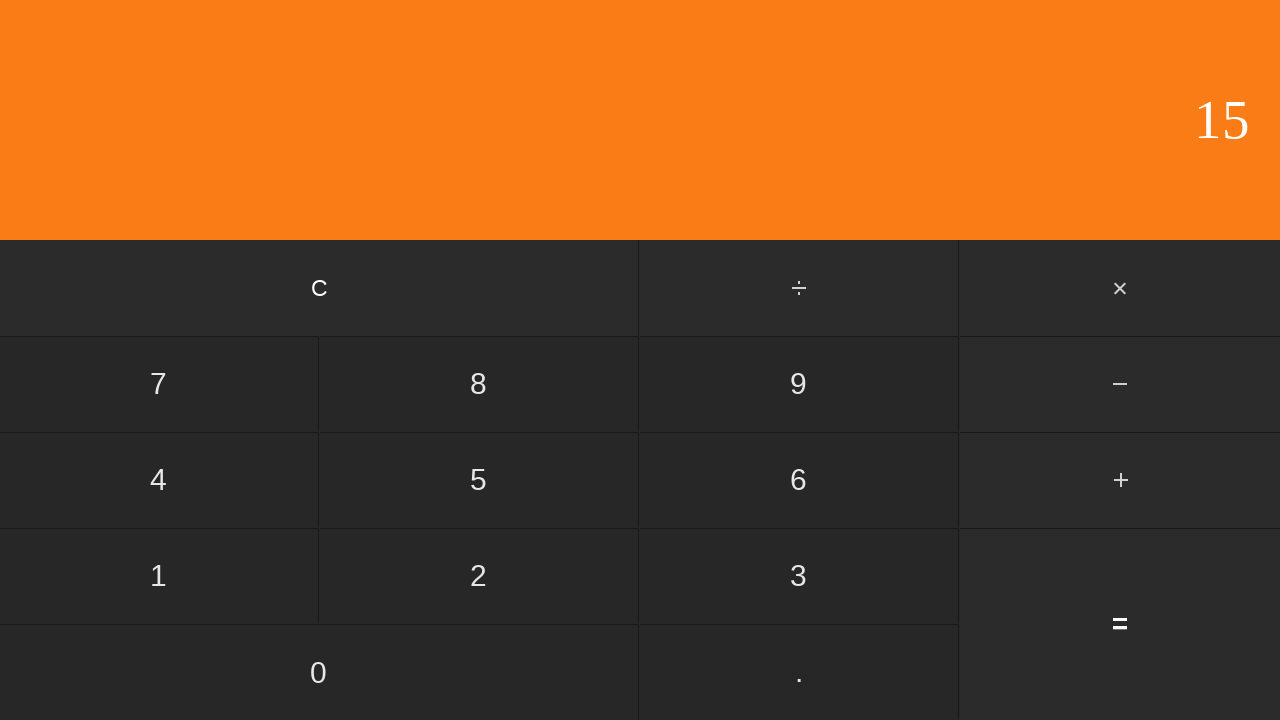

Waited for calculation result
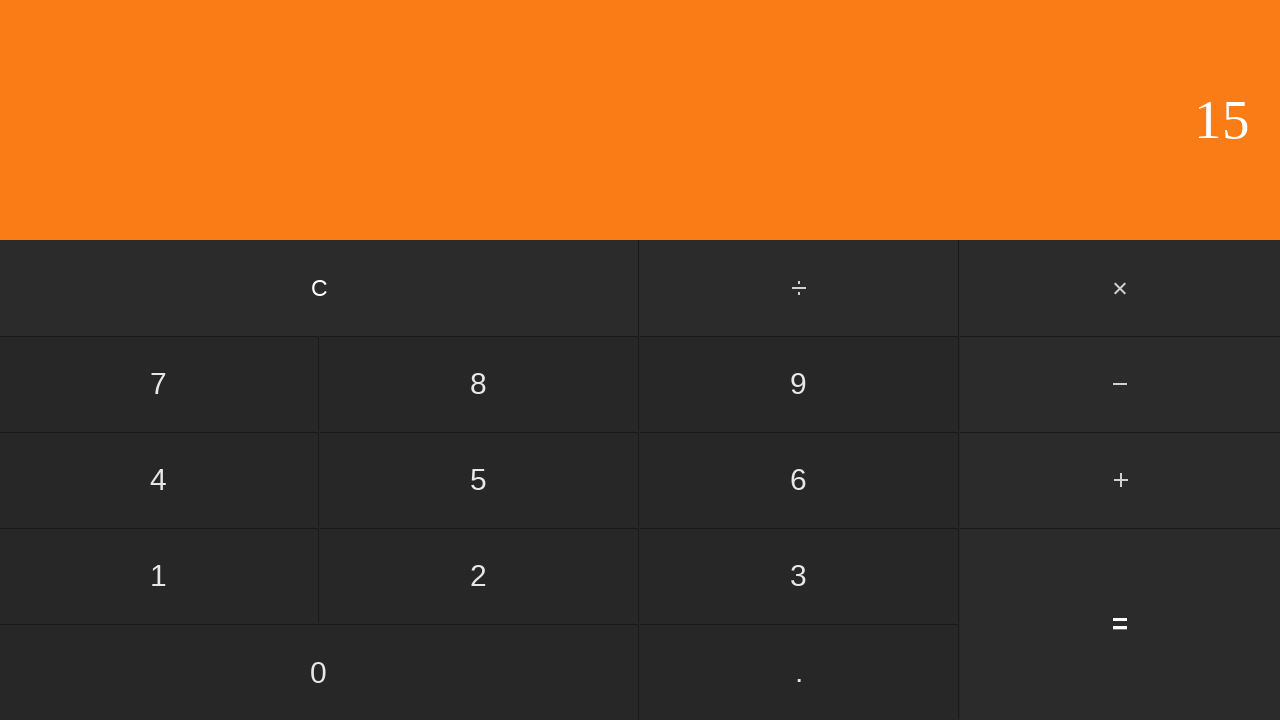

Clicked clear button to reset calculator at (320, 288) on input[value='C']
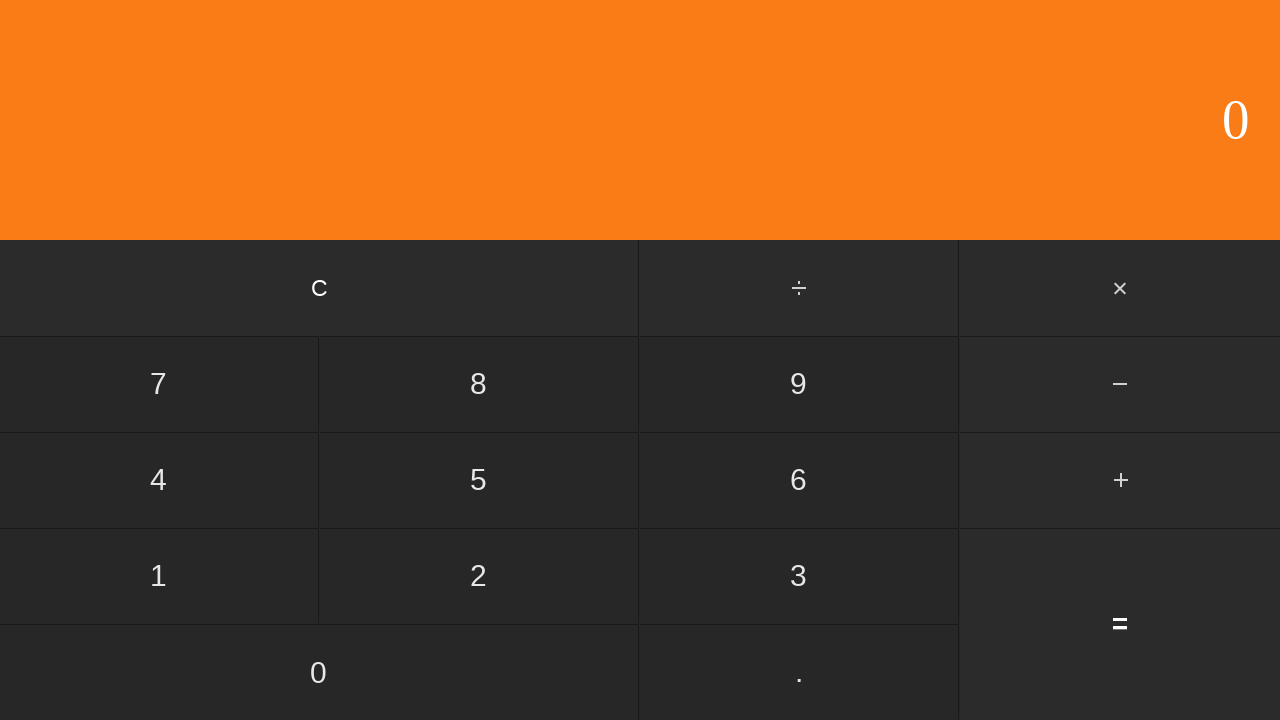

Waited after clearing calculator
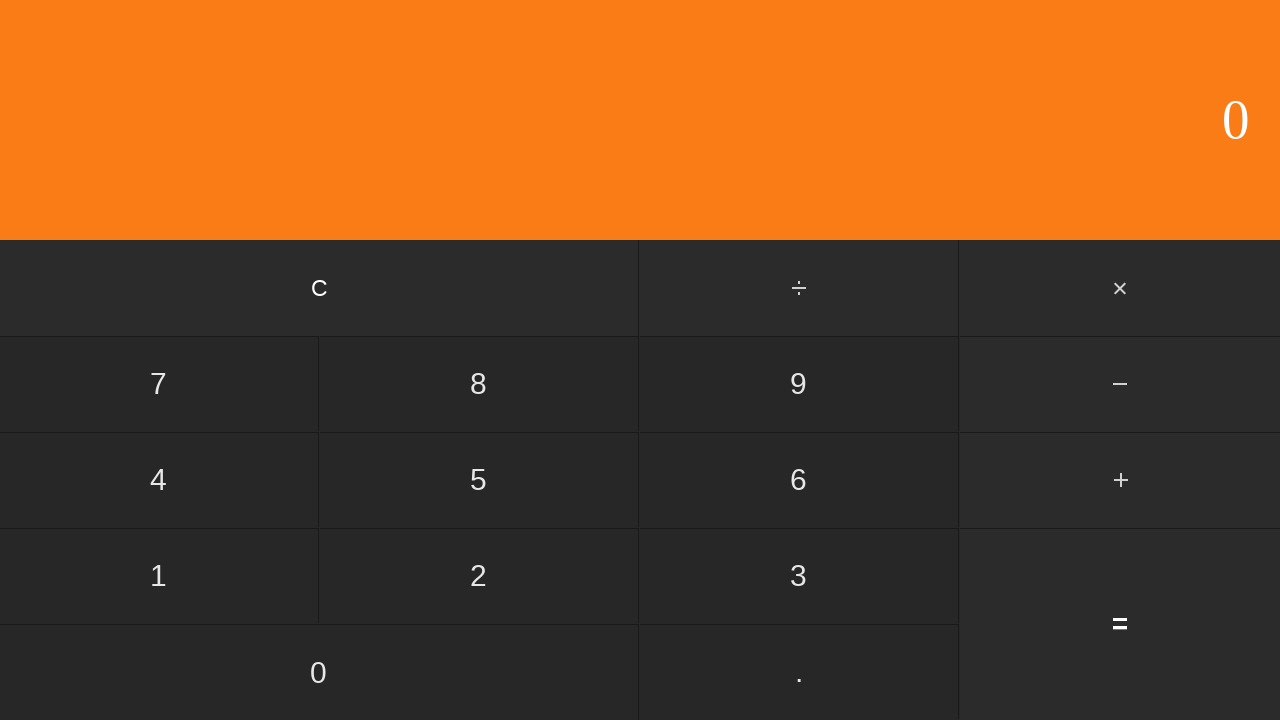

Clicked first number: 8 at (479, 384) on input[value='8']
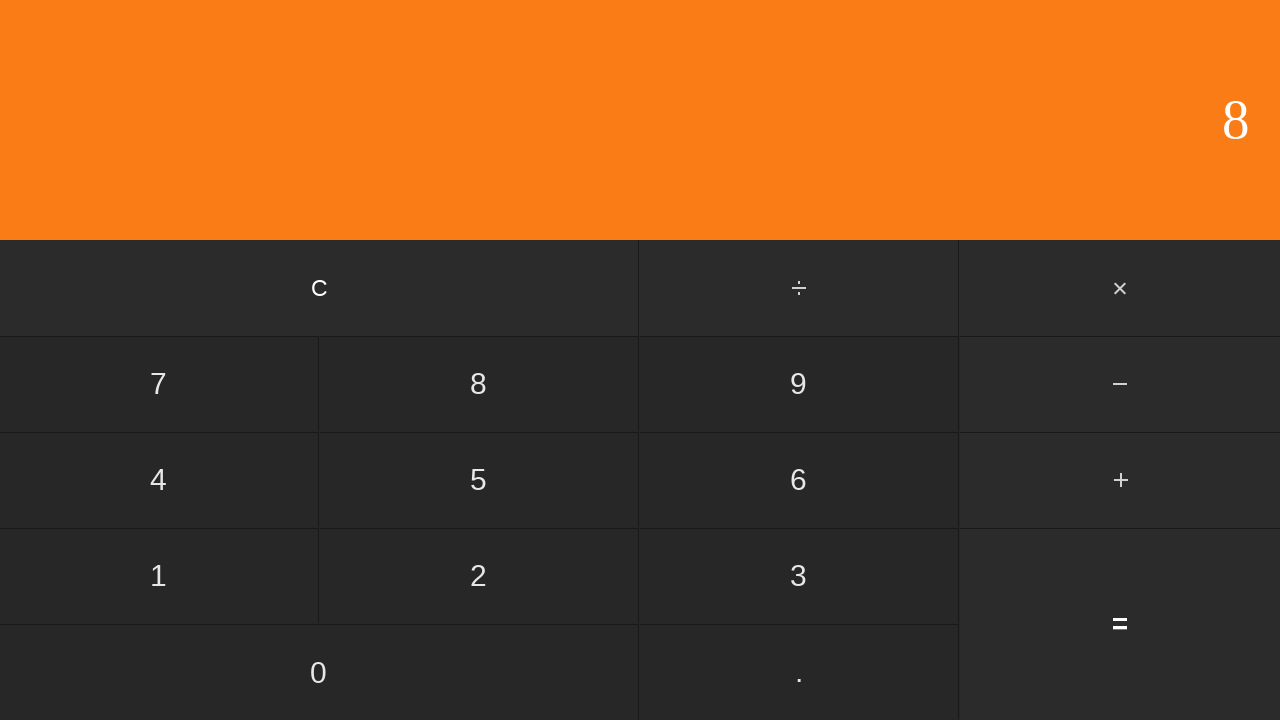

Clicked add button at (1120, 480) on #add
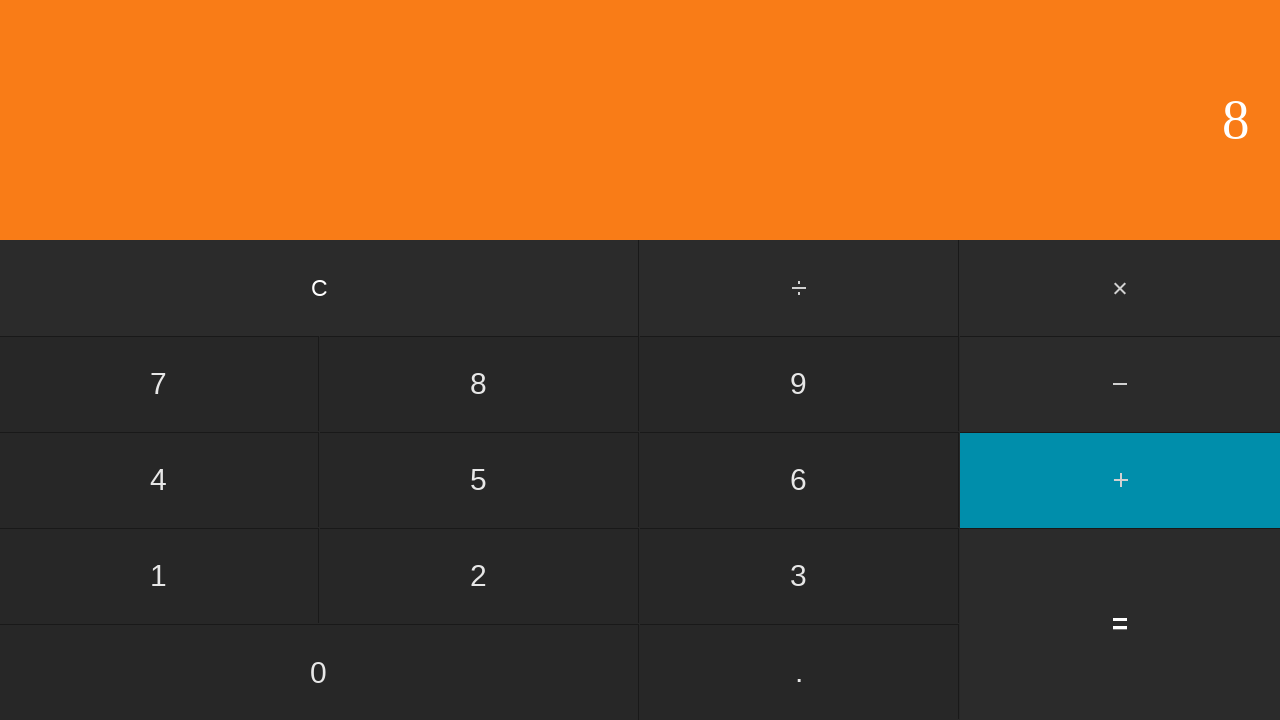

Clicked second number: 8 at (479, 384) on input[value='8']
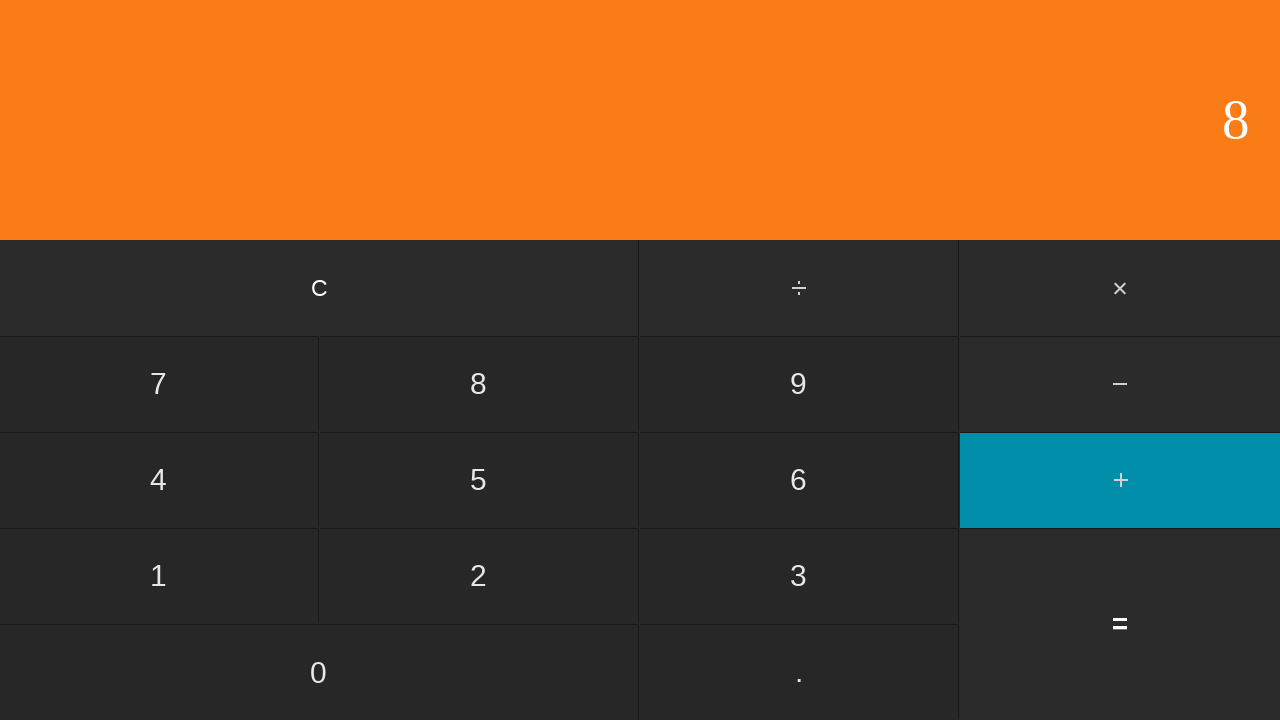

Clicked equals to calculate 8 + 8 at (1120, 624) on input[value='=']
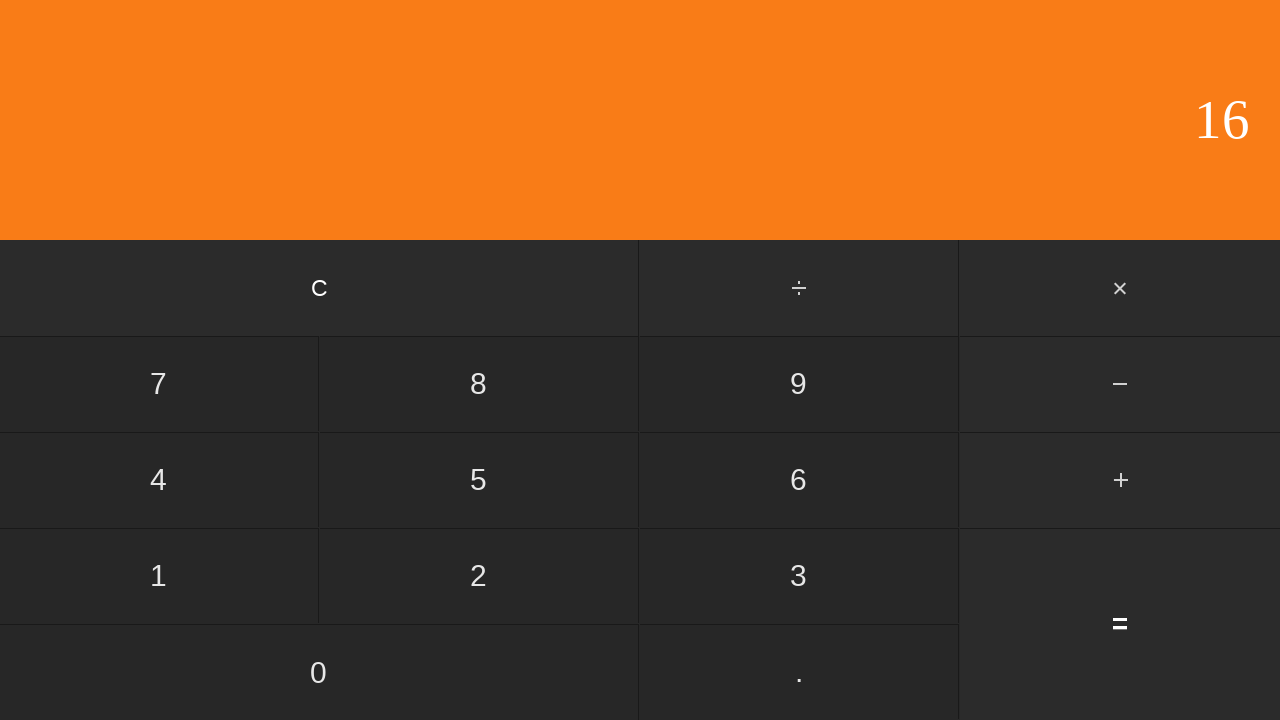

Waited for calculation result
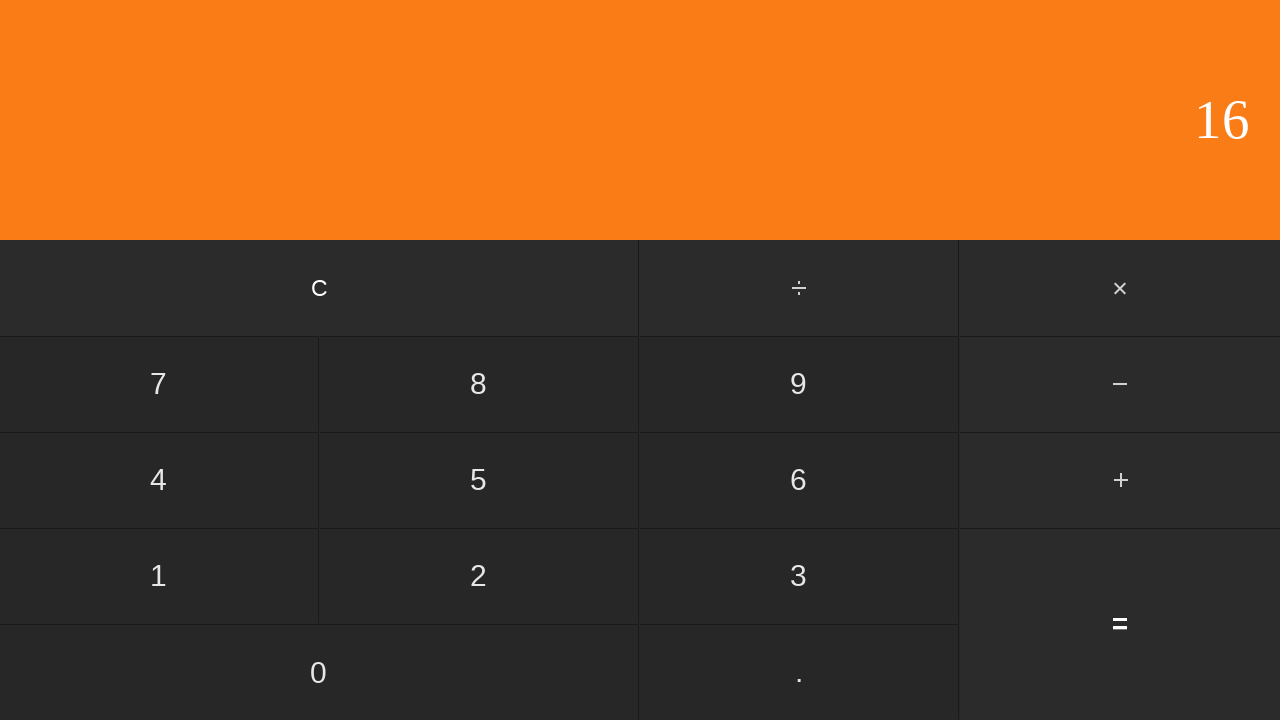

Clicked clear button to reset calculator at (320, 288) on input[value='C']
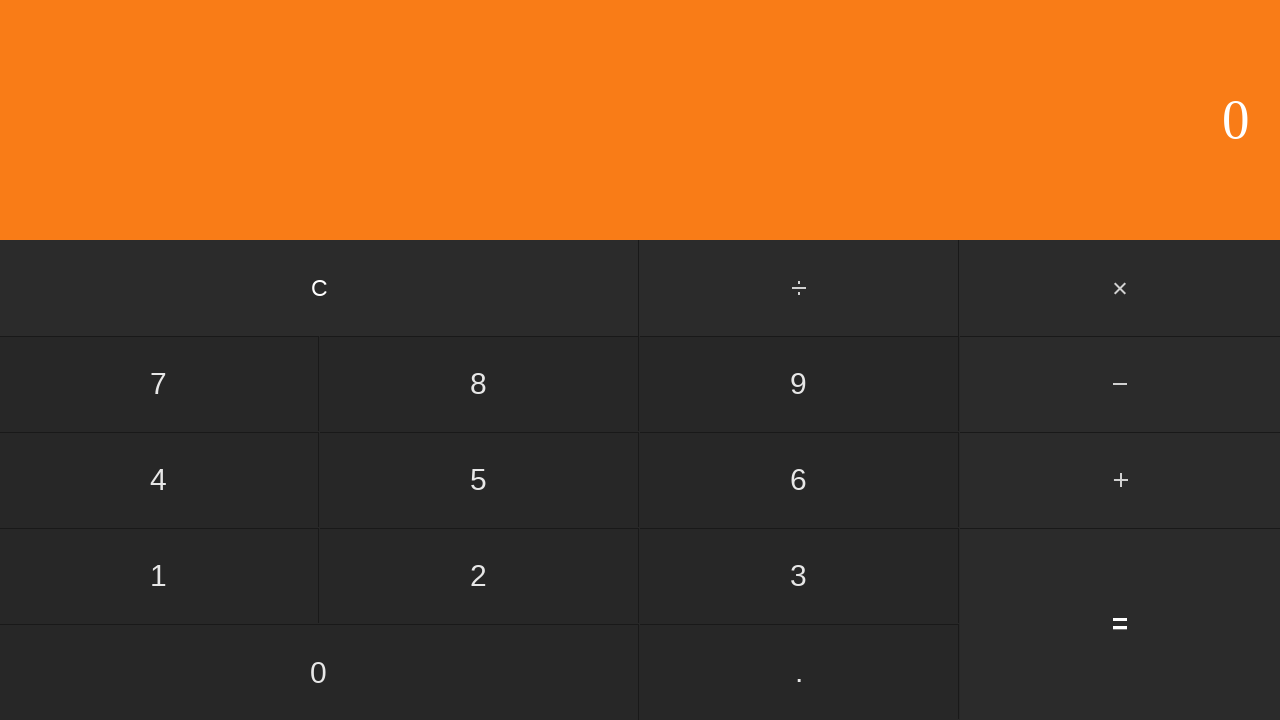

Waited after clearing calculator
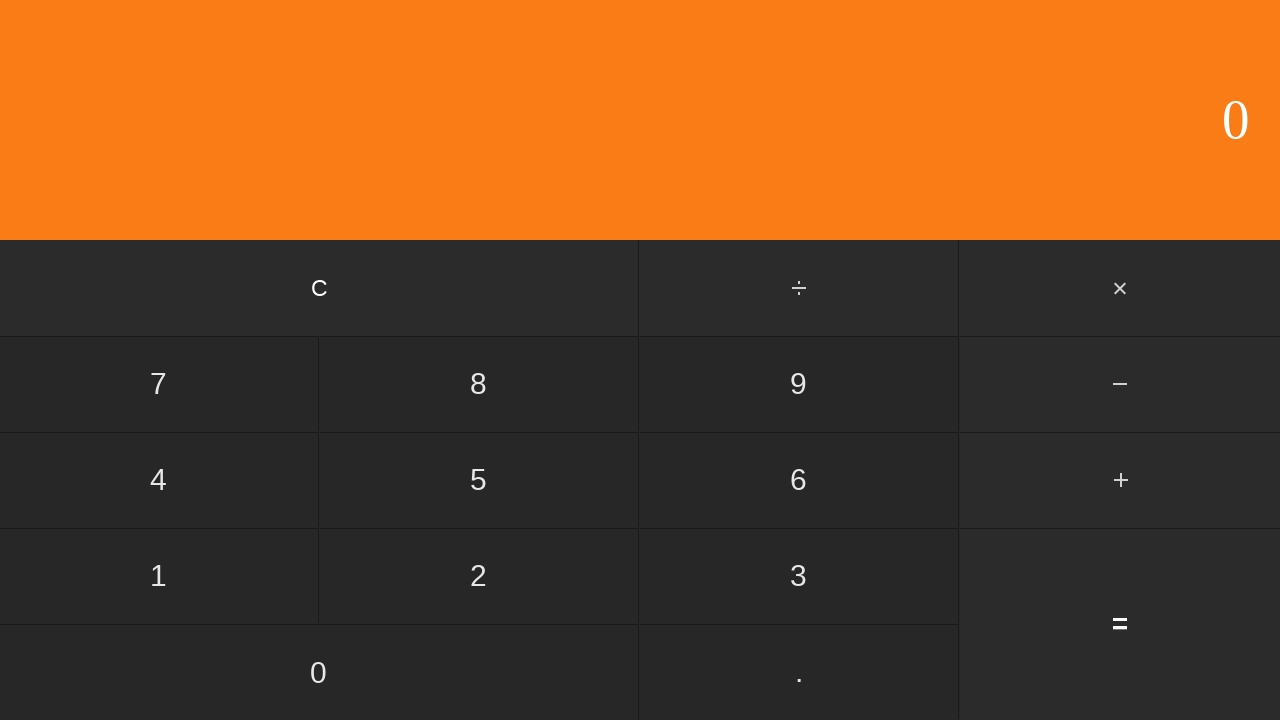

Clicked first number: 8 at (479, 384) on input[value='8']
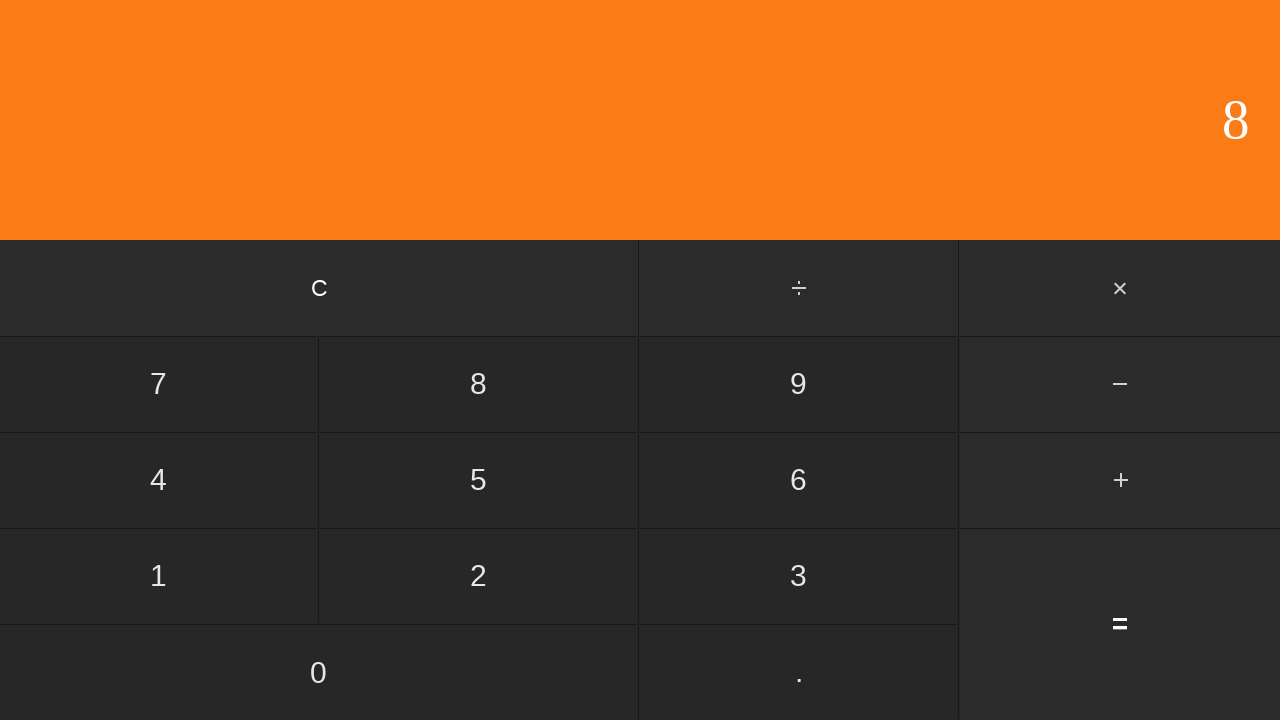

Clicked add button at (1120, 480) on #add
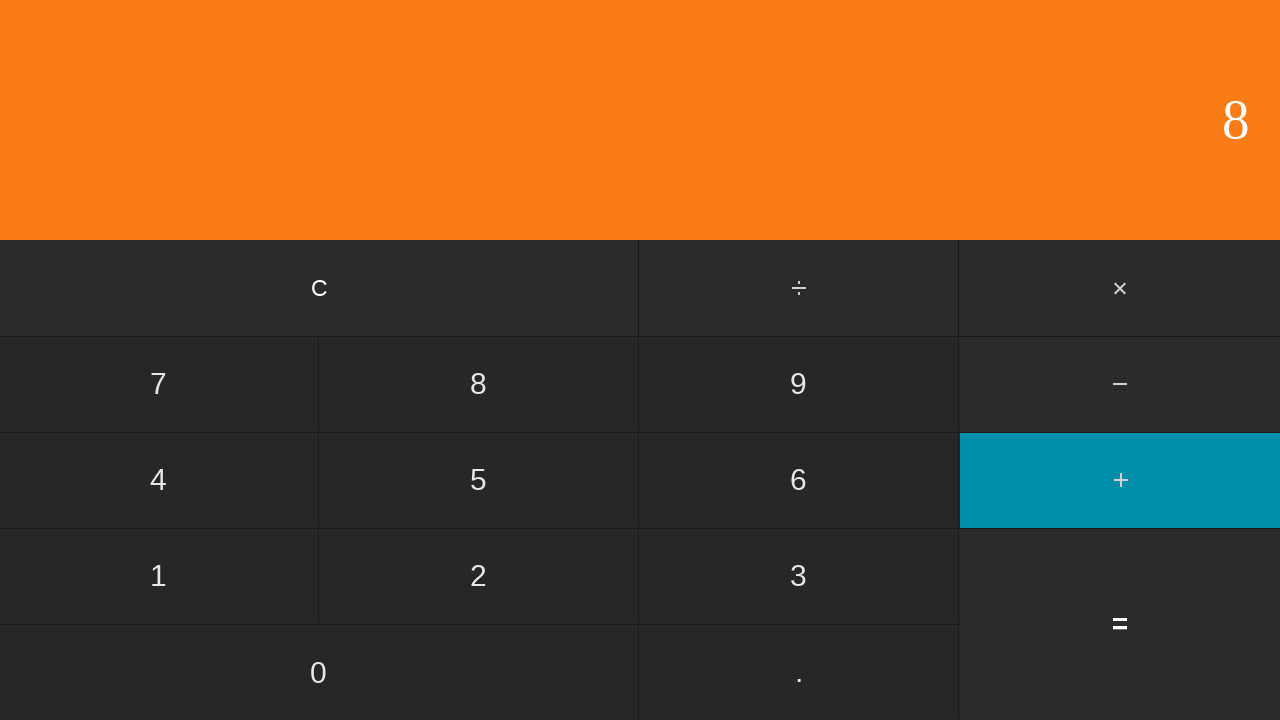

Clicked second number: 9 at (799, 384) on input[value='9']
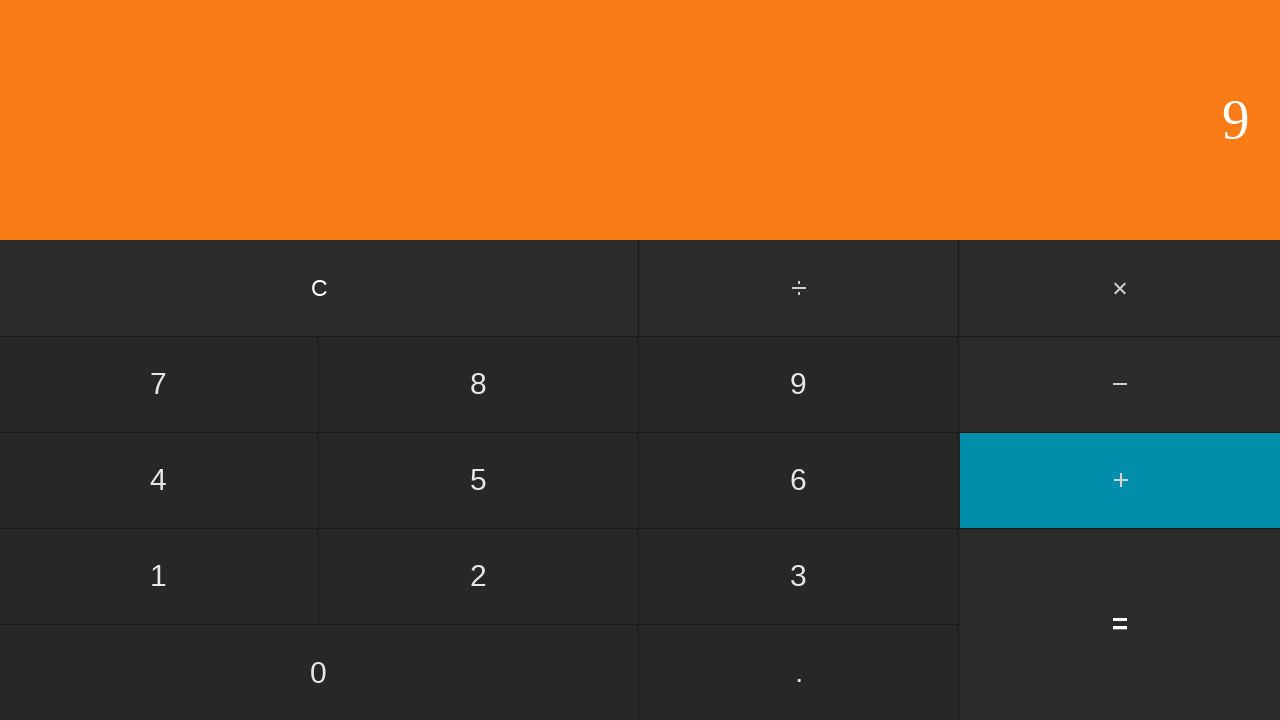

Clicked equals to calculate 8 + 9 at (1120, 624) on input[value='=']
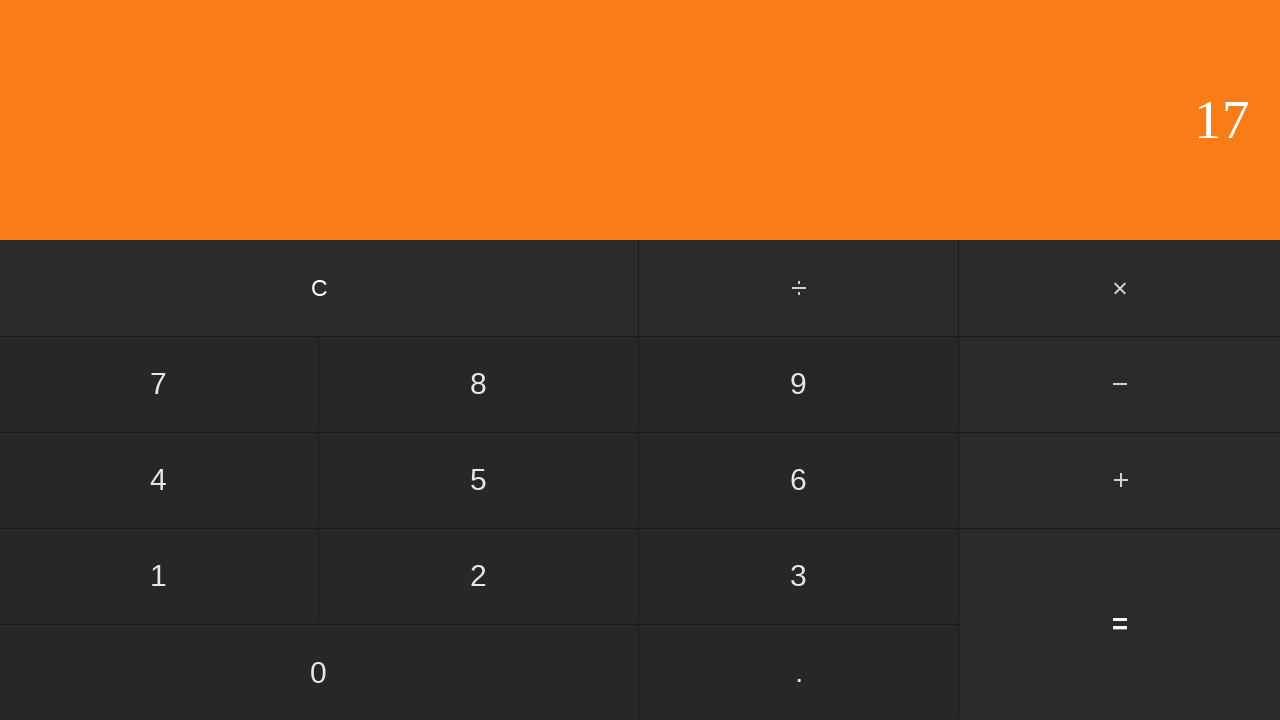

Waited for calculation result
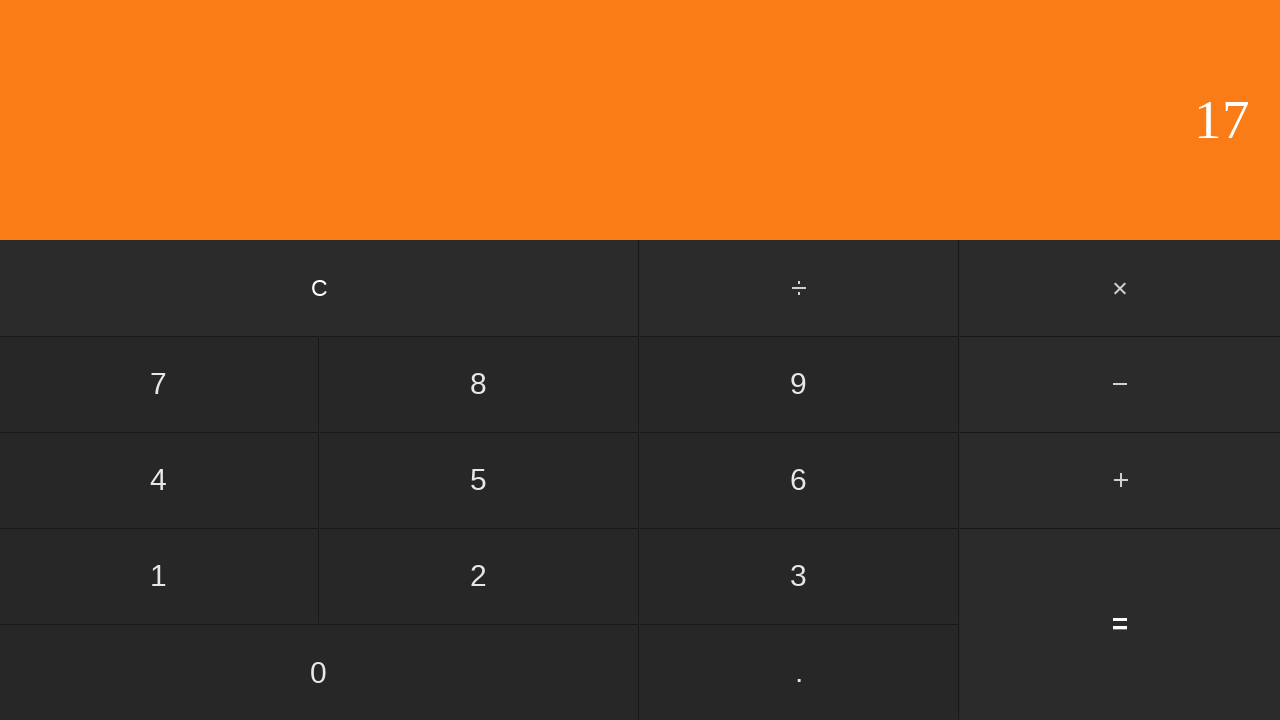

Clicked clear button to reset calculator at (320, 288) on input[value='C']
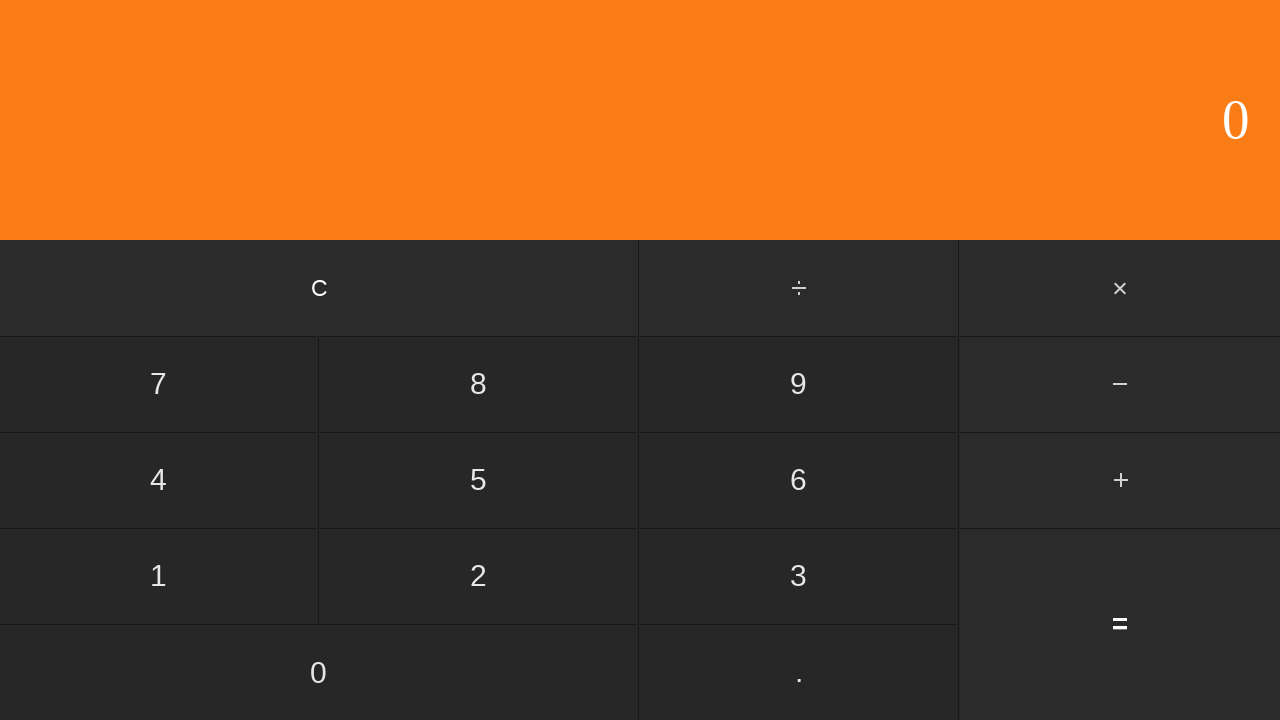

Waited after clearing calculator
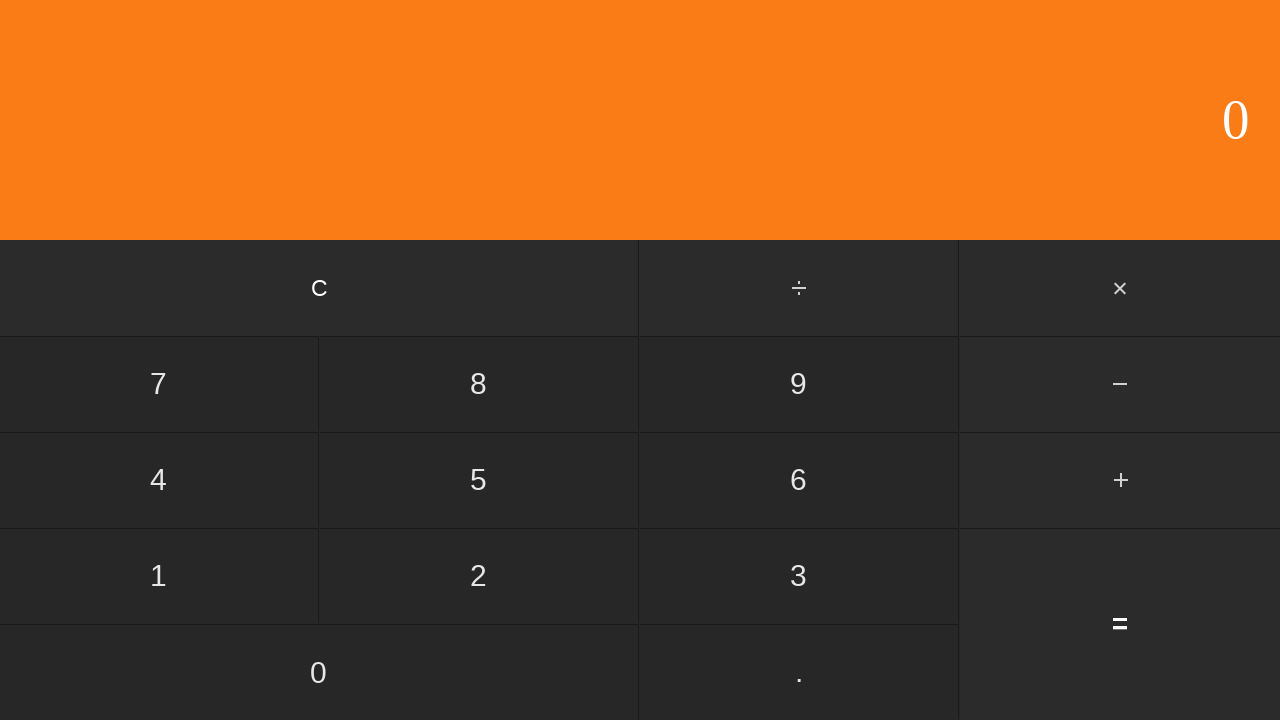

Clicked first number: 9 at (799, 384) on input[value='9']
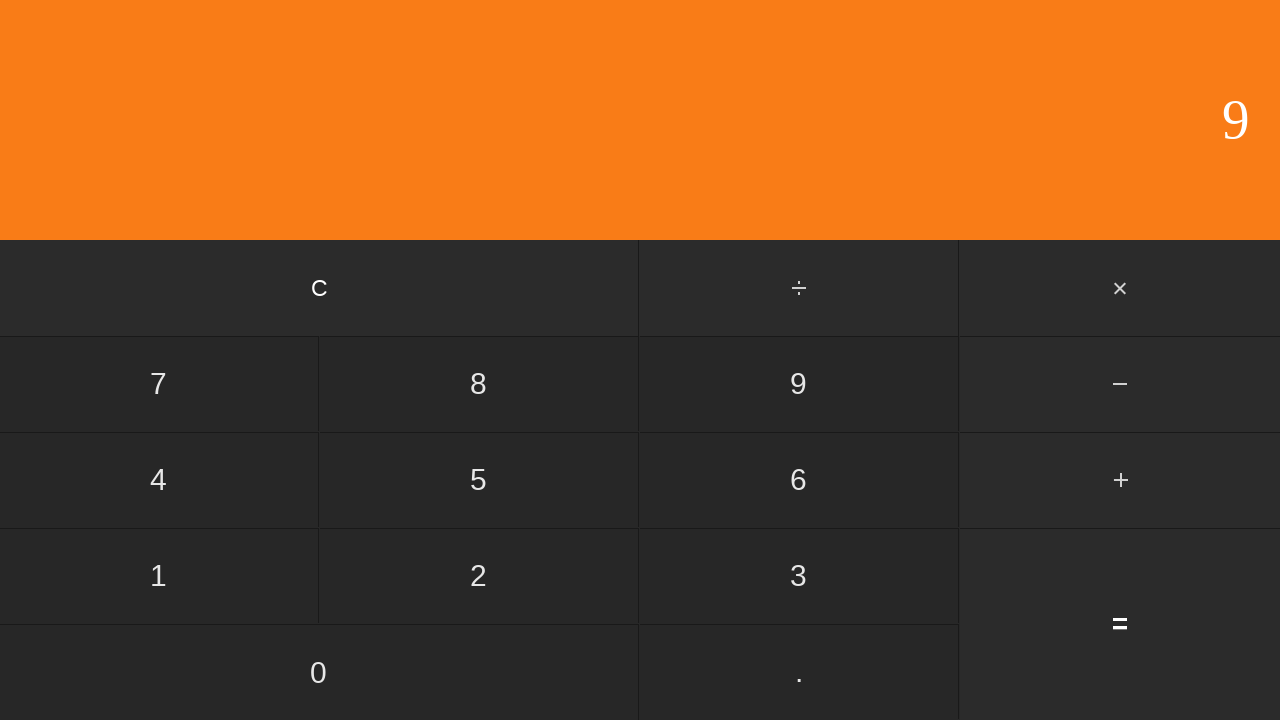

Clicked add button at (1120, 480) on #add
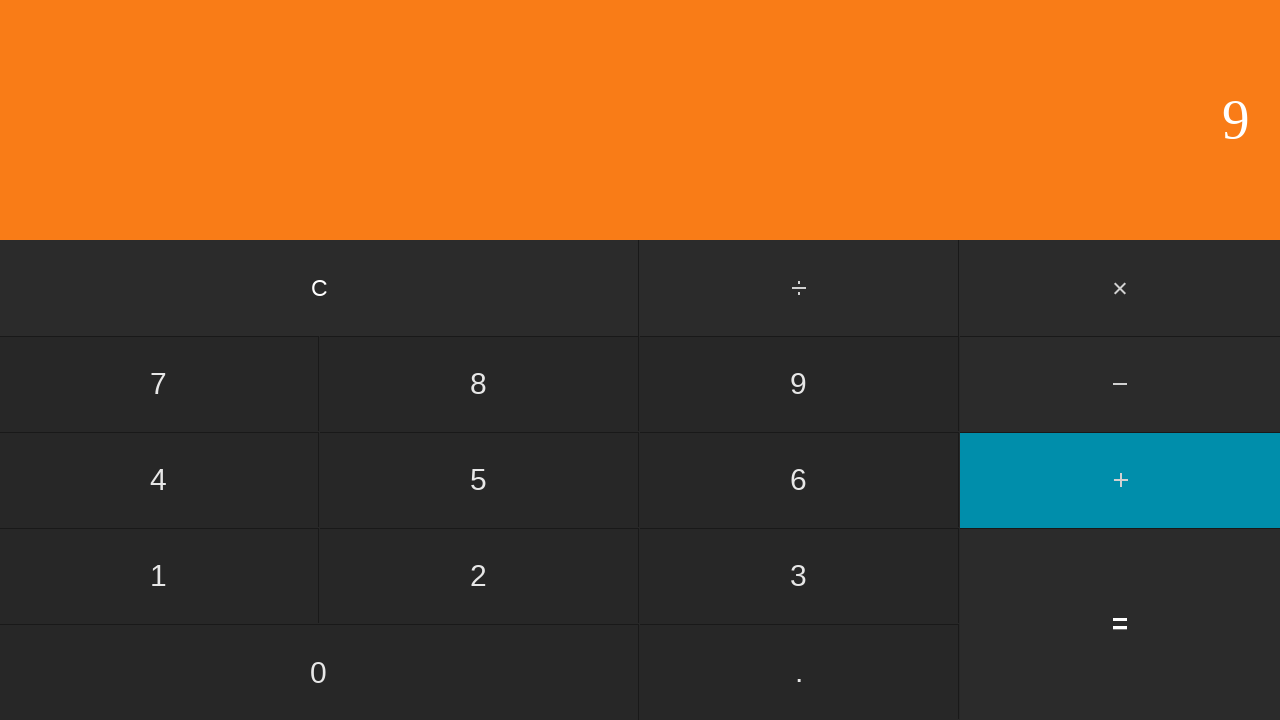

Clicked second number: 0 at (319, 672) on input[value='0']
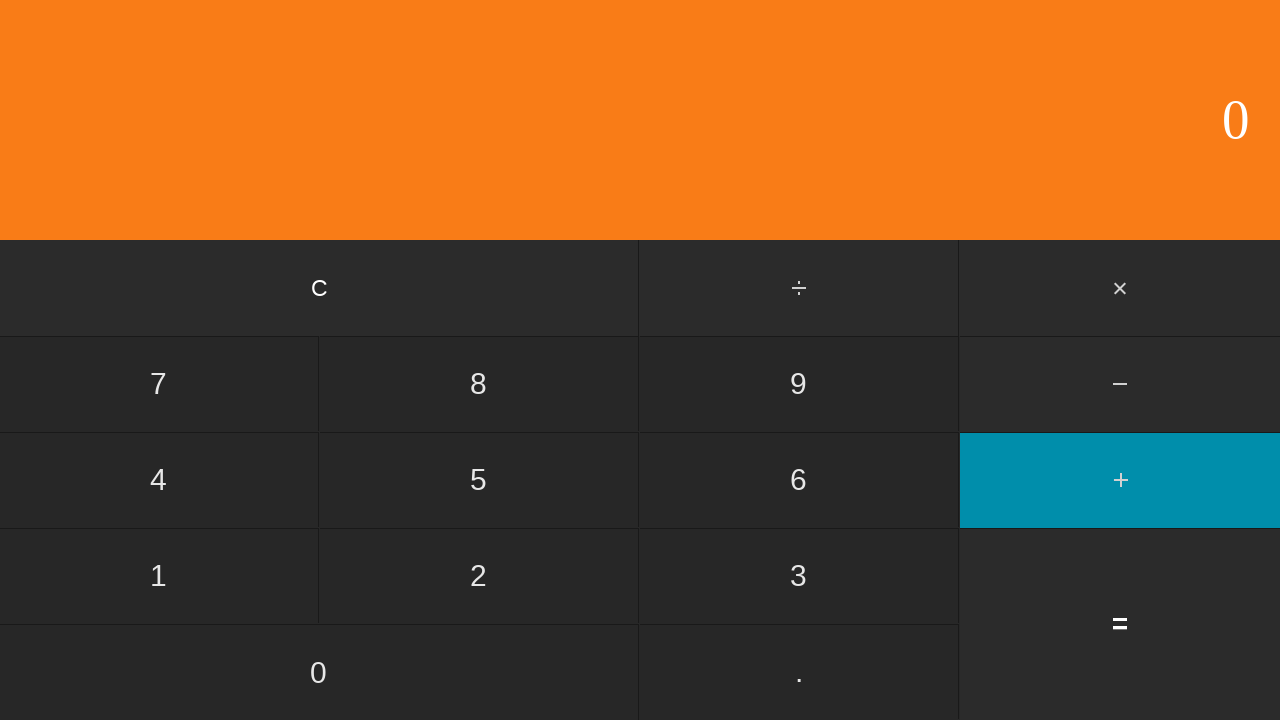

Clicked equals to calculate 9 + 0 at (1120, 624) on input[value='=']
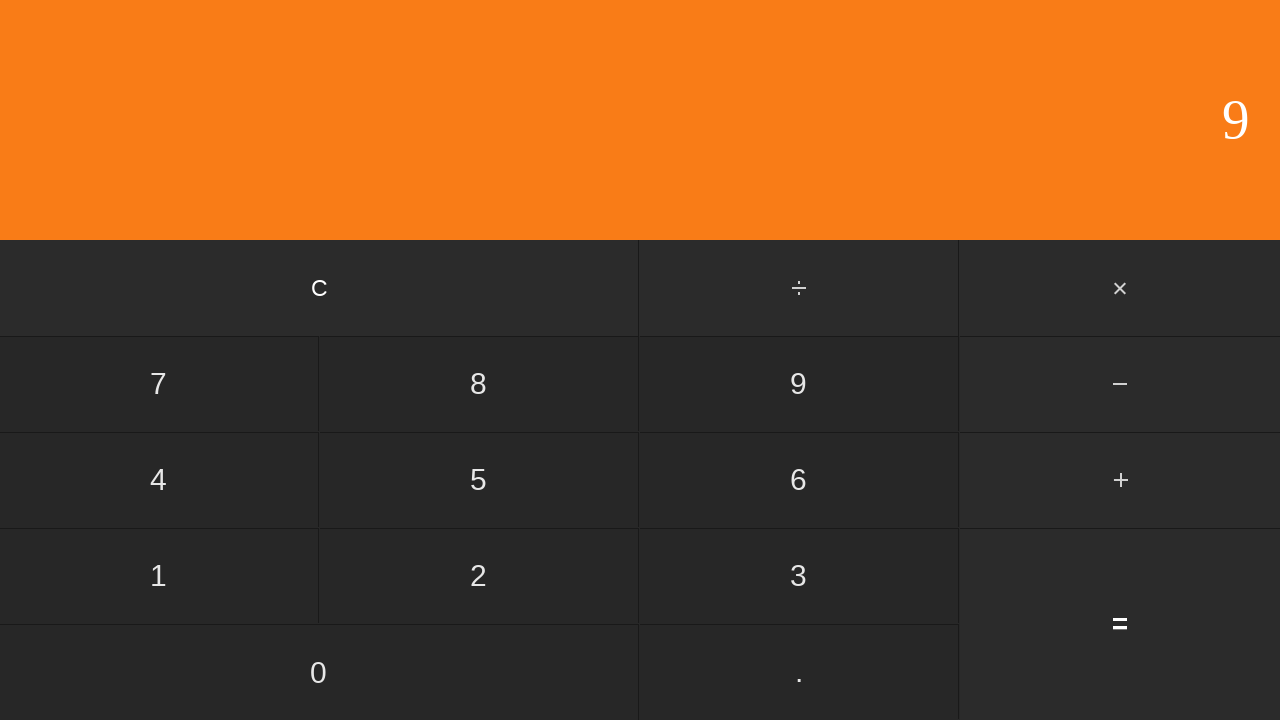

Waited for calculation result
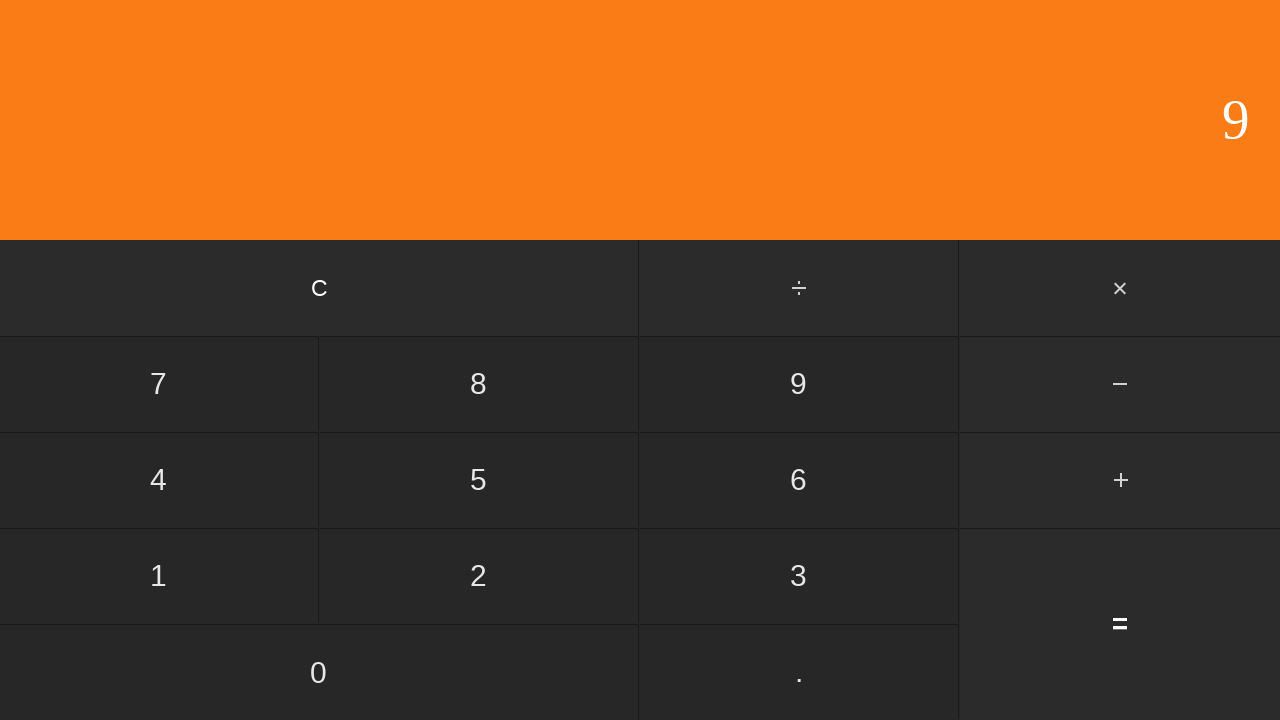

Clicked clear button to reset calculator at (320, 288) on input[value='C']
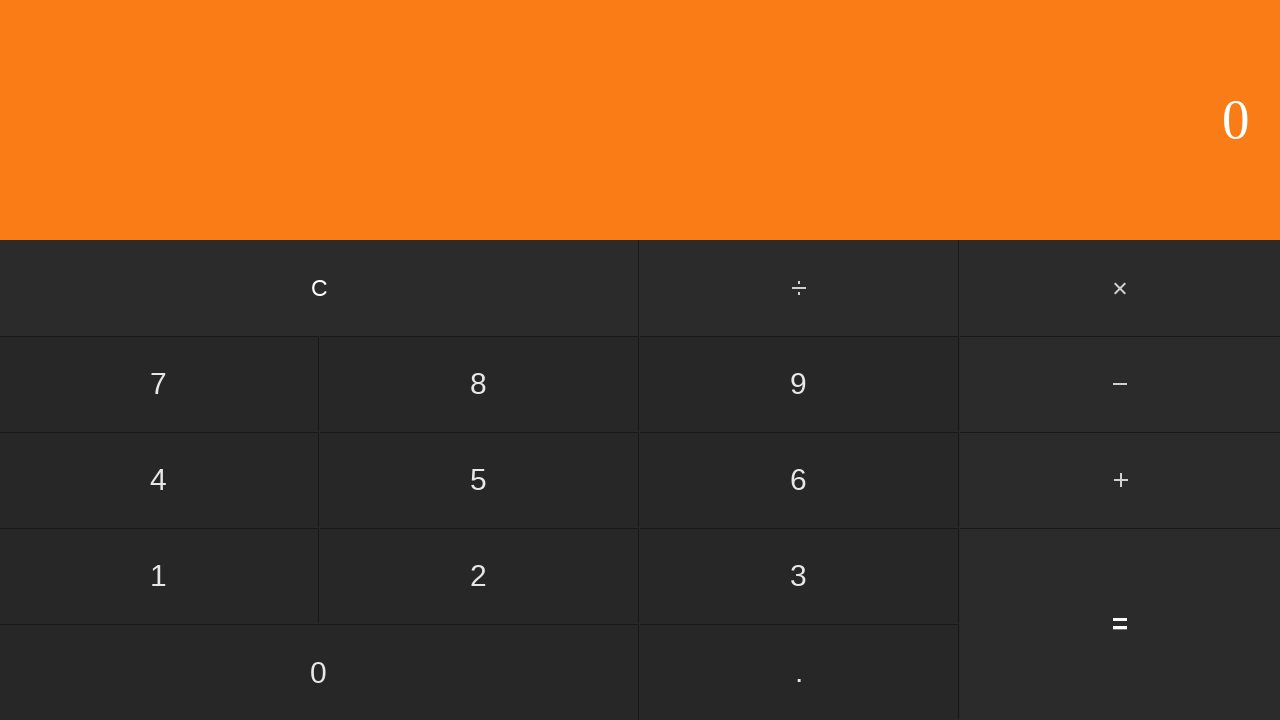

Waited after clearing calculator
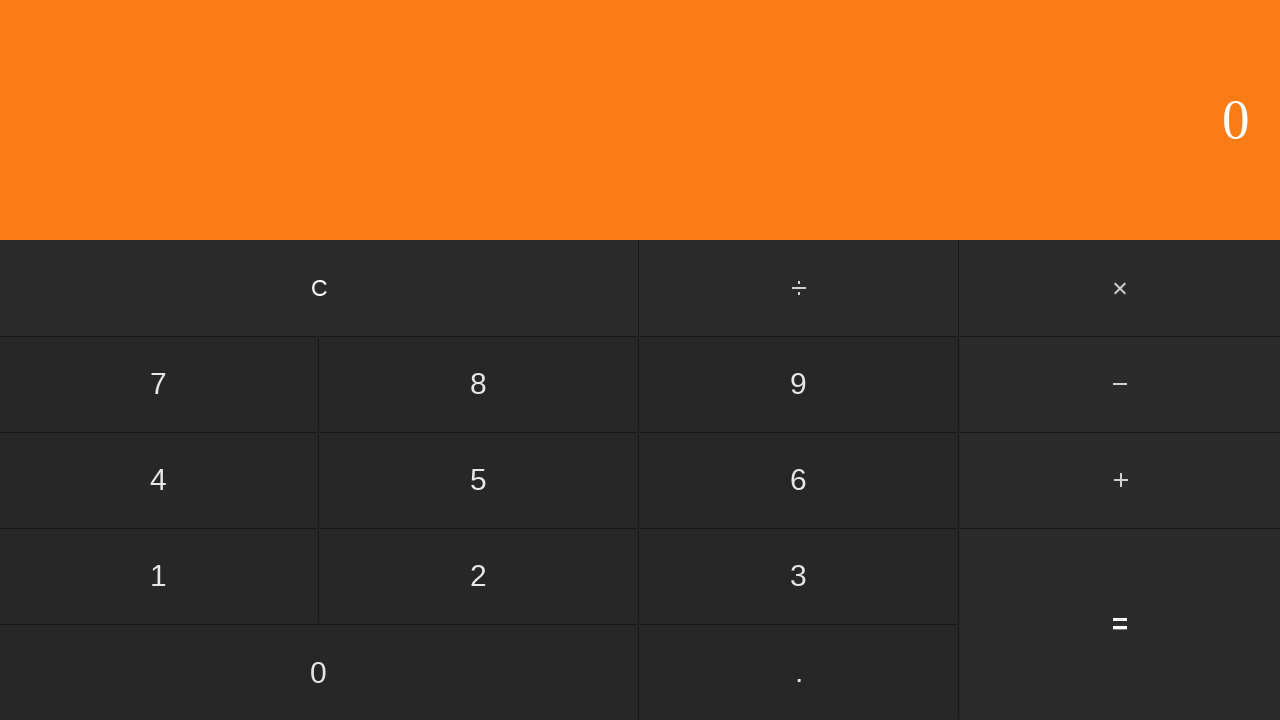

Clicked first number: 9 at (799, 384) on input[value='9']
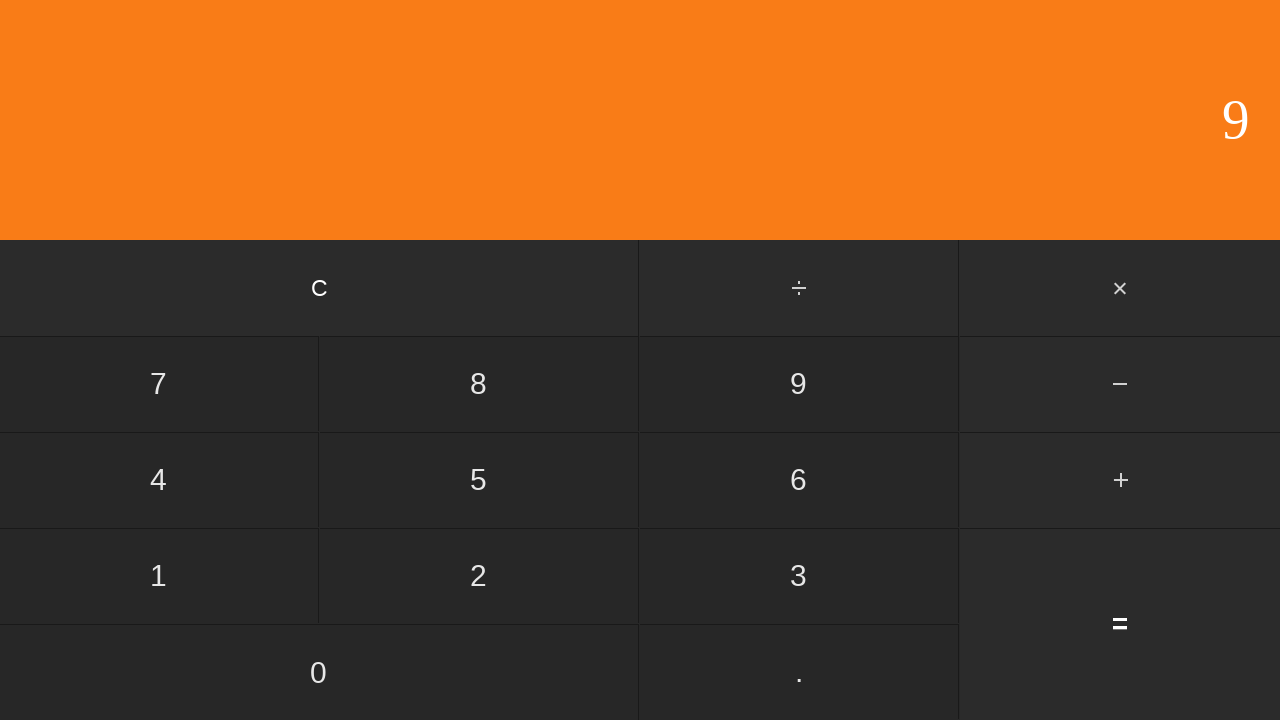

Clicked add button at (1120, 480) on #add
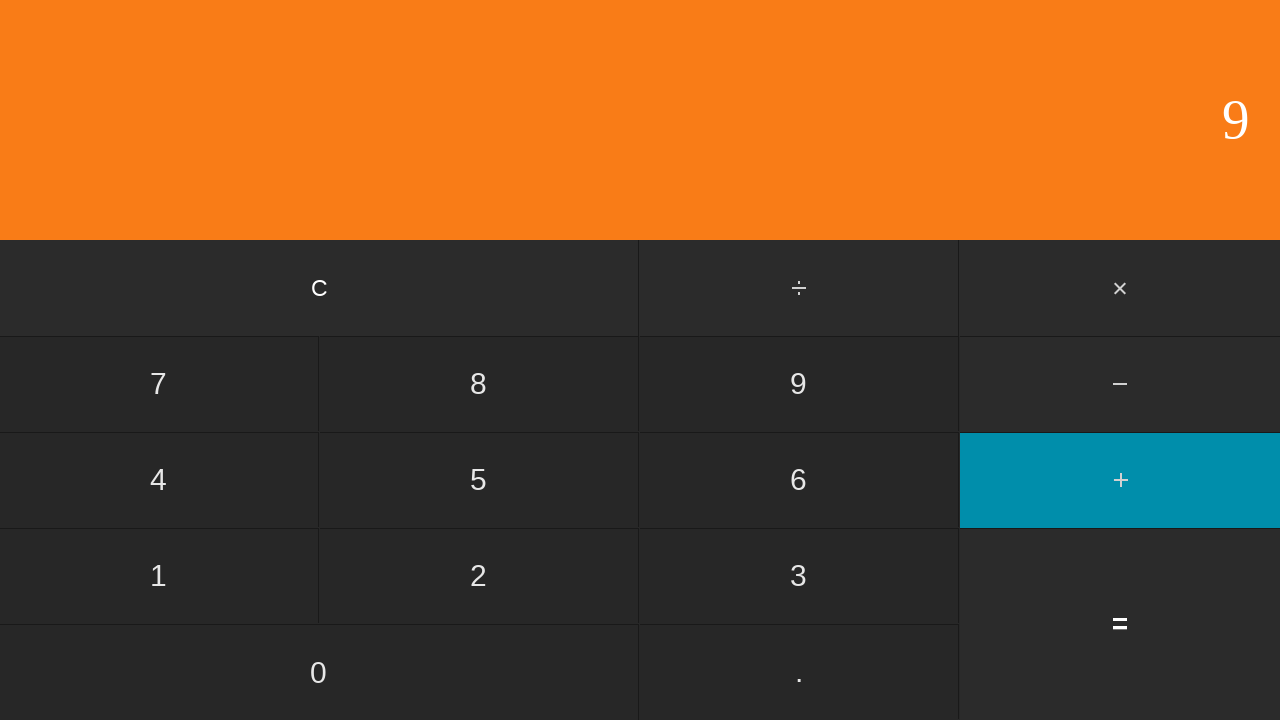

Clicked second number: 1 at (159, 576) on input[value='1']
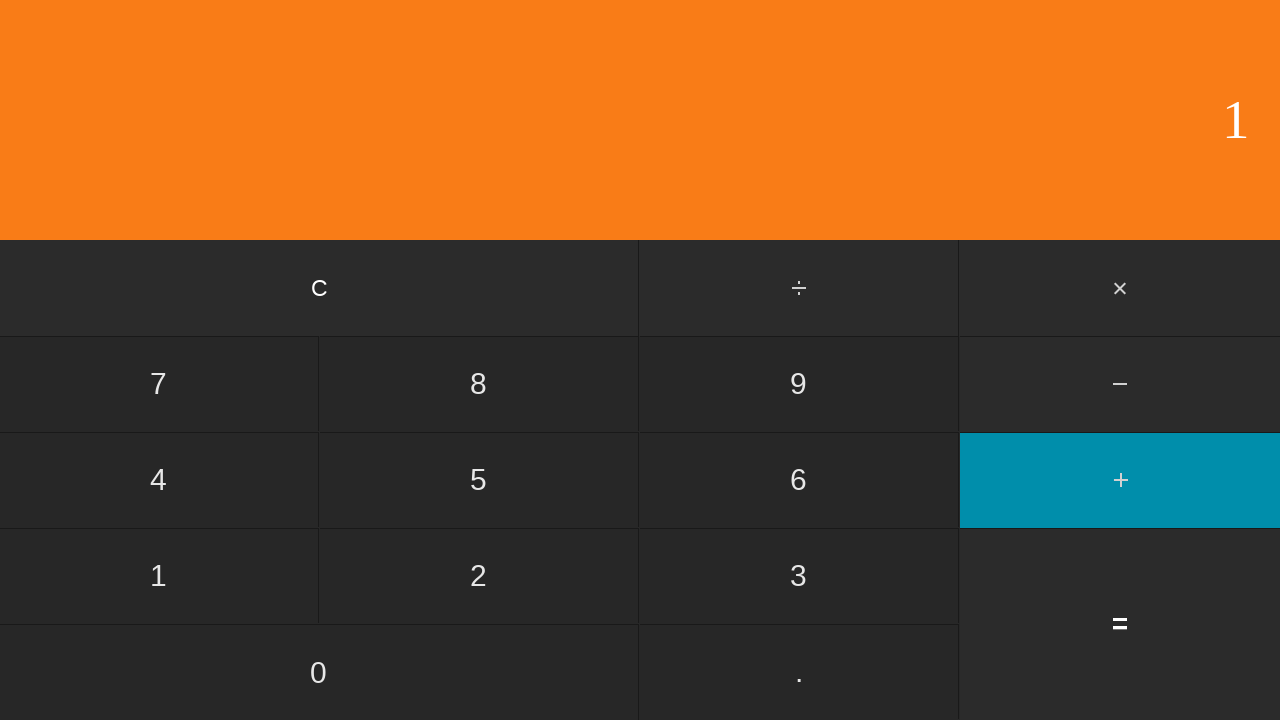

Clicked equals to calculate 9 + 1 at (1120, 624) on input[value='=']
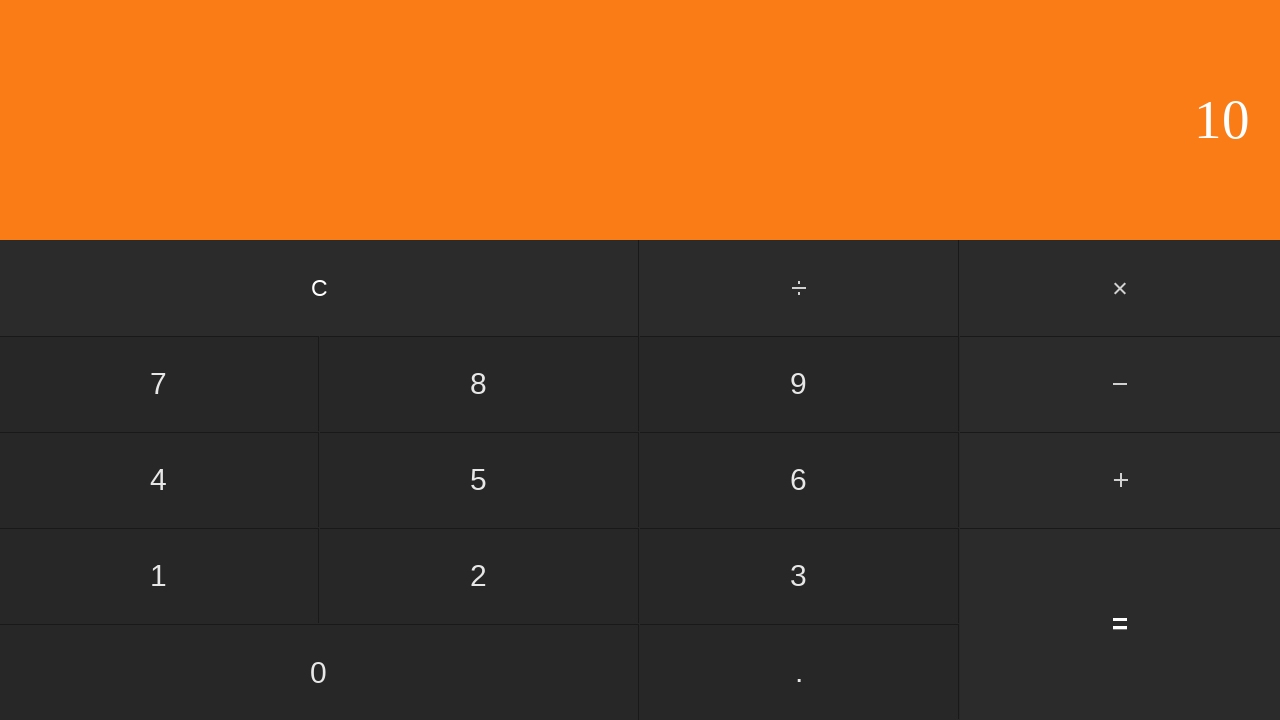

Waited for calculation result
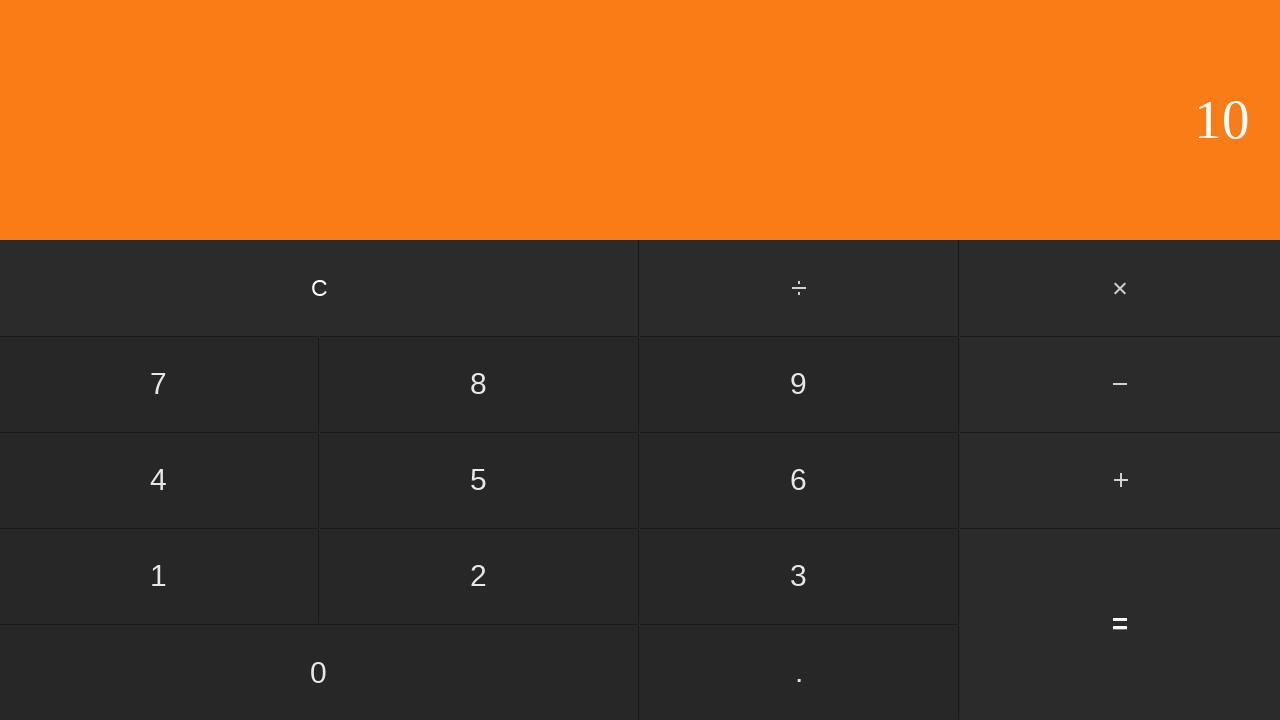

Clicked clear button to reset calculator at (320, 288) on input[value='C']
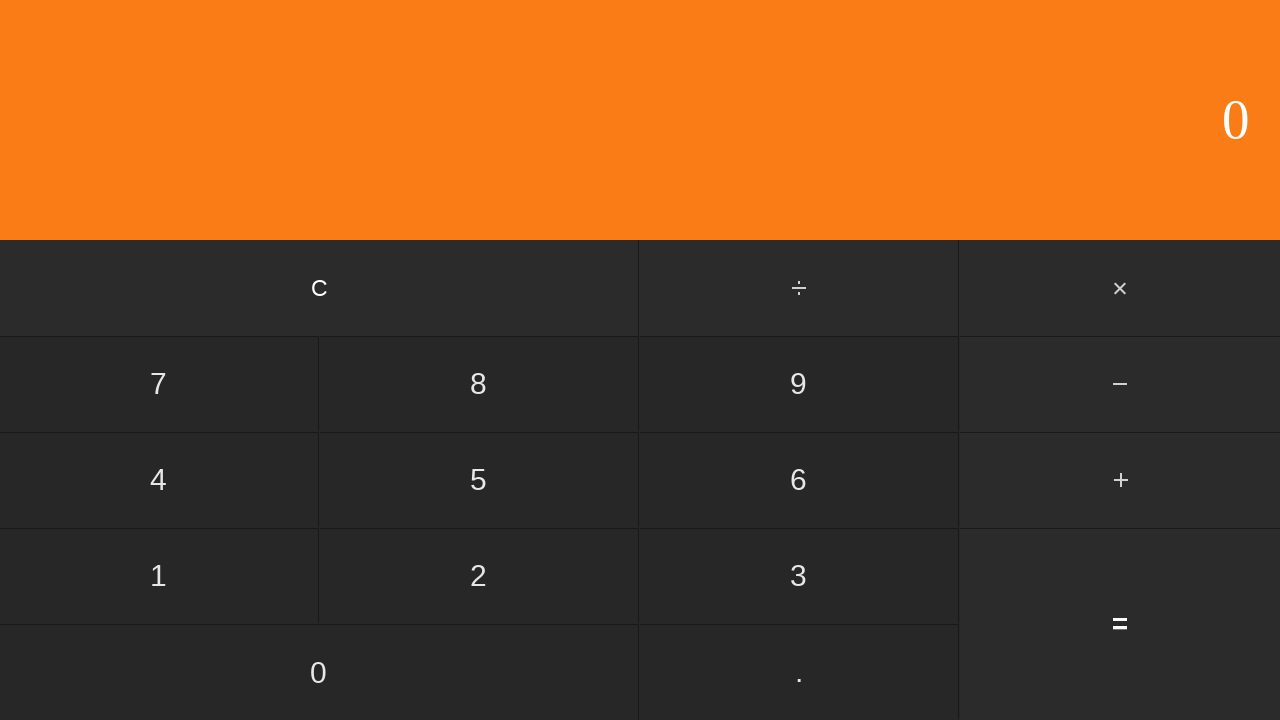

Waited after clearing calculator
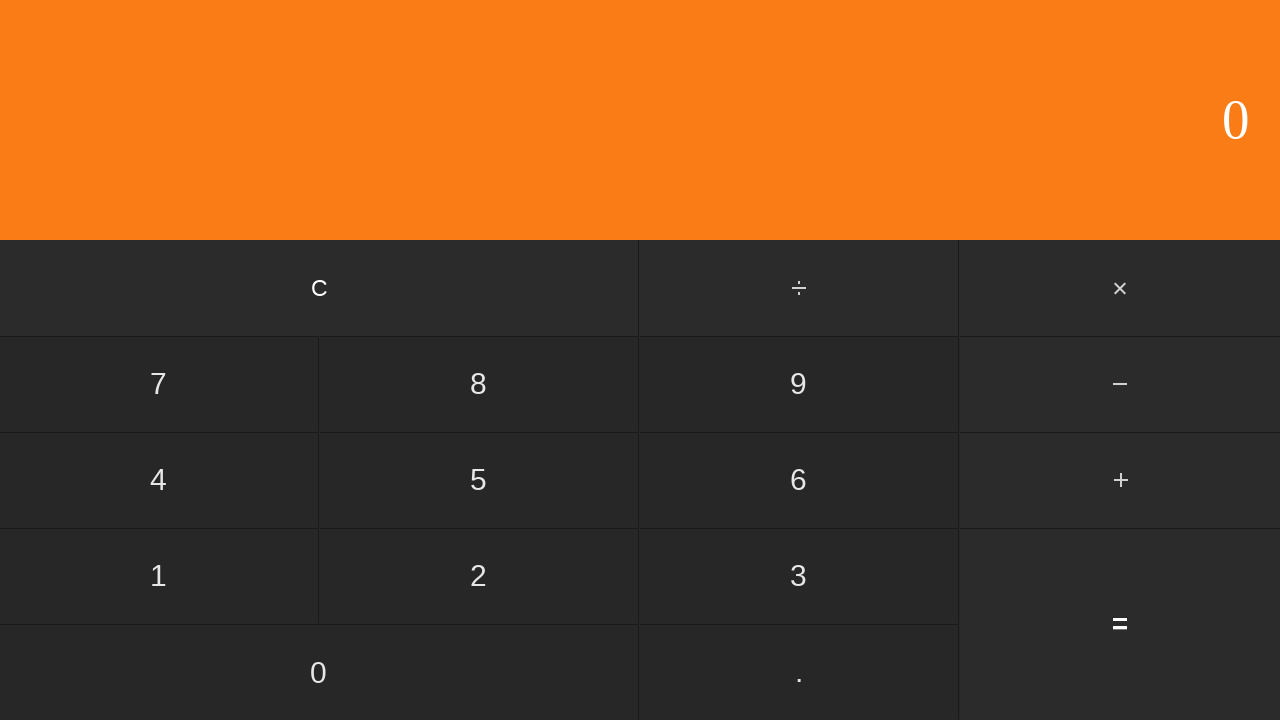

Clicked first number: 9 at (799, 384) on input[value='9']
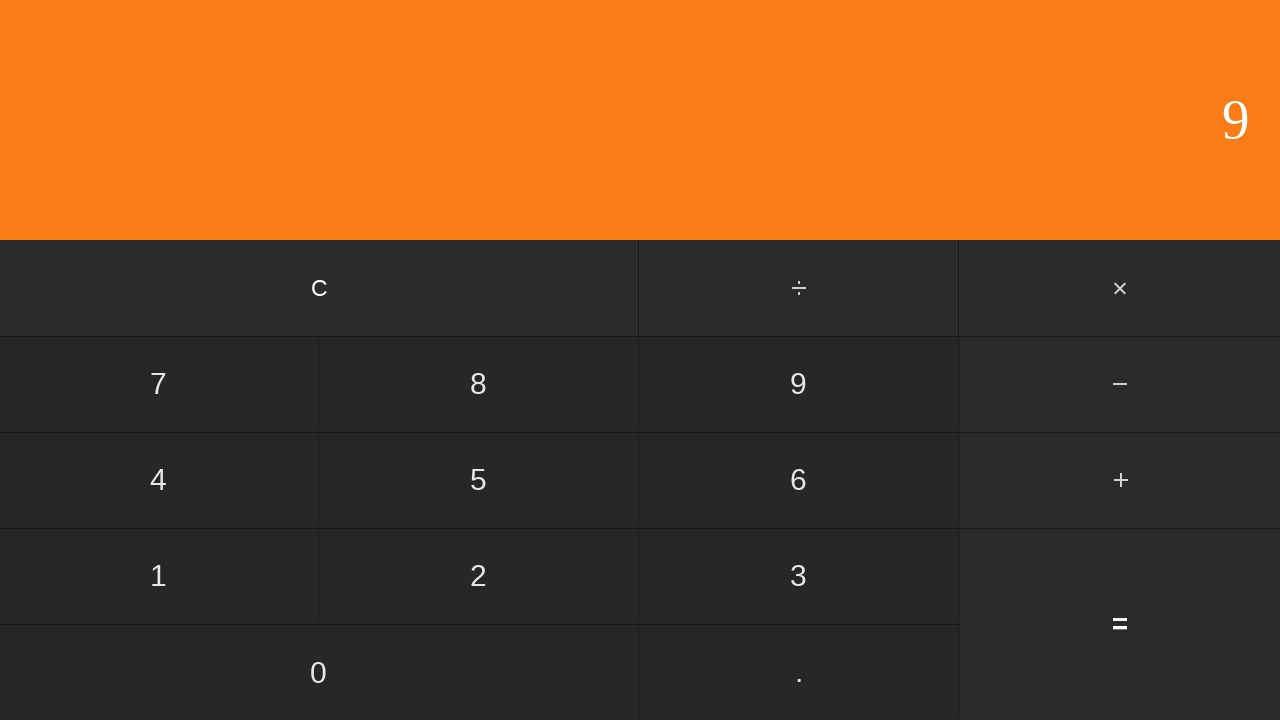

Clicked add button at (1120, 480) on #add
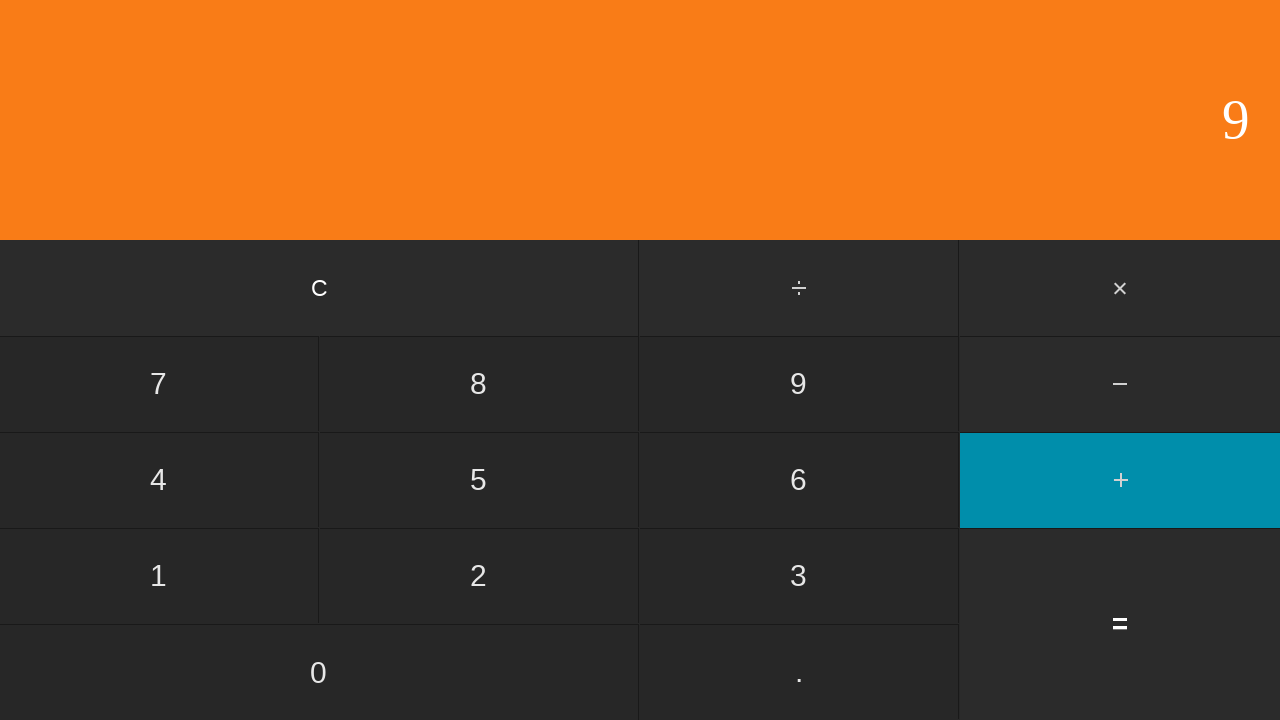

Clicked second number: 2 at (479, 576) on input[value='2']
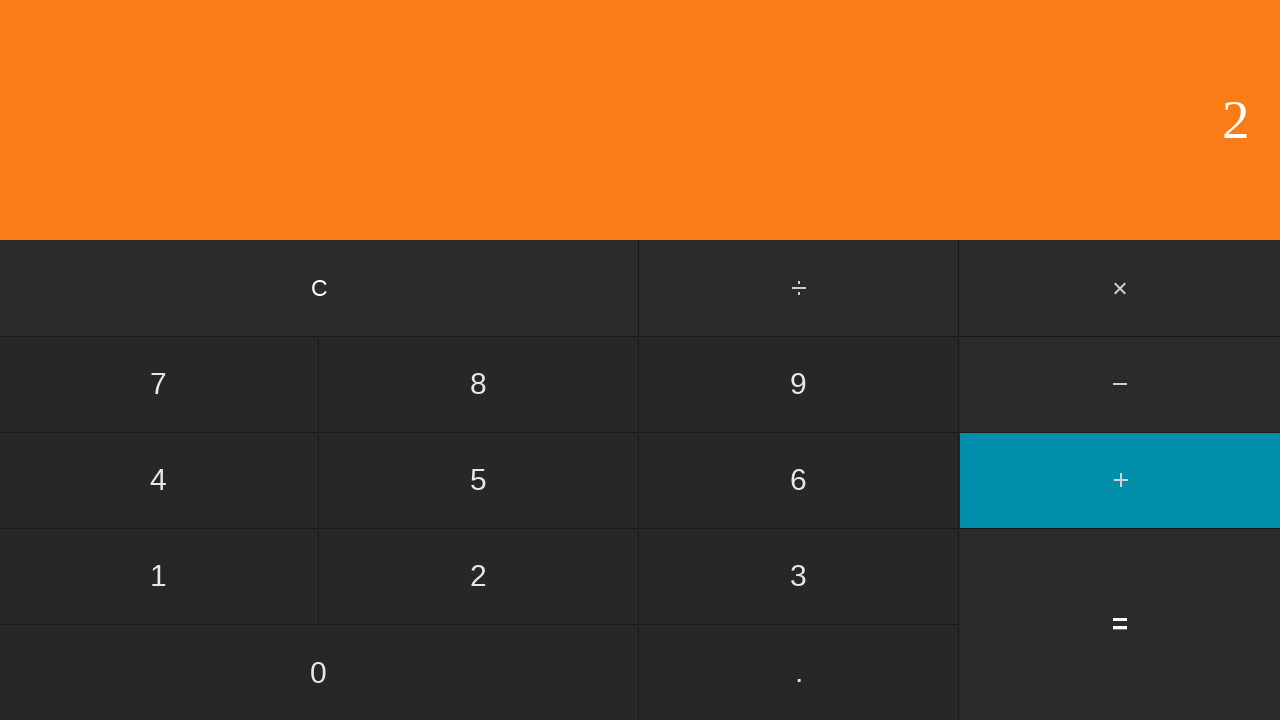

Clicked equals to calculate 9 + 2 at (1120, 624) on input[value='=']
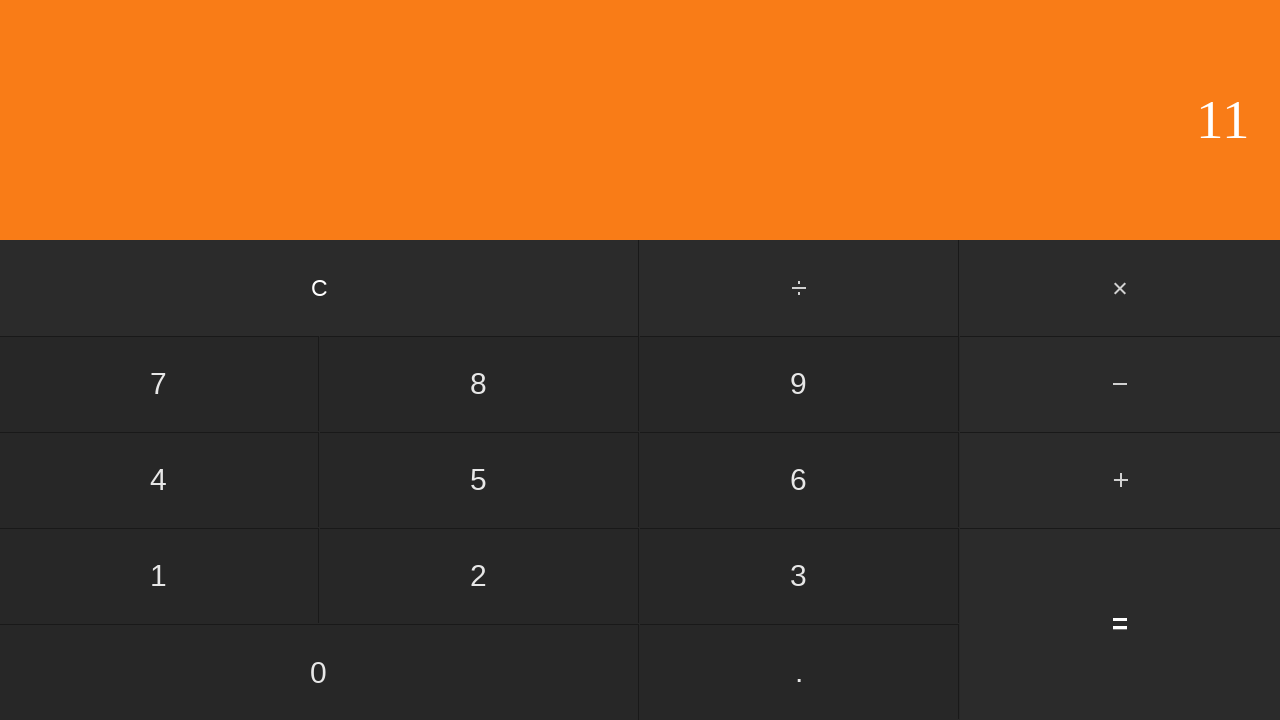

Waited for calculation result
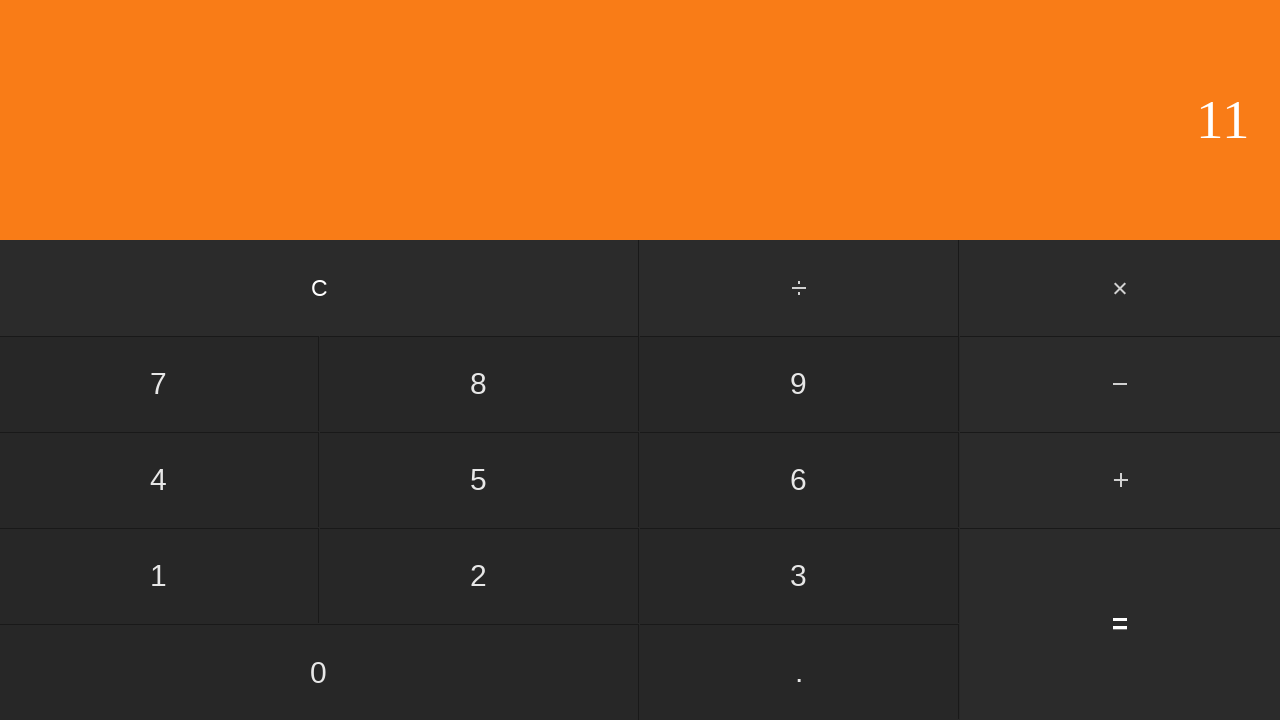

Clicked clear button to reset calculator at (320, 288) on input[value='C']
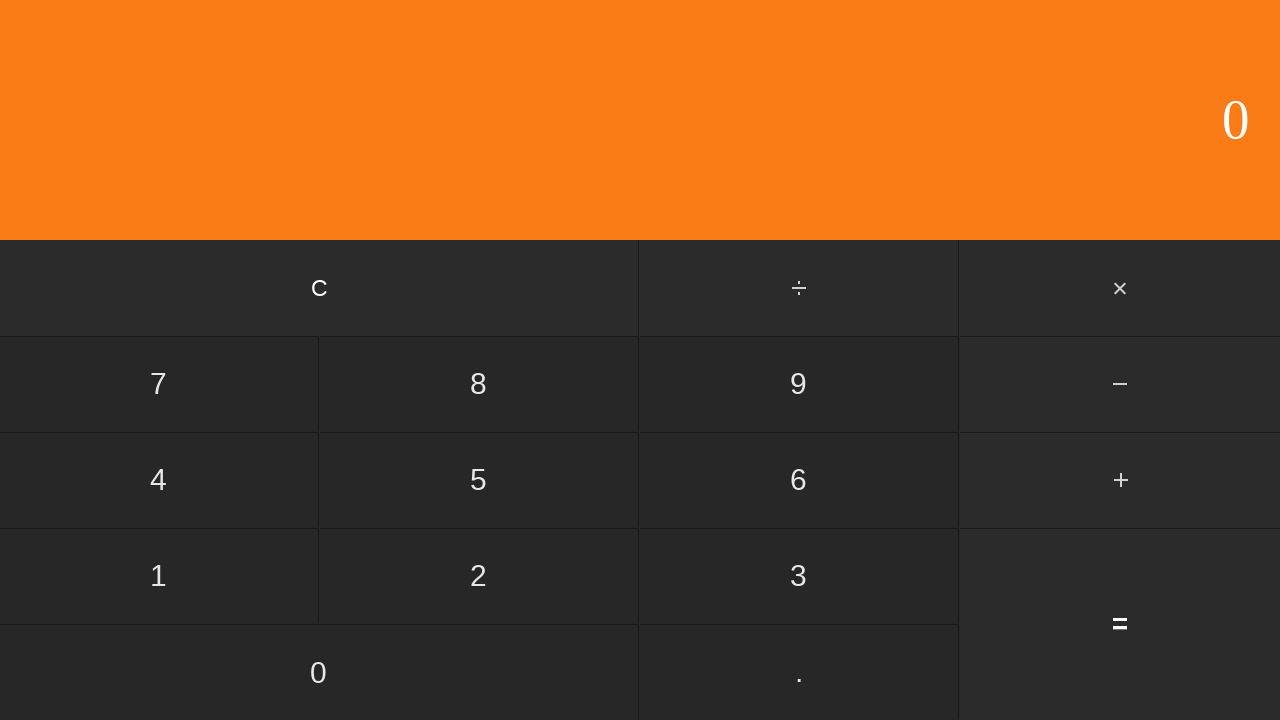

Waited after clearing calculator
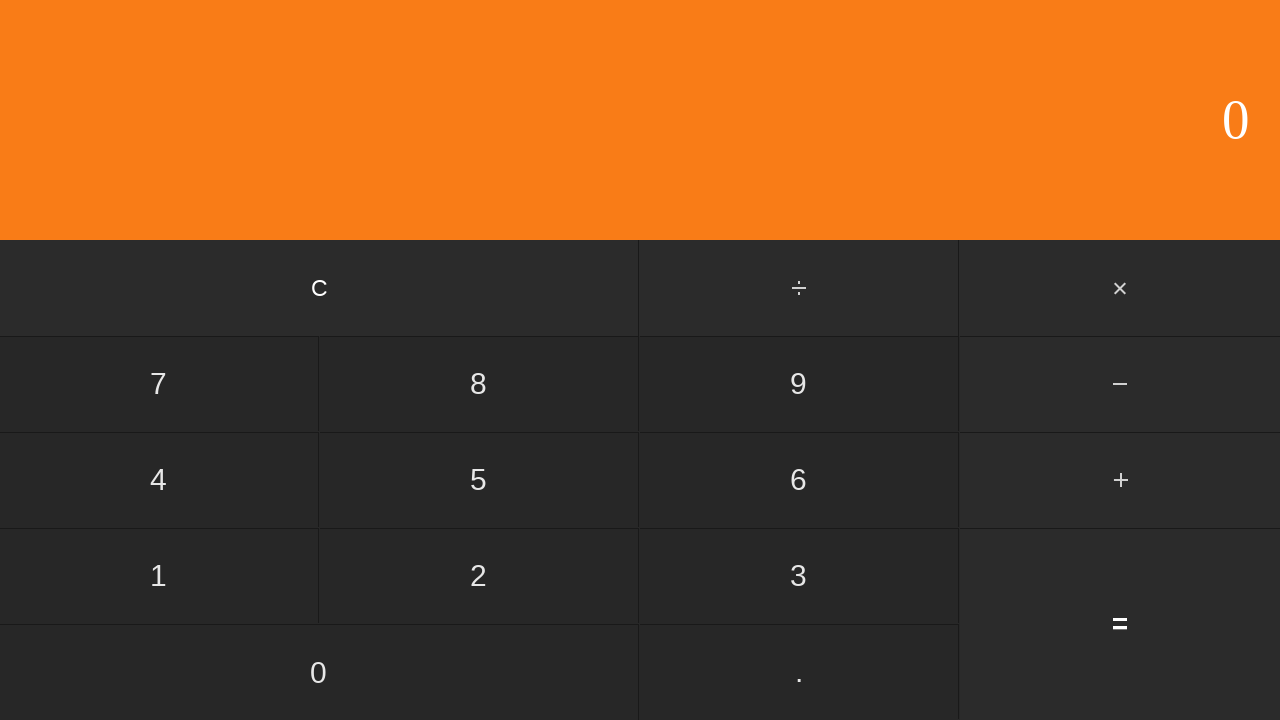

Clicked first number: 9 at (799, 384) on input[value='9']
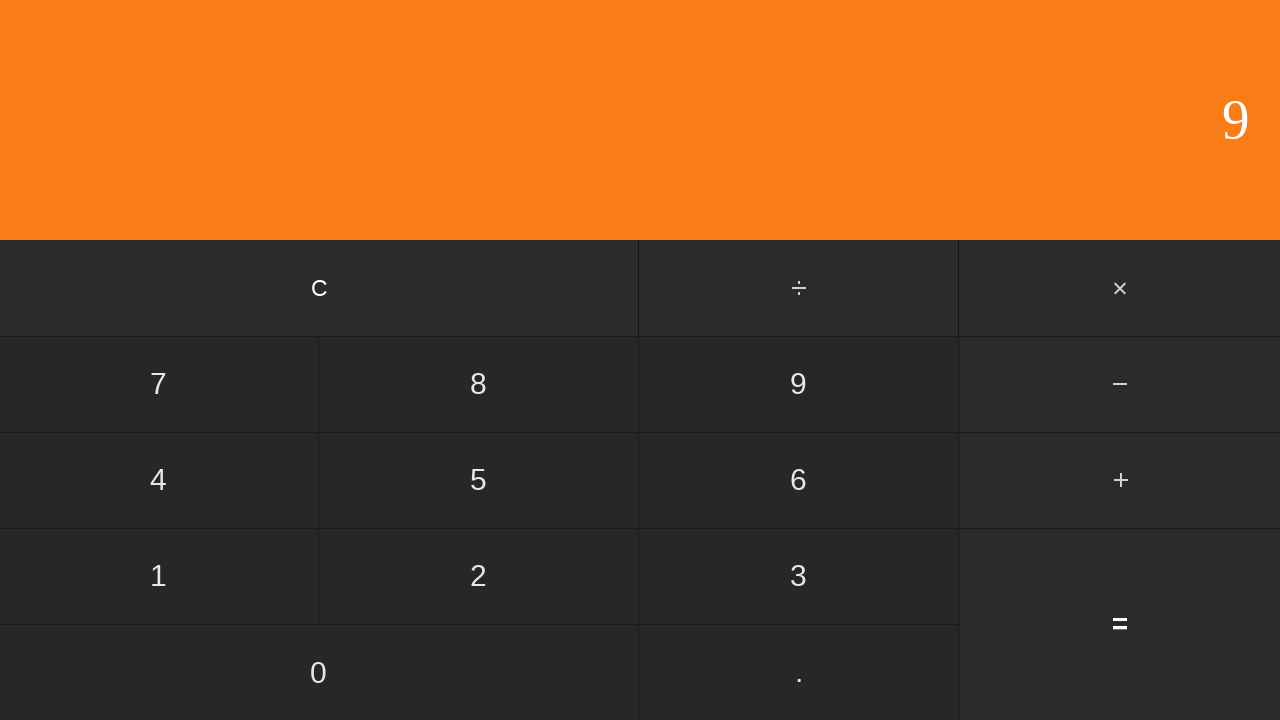

Clicked add button at (1120, 480) on #add
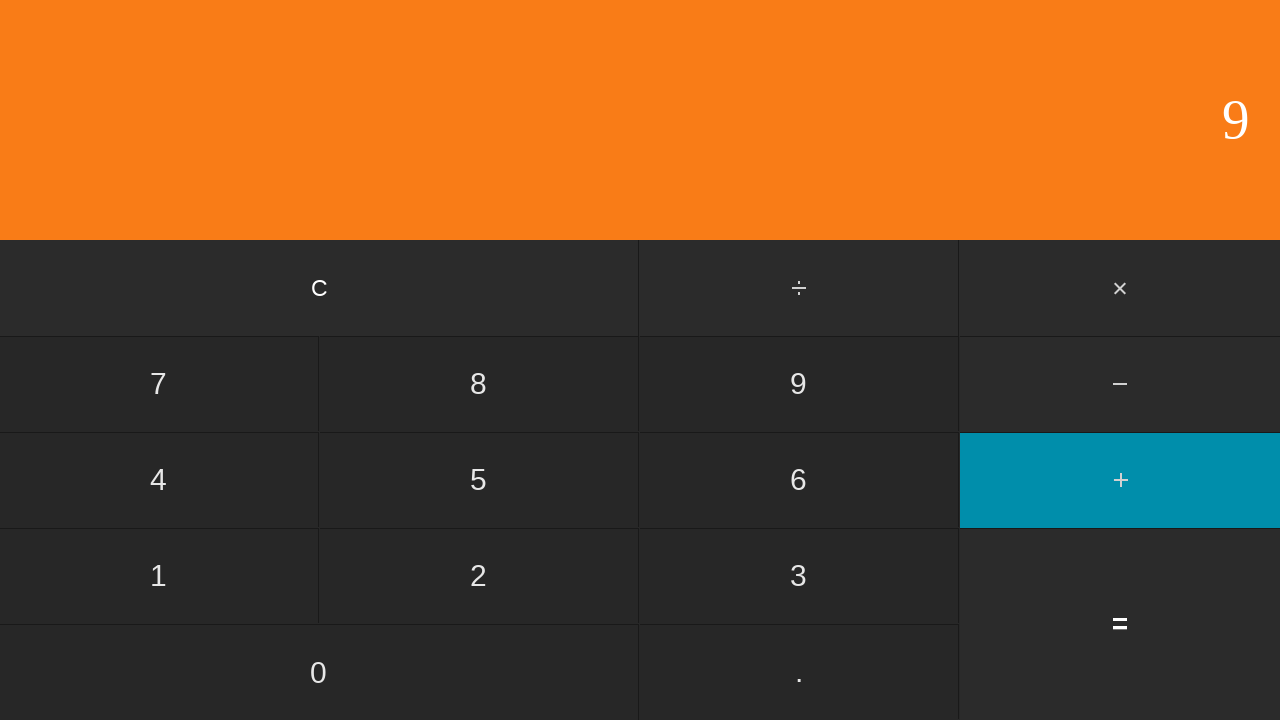

Clicked second number: 3 at (799, 576) on input[value='3']
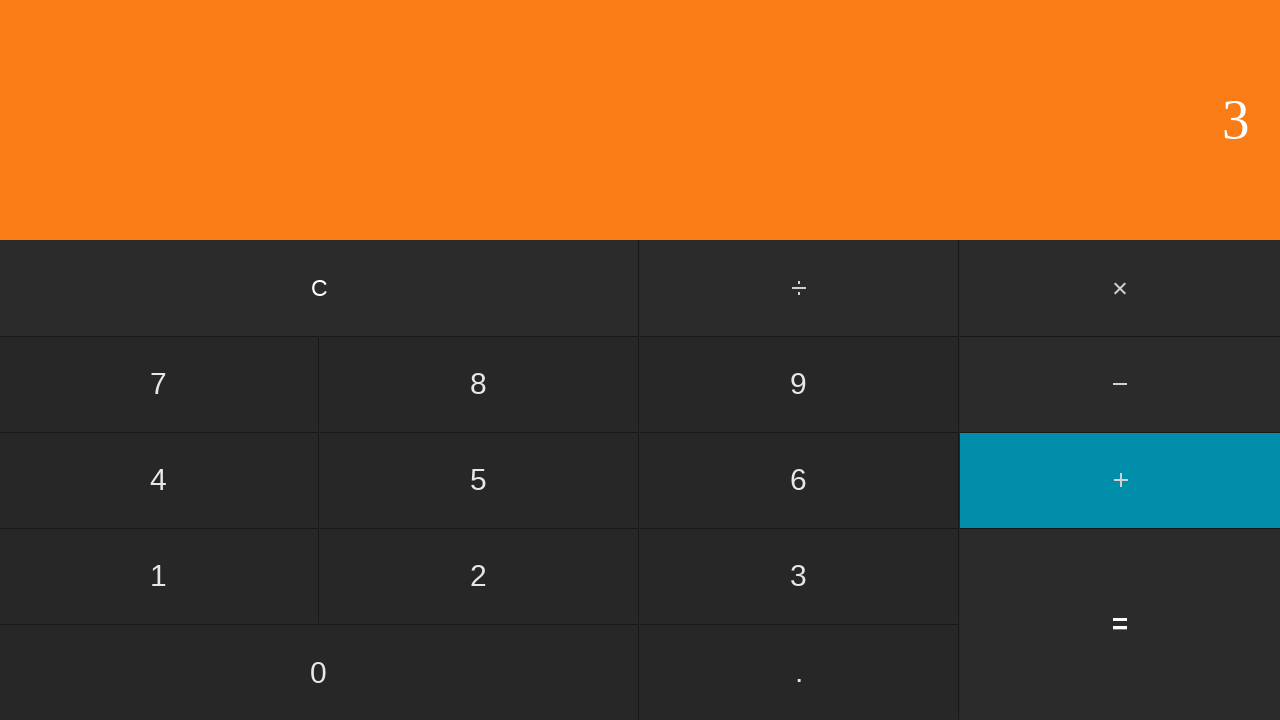

Clicked equals to calculate 9 + 3 at (1120, 624) on input[value='=']
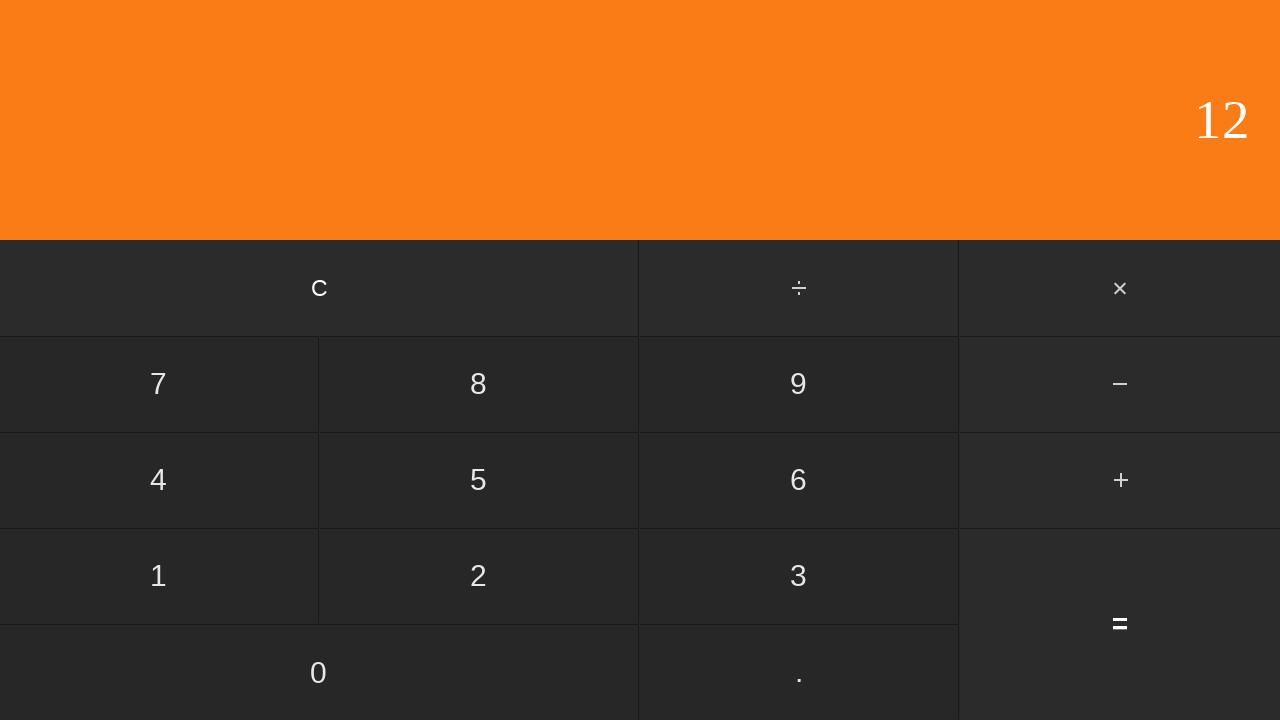

Waited for calculation result
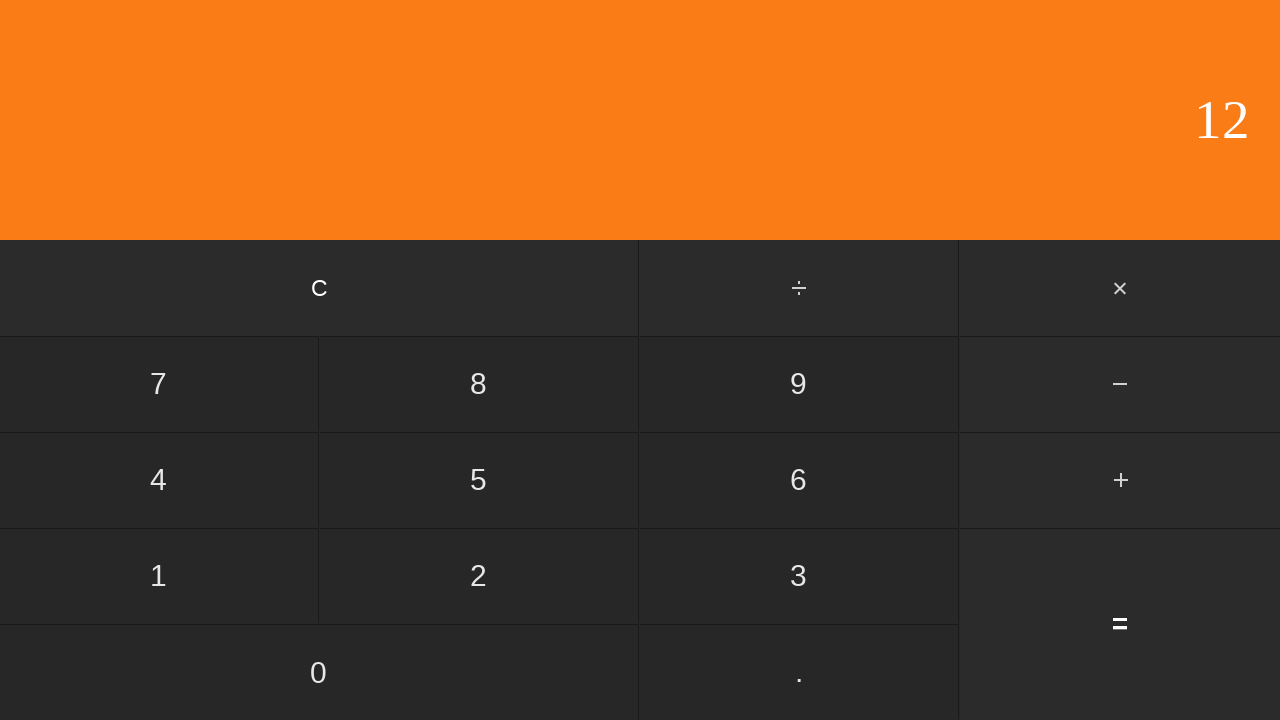

Clicked clear button to reset calculator at (320, 288) on input[value='C']
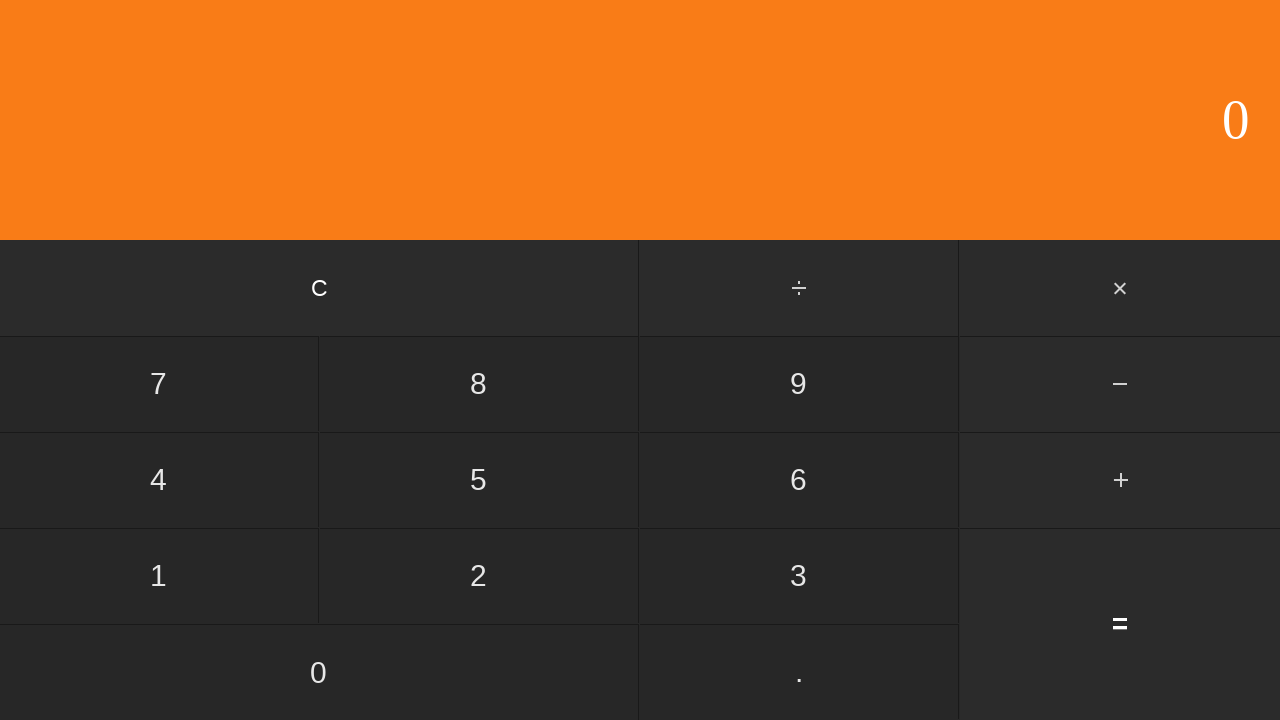

Waited after clearing calculator
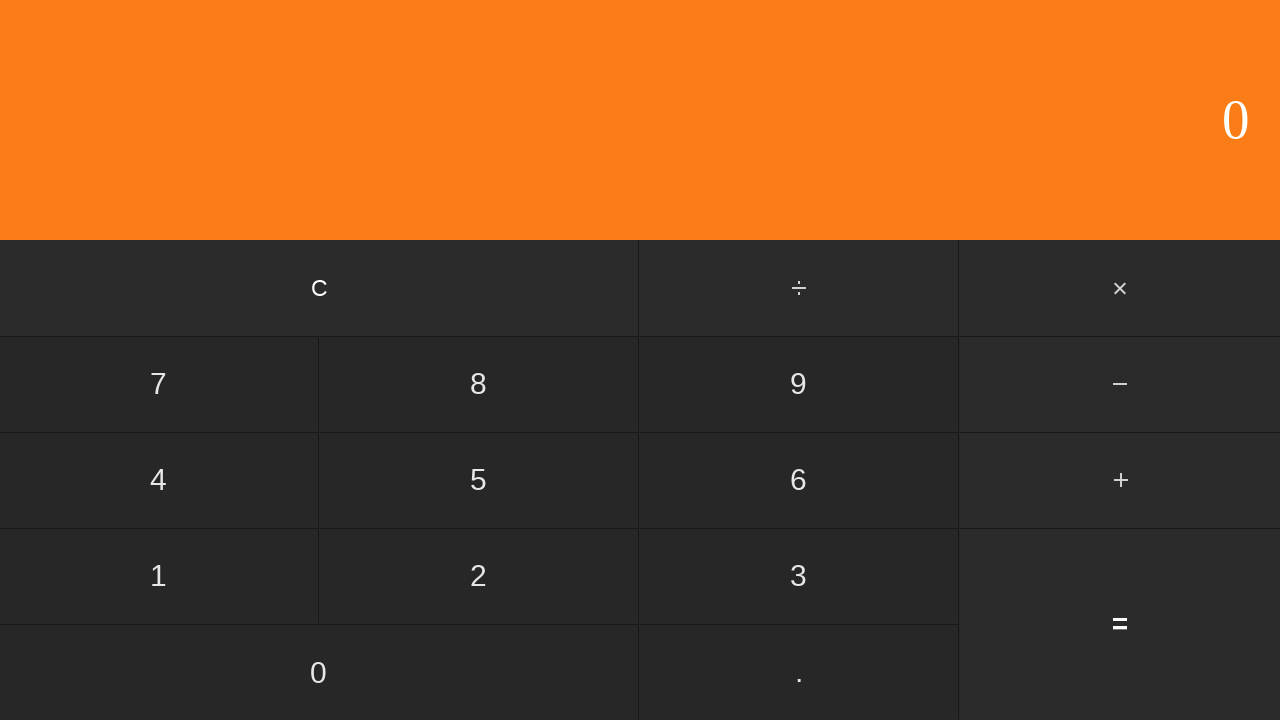

Clicked first number: 9 at (799, 384) on input[value='9']
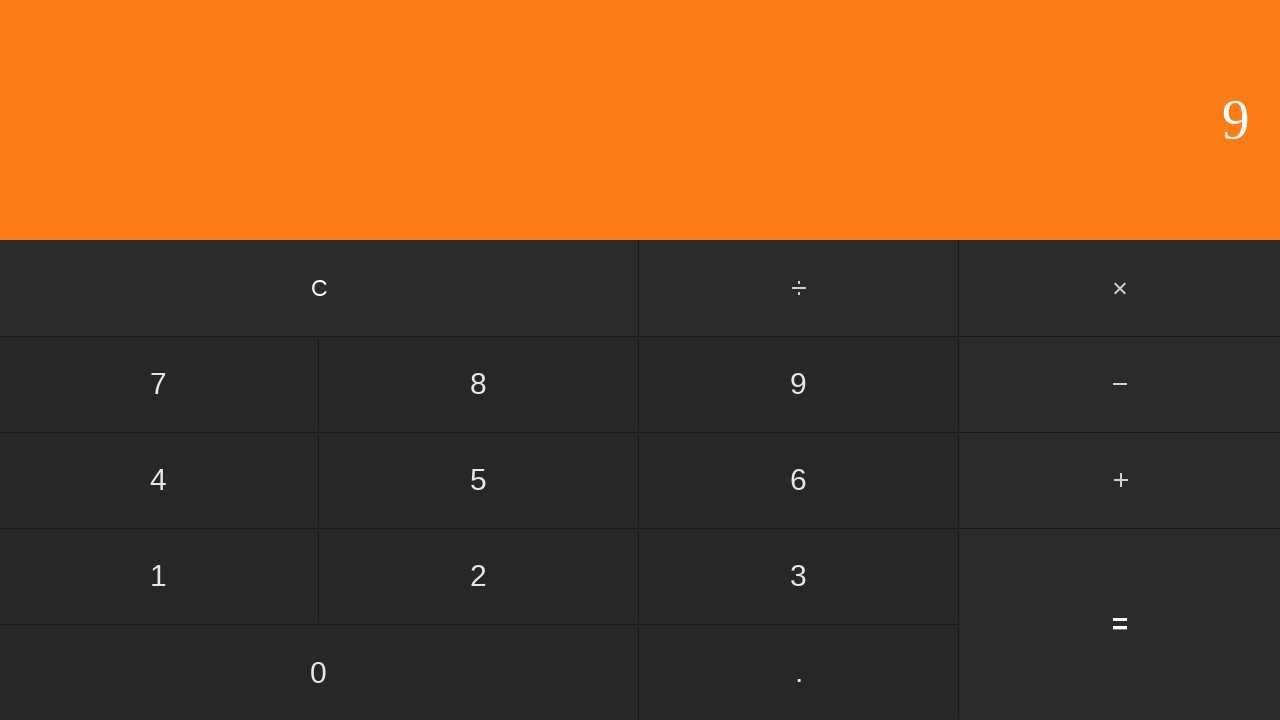

Clicked add button at (1120, 480) on #add
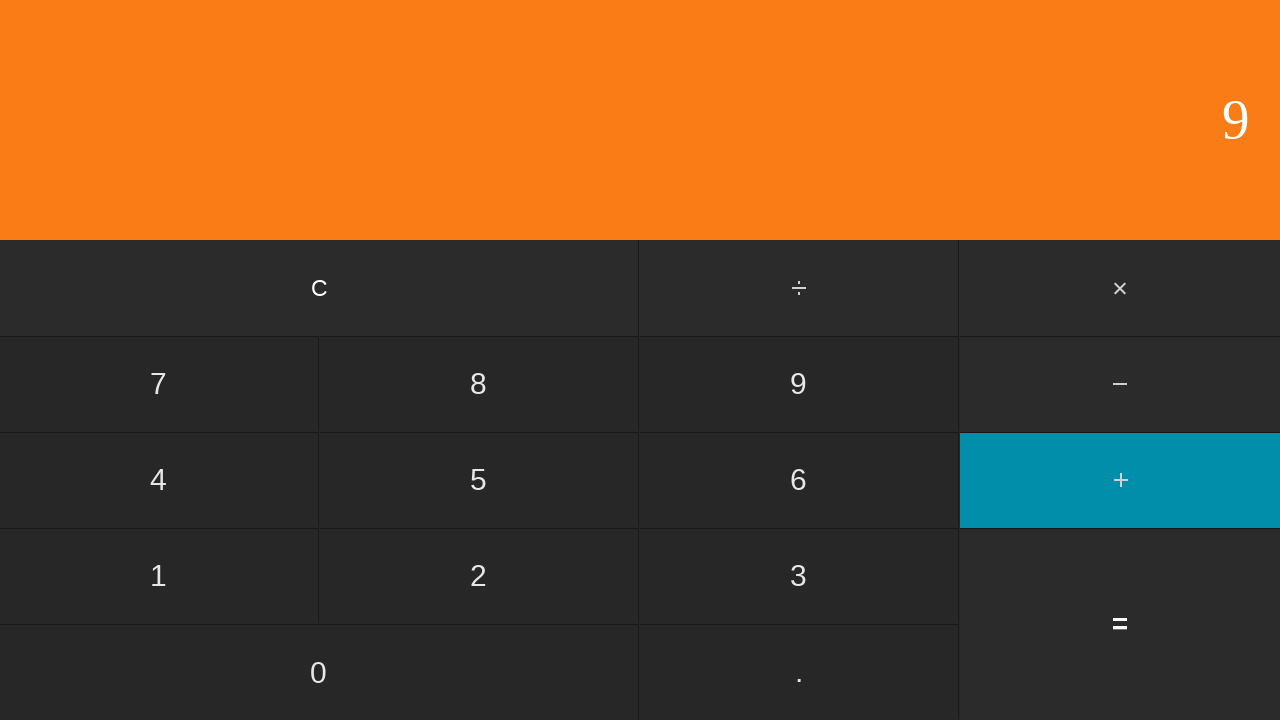

Clicked second number: 4 at (159, 480) on input[value='4']
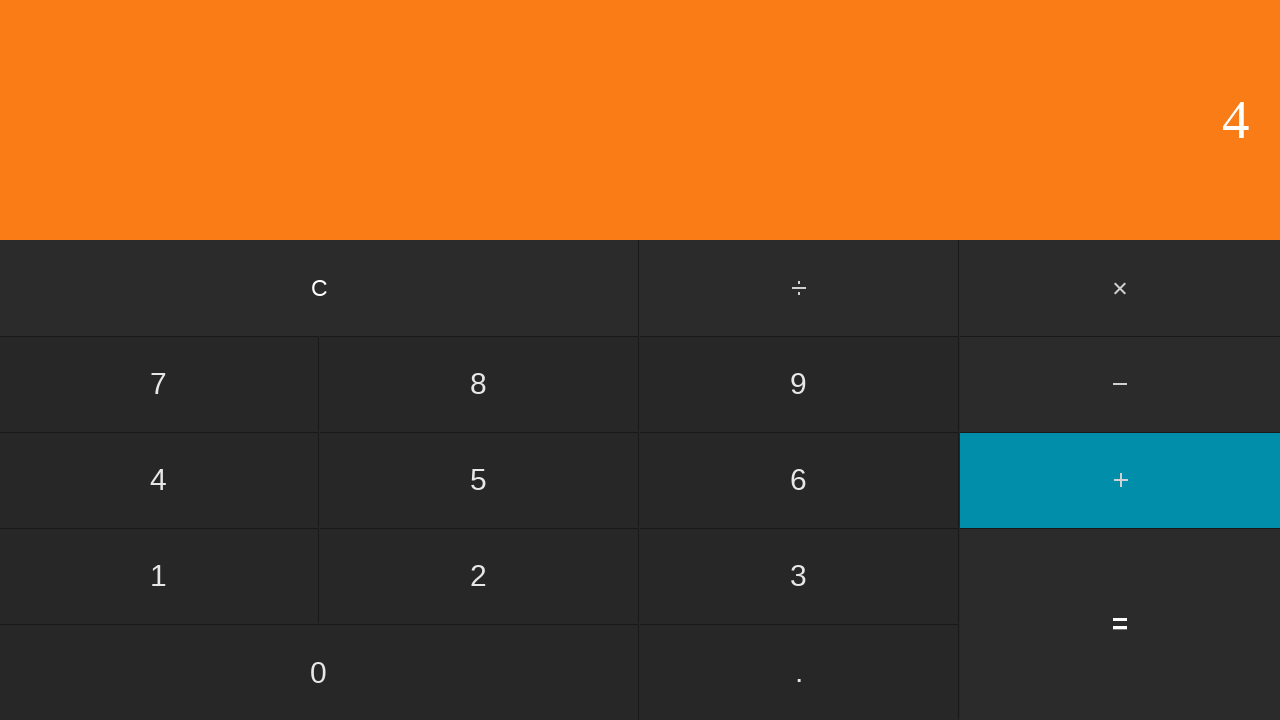

Clicked equals to calculate 9 + 4 at (1120, 624) on input[value='=']
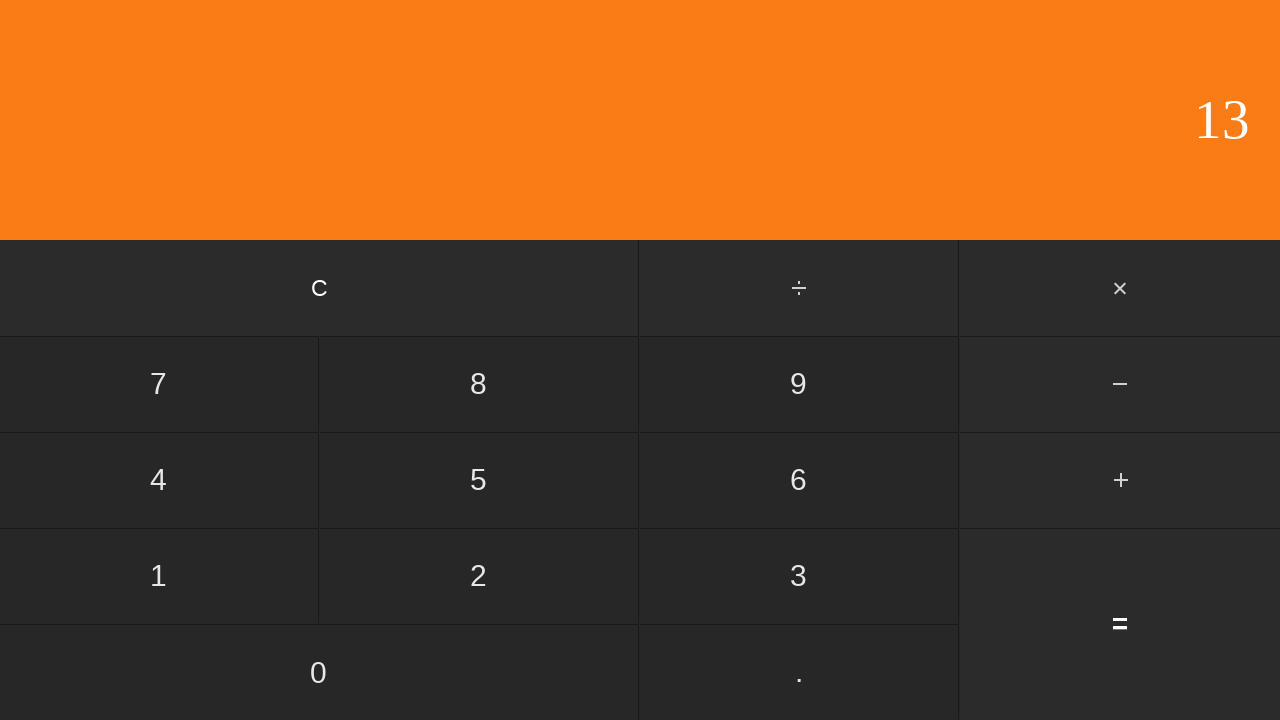

Waited for calculation result
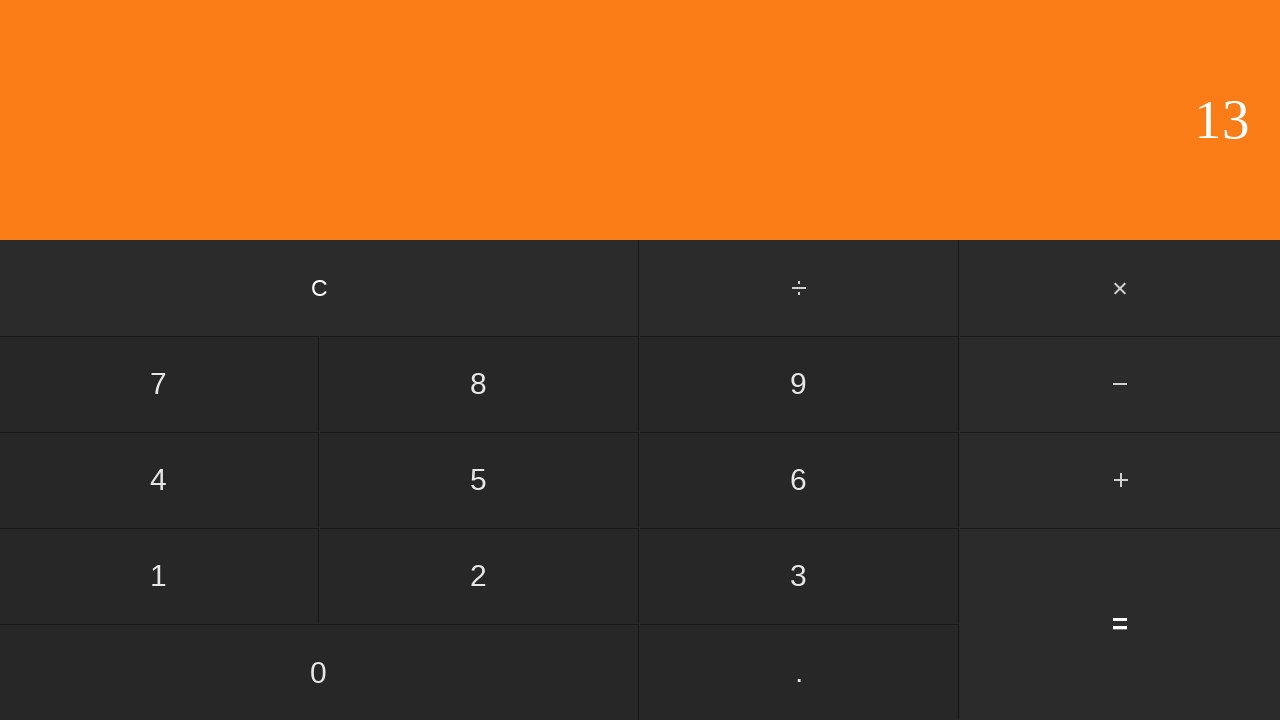

Clicked clear button to reset calculator at (320, 288) on input[value='C']
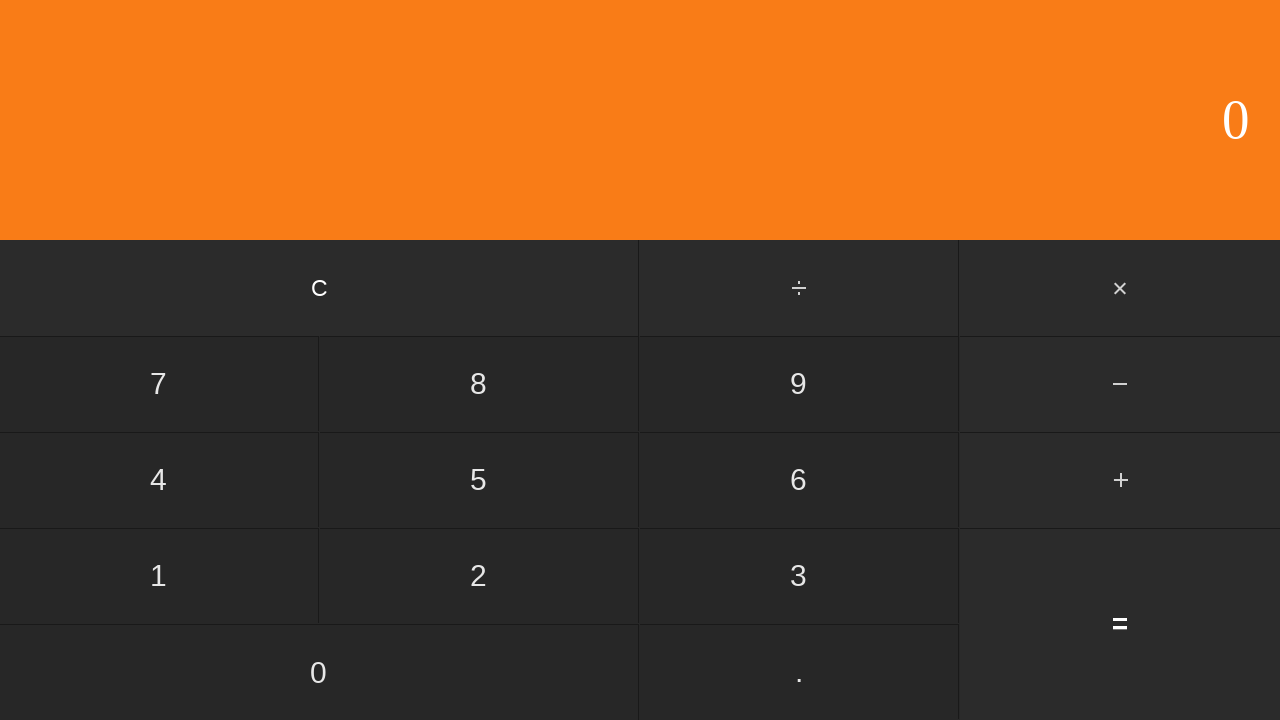

Waited after clearing calculator
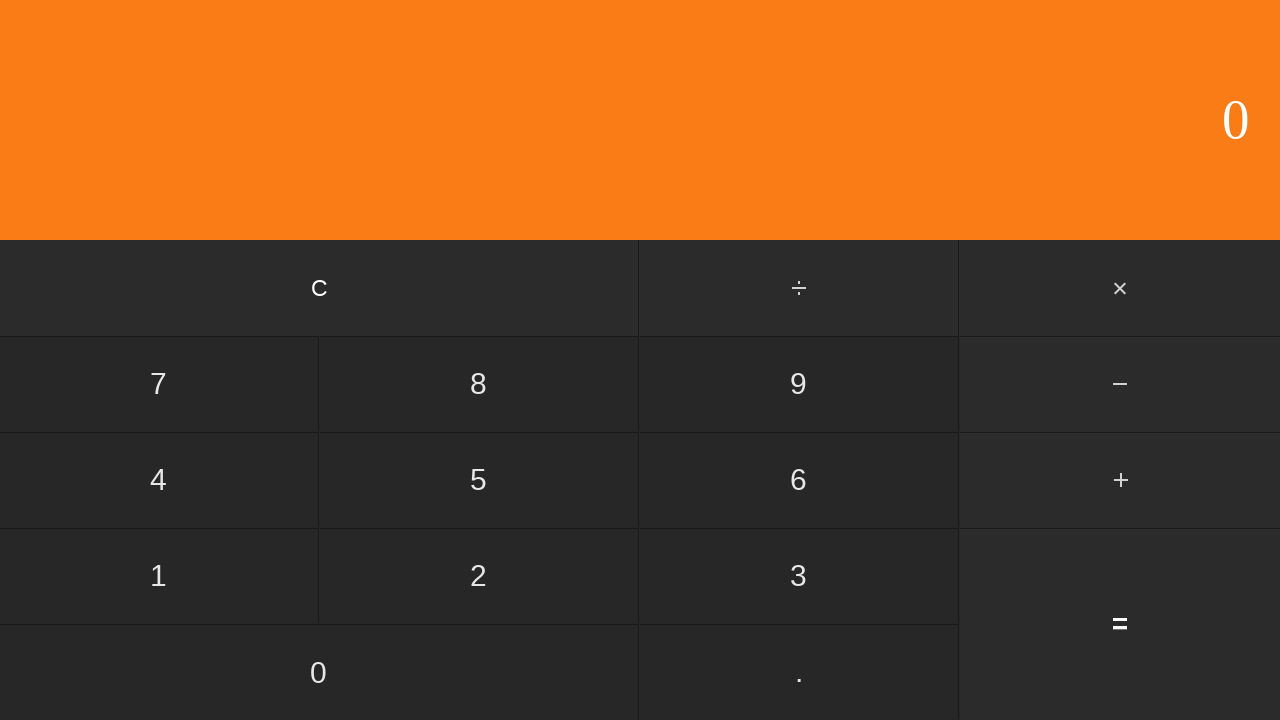

Clicked first number: 9 at (799, 384) on input[value='9']
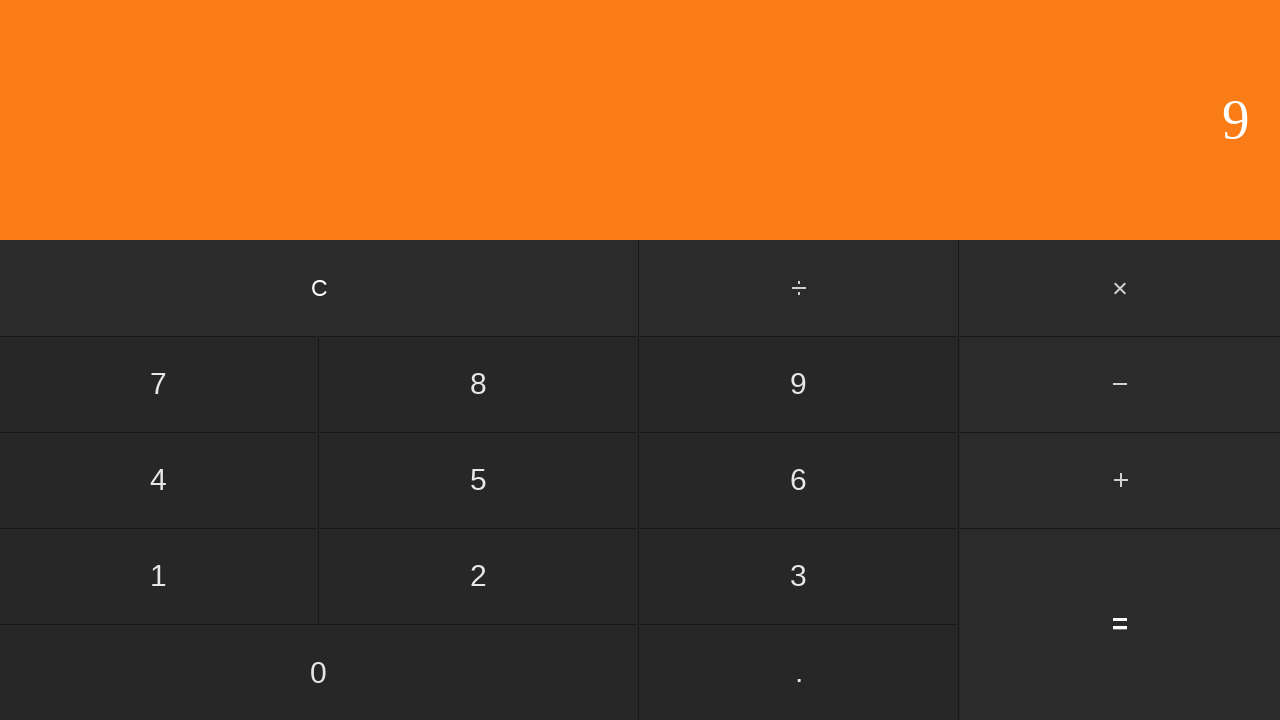

Clicked add button at (1120, 480) on #add
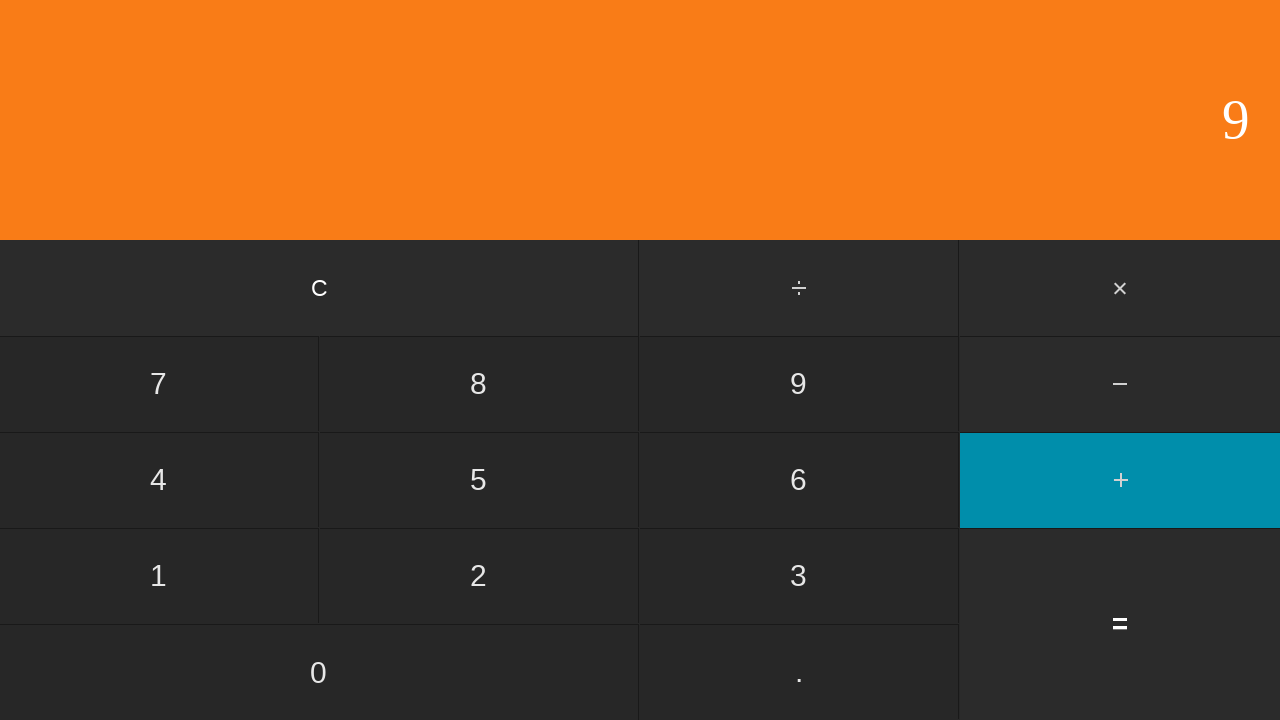

Clicked second number: 5 at (479, 480) on input[value='5']
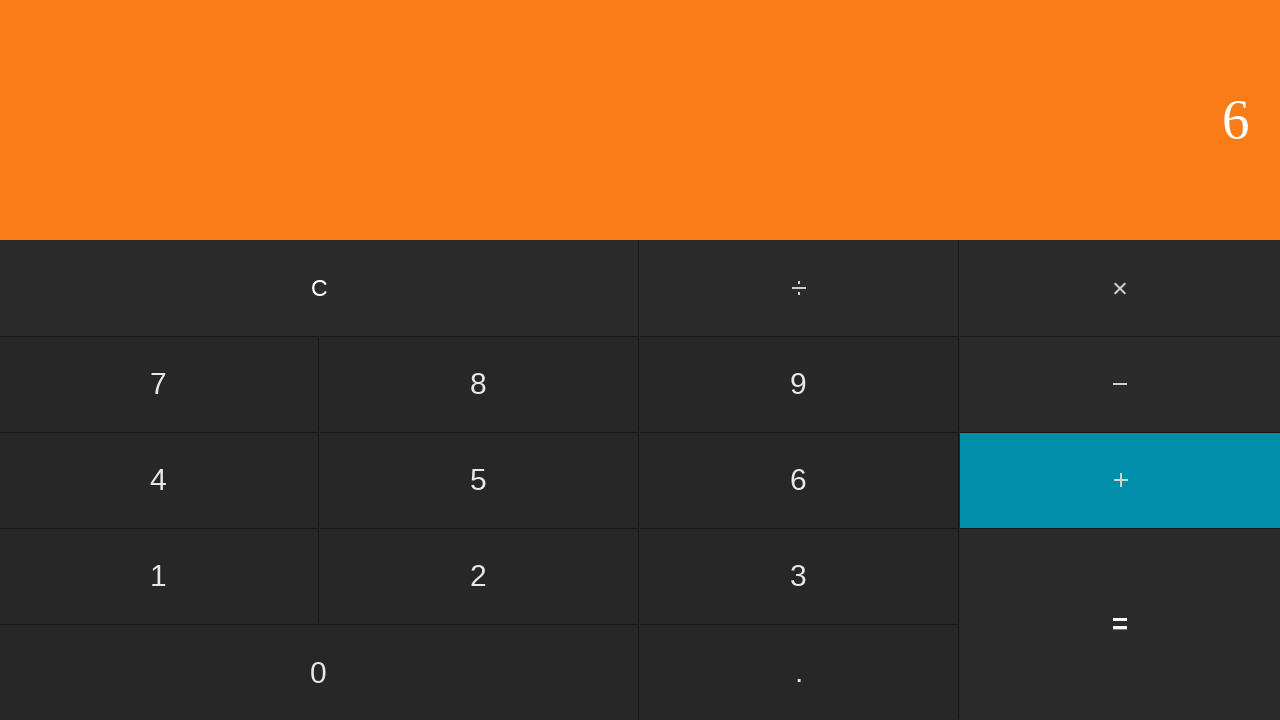

Clicked equals to calculate 9 + 5 at (1120, 624) on input[value='=']
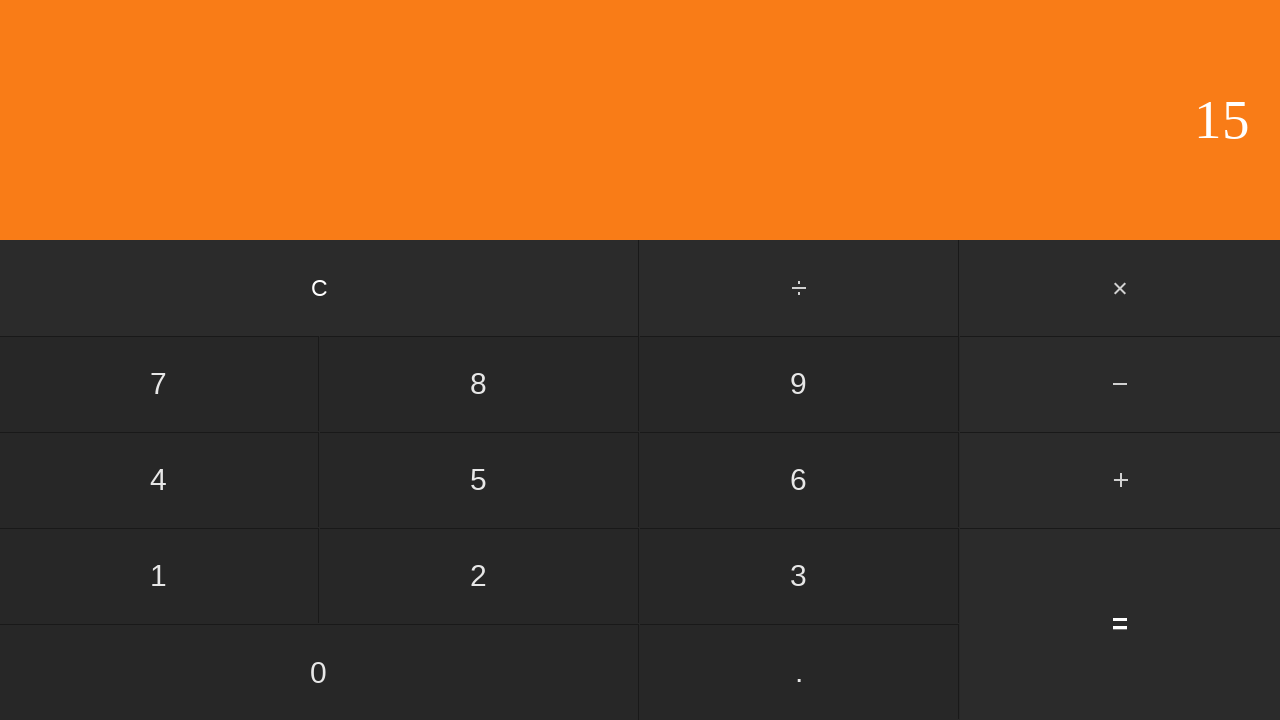

Waited for calculation result
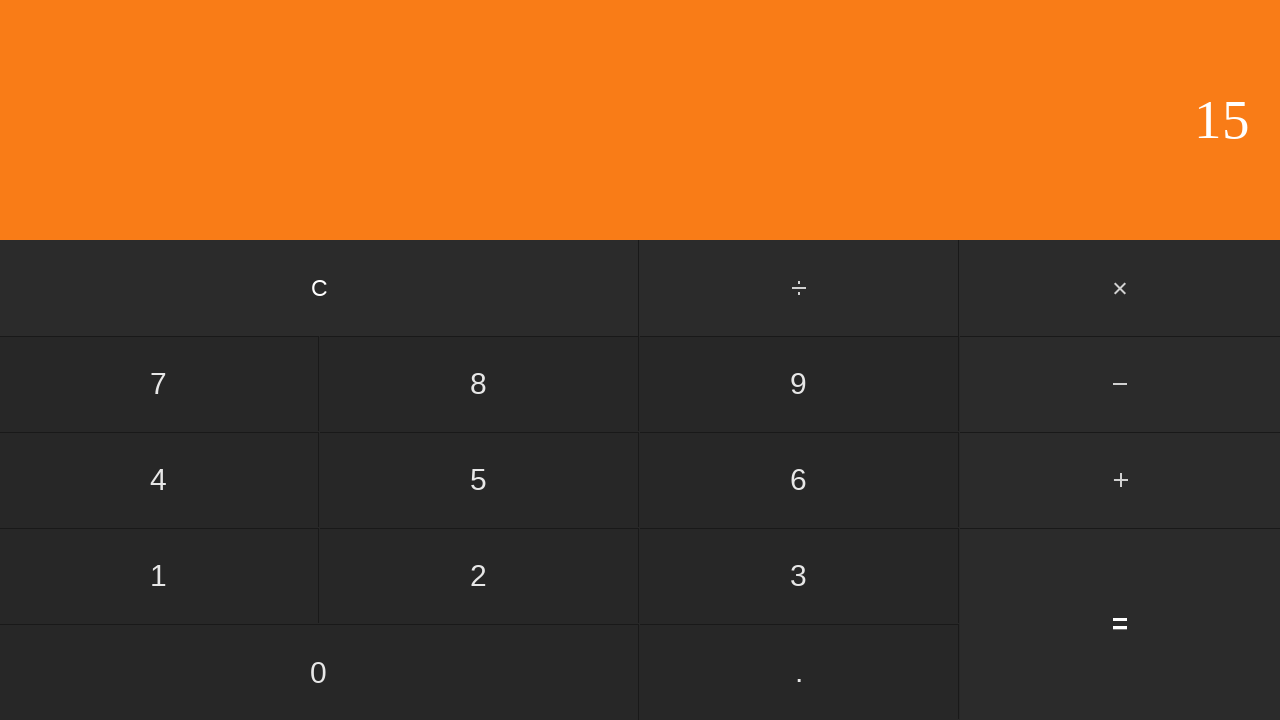

Clicked clear button to reset calculator at (320, 288) on input[value='C']
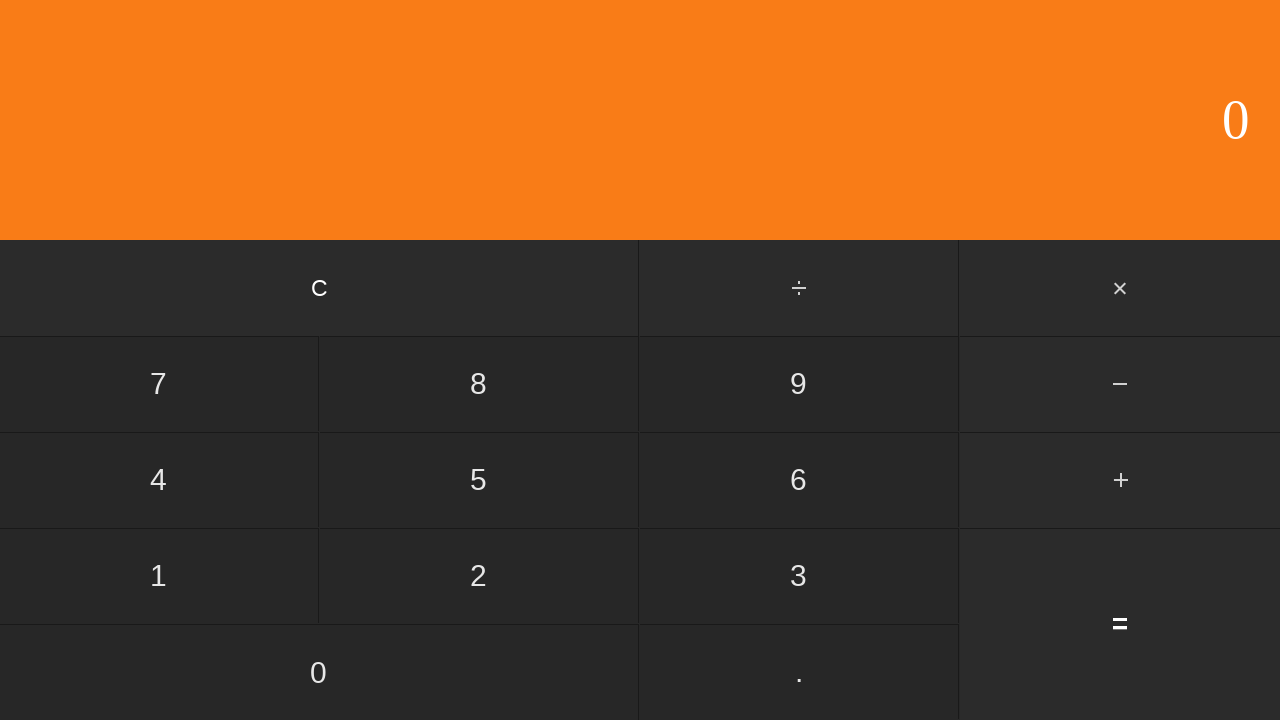

Waited after clearing calculator
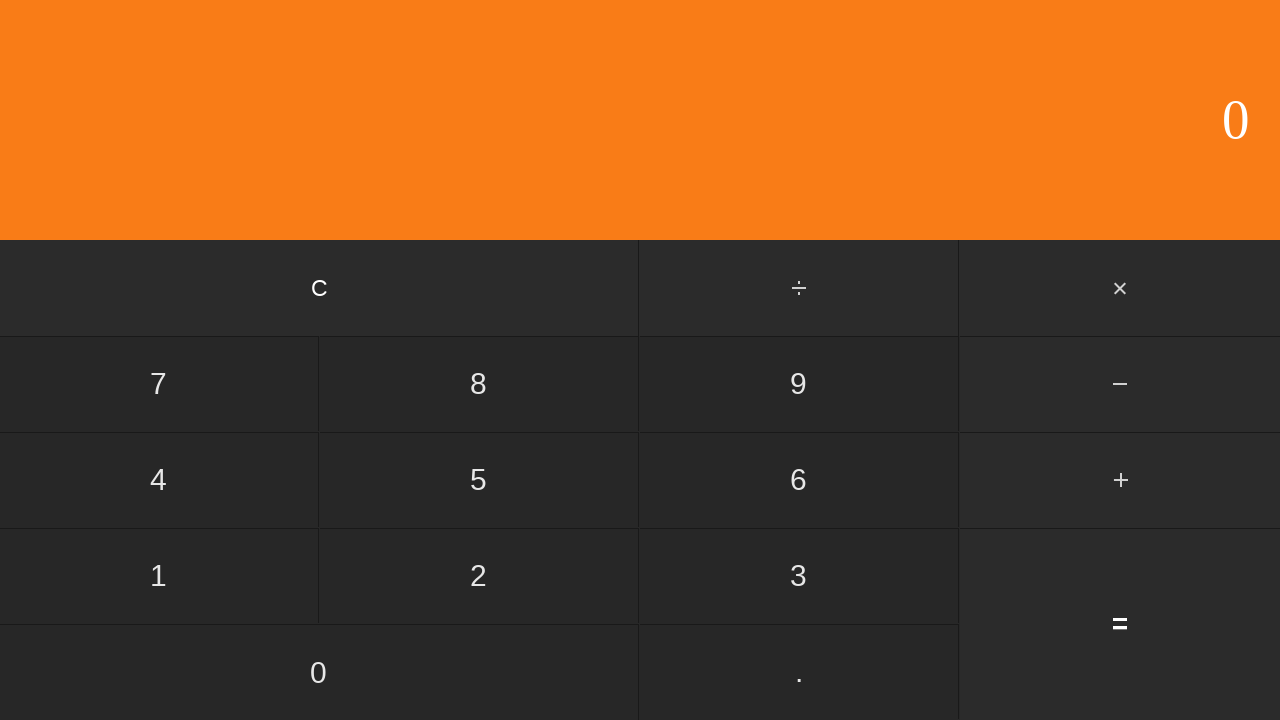

Clicked first number: 9 at (799, 384) on input[value='9']
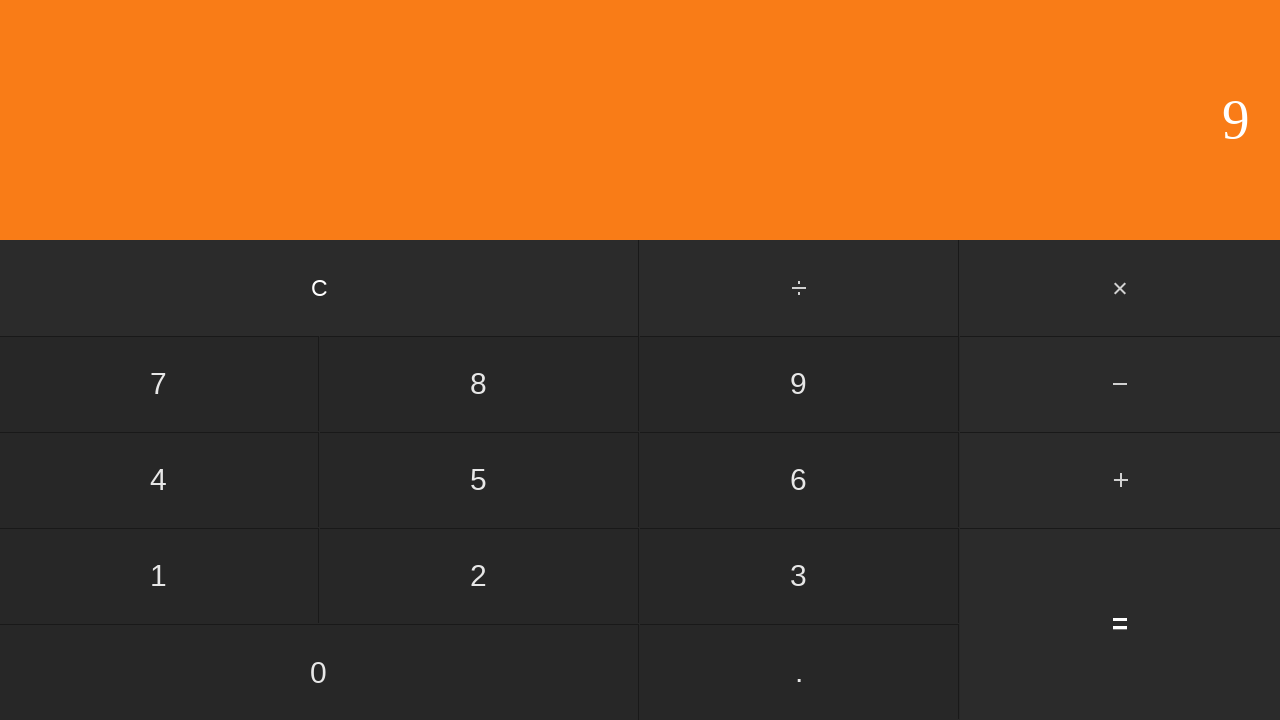

Clicked add button at (1120, 480) on #add
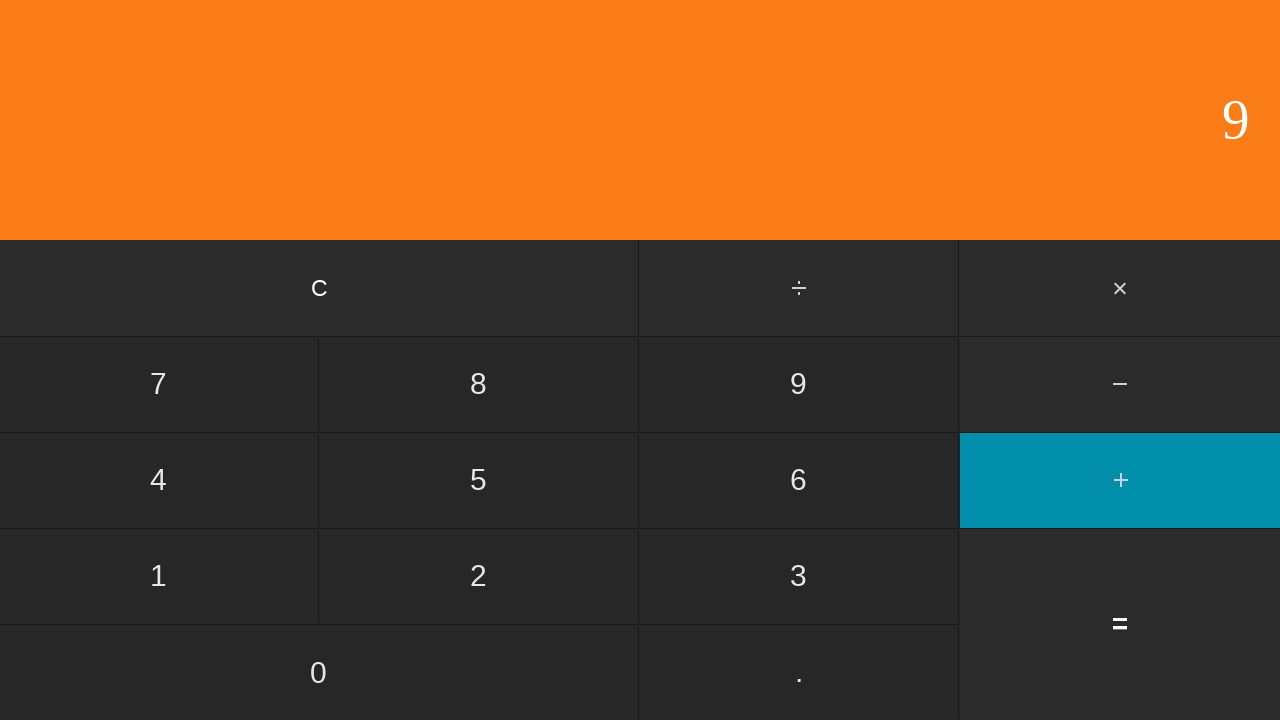

Clicked second number: 6 at (799, 480) on input[value='6']
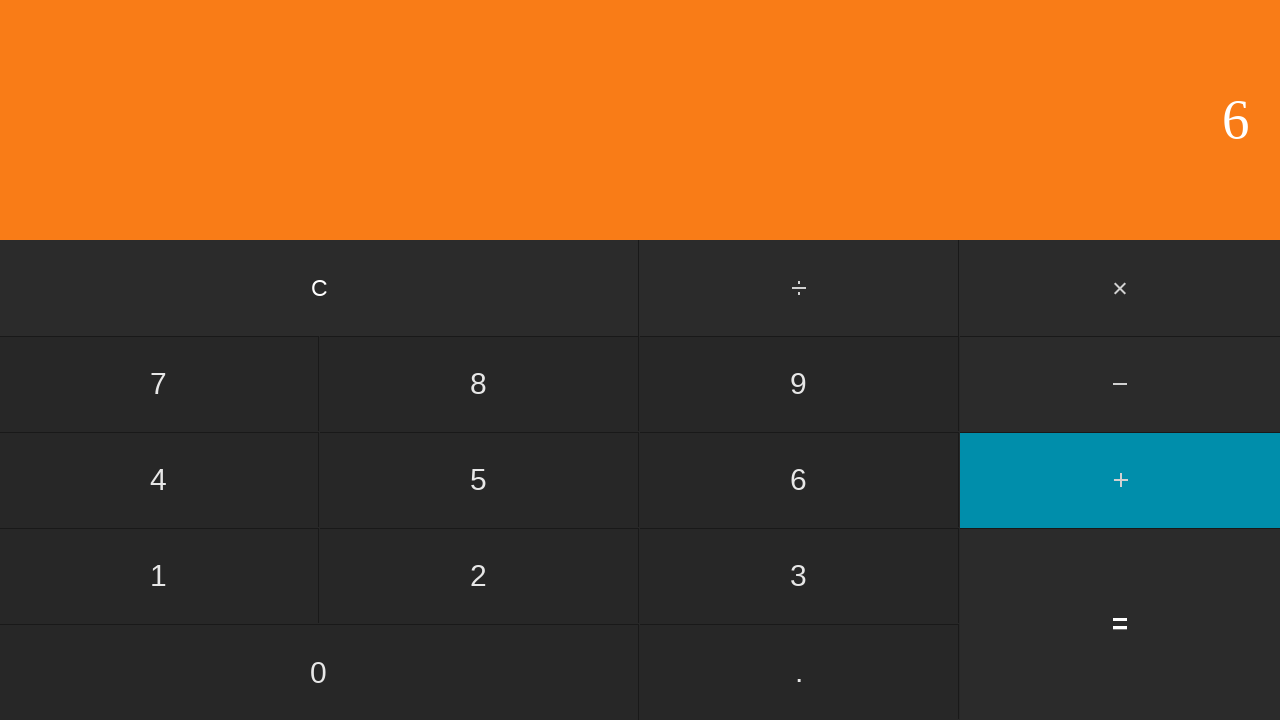

Clicked equals to calculate 9 + 6 at (1120, 624) on input[value='=']
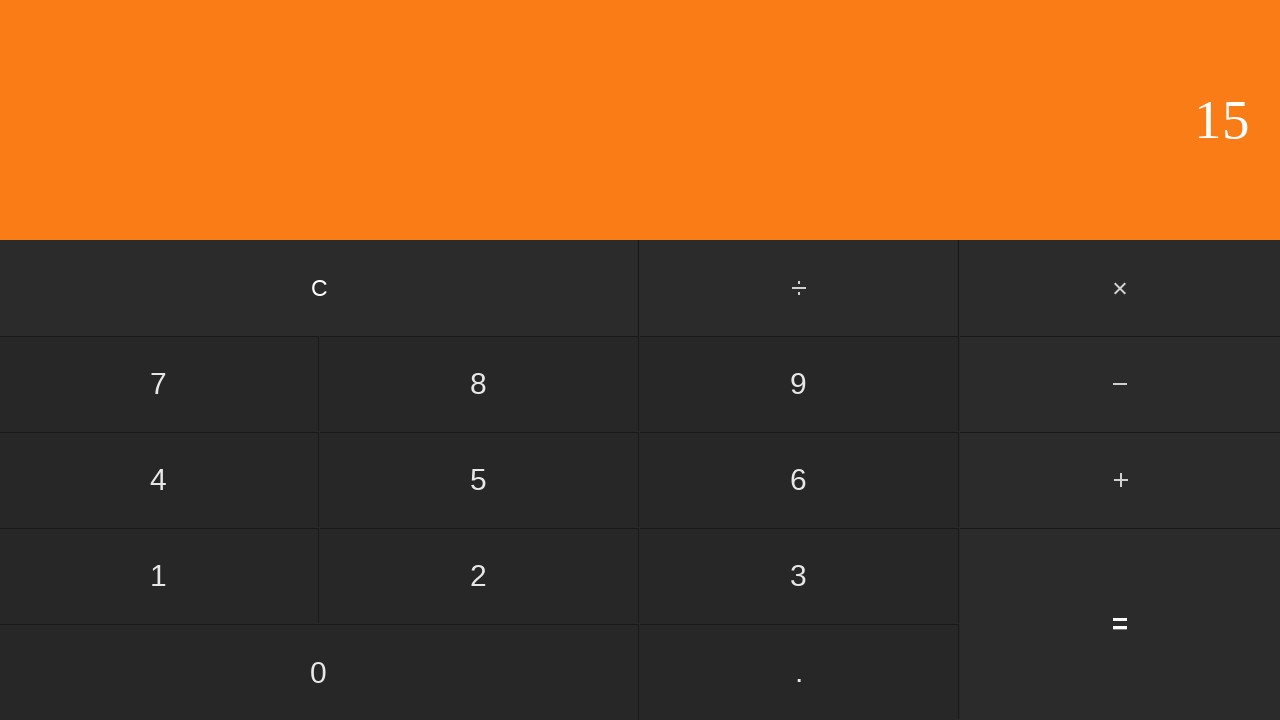

Waited for calculation result
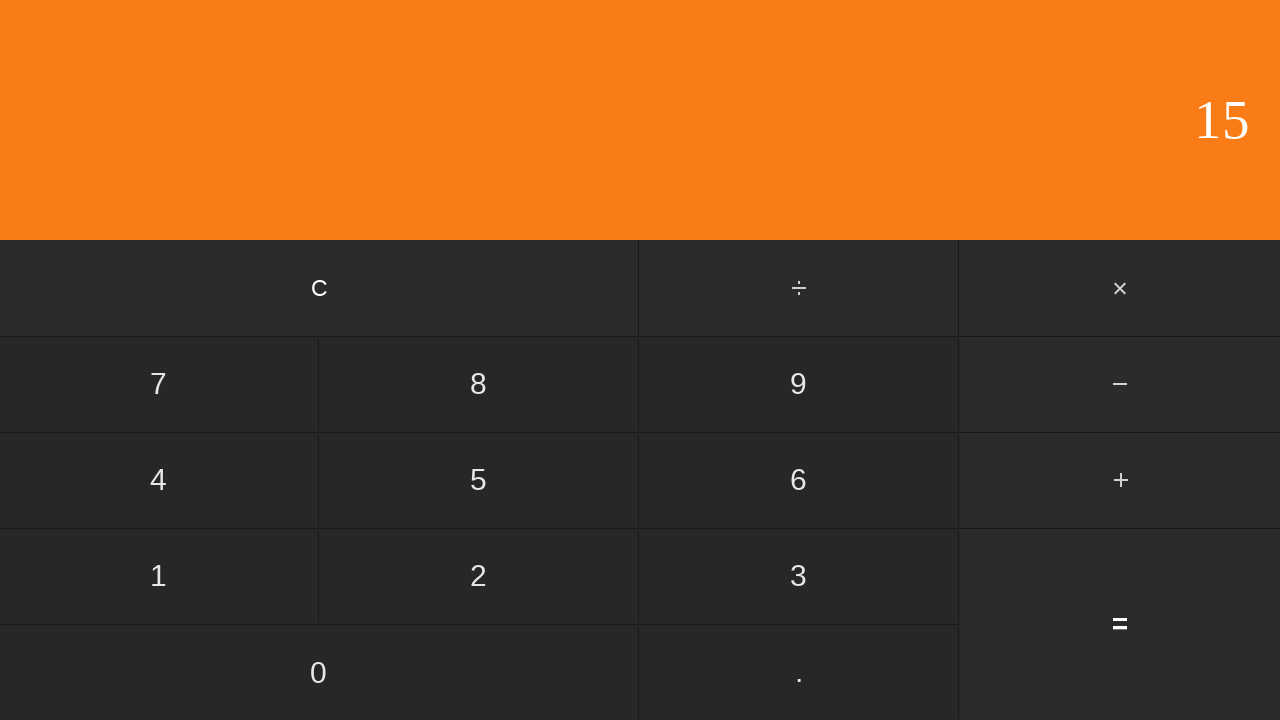

Clicked clear button to reset calculator at (320, 288) on input[value='C']
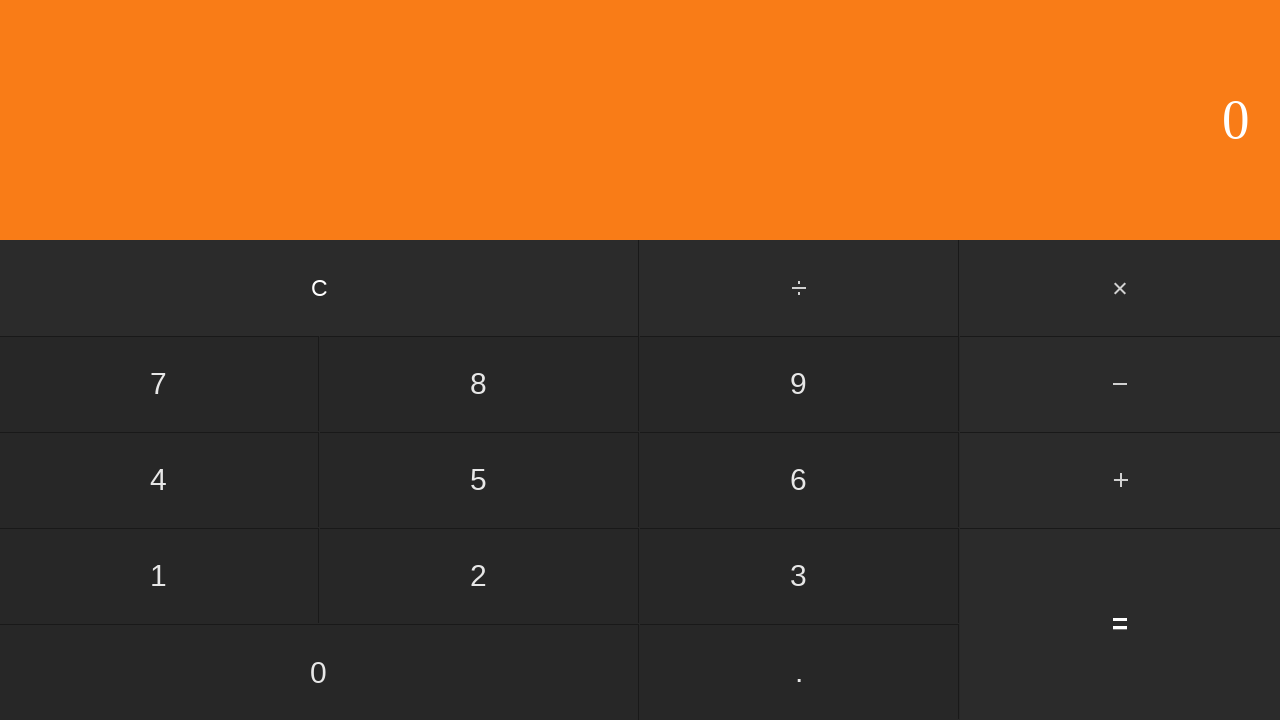

Waited after clearing calculator
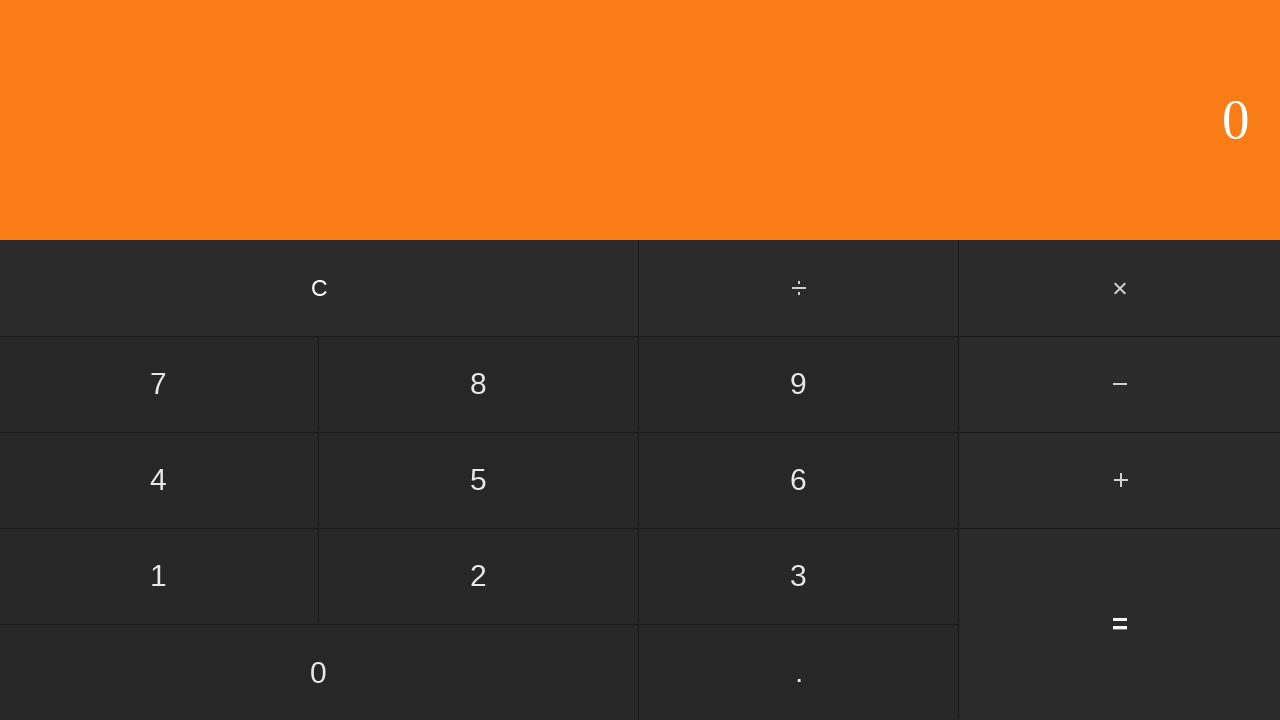

Clicked first number: 9 at (799, 384) on input[value='9']
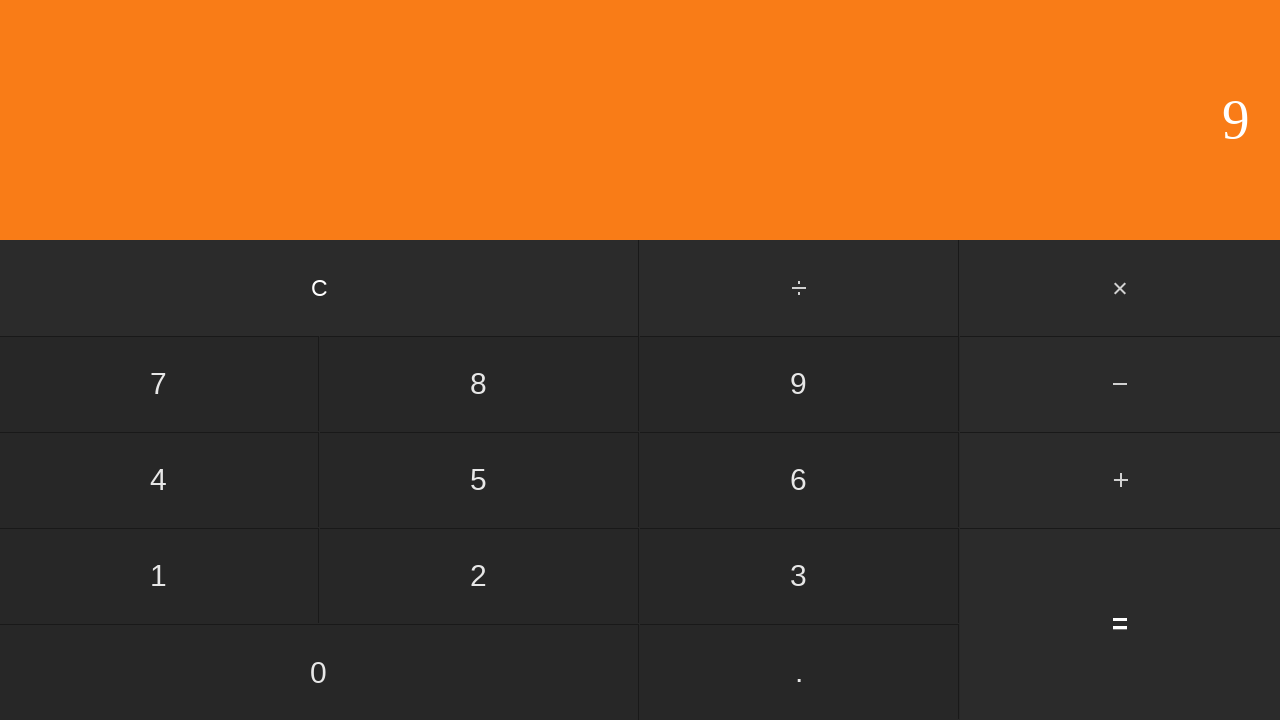

Clicked add button at (1120, 480) on #add
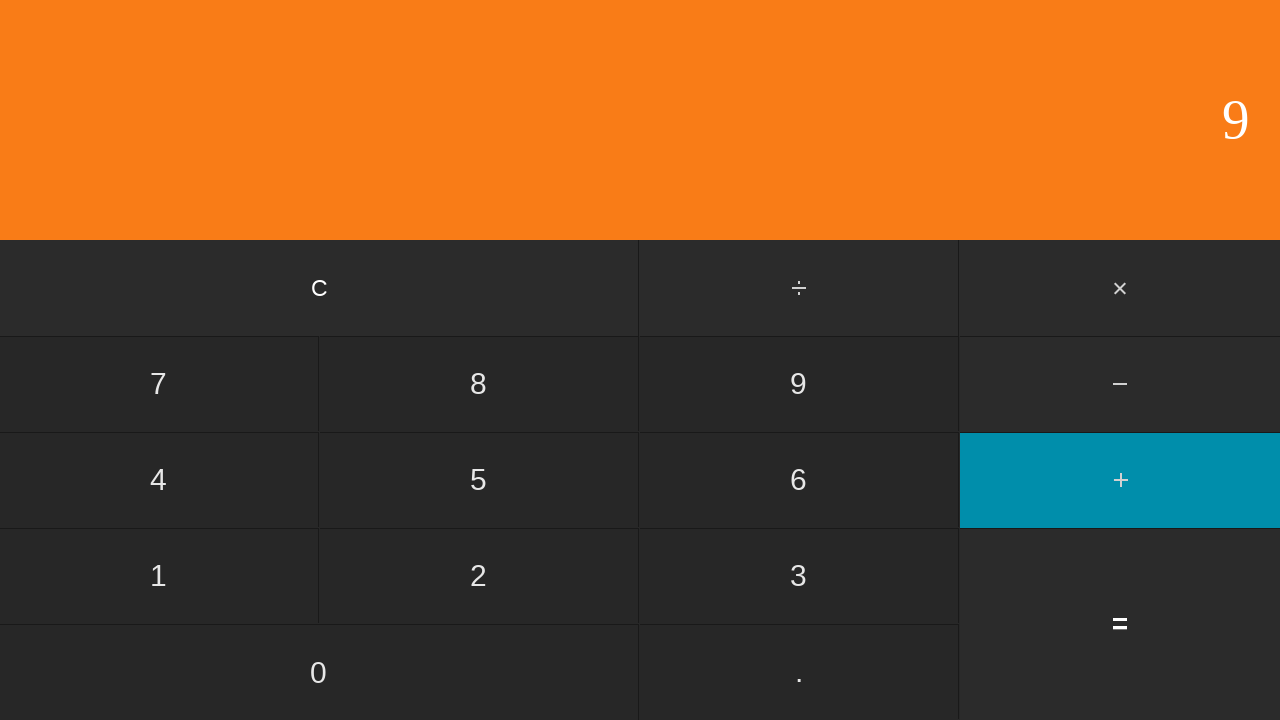

Clicked second number: 7 at (159, 384) on input[value='7']
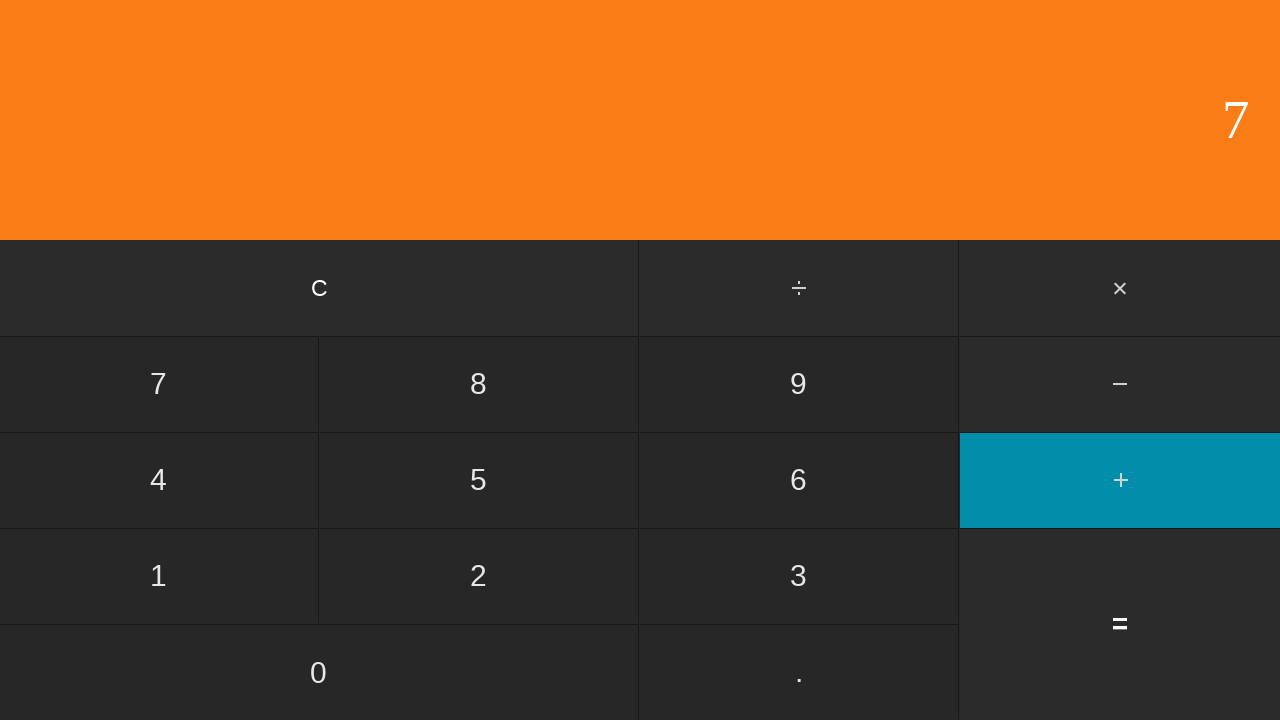

Clicked equals to calculate 9 + 7 at (1120, 624) on input[value='=']
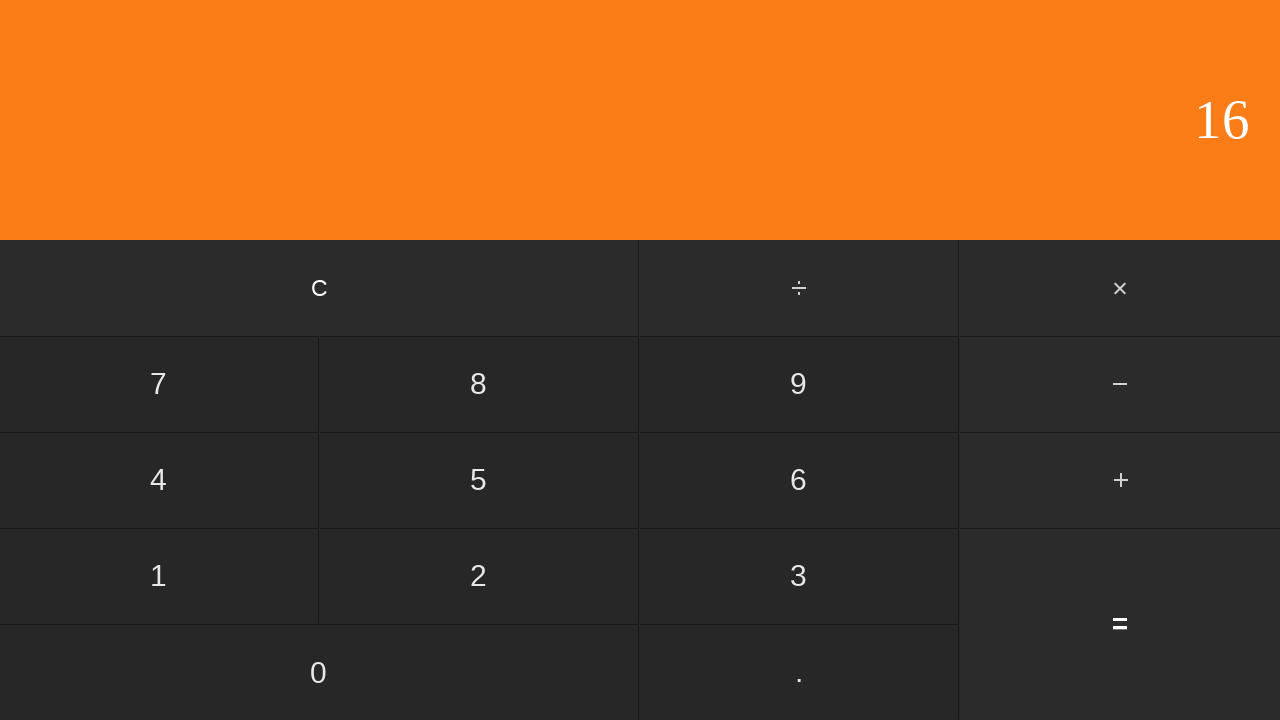

Waited for calculation result
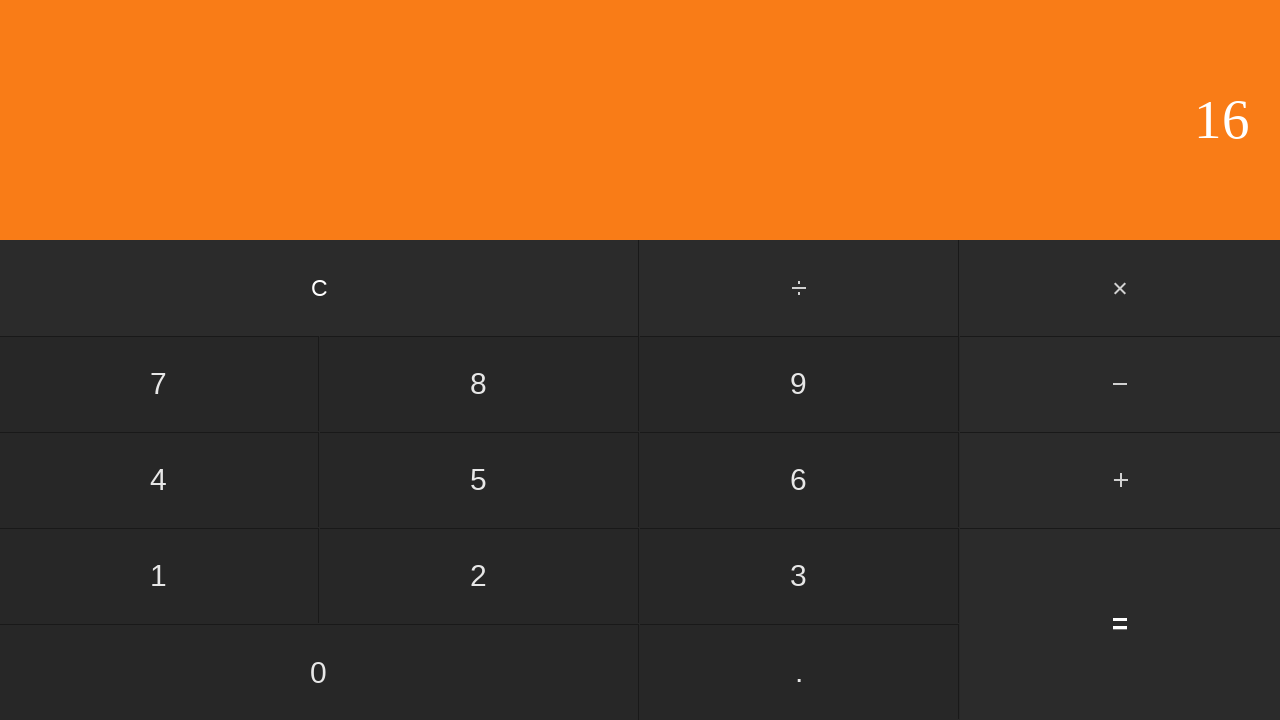

Clicked clear button to reset calculator at (320, 288) on input[value='C']
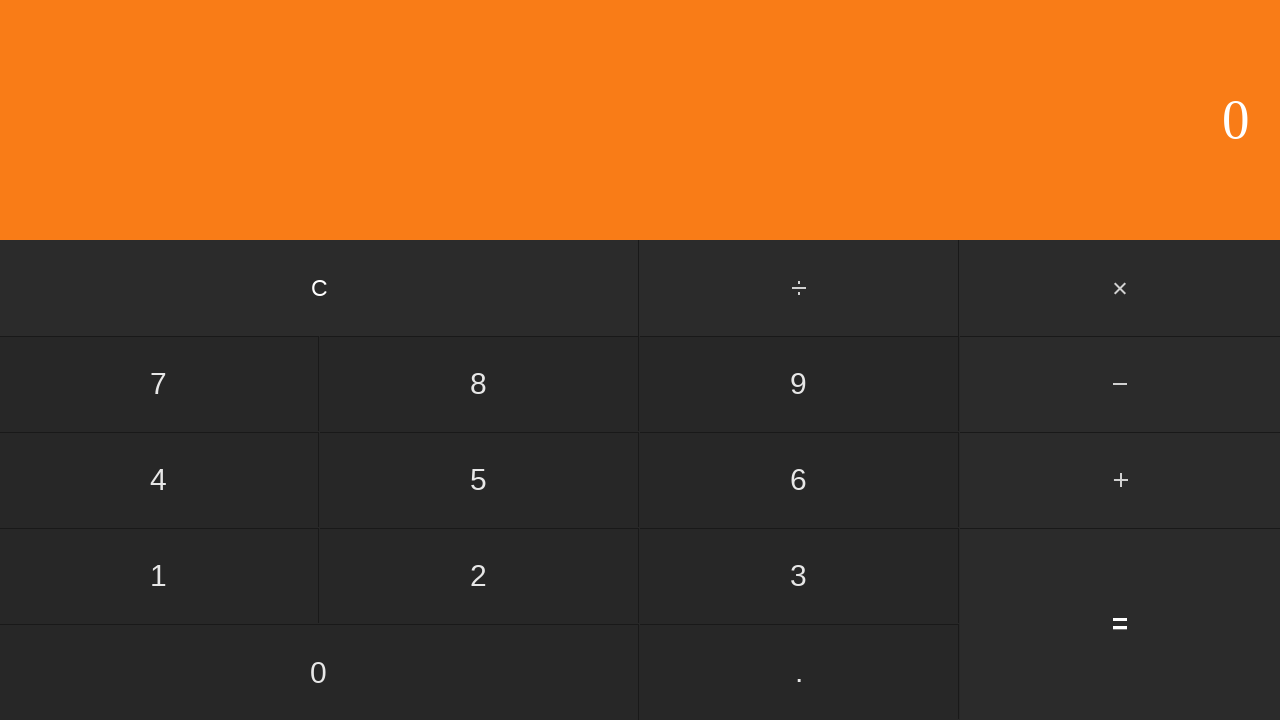

Waited after clearing calculator
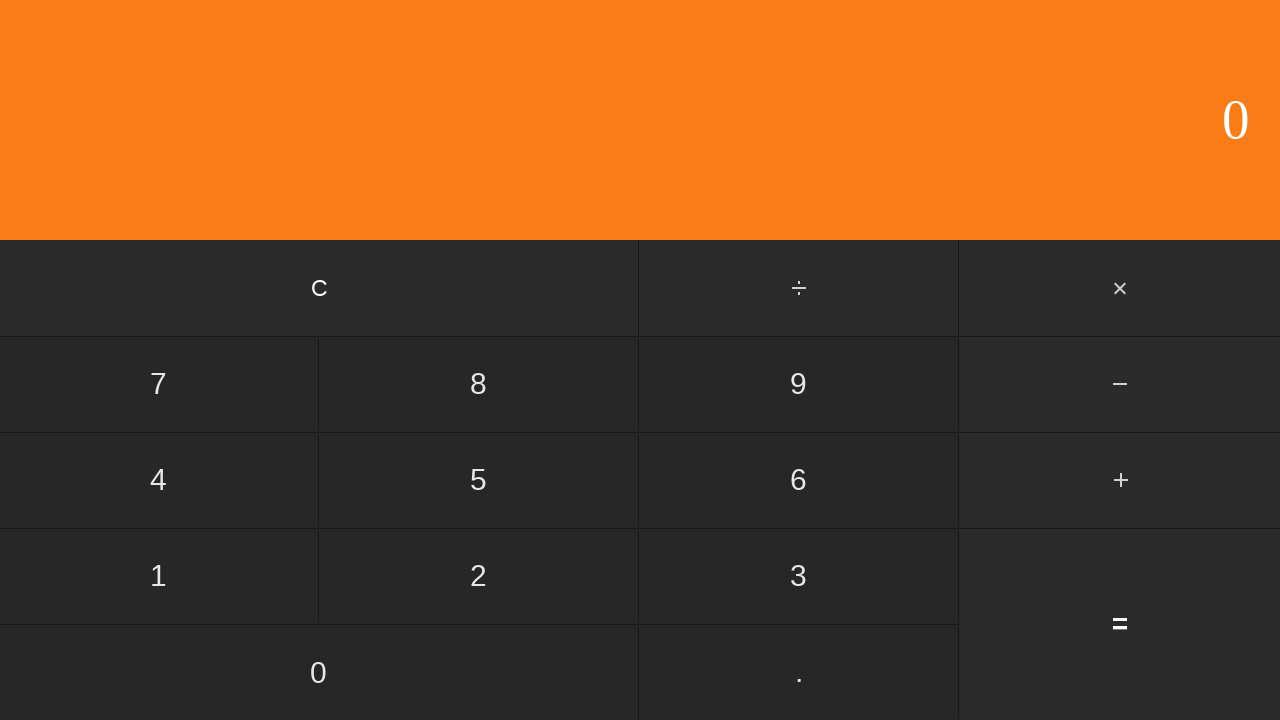

Clicked first number: 9 at (799, 384) on input[value='9']
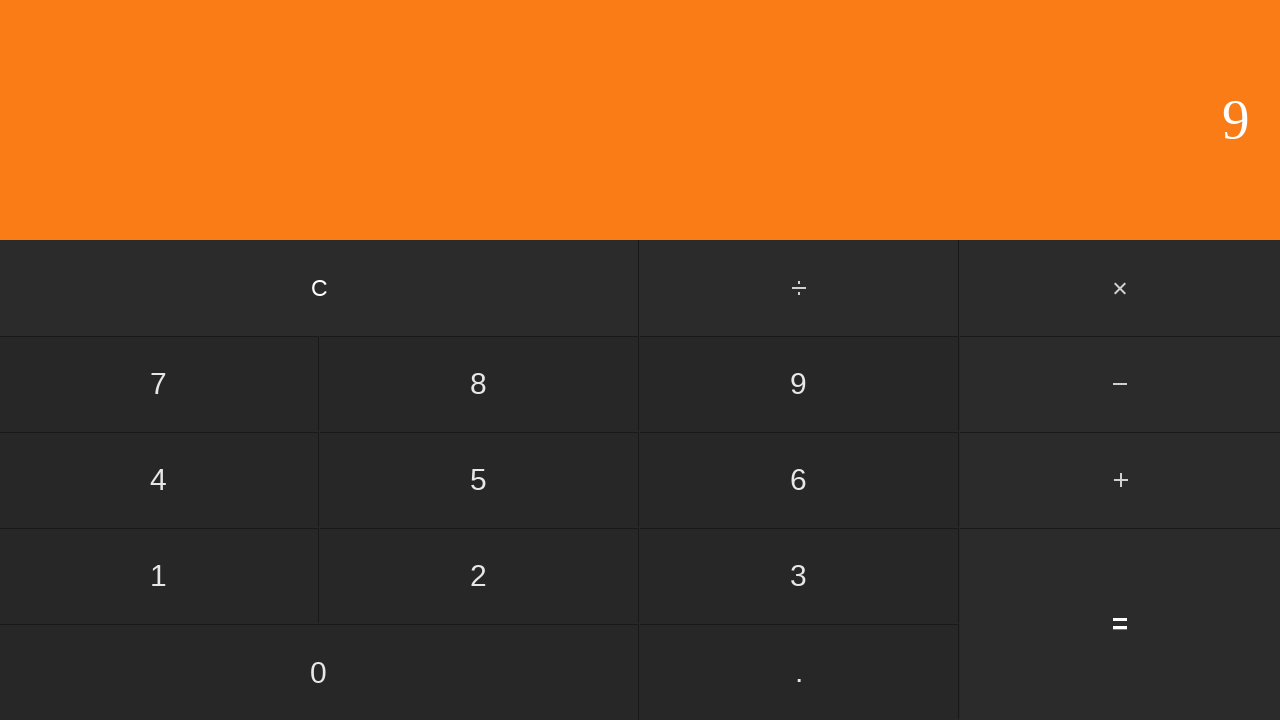

Clicked add button at (1120, 480) on #add
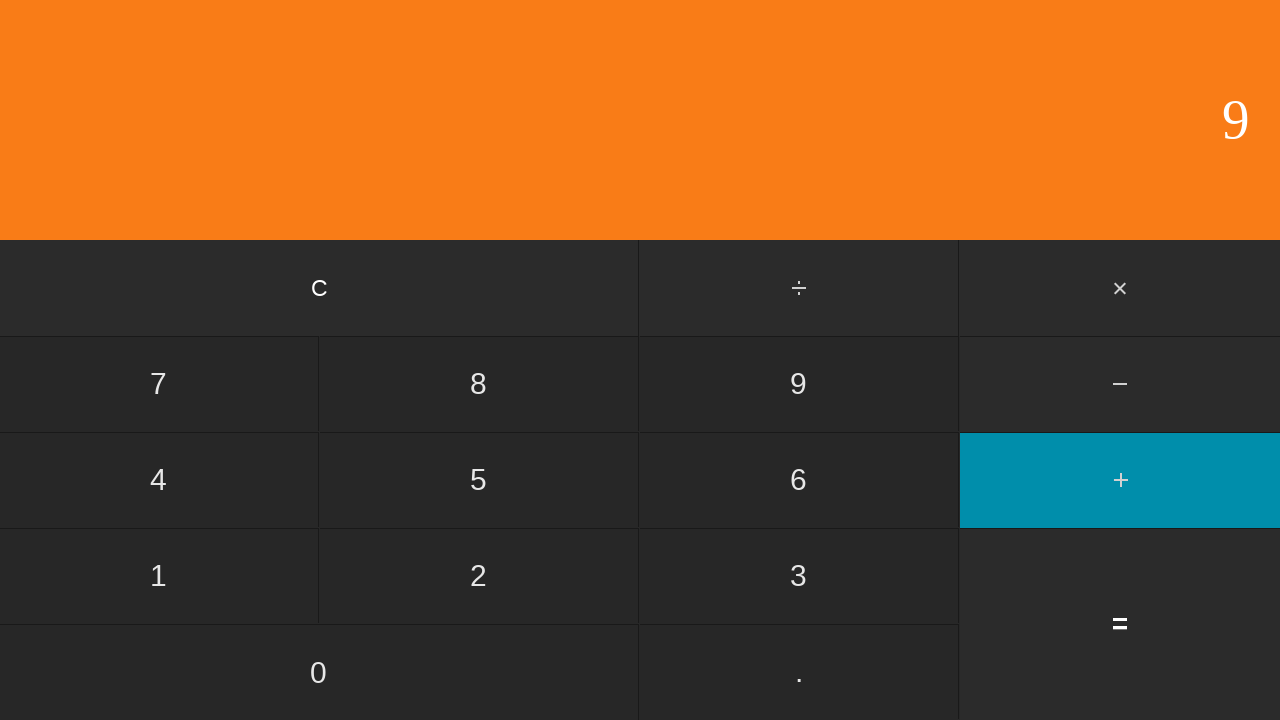

Clicked second number: 8 at (479, 384) on input[value='8']
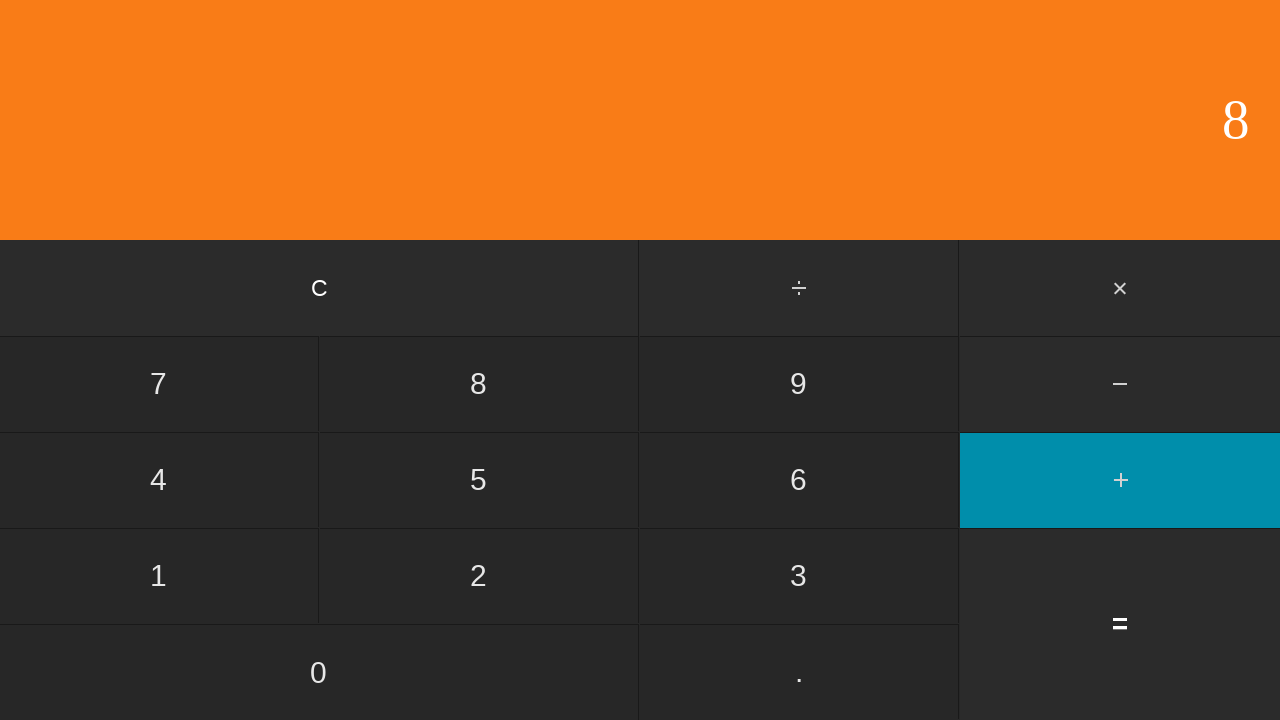

Clicked equals to calculate 9 + 8 at (1120, 624) on input[value='=']
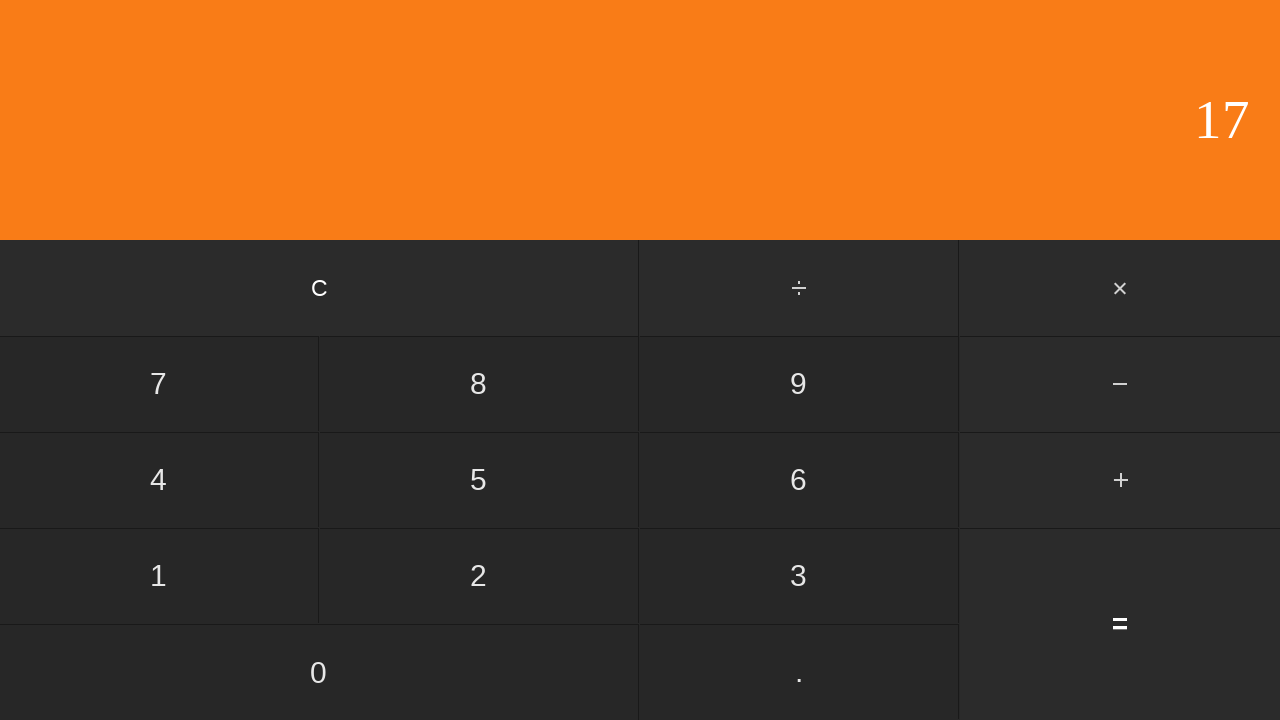

Waited for calculation result
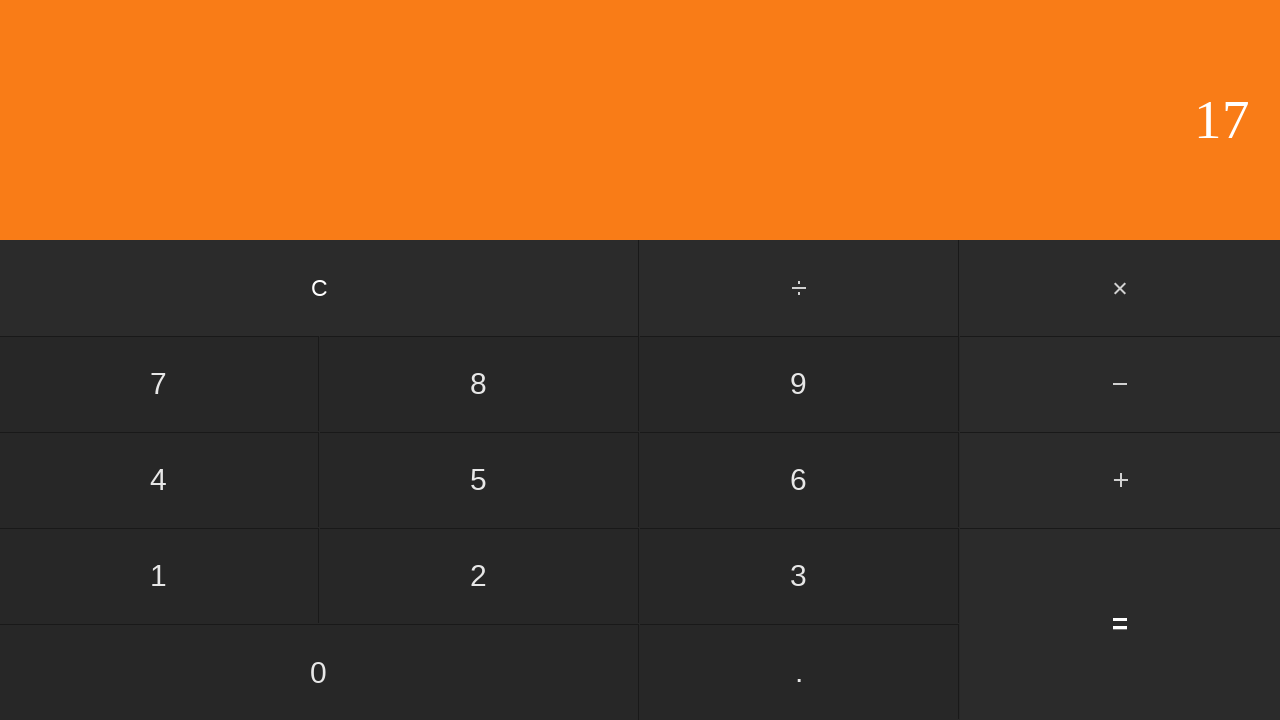

Clicked clear button to reset calculator at (320, 288) on input[value='C']
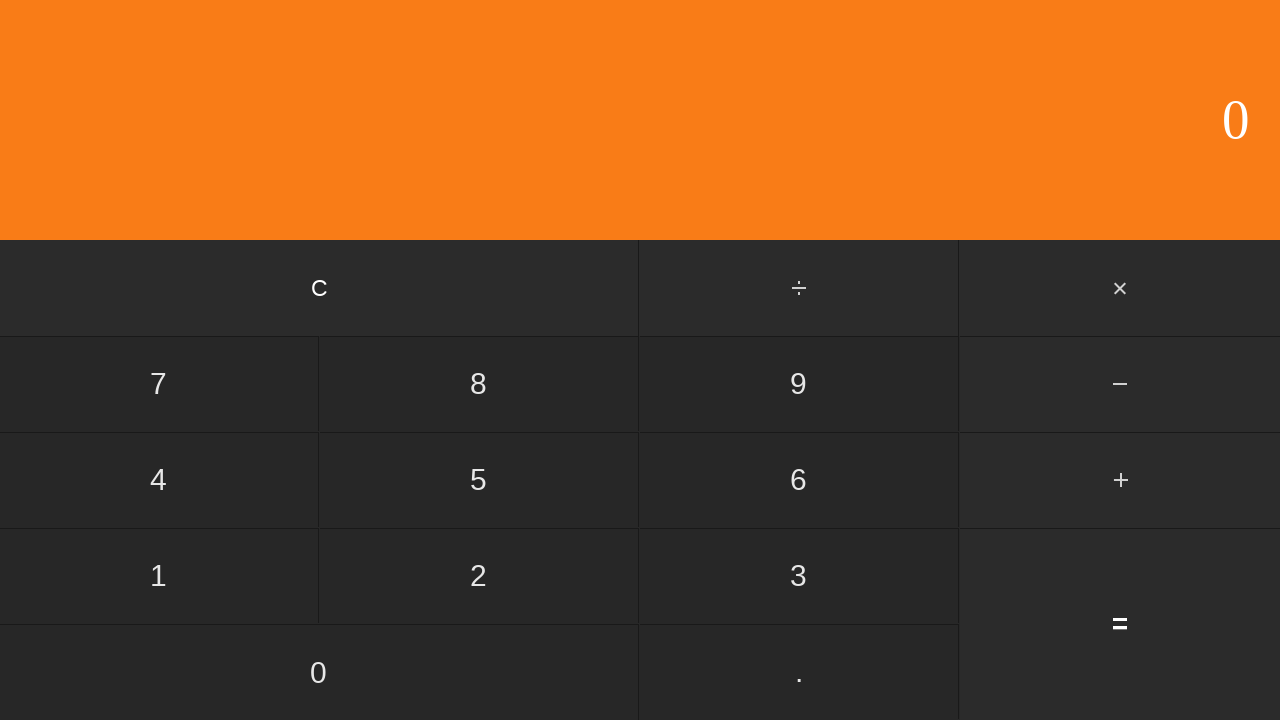

Waited after clearing calculator
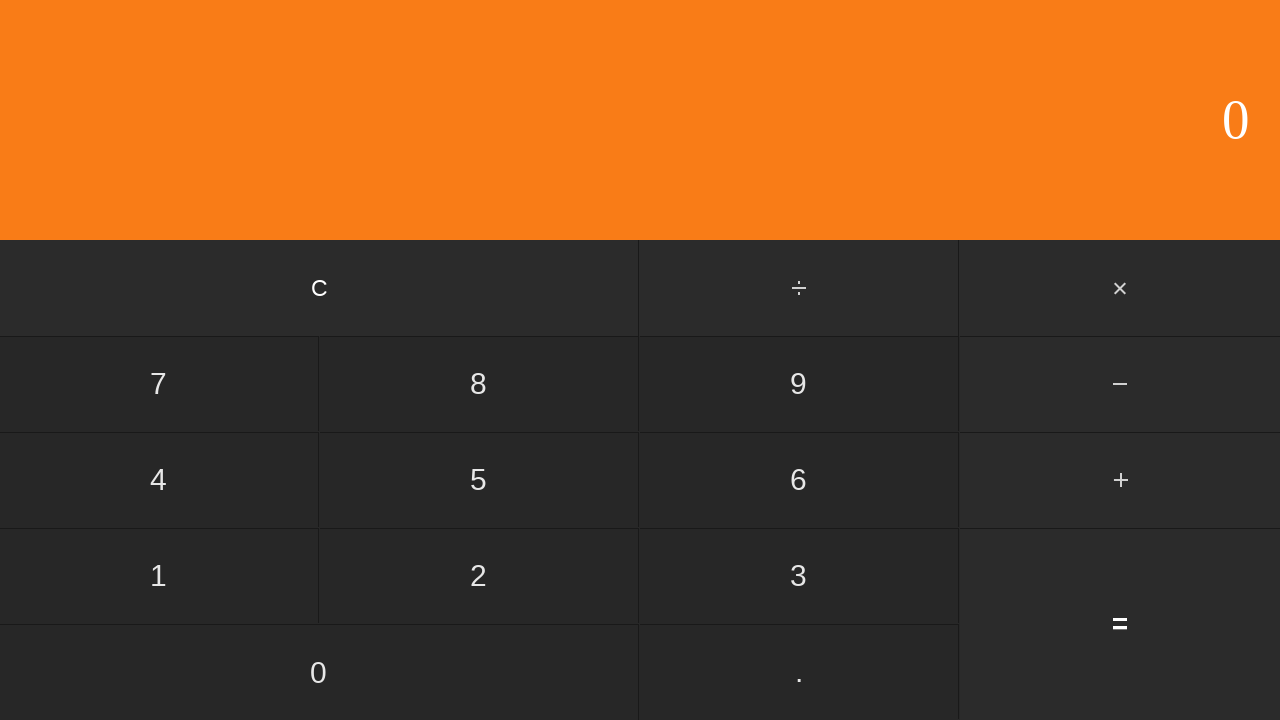

Clicked first number: 9 at (799, 384) on input[value='9']
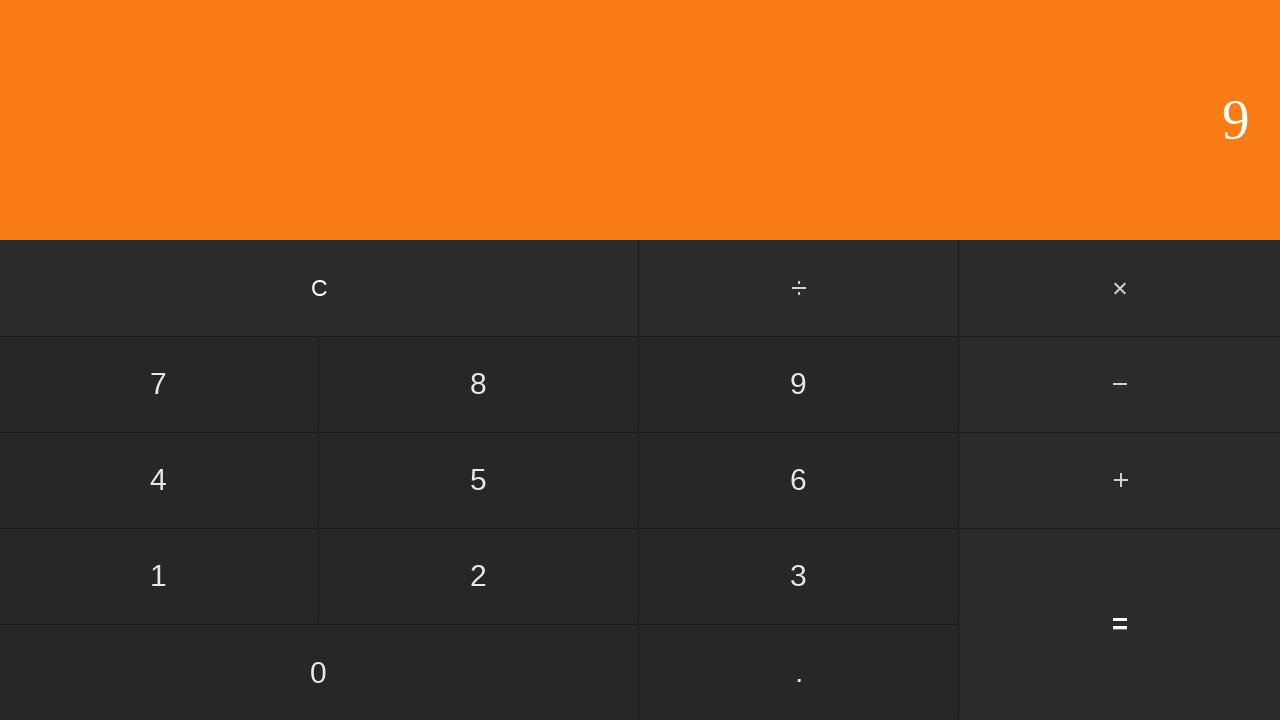

Clicked add button at (1120, 480) on #add
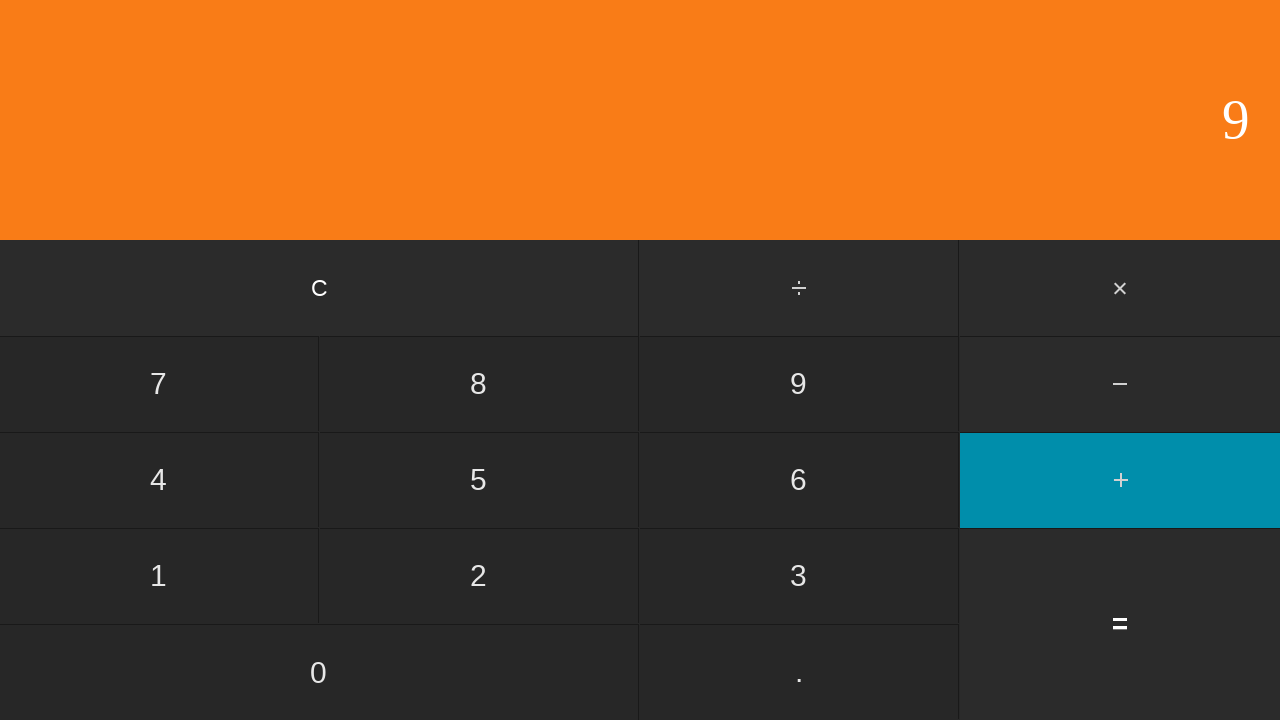

Clicked second number: 9 at (799, 384) on input[value='9']
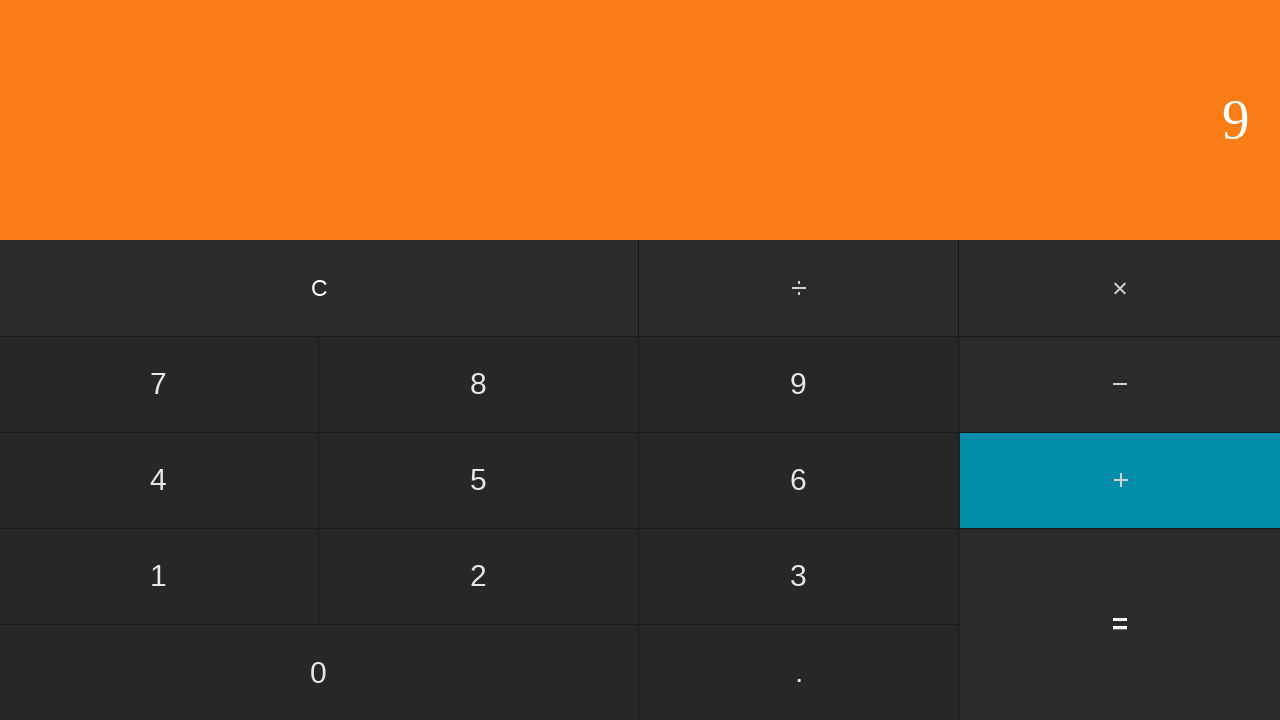

Clicked equals to calculate 9 + 9 at (1120, 624) on input[value='=']
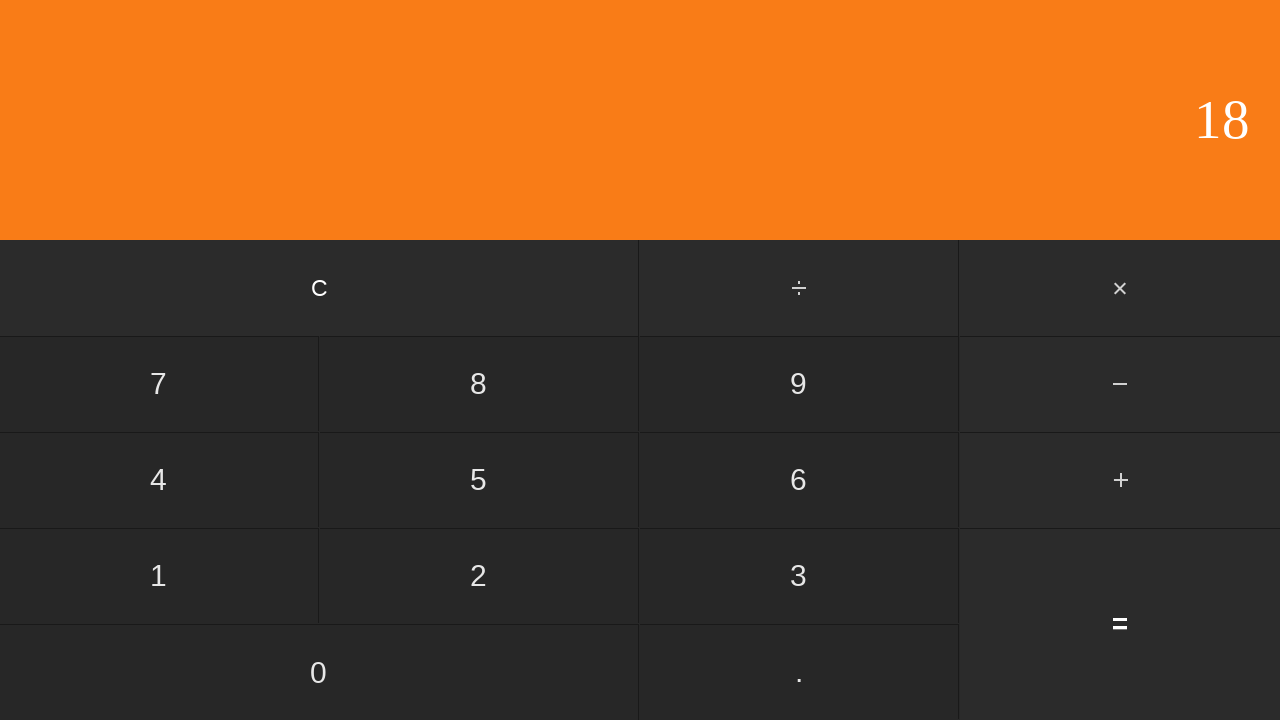

Waited for calculation result
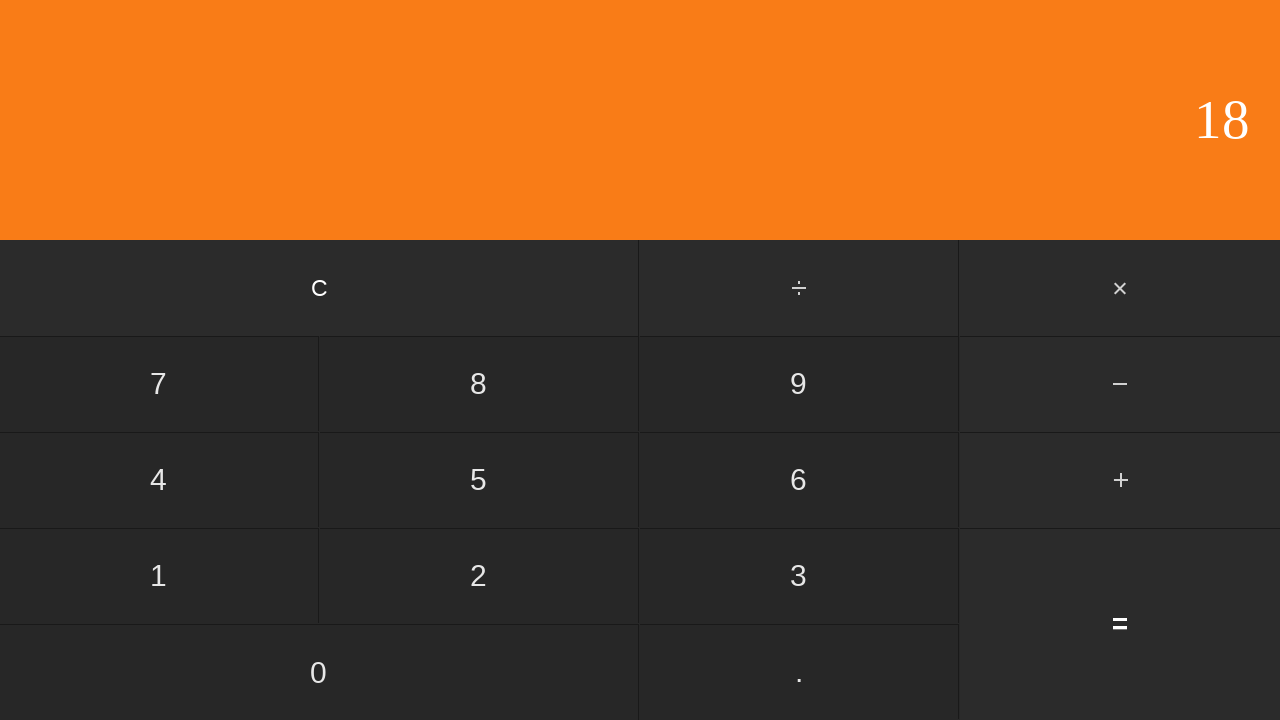

Clicked clear button to reset calculator at (320, 288) on input[value='C']
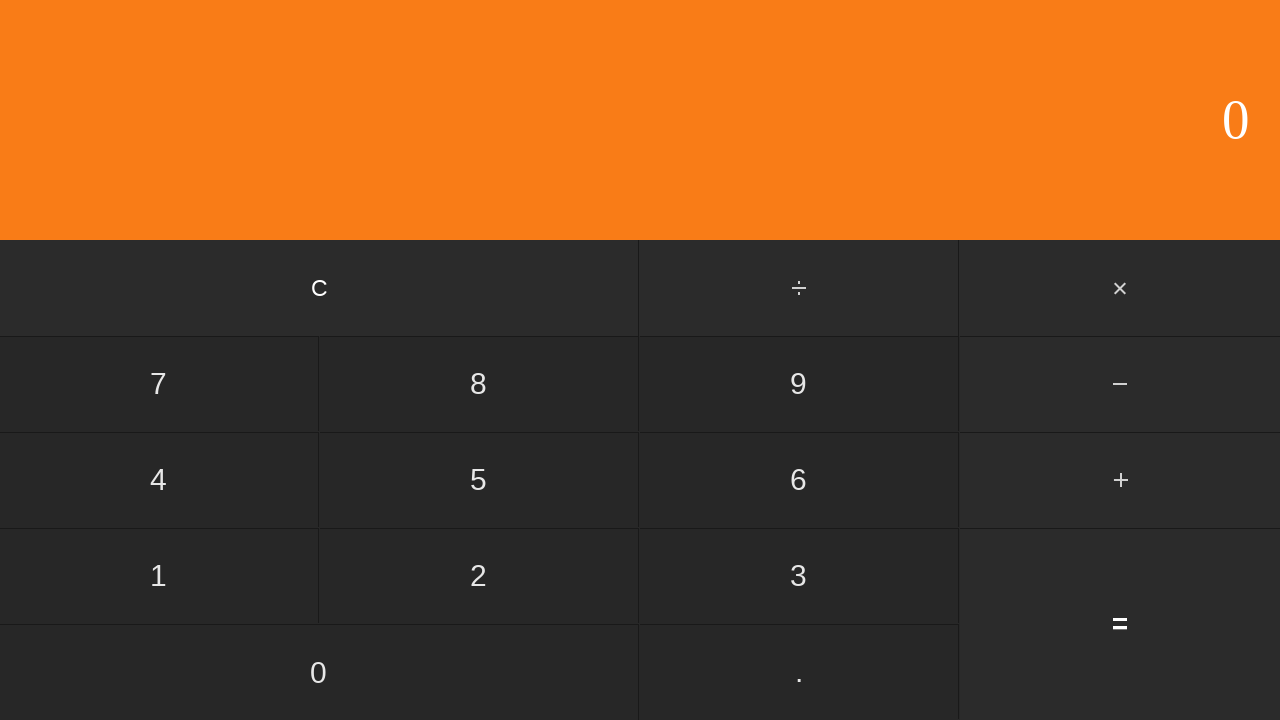

Waited after clearing calculator
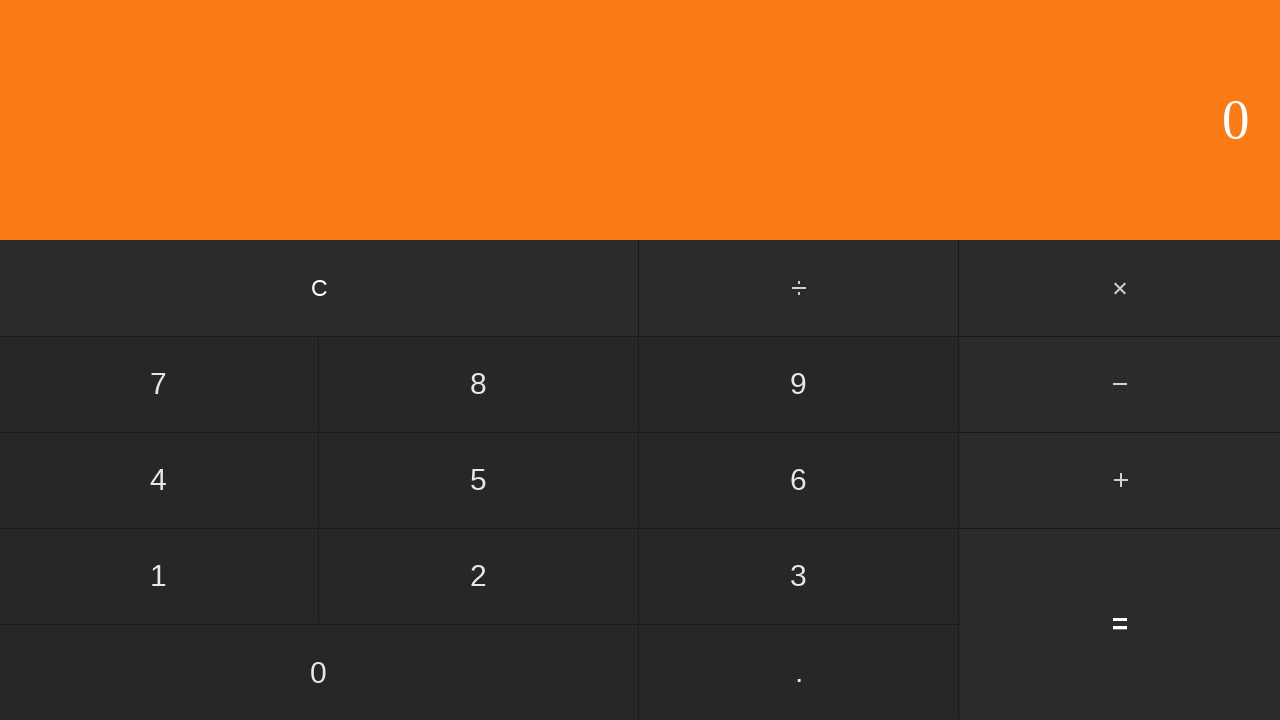

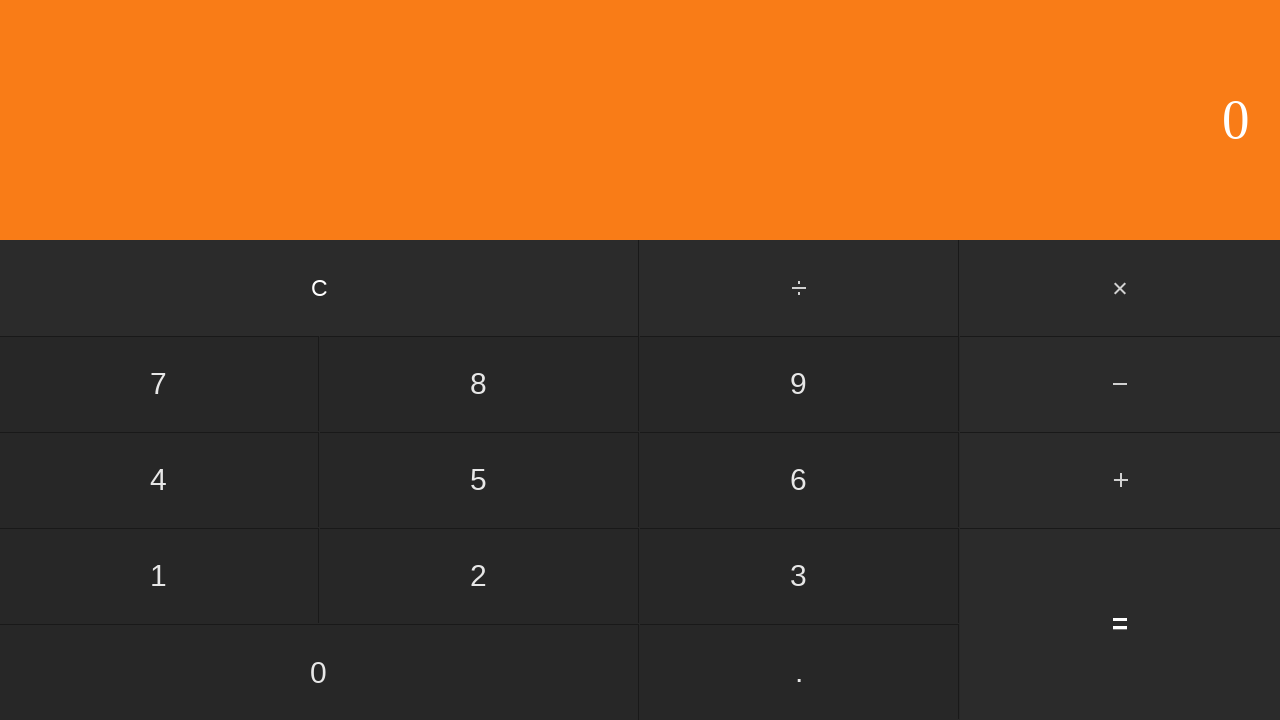